Tests a calendar date picker by clicking on the datepicker input, navigating backwards through months until reaching May 2000, and selecting the 15th day

Starting URL: https://testautomationpractice.blogspot.com/

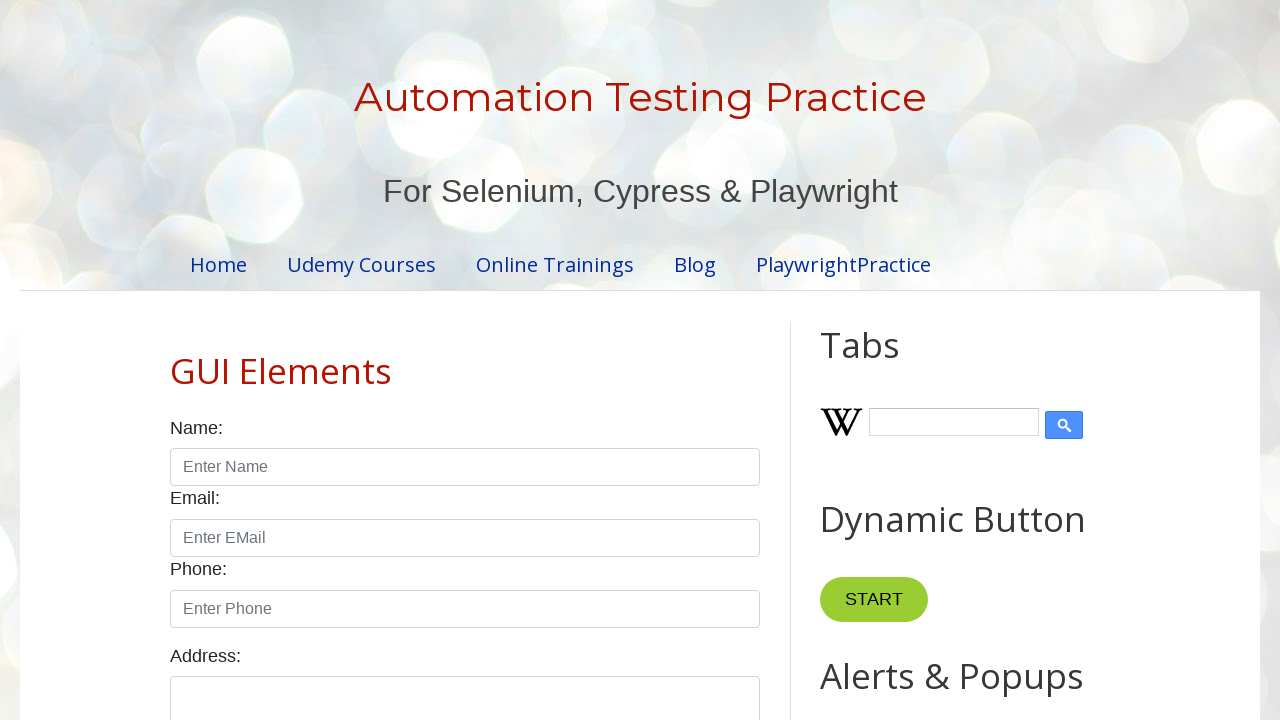

Clicked datepicker input to open calendar at (515, 360) on #datepicker
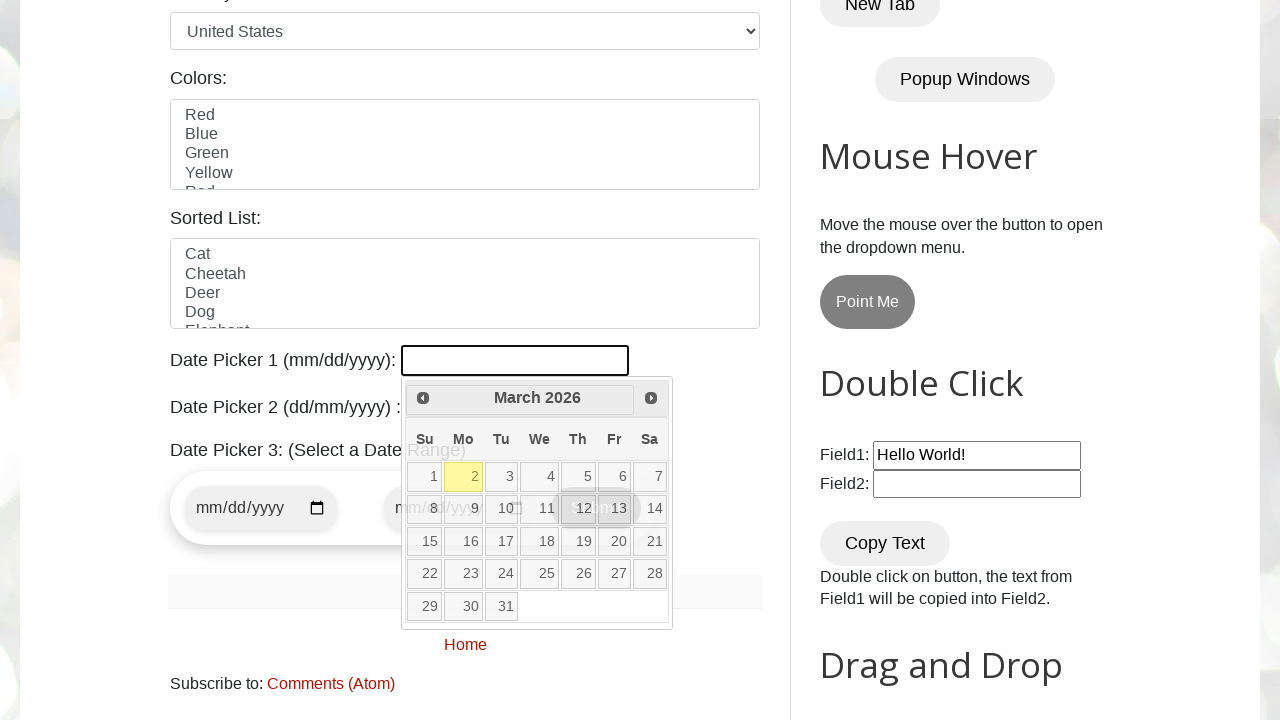

Datepicker calendar became visible
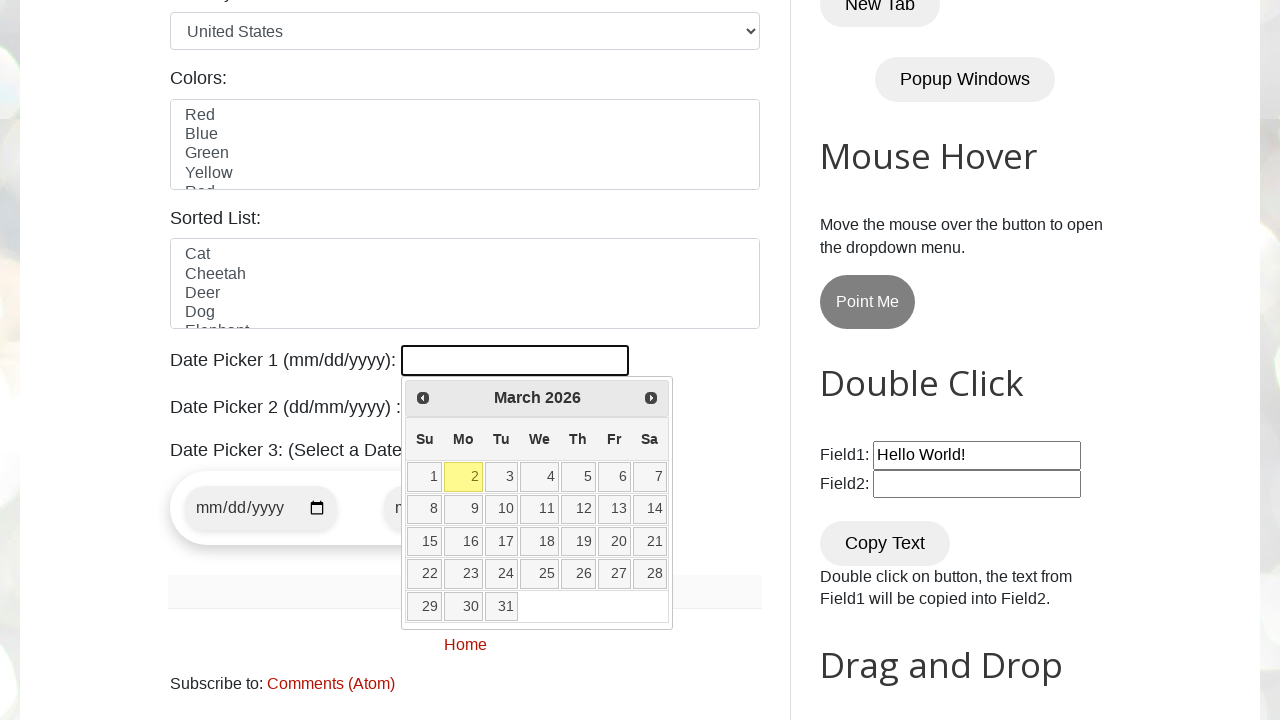

Checked current month and year: March 2026
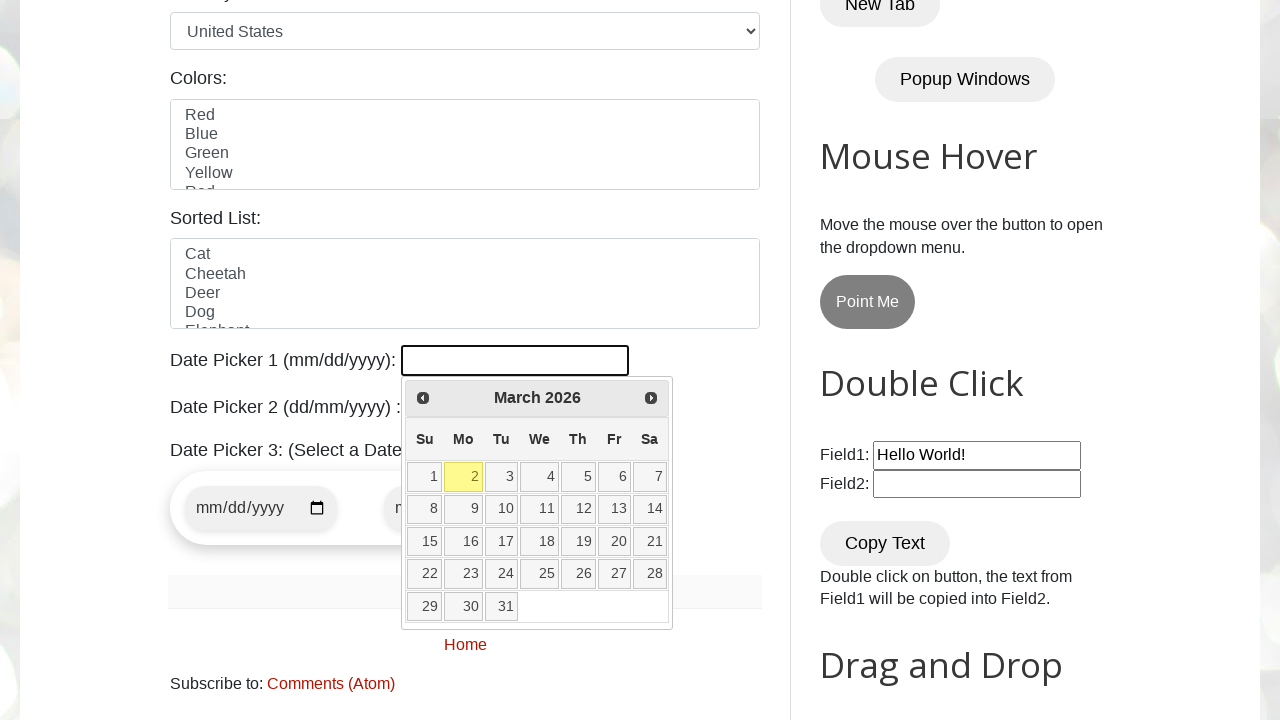

Clicked previous month button to navigate backwards at (423, 398) on a[data-handler='prev']
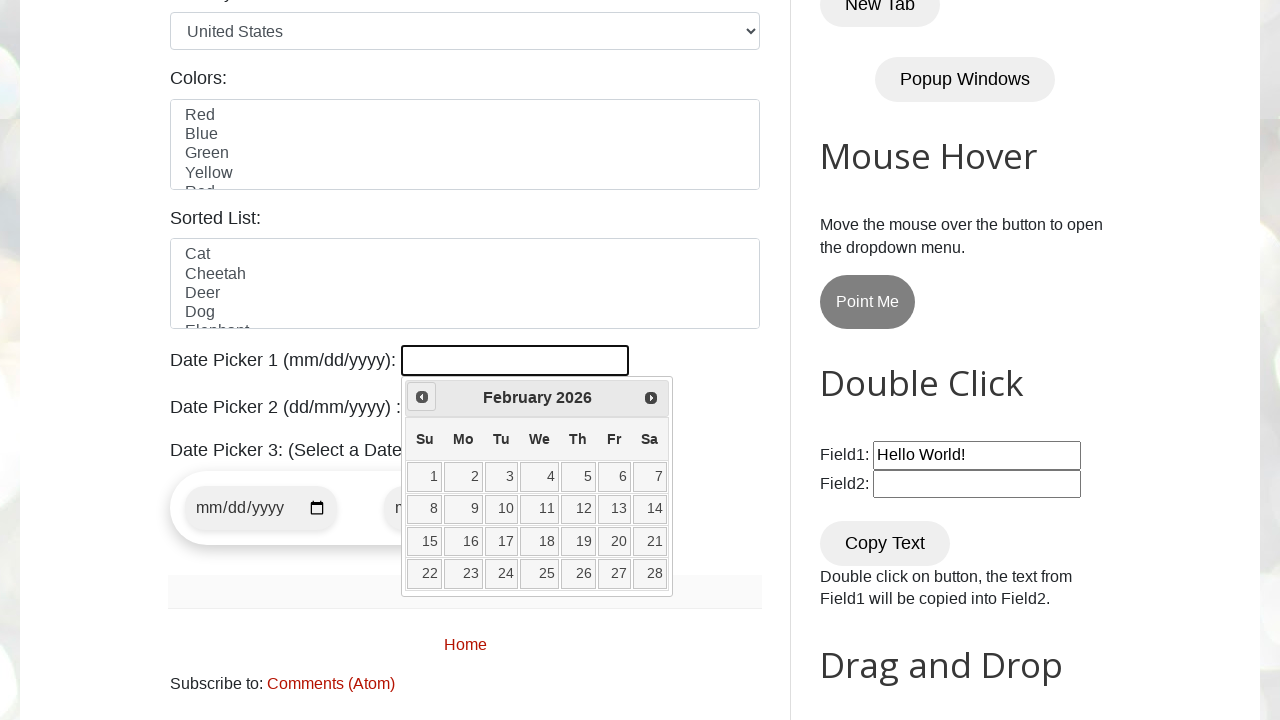

Checked current month and year: February 2026
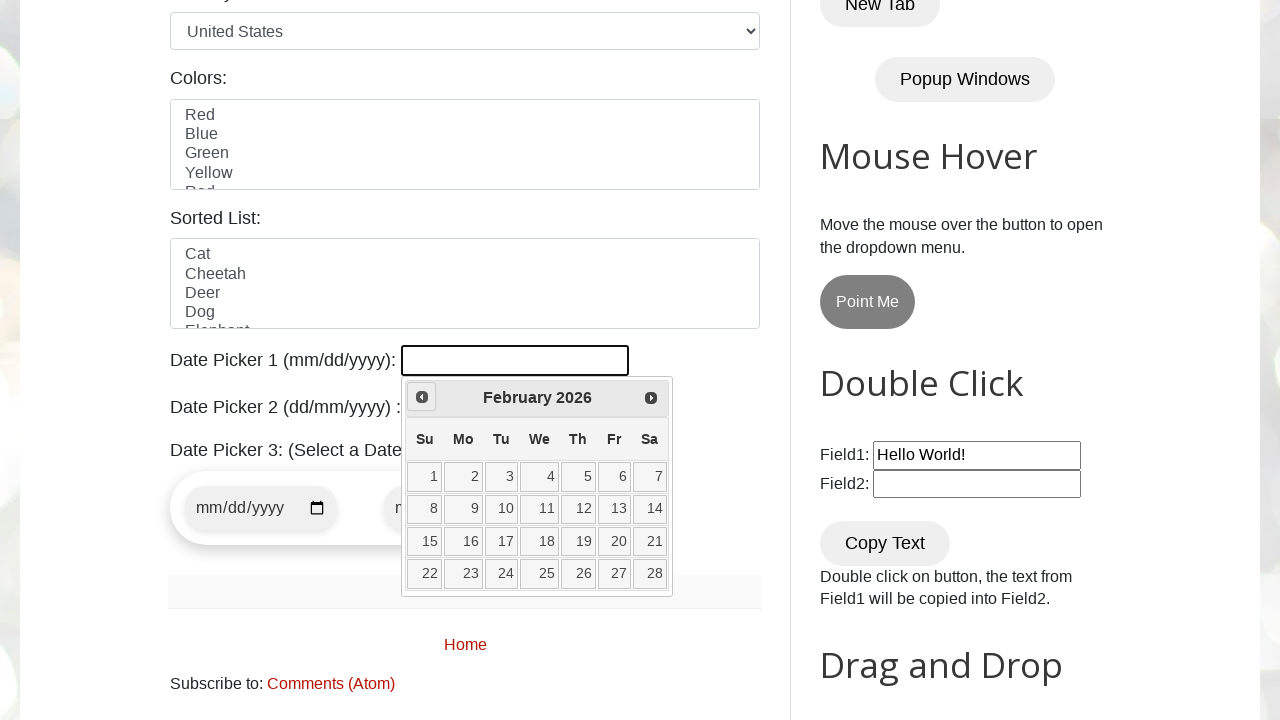

Clicked previous month button to navigate backwards at (422, 397) on a[data-handler='prev']
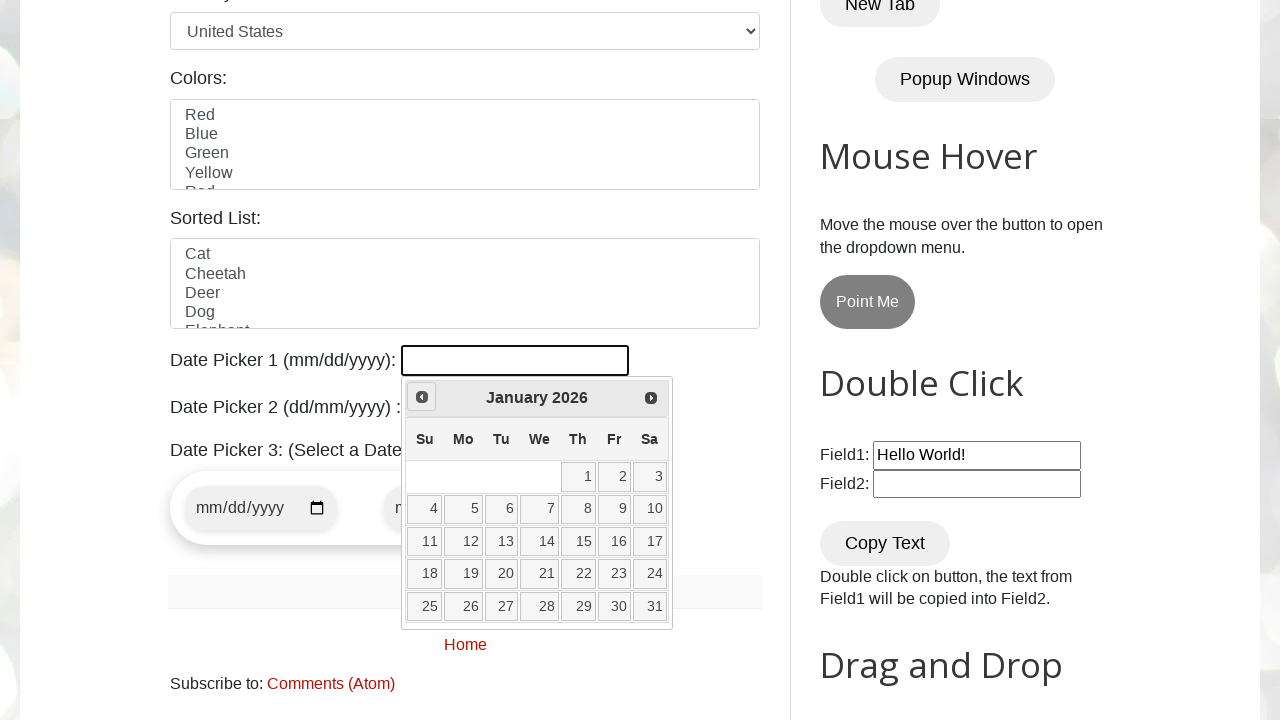

Checked current month and year: January 2026
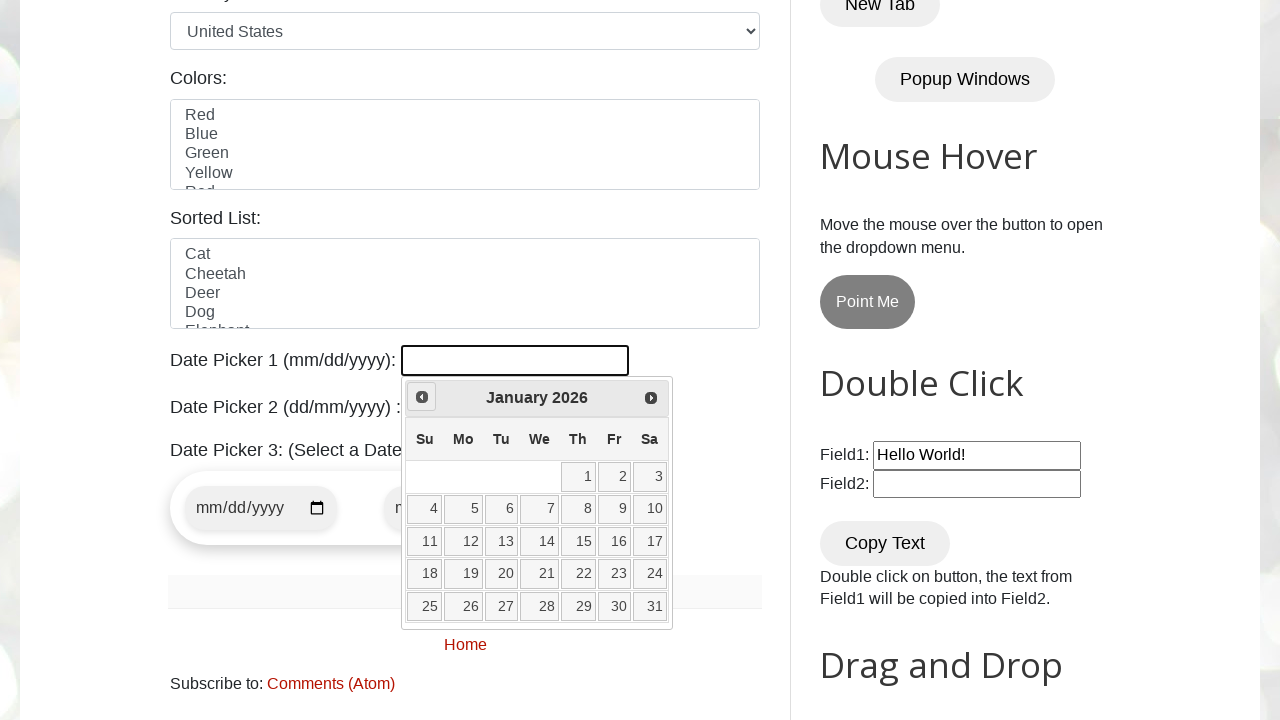

Clicked previous month button to navigate backwards at (422, 397) on a[data-handler='prev']
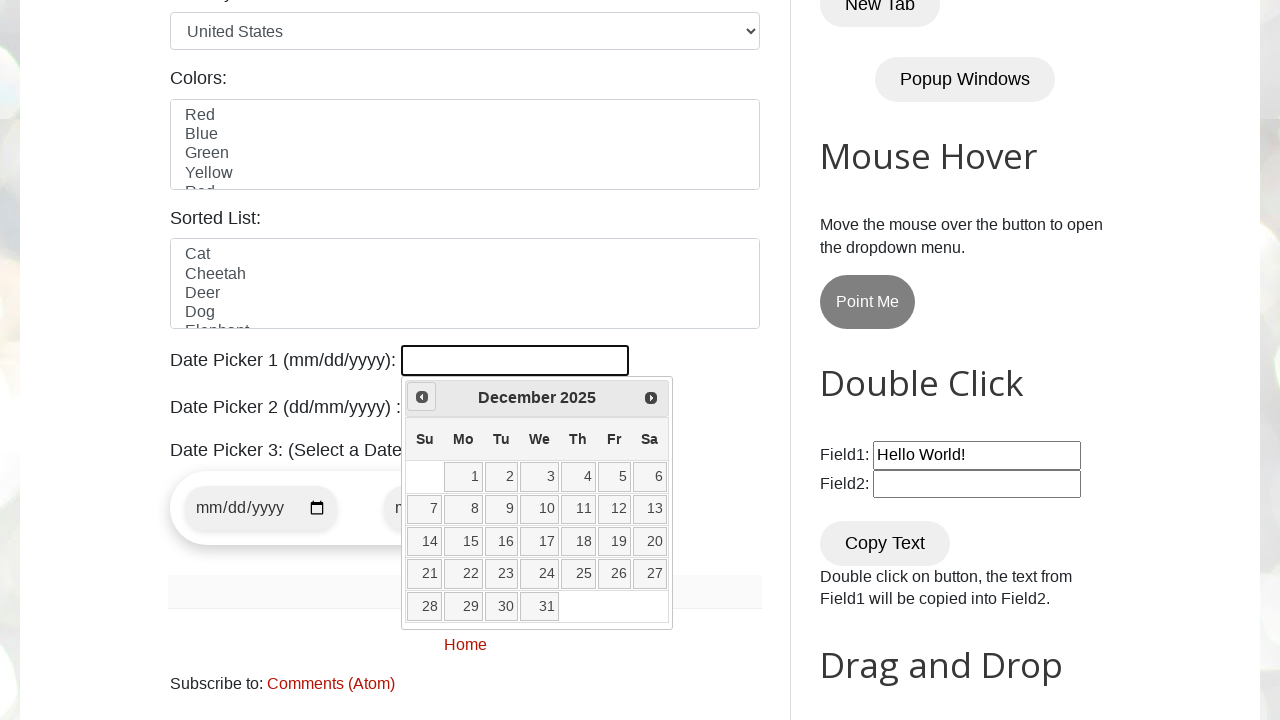

Checked current month and year: December 2025
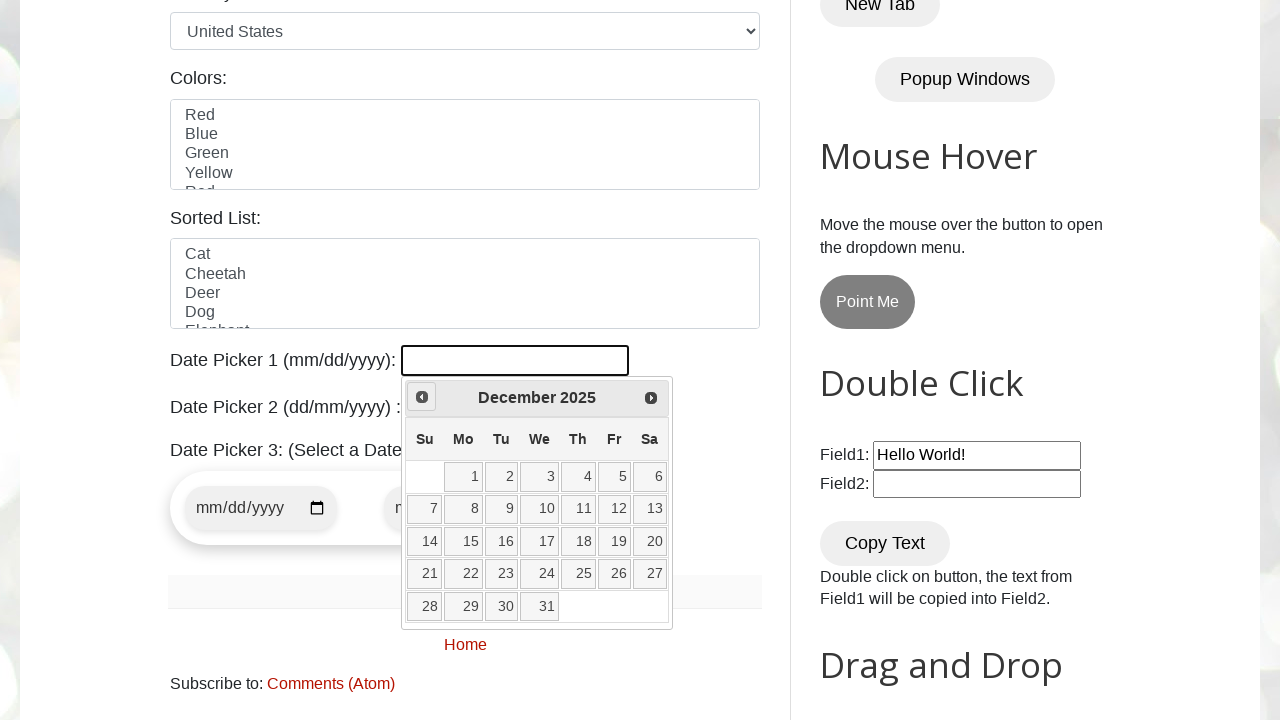

Clicked previous month button to navigate backwards at (422, 397) on a[data-handler='prev']
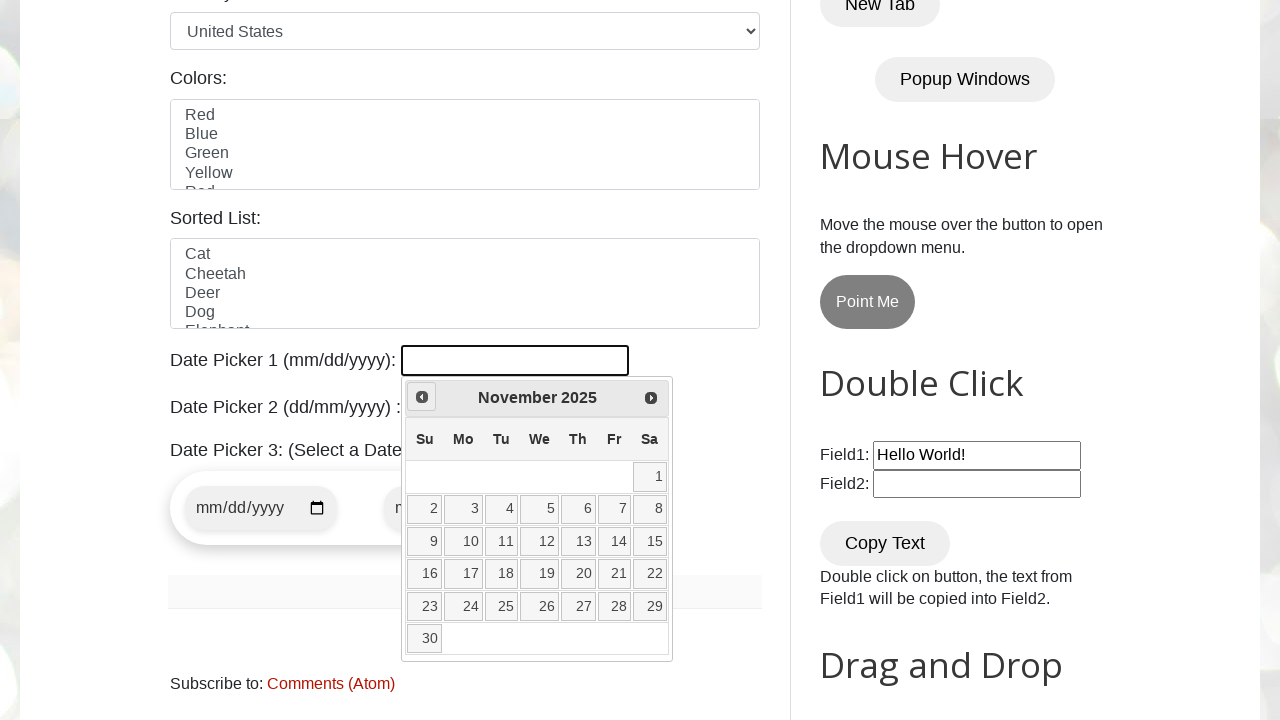

Checked current month and year: November 2025
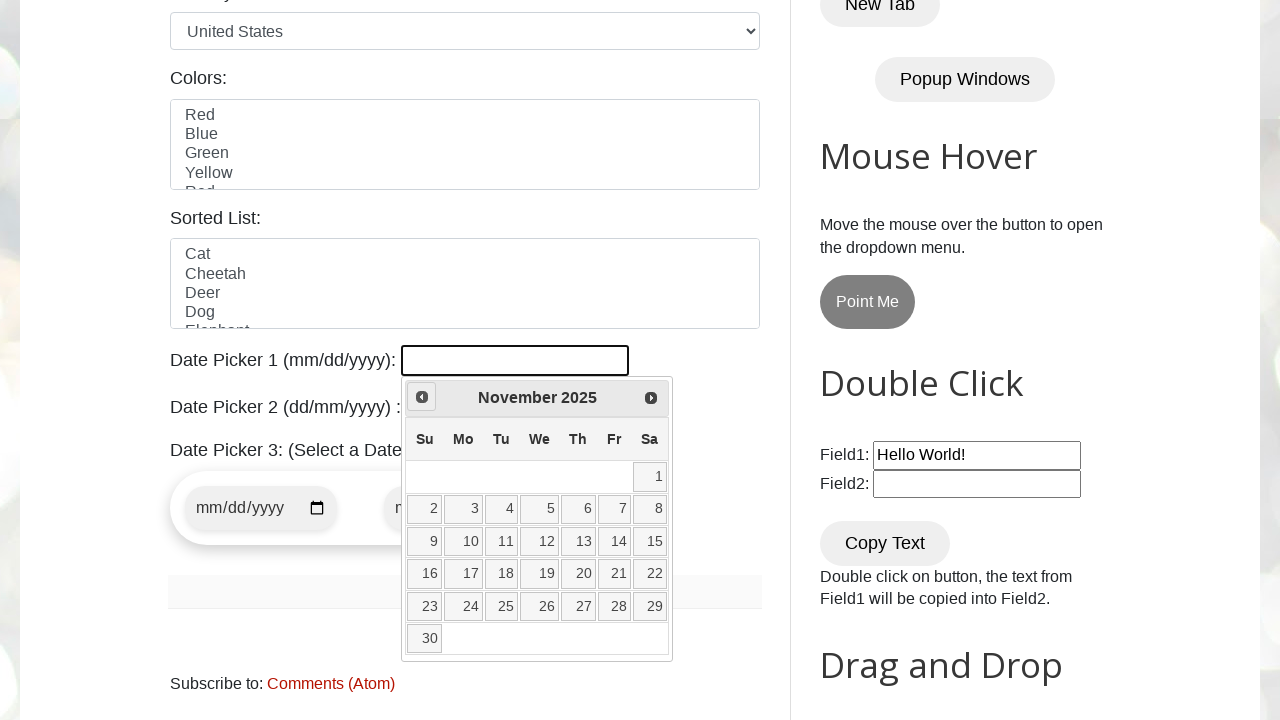

Clicked previous month button to navigate backwards at (422, 397) on a[data-handler='prev']
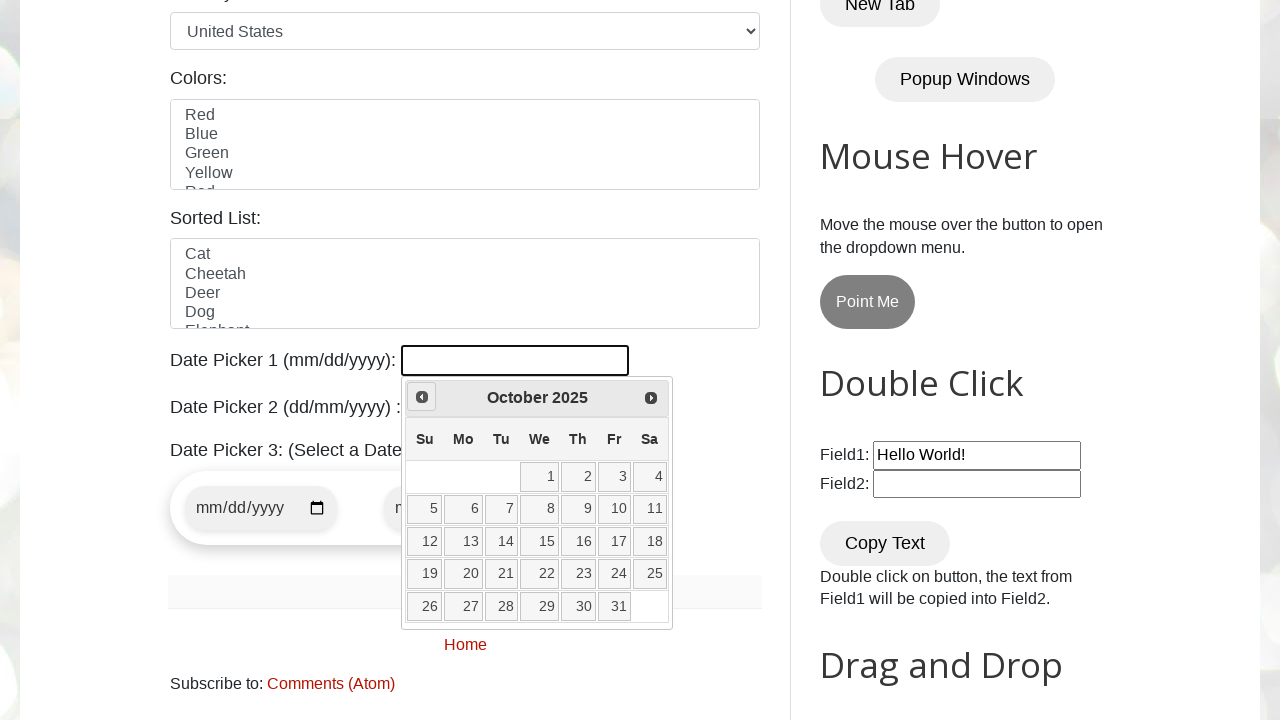

Checked current month and year: October 2025
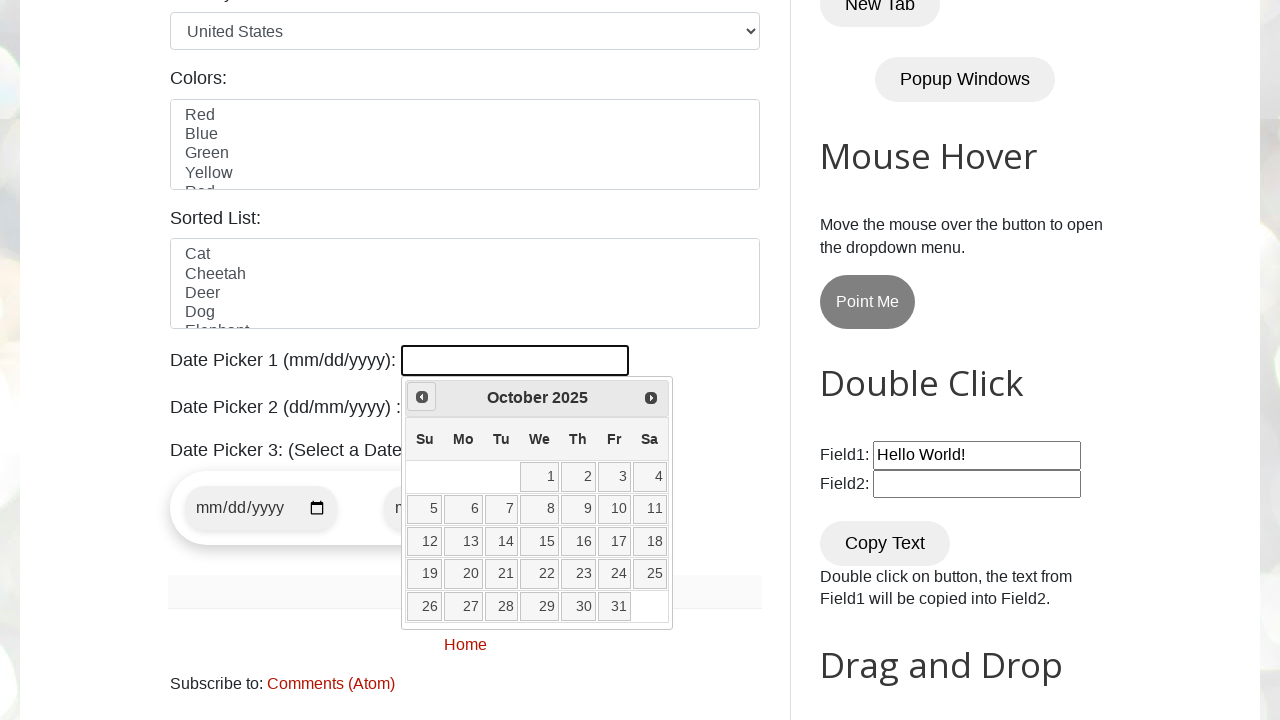

Clicked previous month button to navigate backwards at (422, 397) on a[data-handler='prev']
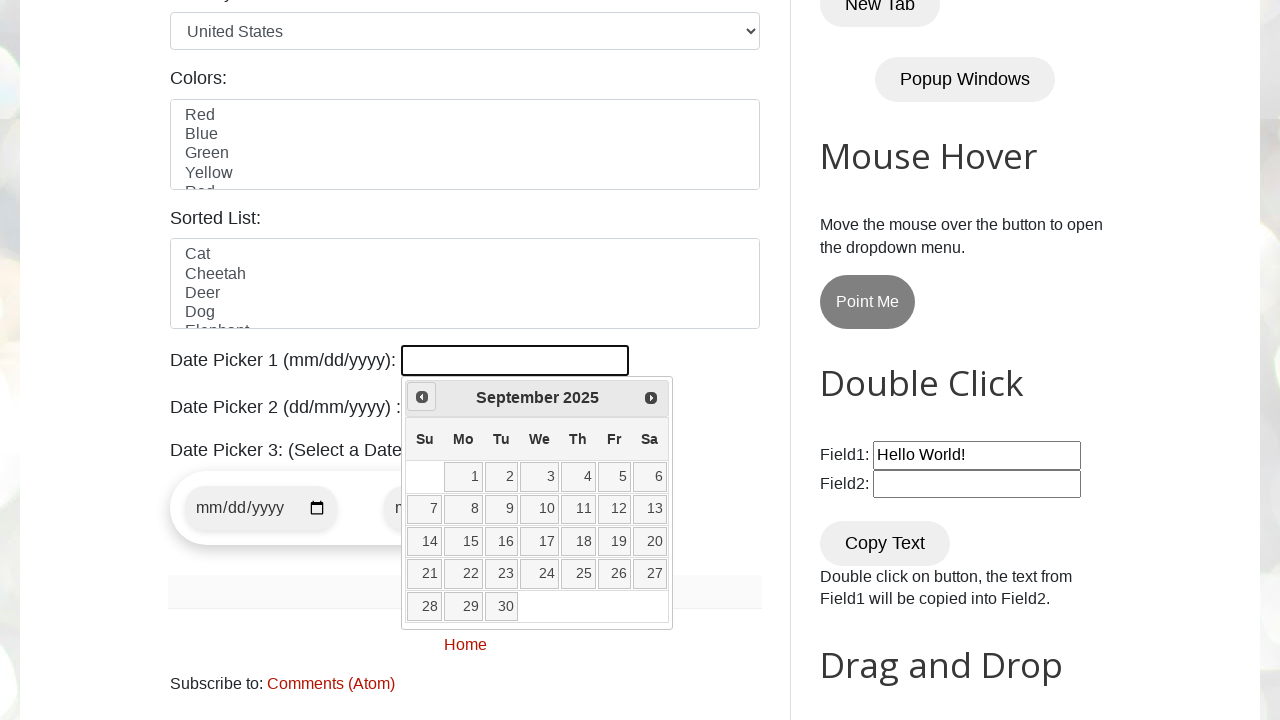

Checked current month and year: September 2025
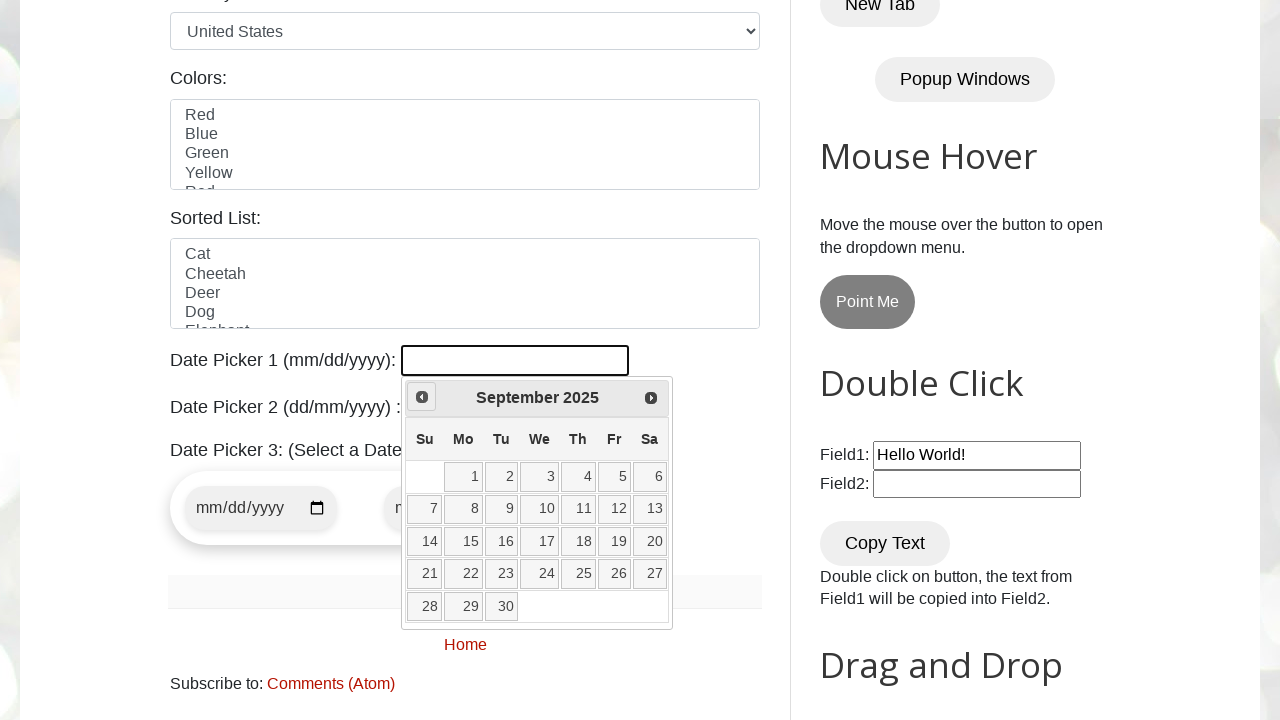

Clicked previous month button to navigate backwards at (422, 397) on a[data-handler='prev']
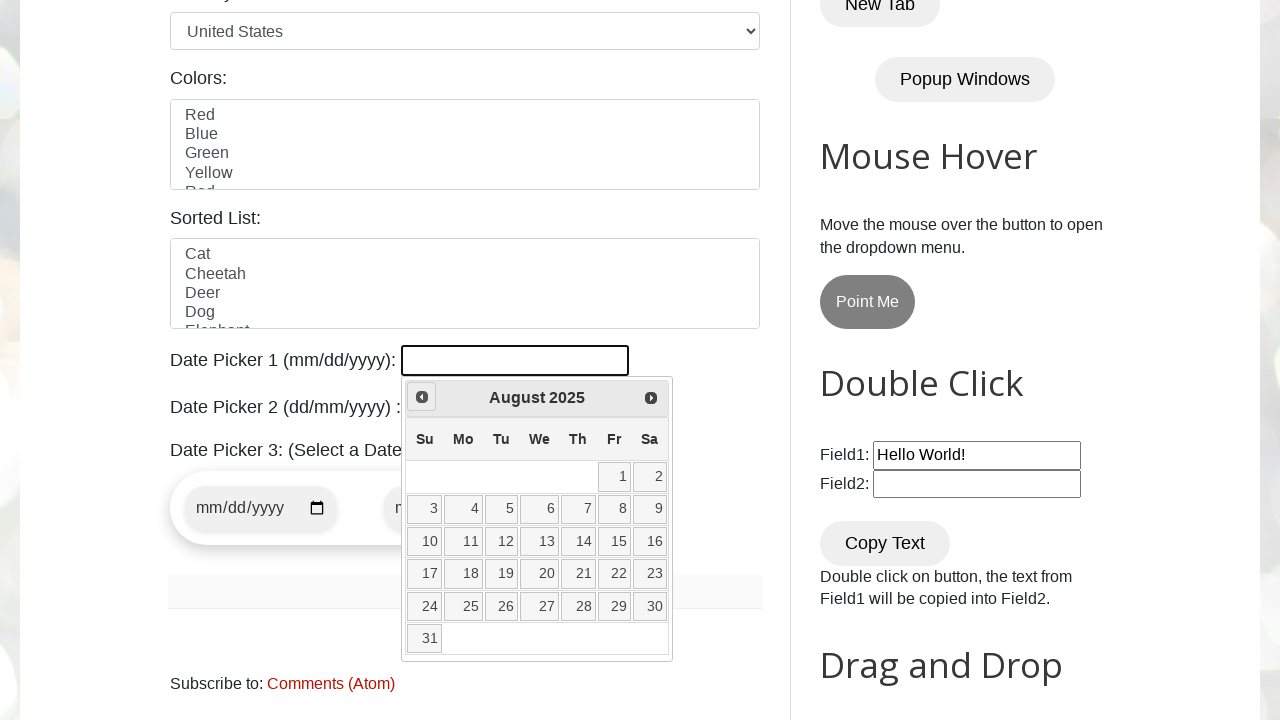

Checked current month and year: August 2025
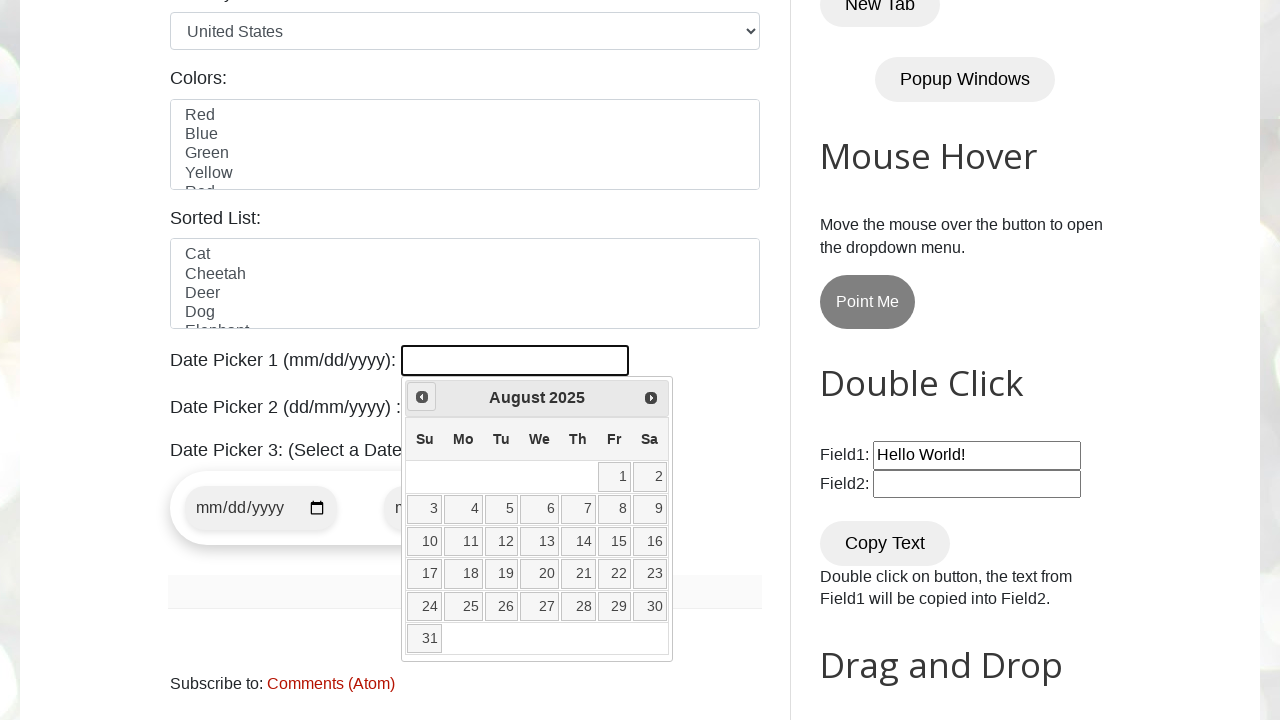

Clicked previous month button to navigate backwards at (422, 397) on a[data-handler='prev']
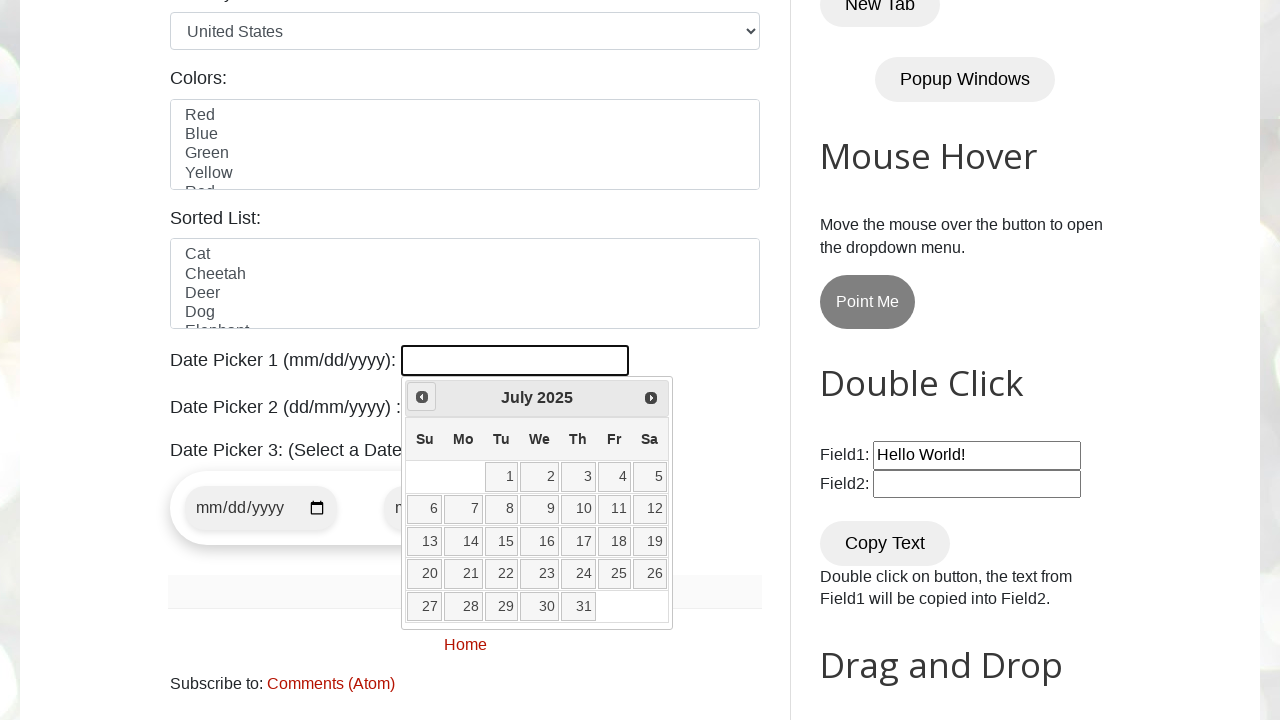

Checked current month and year: July 2025
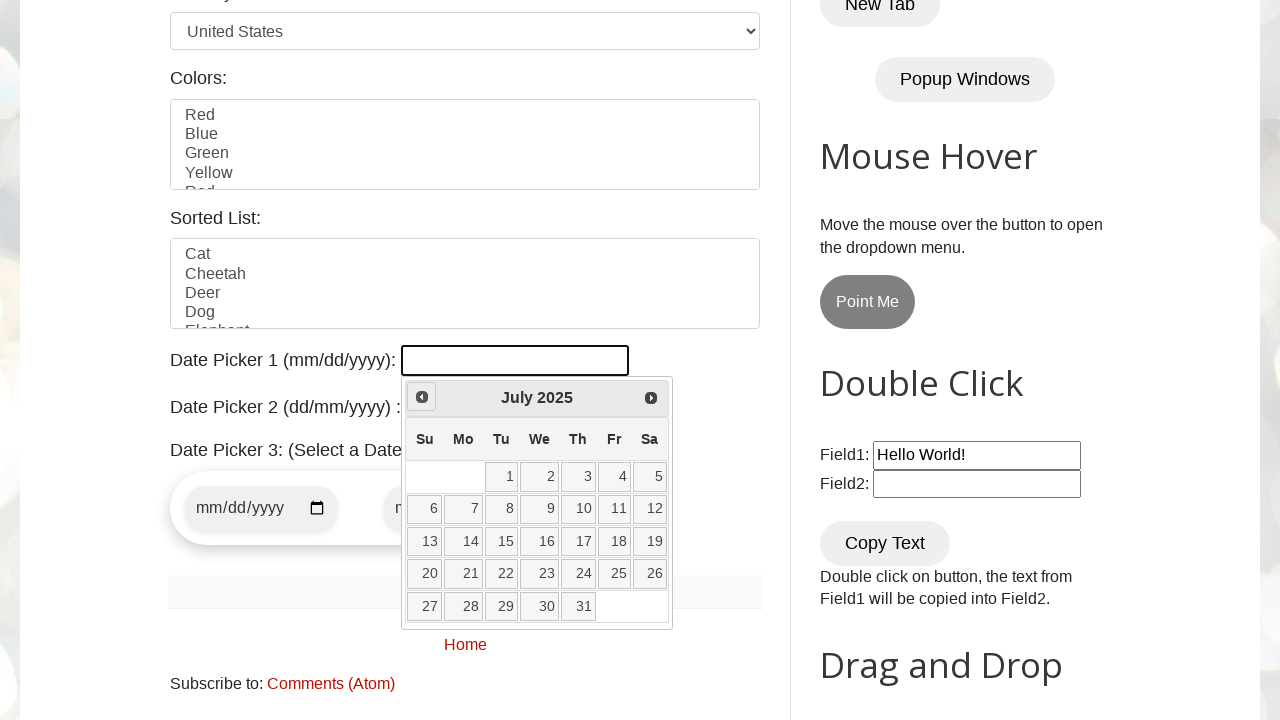

Clicked previous month button to navigate backwards at (422, 397) on a[data-handler='prev']
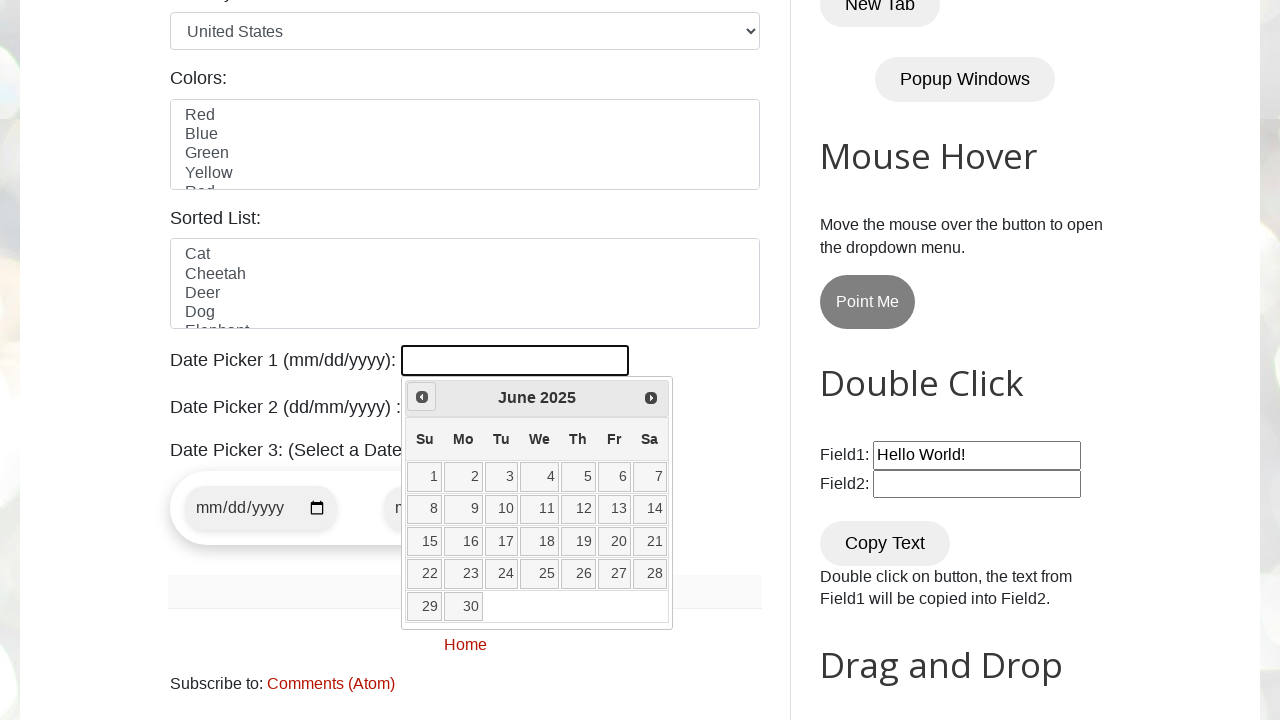

Checked current month and year: June 2025
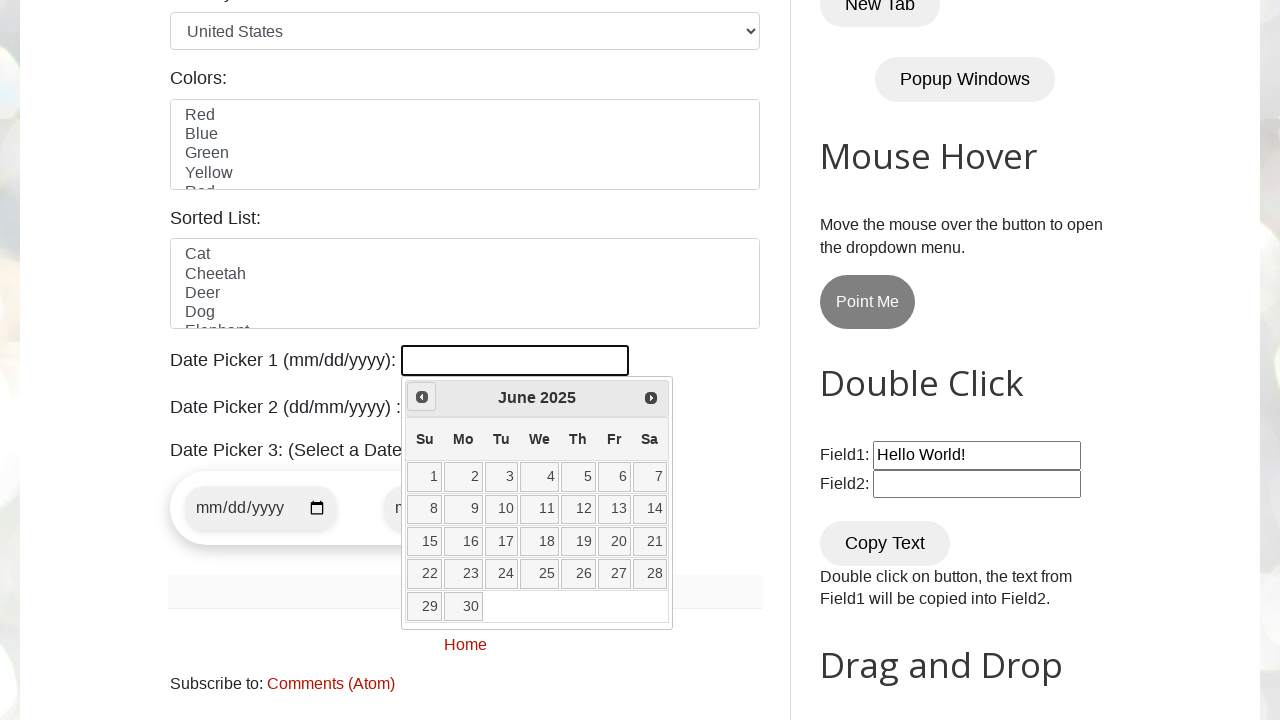

Clicked previous month button to navigate backwards at (422, 397) on a[data-handler='prev']
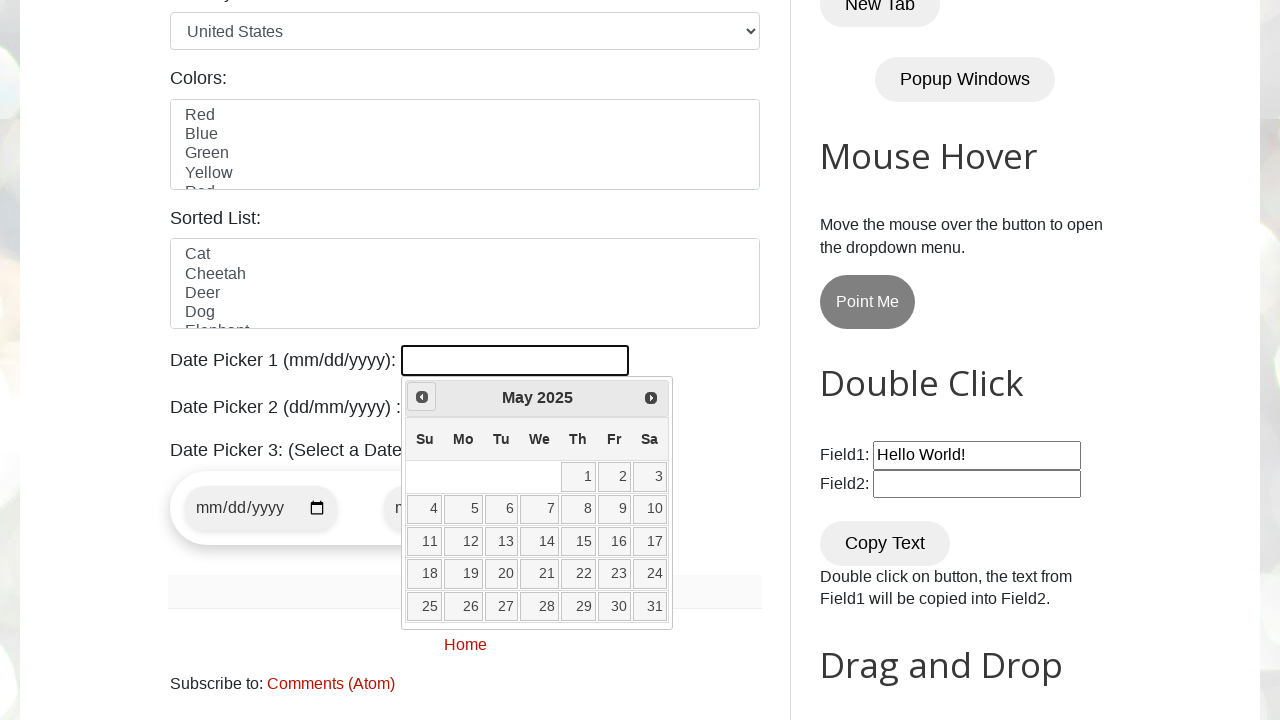

Checked current month and year: May 2025
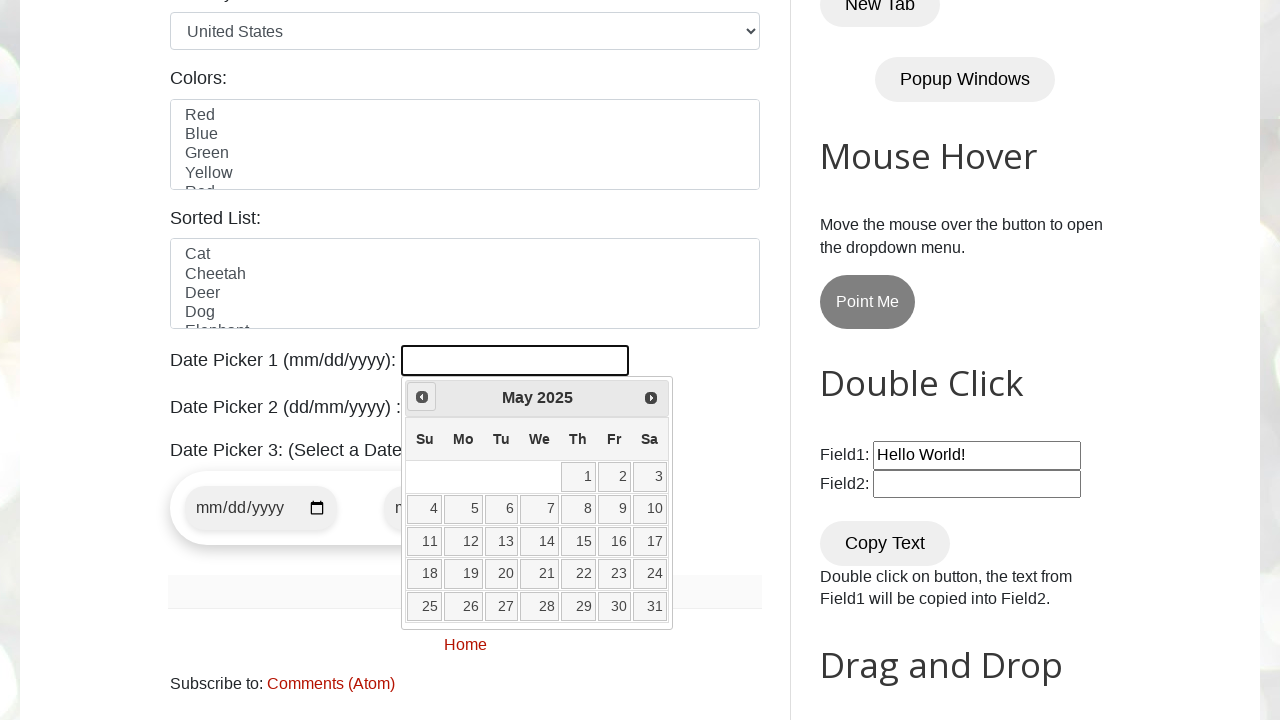

Clicked previous month button to navigate backwards at (422, 397) on a[data-handler='prev']
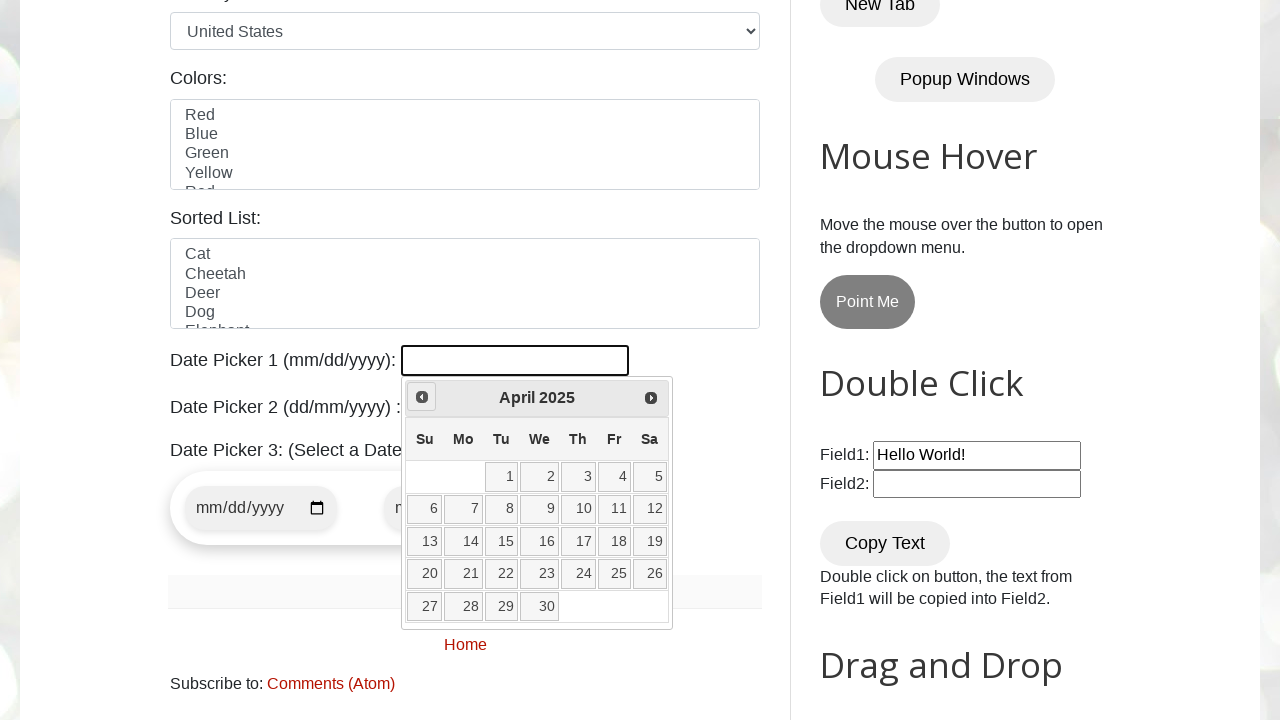

Checked current month and year: April 2025
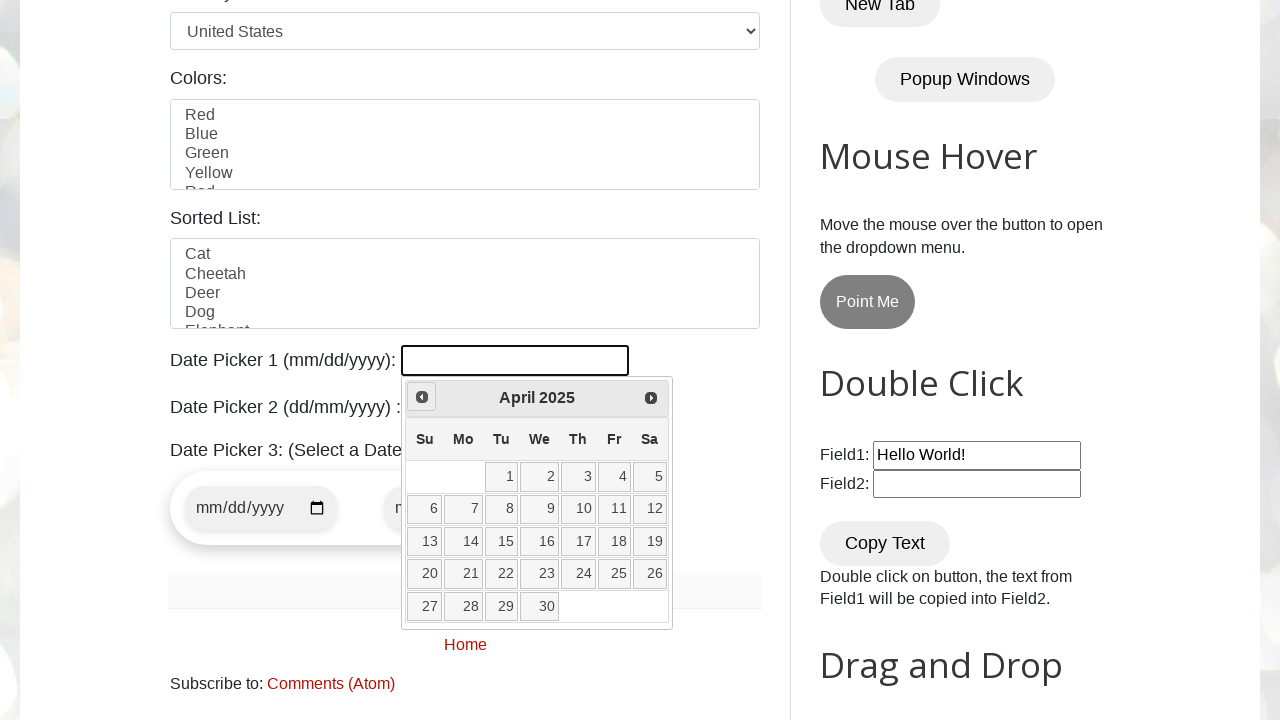

Clicked previous month button to navigate backwards at (422, 397) on a[data-handler='prev']
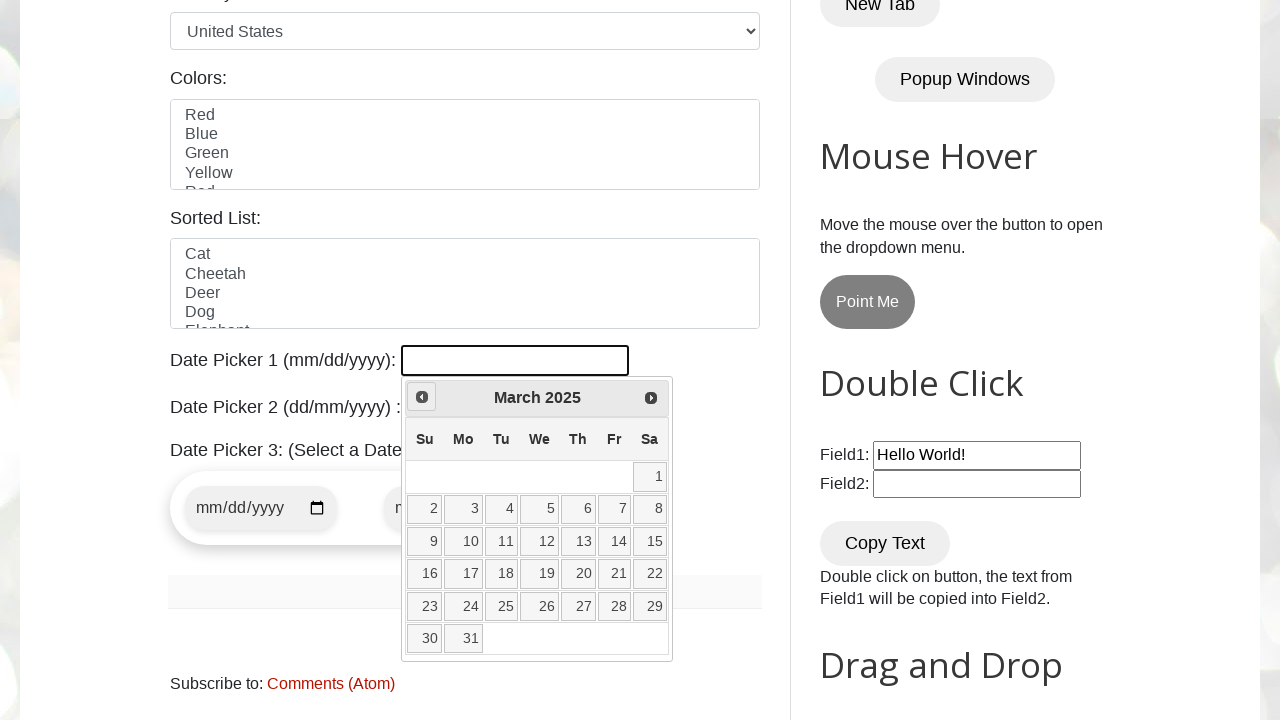

Checked current month and year: March 2025
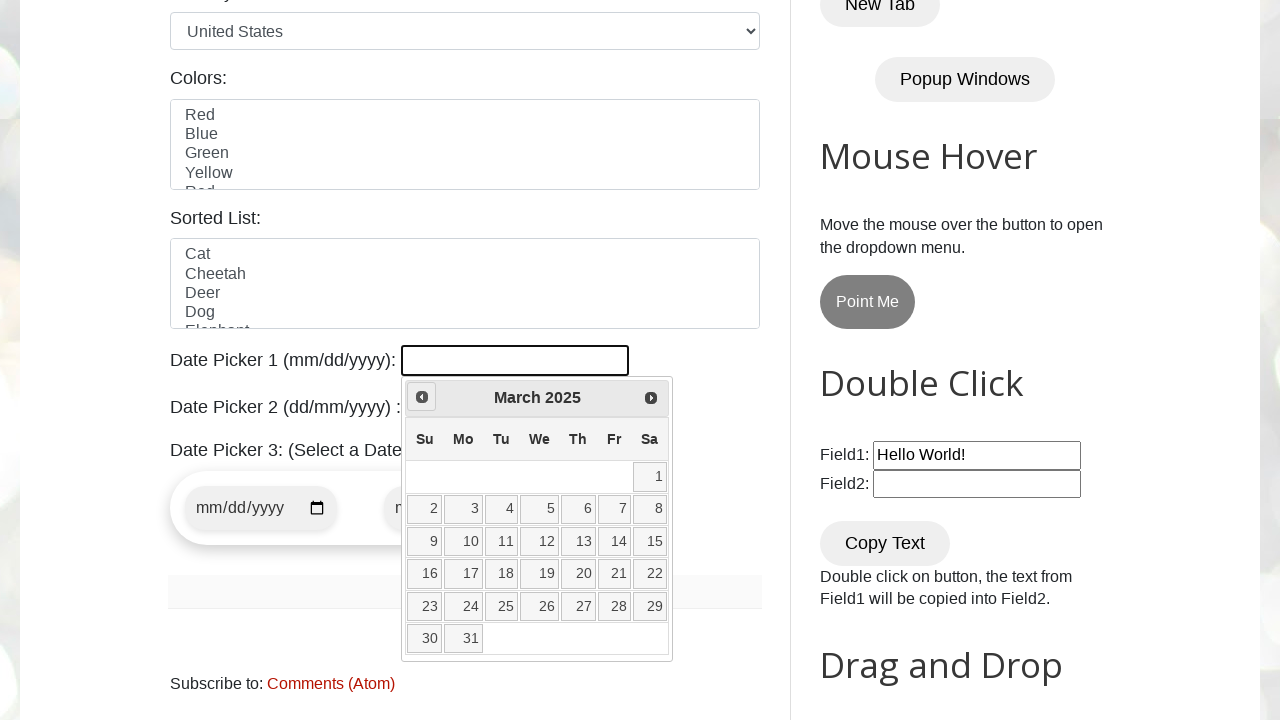

Clicked previous month button to navigate backwards at (422, 397) on a[data-handler='prev']
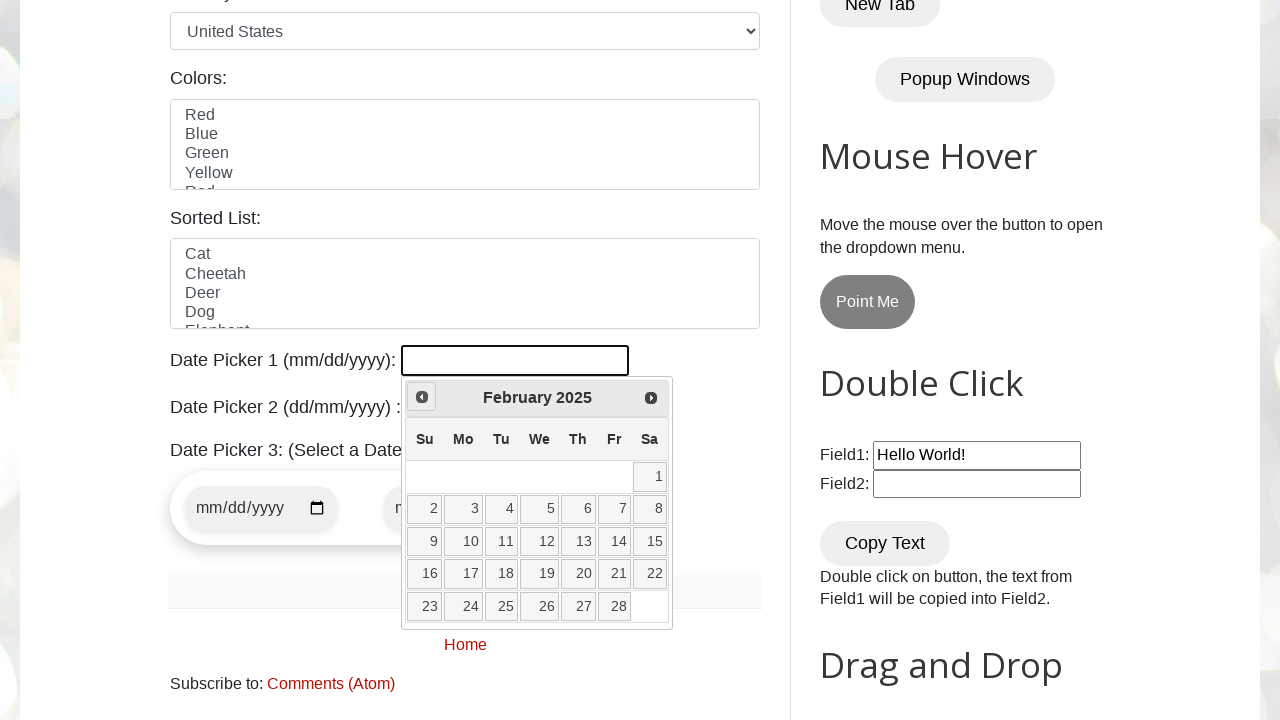

Checked current month and year: February 2025
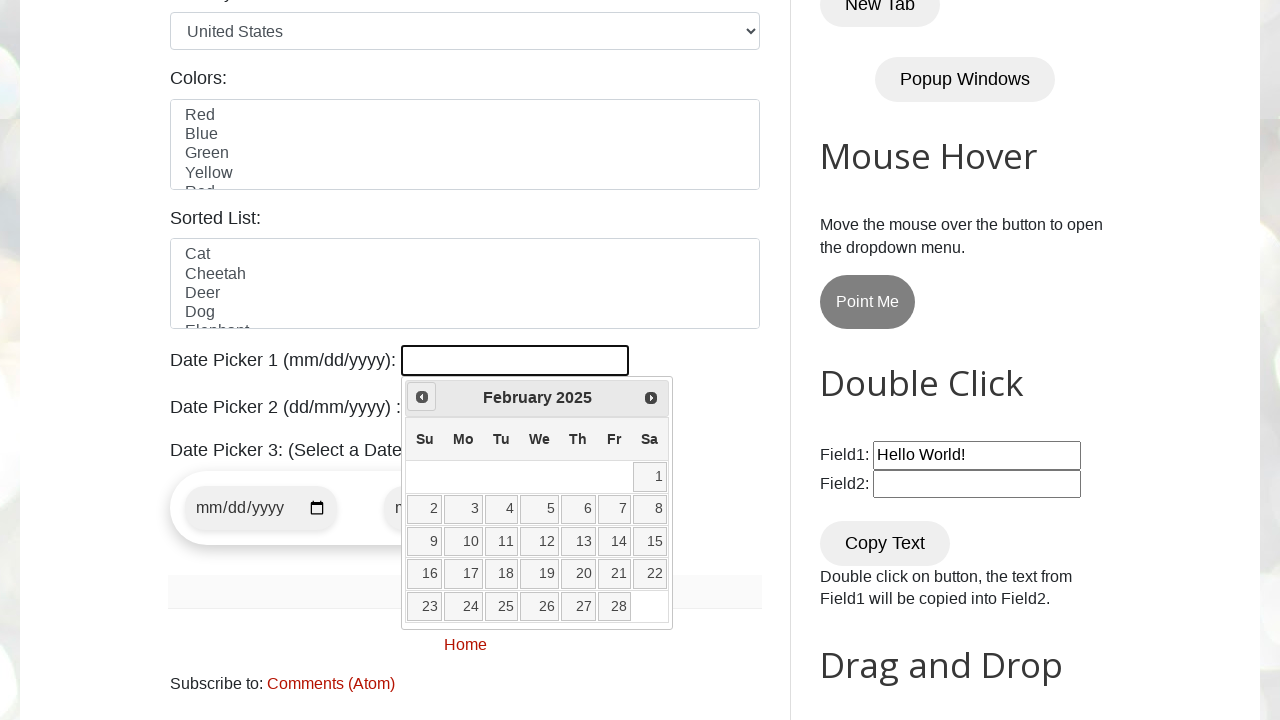

Clicked previous month button to navigate backwards at (422, 397) on a[data-handler='prev']
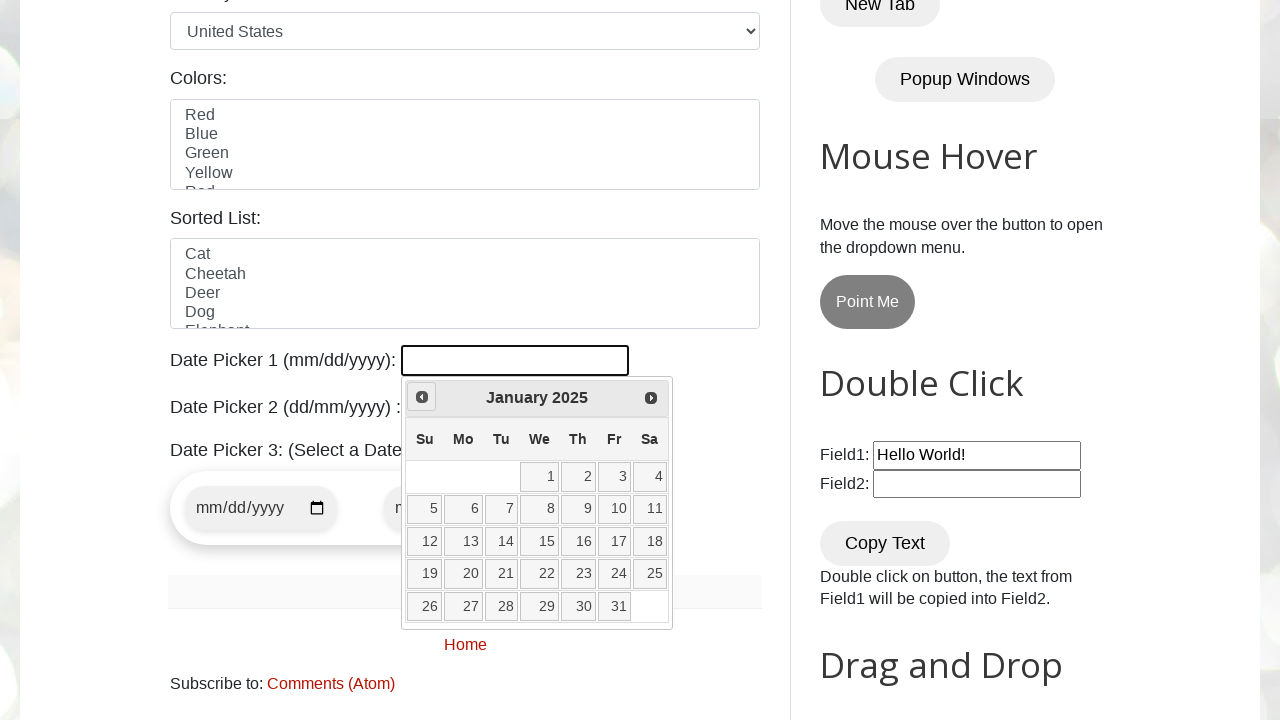

Checked current month and year: January 2025
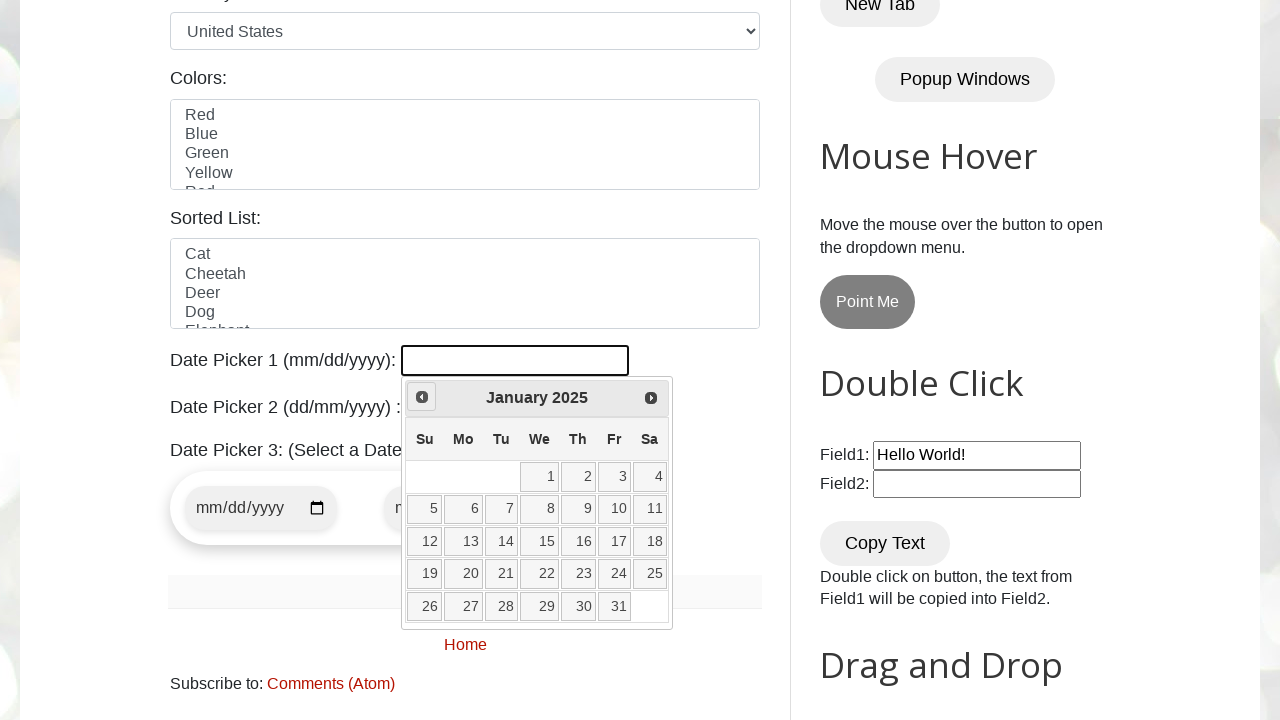

Clicked previous month button to navigate backwards at (422, 397) on a[data-handler='prev']
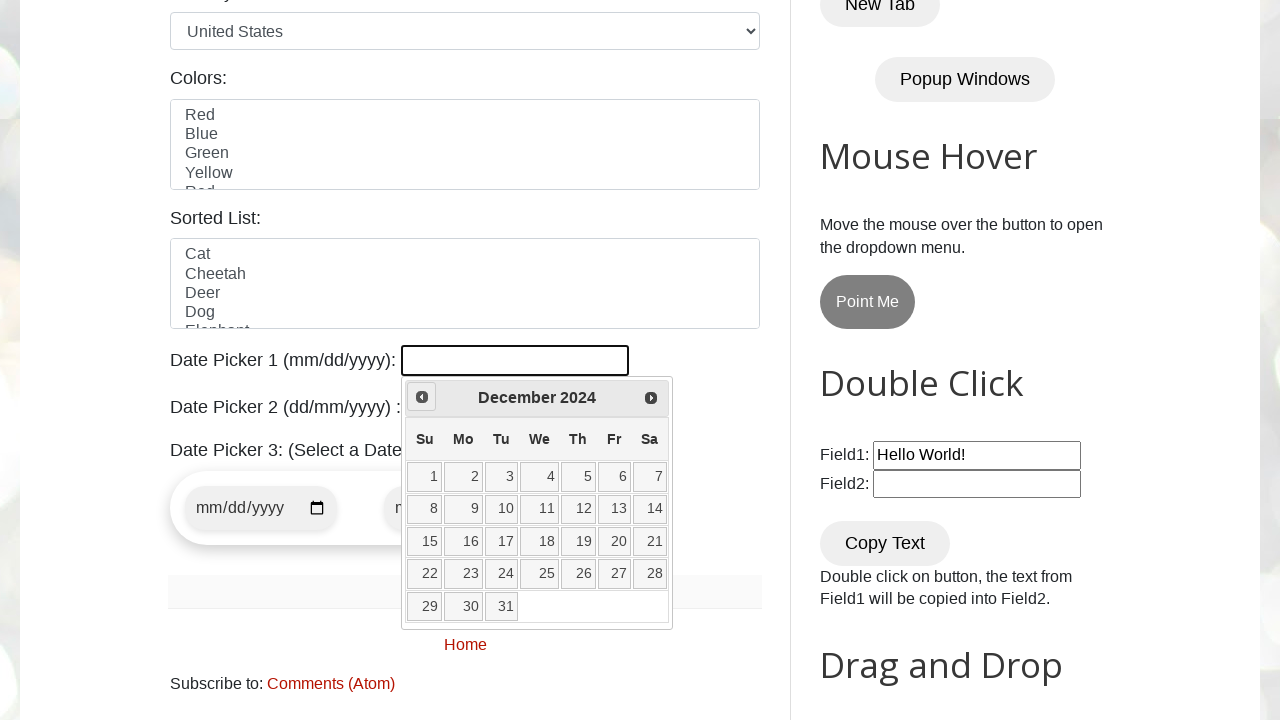

Checked current month and year: December 2024
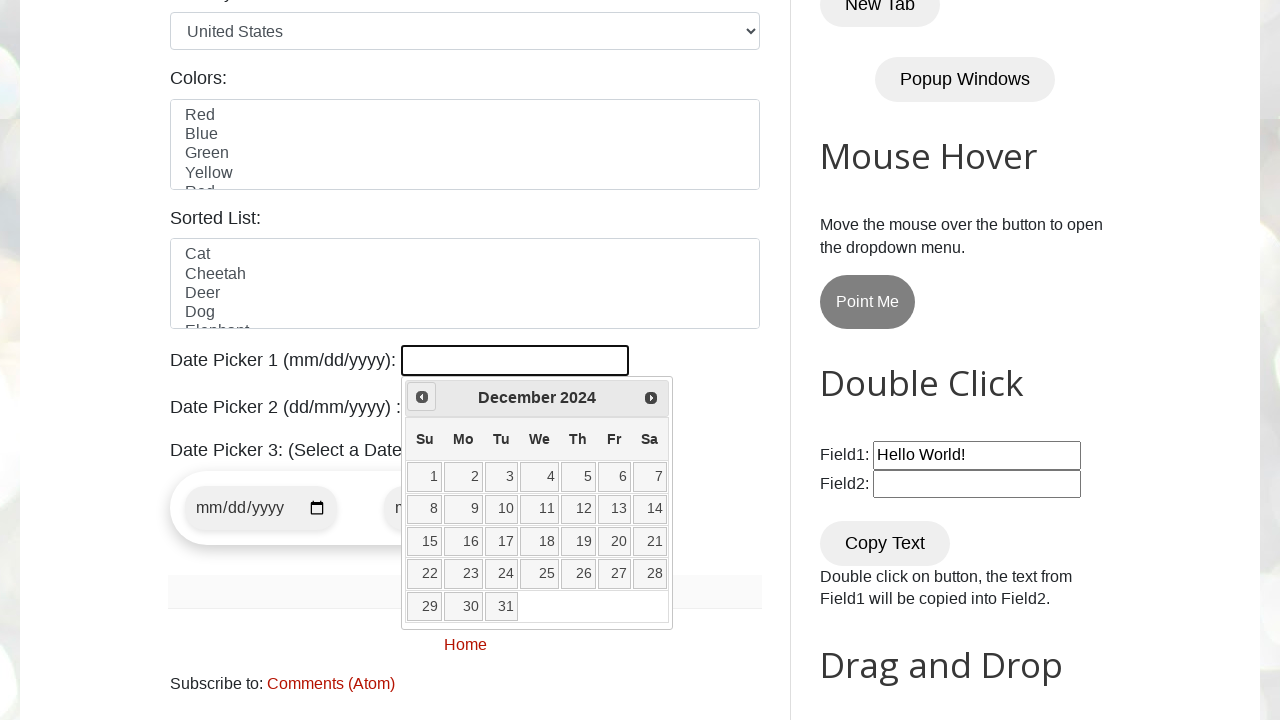

Clicked previous month button to navigate backwards at (422, 397) on a[data-handler='prev']
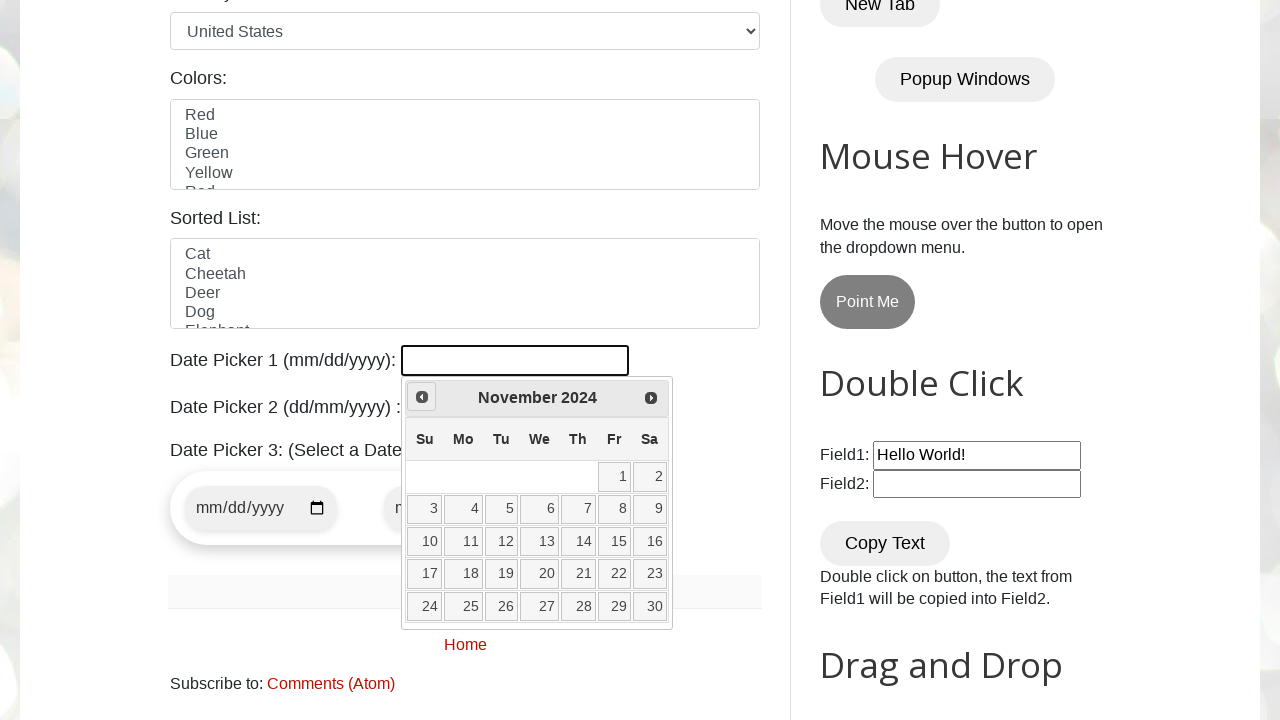

Checked current month and year: November 2024
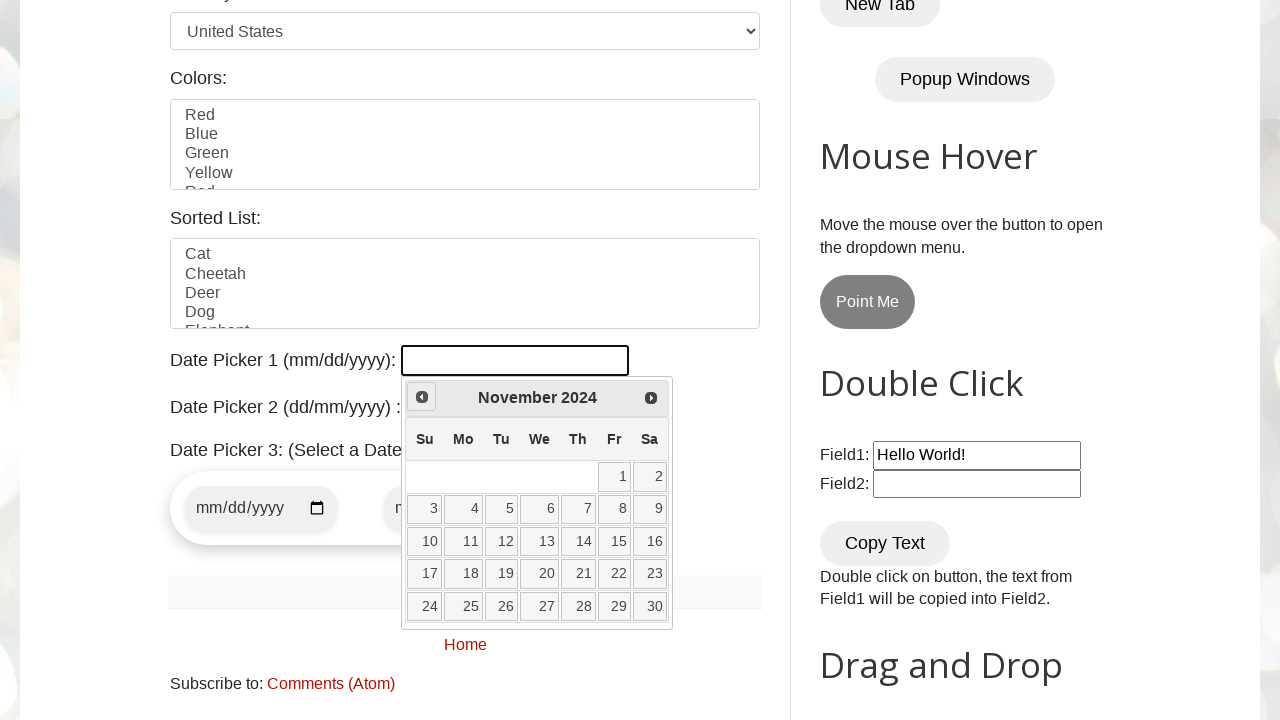

Clicked previous month button to navigate backwards at (422, 397) on a[data-handler='prev']
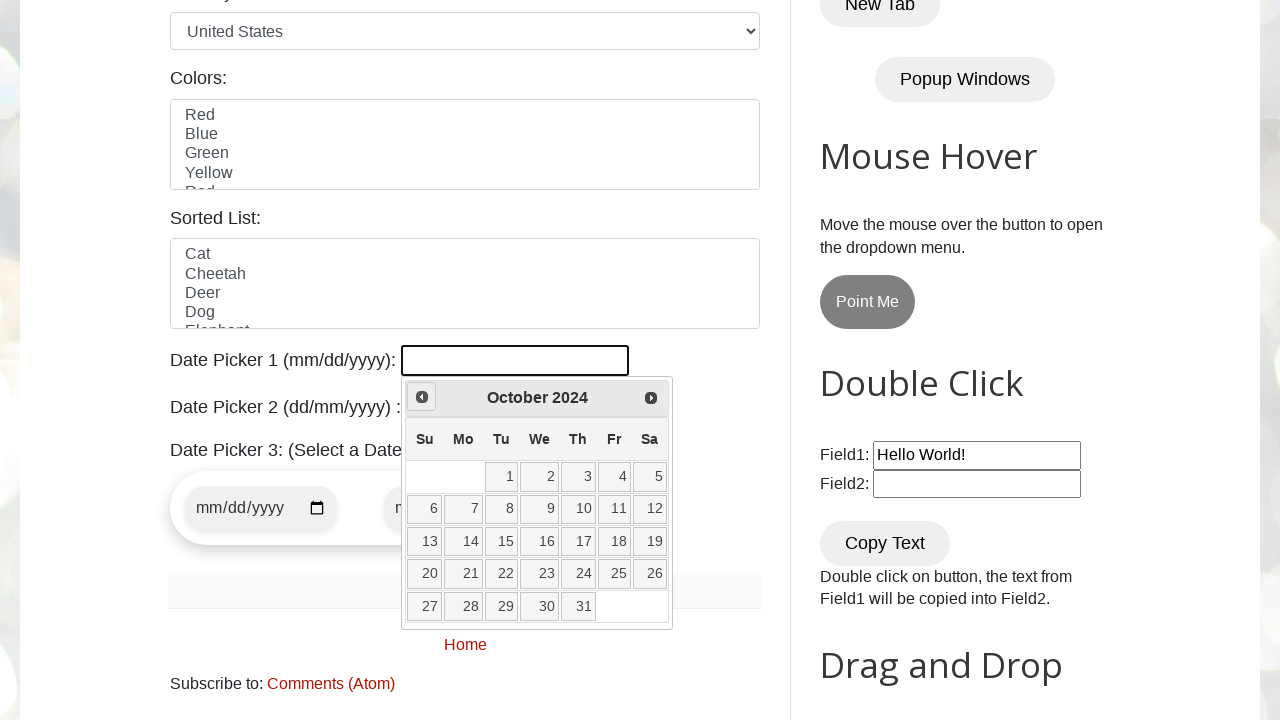

Checked current month and year: October 2024
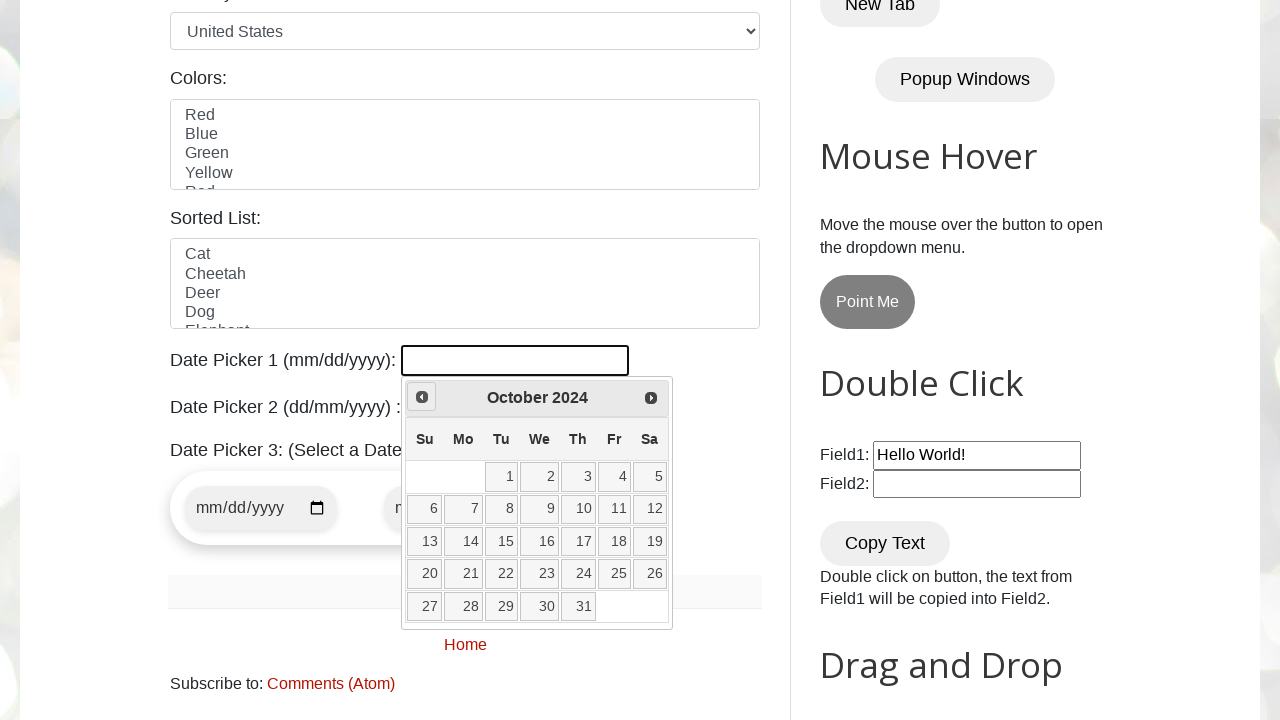

Clicked previous month button to navigate backwards at (422, 397) on a[data-handler='prev']
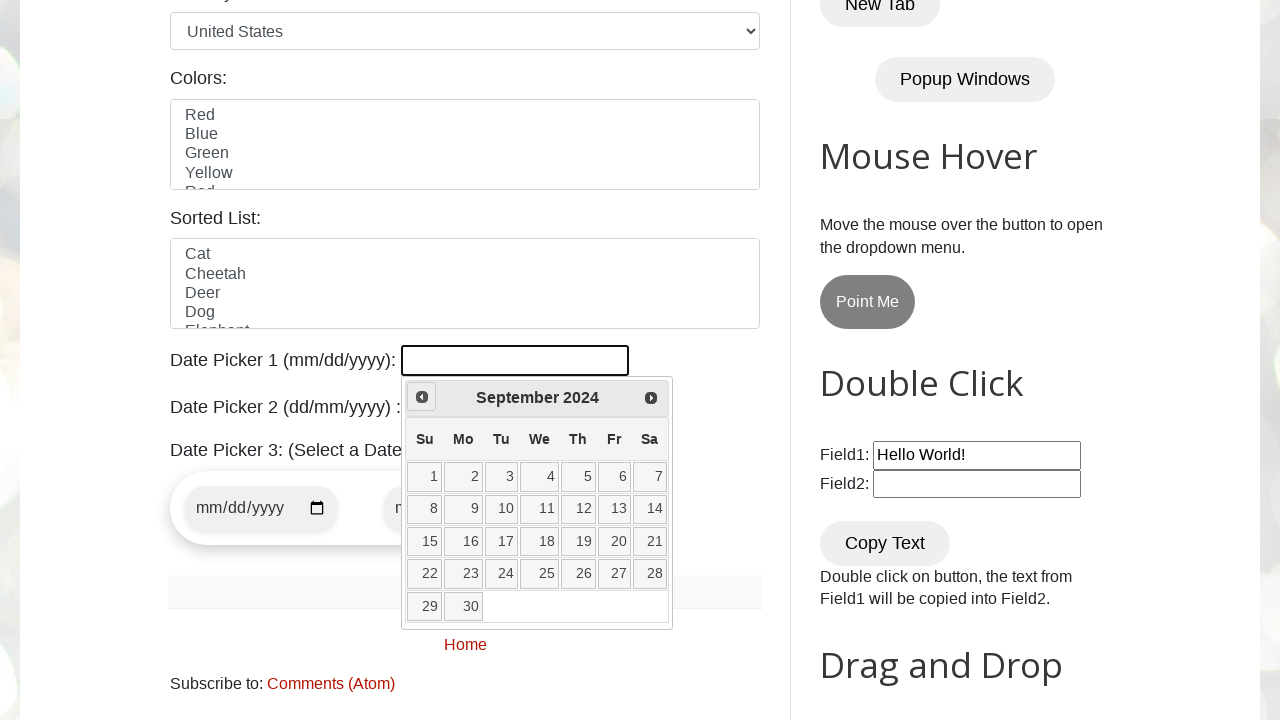

Checked current month and year: September 2024
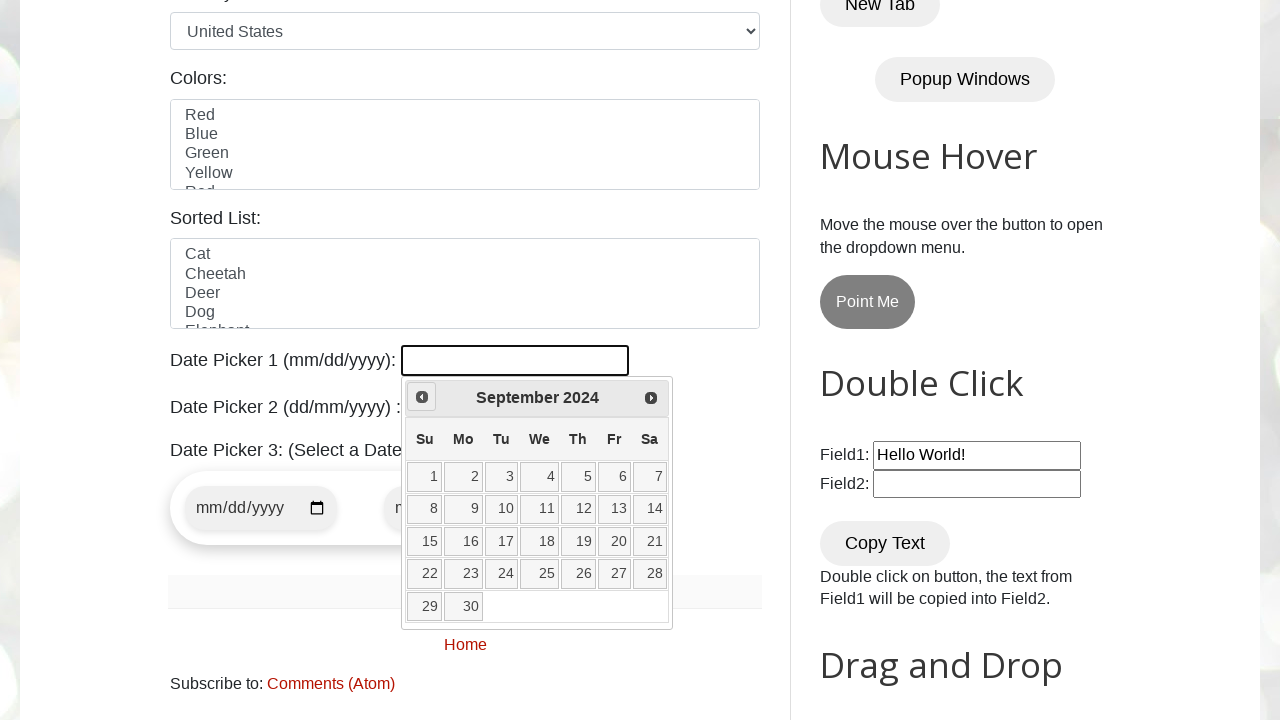

Clicked previous month button to navigate backwards at (422, 397) on a[data-handler='prev']
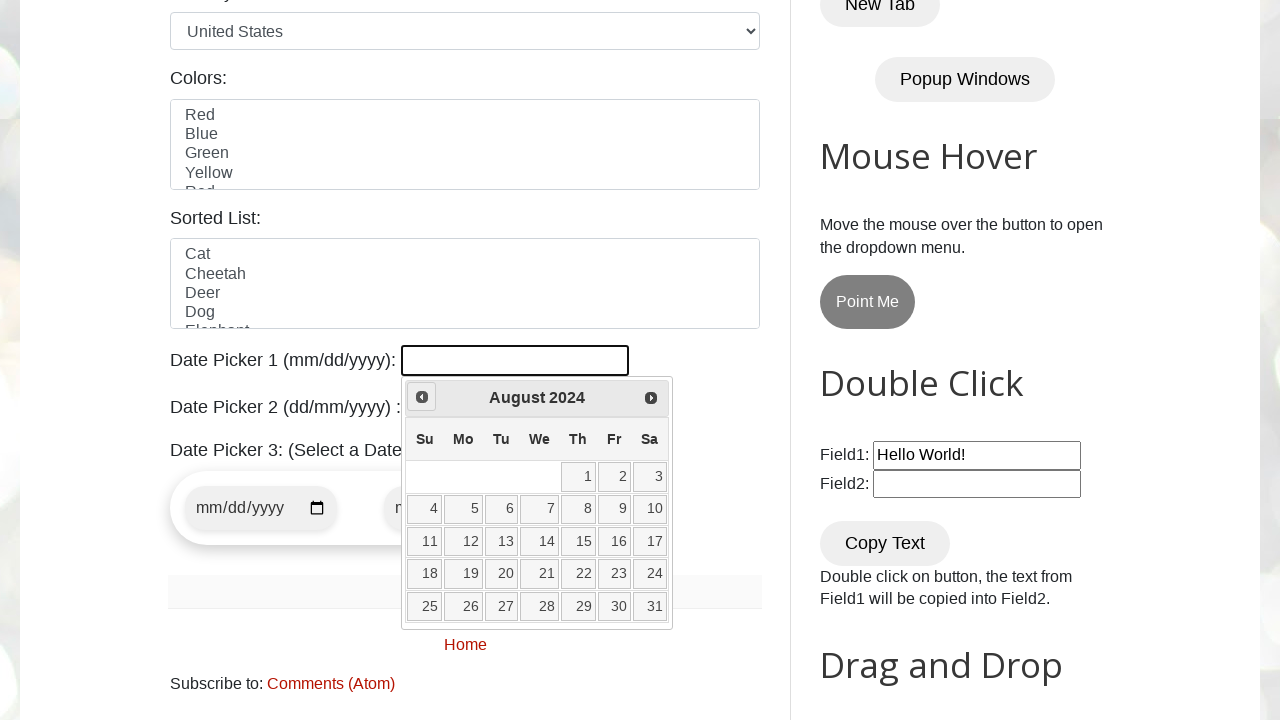

Checked current month and year: August 2024
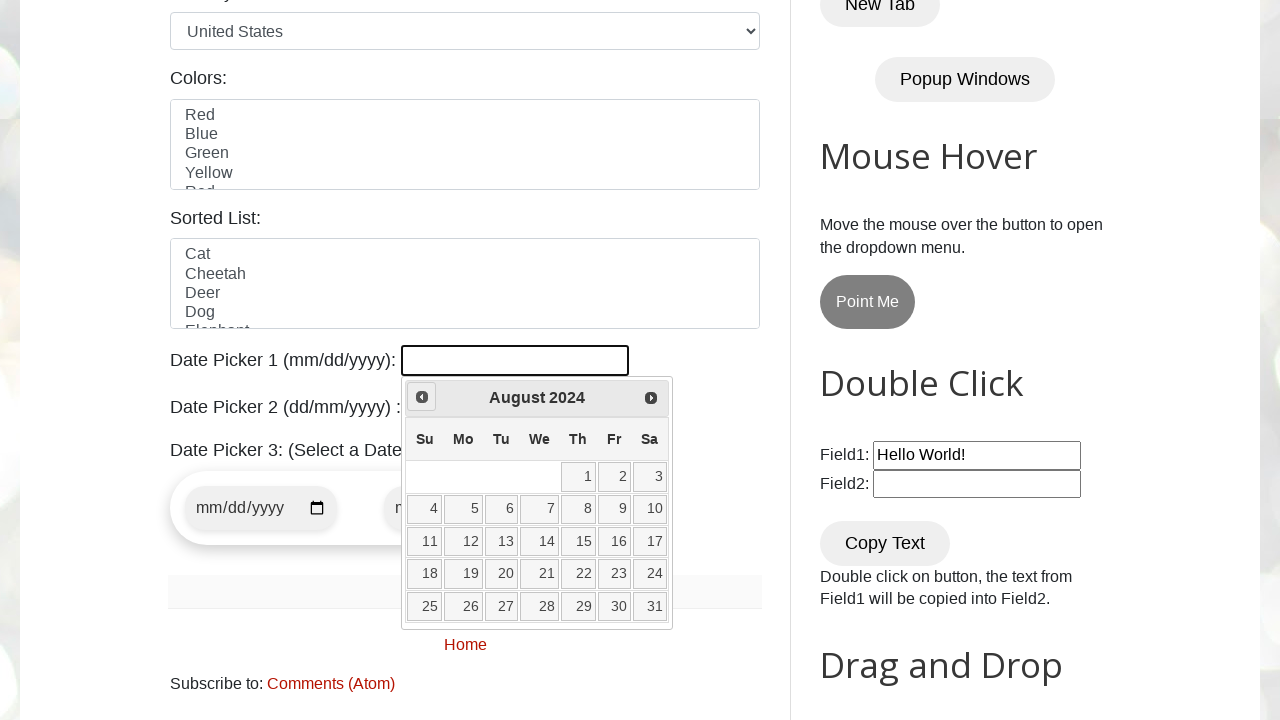

Clicked previous month button to navigate backwards at (422, 397) on a[data-handler='prev']
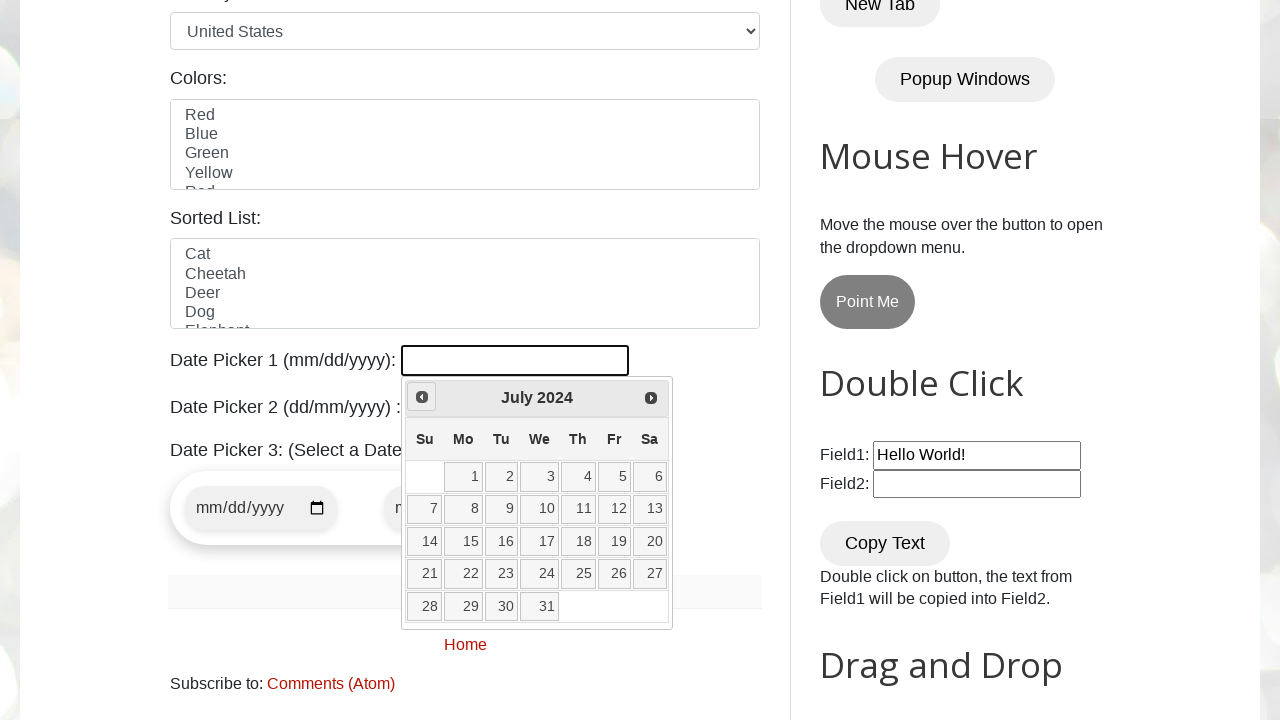

Checked current month and year: July 2024
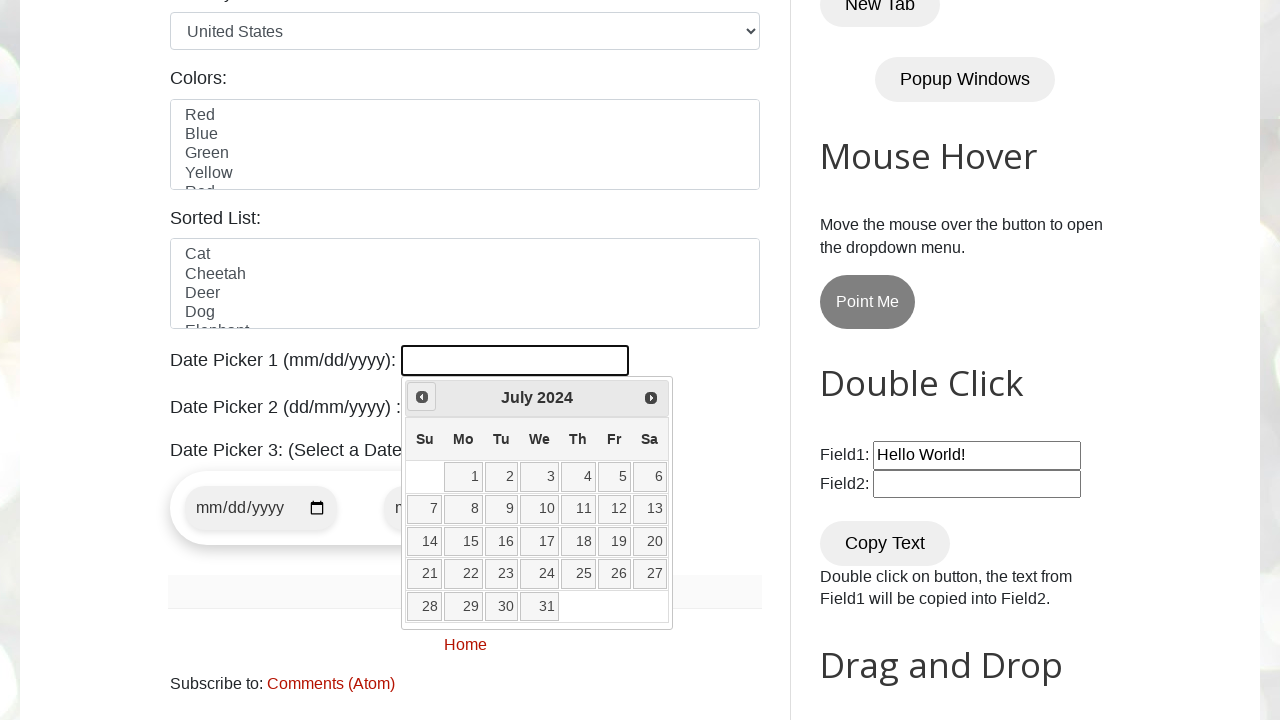

Clicked previous month button to navigate backwards at (422, 397) on a[data-handler='prev']
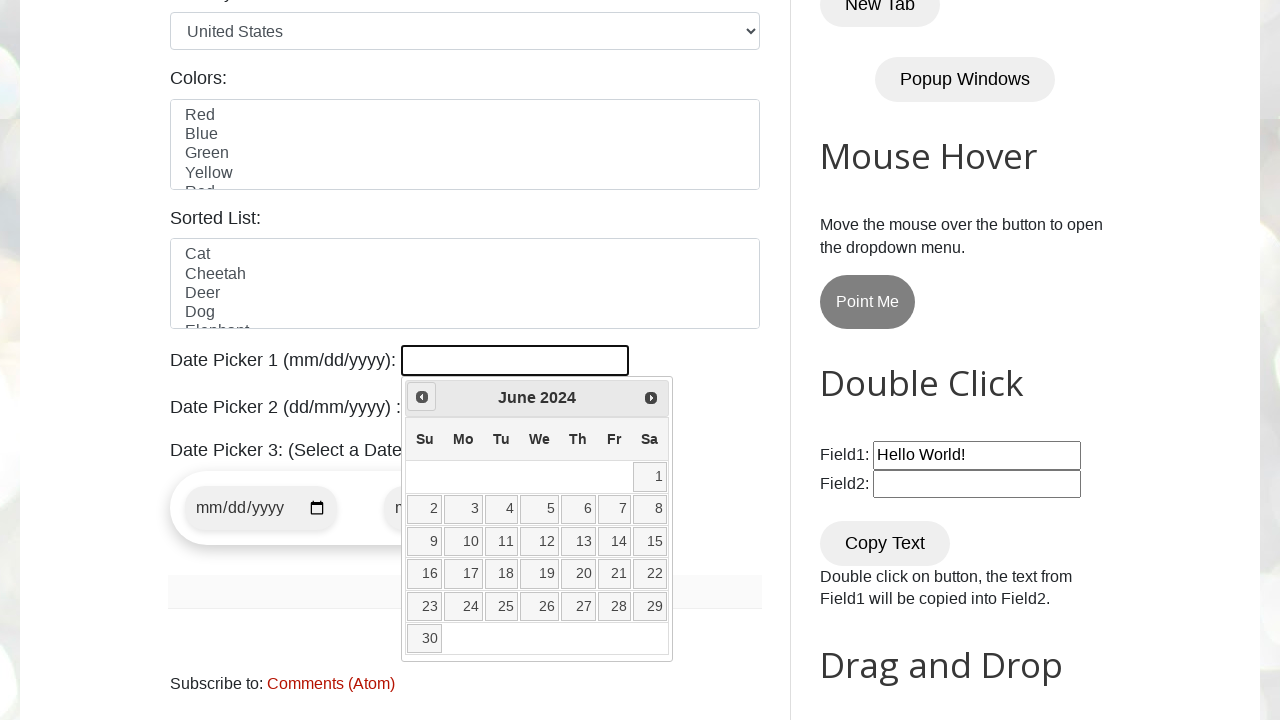

Checked current month and year: June 2024
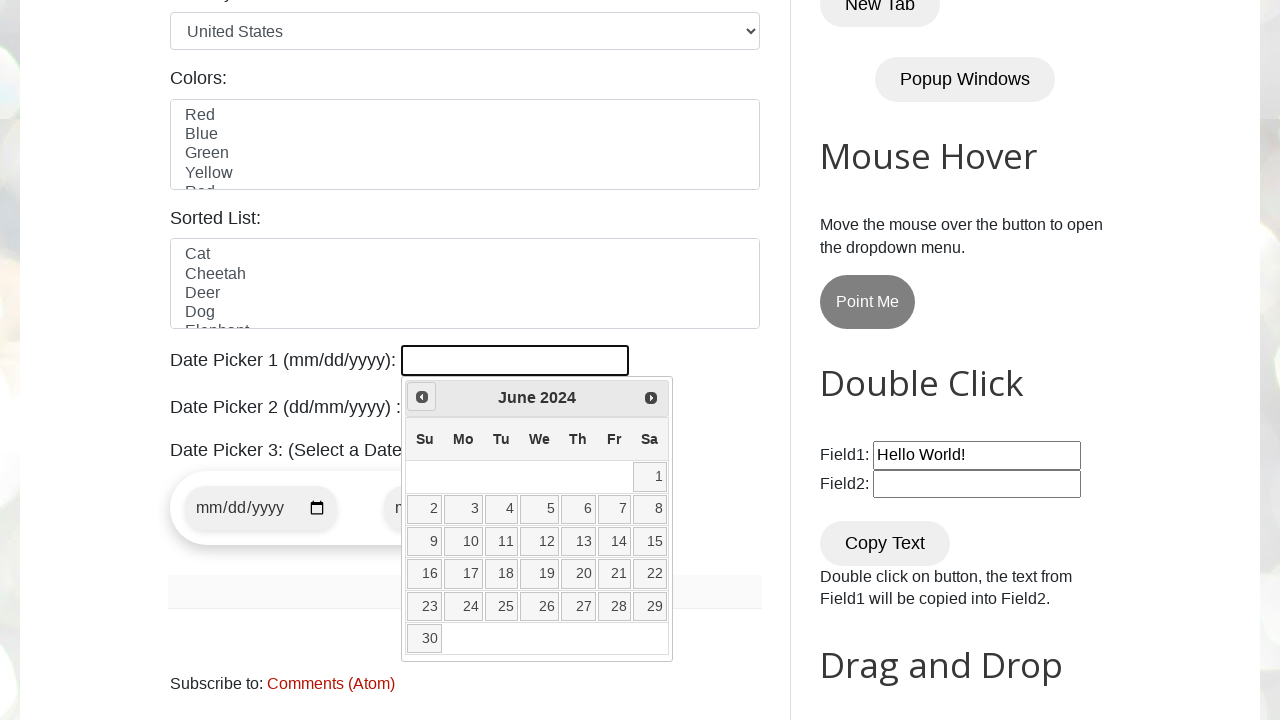

Clicked previous month button to navigate backwards at (422, 397) on a[data-handler='prev']
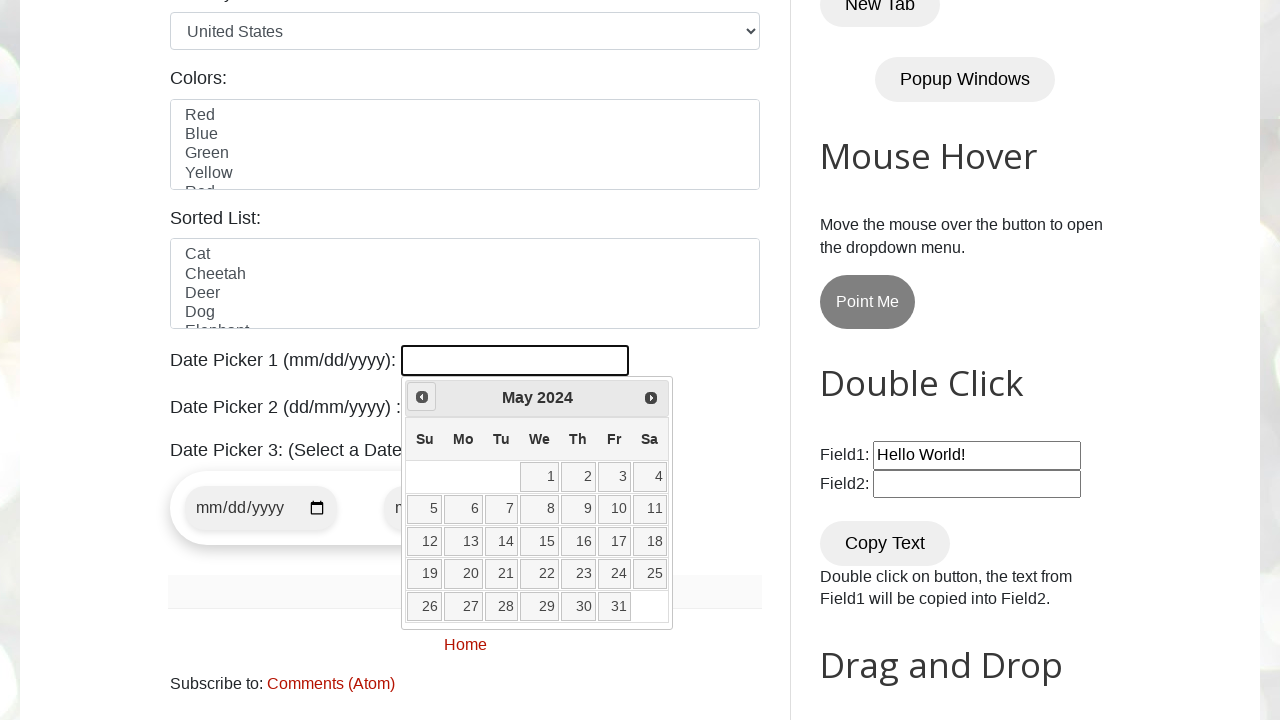

Checked current month and year: May 2024
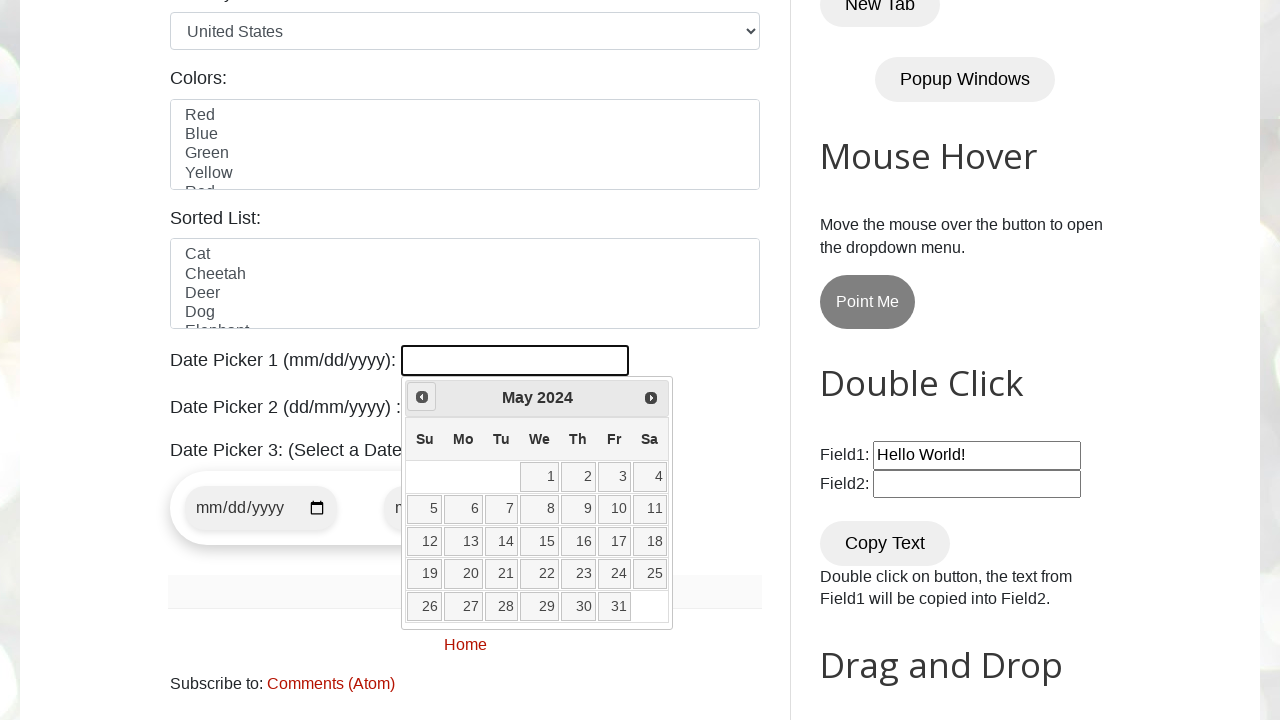

Clicked previous month button to navigate backwards at (422, 397) on a[data-handler='prev']
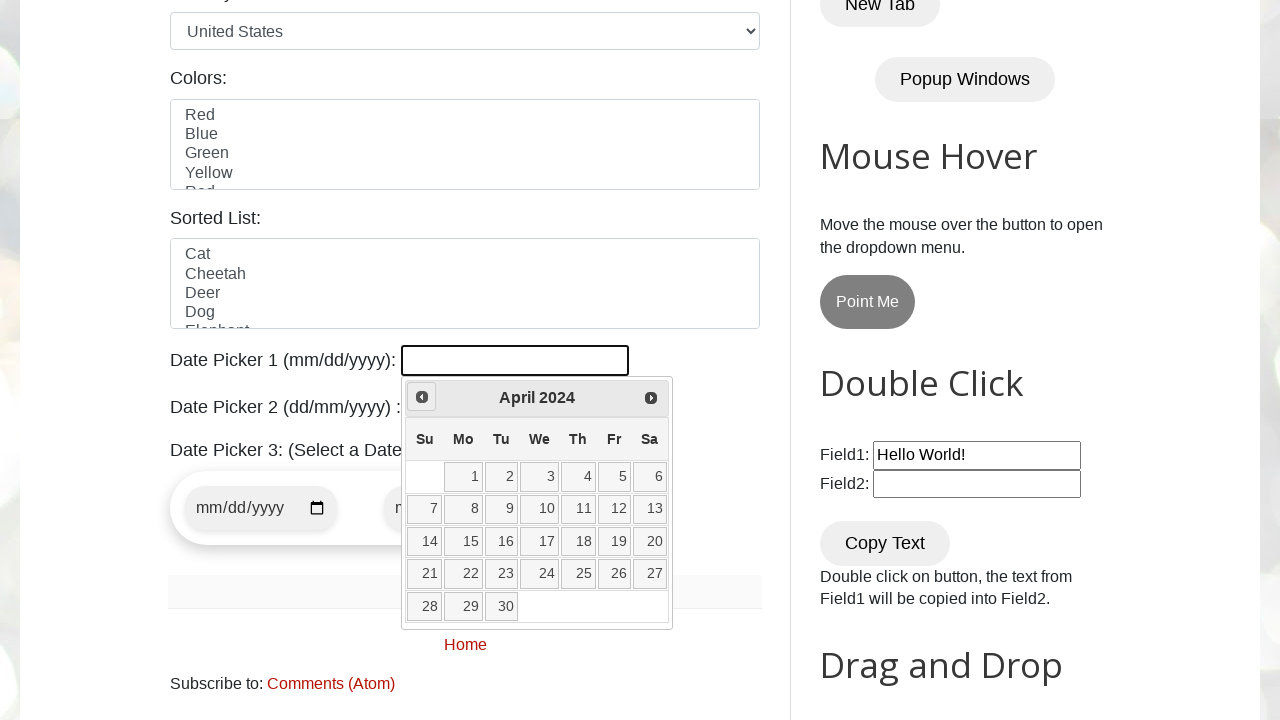

Checked current month and year: April 2024
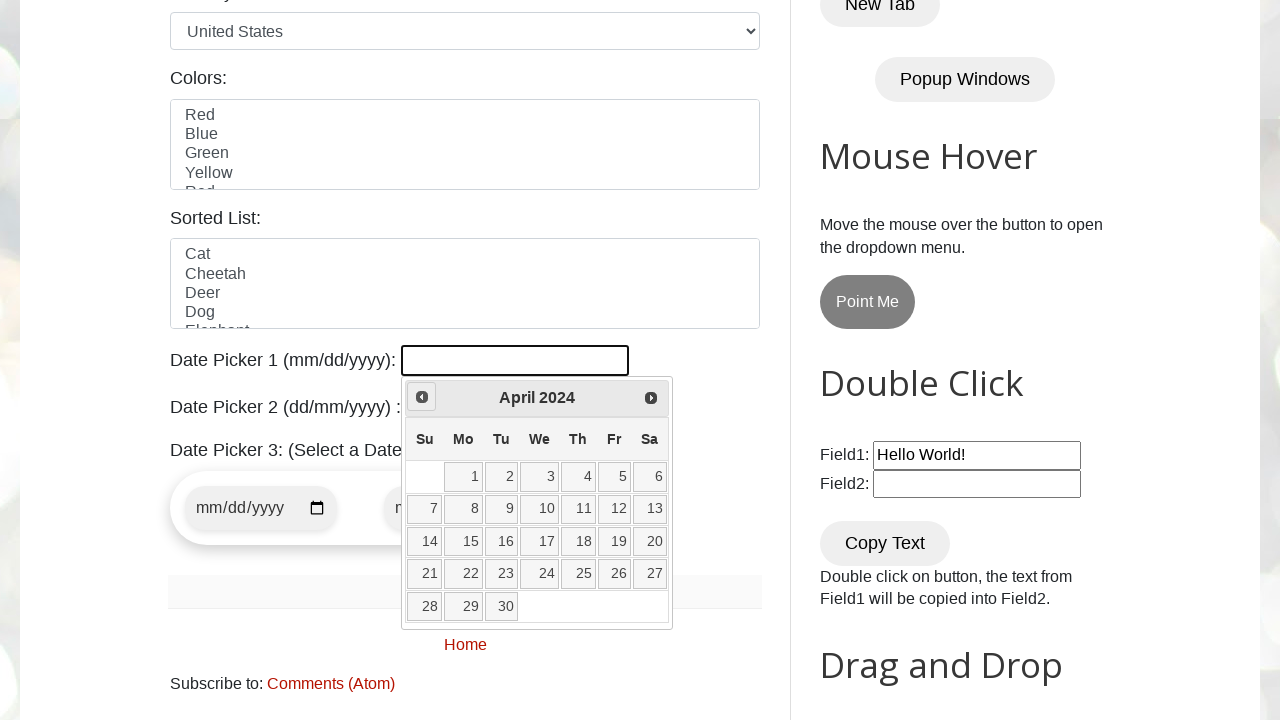

Clicked previous month button to navigate backwards at (422, 397) on a[data-handler='prev']
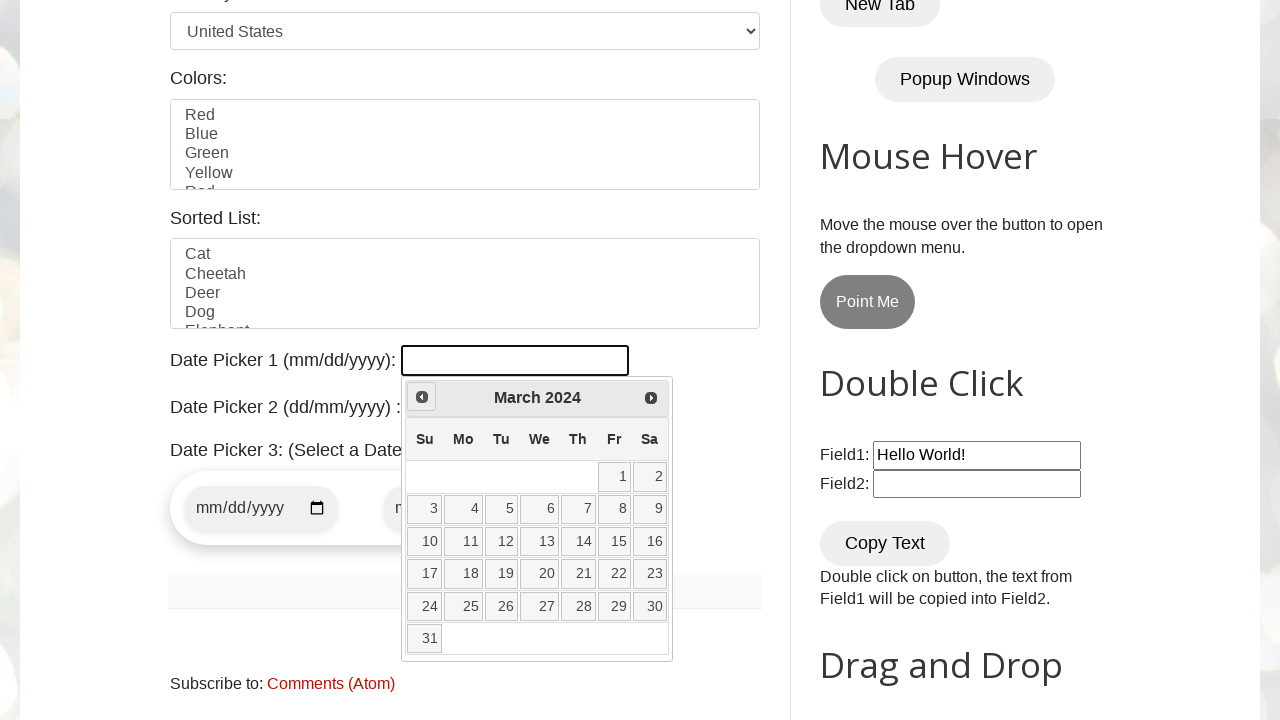

Checked current month and year: March 2024
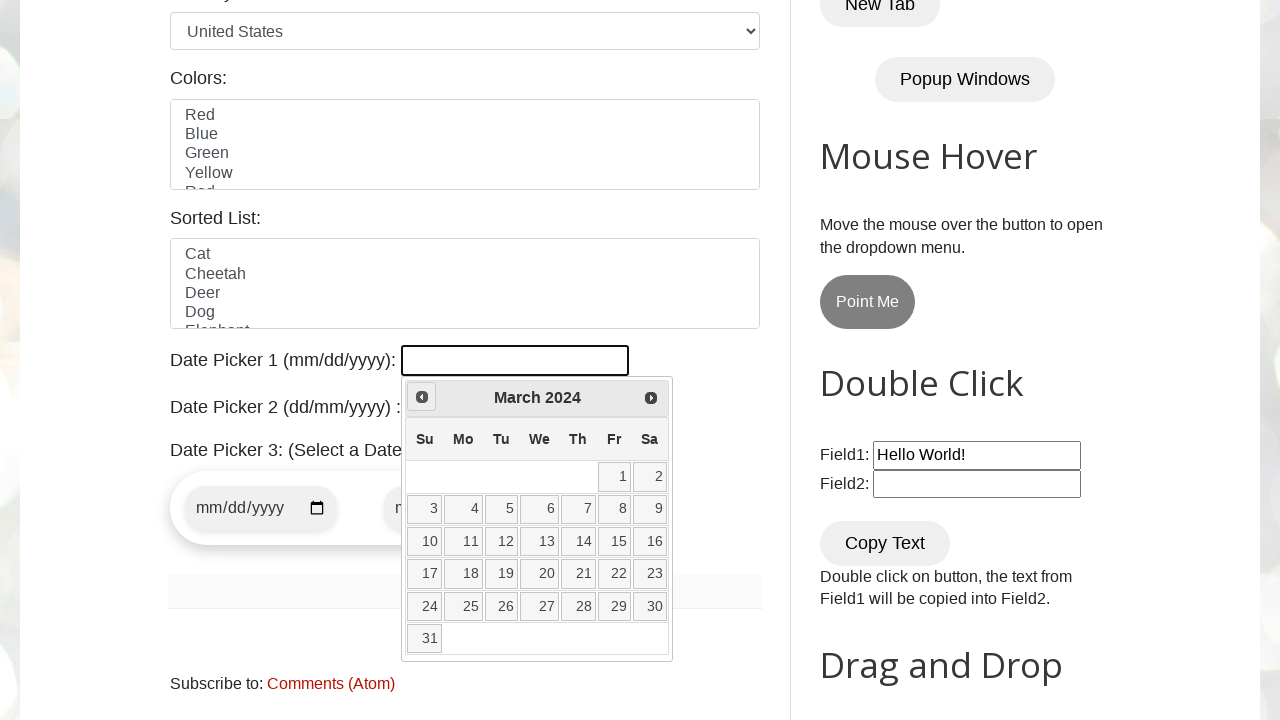

Clicked previous month button to navigate backwards at (422, 397) on a[data-handler='prev']
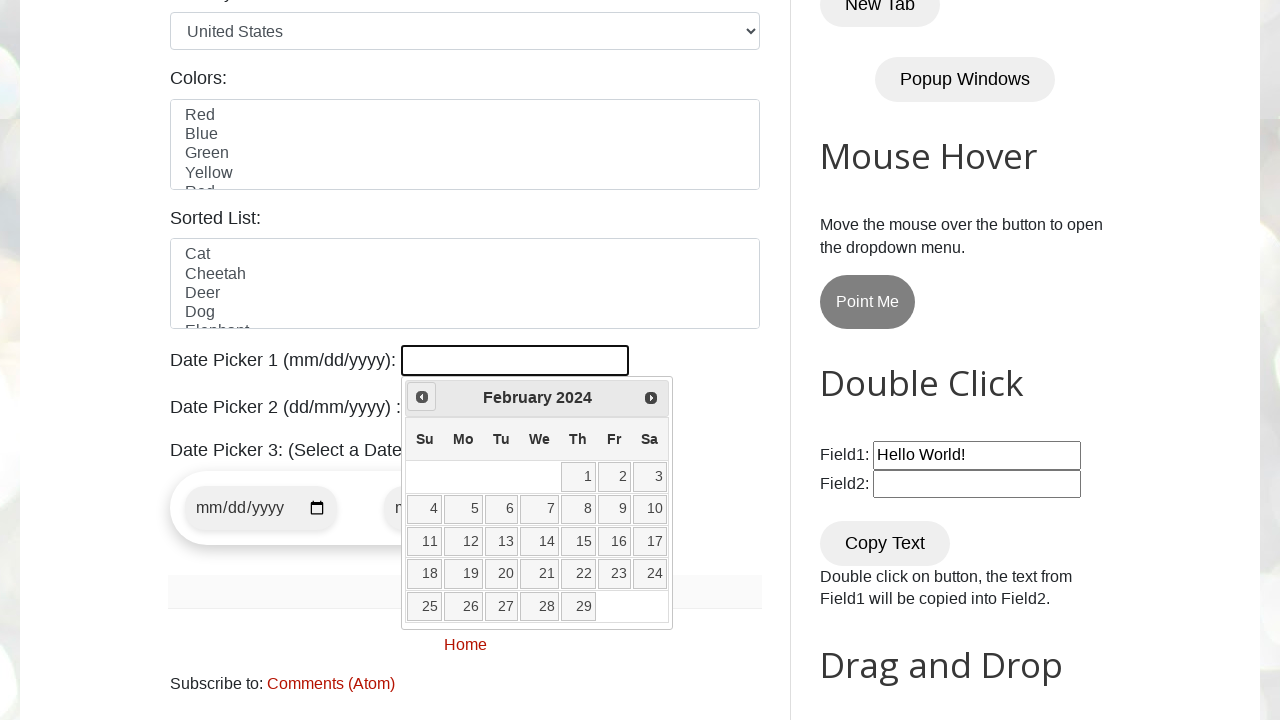

Checked current month and year: February 2024
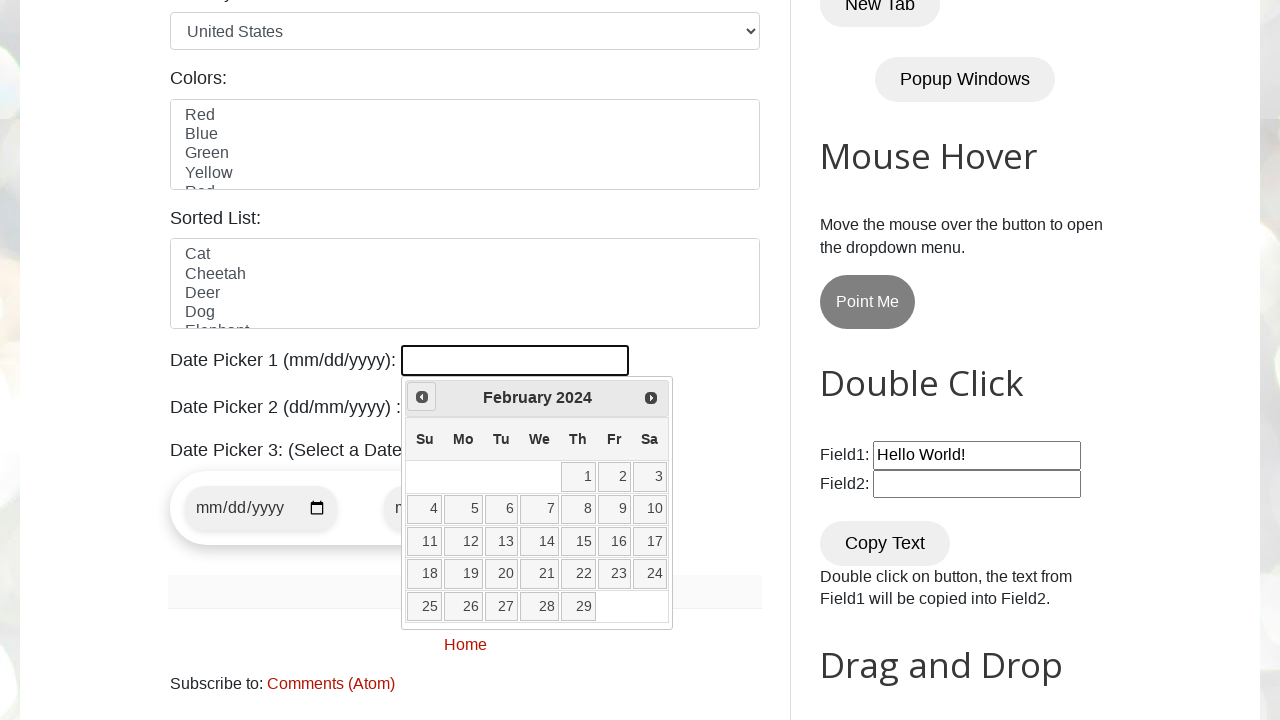

Clicked previous month button to navigate backwards at (422, 397) on a[data-handler='prev']
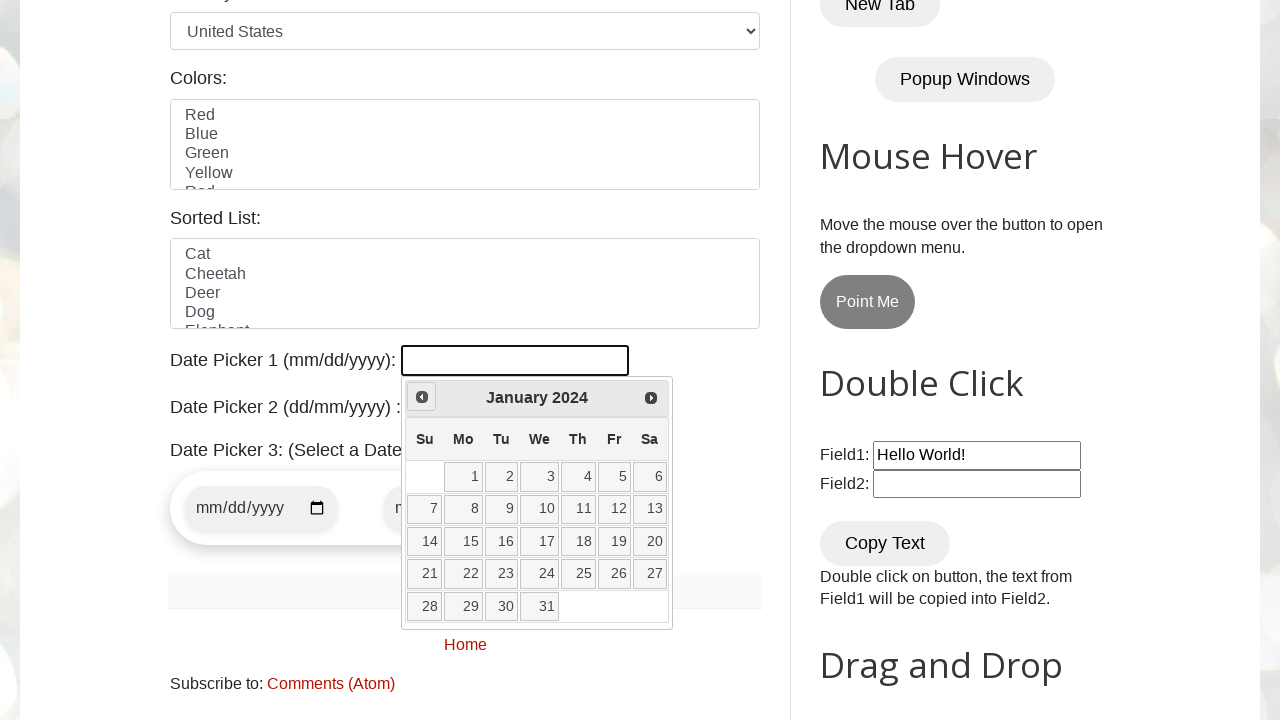

Checked current month and year: January 2024
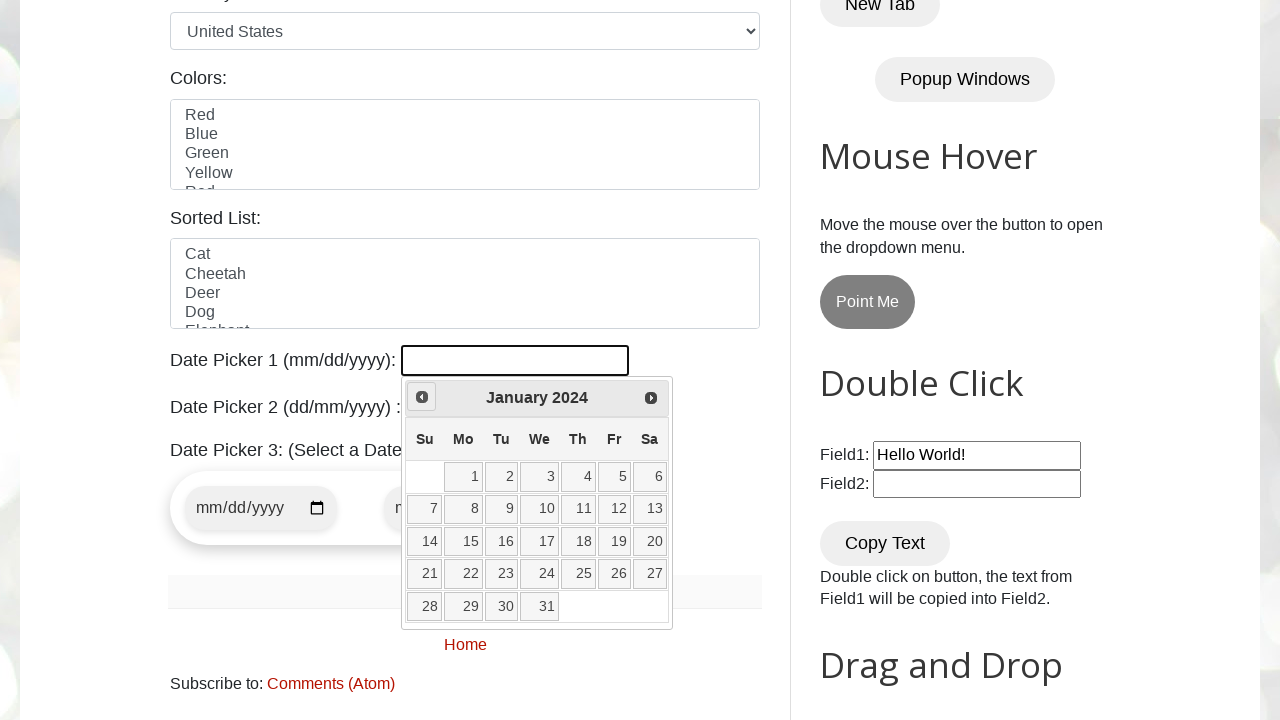

Clicked previous month button to navigate backwards at (422, 397) on a[data-handler='prev']
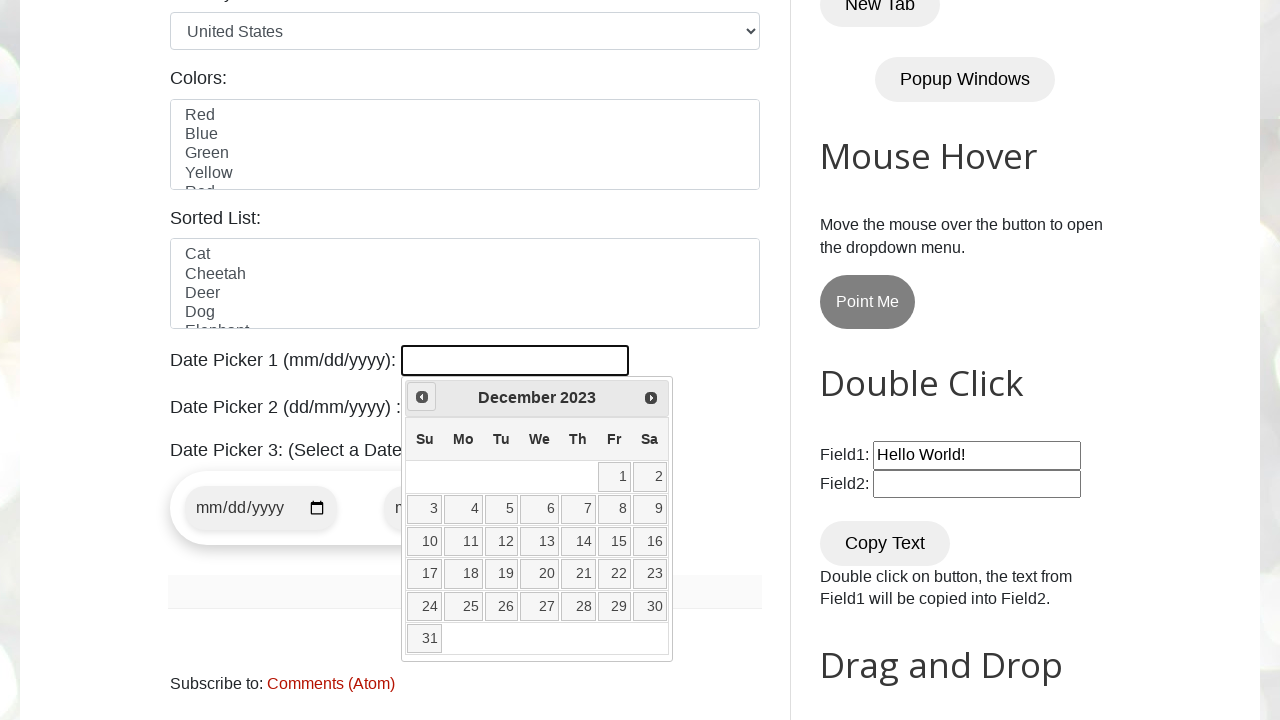

Checked current month and year: December 2023
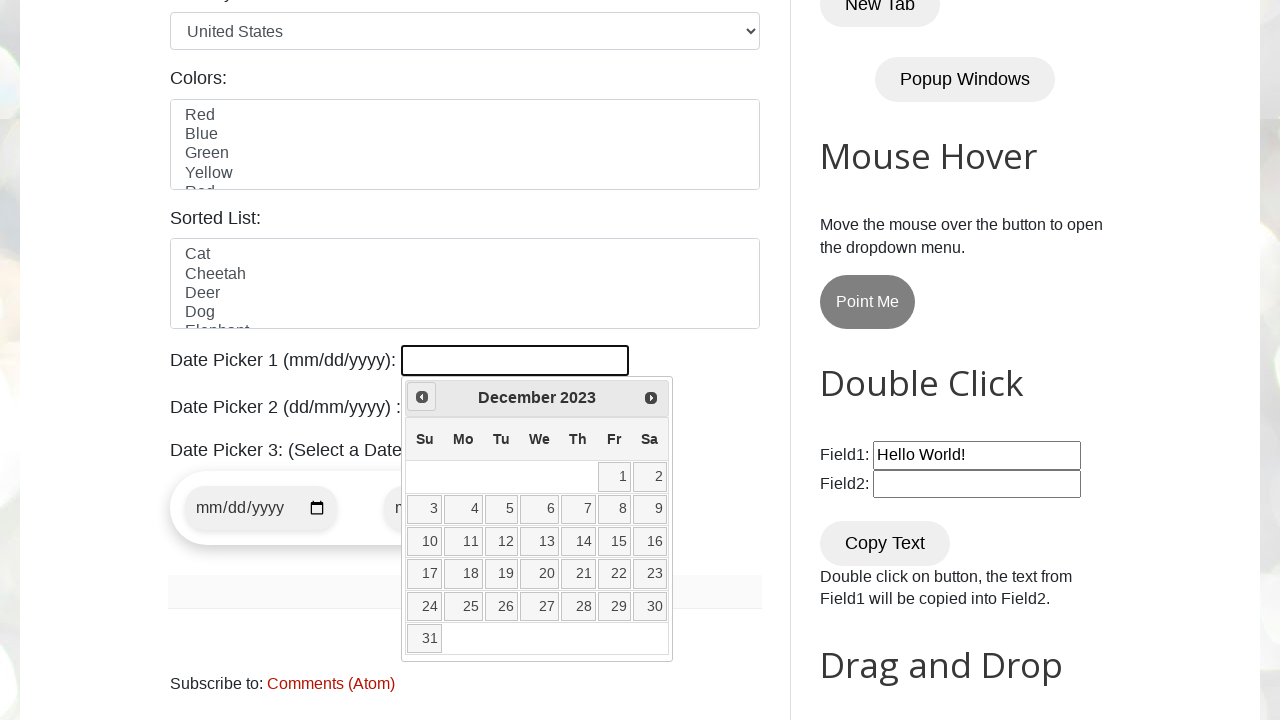

Clicked previous month button to navigate backwards at (422, 397) on a[data-handler='prev']
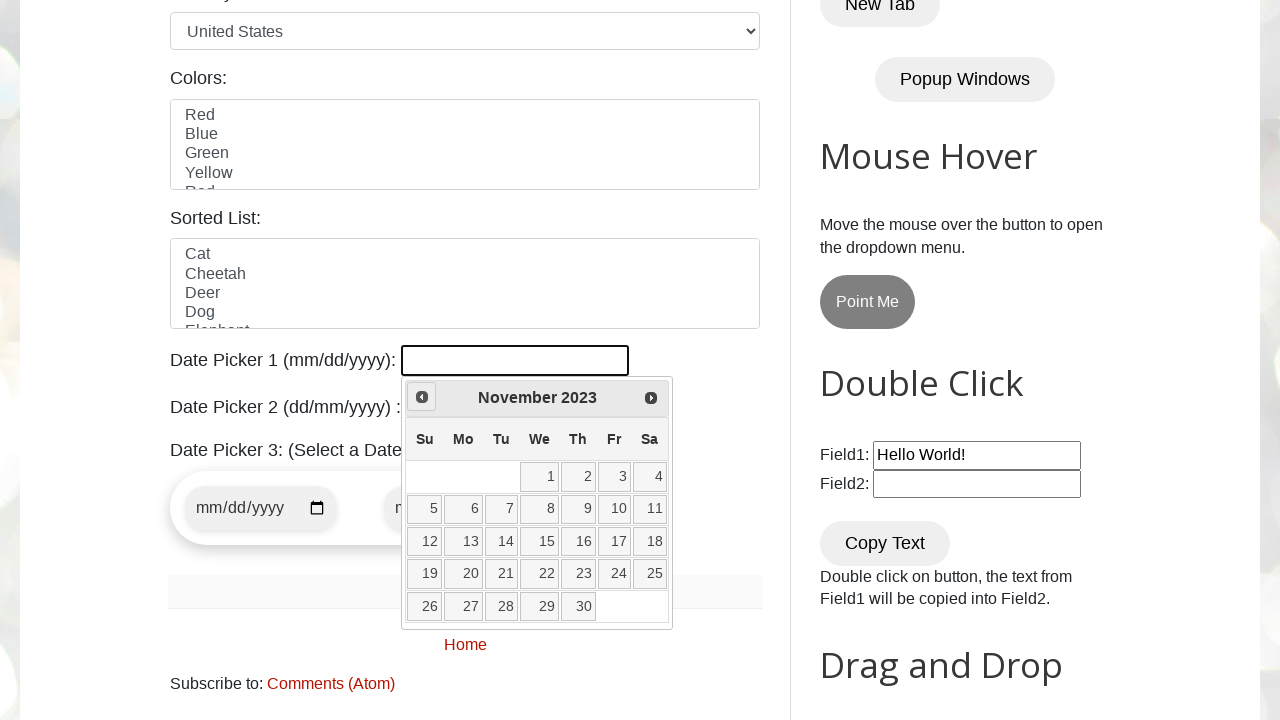

Checked current month and year: November 2023
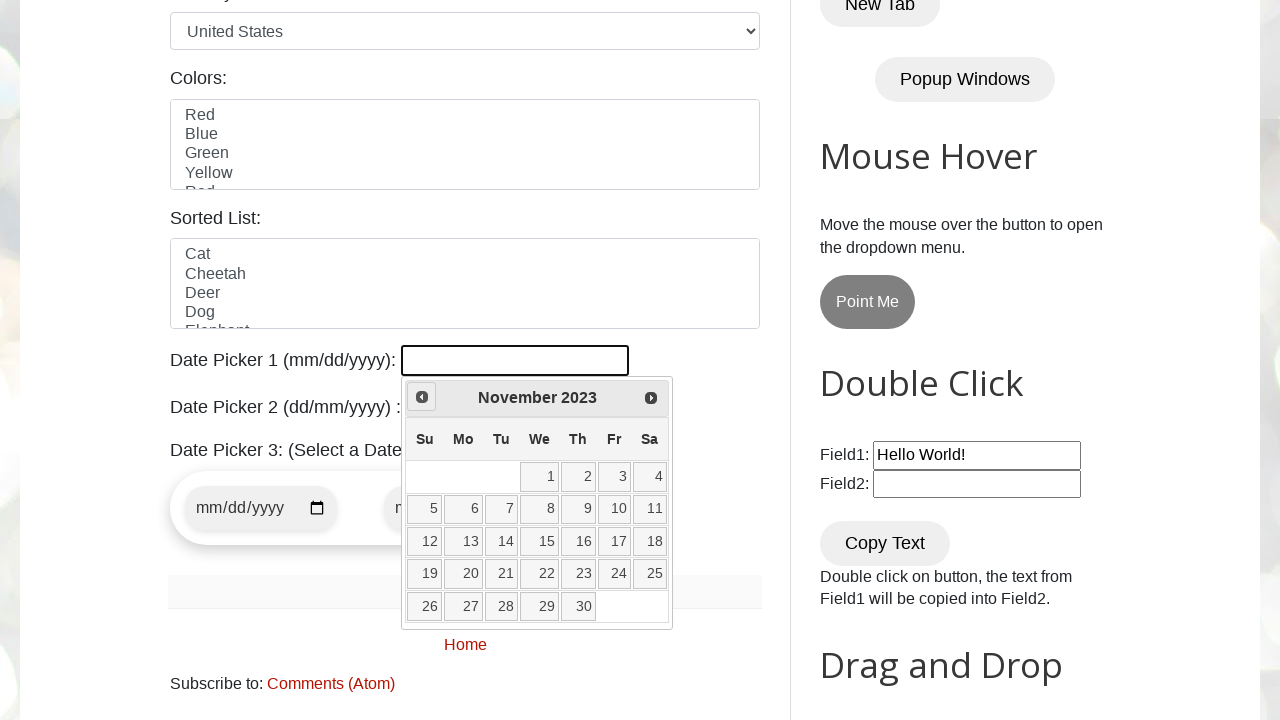

Clicked previous month button to navigate backwards at (422, 397) on a[data-handler='prev']
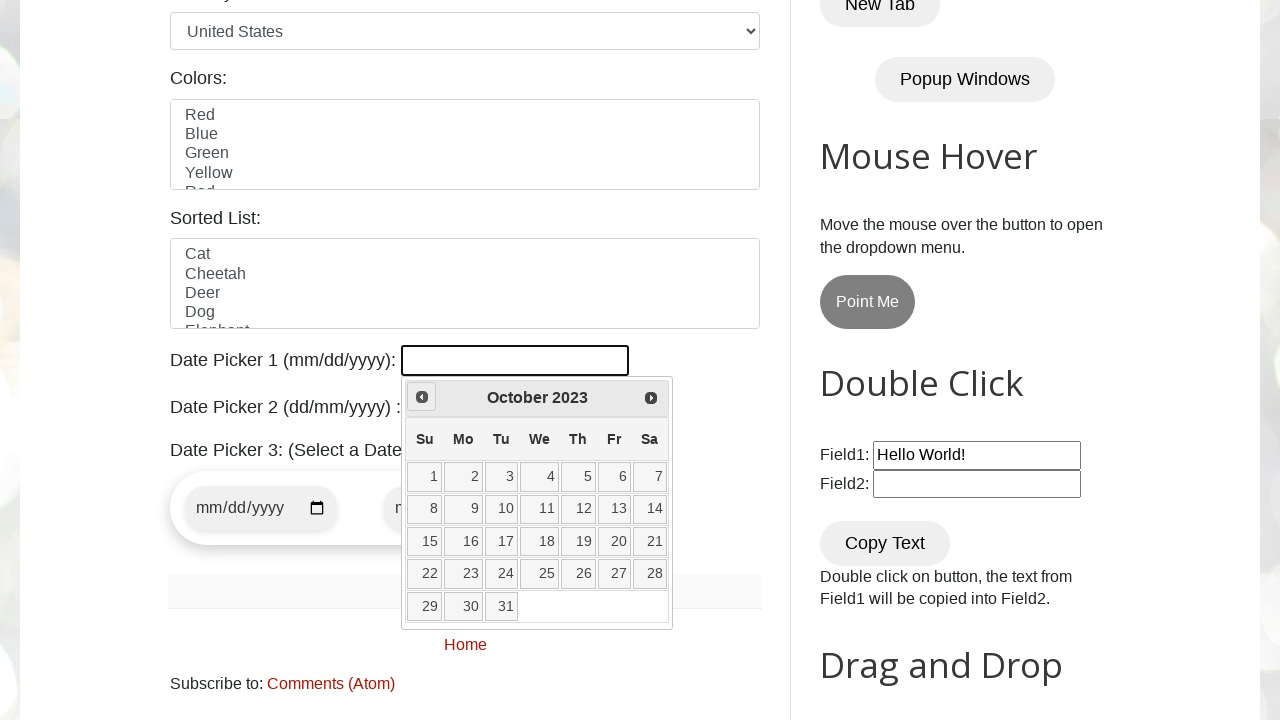

Checked current month and year: October 2023
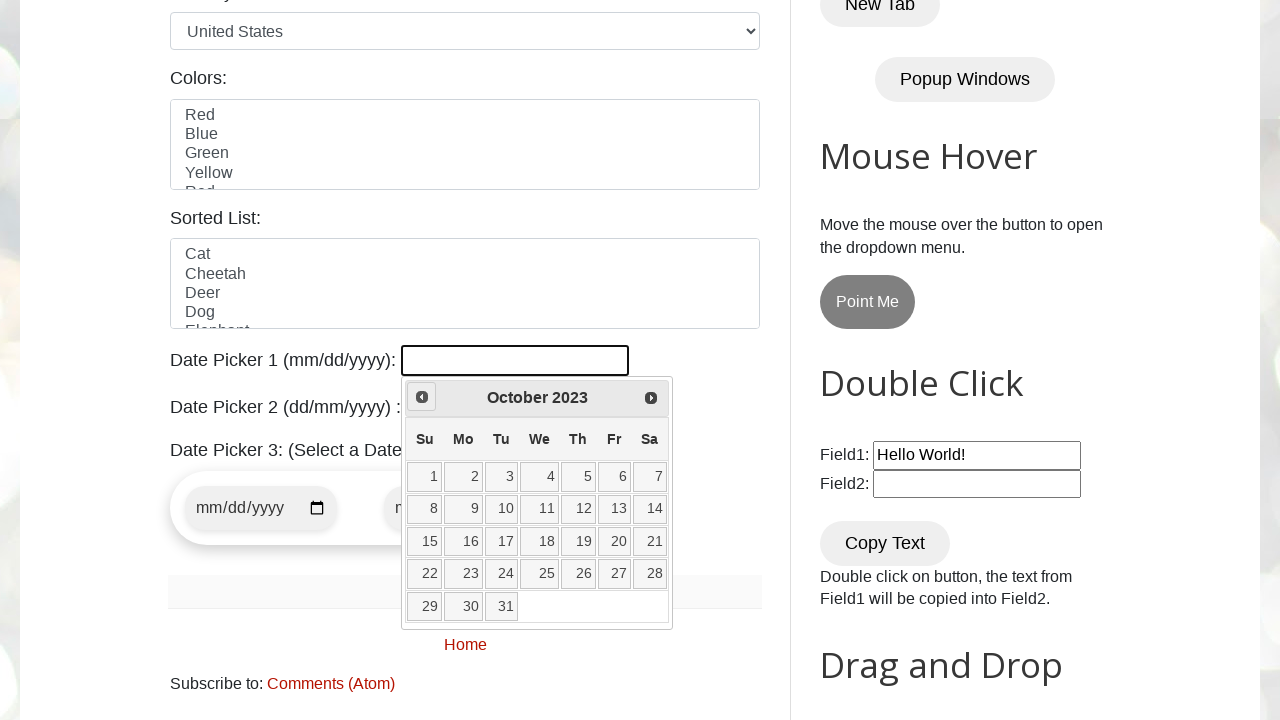

Clicked previous month button to navigate backwards at (422, 397) on a[data-handler='prev']
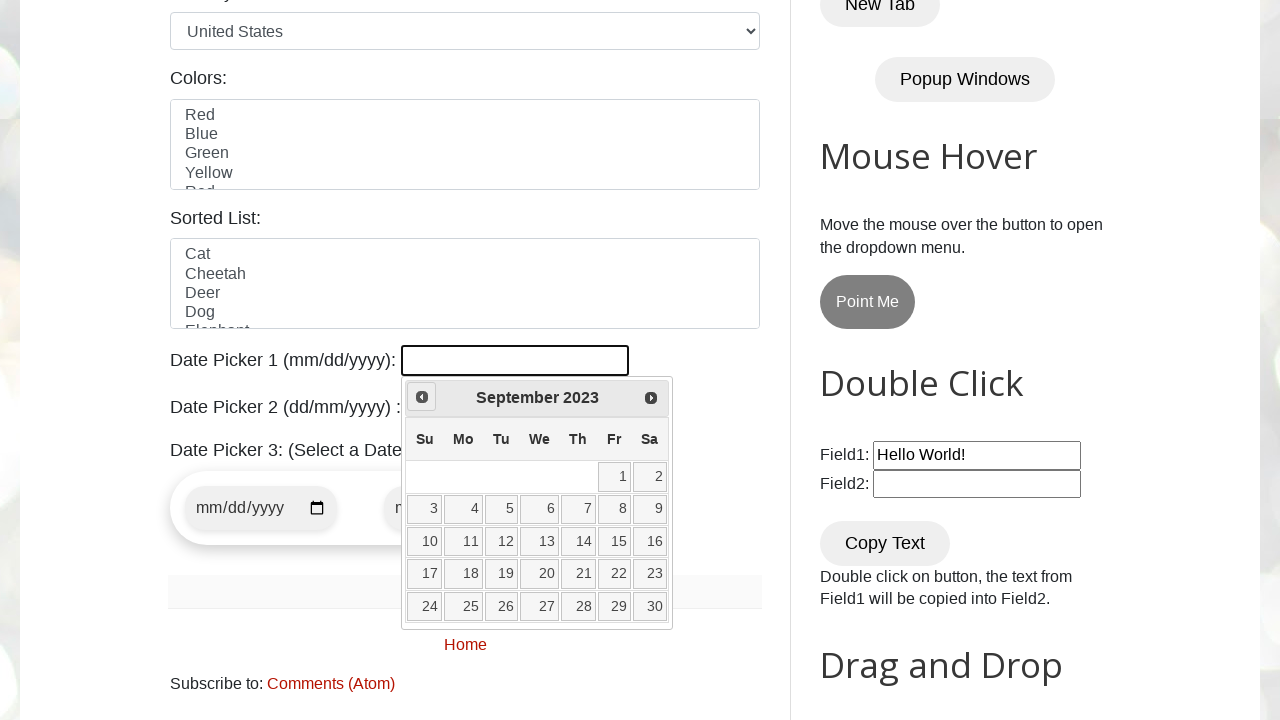

Checked current month and year: September 2023
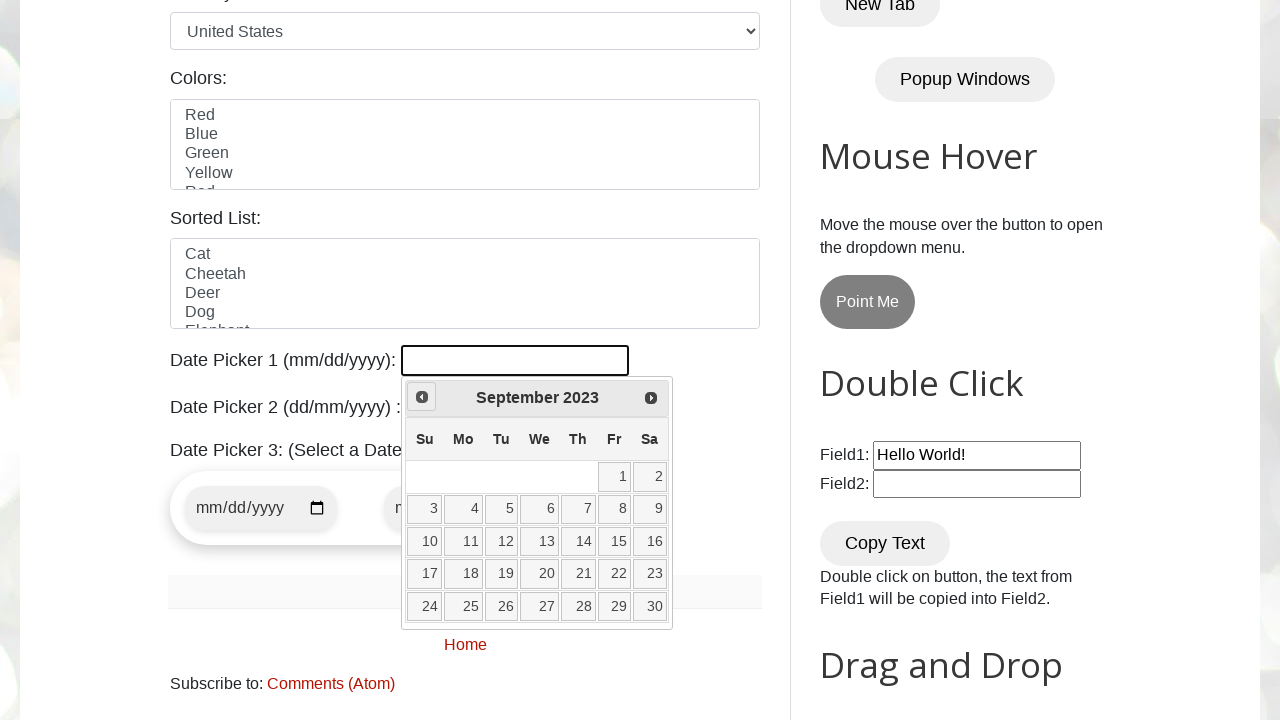

Clicked previous month button to navigate backwards at (422, 397) on a[data-handler='prev']
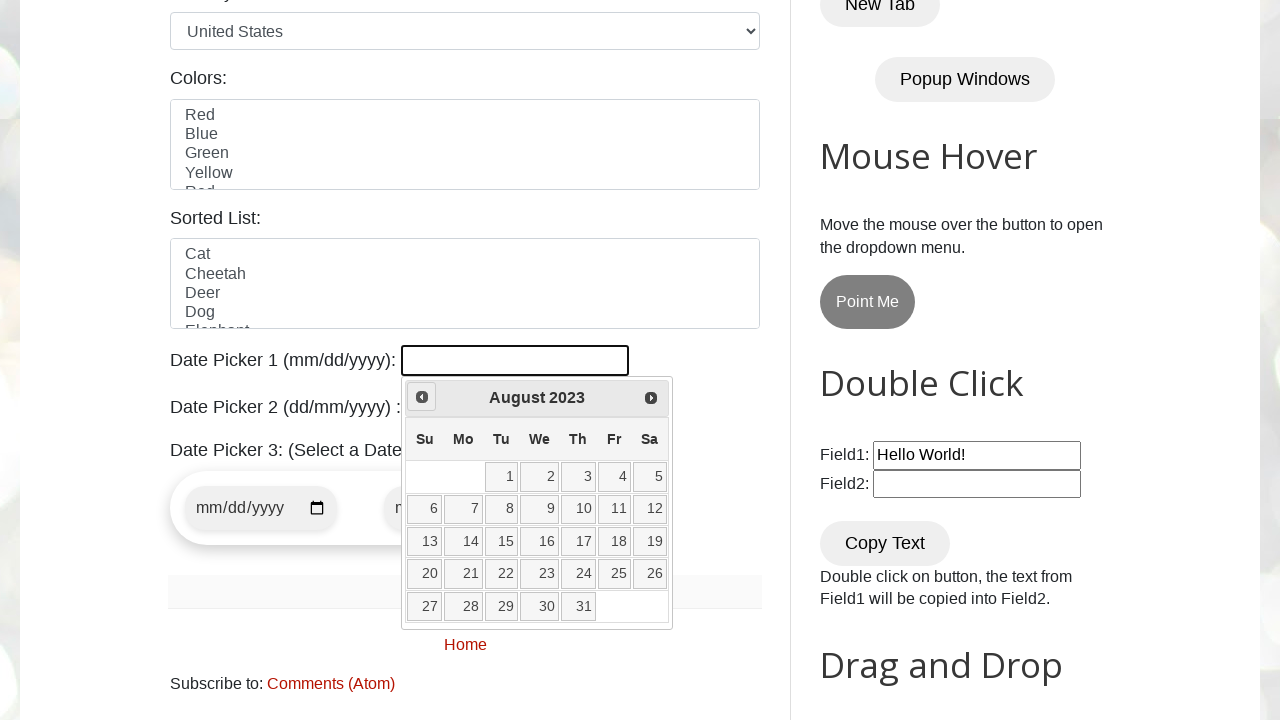

Checked current month and year: August 2023
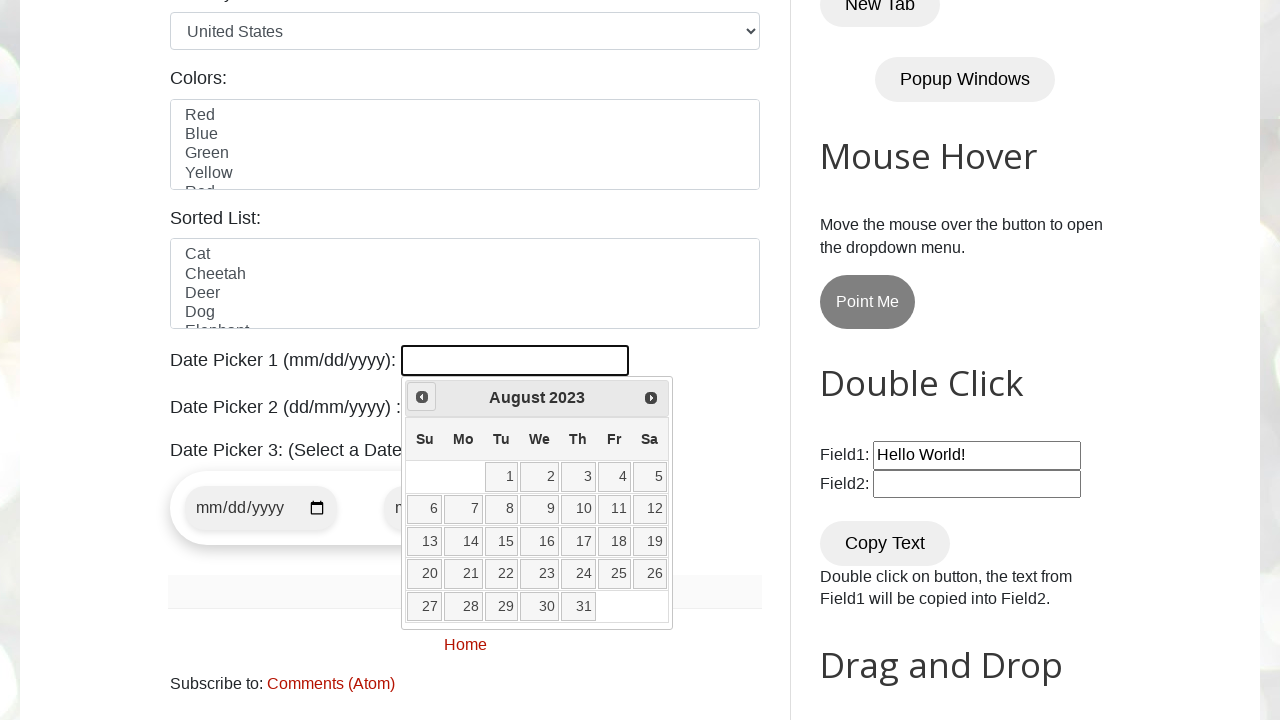

Clicked previous month button to navigate backwards at (422, 397) on a[data-handler='prev']
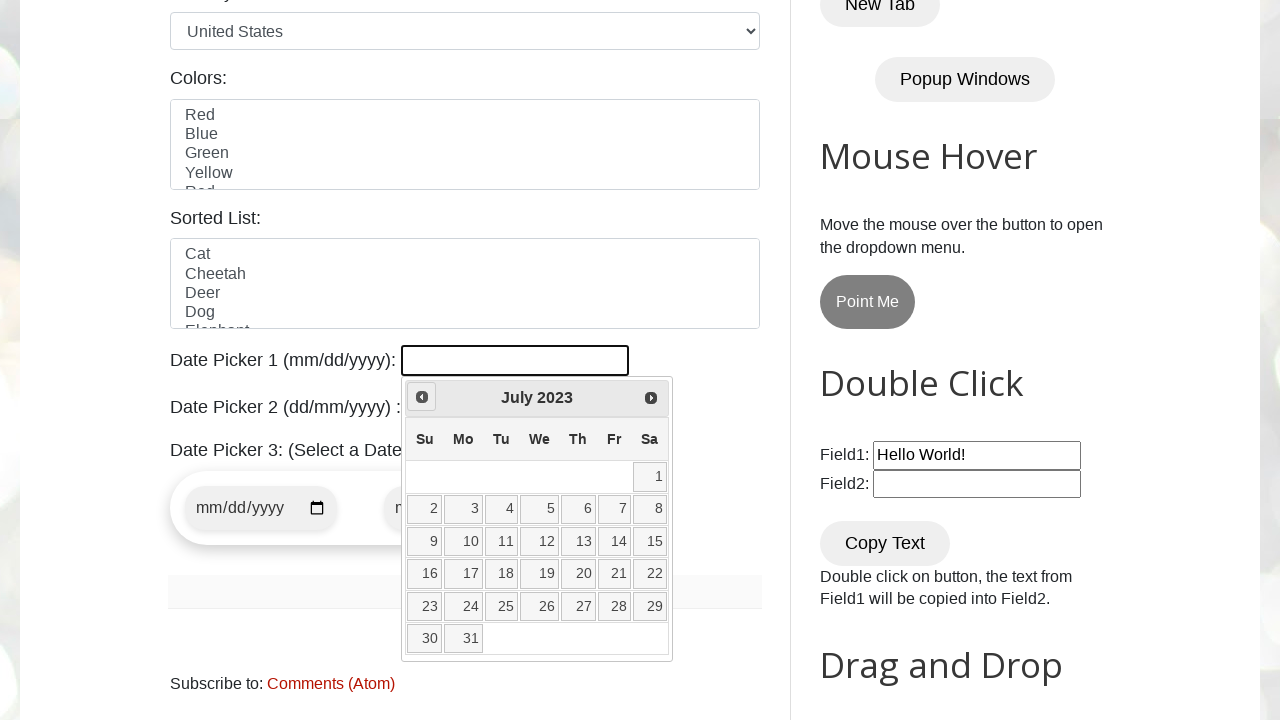

Checked current month and year: July 2023
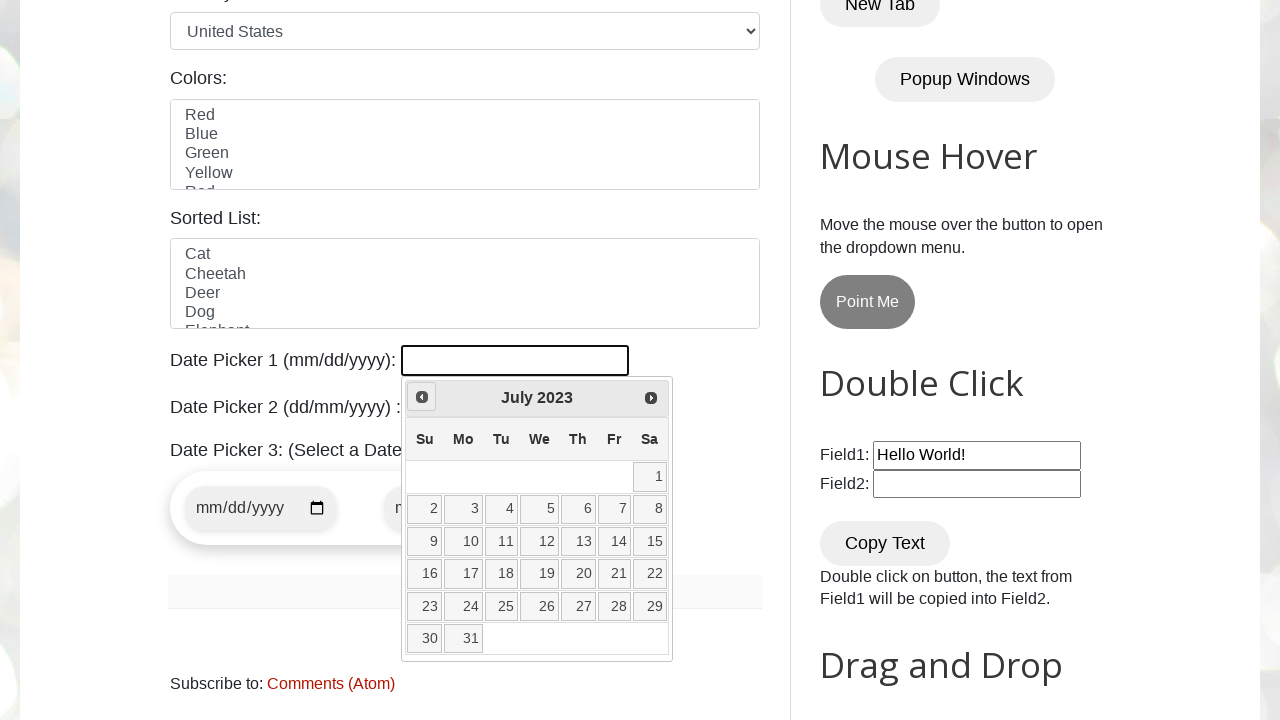

Clicked previous month button to navigate backwards at (422, 397) on a[data-handler='prev']
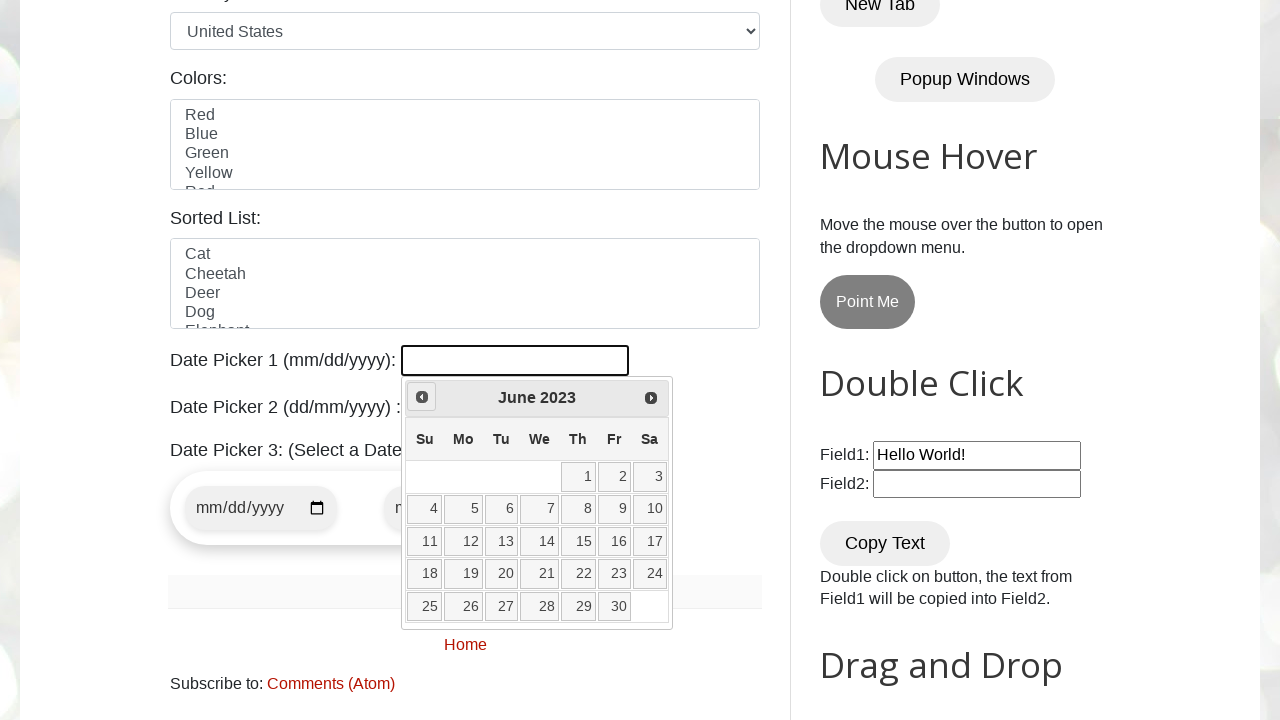

Checked current month and year: June 2023
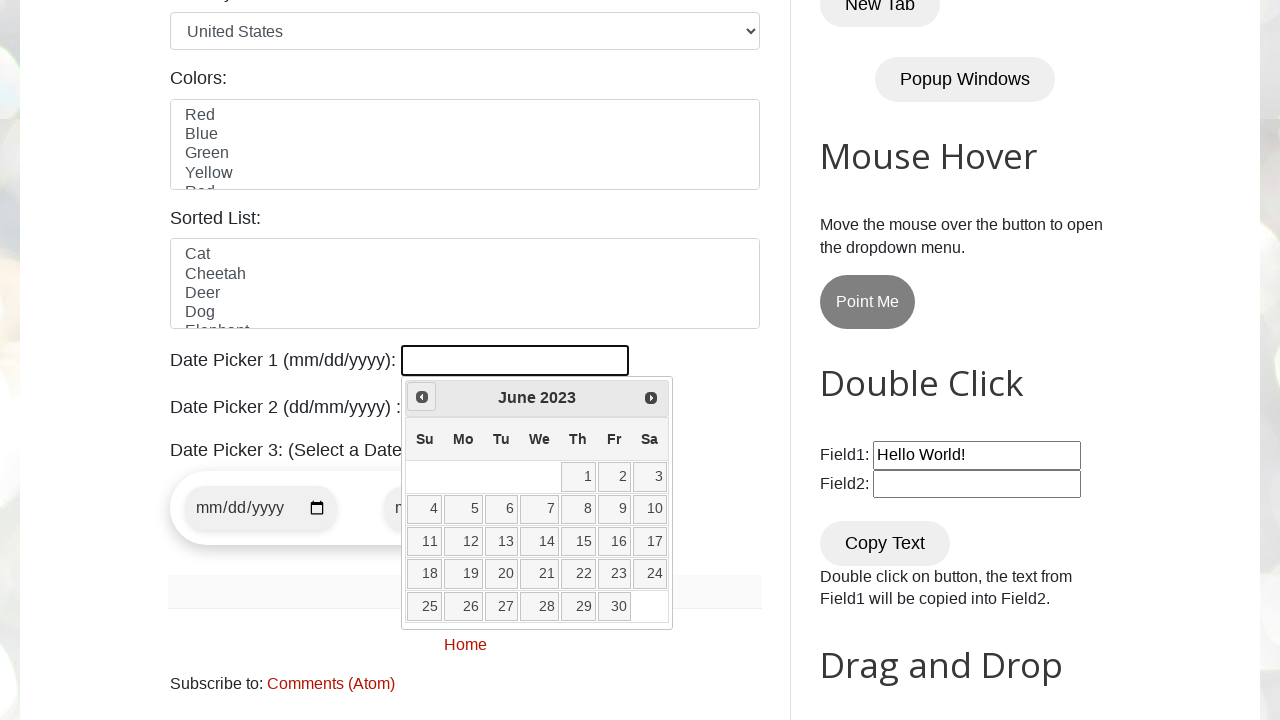

Clicked previous month button to navigate backwards at (422, 397) on a[data-handler='prev']
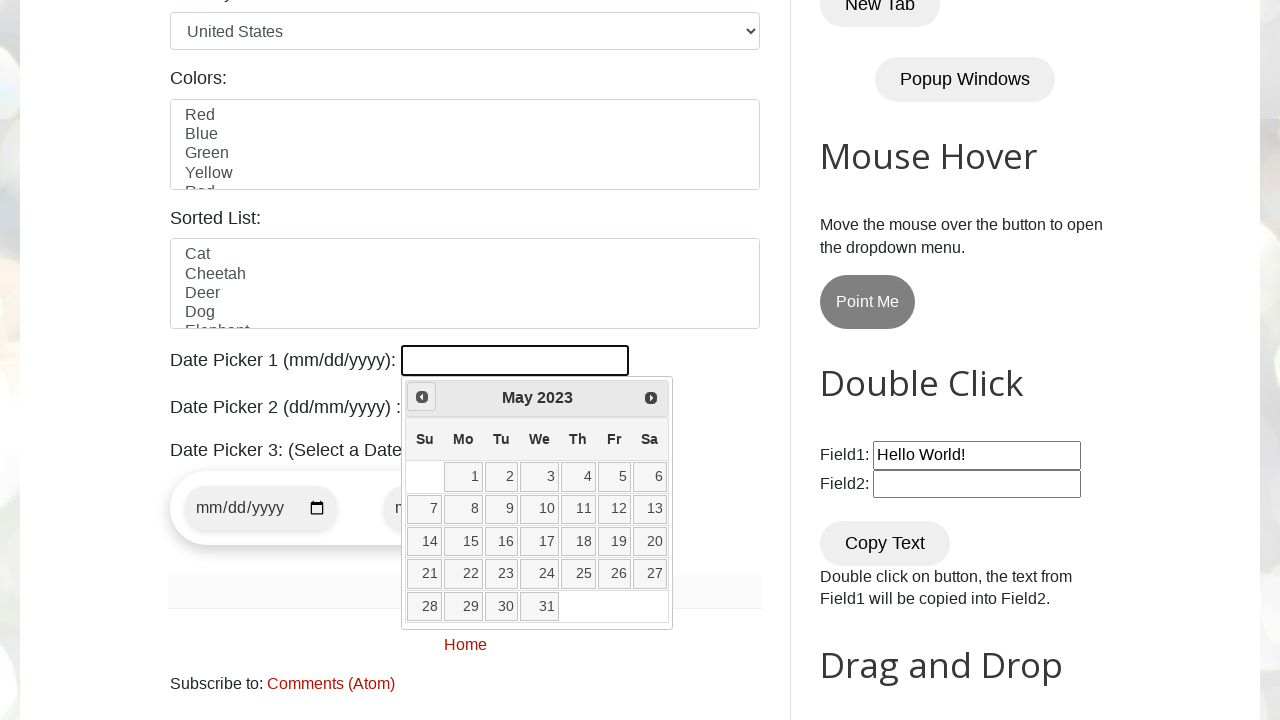

Checked current month and year: May 2023
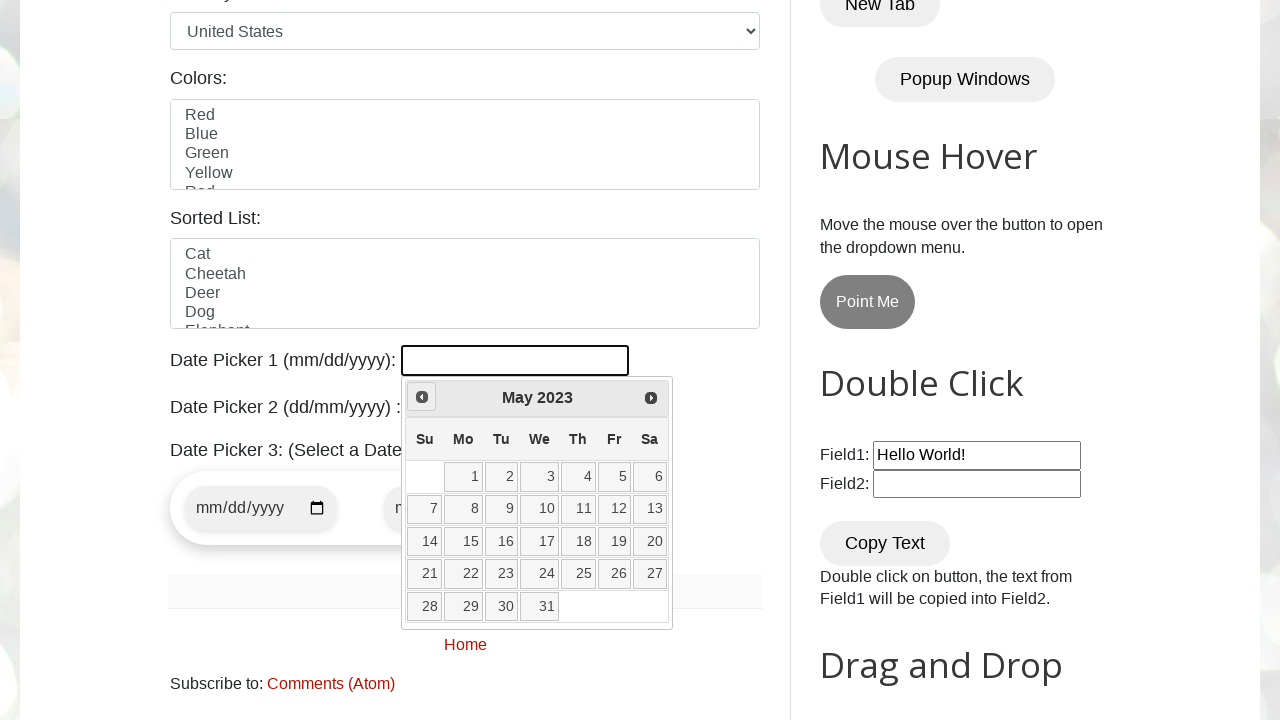

Clicked previous month button to navigate backwards at (422, 397) on a[data-handler='prev']
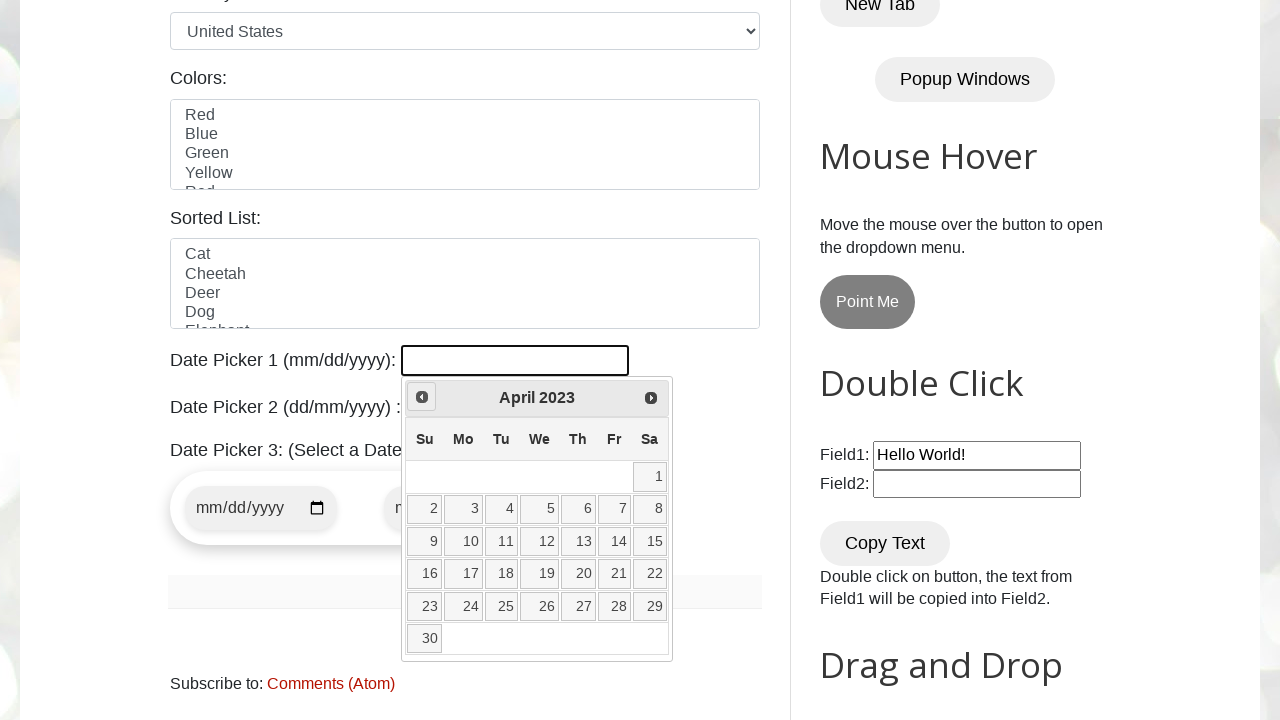

Checked current month and year: April 2023
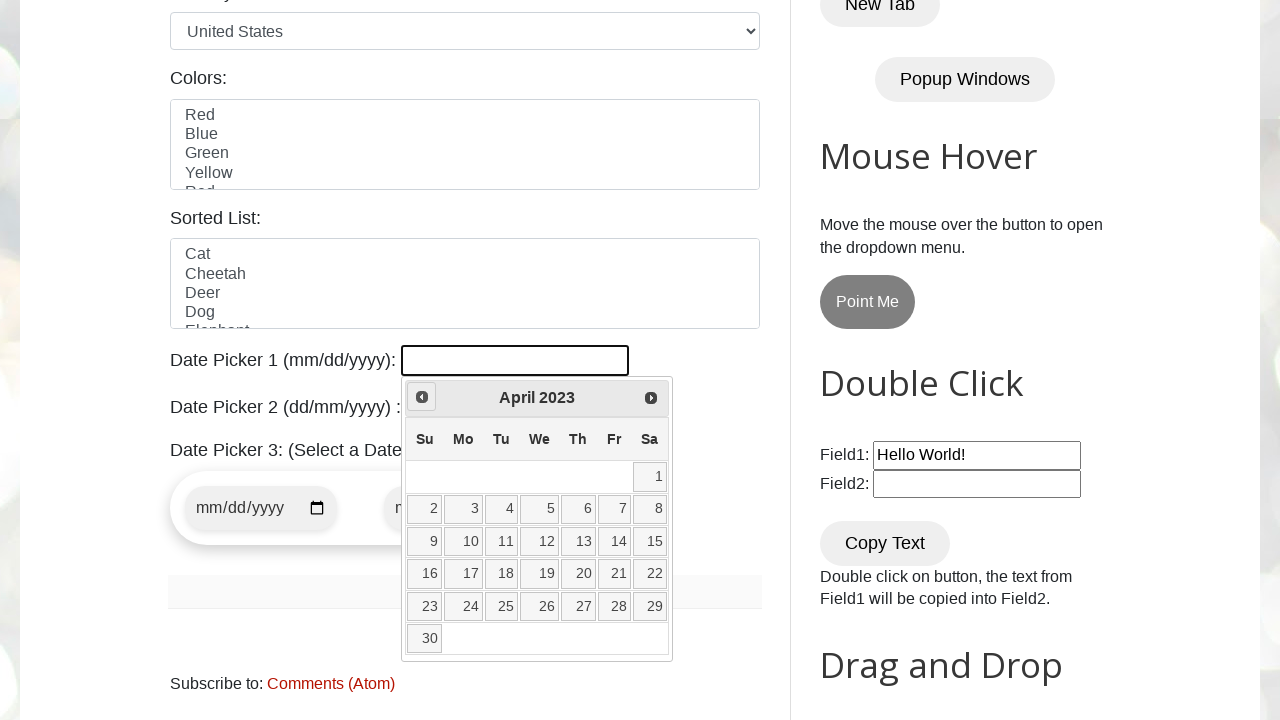

Clicked previous month button to navigate backwards at (422, 397) on a[data-handler='prev']
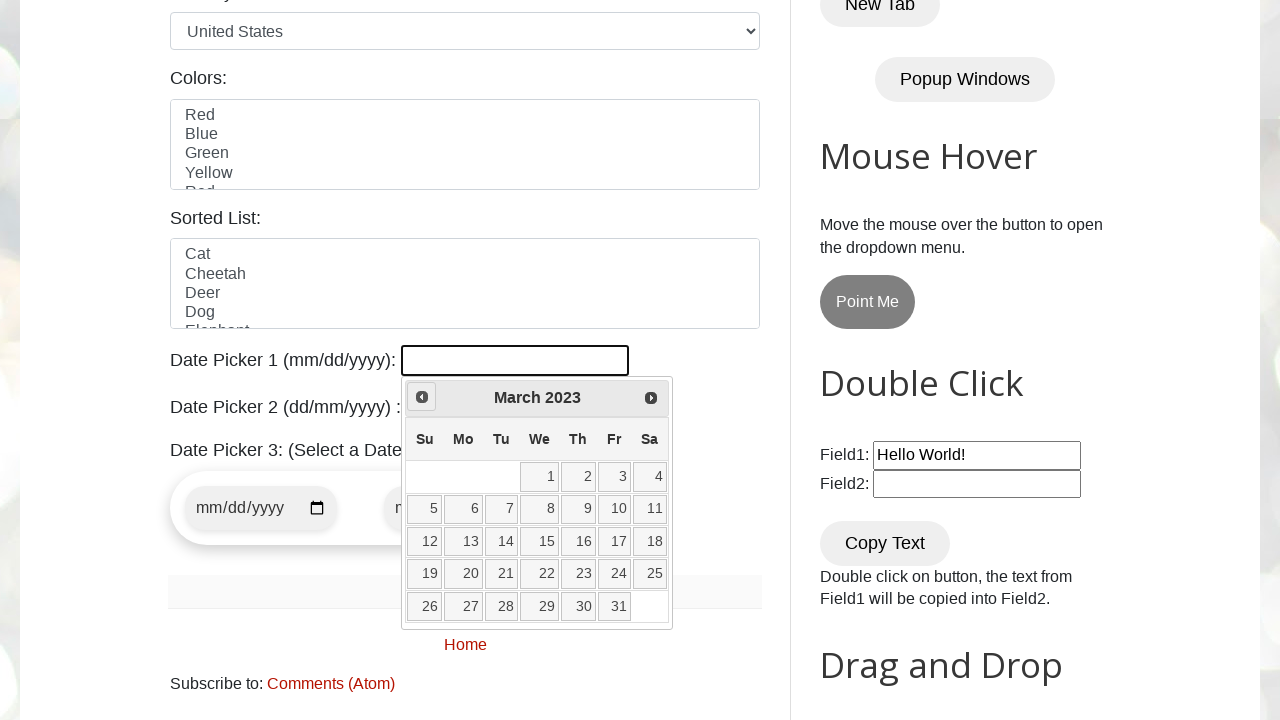

Checked current month and year: March 2023
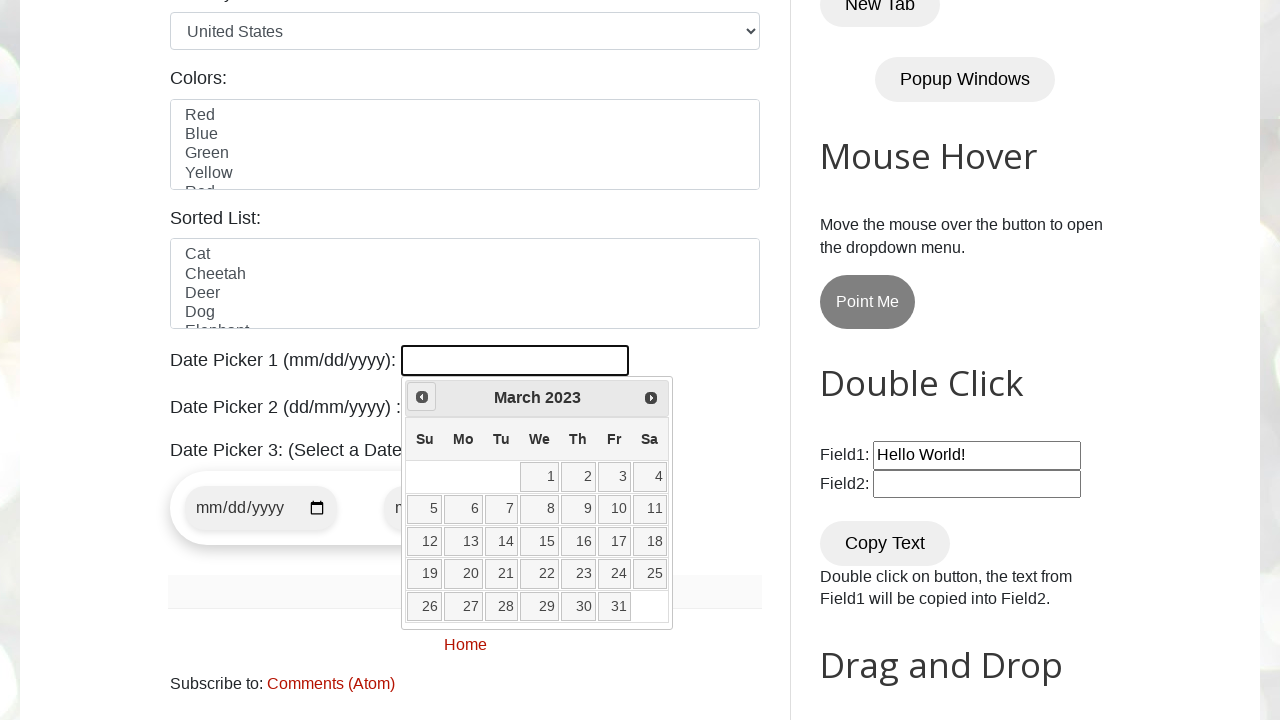

Clicked previous month button to navigate backwards at (422, 397) on a[data-handler='prev']
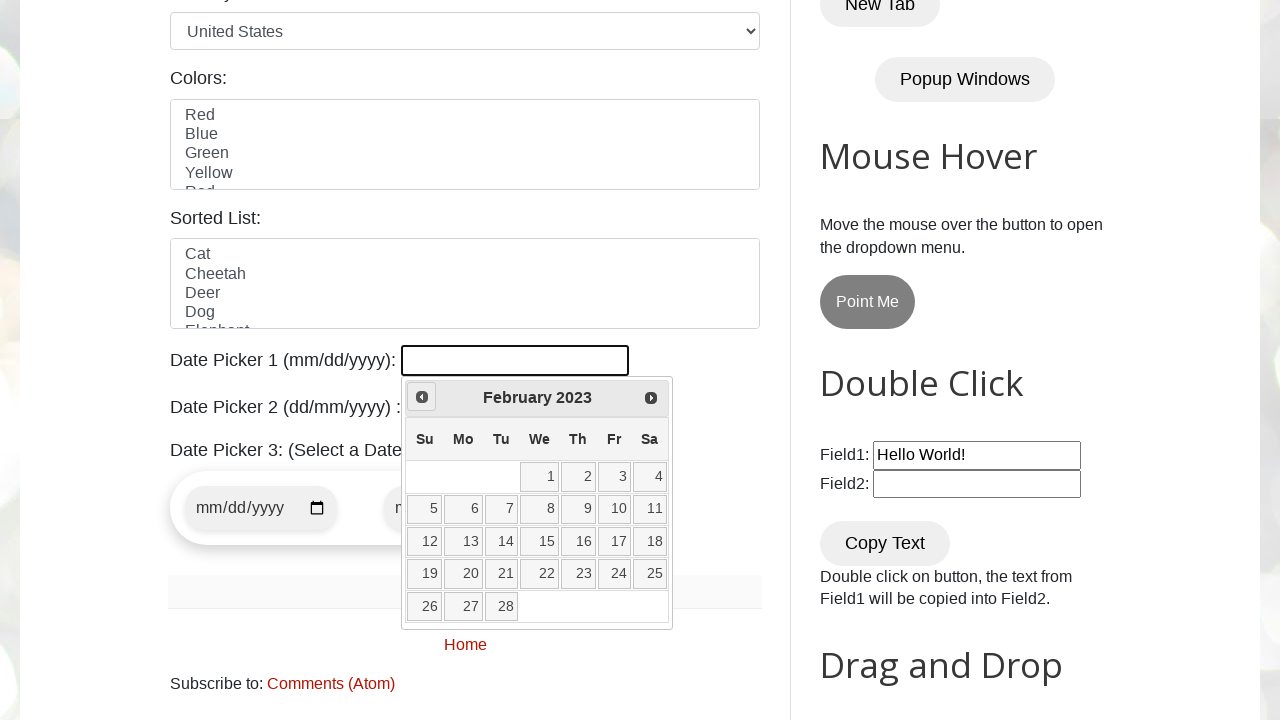

Checked current month and year: February 2023
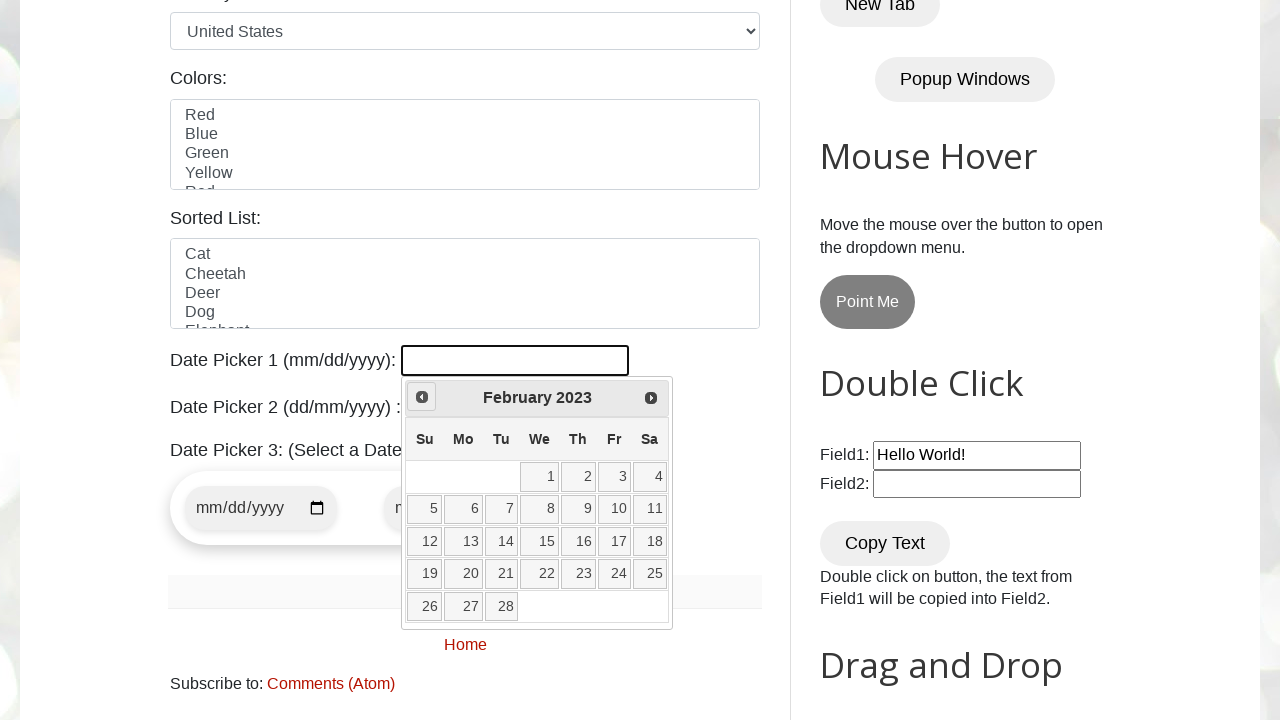

Clicked previous month button to navigate backwards at (422, 397) on a[data-handler='prev']
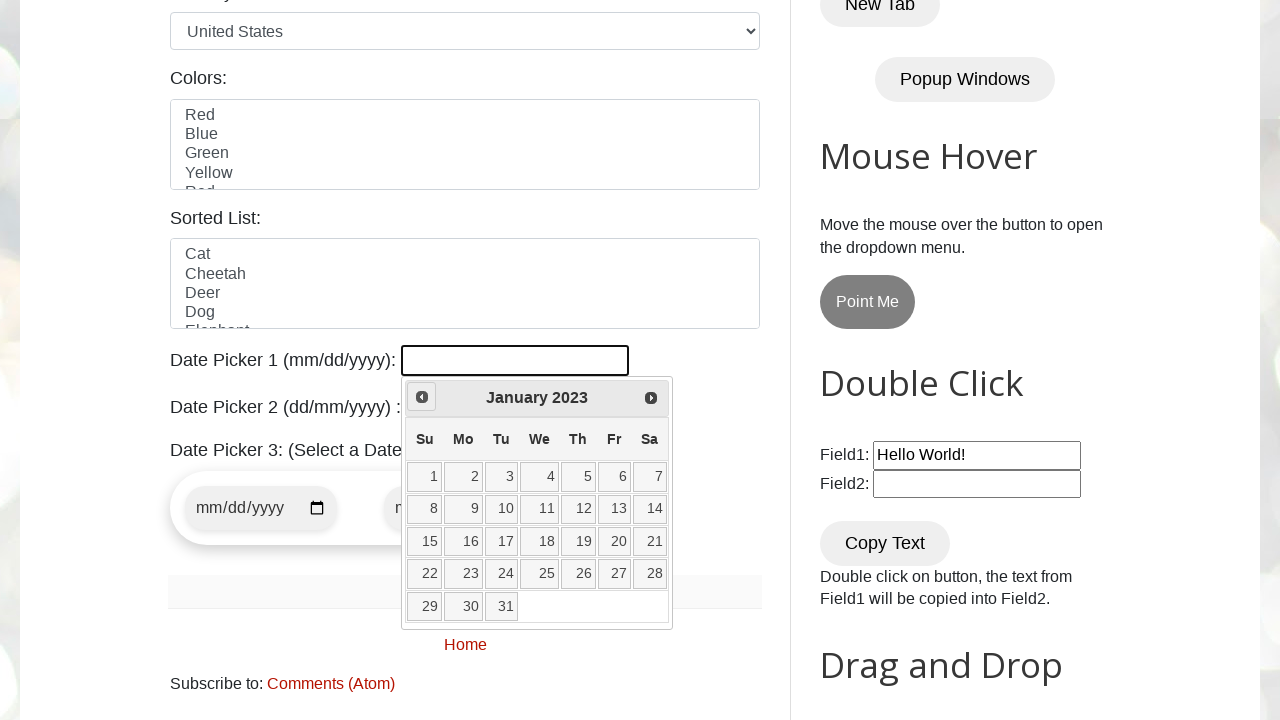

Checked current month and year: January 2023
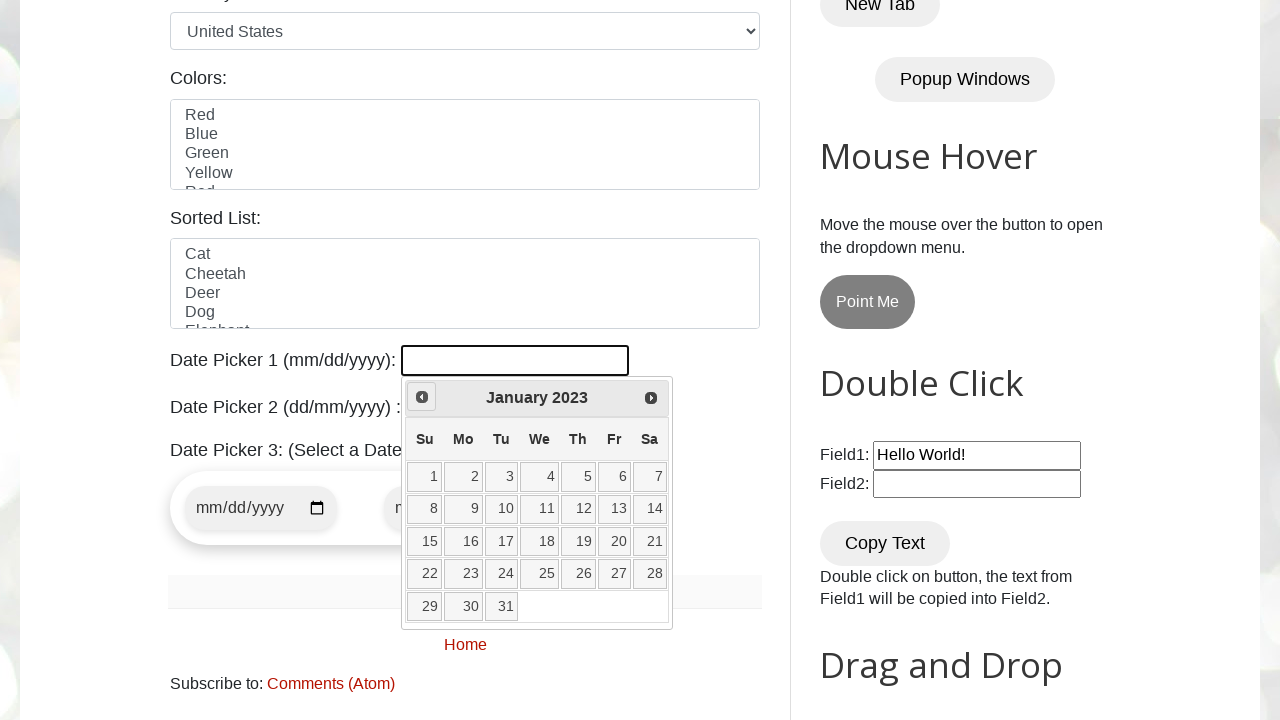

Clicked previous month button to navigate backwards at (422, 397) on a[data-handler='prev']
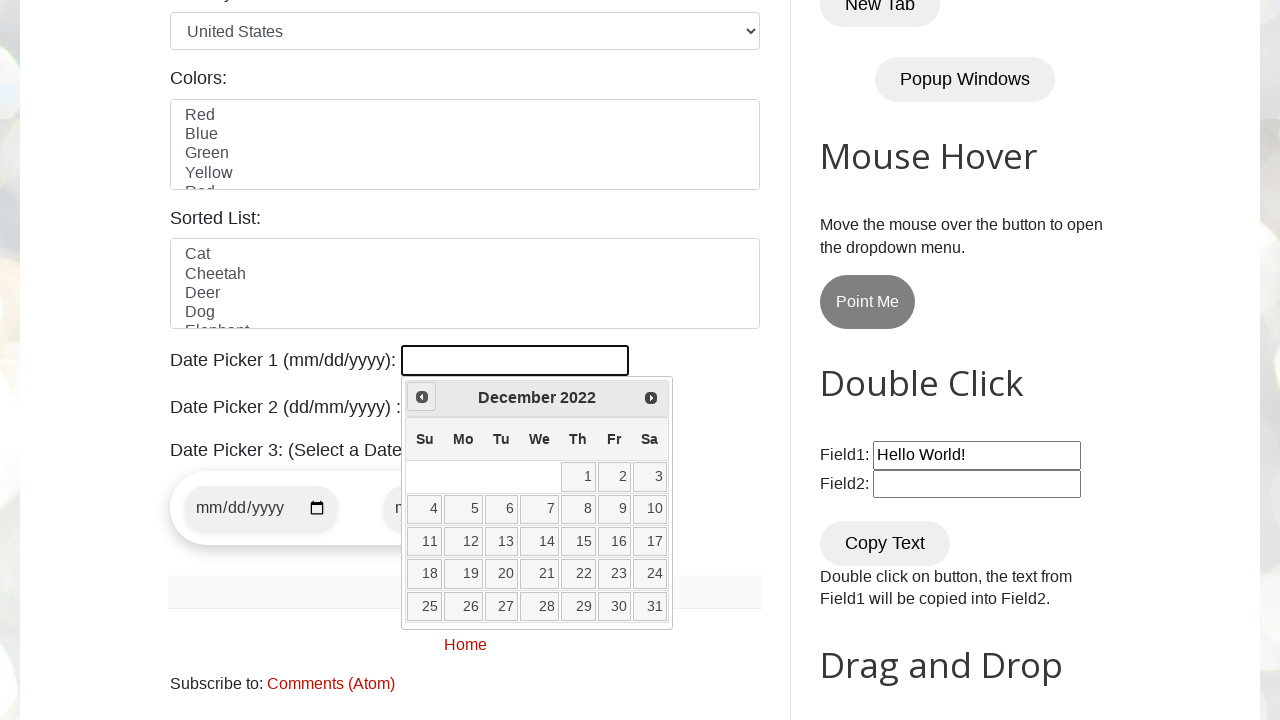

Checked current month and year: December 2022
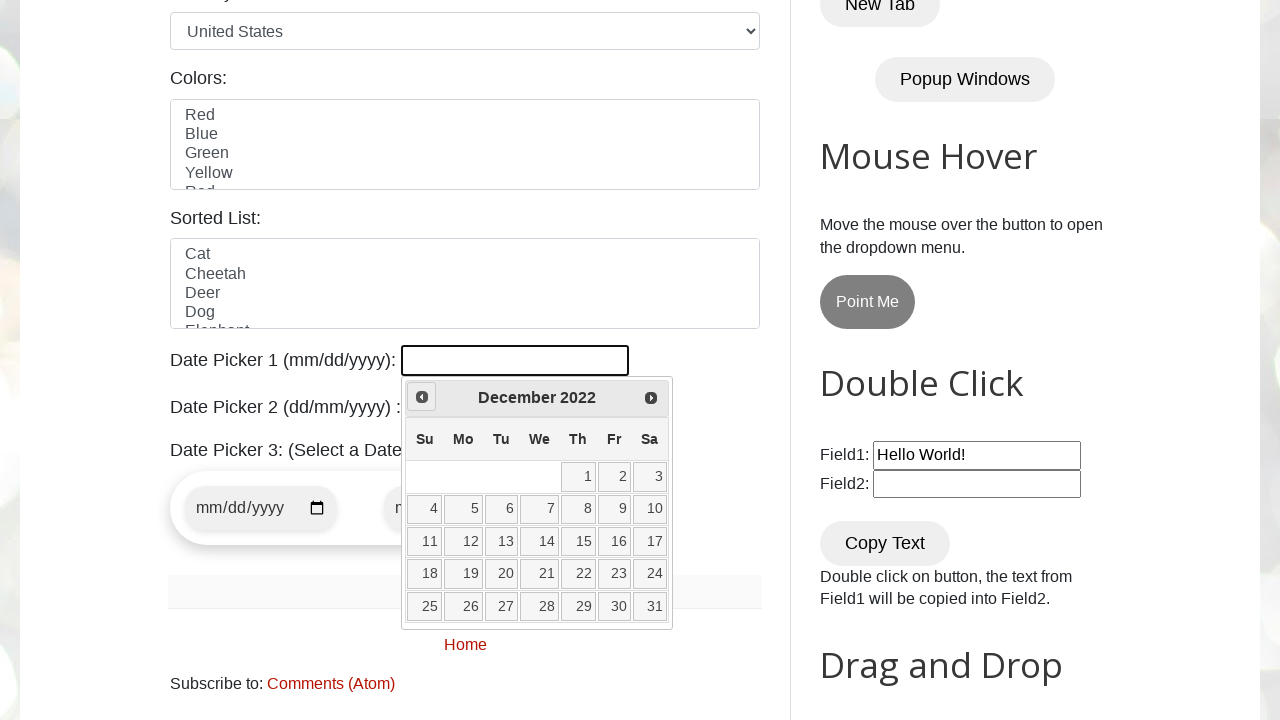

Clicked previous month button to navigate backwards at (422, 397) on a[data-handler='prev']
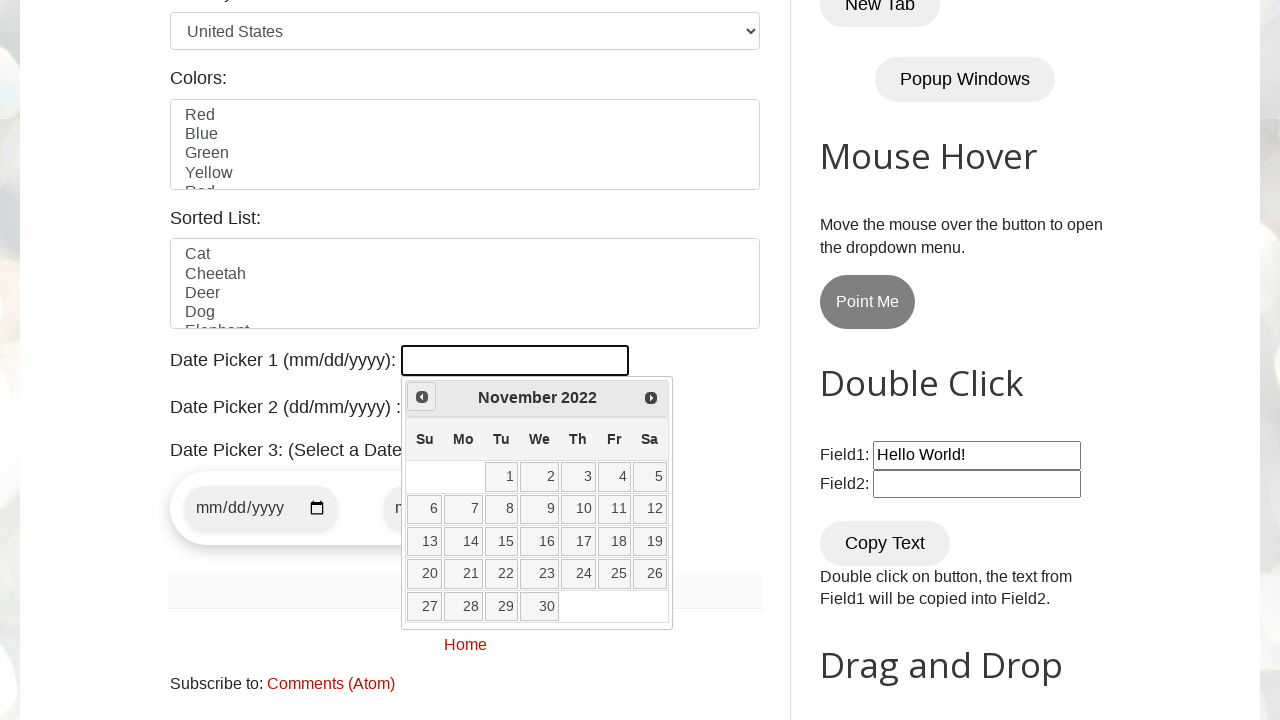

Checked current month and year: November 2022
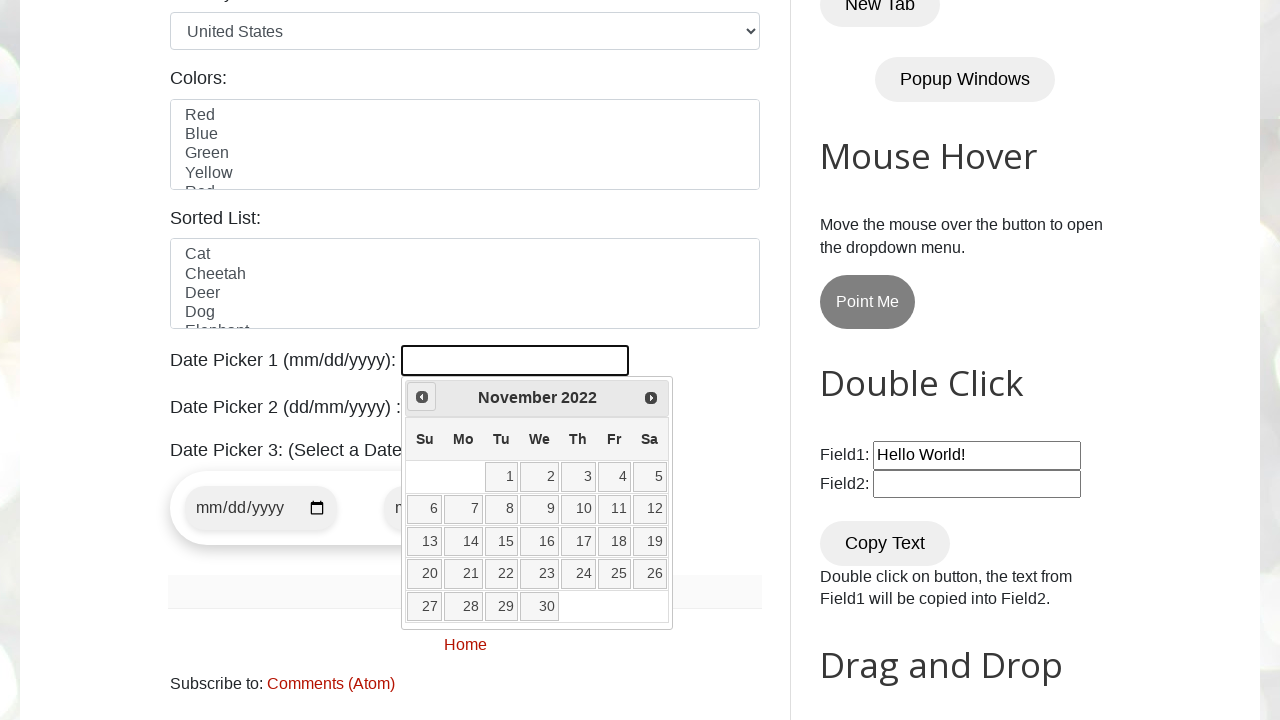

Clicked previous month button to navigate backwards at (422, 397) on a[data-handler='prev']
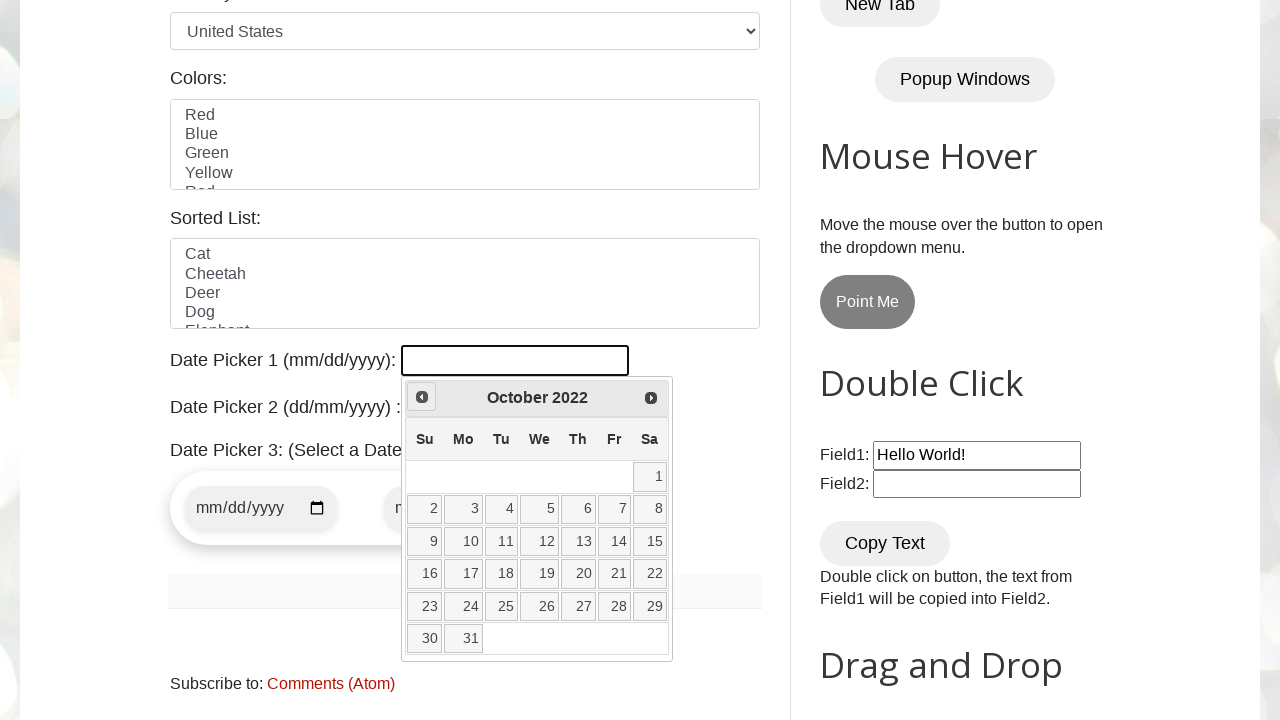

Checked current month and year: October 2022
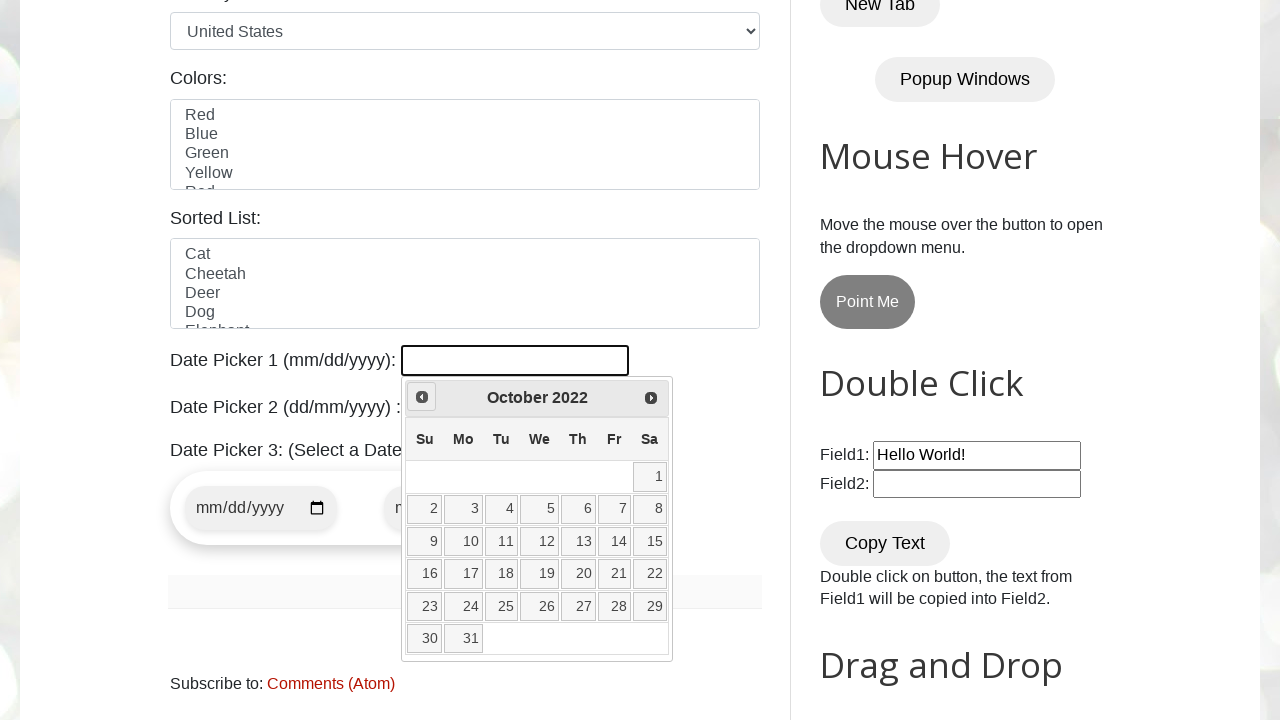

Clicked previous month button to navigate backwards at (422, 397) on a[data-handler='prev']
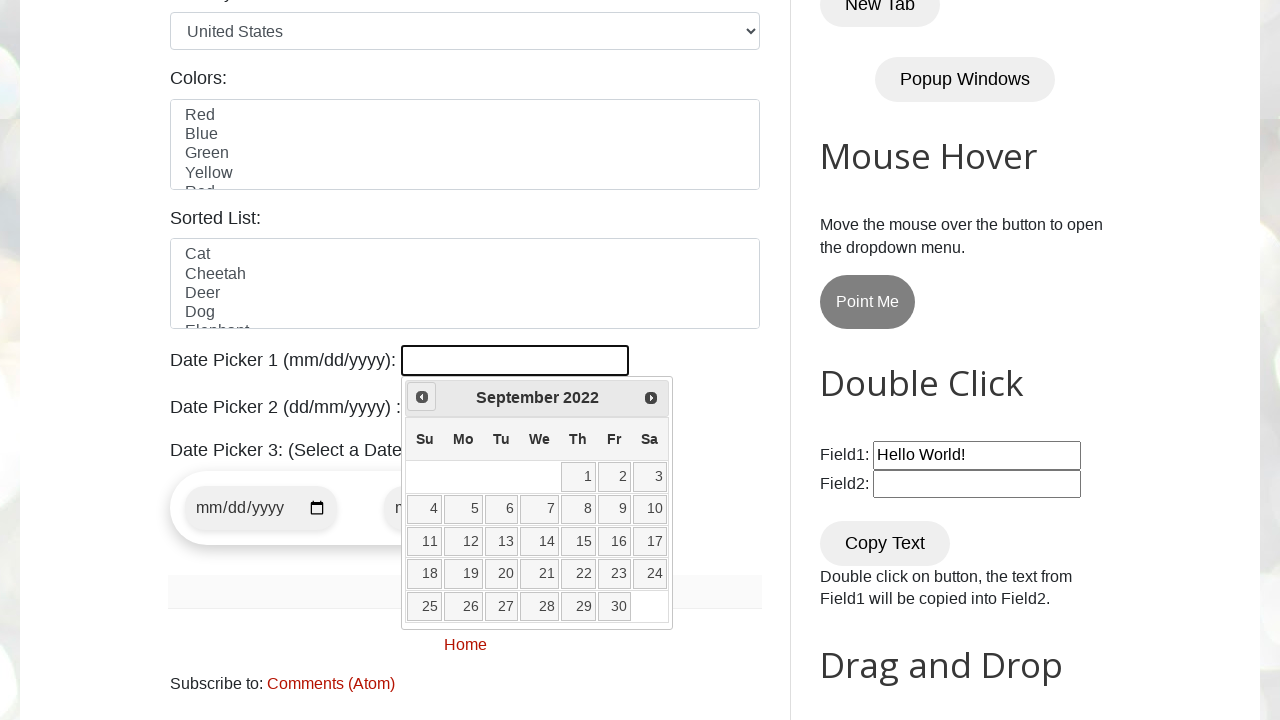

Checked current month and year: September 2022
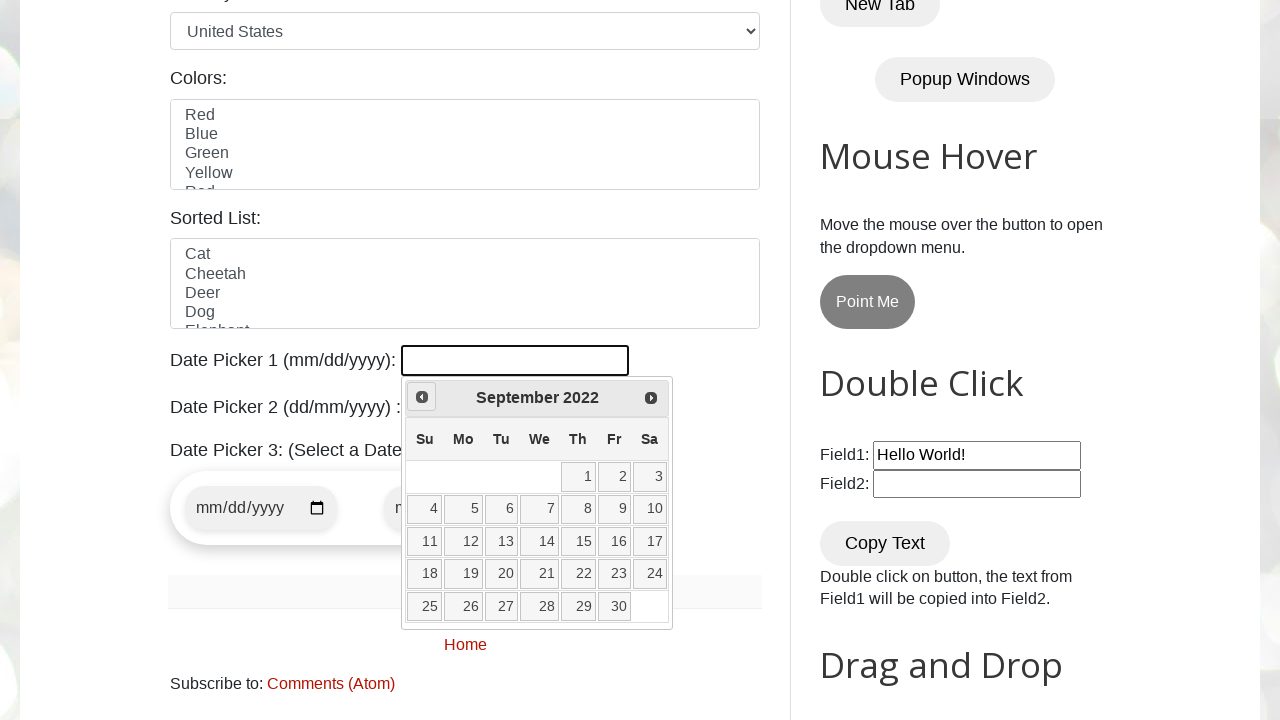

Clicked previous month button to navigate backwards at (422, 397) on a[data-handler='prev']
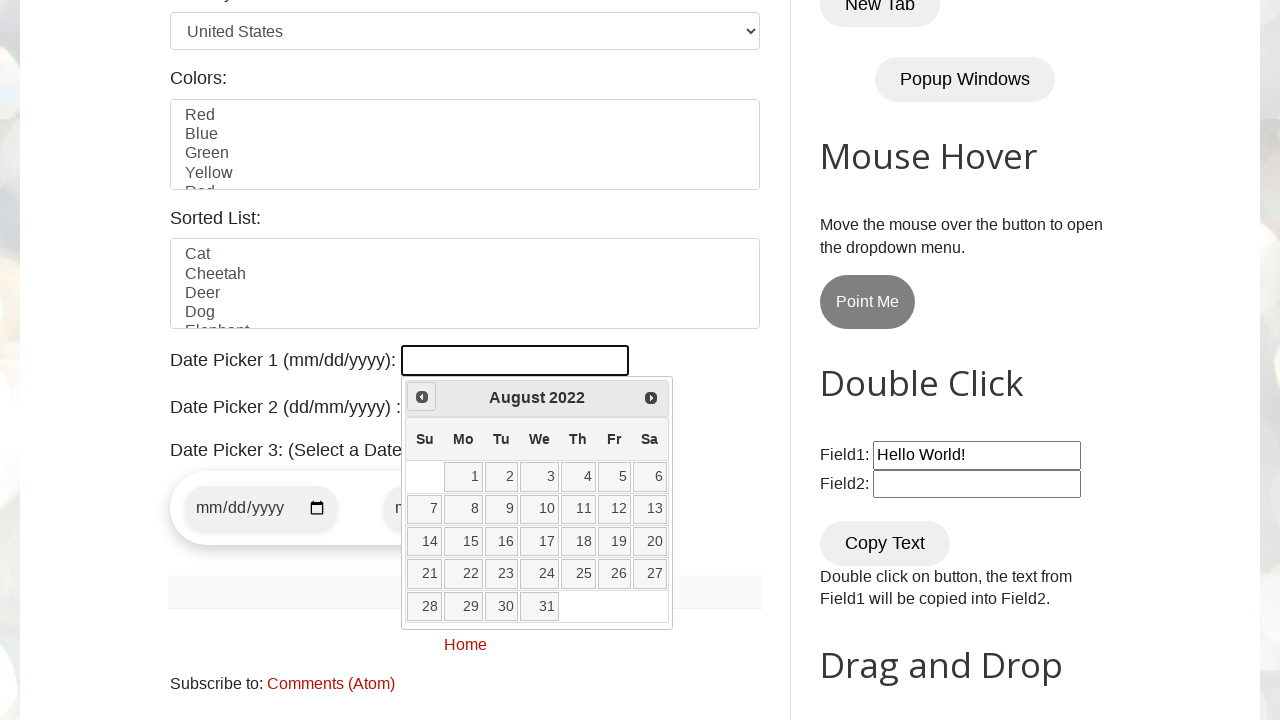

Checked current month and year: August 2022
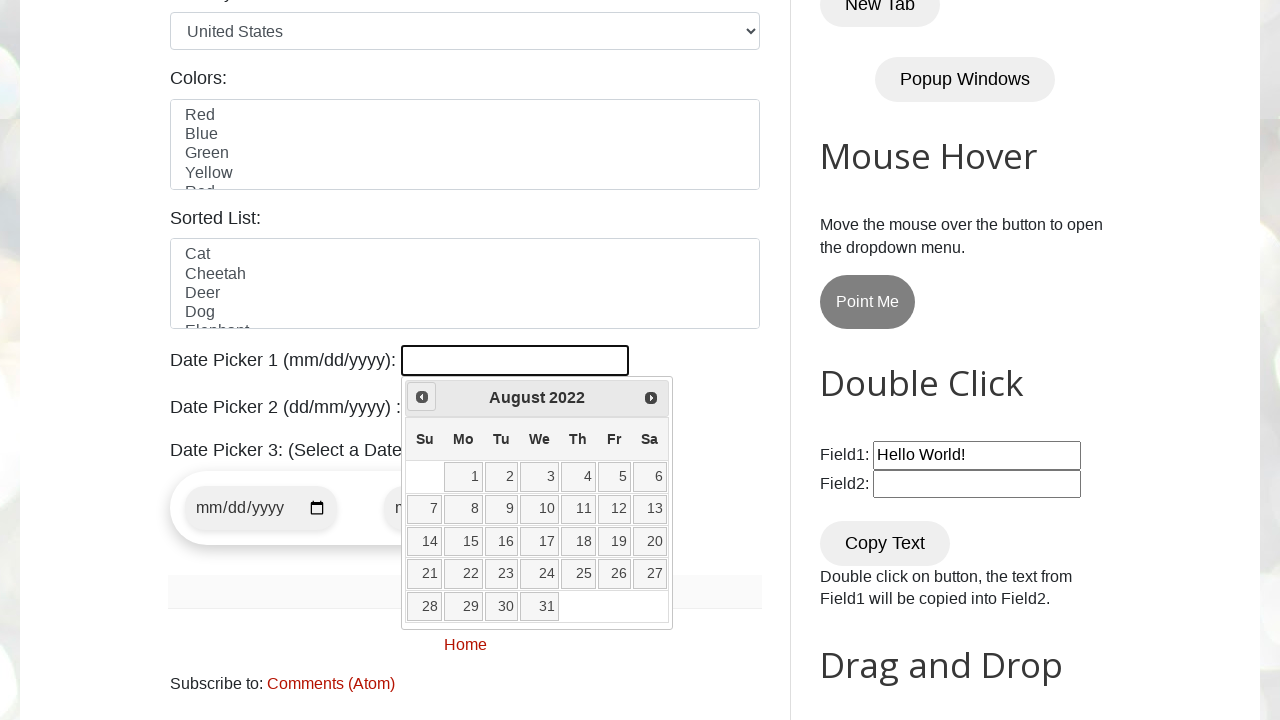

Clicked previous month button to navigate backwards at (422, 397) on a[data-handler='prev']
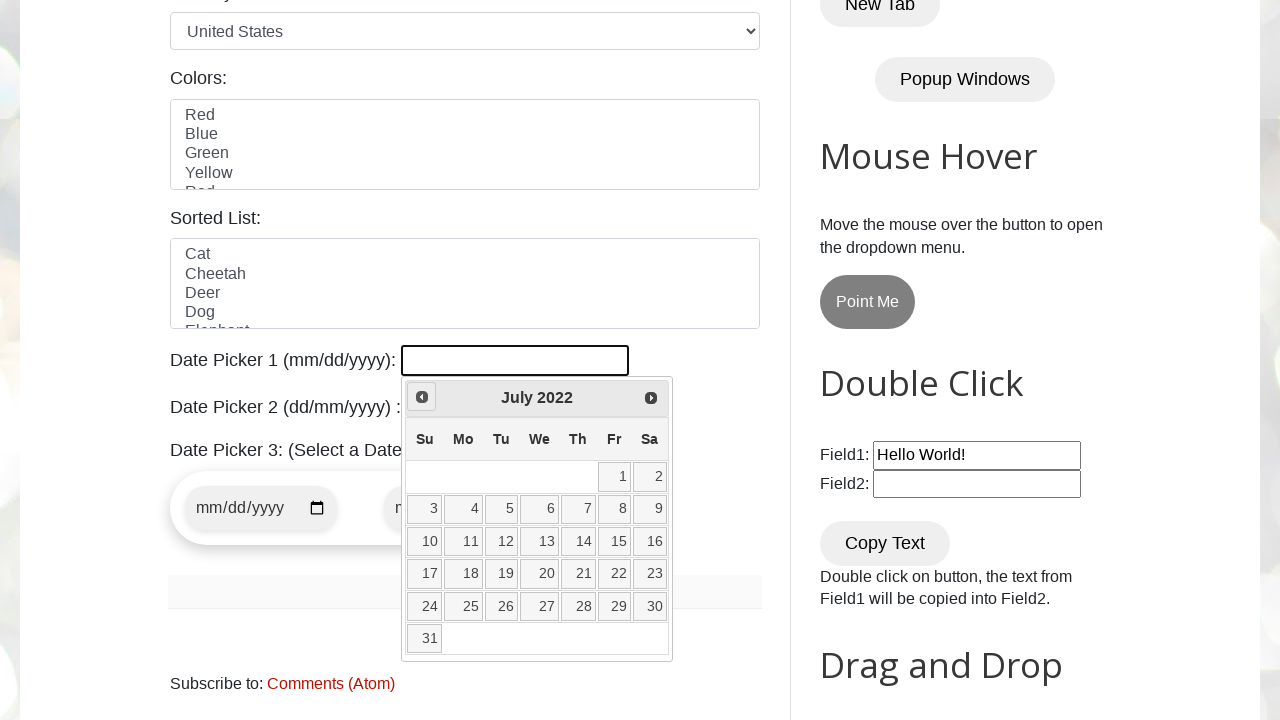

Checked current month and year: July 2022
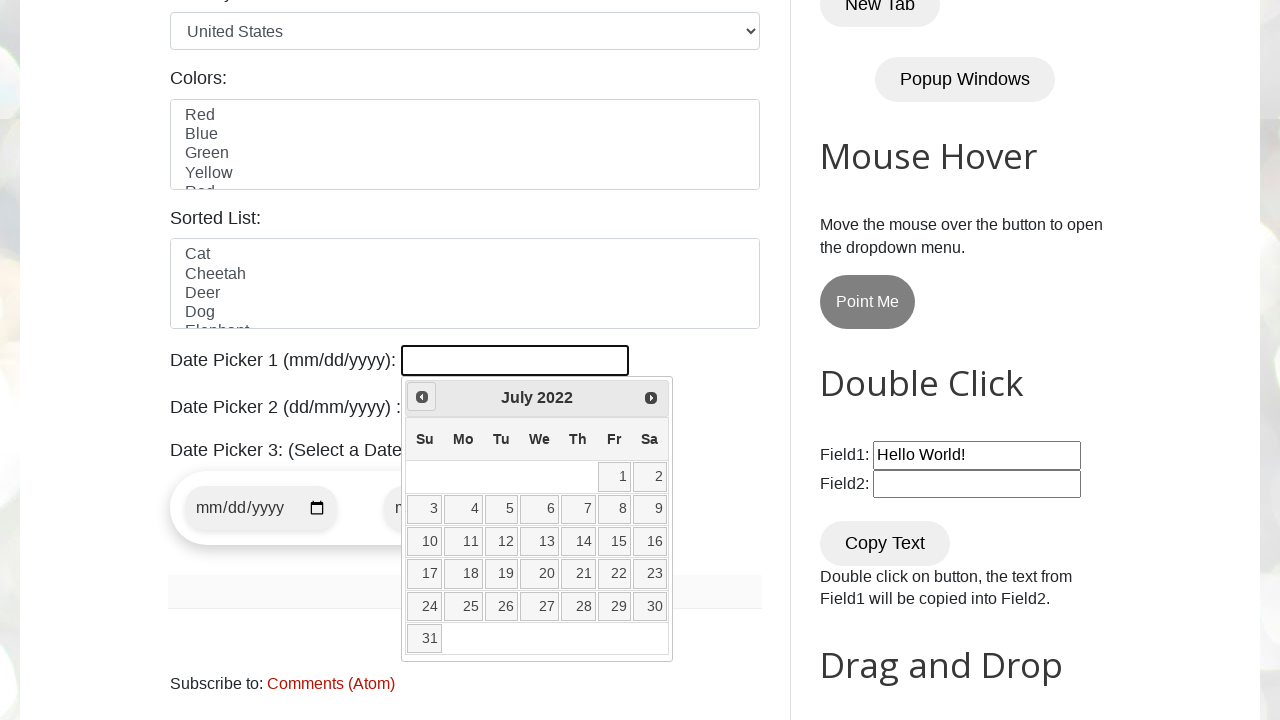

Clicked previous month button to navigate backwards at (422, 397) on a[data-handler='prev']
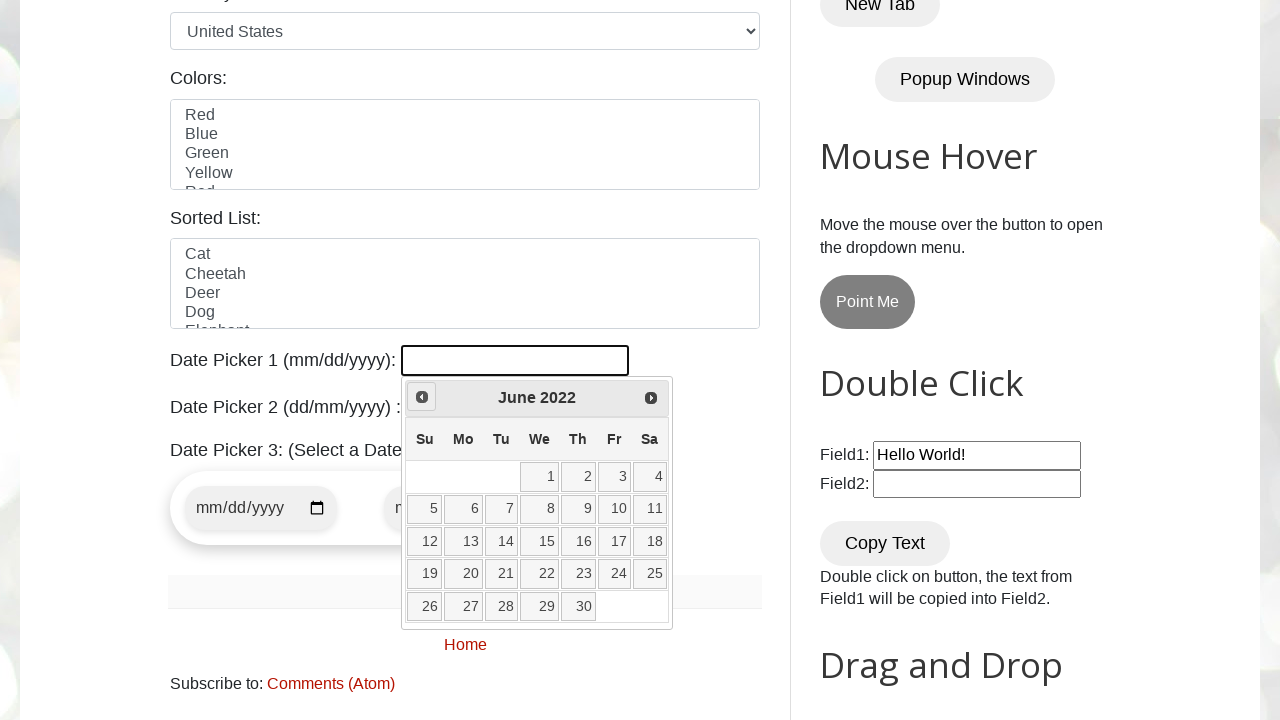

Checked current month and year: June 2022
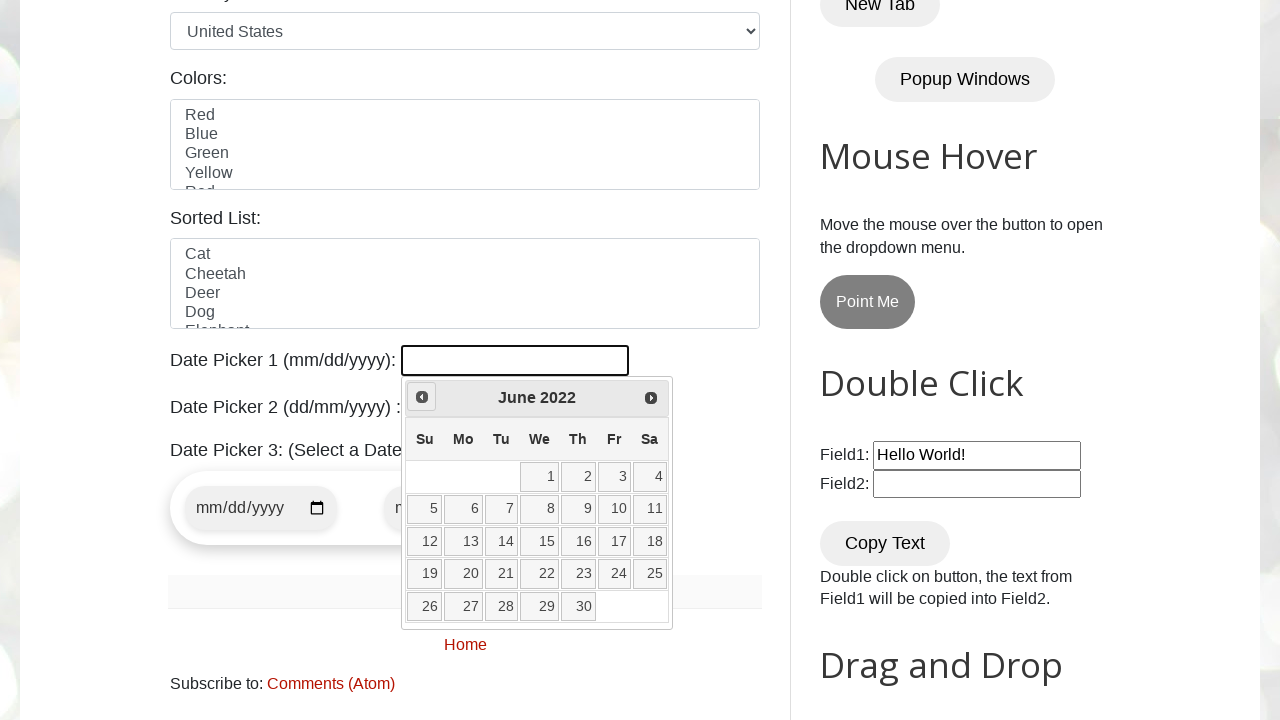

Clicked previous month button to navigate backwards at (422, 397) on a[data-handler='prev']
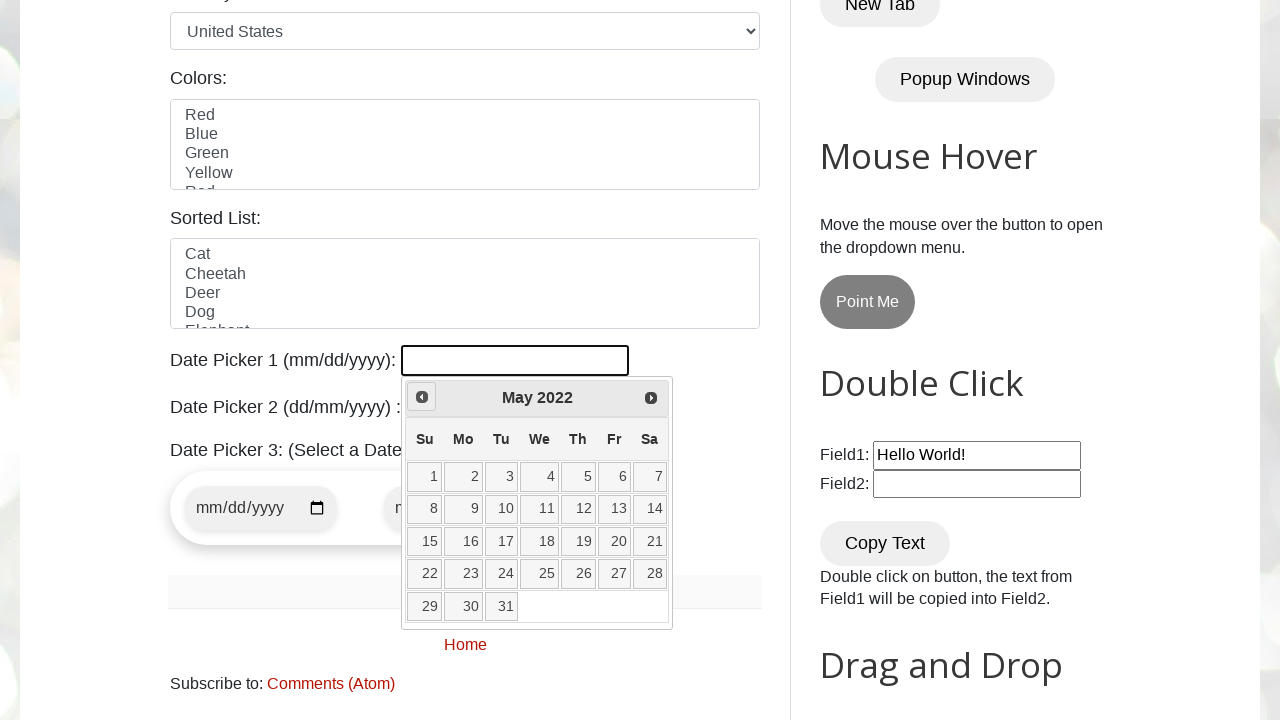

Checked current month and year: May 2022
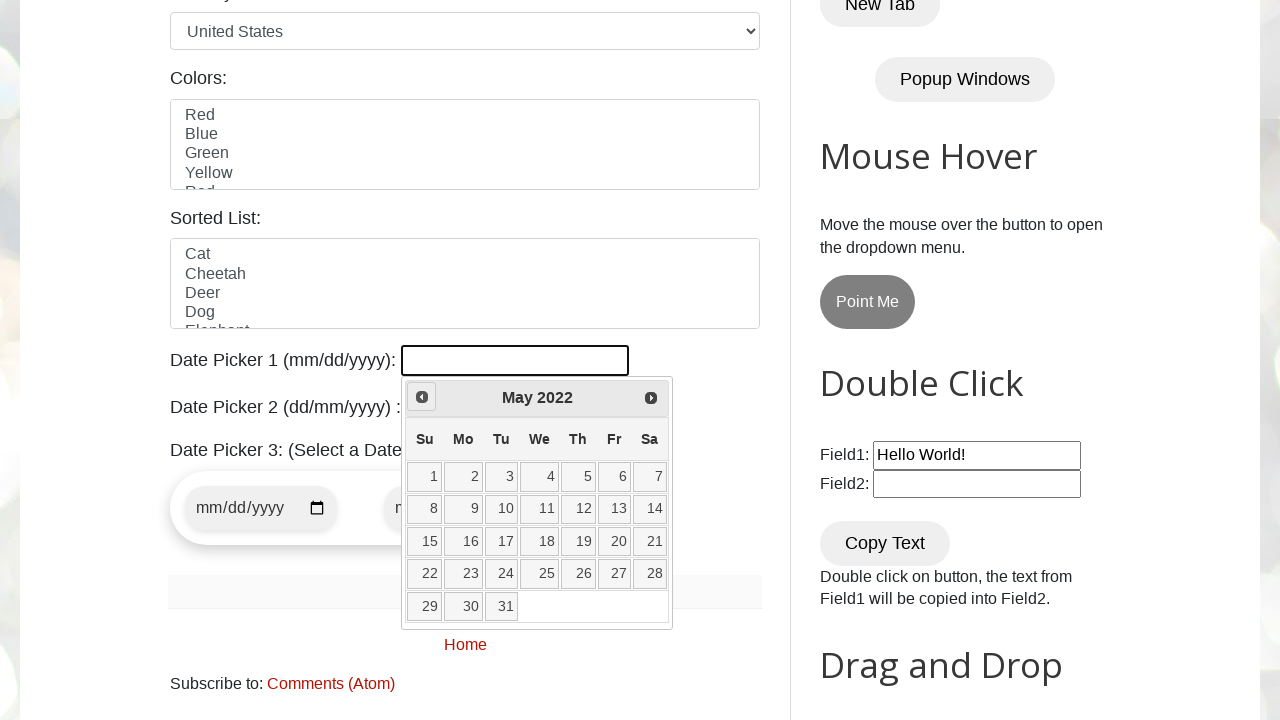

Clicked previous month button to navigate backwards at (422, 397) on a[data-handler='prev']
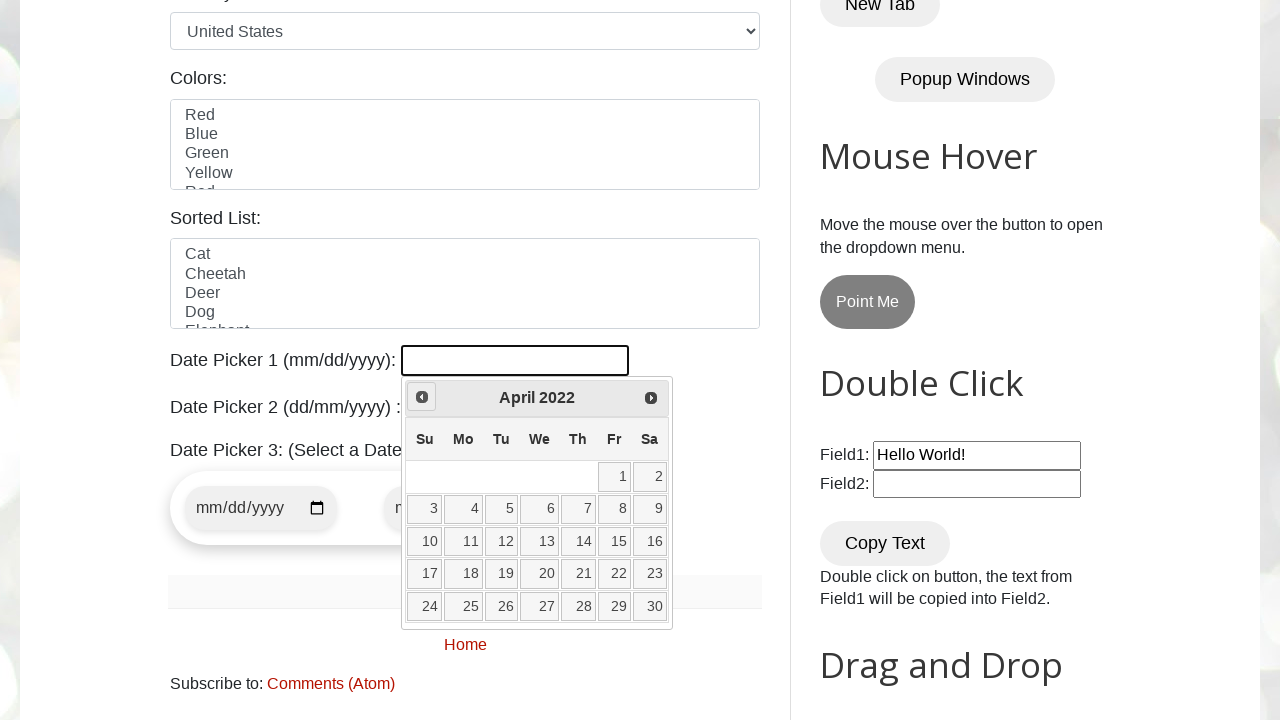

Checked current month and year: April 2022
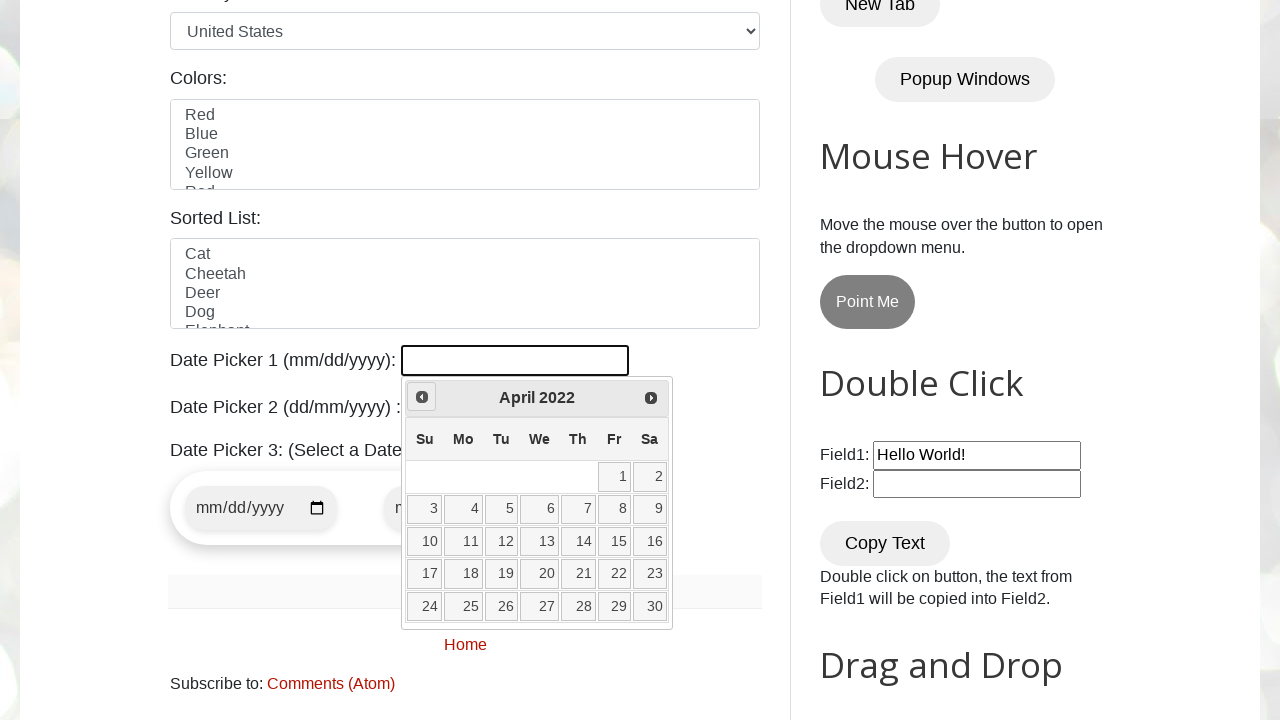

Clicked previous month button to navigate backwards at (422, 397) on a[data-handler='prev']
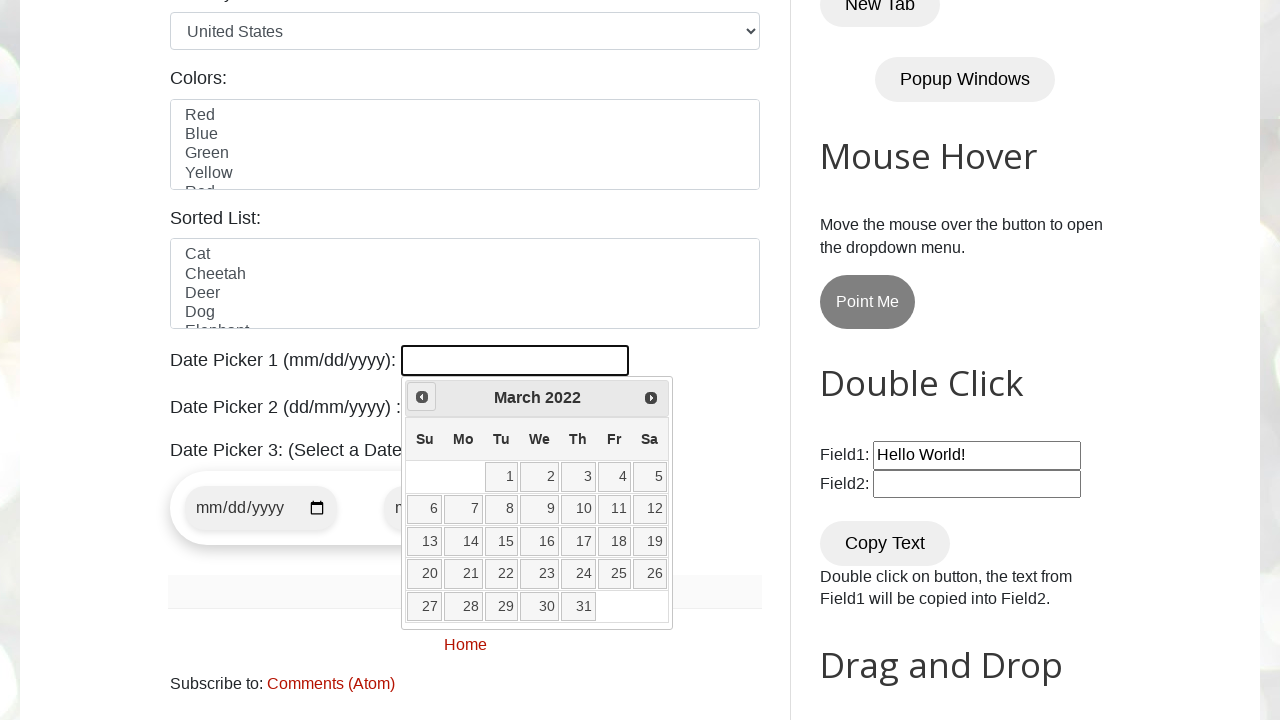

Checked current month and year: March 2022
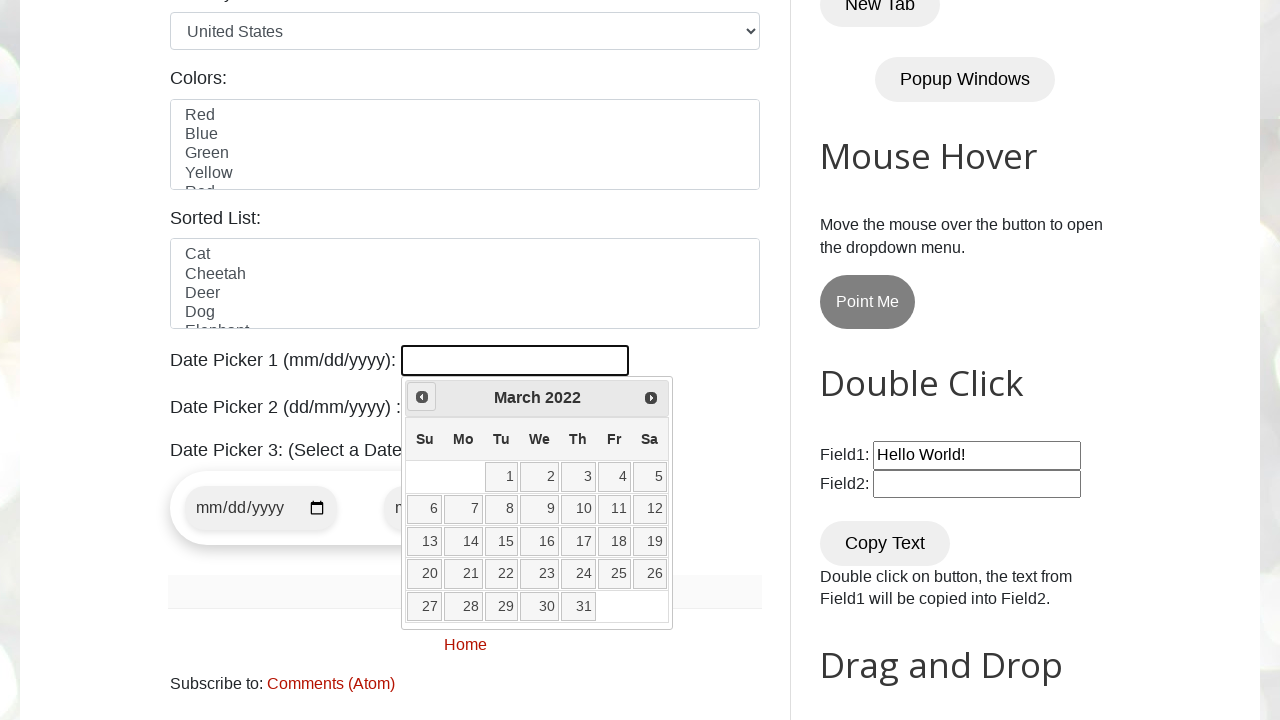

Clicked previous month button to navigate backwards at (422, 397) on a[data-handler='prev']
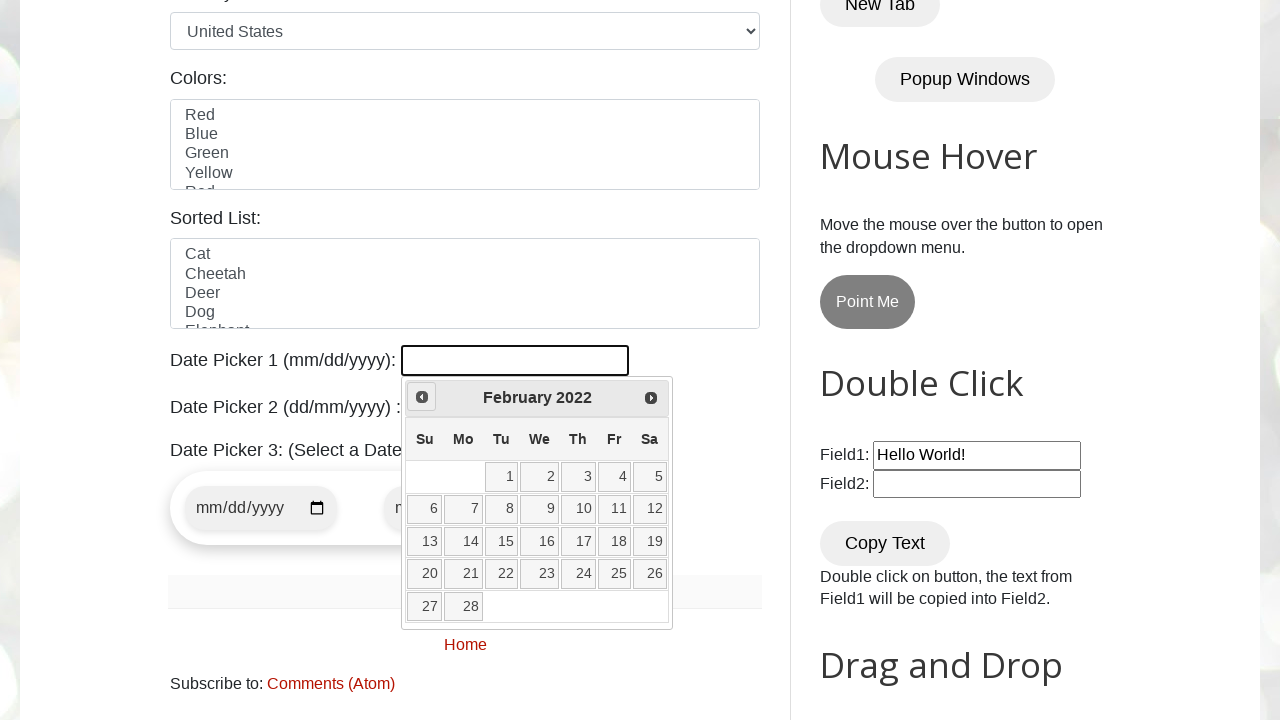

Checked current month and year: February 2022
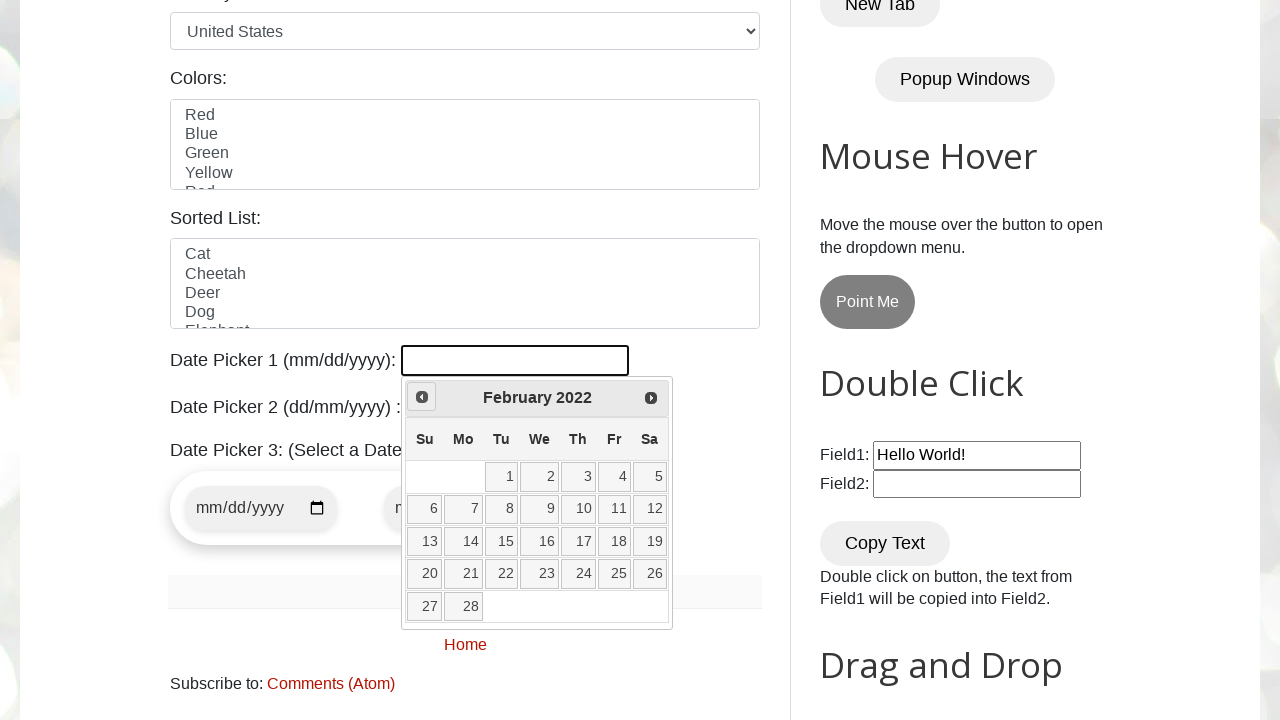

Clicked previous month button to navigate backwards at (422, 397) on a[data-handler='prev']
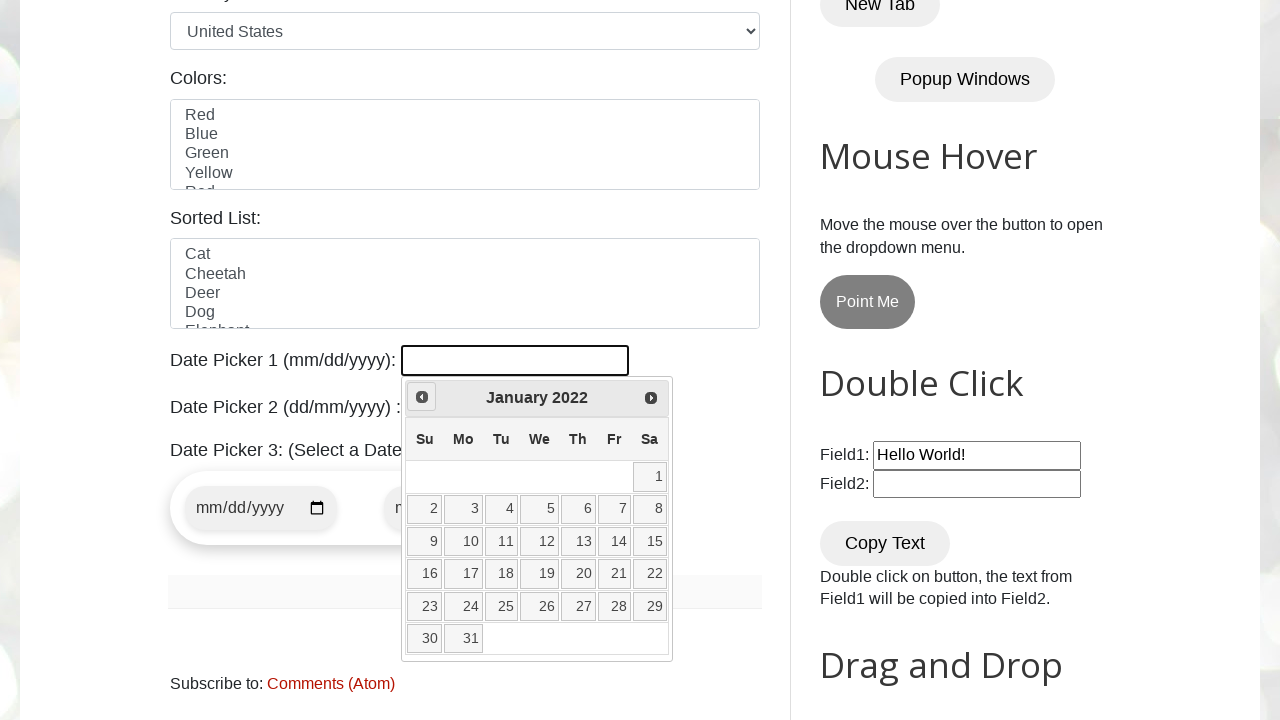

Checked current month and year: January 2022
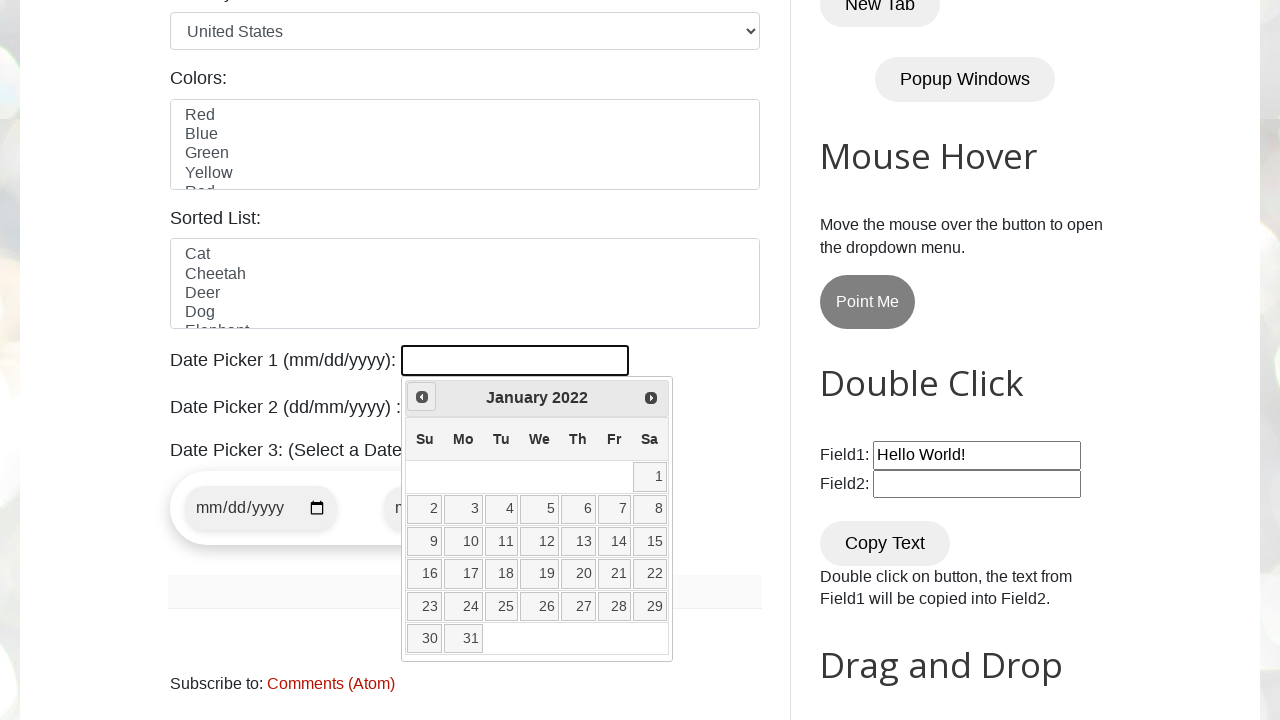

Clicked previous month button to navigate backwards at (422, 397) on a[data-handler='prev']
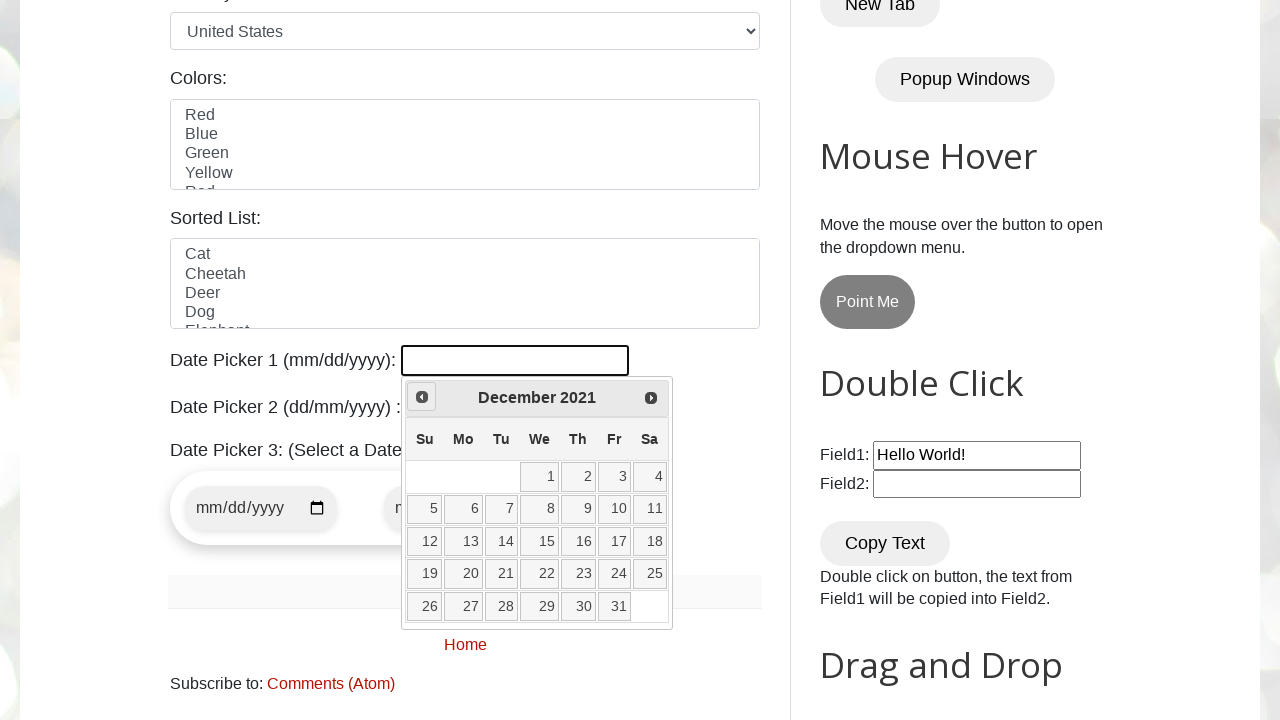

Checked current month and year: December 2021
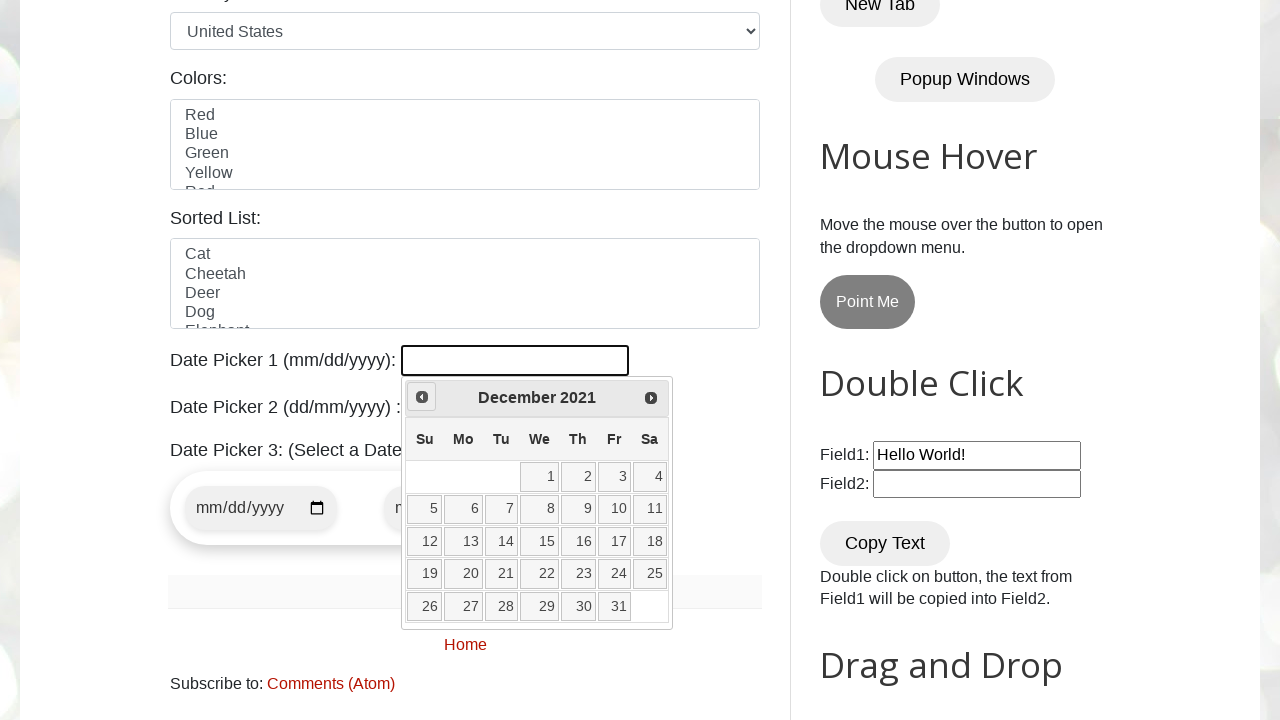

Clicked previous month button to navigate backwards at (422, 397) on a[data-handler='prev']
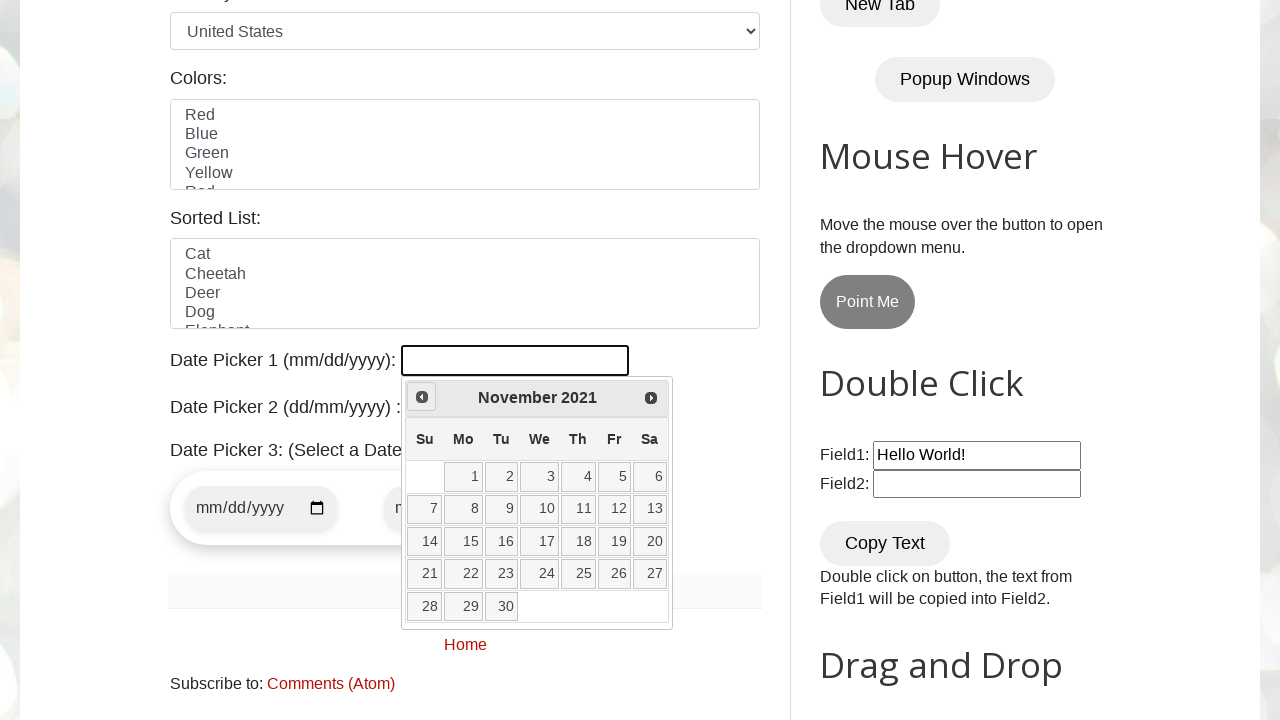

Checked current month and year: November 2021
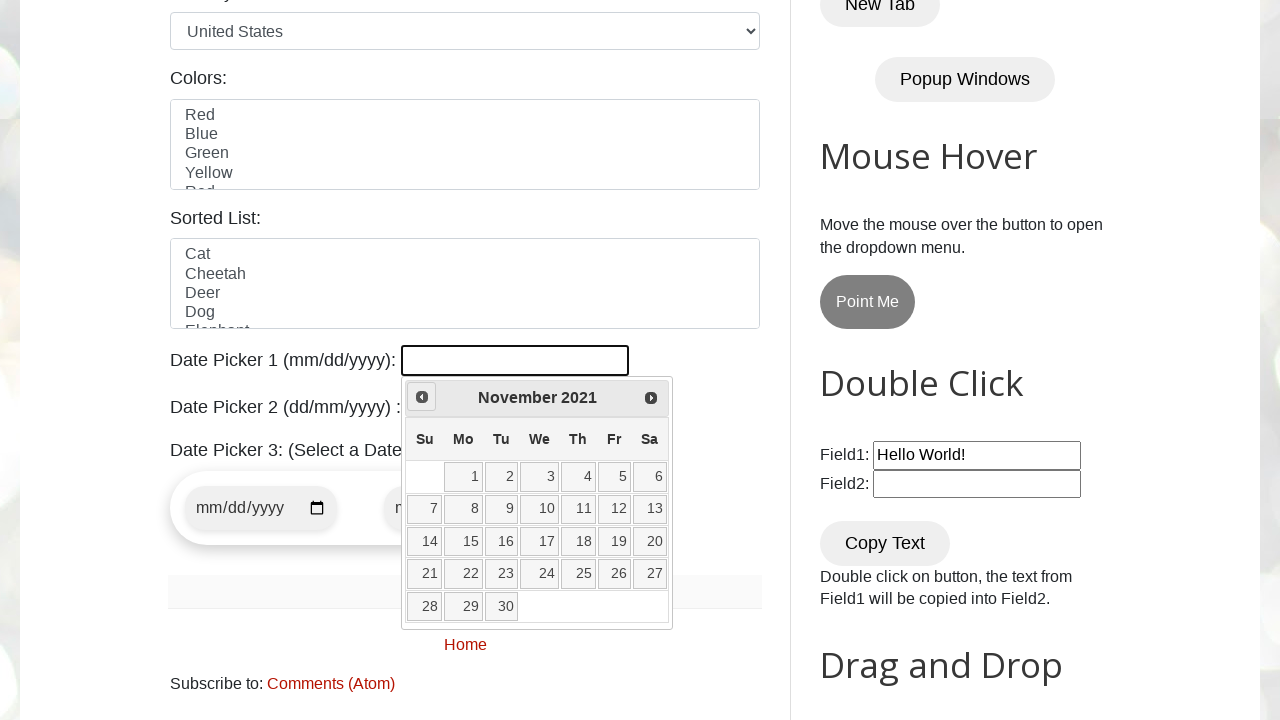

Clicked previous month button to navigate backwards at (422, 397) on a[data-handler='prev']
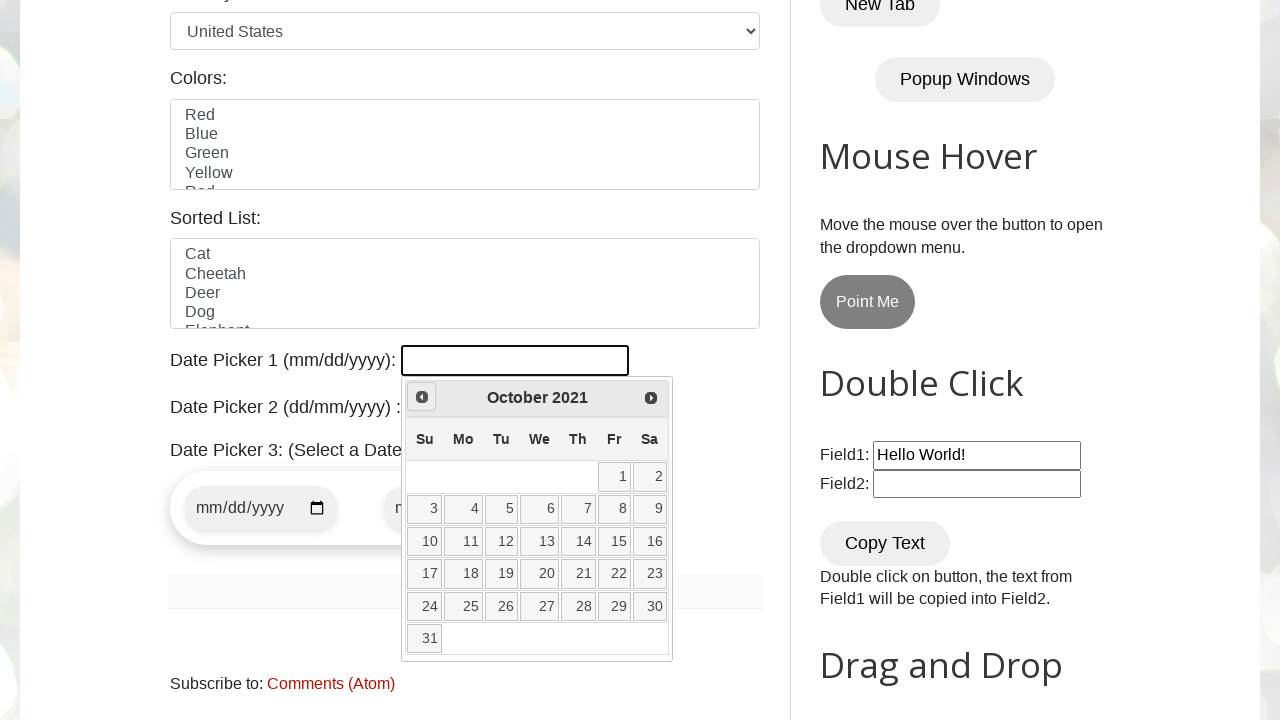

Checked current month and year: October 2021
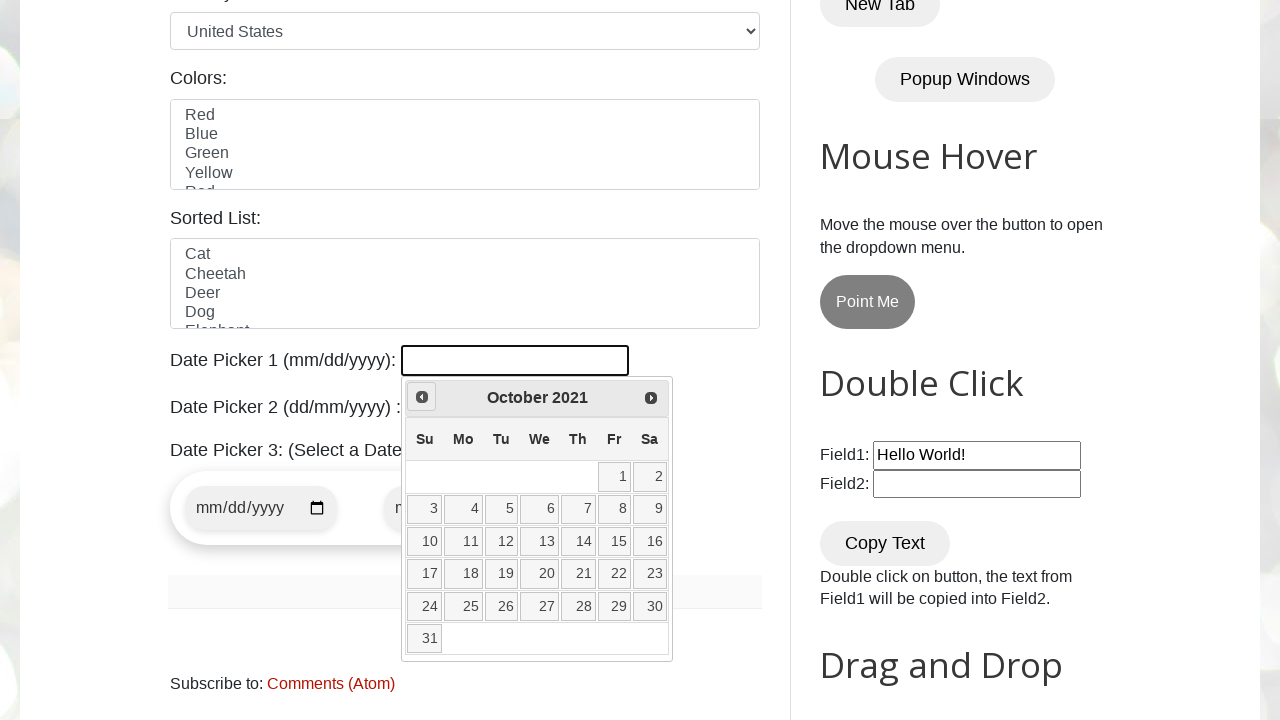

Clicked previous month button to navigate backwards at (422, 397) on a[data-handler='prev']
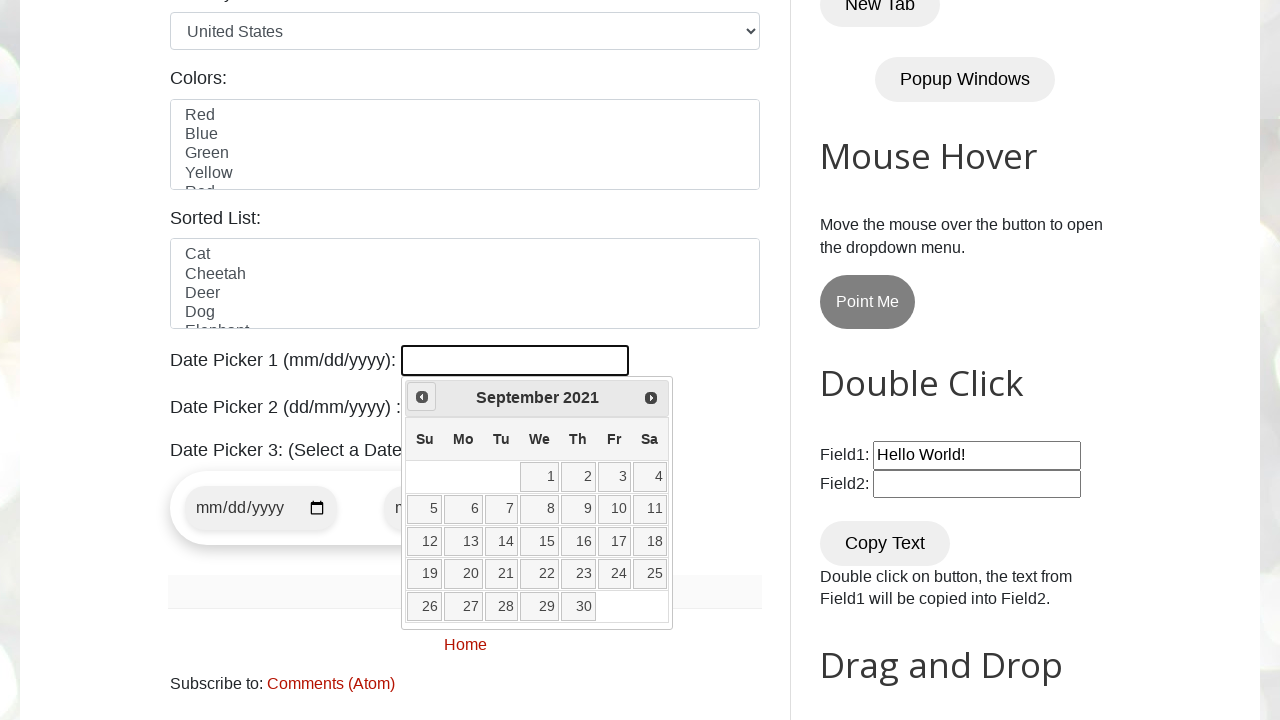

Checked current month and year: September 2021
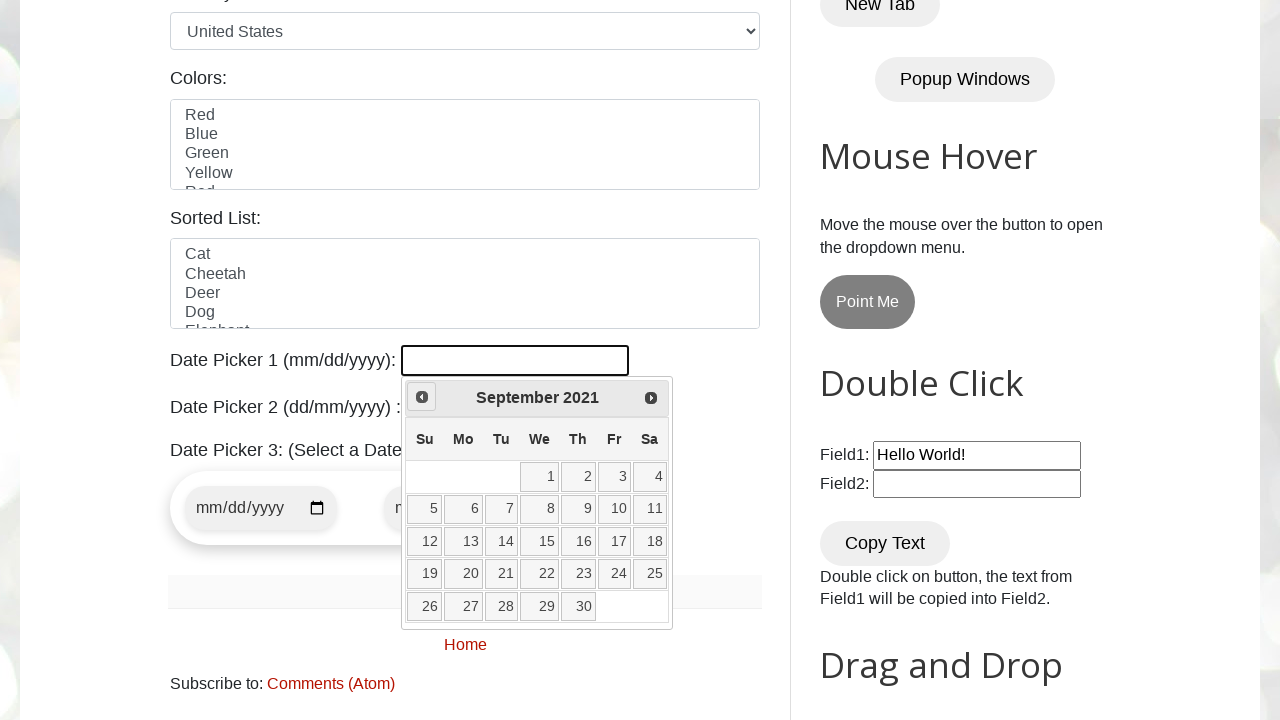

Clicked previous month button to navigate backwards at (422, 397) on a[data-handler='prev']
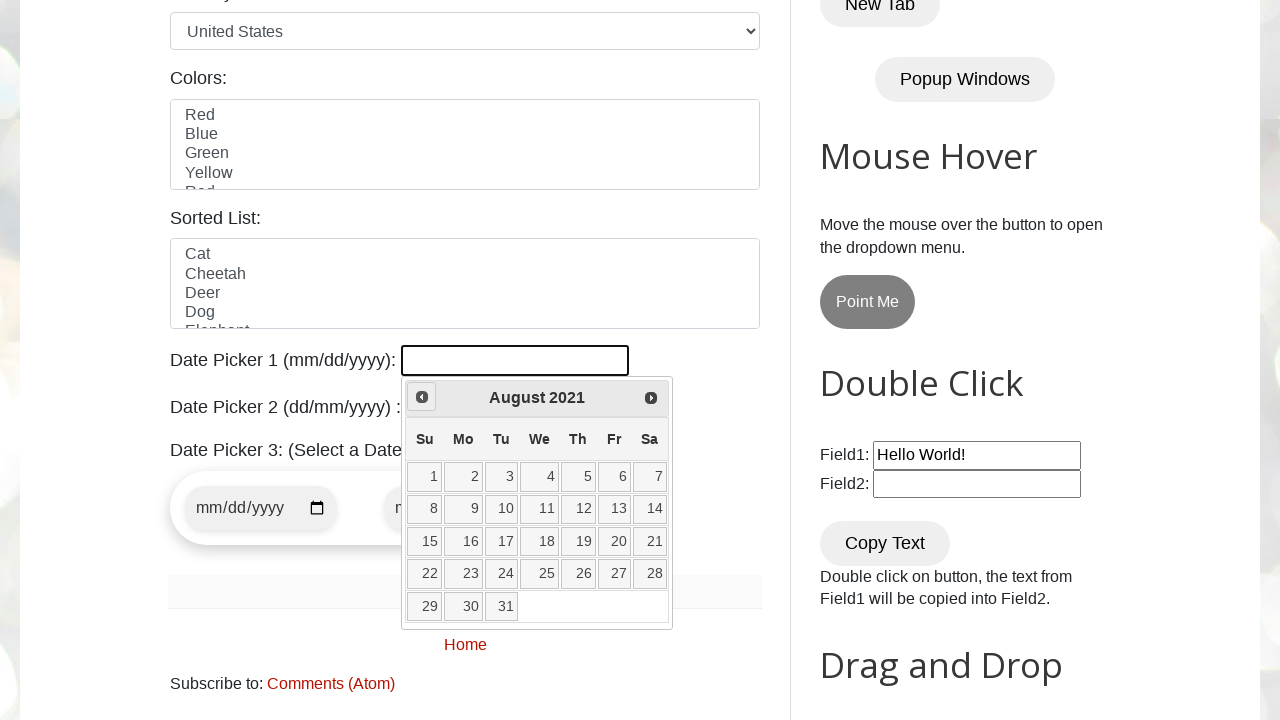

Checked current month and year: August 2021
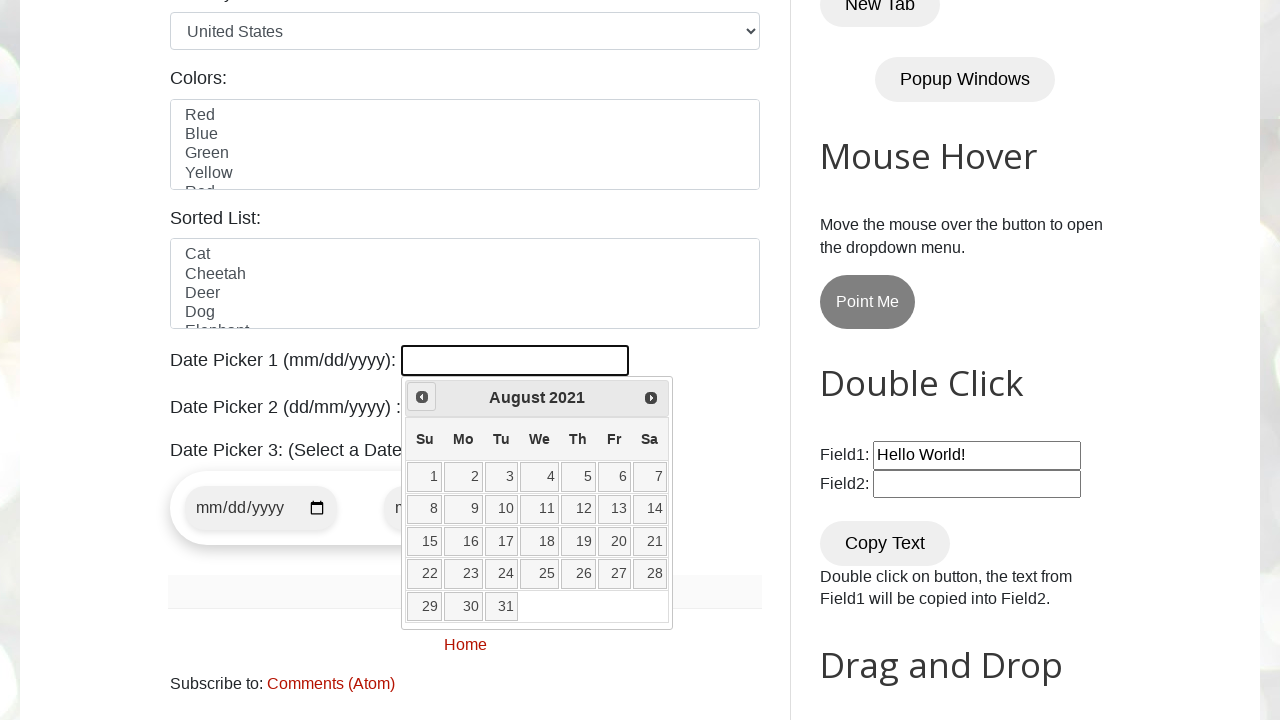

Clicked previous month button to navigate backwards at (422, 397) on a[data-handler='prev']
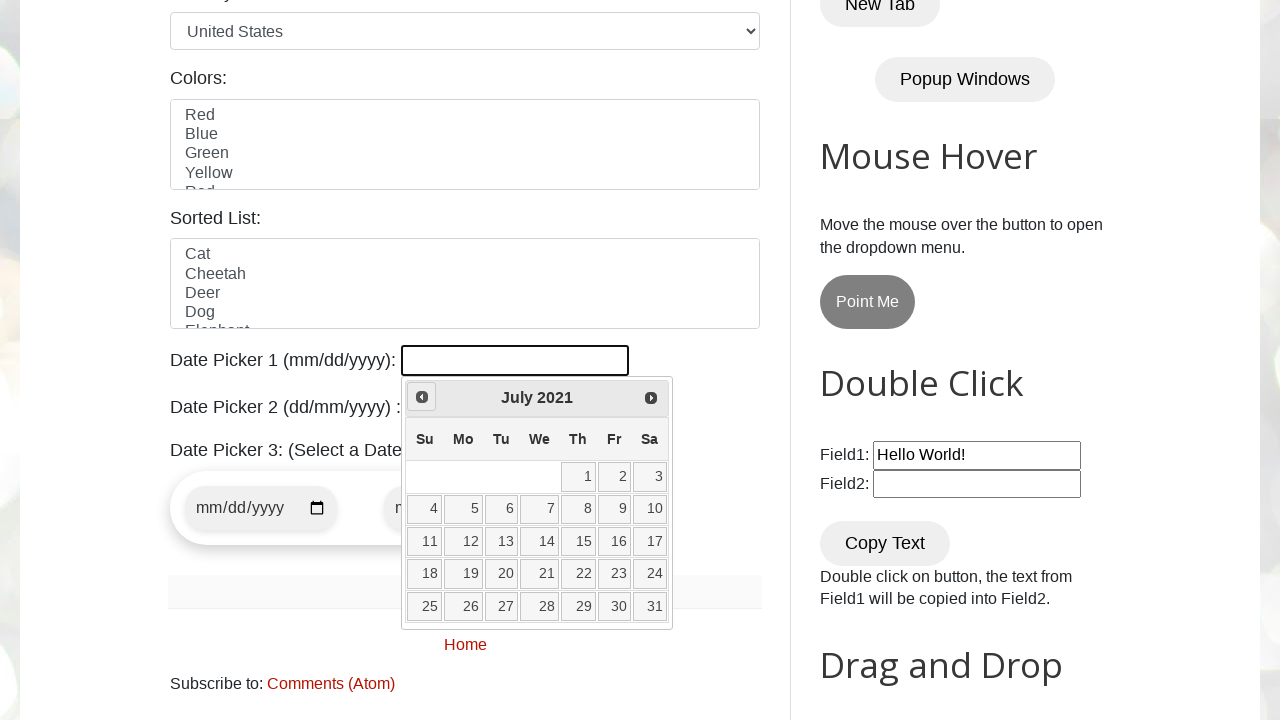

Checked current month and year: July 2021
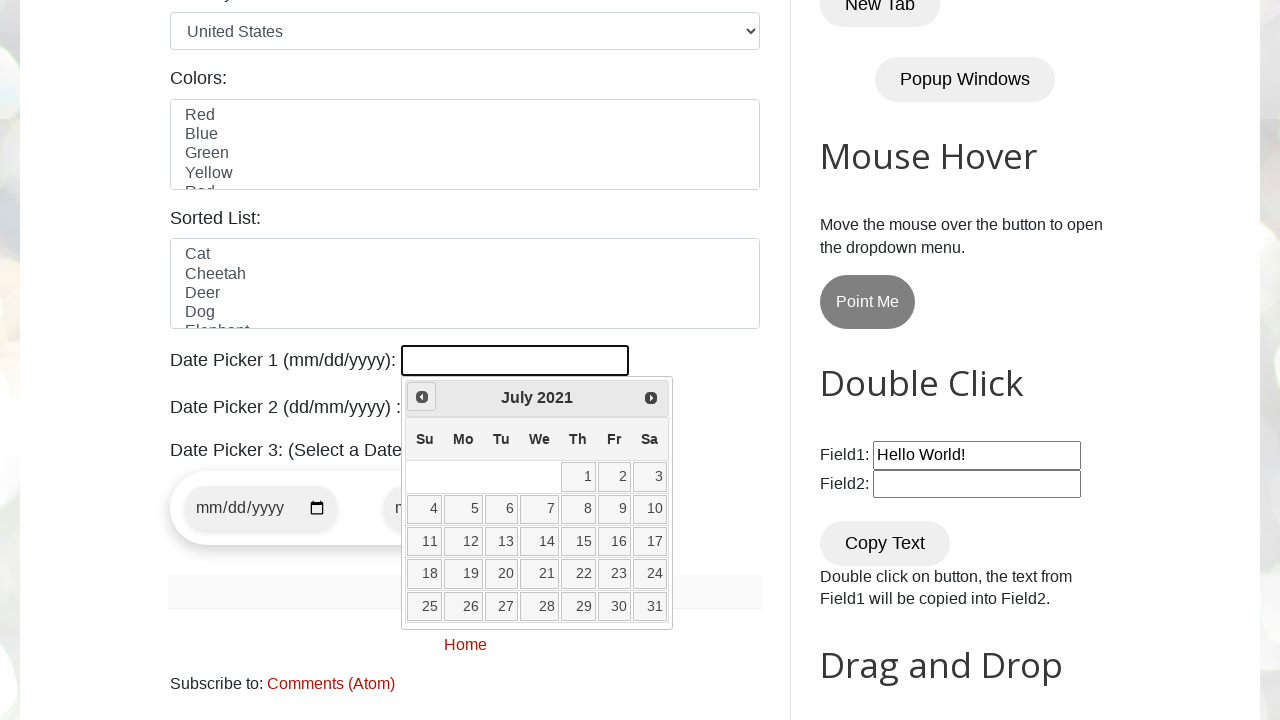

Clicked previous month button to navigate backwards at (422, 397) on a[data-handler='prev']
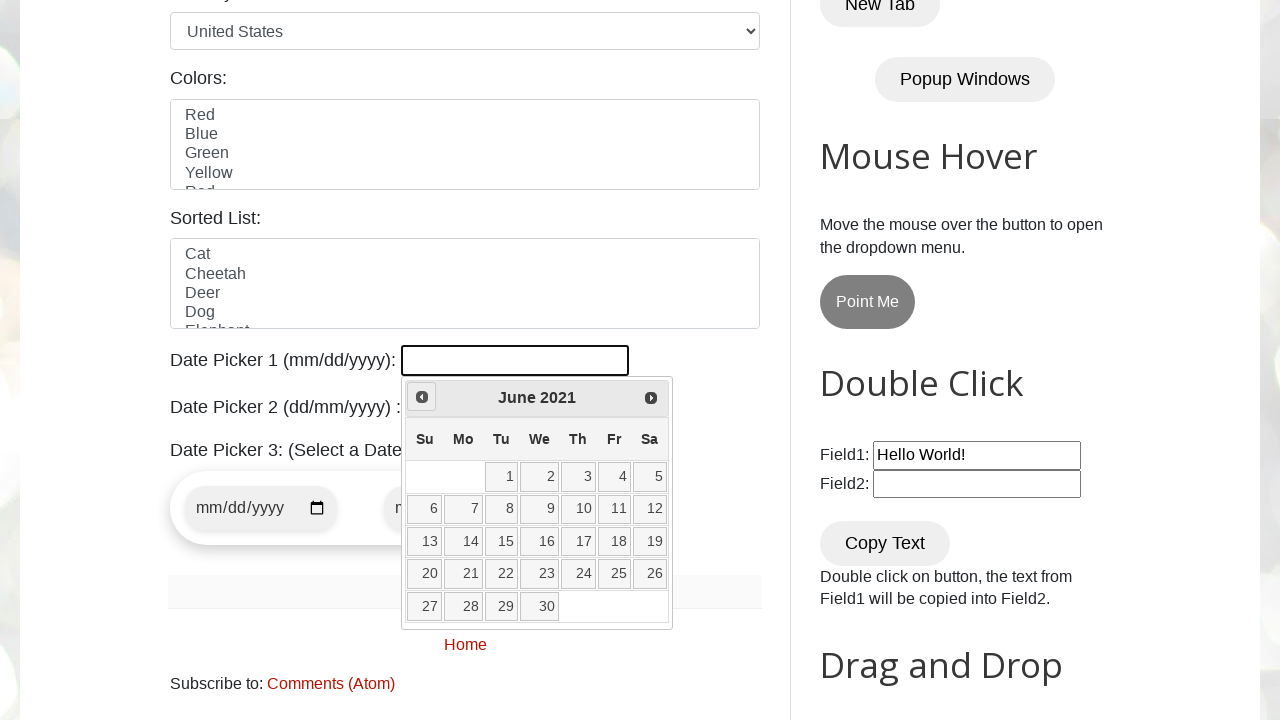

Checked current month and year: June 2021
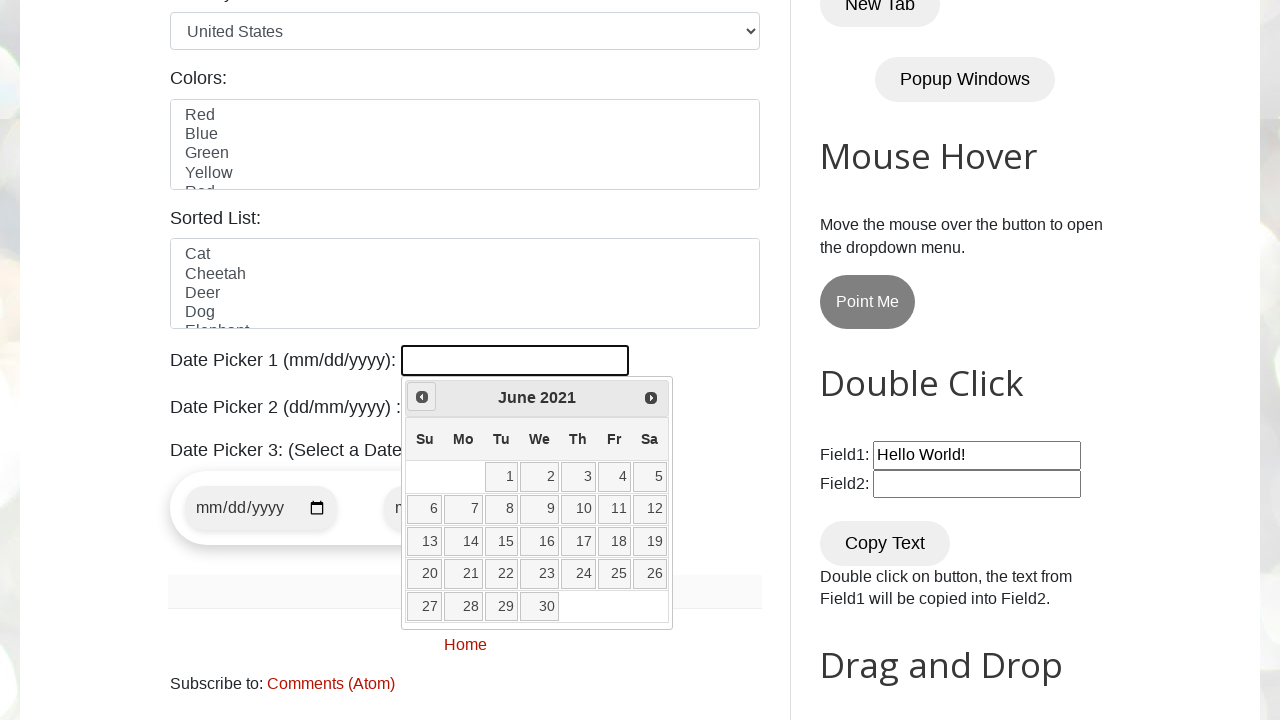

Clicked previous month button to navigate backwards at (422, 397) on a[data-handler='prev']
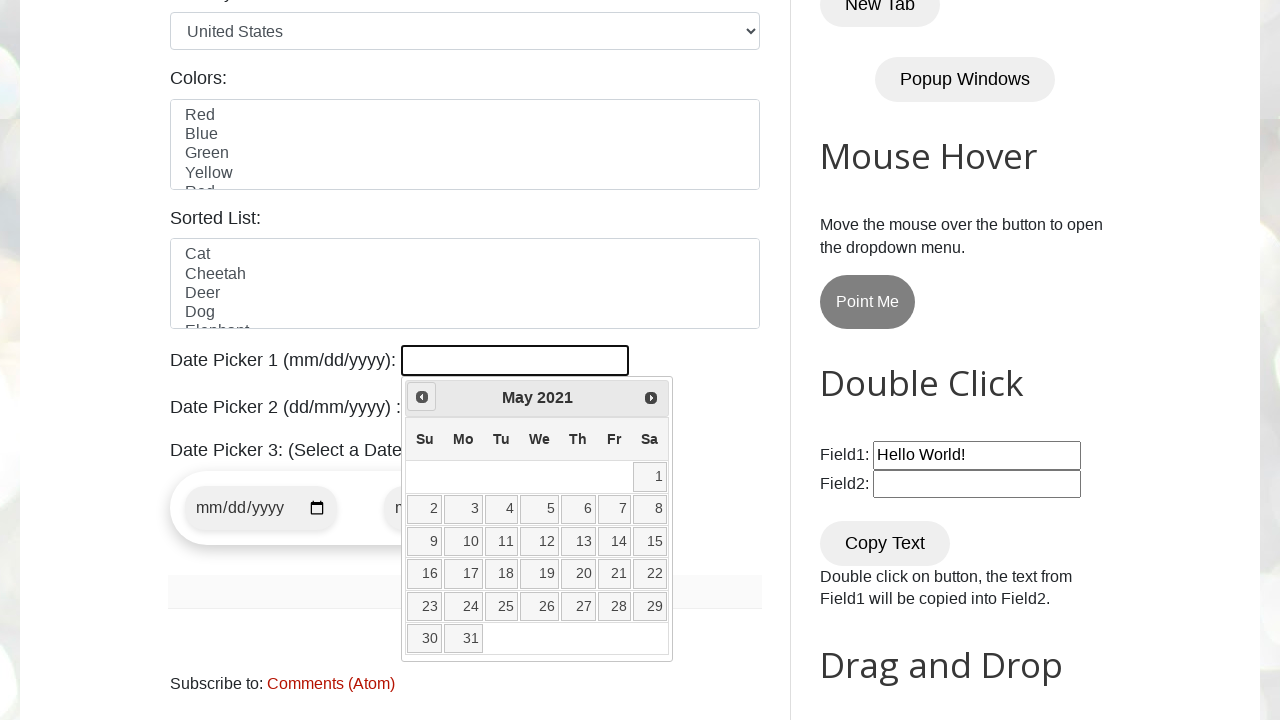

Checked current month and year: May 2021
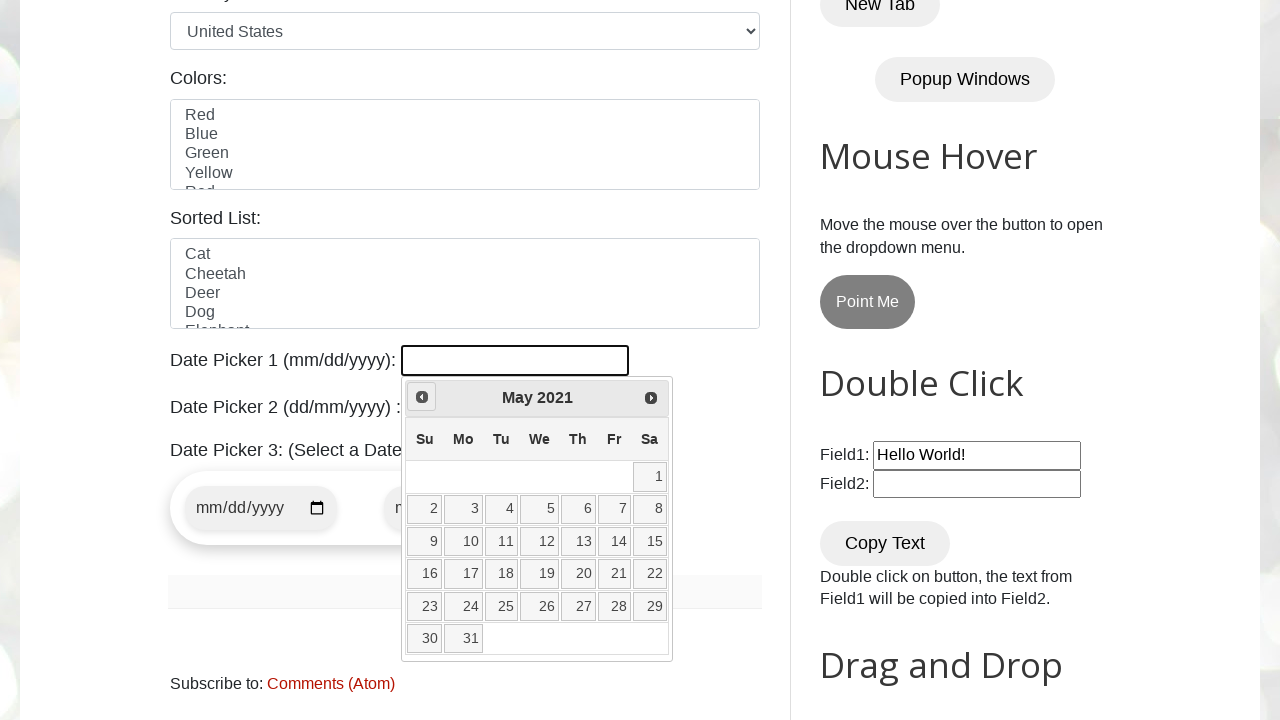

Clicked previous month button to navigate backwards at (422, 397) on a[data-handler='prev']
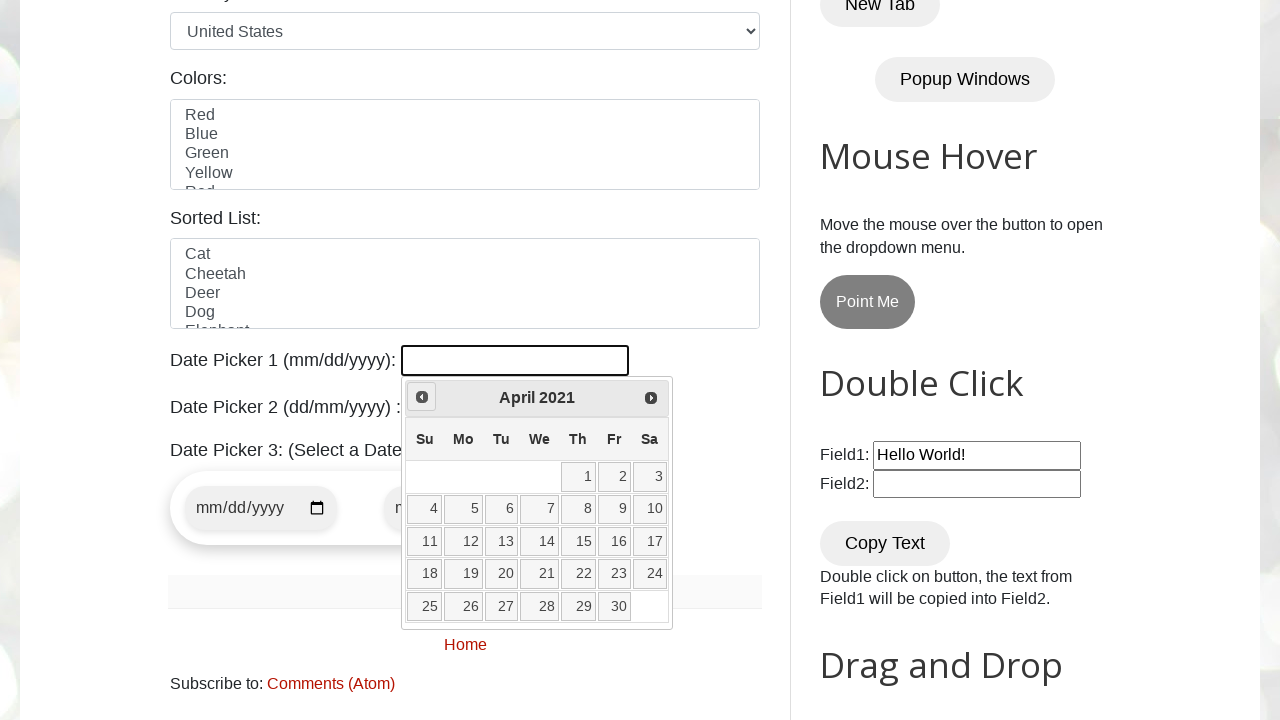

Checked current month and year: April 2021
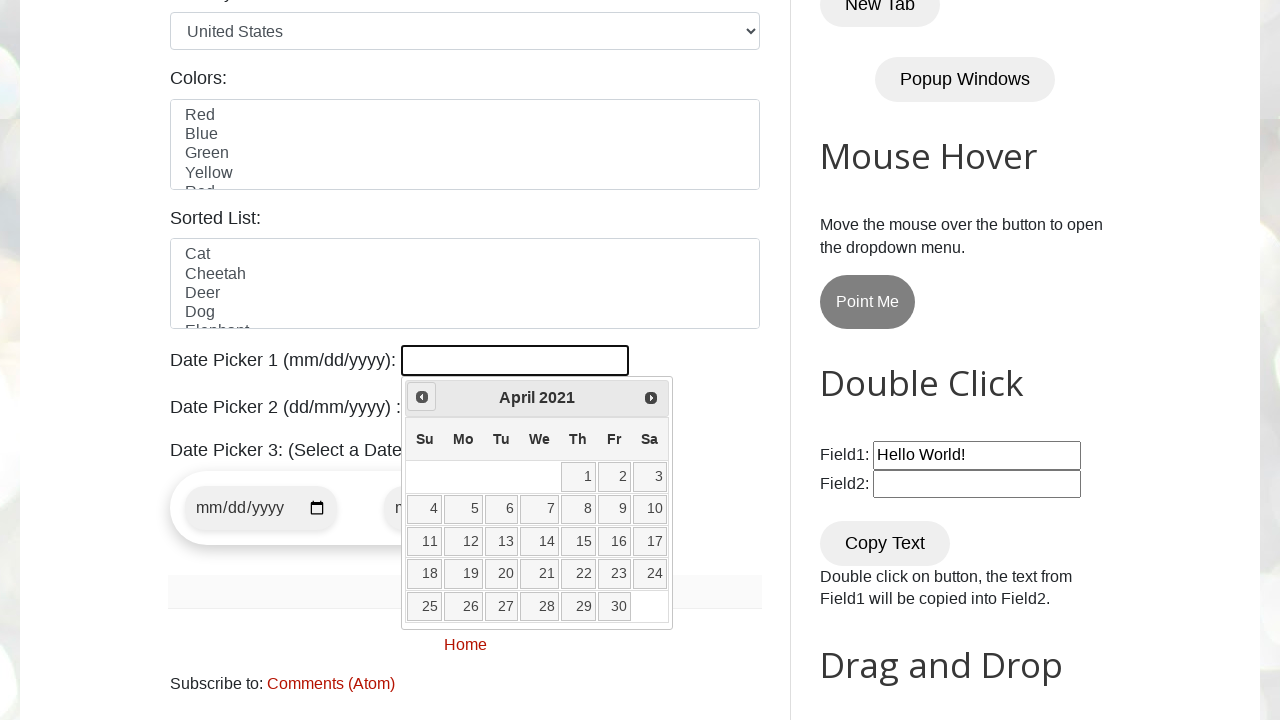

Clicked previous month button to navigate backwards at (422, 397) on a[data-handler='prev']
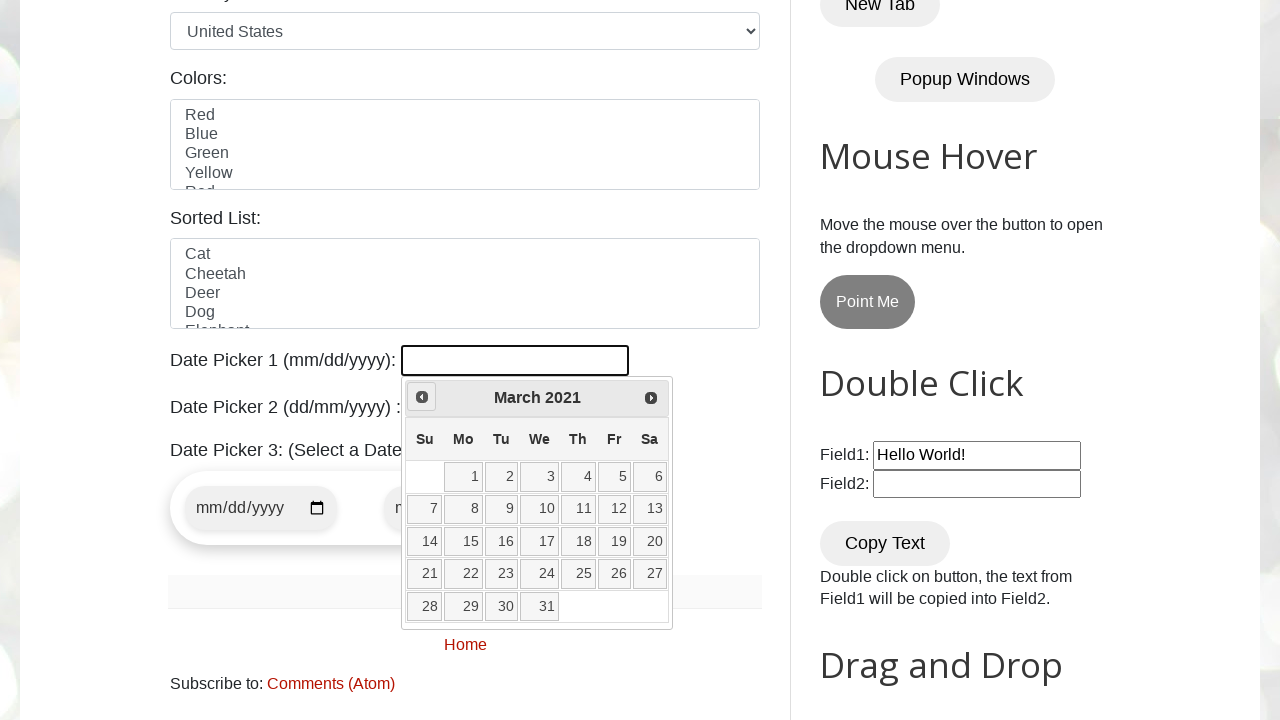

Checked current month and year: March 2021
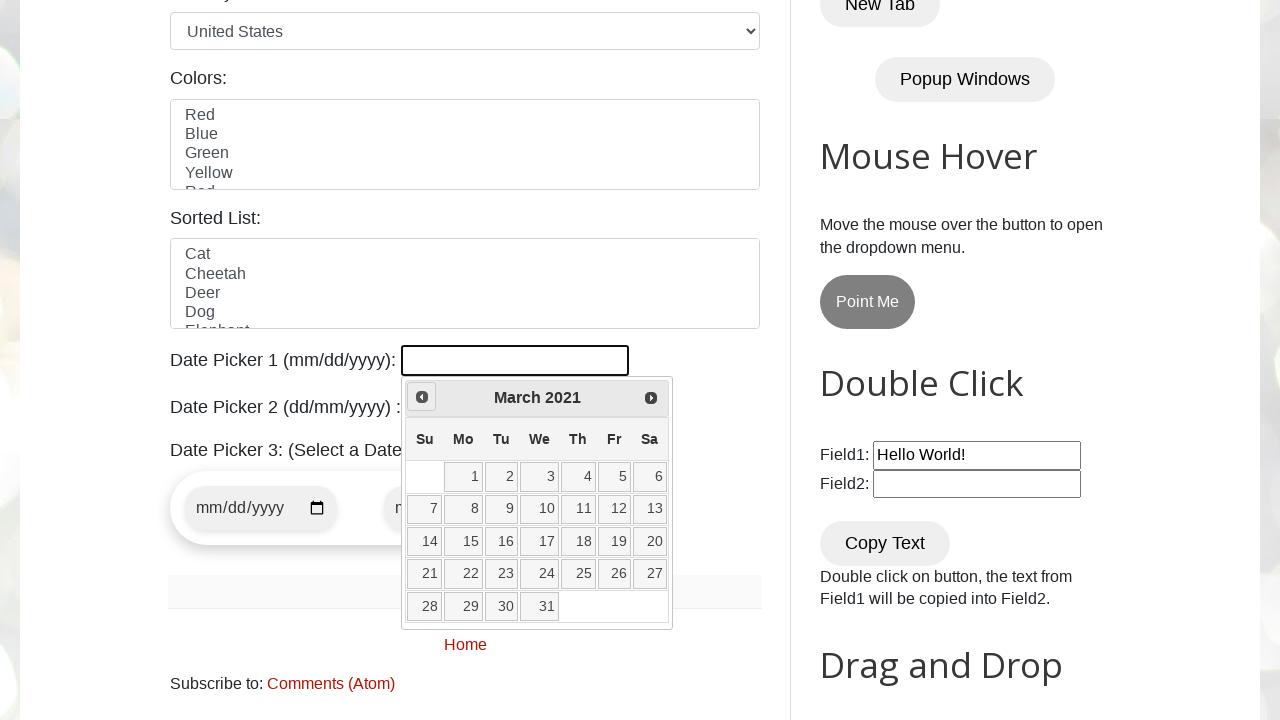

Clicked previous month button to navigate backwards at (422, 397) on a[data-handler='prev']
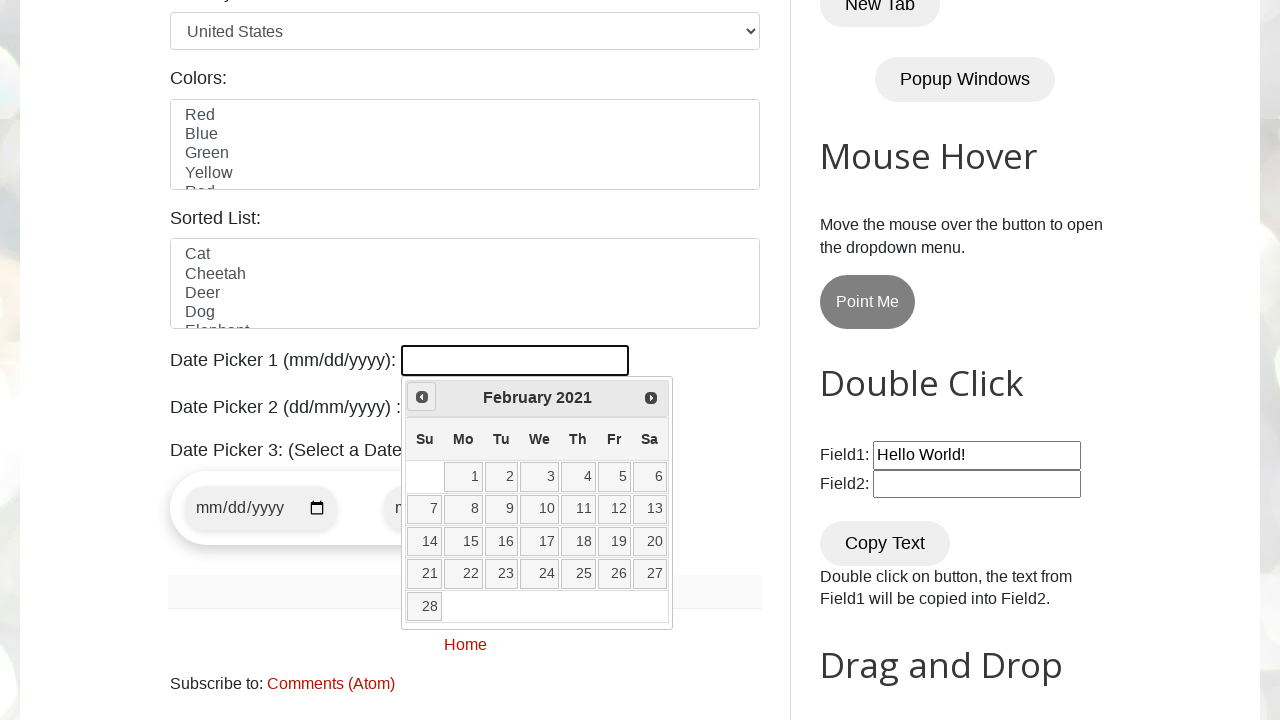

Checked current month and year: February 2021
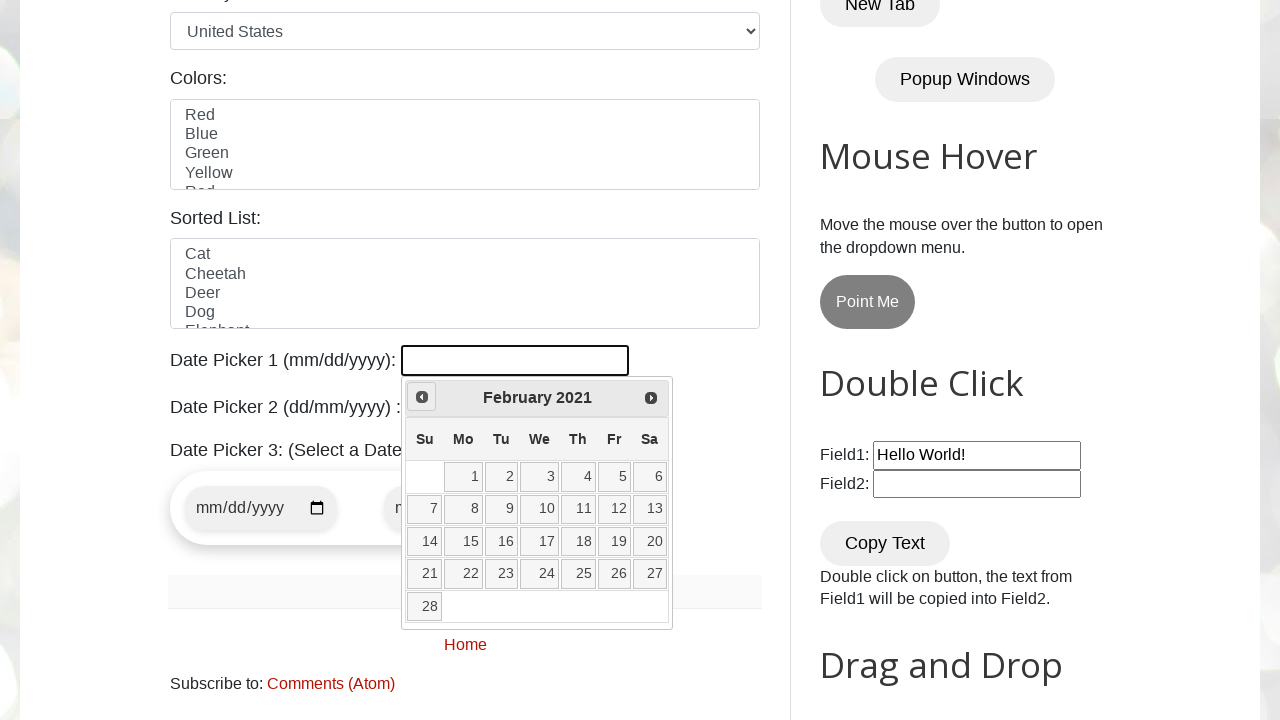

Clicked previous month button to navigate backwards at (422, 397) on a[data-handler='prev']
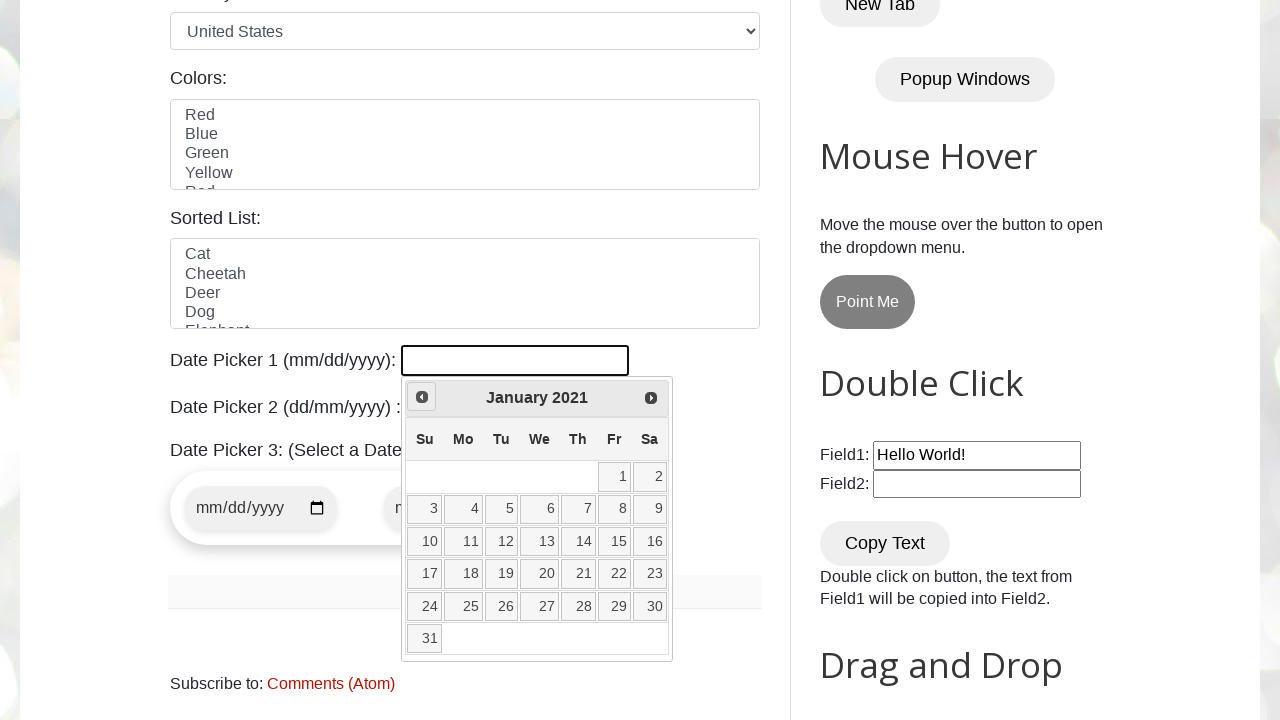

Checked current month and year: January 2021
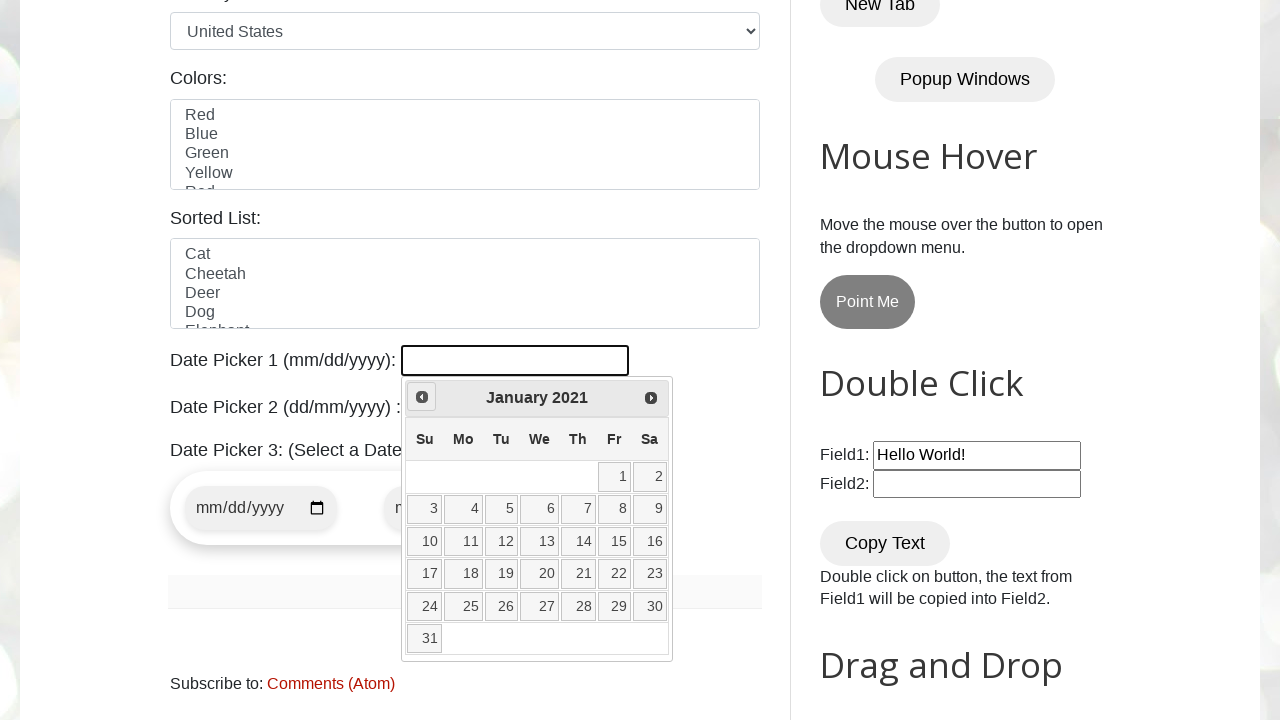

Clicked previous month button to navigate backwards at (422, 397) on a[data-handler='prev']
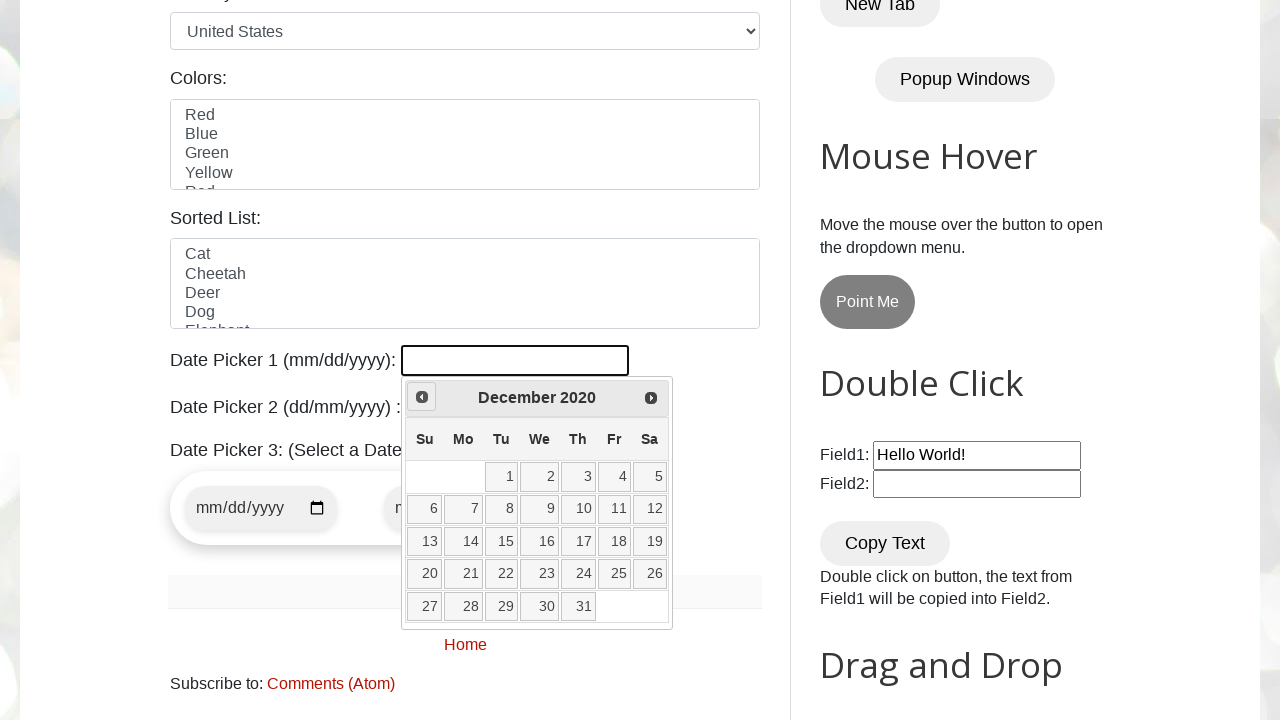

Checked current month and year: December 2020
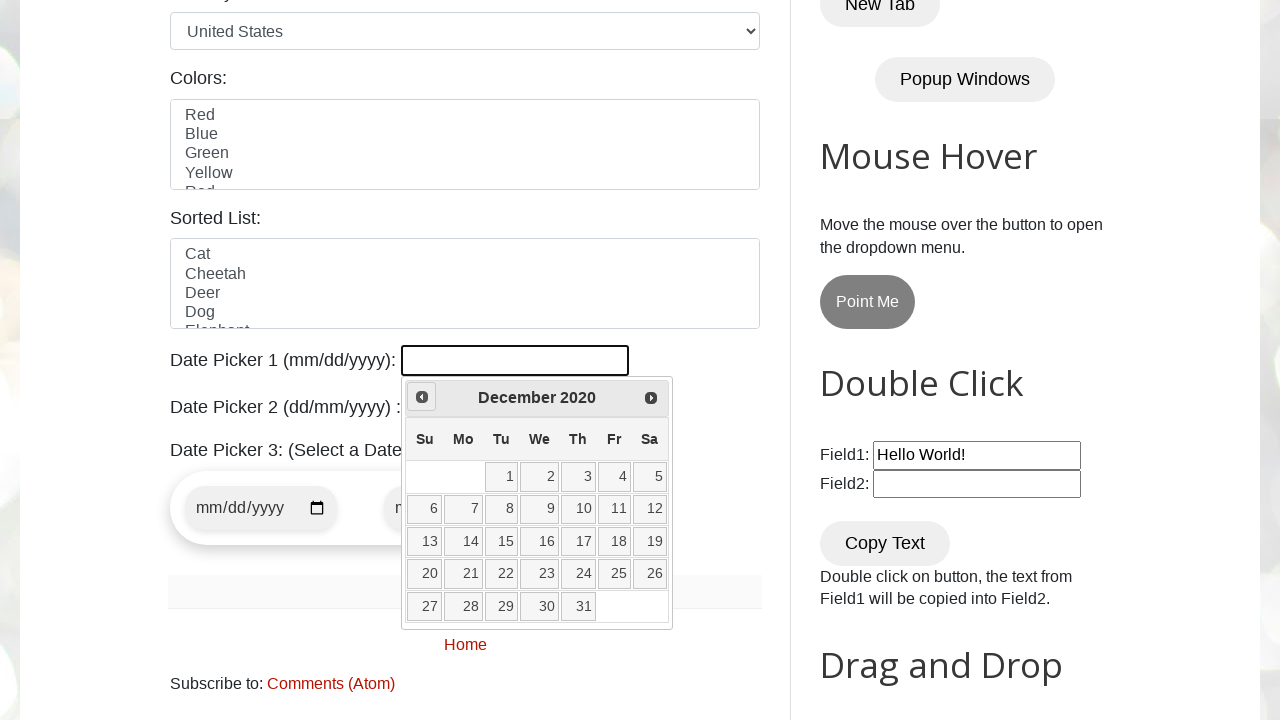

Clicked previous month button to navigate backwards at (422, 397) on a[data-handler='prev']
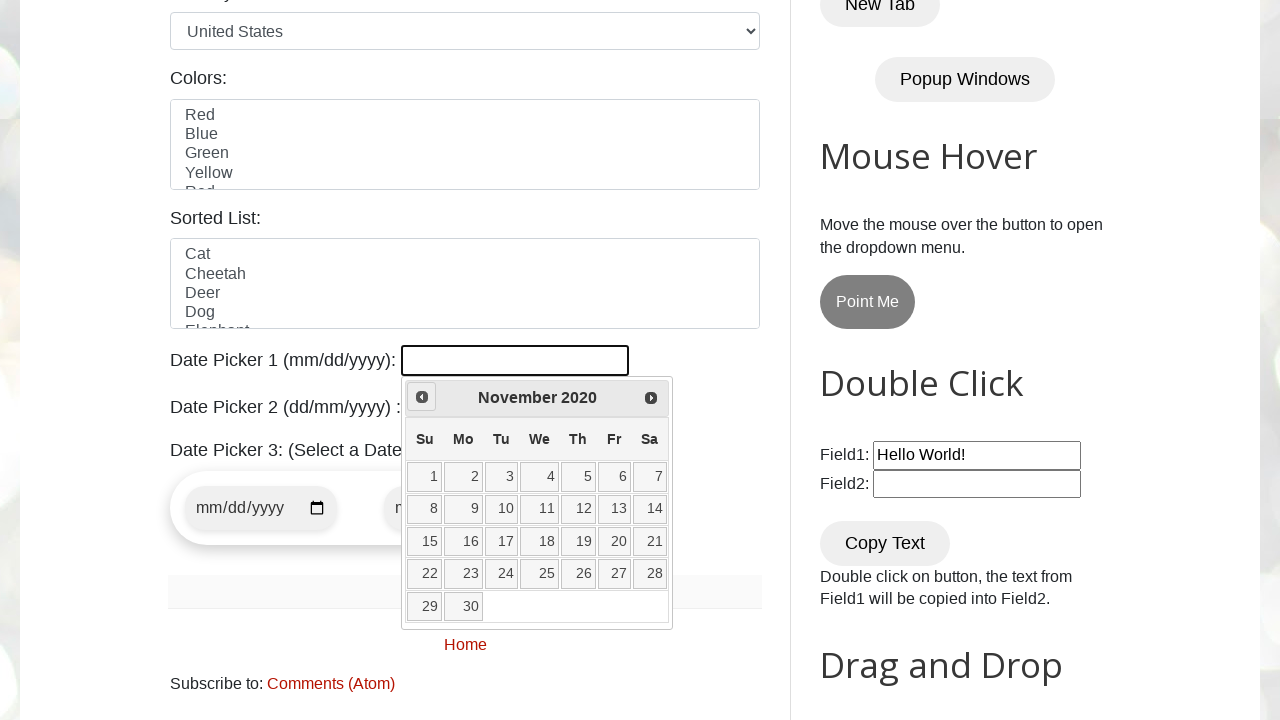

Checked current month and year: November 2020
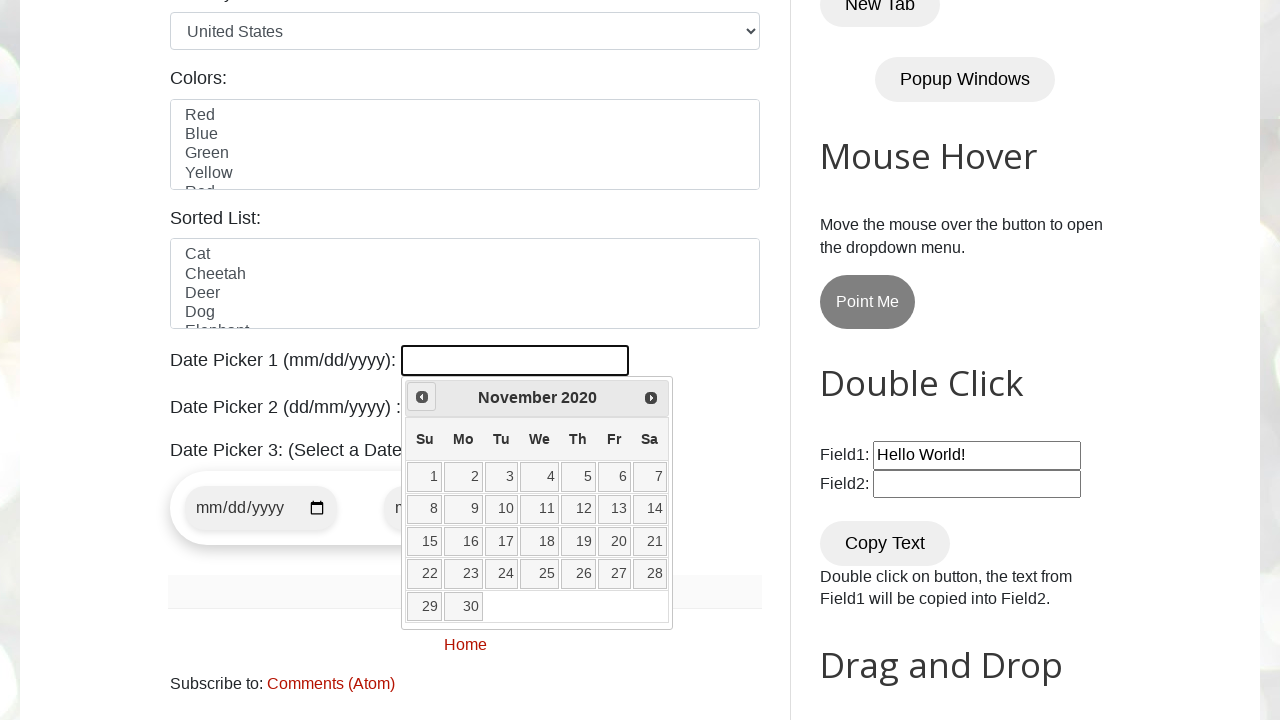

Clicked previous month button to navigate backwards at (422, 397) on a[data-handler='prev']
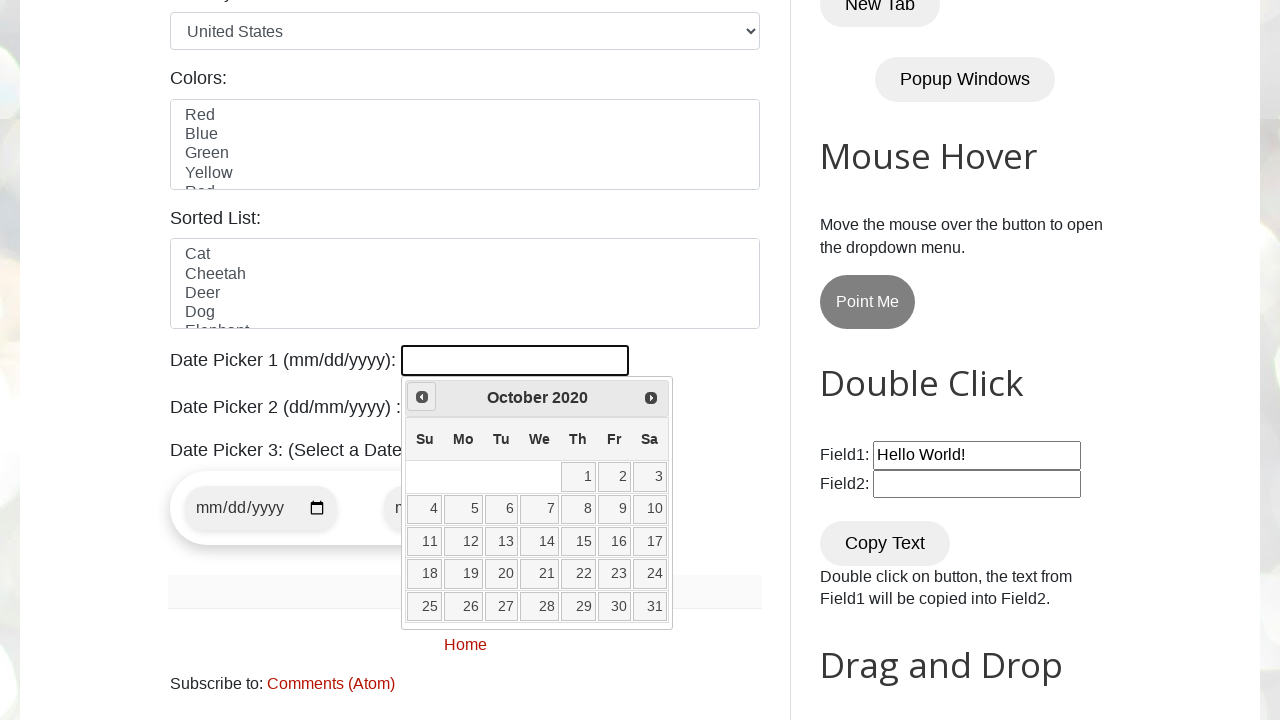

Checked current month and year: October 2020
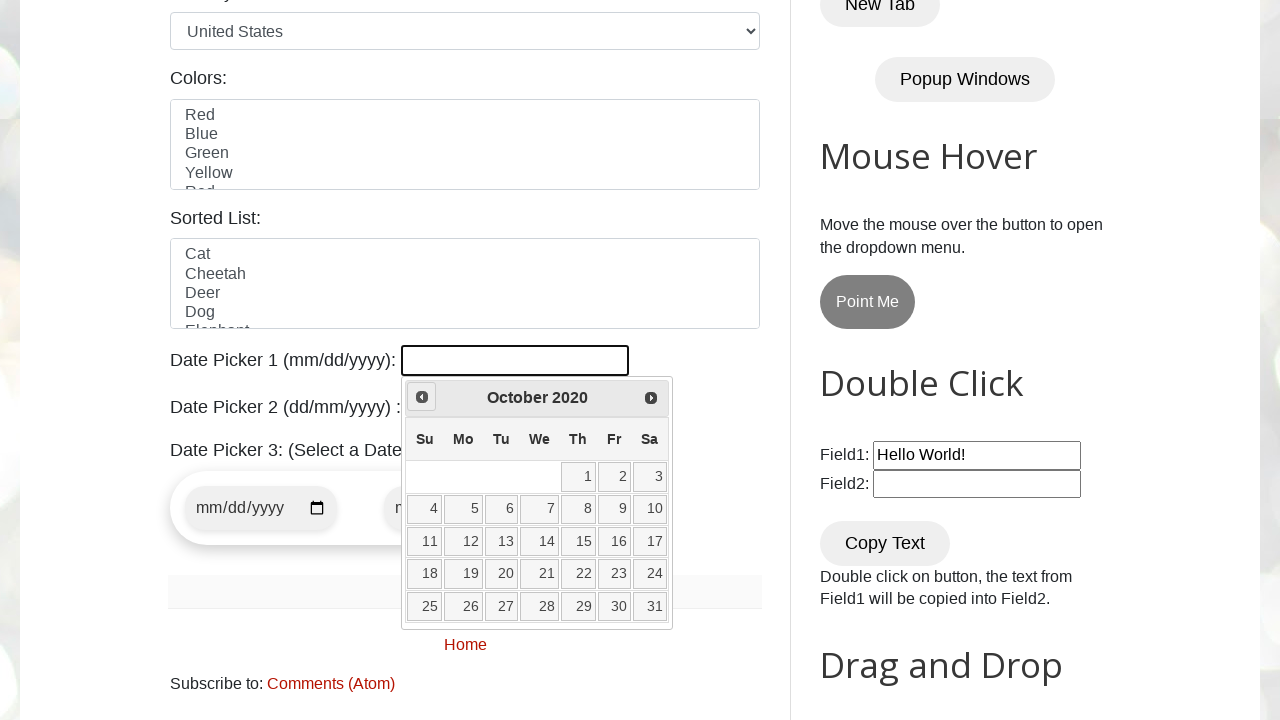

Clicked previous month button to navigate backwards at (422, 397) on a[data-handler='prev']
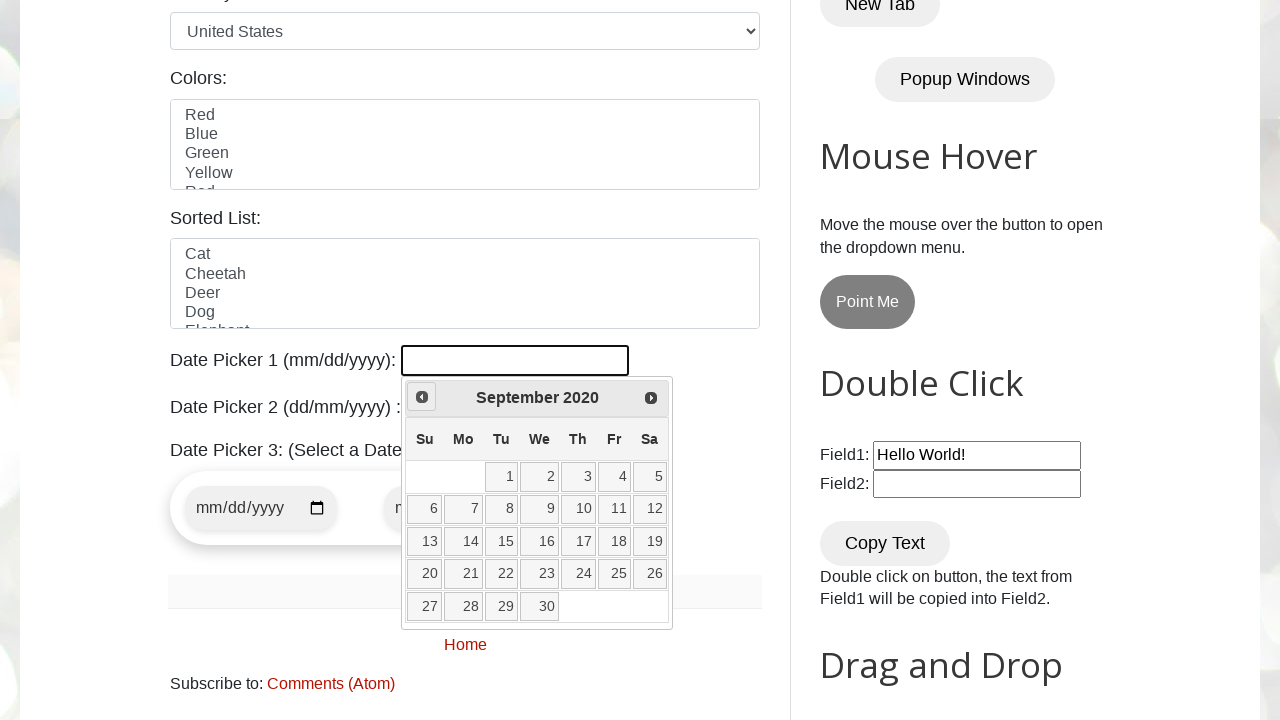

Checked current month and year: September 2020
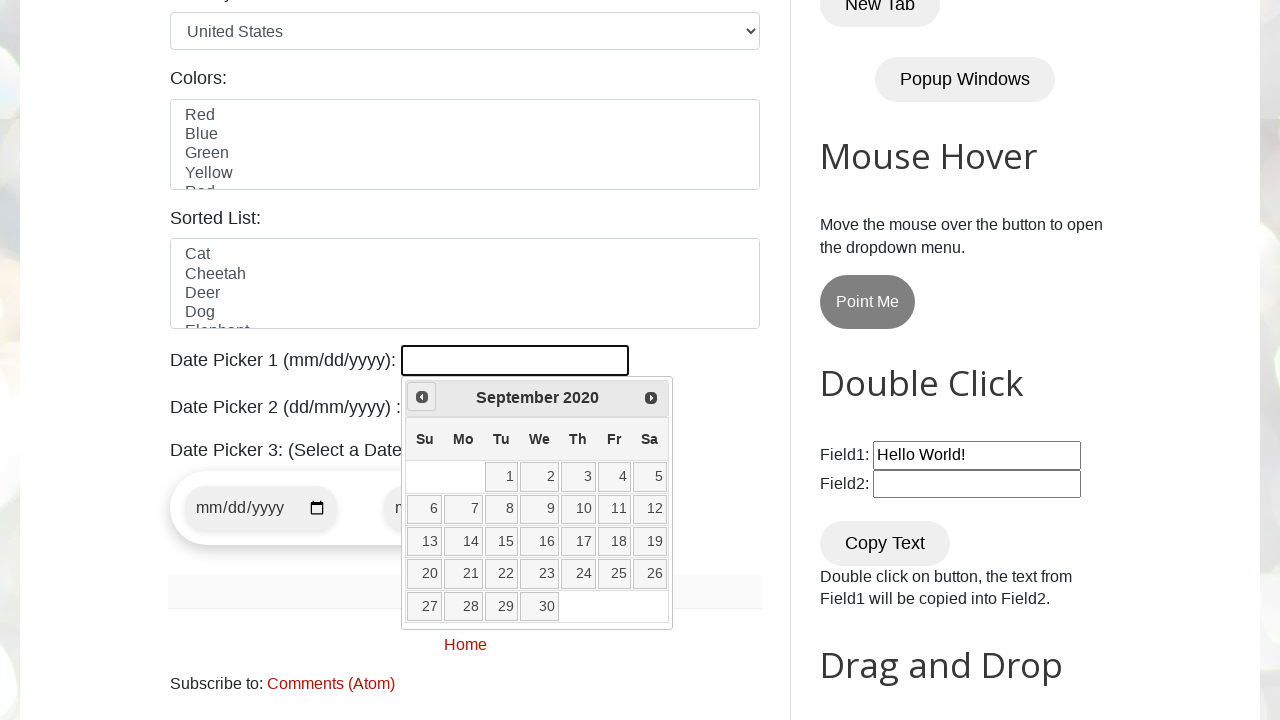

Clicked previous month button to navigate backwards at (422, 397) on a[data-handler='prev']
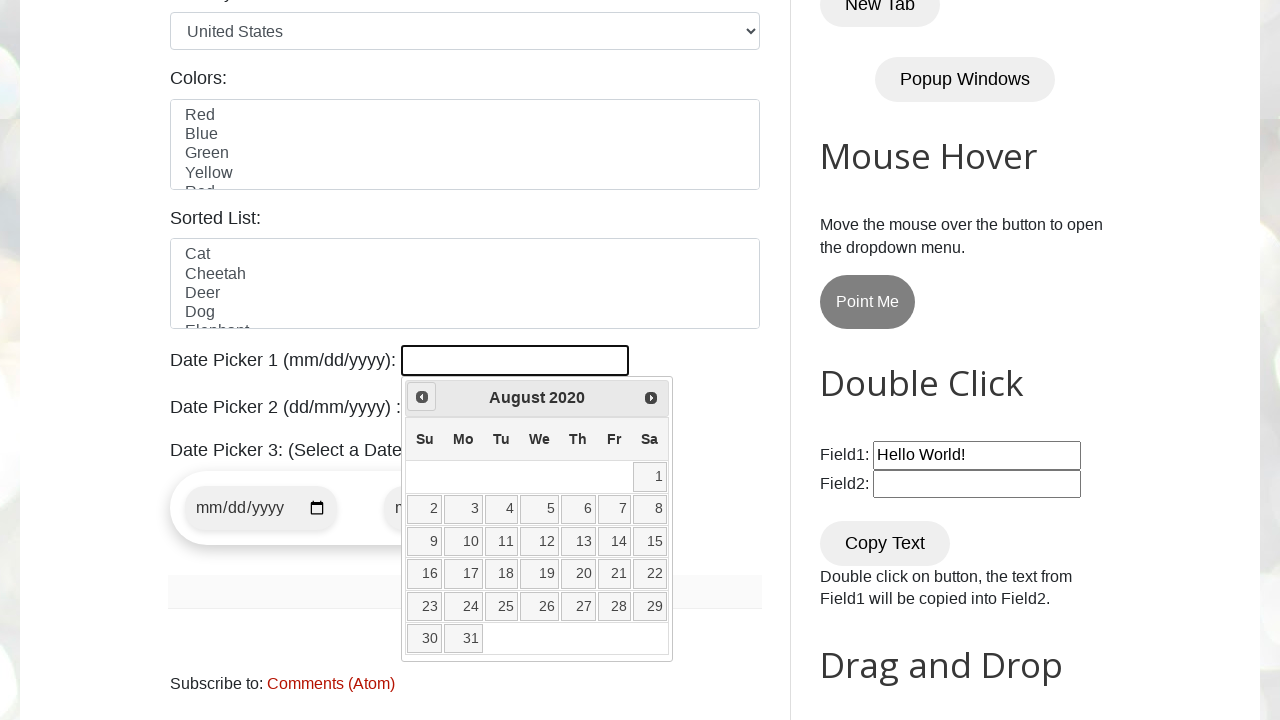

Checked current month and year: August 2020
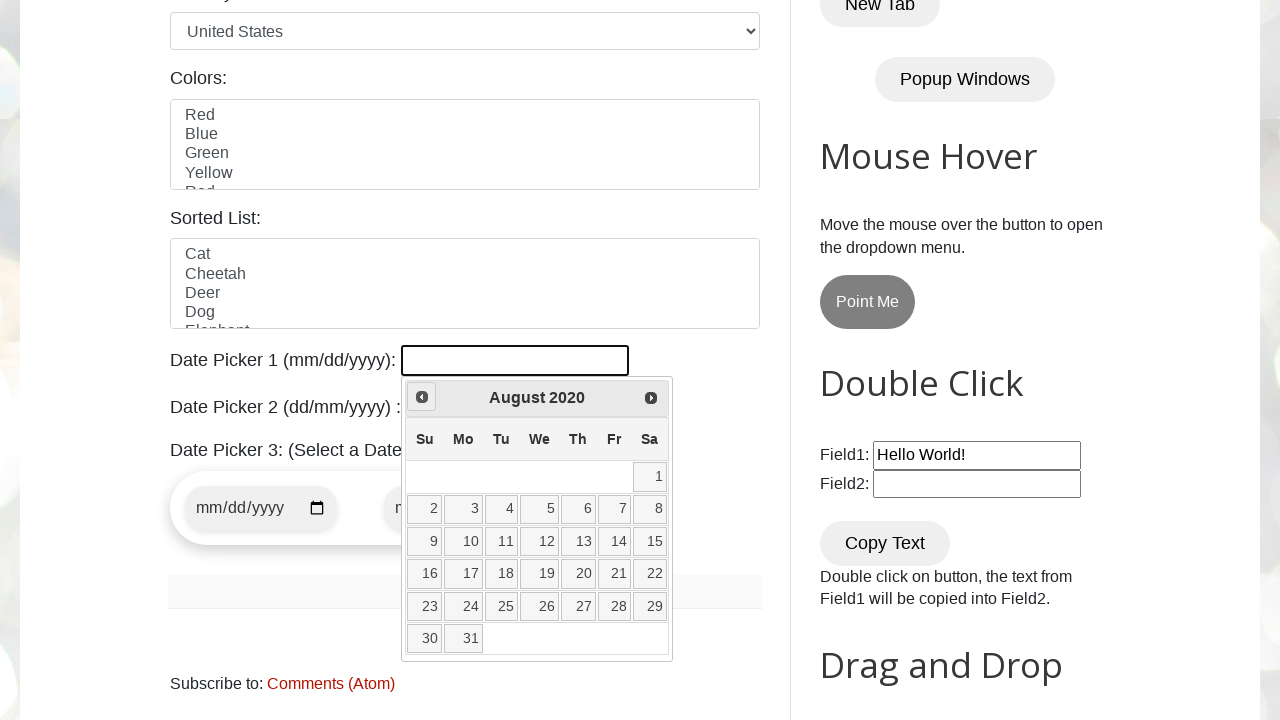

Clicked previous month button to navigate backwards at (422, 397) on a[data-handler='prev']
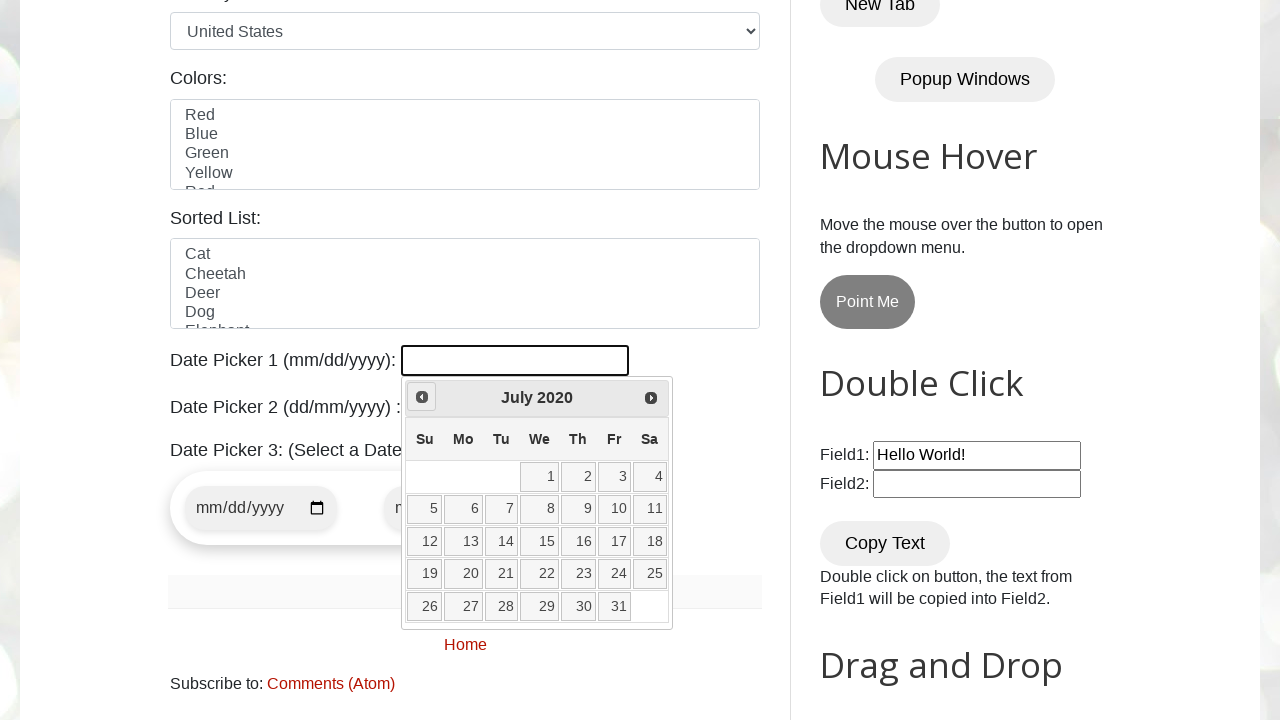

Checked current month and year: July 2020
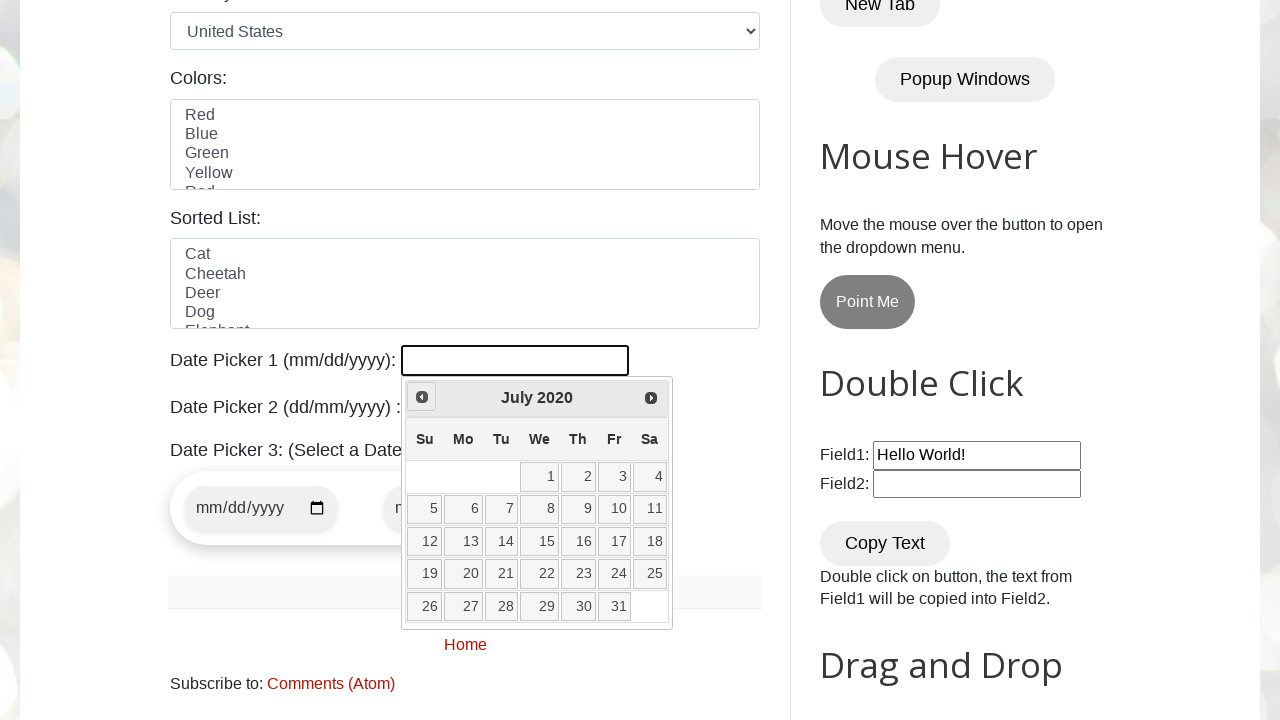

Clicked previous month button to navigate backwards at (422, 397) on a[data-handler='prev']
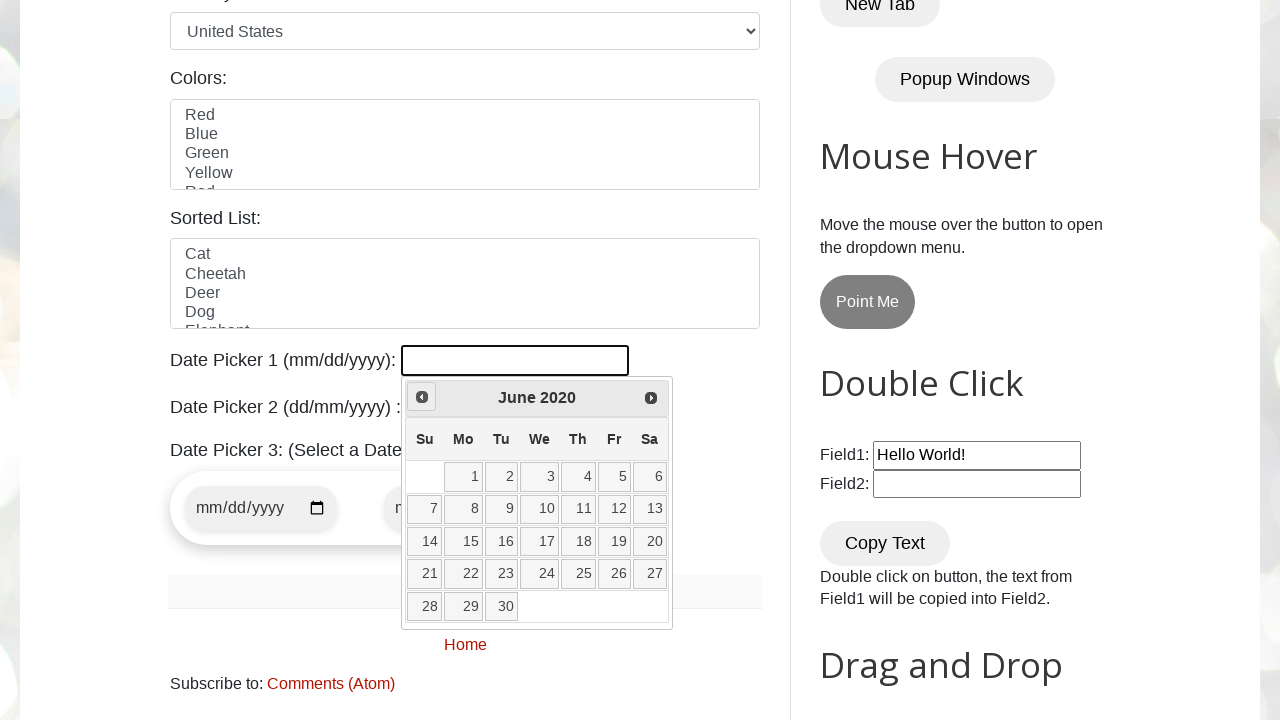

Checked current month and year: June 2020
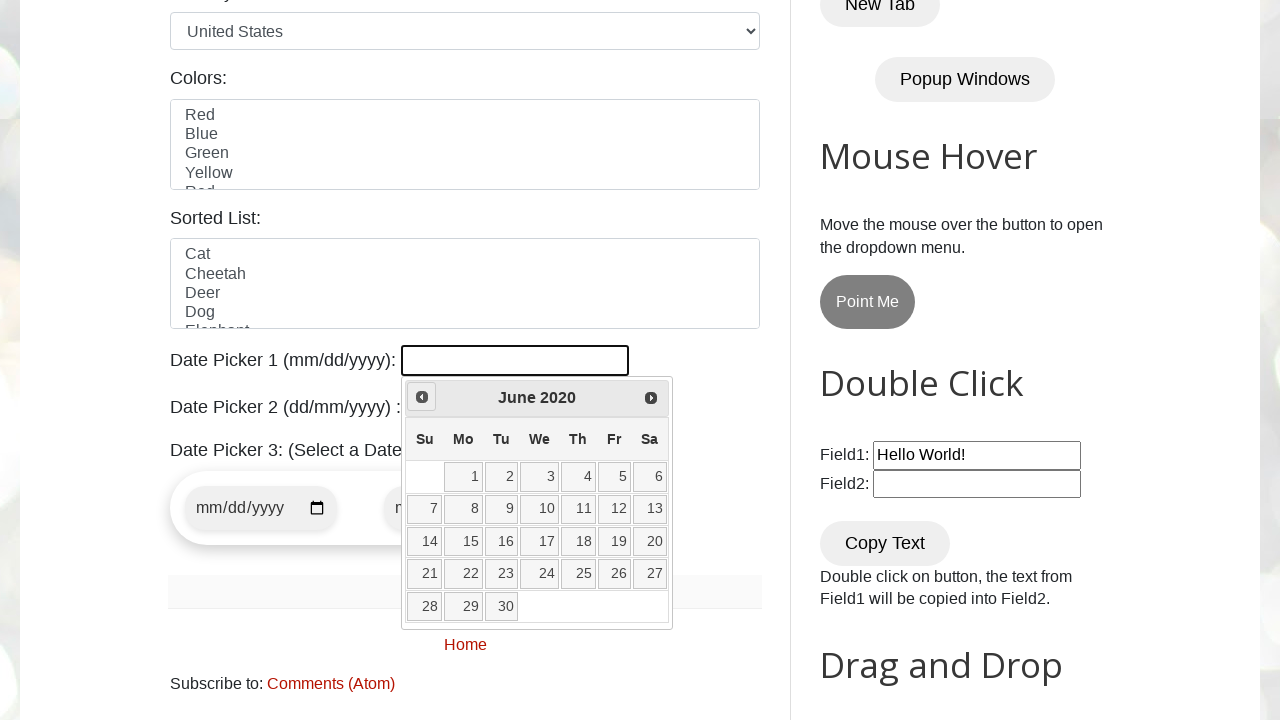

Clicked previous month button to navigate backwards at (422, 397) on a[data-handler='prev']
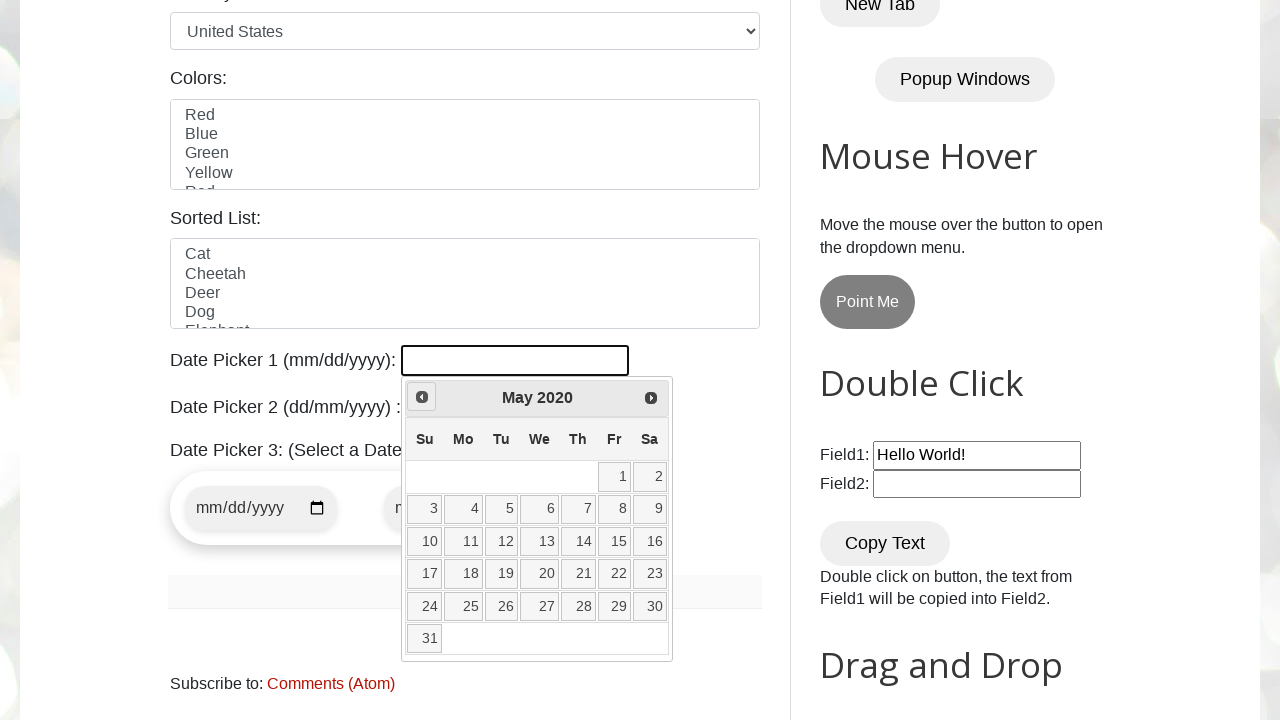

Checked current month and year: May 2020
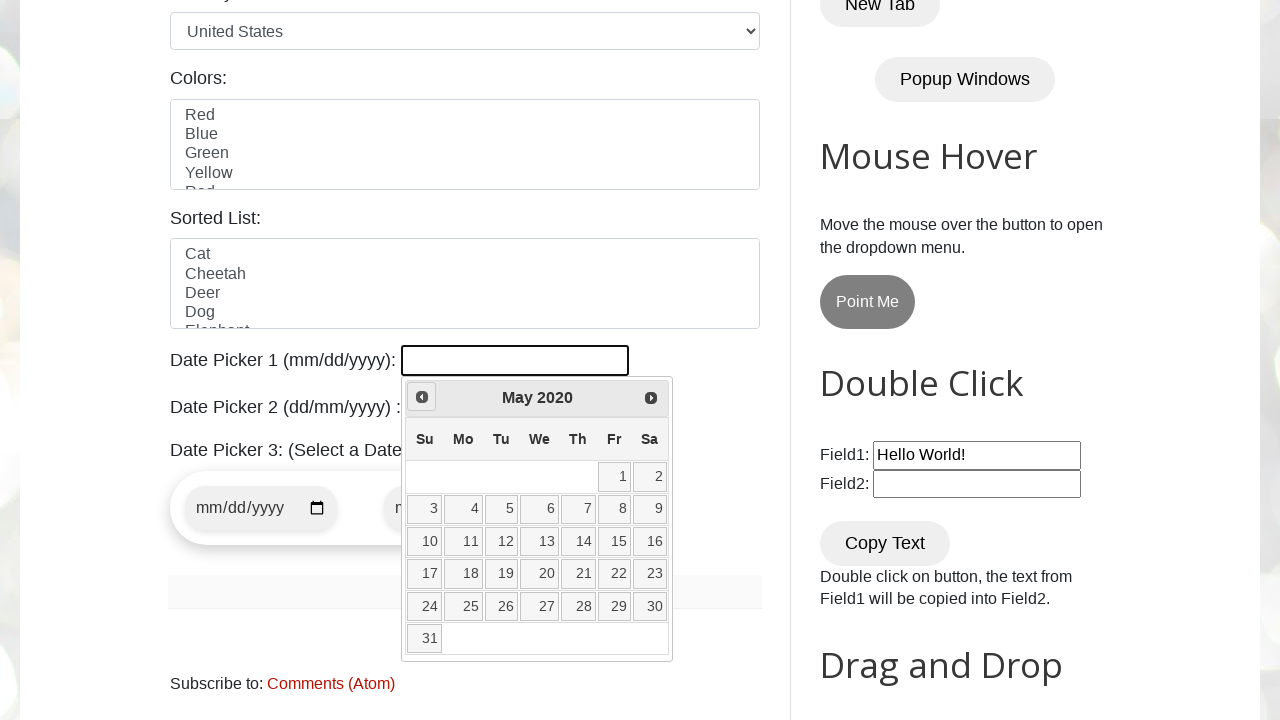

Clicked previous month button to navigate backwards at (422, 397) on a[data-handler='prev']
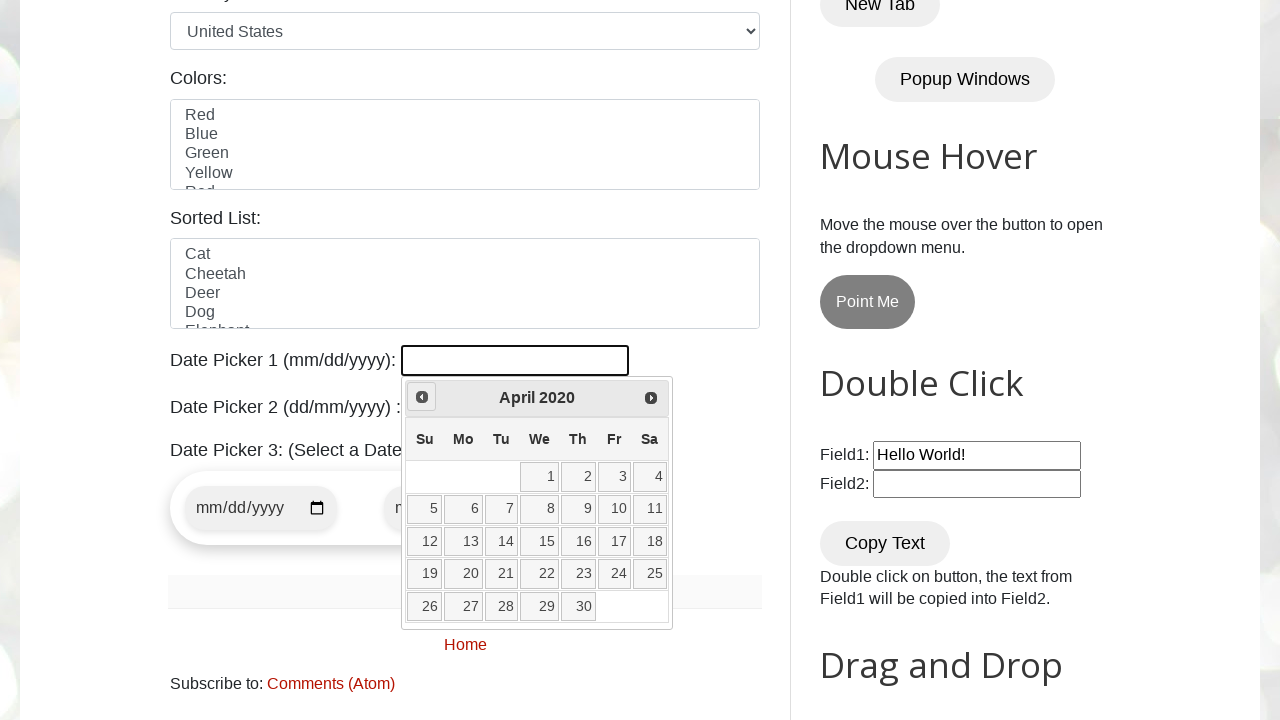

Checked current month and year: April 2020
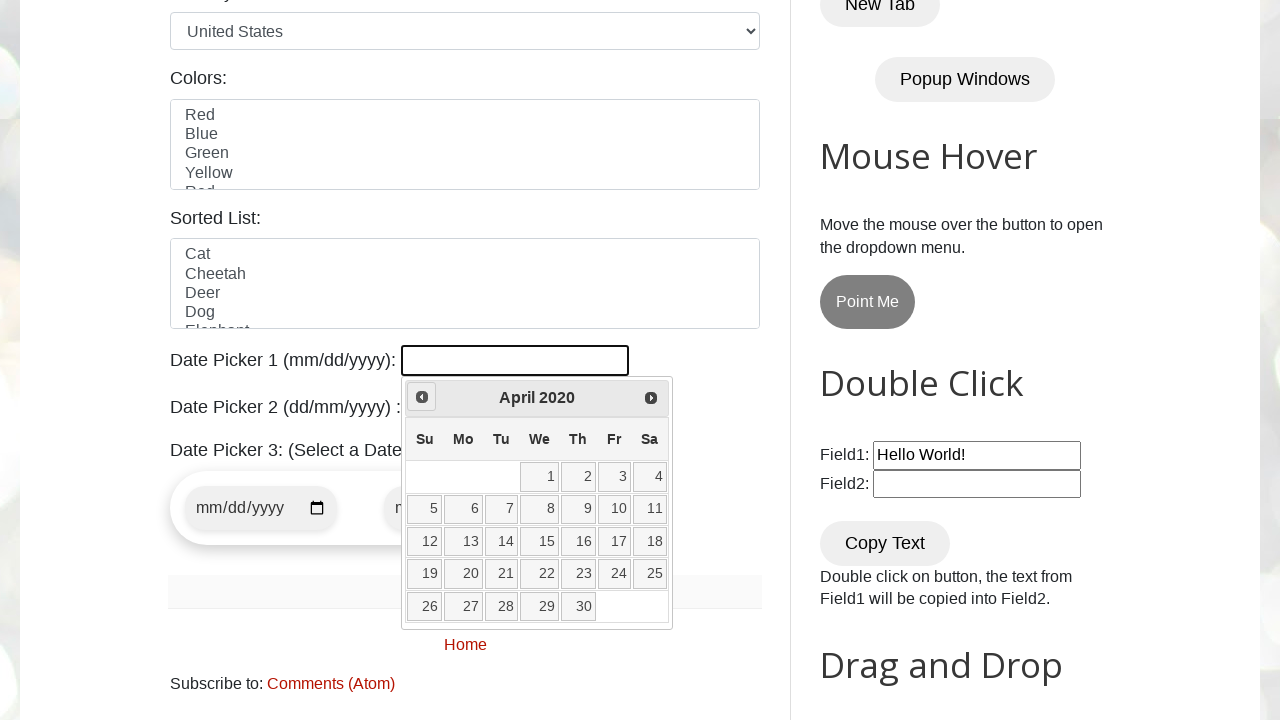

Clicked previous month button to navigate backwards at (422, 397) on a[data-handler='prev']
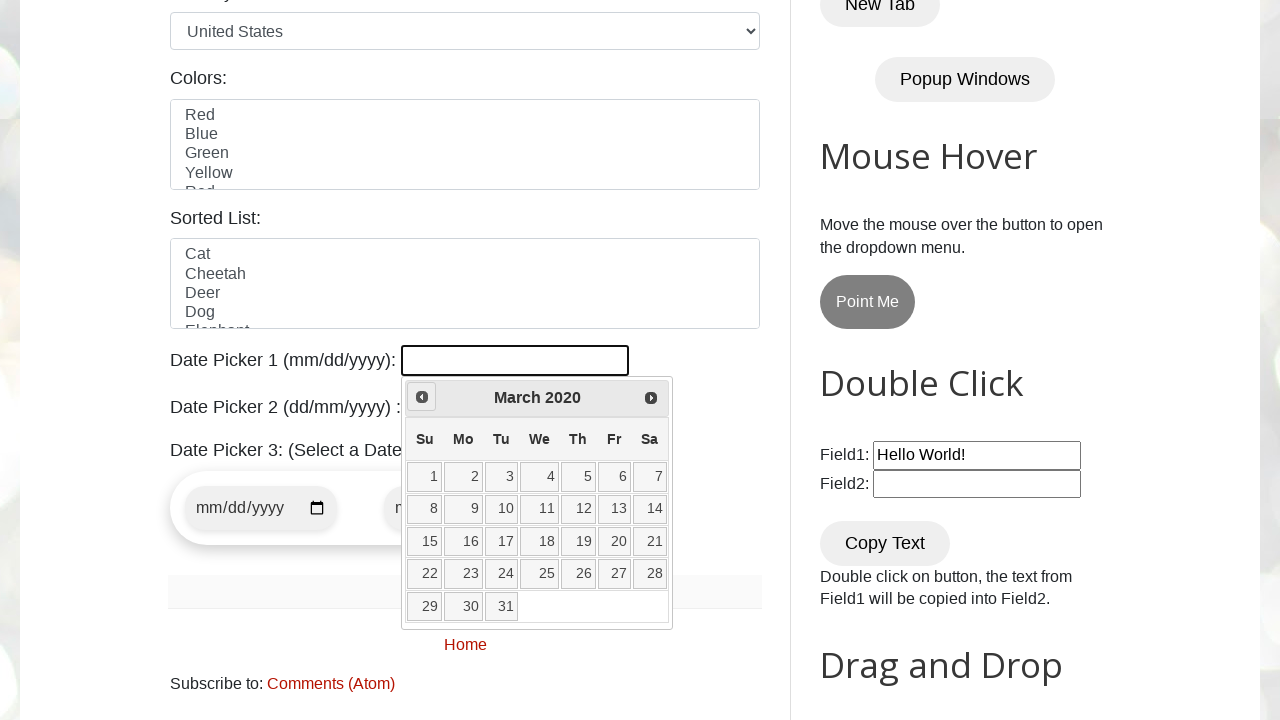

Checked current month and year: March 2020
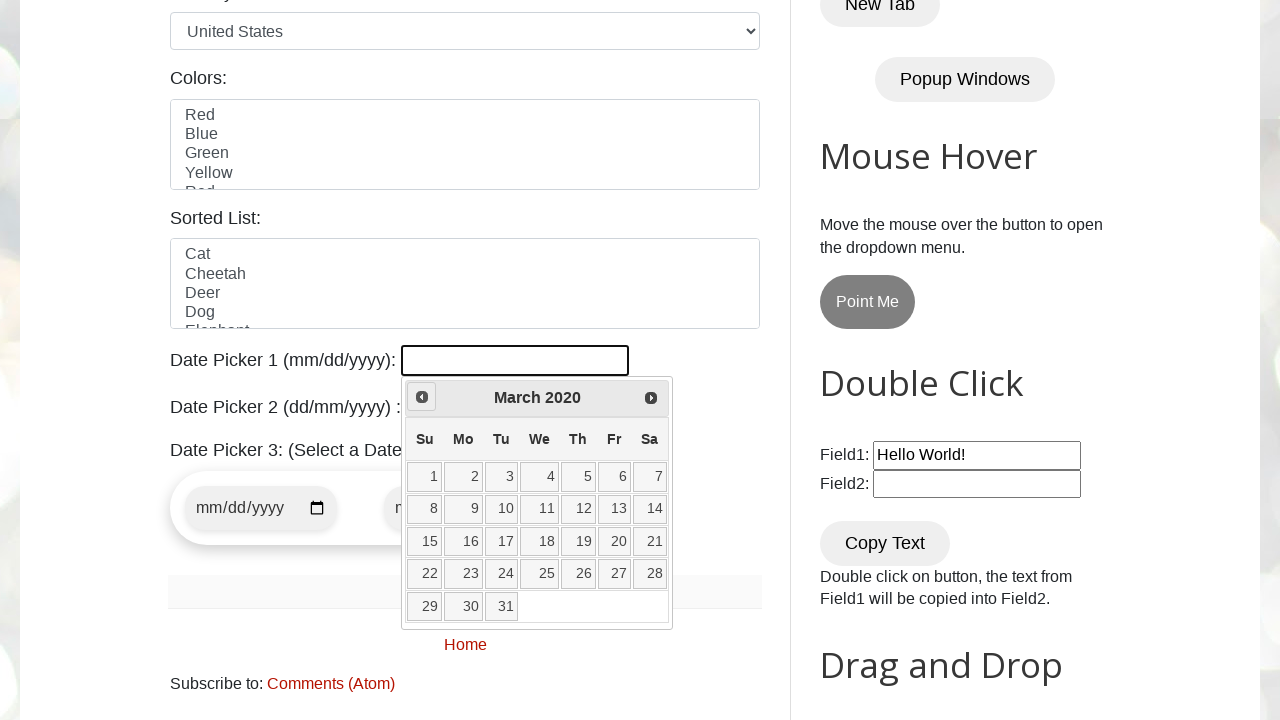

Clicked previous month button to navigate backwards at (422, 397) on a[data-handler='prev']
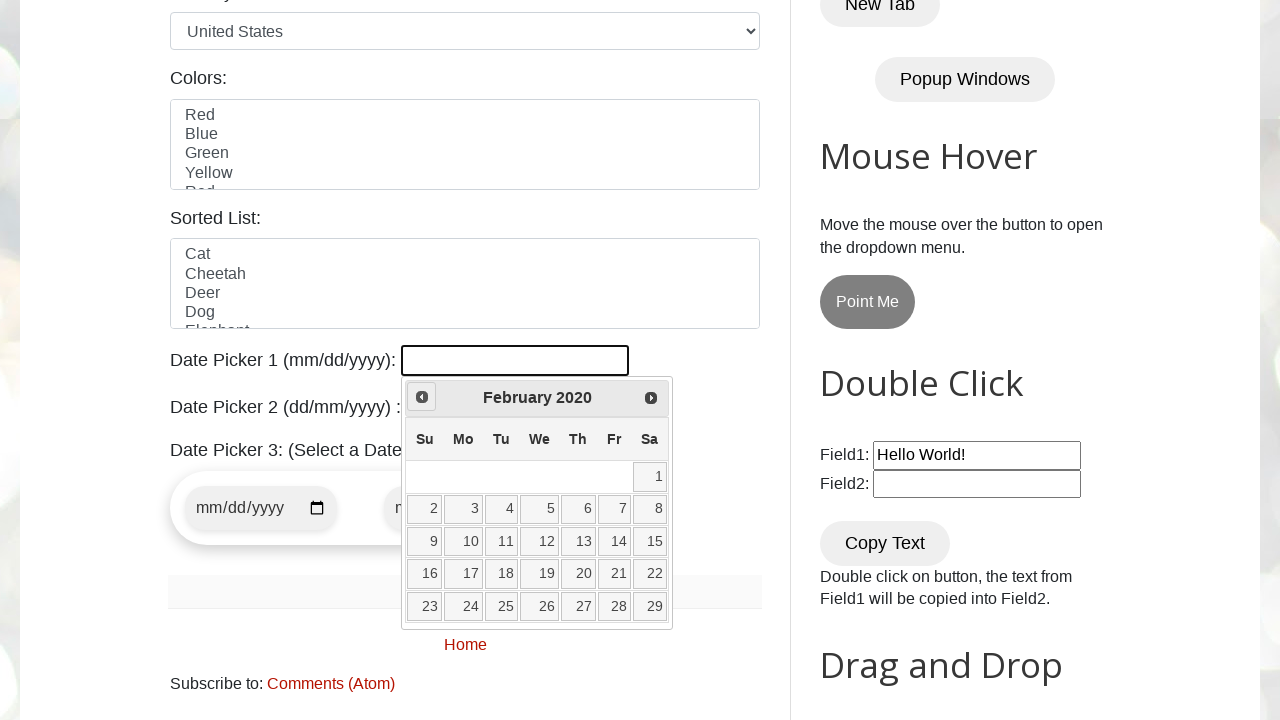

Checked current month and year: February 2020
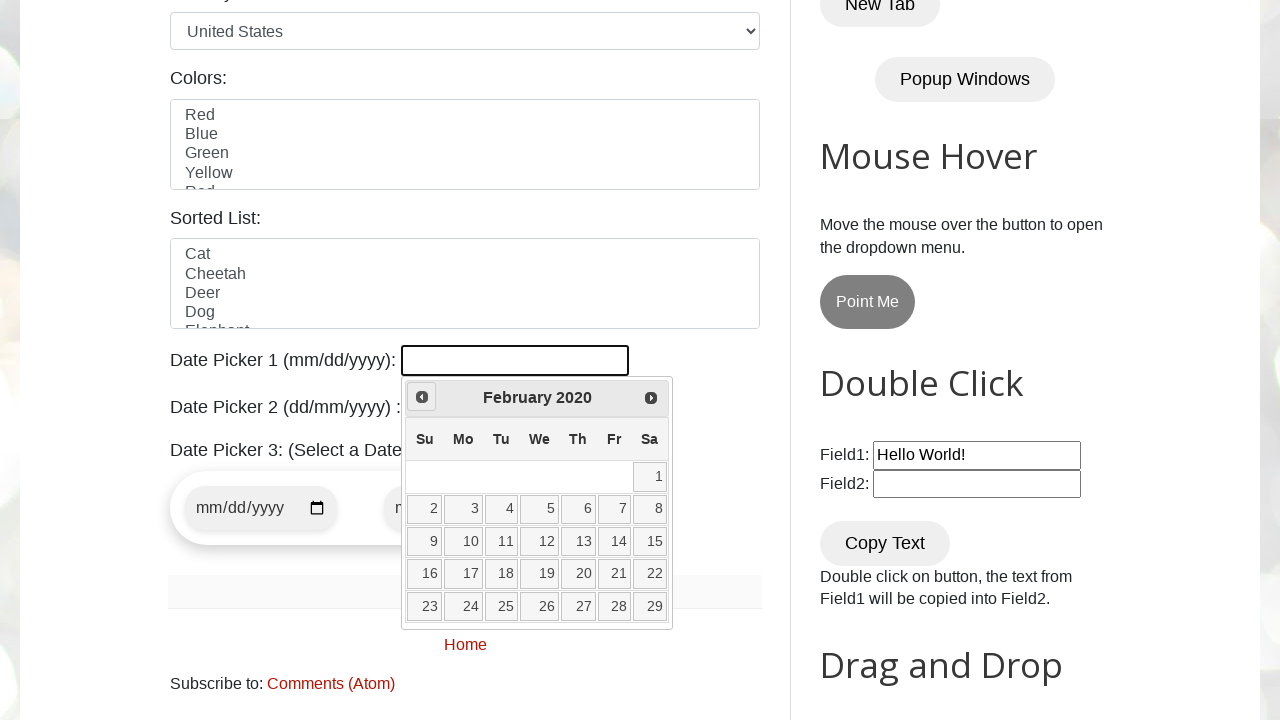

Clicked previous month button to navigate backwards at (422, 397) on a[data-handler='prev']
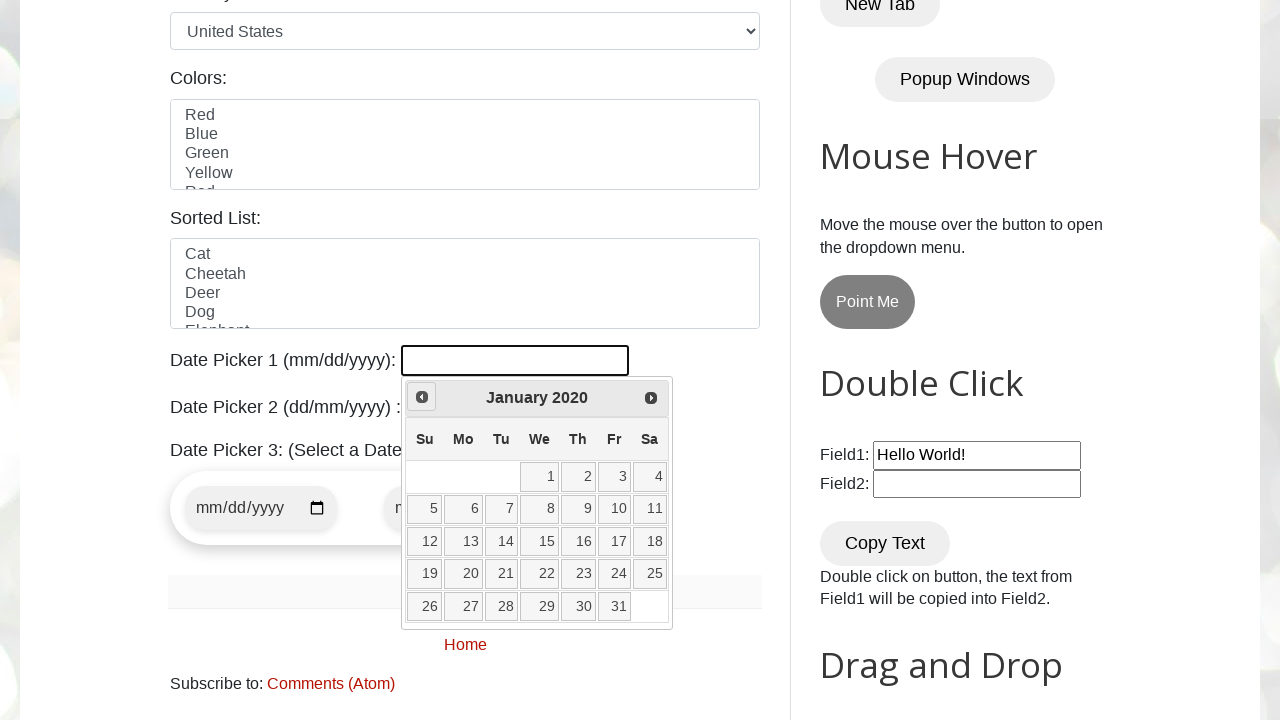

Checked current month and year: January 2020
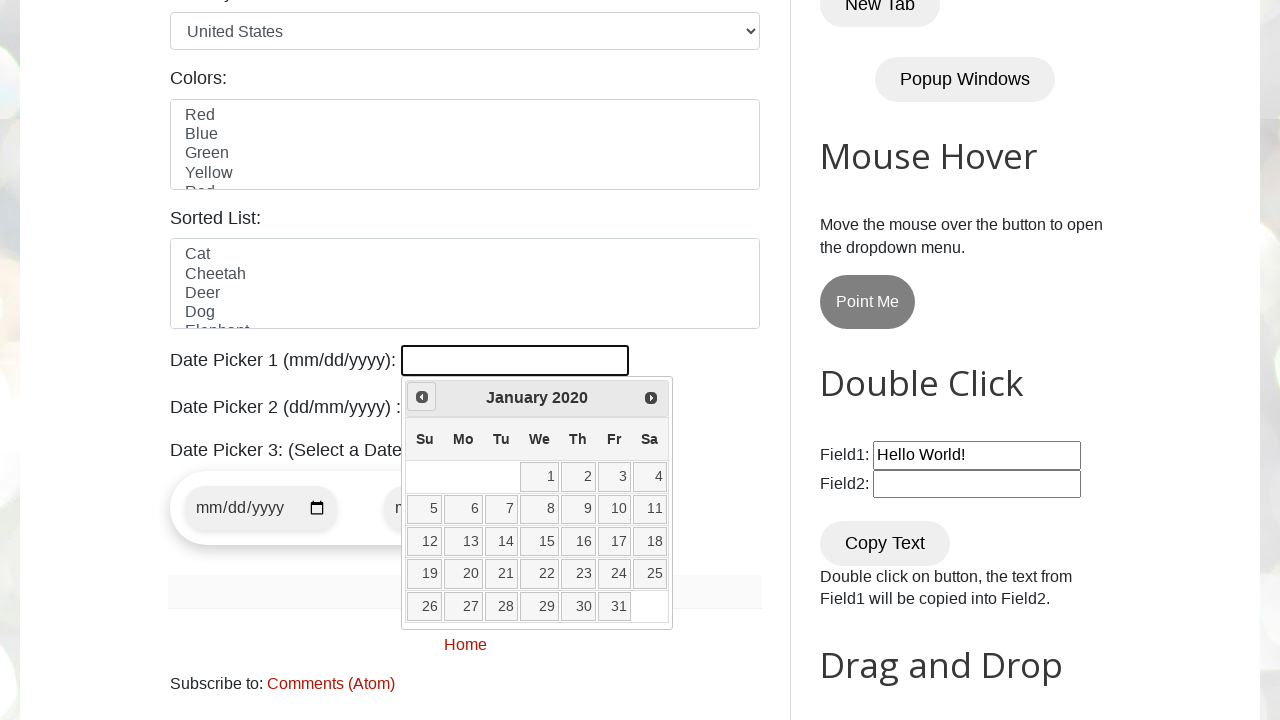

Clicked previous month button to navigate backwards at (422, 397) on a[data-handler='prev']
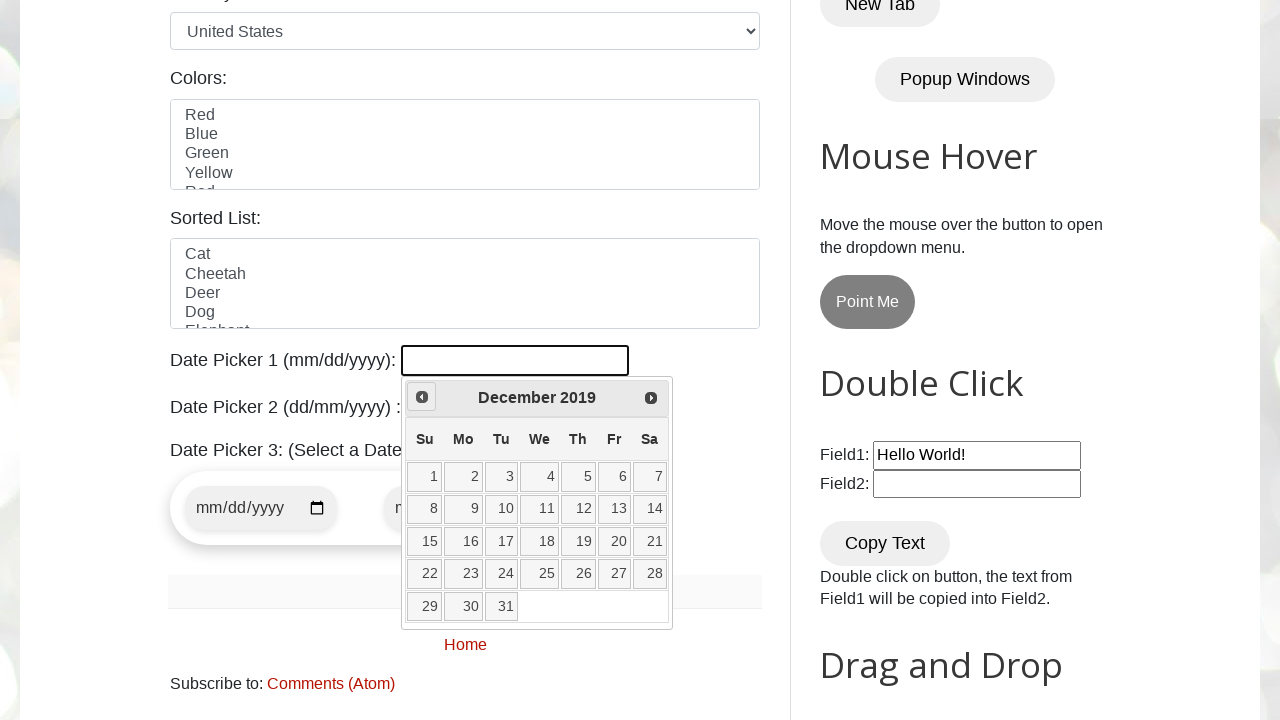

Checked current month and year: December 2019
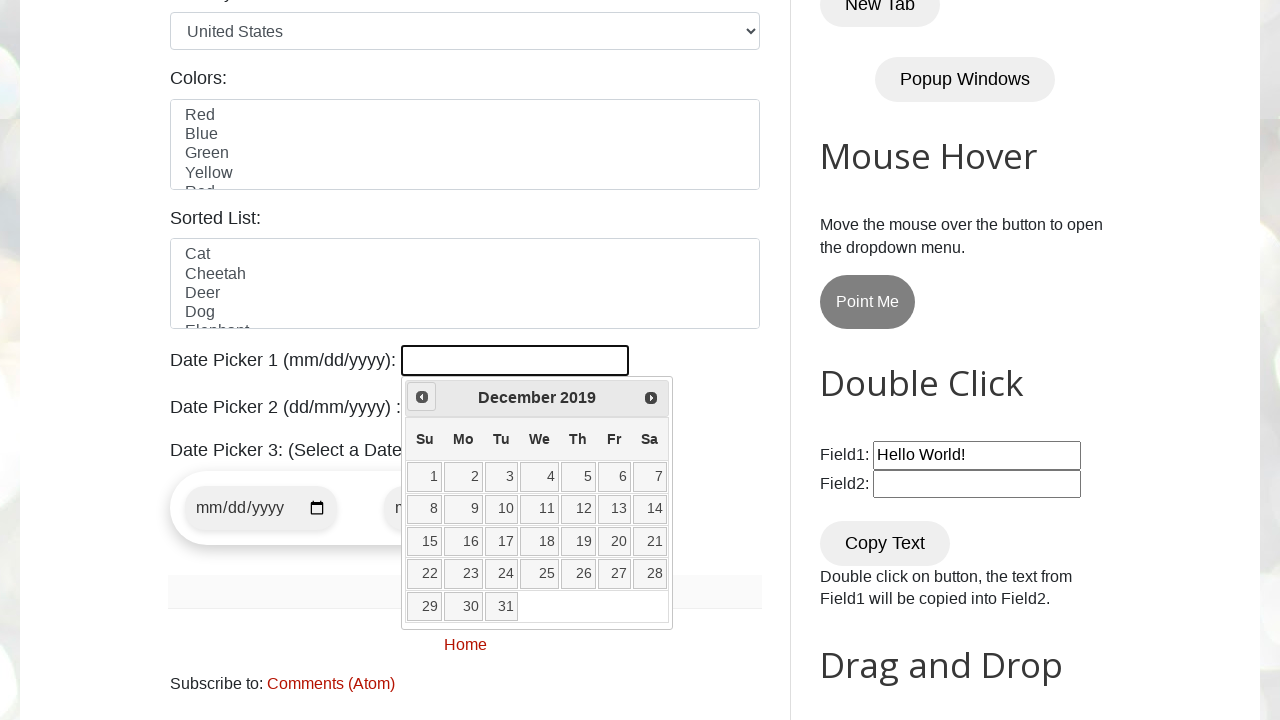

Clicked previous month button to navigate backwards at (422, 397) on a[data-handler='prev']
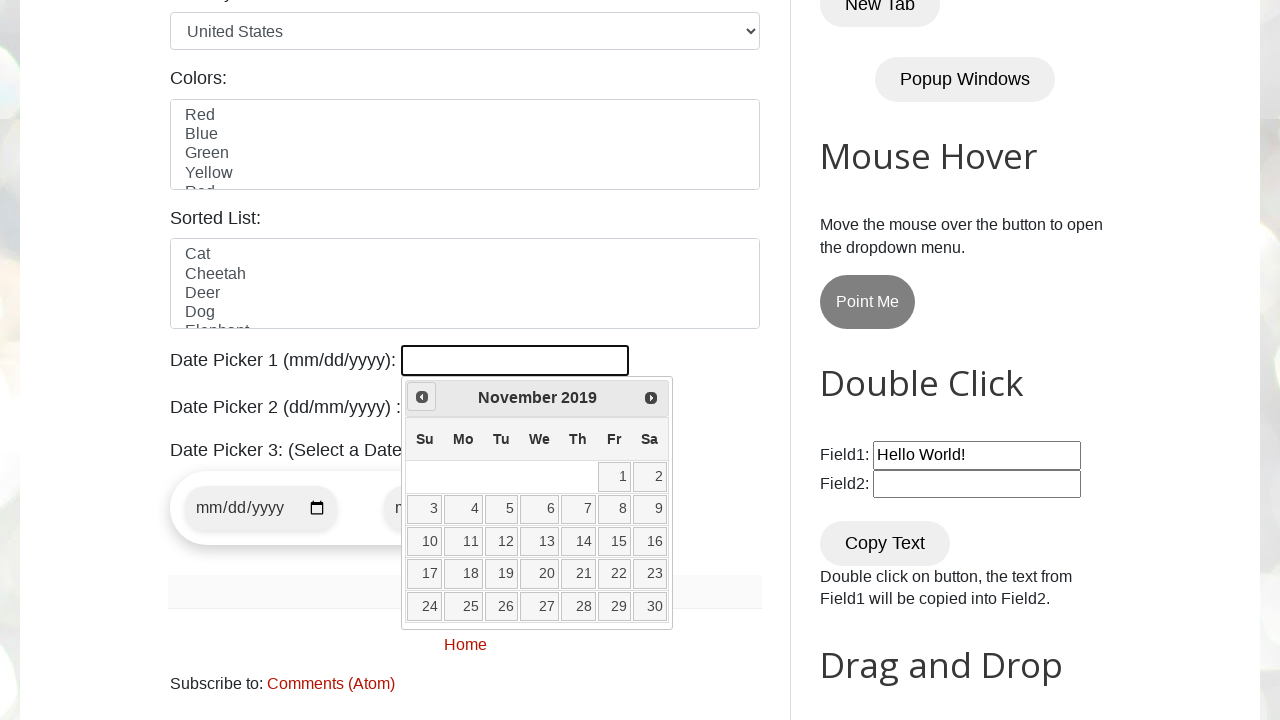

Checked current month and year: November 2019
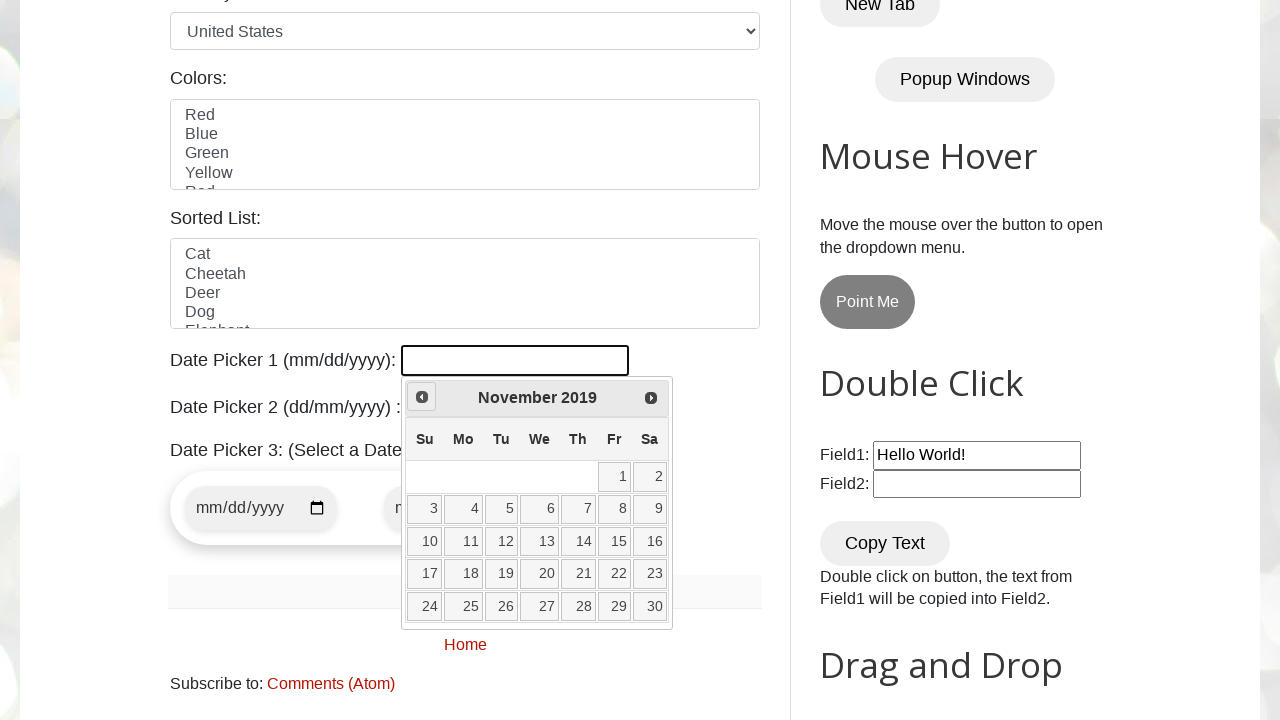

Clicked previous month button to navigate backwards at (422, 397) on a[data-handler='prev']
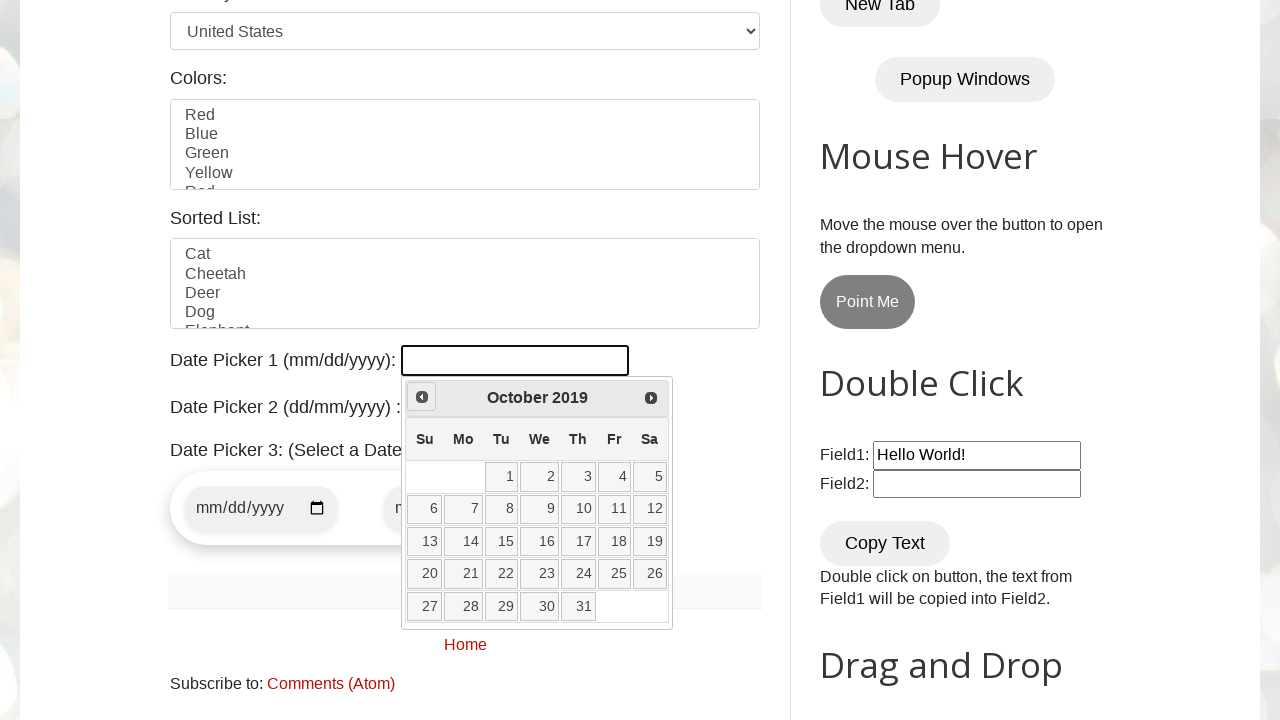

Checked current month and year: October 2019
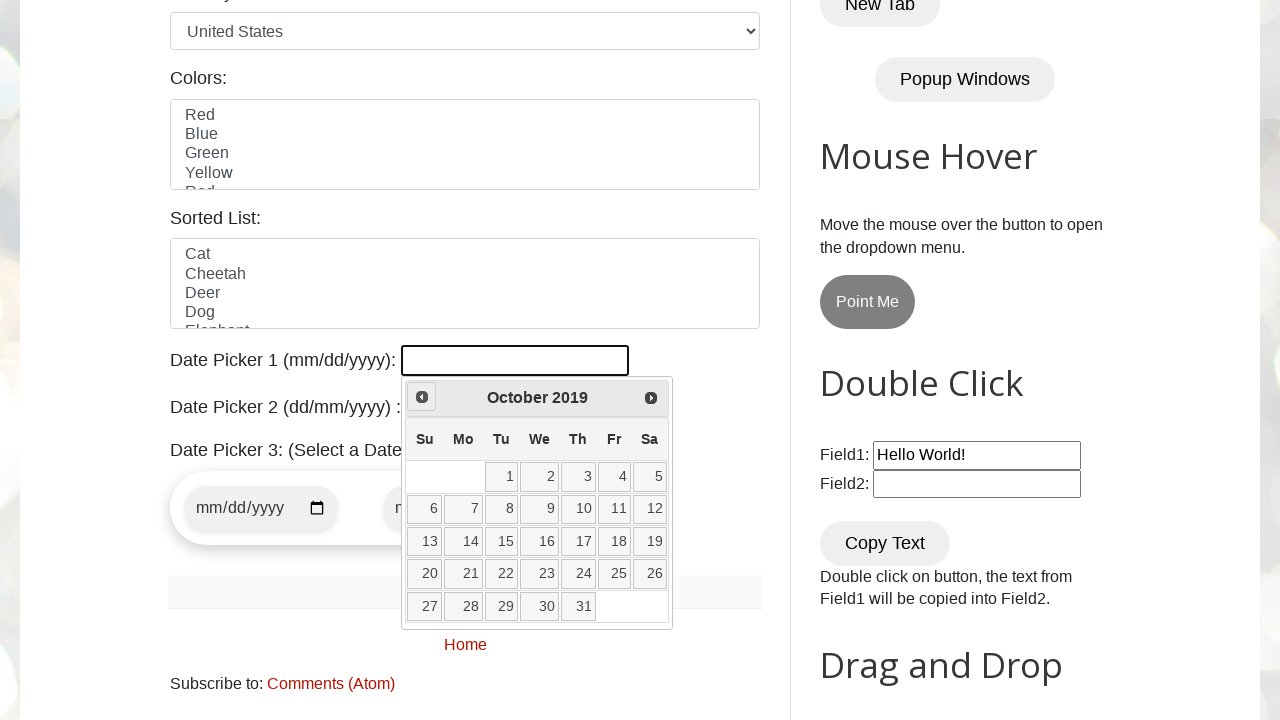

Clicked previous month button to navigate backwards at (422, 397) on a[data-handler='prev']
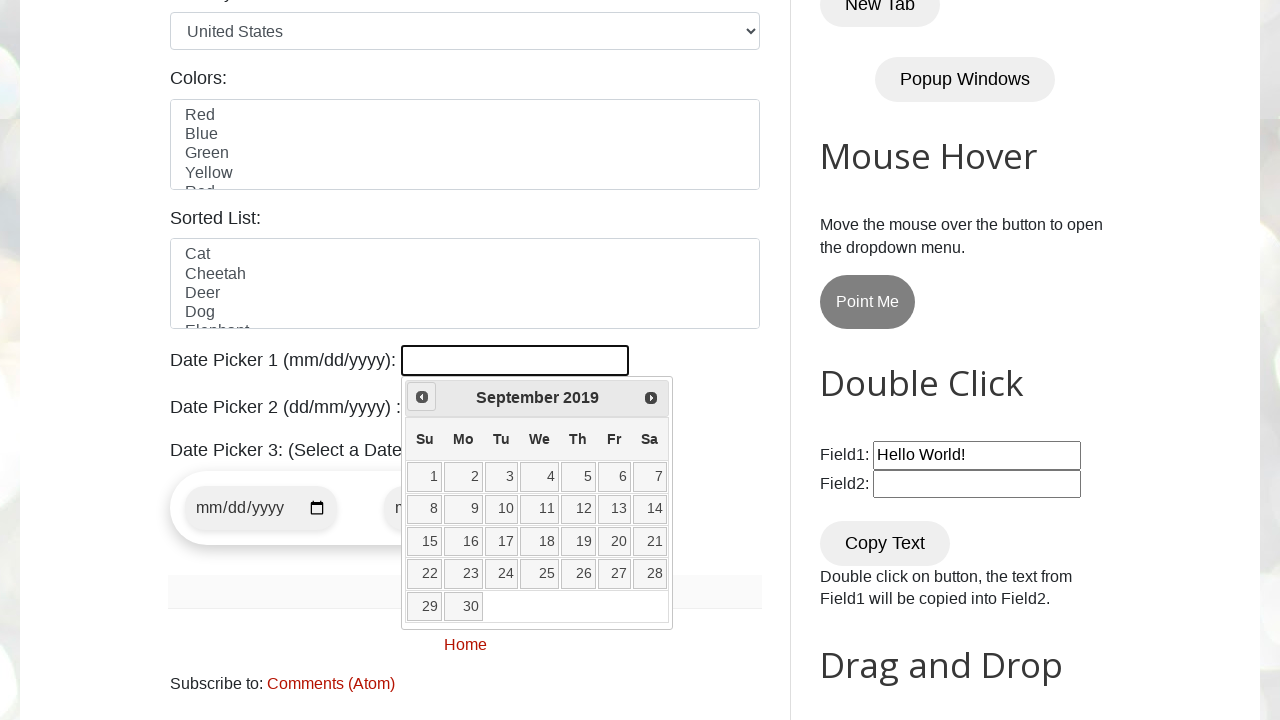

Checked current month and year: September 2019
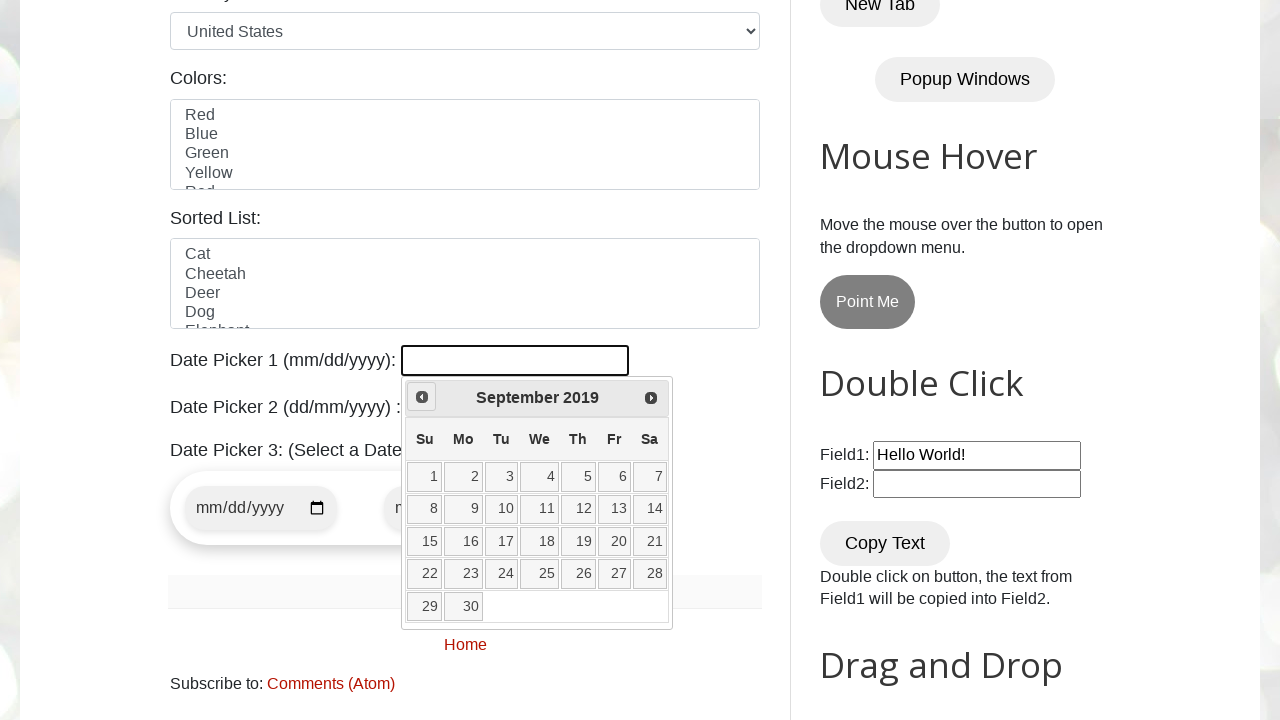

Clicked previous month button to navigate backwards at (422, 397) on a[data-handler='prev']
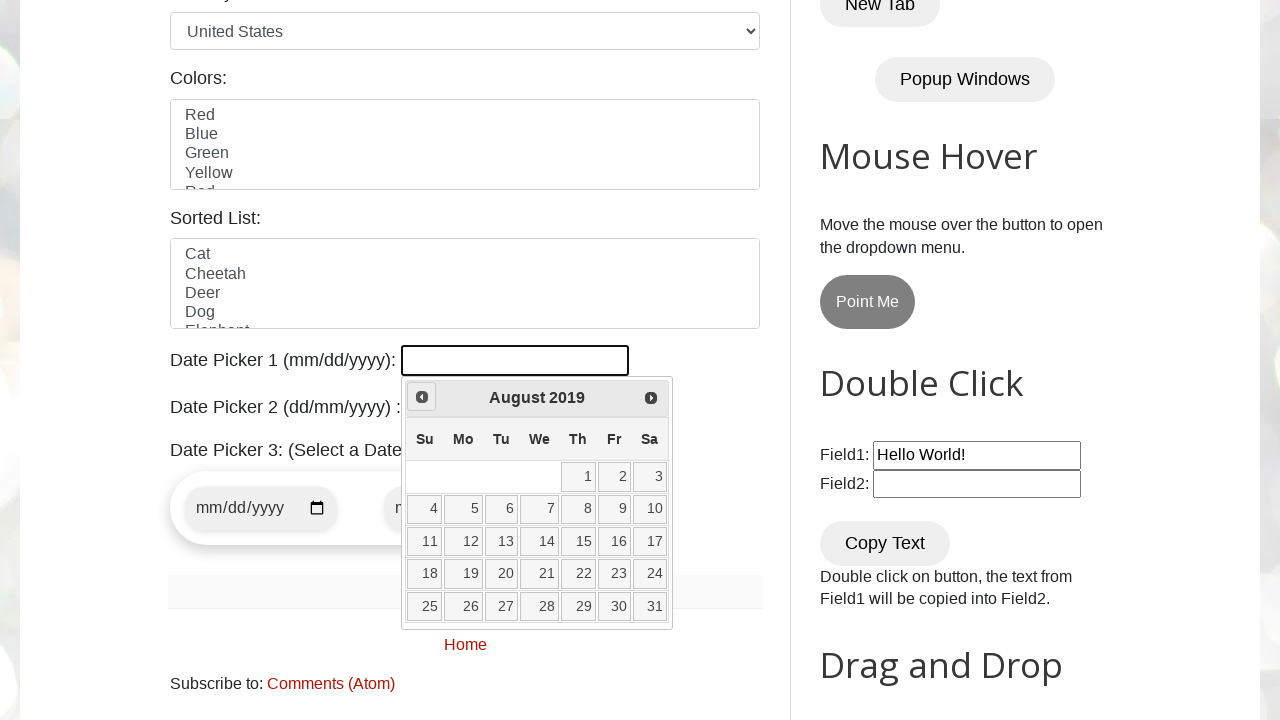

Checked current month and year: August 2019
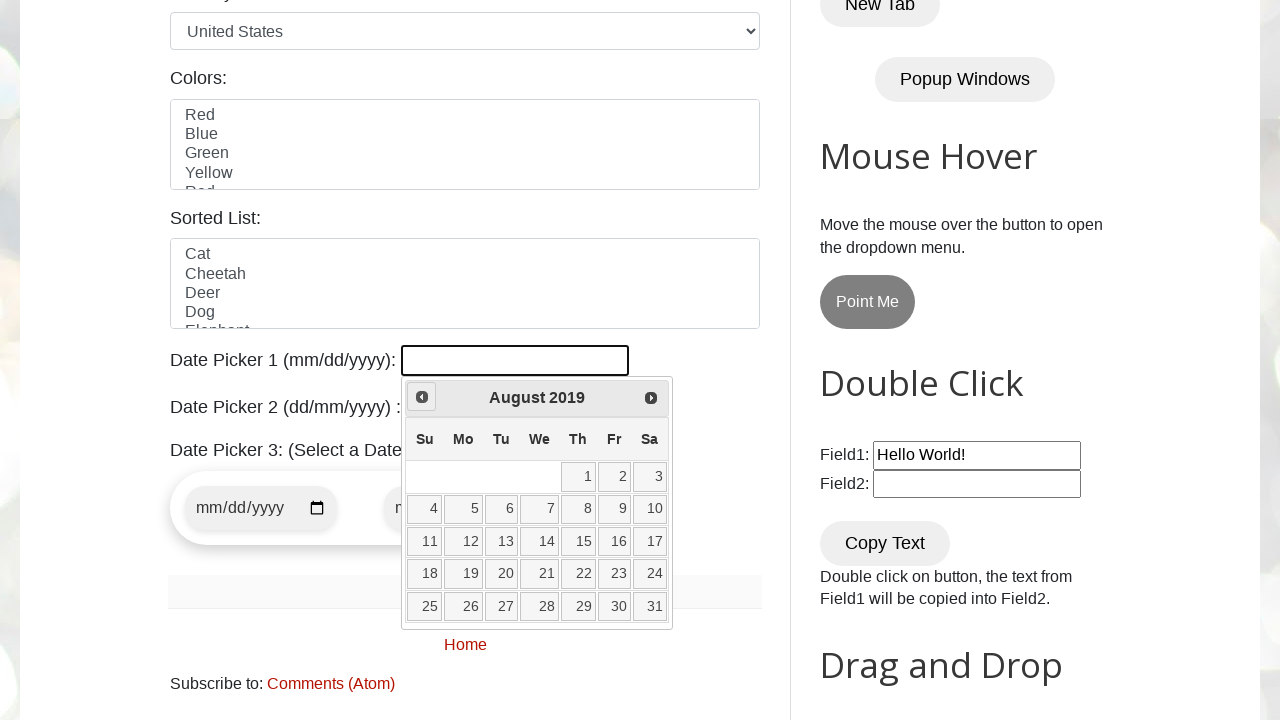

Clicked previous month button to navigate backwards at (422, 397) on a[data-handler='prev']
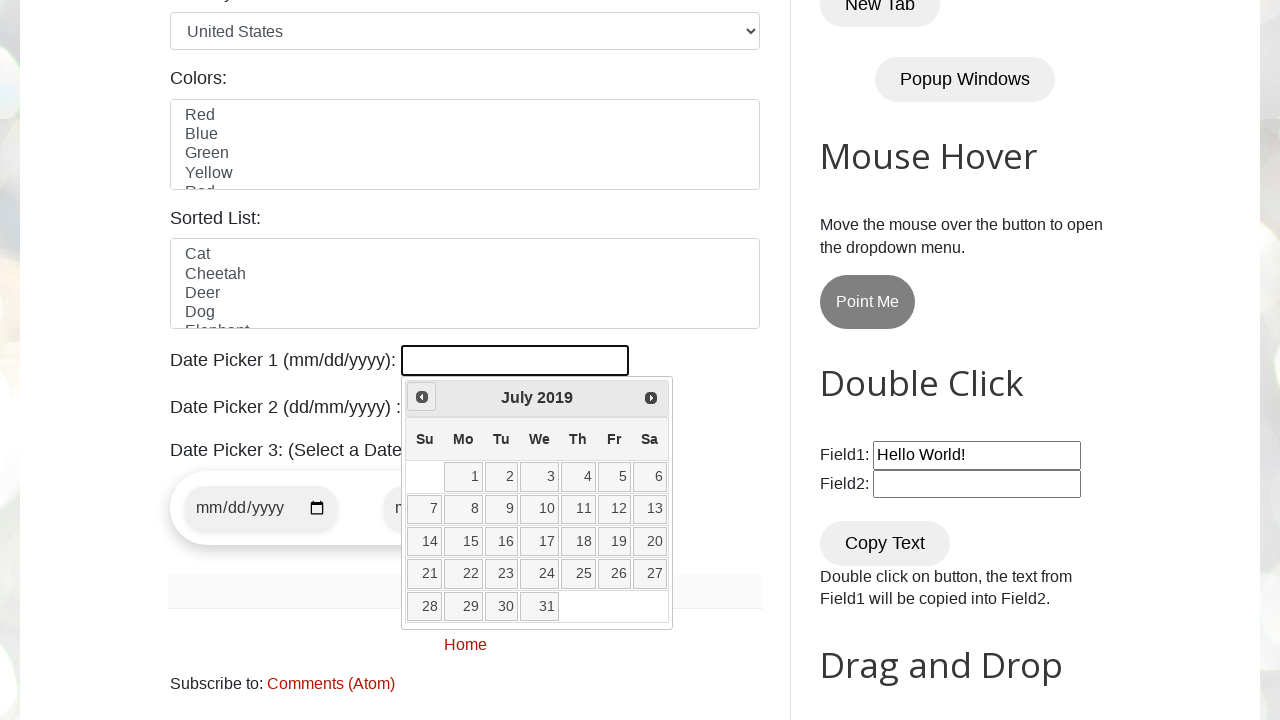

Checked current month and year: July 2019
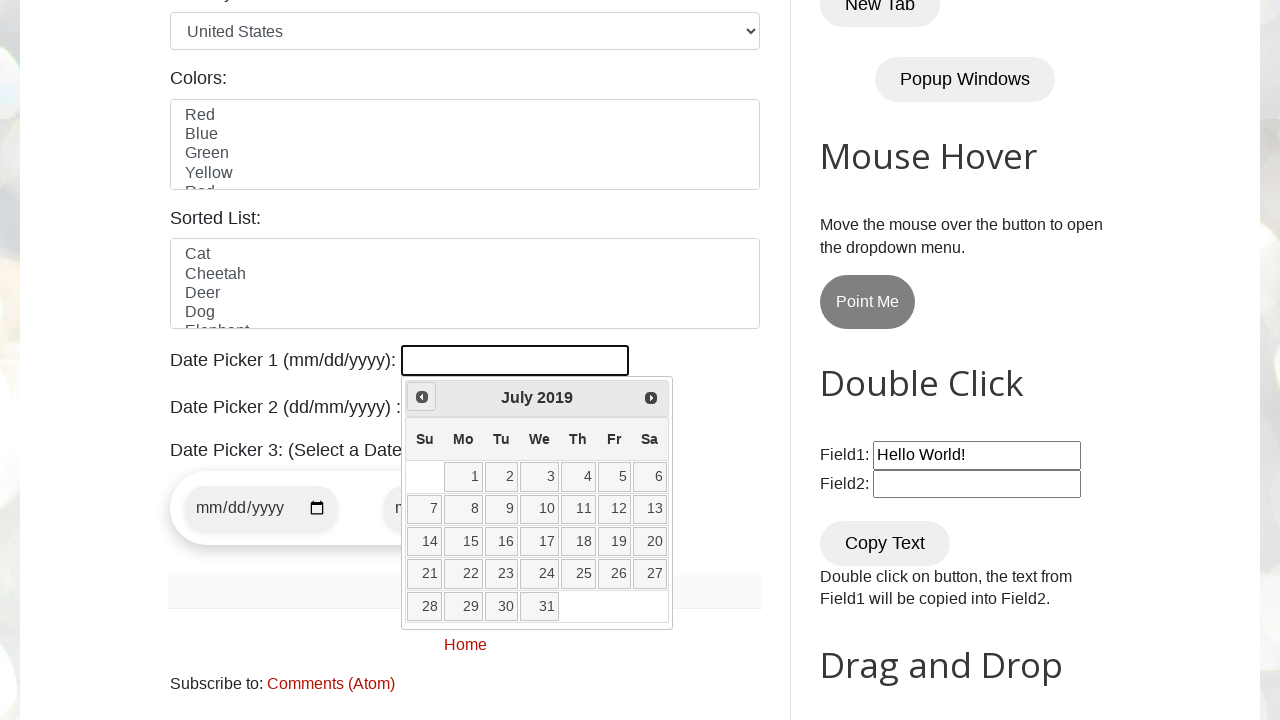

Clicked previous month button to navigate backwards at (422, 397) on a[data-handler='prev']
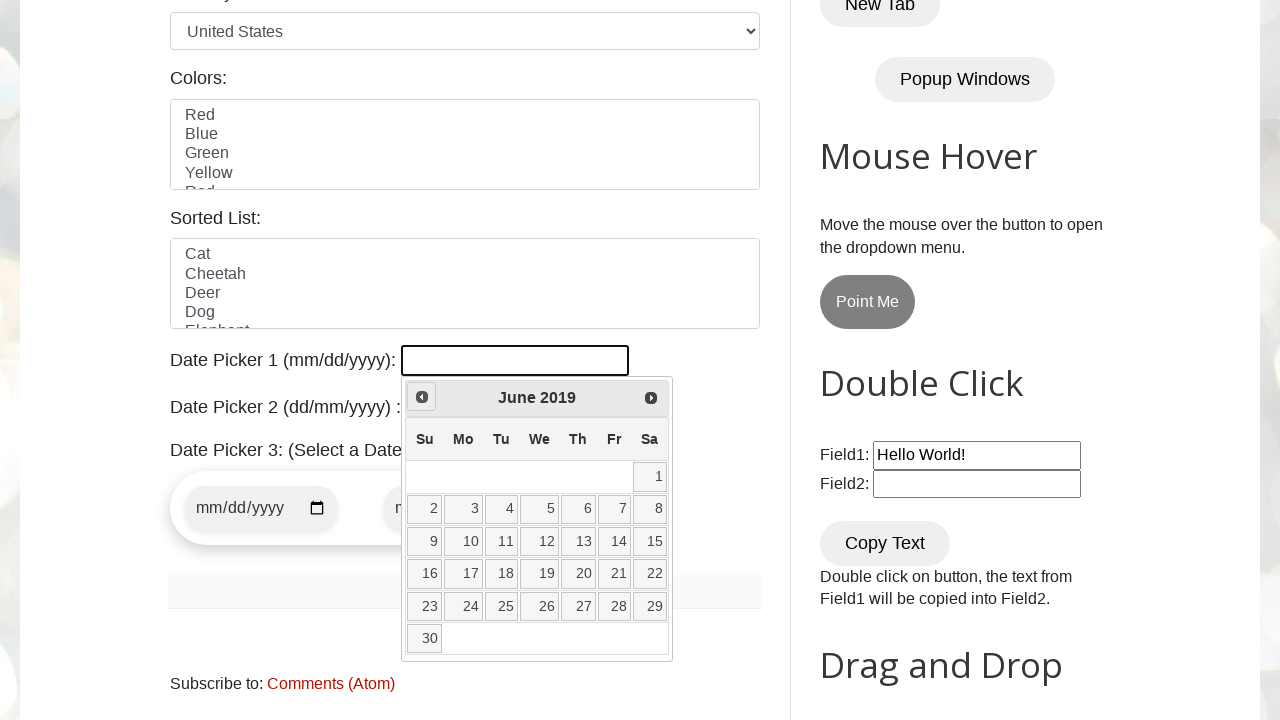

Checked current month and year: June 2019
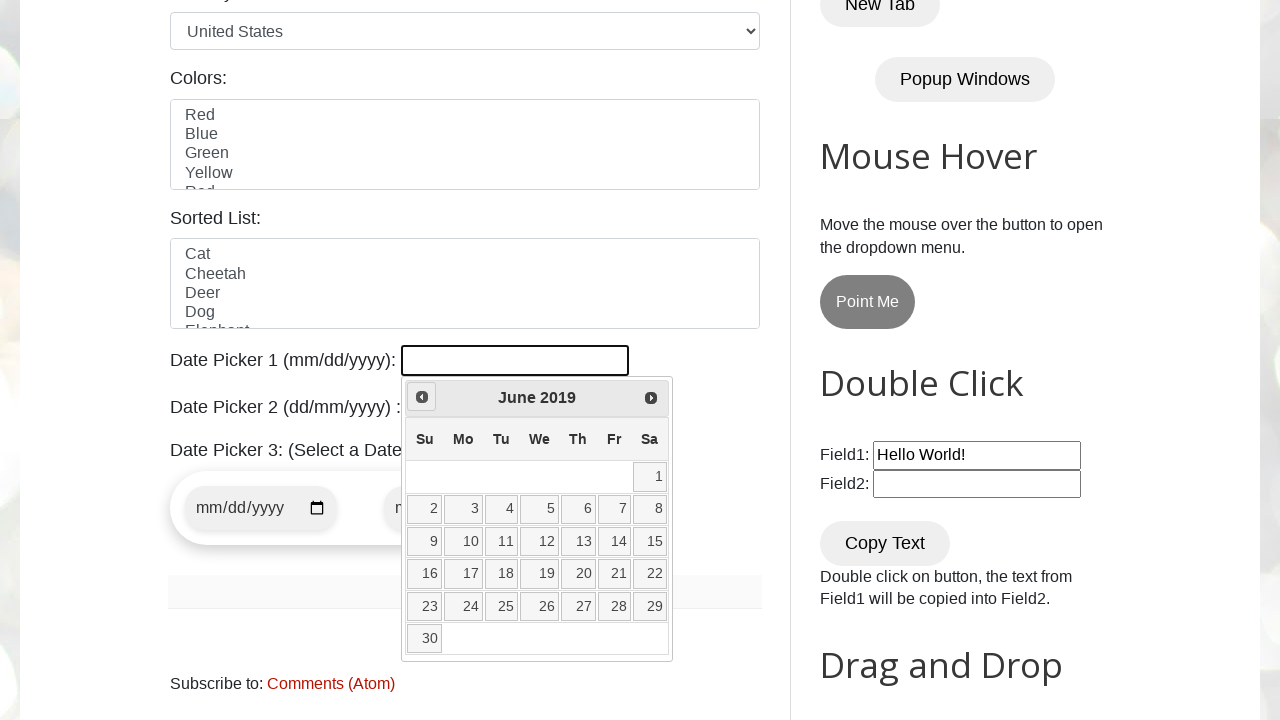

Clicked previous month button to navigate backwards at (422, 397) on a[data-handler='prev']
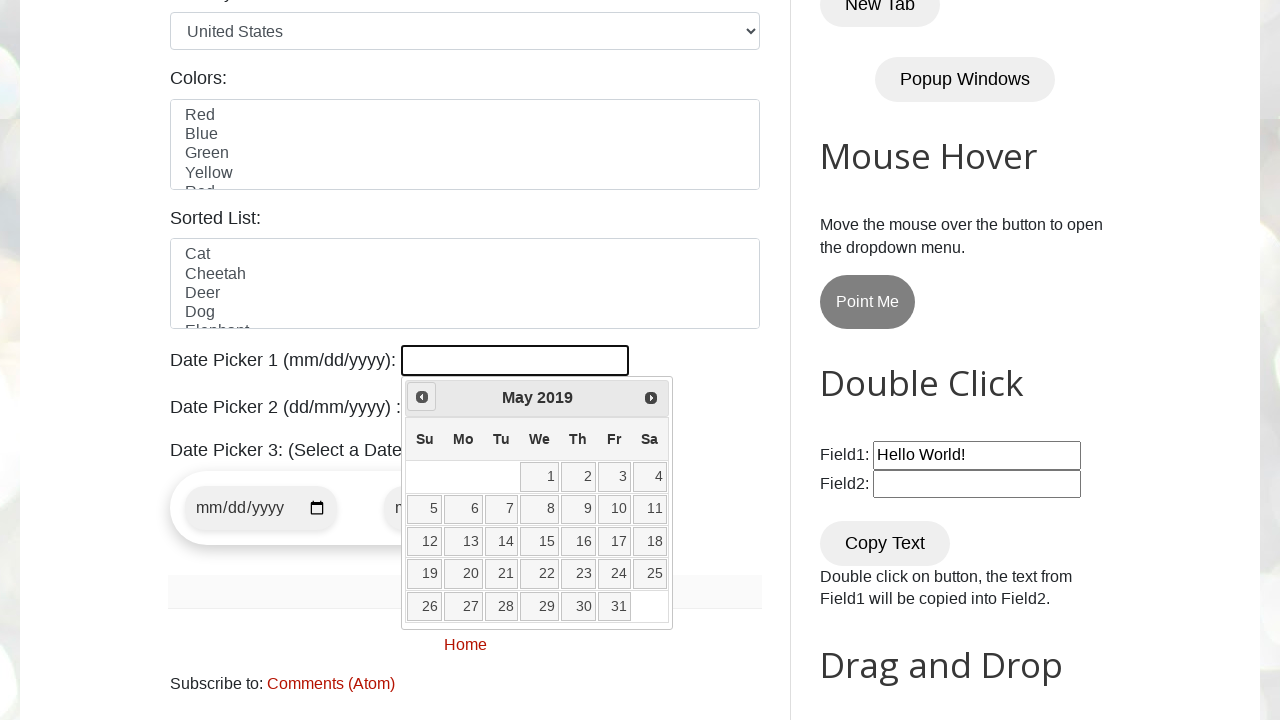

Checked current month and year: May 2019
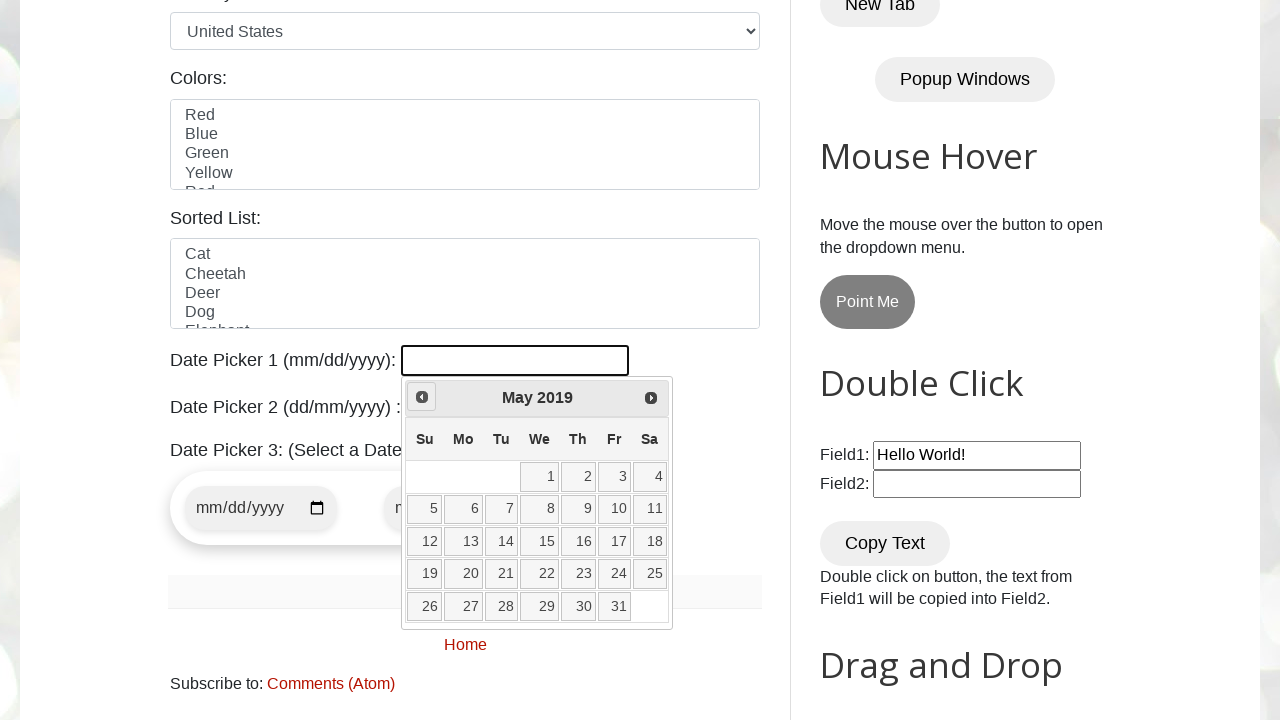

Clicked previous month button to navigate backwards at (422, 397) on a[data-handler='prev']
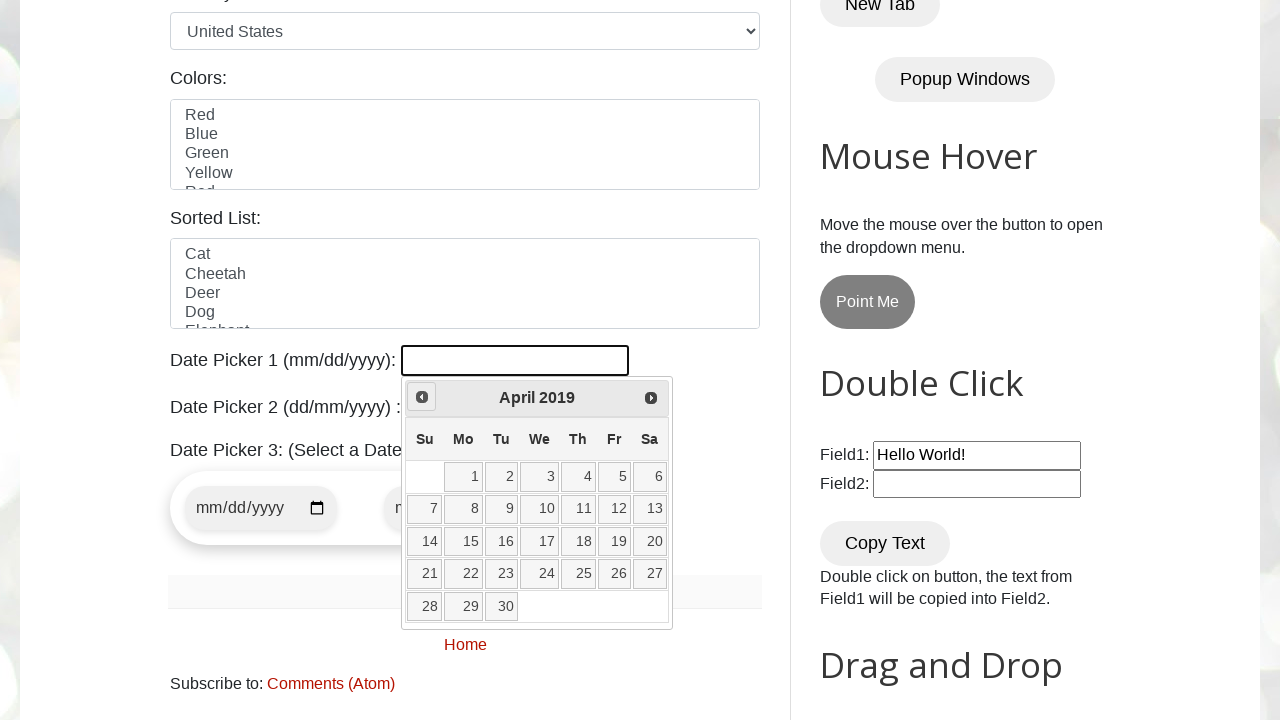

Checked current month and year: April 2019
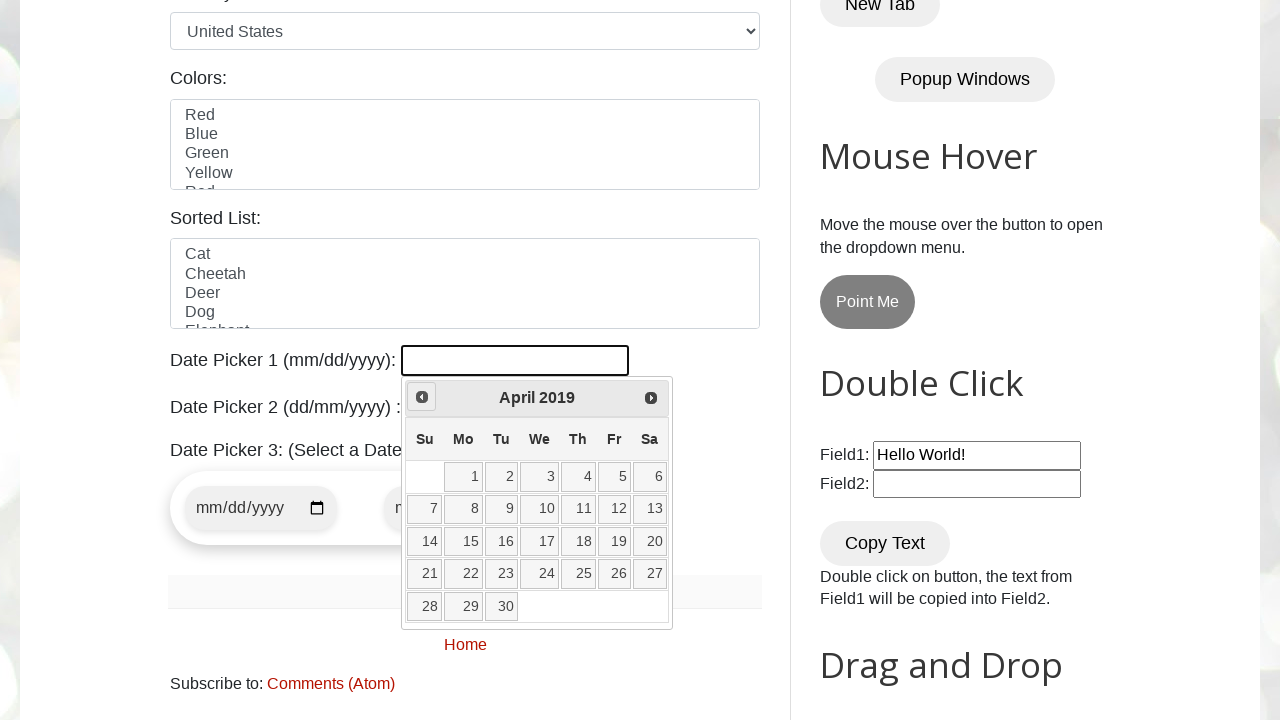

Clicked previous month button to navigate backwards at (422, 397) on a[data-handler='prev']
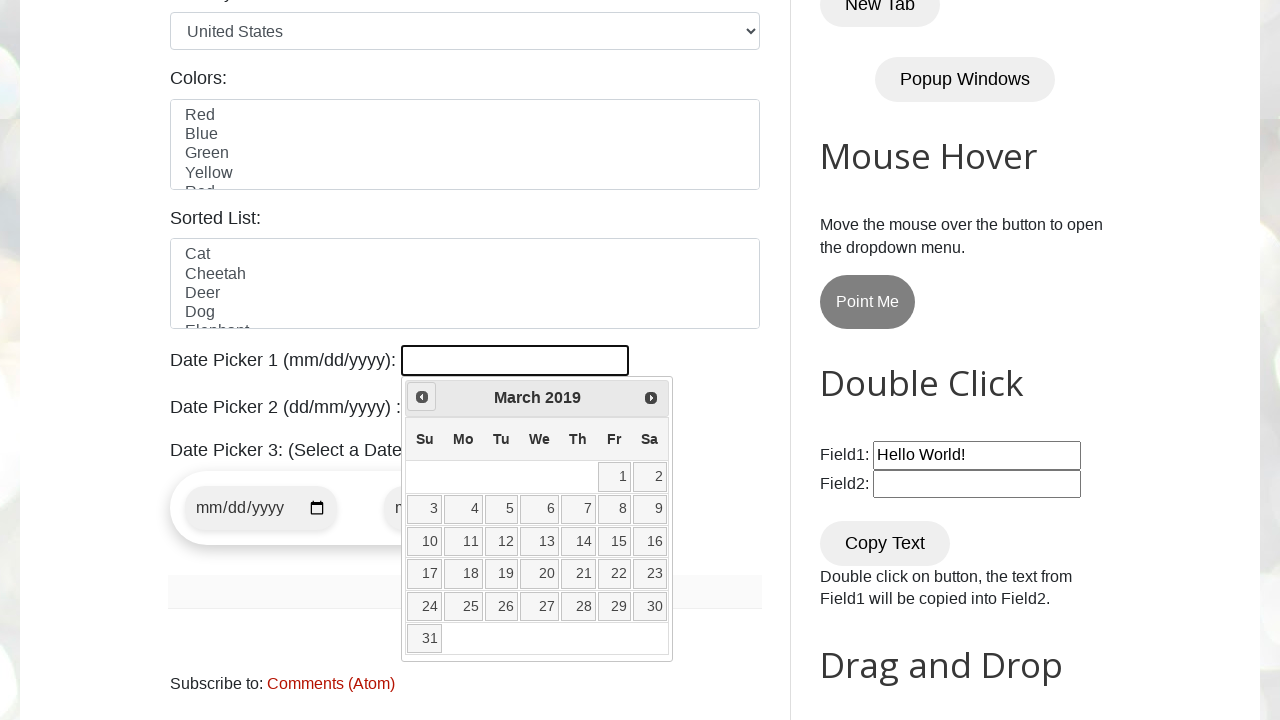

Checked current month and year: March 2019
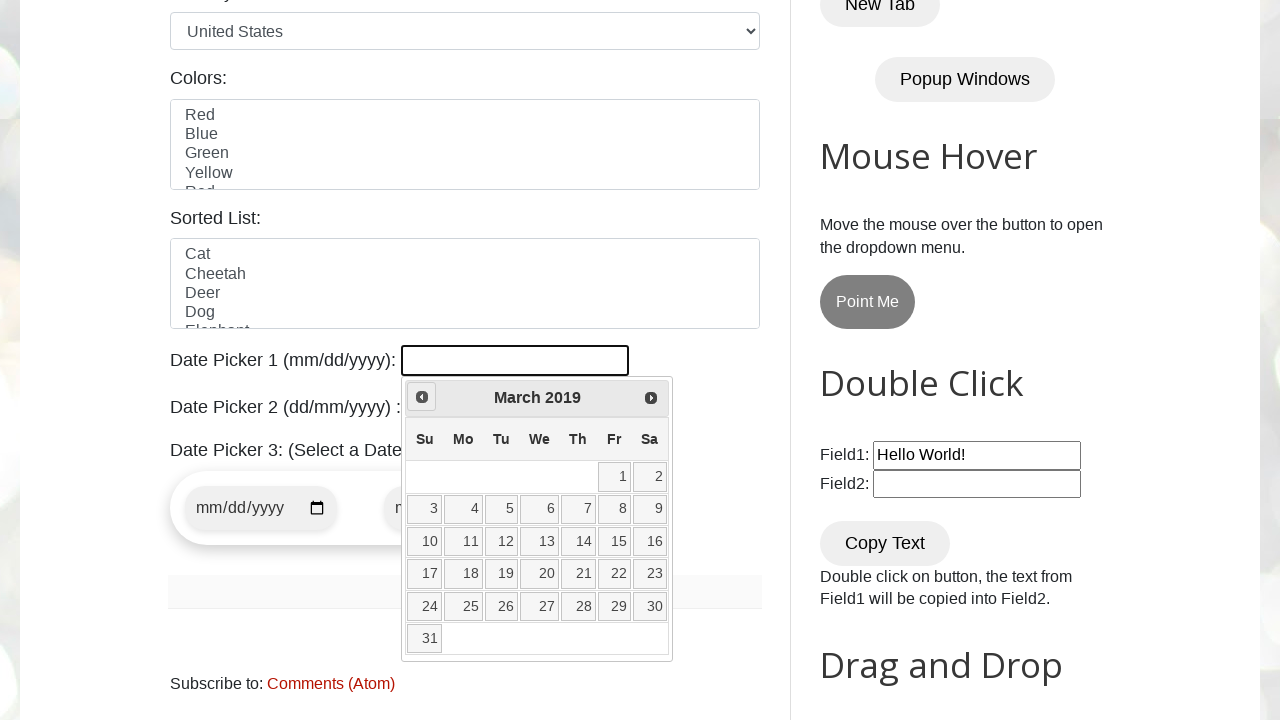

Clicked previous month button to navigate backwards at (422, 397) on a[data-handler='prev']
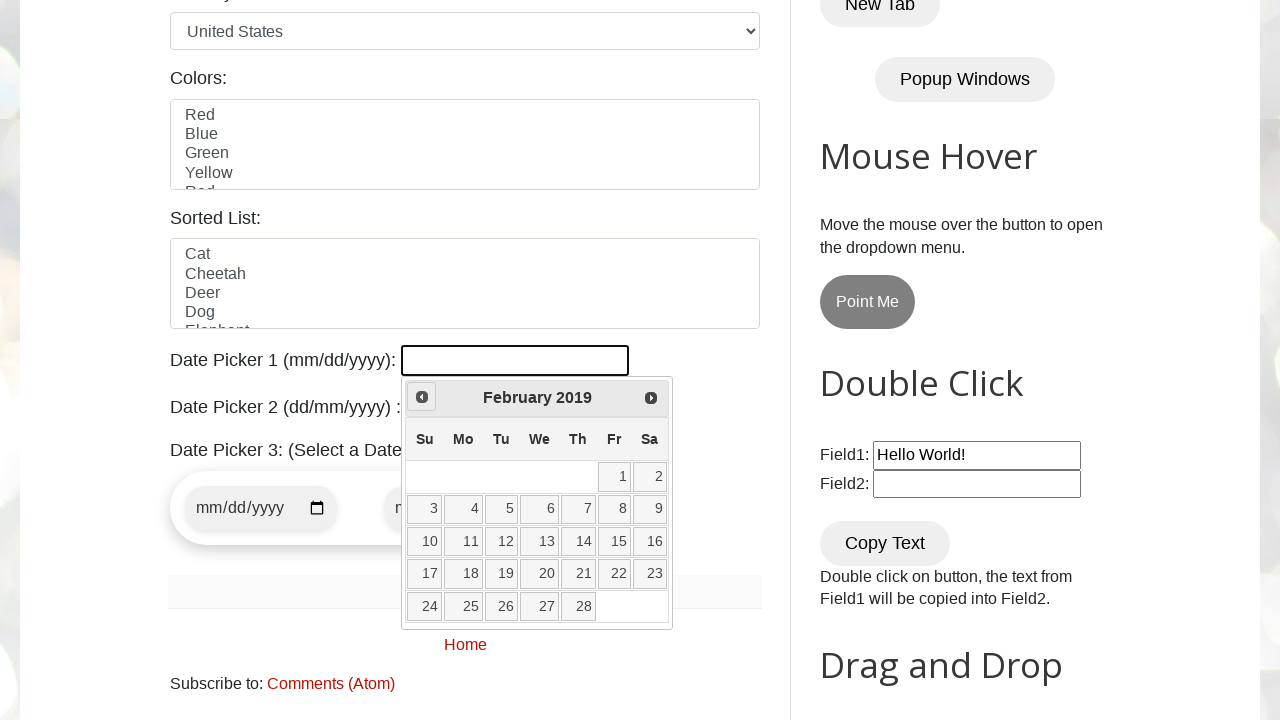

Checked current month and year: February 2019
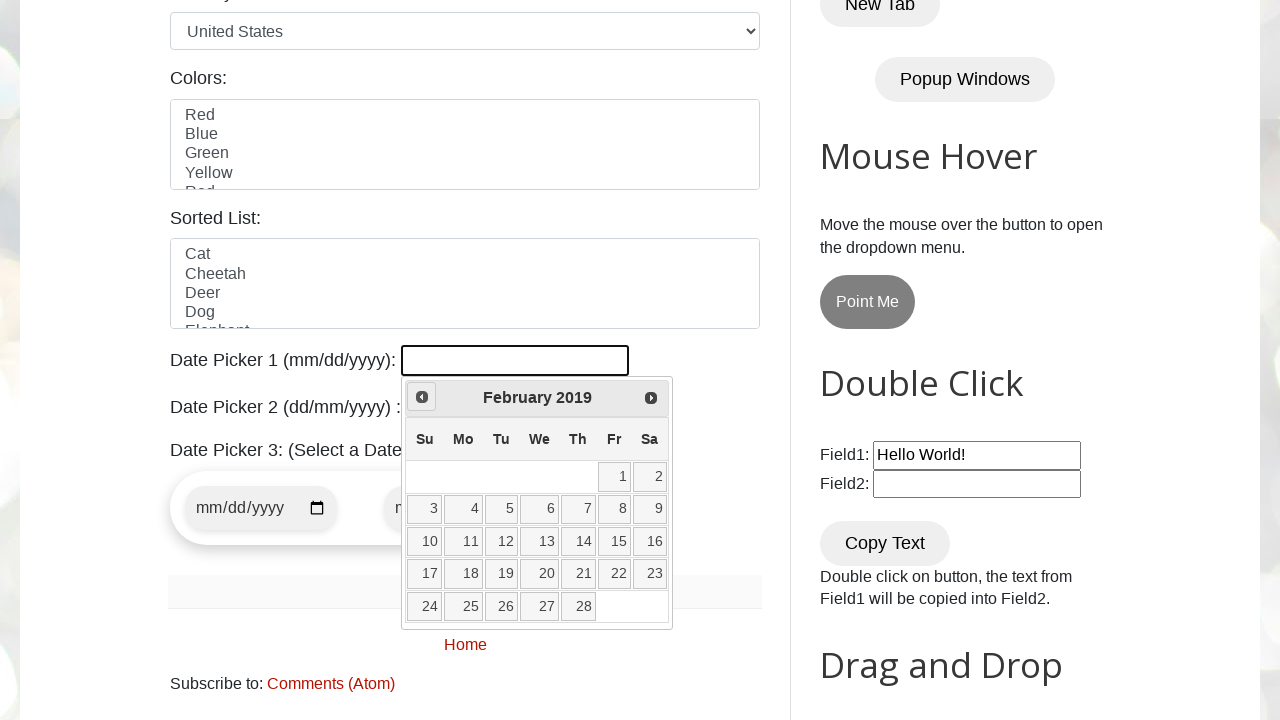

Clicked previous month button to navigate backwards at (422, 397) on a[data-handler='prev']
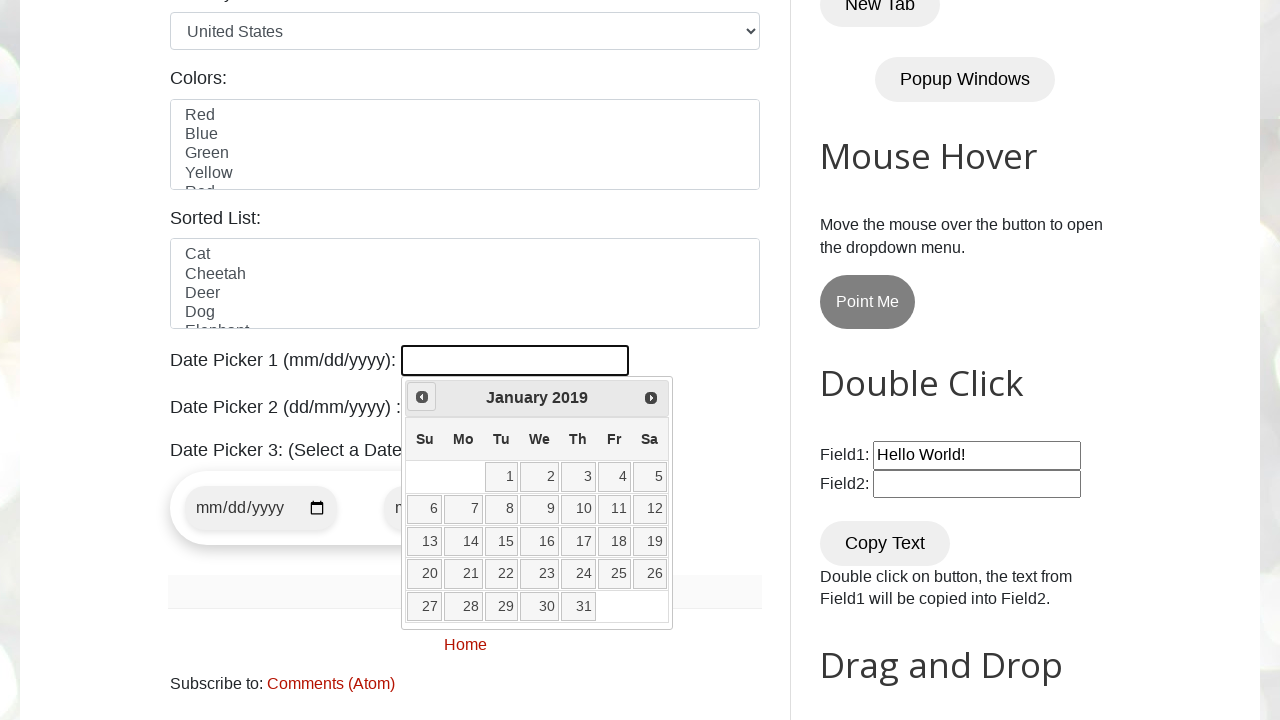

Checked current month and year: January 2019
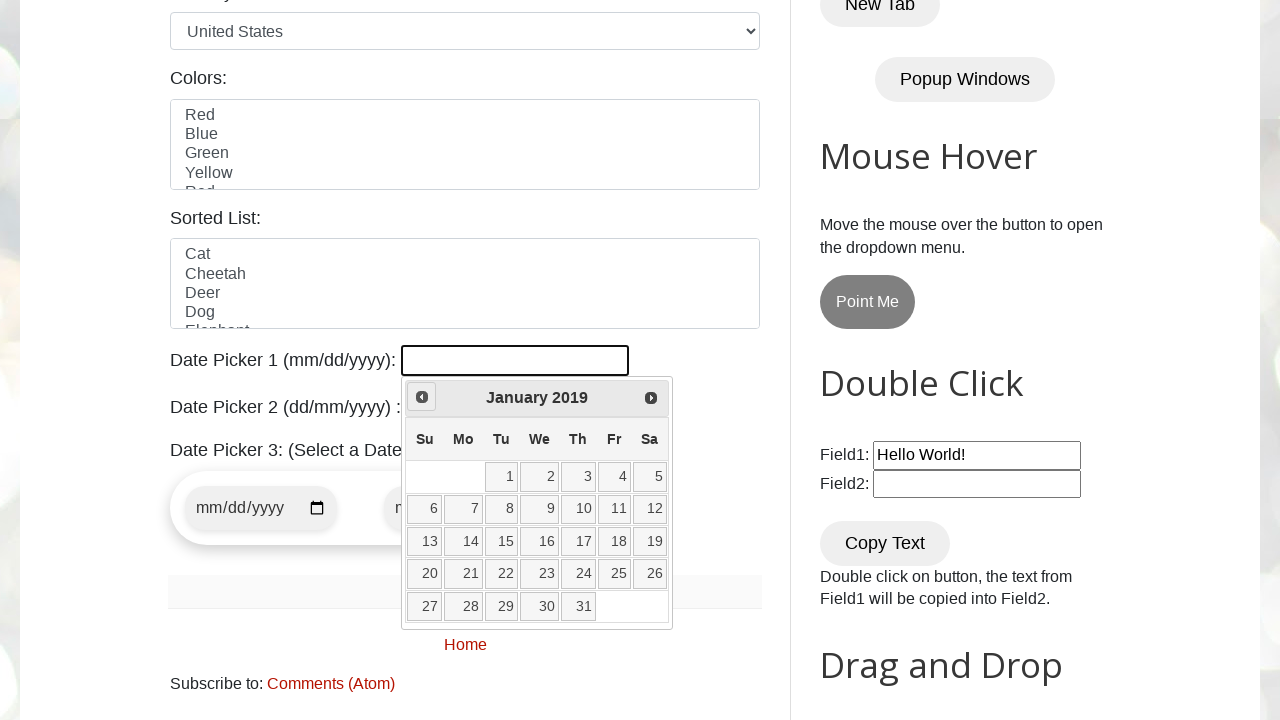

Clicked previous month button to navigate backwards at (422, 397) on a[data-handler='prev']
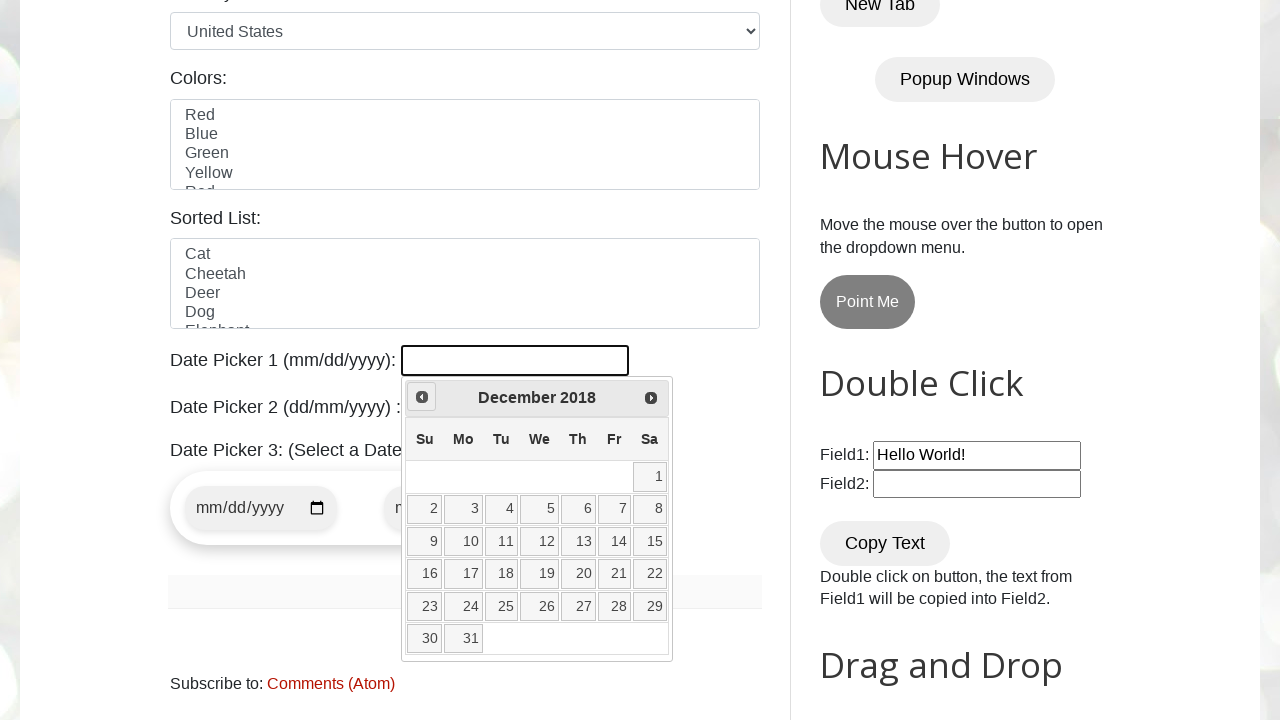

Checked current month and year: December 2018
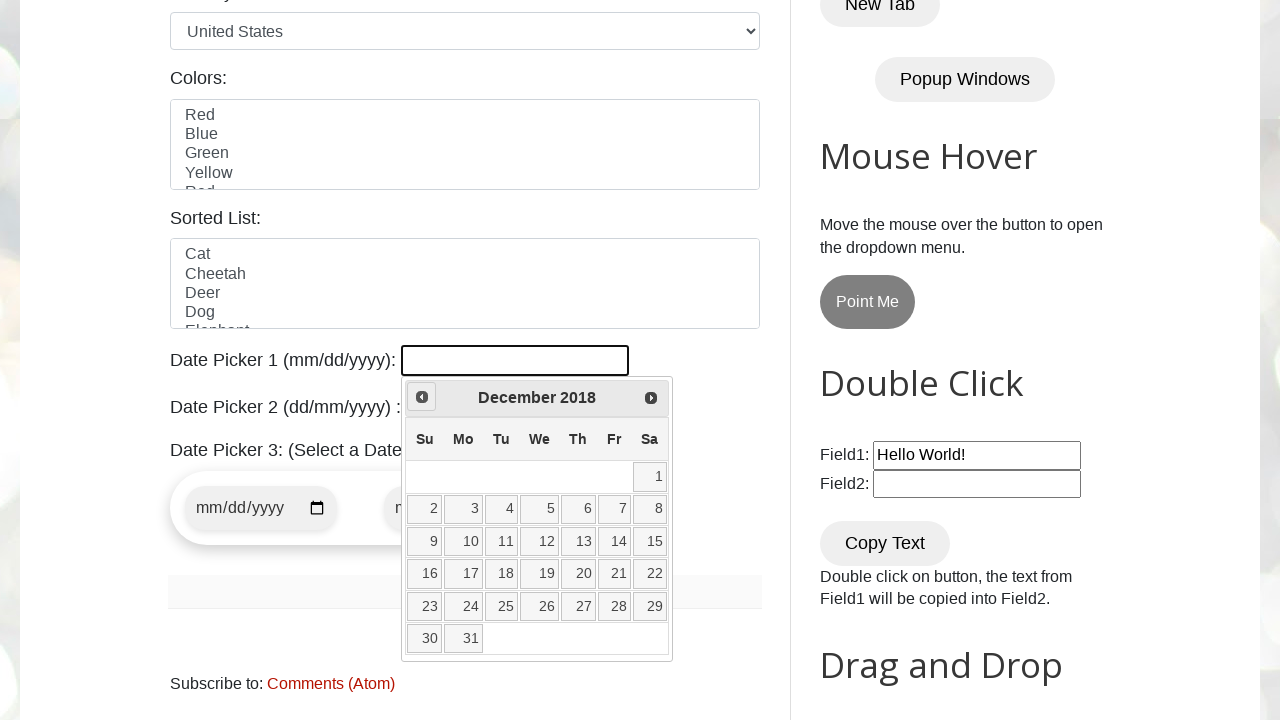

Clicked previous month button to navigate backwards at (422, 397) on a[data-handler='prev']
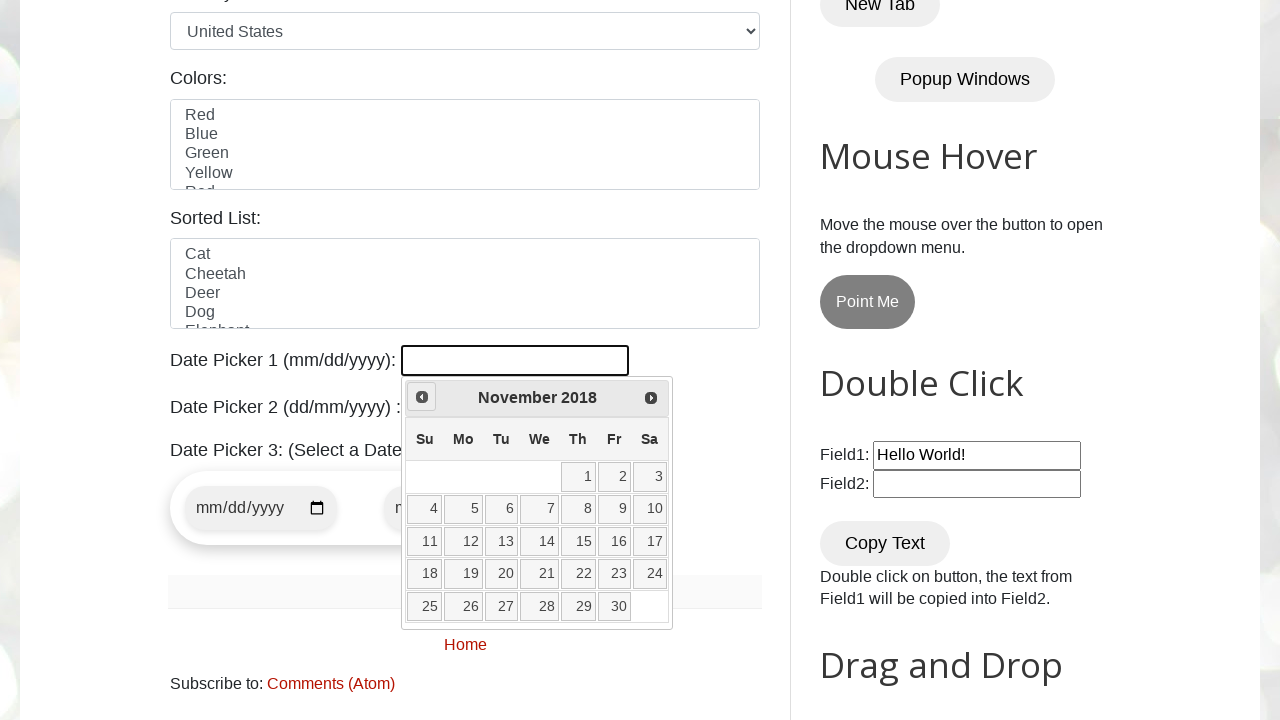

Checked current month and year: November 2018
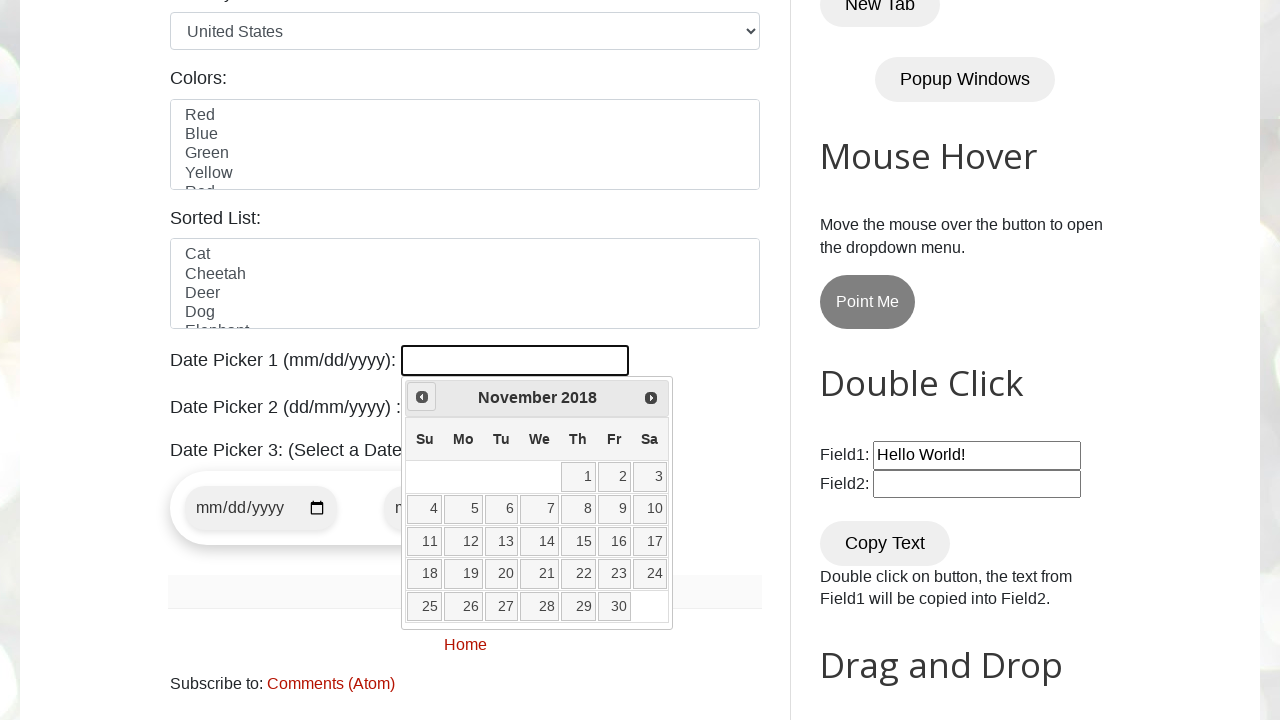

Clicked previous month button to navigate backwards at (422, 397) on a[data-handler='prev']
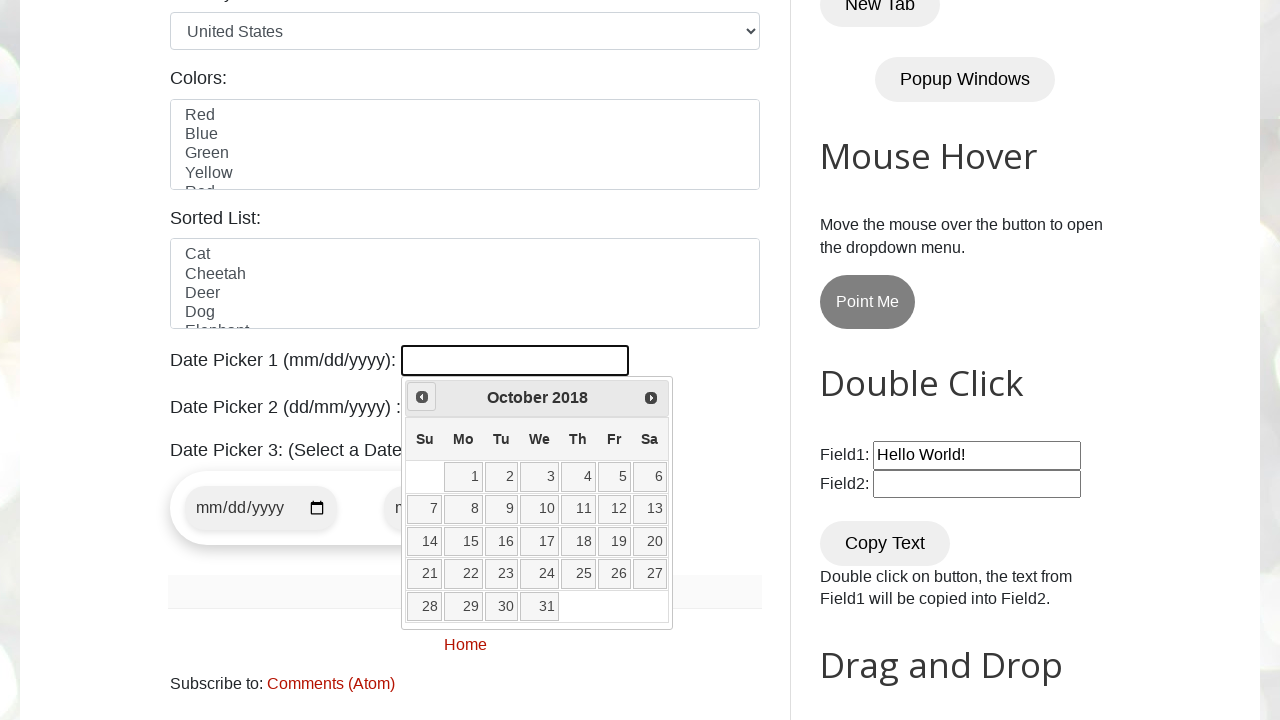

Checked current month and year: October 2018
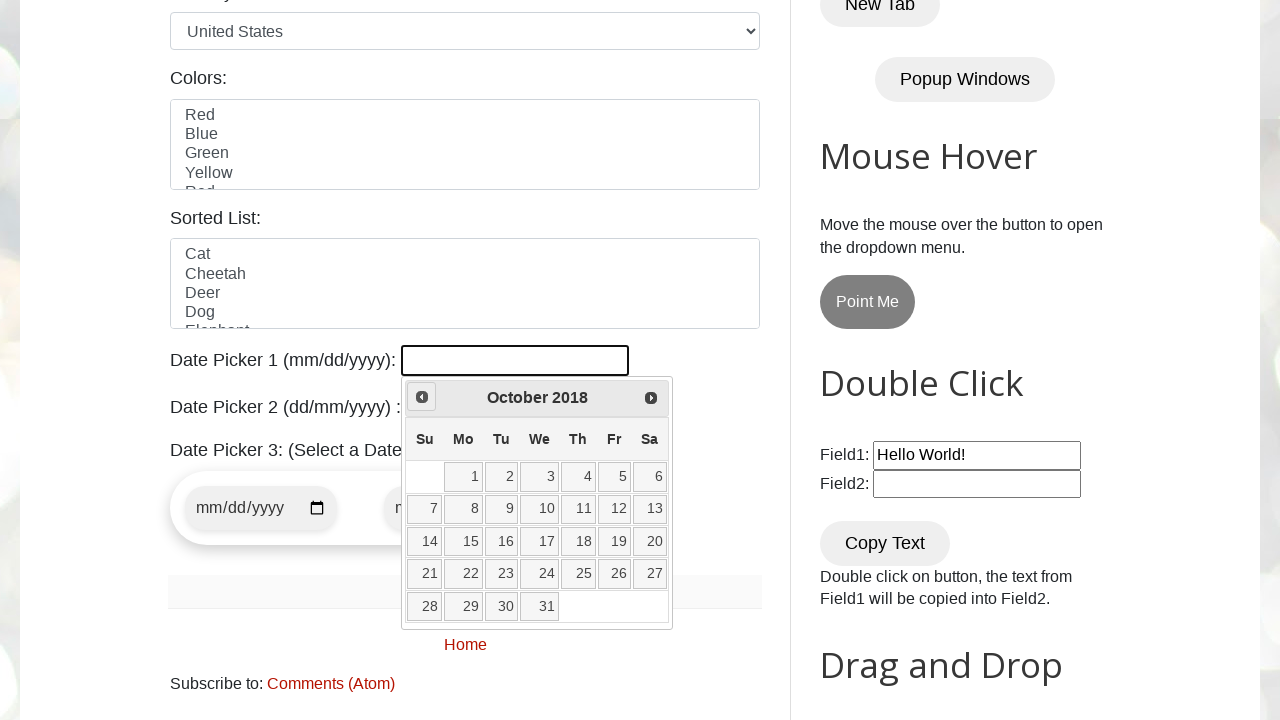

Clicked previous month button to navigate backwards at (422, 397) on a[data-handler='prev']
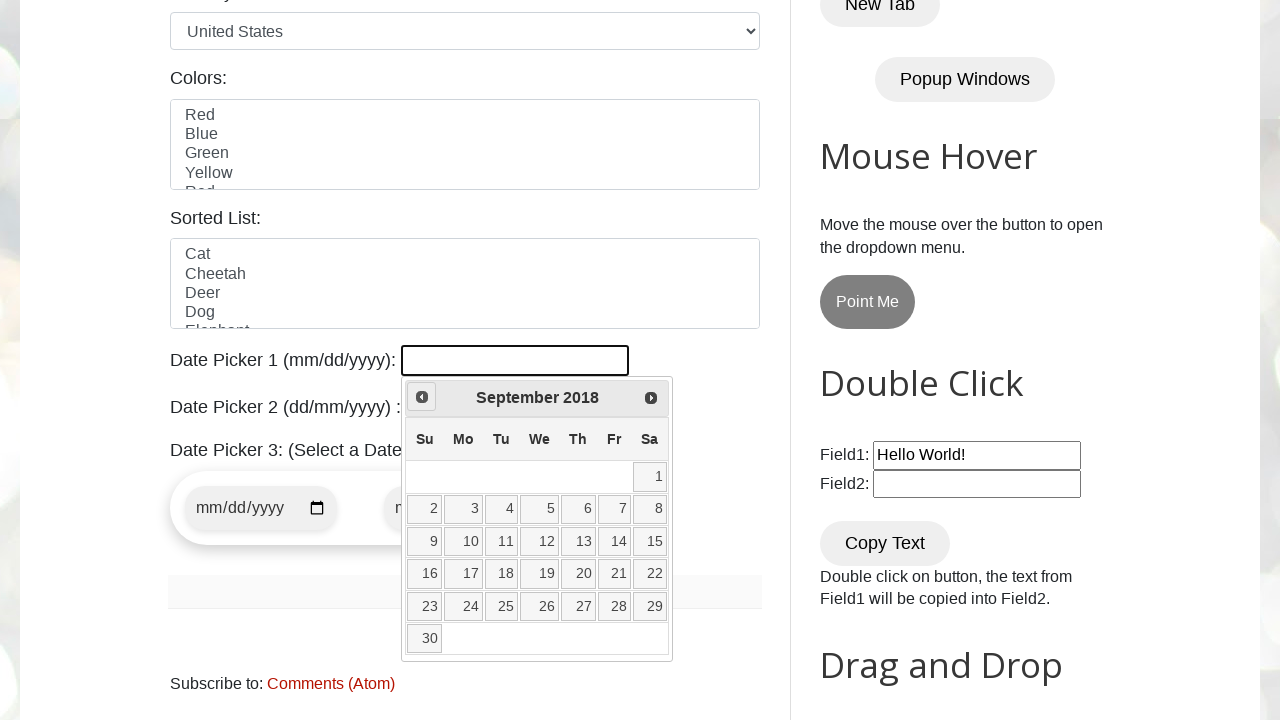

Checked current month and year: September 2018
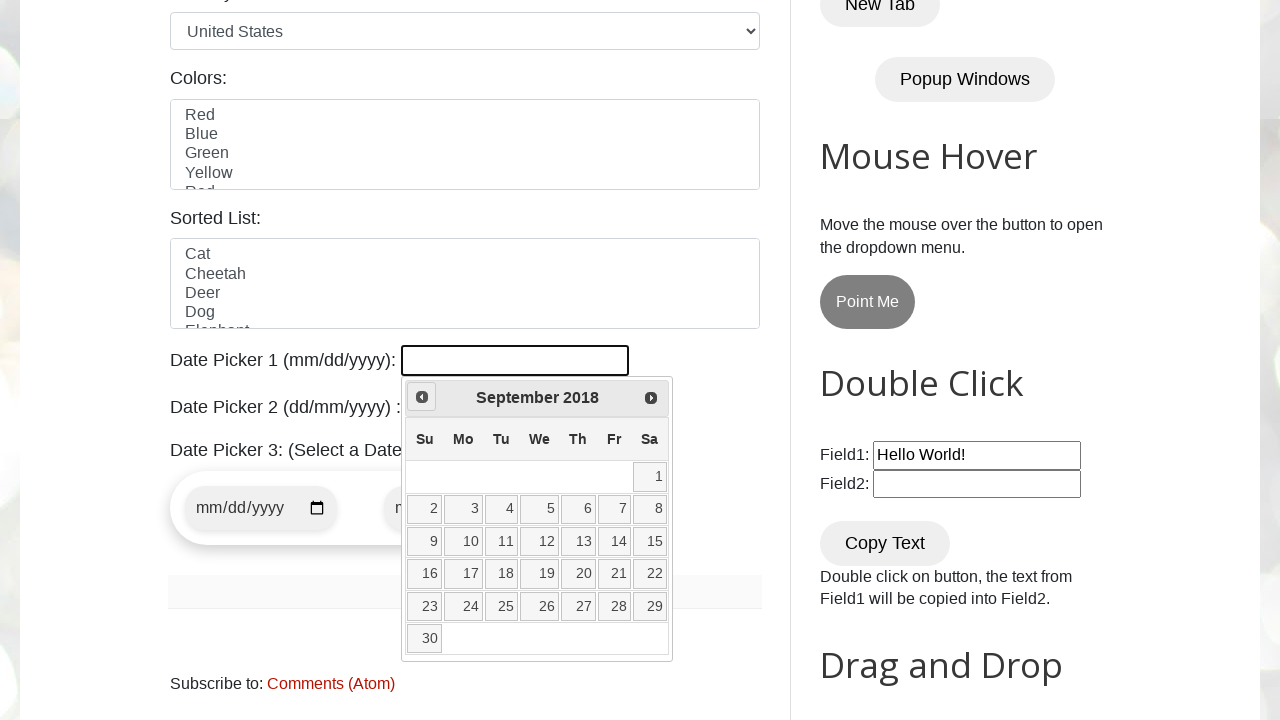

Clicked previous month button to navigate backwards at (422, 397) on a[data-handler='prev']
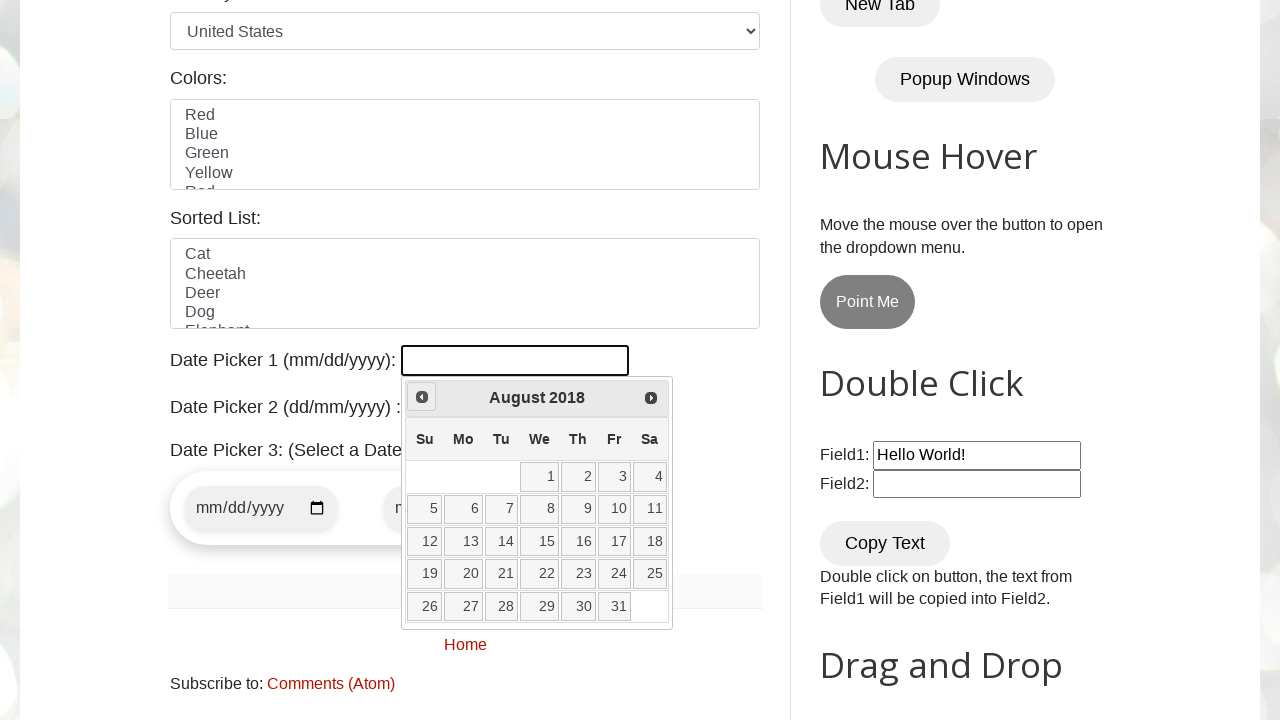

Checked current month and year: August 2018
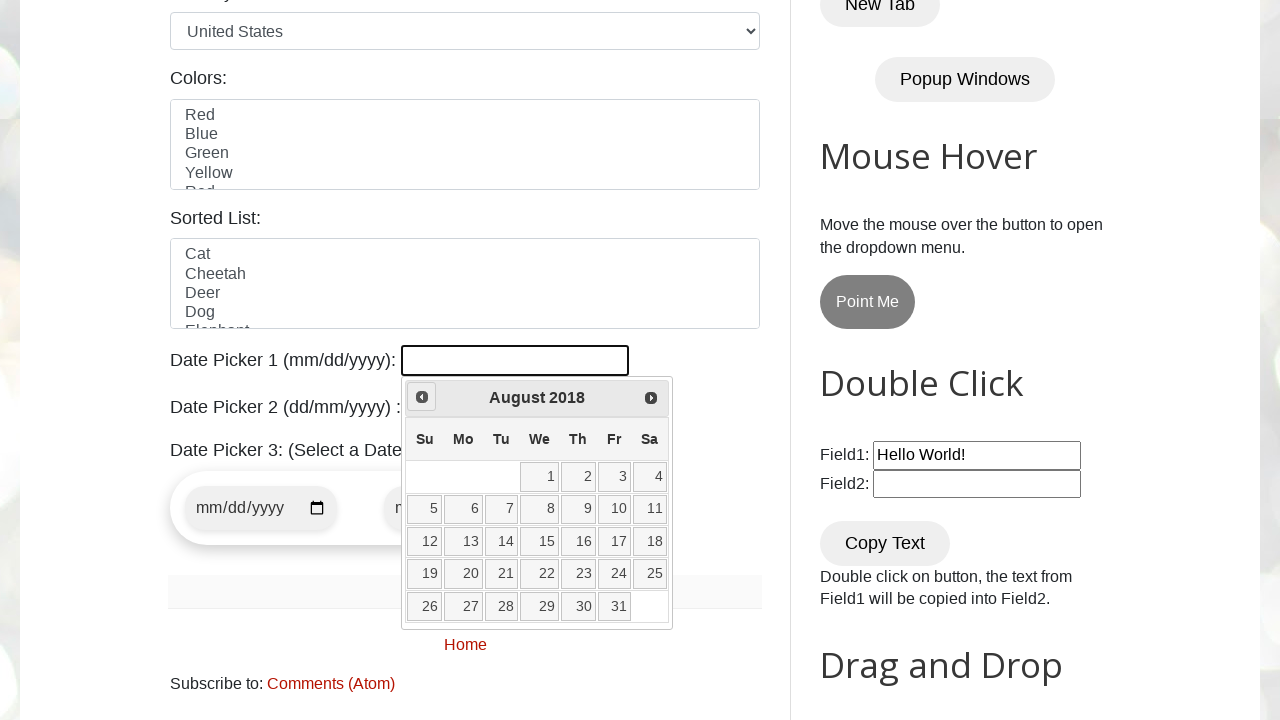

Clicked previous month button to navigate backwards at (422, 397) on a[data-handler='prev']
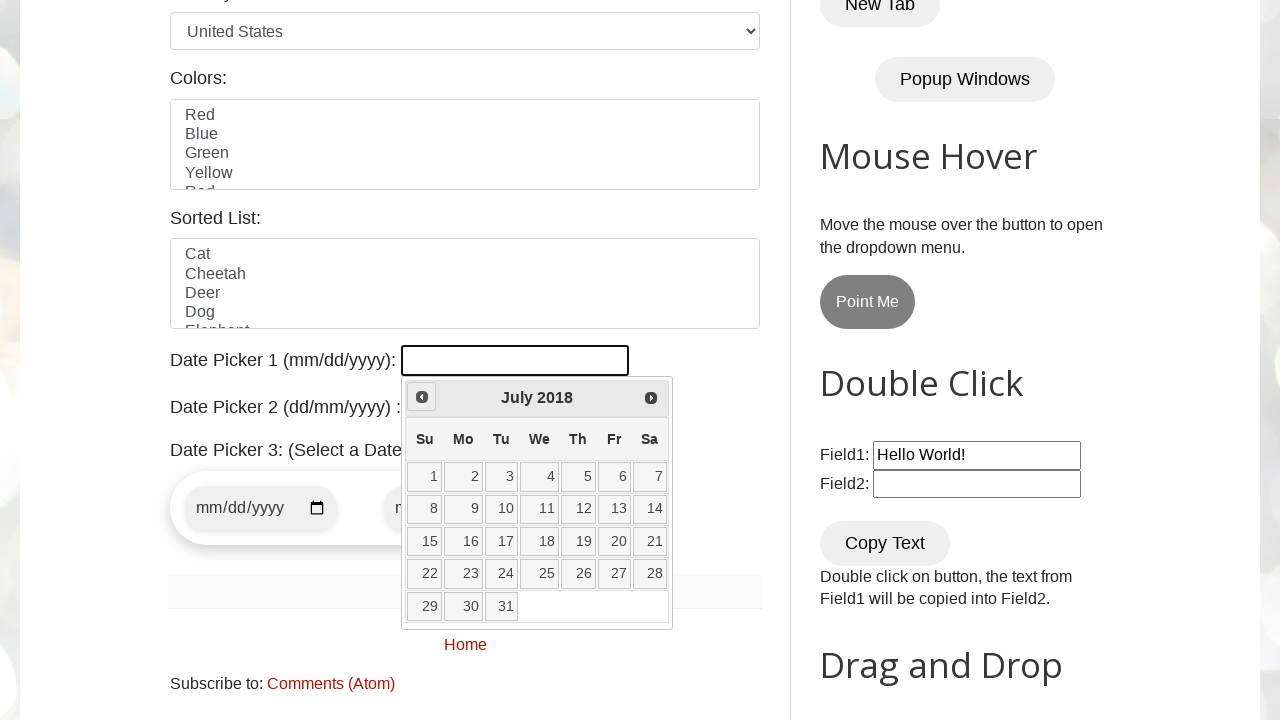

Checked current month and year: July 2018
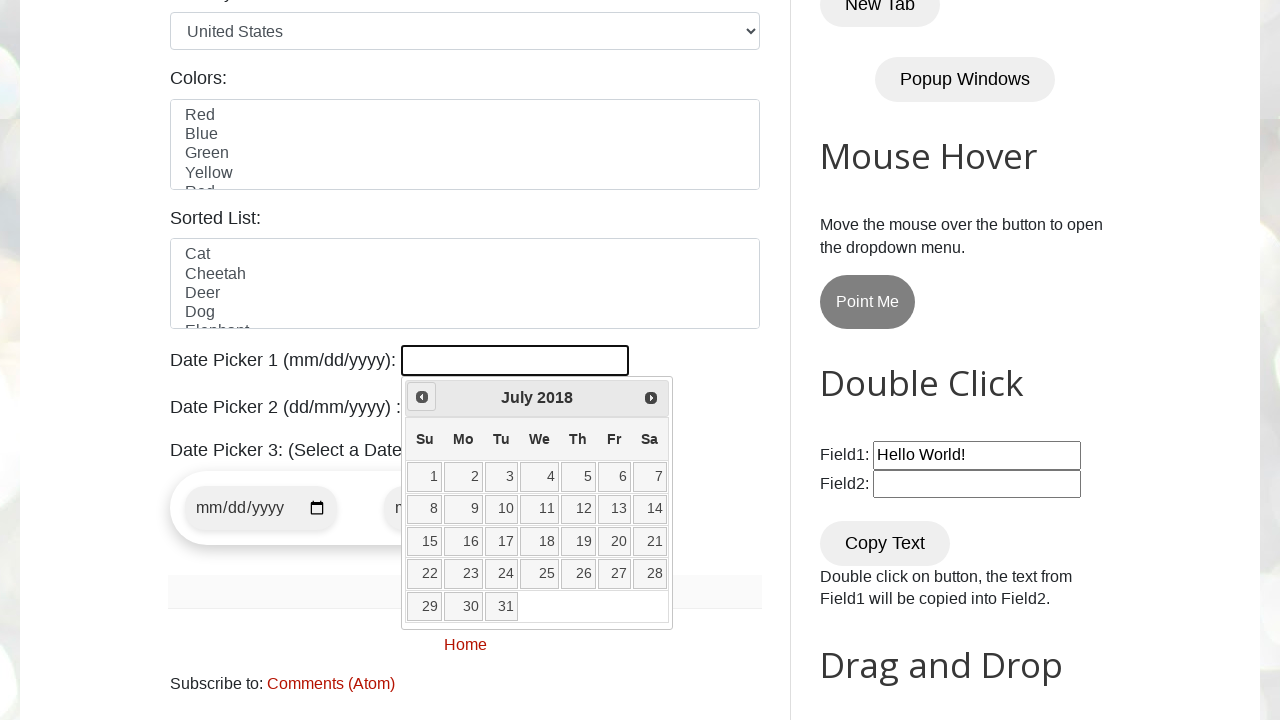

Clicked previous month button to navigate backwards at (422, 397) on a[data-handler='prev']
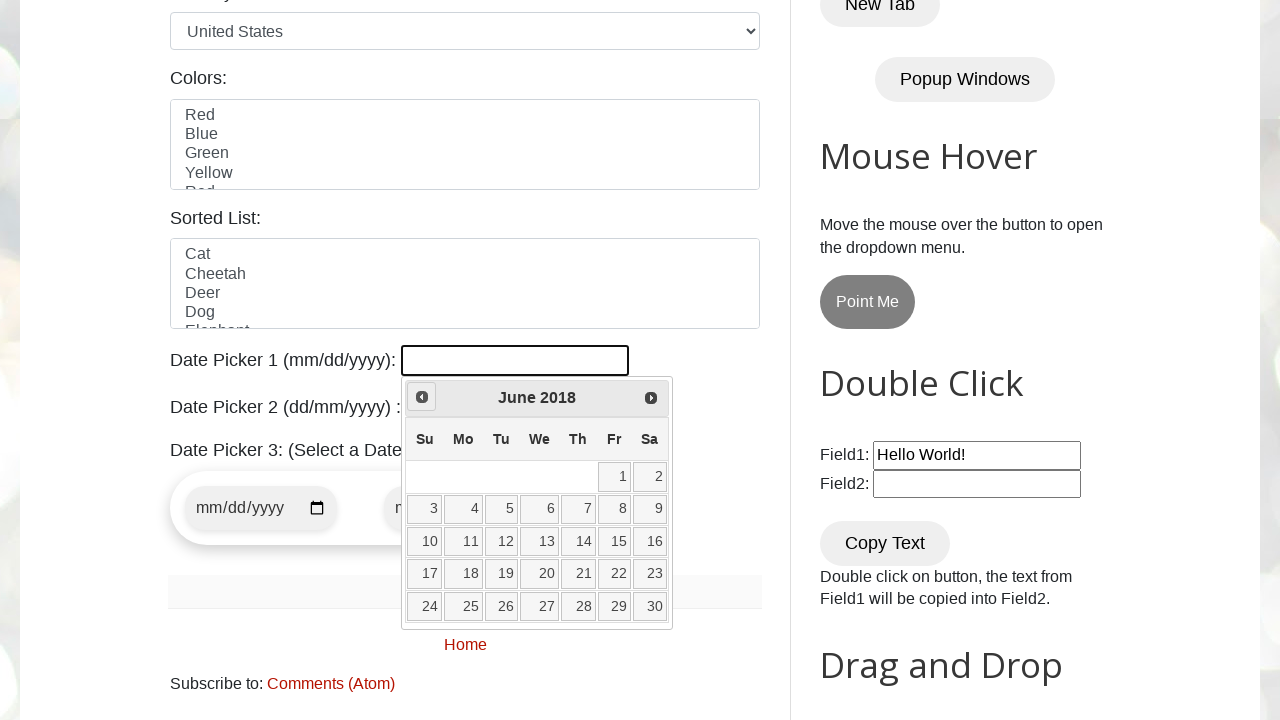

Checked current month and year: June 2018
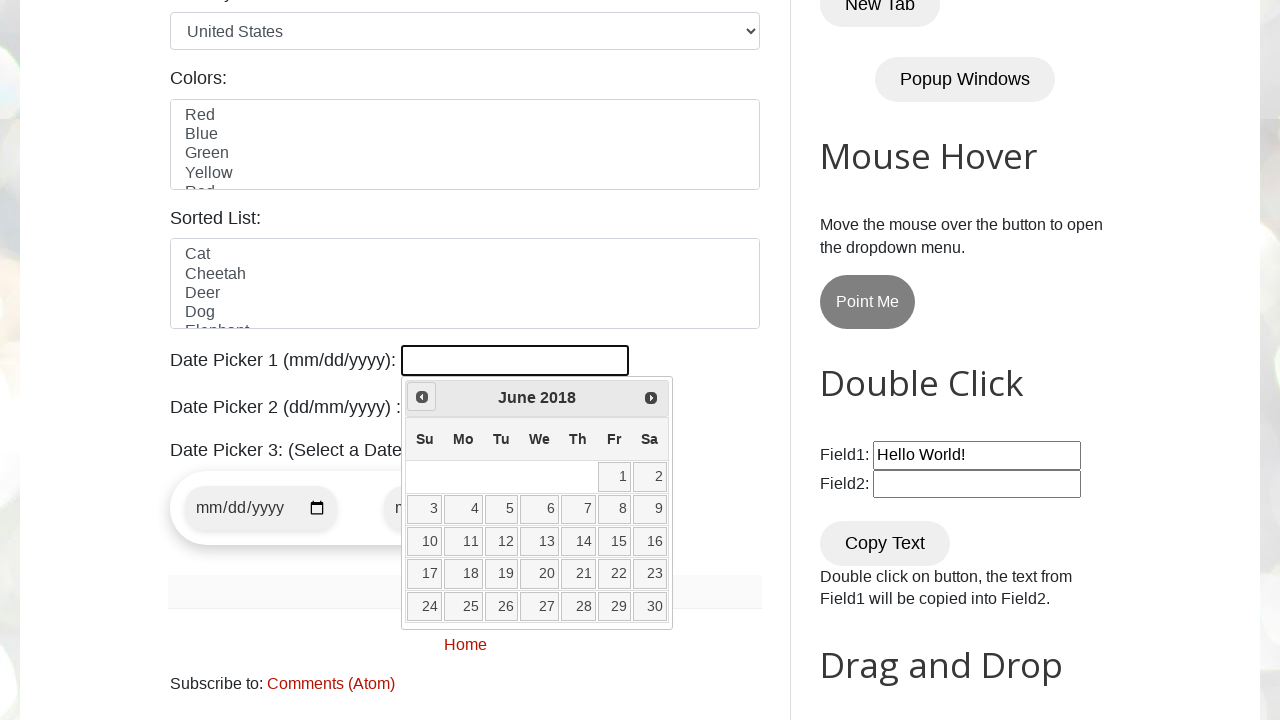

Clicked previous month button to navigate backwards at (422, 397) on a[data-handler='prev']
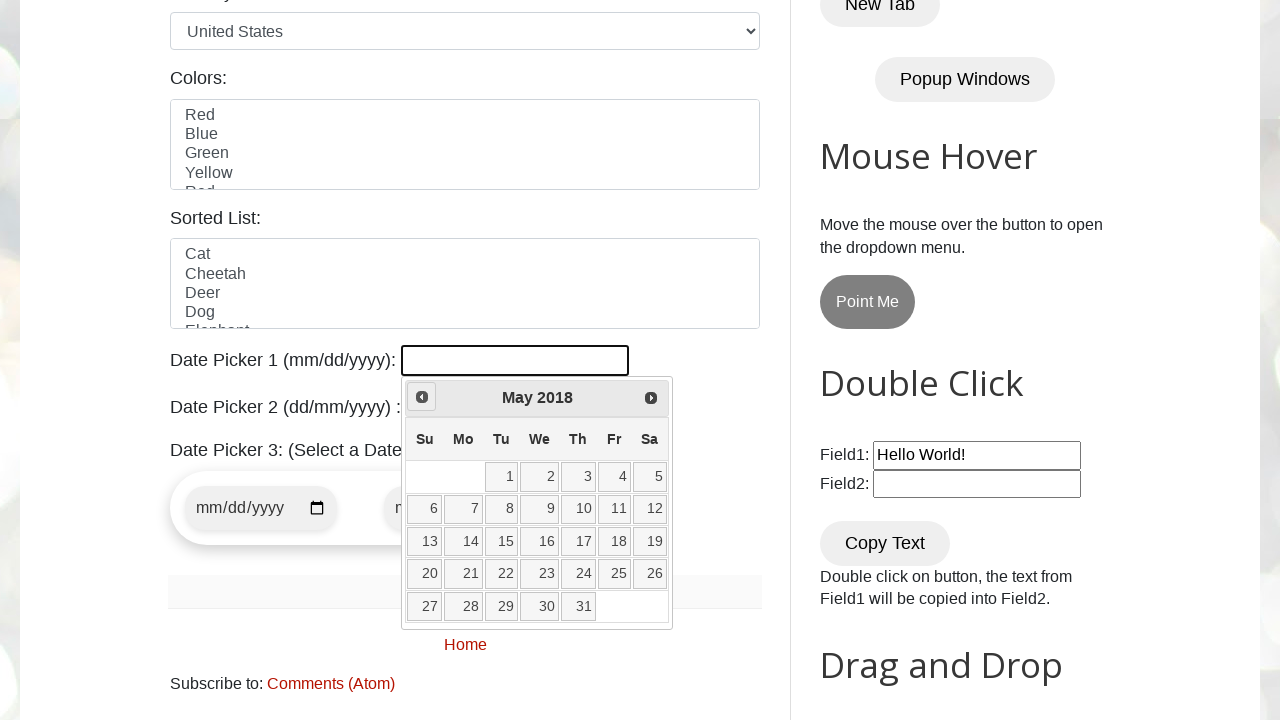

Checked current month and year: May 2018
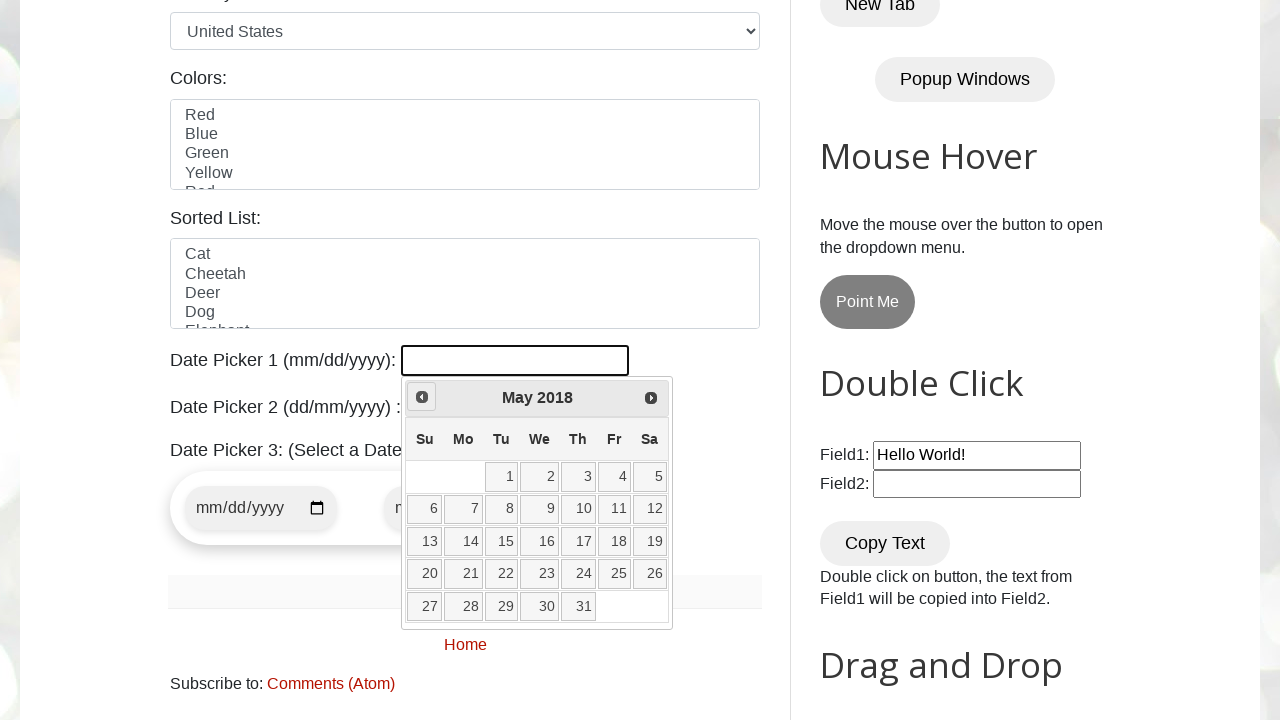

Clicked previous month button to navigate backwards at (422, 397) on a[data-handler='prev']
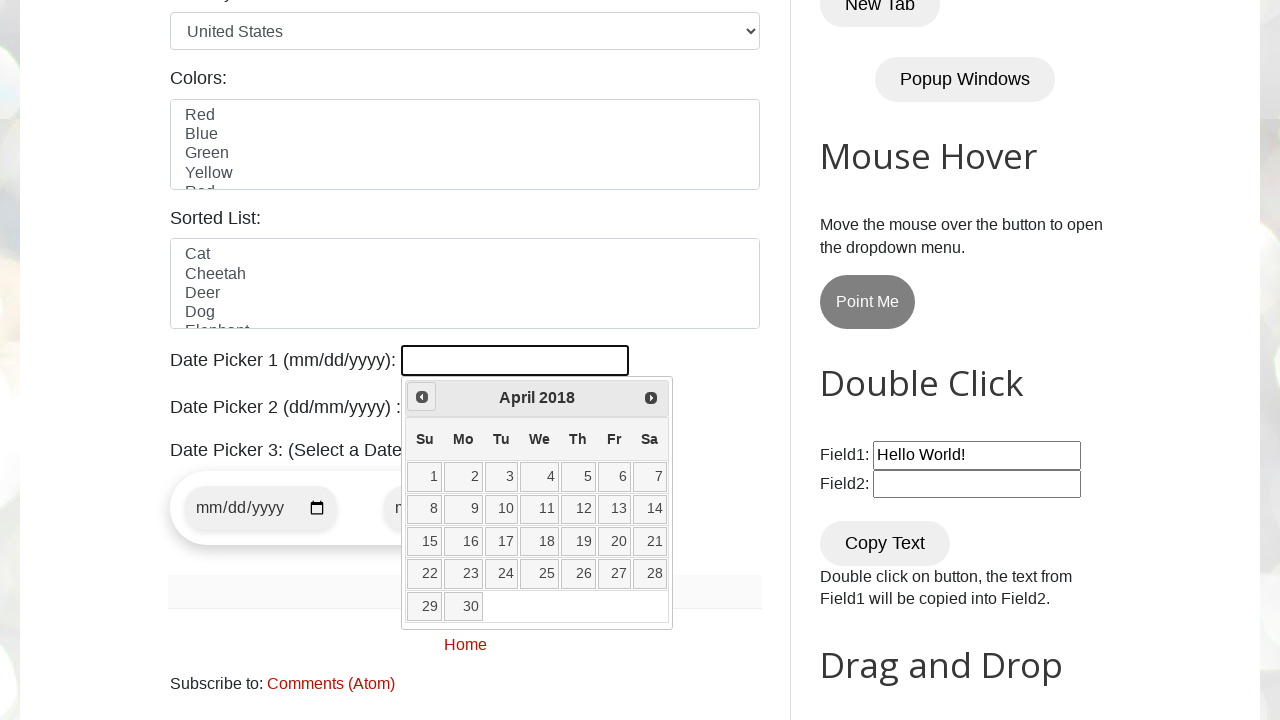

Checked current month and year: April 2018
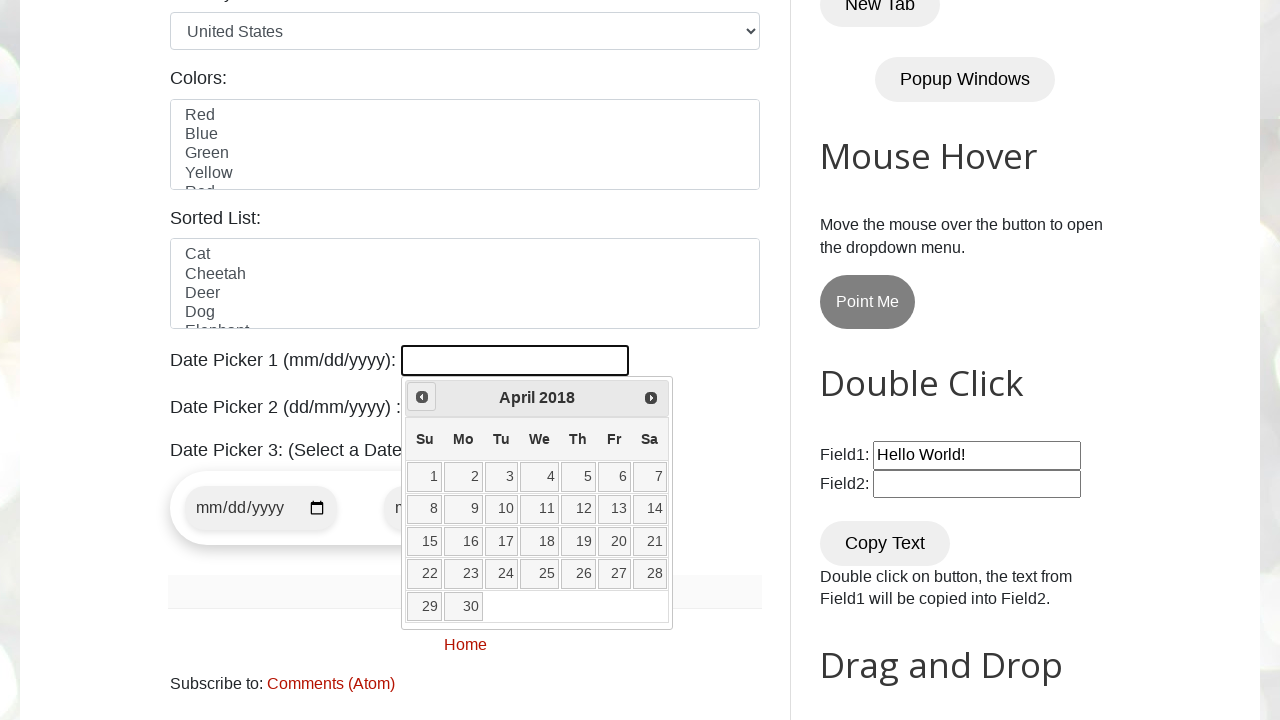

Clicked previous month button to navigate backwards at (422, 397) on a[data-handler='prev']
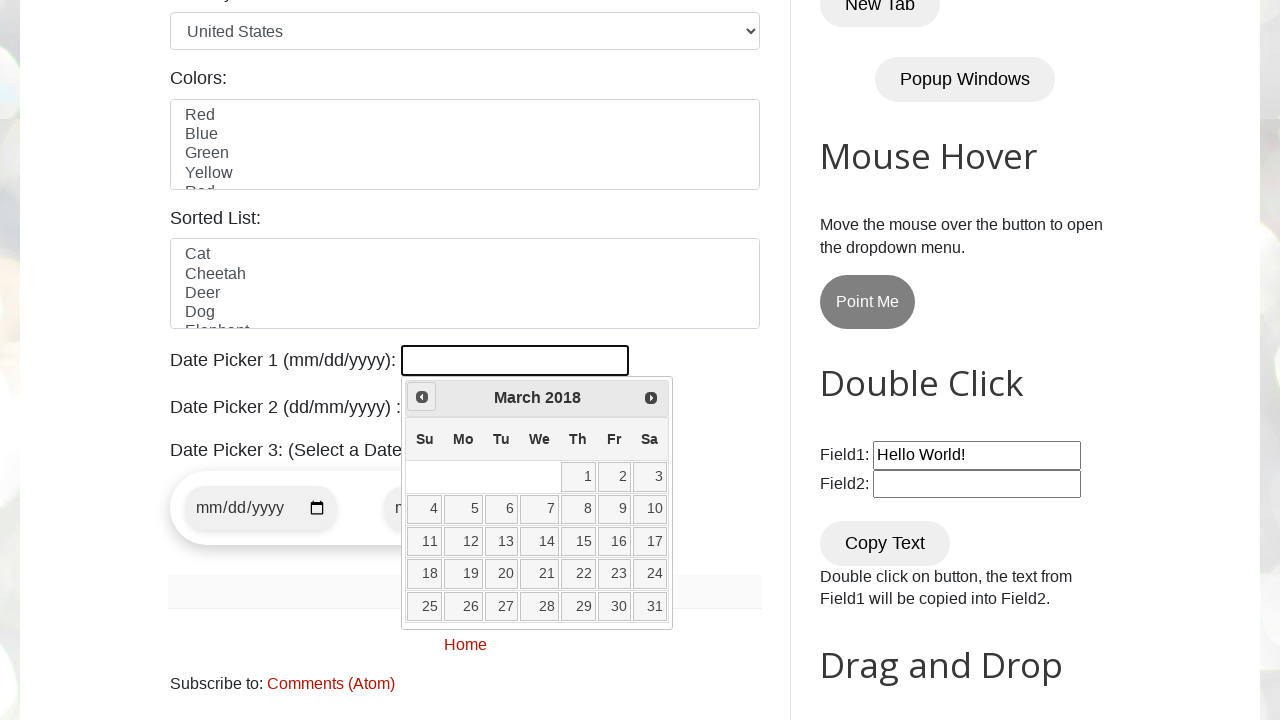

Checked current month and year: March 2018
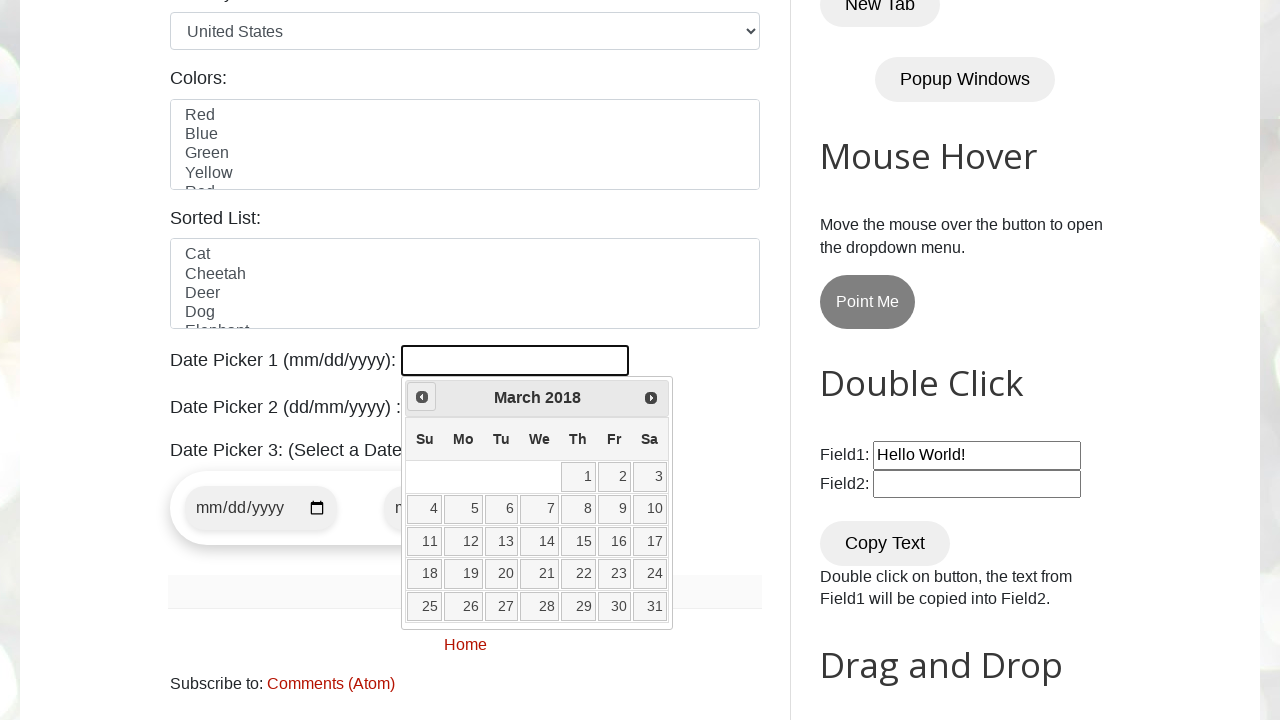

Clicked previous month button to navigate backwards at (422, 397) on a[data-handler='prev']
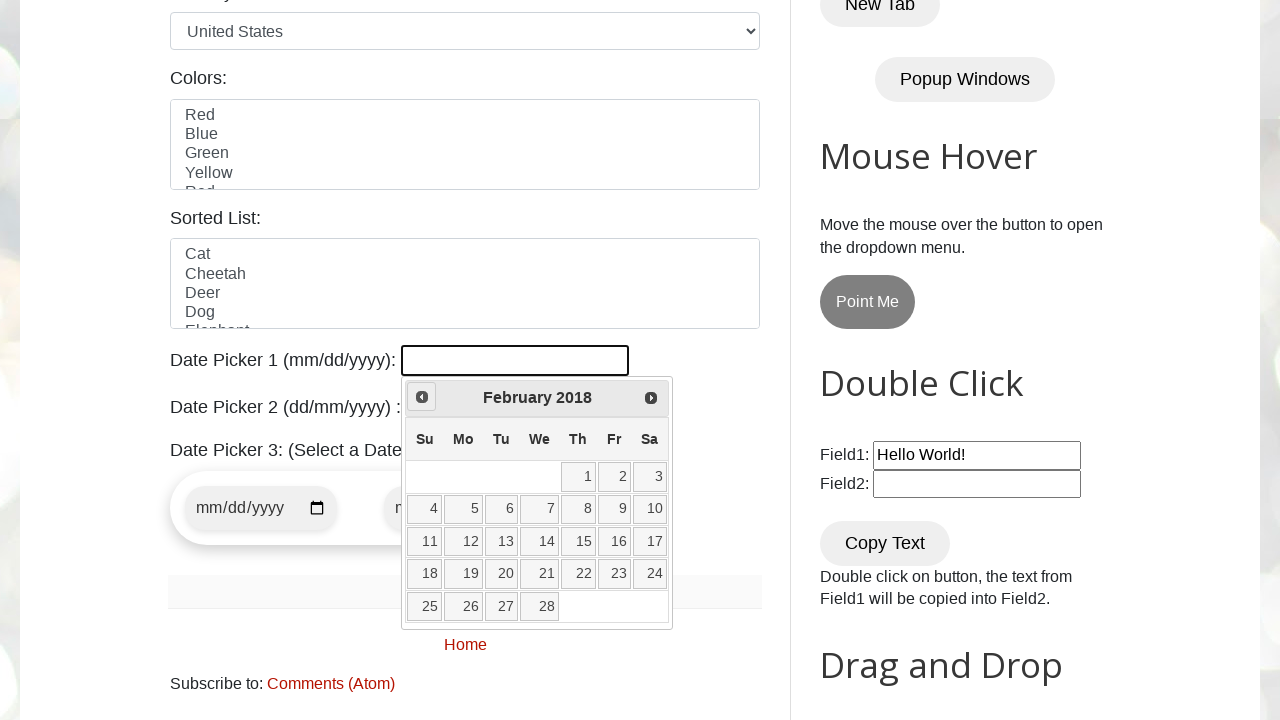

Checked current month and year: February 2018
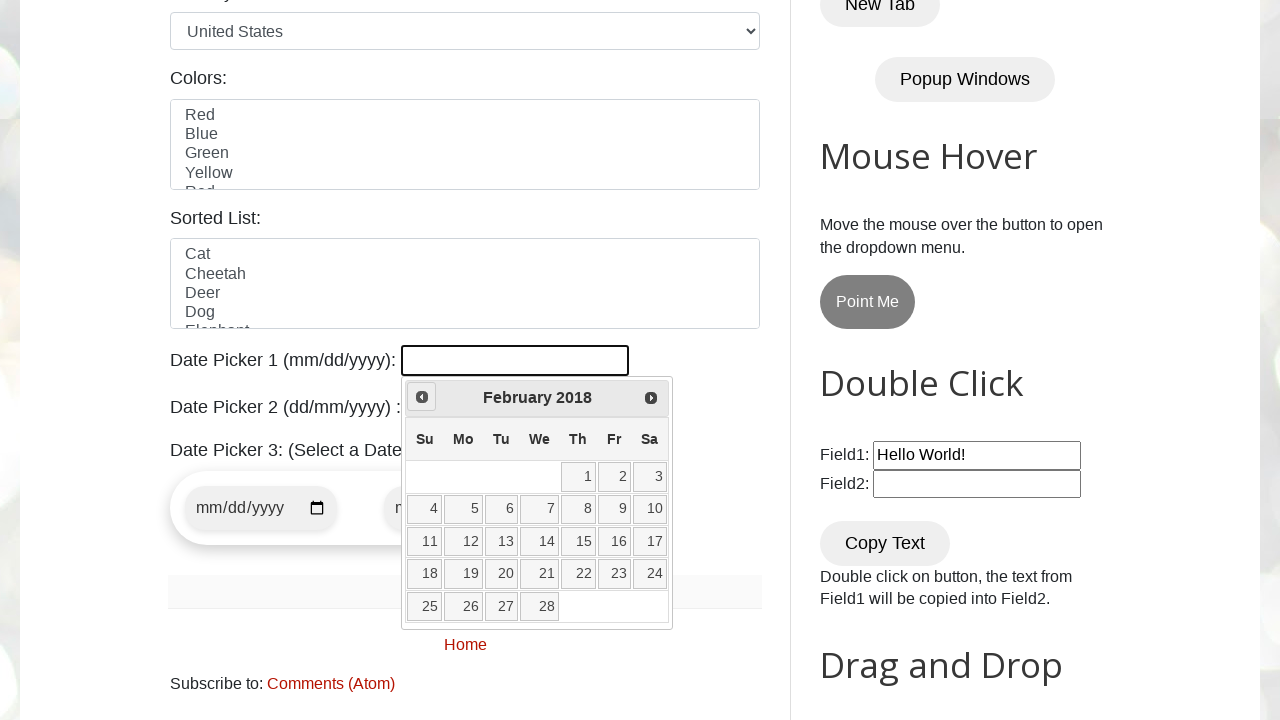

Clicked previous month button to navigate backwards at (422, 397) on a[data-handler='prev']
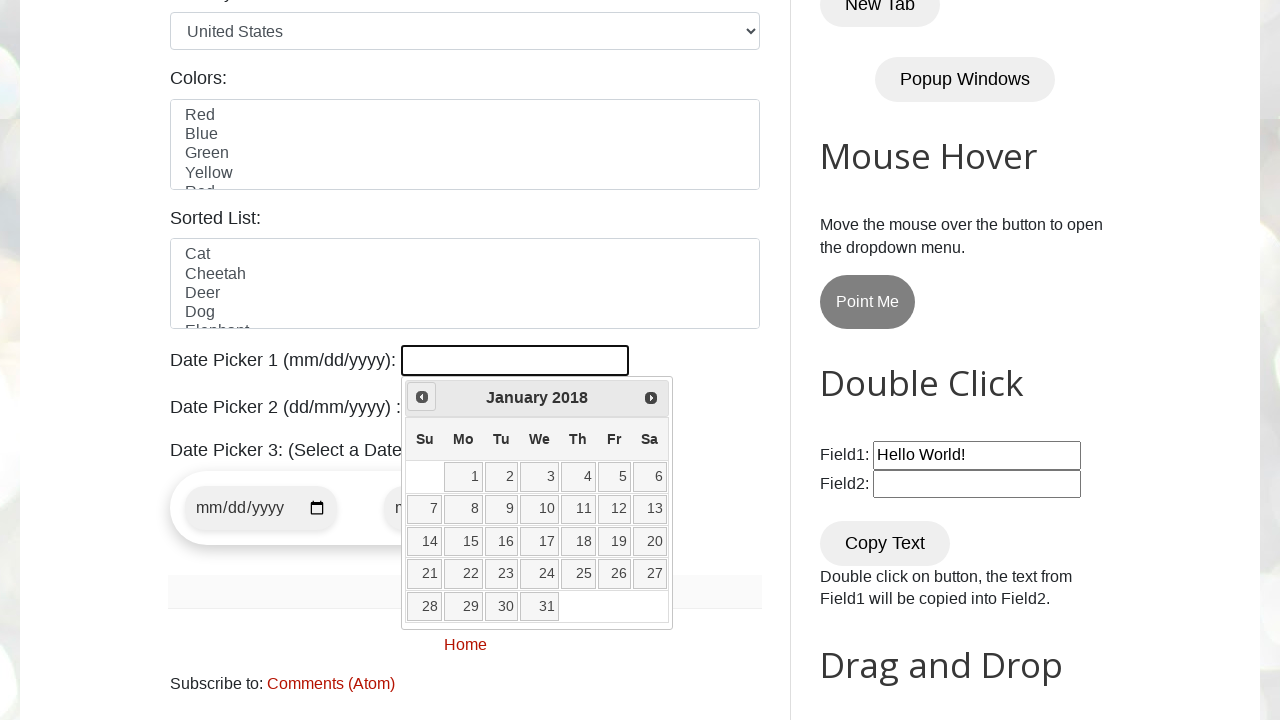

Checked current month and year: January 2018
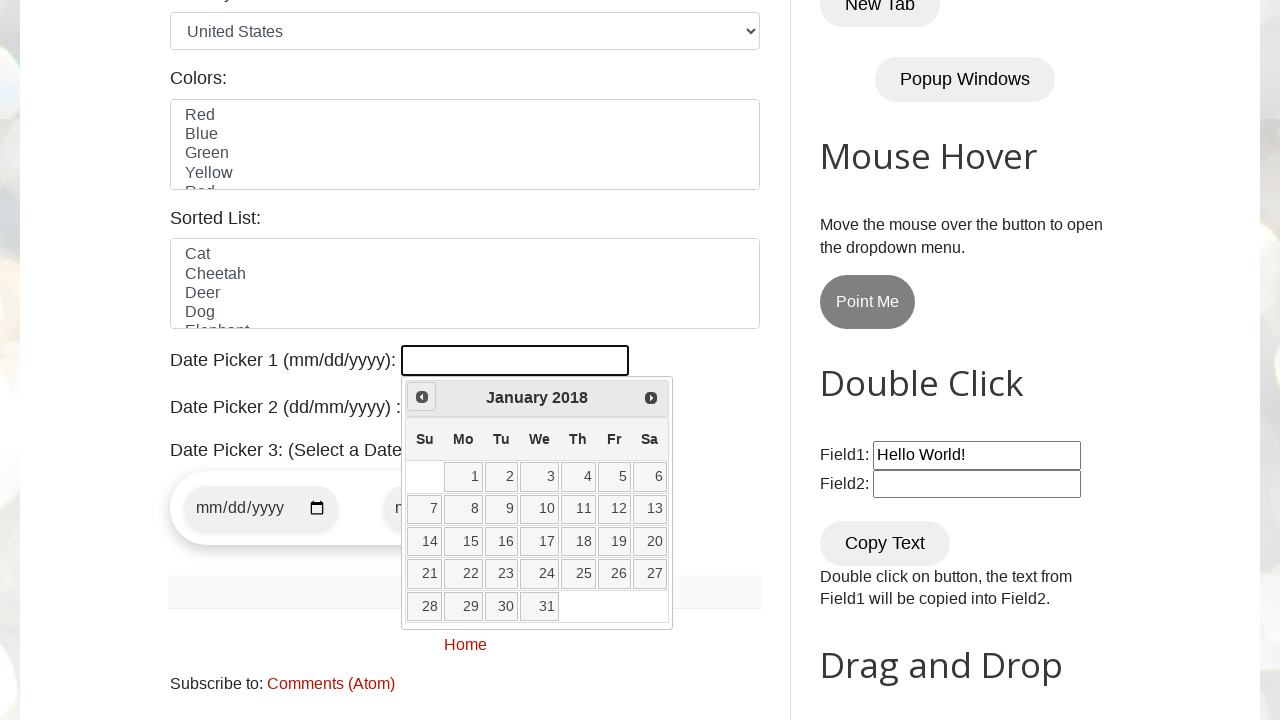

Clicked previous month button to navigate backwards at (422, 397) on a[data-handler='prev']
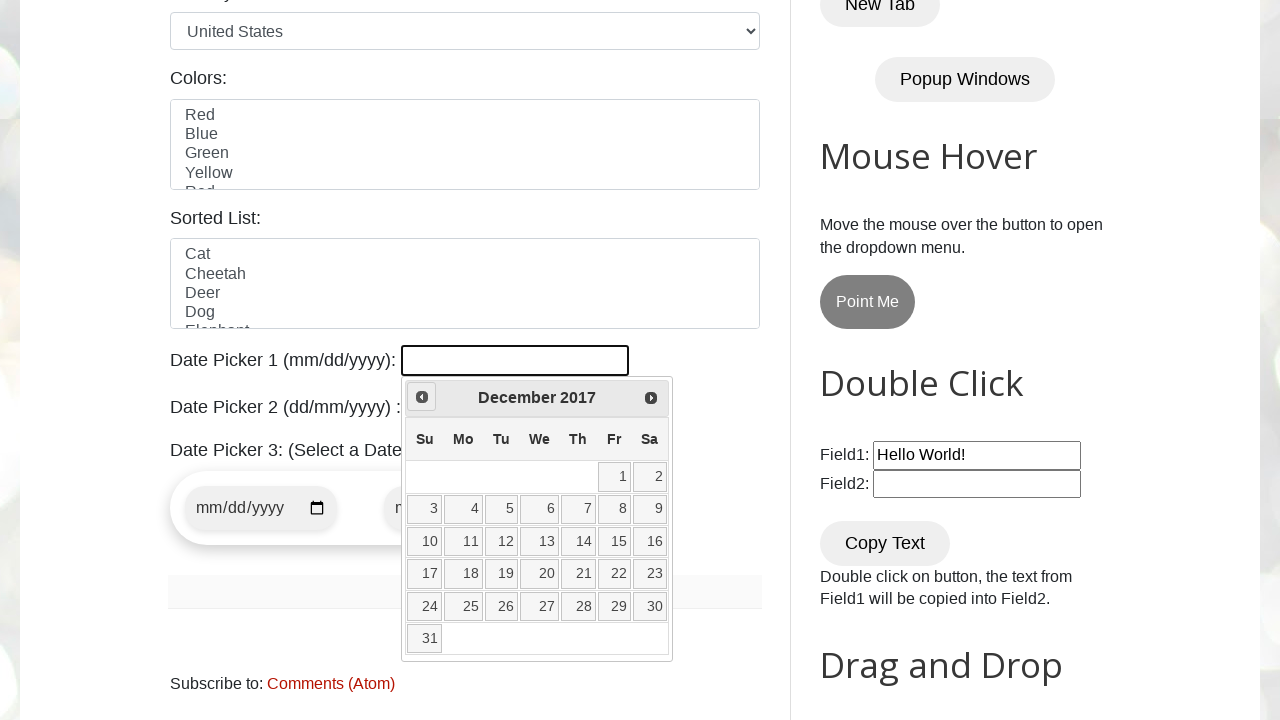

Checked current month and year: December 2017
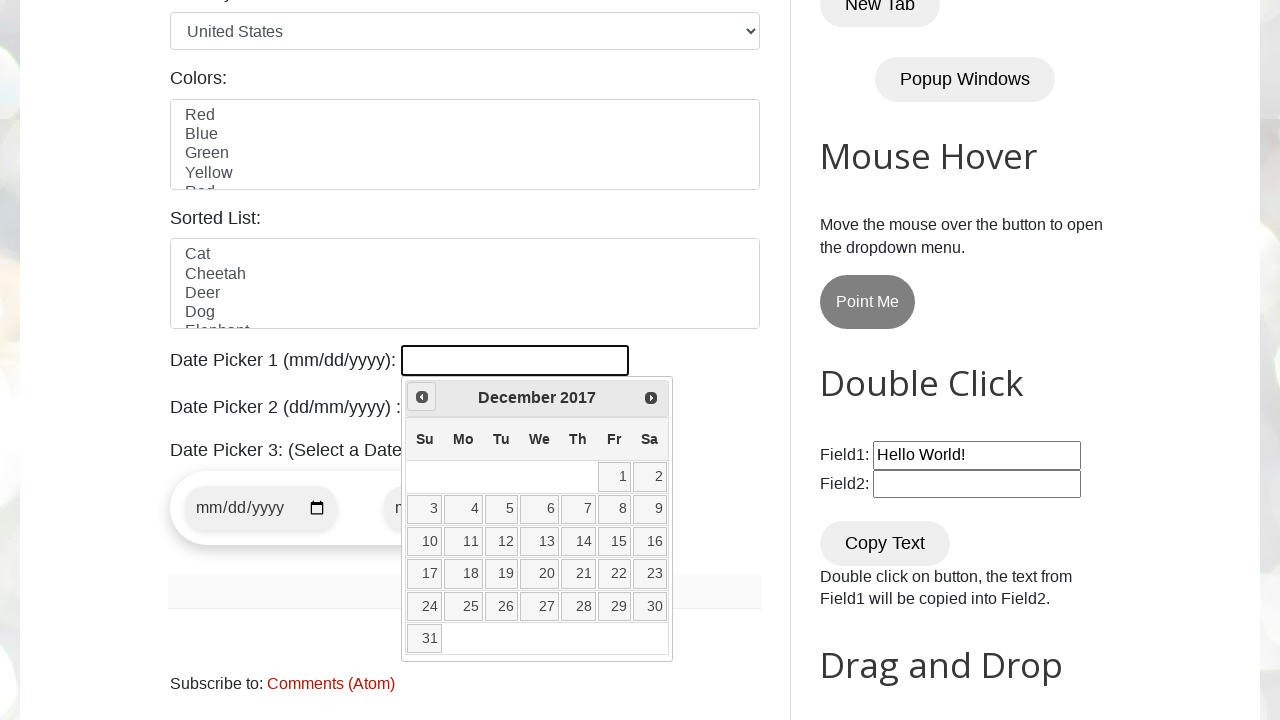

Clicked previous month button to navigate backwards at (422, 397) on a[data-handler='prev']
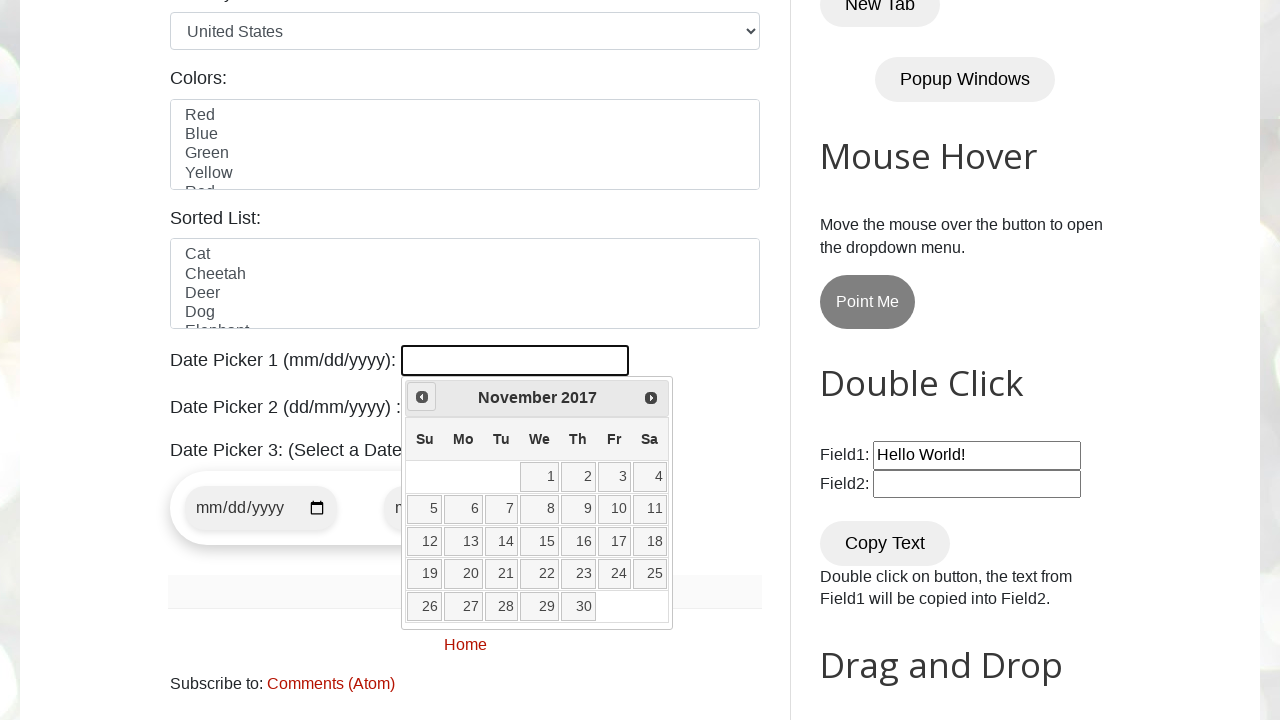

Checked current month and year: November 2017
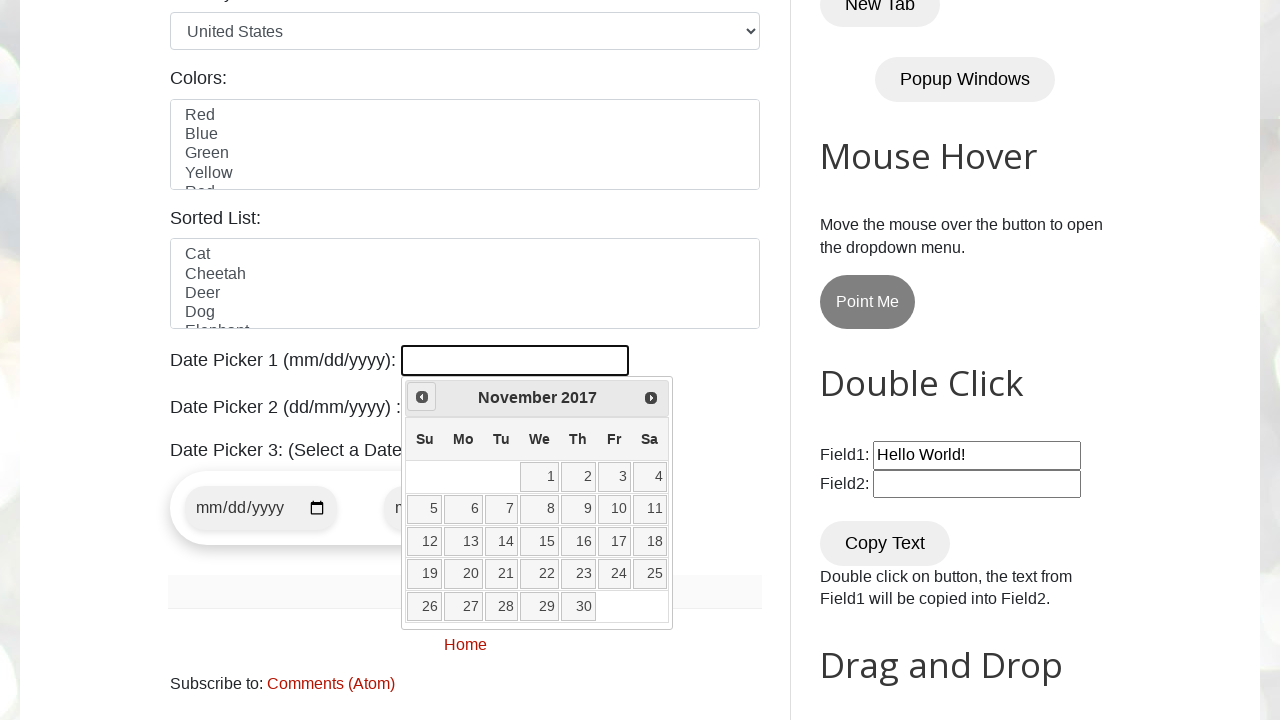

Clicked previous month button to navigate backwards at (422, 397) on a[data-handler='prev']
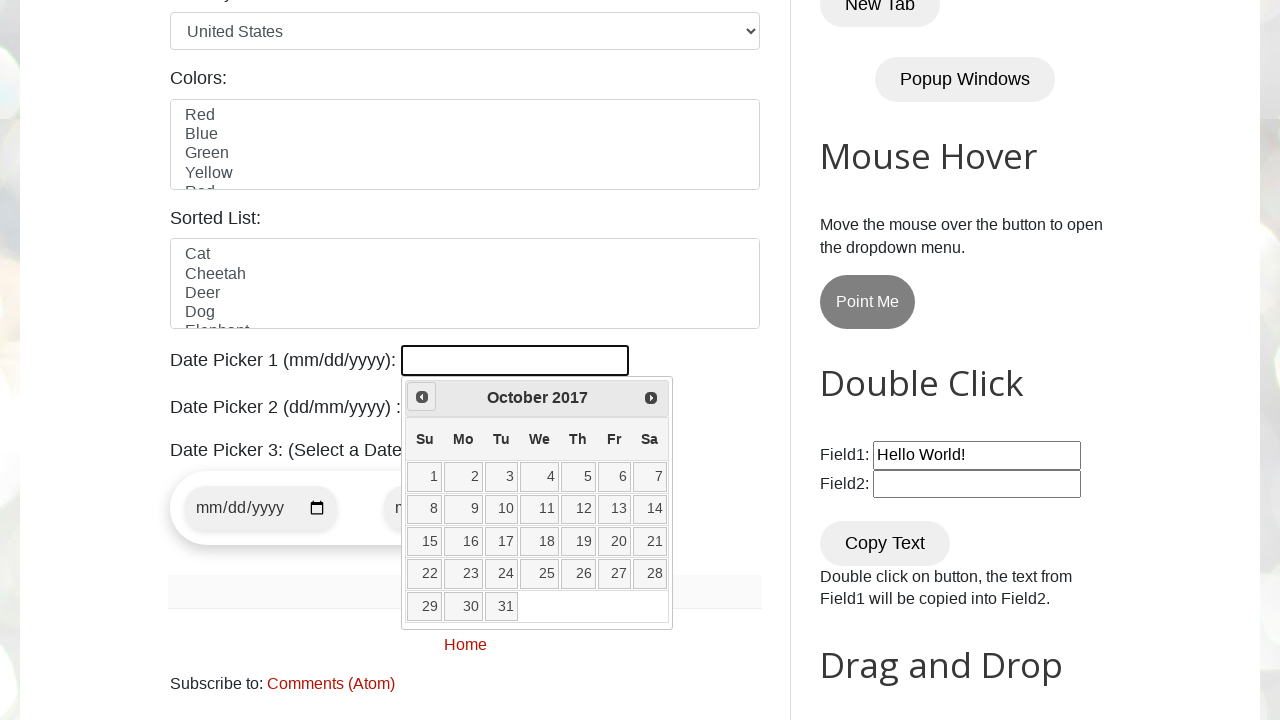

Checked current month and year: October 2017
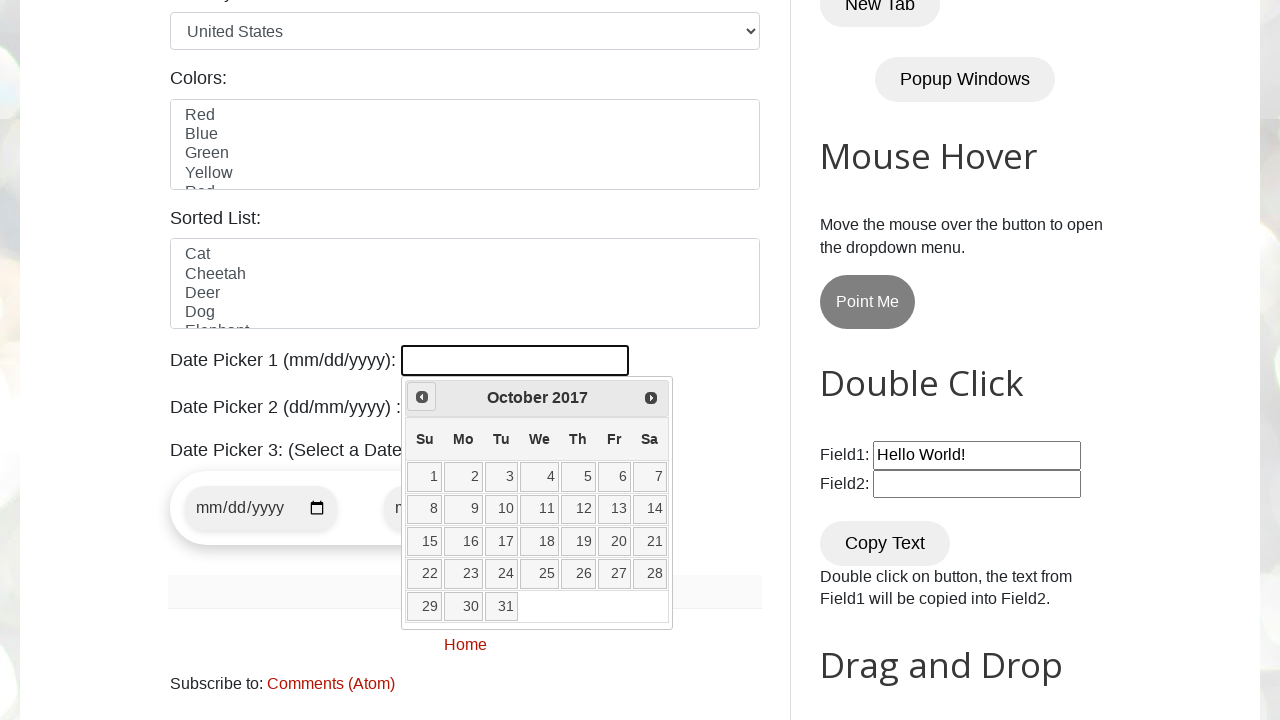

Clicked previous month button to navigate backwards at (422, 397) on a[data-handler='prev']
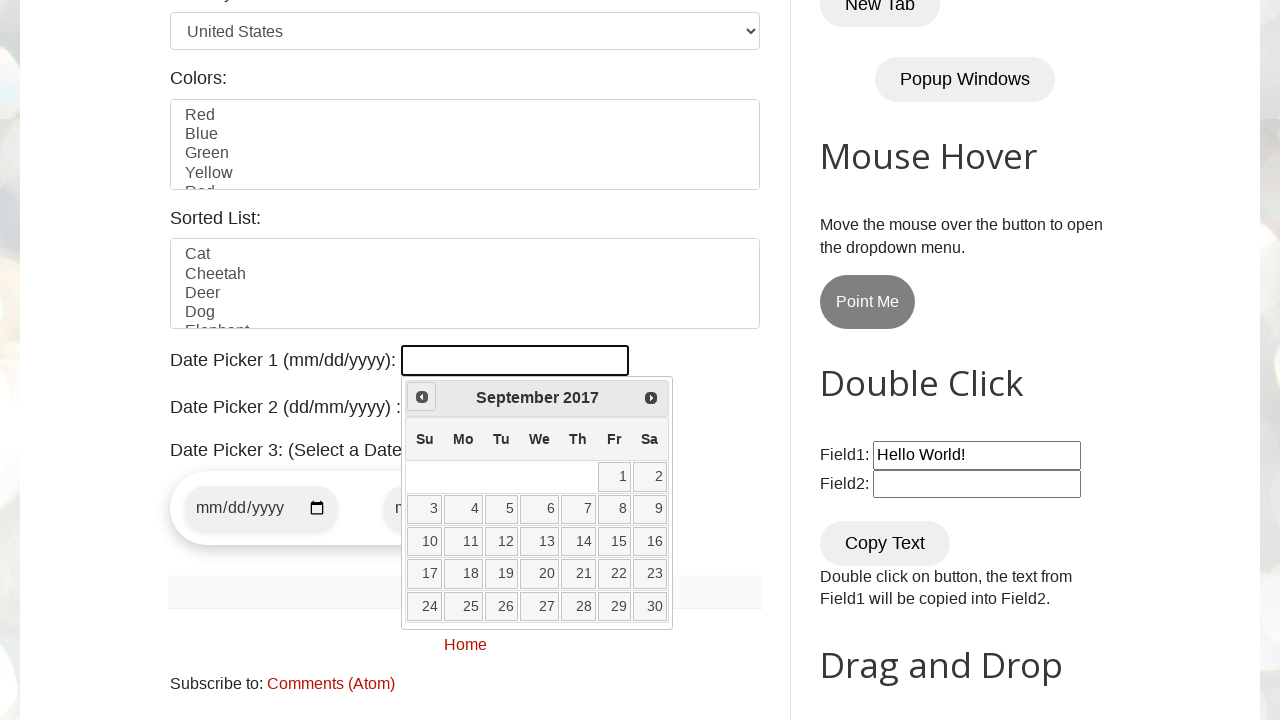

Checked current month and year: September 2017
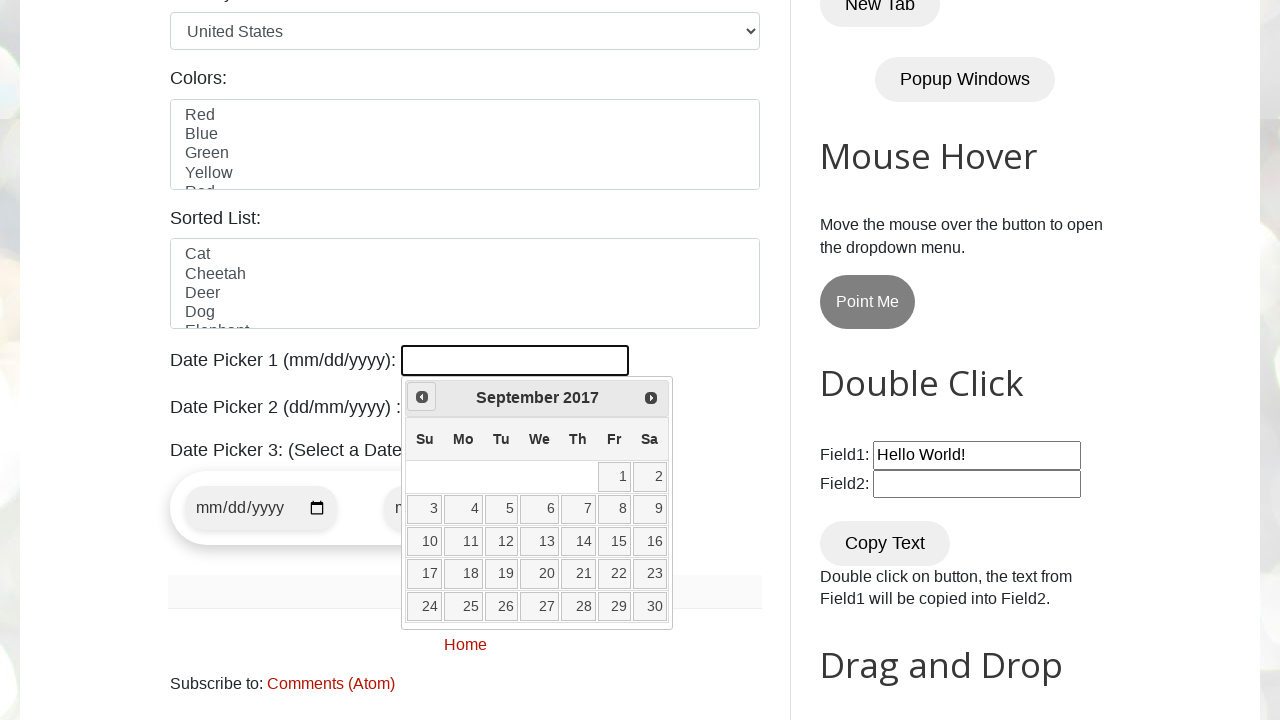

Clicked previous month button to navigate backwards at (422, 397) on a[data-handler='prev']
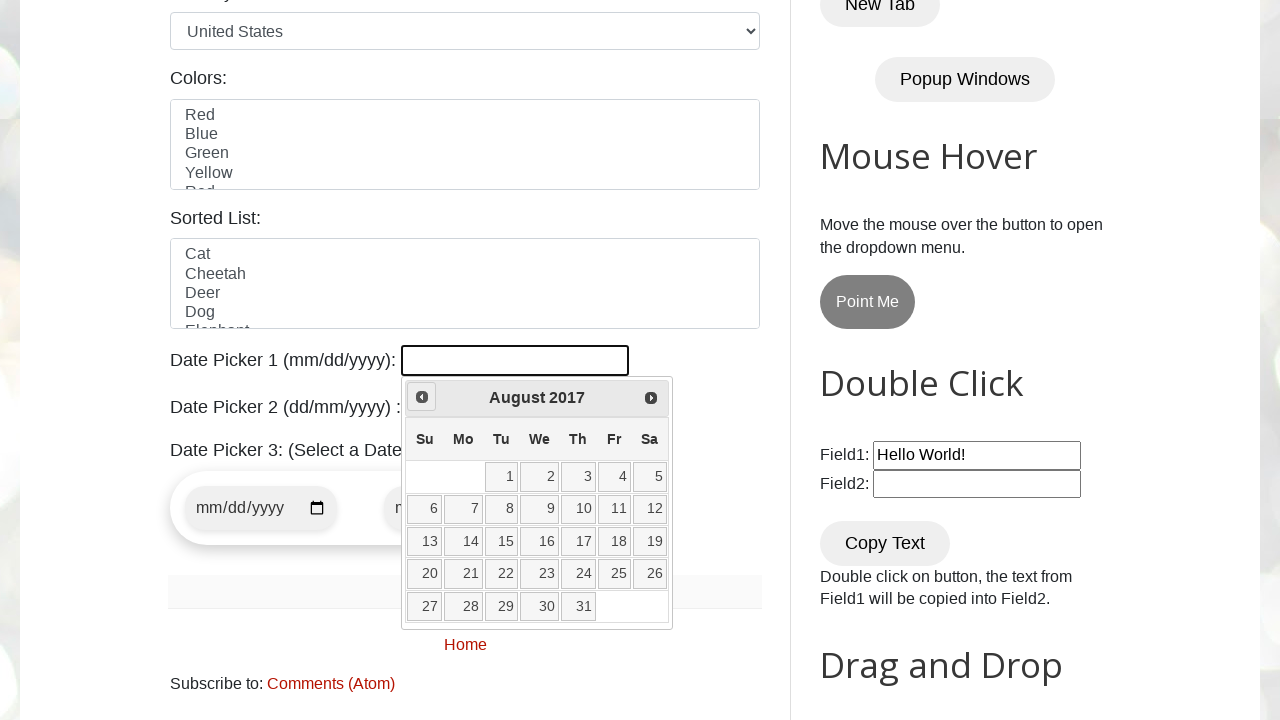

Checked current month and year: August 2017
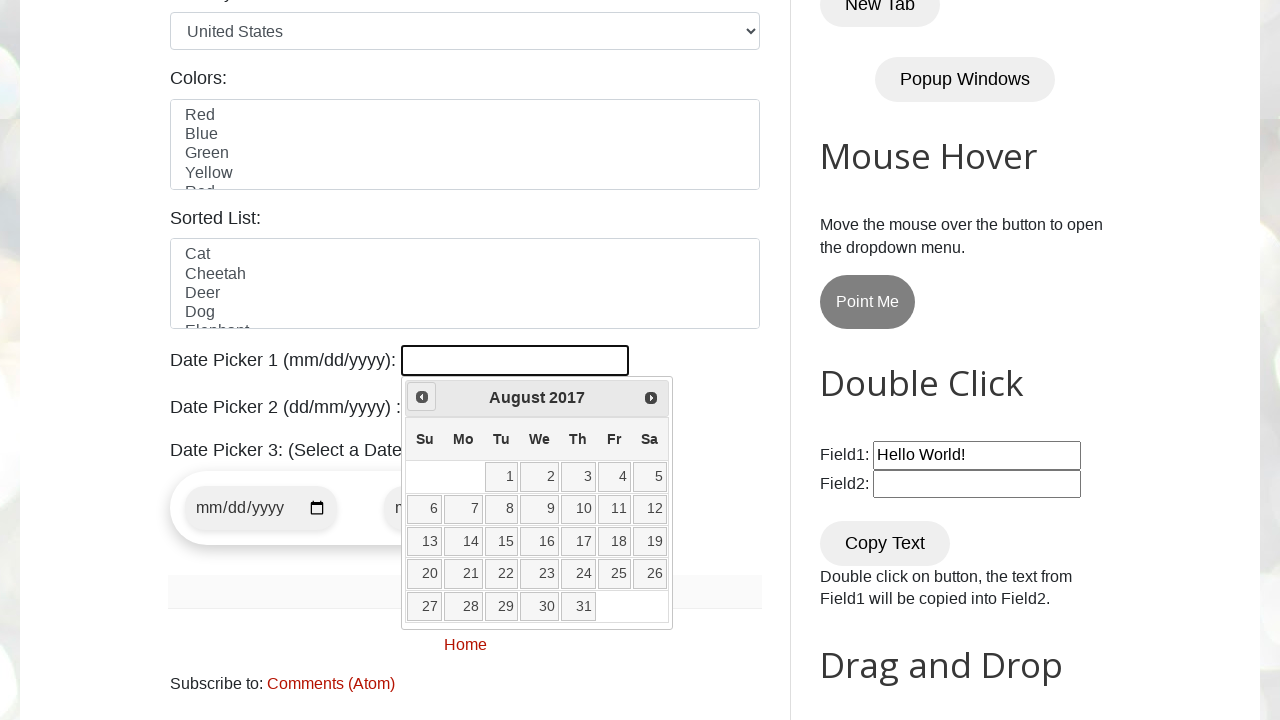

Clicked previous month button to navigate backwards at (422, 397) on a[data-handler='prev']
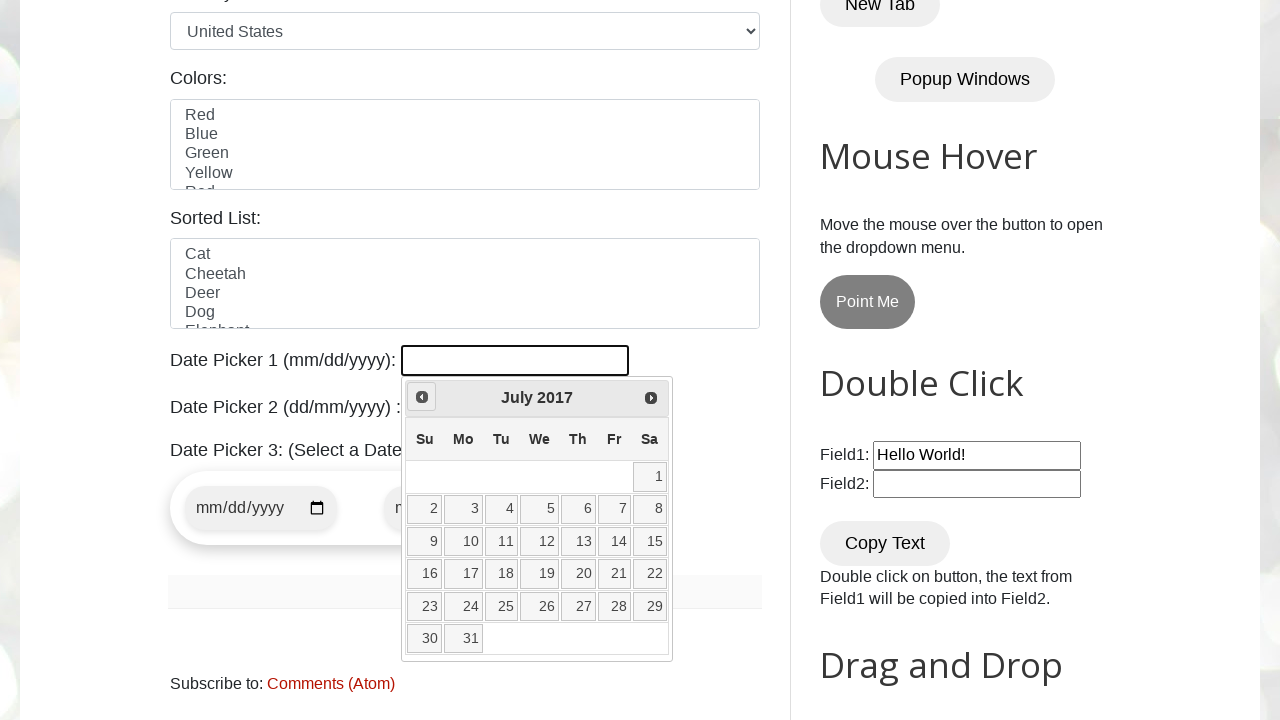

Checked current month and year: July 2017
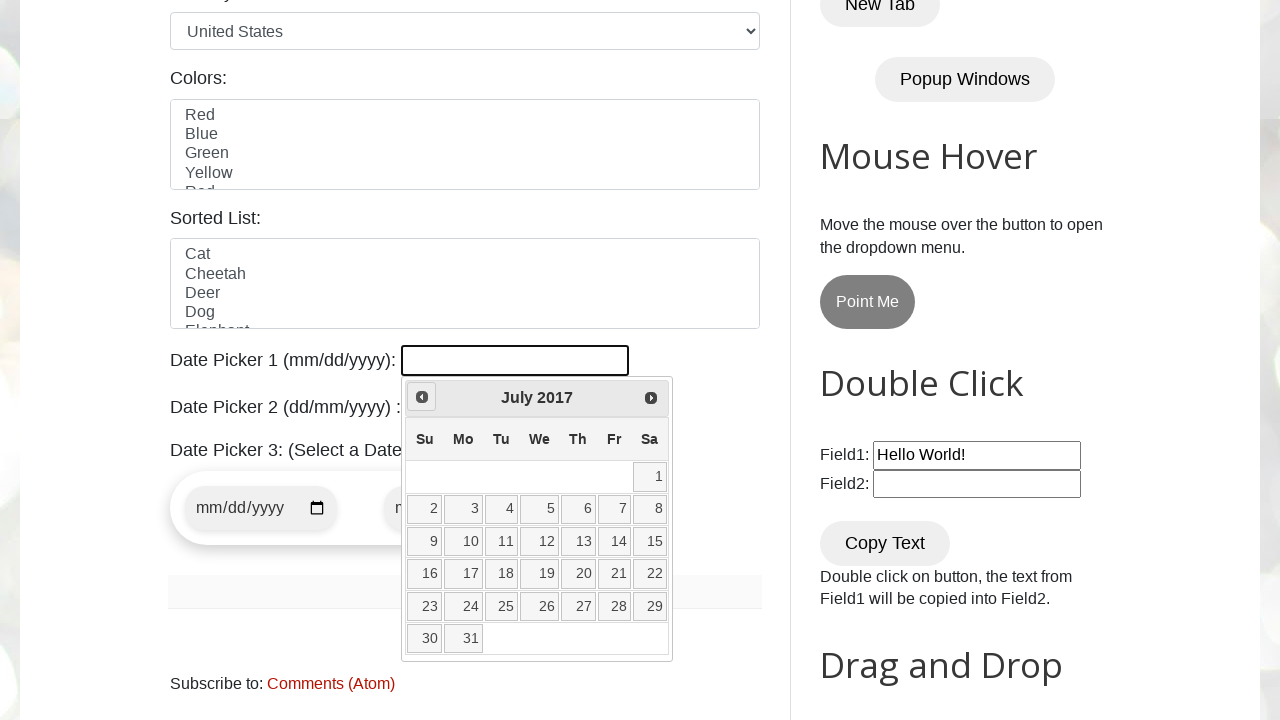

Clicked previous month button to navigate backwards at (422, 397) on a[data-handler='prev']
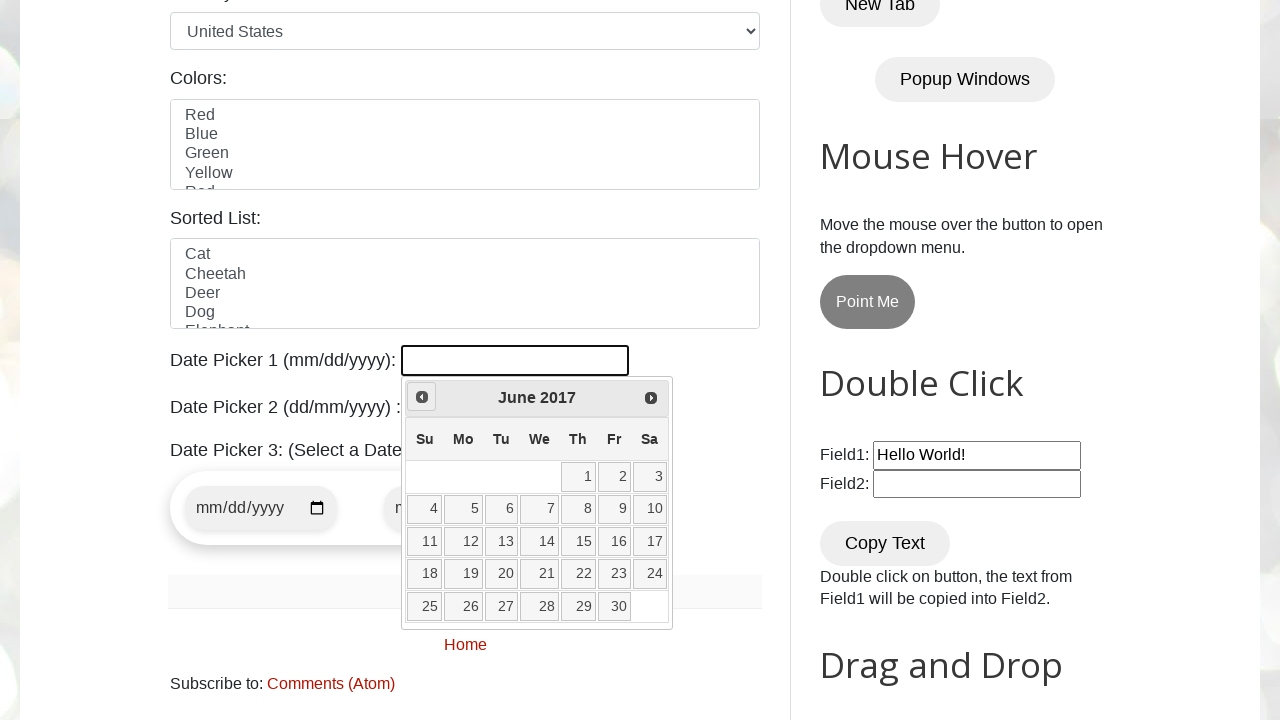

Checked current month and year: June 2017
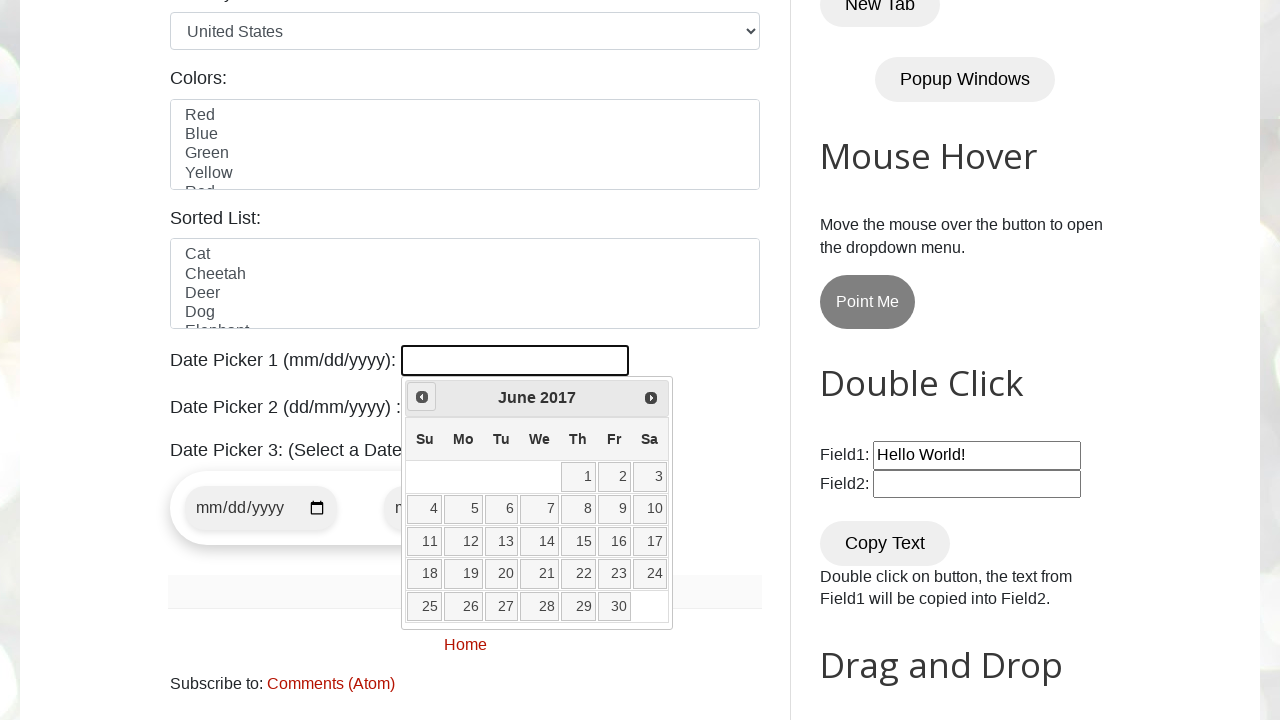

Clicked previous month button to navigate backwards at (422, 397) on a[data-handler='prev']
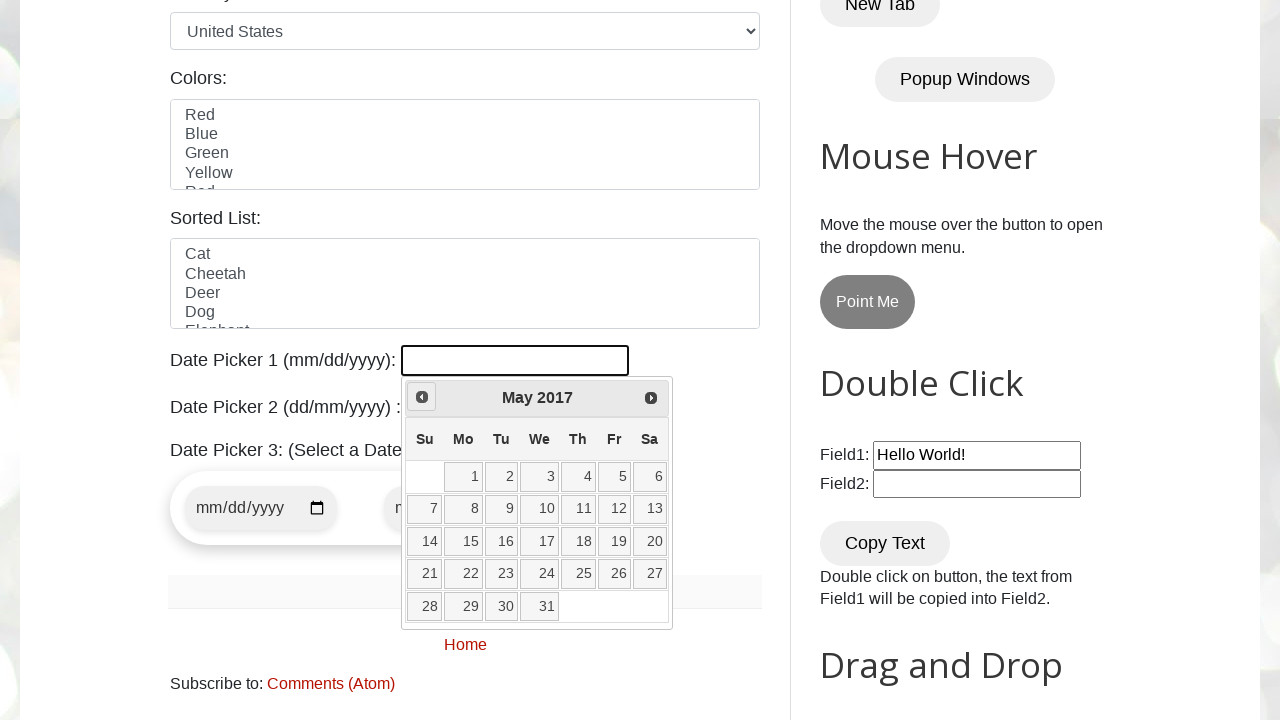

Checked current month and year: May 2017
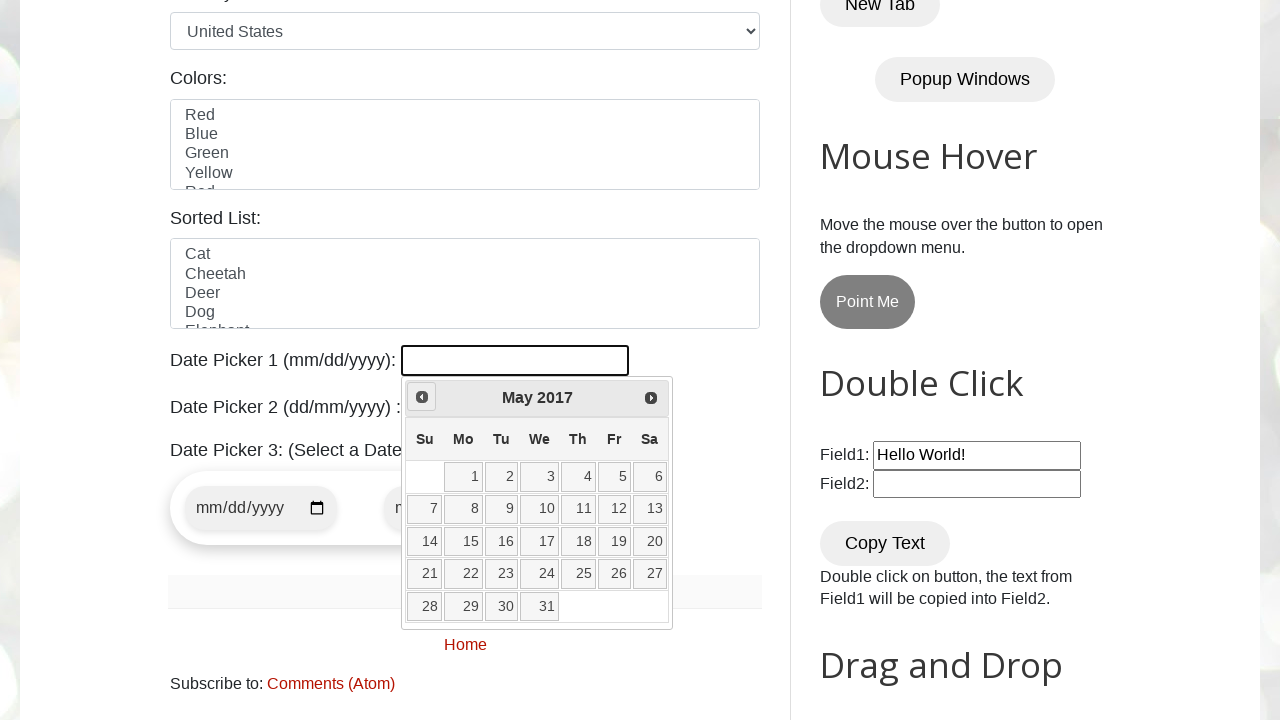

Clicked previous month button to navigate backwards at (422, 397) on a[data-handler='prev']
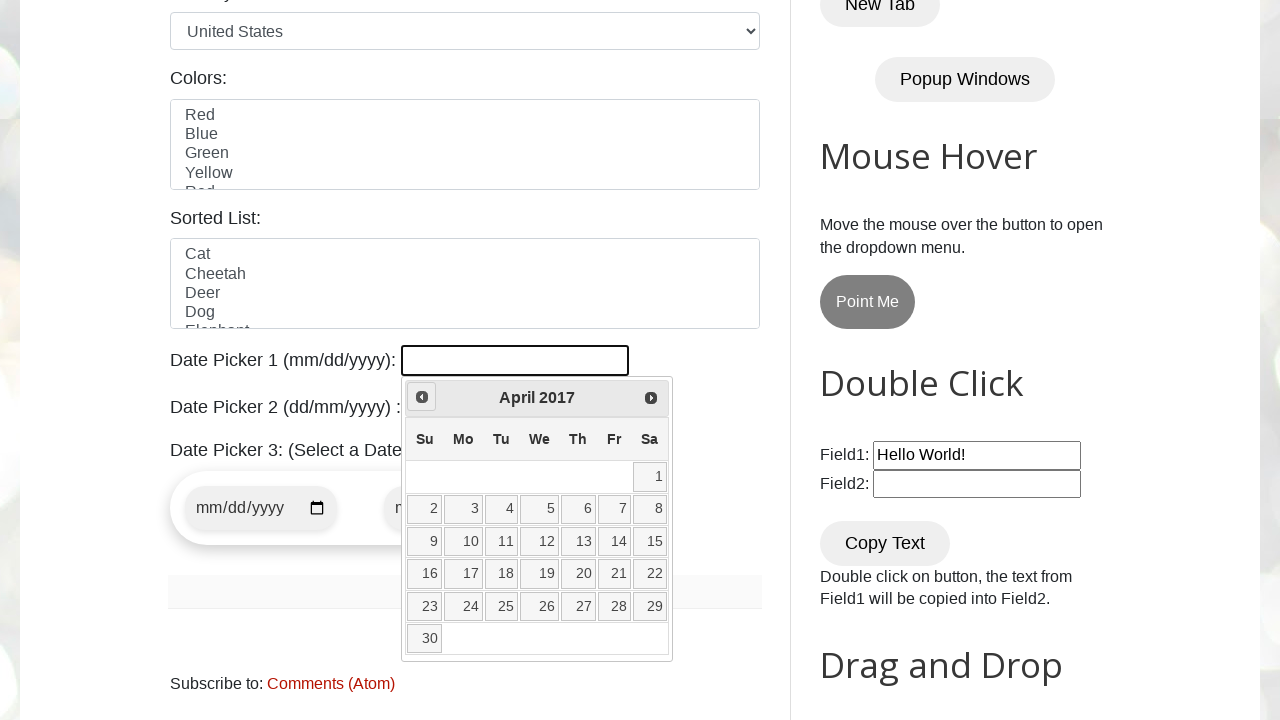

Checked current month and year: April 2017
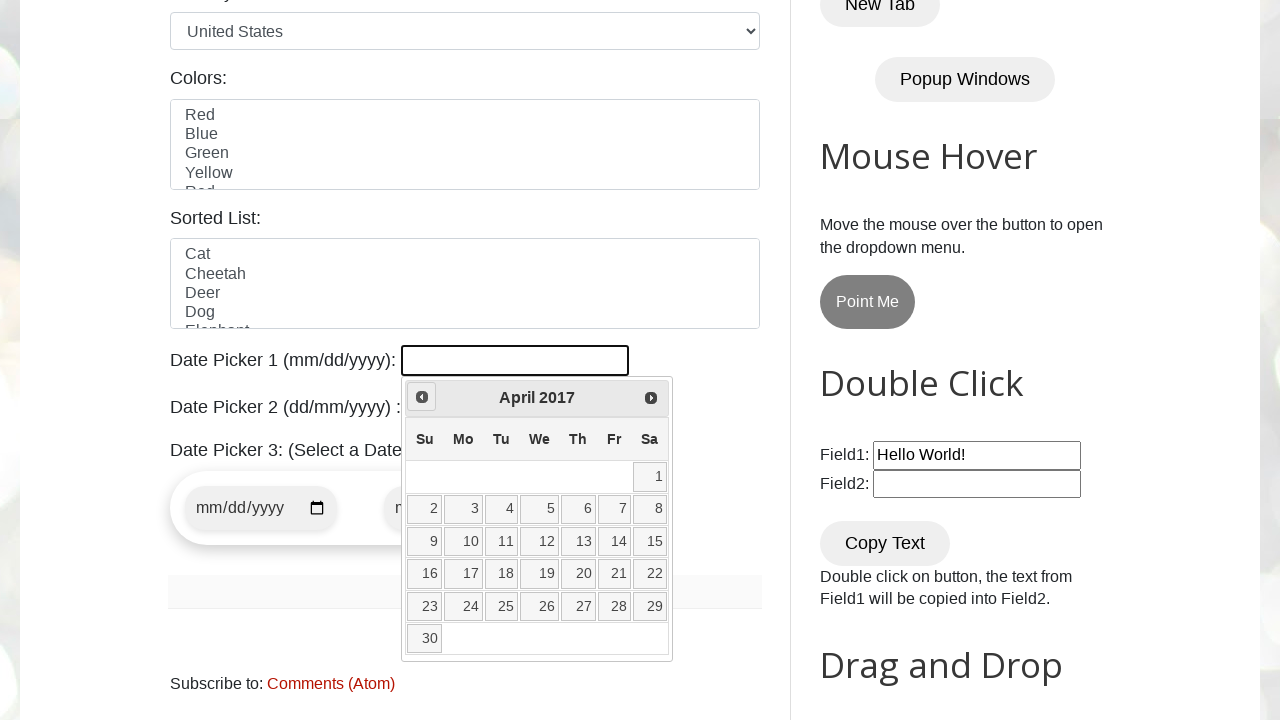

Clicked previous month button to navigate backwards at (422, 397) on a[data-handler='prev']
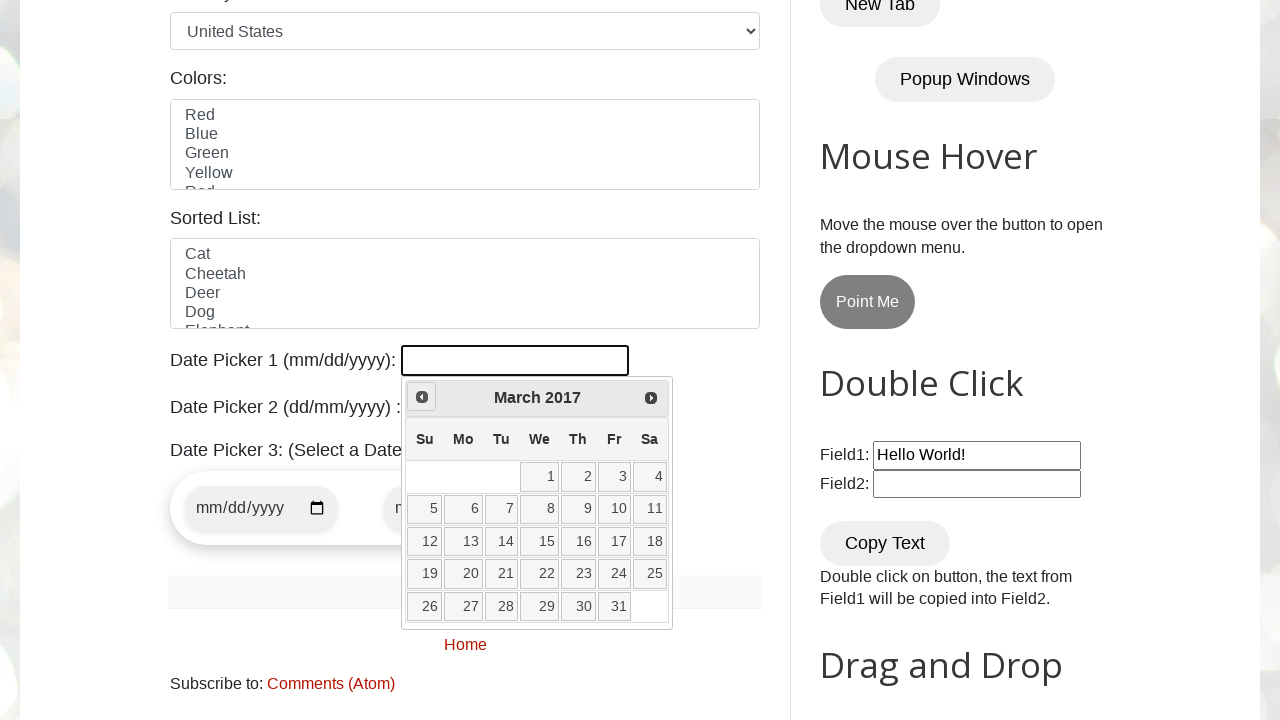

Checked current month and year: March 2017
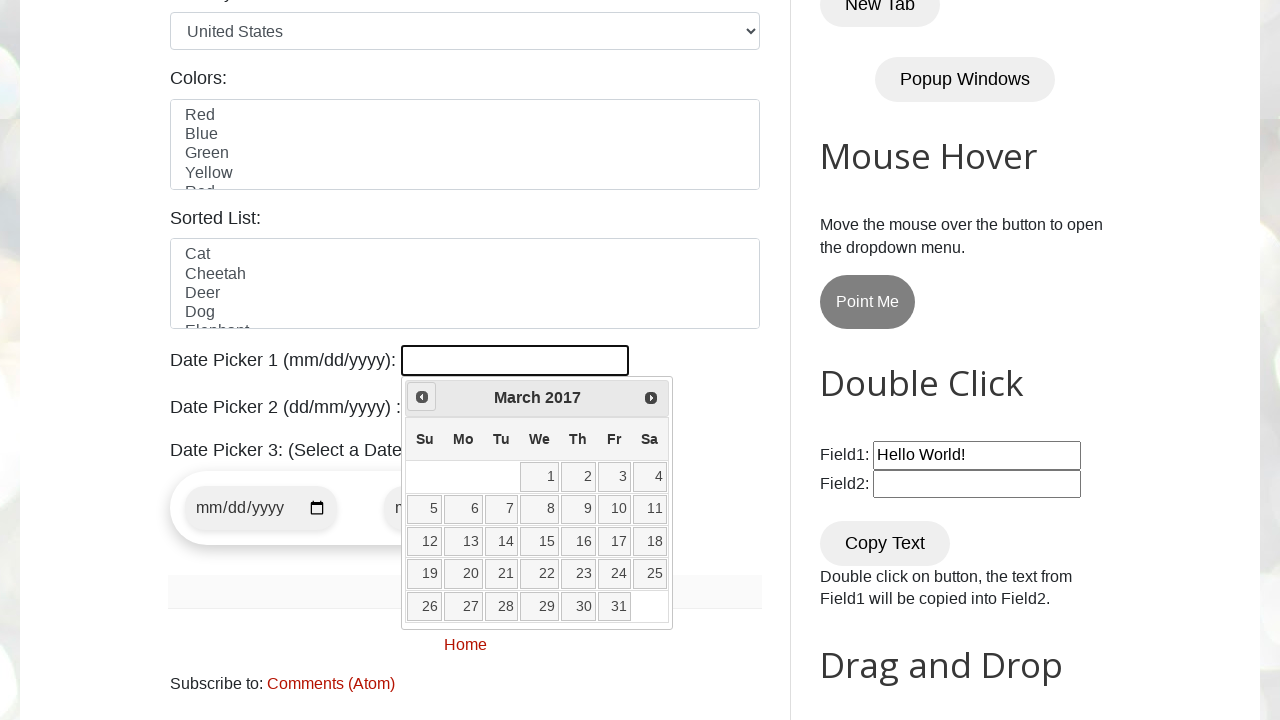

Clicked previous month button to navigate backwards at (422, 397) on a[data-handler='prev']
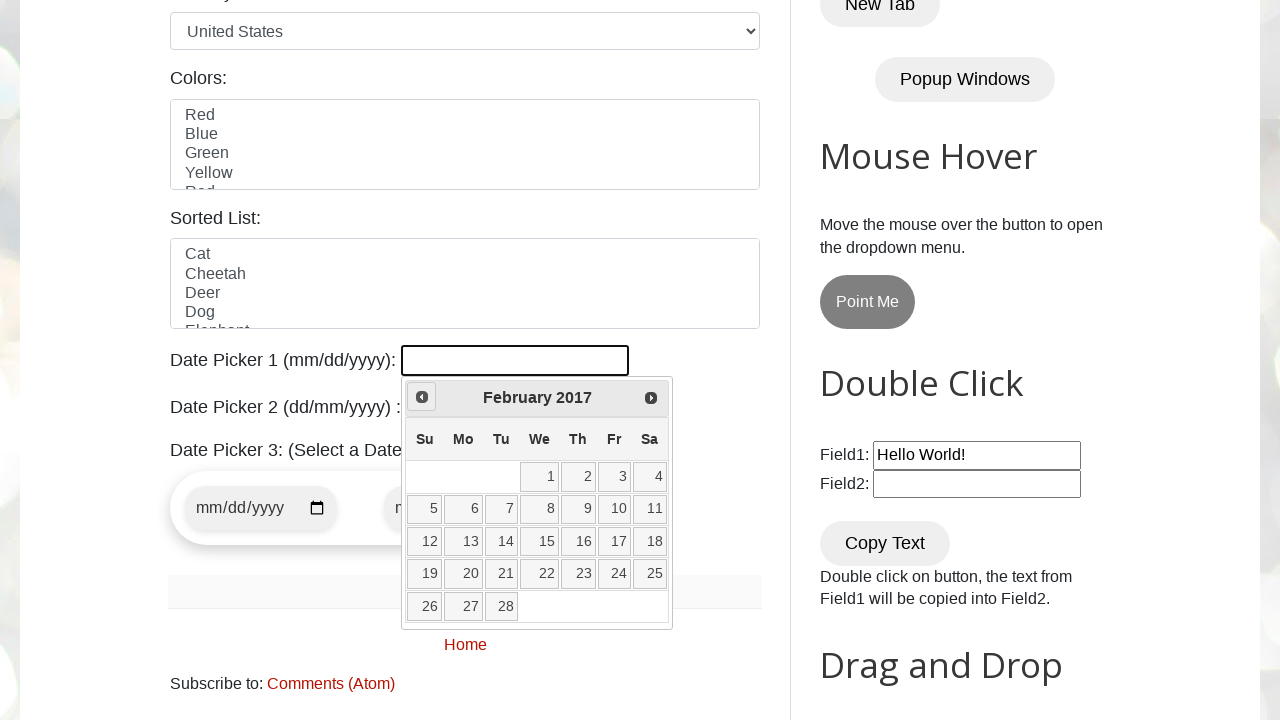

Checked current month and year: February 2017
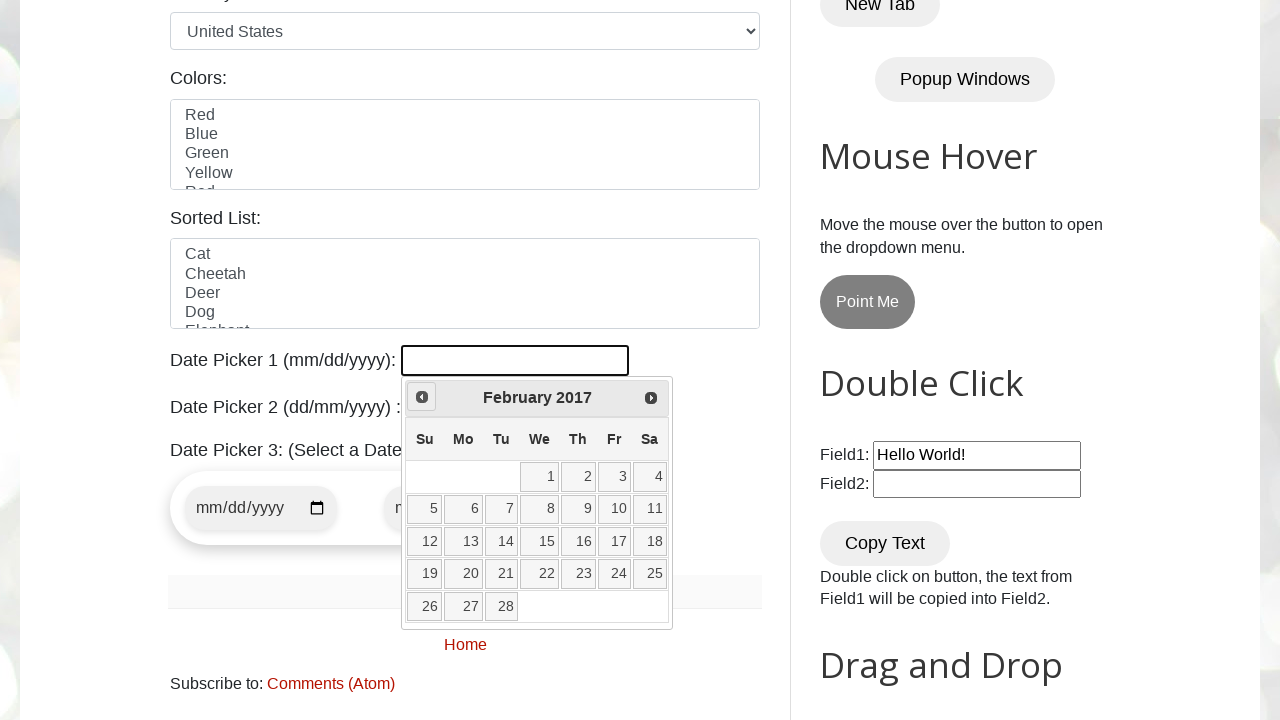

Clicked previous month button to navigate backwards at (422, 397) on a[data-handler='prev']
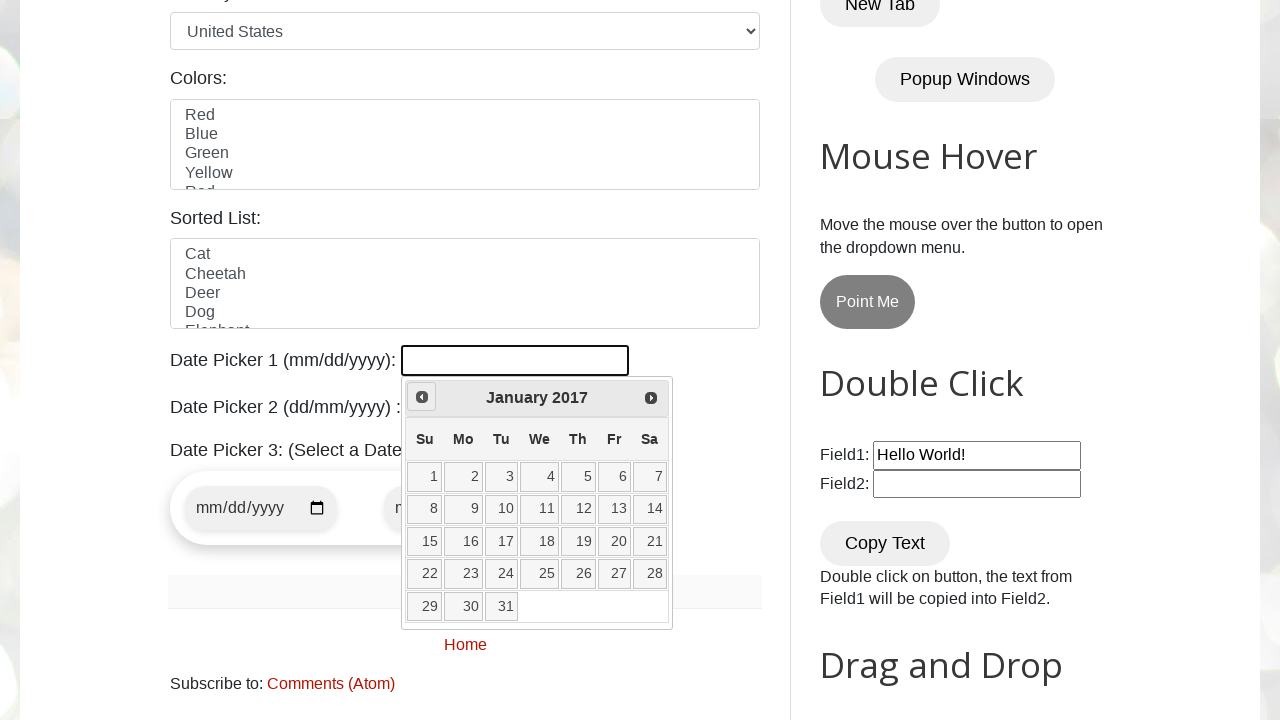

Checked current month and year: January 2017
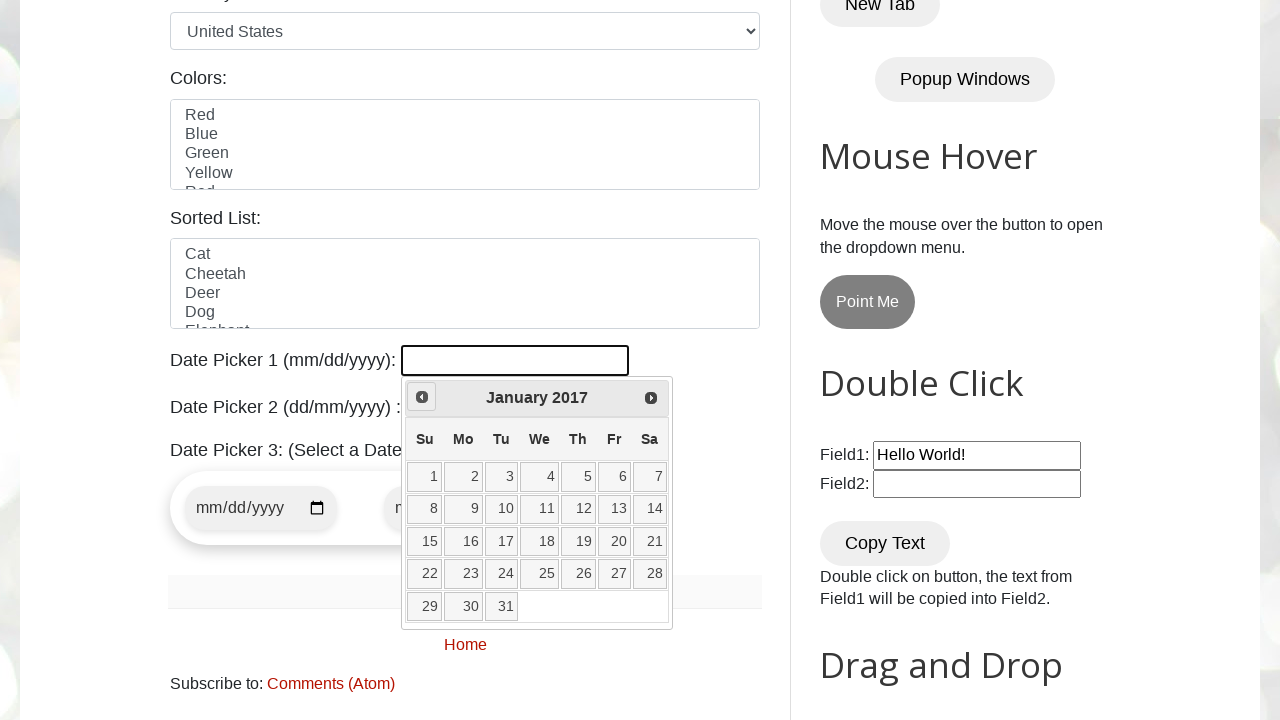

Clicked previous month button to navigate backwards at (422, 397) on a[data-handler='prev']
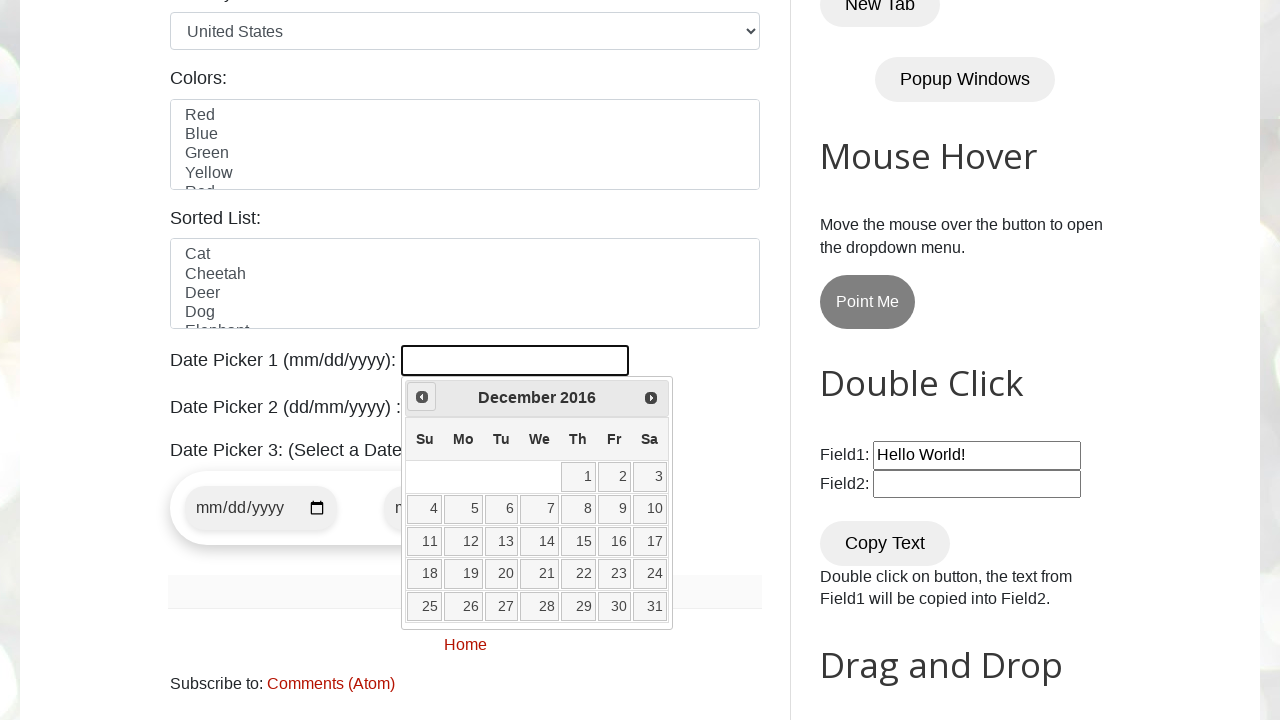

Checked current month and year: December 2016
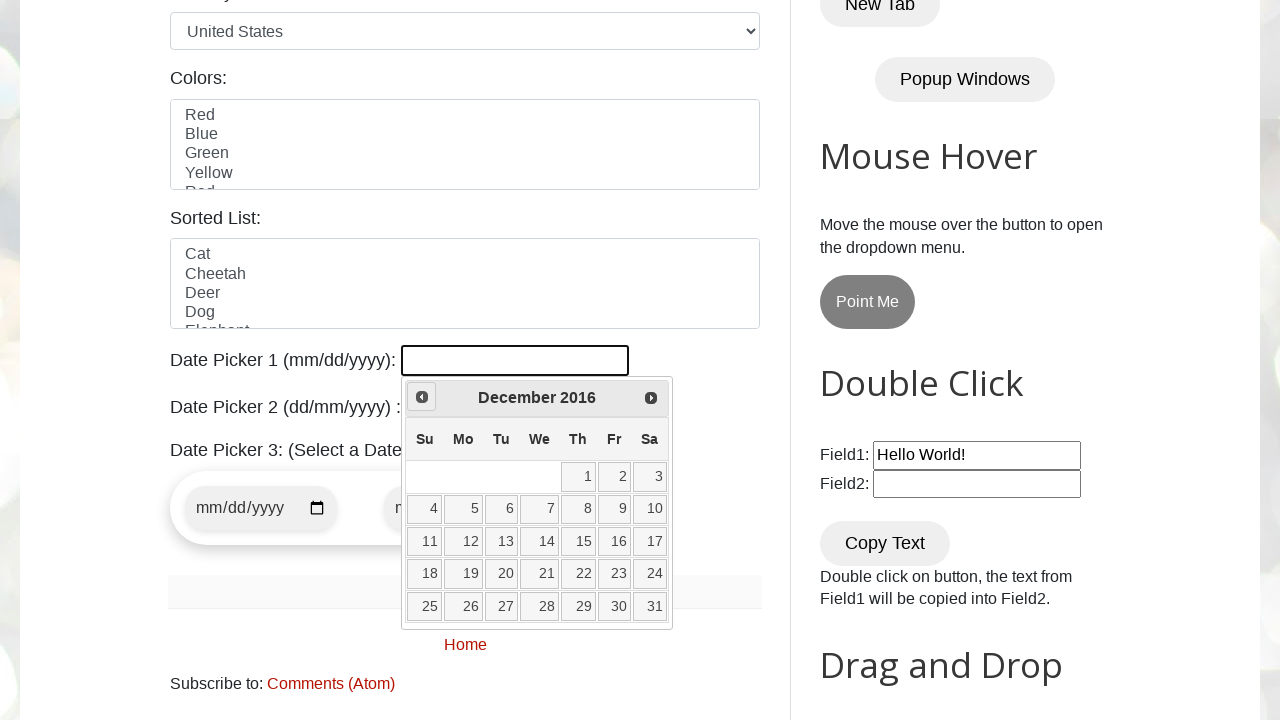

Clicked previous month button to navigate backwards at (422, 397) on a[data-handler='prev']
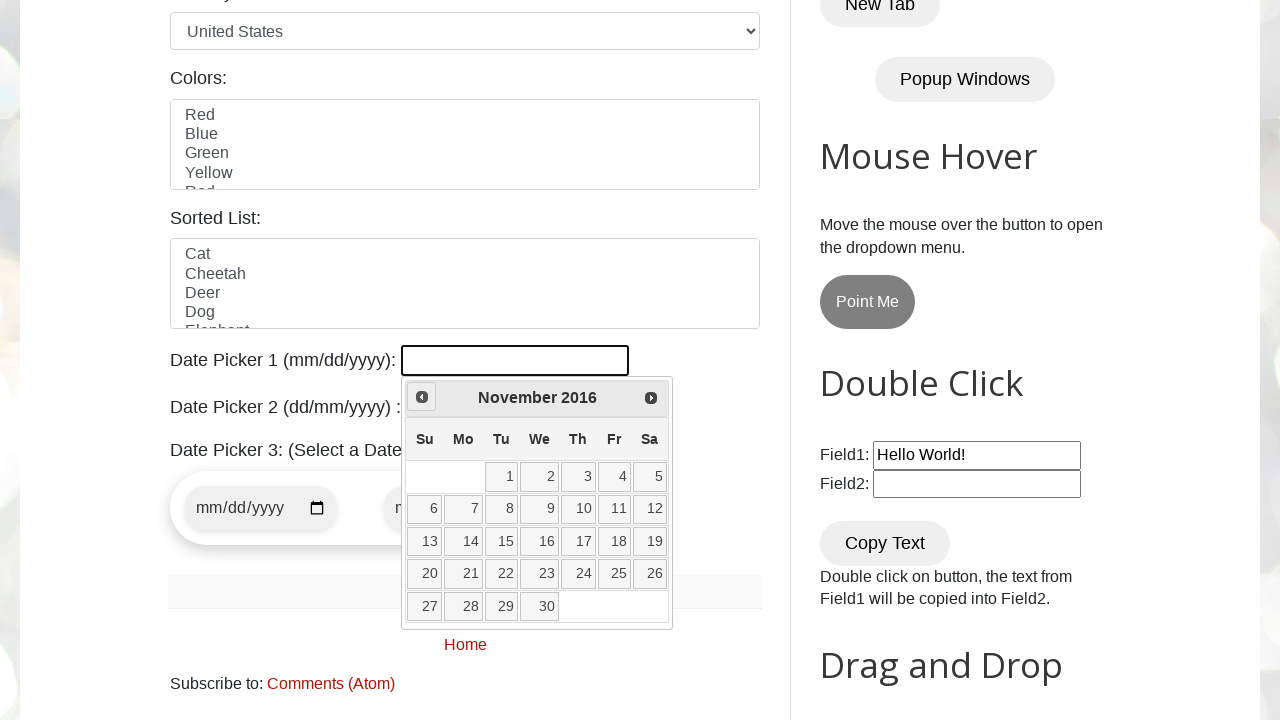

Checked current month and year: November 2016
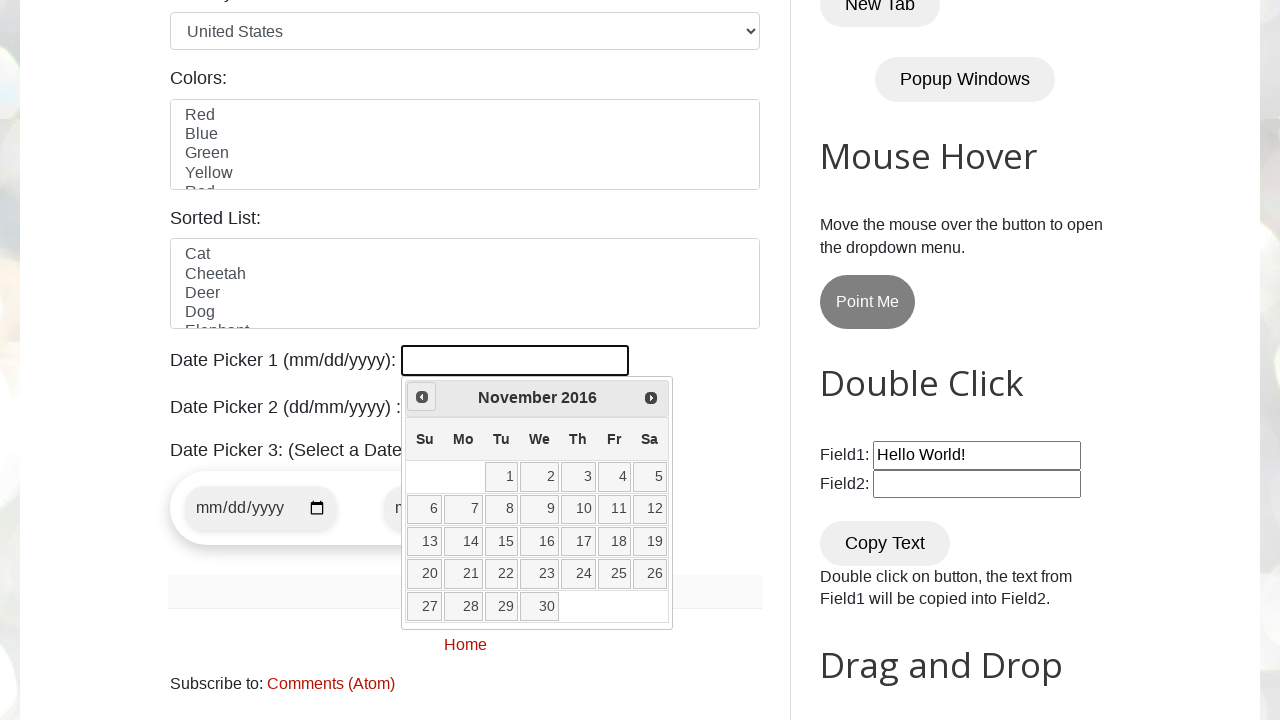

Clicked previous month button to navigate backwards at (422, 397) on a[data-handler='prev']
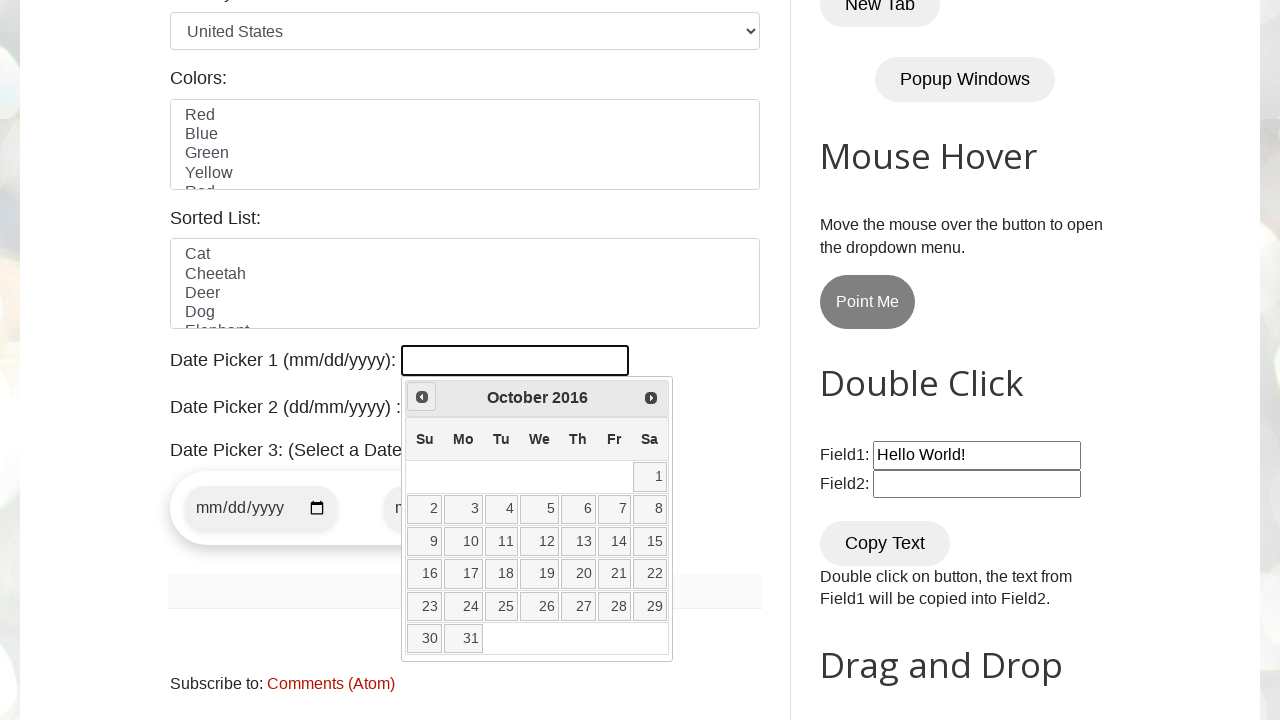

Checked current month and year: October 2016
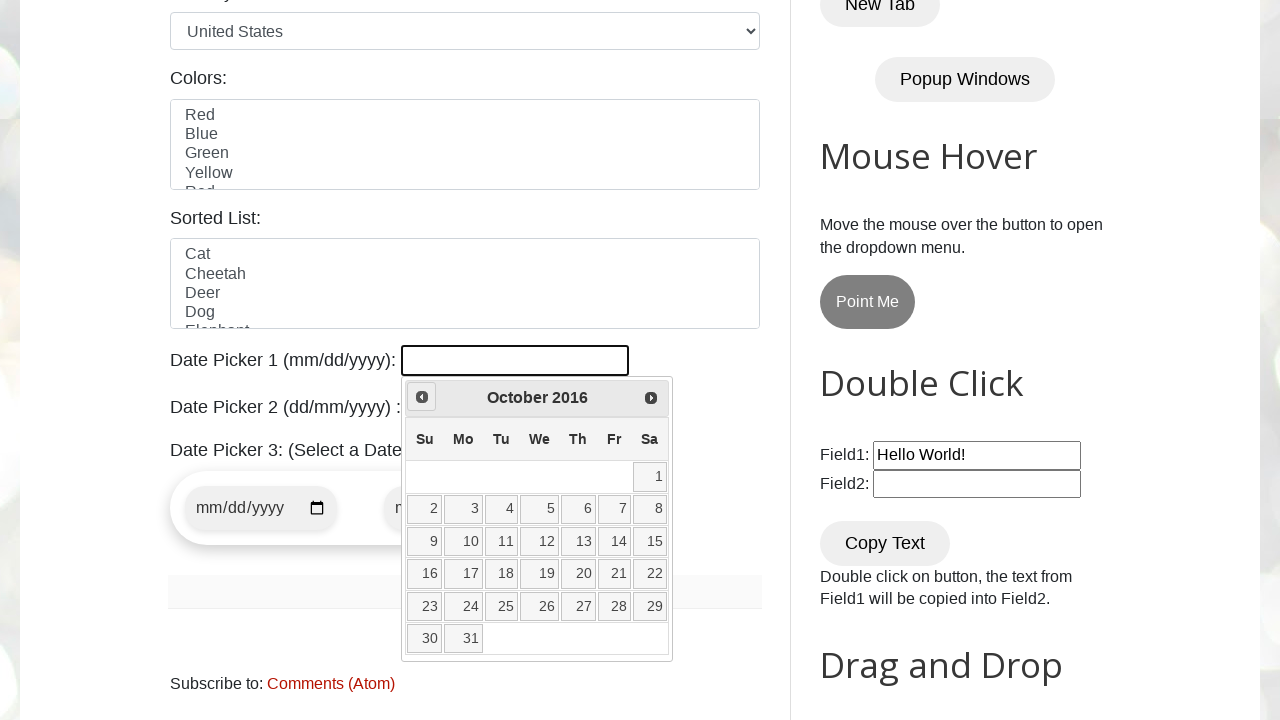

Clicked previous month button to navigate backwards at (422, 397) on a[data-handler='prev']
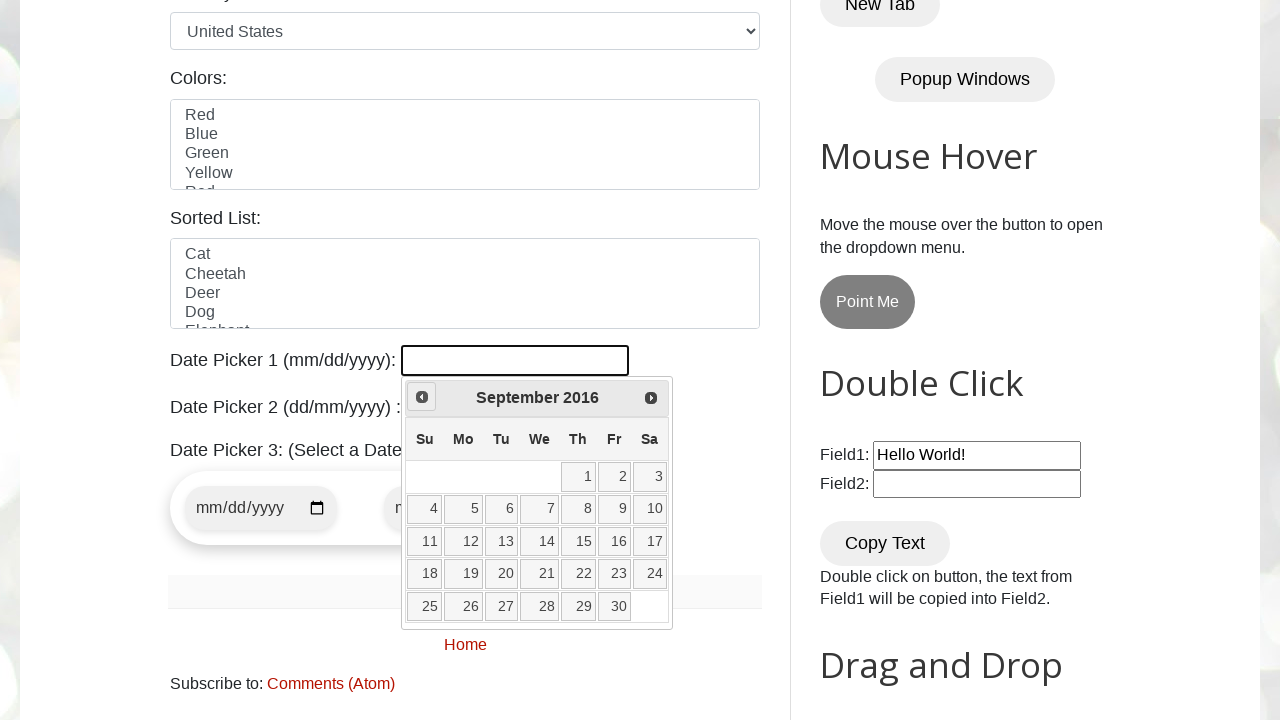

Checked current month and year: September 2016
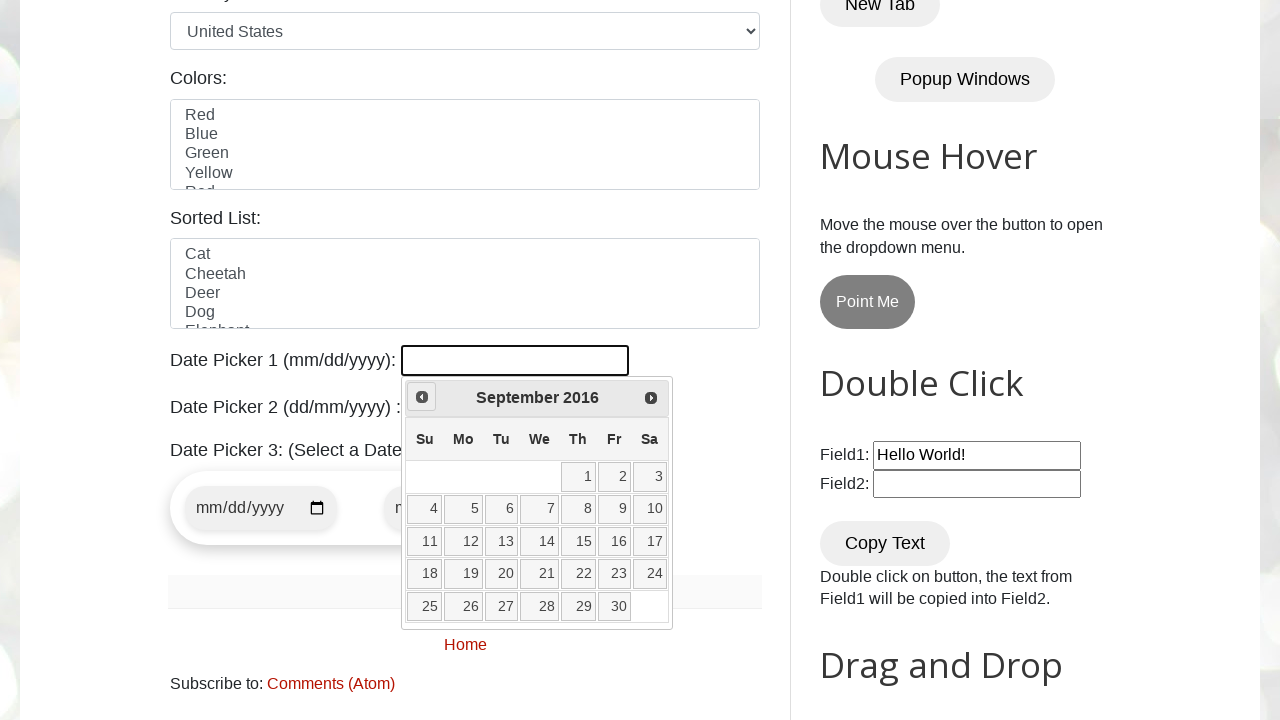

Clicked previous month button to navigate backwards at (422, 397) on a[data-handler='prev']
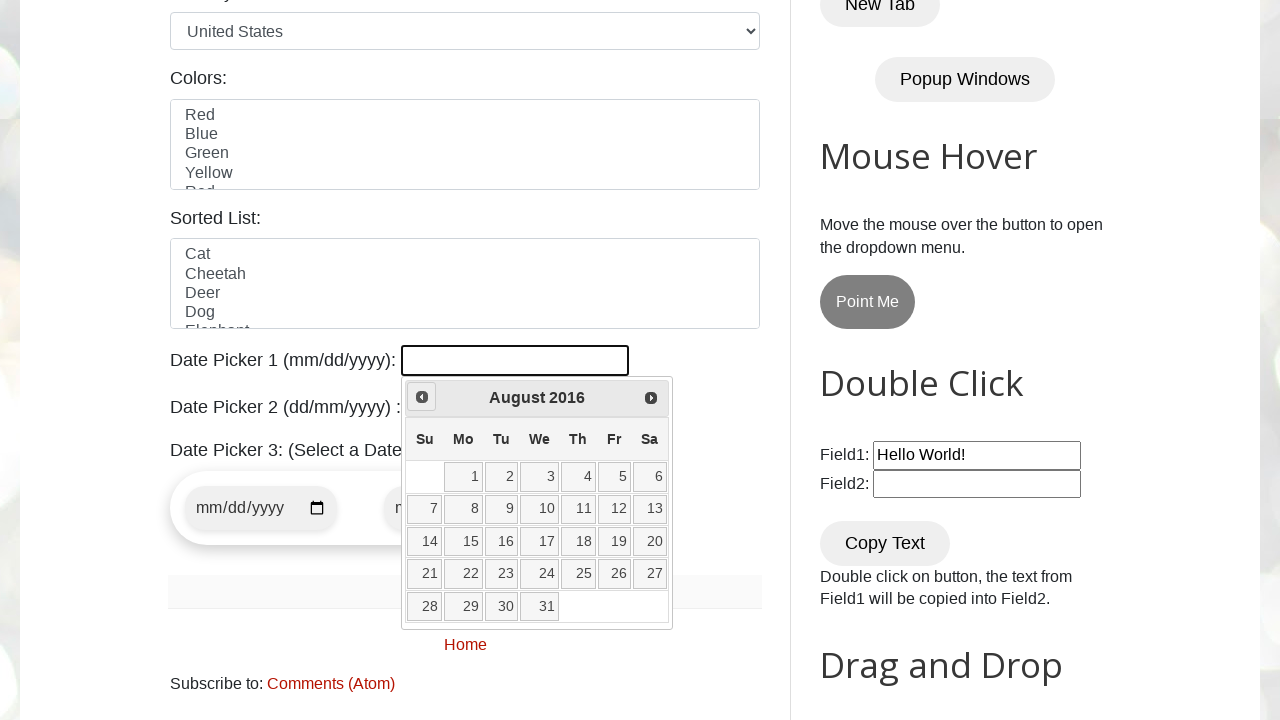

Checked current month and year: August 2016
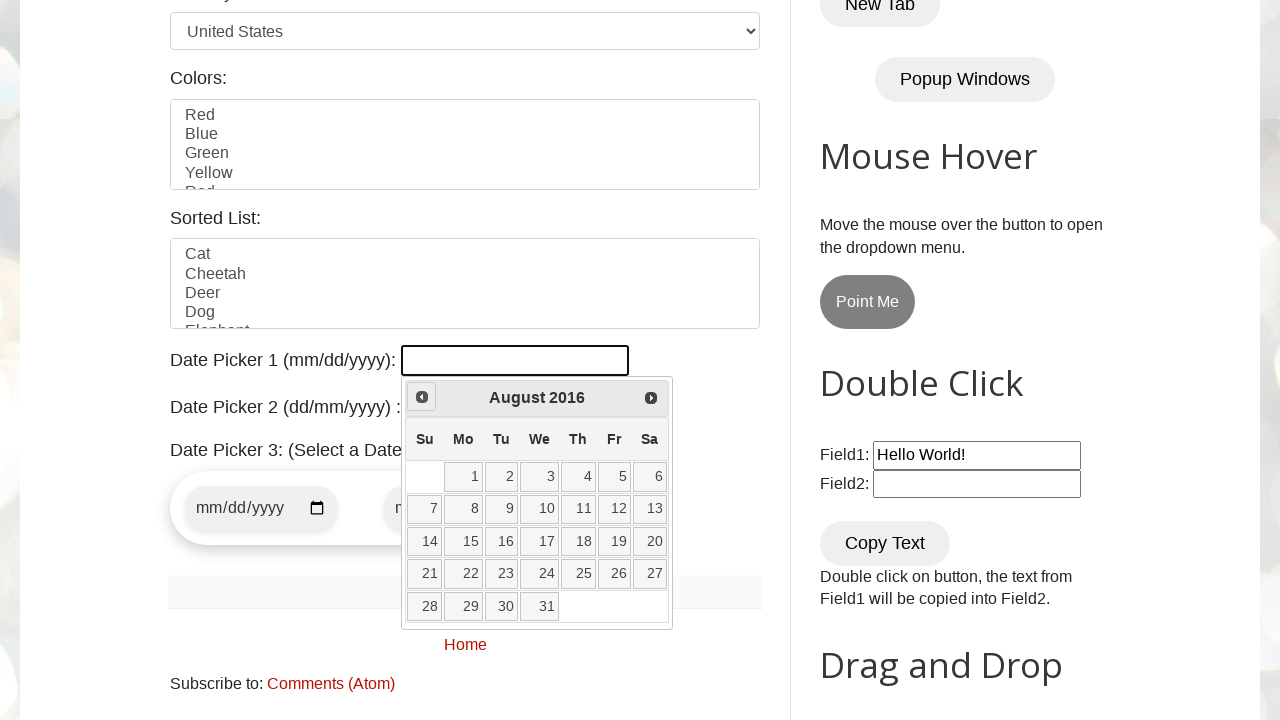

Clicked previous month button to navigate backwards at (422, 397) on a[data-handler='prev']
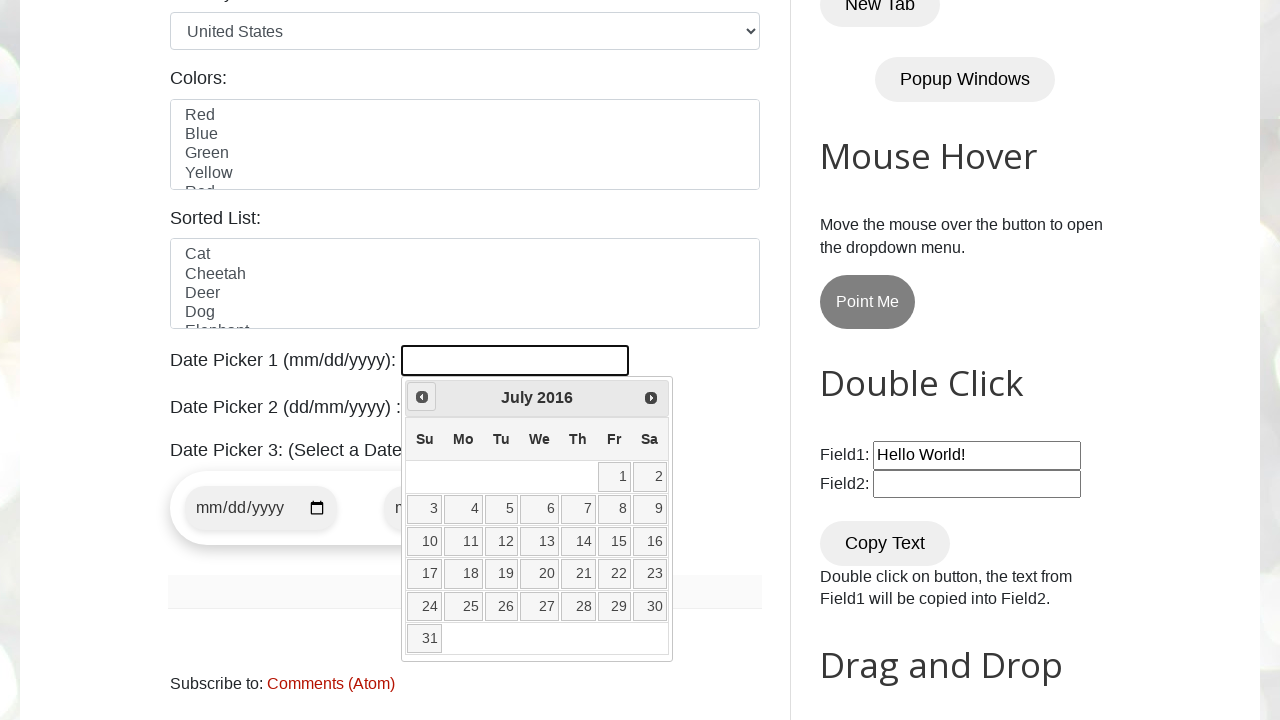

Checked current month and year: July 2016
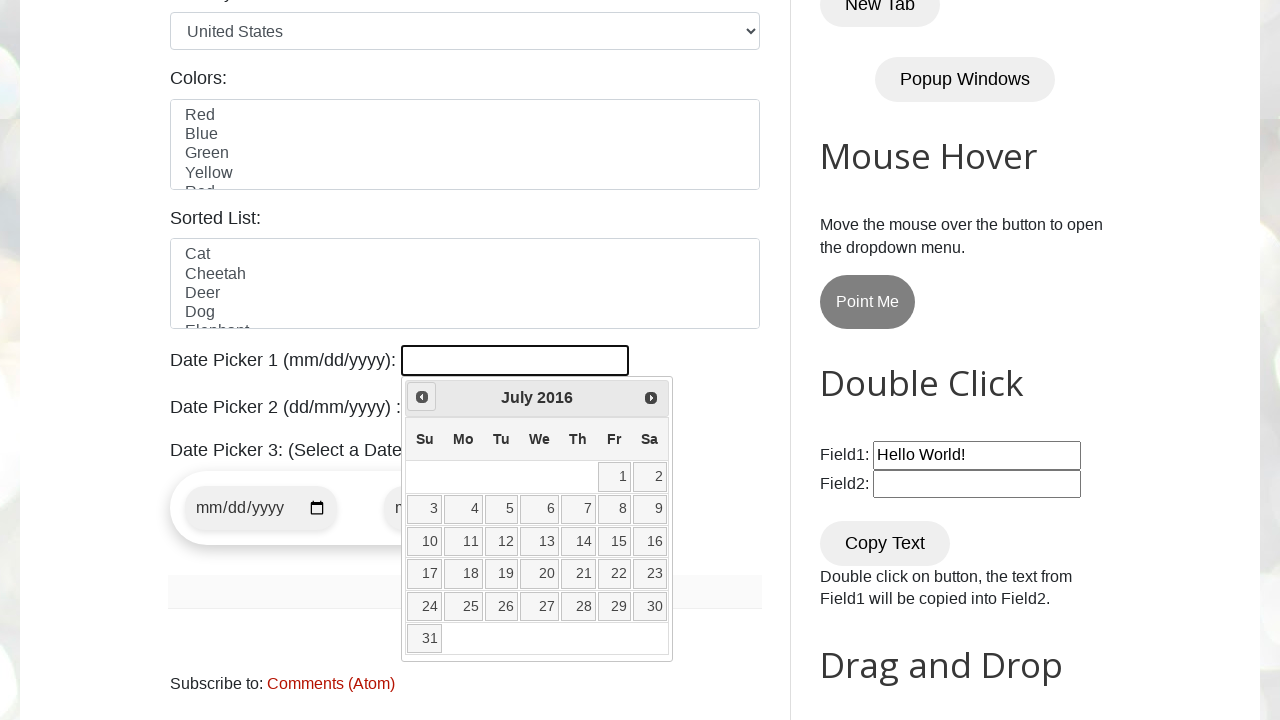

Clicked previous month button to navigate backwards at (422, 397) on a[data-handler='prev']
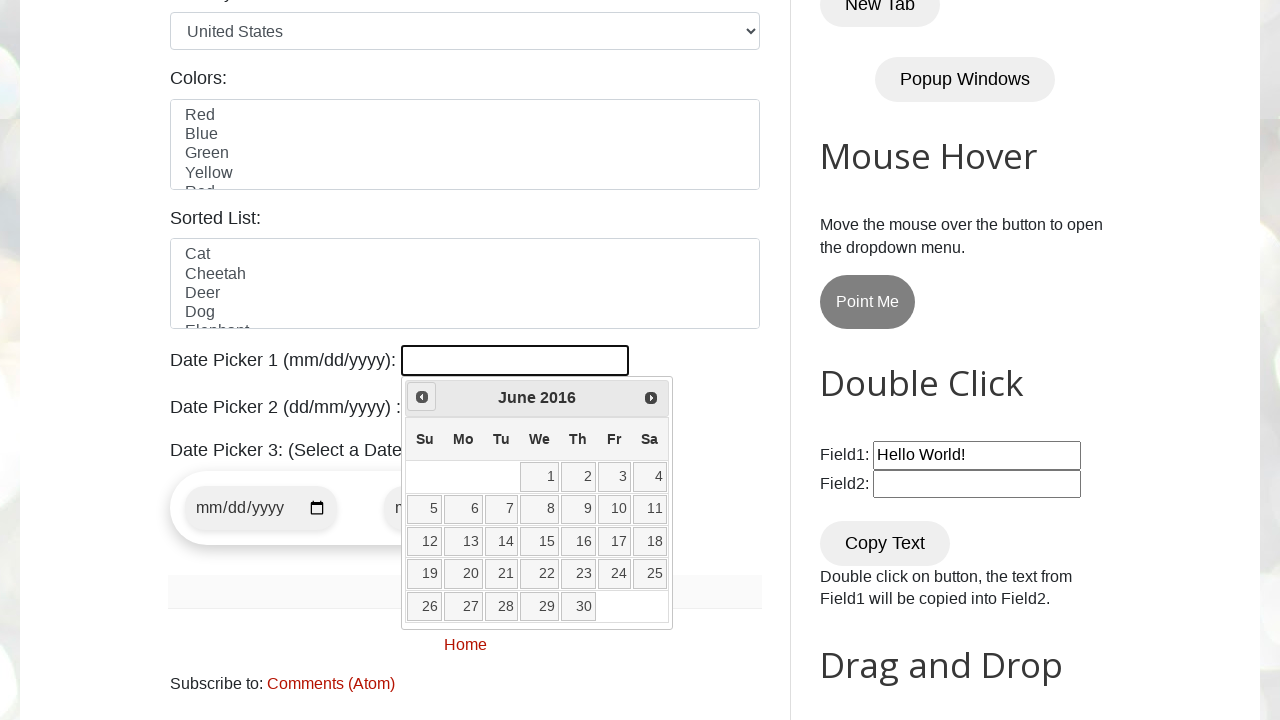

Checked current month and year: June 2016
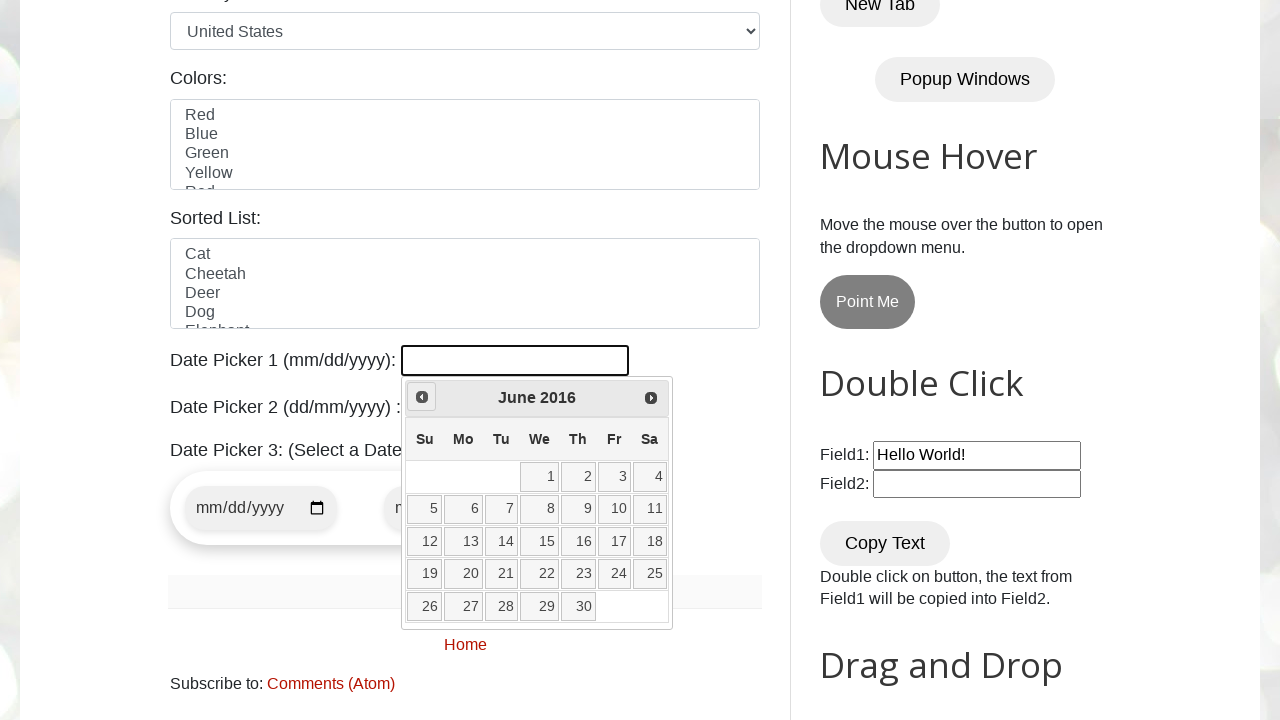

Clicked previous month button to navigate backwards at (422, 397) on a[data-handler='prev']
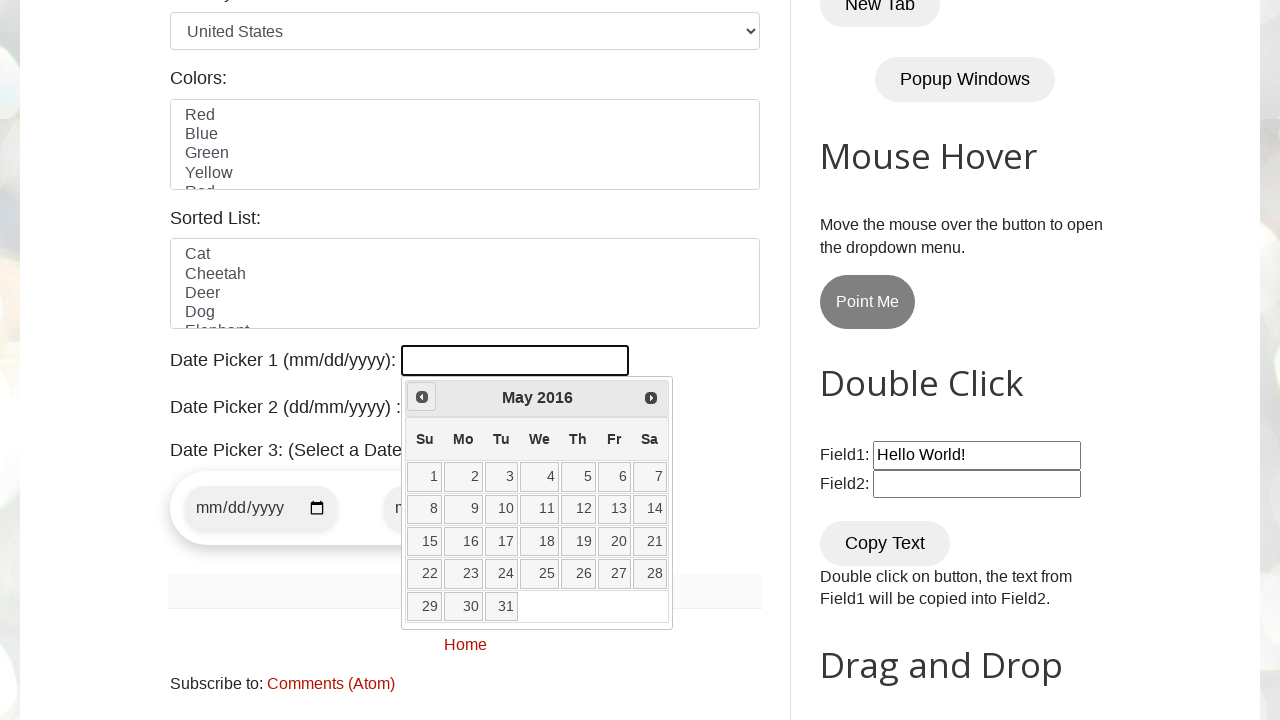

Checked current month and year: May 2016
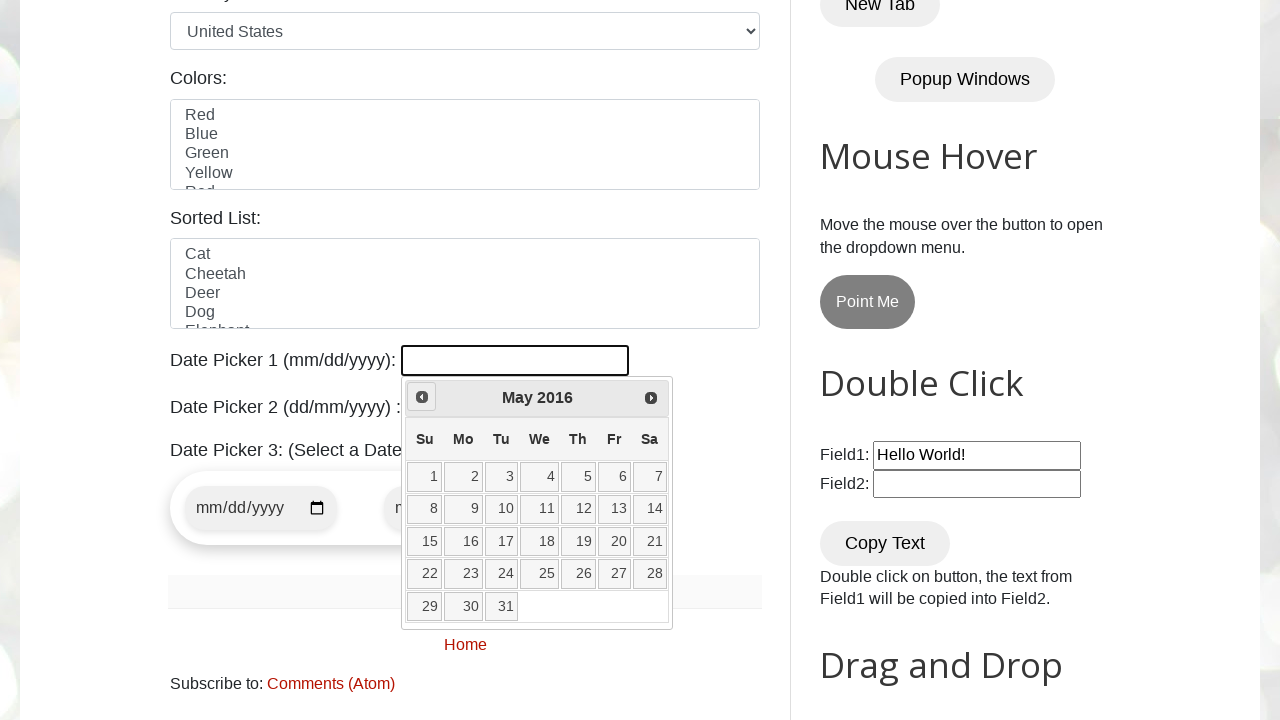

Clicked previous month button to navigate backwards at (422, 397) on a[data-handler='prev']
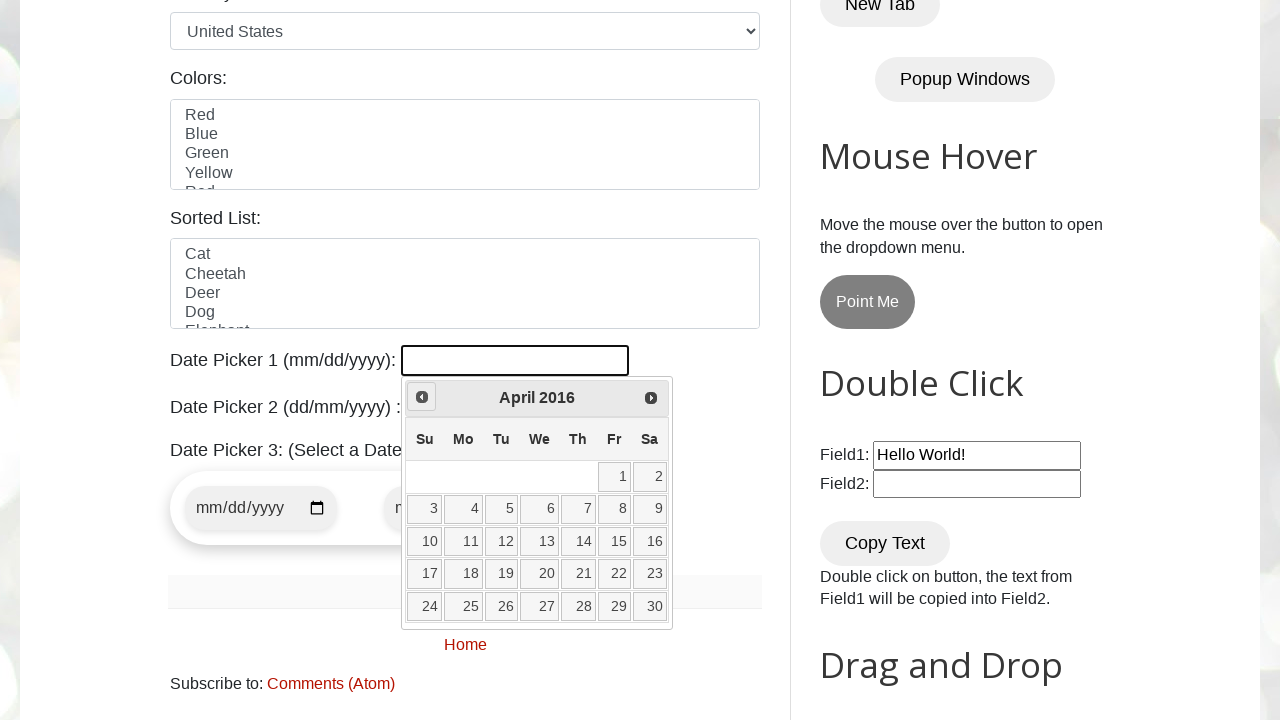

Checked current month and year: April 2016
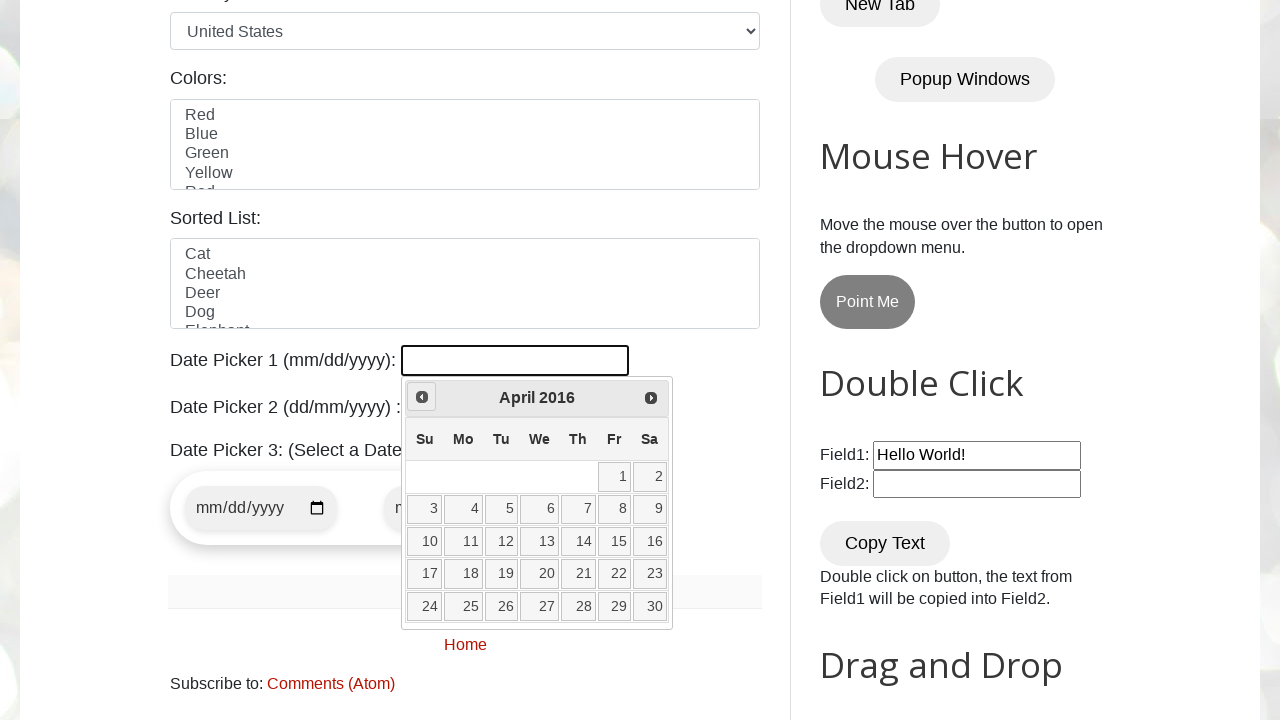

Clicked previous month button to navigate backwards at (422, 397) on a[data-handler='prev']
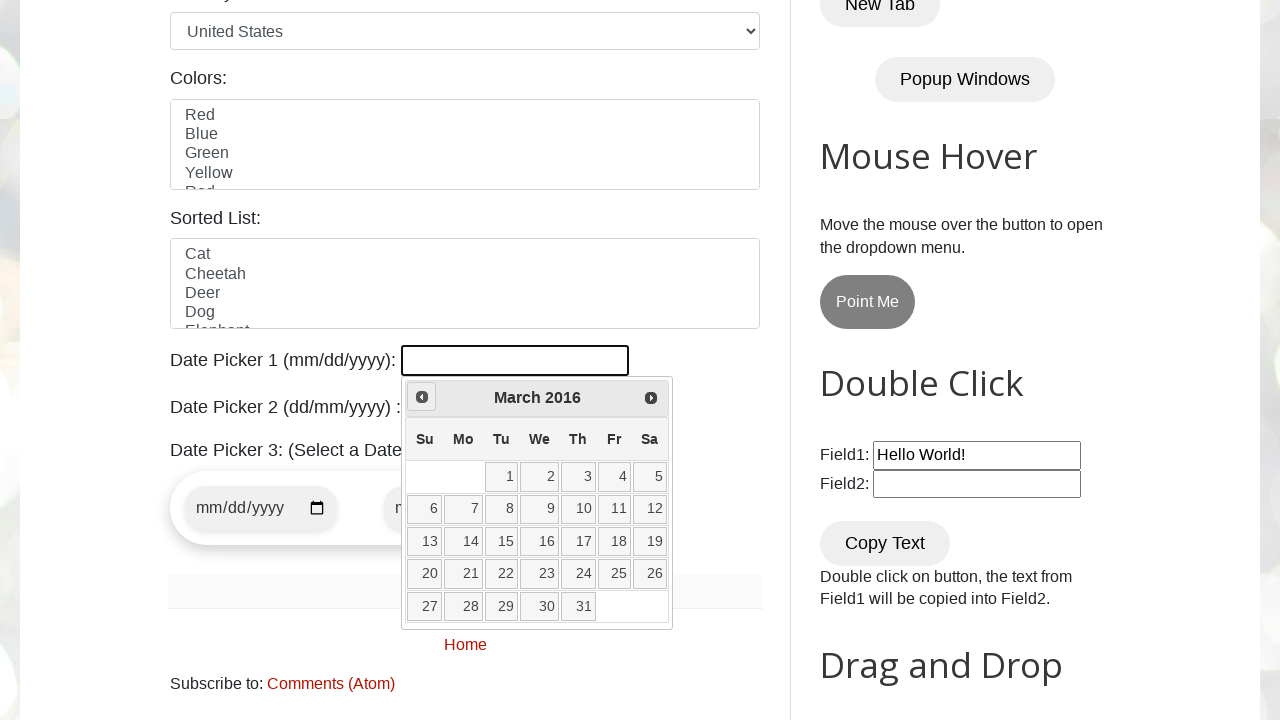

Checked current month and year: March 2016
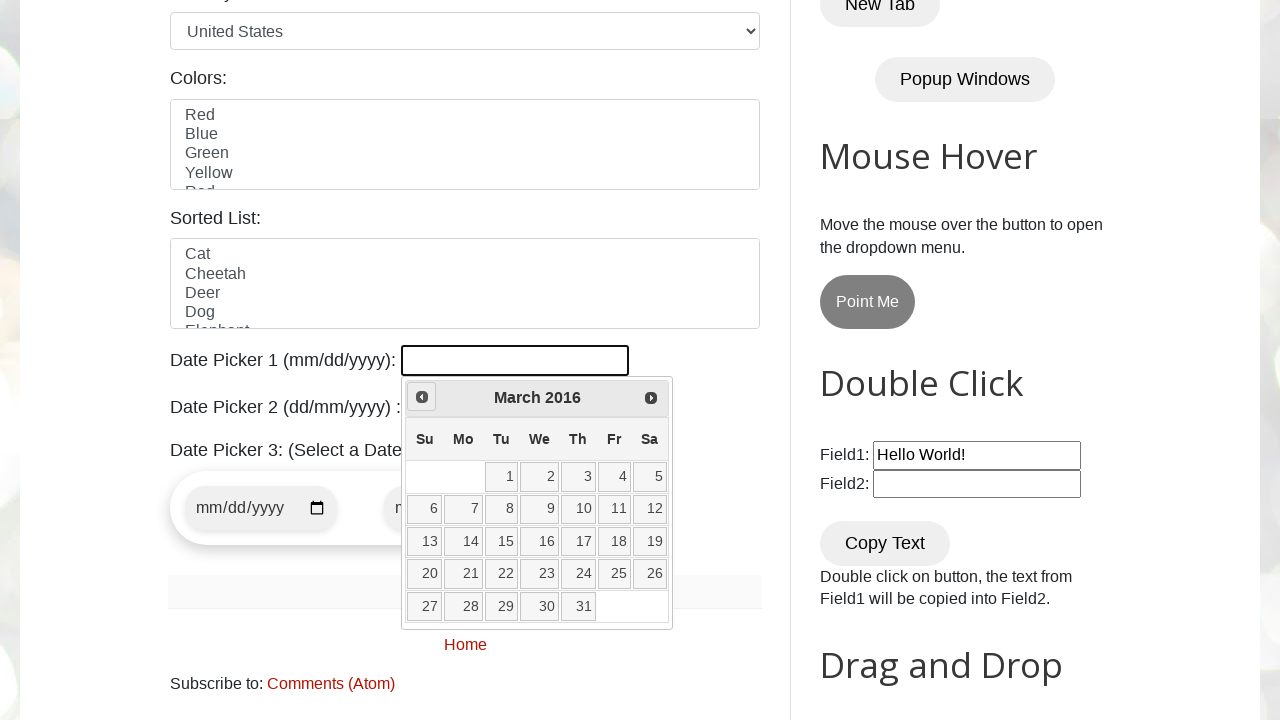

Clicked previous month button to navigate backwards at (422, 397) on a[data-handler='prev']
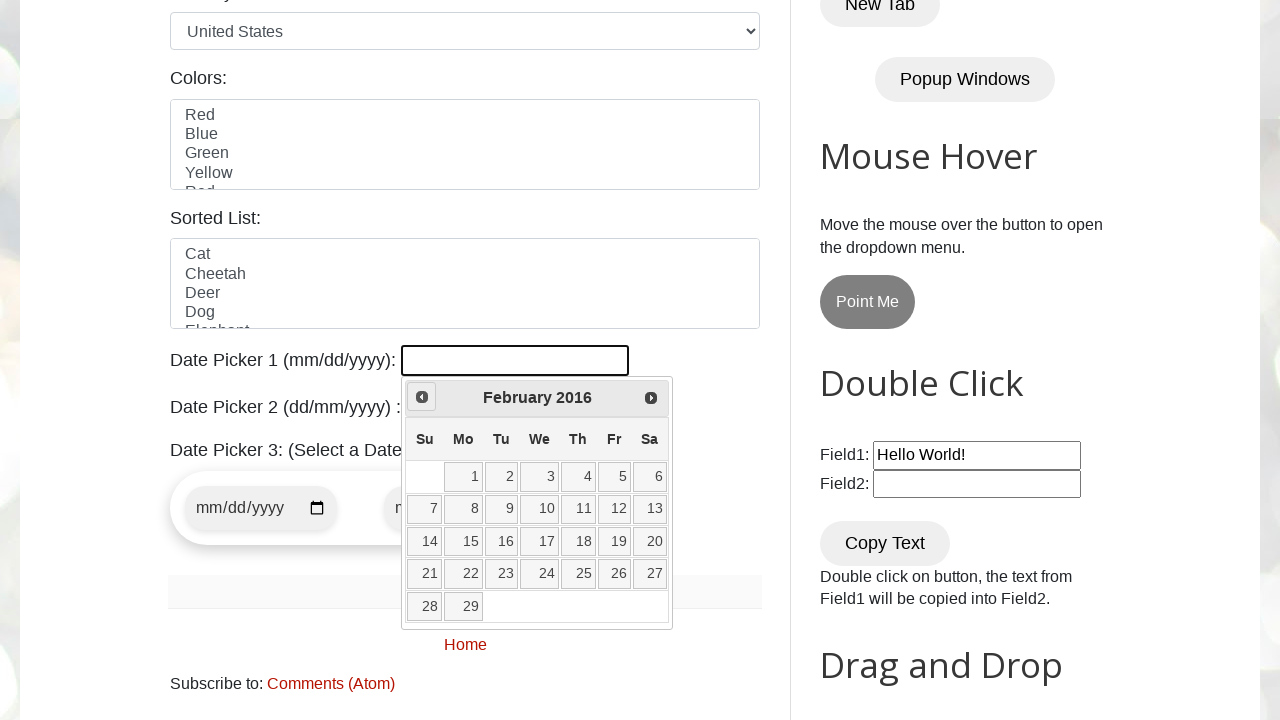

Checked current month and year: February 2016
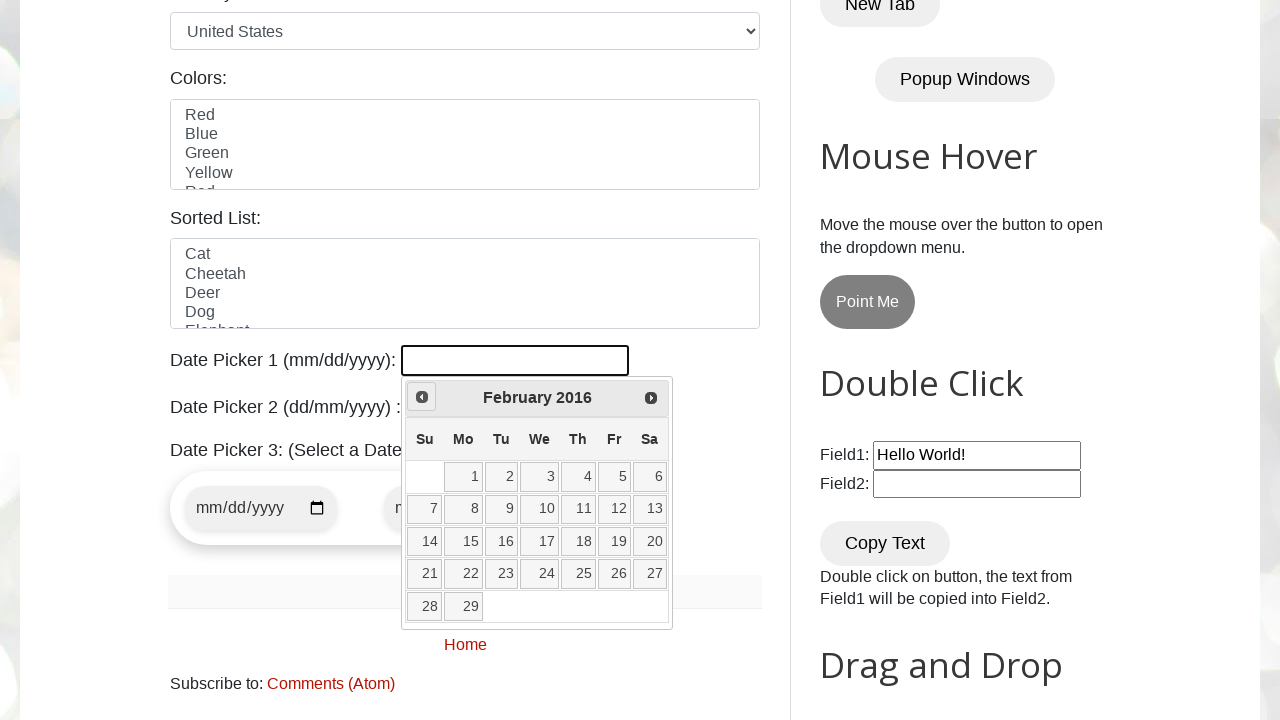

Clicked previous month button to navigate backwards at (422, 397) on a[data-handler='prev']
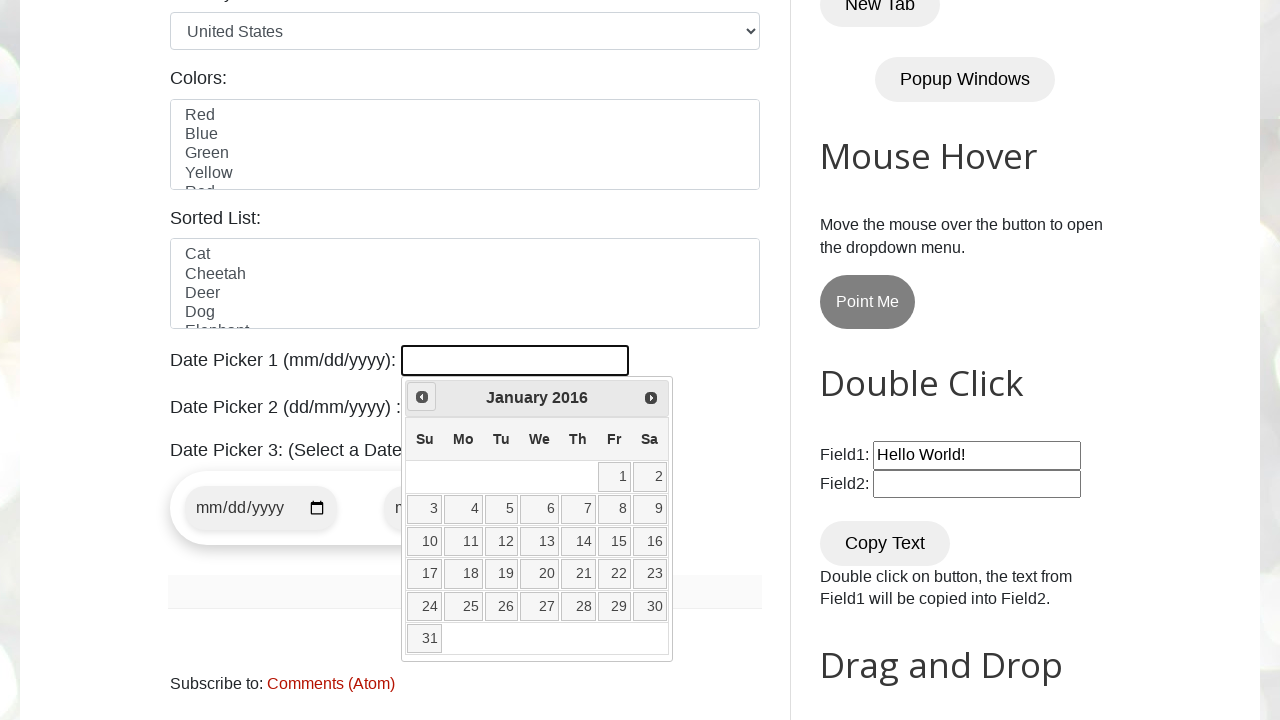

Checked current month and year: January 2016
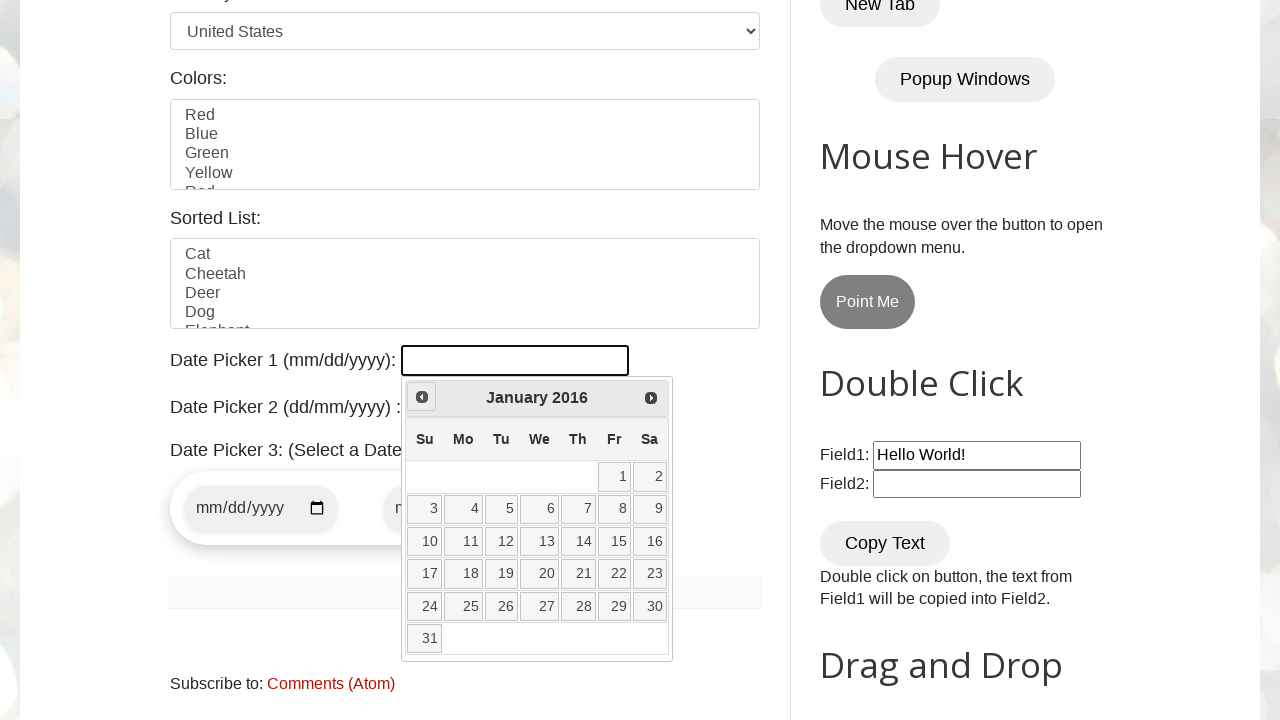

Clicked previous month button to navigate backwards at (422, 397) on a[data-handler='prev']
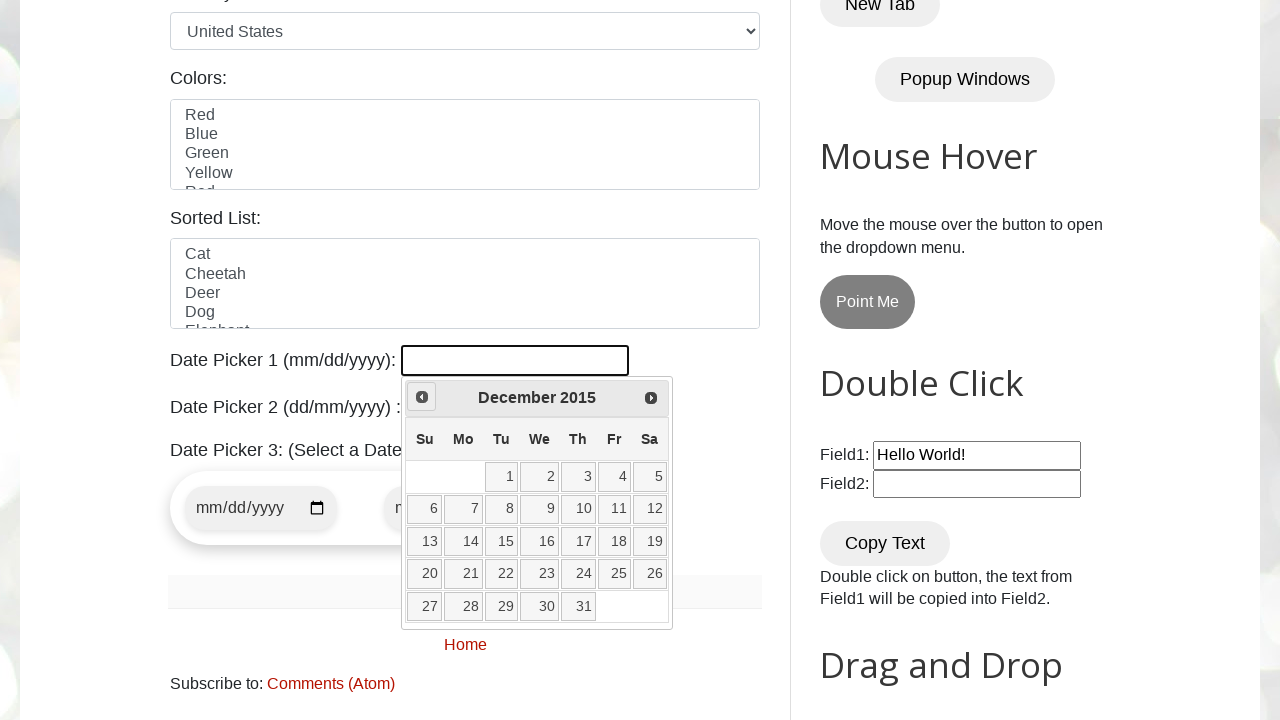

Checked current month and year: December 2015
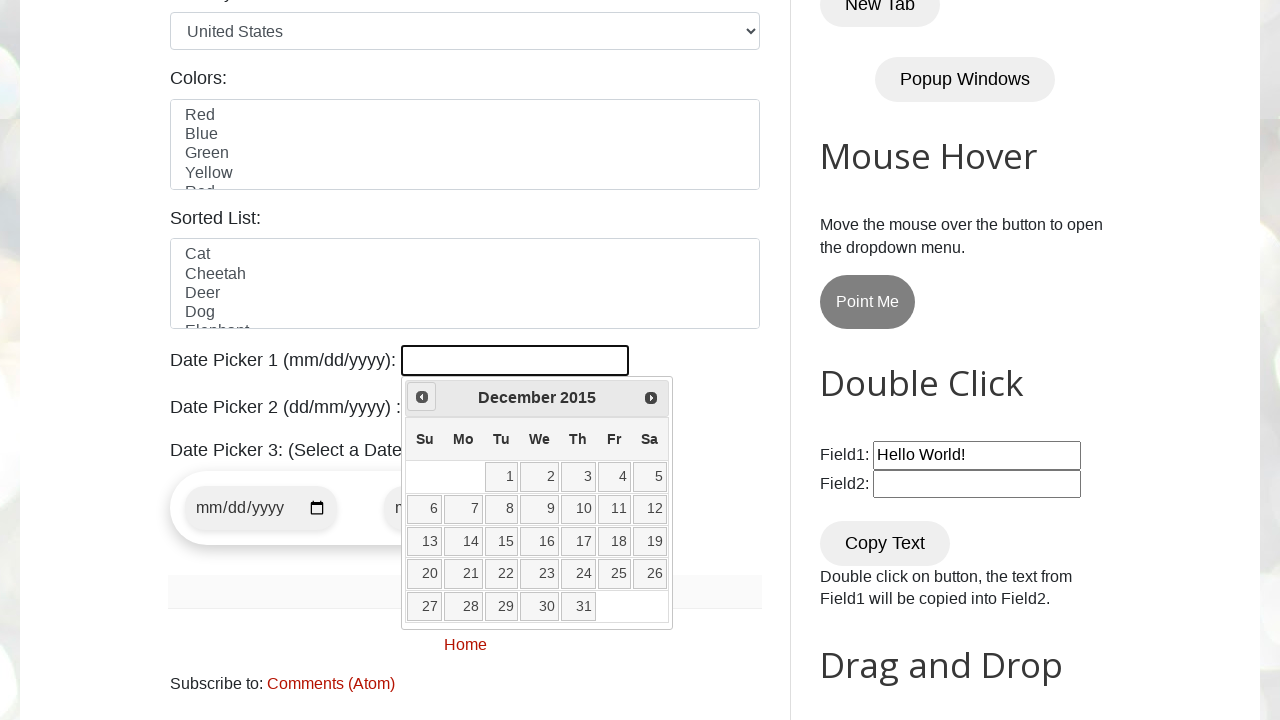

Clicked previous month button to navigate backwards at (422, 397) on a[data-handler='prev']
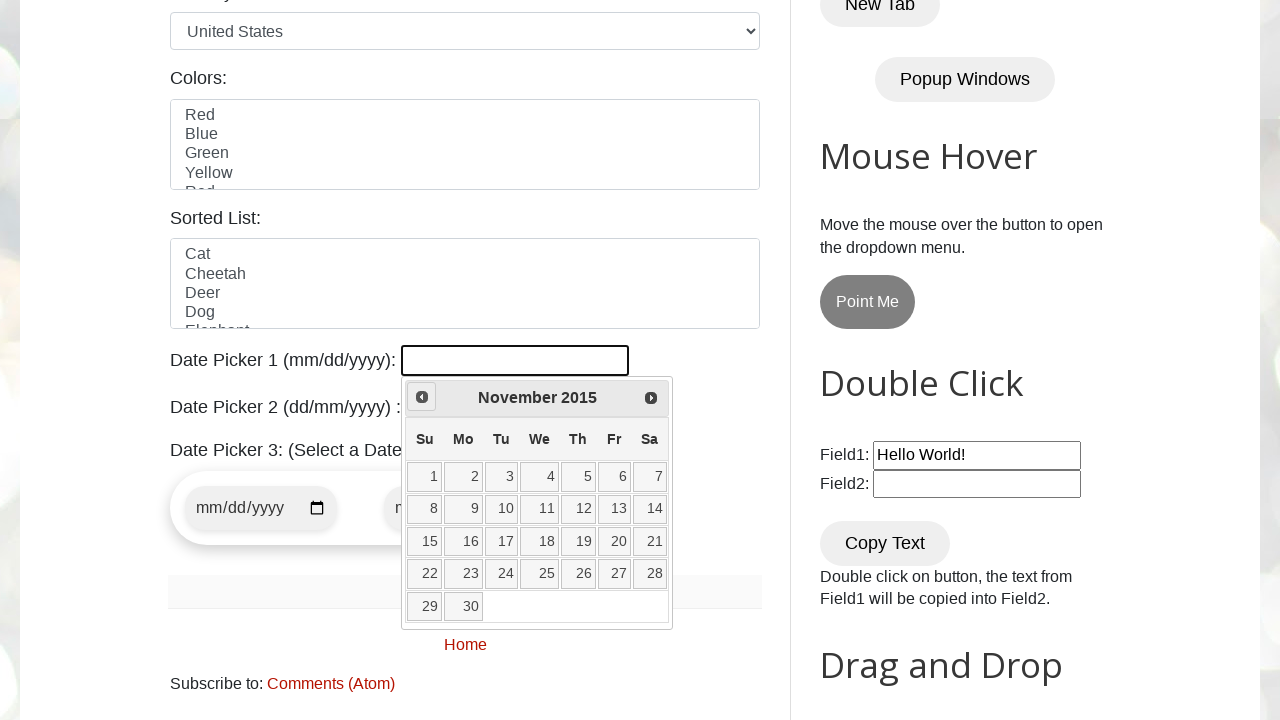

Checked current month and year: November 2015
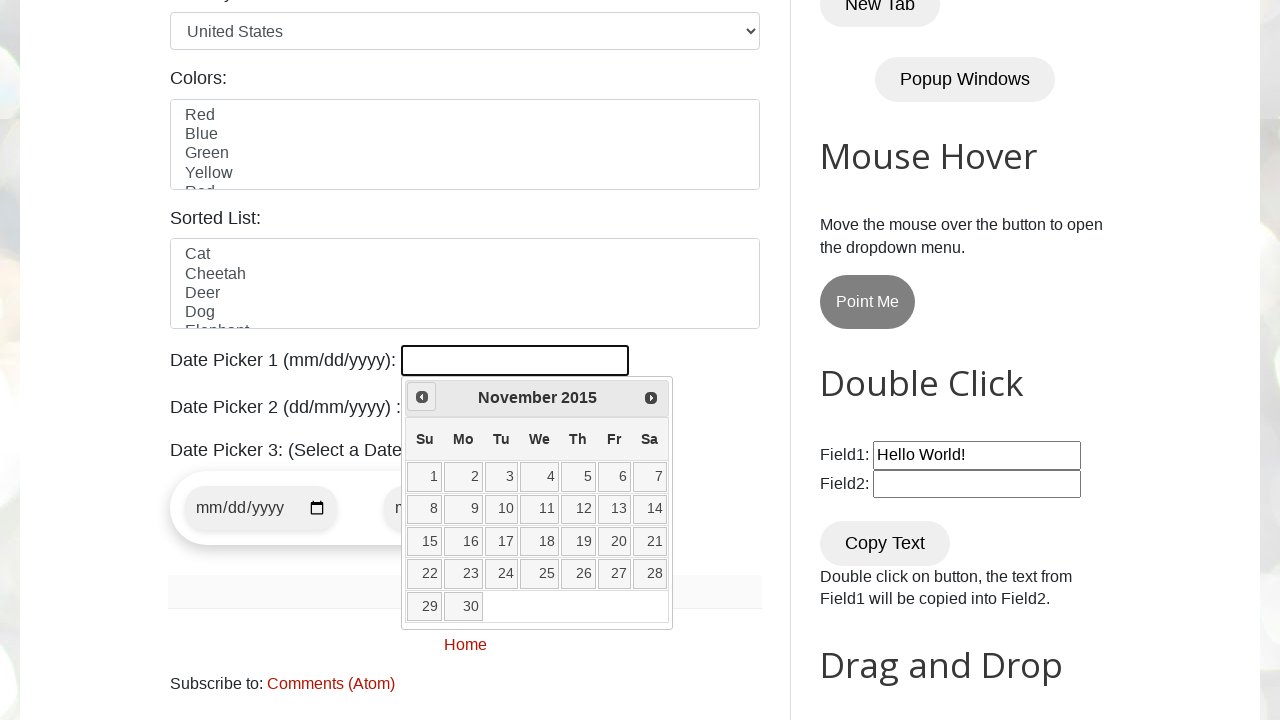

Clicked previous month button to navigate backwards at (422, 397) on a[data-handler='prev']
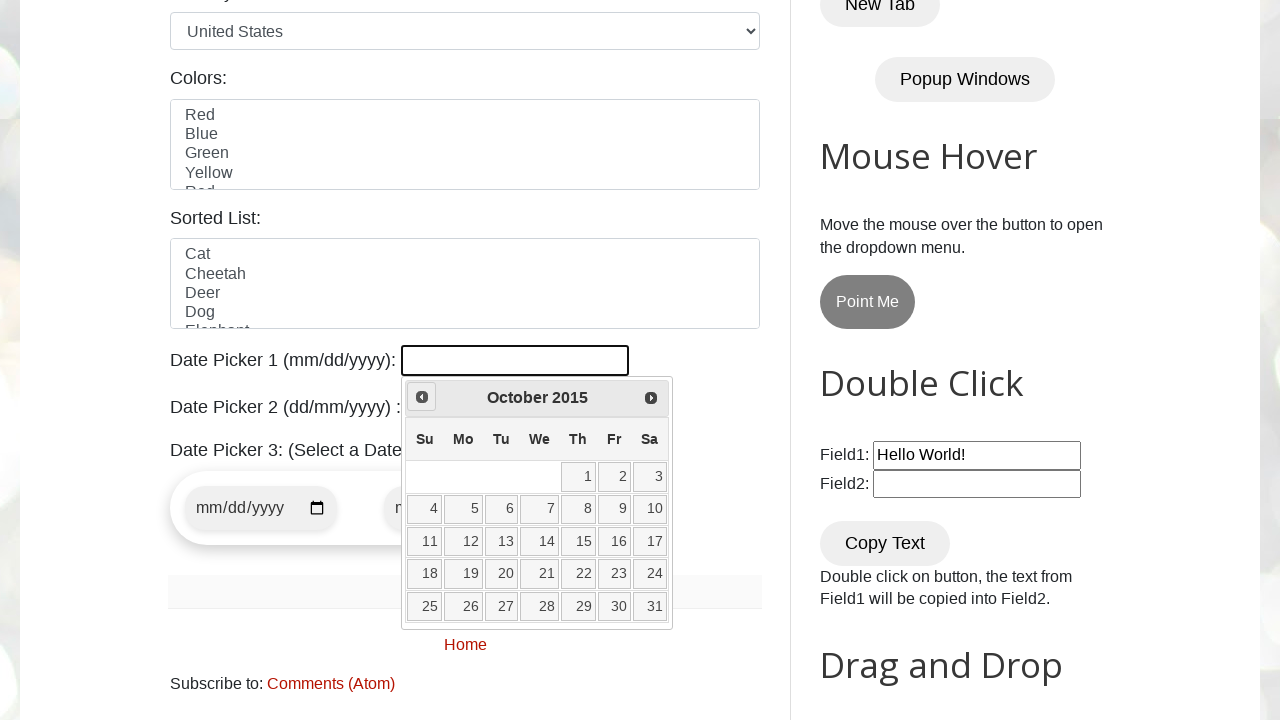

Checked current month and year: October 2015
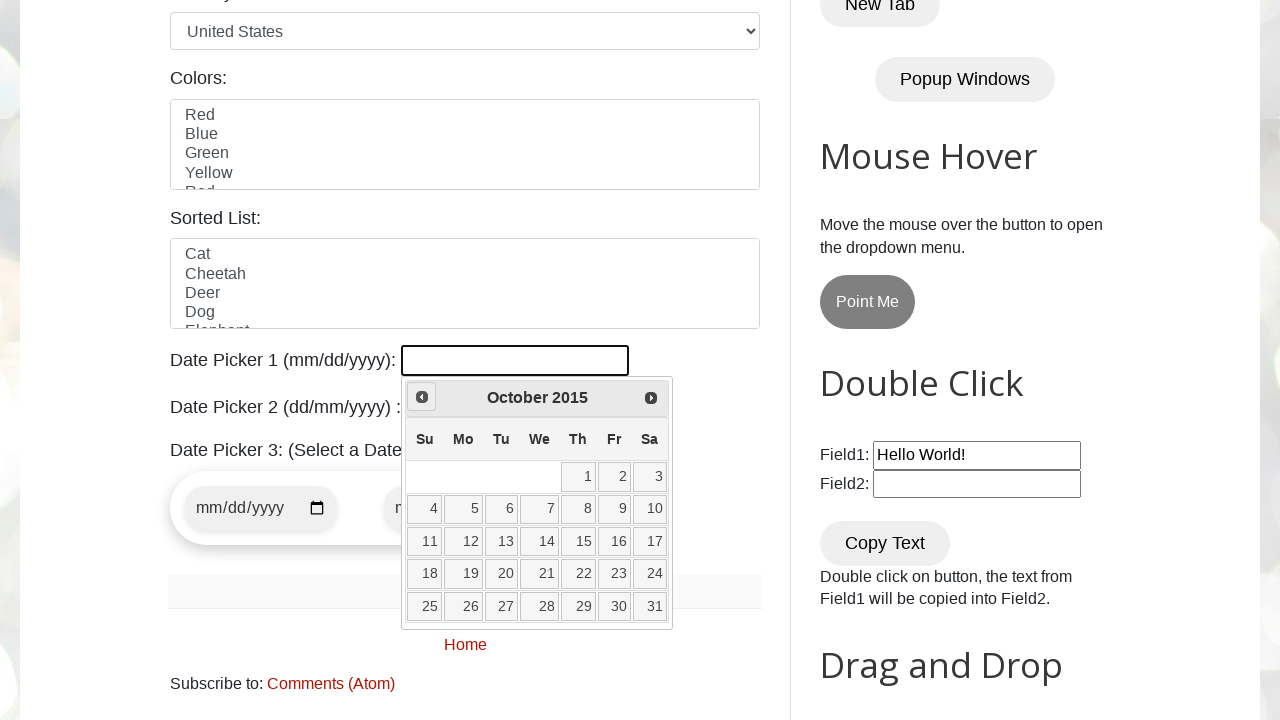

Clicked previous month button to navigate backwards at (422, 397) on a[data-handler='prev']
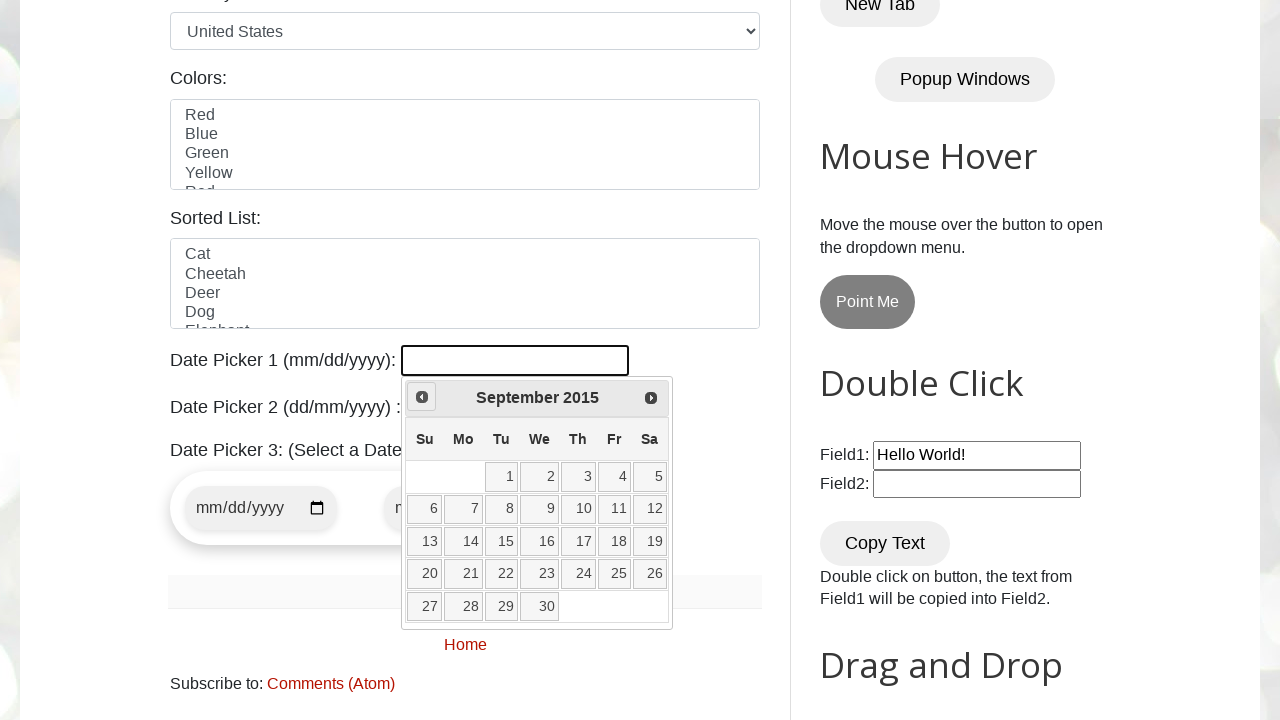

Checked current month and year: September 2015
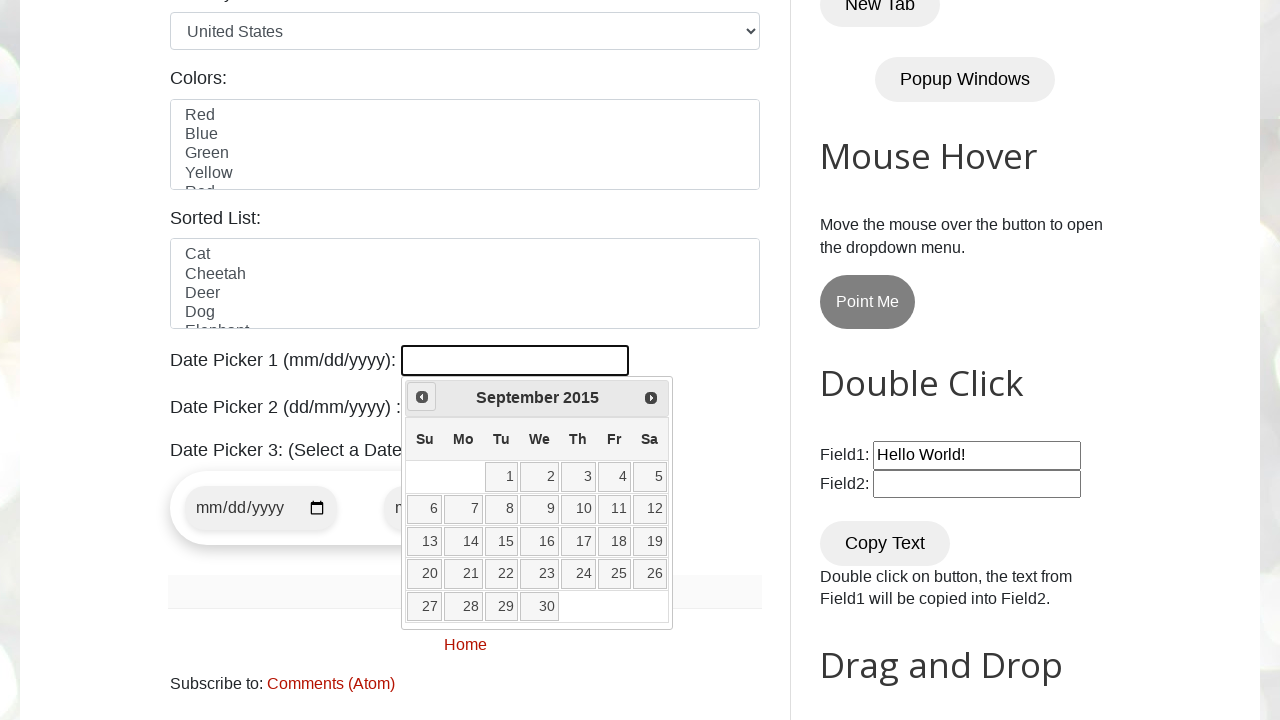

Clicked previous month button to navigate backwards at (422, 397) on a[data-handler='prev']
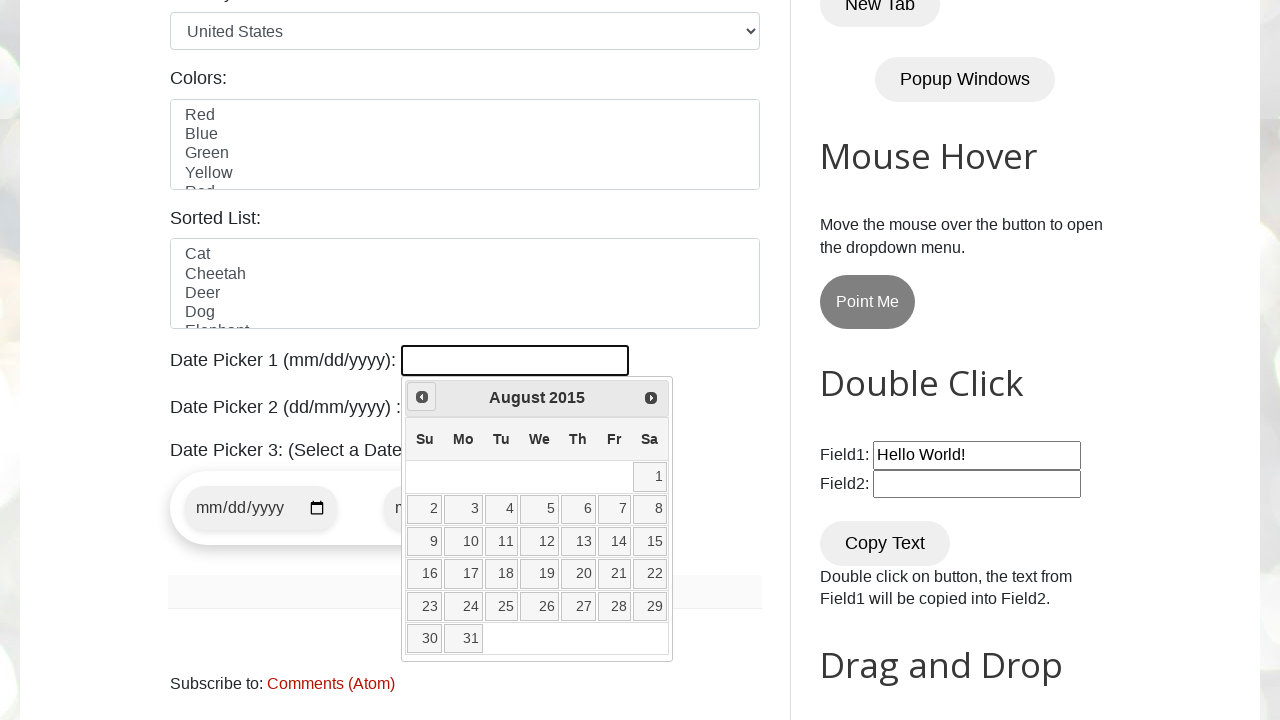

Checked current month and year: August 2015
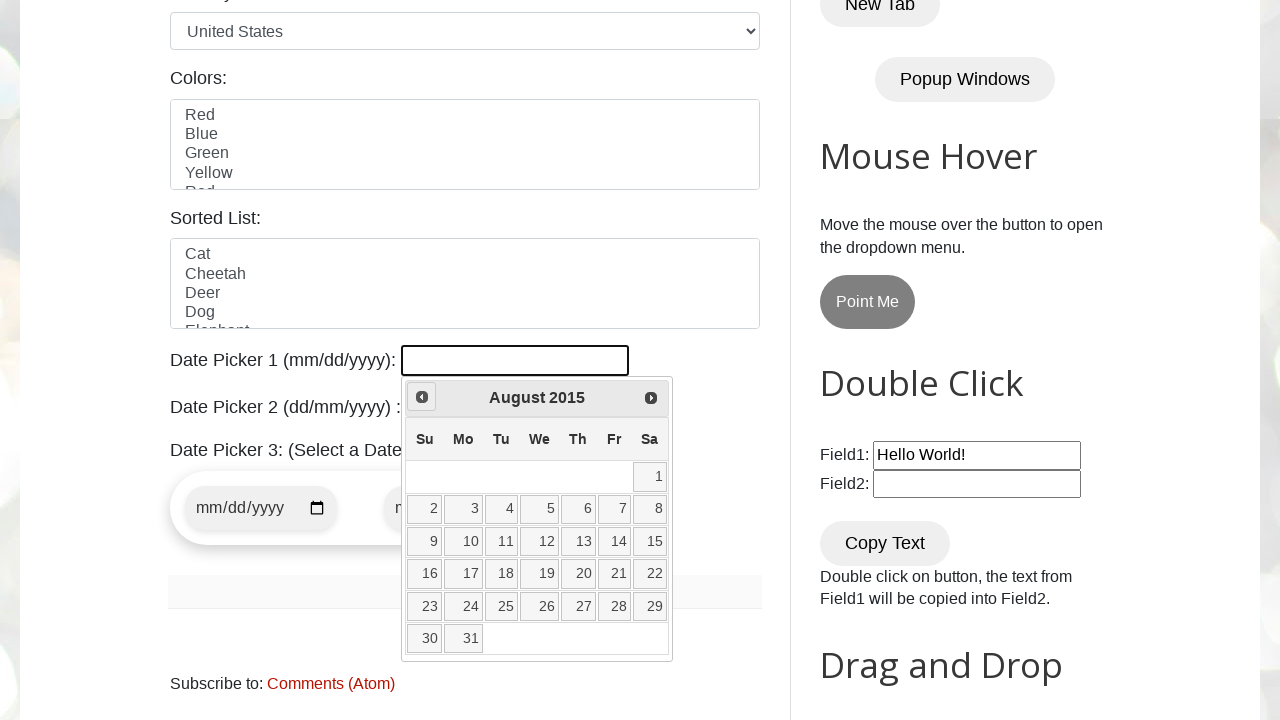

Clicked previous month button to navigate backwards at (422, 397) on a[data-handler='prev']
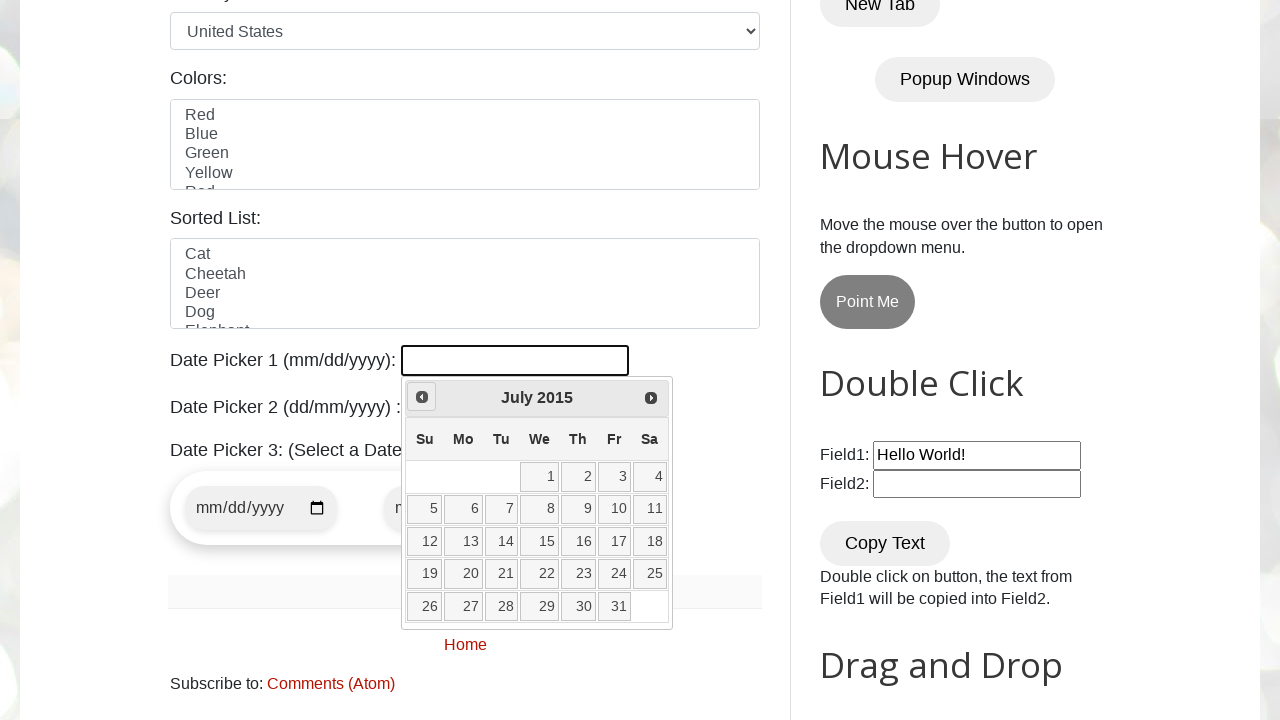

Checked current month and year: July 2015
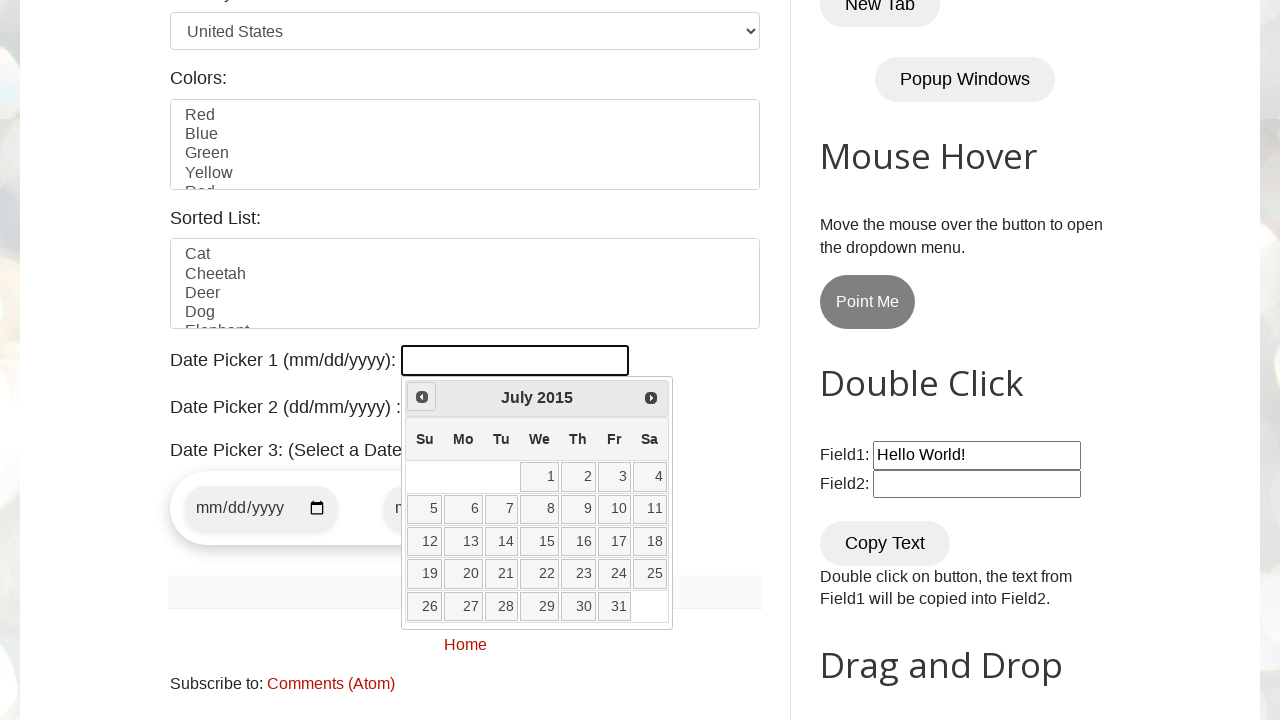

Clicked previous month button to navigate backwards at (422, 397) on a[data-handler='prev']
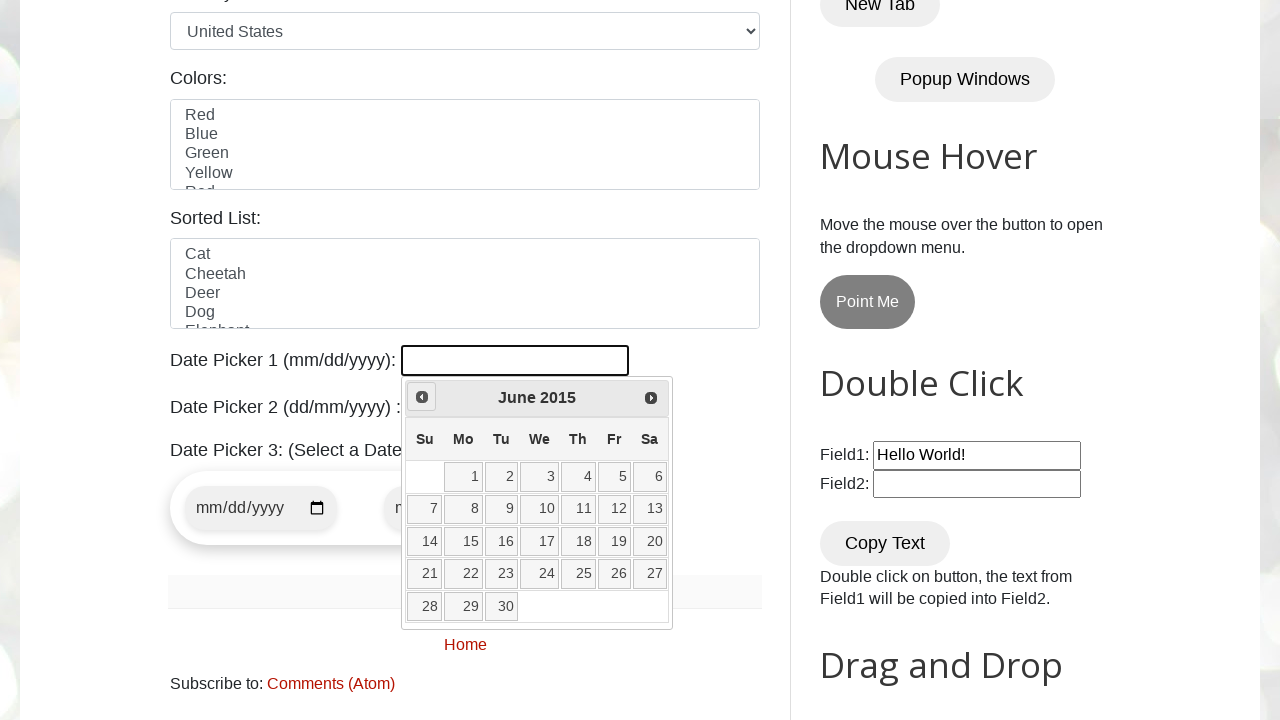

Checked current month and year: June 2015
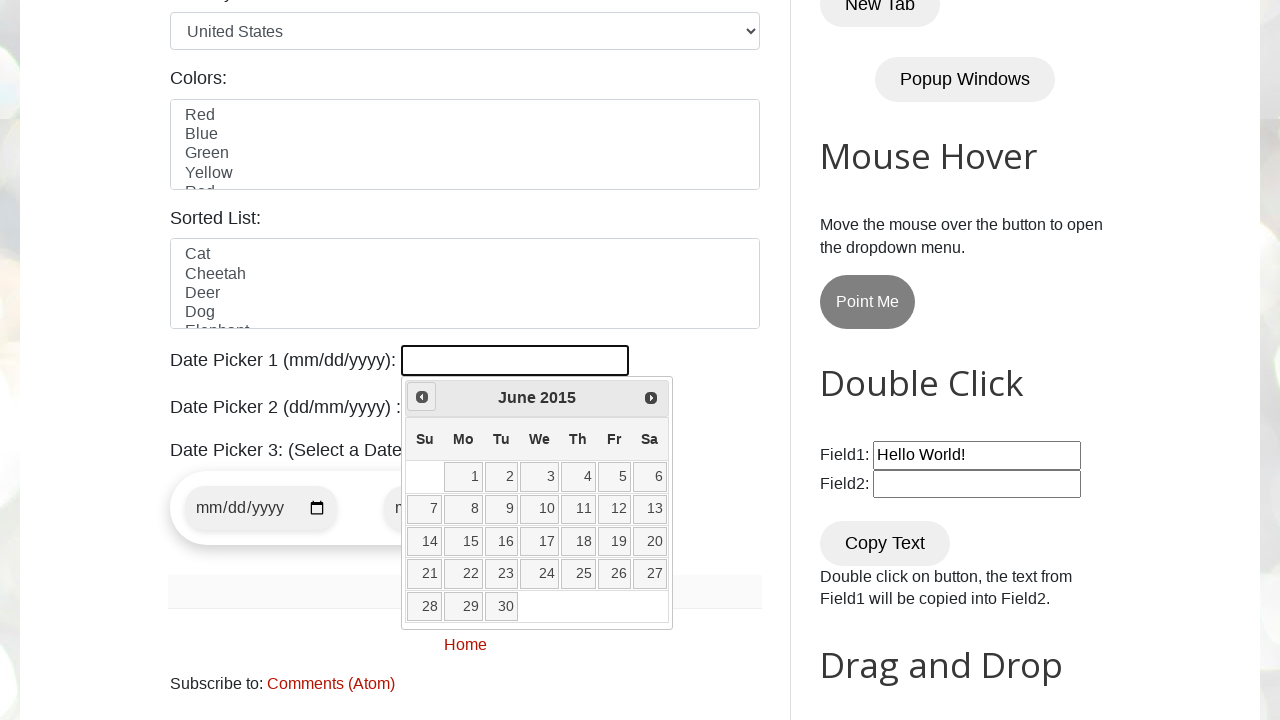

Clicked previous month button to navigate backwards at (422, 397) on a[data-handler='prev']
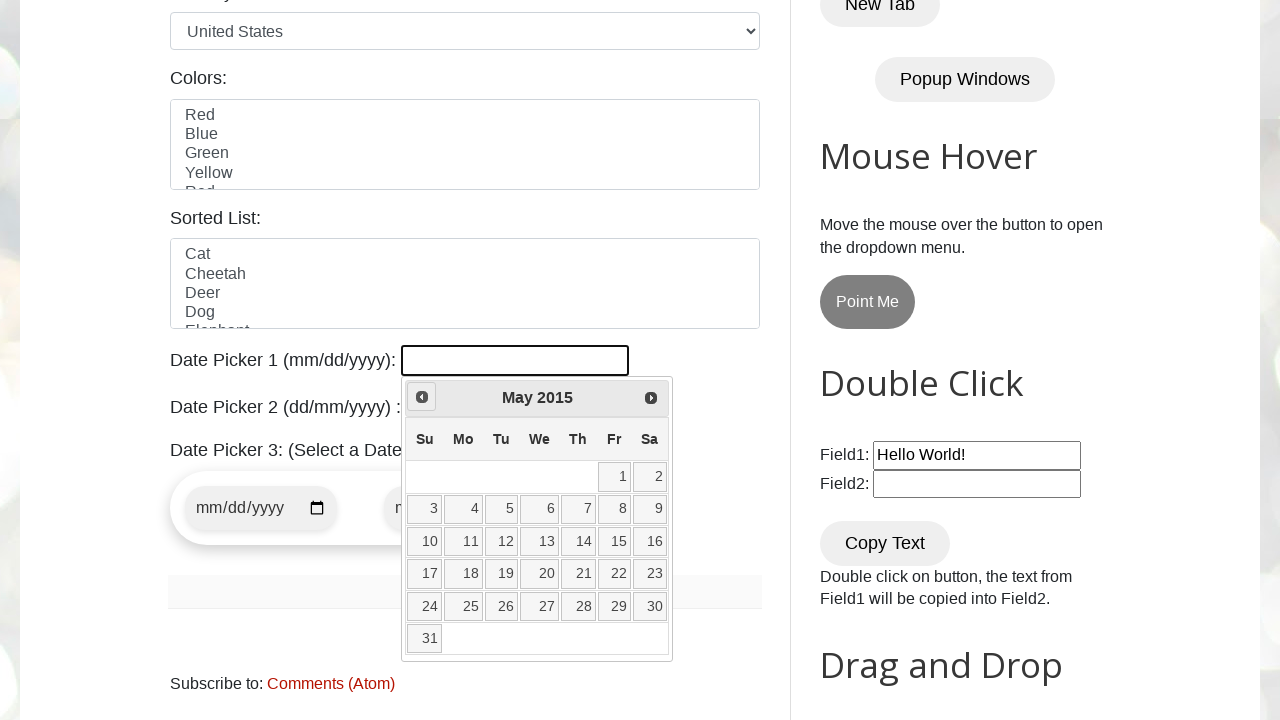

Checked current month and year: May 2015
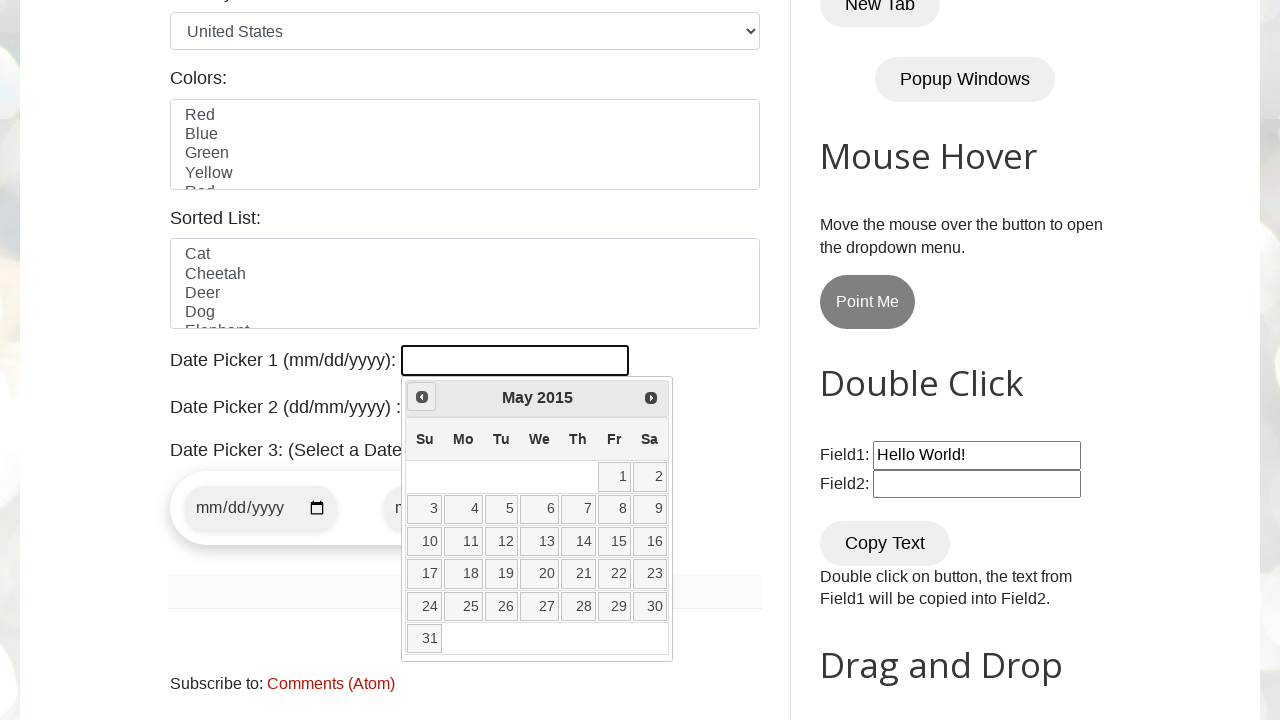

Clicked previous month button to navigate backwards at (422, 397) on a[data-handler='prev']
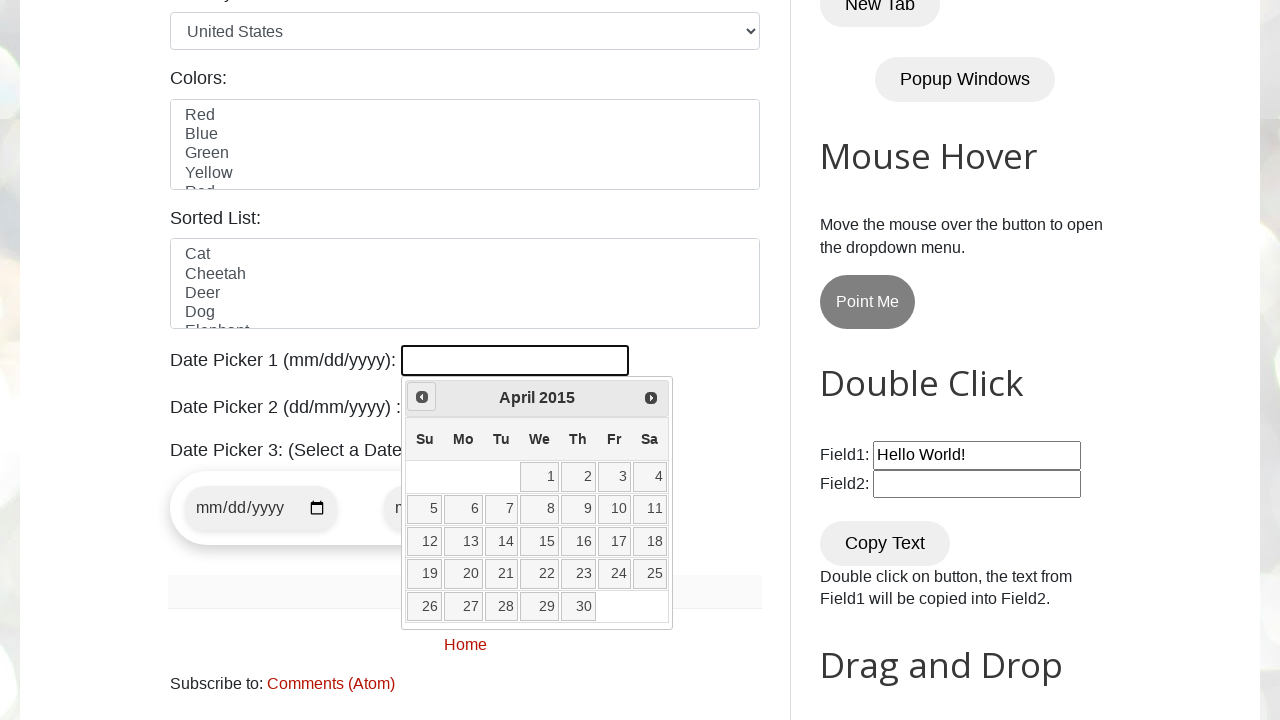

Checked current month and year: April 2015
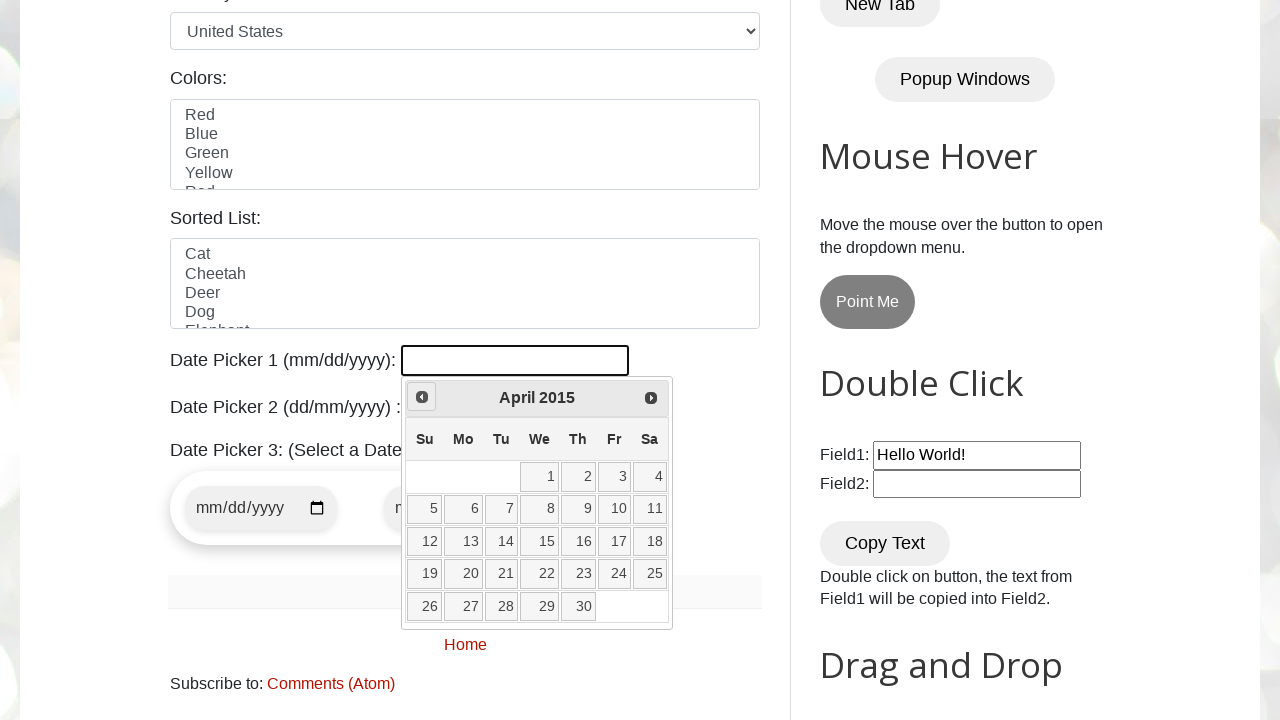

Clicked previous month button to navigate backwards at (422, 397) on a[data-handler='prev']
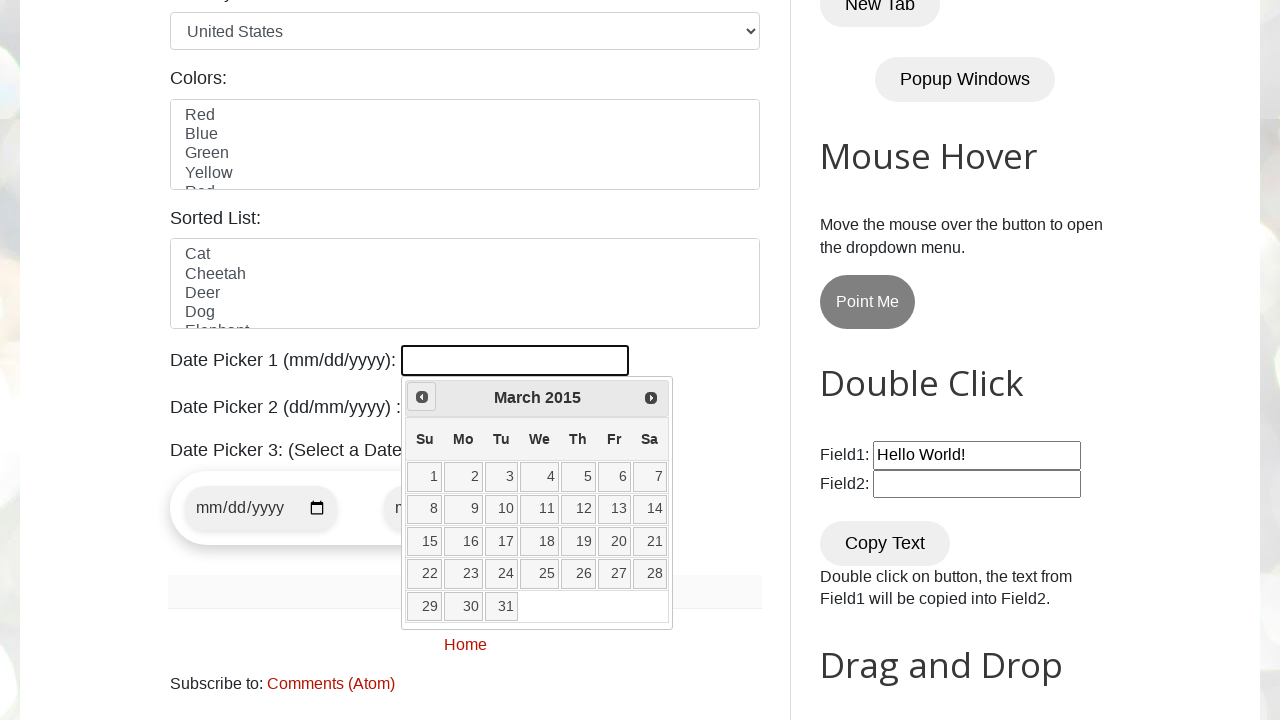

Checked current month and year: March 2015
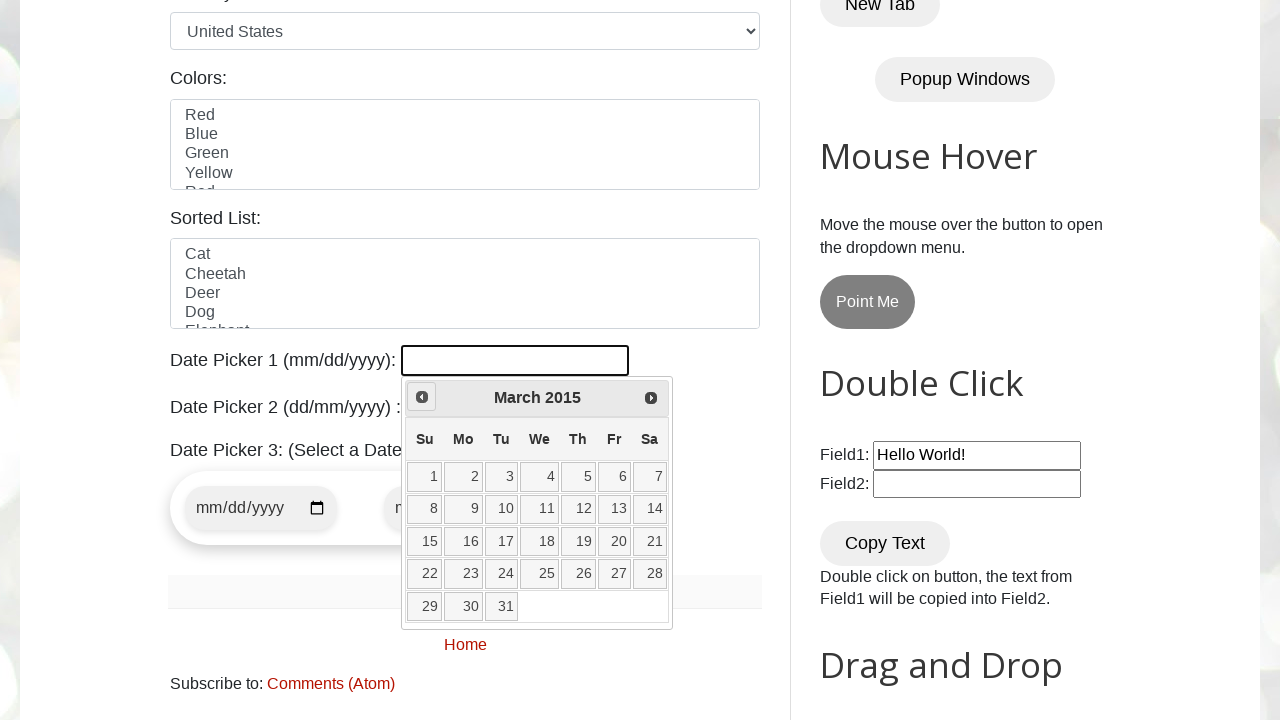

Clicked previous month button to navigate backwards at (422, 397) on a[data-handler='prev']
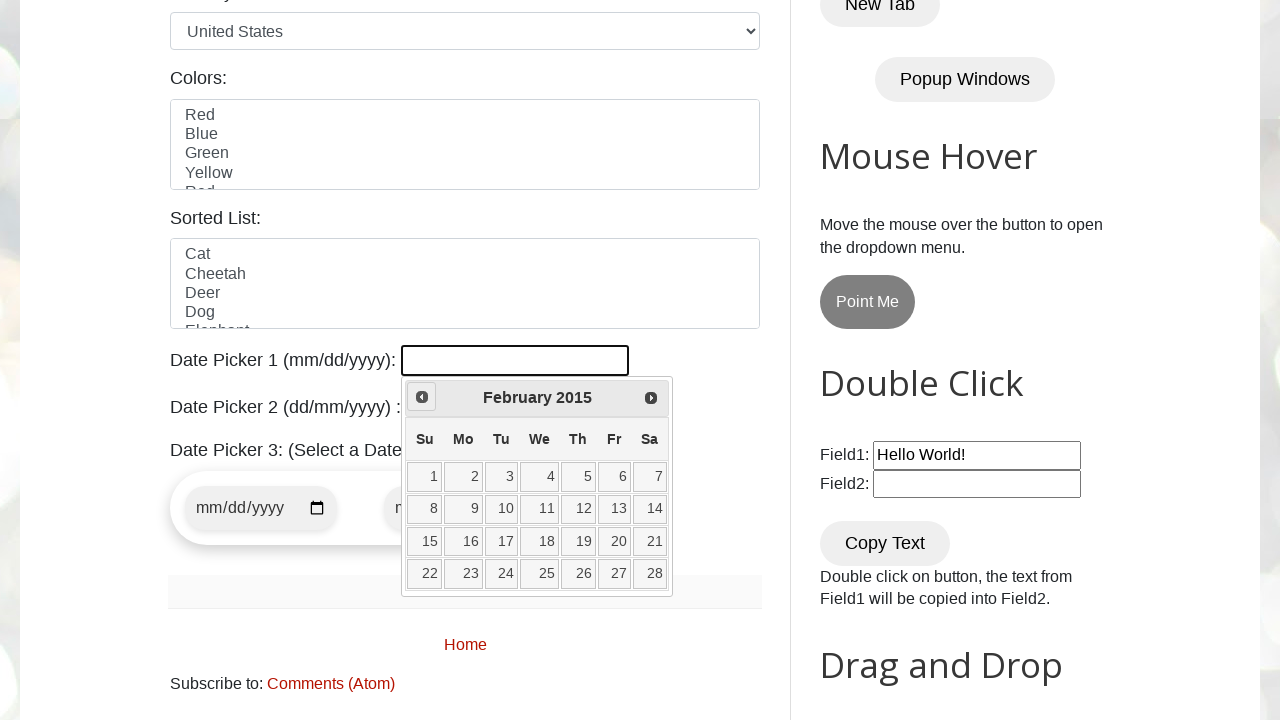

Checked current month and year: February 2015
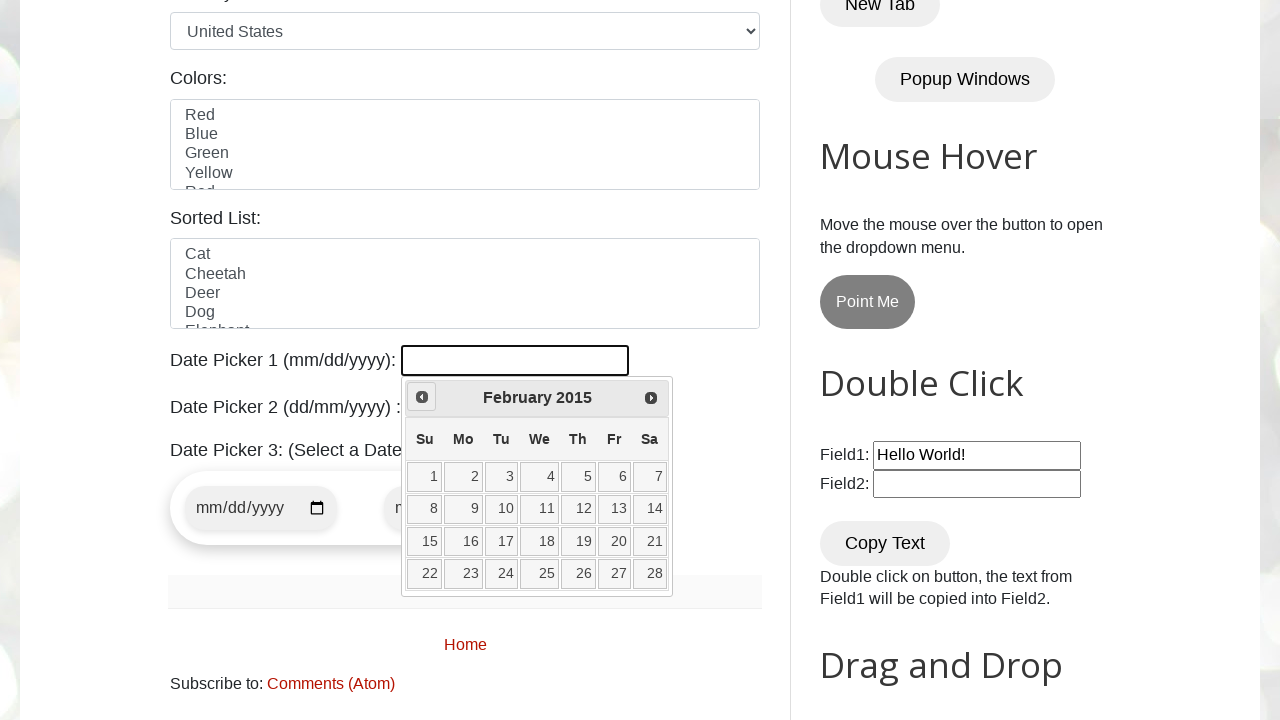

Clicked previous month button to navigate backwards at (422, 397) on a[data-handler='prev']
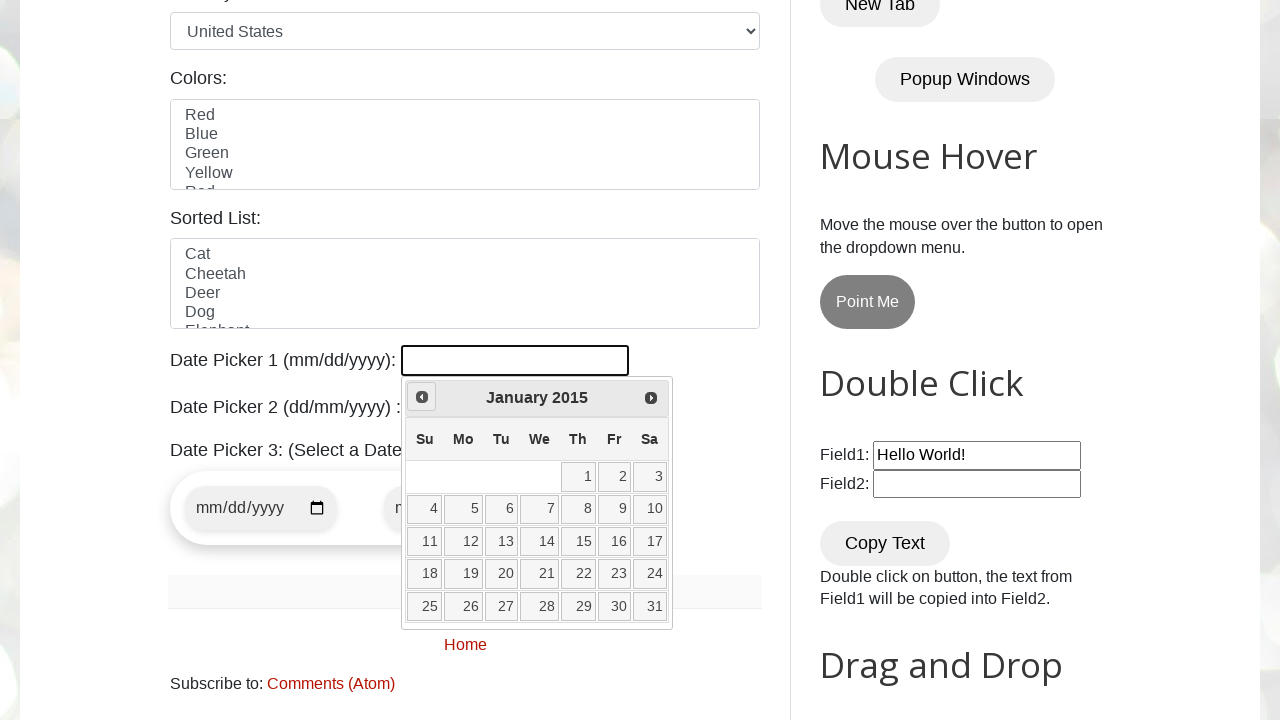

Checked current month and year: January 2015
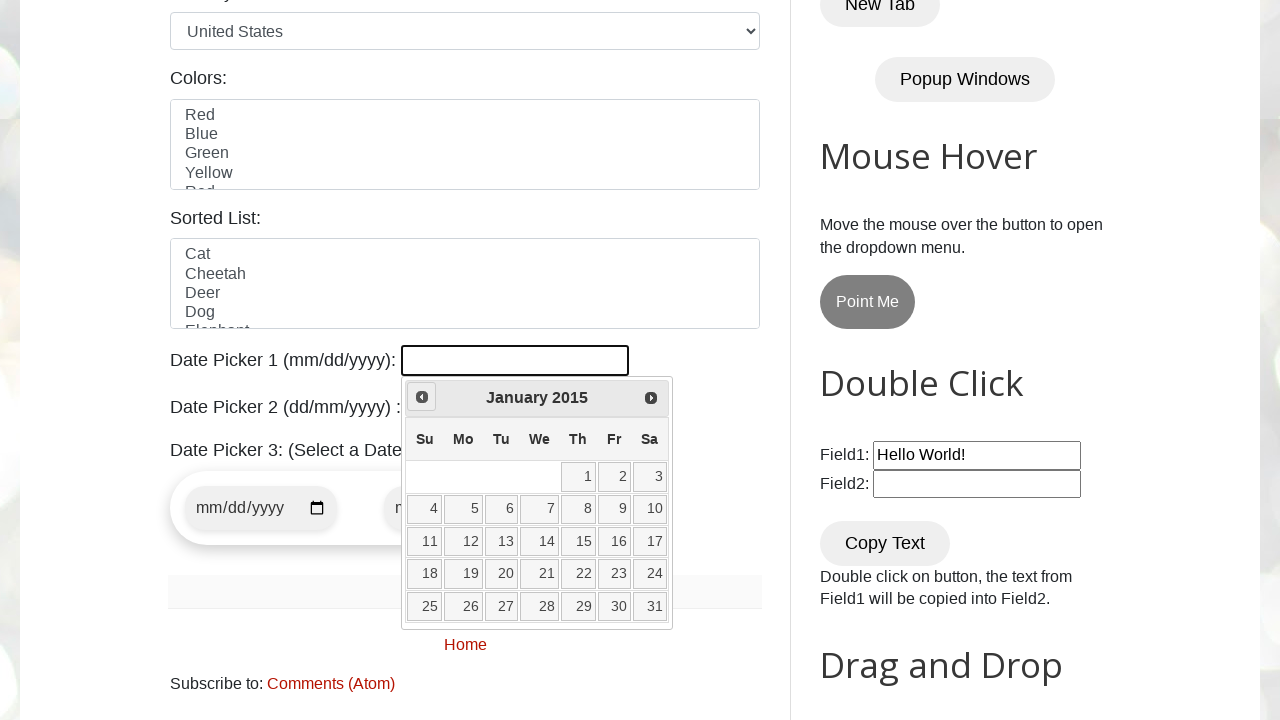

Clicked previous month button to navigate backwards at (422, 397) on a[data-handler='prev']
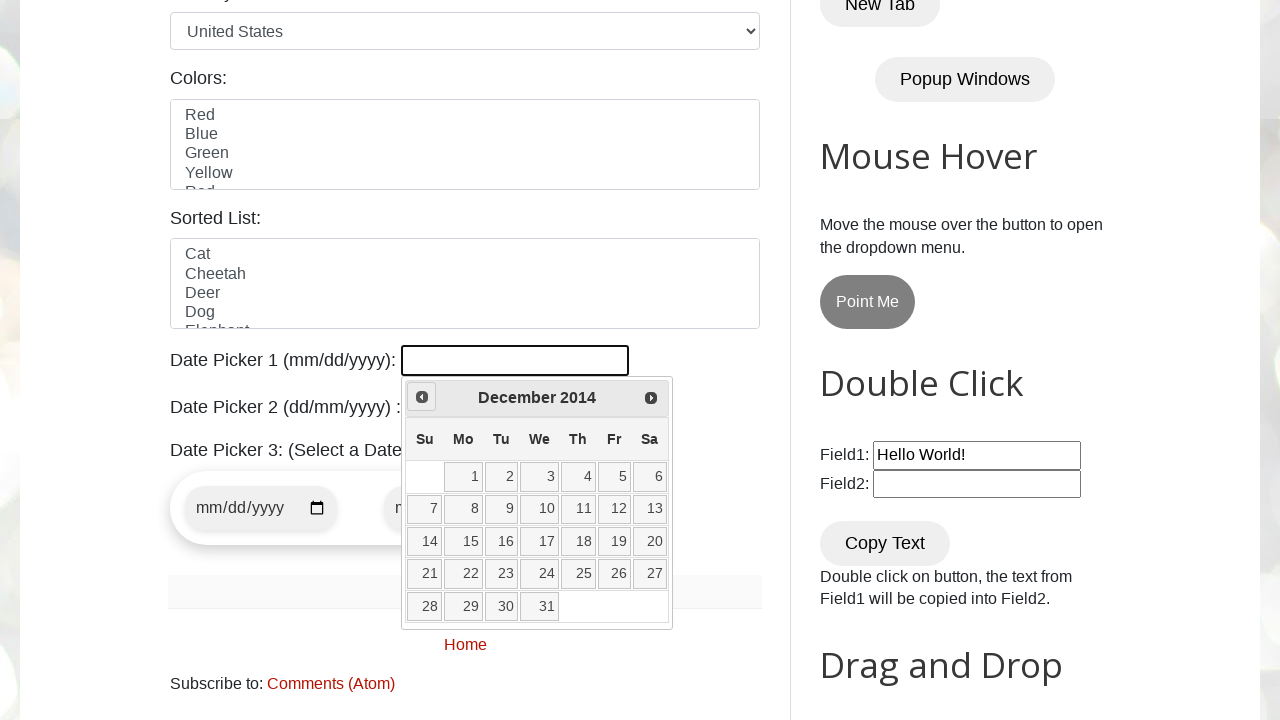

Checked current month and year: December 2014
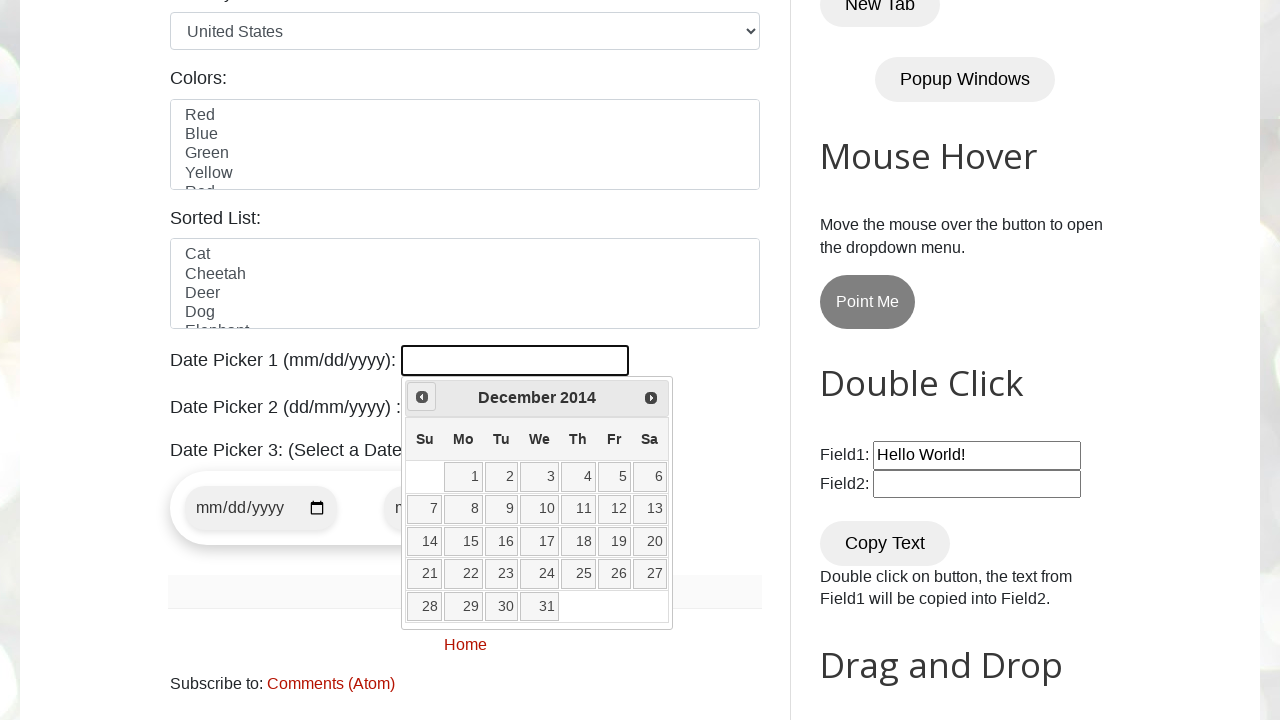

Clicked previous month button to navigate backwards at (422, 397) on a[data-handler='prev']
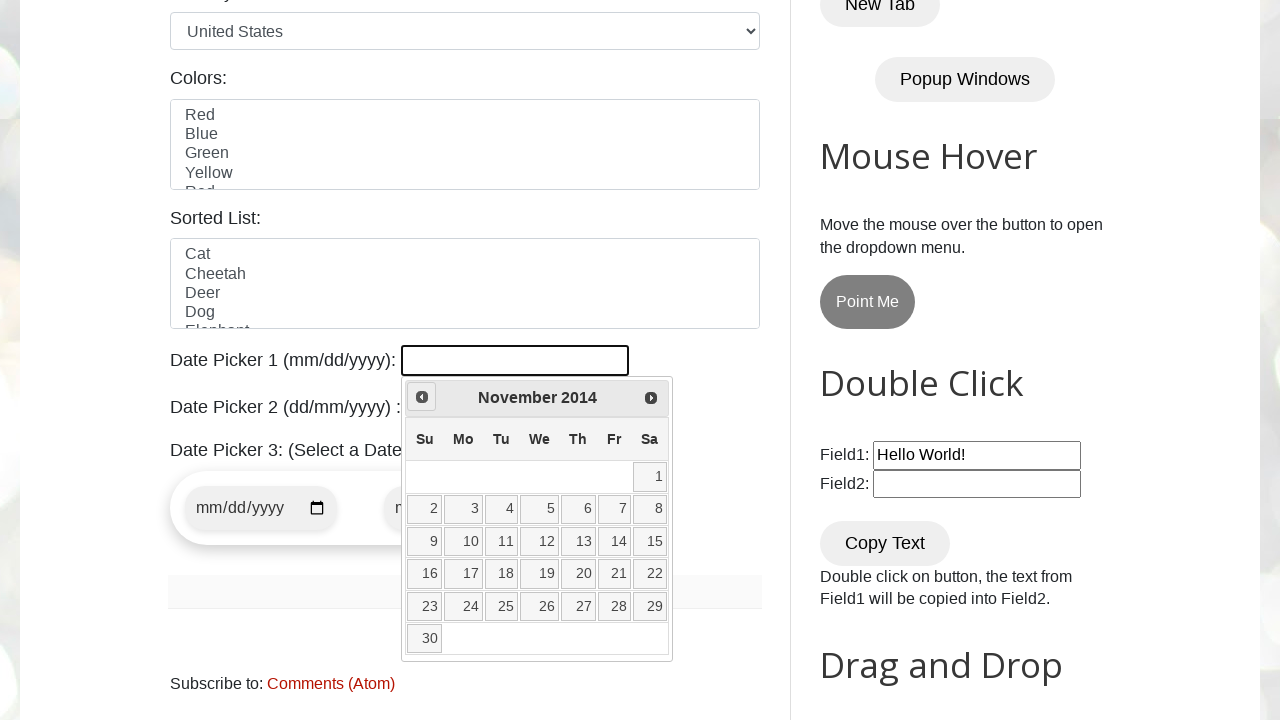

Checked current month and year: November 2014
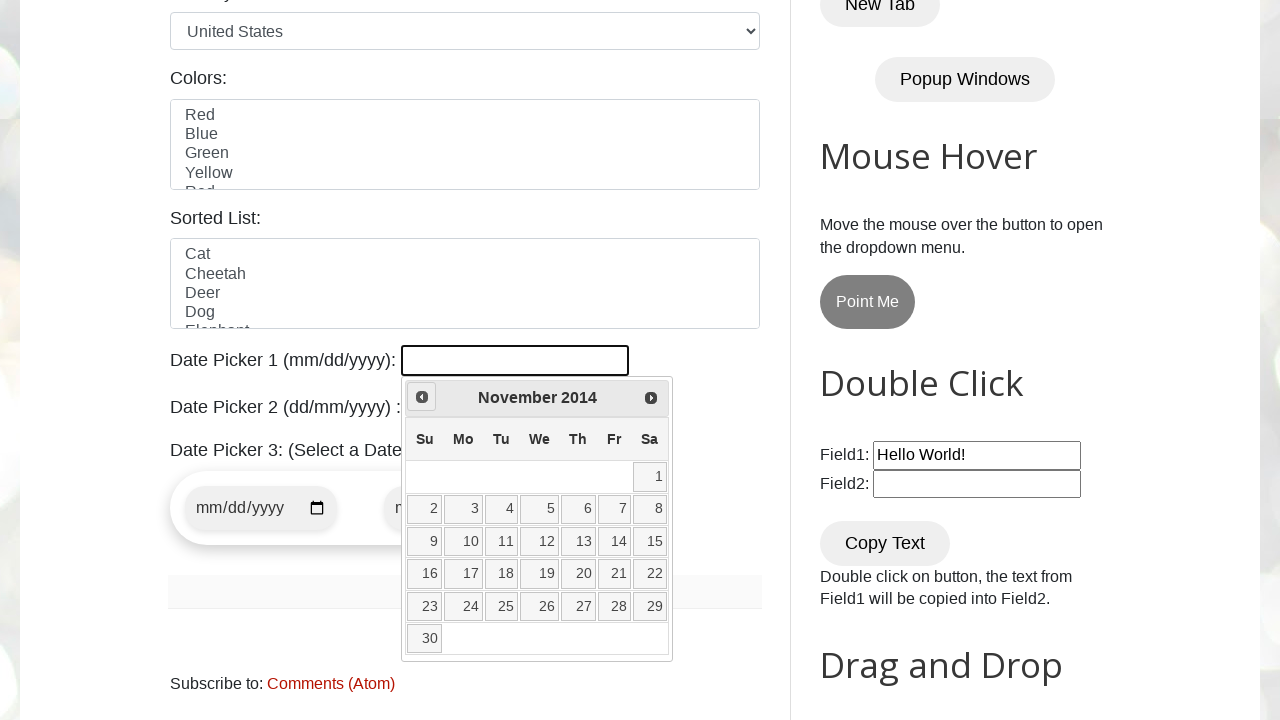

Clicked previous month button to navigate backwards at (422, 397) on a[data-handler='prev']
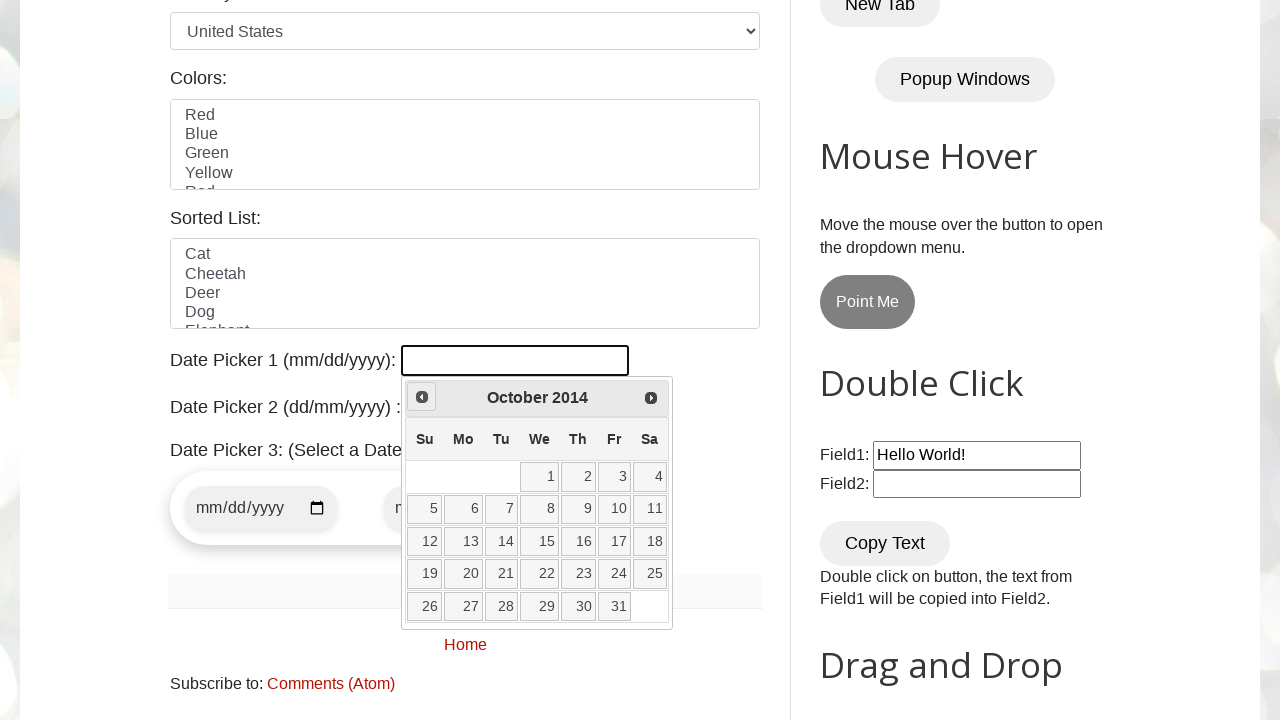

Checked current month and year: October 2014
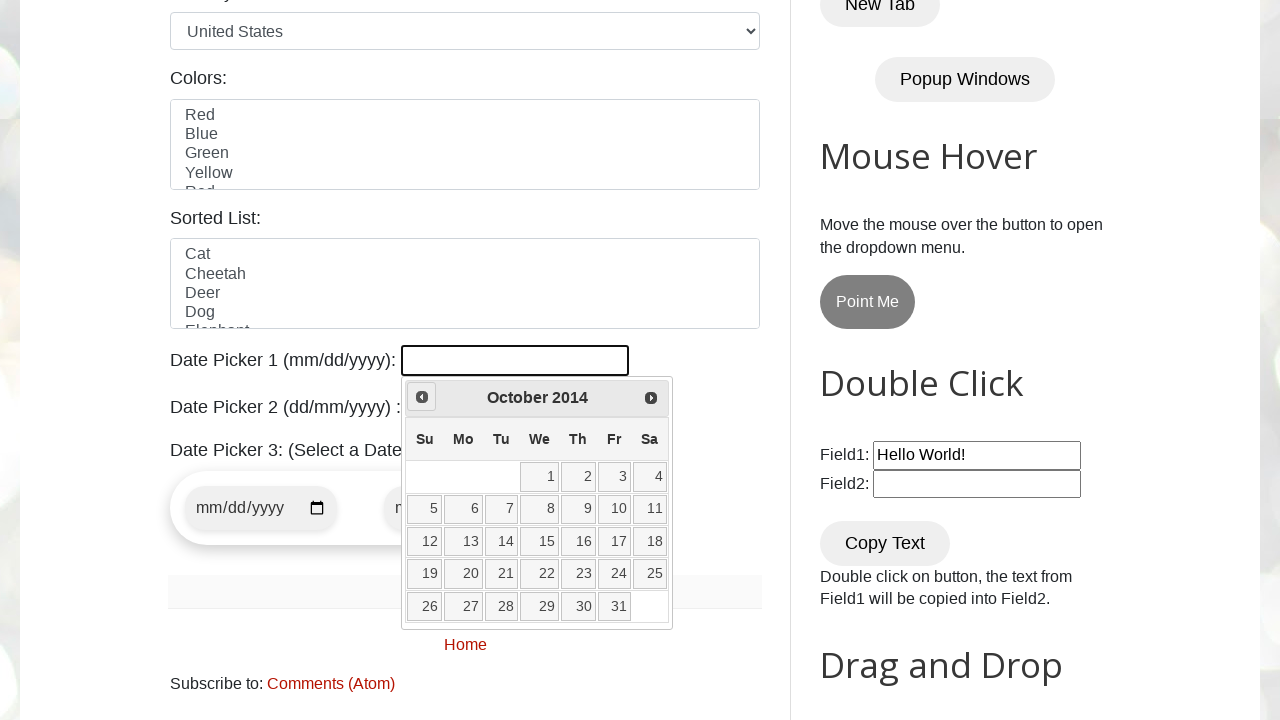

Clicked previous month button to navigate backwards at (422, 397) on a[data-handler='prev']
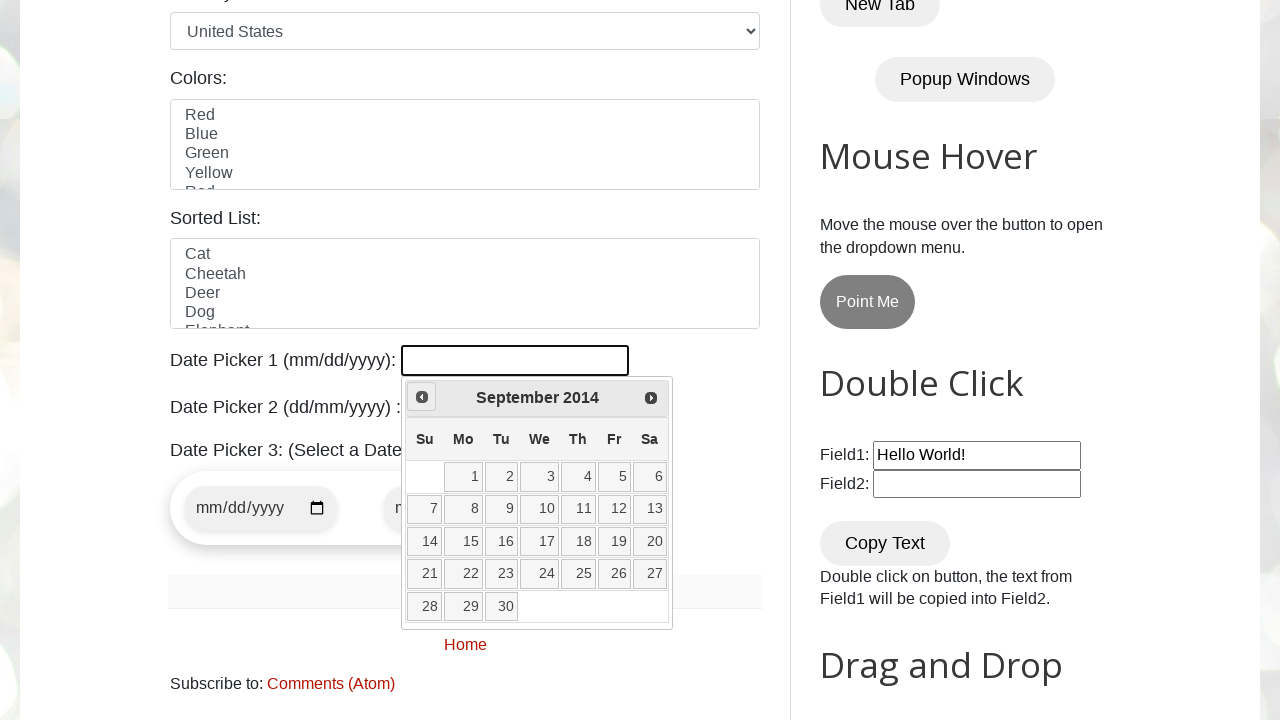

Checked current month and year: September 2014
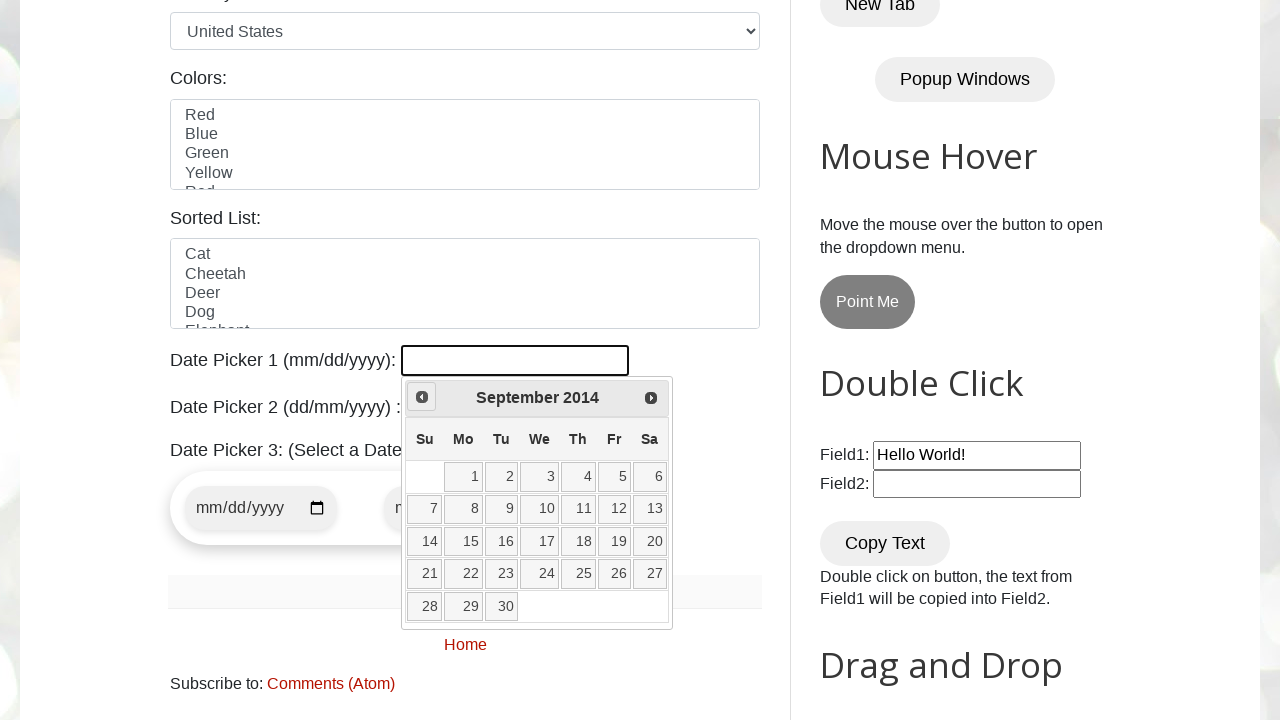

Clicked previous month button to navigate backwards at (422, 397) on a[data-handler='prev']
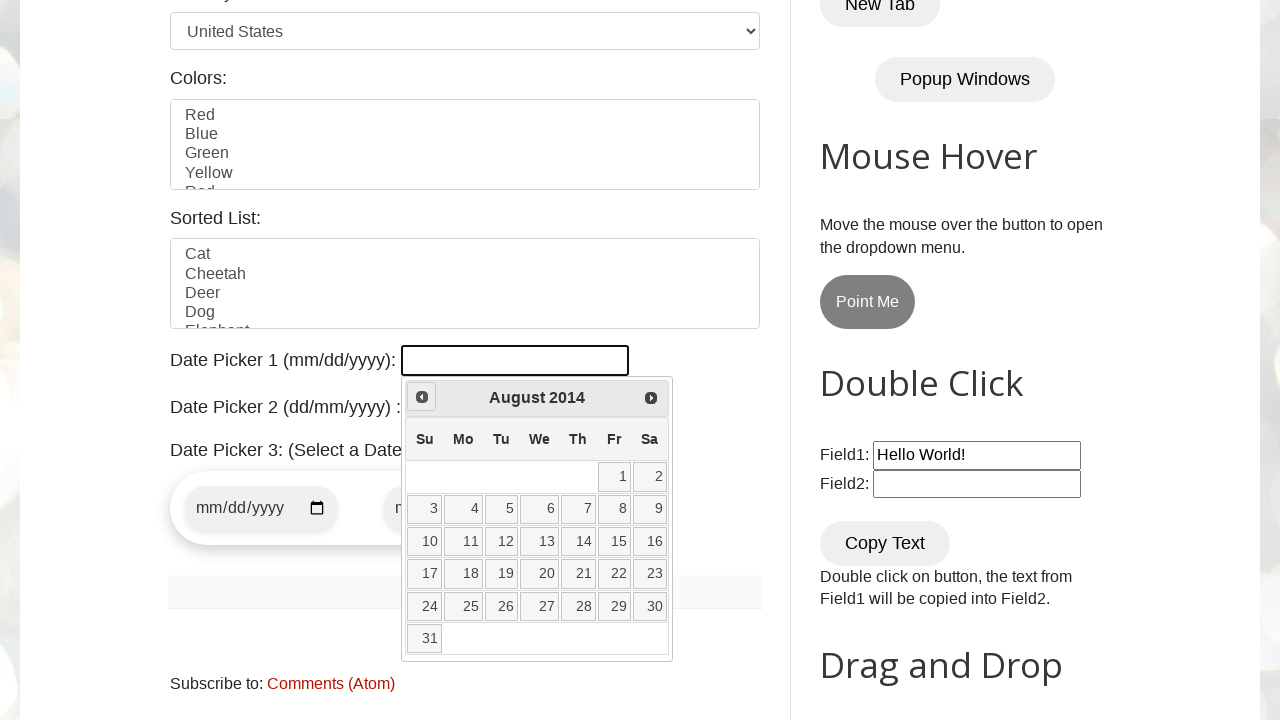

Checked current month and year: August 2014
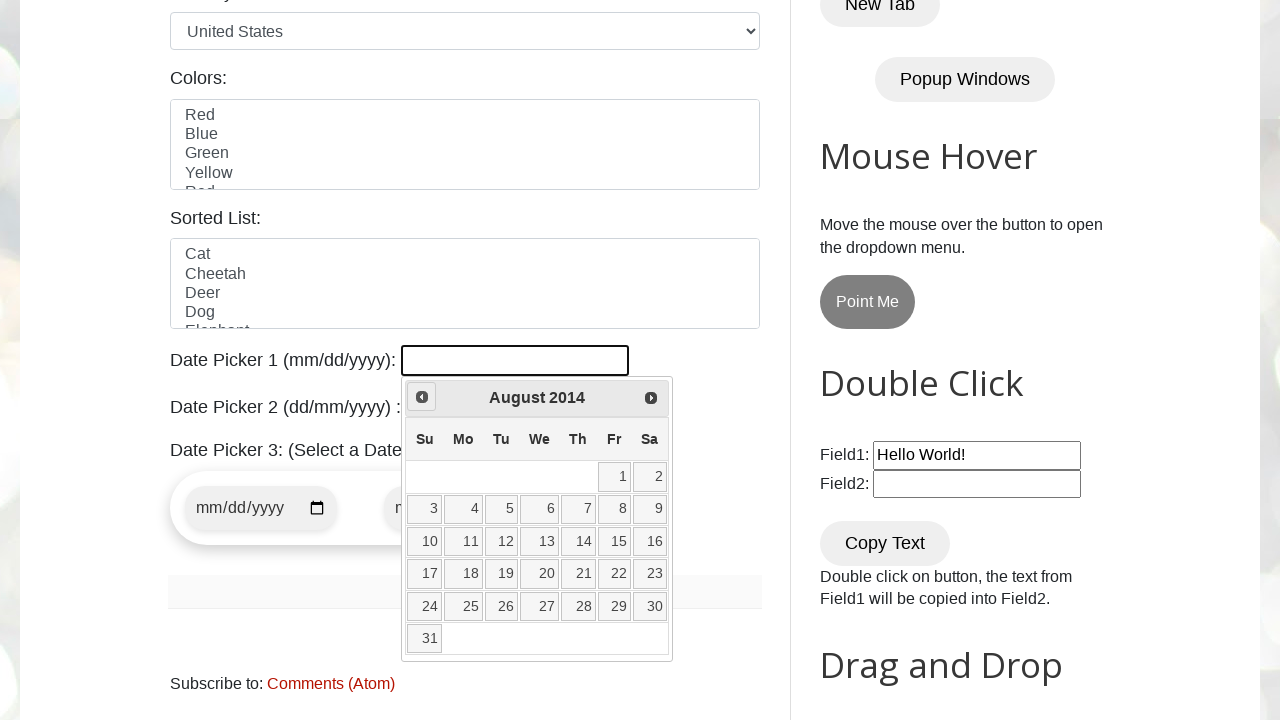

Clicked previous month button to navigate backwards at (422, 397) on a[data-handler='prev']
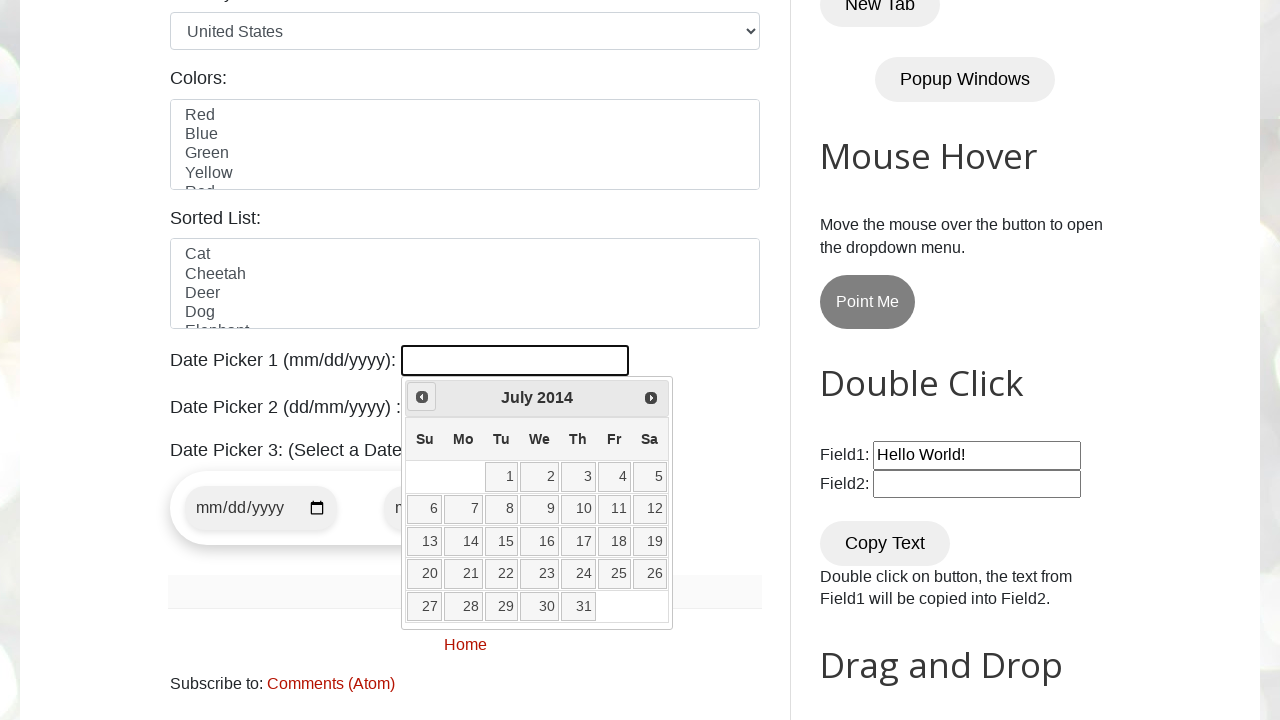

Checked current month and year: July 2014
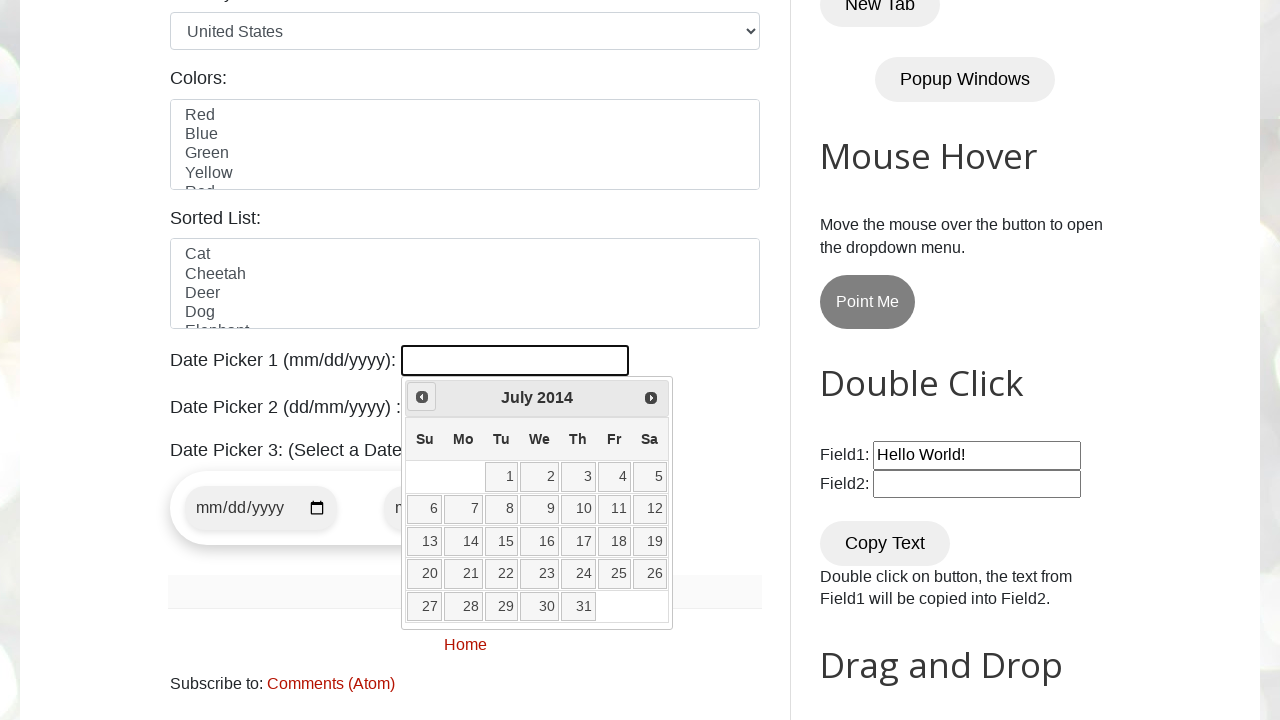

Clicked previous month button to navigate backwards at (422, 397) on a[data-handler='prev']
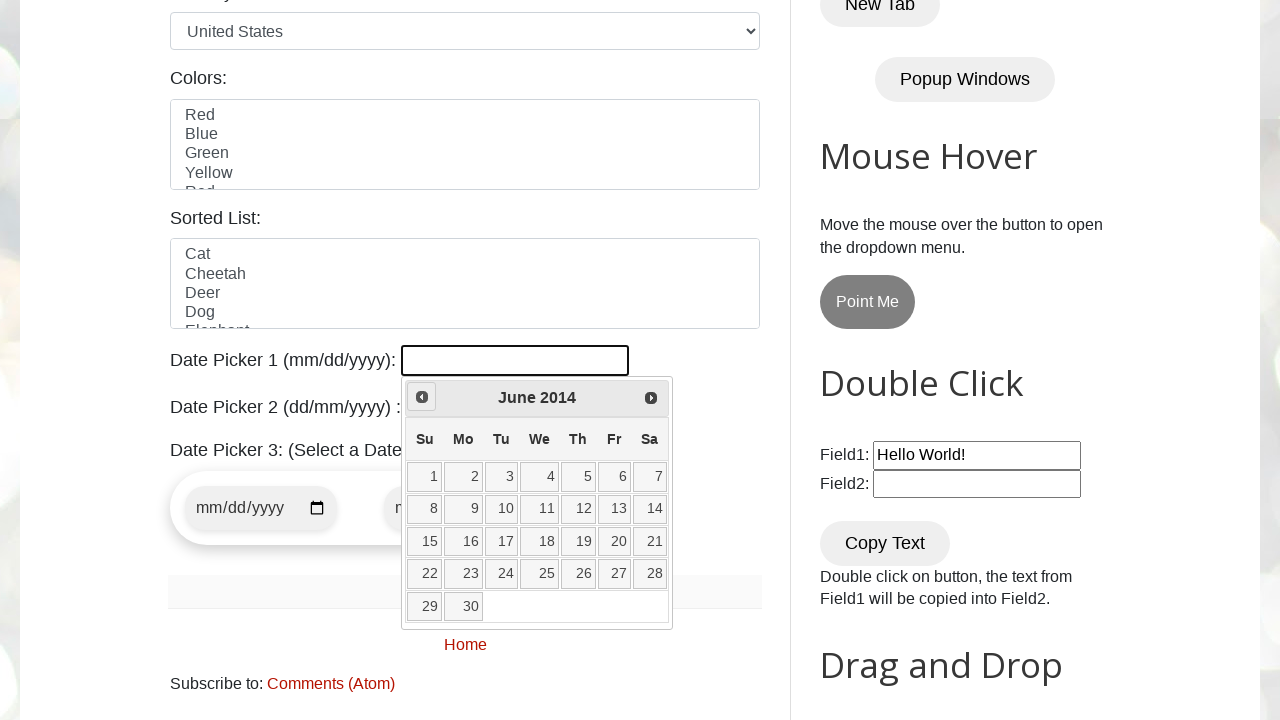

Checked current month and year: June 2014
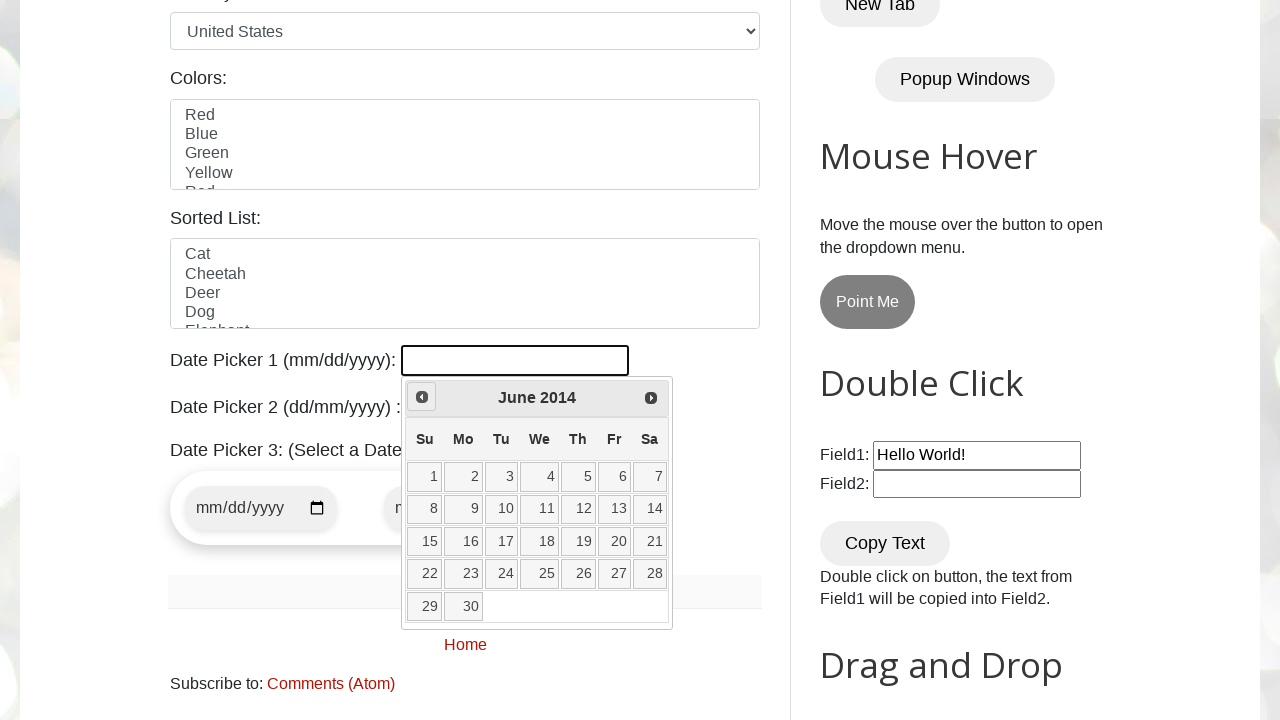

Clicked previous month button to navigate backwards at (422, 397) on a[data-handler='prev']
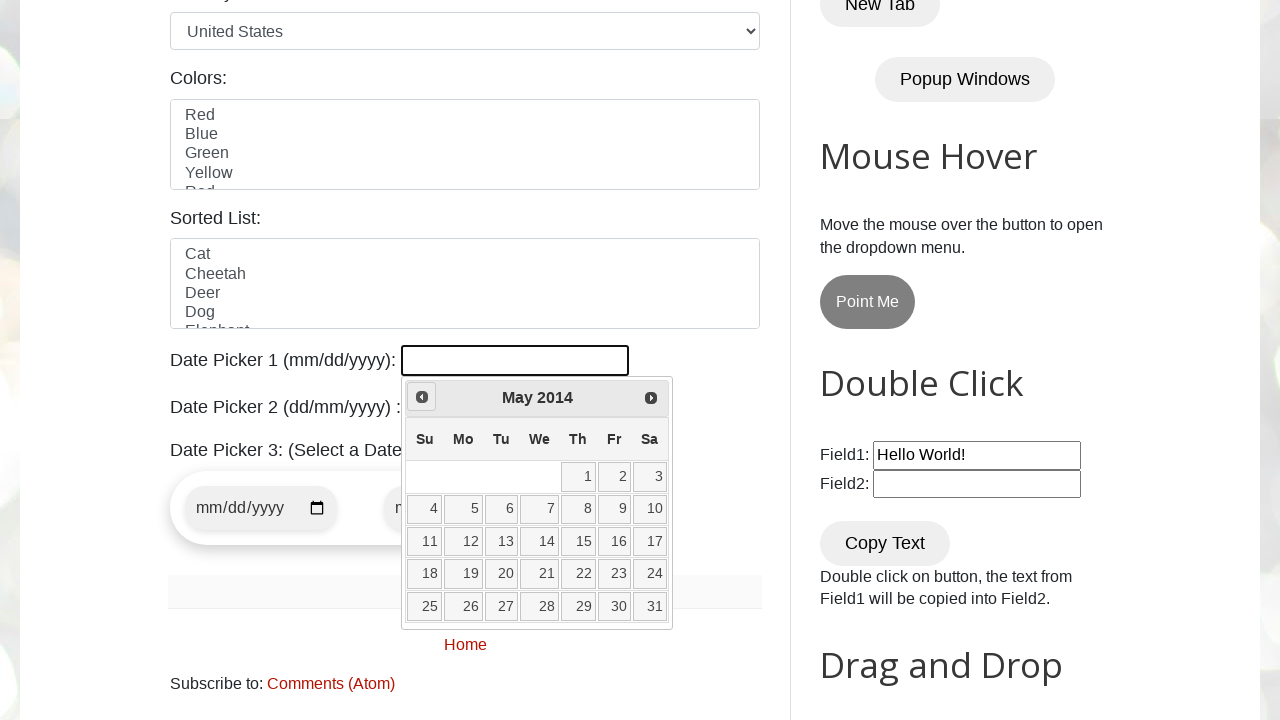

Checked current month and year: May 2014
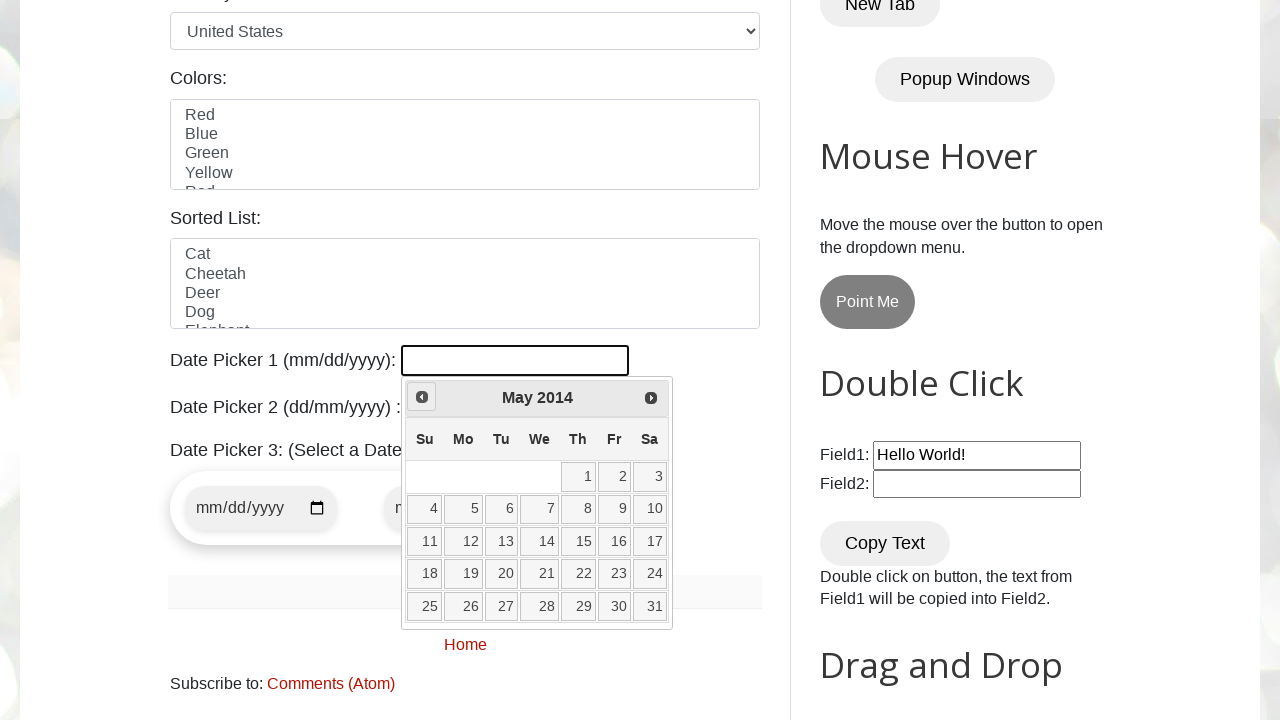

Clicked previous month button to navigate backwards at (422, 397) on a[data-handler='prev']
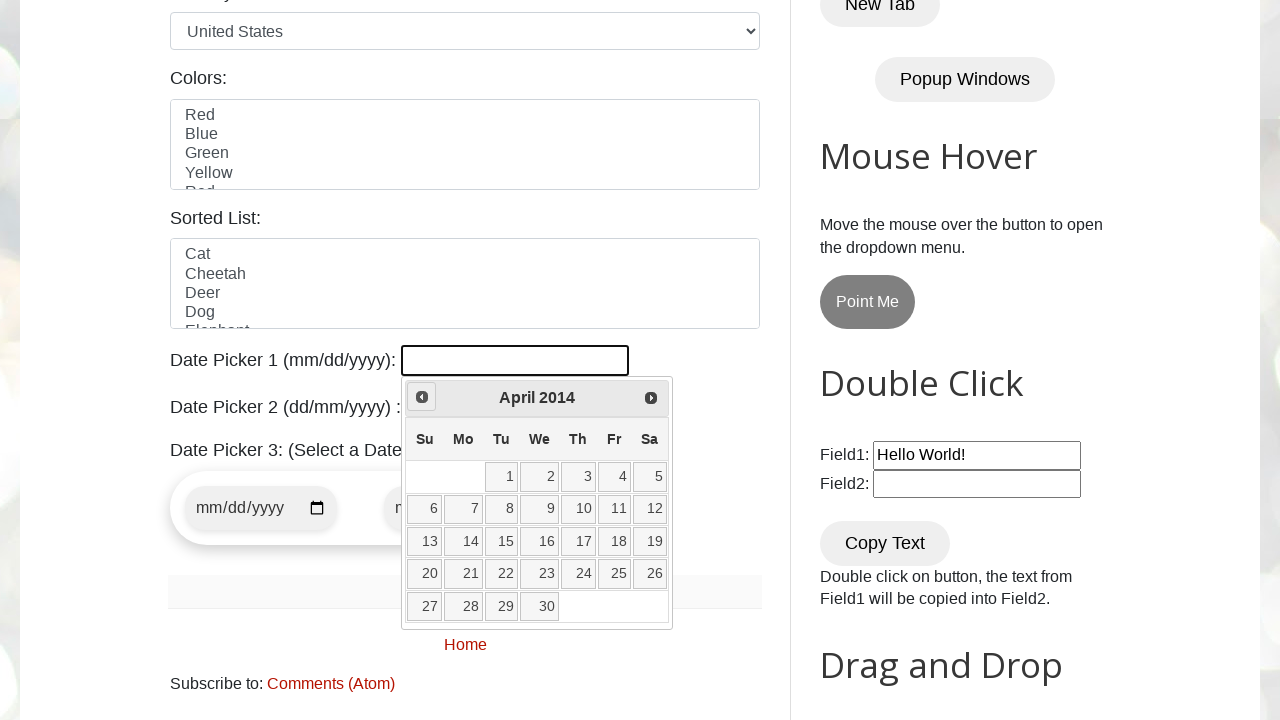

Checked current month and year: April 2014
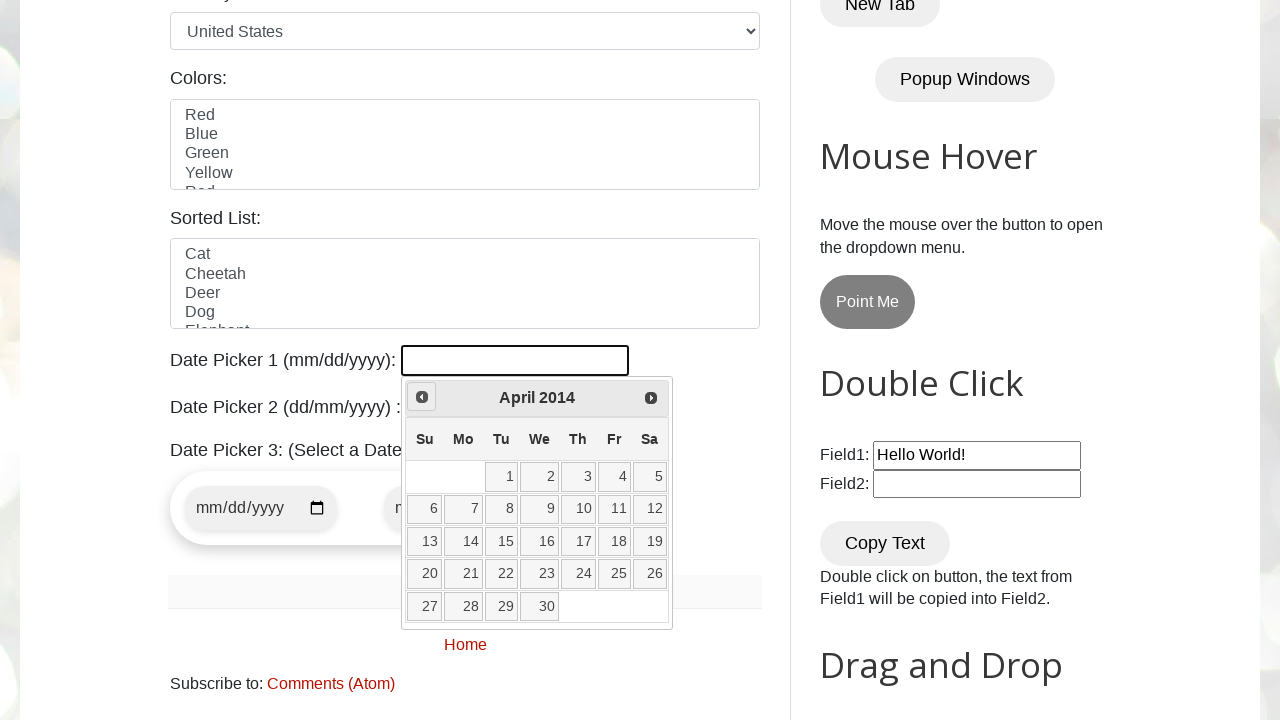

Clicked previous month button to navigate backwards at (422, 397) on a[data-handler='prev']
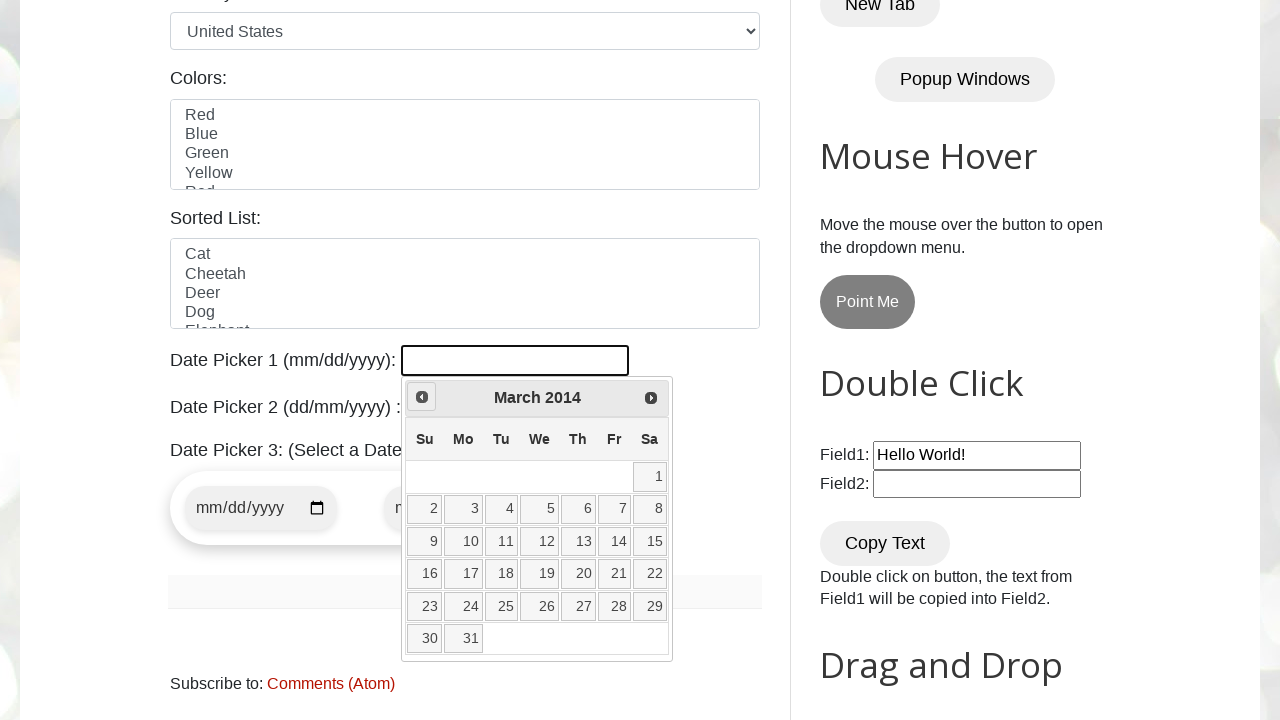

Checked current month and year: March 2014
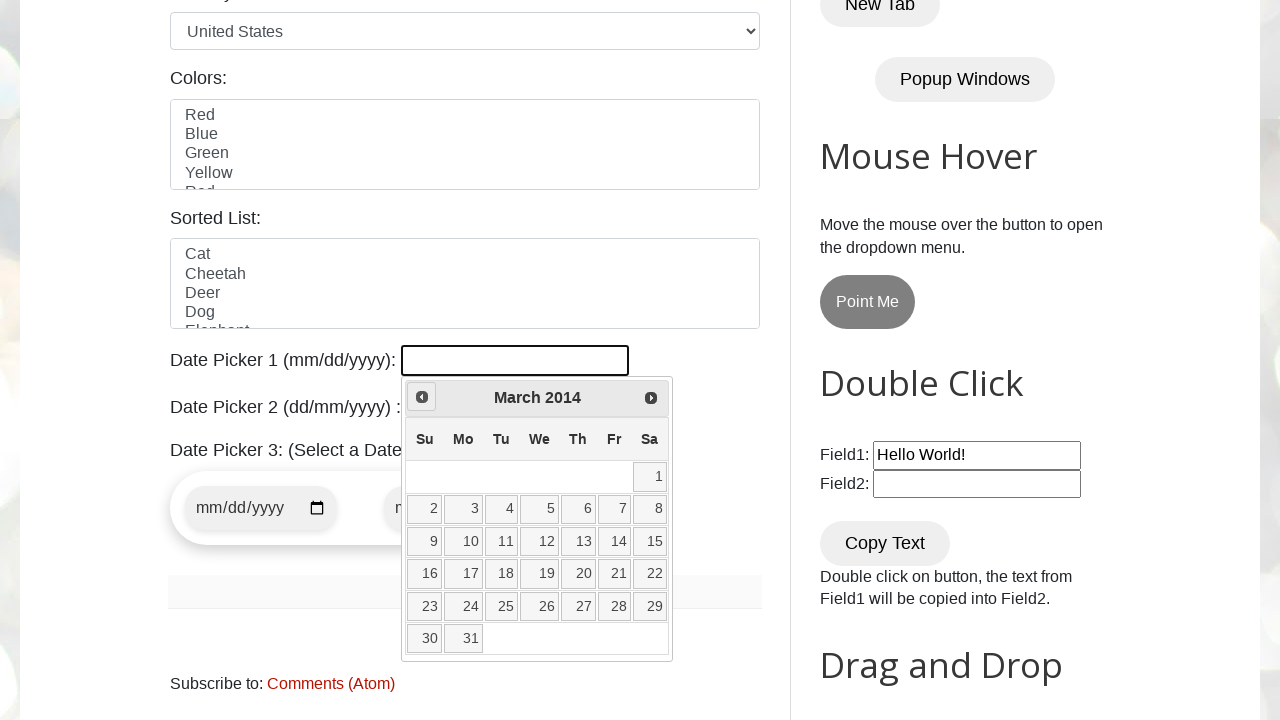

Clicked previous month button to navigate backwards at (422, 397) on a[data-handler='prev']
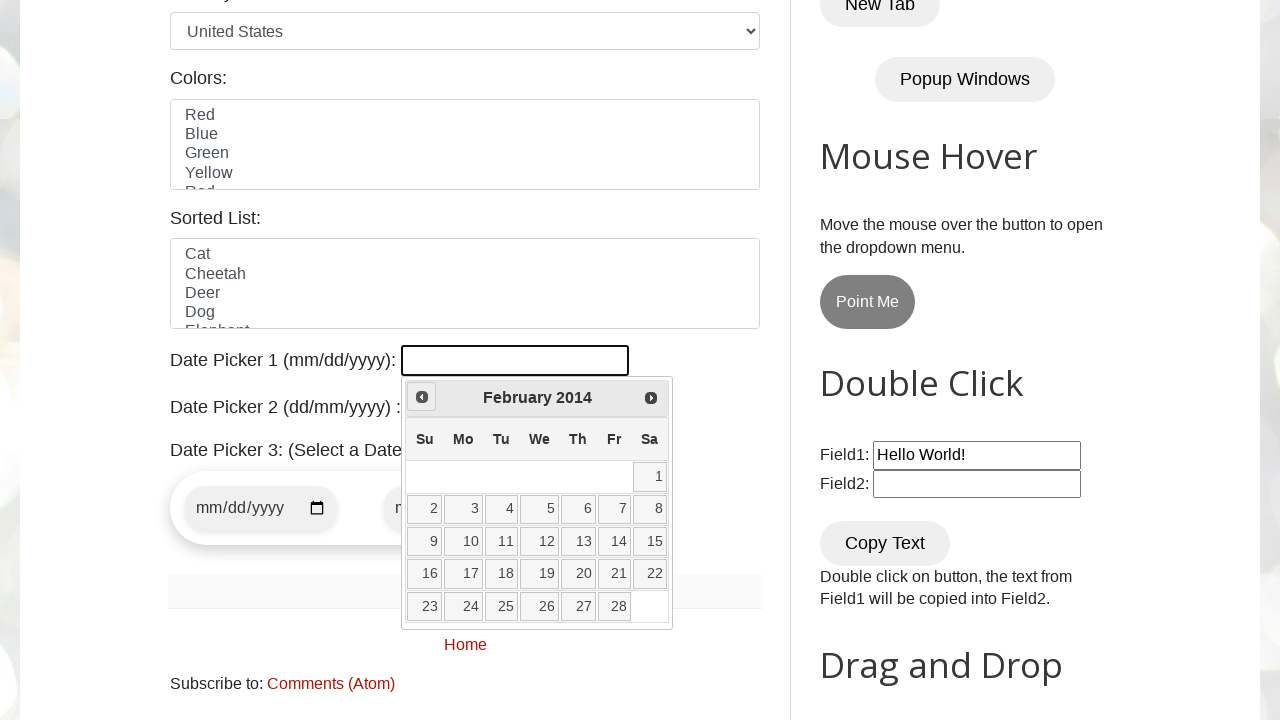

Checked current month and year: February 2014
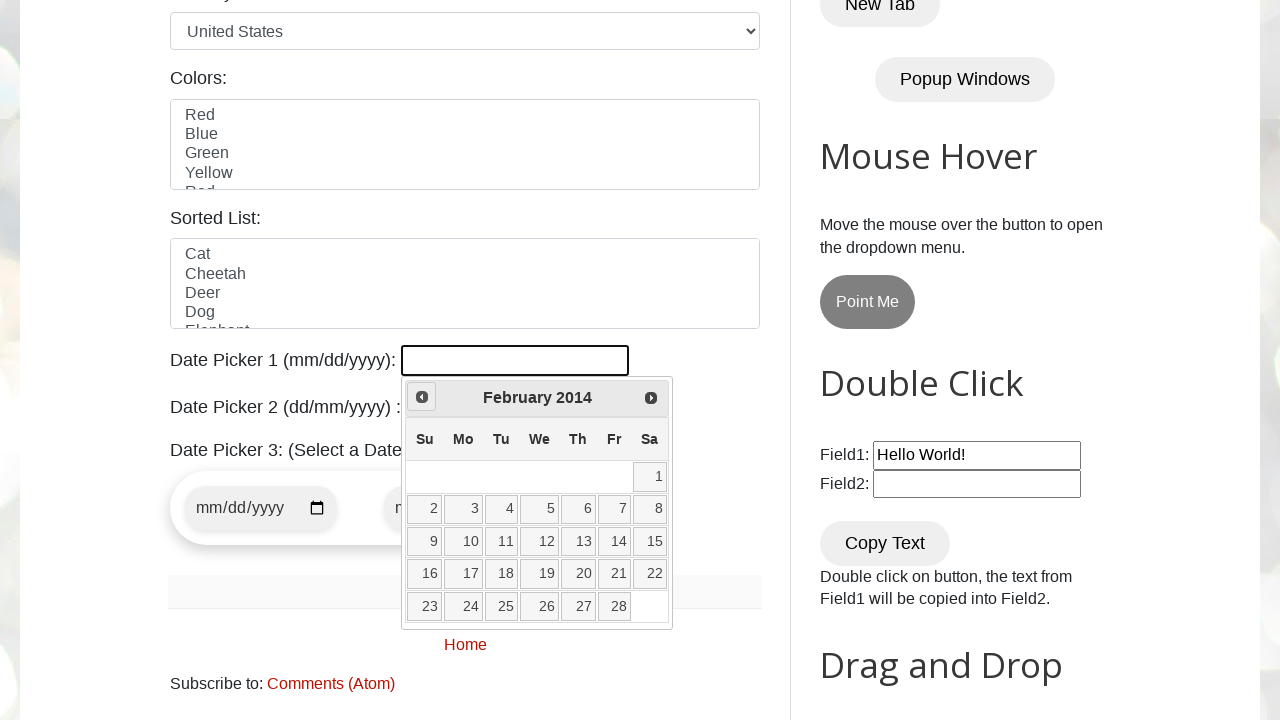

Clicked previous month button to navigate backwards at (422, 397) on a[data-handler='prev']
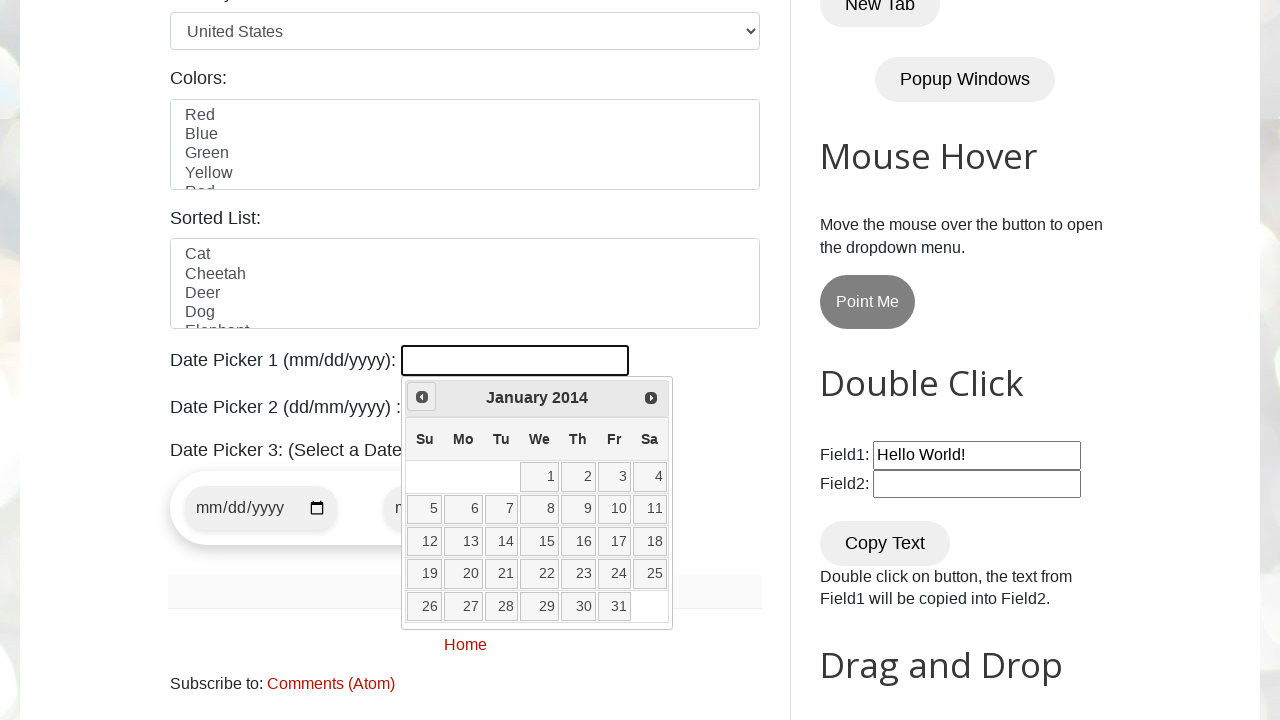

Checked current month and year: January 2014
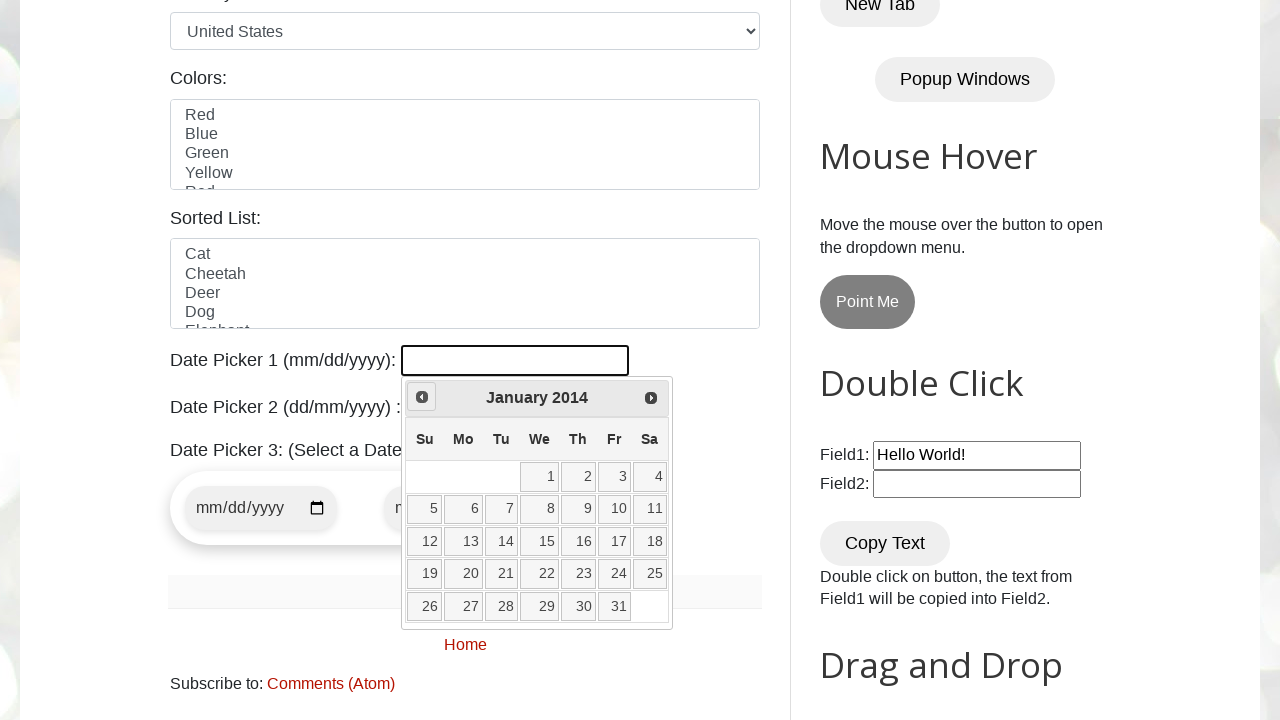

Clicked previous month button to navigate backwards at (422, 397) on a[data-handler='prev']
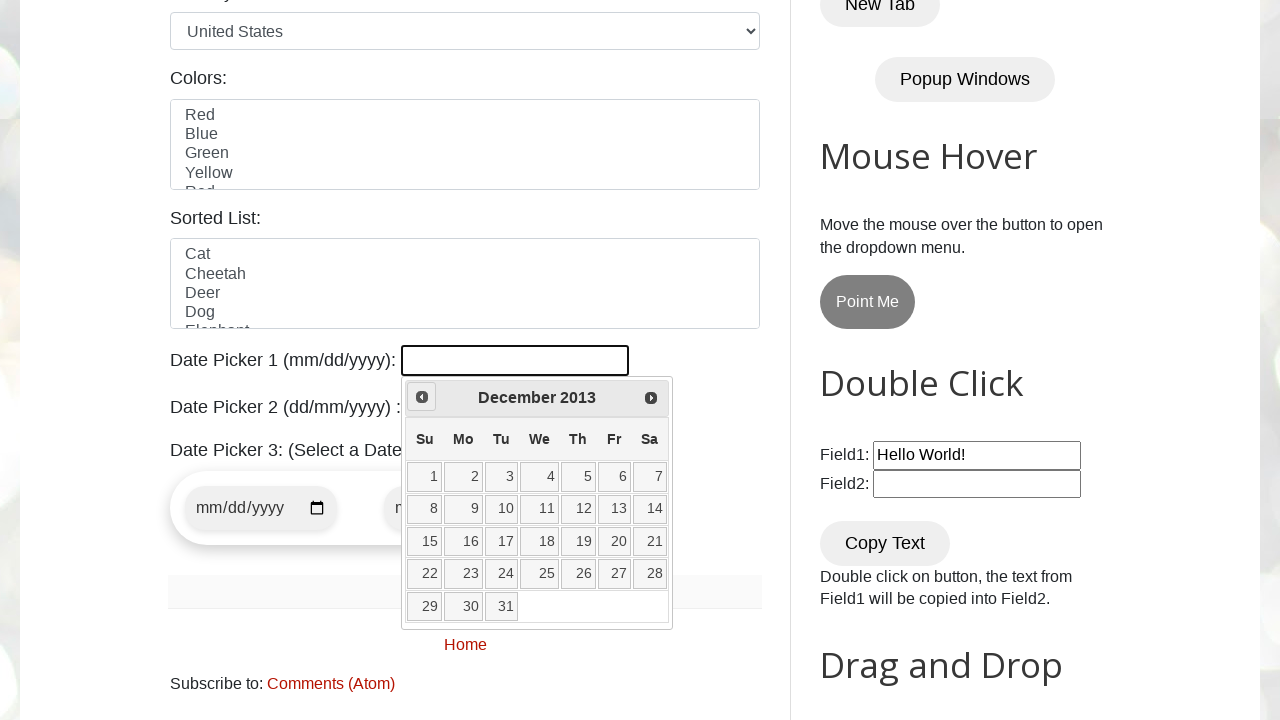

Checked current month and year: December 2013
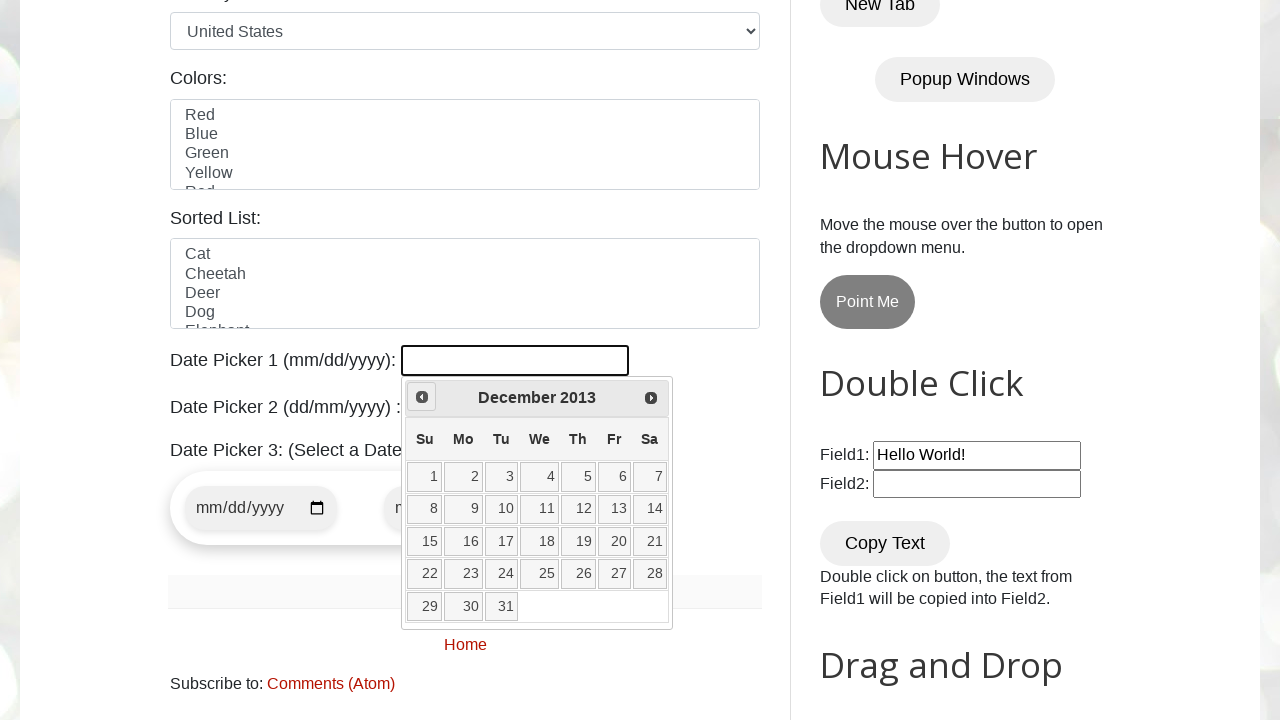

Clicked previous month button to navigate backwards at (422, 397) on a[data-handler='prev']
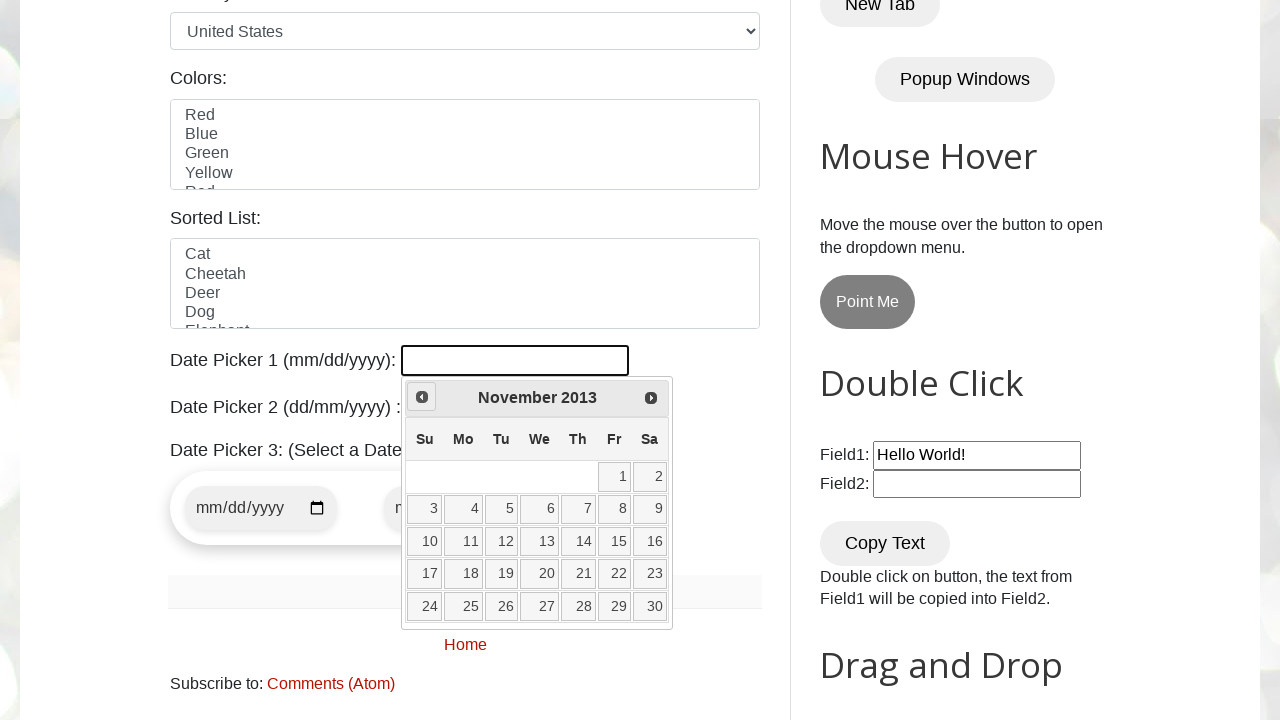

Checked current month and year: November 2013
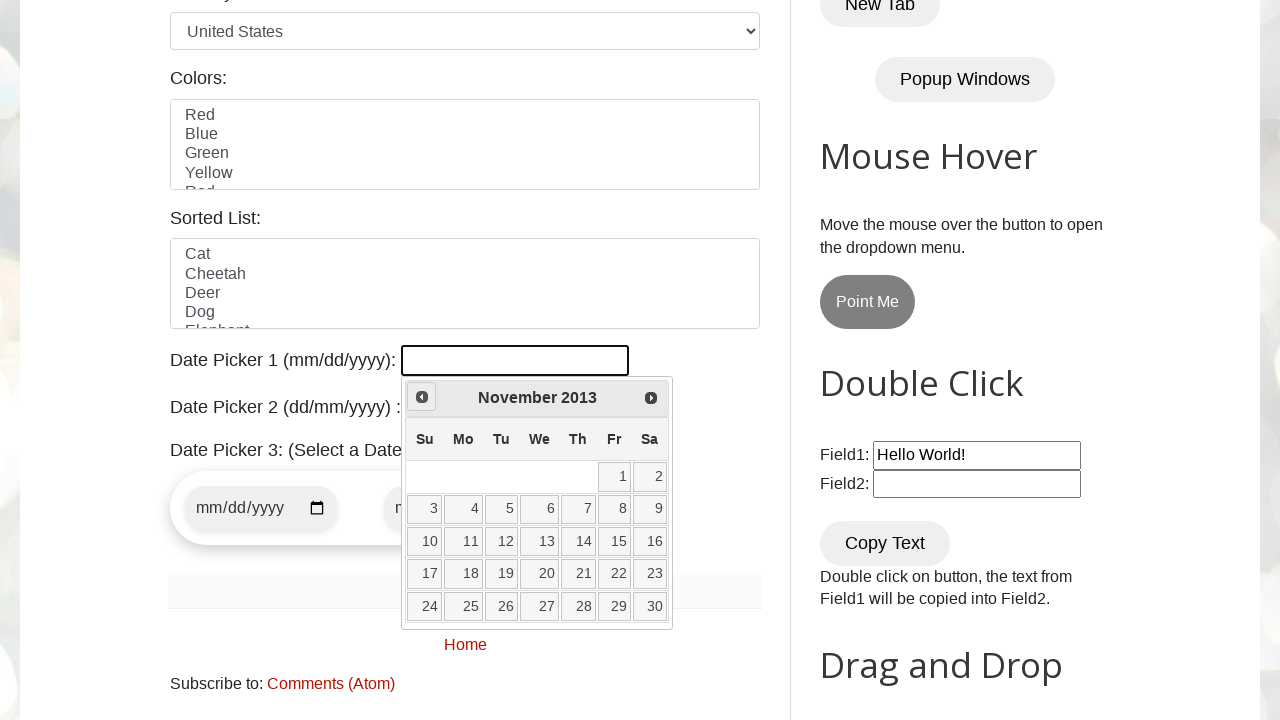

Clicked previous month button to navigate backwards at (422, 397) on a[data-handler='prev']
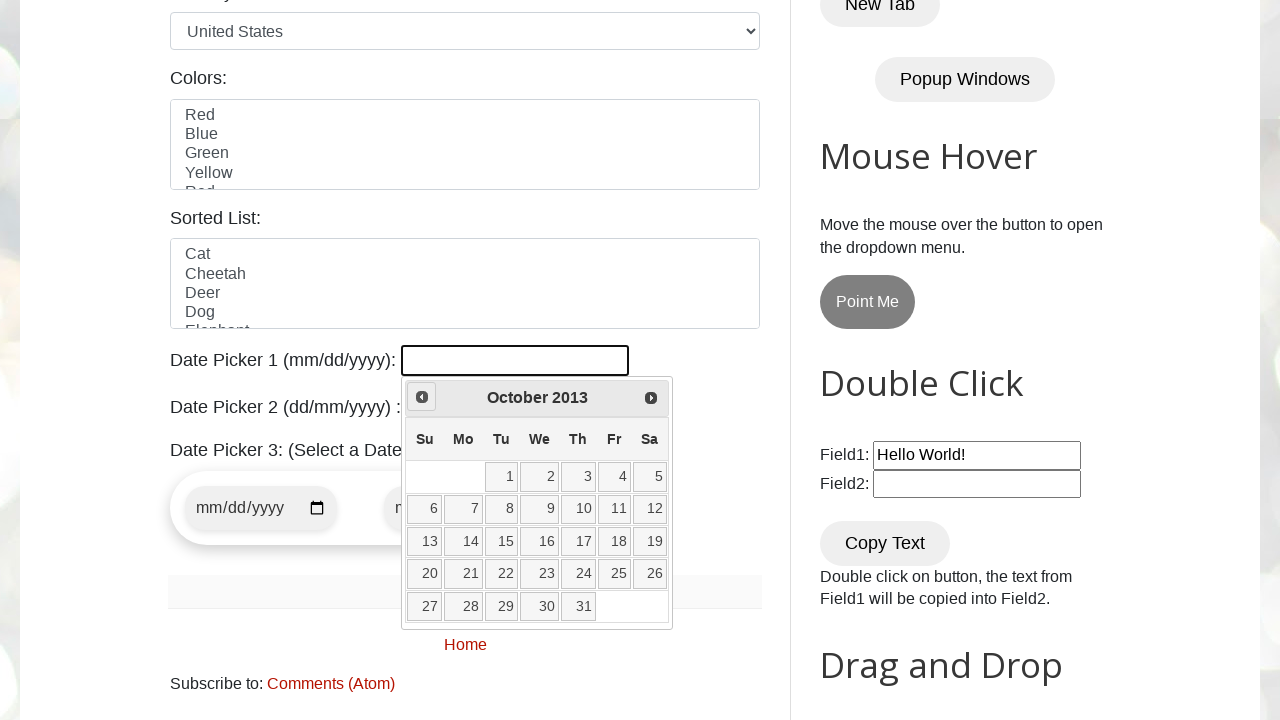

Checked current month and year: October 2013
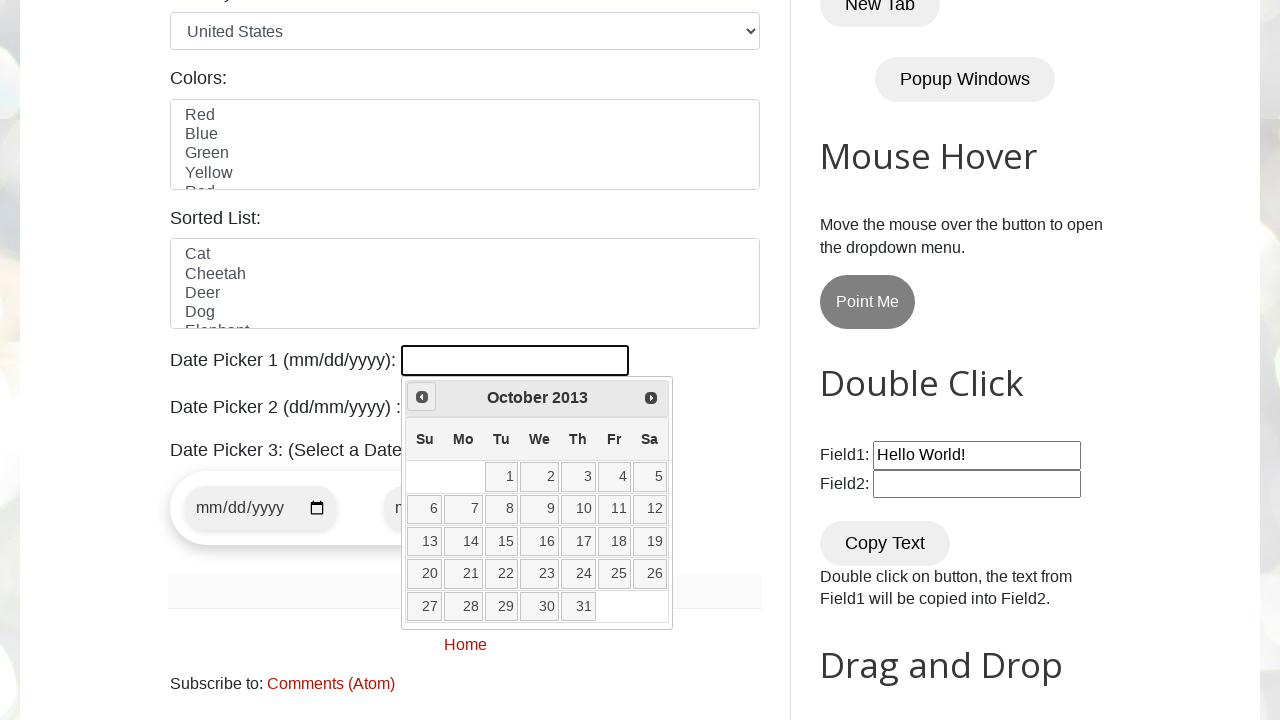

Clicked previous month button to navigate backwards at (422, 397) on a[data-handler='prev']
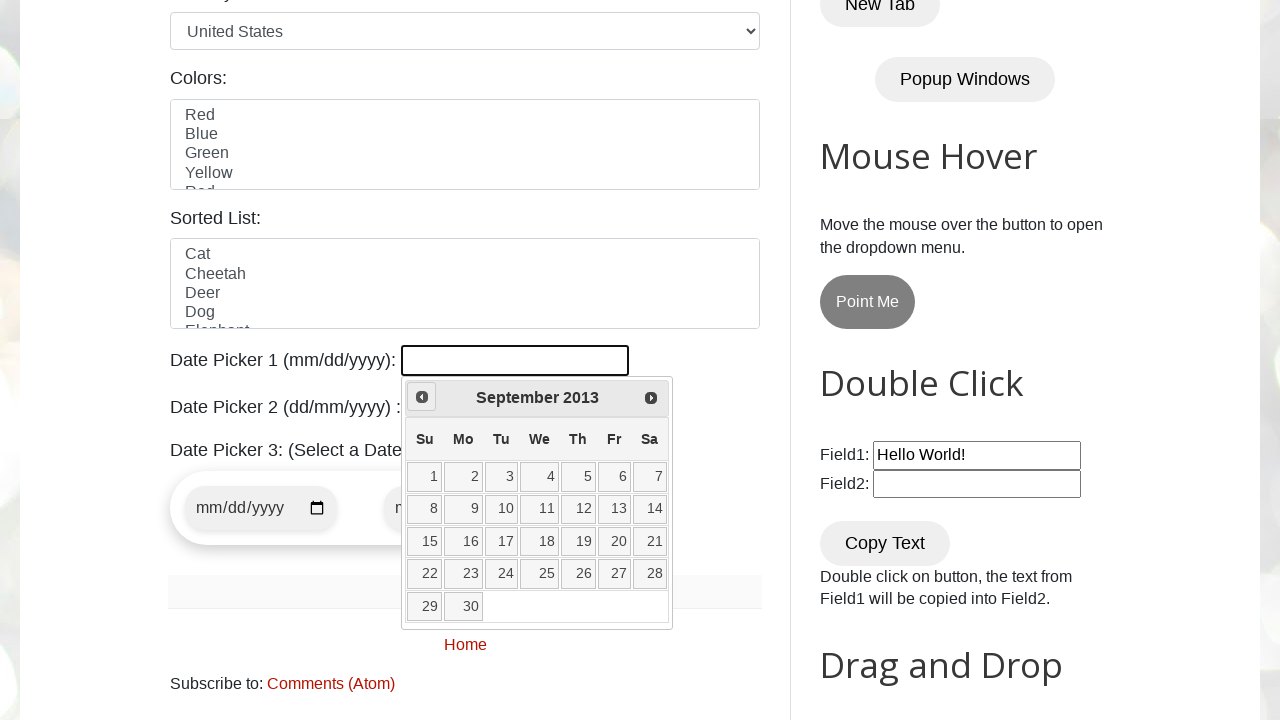

Checked current month and year: September 2013
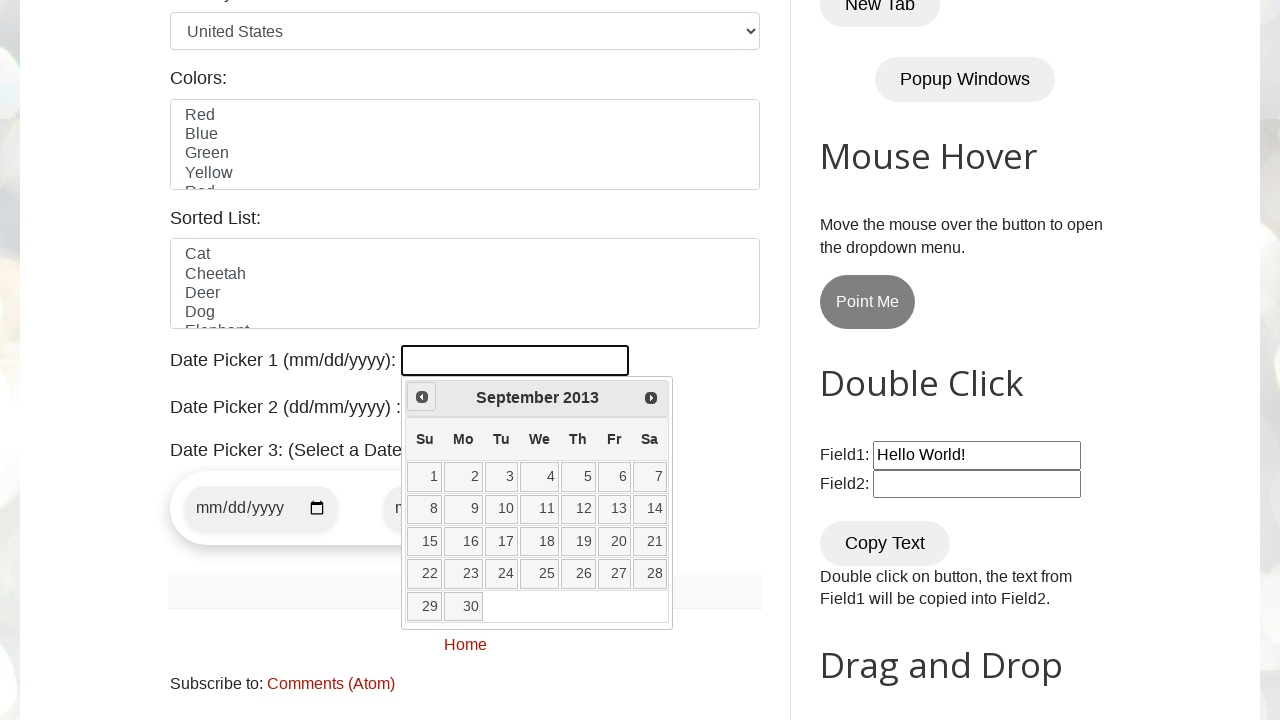

Clicked previous month button to navigate backwards at (422, 397) on a[data-handler='prev']
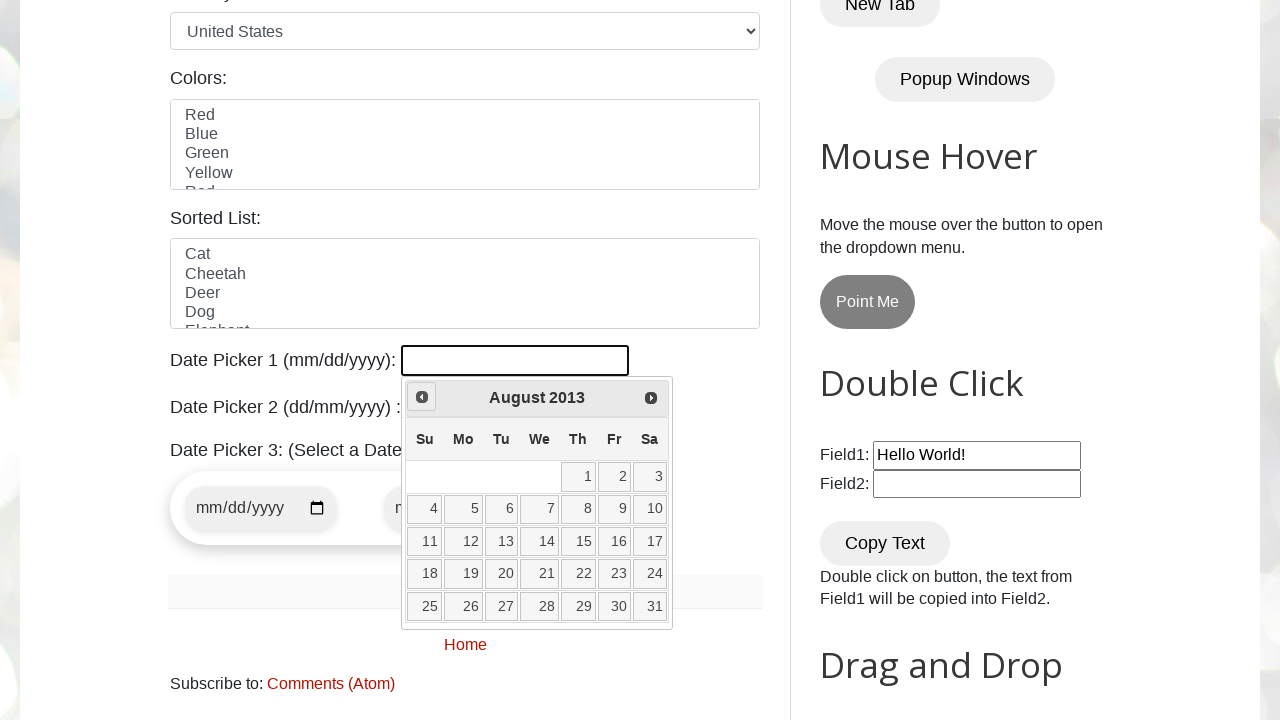

Checked current month and year: August 2013
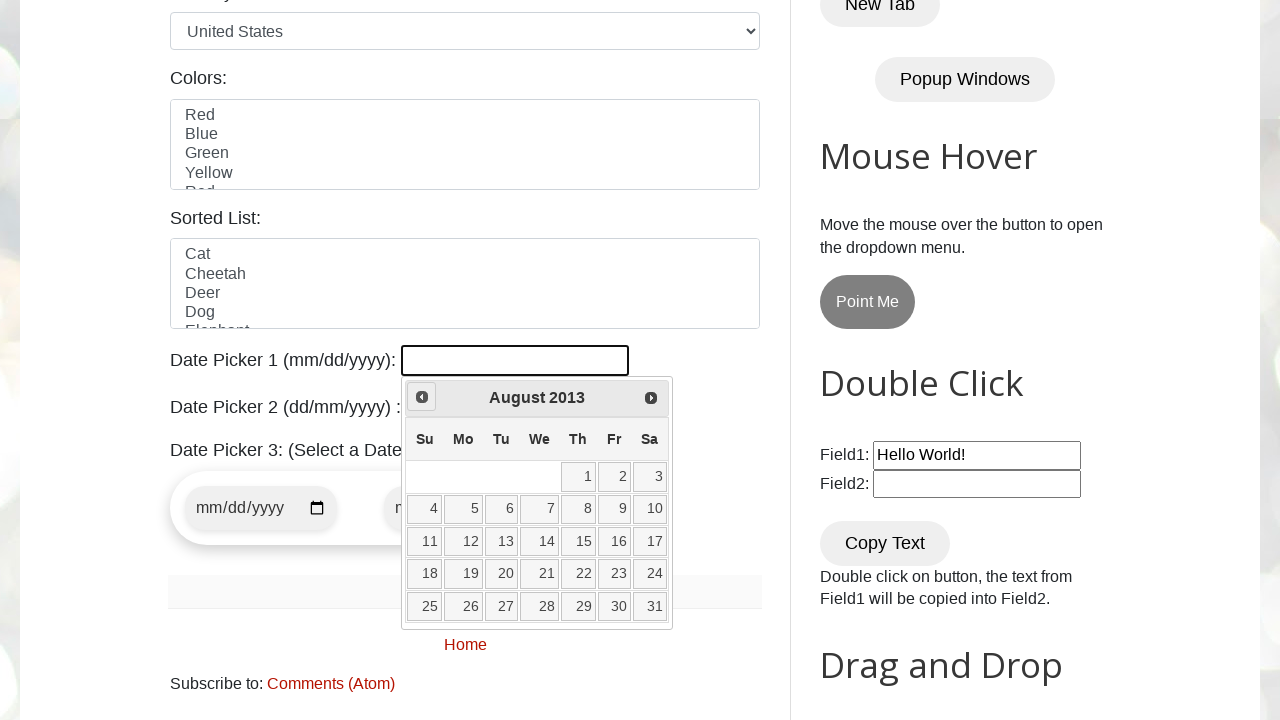

Clicked previous month button to navigate backwards at (422, 397) on a[data-handler='prev']
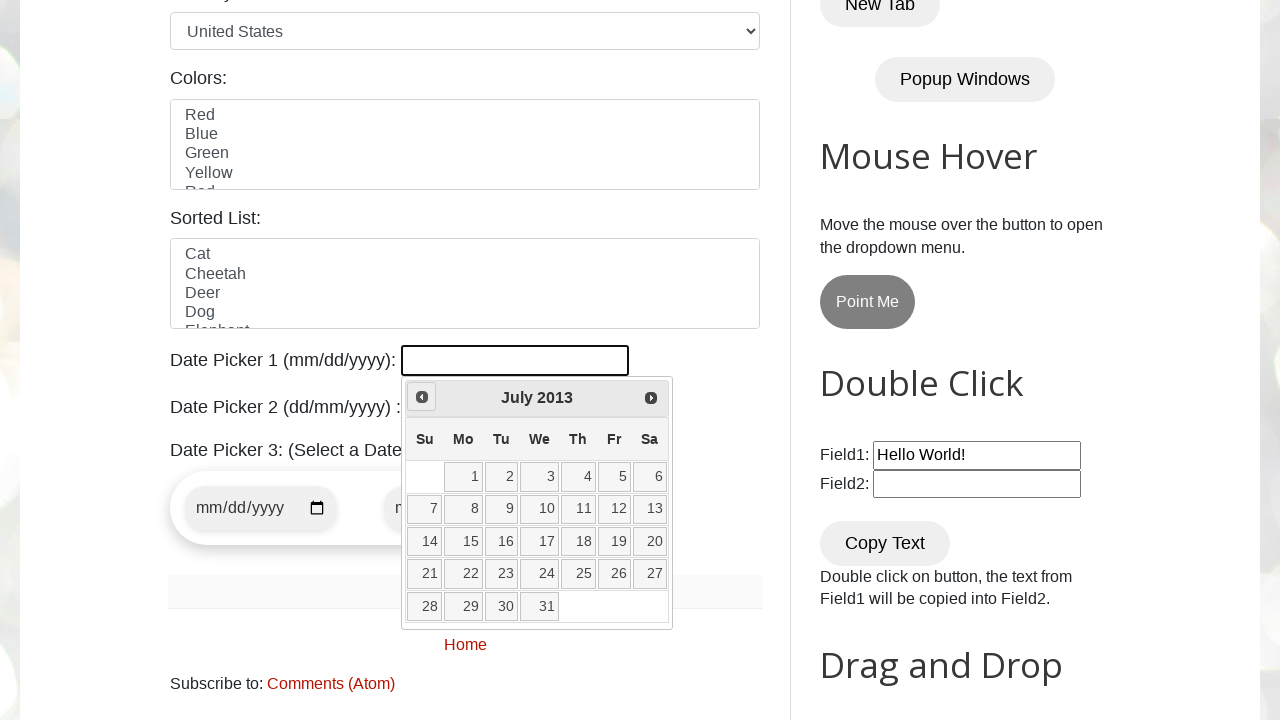

Checked current month and year: July 2013
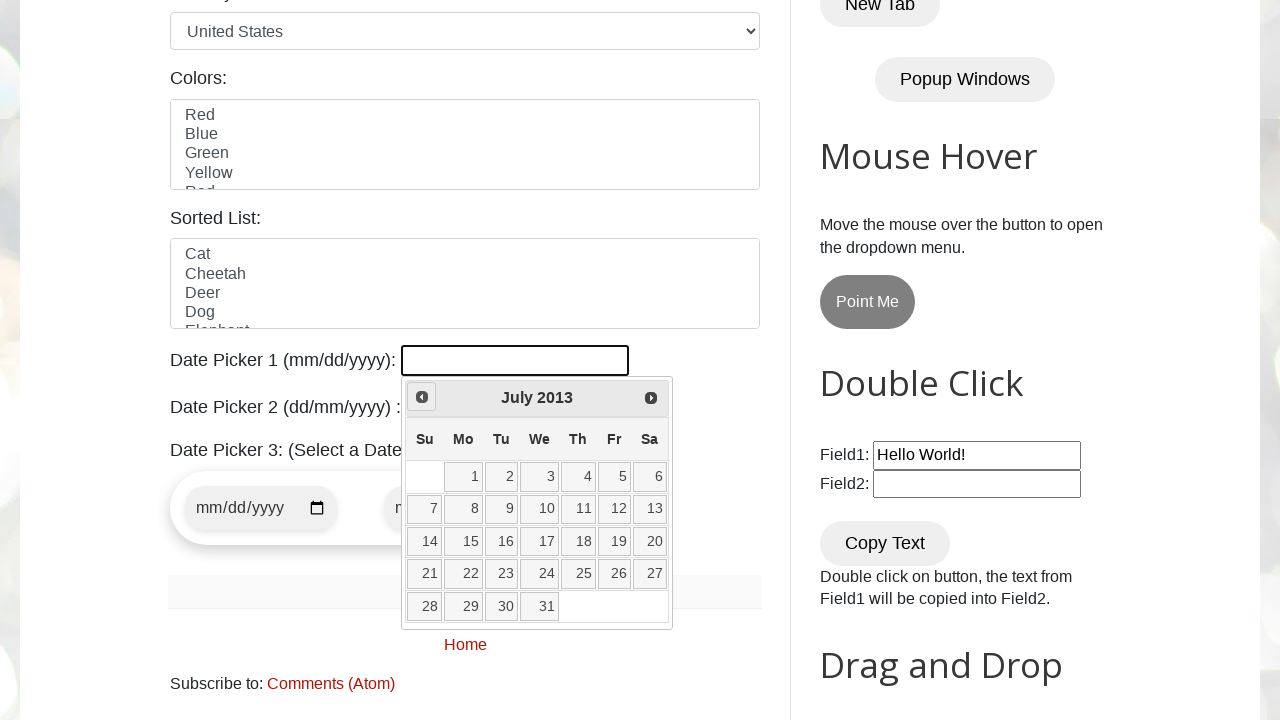

Clicked previous month button to navigate backwards at (422, 397) on a[data-handler='prev']
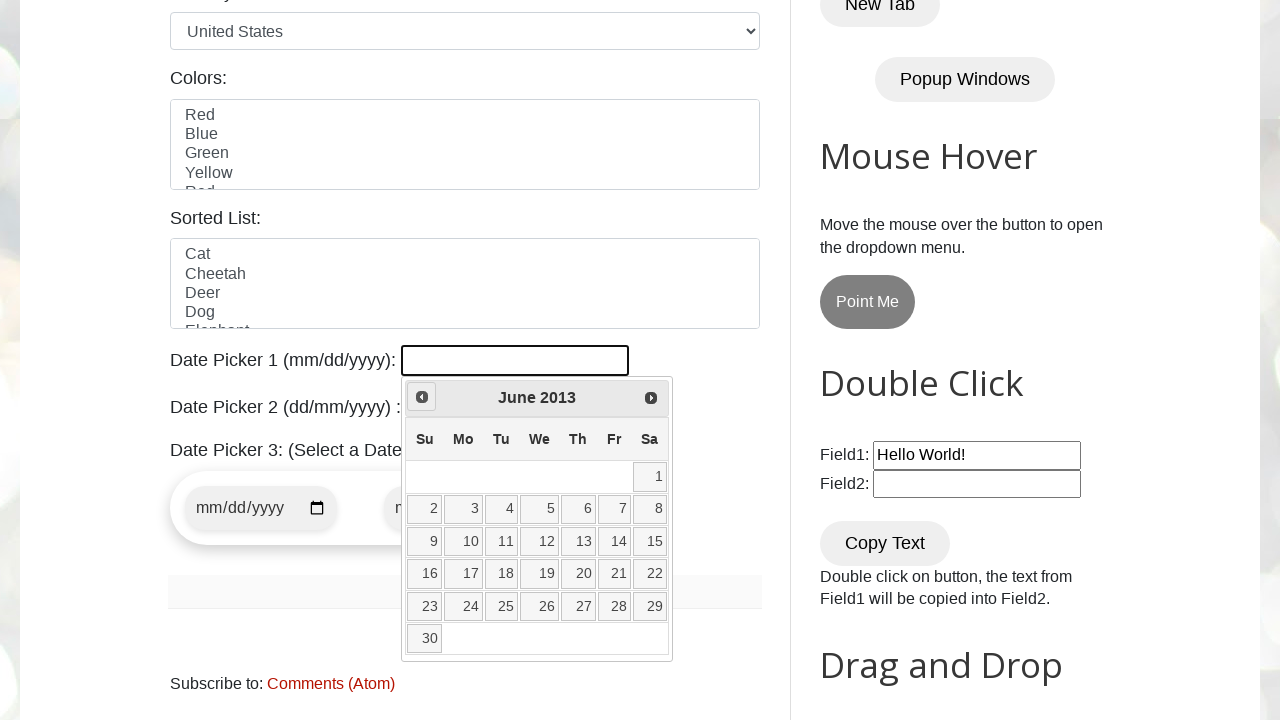

Checked current month and year: June 2013
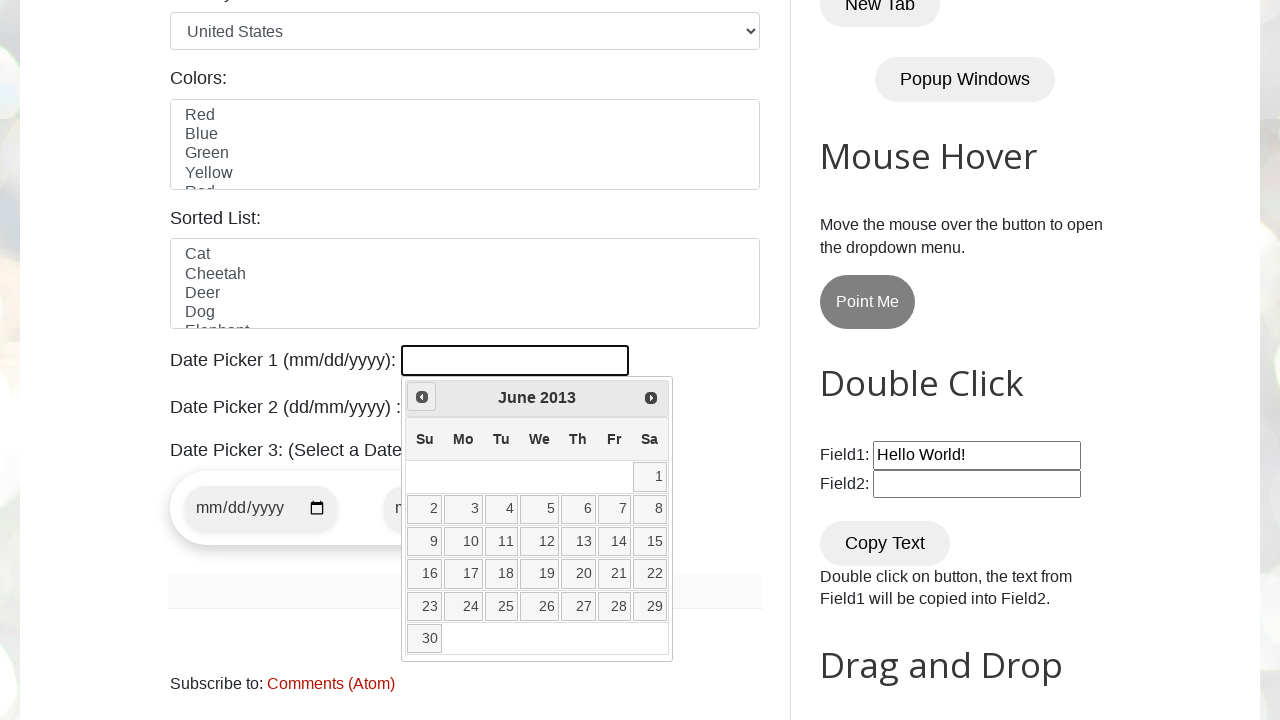

Clicked previous month button to navigate backwards at (422, 397) on a[data-handler='prev']
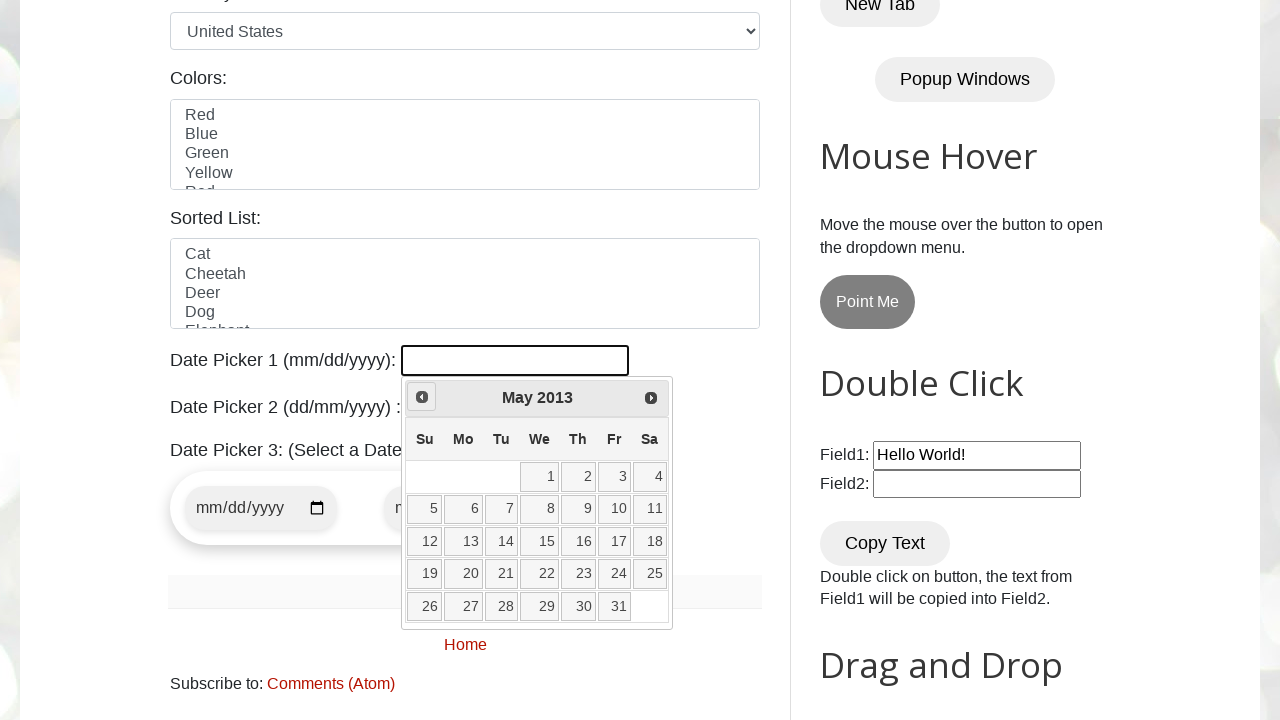

Checked current month and year: May 2013
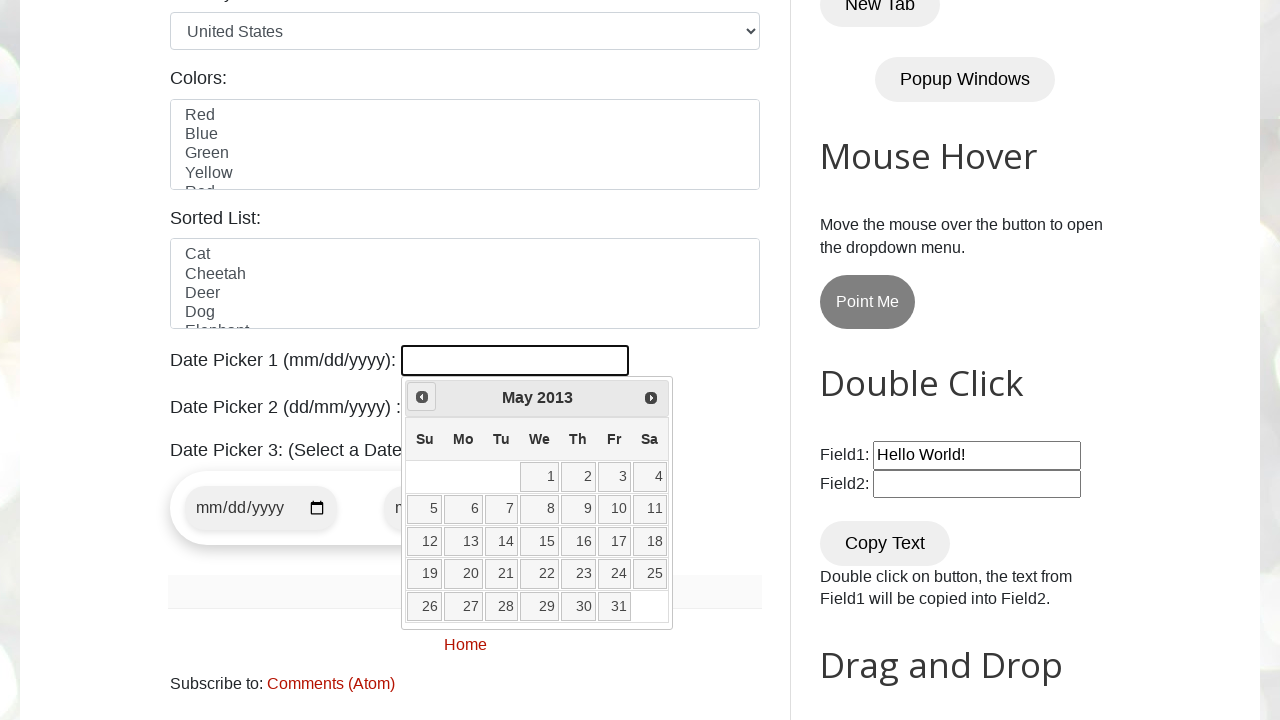

Clicked previous month button to navigate backwards at (422, 397) on a[data-handler='prev']
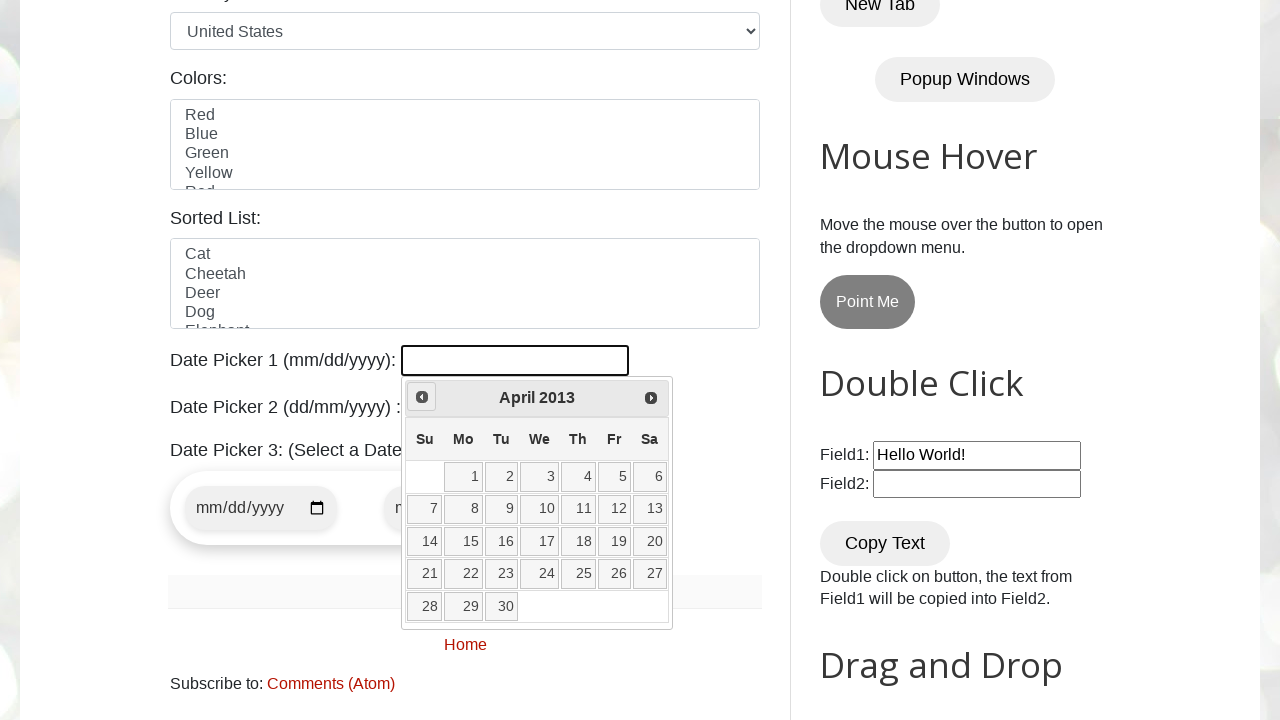

Checked current month and year: April 2013
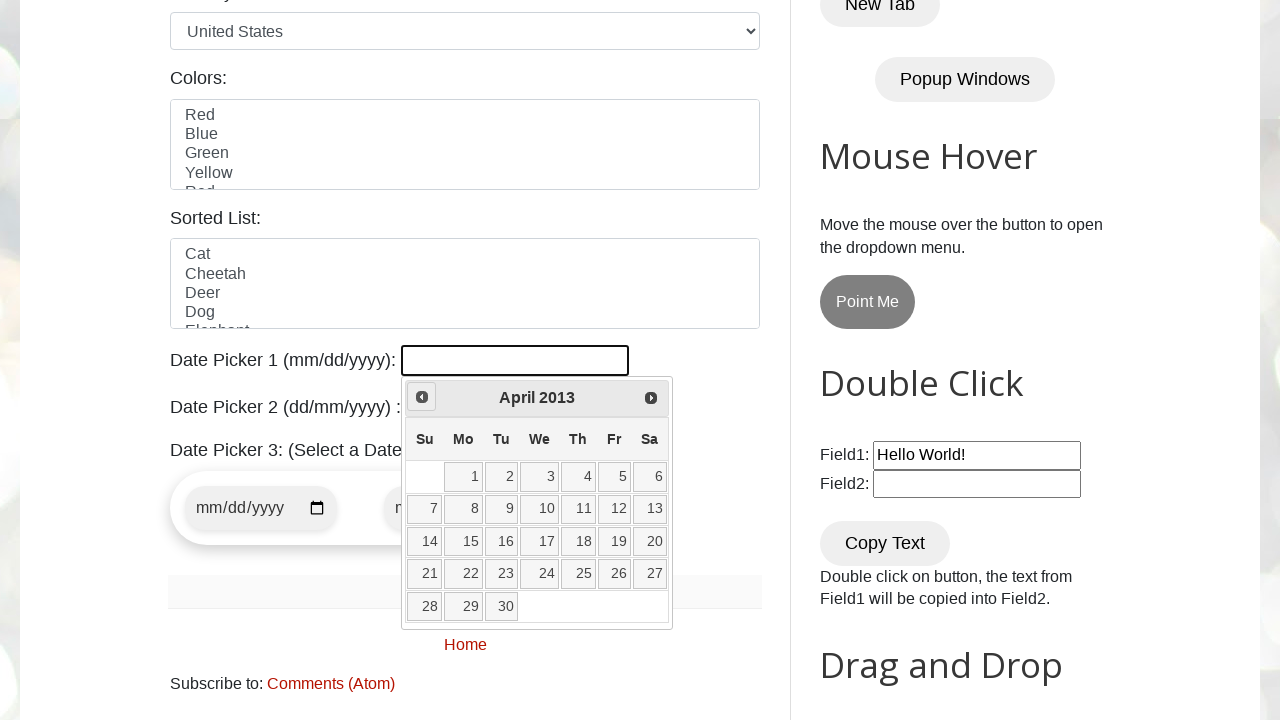

Clicked previous month button to navigate backwards at (422, 397) on a[data-handler='prev']
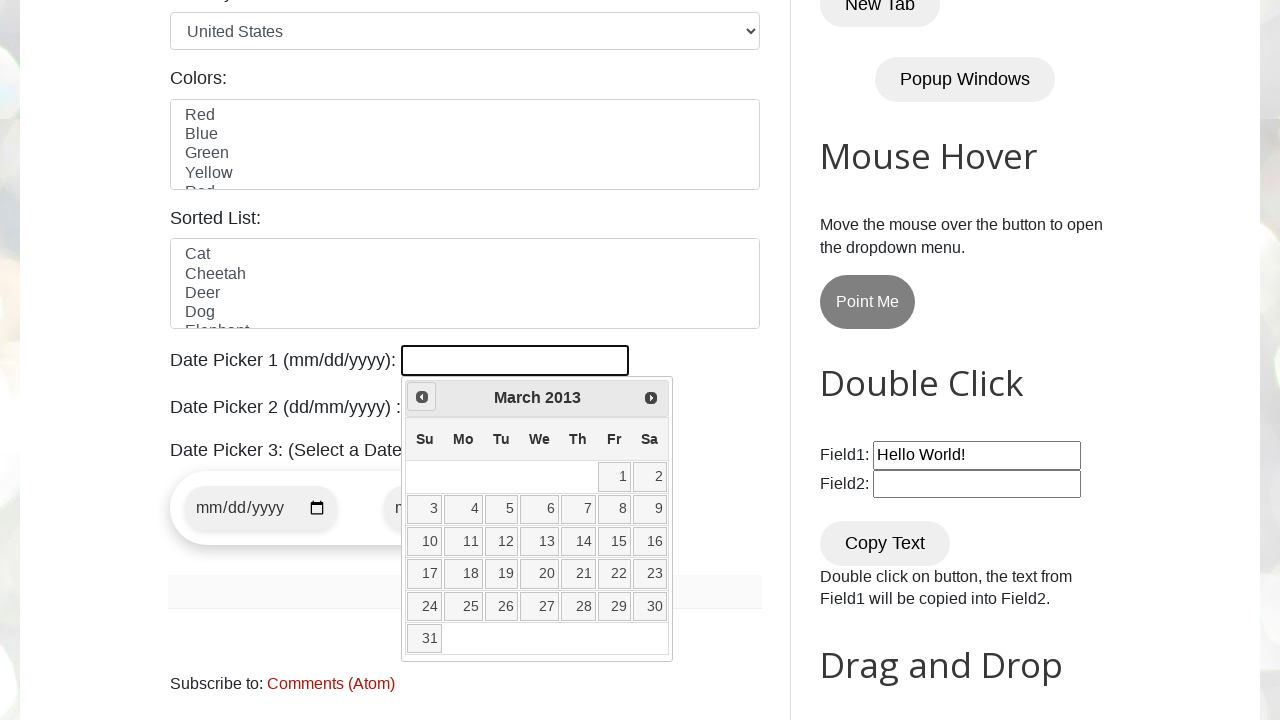

Checked current month and year: March 2013
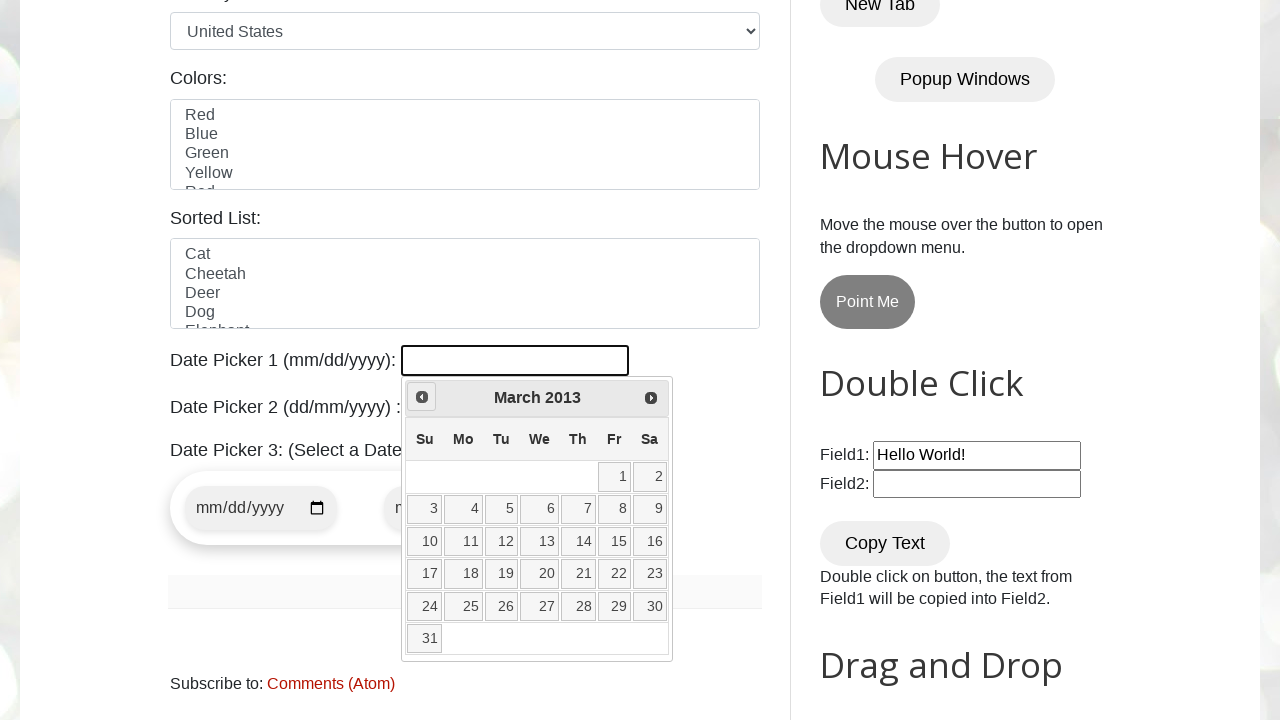

Clicked previous month button to navigate backwards at (422, 397) on a[data-handler='prev']
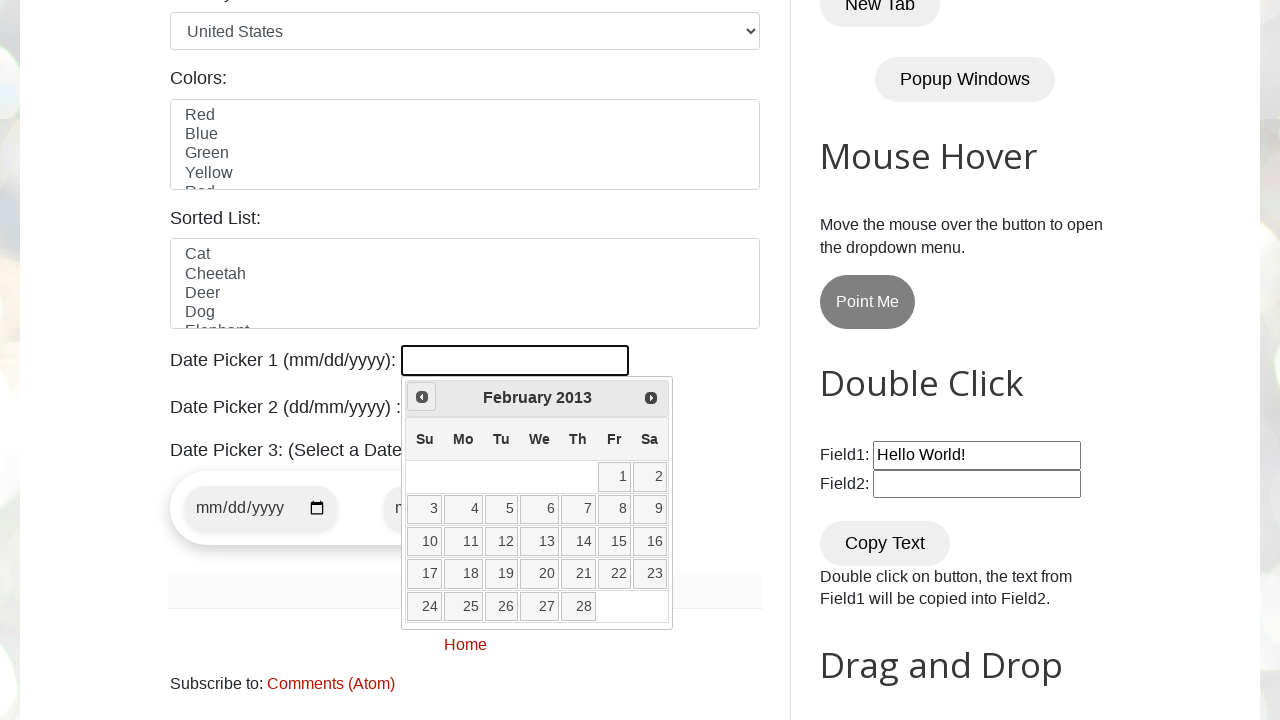

Checked current month and year: February 2013
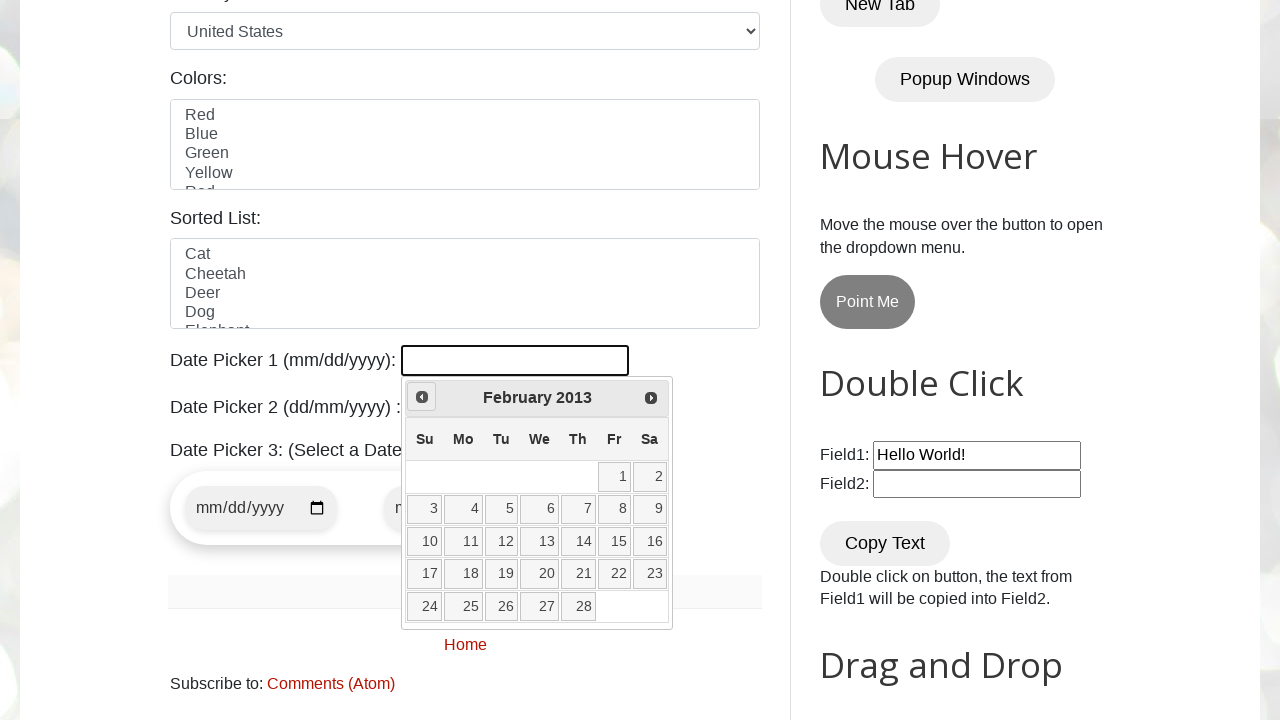

Clicked previous month button to navigate backwards at (422, 397) on a[data-handler='prev']
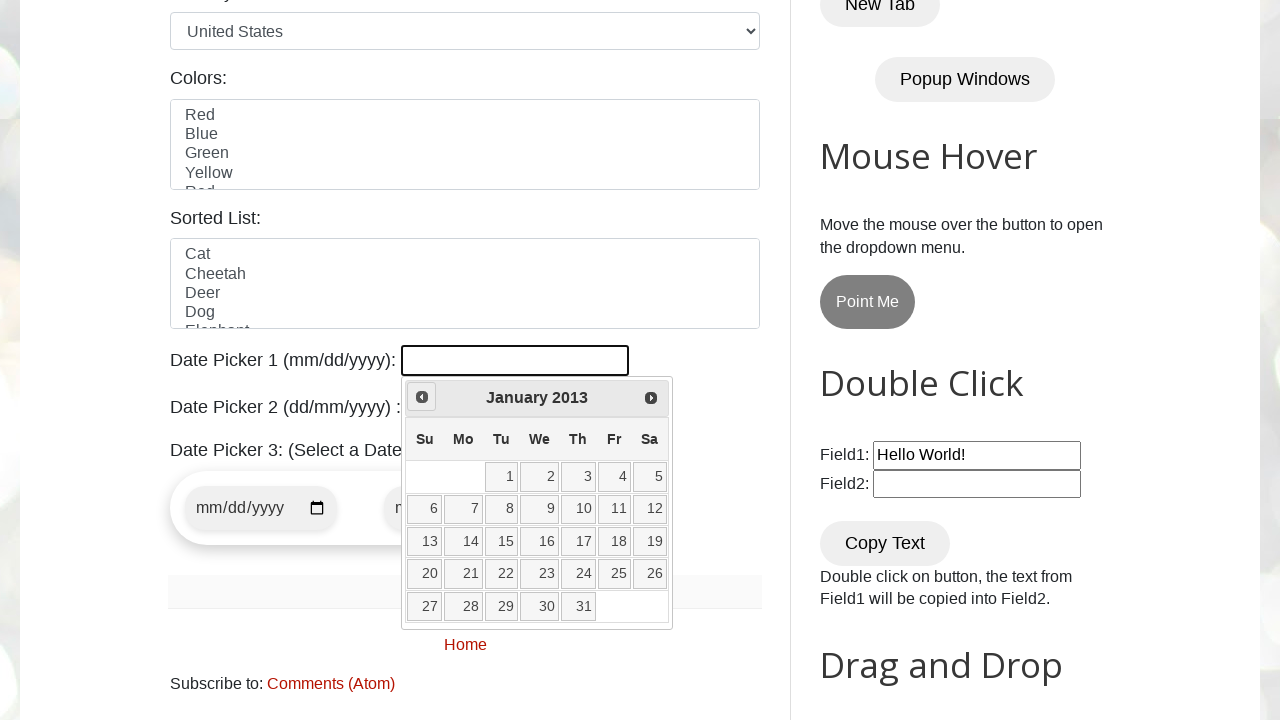

Checked current month and year: January 2013
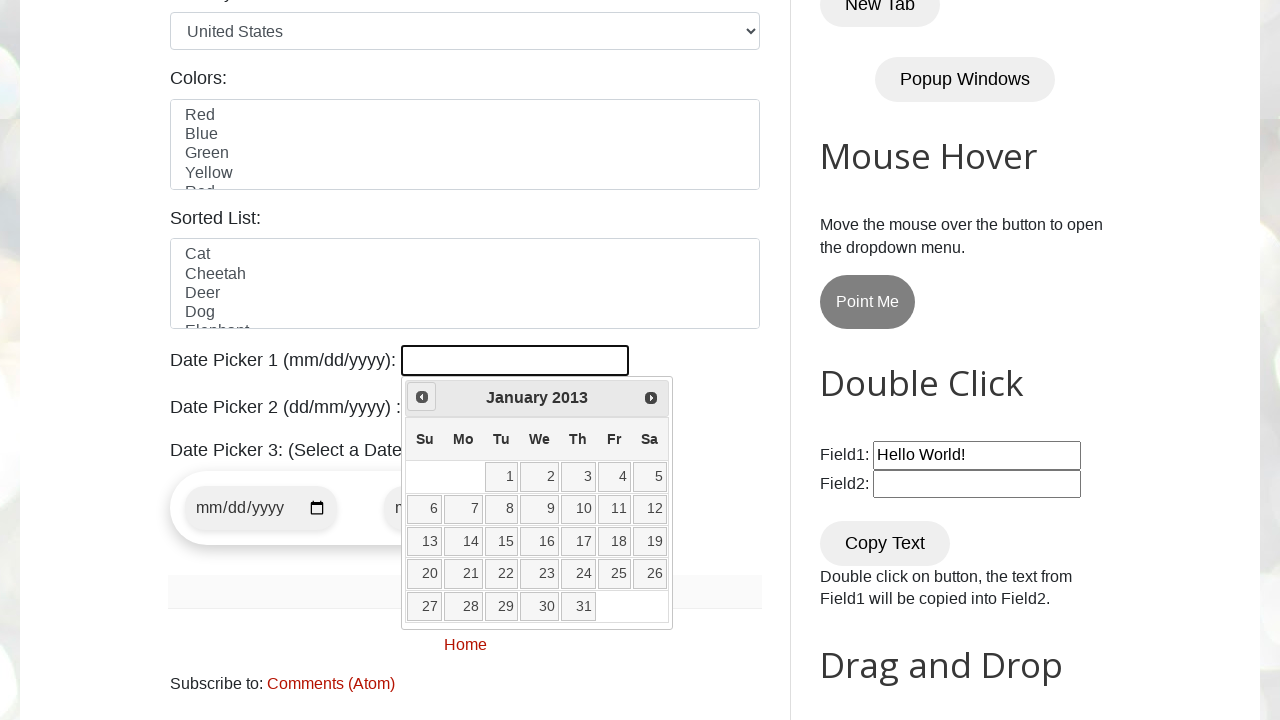

Clicked previous month button to navigate backwards at (422, 397) on a[data-handler='prev']
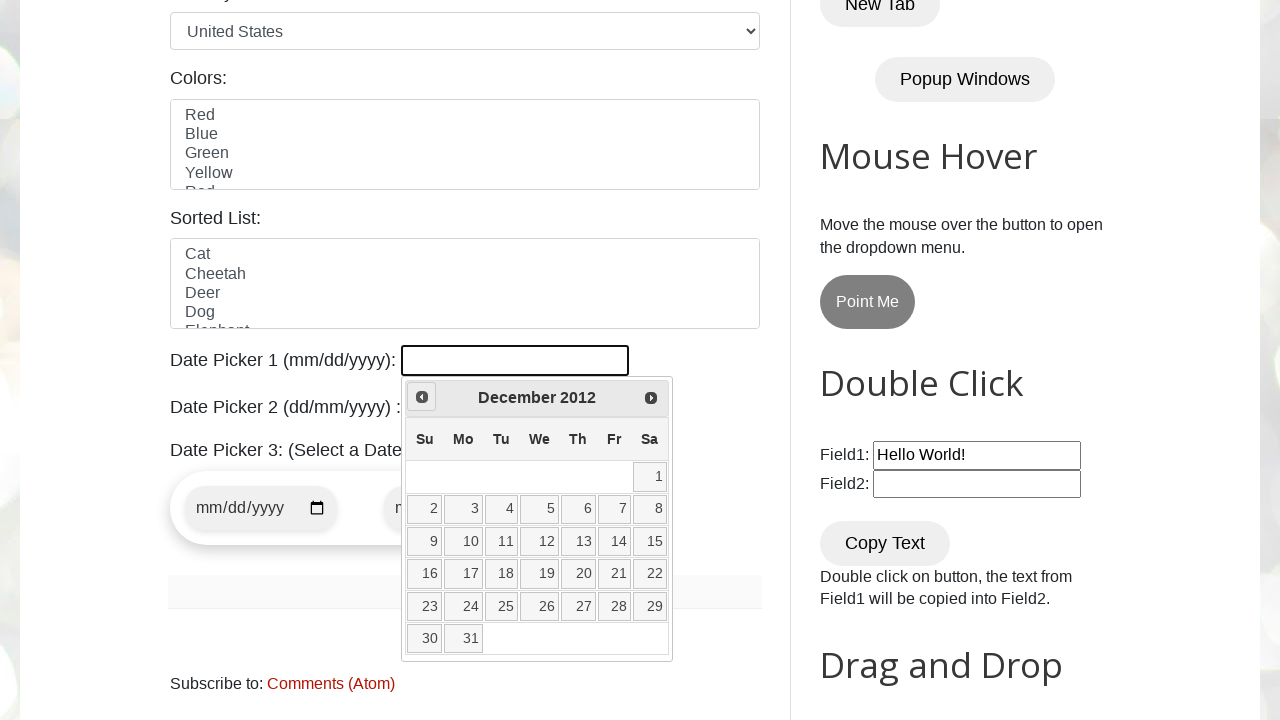

Checked current month and year: December 2012
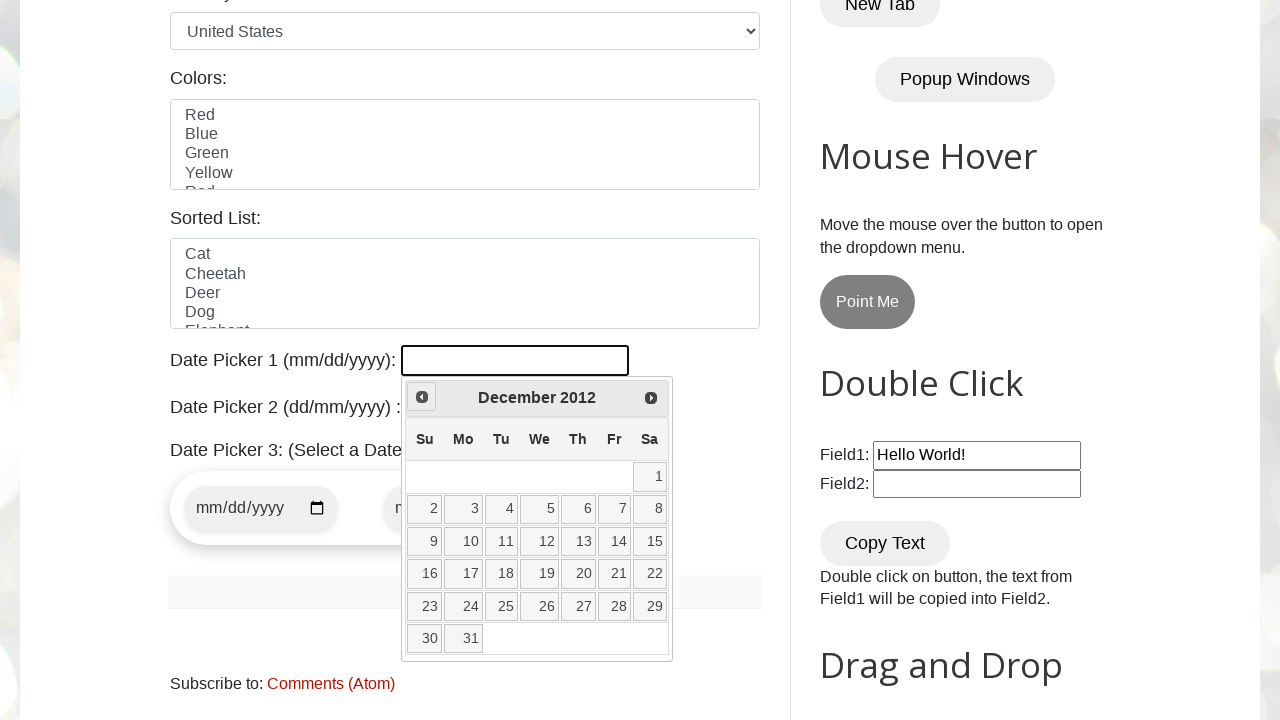

Clicked previous month button to navigate backwards at (422, 397) on a[data-handler='prev']
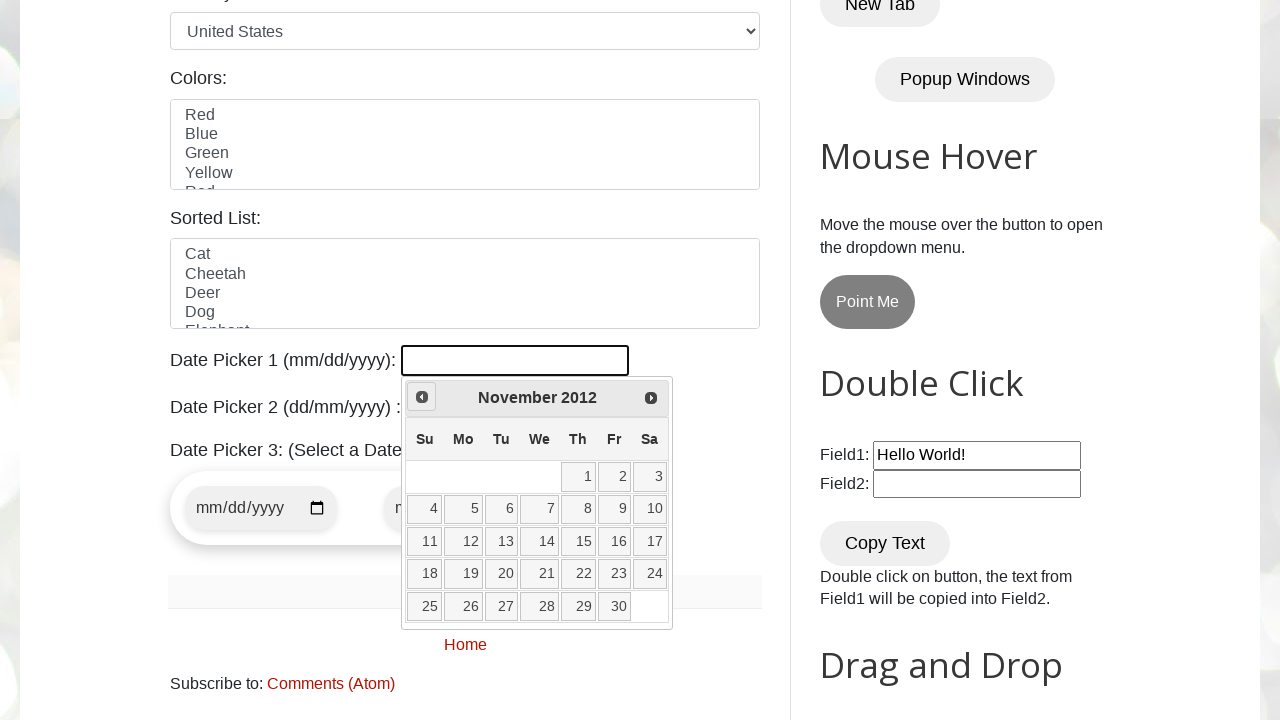

Checked current month and year: November 2012
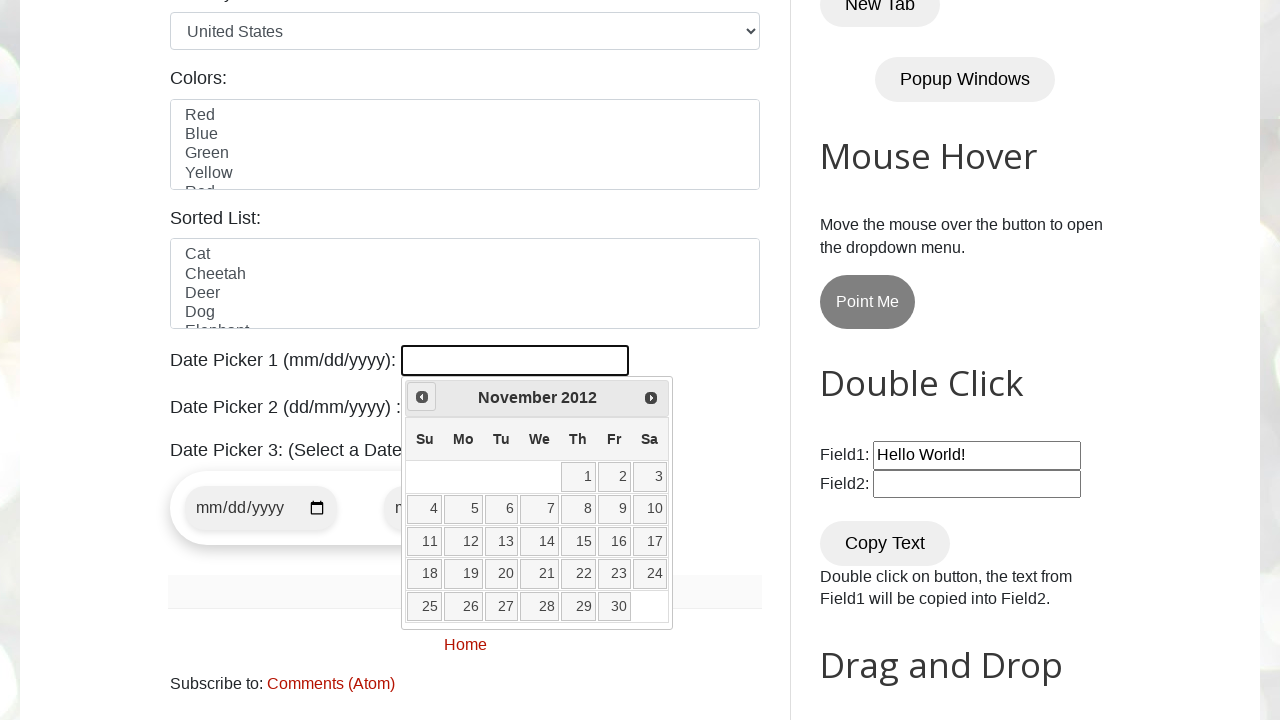

Clicked previous month button to navigate backwards at (422, 397) on a[data-handler='prev']
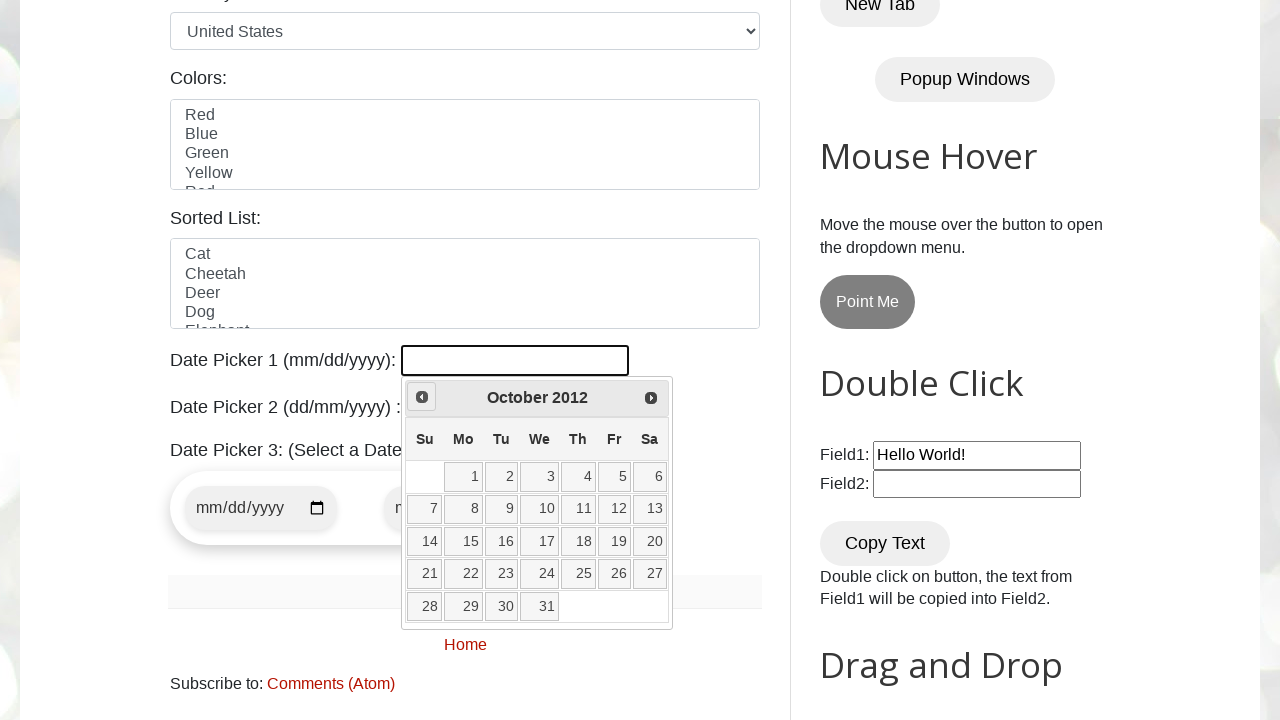

Checked current month and year: October 2012
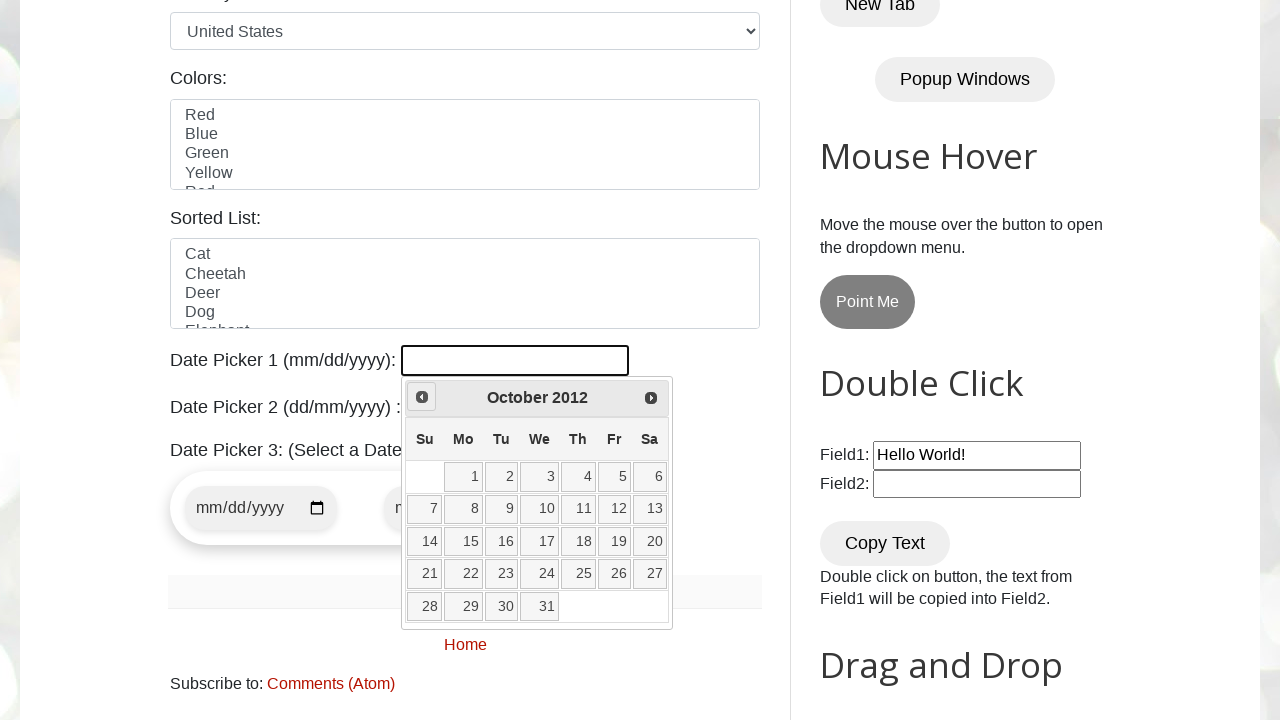

Clicked previous month button to navigate backwards at (422, 397) on a[data-handler='prev']
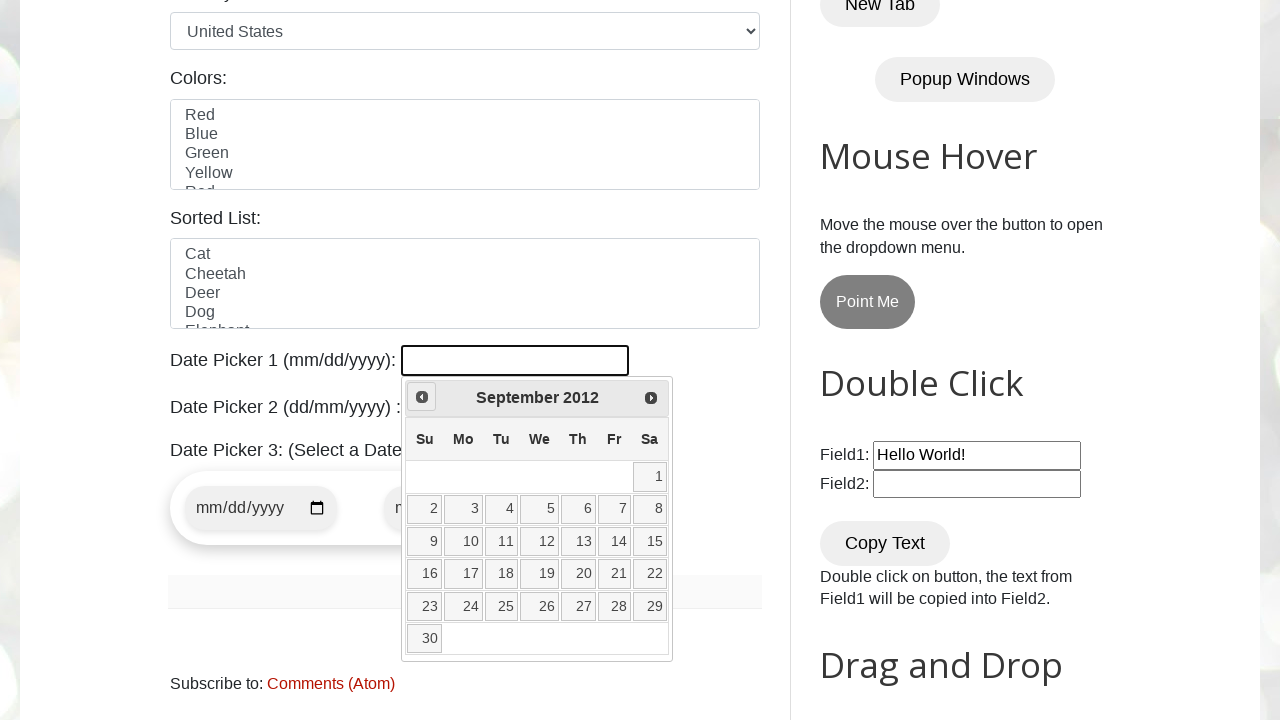

Checked current month and year: September 2012
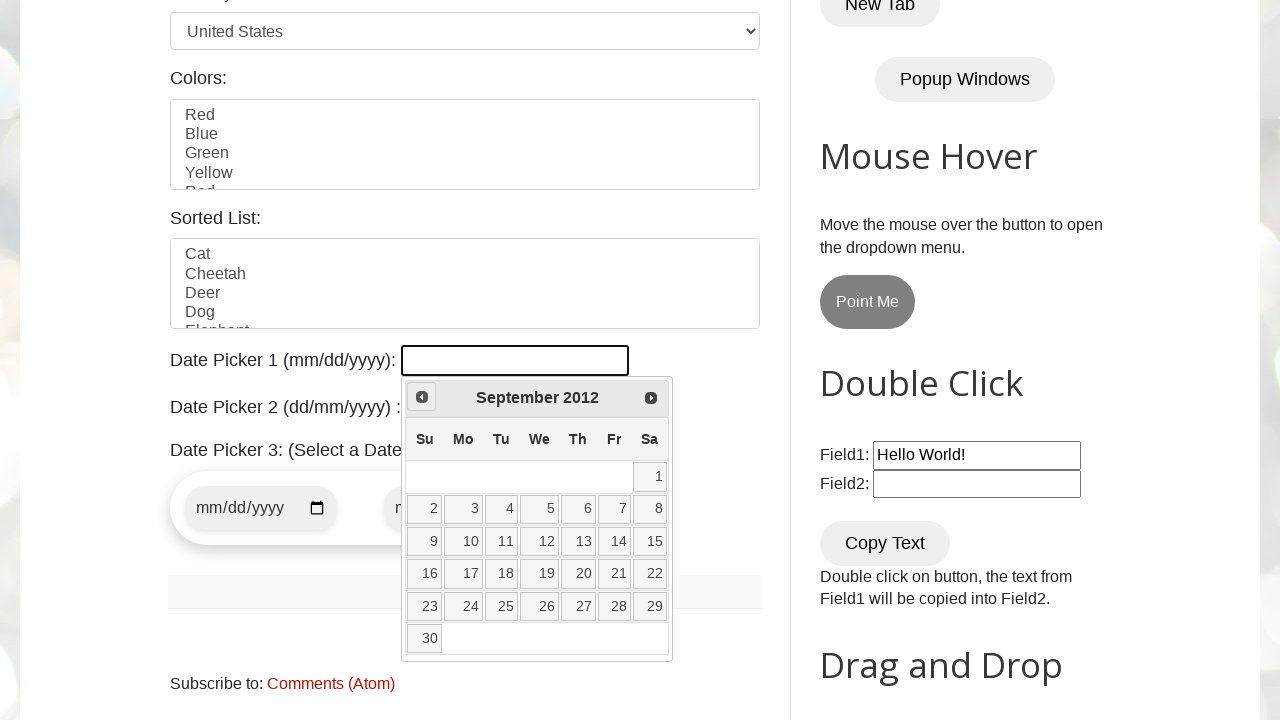

Clicked previous month button to navigate backwards at (422, 397) on a[data-handler='prev']
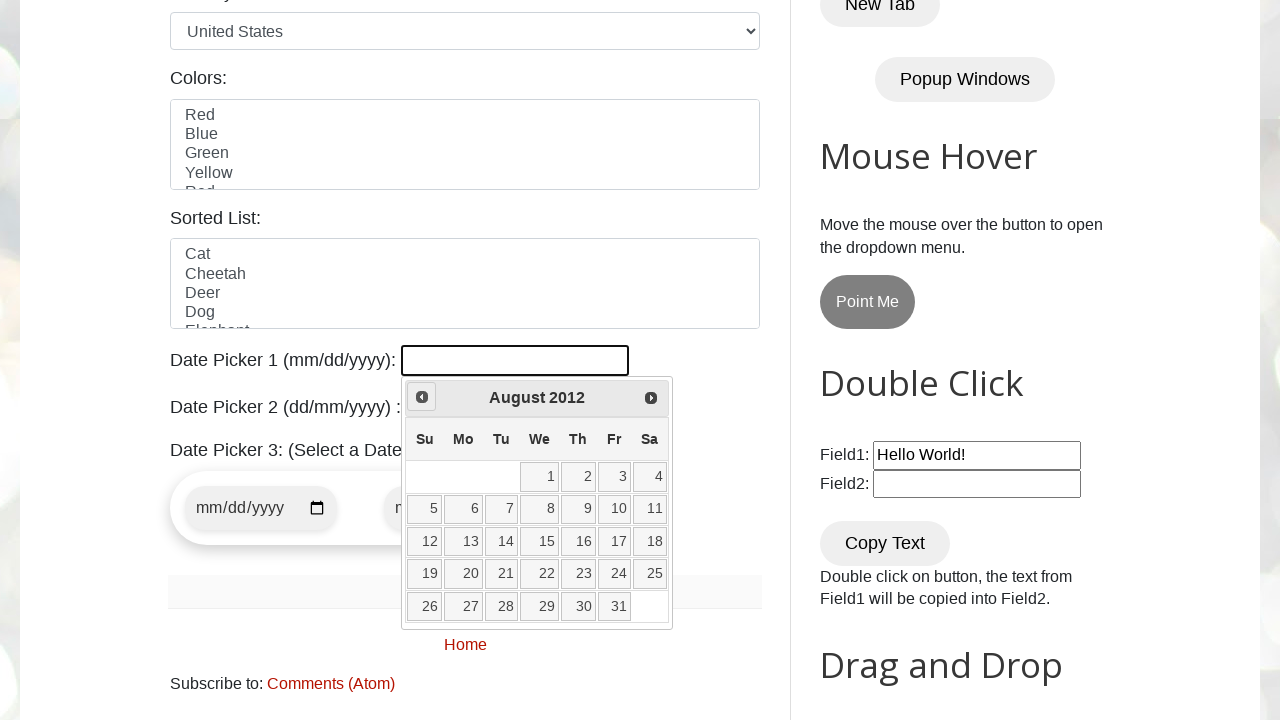

Checked current month and year: August 2012
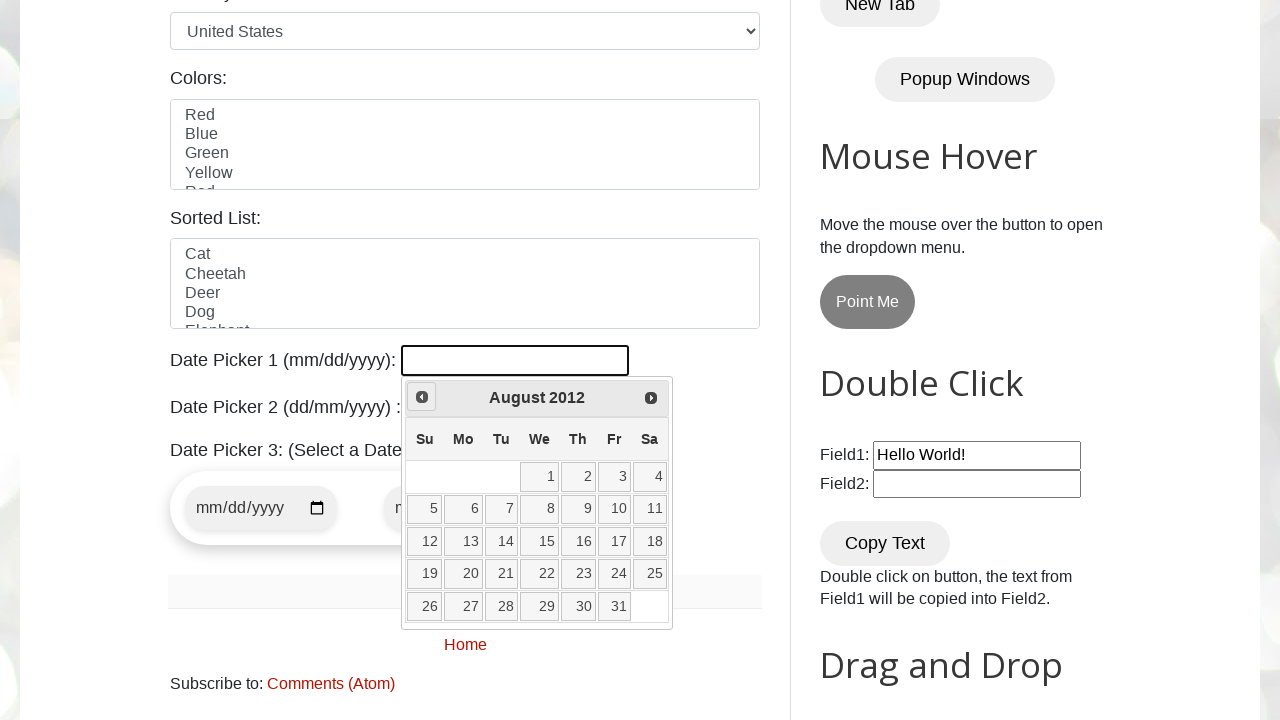

Clicked previous month button to navigate backwards at (422, 397) on a[data-handler='prev']
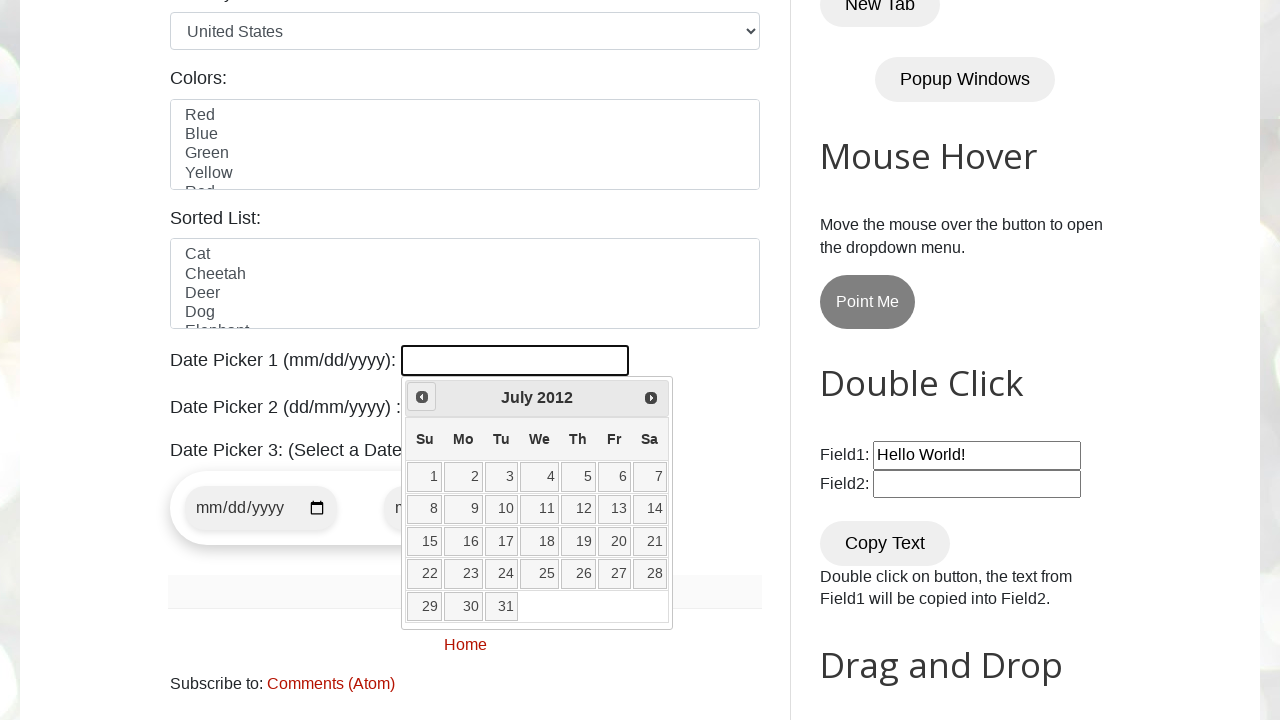

Checked current month and year: July 2012
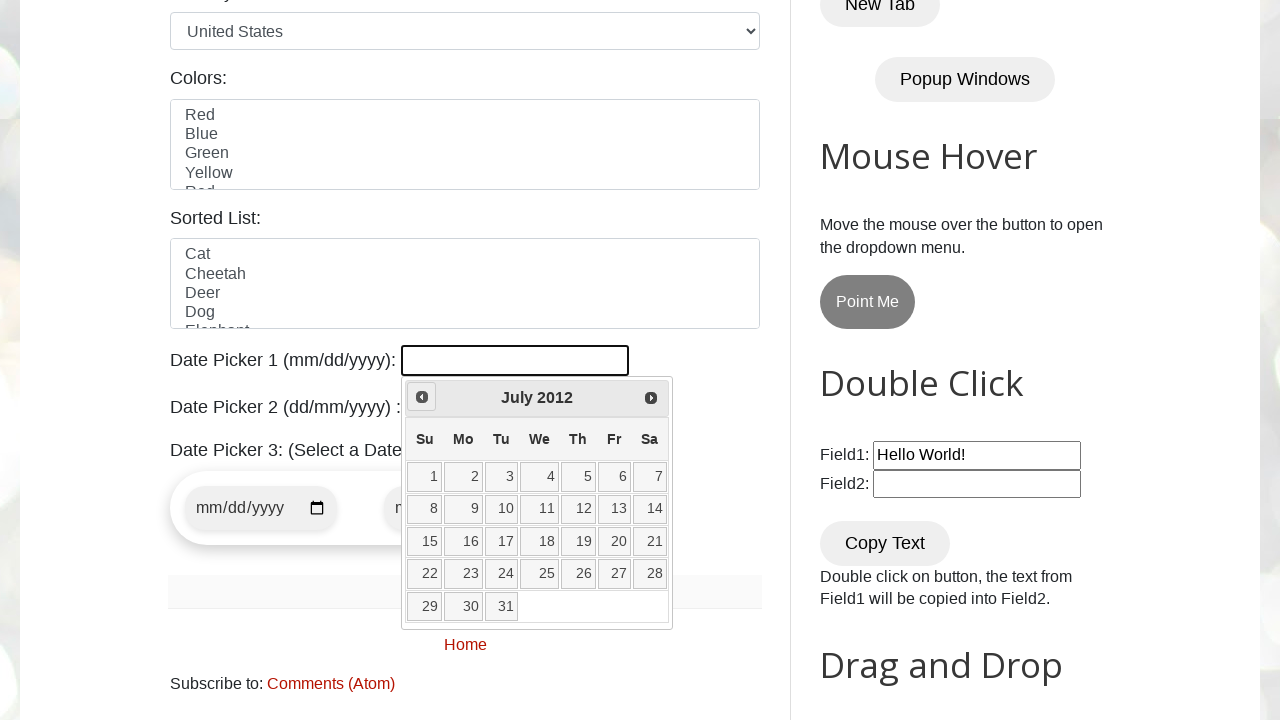

Clicked previous month button to navigate backwards at (422, 397) on a[data-handler='prev']
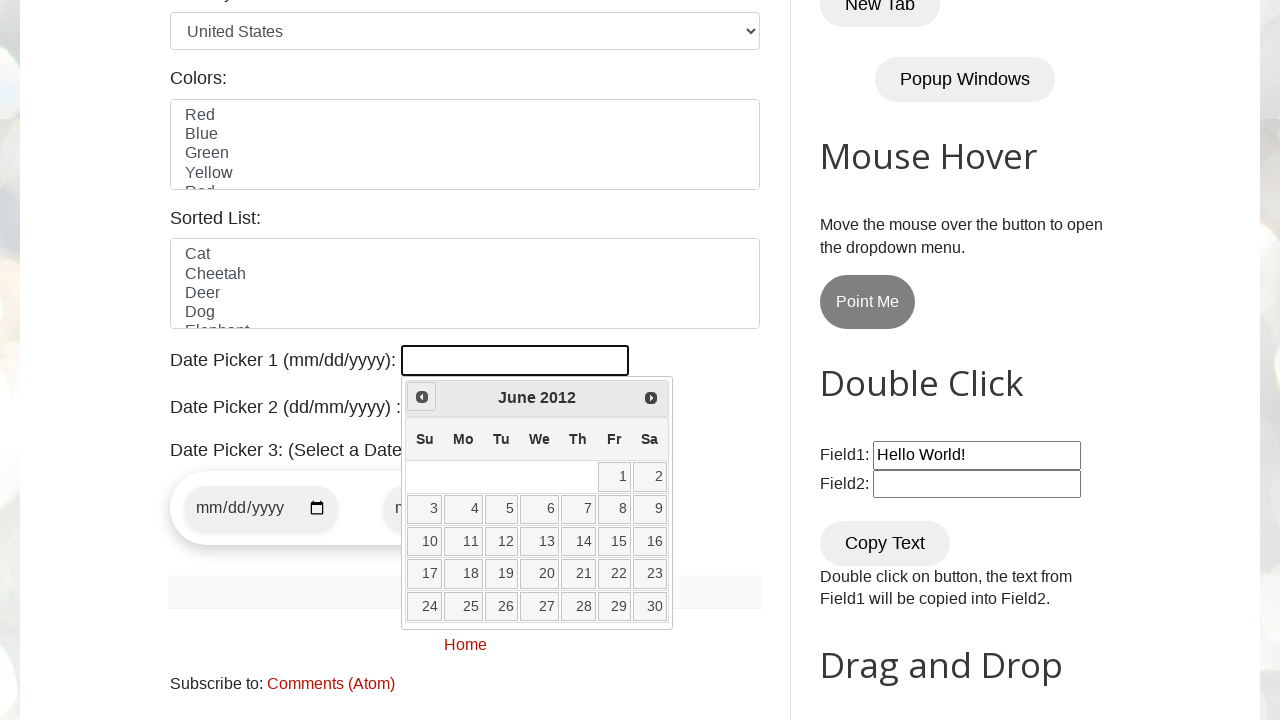

Checked current month and year: June 2012
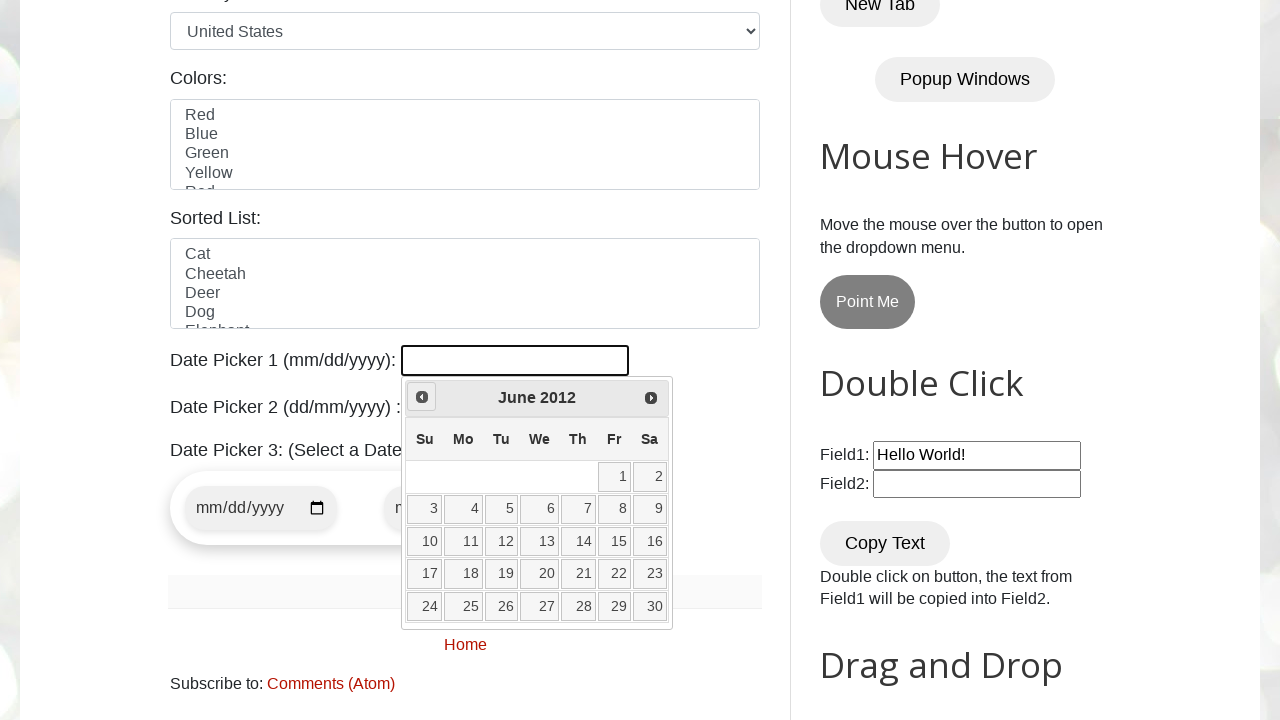

Clicked previous month button to navigate backwards at (422, 397) on a[data-handler='prev']
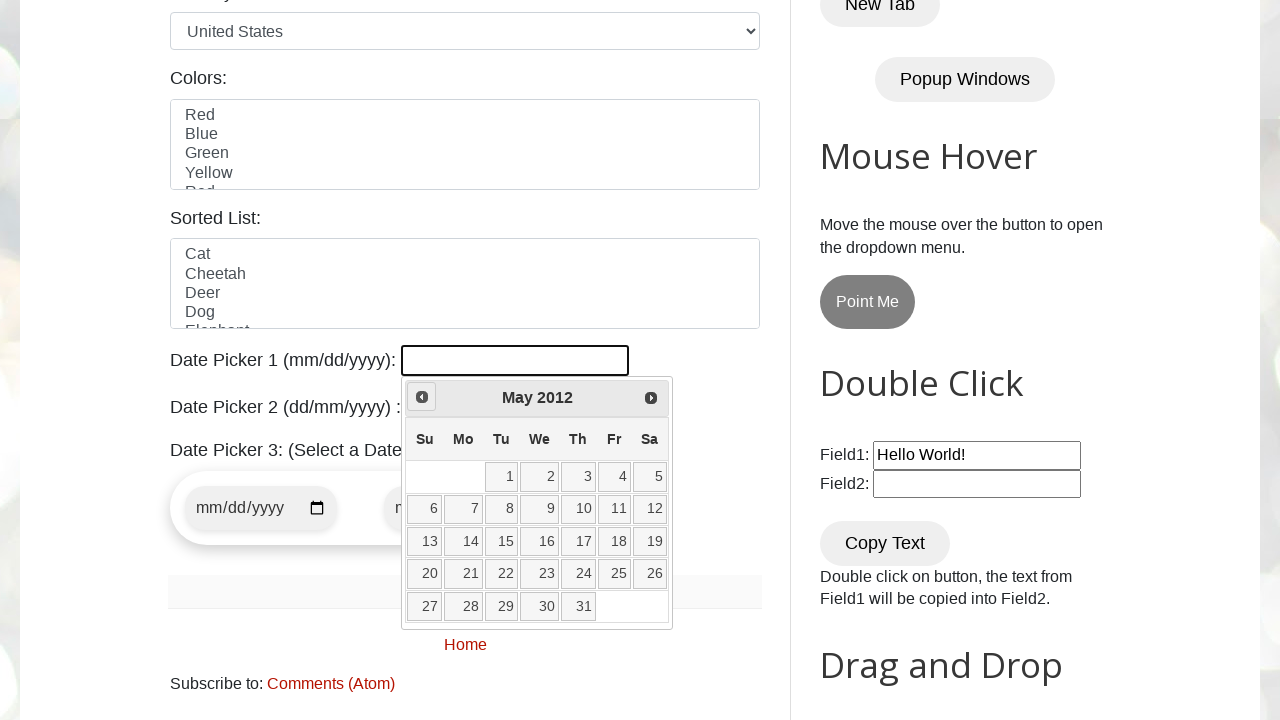

Checked current month and year: May 2012
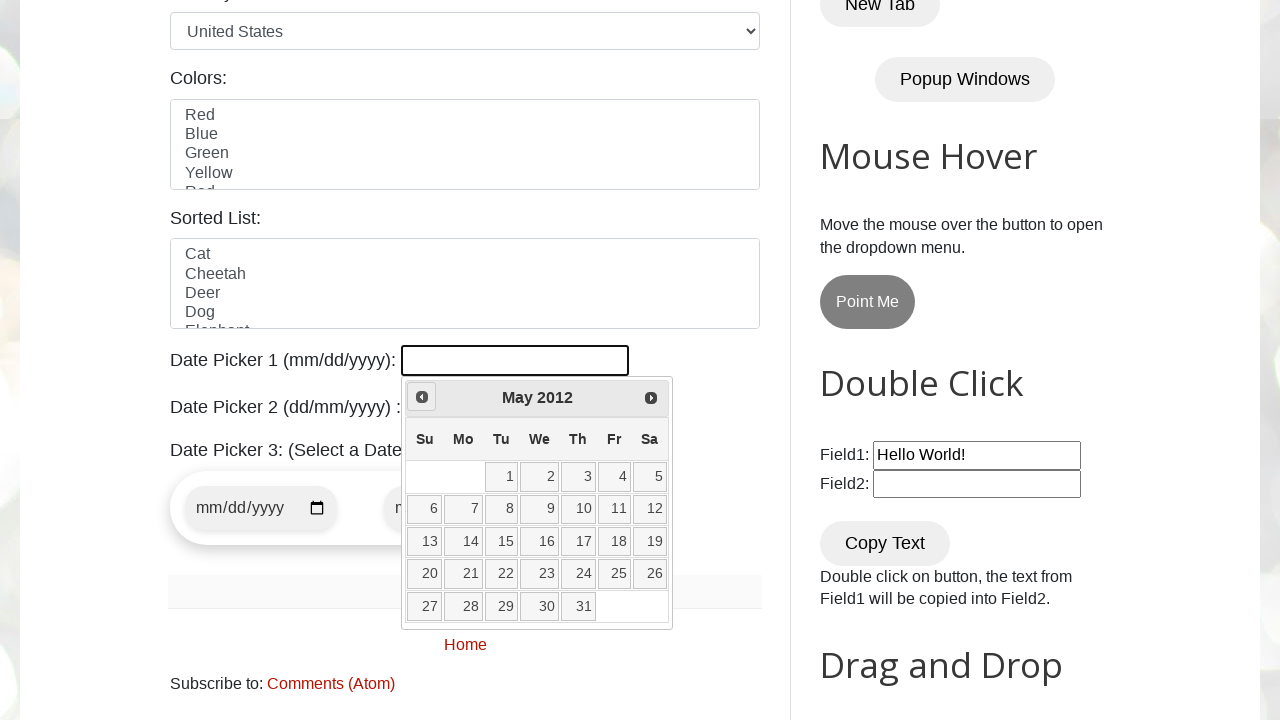

Clicked previous month button to navigate backwards at (422, 397) on a[data-handler='prev']
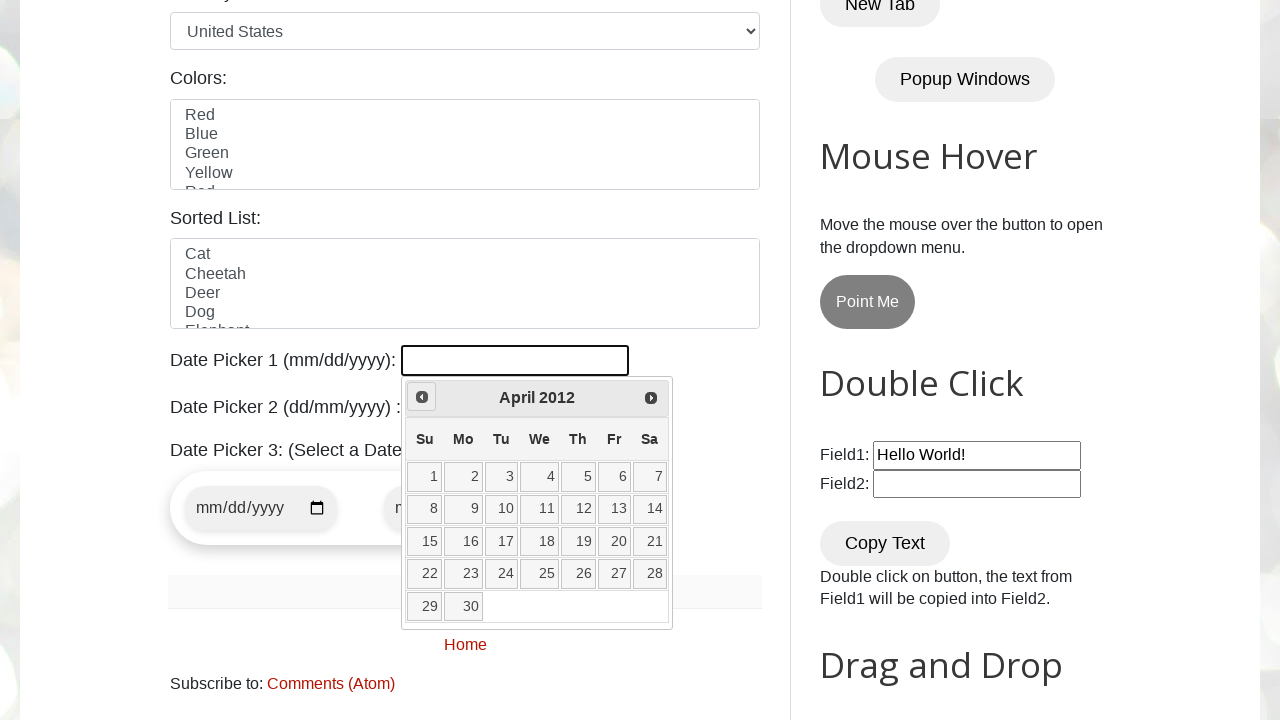

Checked current month and year: April 2012
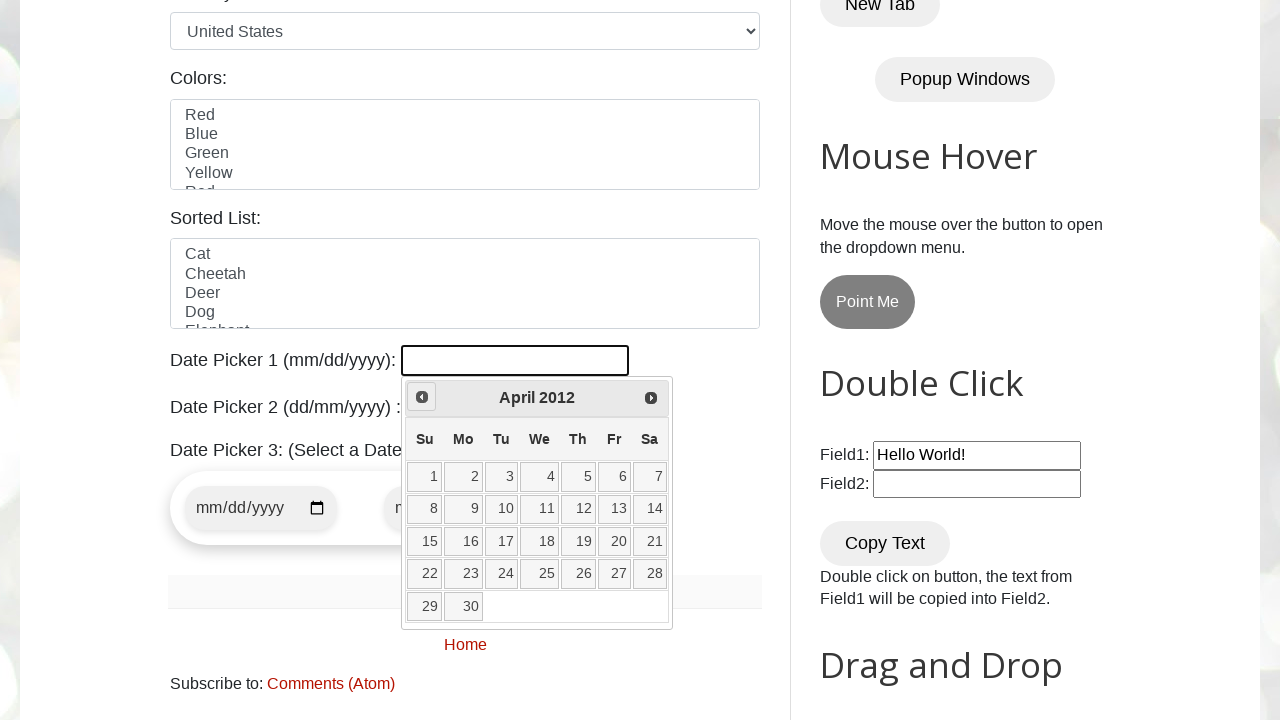

Clicked previous month button to navigate backwards at (422, 397) on a[data-handler='prev']
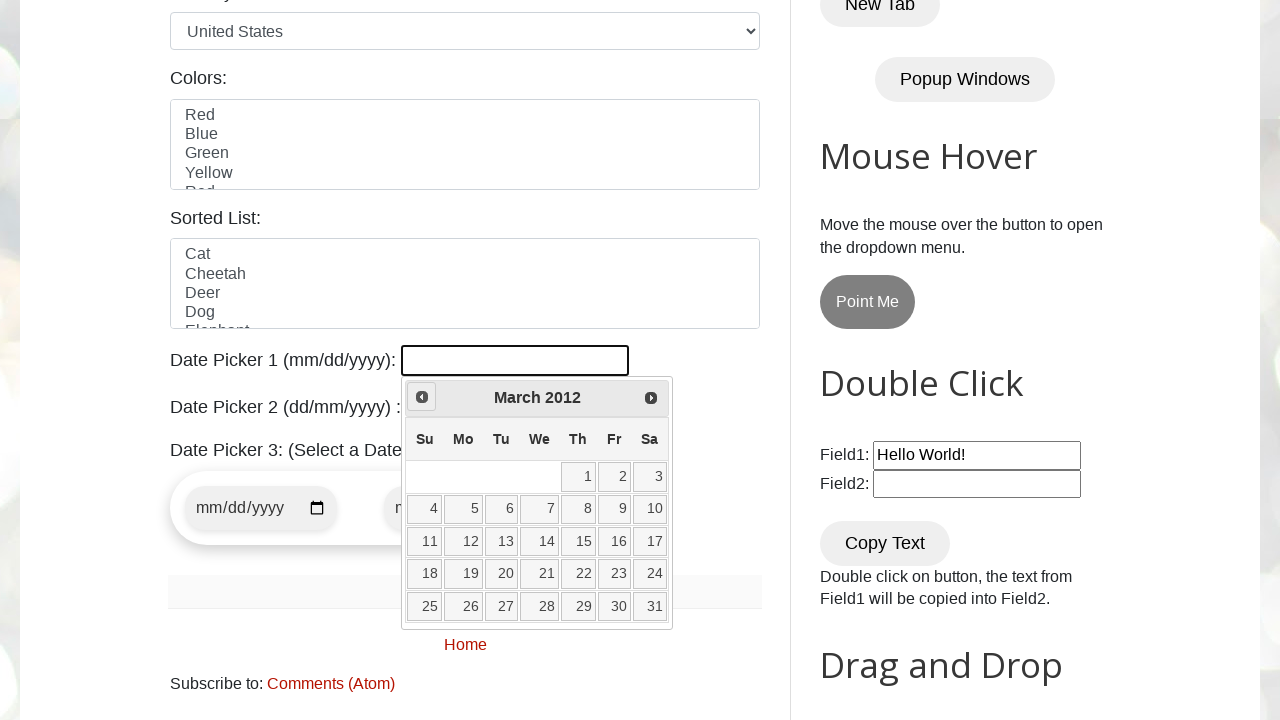

Checked current month and year: March 2012
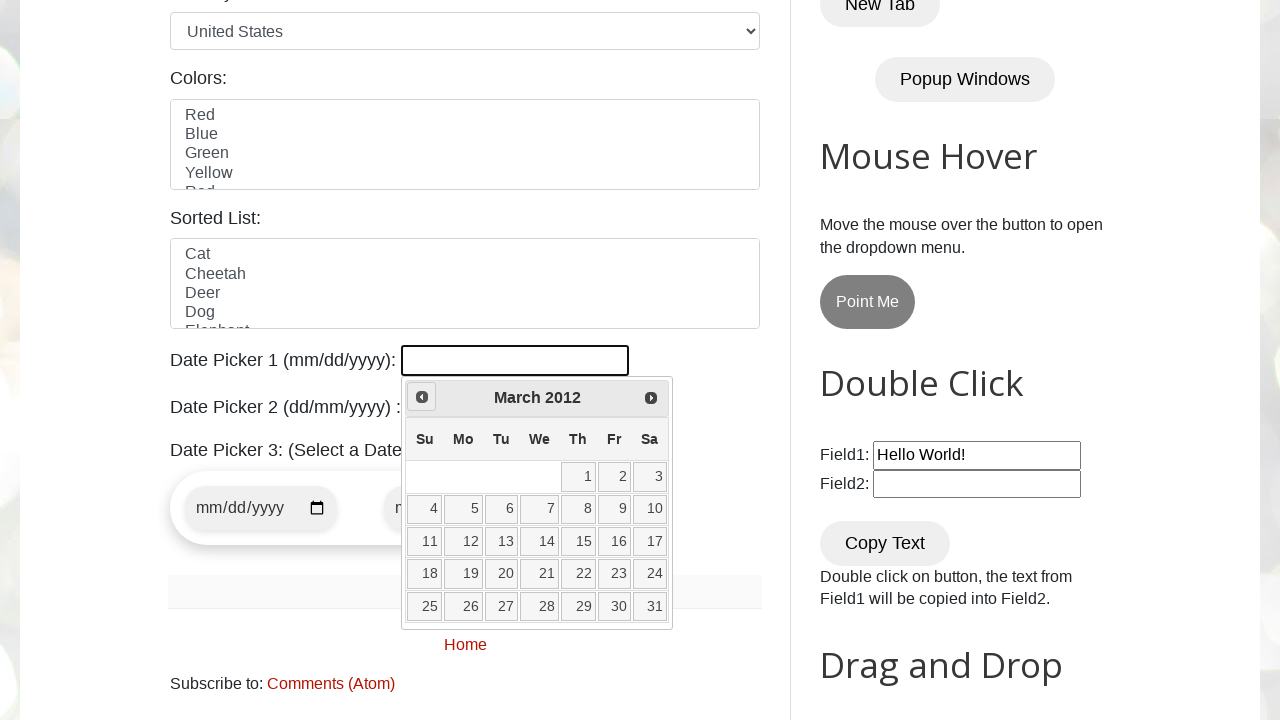

Clicked previous month button to navigate backwards at (422, 397) on a[data-handler='prev']
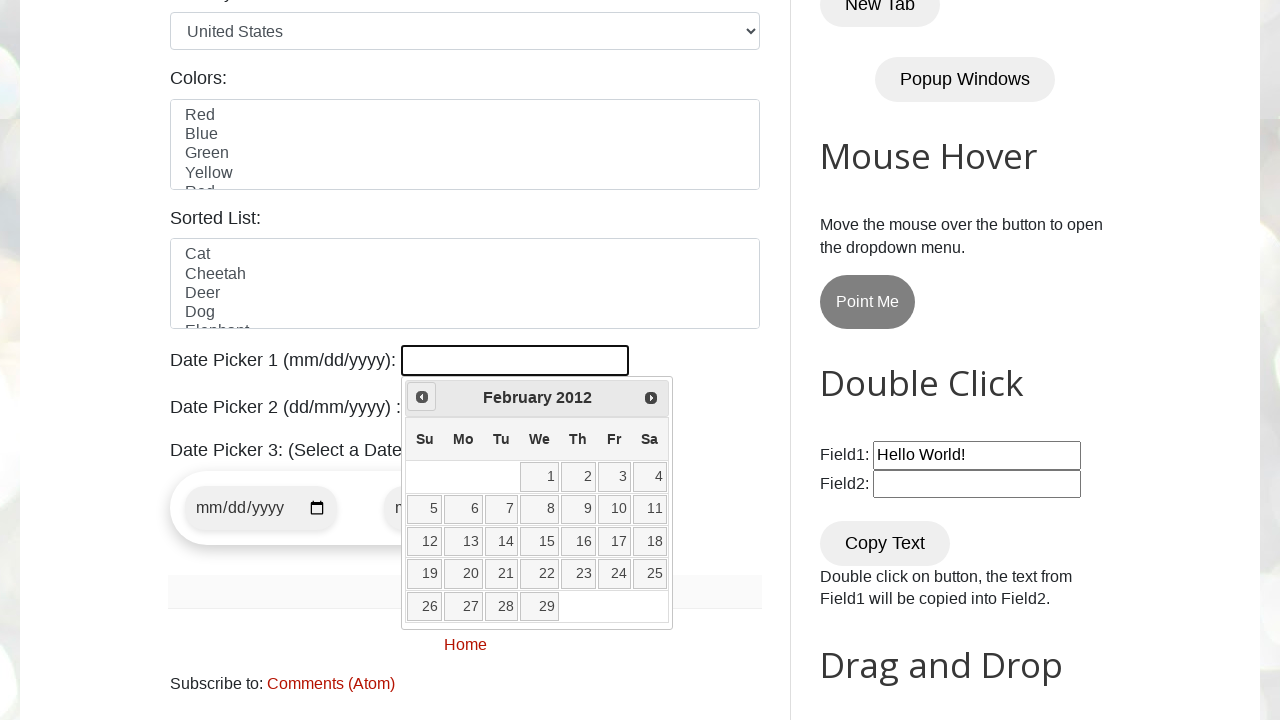

Checked current month and year: February 2012
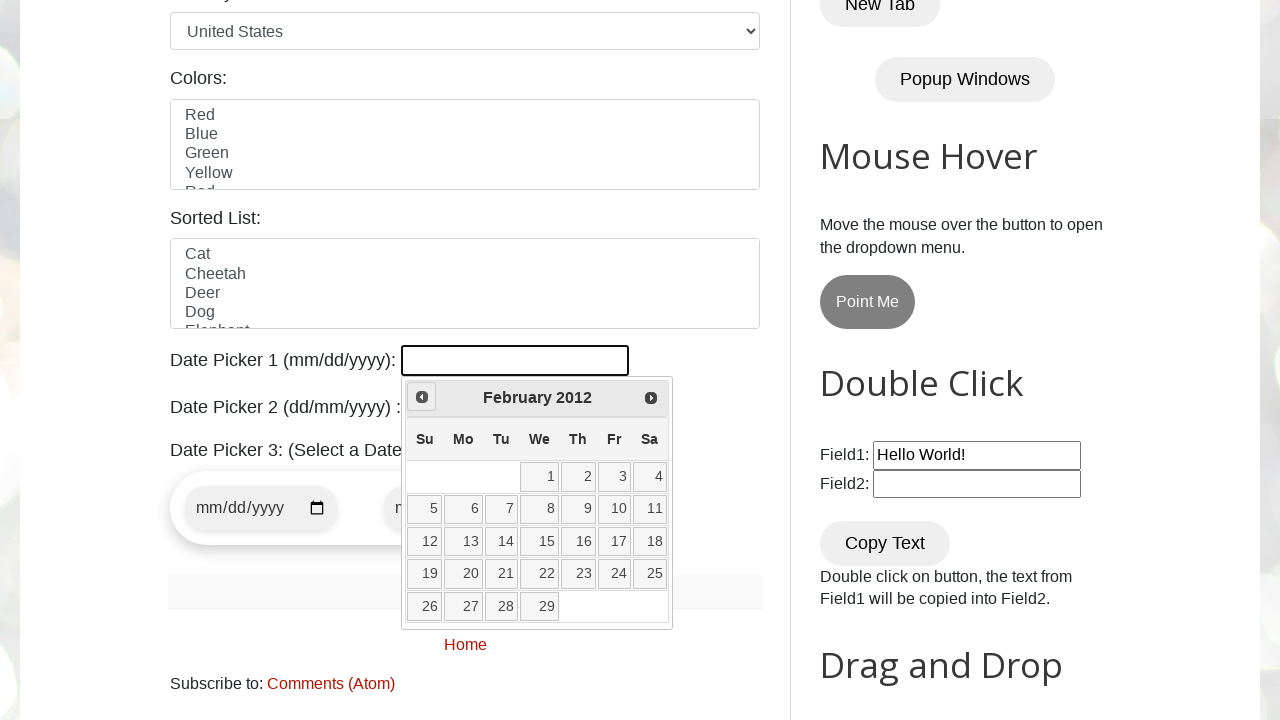

Clicked previous month button to navigate backwards at (422, 397) on a[data-handler='prev']
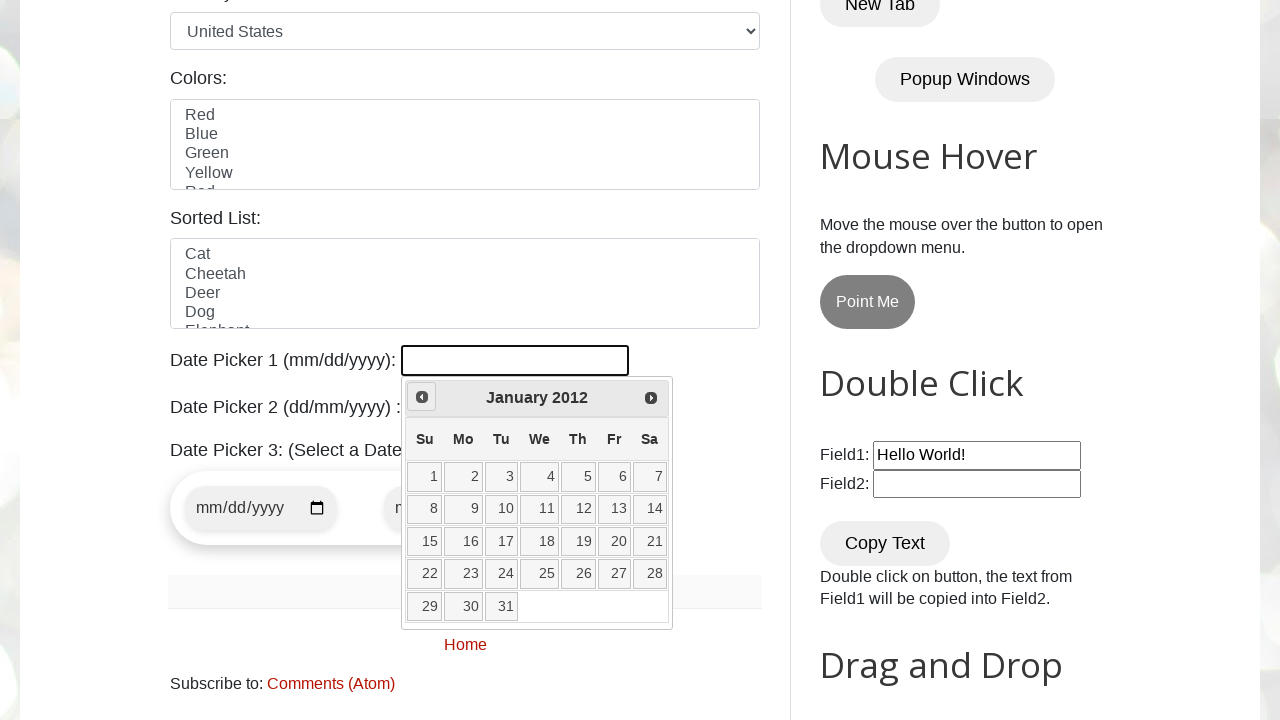

Checked current month and year: January 2012
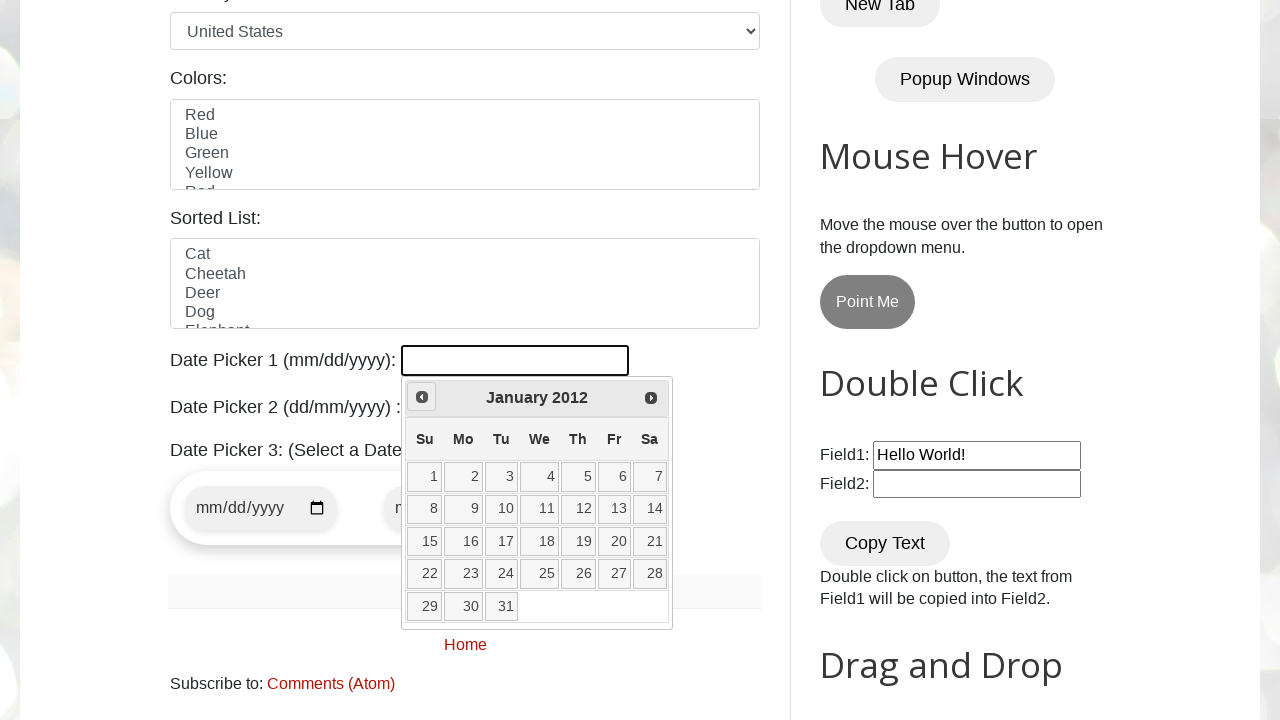

Clicked previous month button to navigate backwards at (422, 397) on a[data-handler='prev']
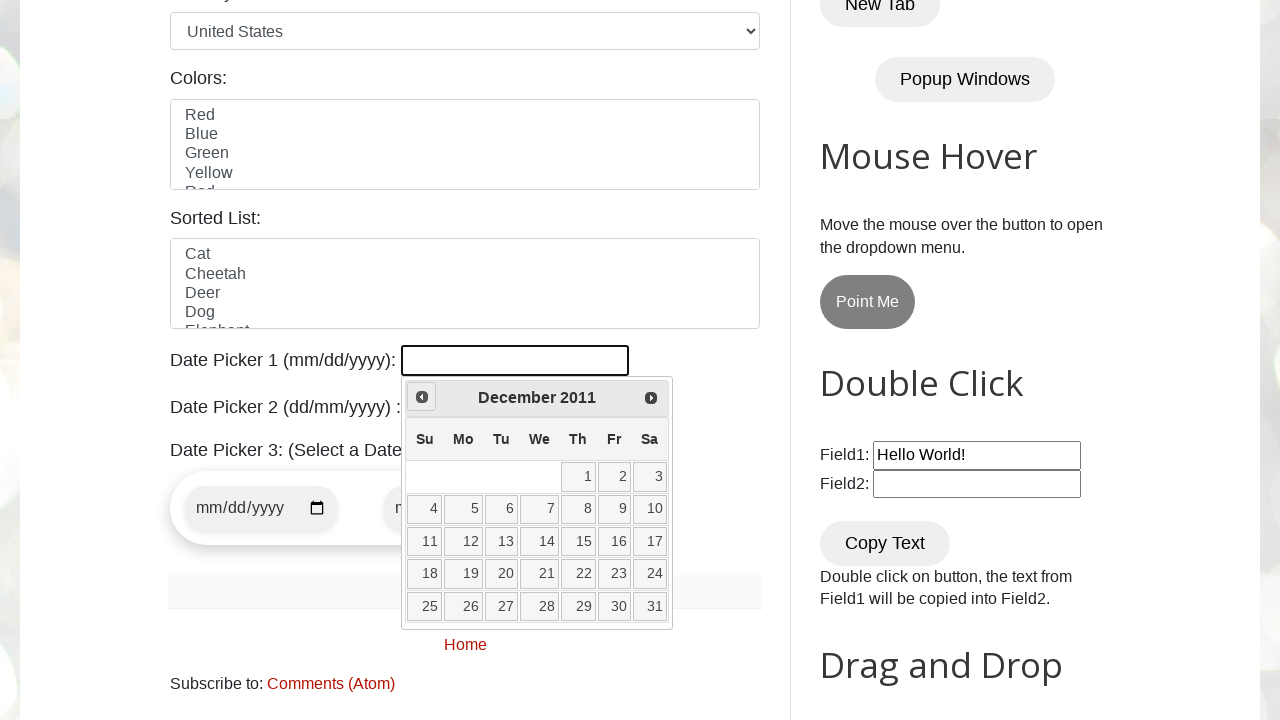

Checked current month and year: December 2011
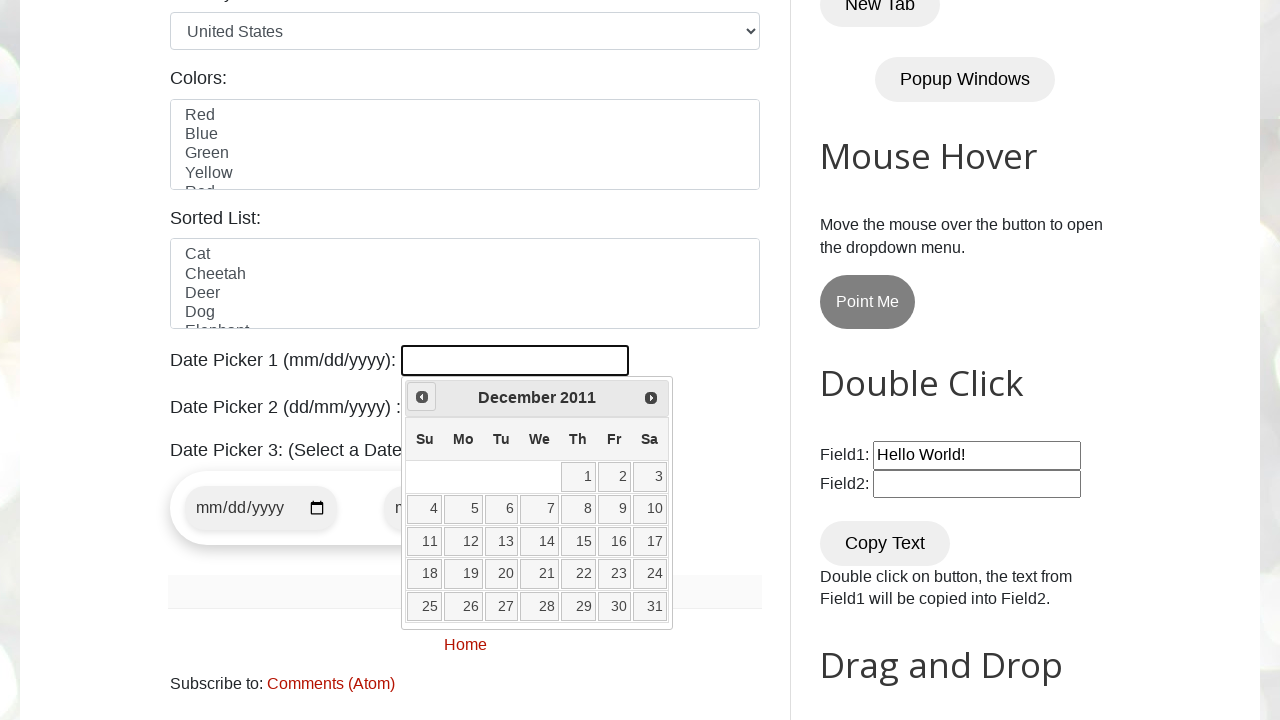

Clicked previous month button to navigate backwards at (422, 397) on a[data-handler='prev']
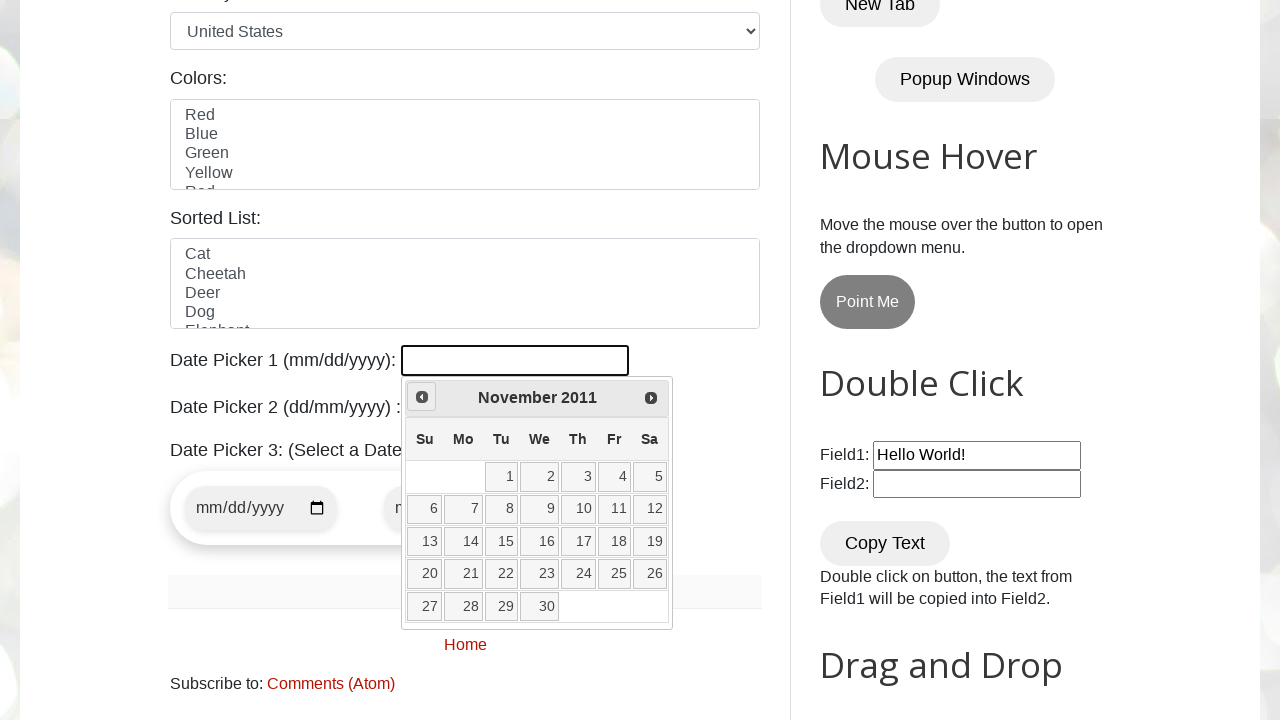

Checked current month and year: November 2011
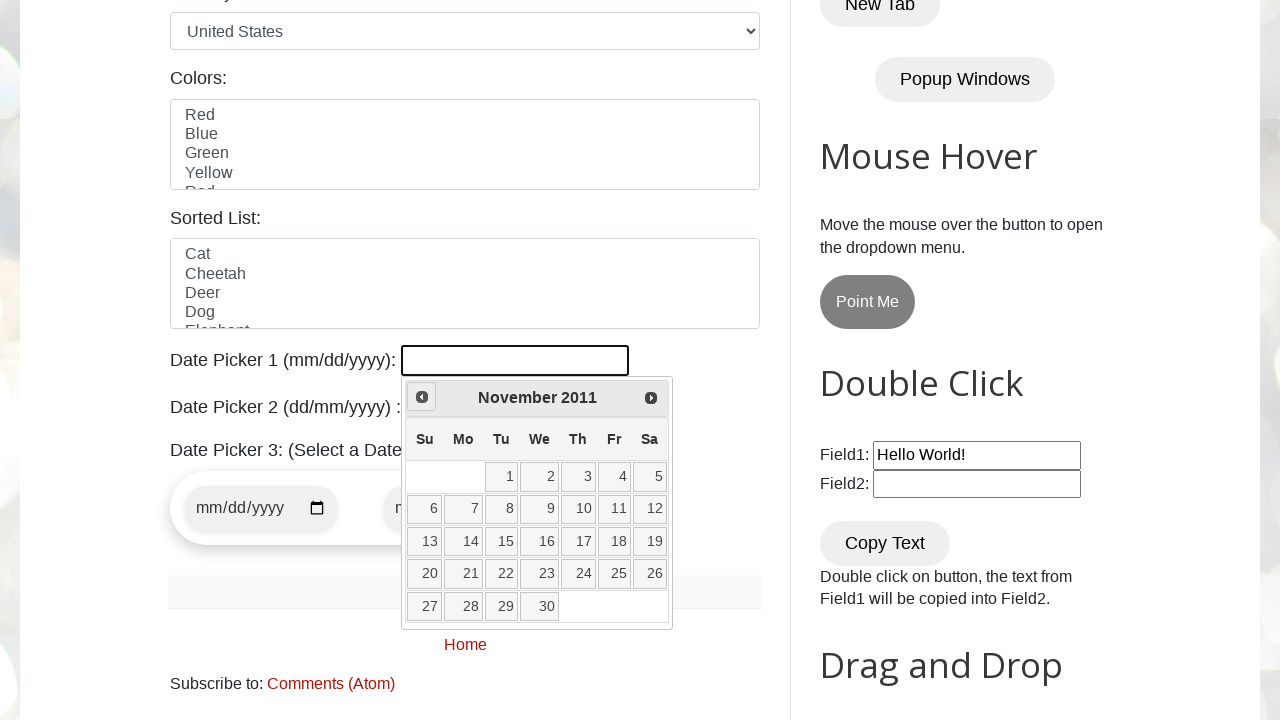

Clicked previous month button to navigate backwards at (422, 397) on a[data-handler='prev']
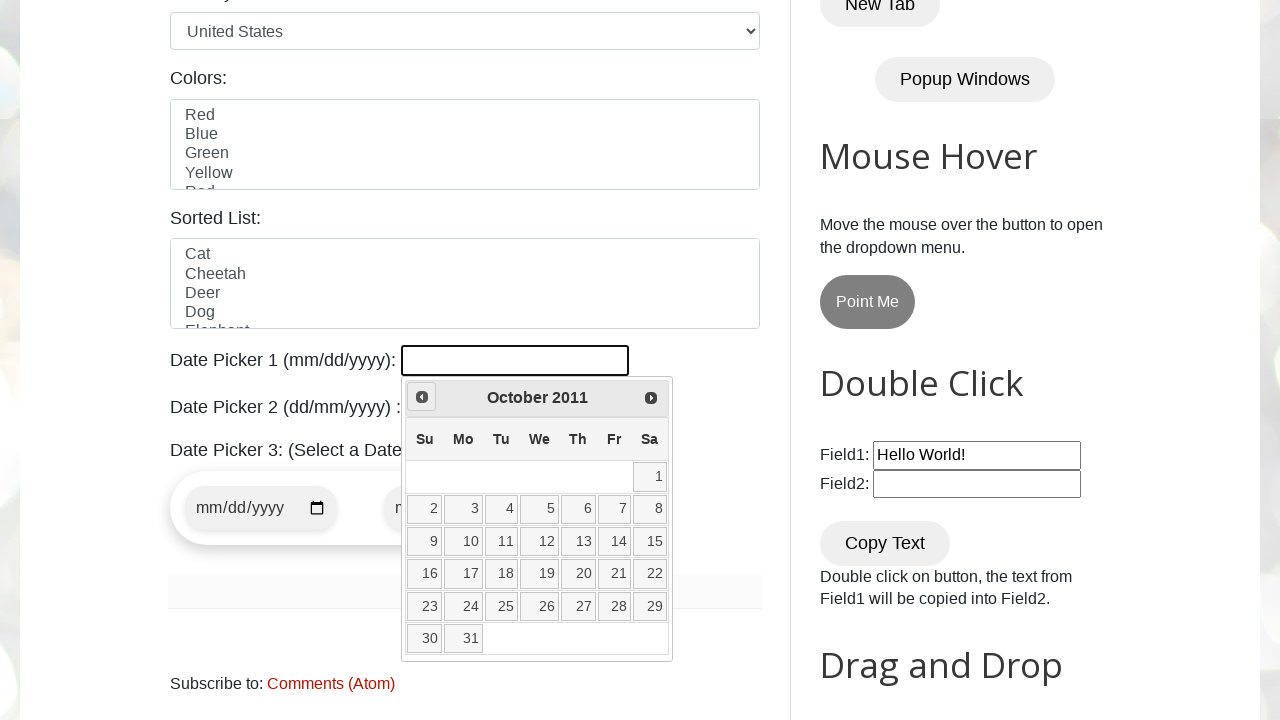

Checked current month and year: October 2011
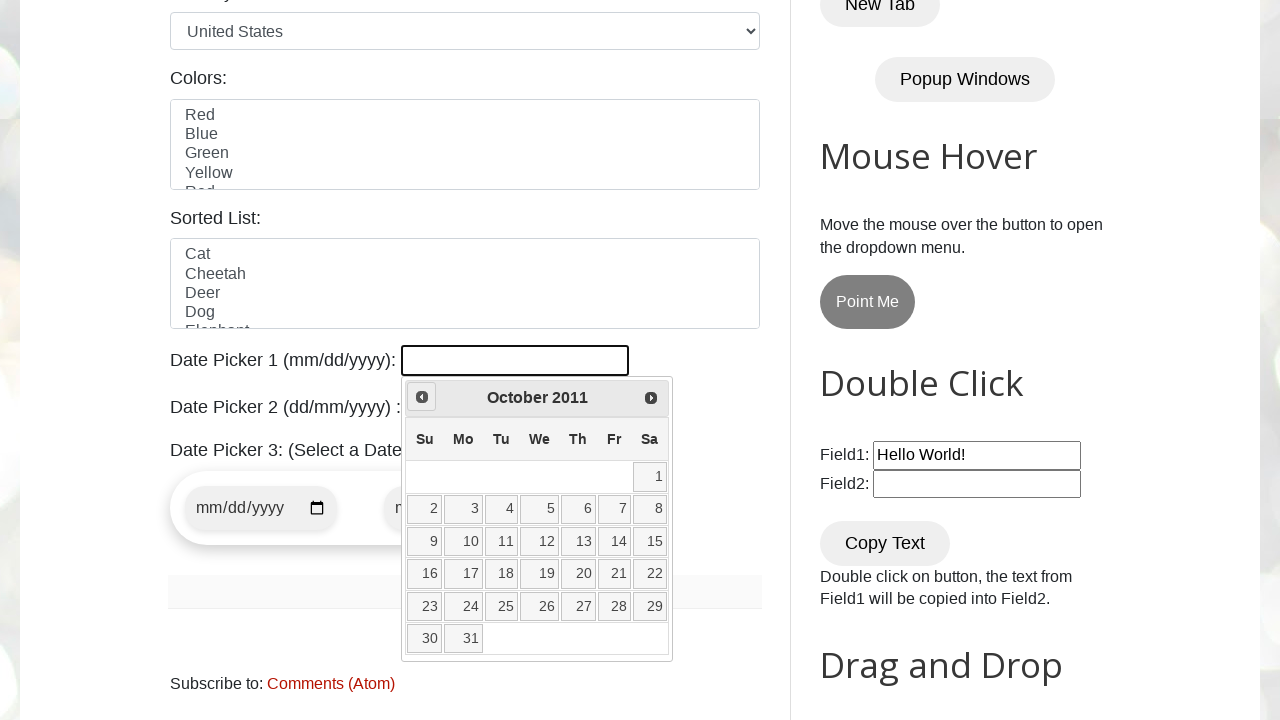

Clicked previous month button to navigate backwards at (422, 397) on a[data-handler='prev']
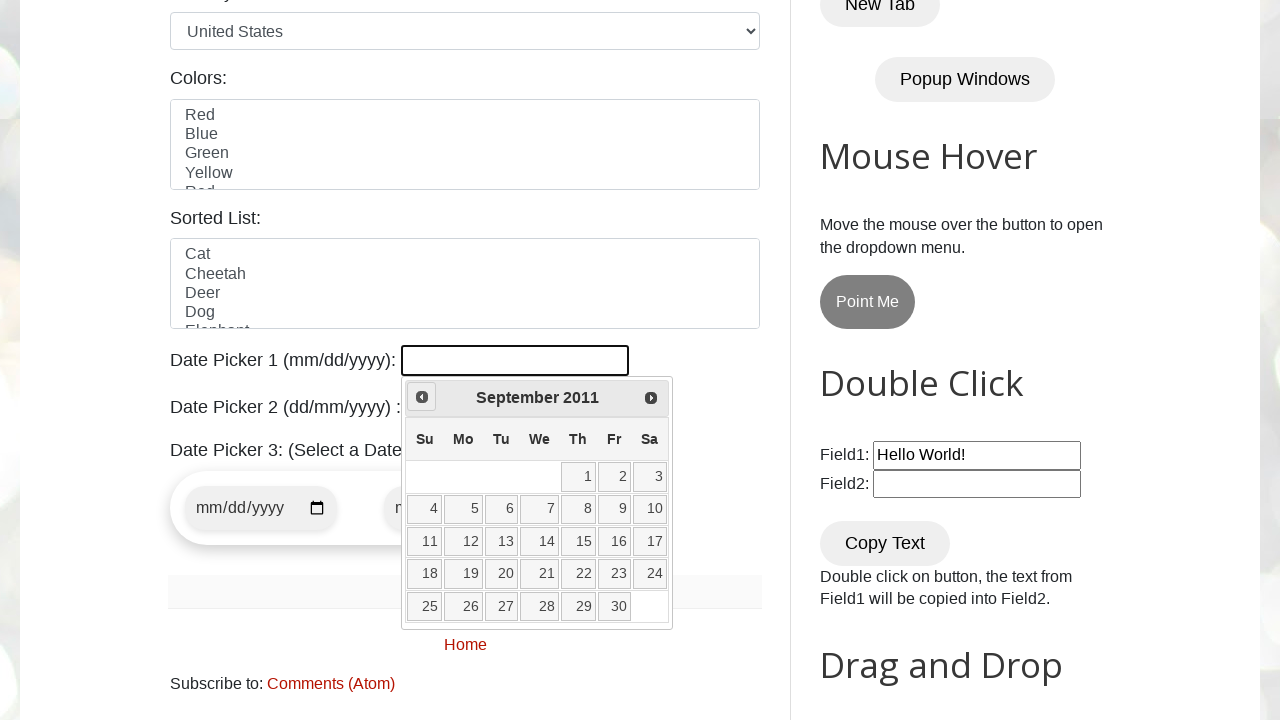

Checked current month and year: September 2011
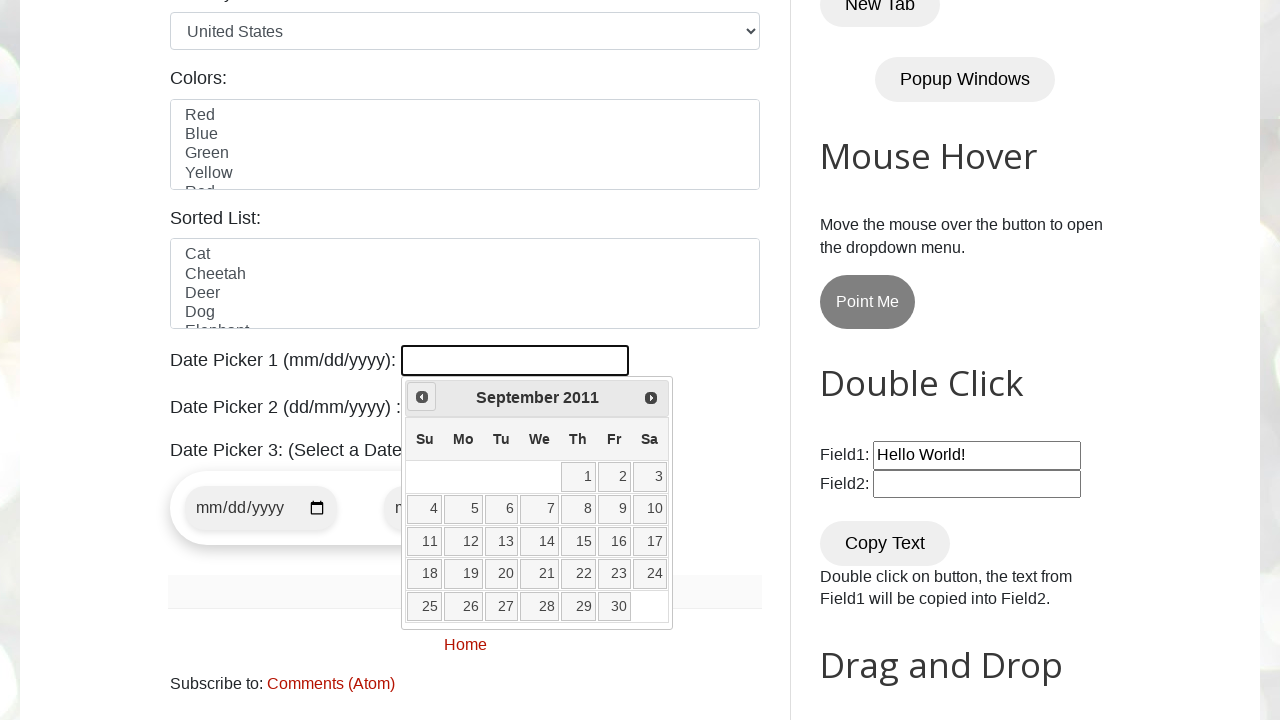

Clicked previous month button to navigate backwards at (422, 397) on a[data-handler='prev']
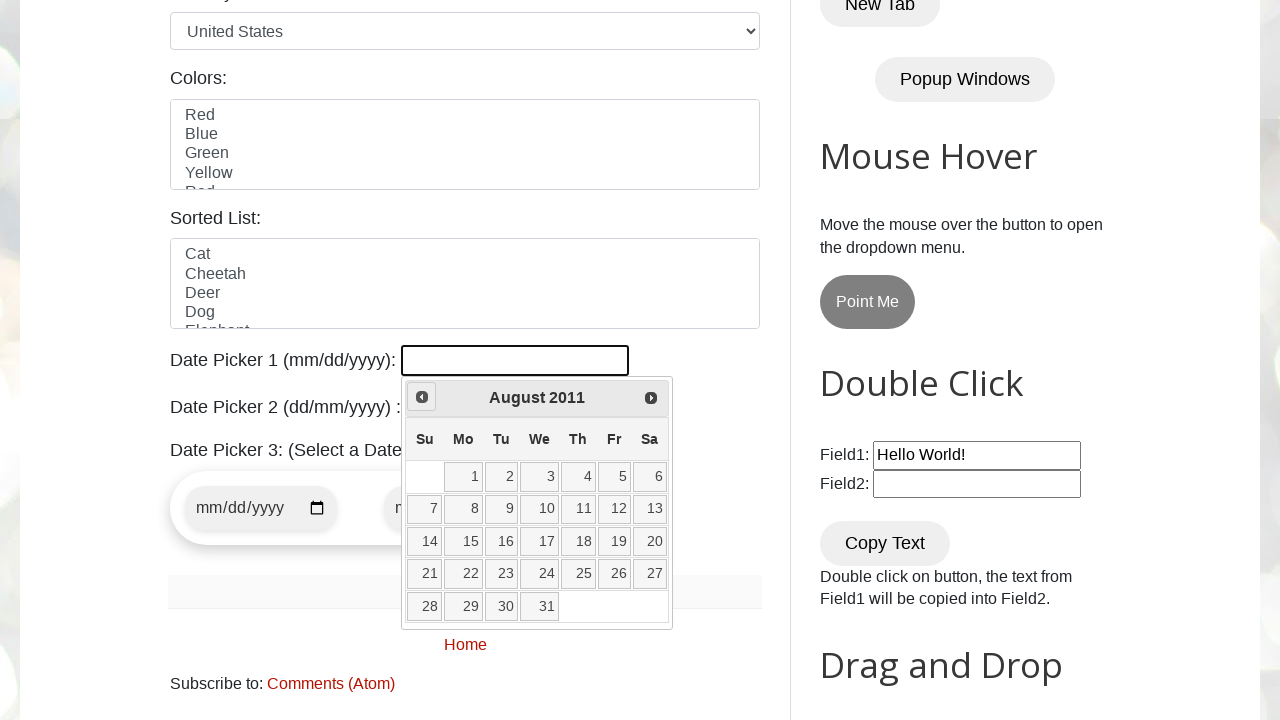

Checked current month and year: August 2011
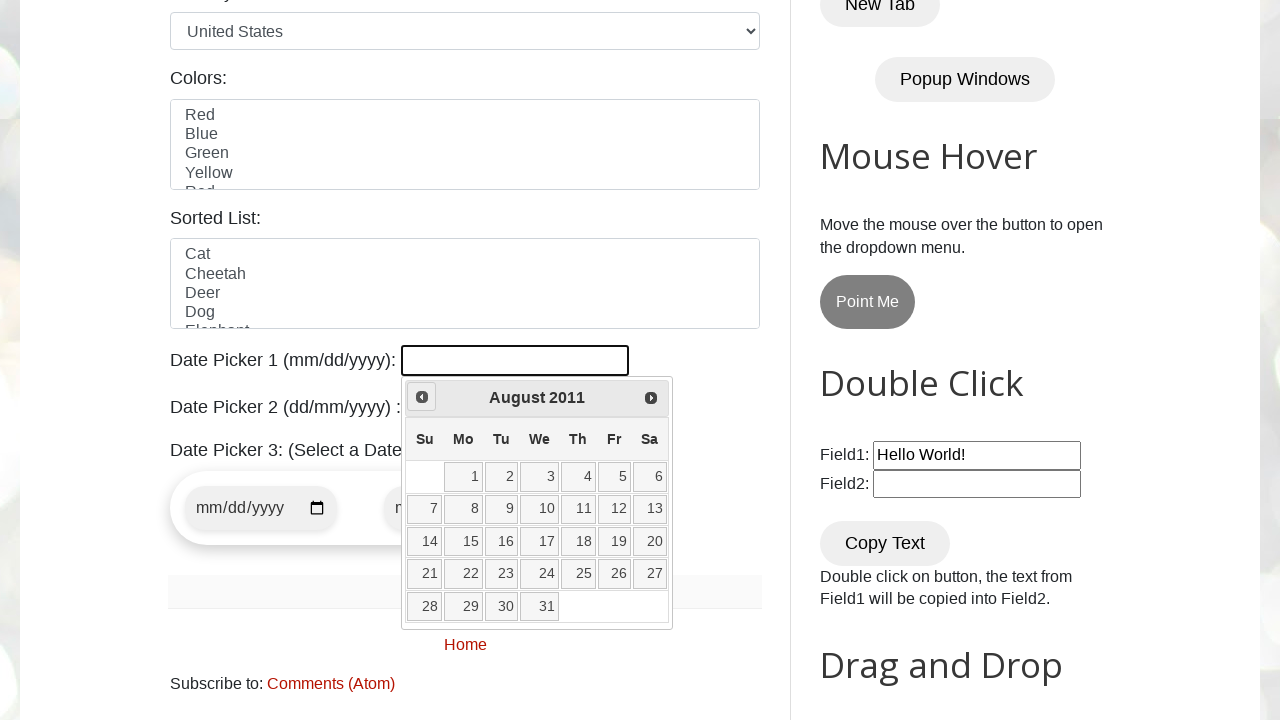

Clicked previous month button to navigate backwards at (422, 397) on a[data-handler='prev']
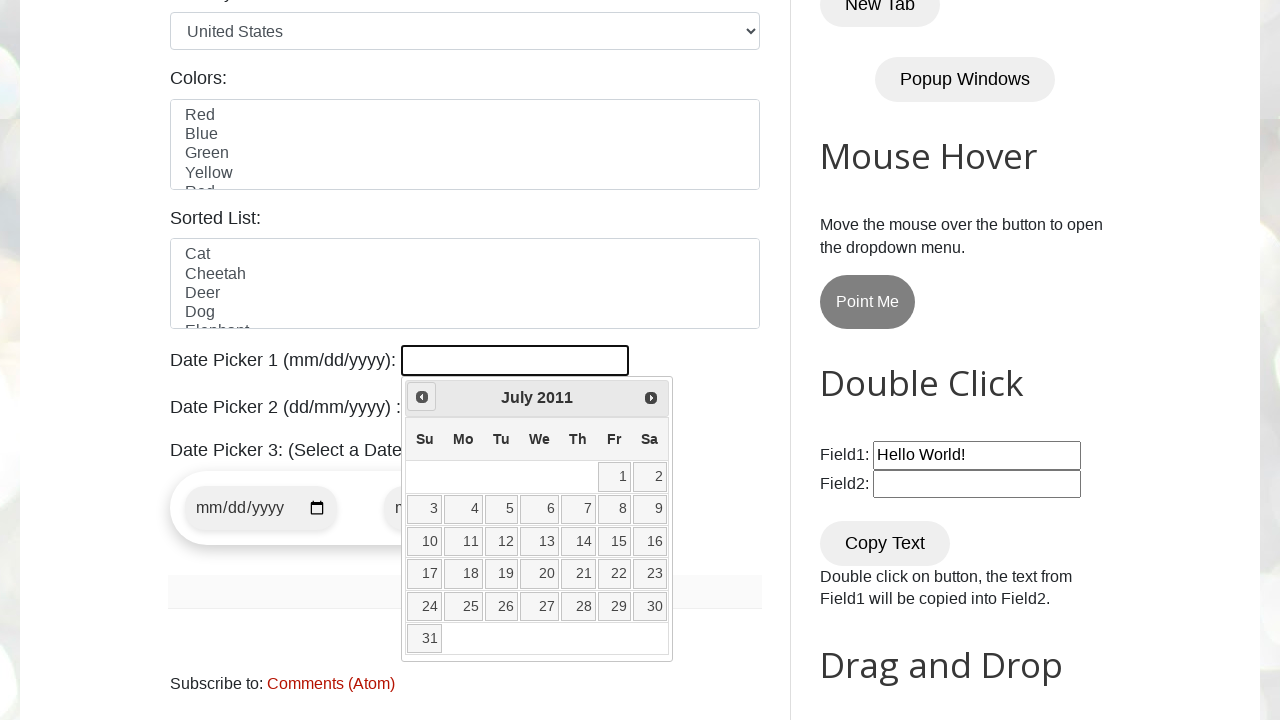

Checked current month and year: July 2011
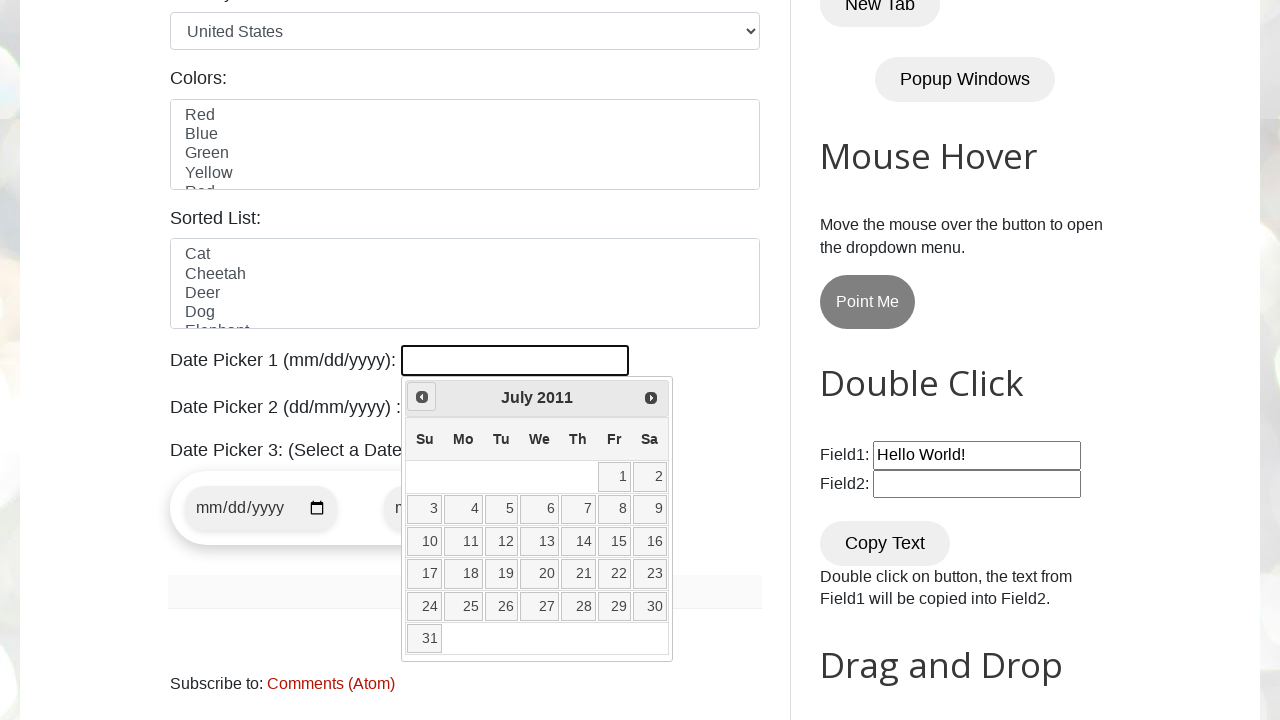

Clicked previous month button to navigate backwards at (422, 397) on a[data-handler='prev']
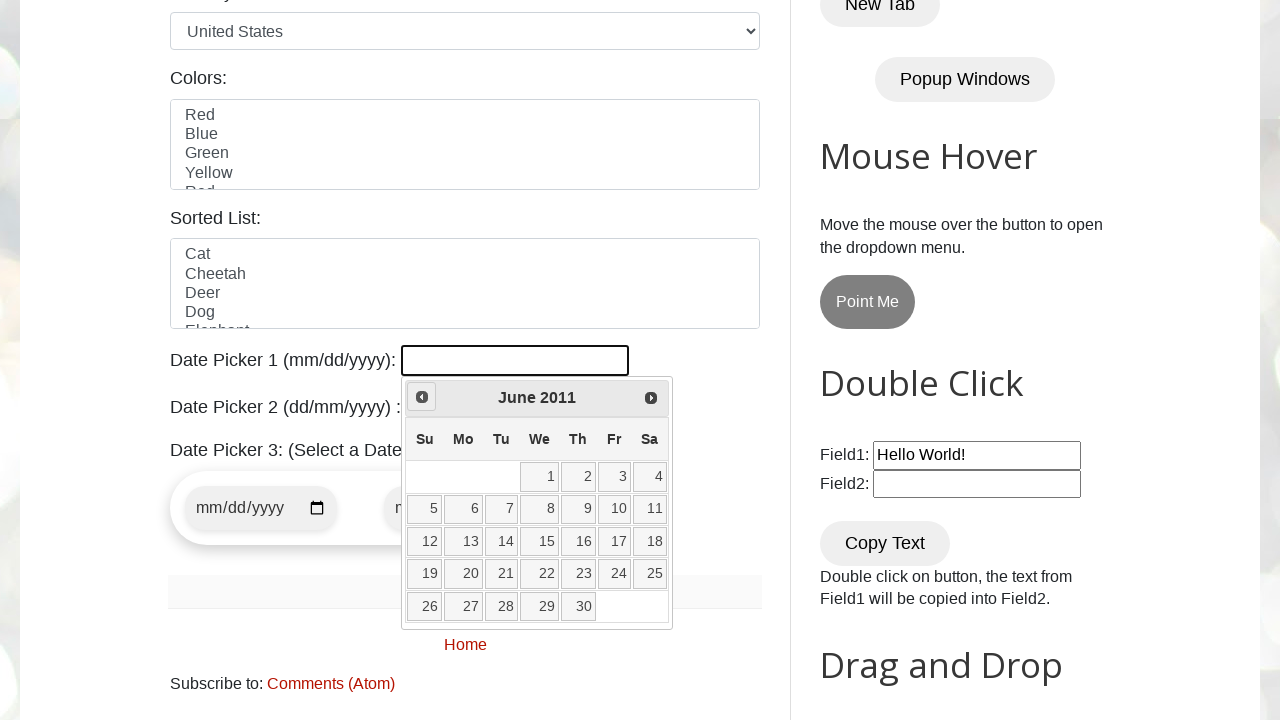

Checked current month and year: June 2011
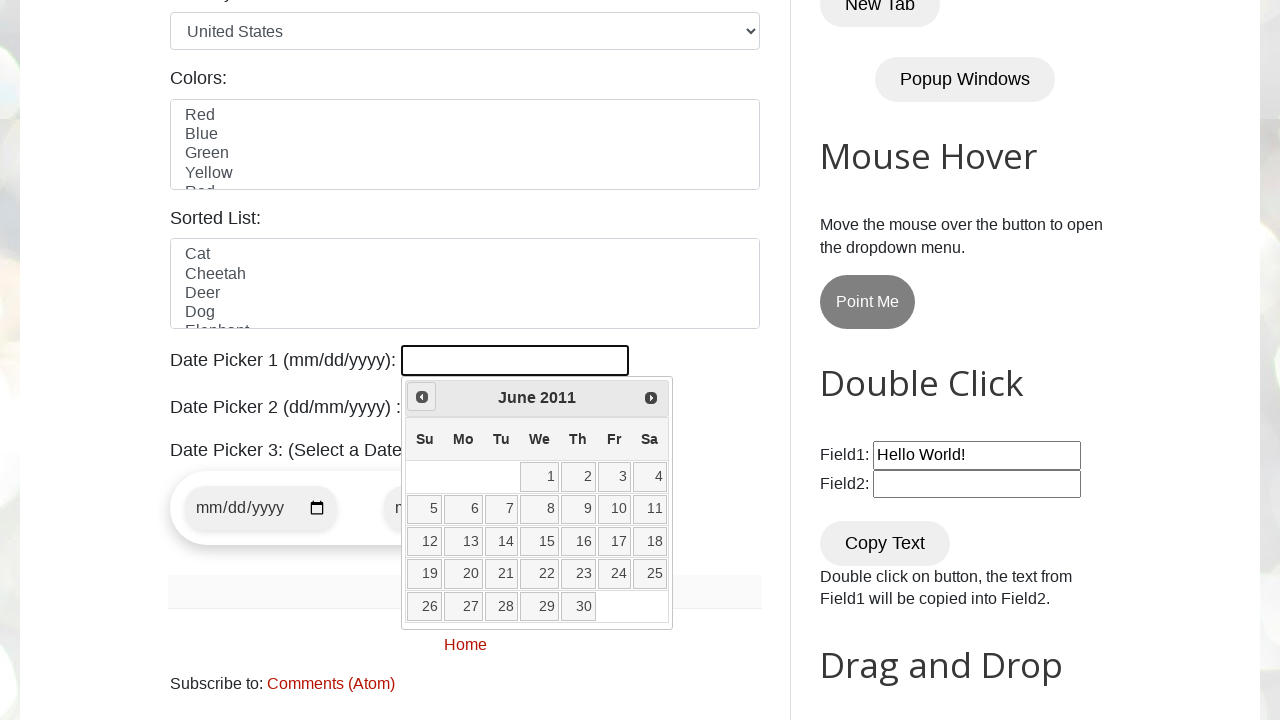

Clicked previous month button to navigate backwards at (422, 397) on a[data-handler='prev']
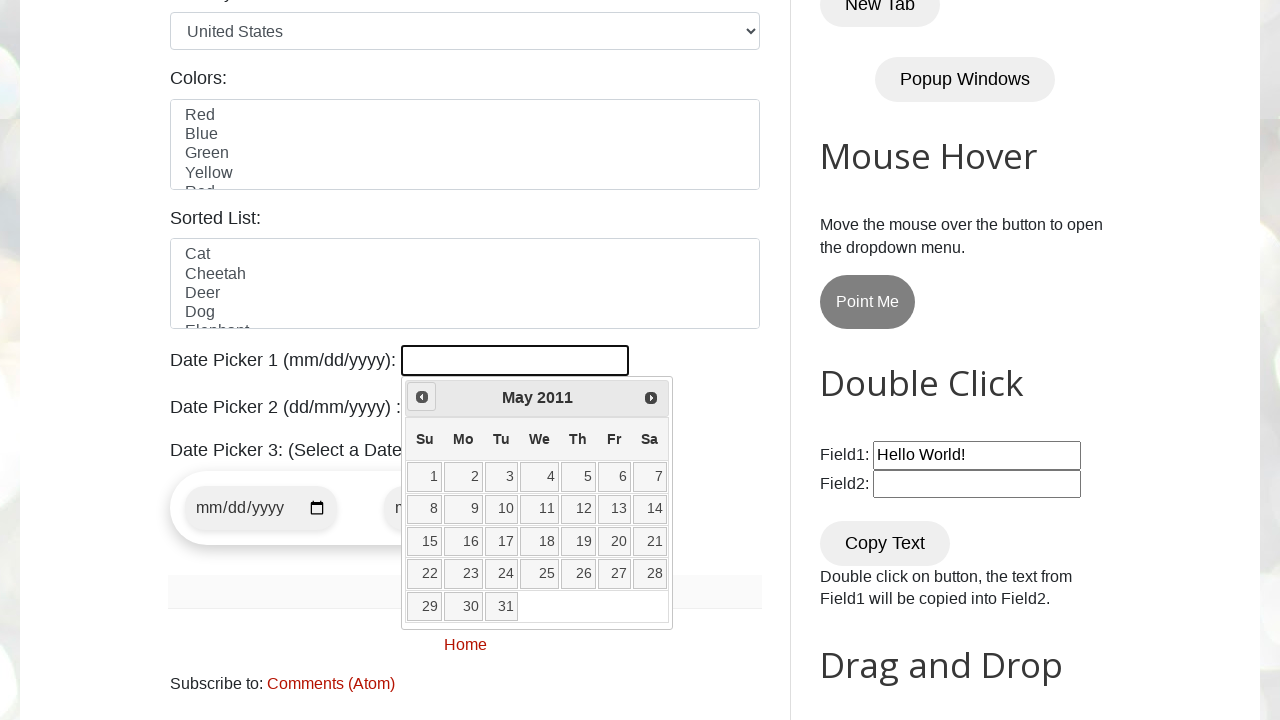

Checked current month and year: May 2011
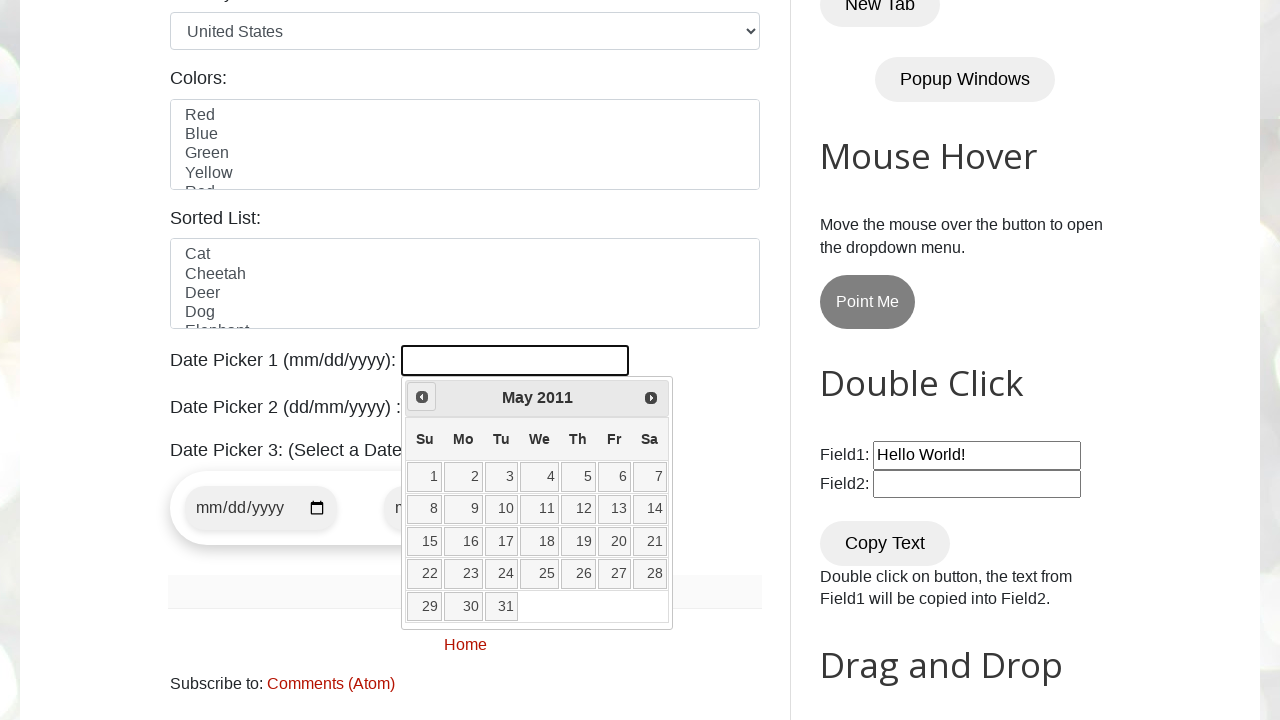

Clicked previous month button to navigate backwards at (422, 397) on a[data-handler='prev']
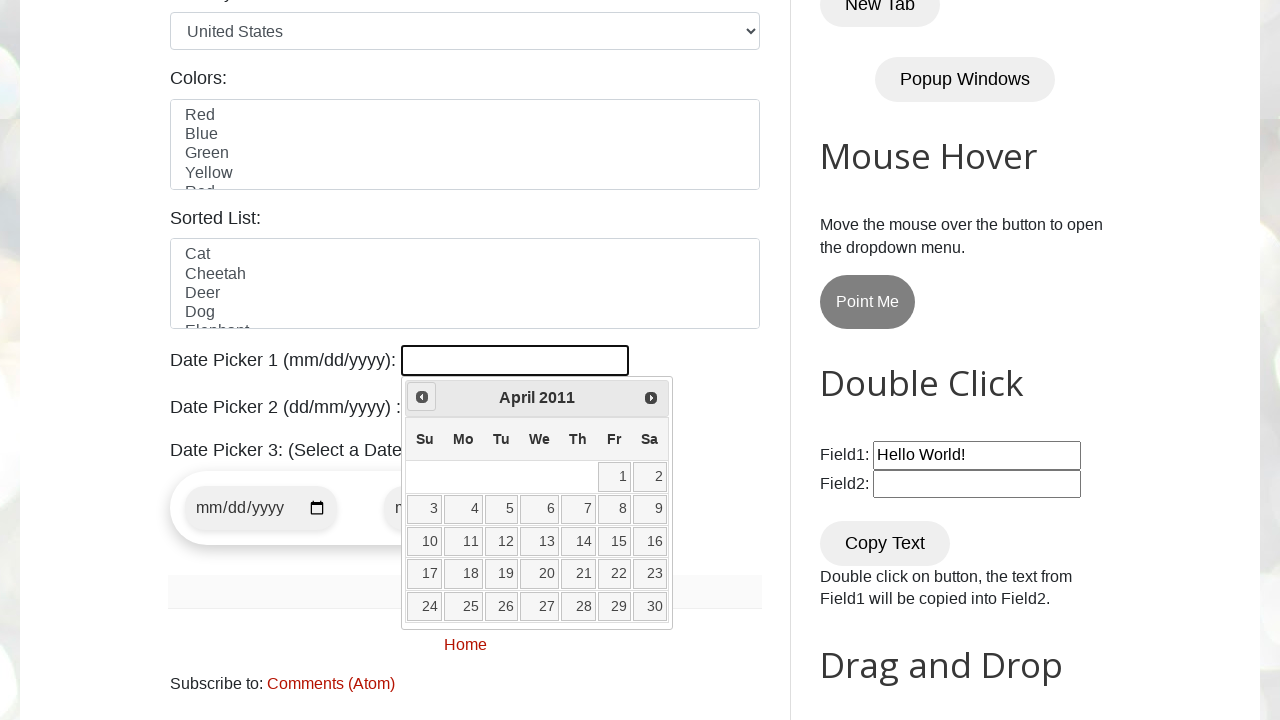

Checked current month and year: April 2011
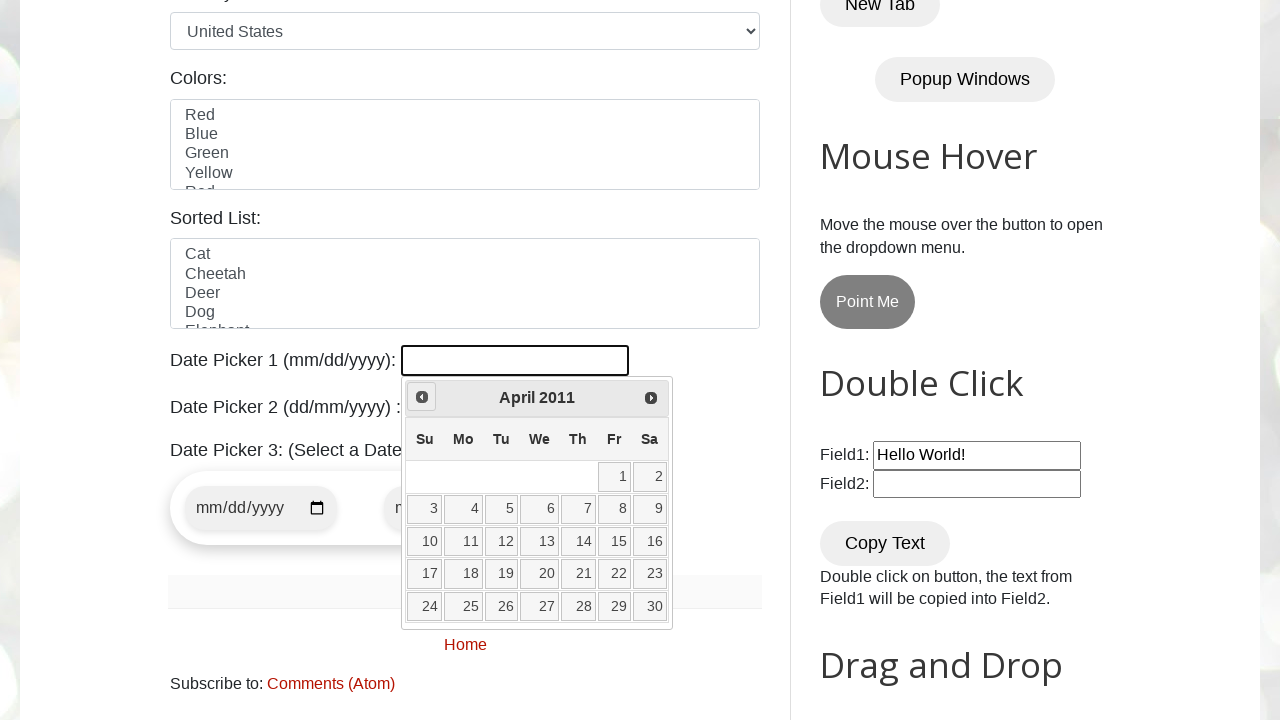

Clicked previous month button to navigate backwards at (422, 397) on a[data-handler='prev']
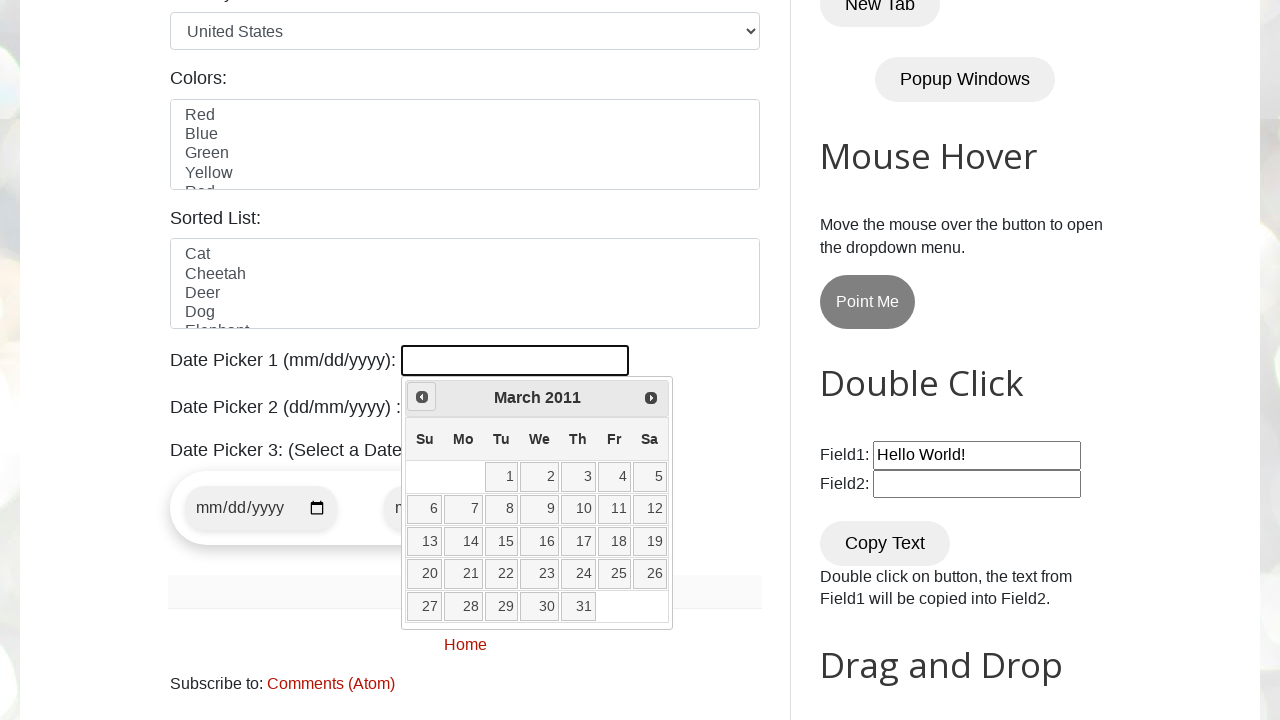

Checked current month and year: March 2011
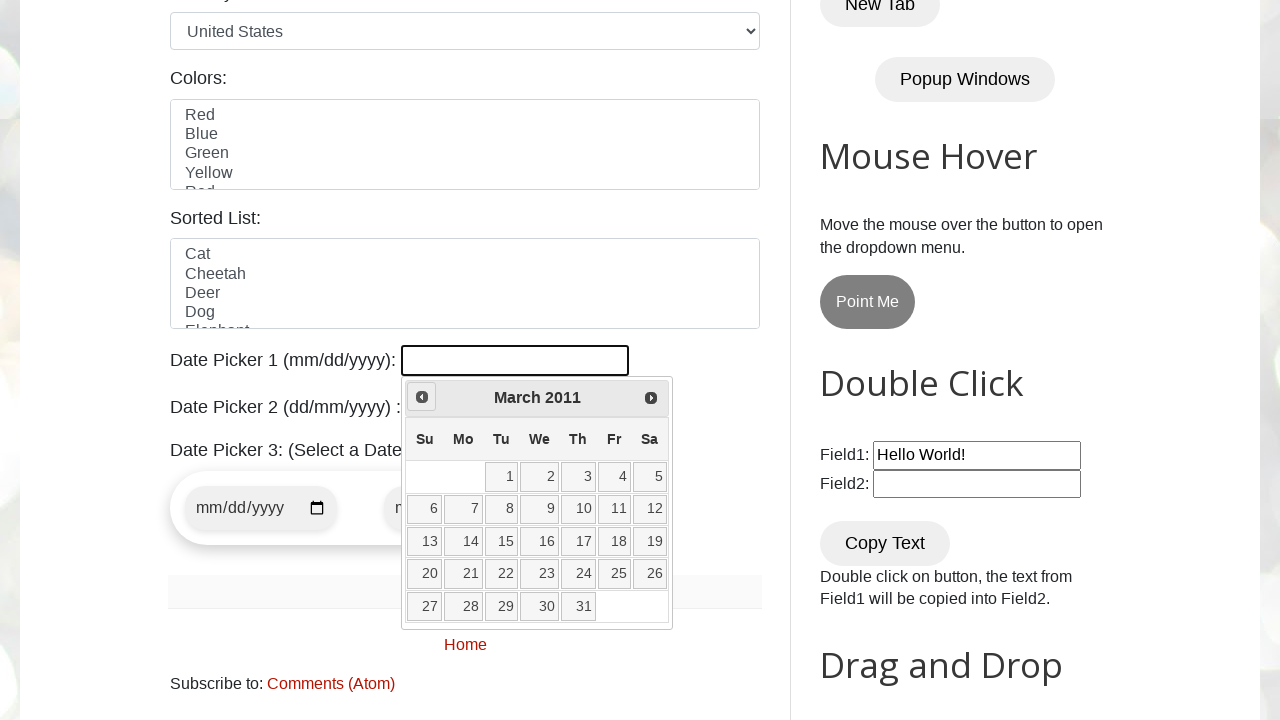

Clicked previous month button to navigate backwards at (422, 397) on a[data-handler='prev']
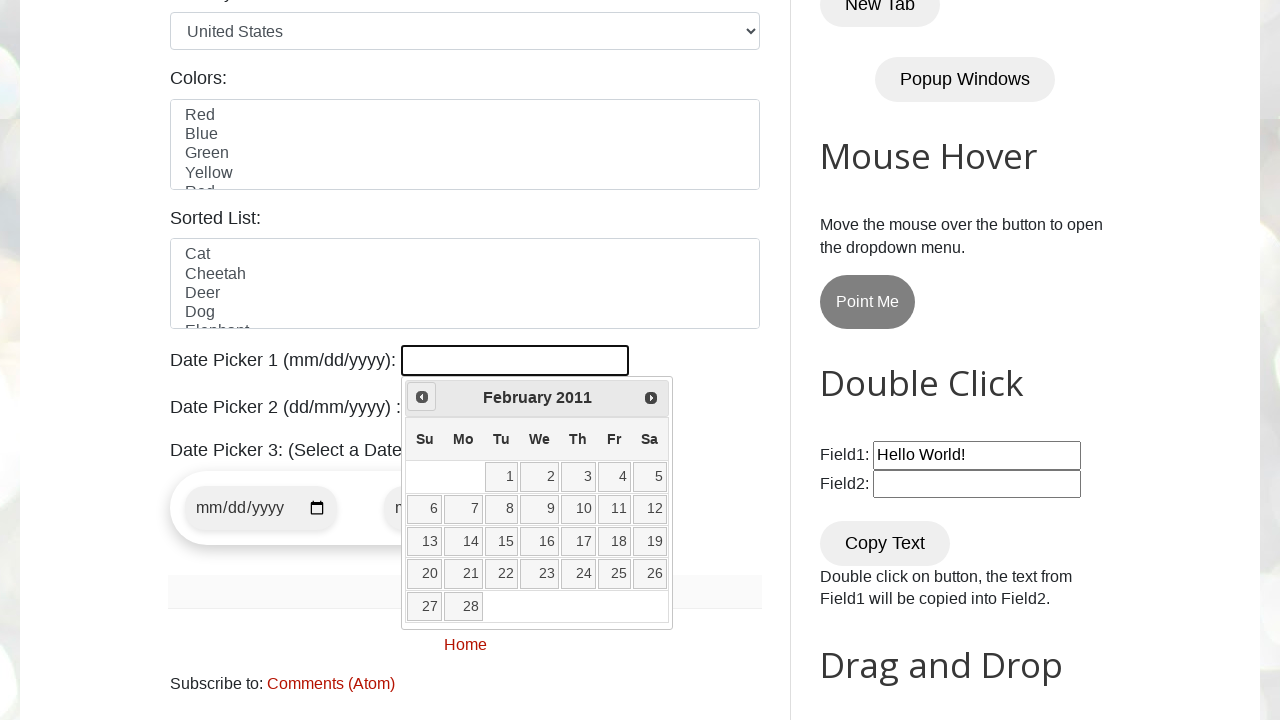

Checked current month and year: February 2011
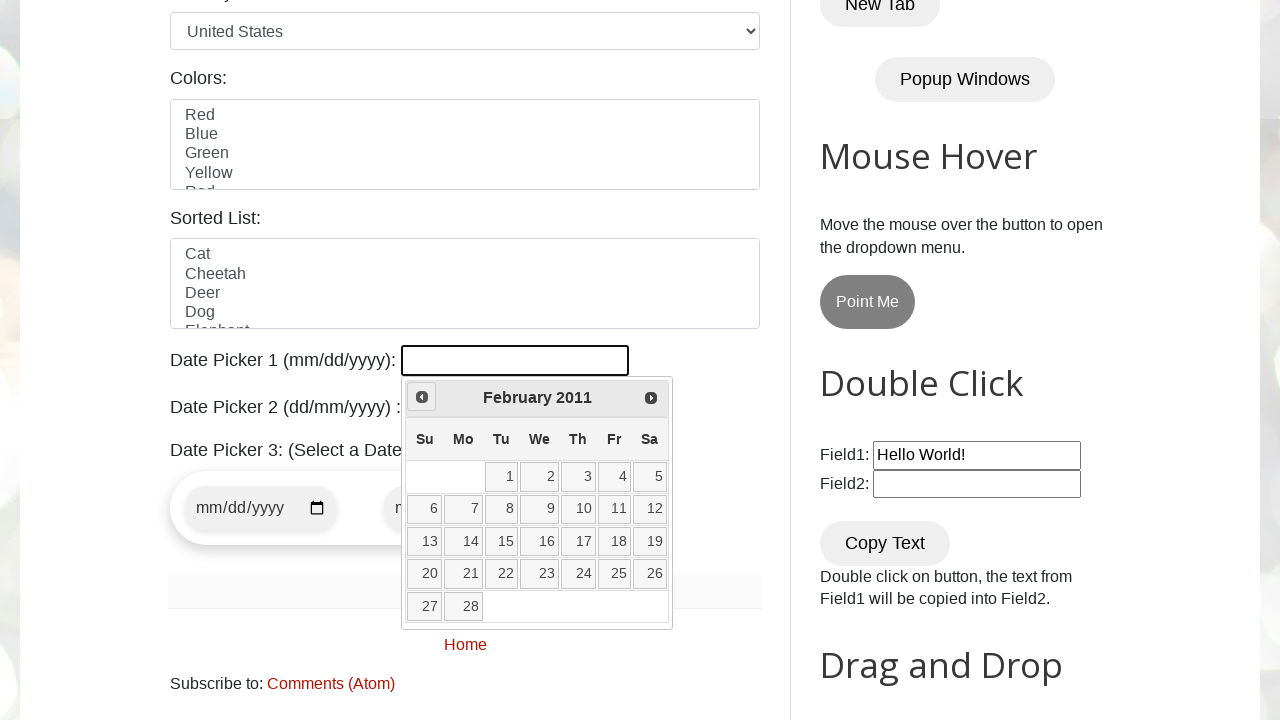

Clicked previous month button to navigate backwards at (422, 397) on a[data-handler='prev']
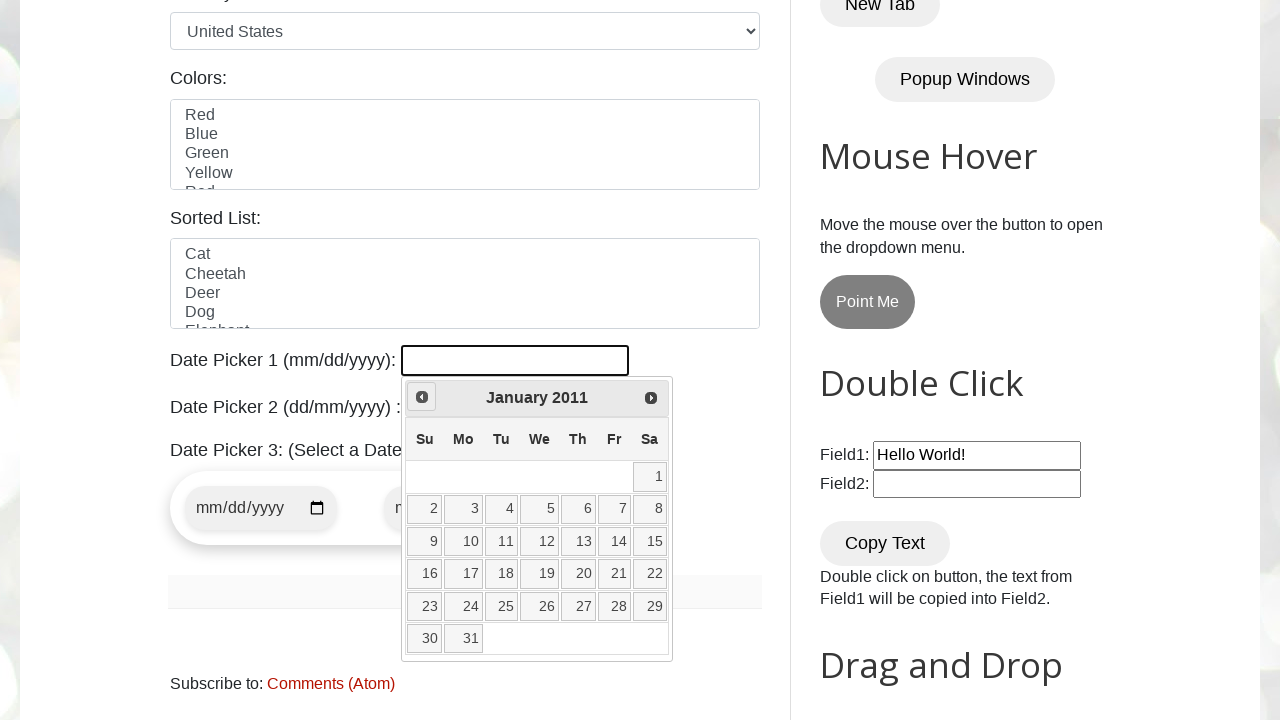

Checked current month and year: January 2011
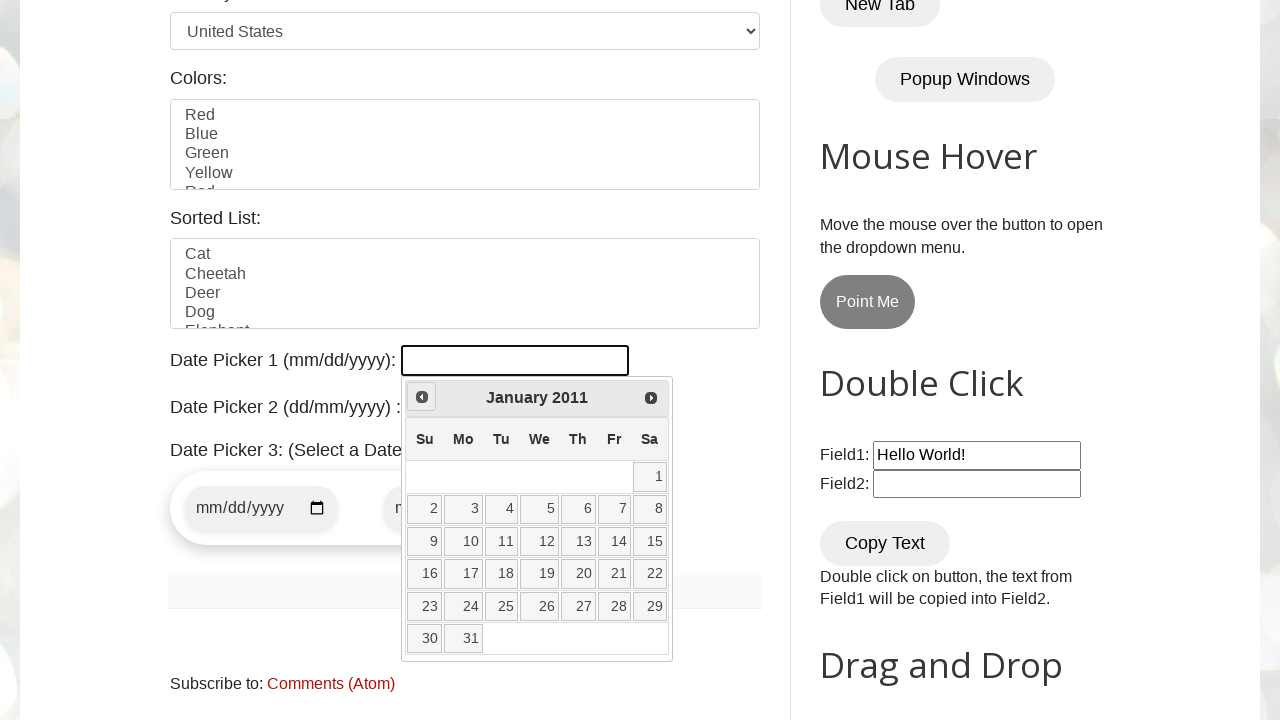

Clicked previous month button to navigate backwards at (422, 397) on a[data-handler='prev']
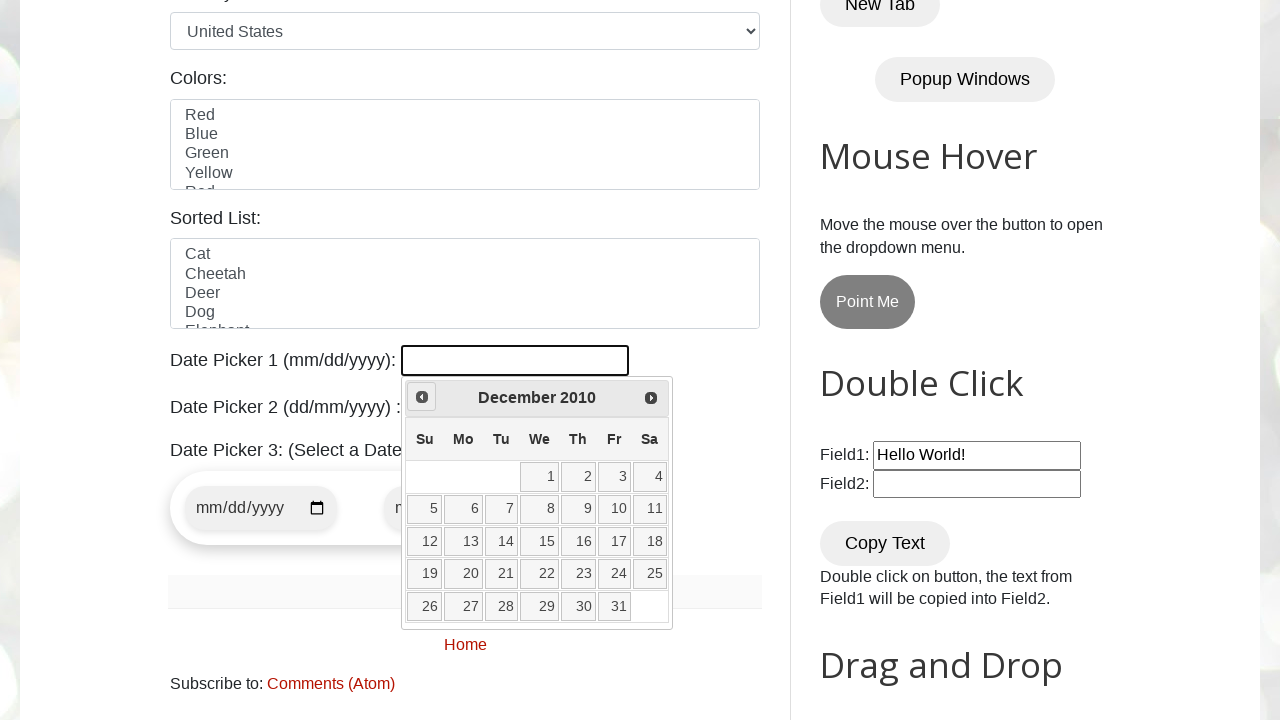

Checked current month and year: December 2010
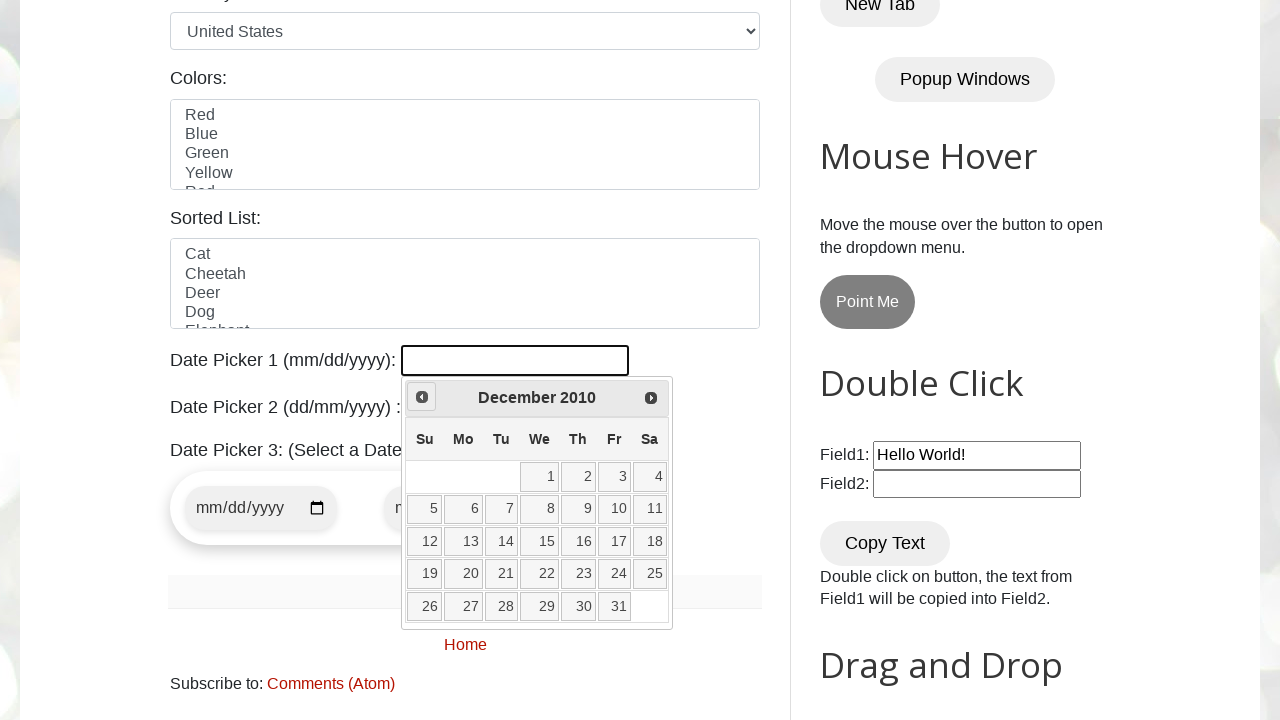

Clicked previous month button to navigate backwards at (422, 397) on a[data-handler='prev']
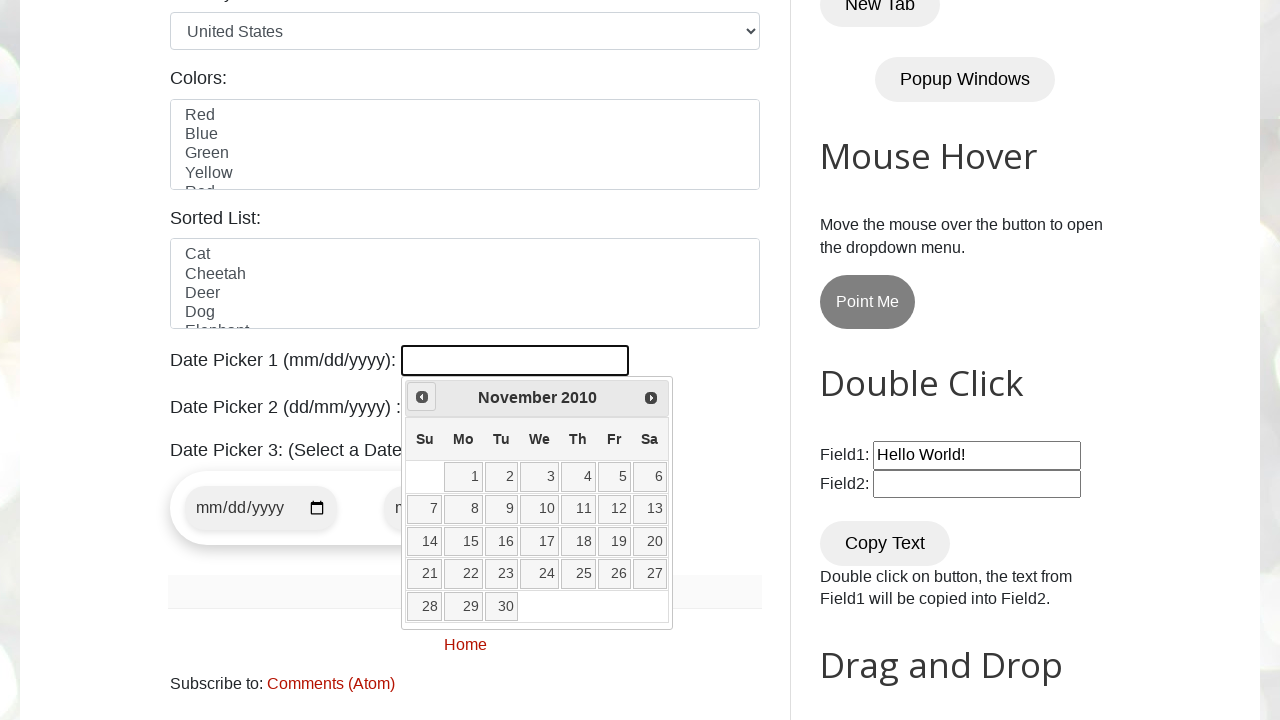

Checked current month and year: November 2010
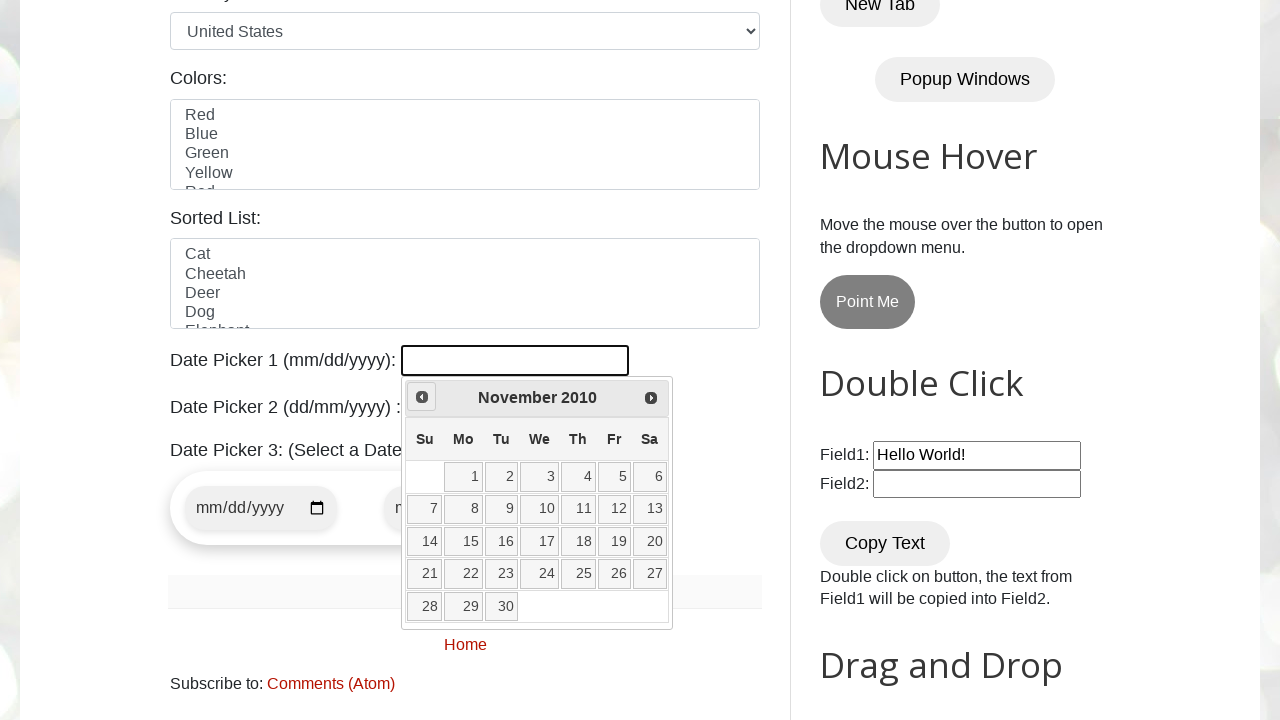

Clicked previous month button to navigate backwards at (422, 397) on a[data-handler='prev']
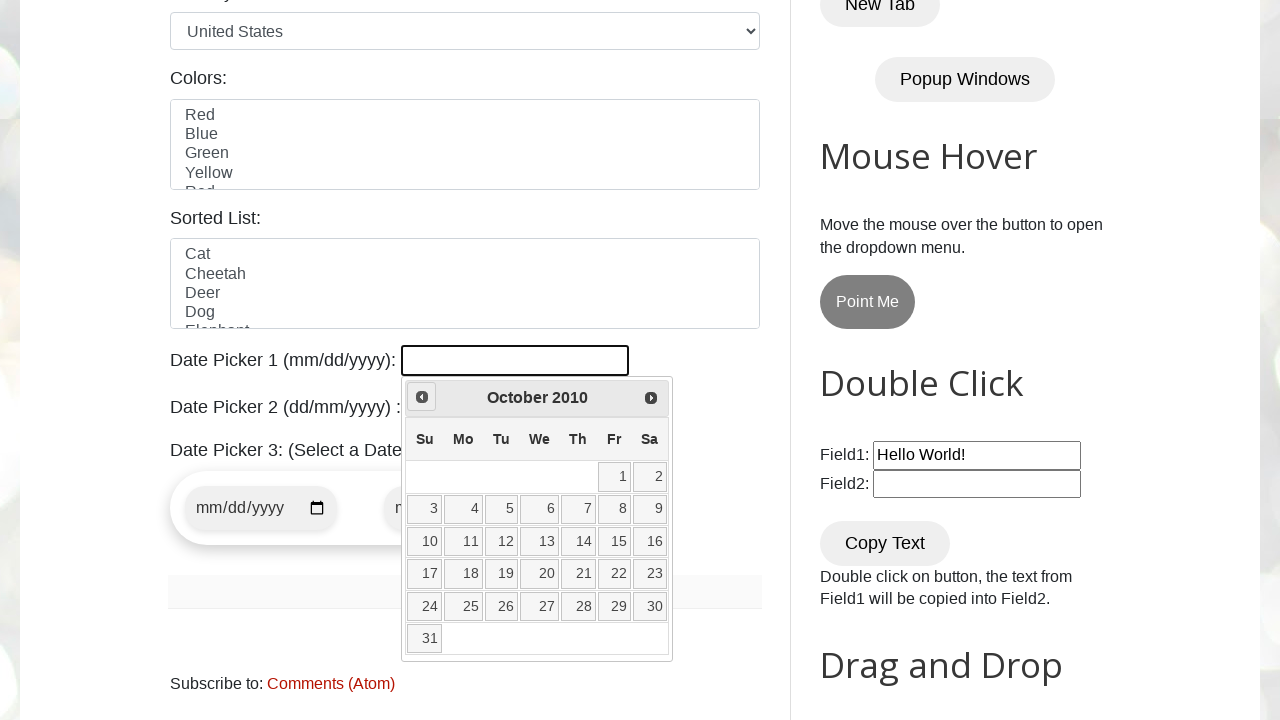

Checked current month and year: October 2010
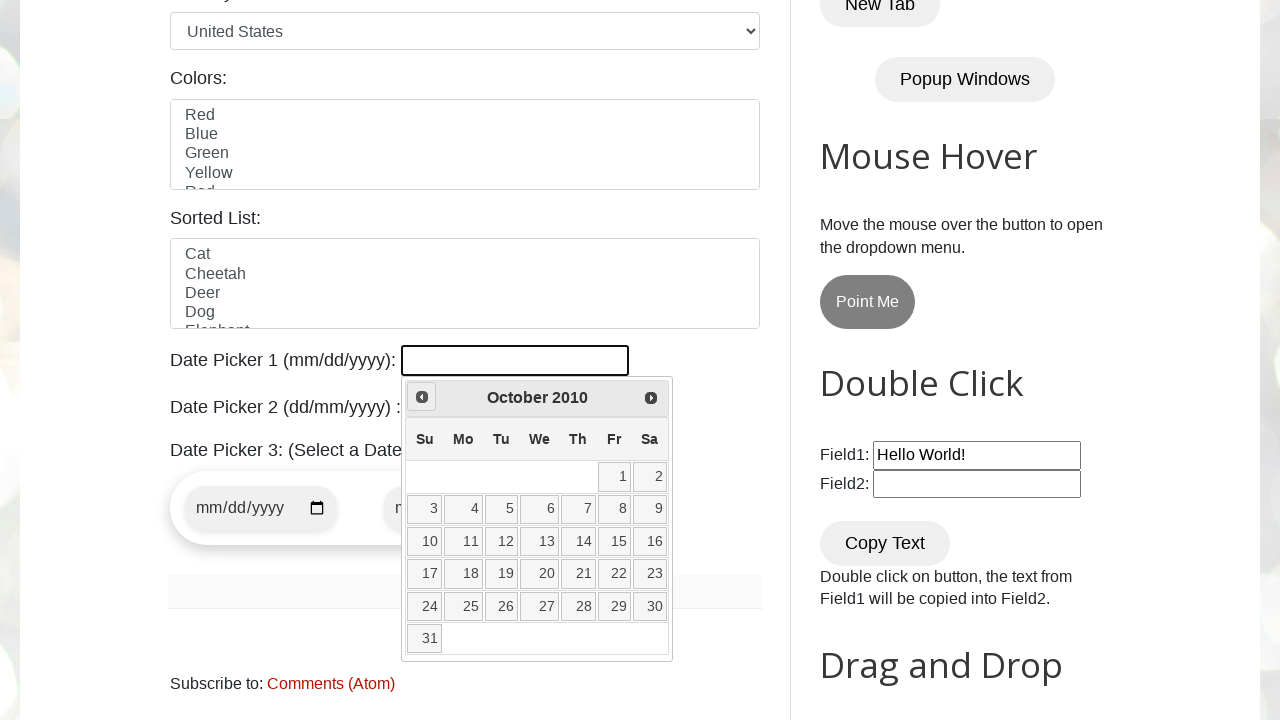

Clicked previous month button to navigate backwards at (422, 397) on a[data-handler='prev']
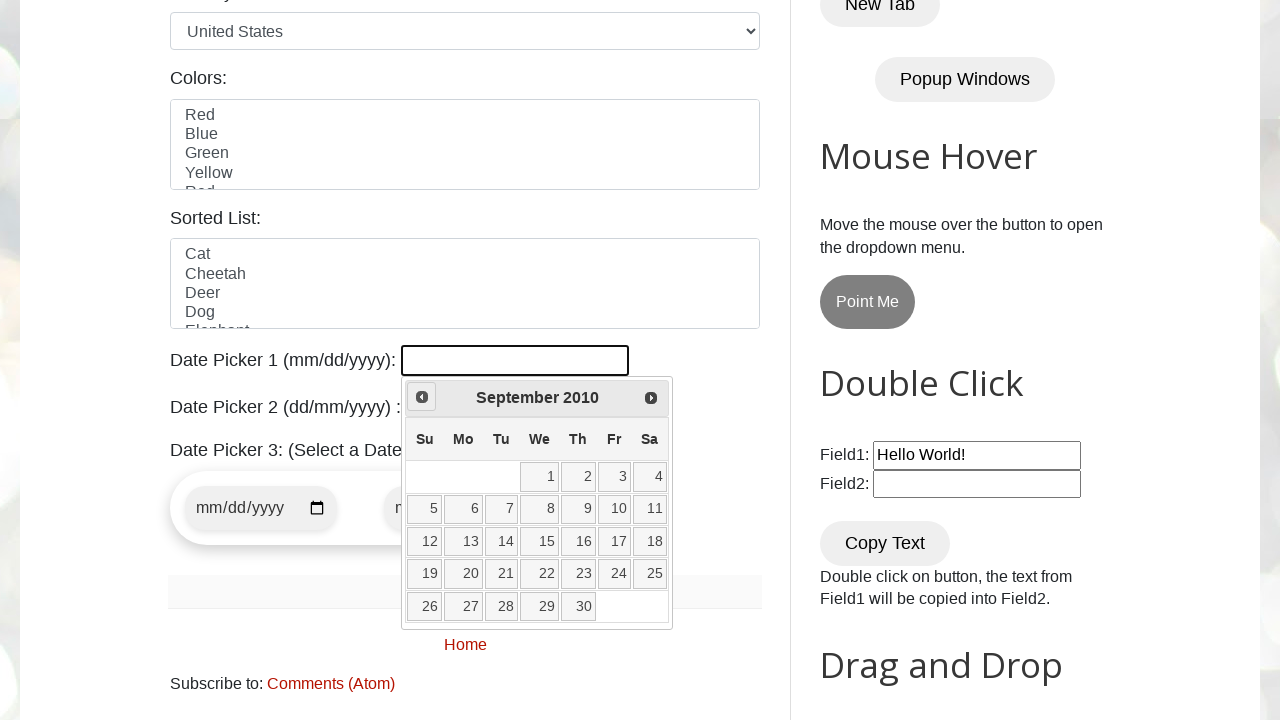

Checked current month and year: September 2010
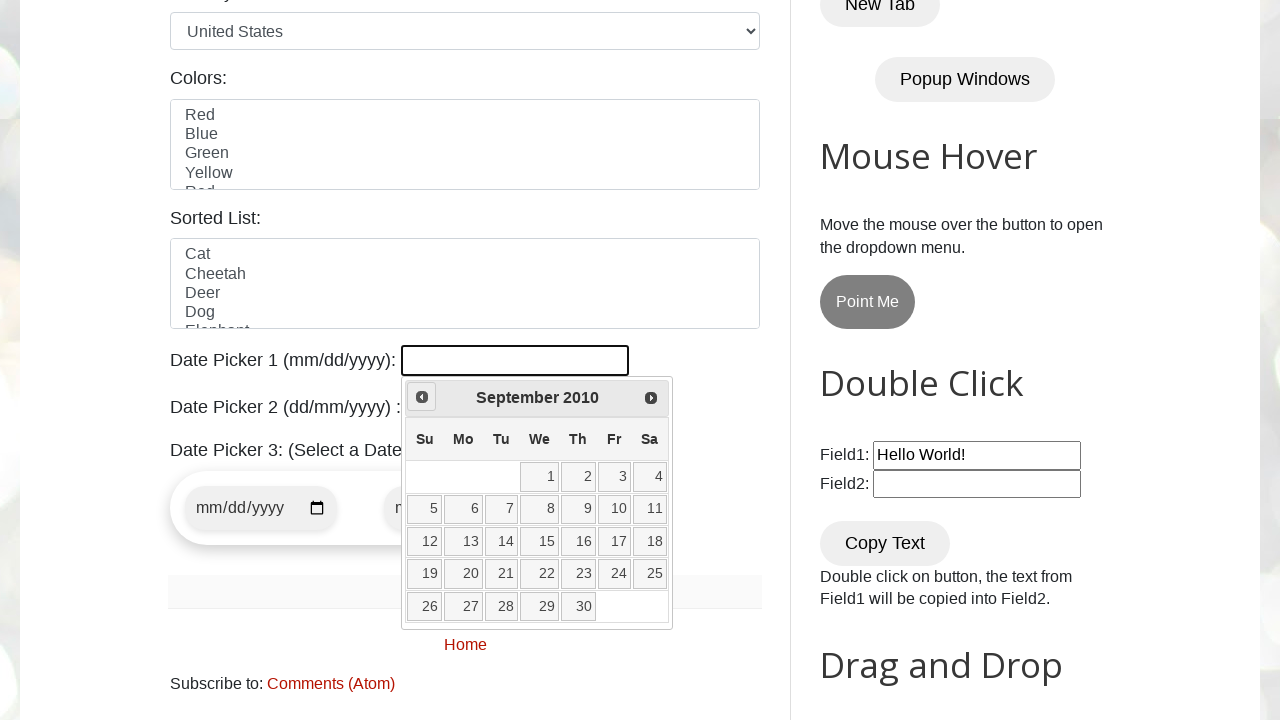

Clicked previous month button to navigate backwards at (422, 397) on a[data-handler='prev']
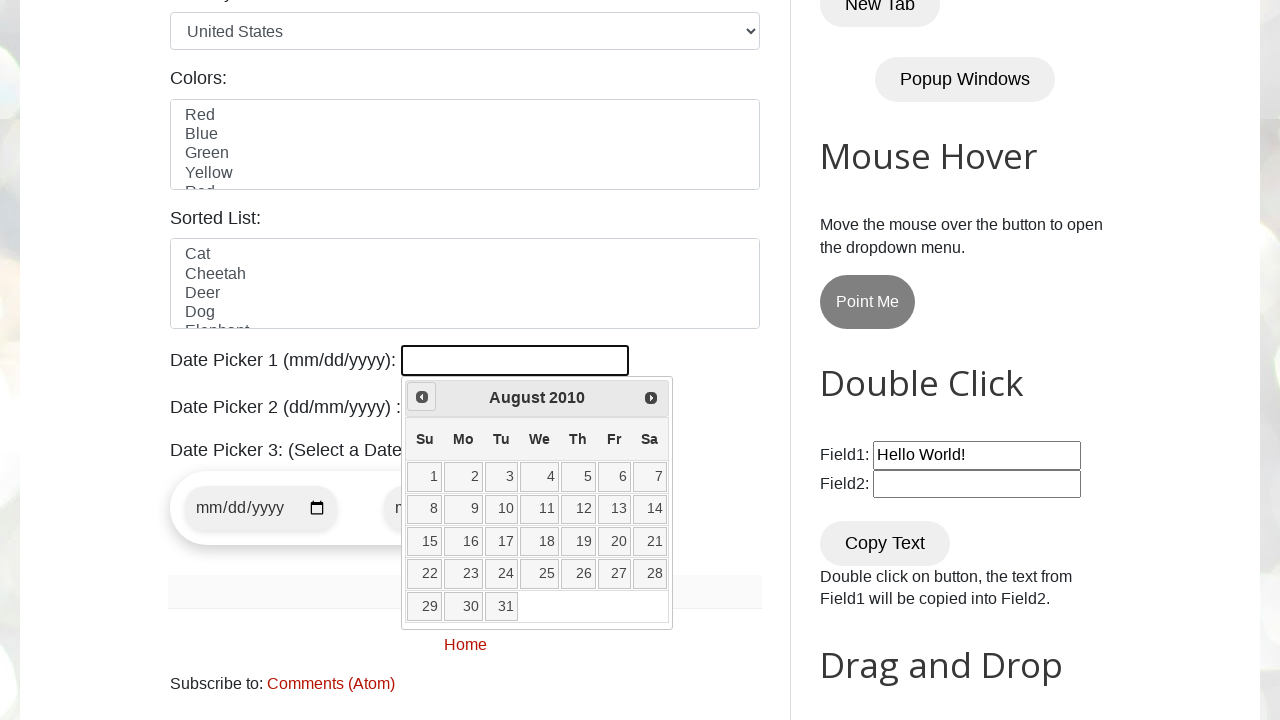

Checked current month and year: August 2010
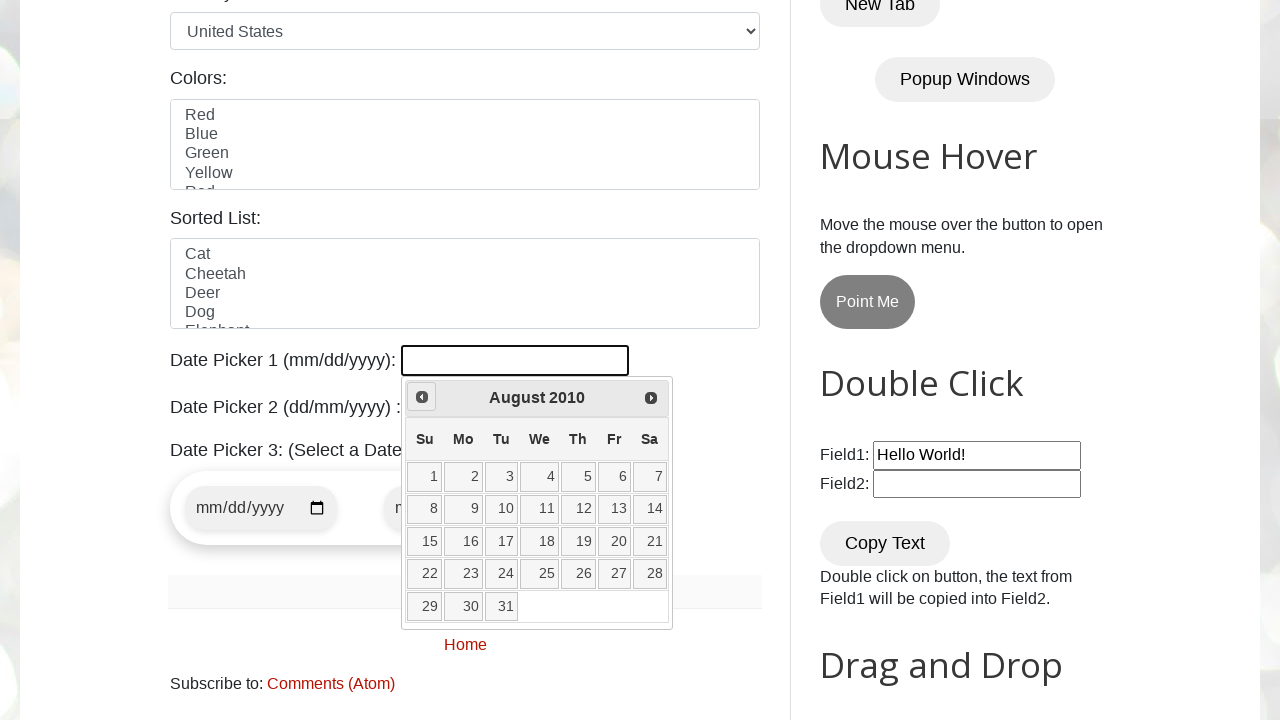

Clicked previous month button to navigate backwards at (422, 397) on a[data-handler='prev']
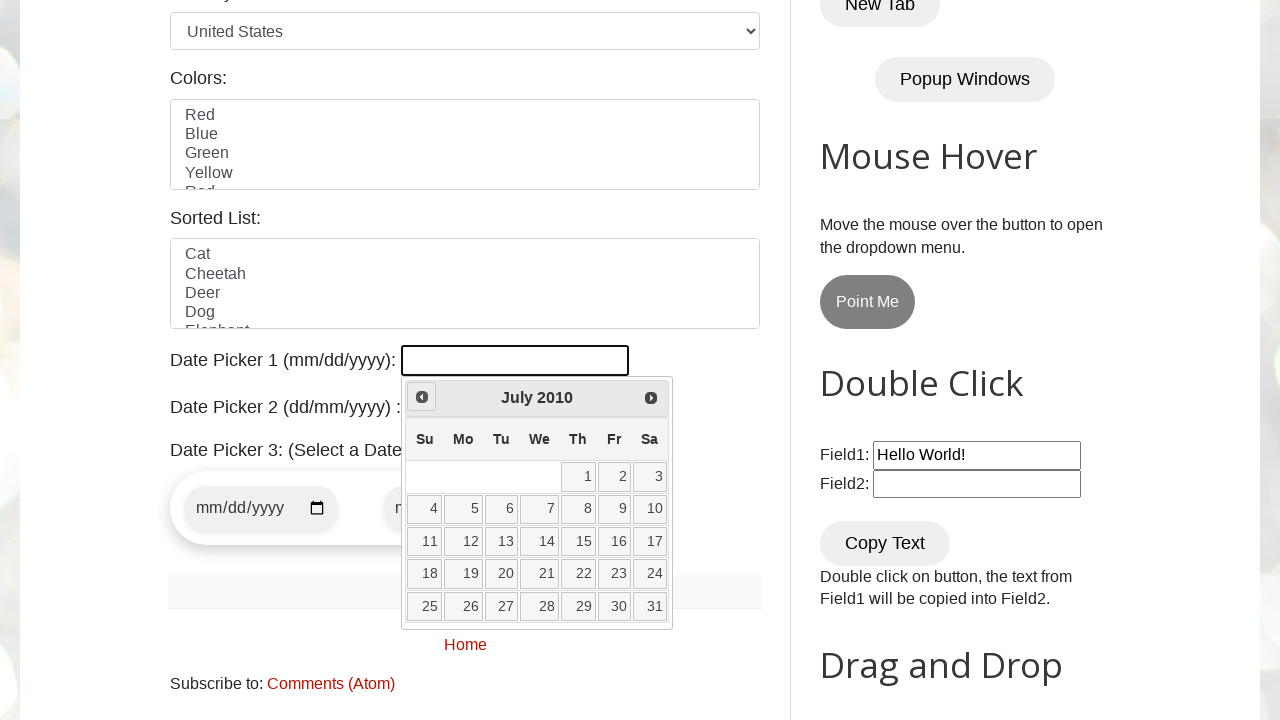

Checked current month and year: July 2010
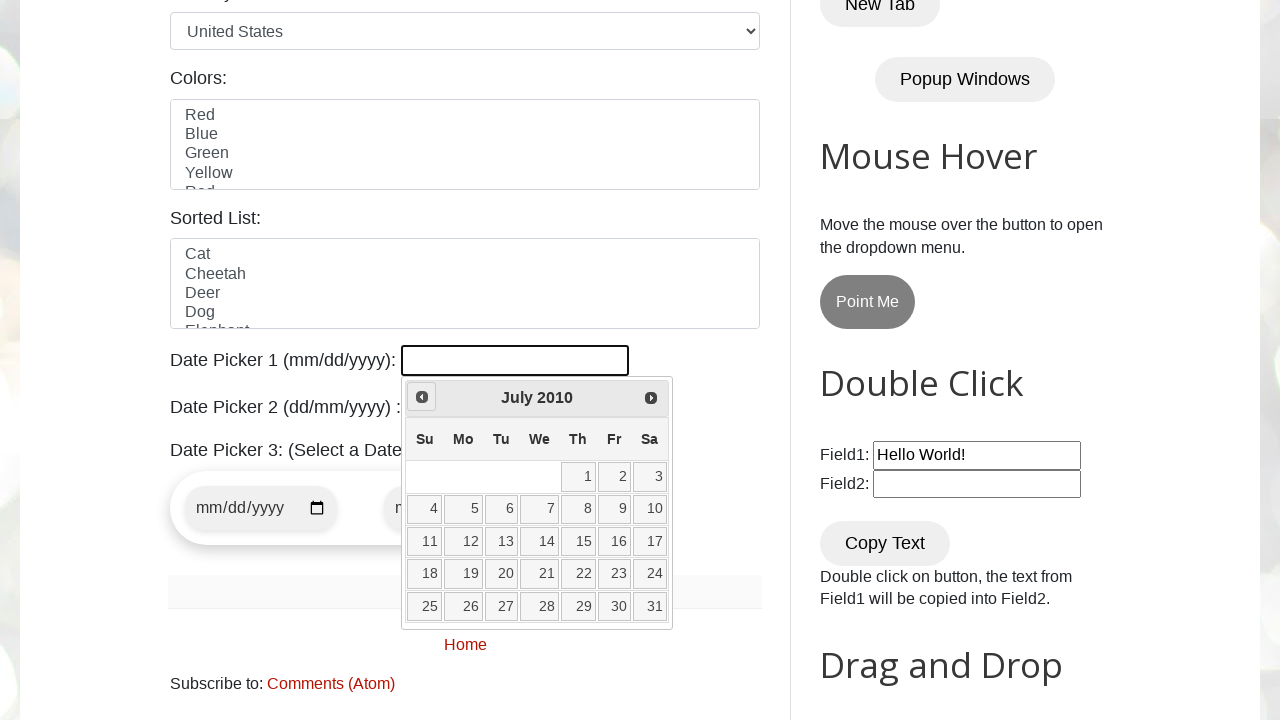

Clicked previous month button to navigate backwards at (422, 397) on a[data-handler='prev']
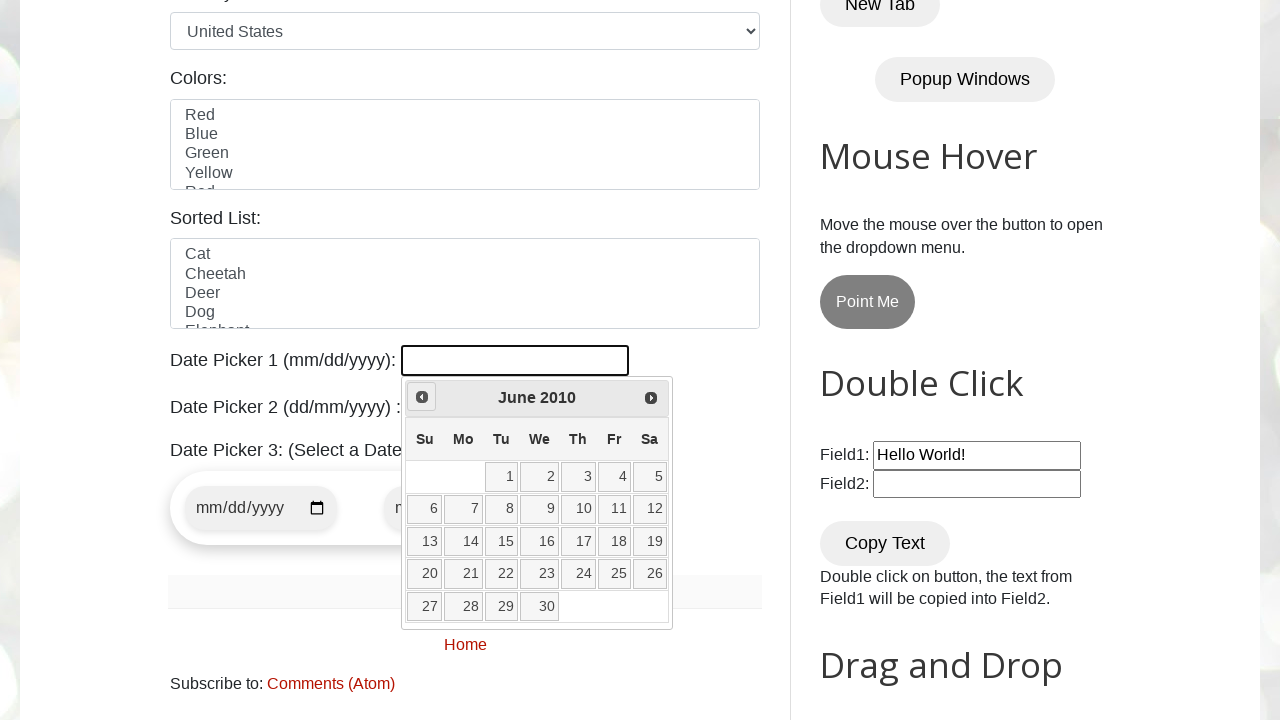

Checked current month and year: June 2010
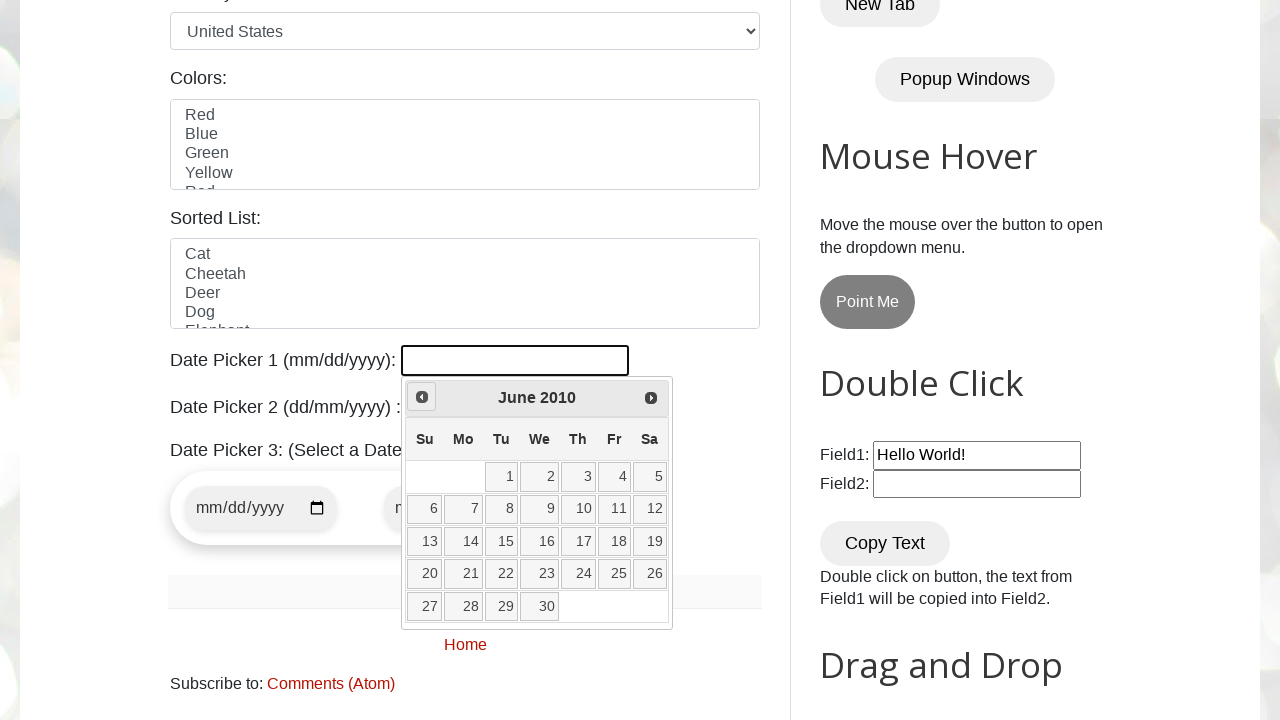

Clicked previous month button to navigate backwards at (422, 397) on a[data-handler='prev']
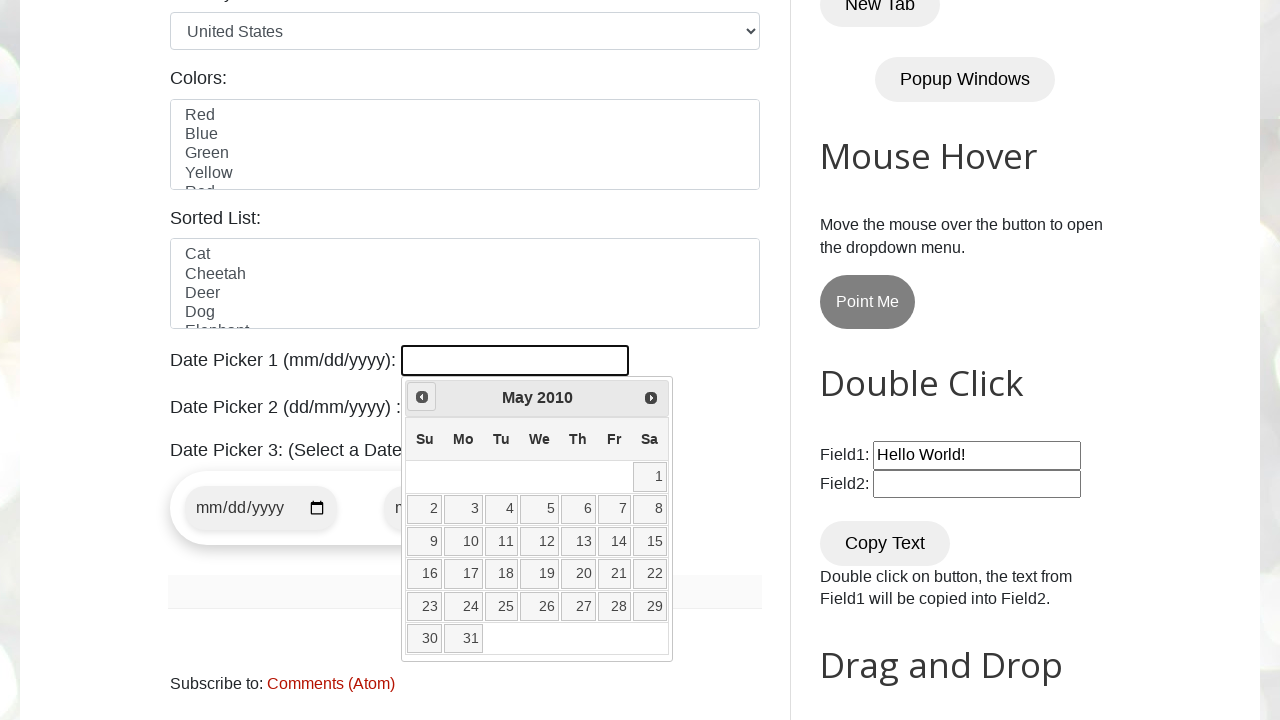

Checked current month and year: May 2010
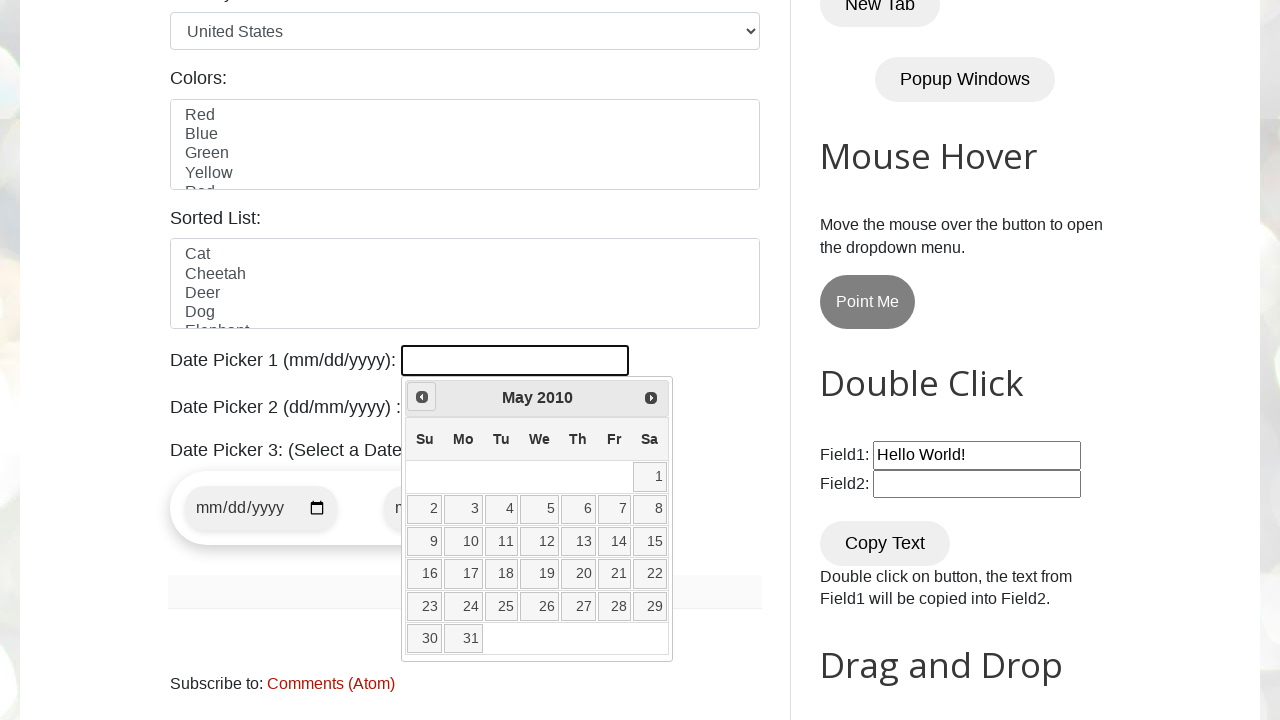

Clicked previous month button to navigate backwards at (422, 397) on a[data-handler='prev']
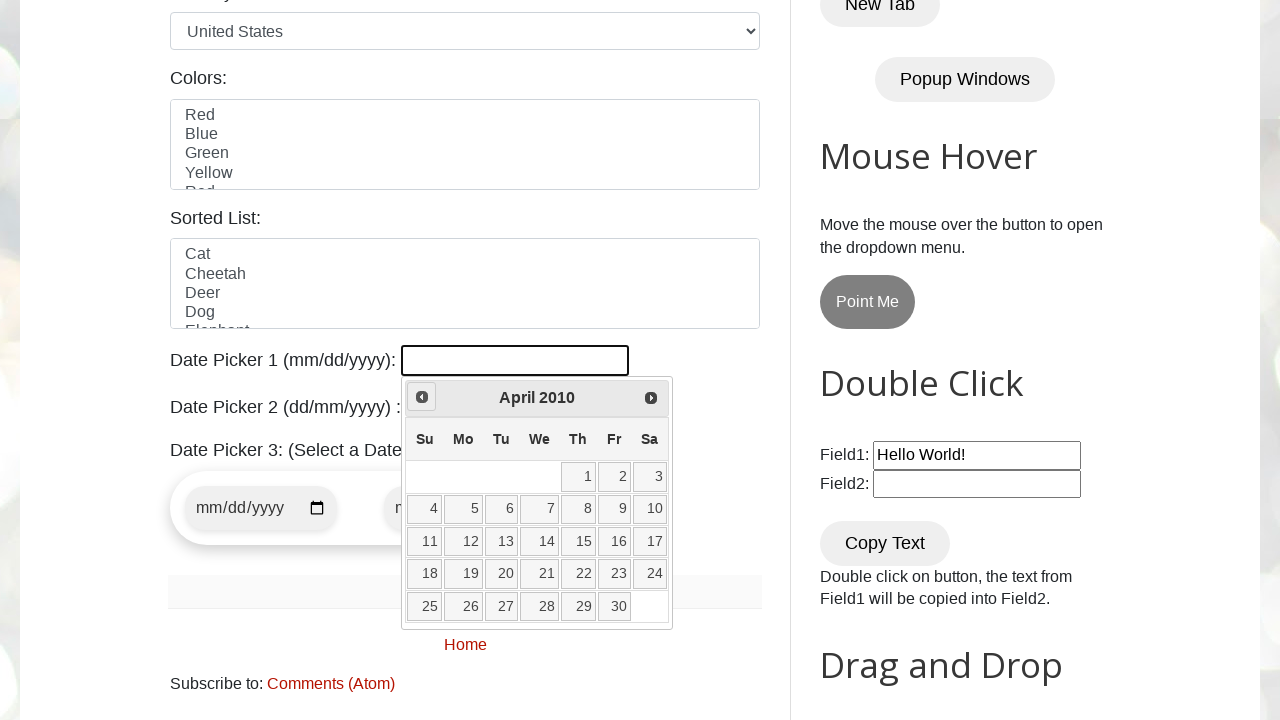

Checked current month and year: April 2010
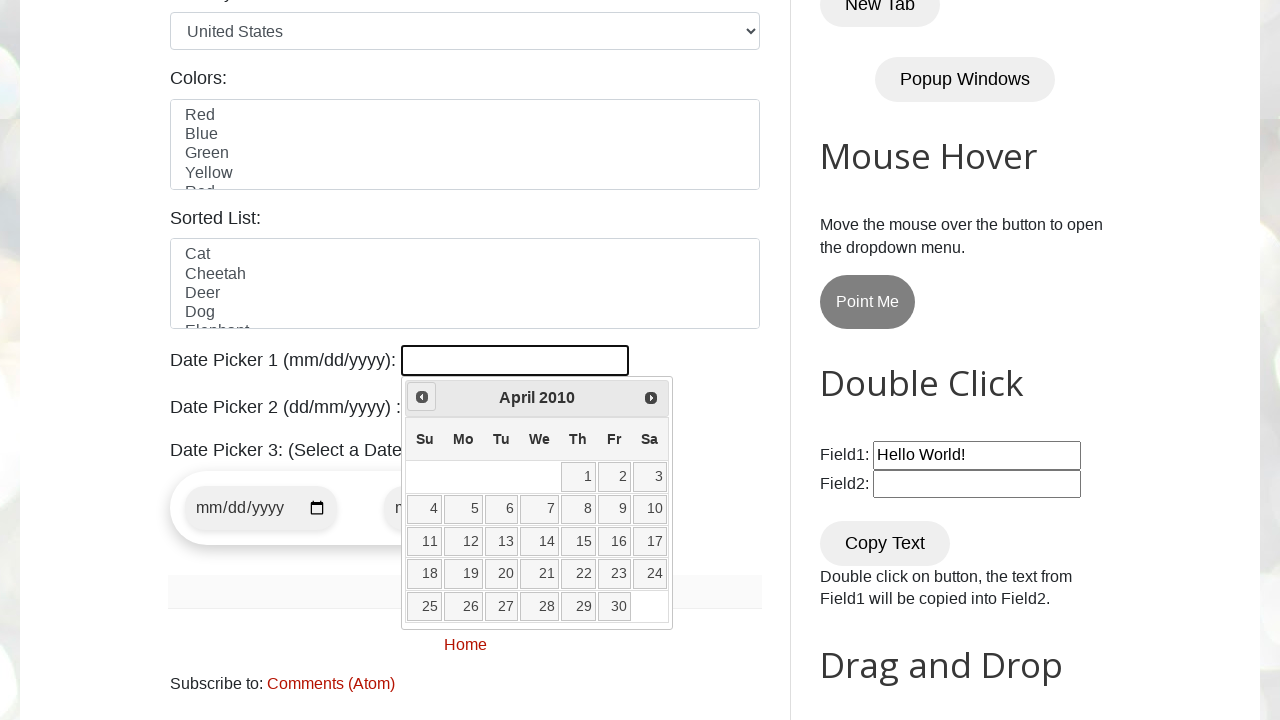

Clicked previous month button to navigate backwards at (422, 397) on a[data-handler='prev']
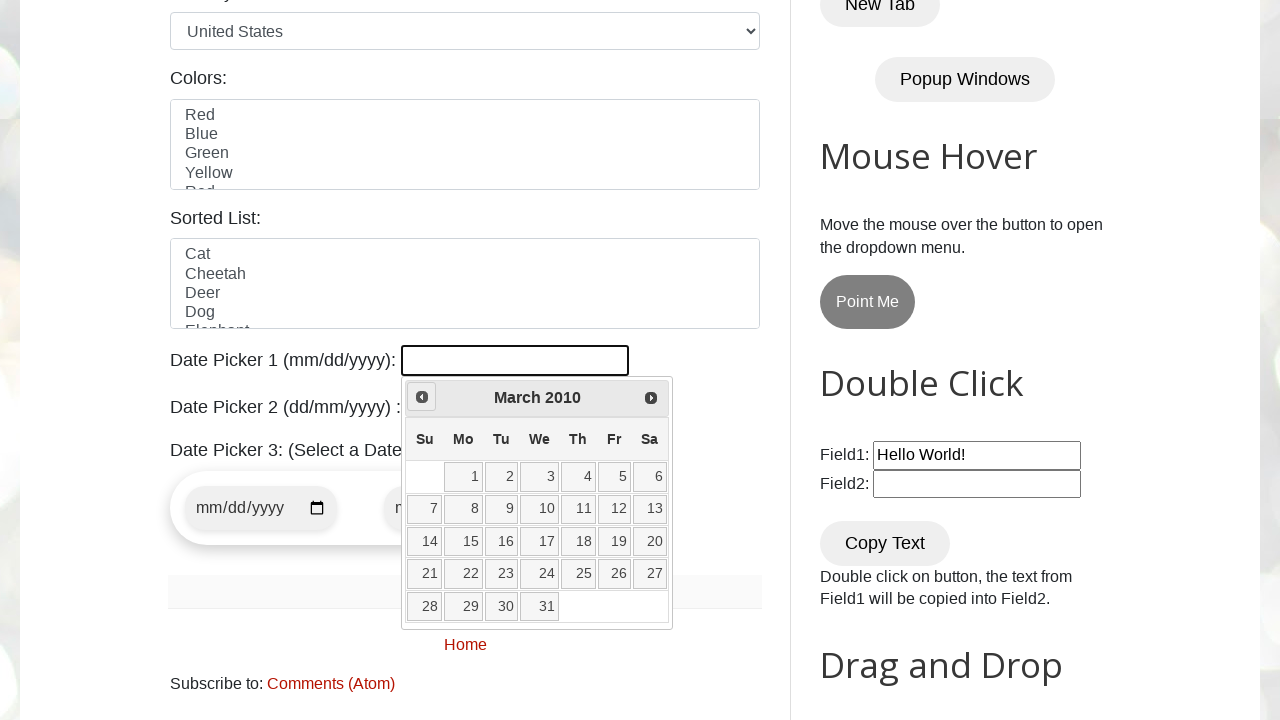

Checked current month and year: March 2010
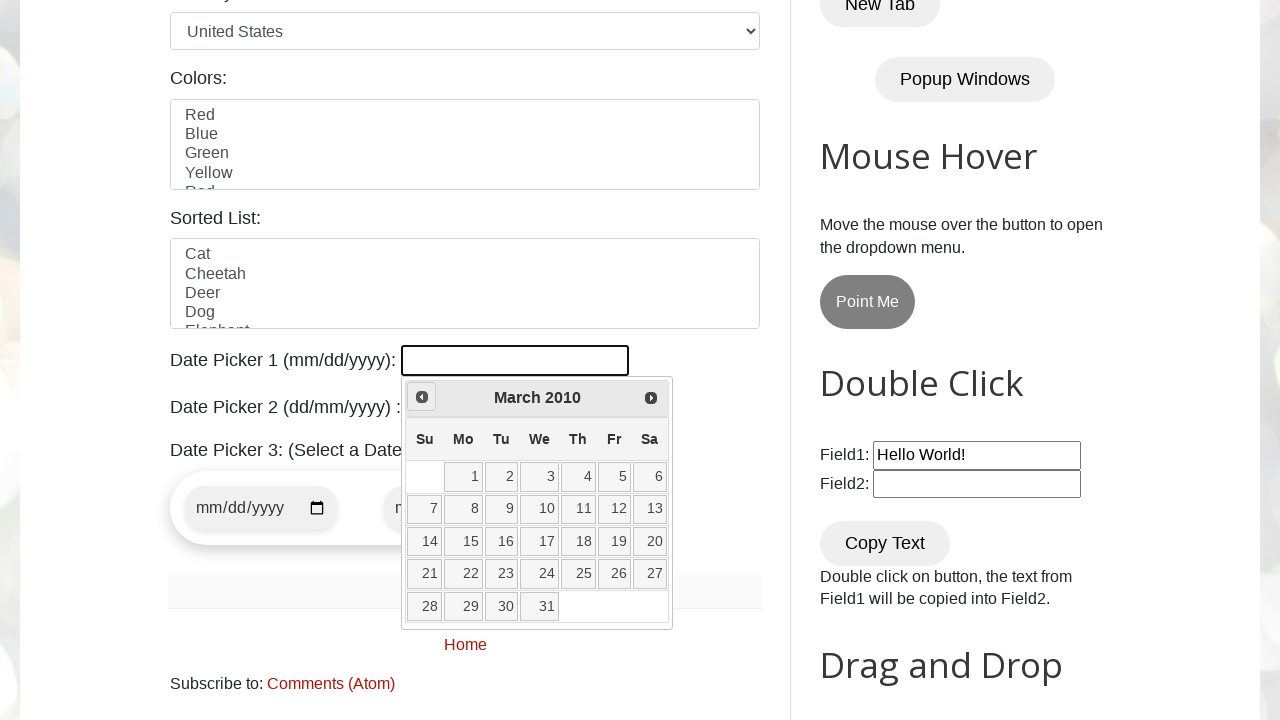

Clicked previous month button to navigate backwards at (422, 397) on a[data-handler='prev']
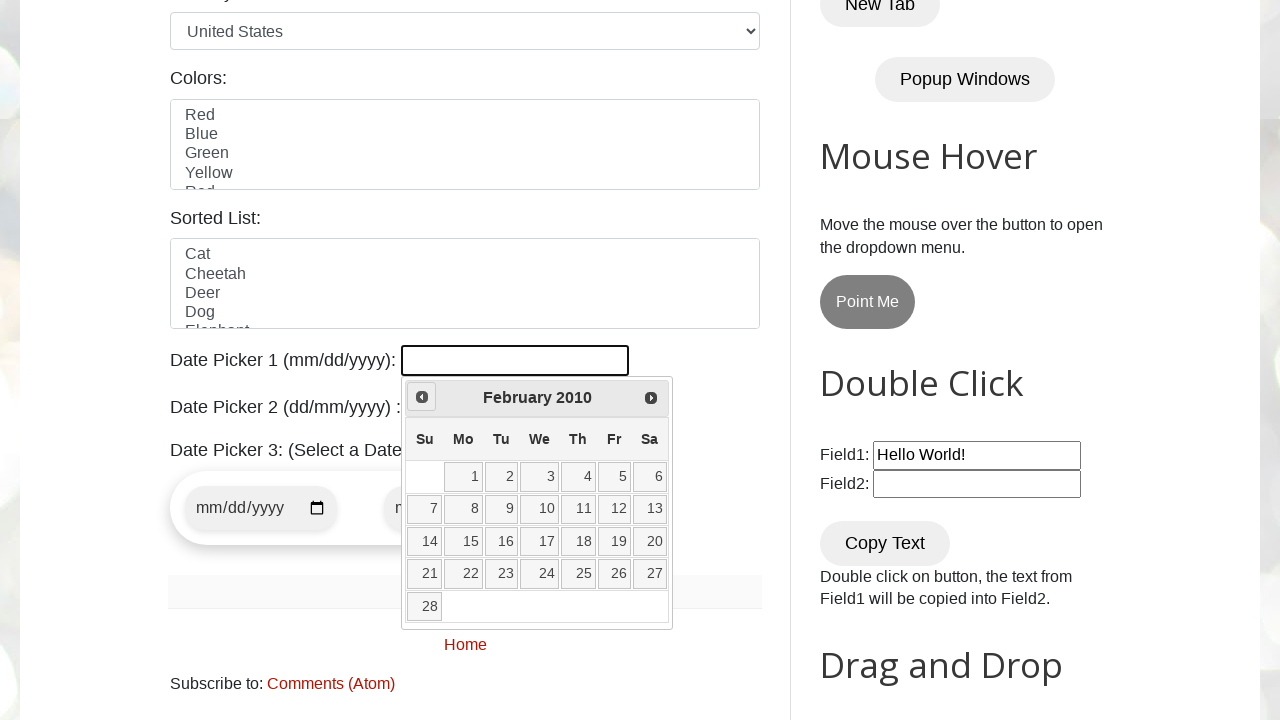

Checked current month and year: February 2010
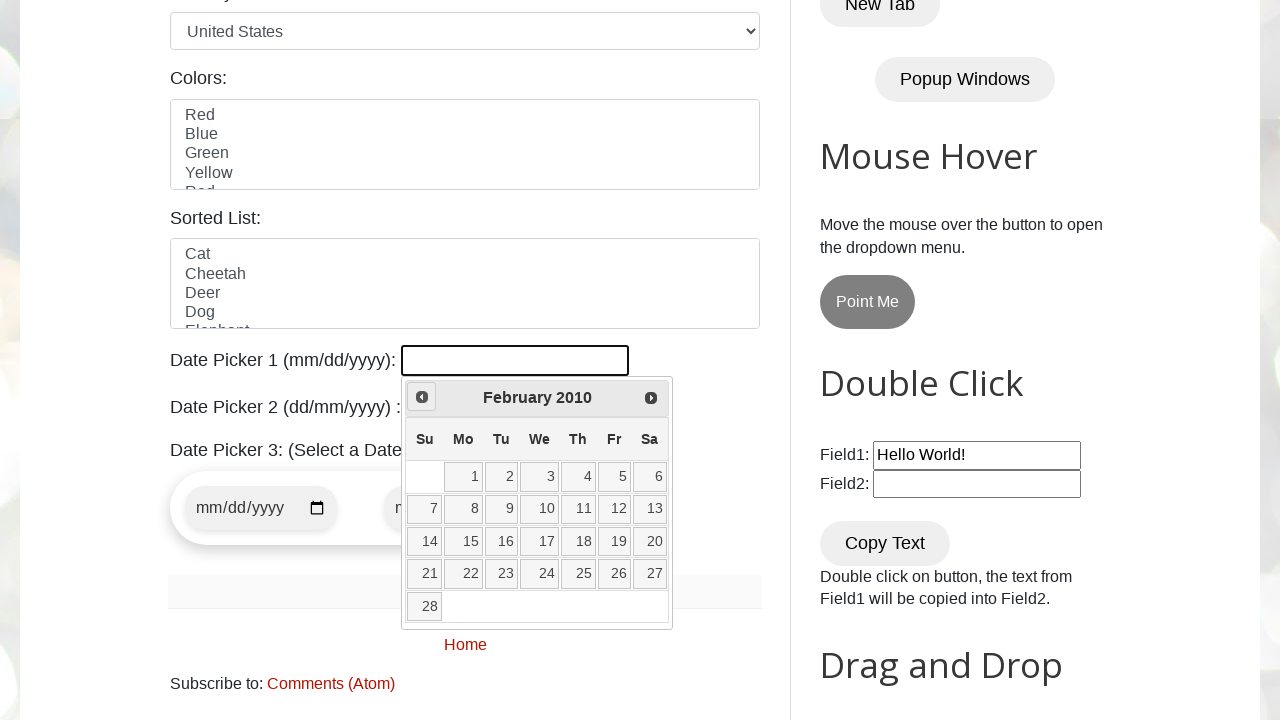

Clicked previous month button to navigate backwards at (422, 397) on a[data-handler='prev']
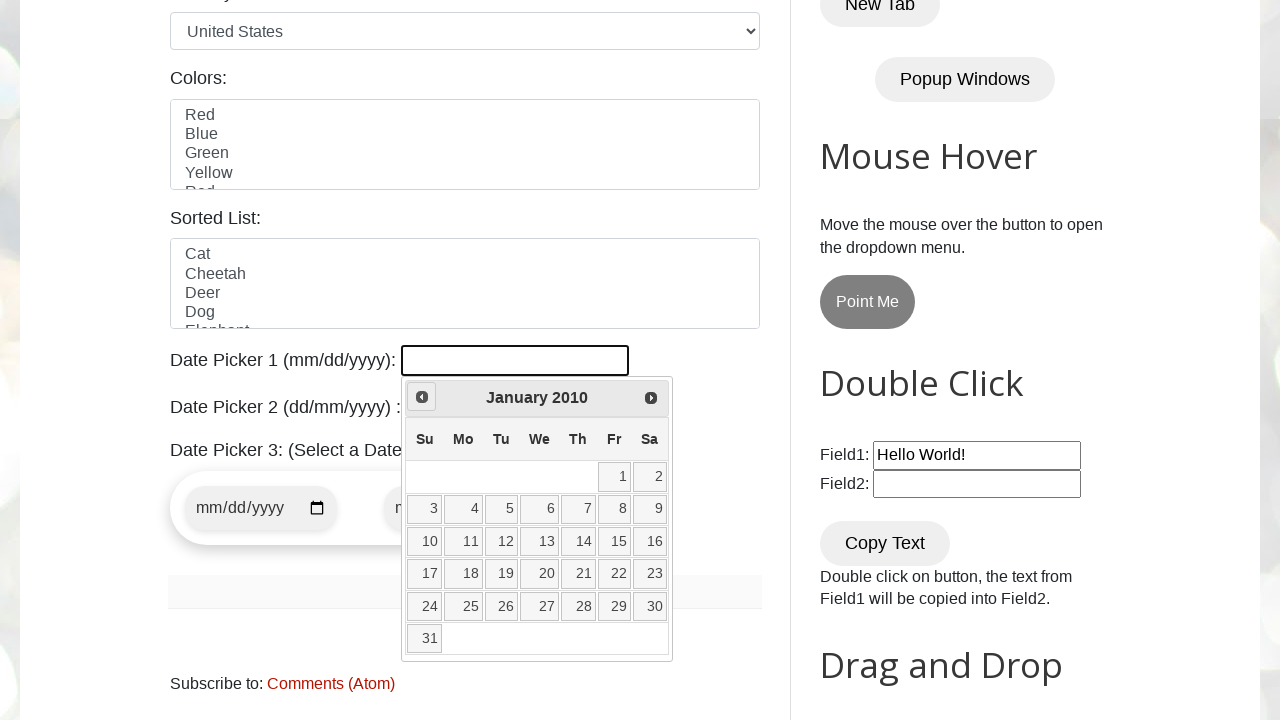

Checked current month and year: January 2010
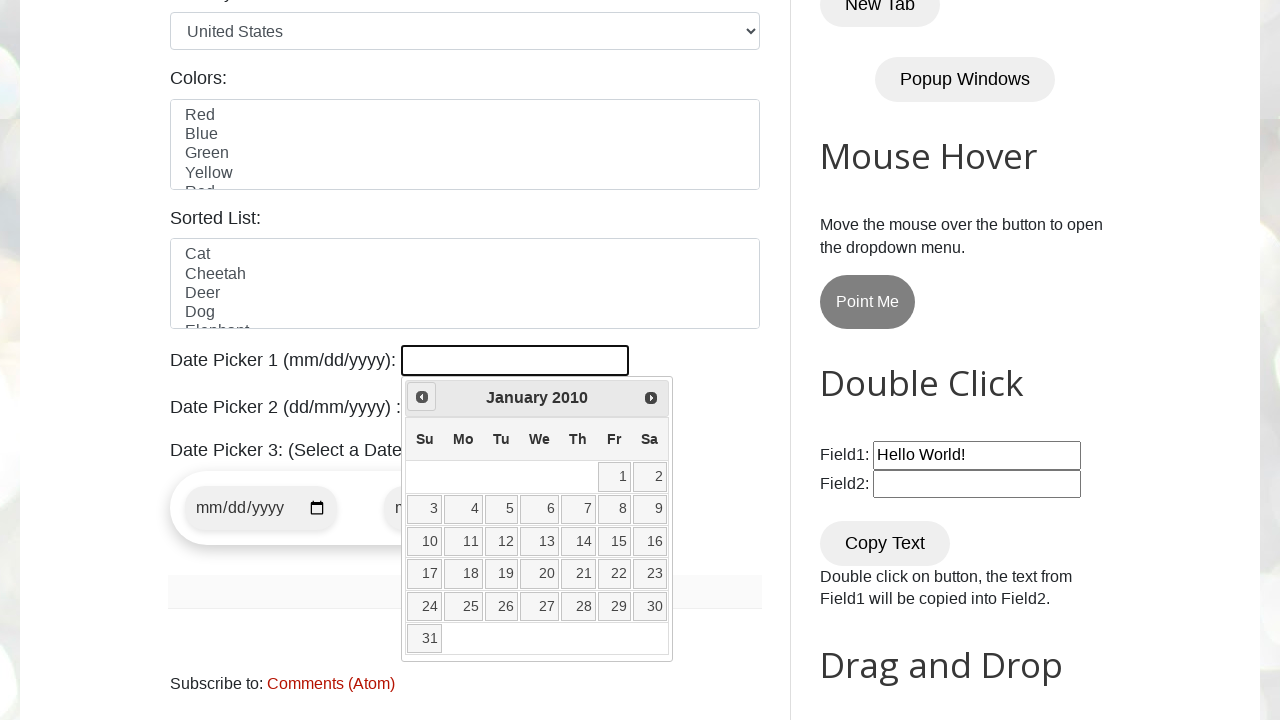

Clicked previous month button to navigate backwards at (422, 397) on a[data-handler='prev']
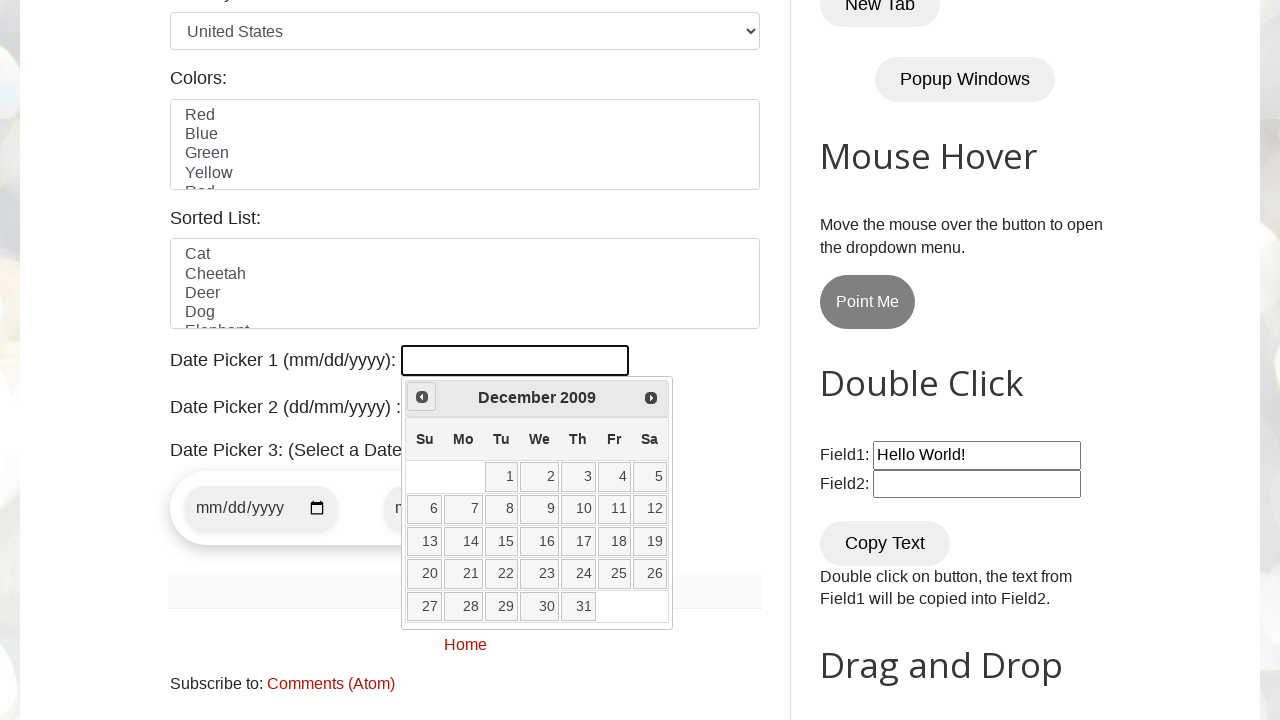

Checked current month and year: December 2009
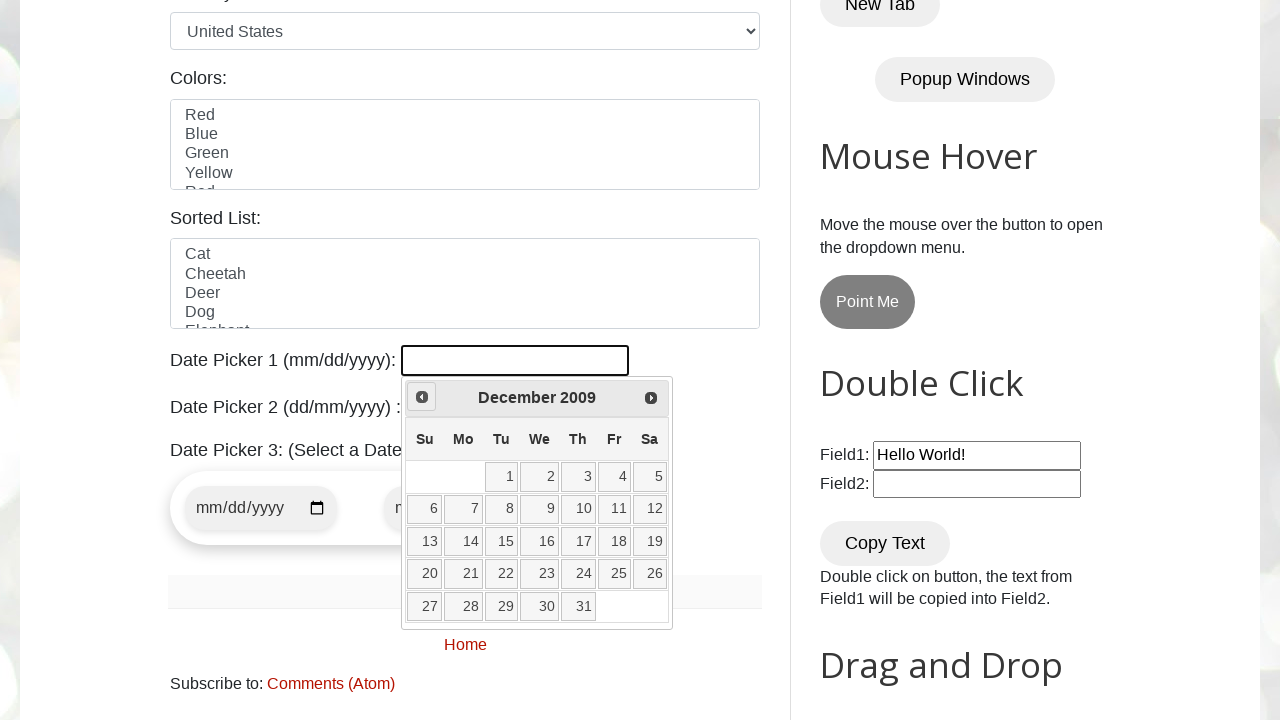

Clicked previous month button to navigate backwards at (422, 397) on a[data-handler='prev']
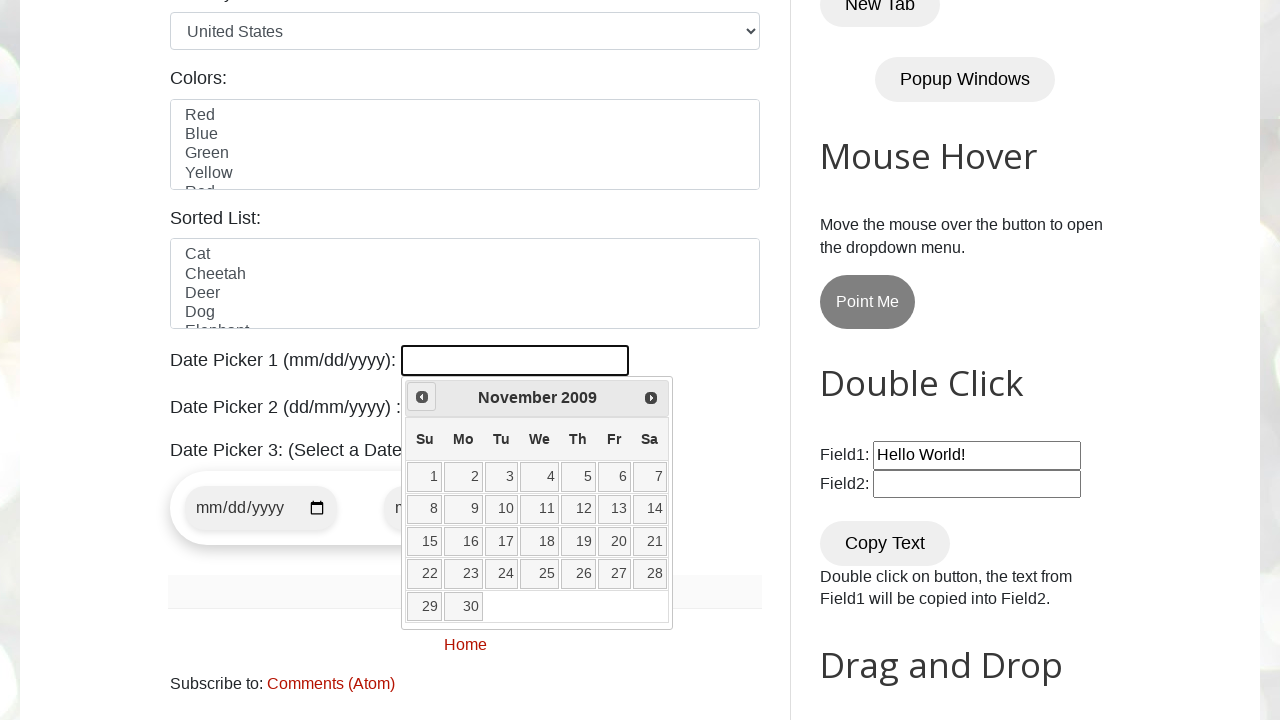

Checked current month and year: November 2009
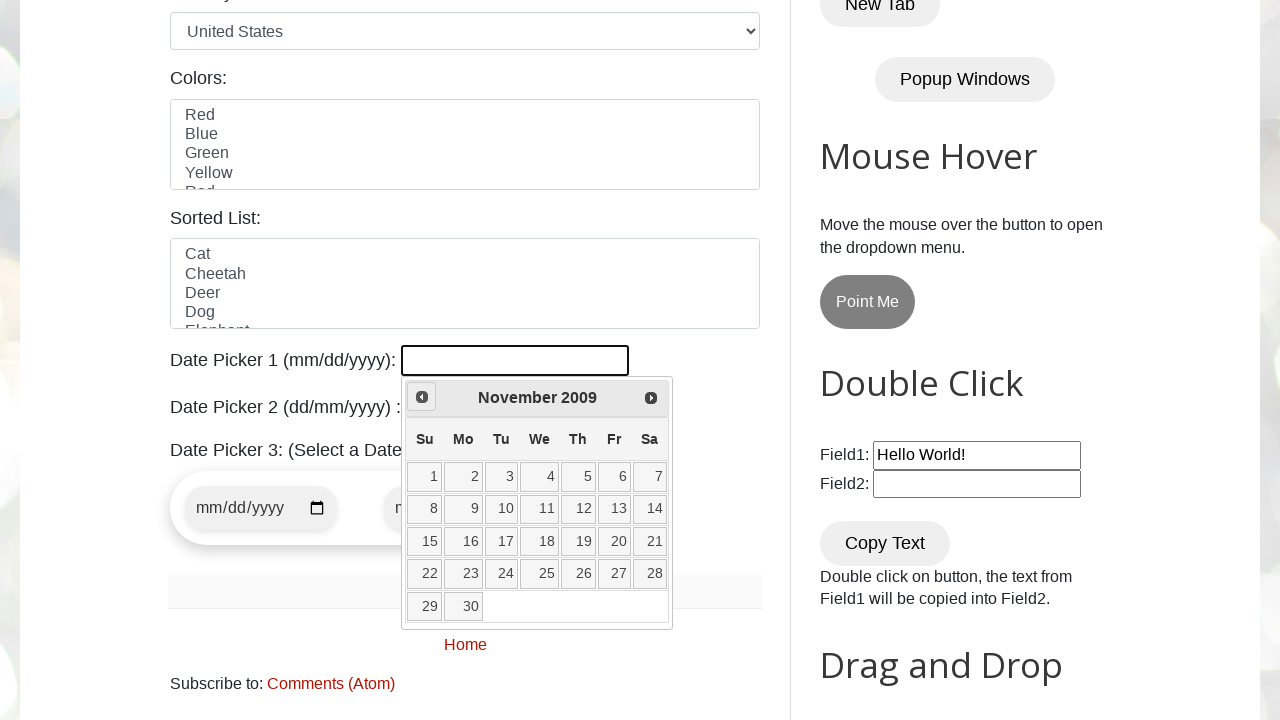

Clicked previous month button to navigate backwards at (422, 397) on a[data-handler='prev']
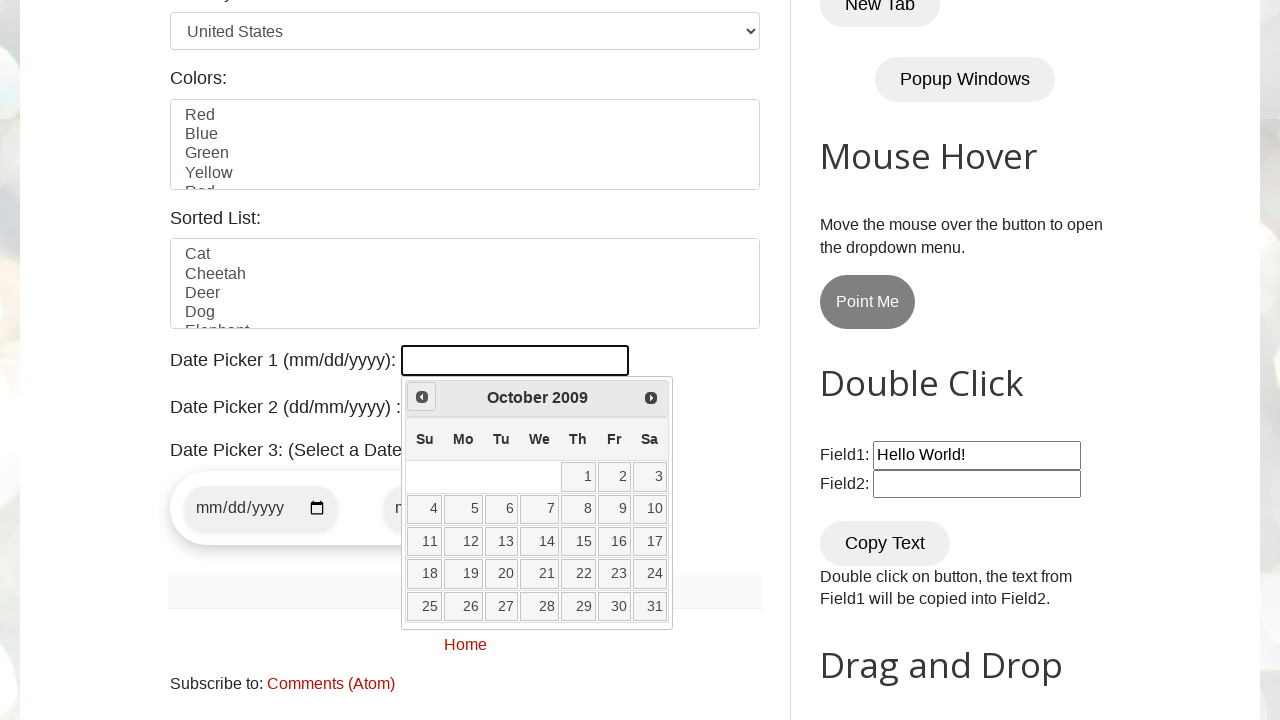

Checked current month and year: October 2009
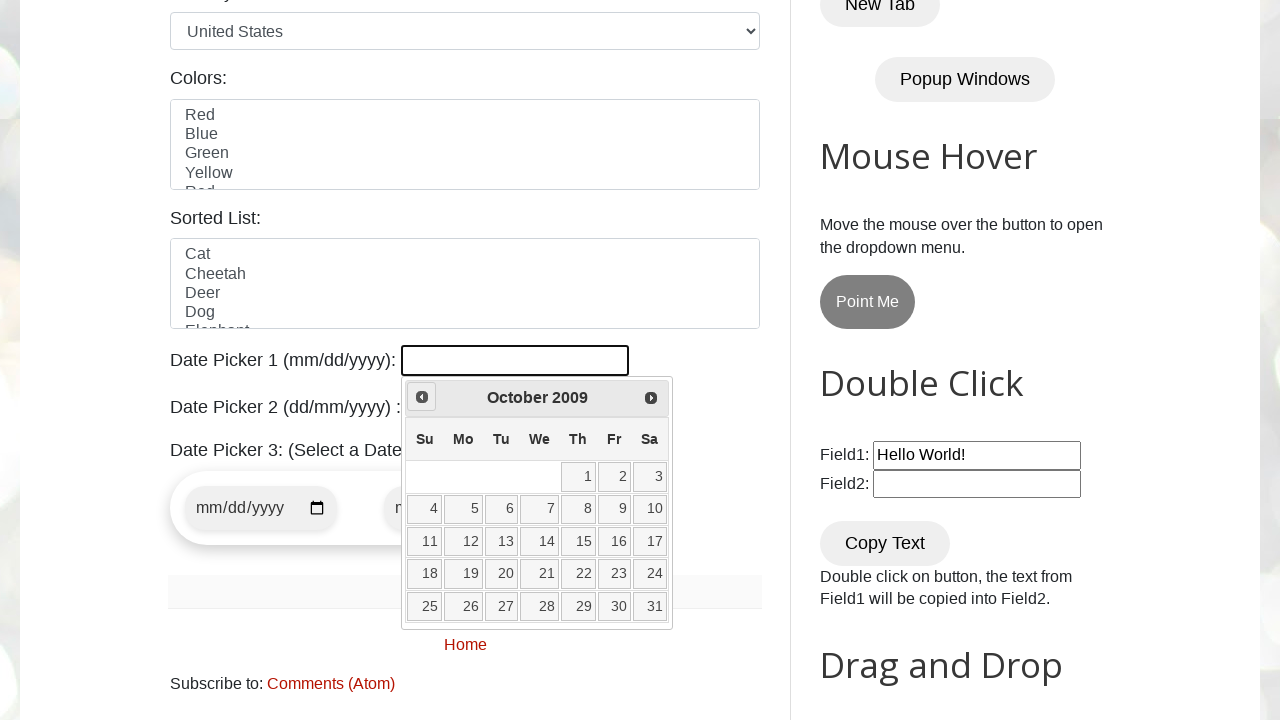

Clicked previous month button to navigate backwards at (422, 397) on a[data-handler='prev']
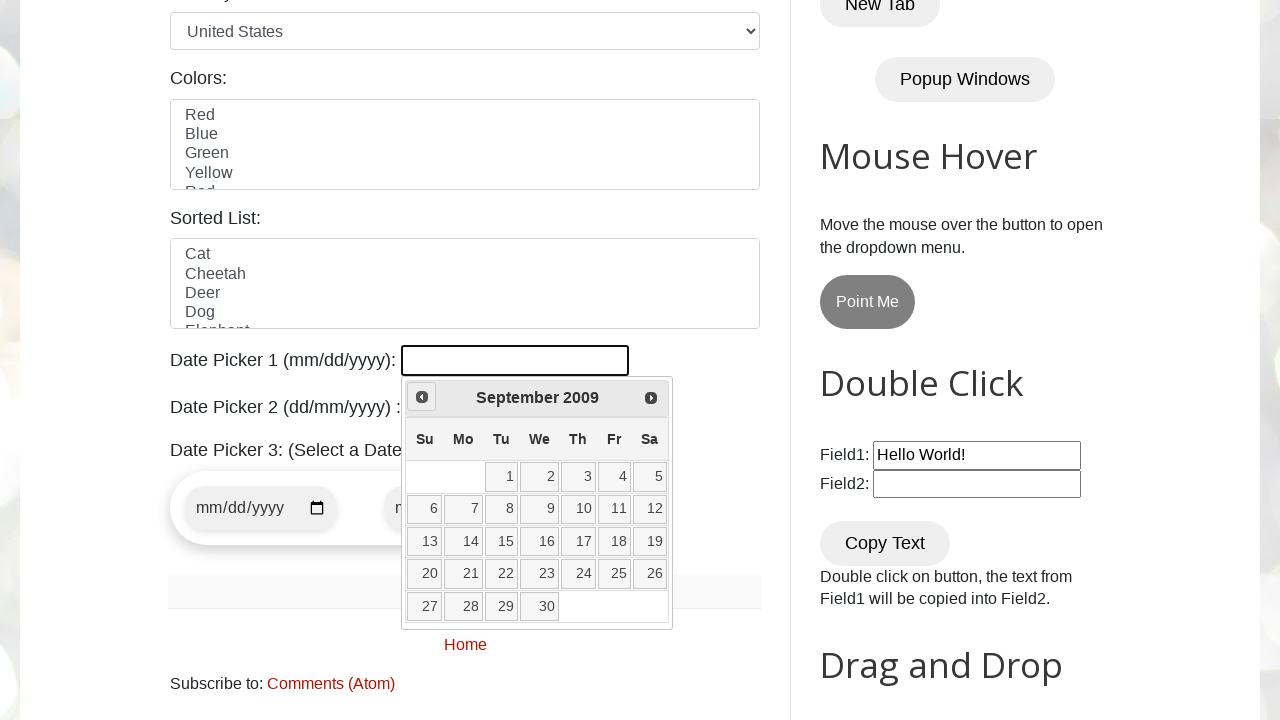

Checked current month and year: September 2009
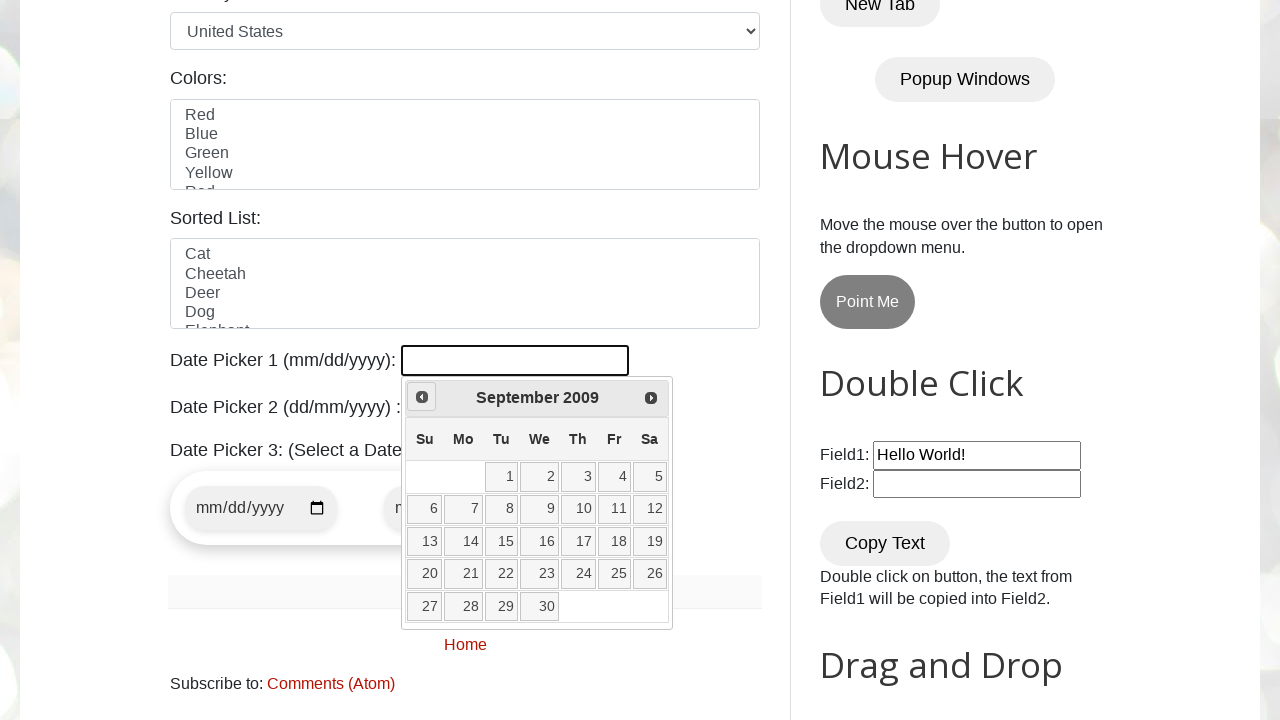

Clicked previous month button to navigate backwards at (422, 397) on a[data-handler='prev']
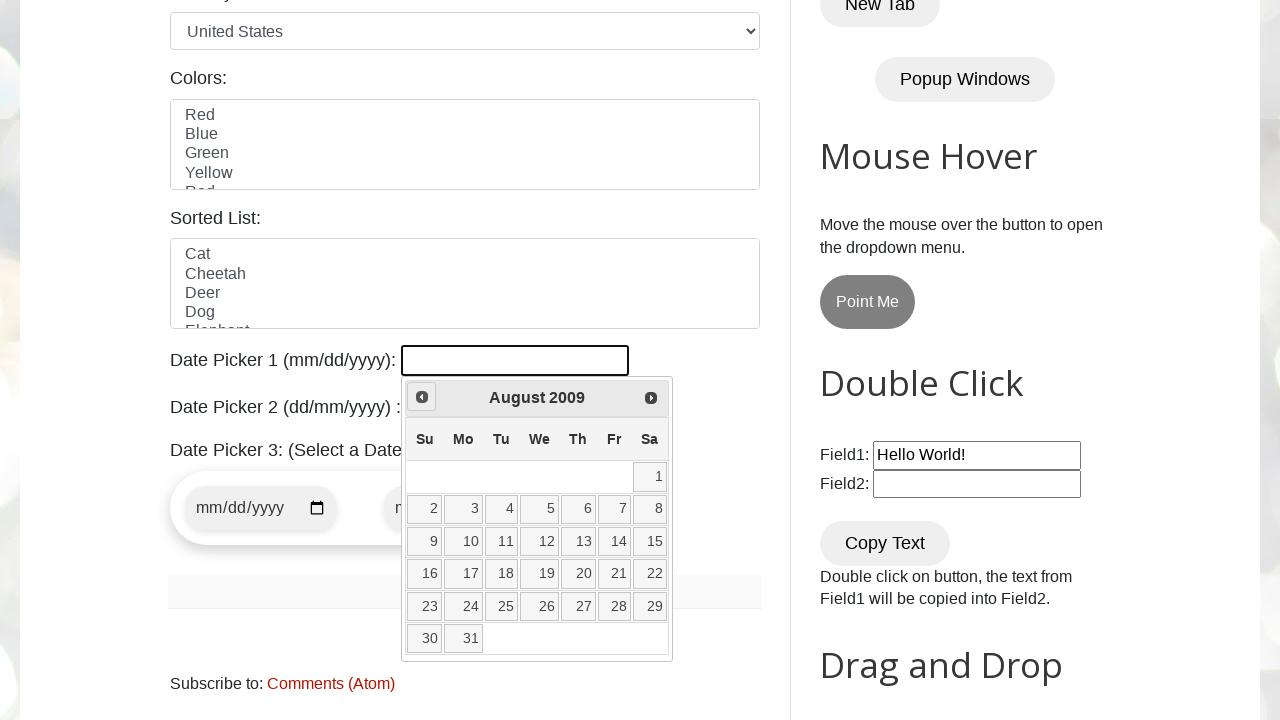

Checked current month and year: August 2009
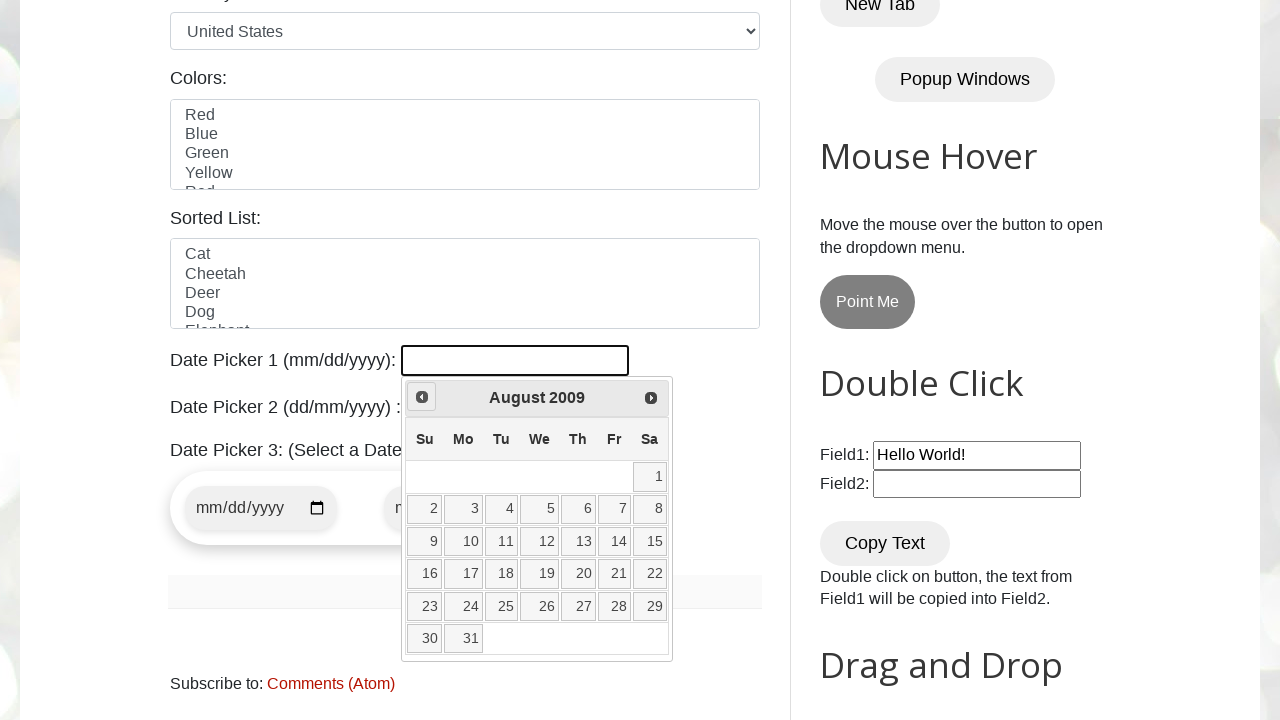

Clicked previous month button to navigate backwards at (422, 397) on a[data-handler='prev']
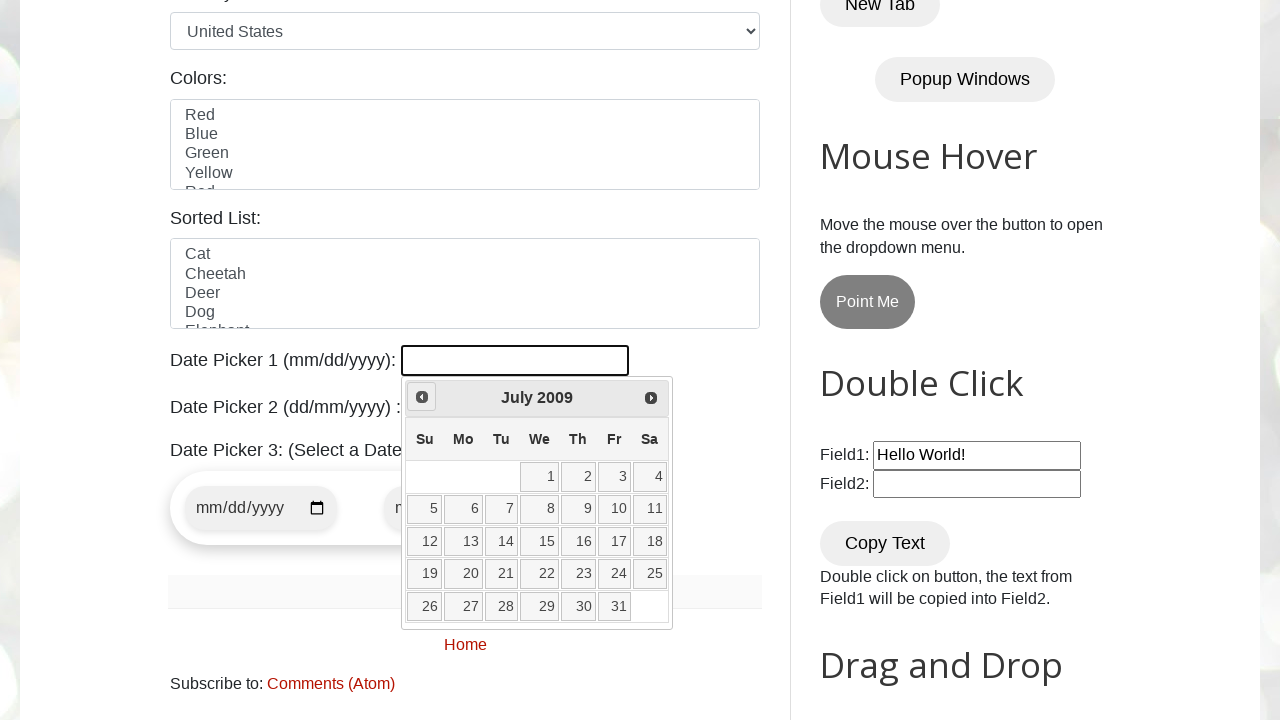

Checked current month and year: July 2009
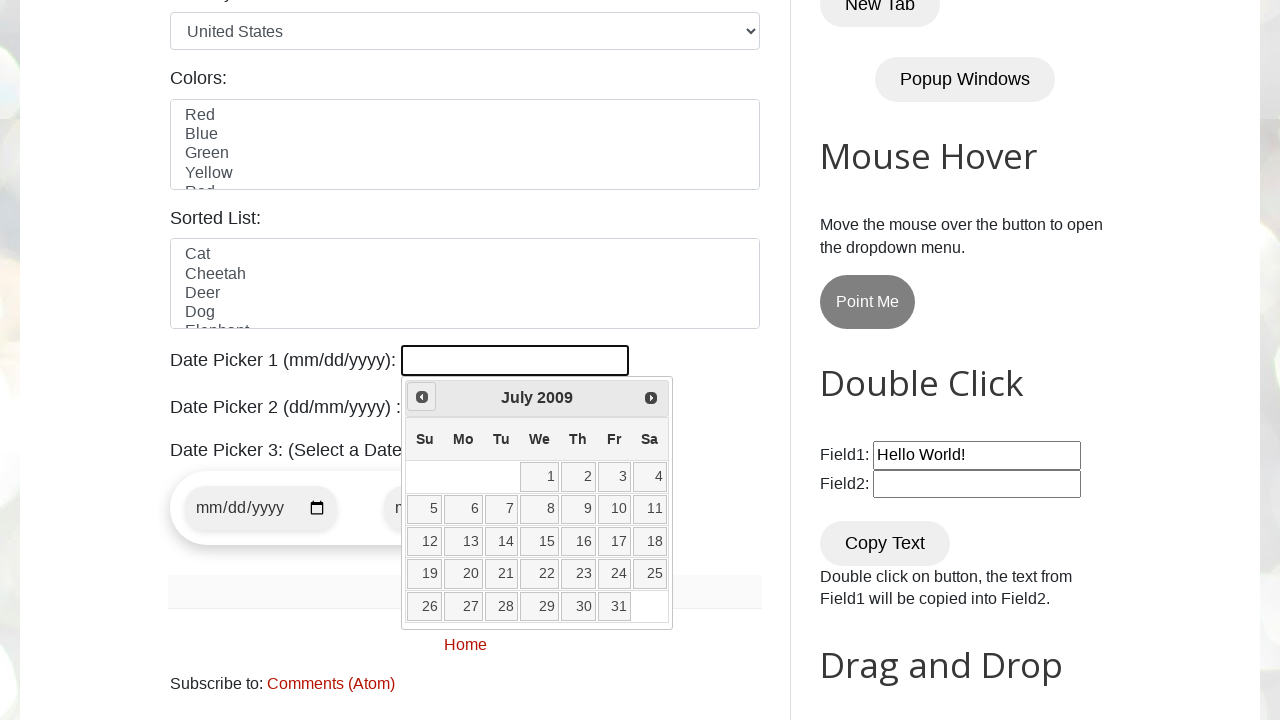

Clicked previous month button to navigate backwards at (422, 397) on a[data-handler='prev']
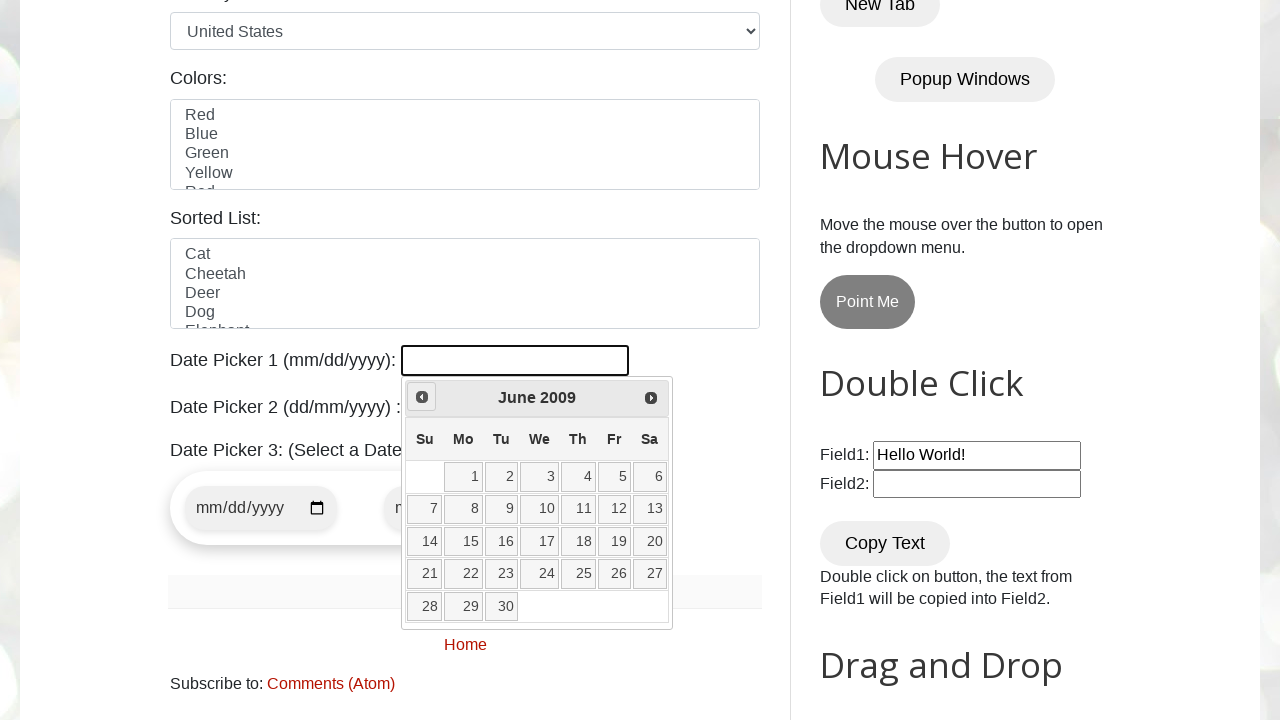

Checked current month and year: June 2009
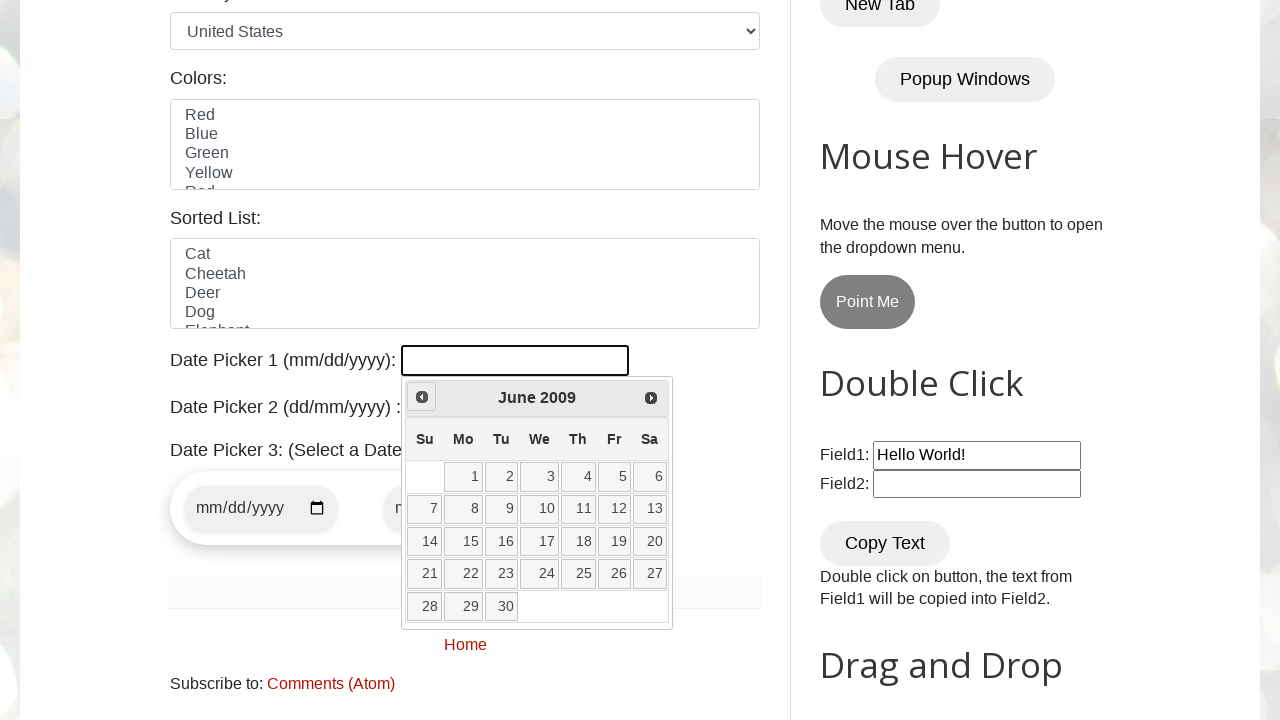

Clicked previous month button to navigate backwards at (422, 397) on a[data-handler='prev']
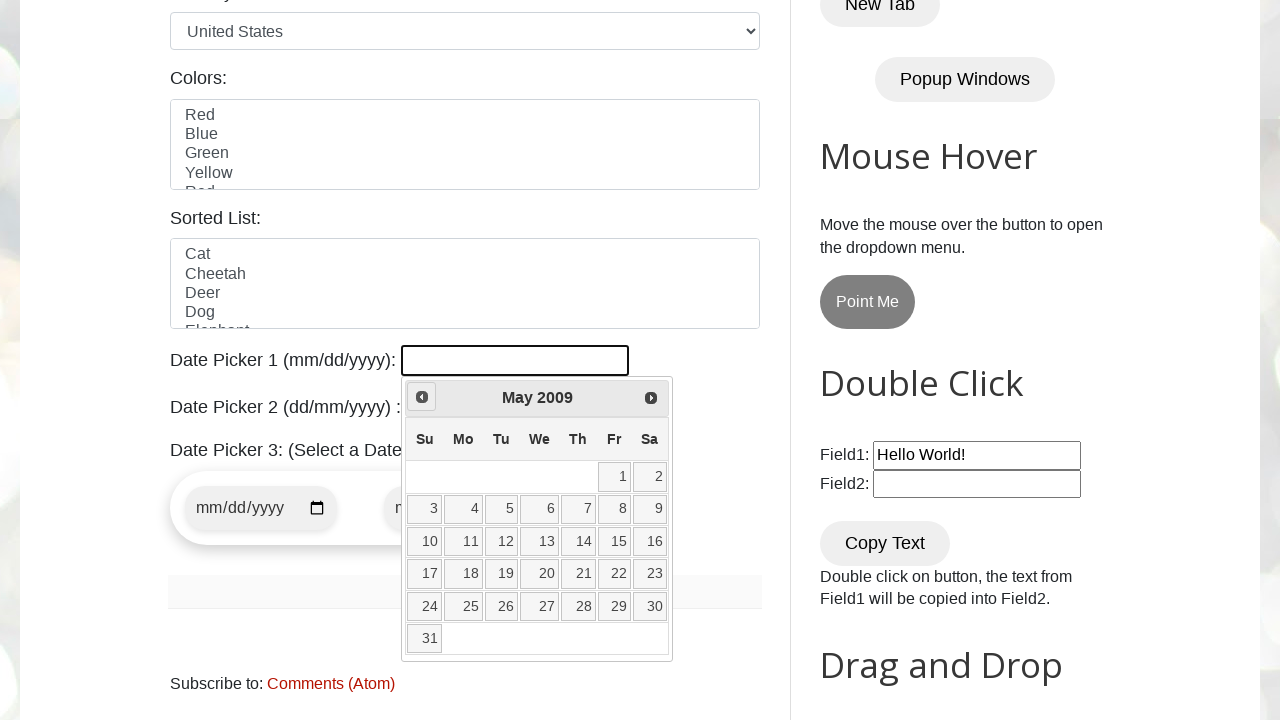

Checked current month and year: May 2009
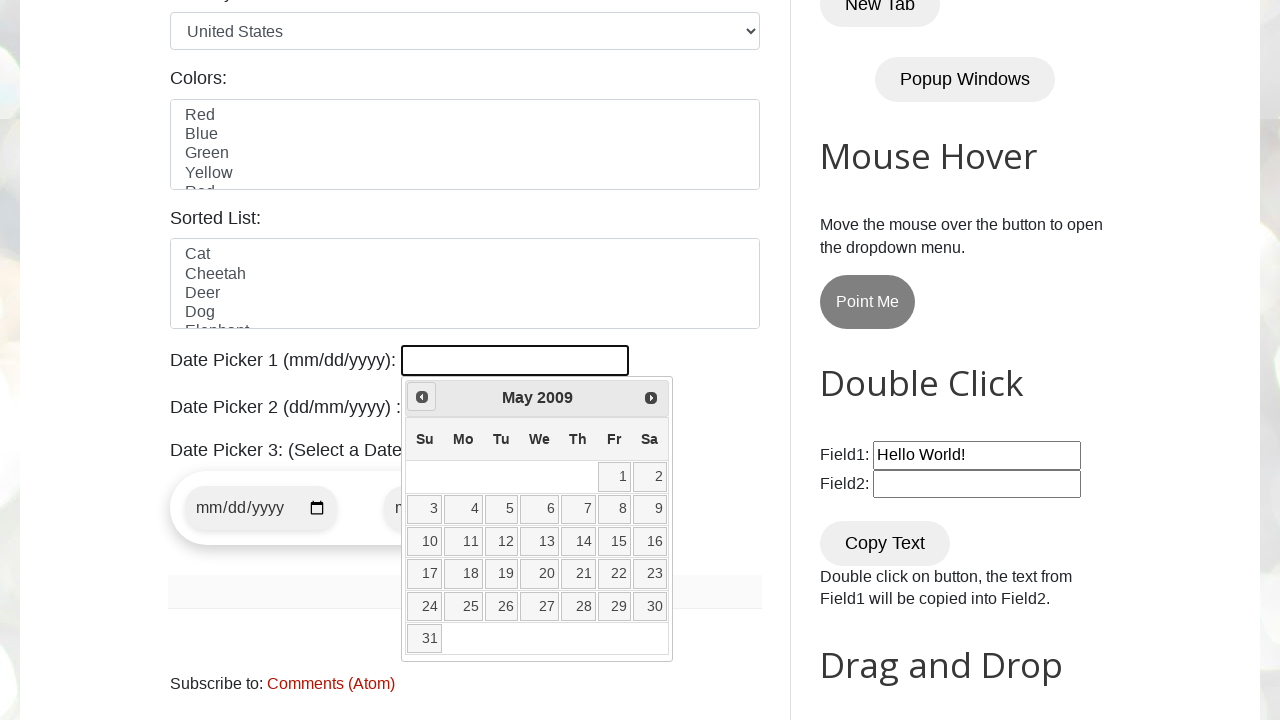

Clicked previous month button to navigate backwards at (422, 397) on a[data-handler='prev']
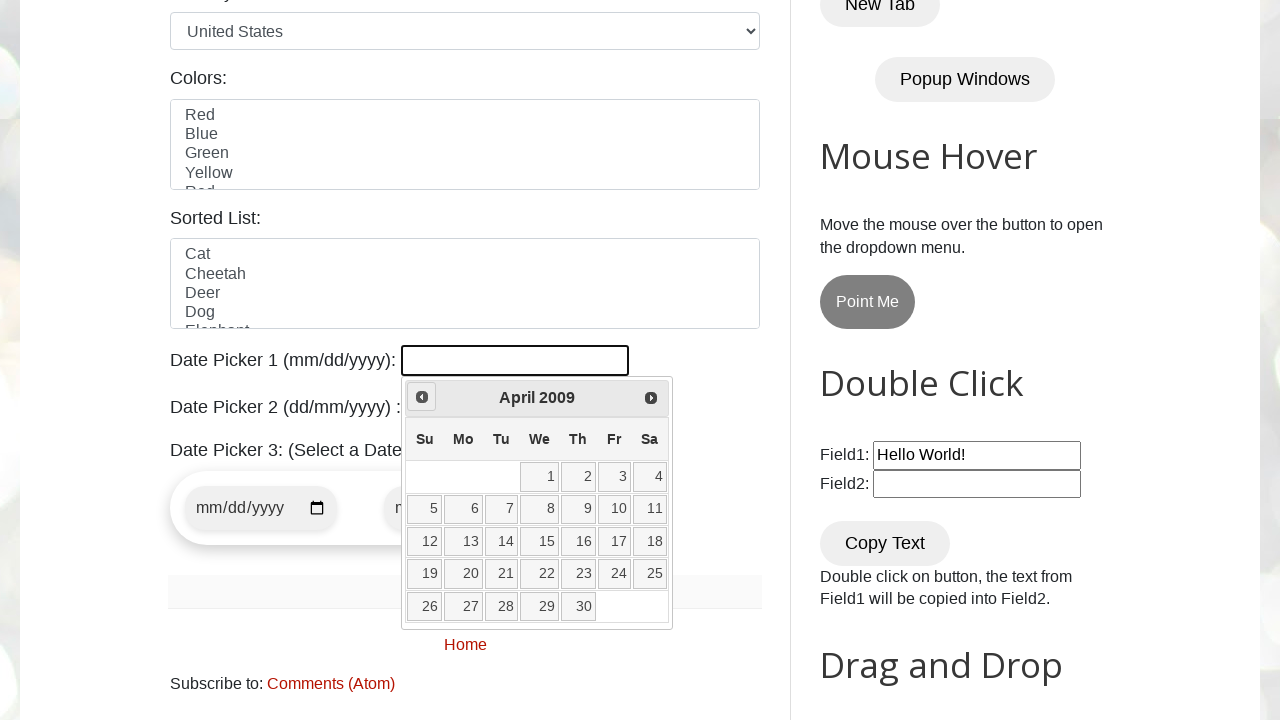

Checked current month and year: April 2009
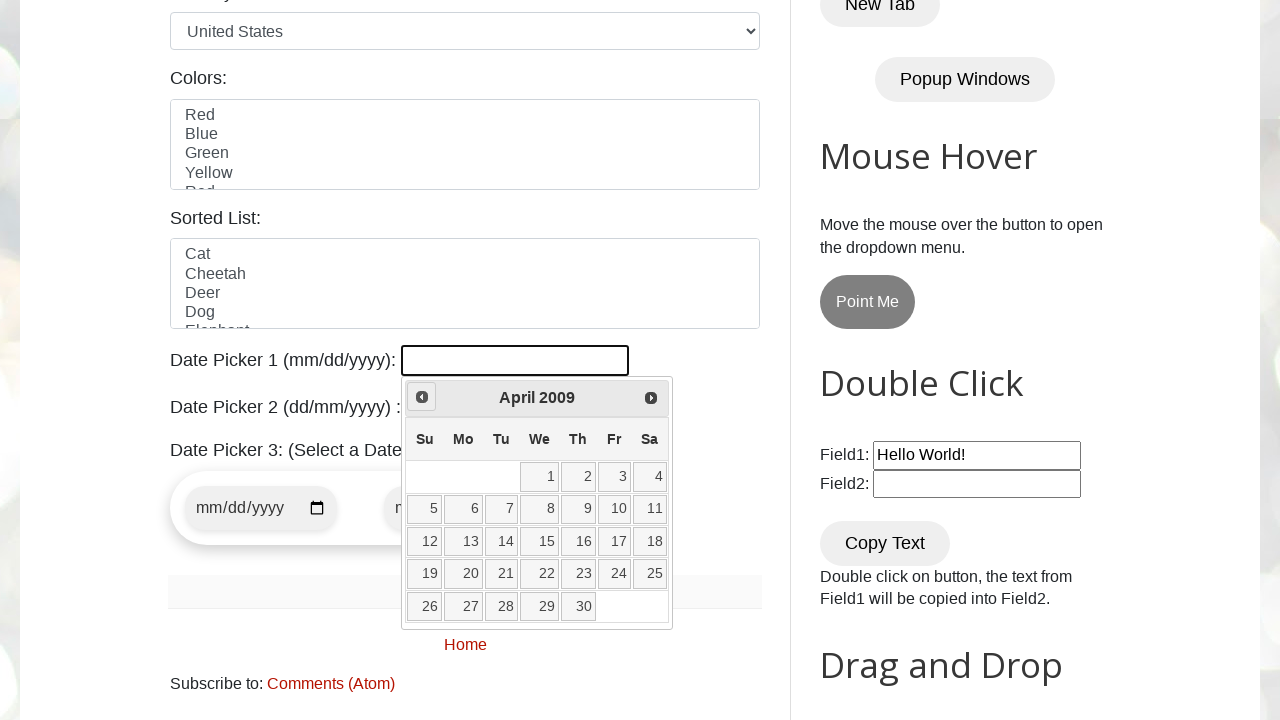

Clicked previous month button to navigate backwards at (422, 397) on a[data-handler='prev']
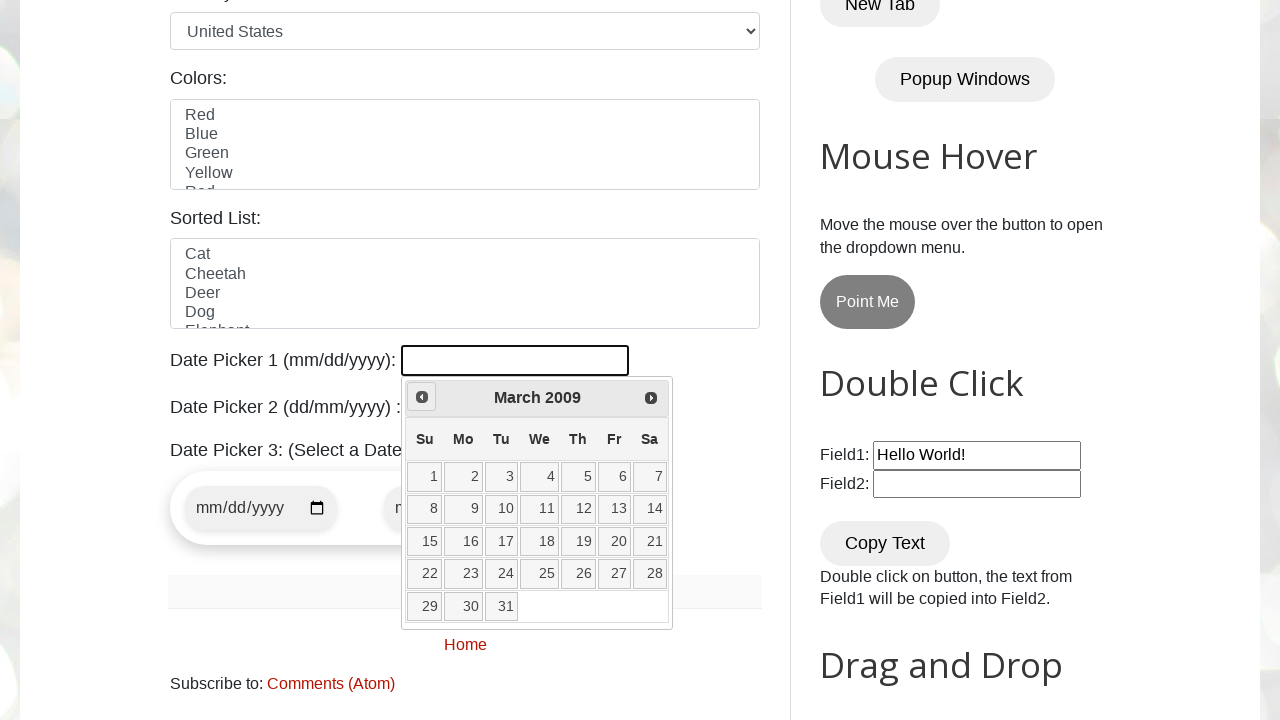

Checked current month and year: March 2009
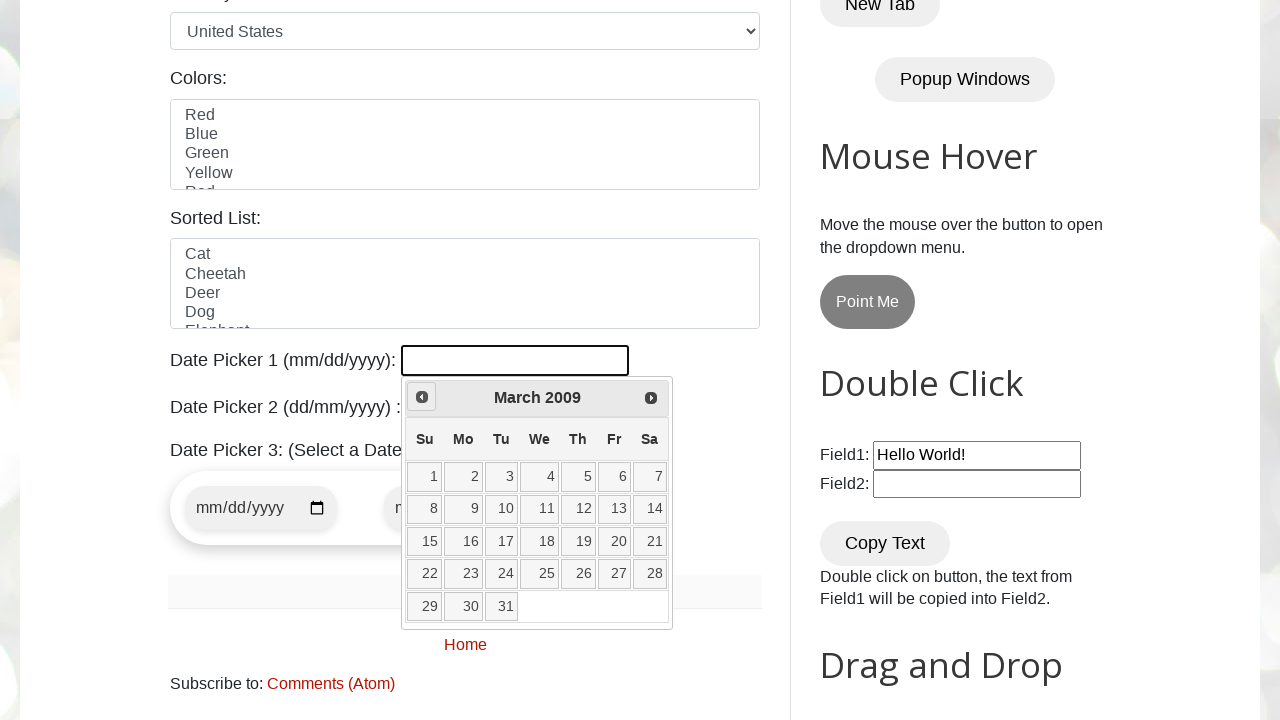

Clicked previous month button to navigate backwards at (422, 397) on a[data-handler='prev']
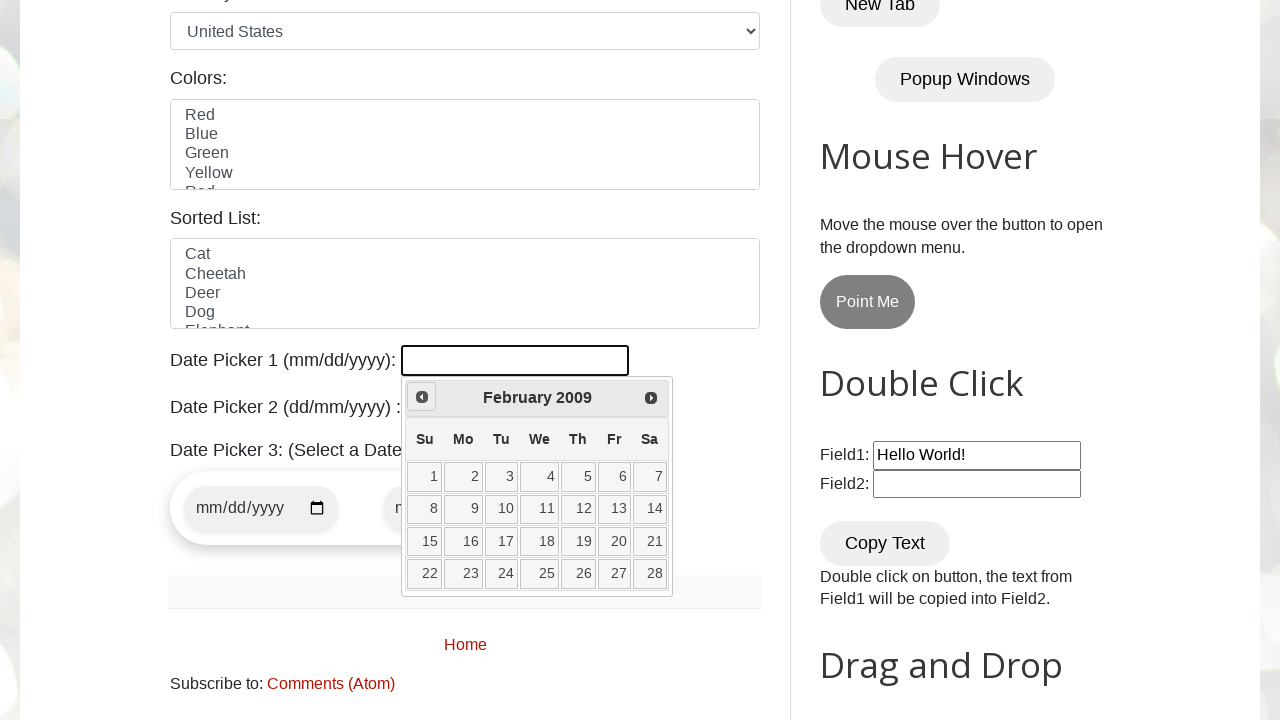

Checked current month and year: February 2009
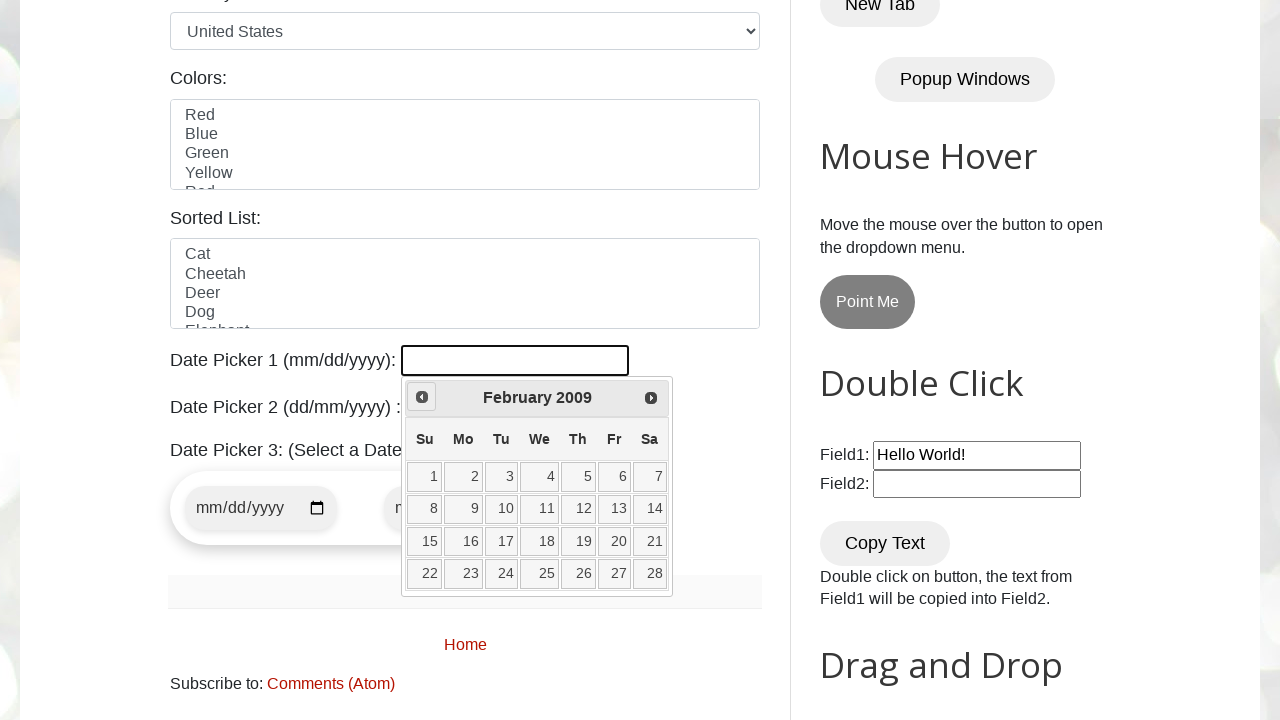

Clicked previous month button to navigate backwards at (422, 397) on a[data-handler='prev']
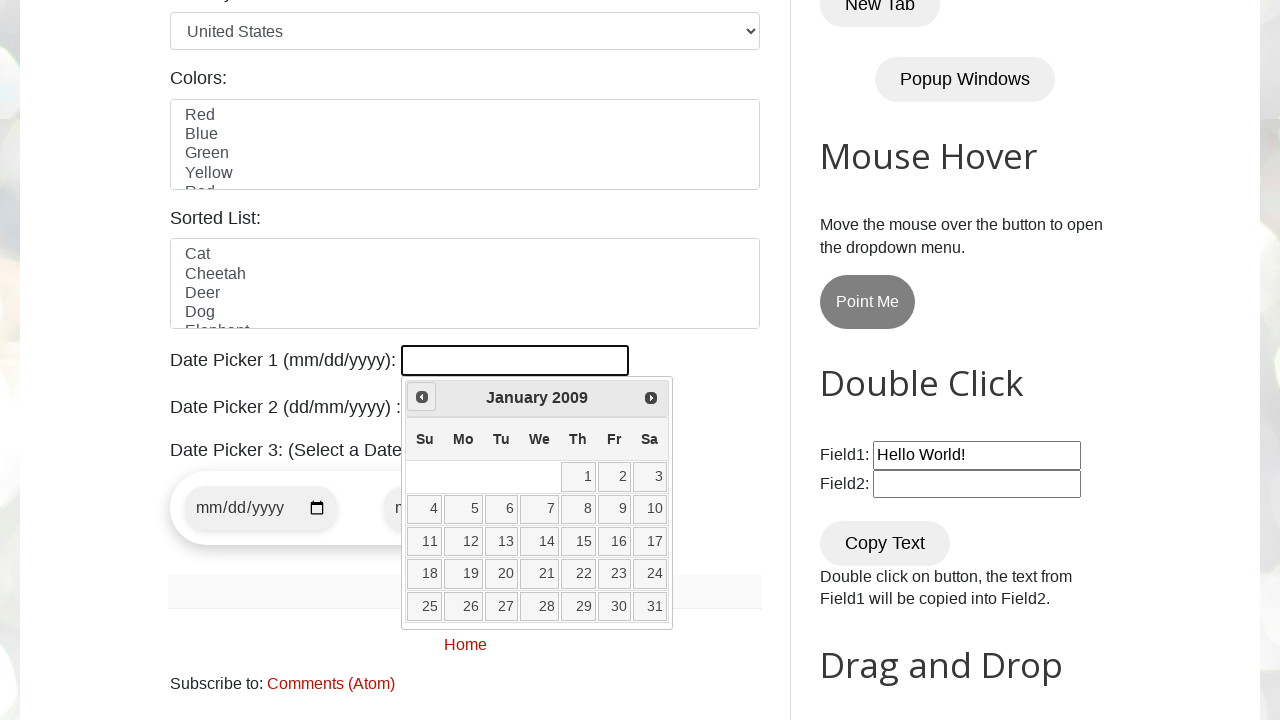

Checked current month and year: January 2009
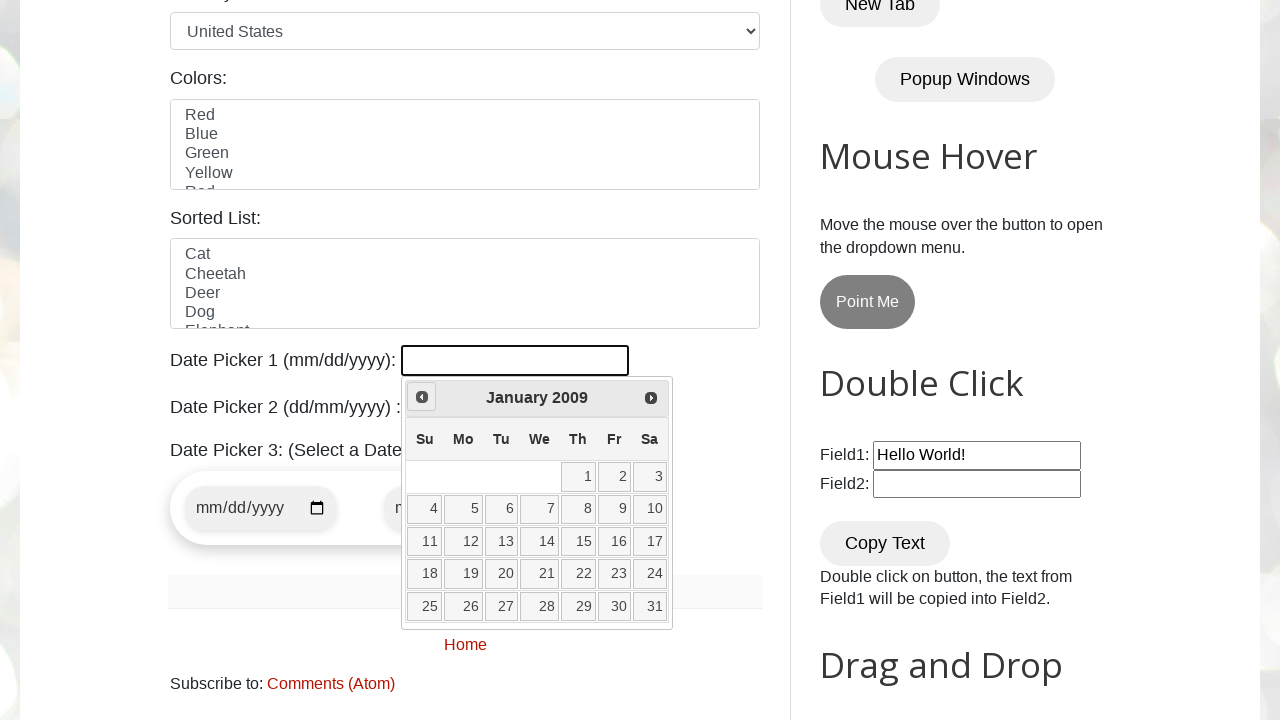

Clicked previous month button to navigate backwards at (422, 397) on a[data-handler='prev']
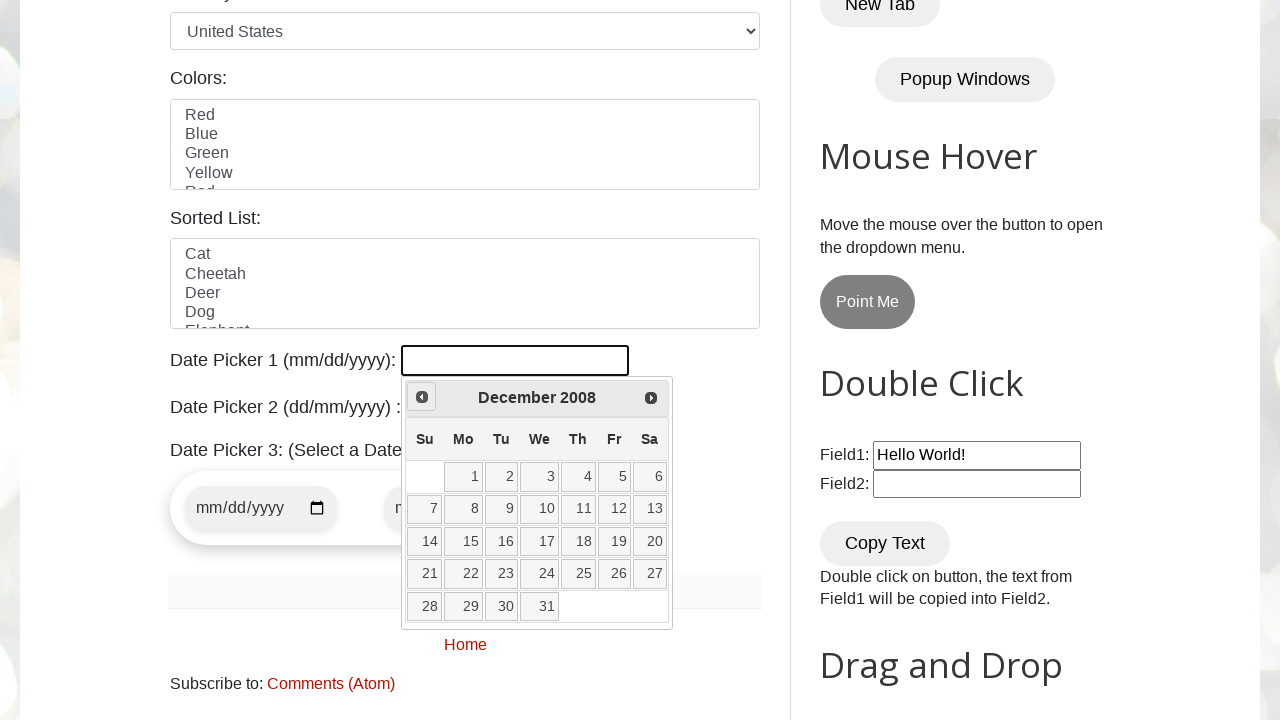

Checked current month and year: December 2008
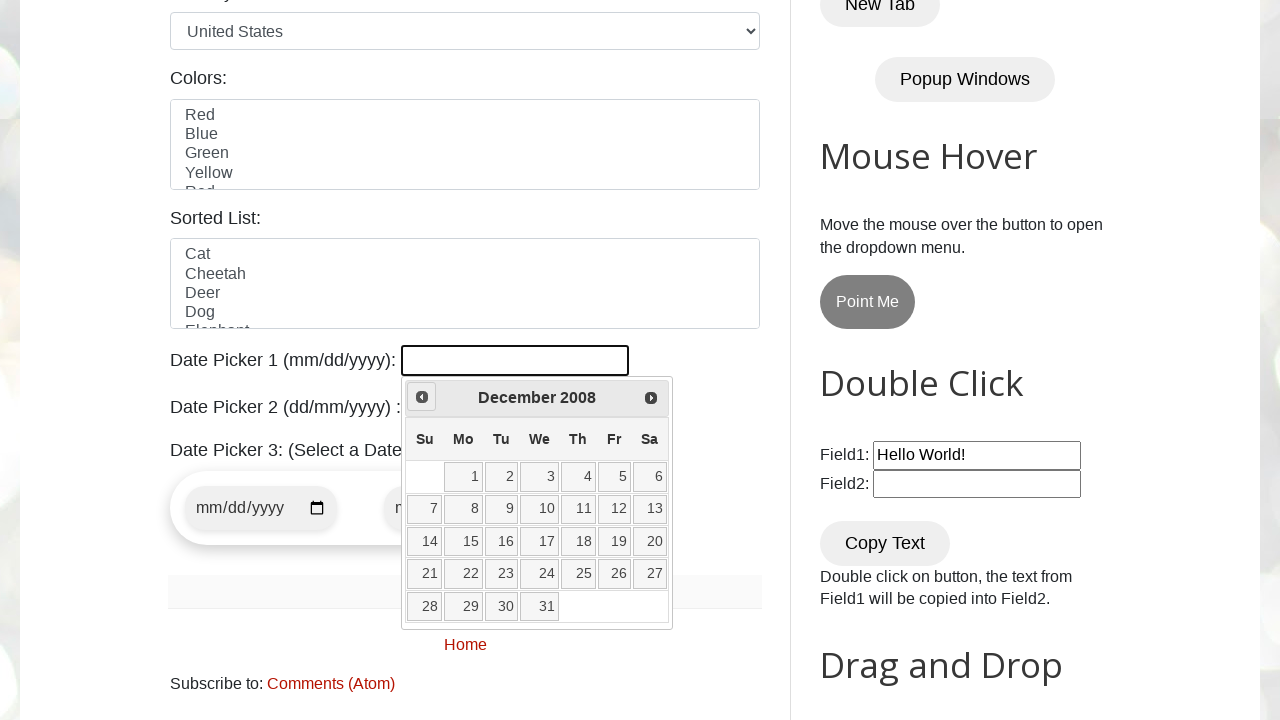

Clicked previous month button to navigate backwards at (422, 397) on a[data-handler='prev']
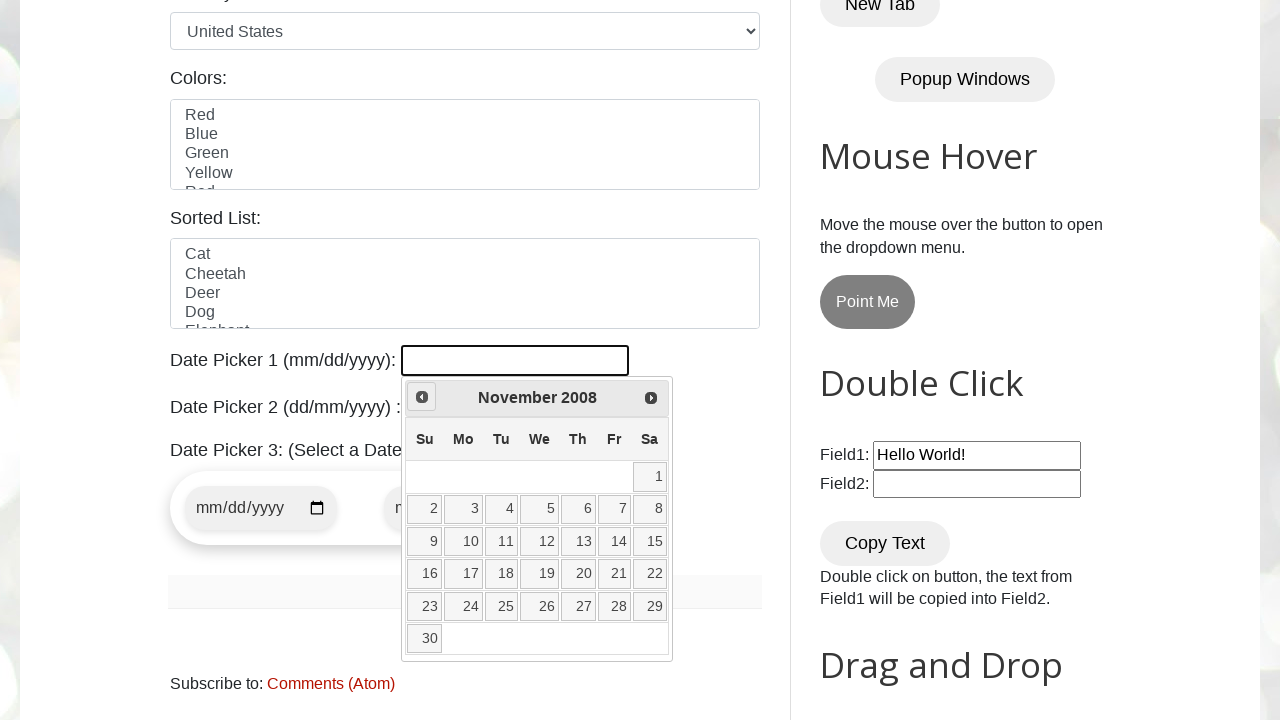

Checked current month and year: November 2008
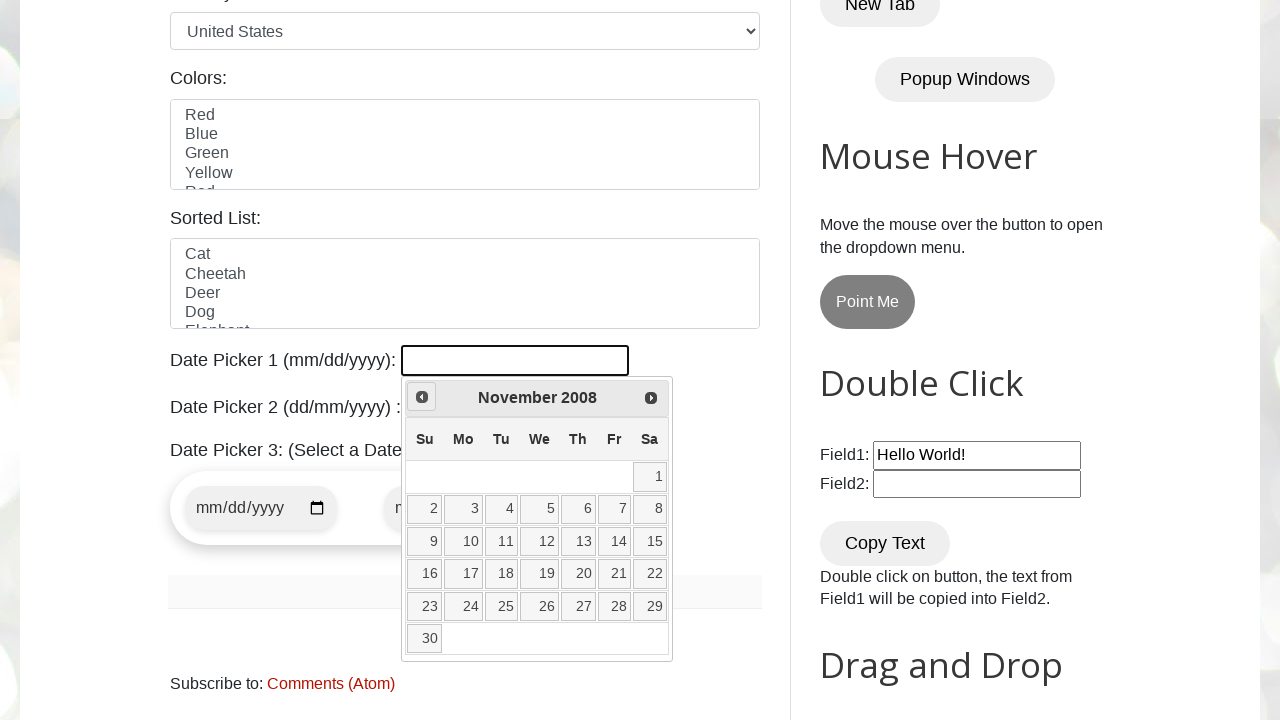

Clicked previous month button to navigate backwards at (422, 397) on a[data-handler='prev']
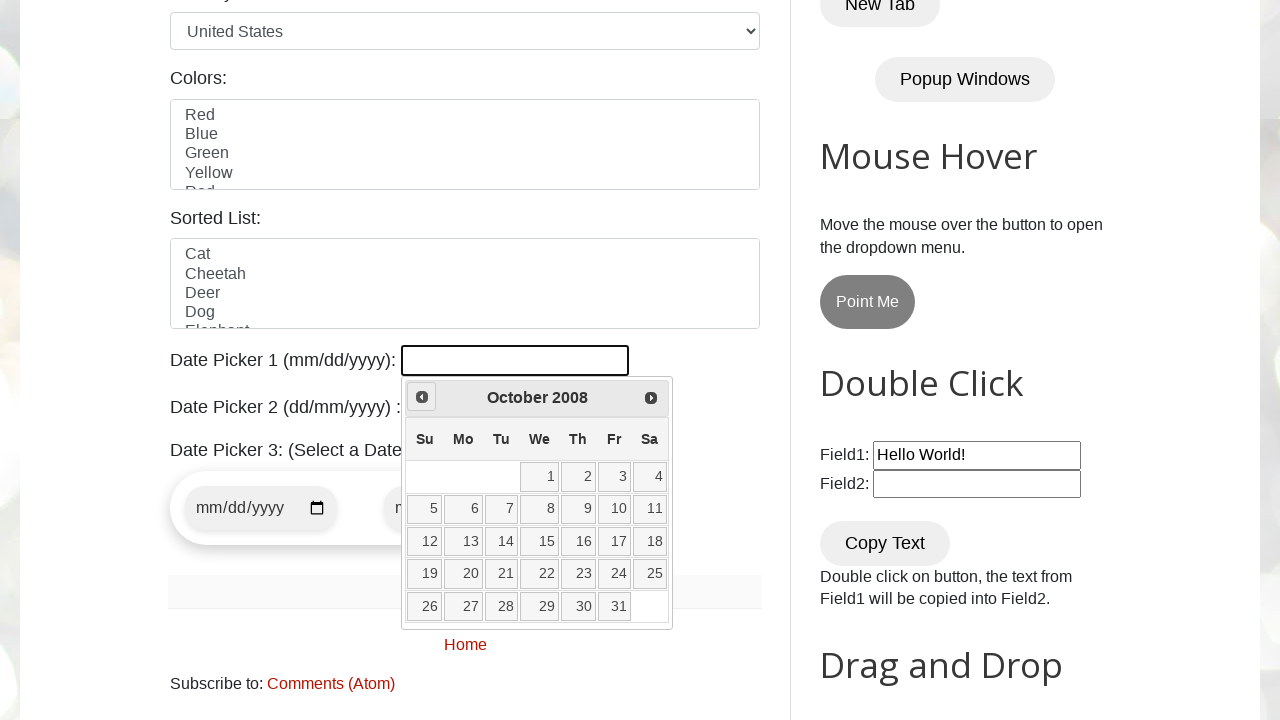

Checked current month and year: October 2008
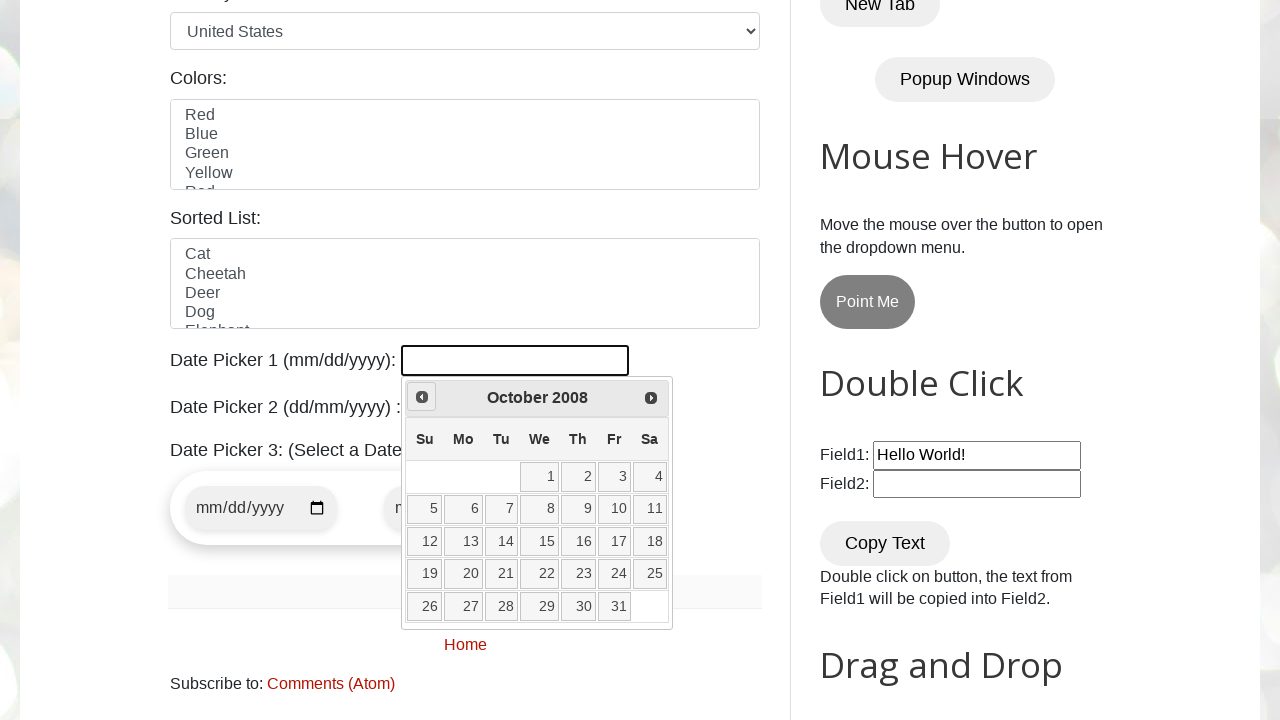

Clicked previous month button to navigate backwards at (422, 397) on a[data-handler='prev']
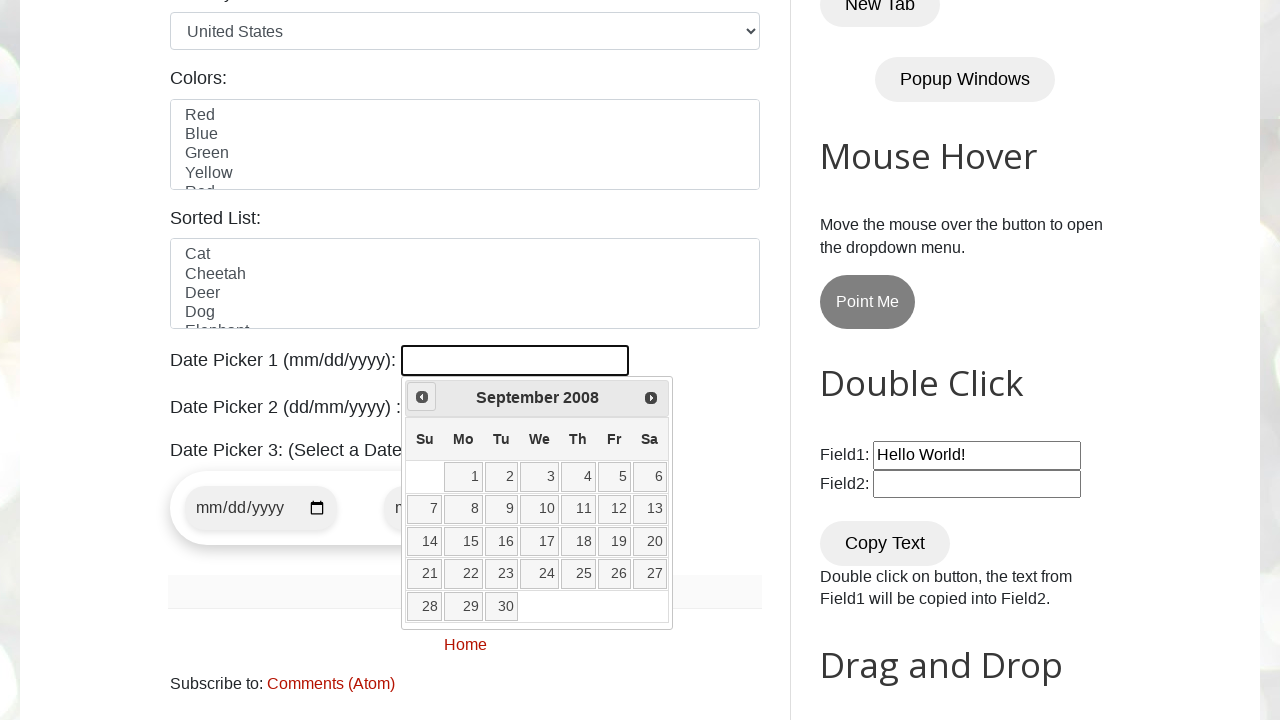

Checked current month and year: September 2008
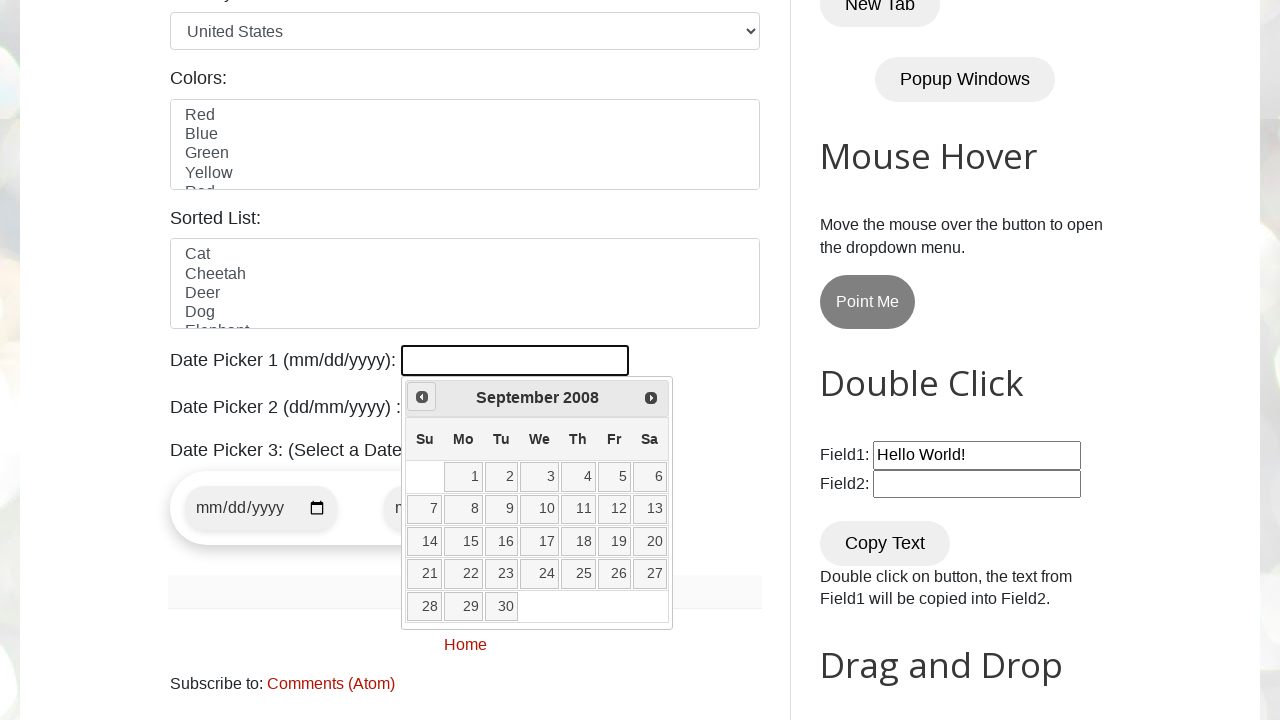

Clicked previous month button to navigate backwards at (422, 397) on a[data-handler='prev']
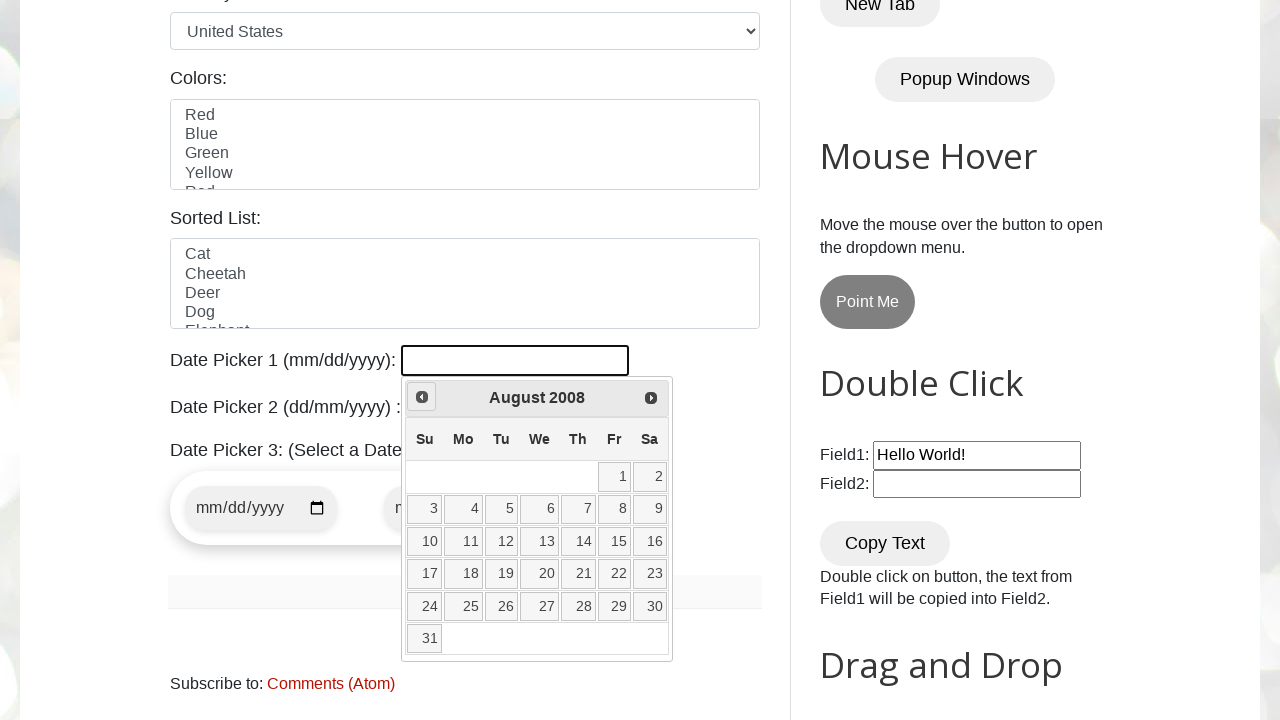

Checked current month and year: August 2008
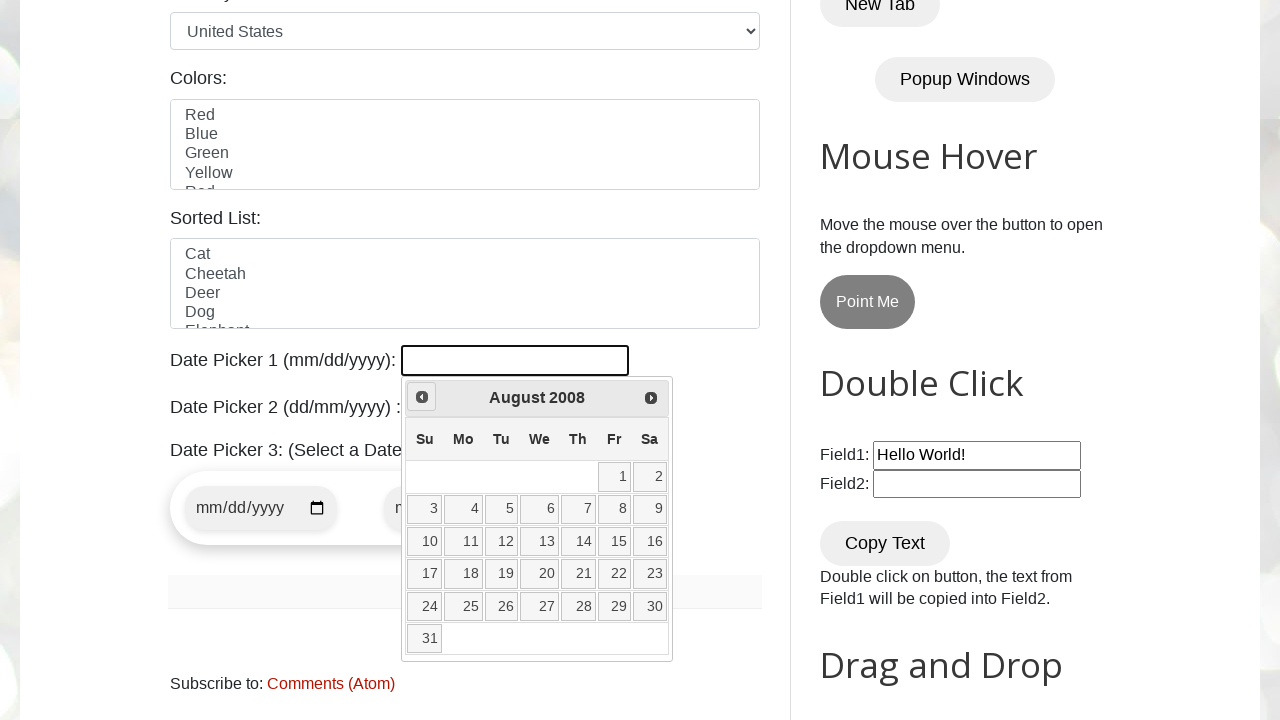

Clicked previous month button to navigate backwards at (422, 397) on a[data-handler='prev']
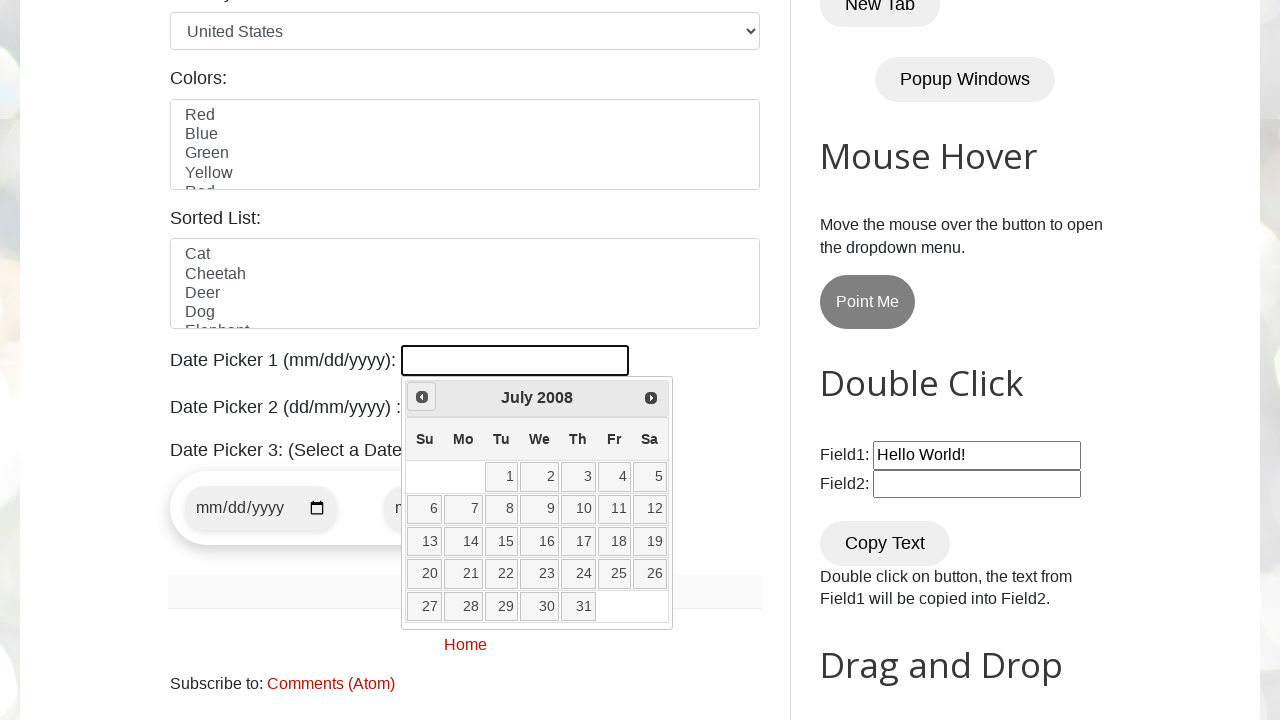

Checked current month and year: July 2008
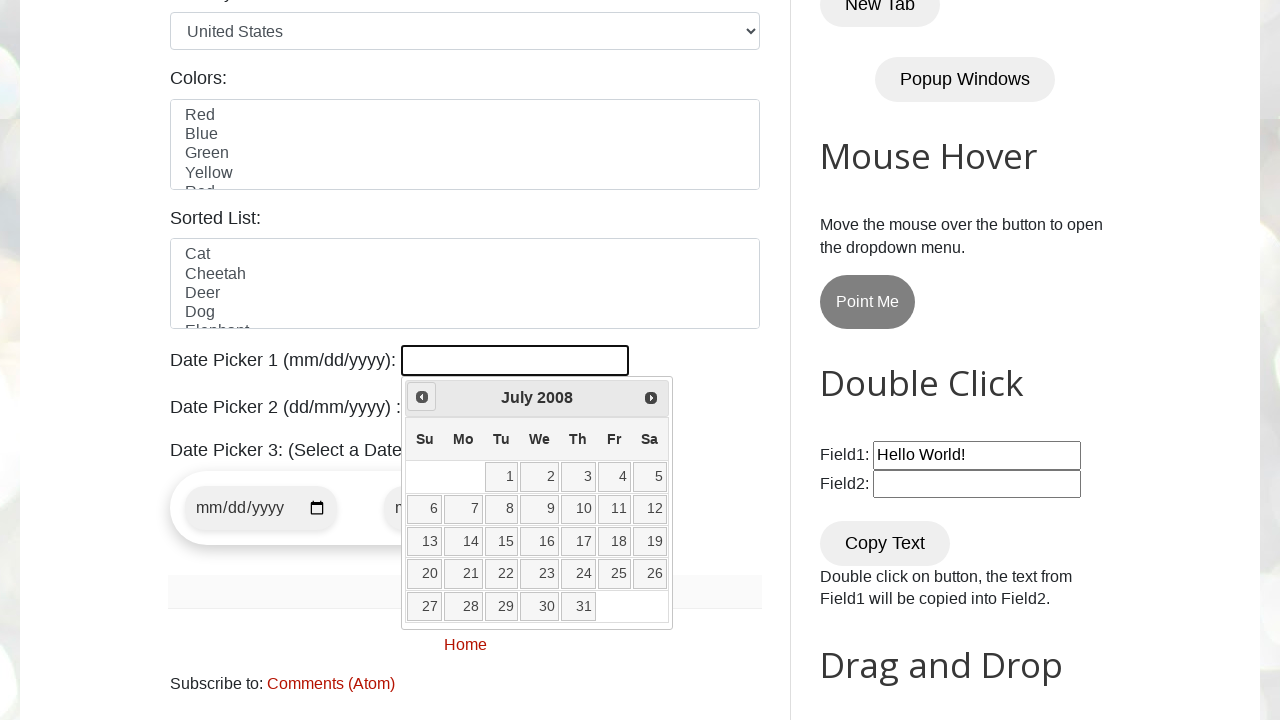

Clicked previous month button to navigate backwards at (422, 397) on a[data-handler='prev']
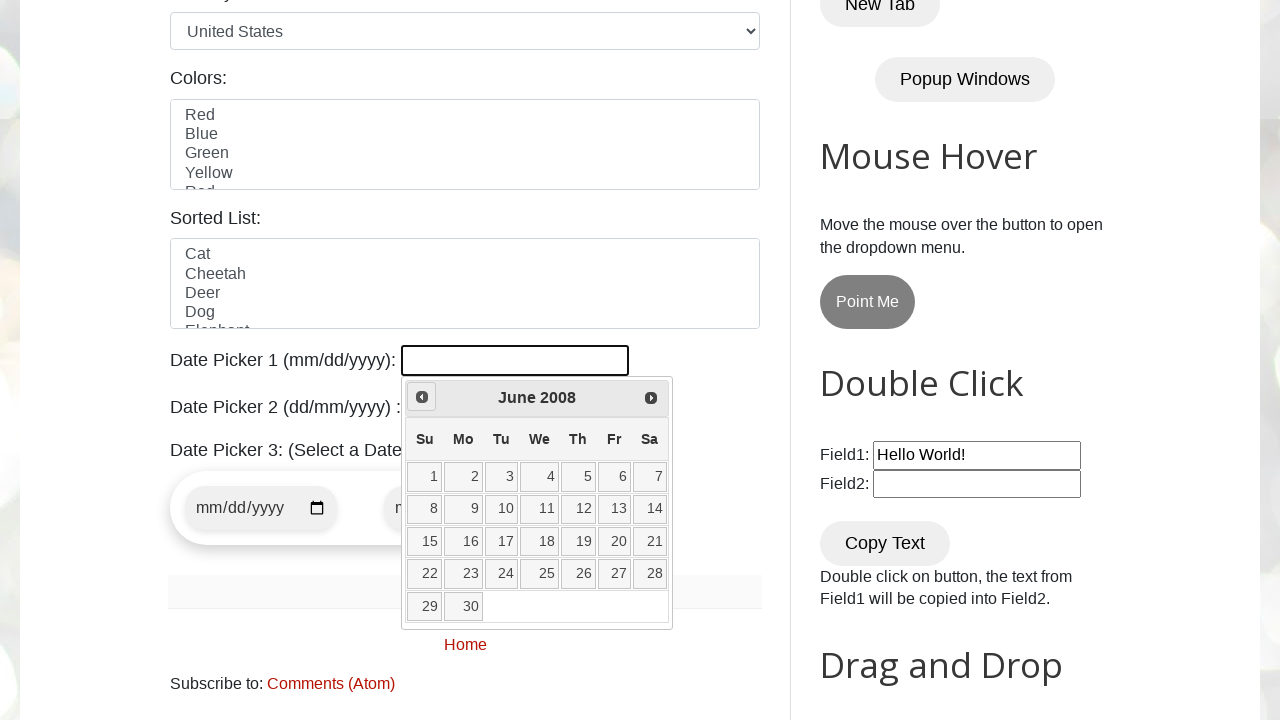

Checked current month and year: June 2008
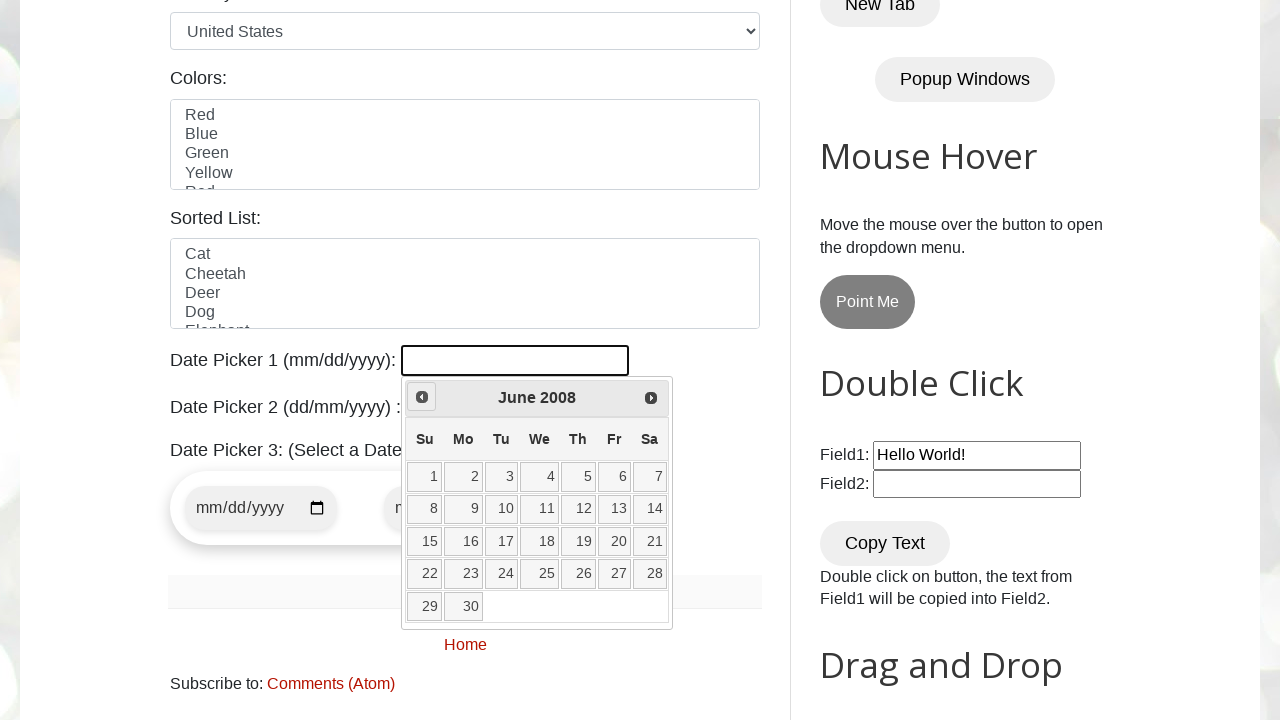

Clicked previous month button to navigate backwards at (422, 397) on a[data-handler='prev']
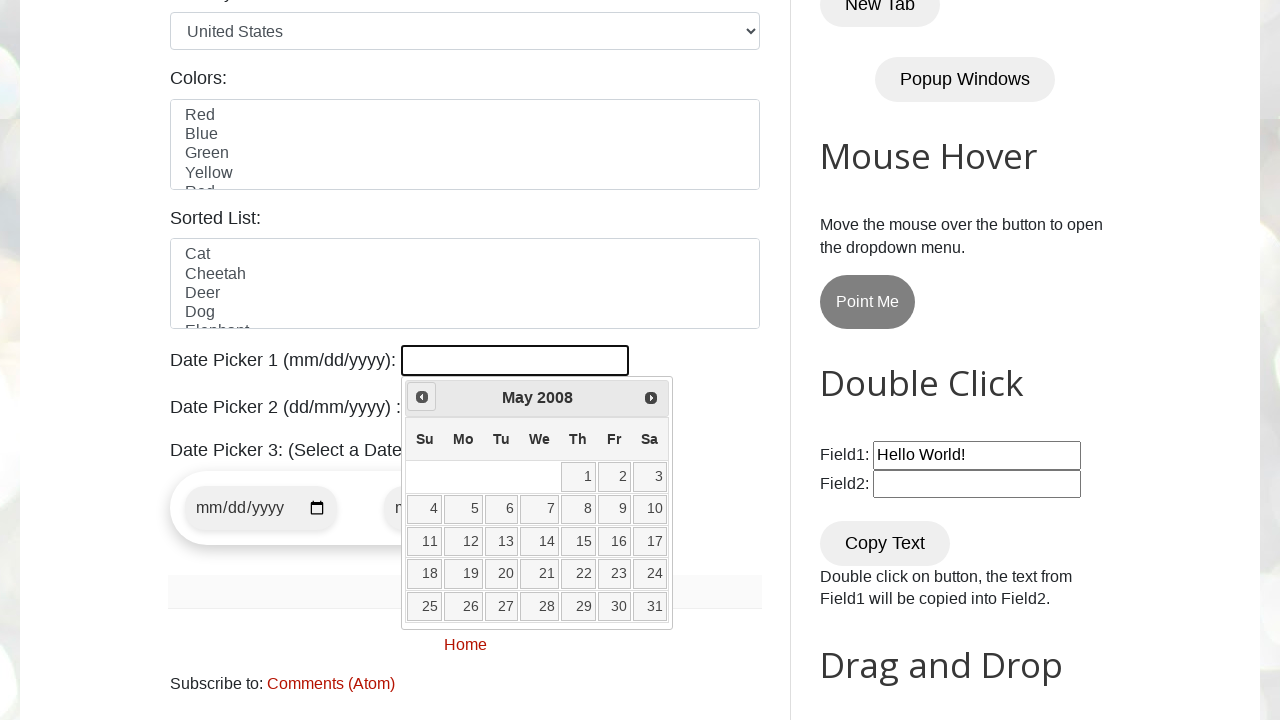

Checked current month and year: May 2008
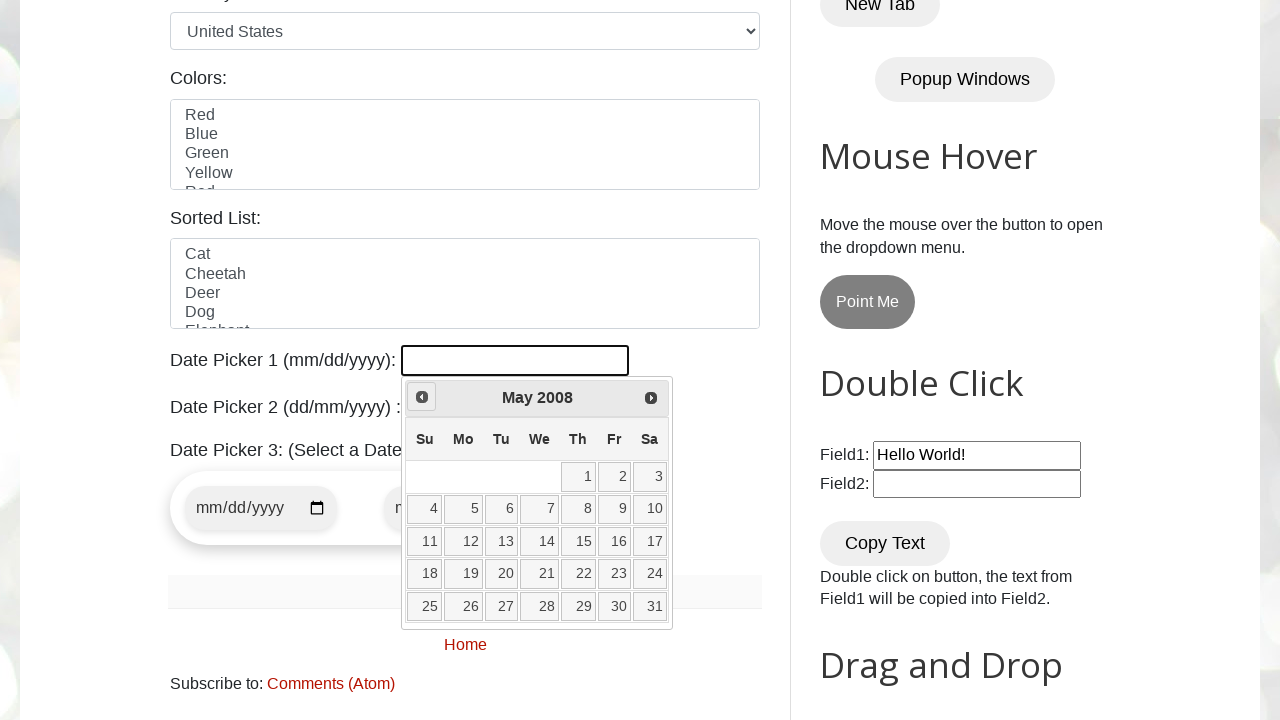

Clicked previous month button to navigate backwards at (422, 397) on a[data-handler='prev']
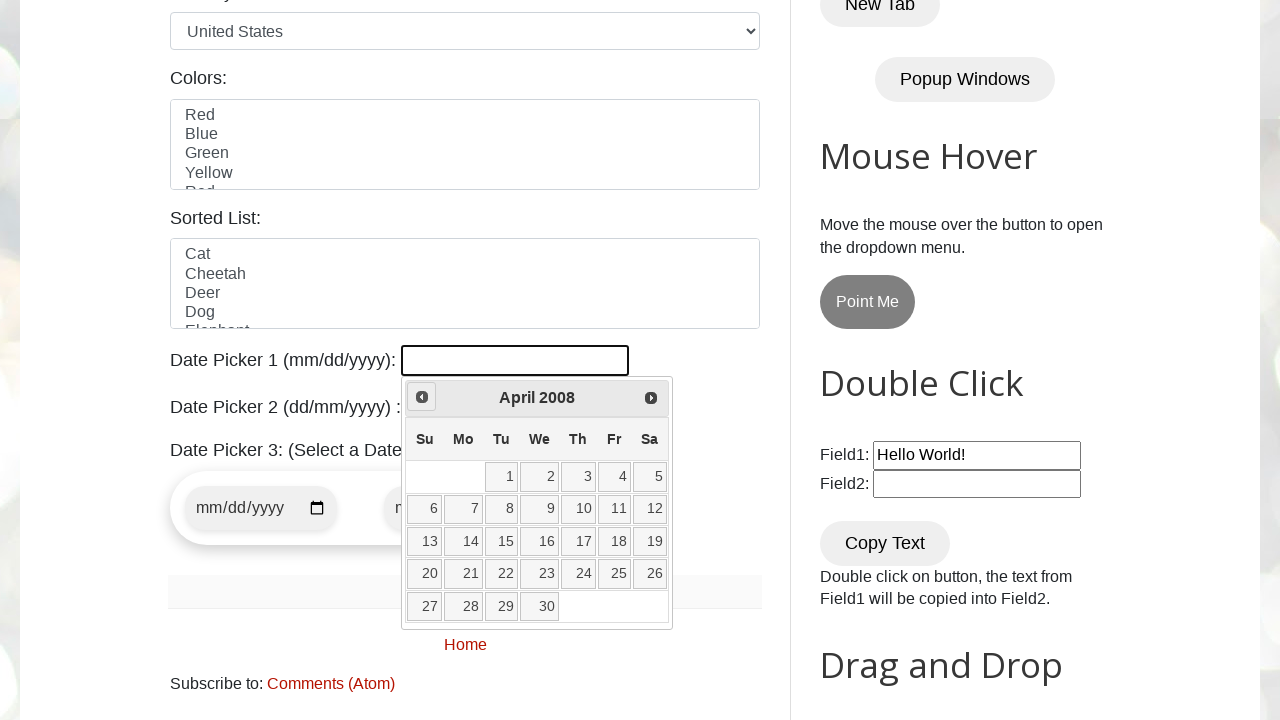

Checked current month and year: April 2008
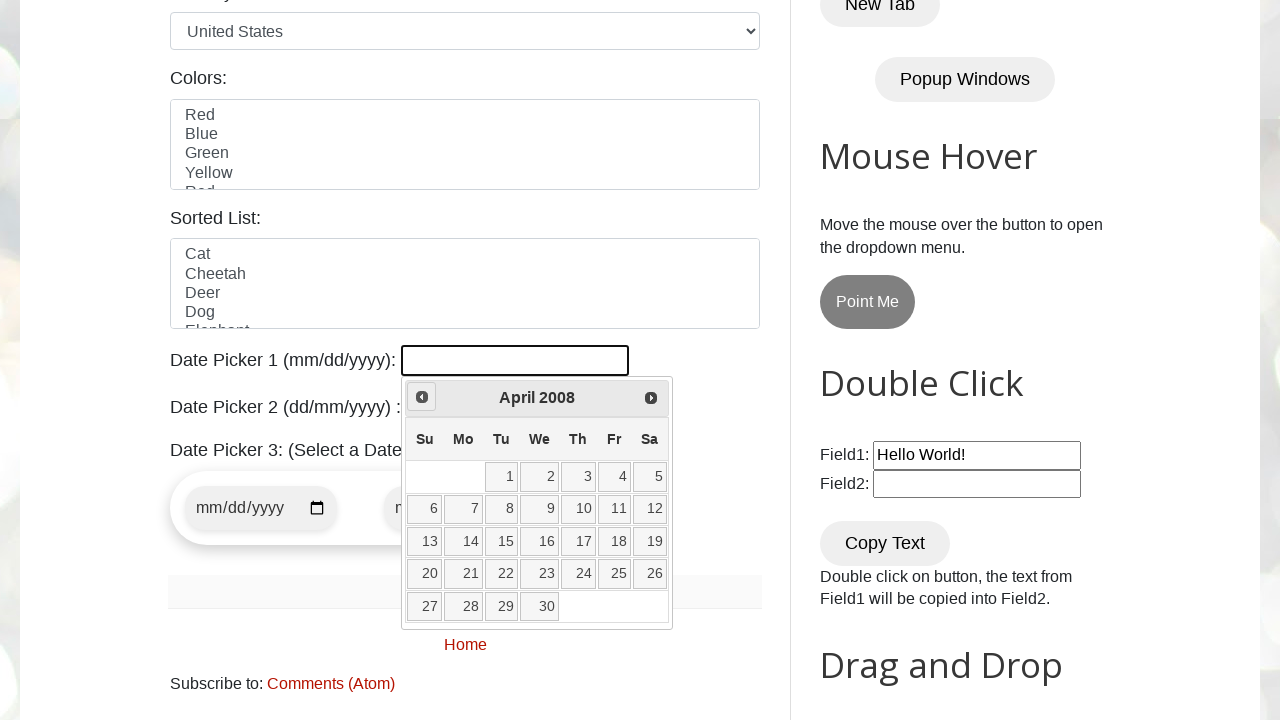

Clicked previous month button to navigate backwards at (422, 397) on a[data-handler='prev']
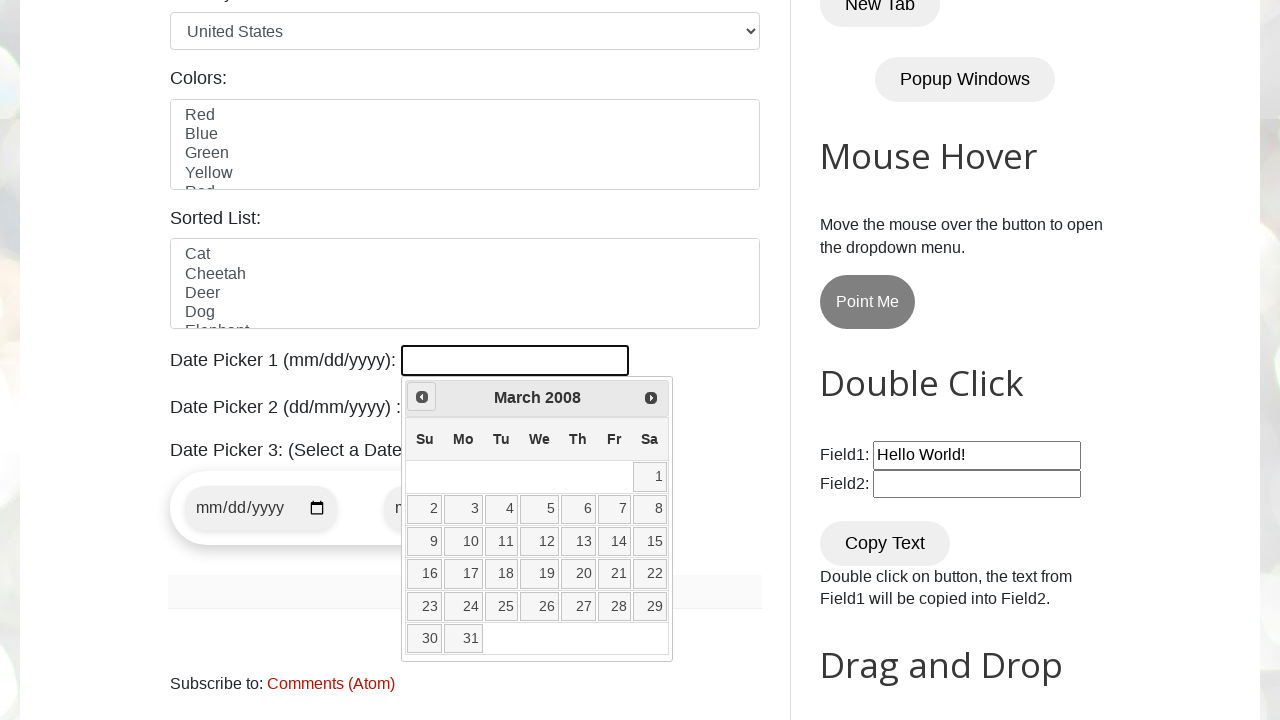

Checked current month and year: March 2008
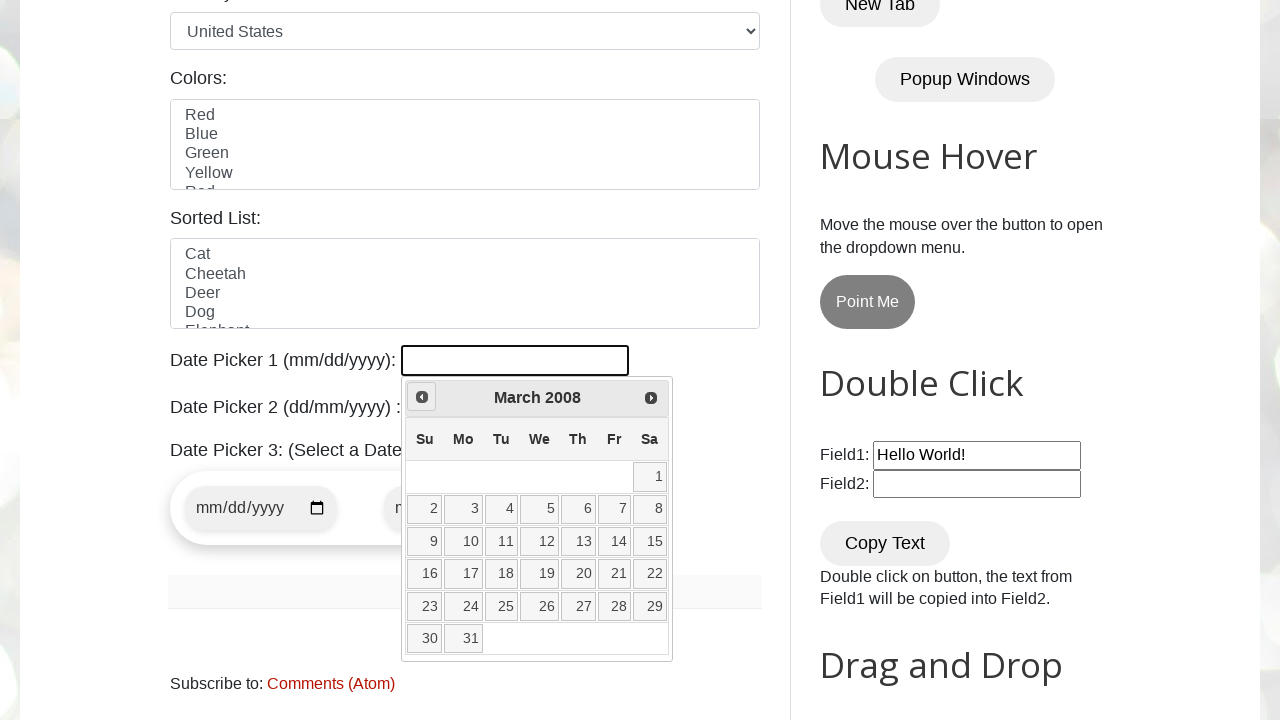

Clicked previous month button to navigate backwards at (422, 397) on a[data-handler='prev']
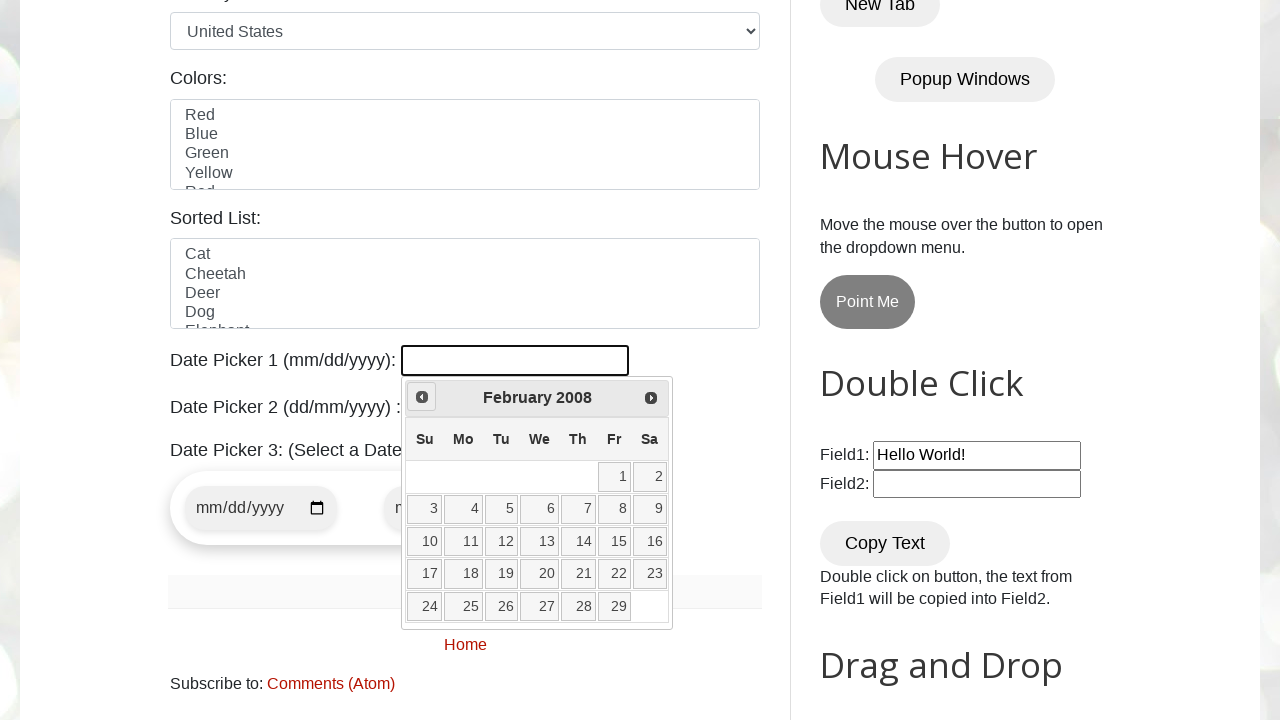

Checked current month and year: February 2008
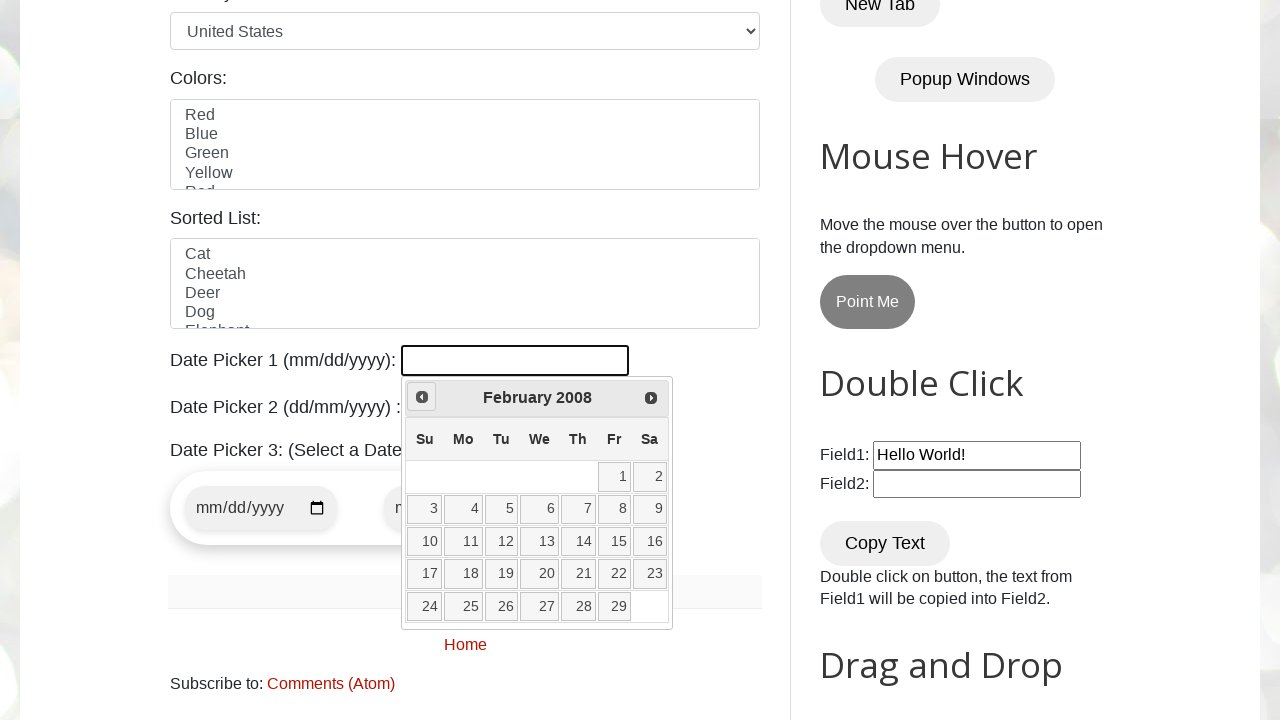

Clicked previous month button to navigate backwards at (422, 397) on a[data-handler='prev']
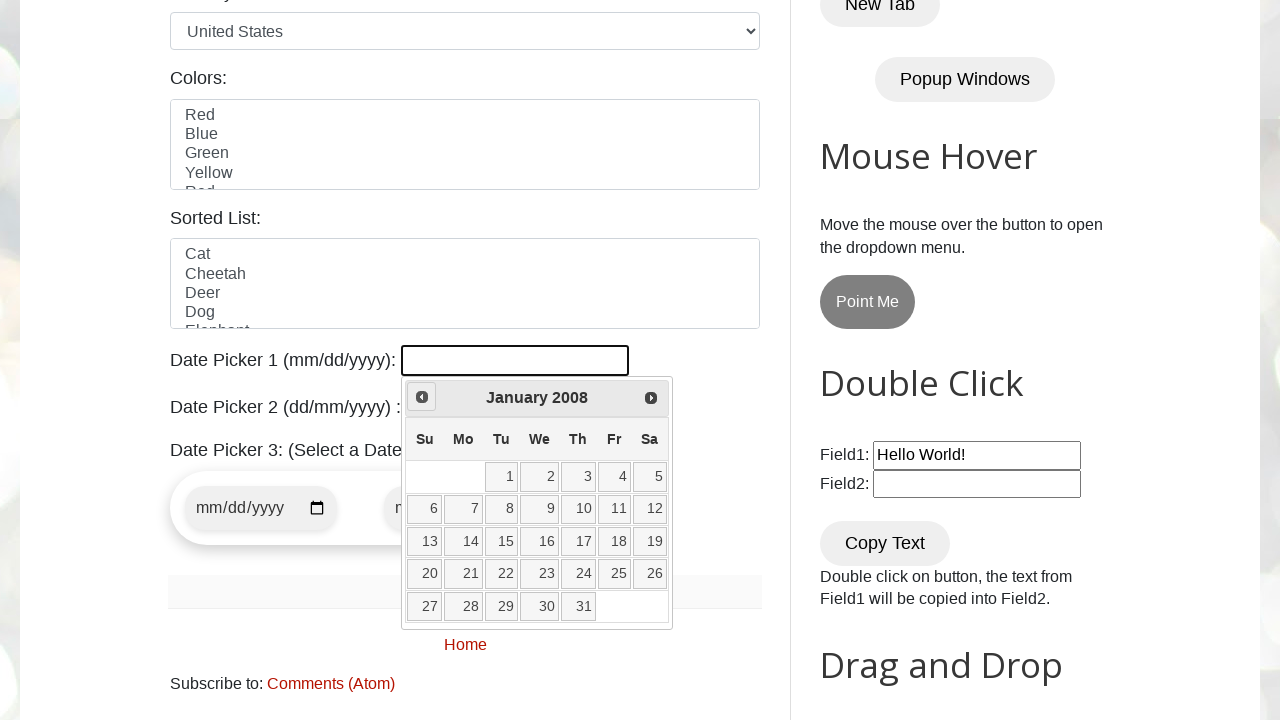

Checked current month and year: January 2008
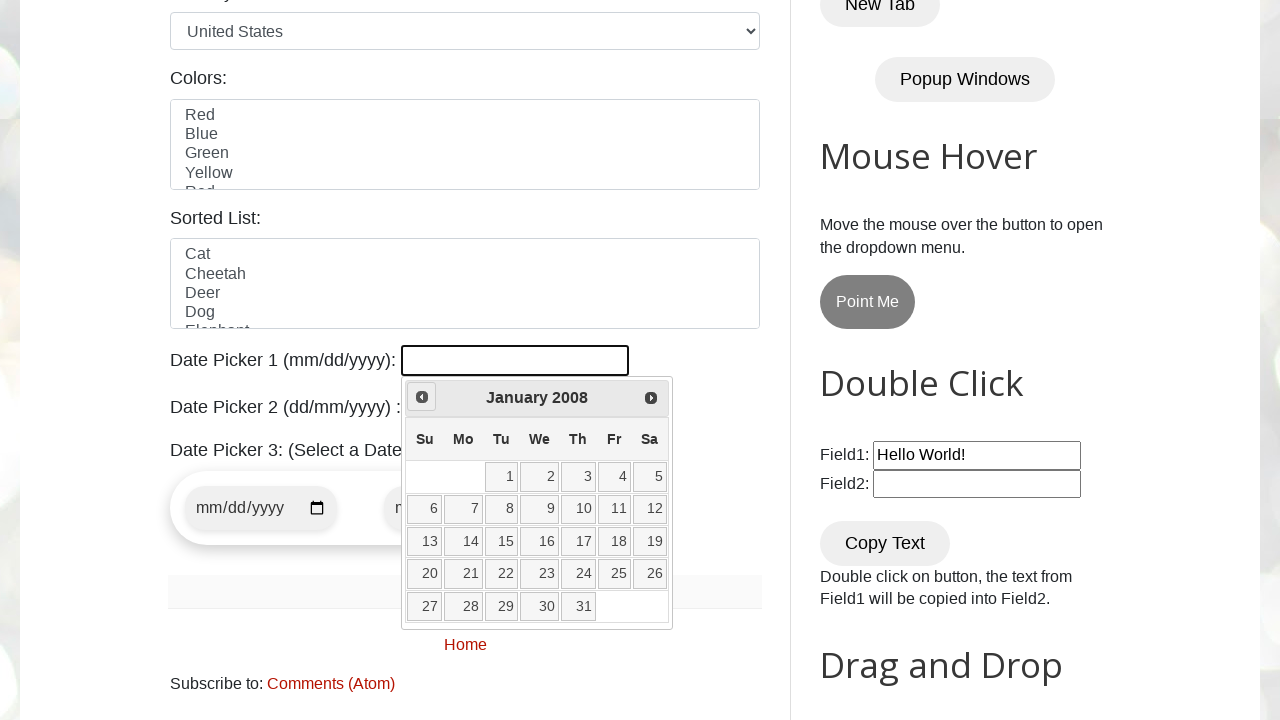

Clicked previous month button to navigate backwards at (422, 397) on a[data-handler='prev']
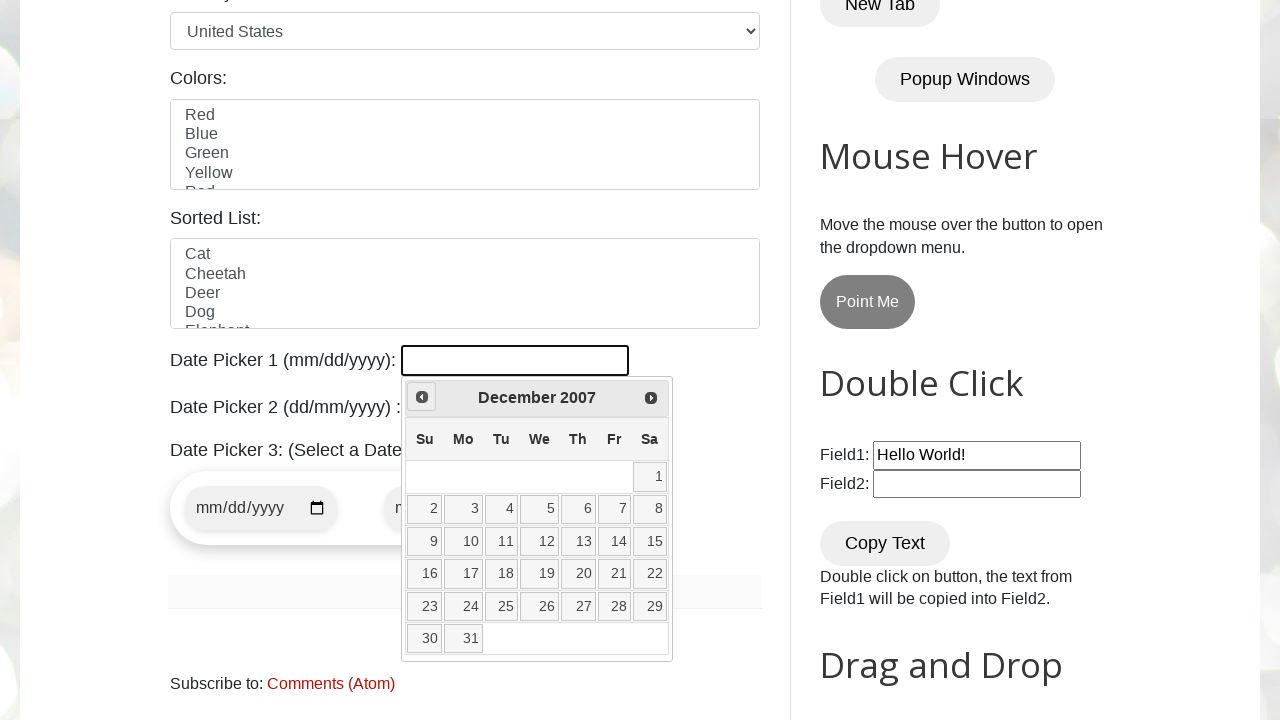

Checked current month and year: December 2007
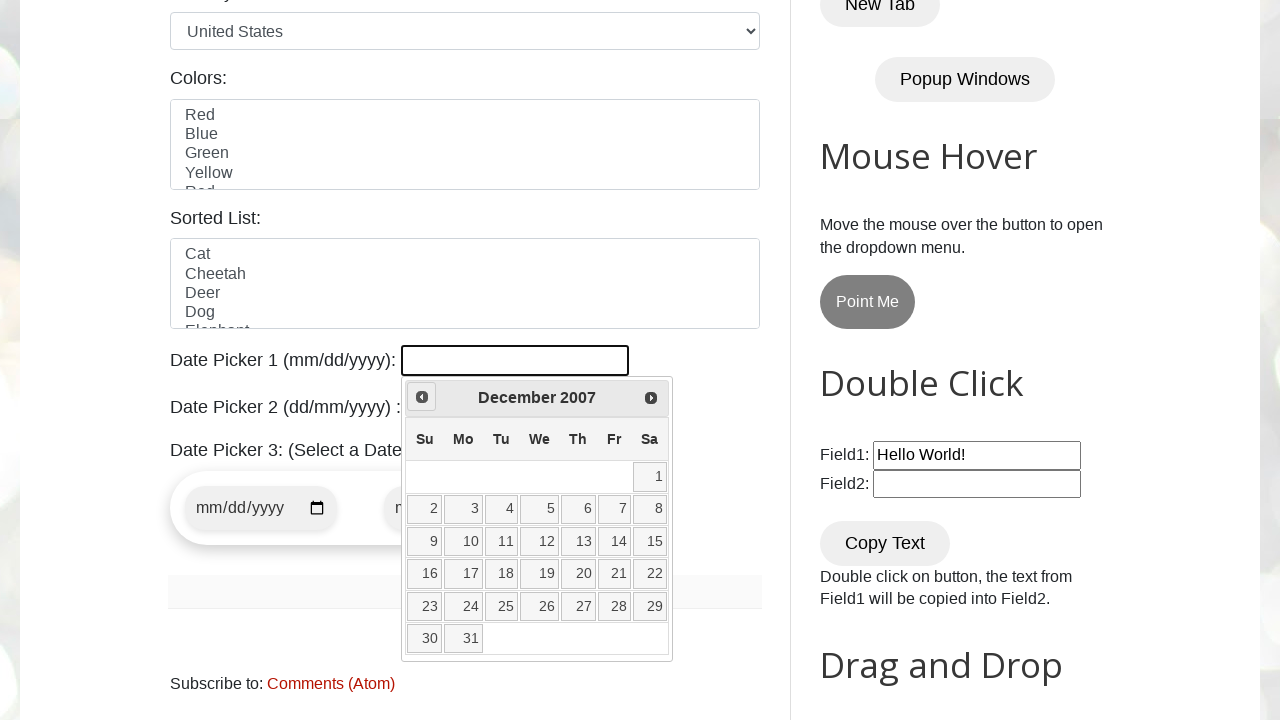

Clicked previous month button to navigate backwards at (422, 397) on a[data-handler='prev']
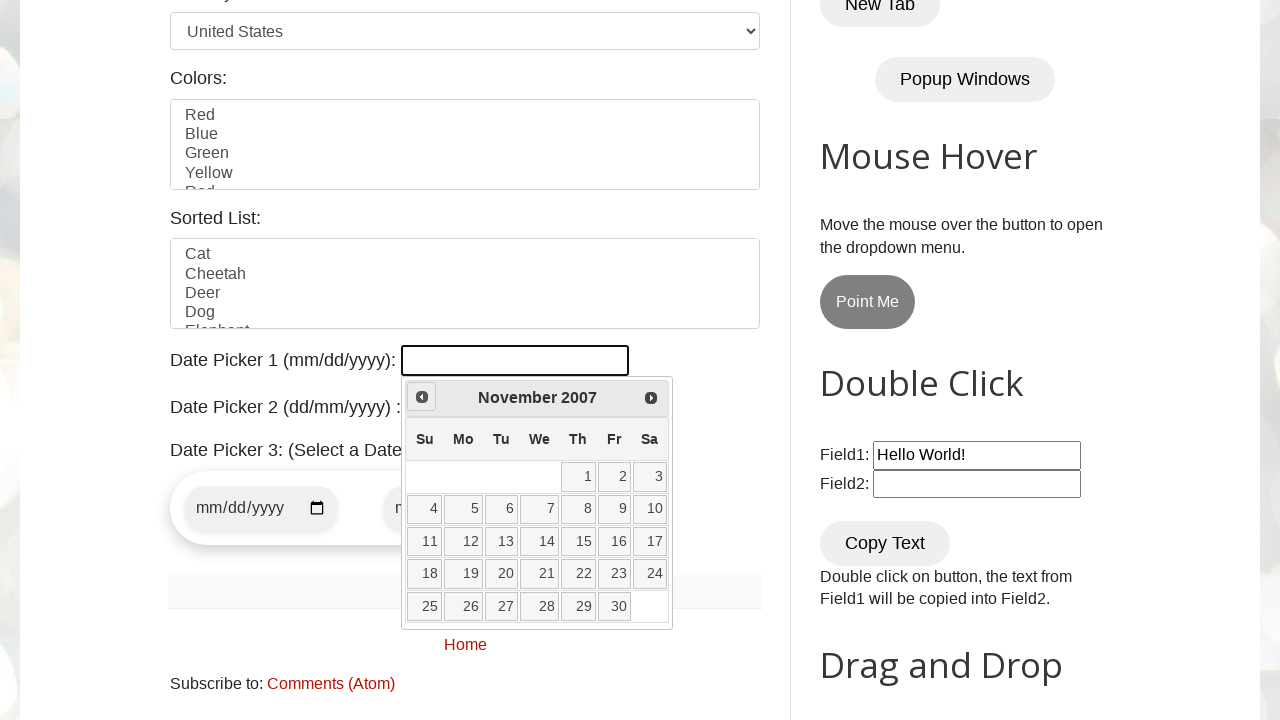

Checked current month and year: November 2007
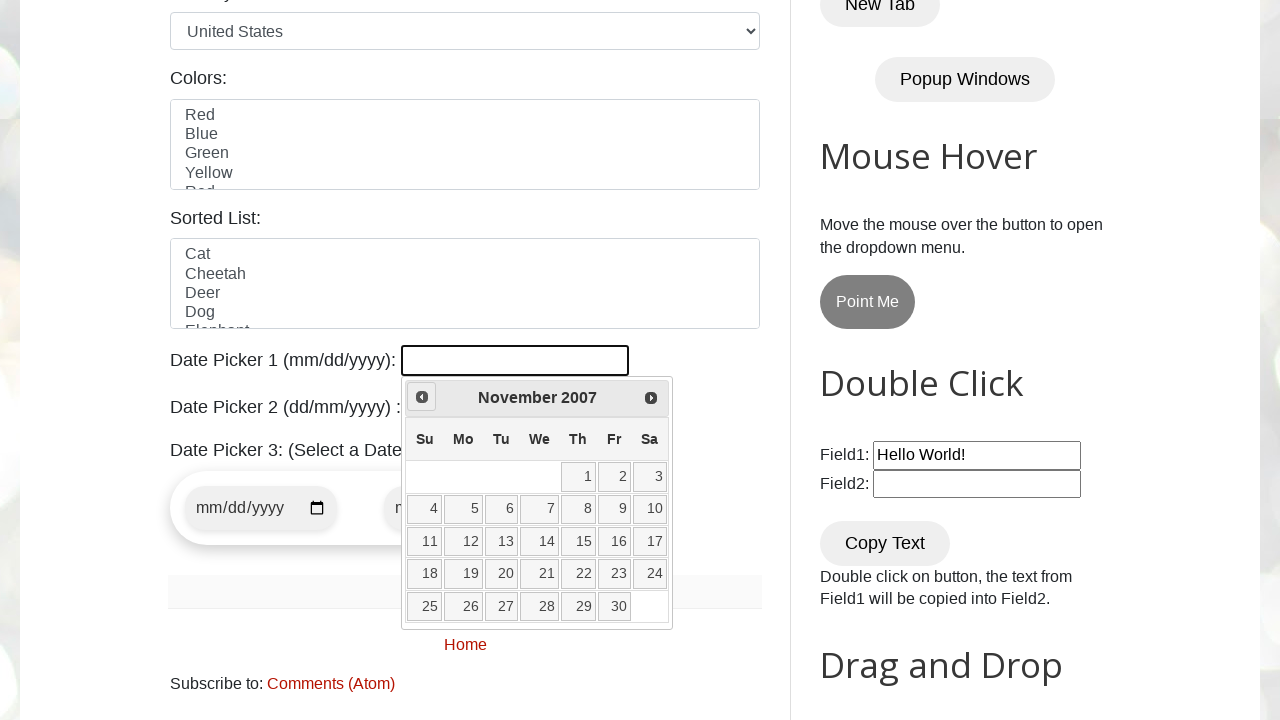

Clicked previous month button to navigate backwards at (422, 397) on a[data-handler='prev']
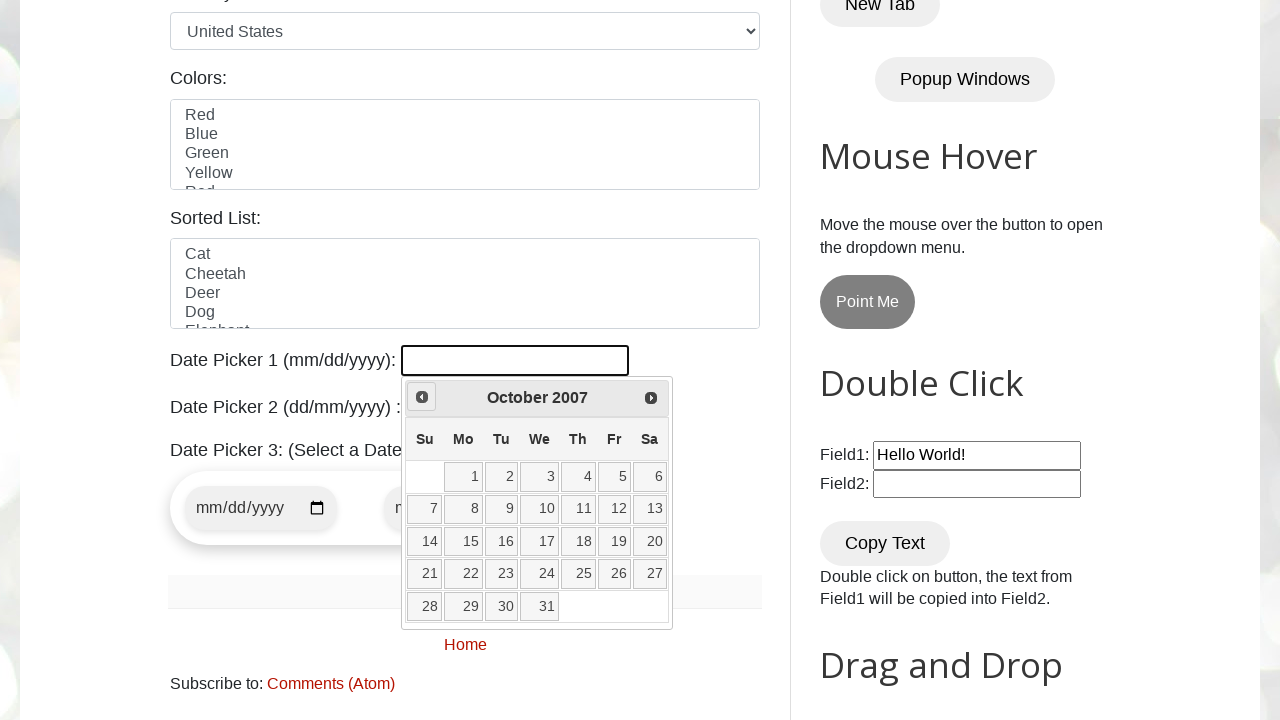

Checked current month and year: October 2007
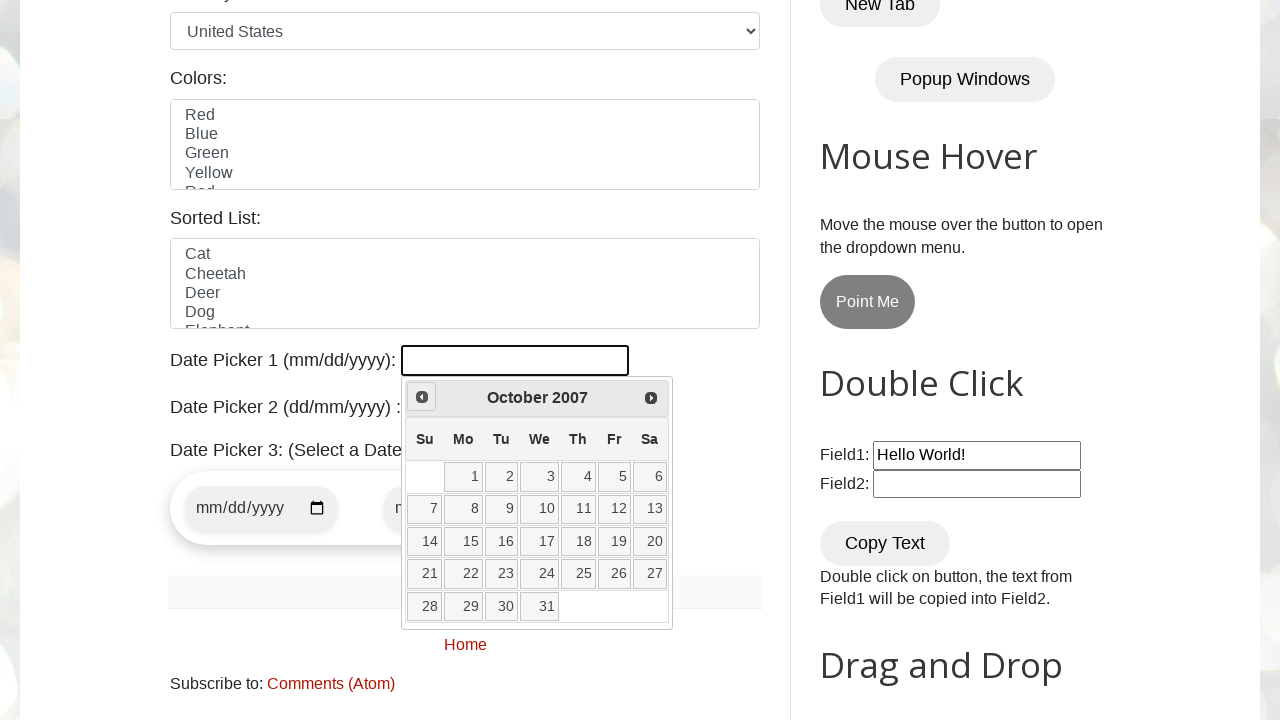

Clicked previous month button to navigate backwards at (422, 397) on a[data-handler='prev']
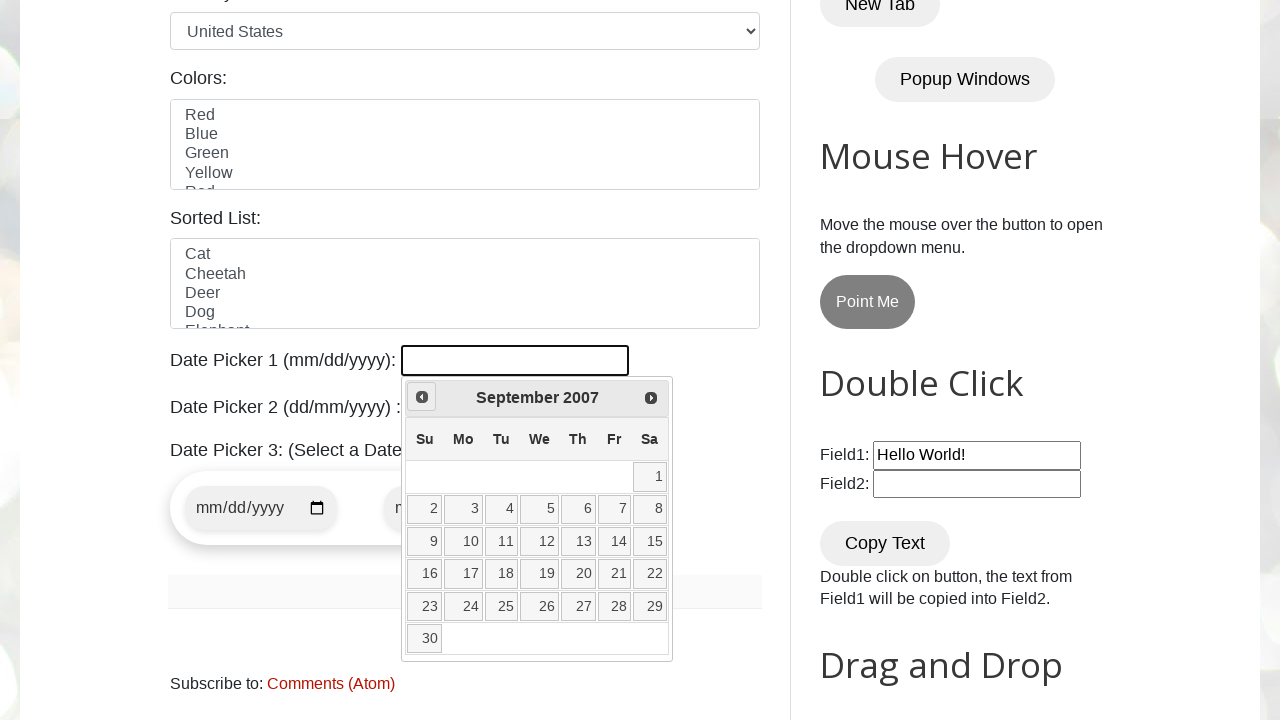

Checked current month and year: September 2007
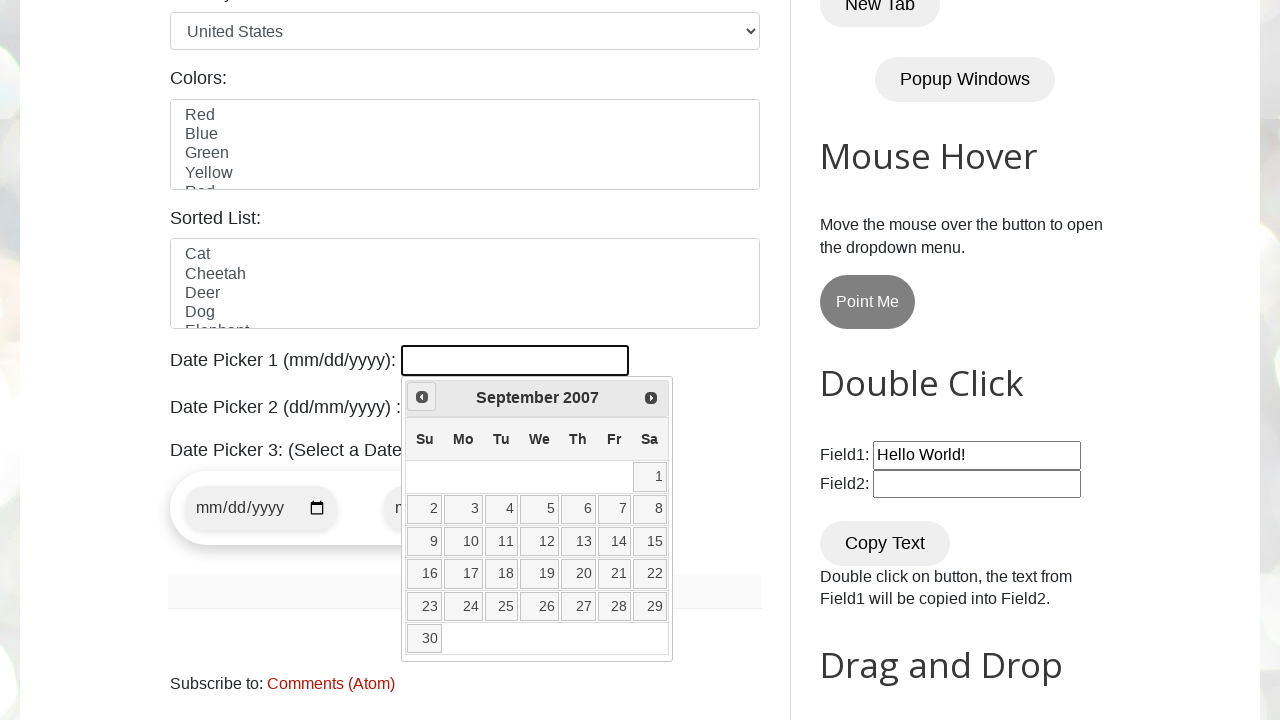

Clicked previous month button to navigate backwards at (422, 397) on a[data-handler='prev']
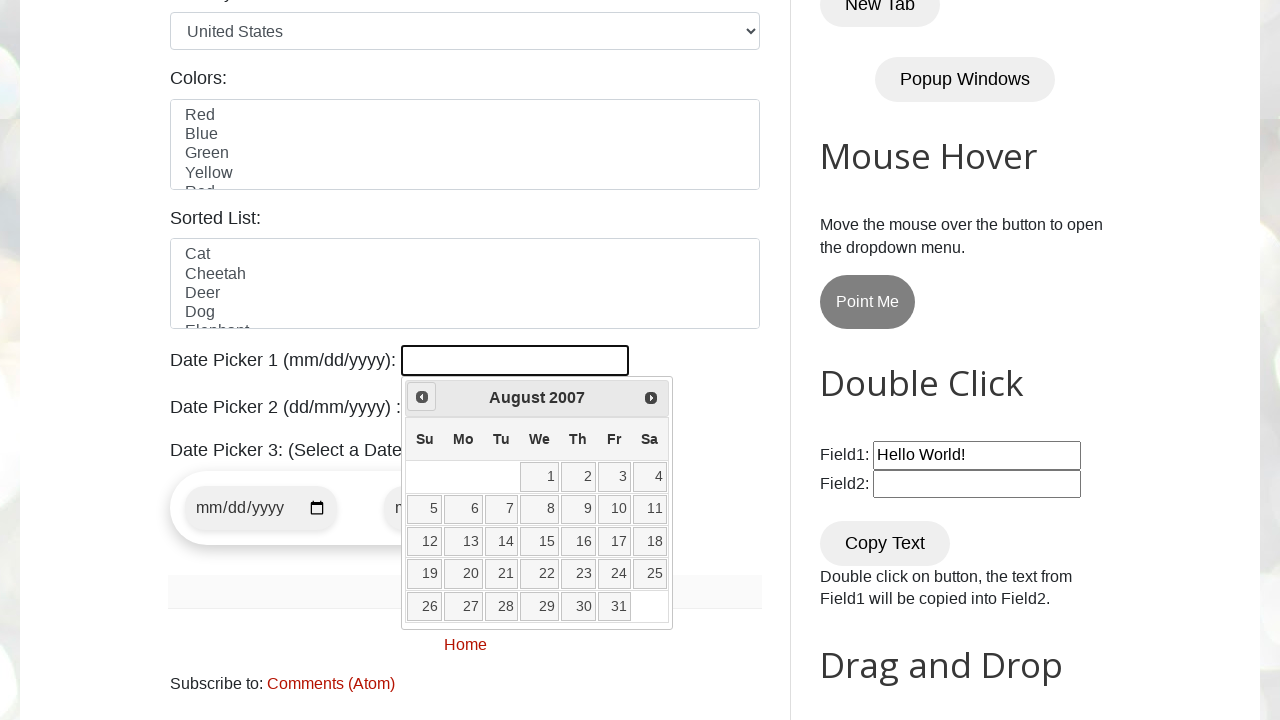

Checked current month and year: August 2007
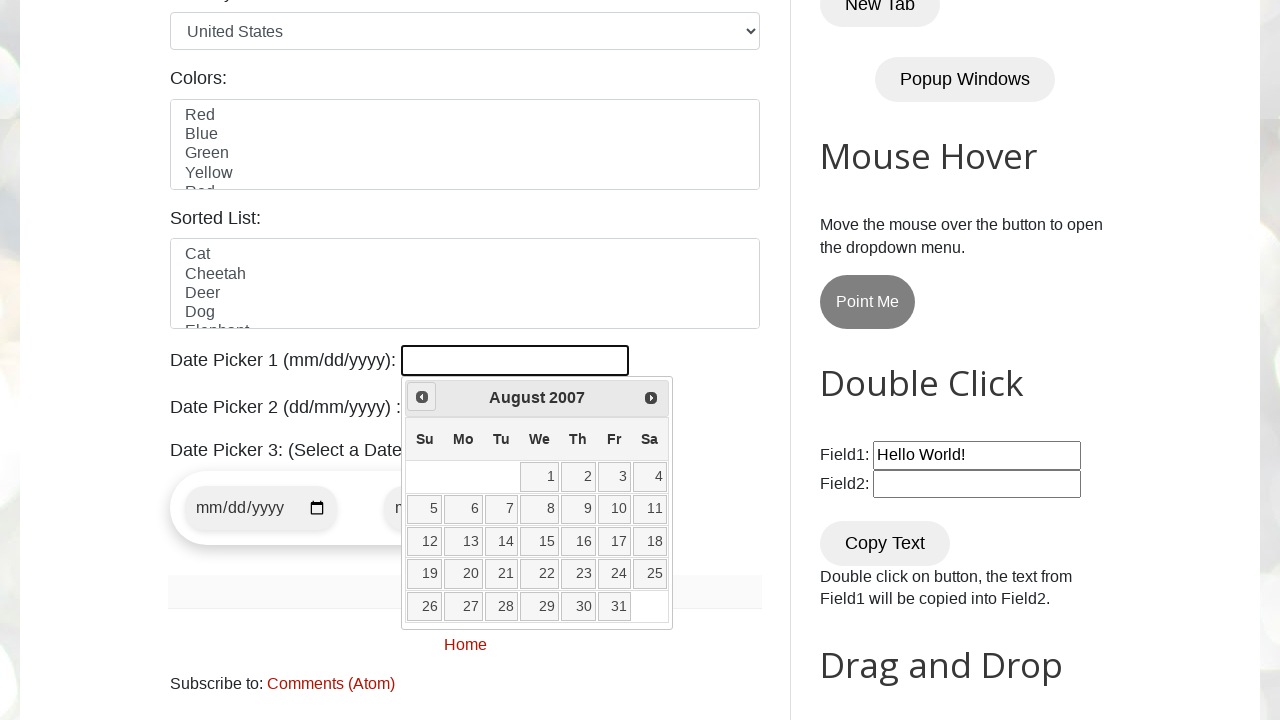

Clicked previous month button to navigate backwards at (422, 397) on a[data-handler='prev']
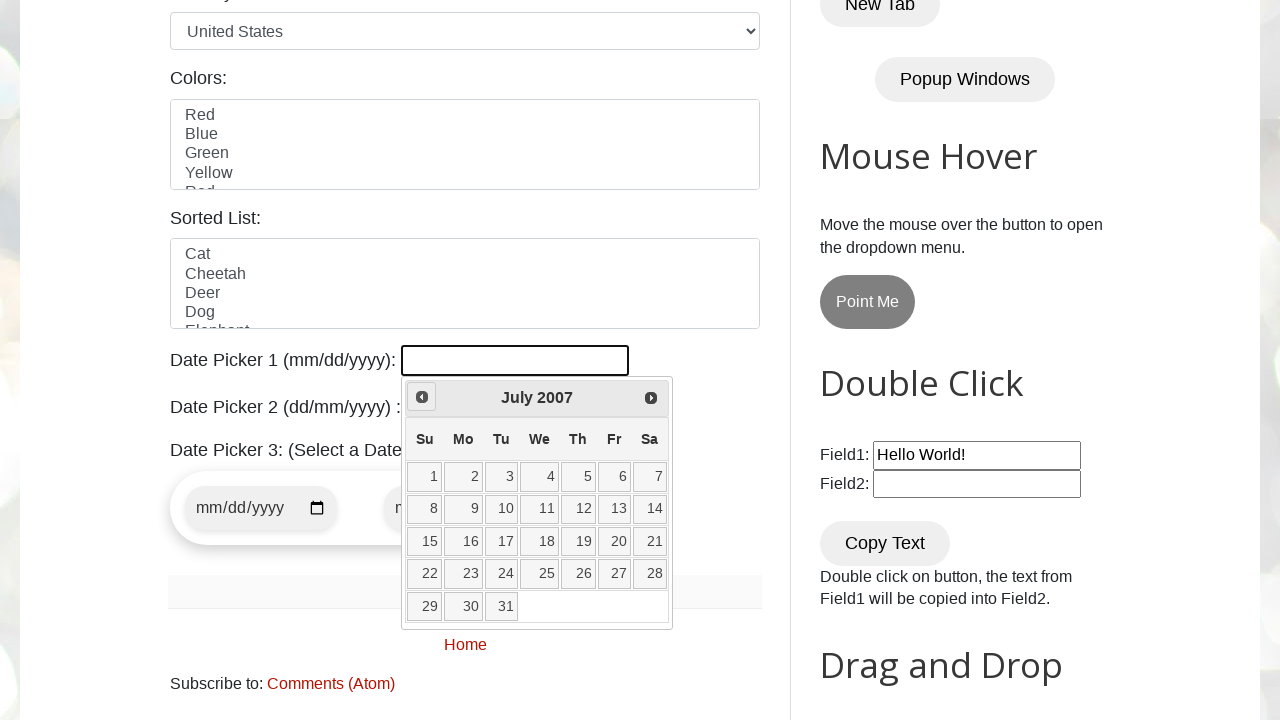

Checked current month and year: July 2007
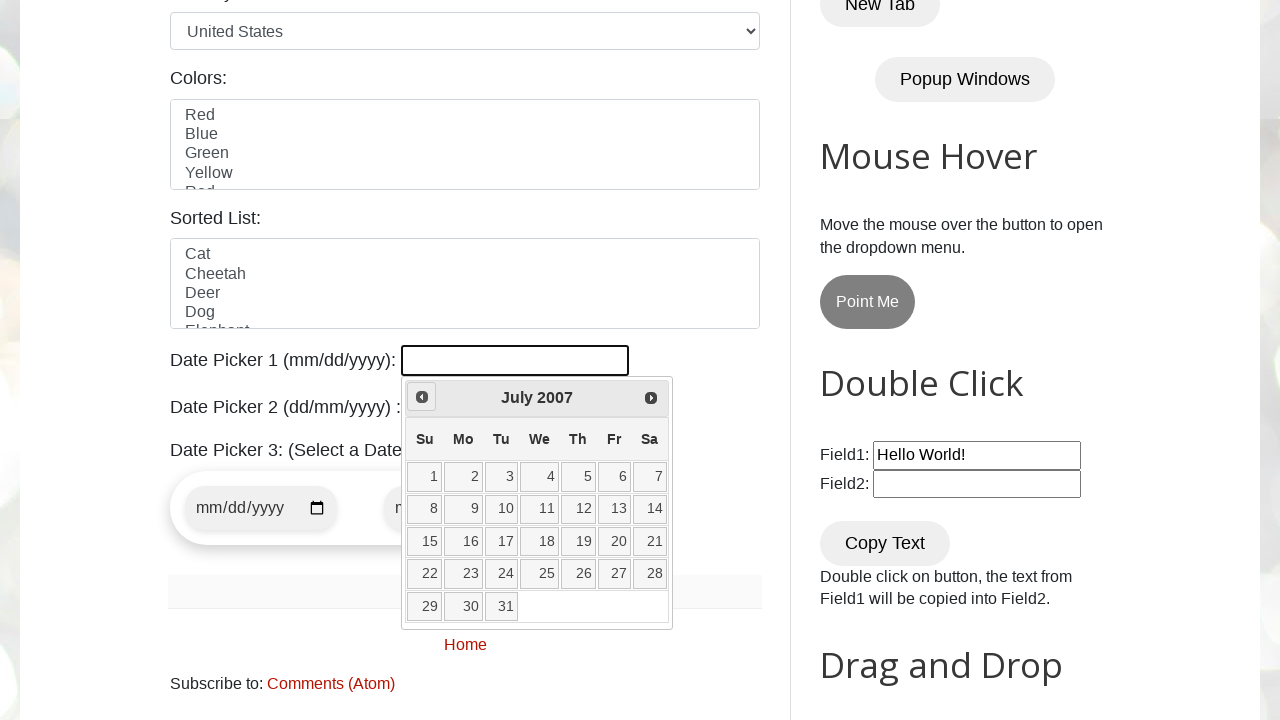

Clicked previous month button to navigate backwards at (422, 397) on a[data-handler='prev']
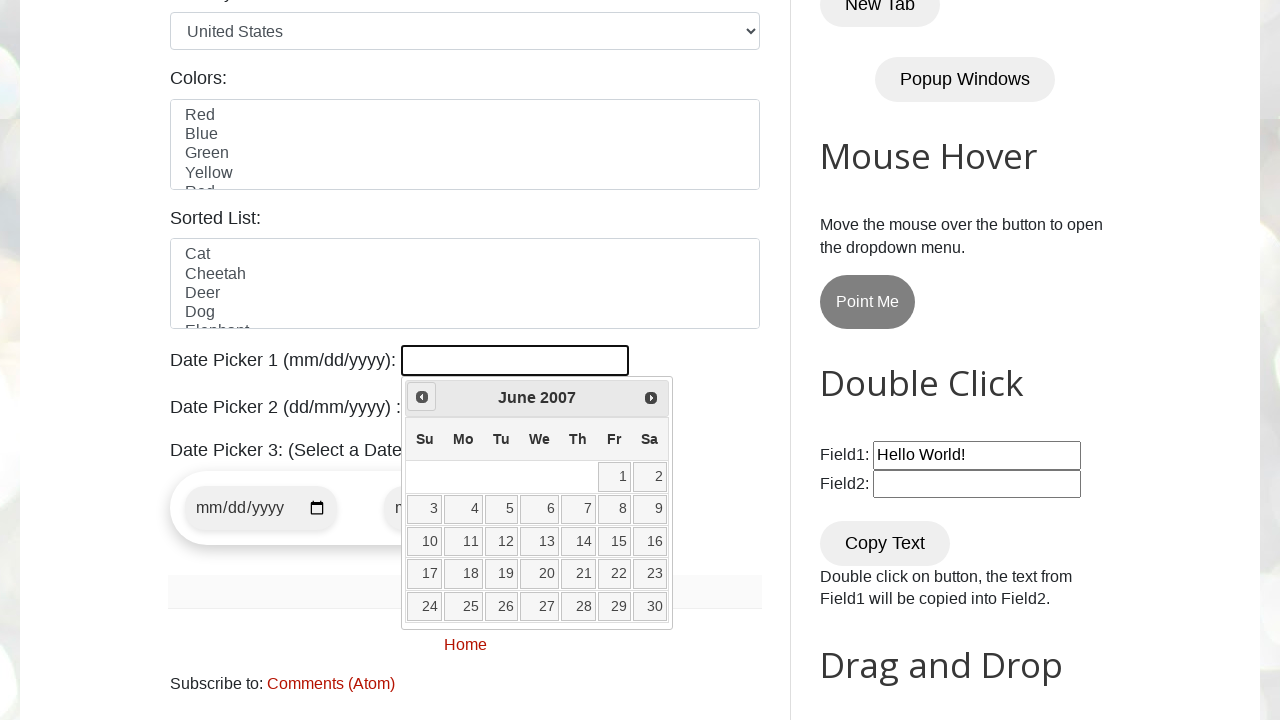

Checked current month and year: June 2007
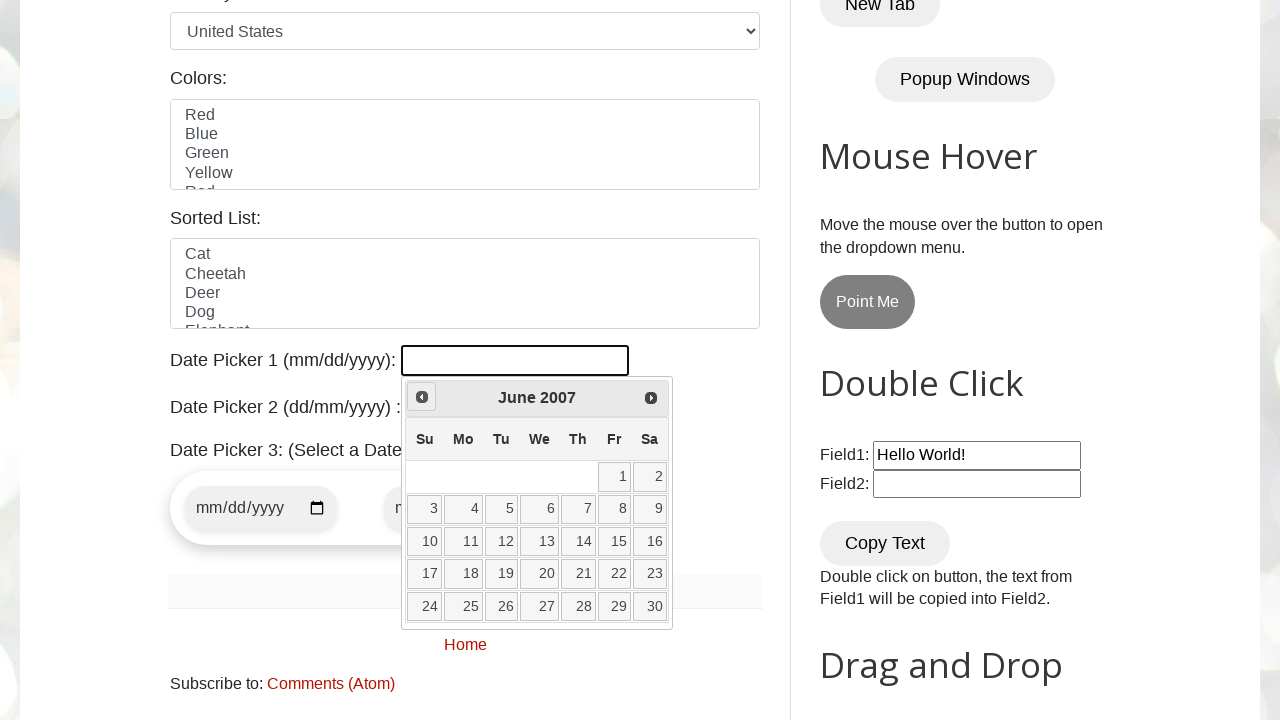

Clicked previous month button to navigate backwards at (422, 397) on a[data-handler='prev']
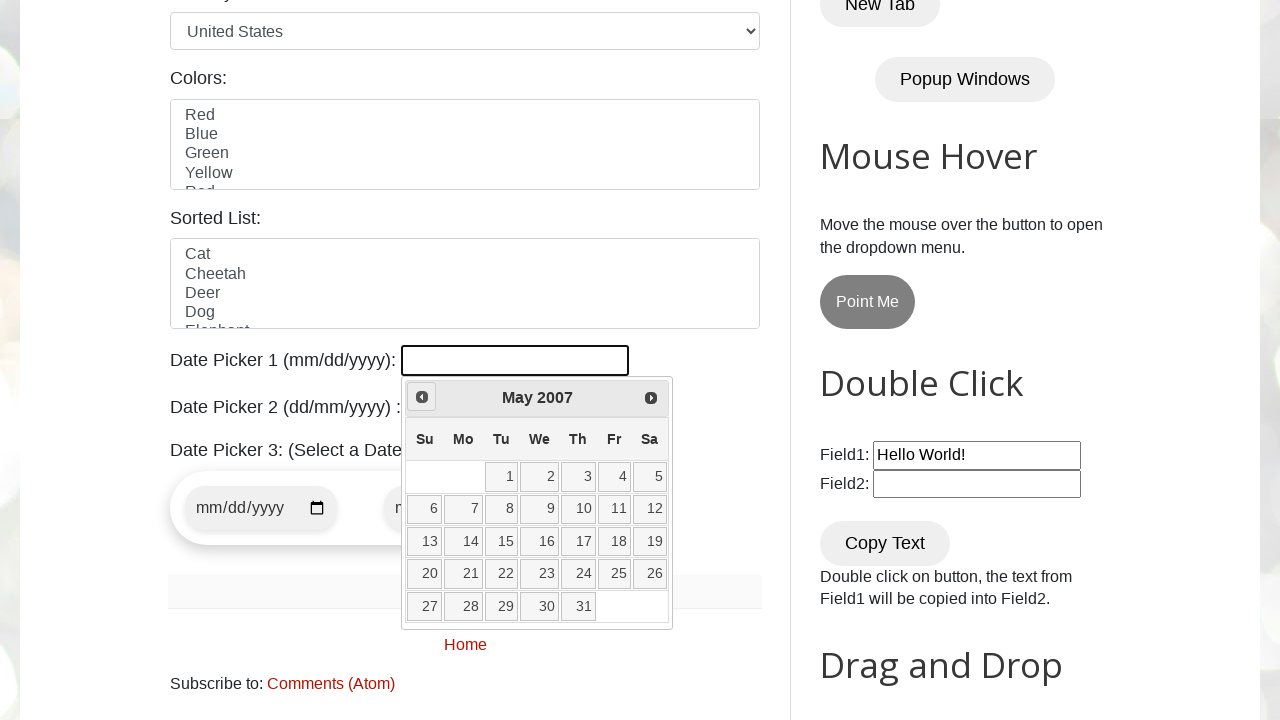

Checked current month and year: May 2007
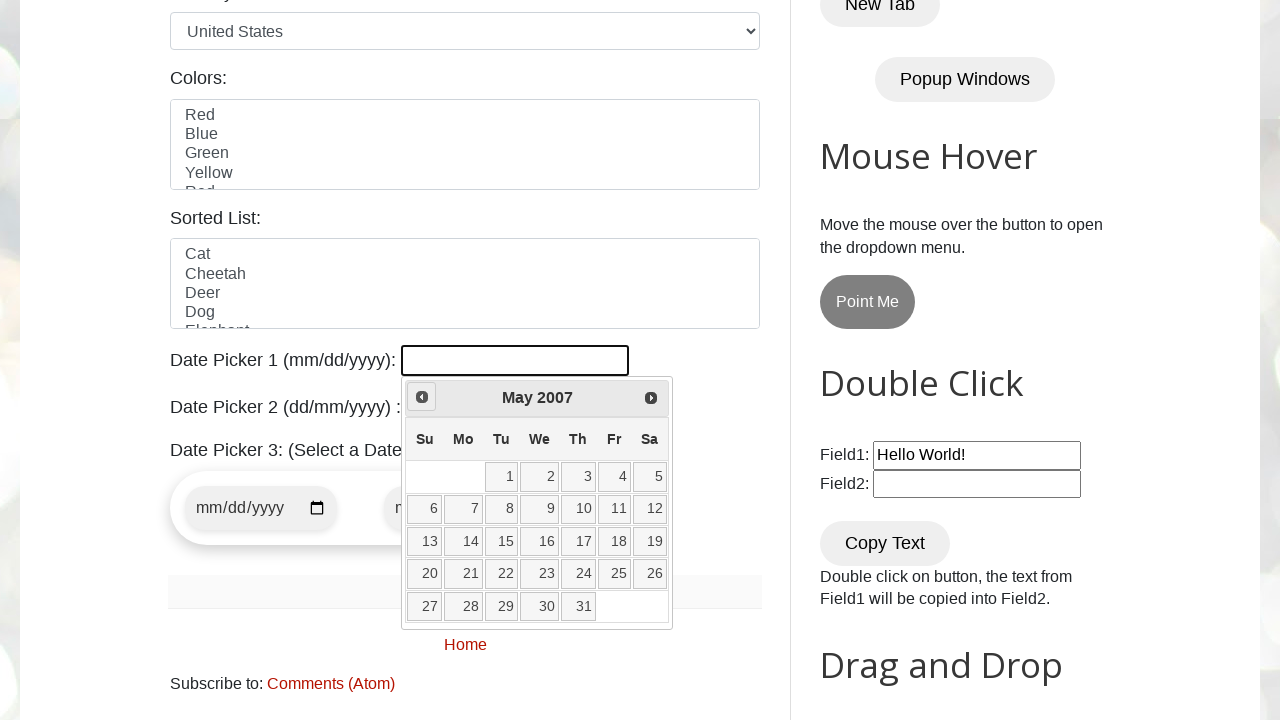

Clicked previous month button to navigate backwards at (422, 397) on a[data-handler='prev']
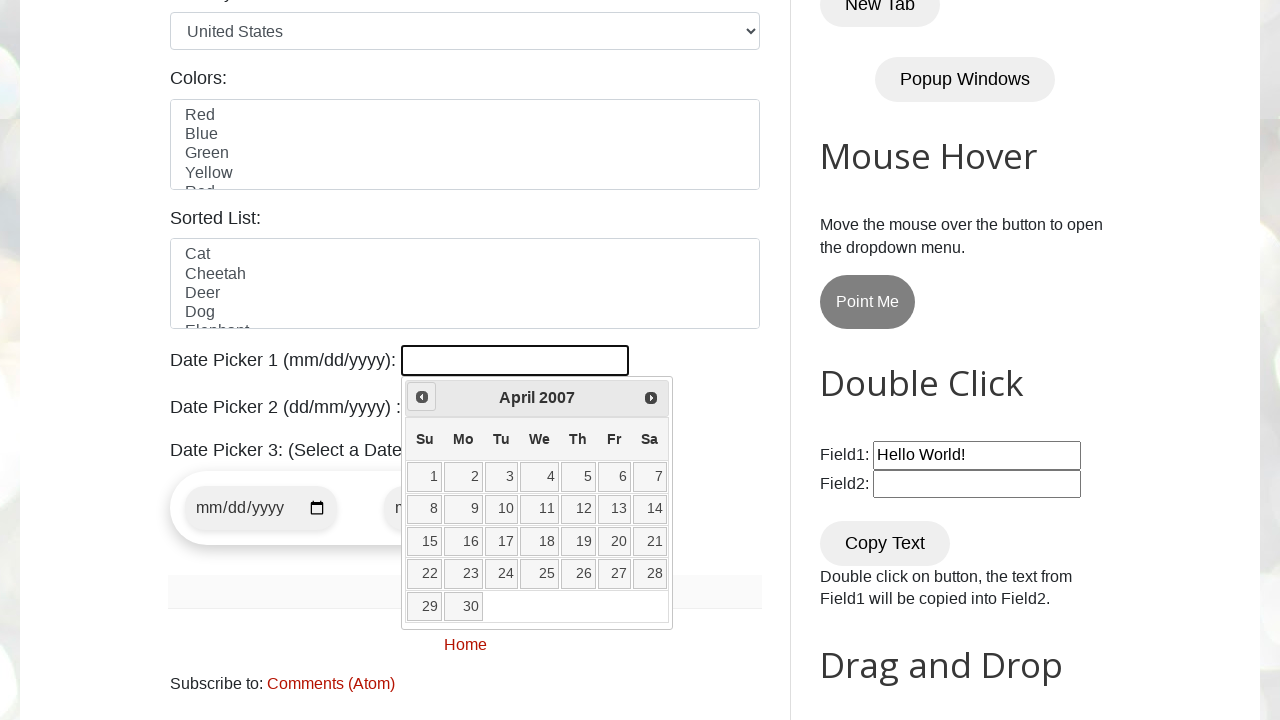

Checked current month and year: April 2007
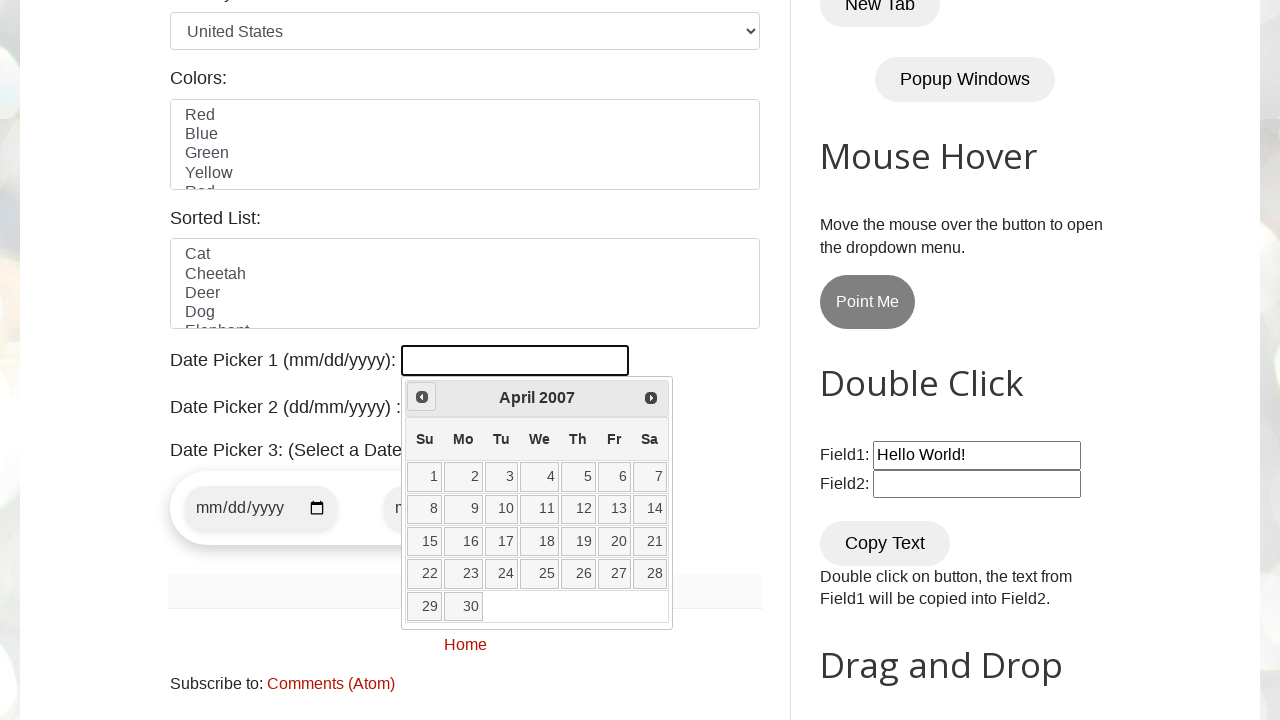

Clicked previous month button to navigate backwards at (422, 397) on a[data-handler='prev']
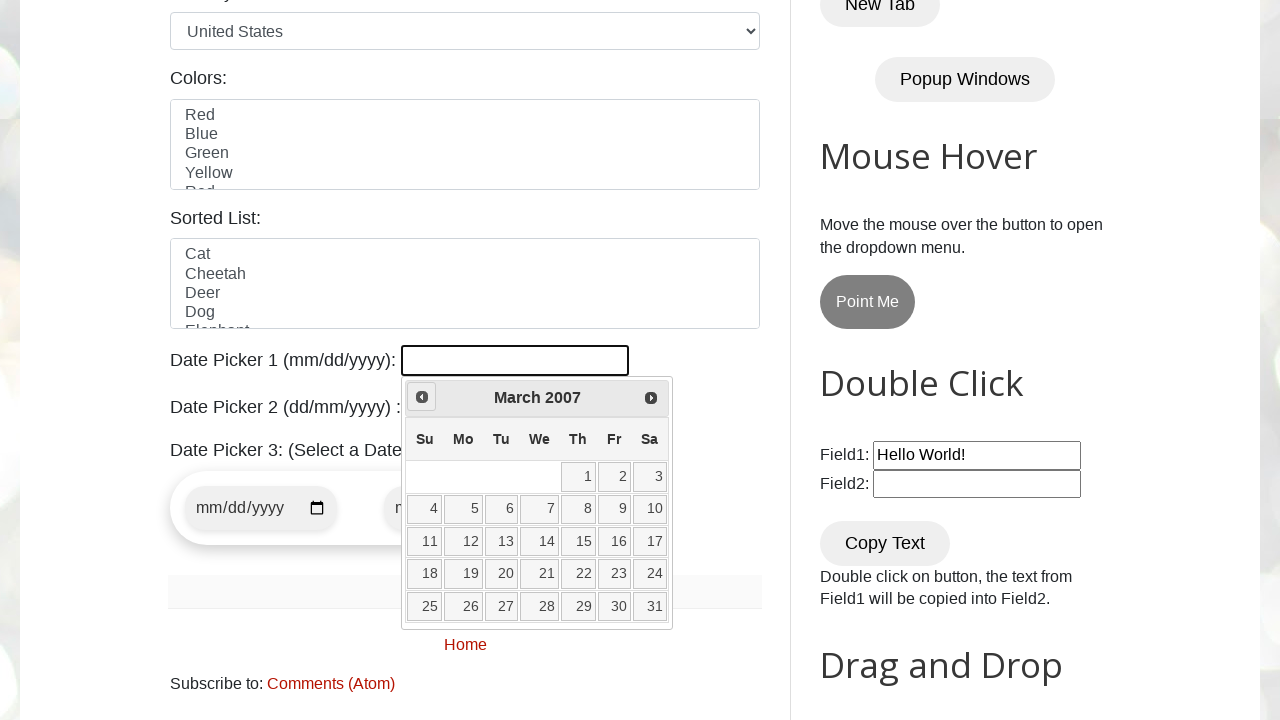

Checked current month and year: March 2007
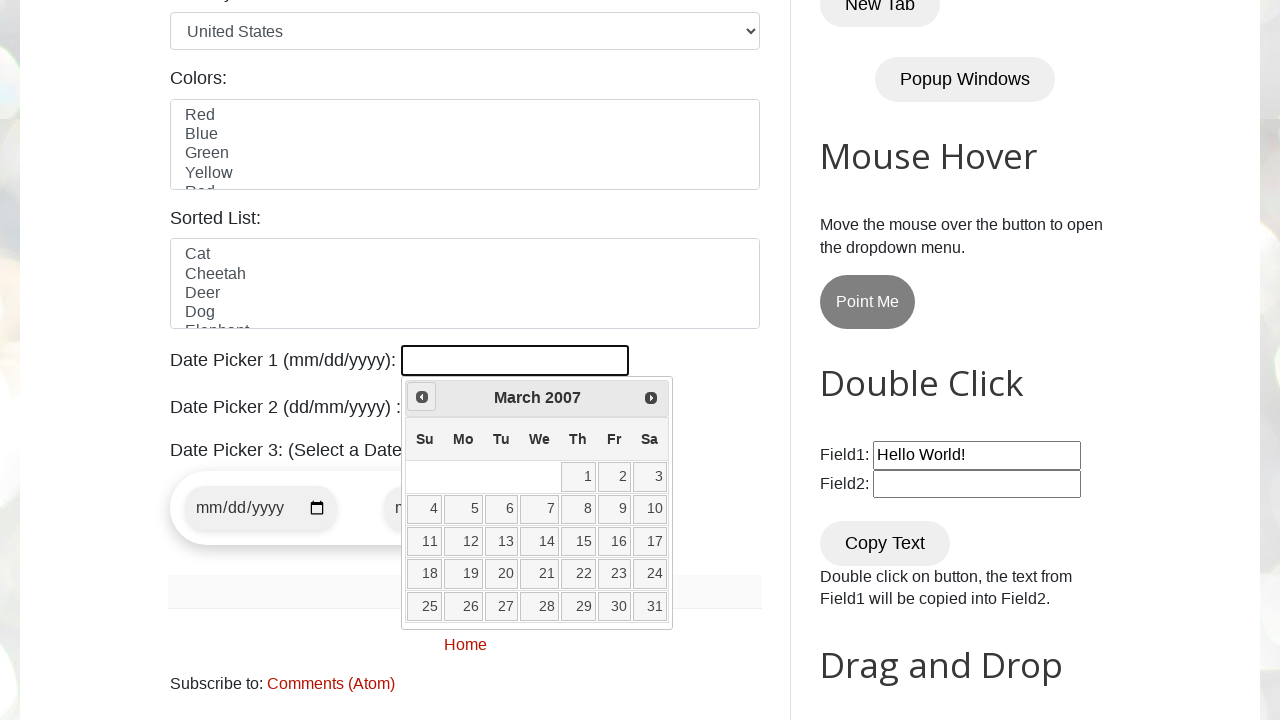

Clicked previous month button to navigate backwards at (422, 397) on a[data-handler='prev']
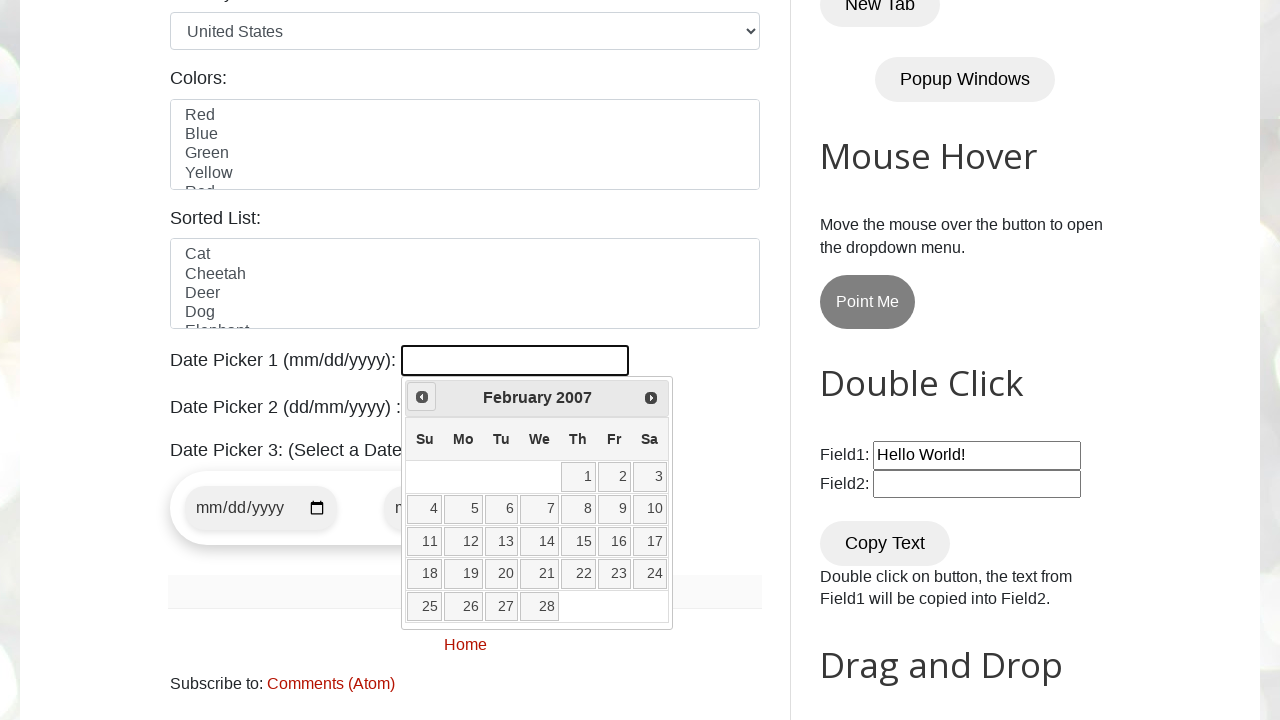

Checked current month and year: February 2007
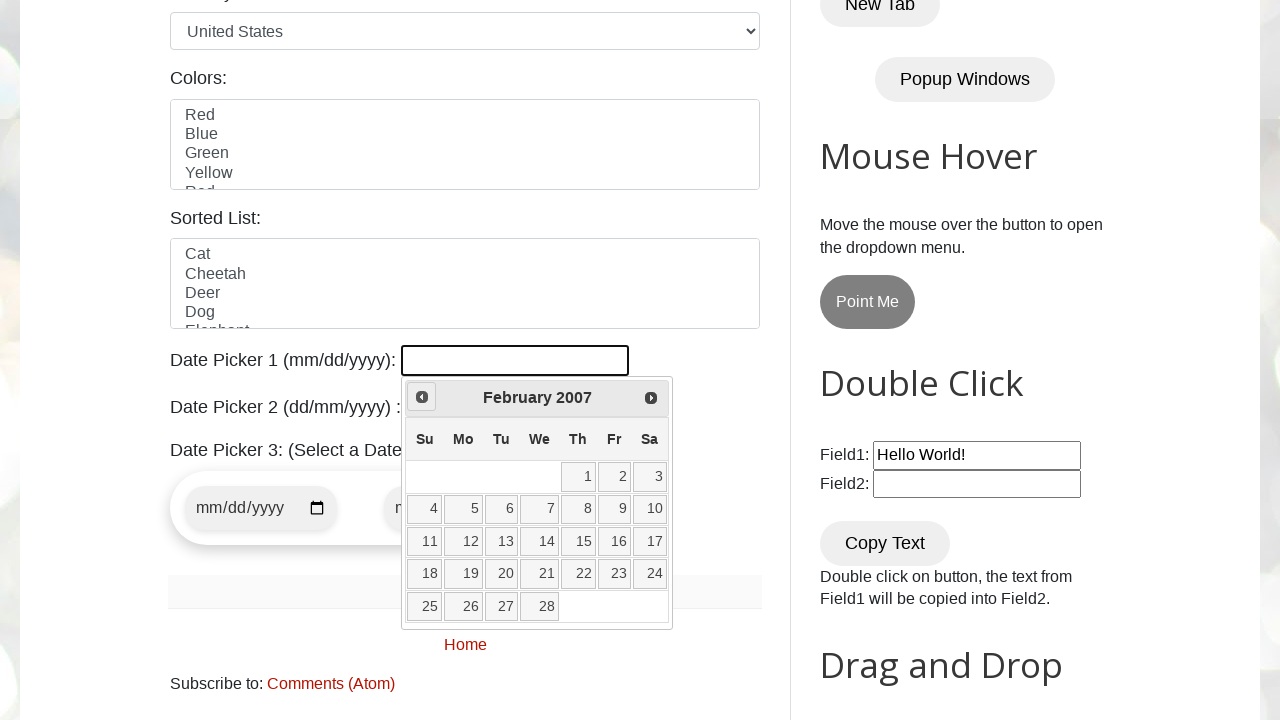

Clicked previous month button to navigate backwards at (422, 397) on a[data-handler='prev']
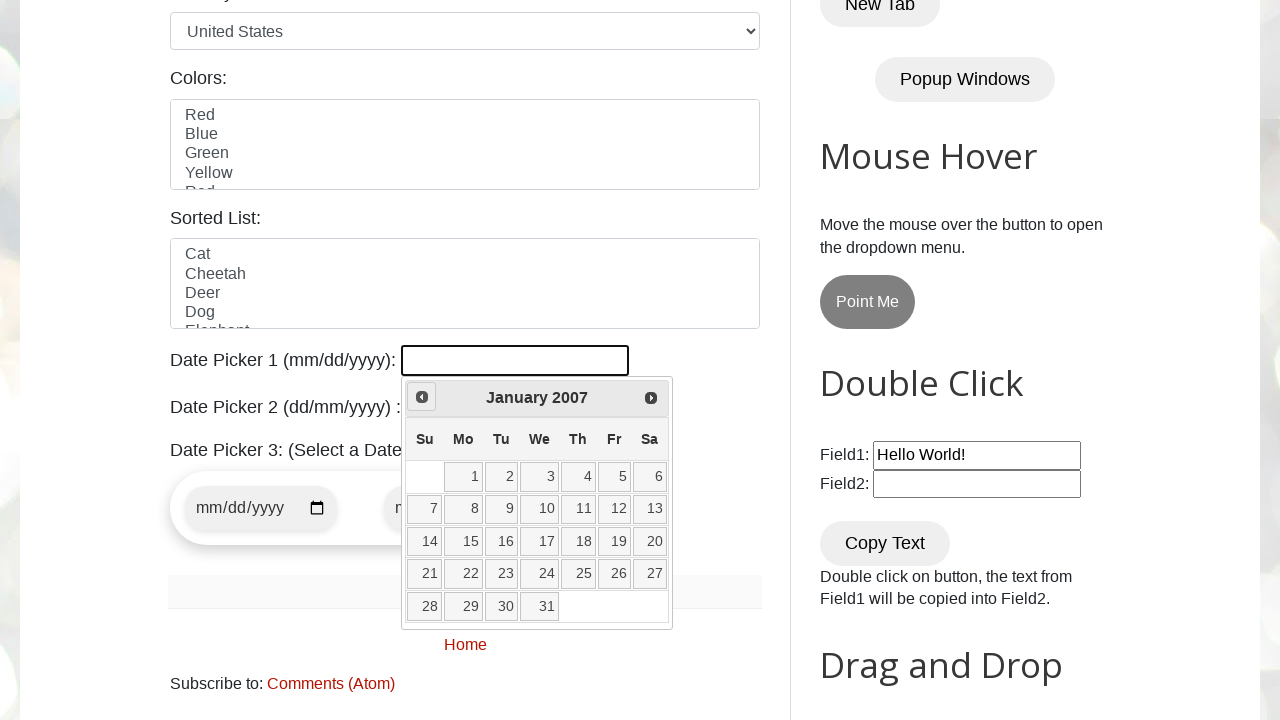

Checked current month and year: January 2007
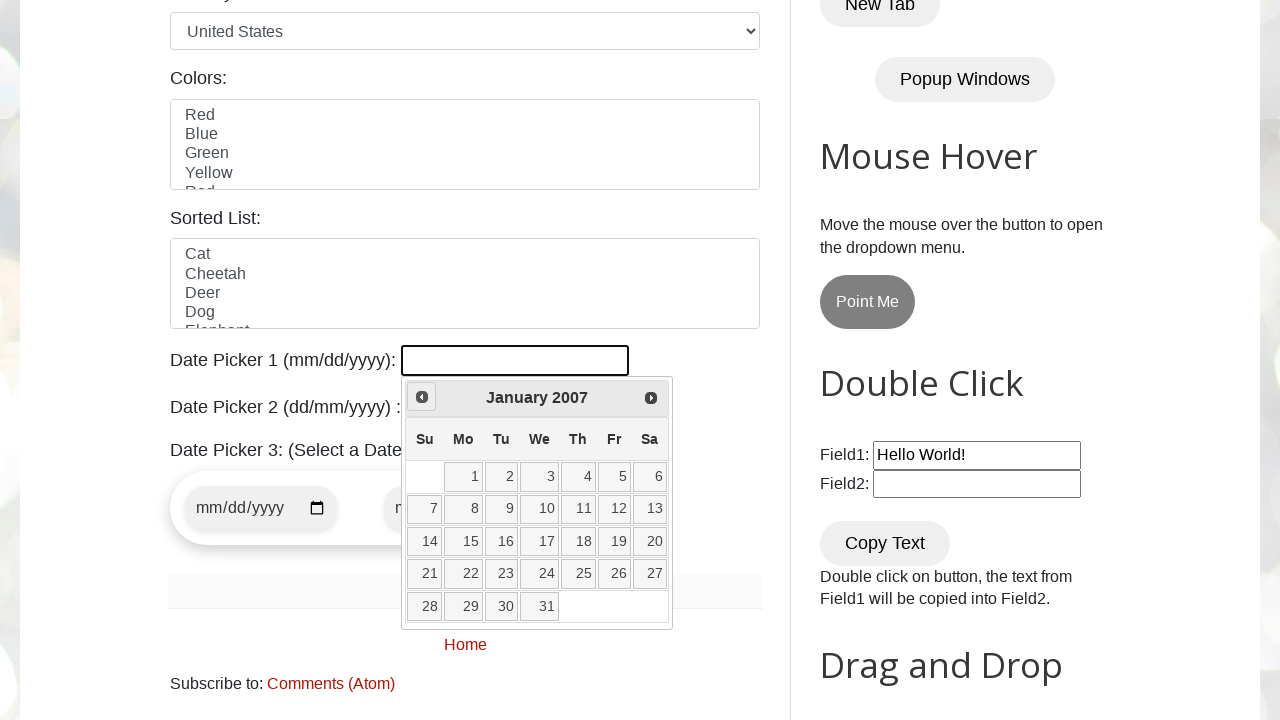

Clicked previous month button to navigate backwards at (422, 397) on a[data-handler='prev']
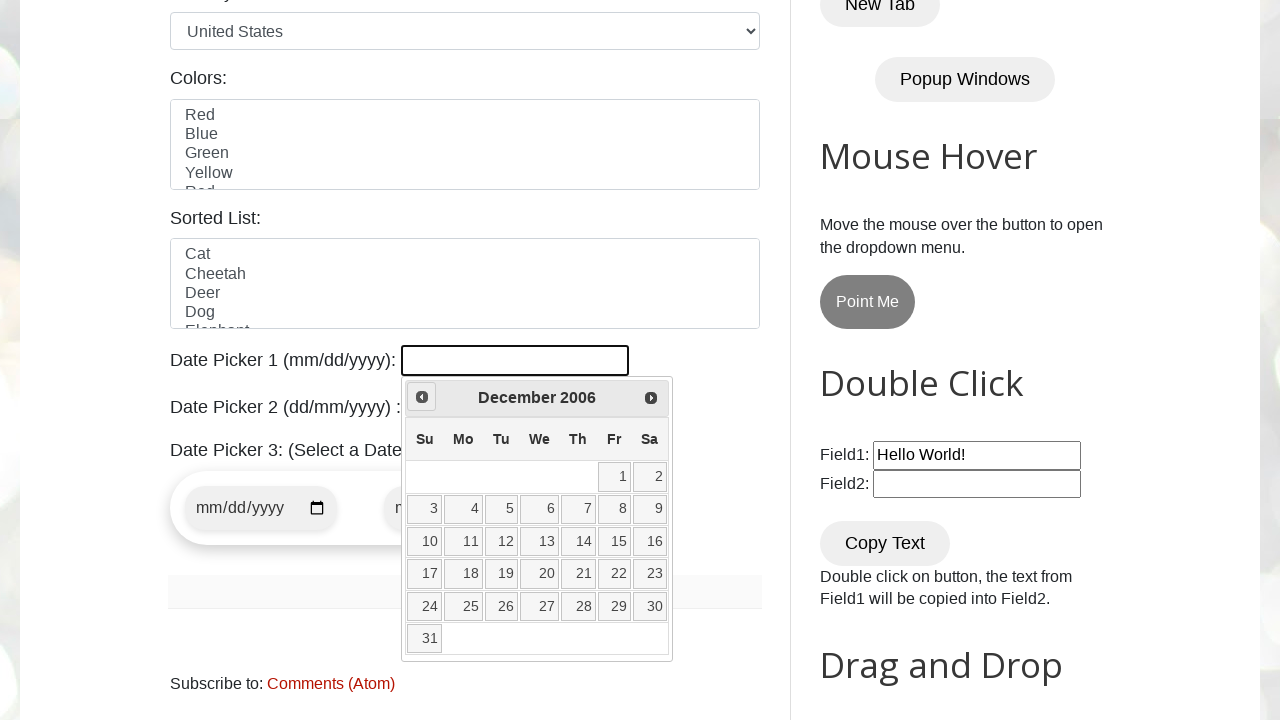

Checked current month and year: December 2006
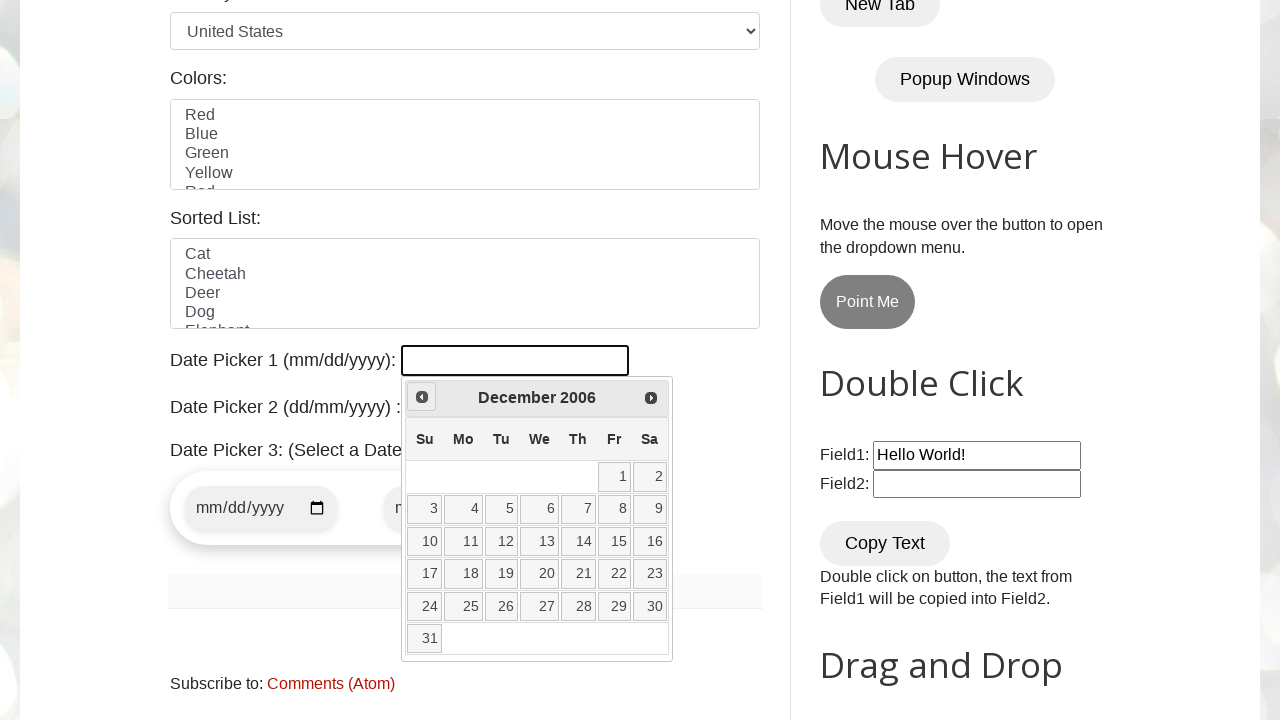

Clicked previous month button to navigate backwards at (422, 397) on a[data-handler='prev']
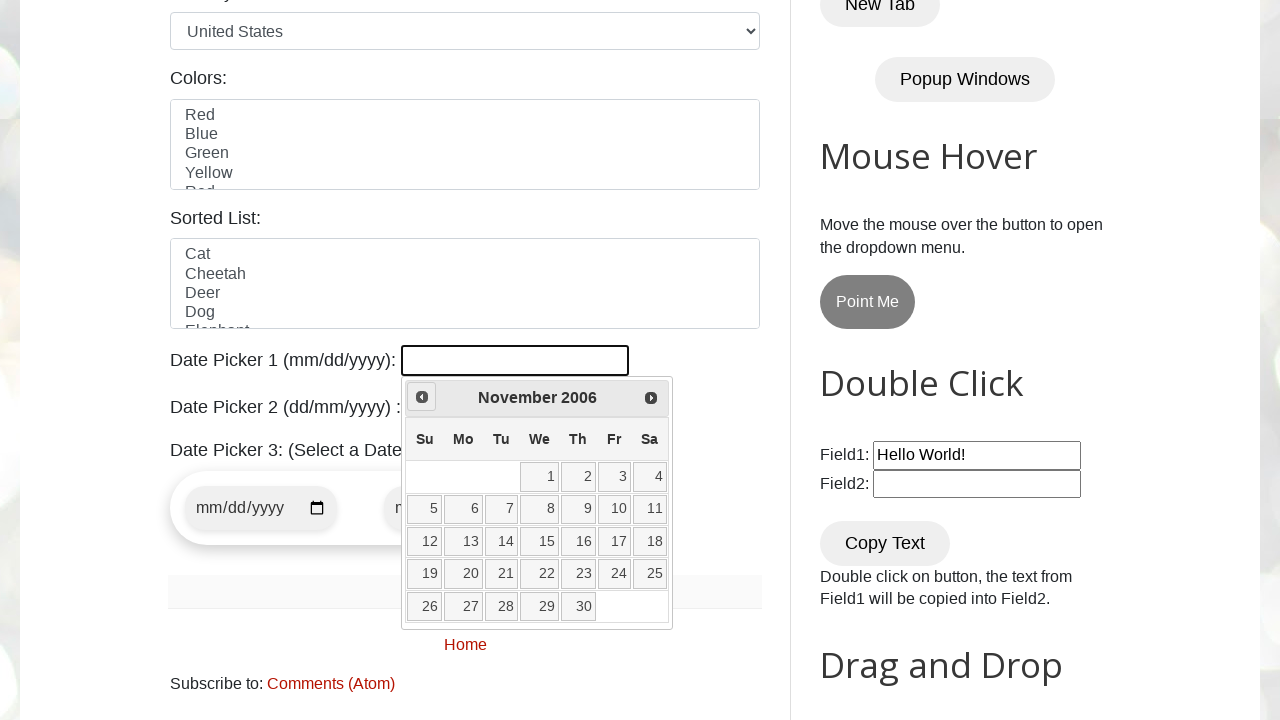

Checked current month and year: November 2006
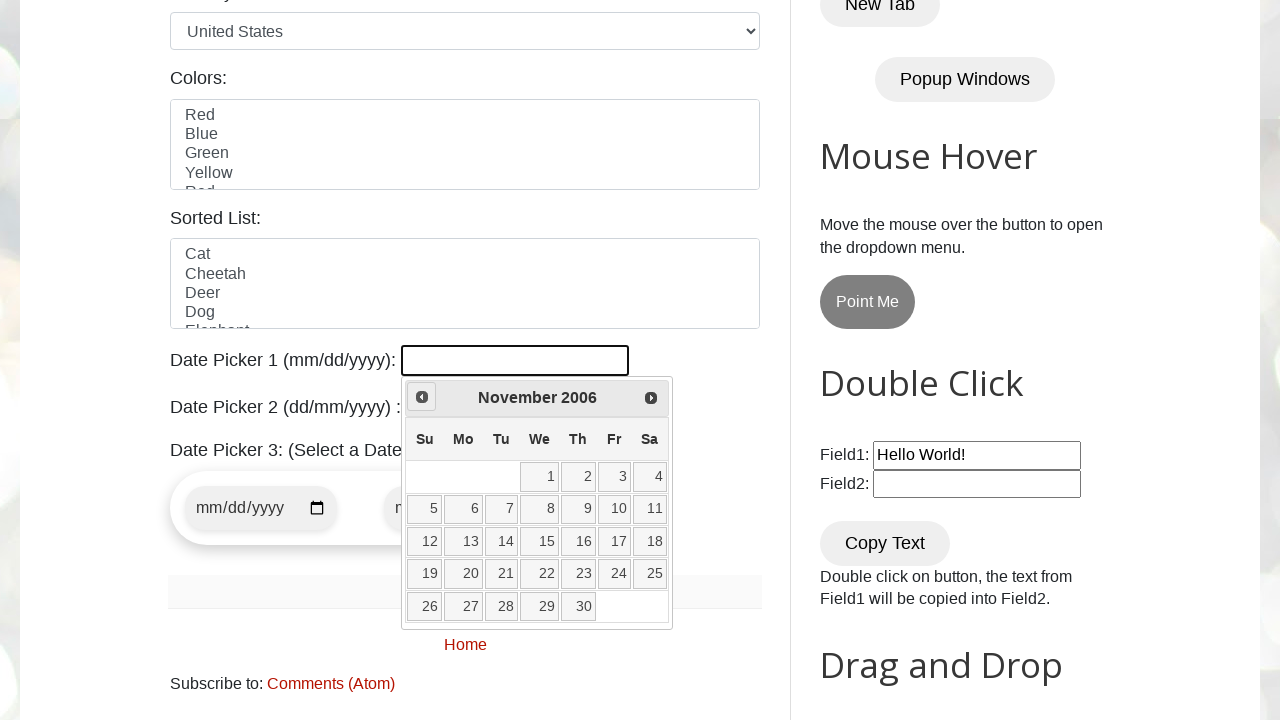

Clicked previous month button to navigate backwards at (422, 397) on a[data-handler='prev']
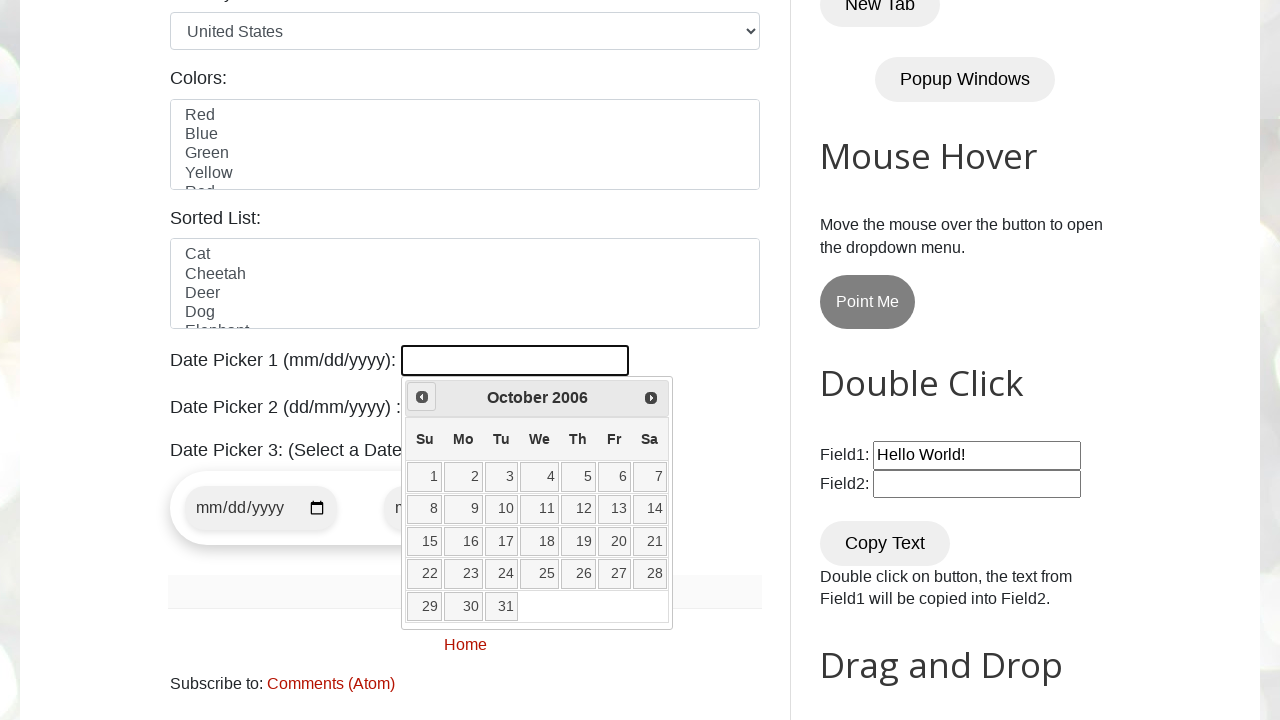

Checked current month and year: October 2006
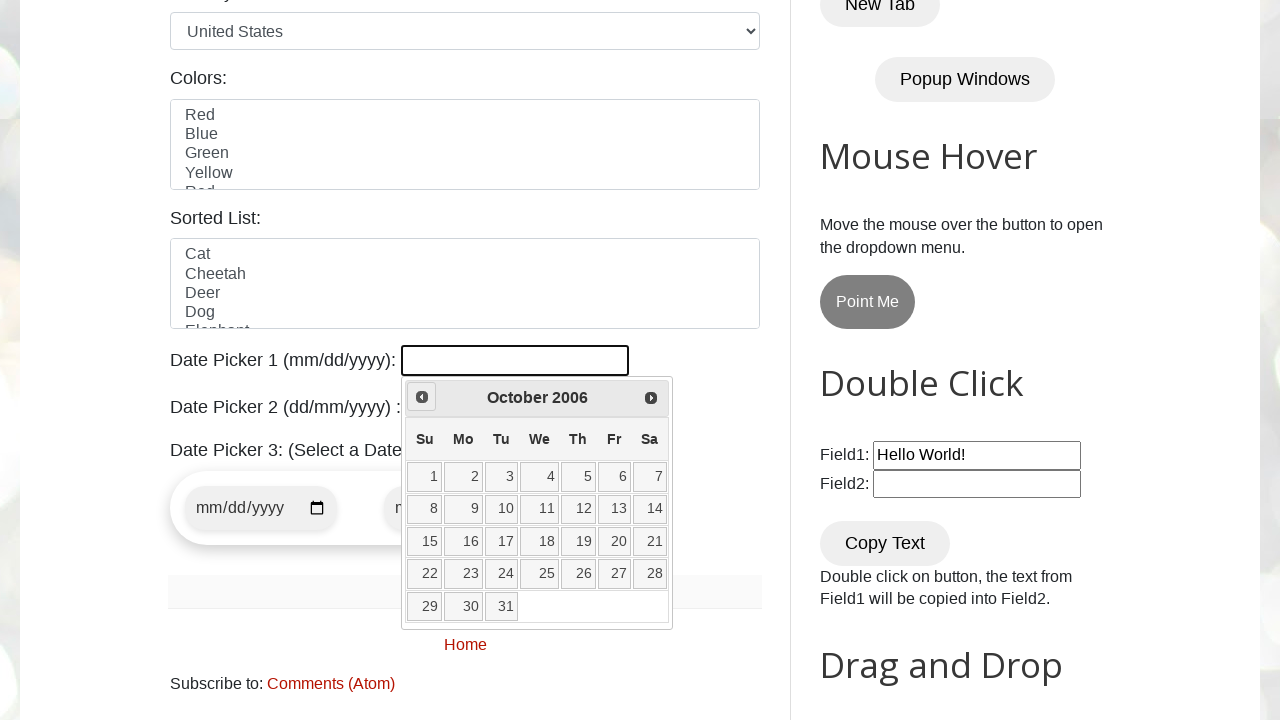

Clicked previous month button to navigate backwards at (422, 397) on a[data-handler='prev']
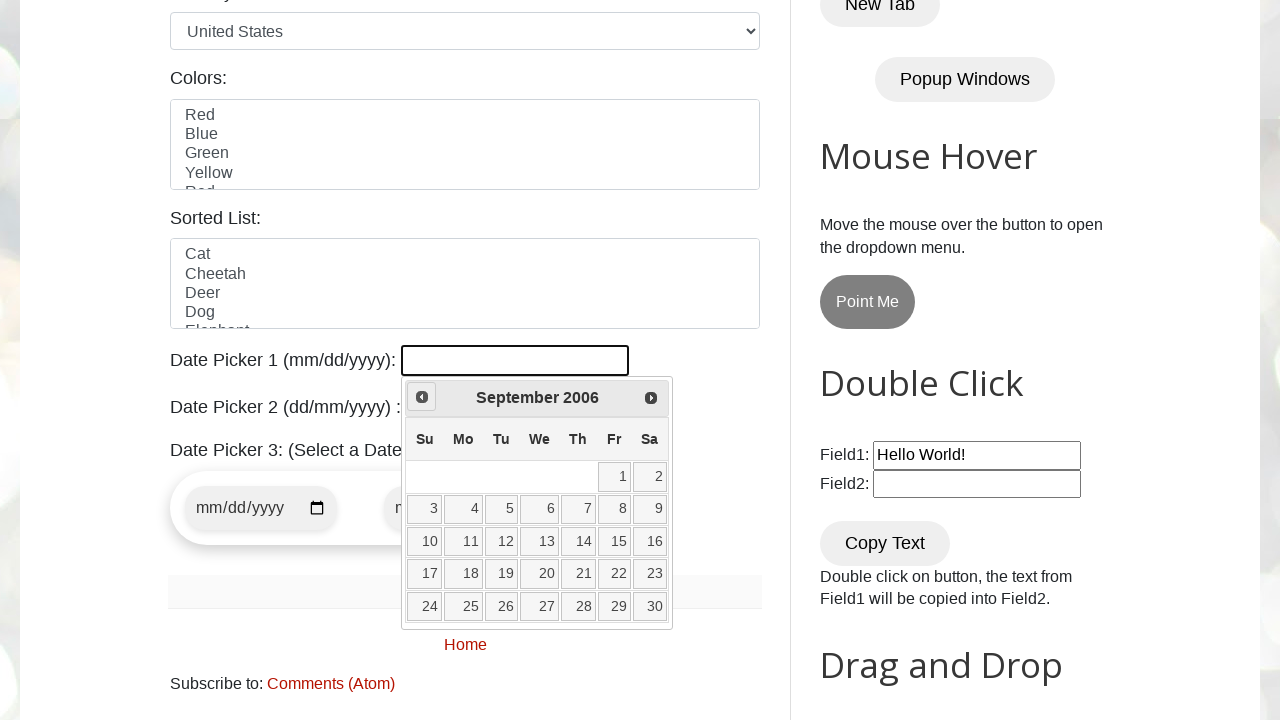

Checked current month and year: September 2006
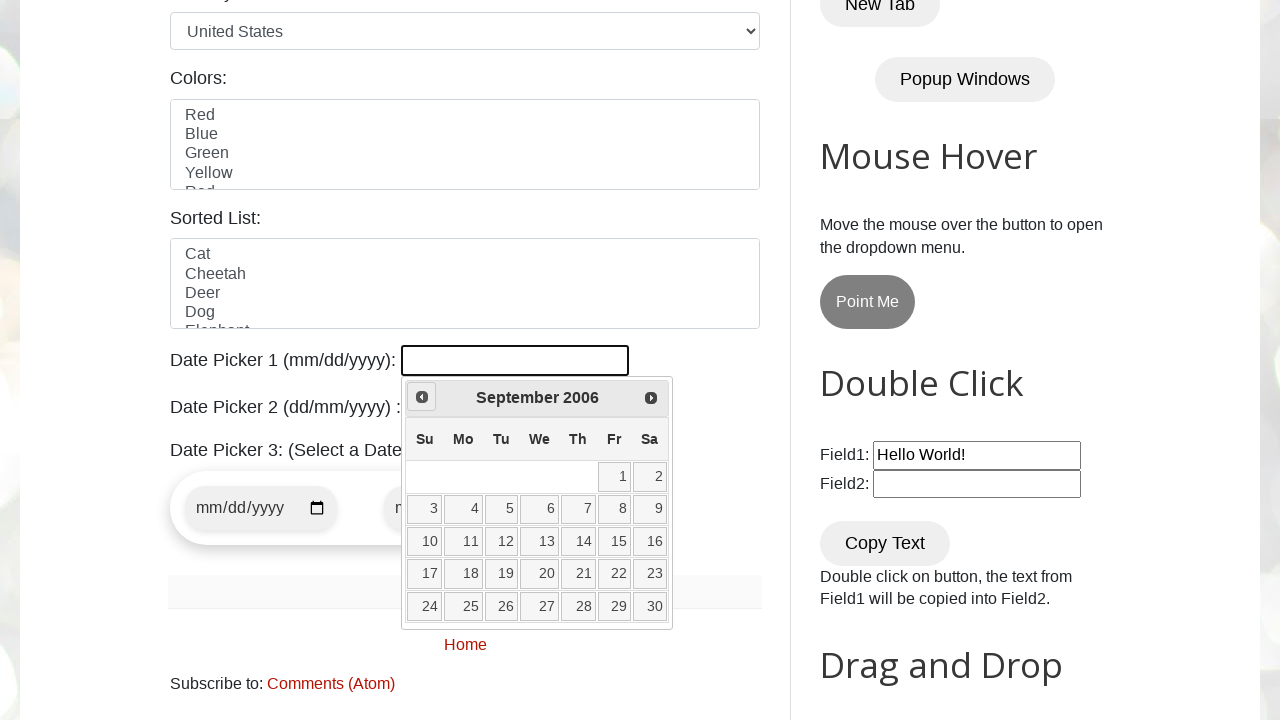

Clicked previous month button to navigate backwards at (422, 397) on a[data-handler='prev']
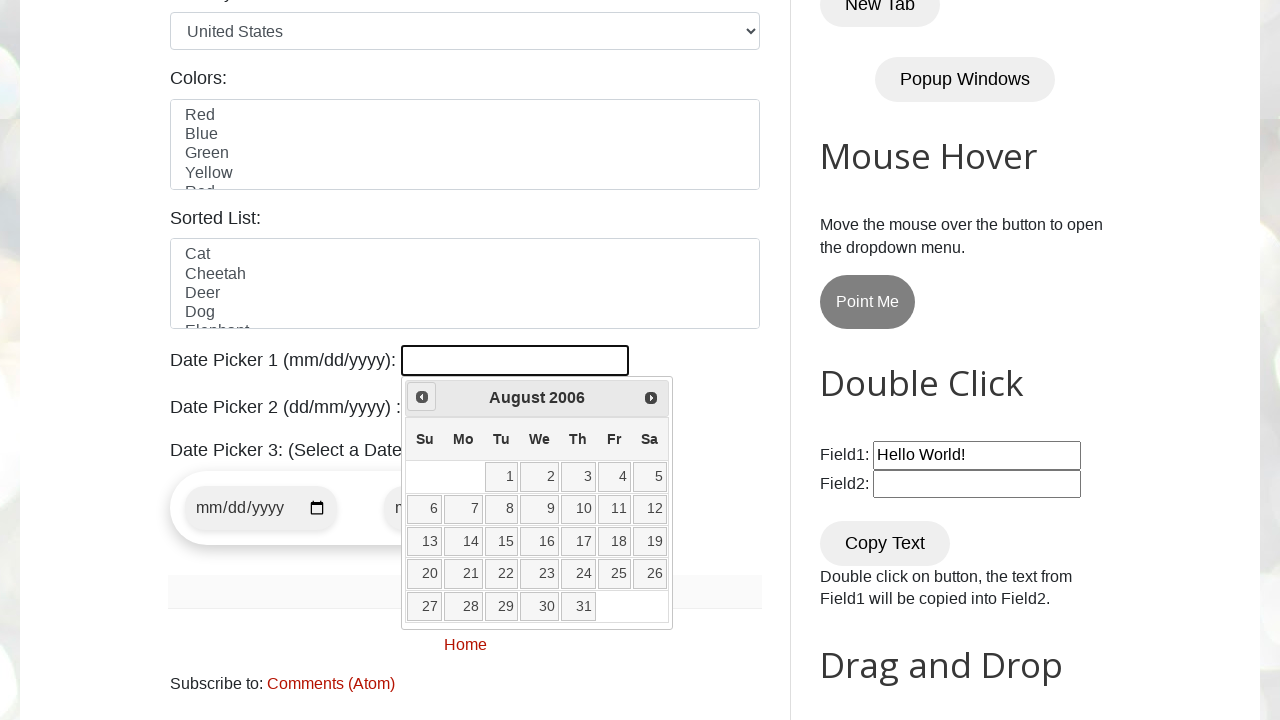

Checked current month and year: August 2006
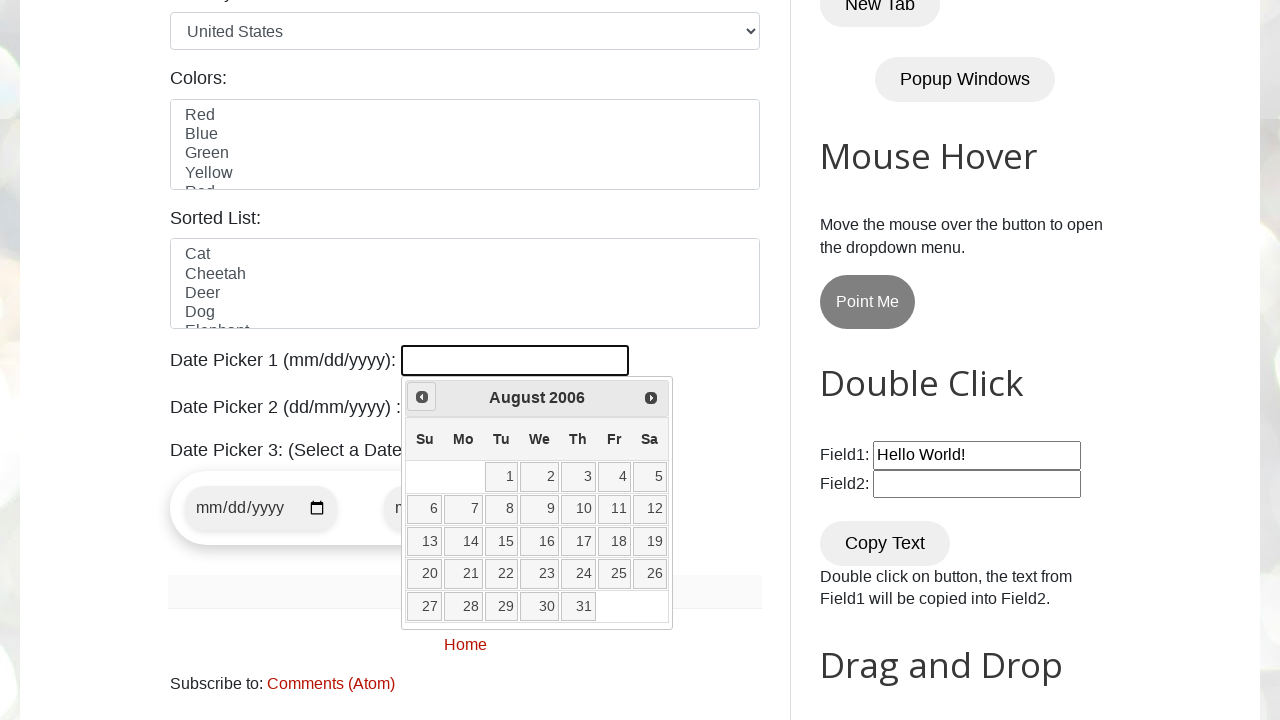

Clicked previous month button to navigate backwards at (422, 397) on a[data-handler='prev']
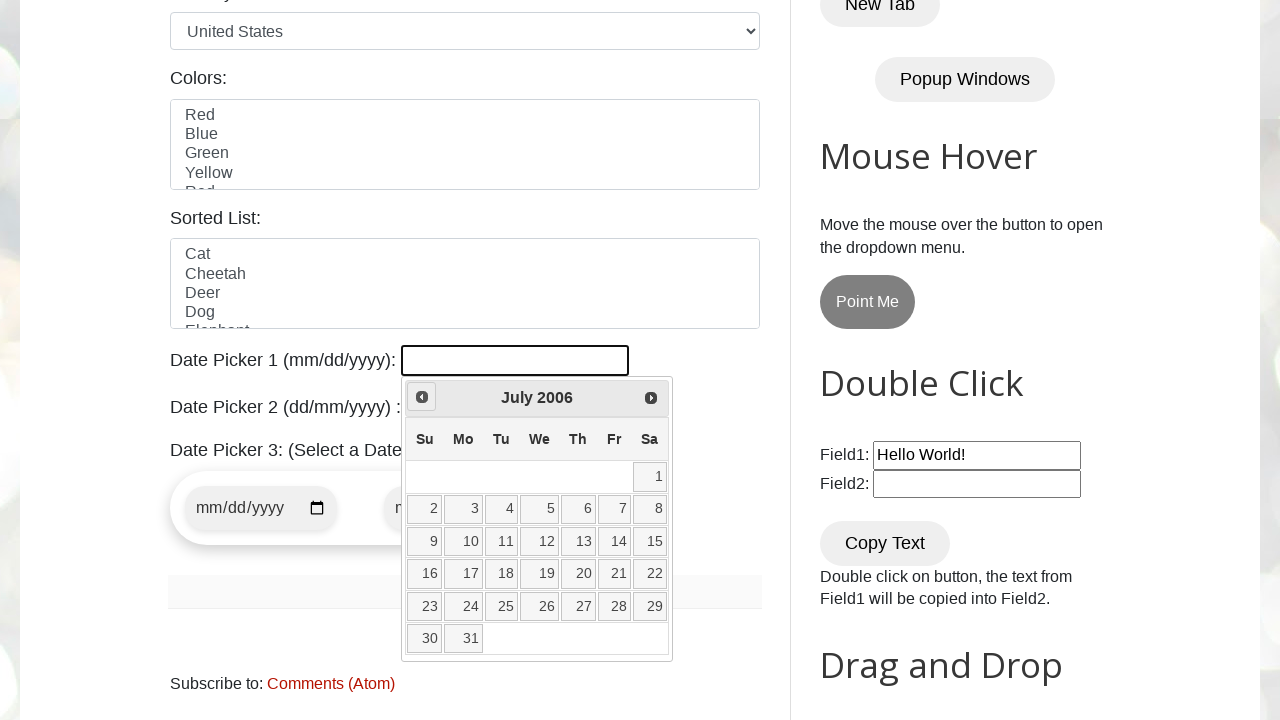

Checked current month and year: July 2006
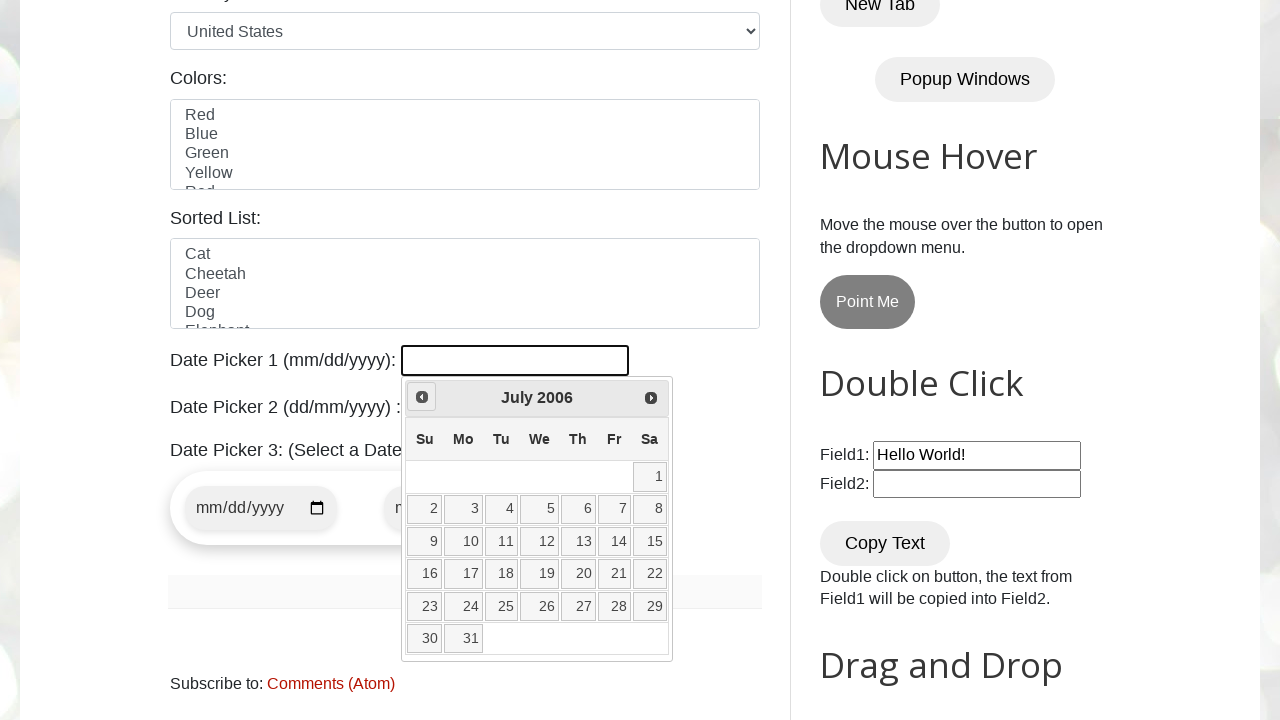

Clicked previous month button to navigate backwards at (422, 397) on a[data-handler='prev']
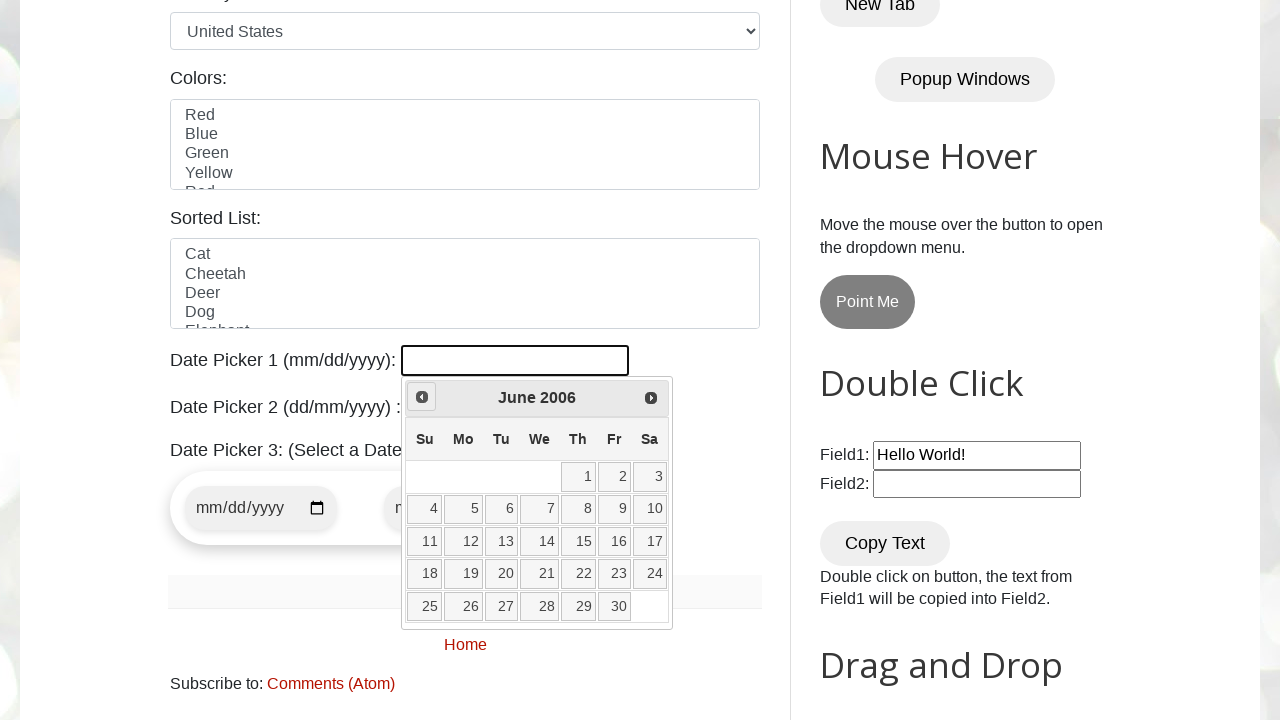

Checked current month and year: June 2006
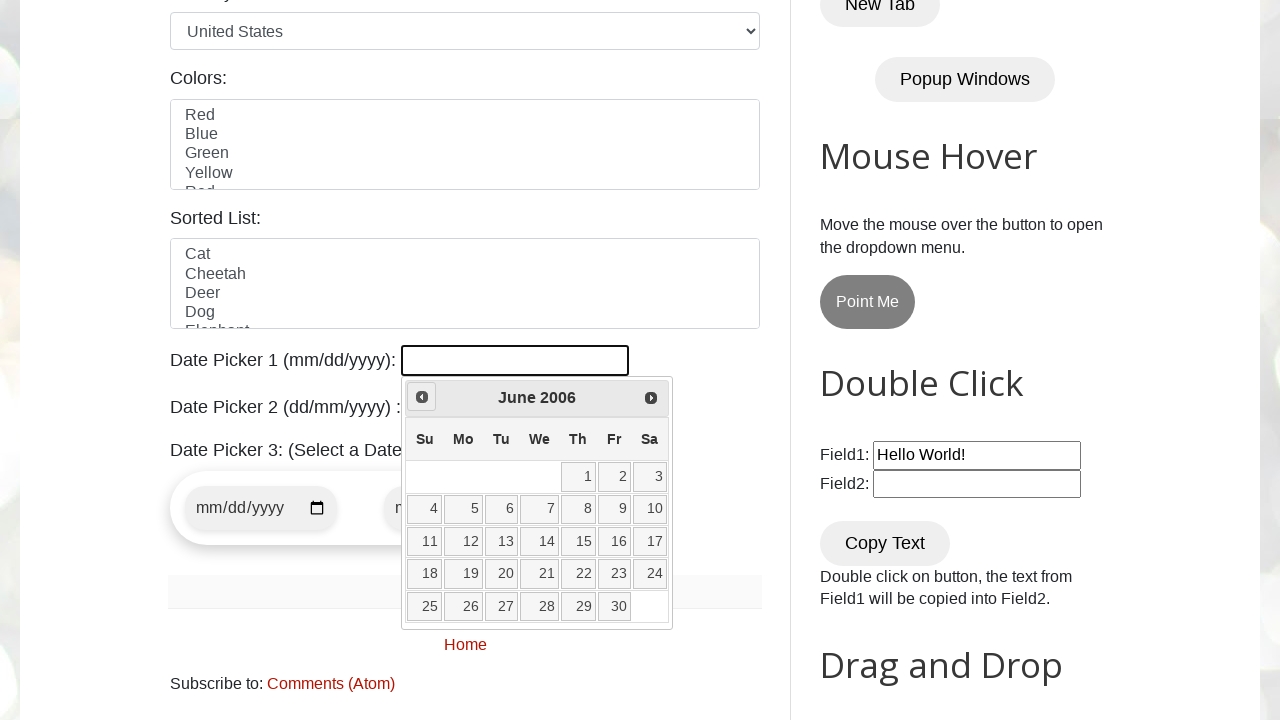

Clicked previous month button to navigate backwards at (422, 397) on a[data-handler='prev']
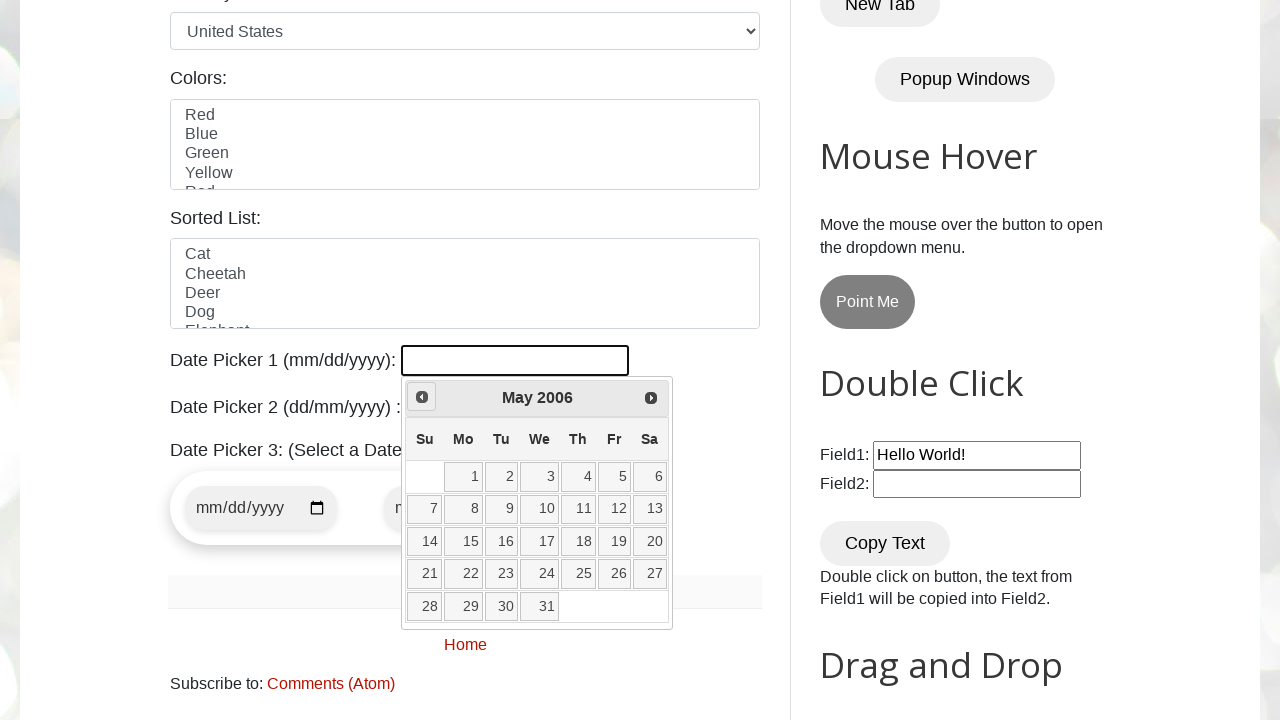

Checked current month and year: May 2006
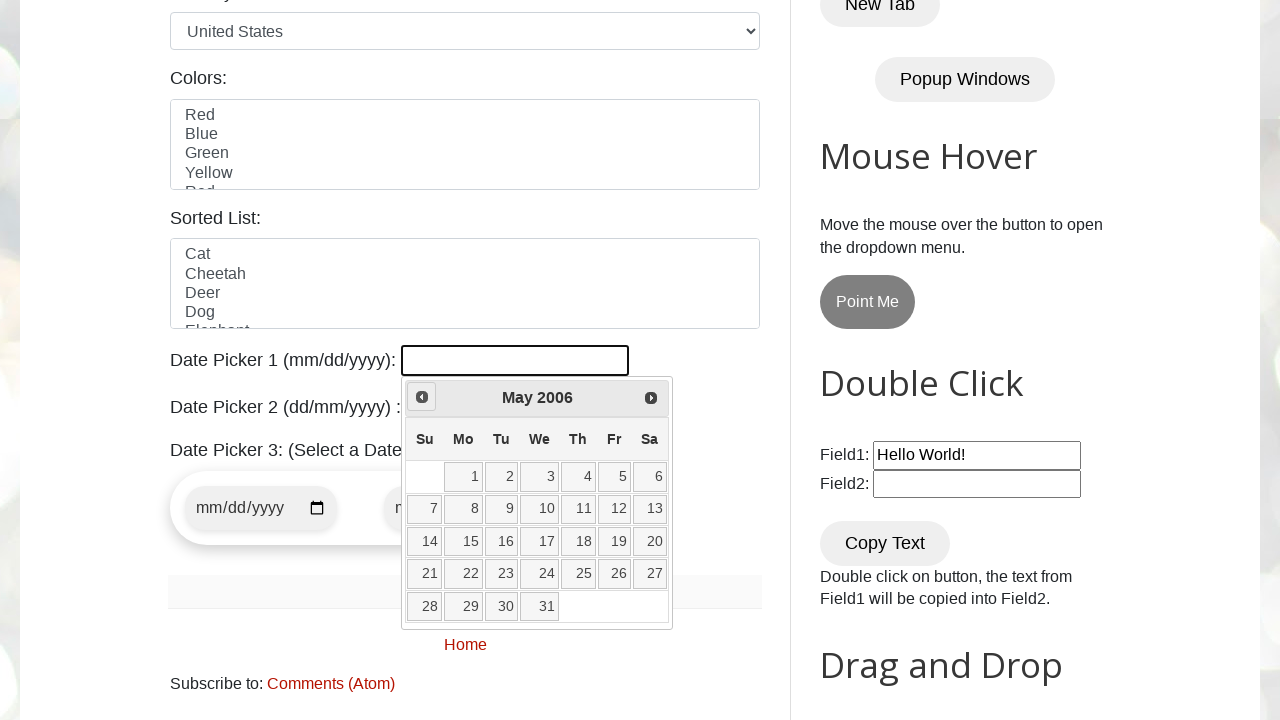

Clicked previous month button to navigate backwards at (422, 397) on a[data-handler='prev']
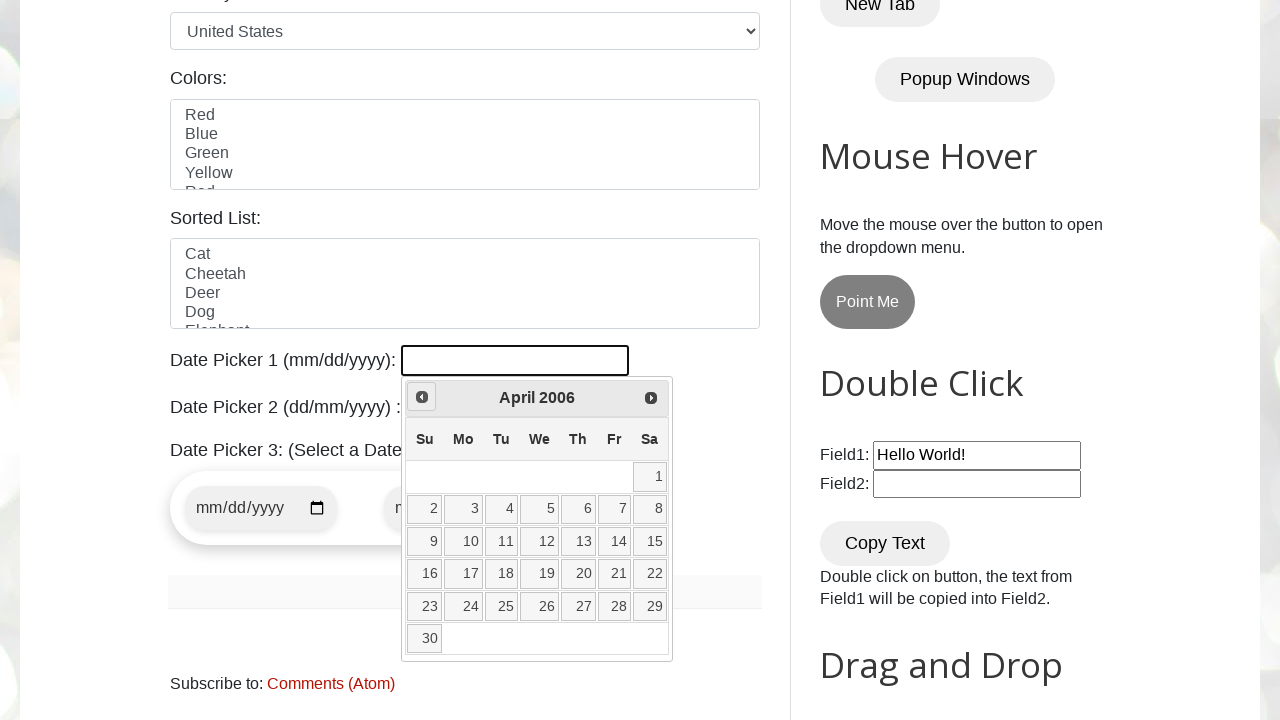

Checked current month and year: April 2006
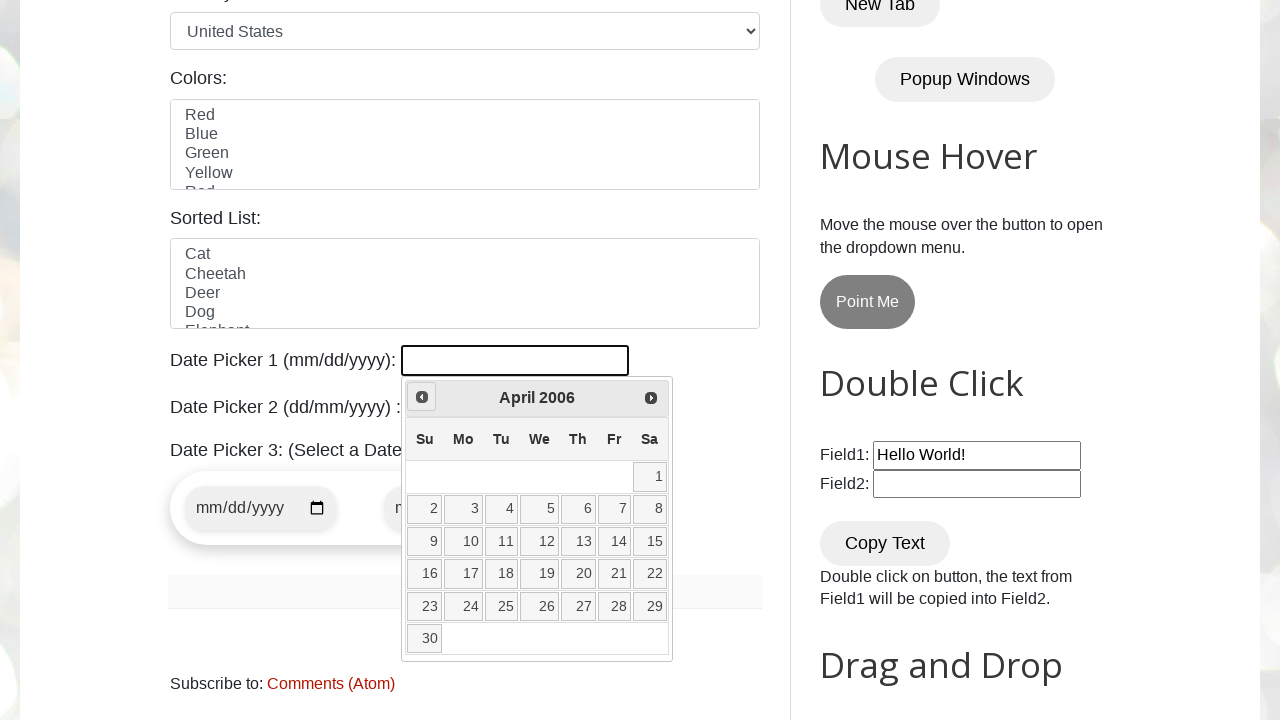

Clicked previous month button to navigate backwards at (422, 397) on a[data-handler='prev']
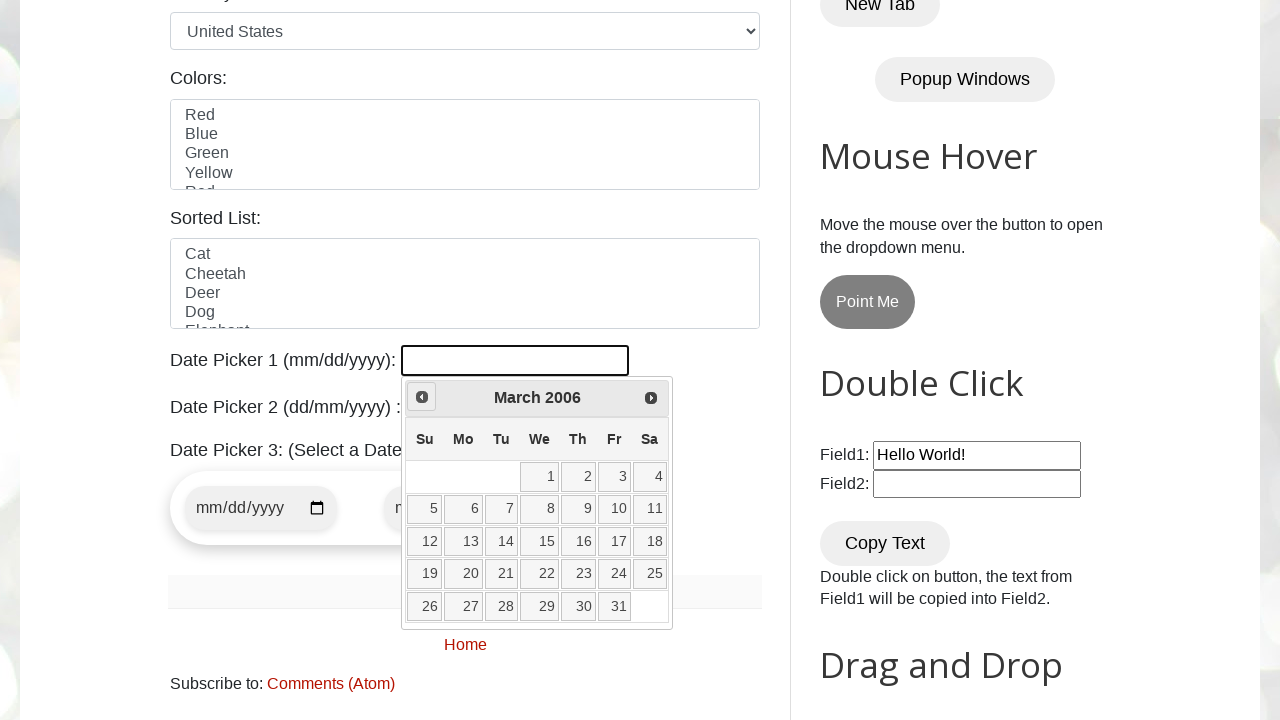

Checked current month and year: March 2006
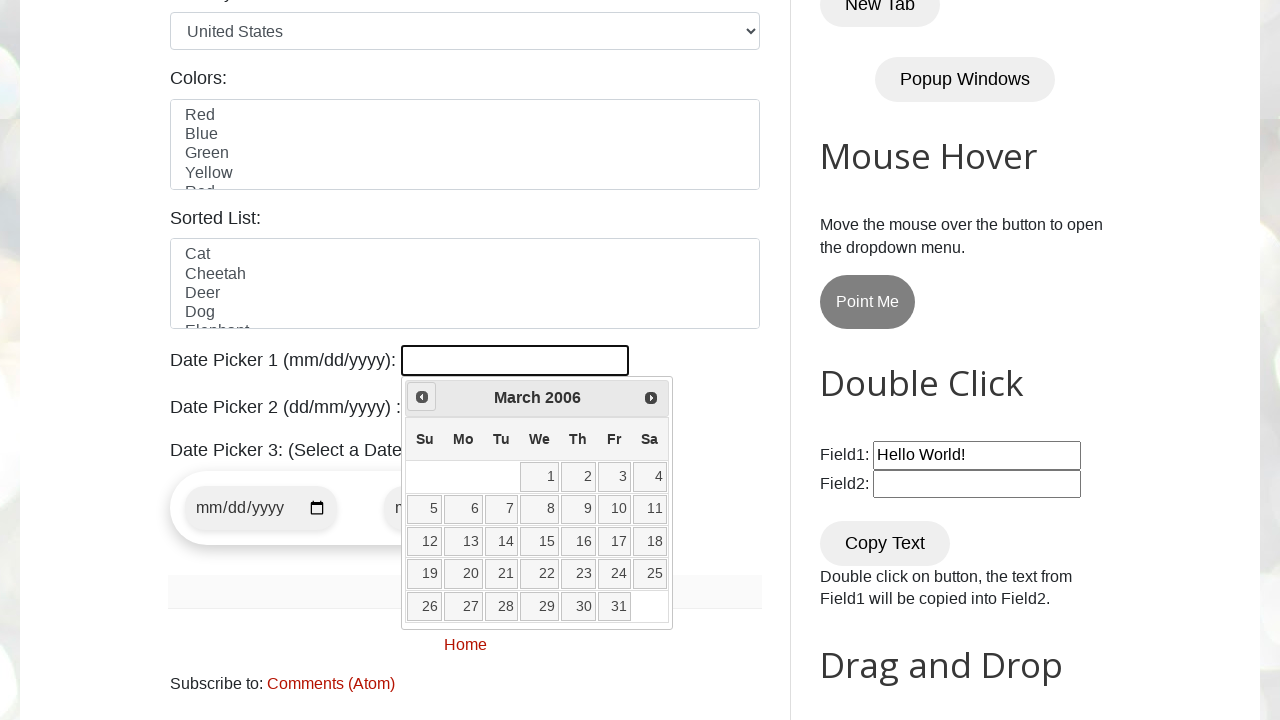

Clicked previous month button to navigate backwards at (422, 397) on a[data-handler='prev']
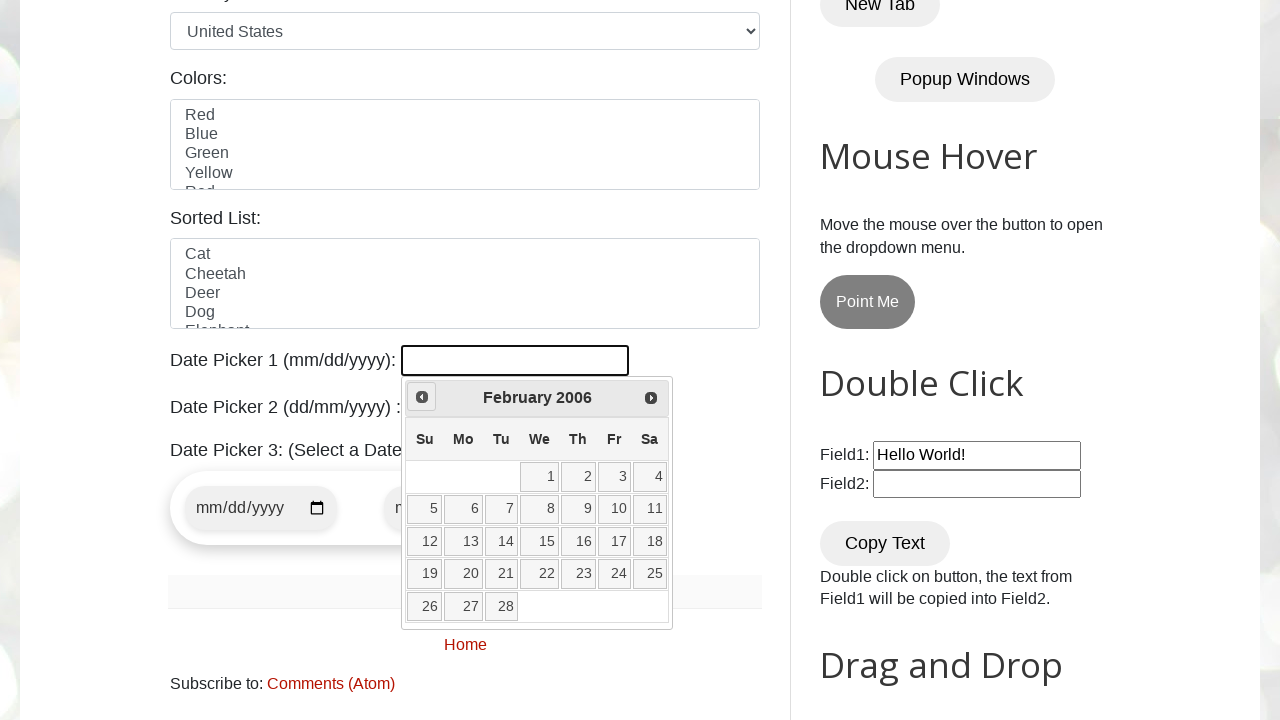

Checked current month and year: February 2006
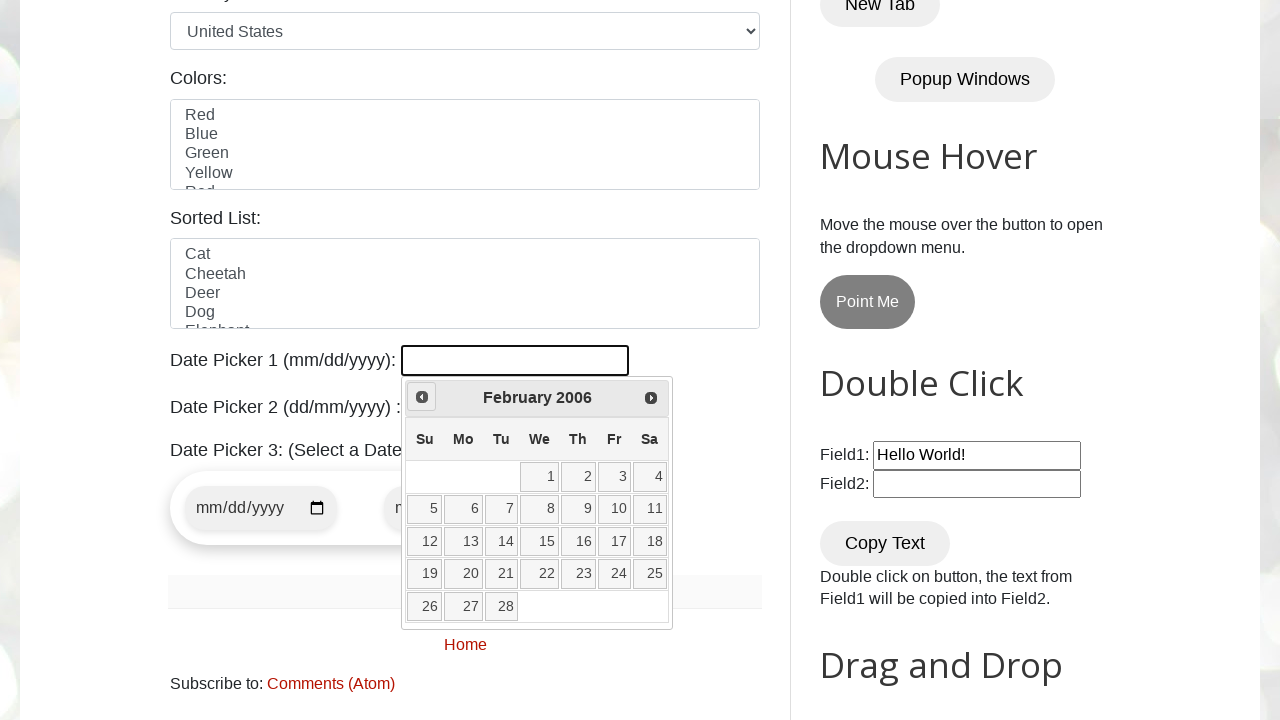

Clicked previous month button to navigate backwards at (422, 397) on a[data-handler='prev']
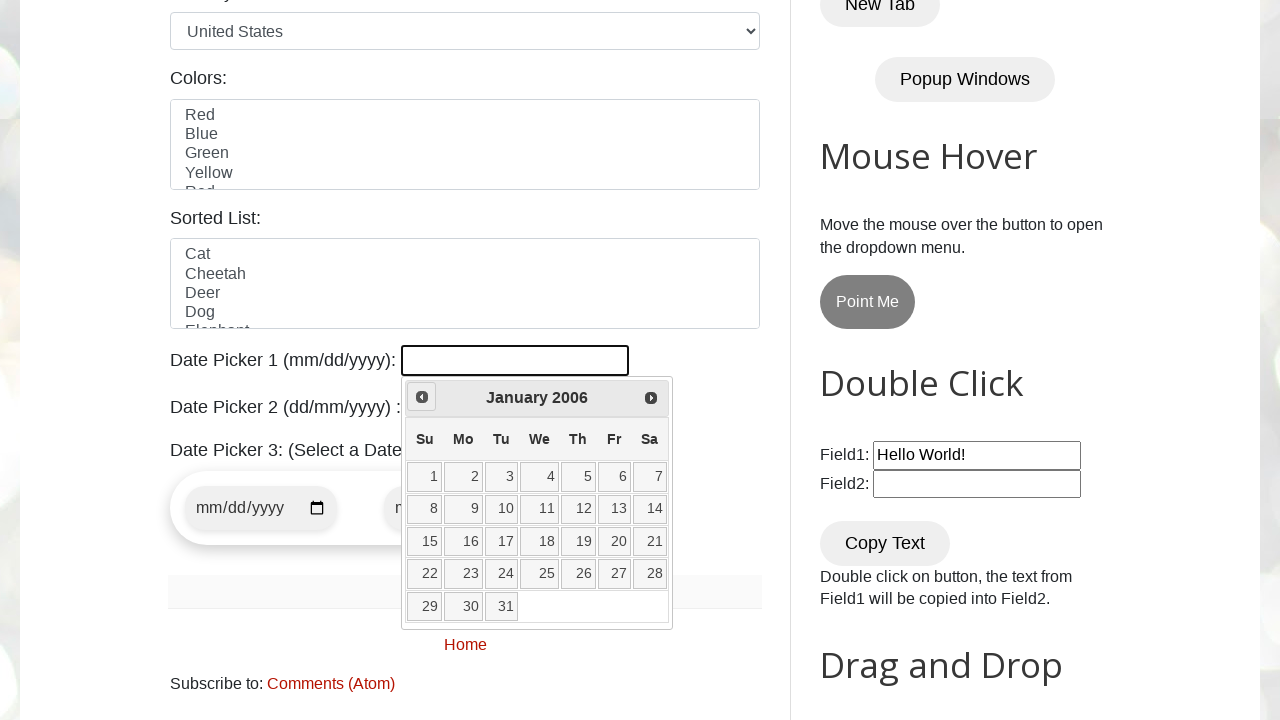

Checked current month and year: January 2006
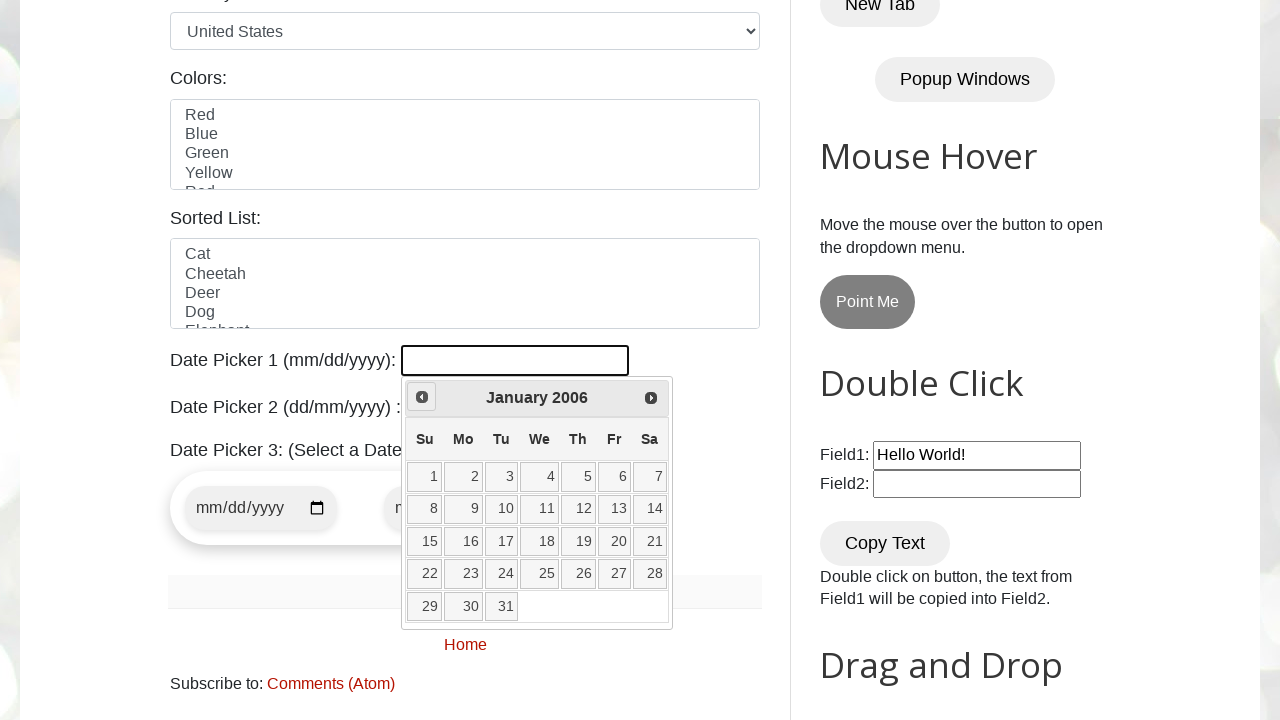

Clicked previous month button to navigate backwards at (422, 397) on a[data-handler='prev']
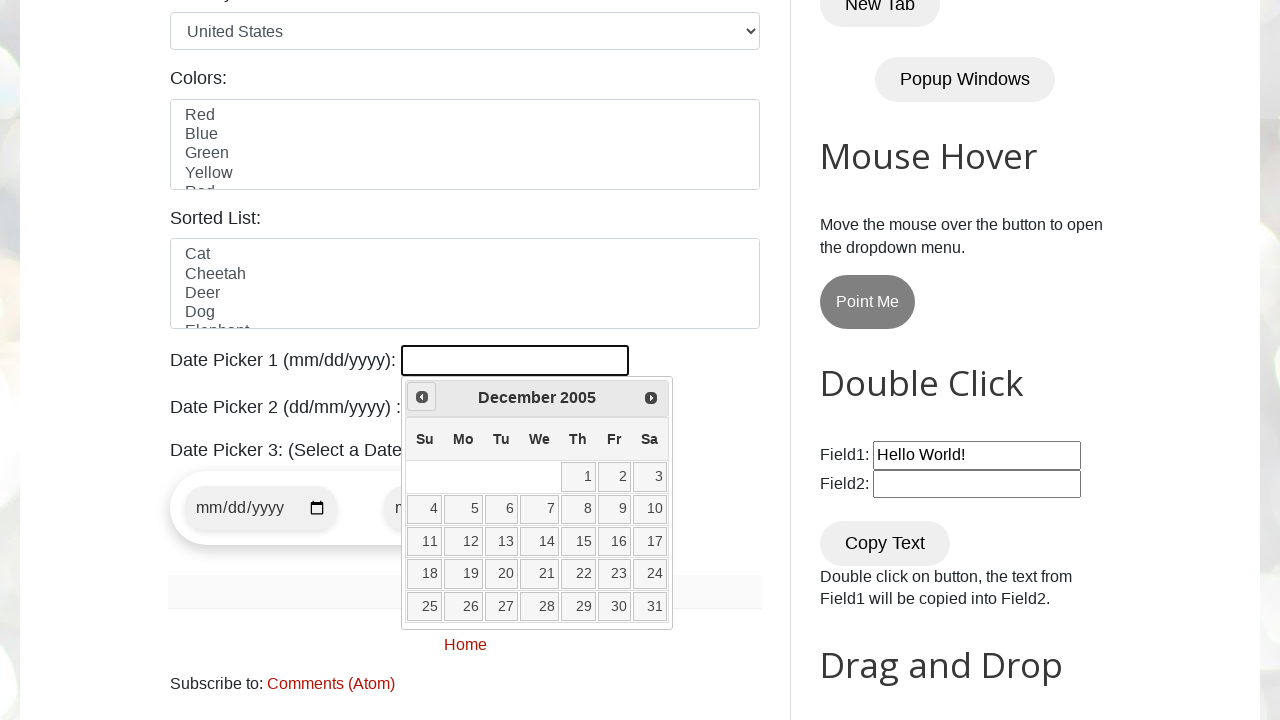

Checked current month and year: December 2005
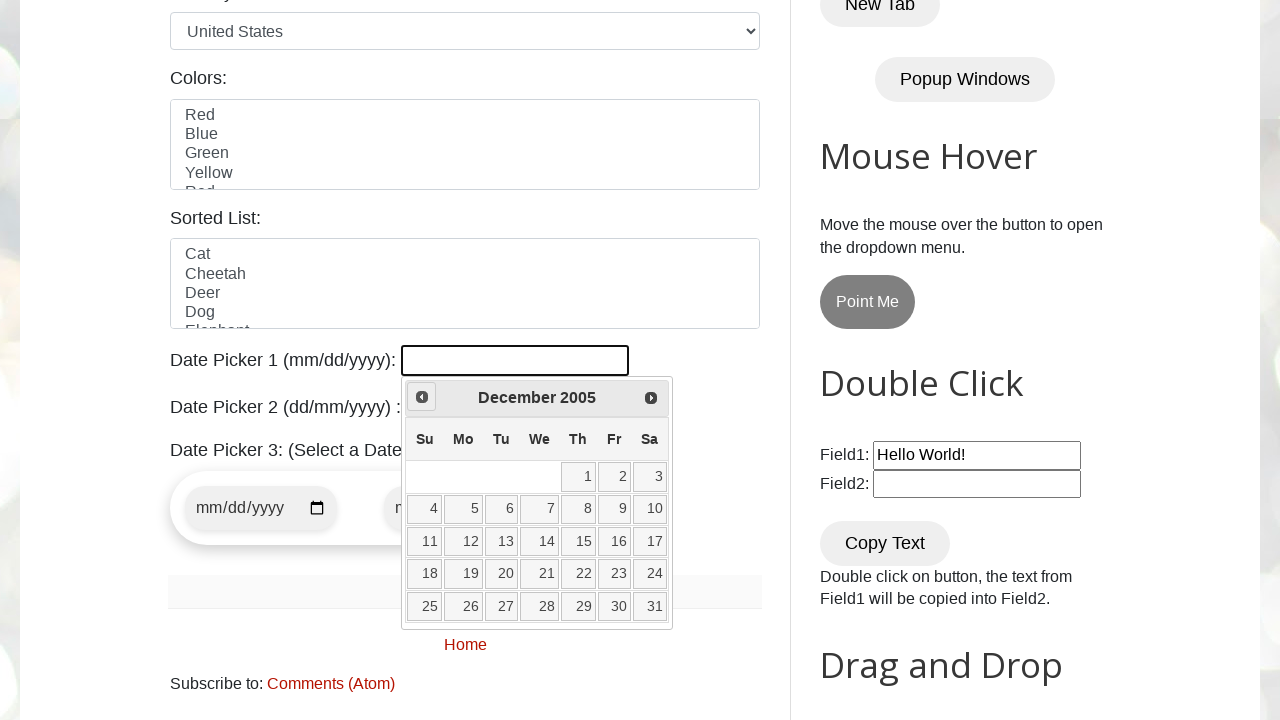

Clicked previous month button to navigate backwards at (422, 397) on a[data-handler='prev']
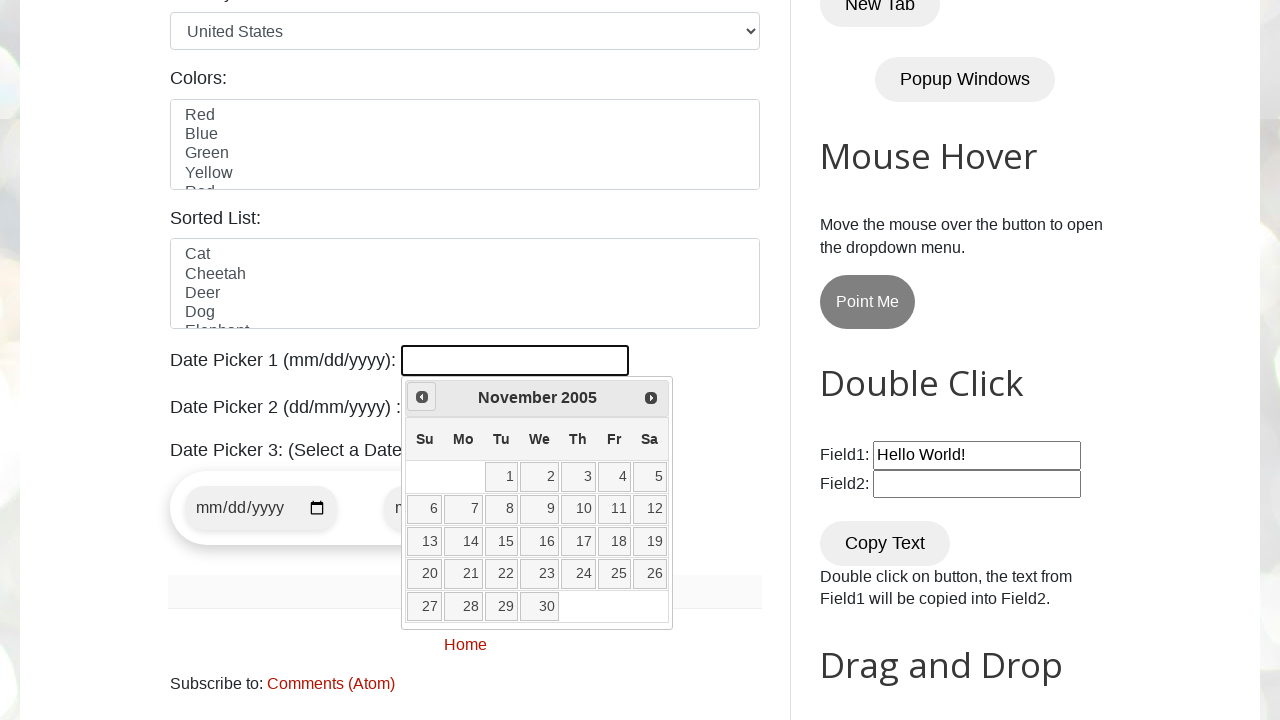

Checked current month and year: November 2005
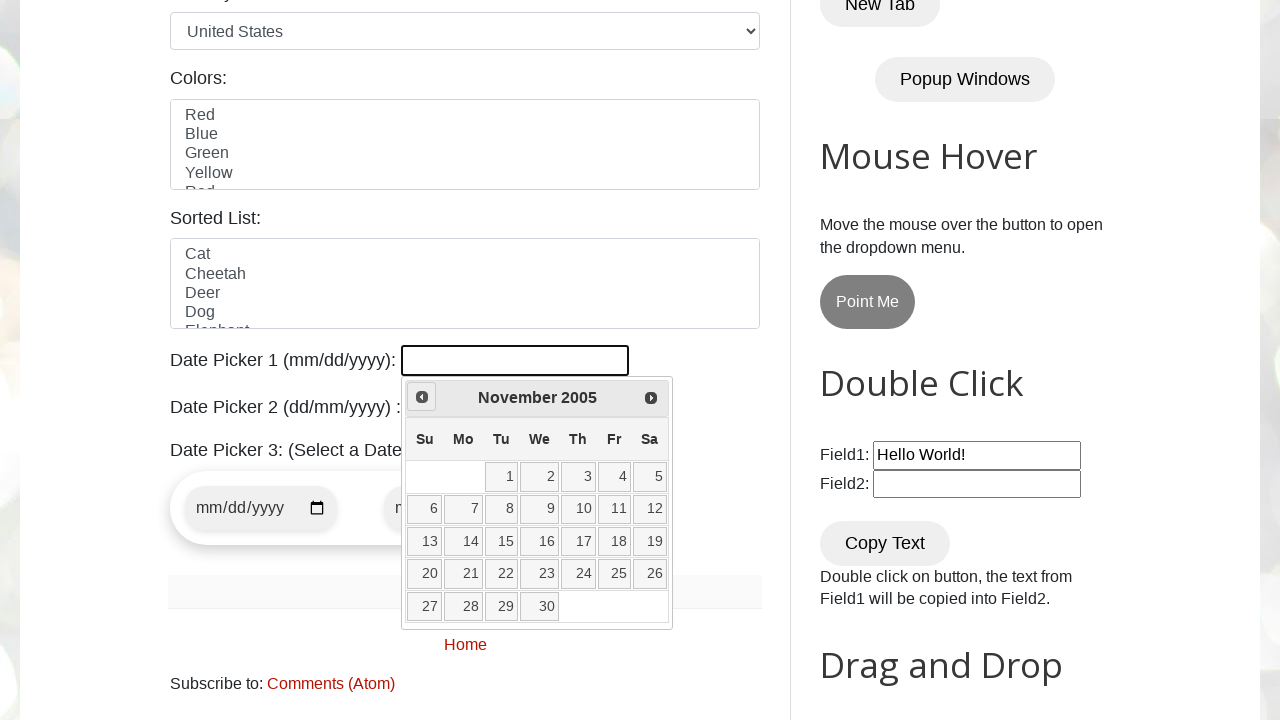

Clicked previous month button to navigate backwards at (422, 397) on a[data-handler='prev']
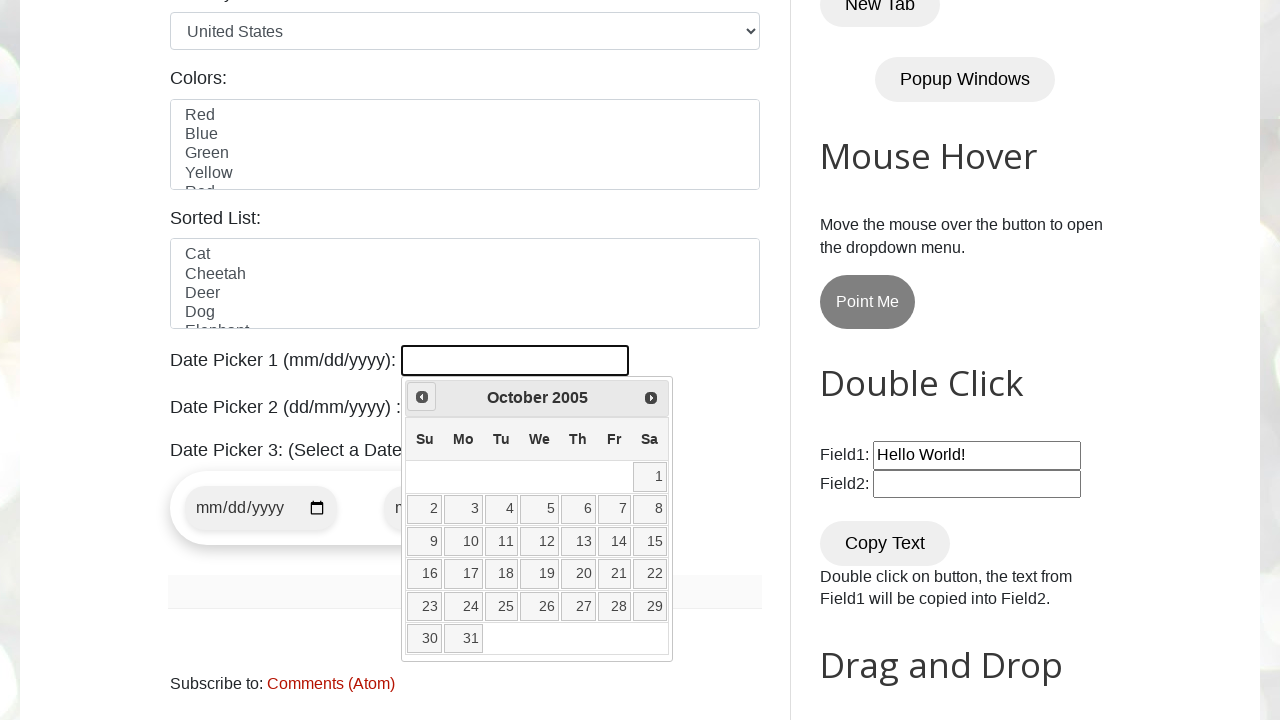

Checked current month and year: October 2005
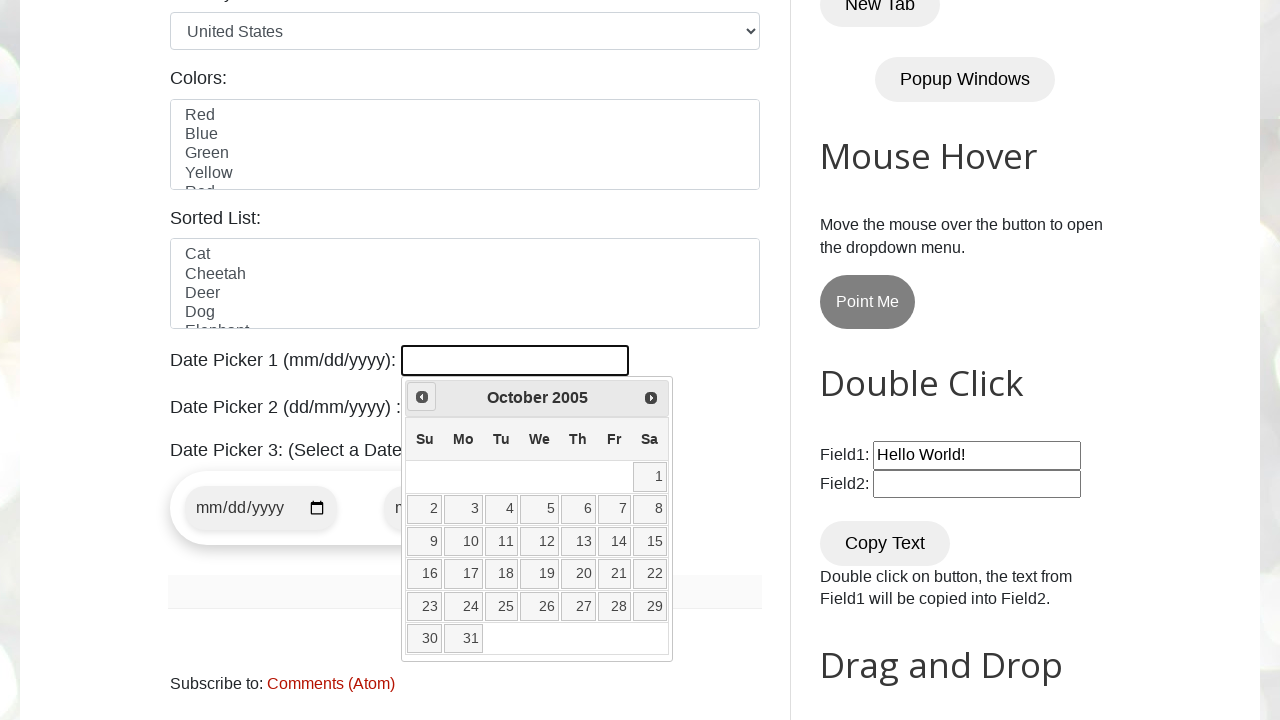

Clicked previous month button to navigate backwards at (422, 397) on a[data-handler='prev']
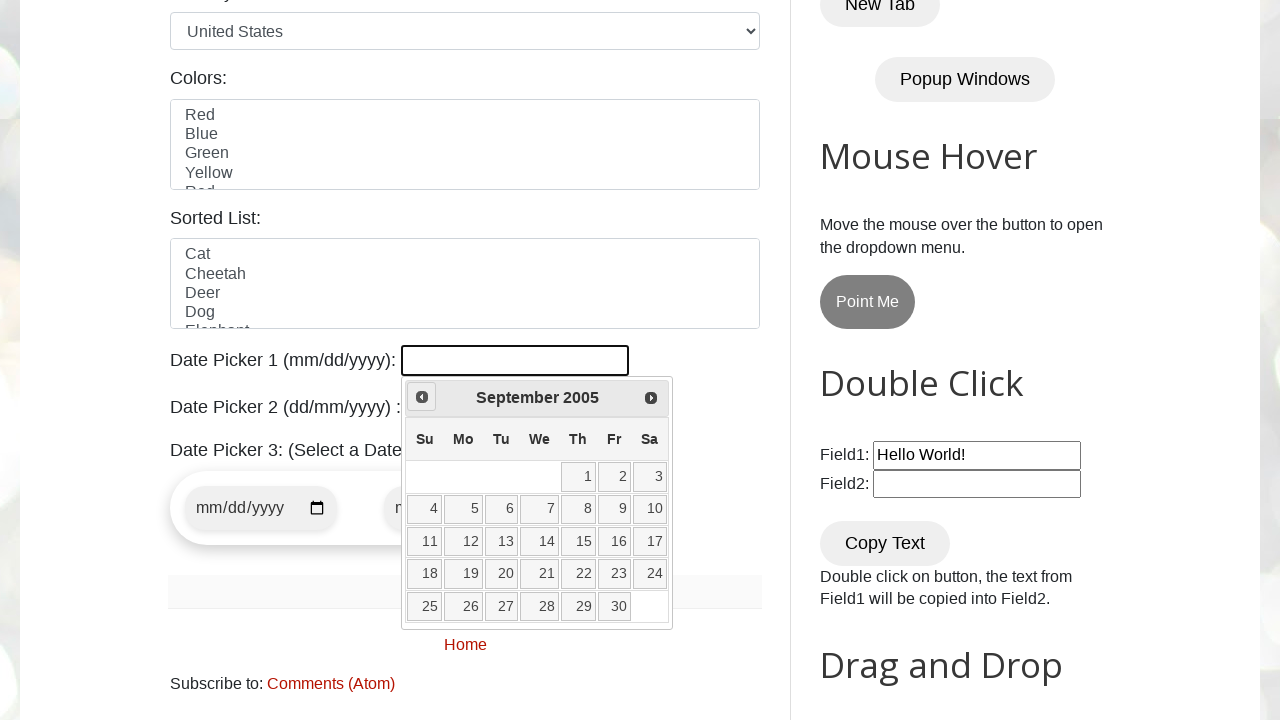

Checked current month and year: September 2005
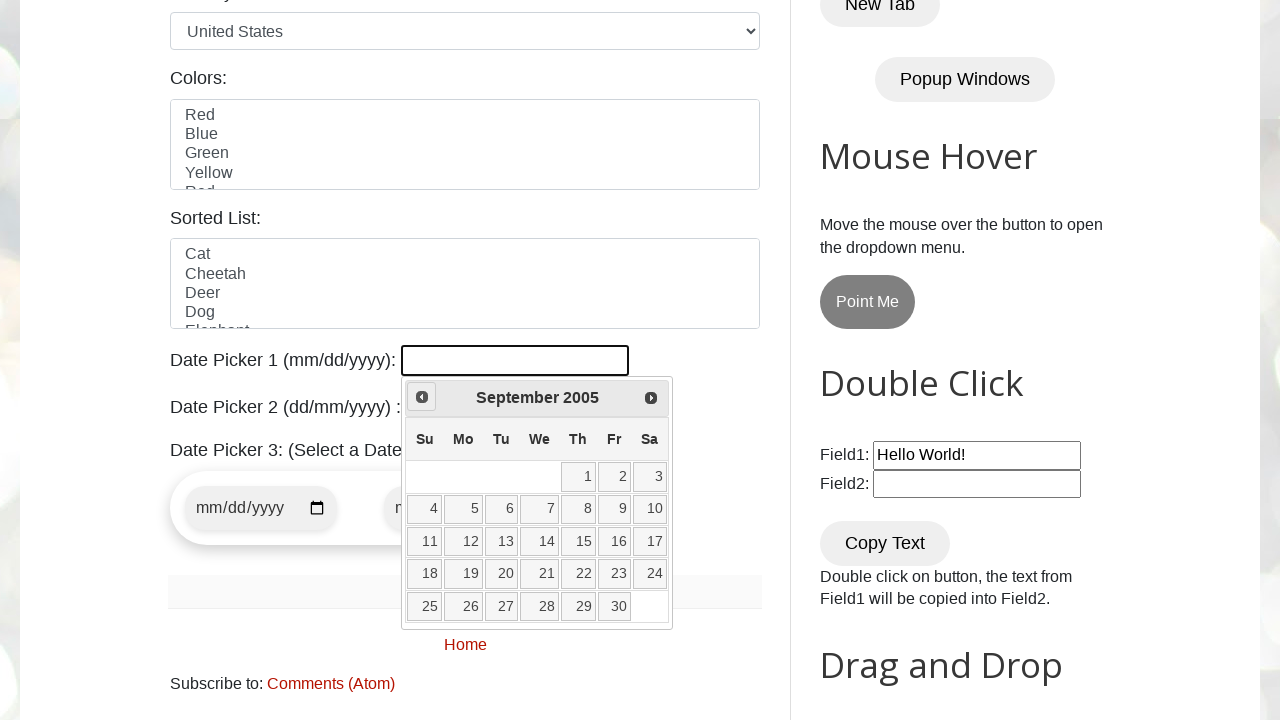

Clicked previous month button to navigate backwards at (422, 397) on a[data-handler='prev']
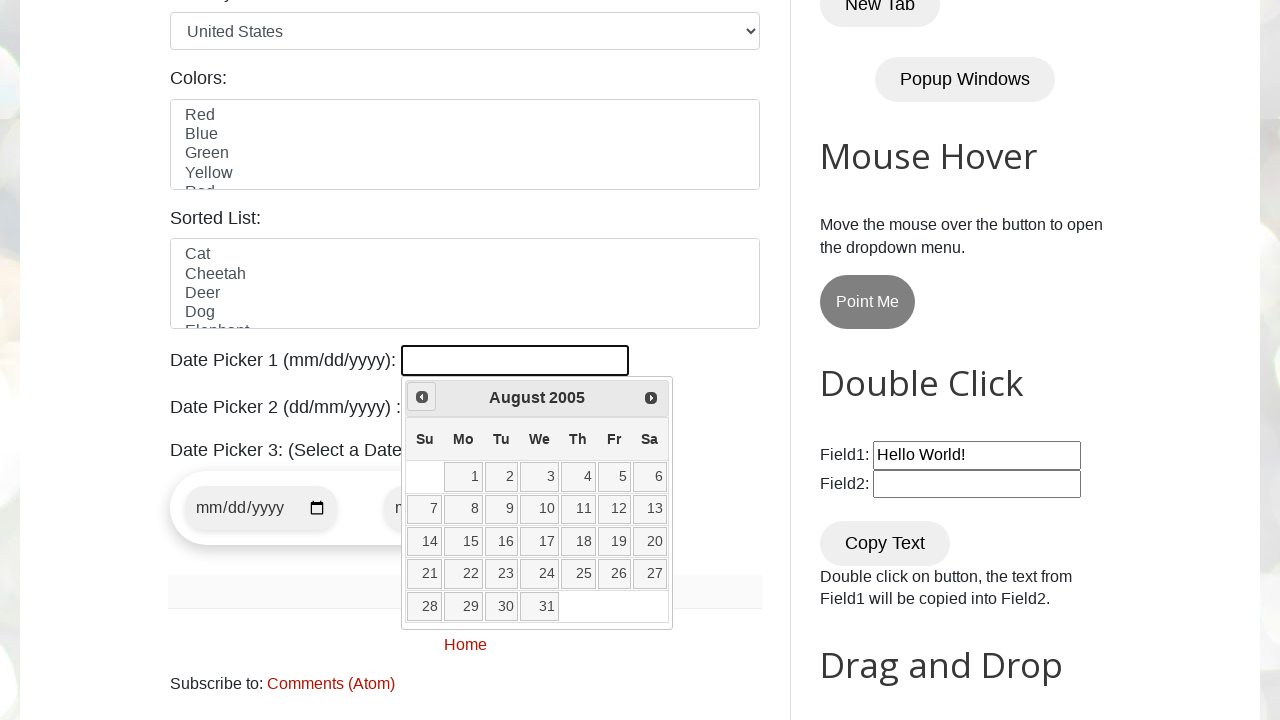

Checked current month and year: August 2005
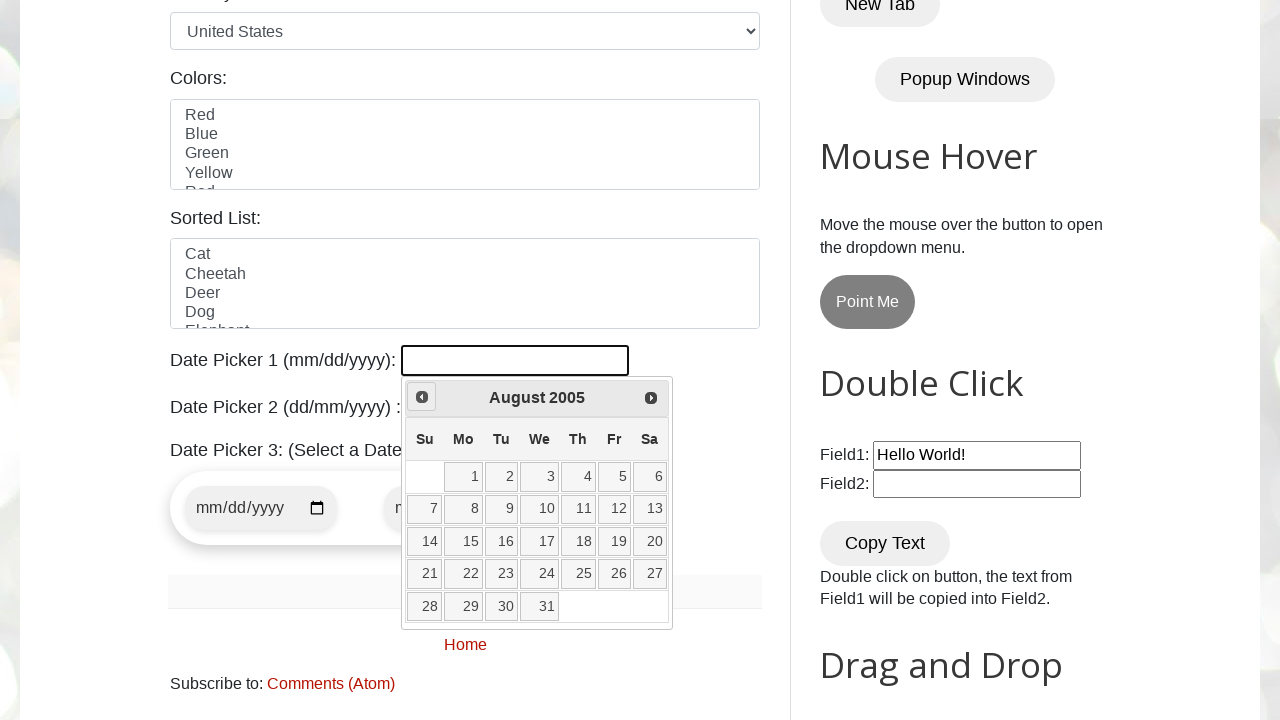

Clicked previous month button to navigate backwards at (422, 397) on a[data-handler='prev']
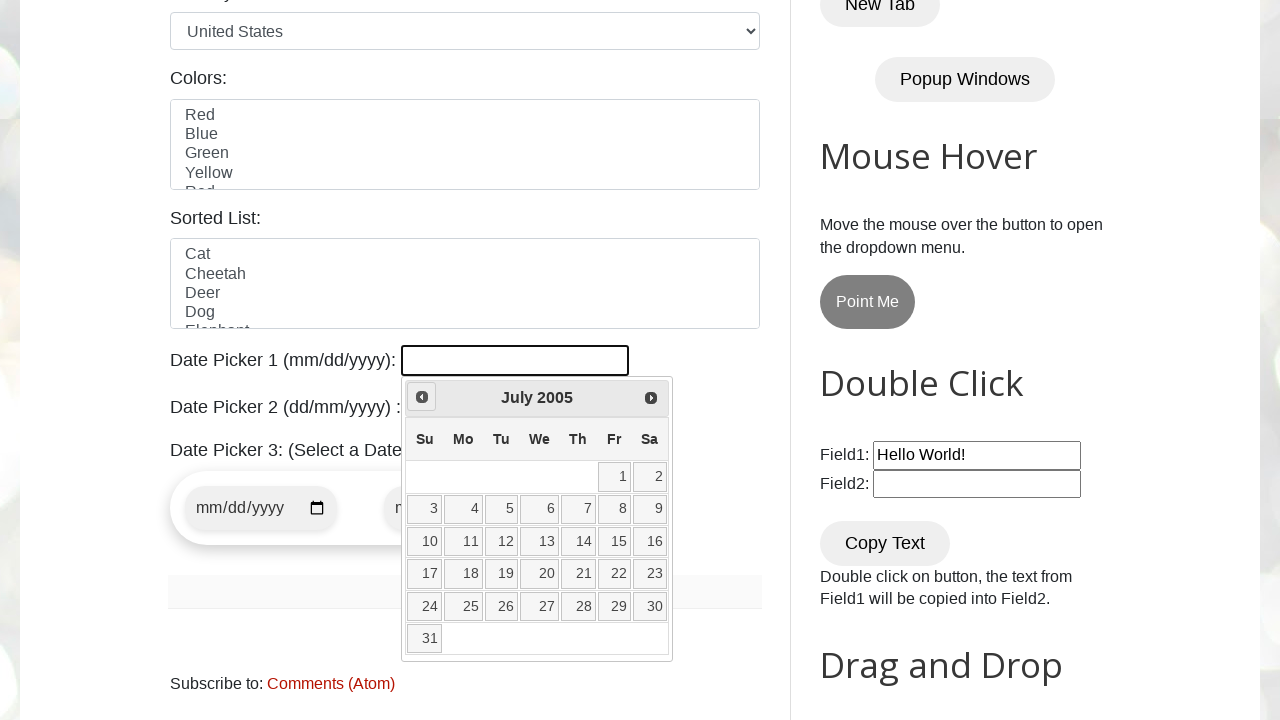

Checked current month and year: July 2005
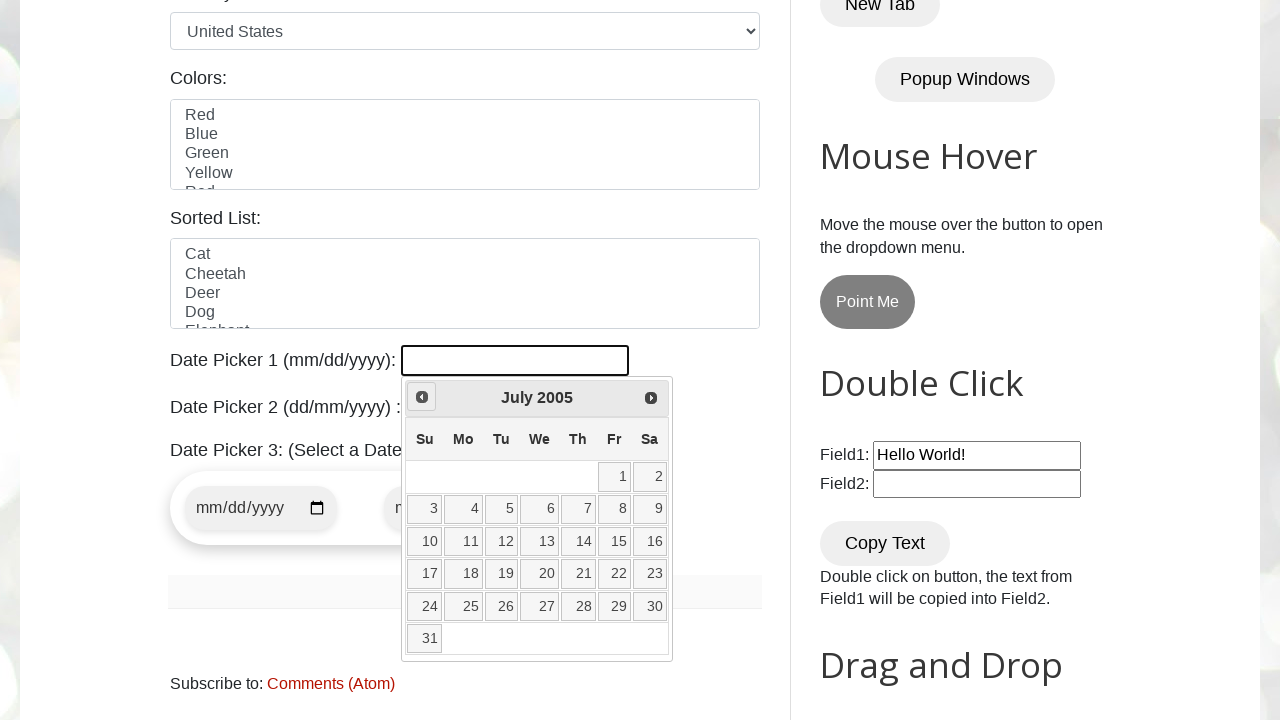

Clicked previous month button to navigate backwards at (422, 397) on a[data-handler='prev']
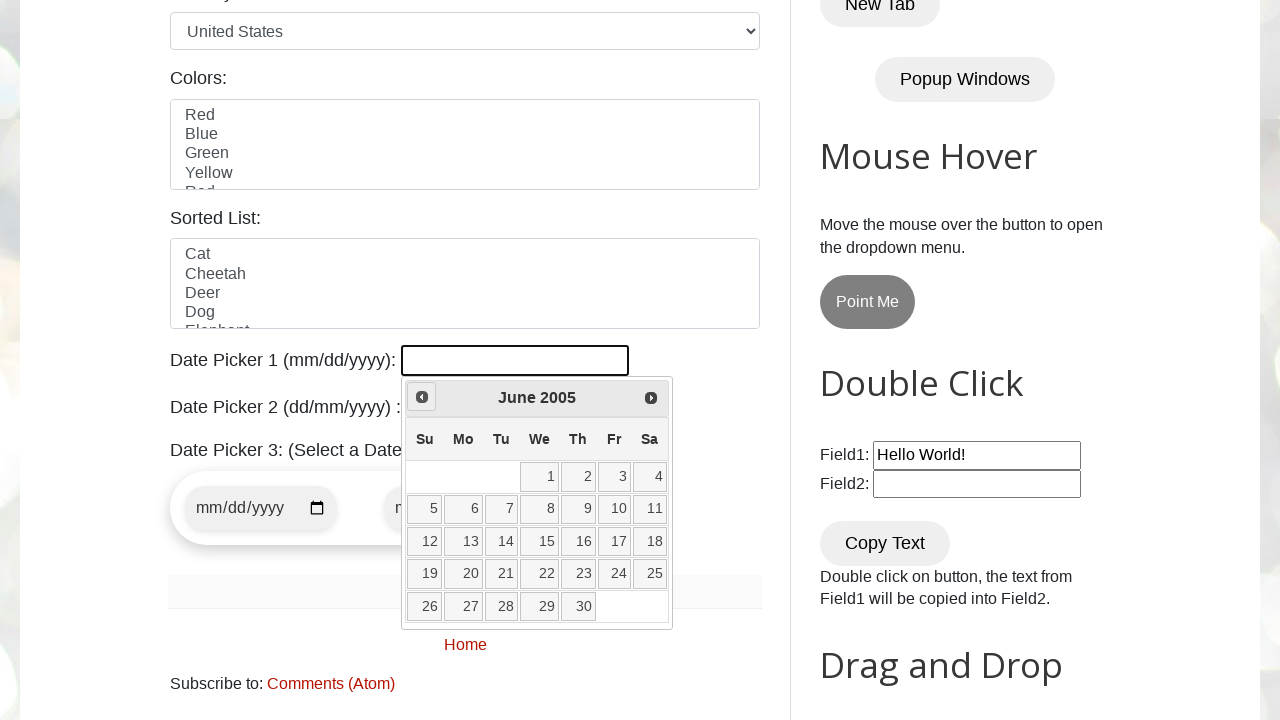

Checked current month and year: June 2005
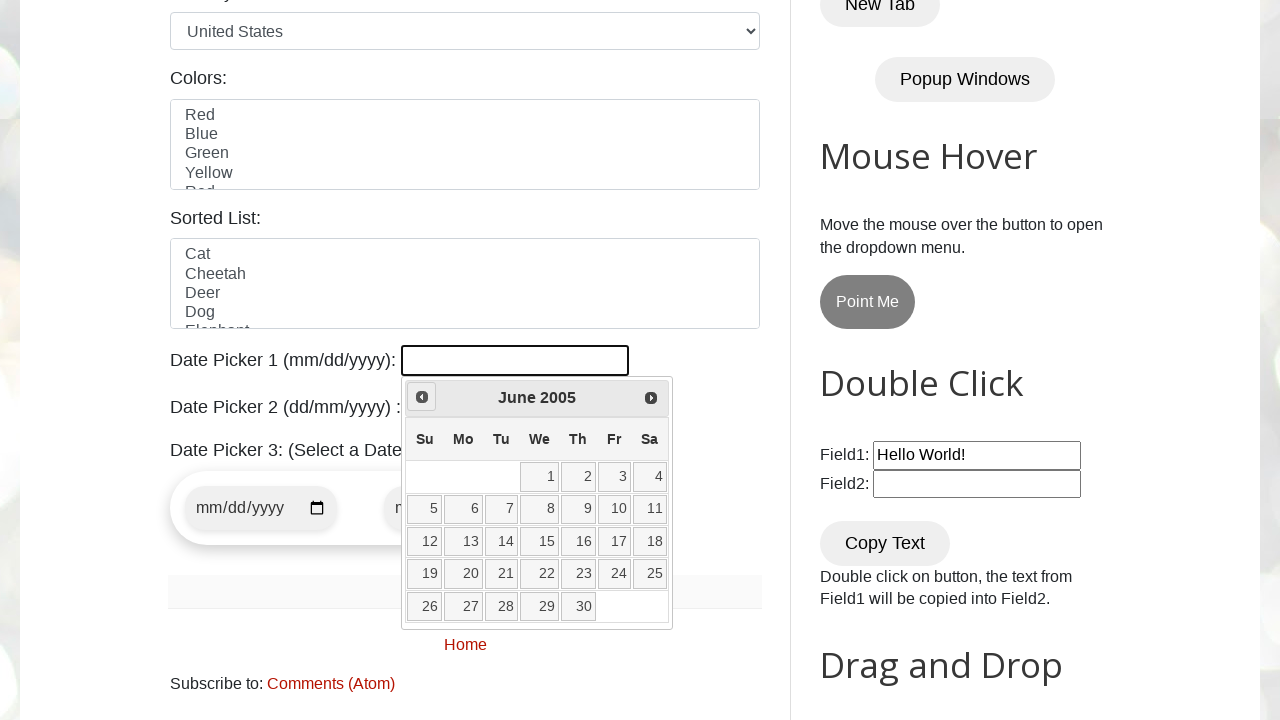

Clicked previous month button to navigate backwards at (422, 397) on a[data-handler='prev']
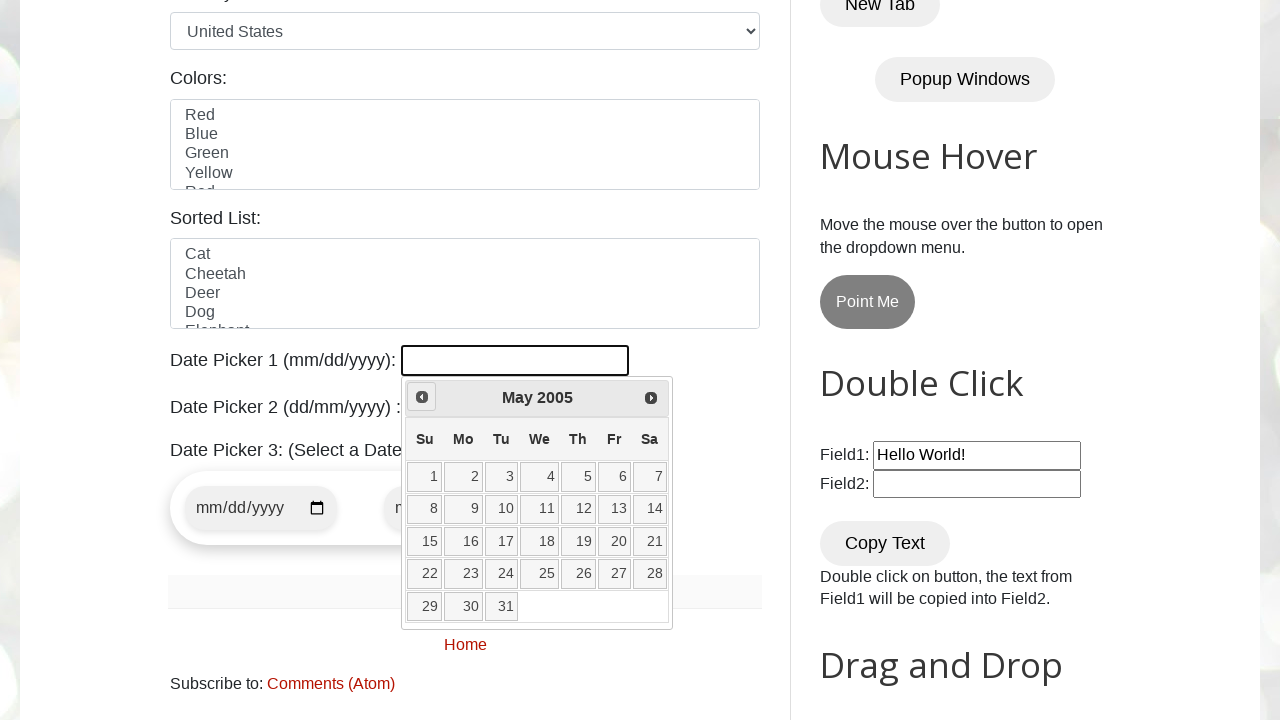

Checked current month and year: May 2005
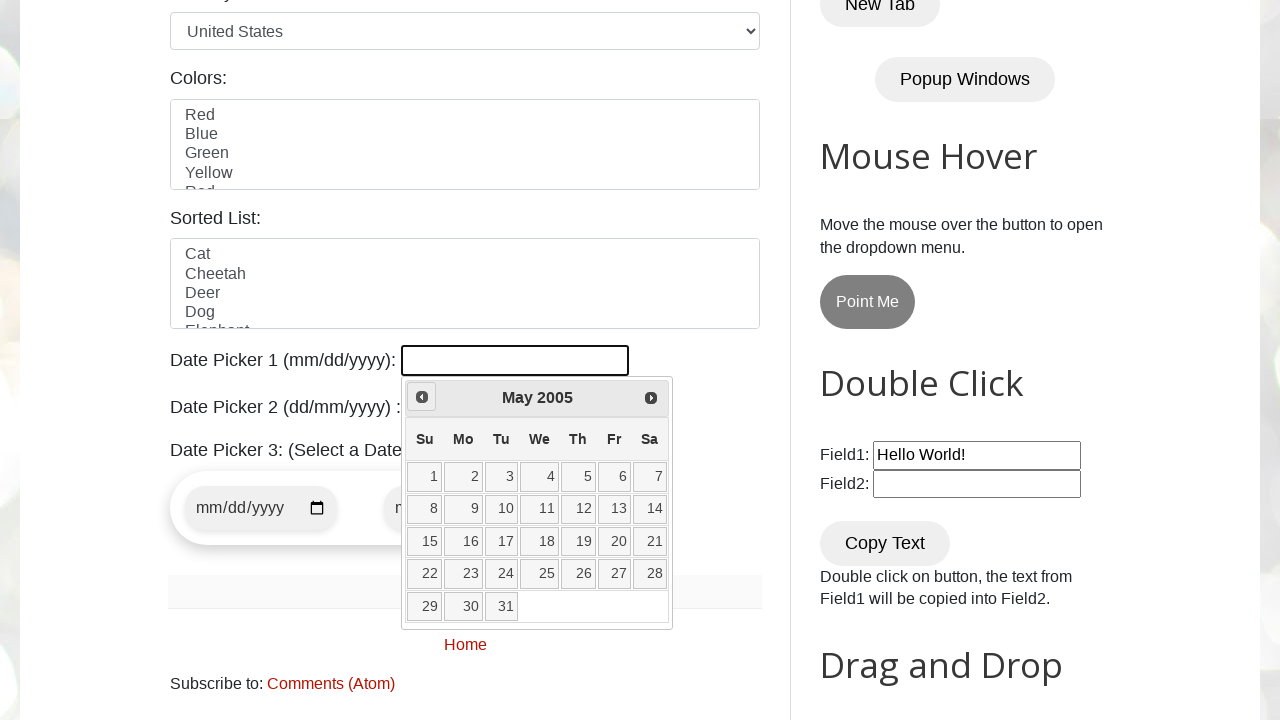

Clicked previous month button to navigate backwards at (422, 397) on a[data-handler='prev']
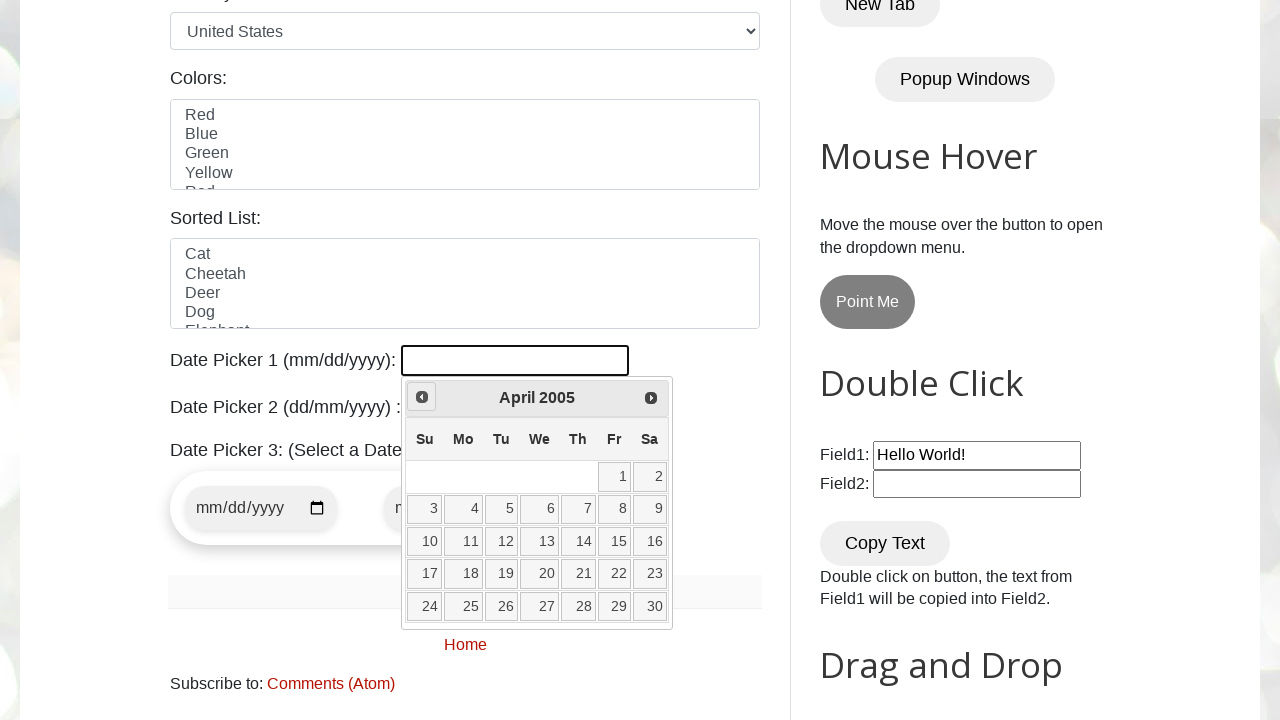

Checked current month and year: April 2005
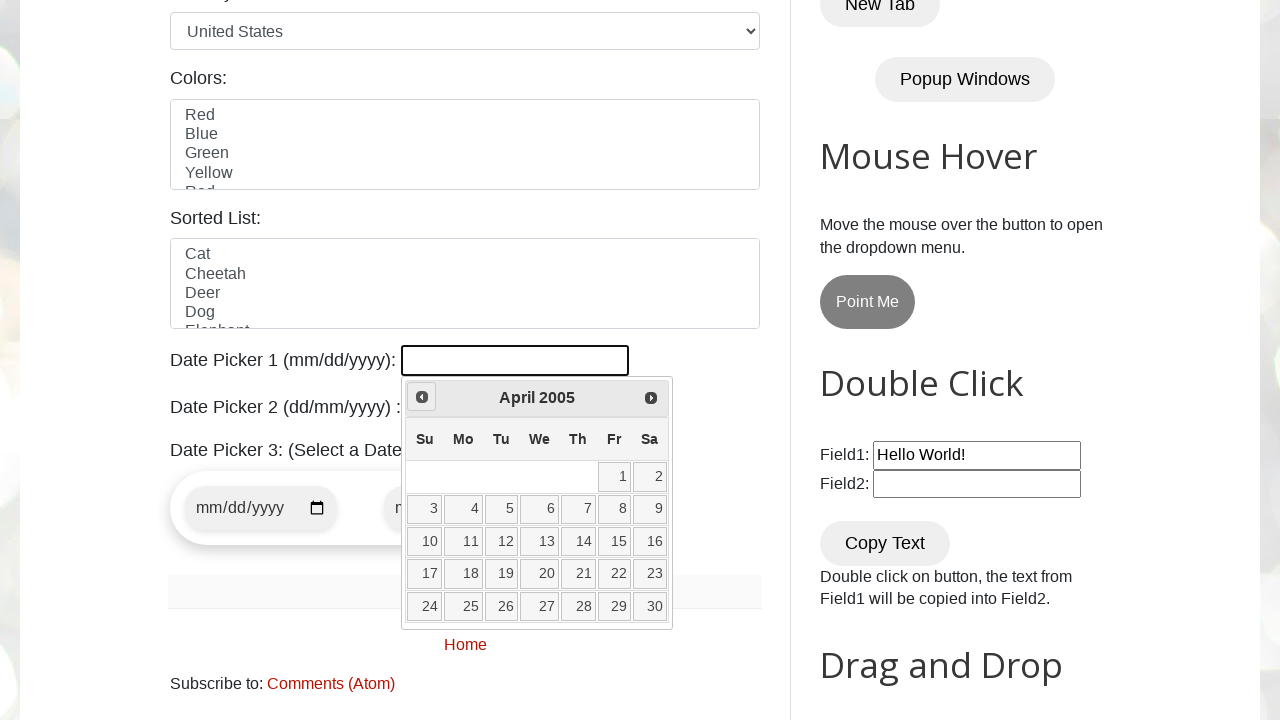

Clicked previous month button to navigate backwards at (422, 397) on a[data-handler='prev']
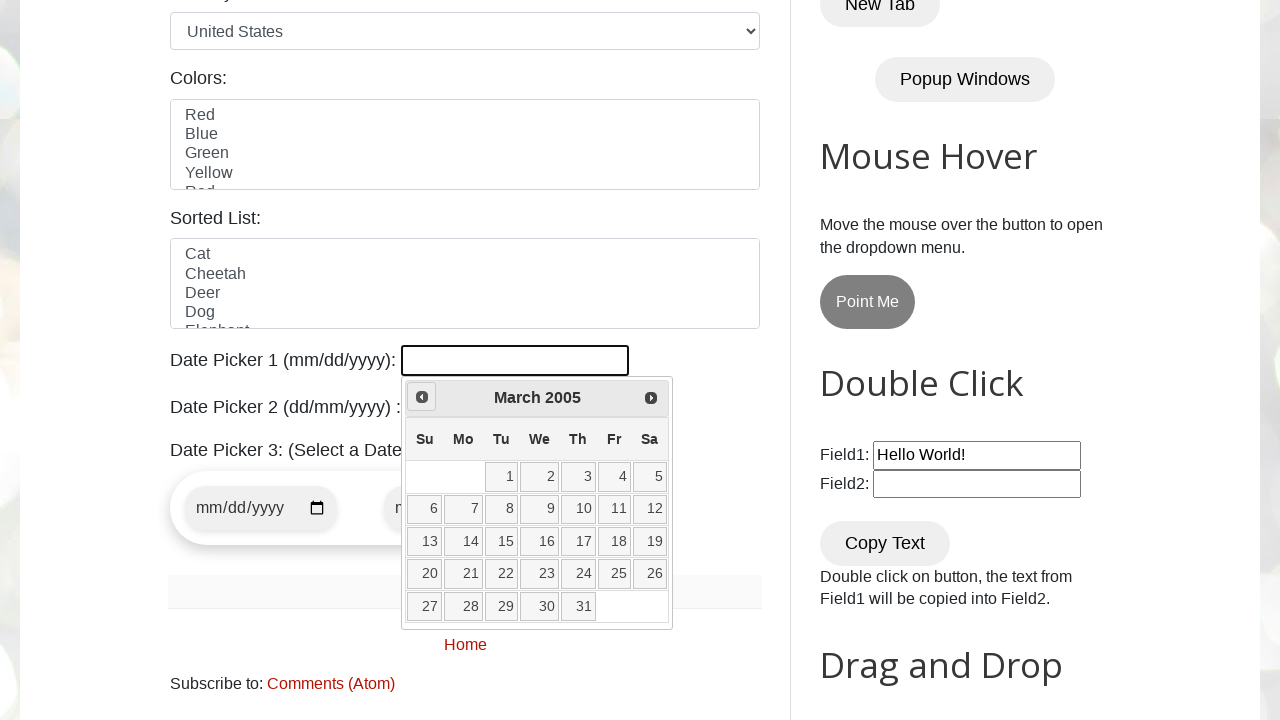

Checked current month and year: March 2005
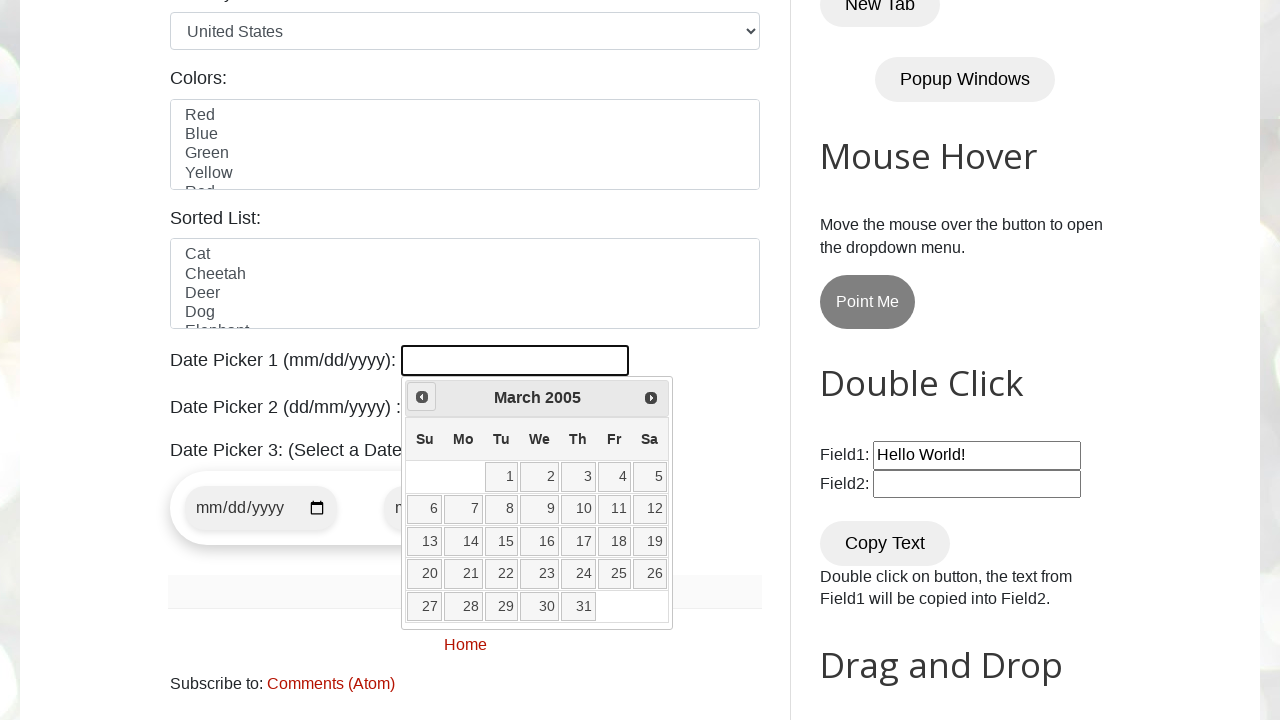

Clicked previous month button to navigate backwards at (422, 397) on a[data-handler='prev']
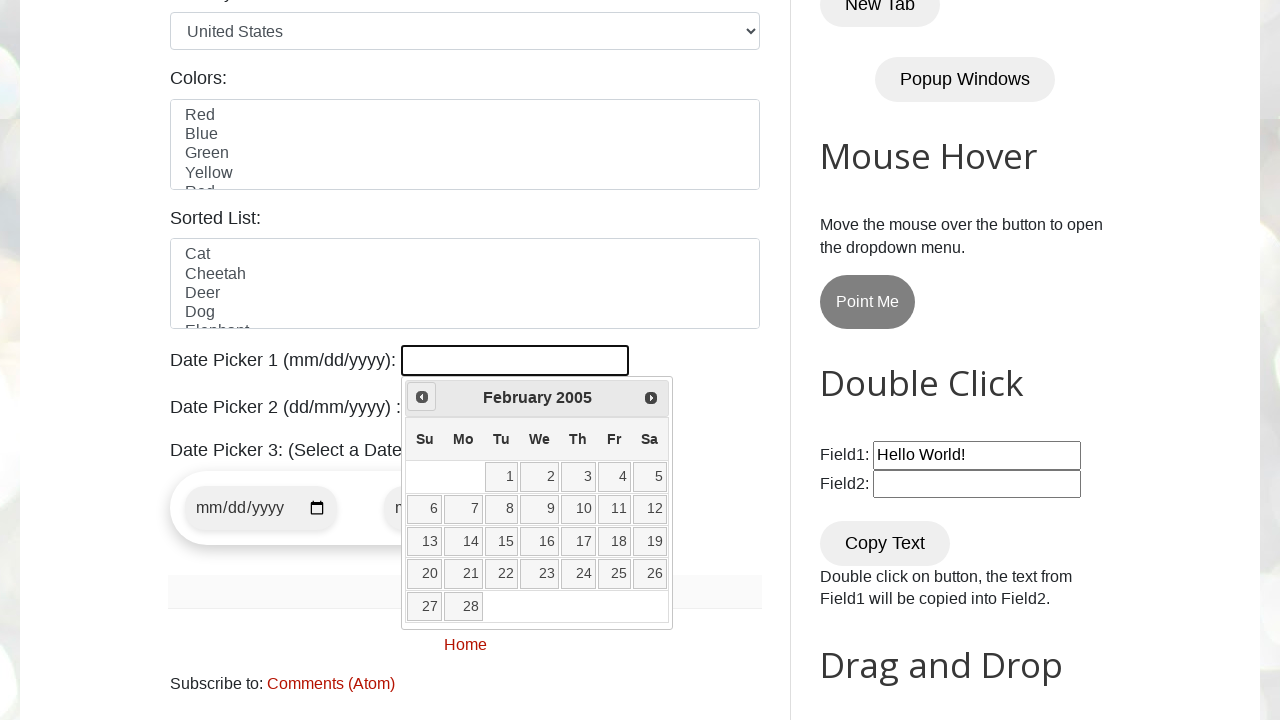

Checked current month and year: February 2005
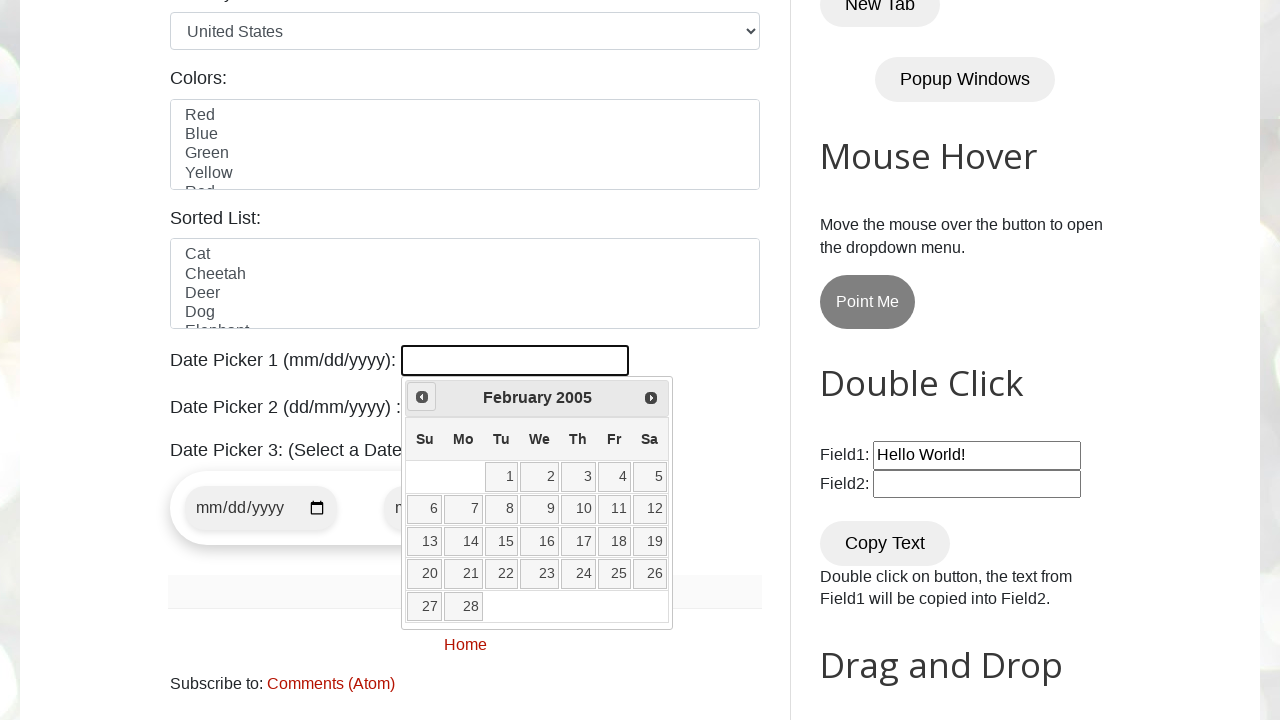

Clicked previous month button to navigate backwards at (422, 397) on a[data-handler='prev']
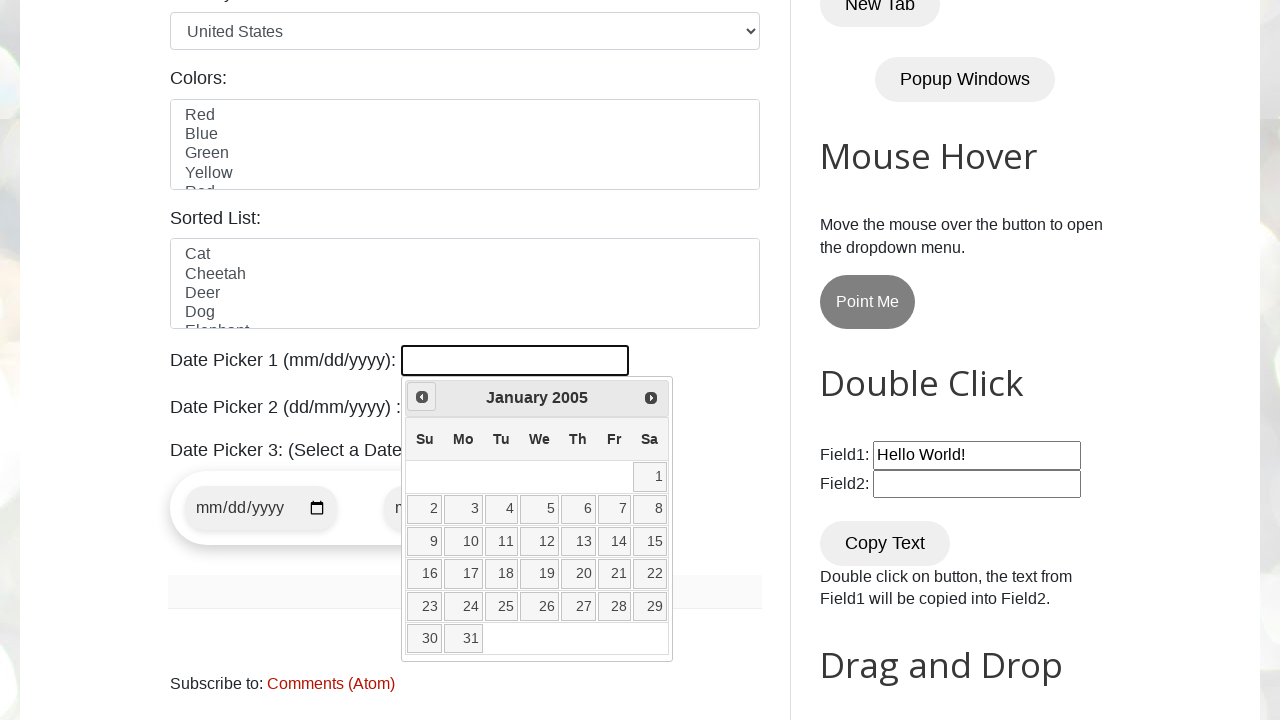

Checked current month and year: January 2005
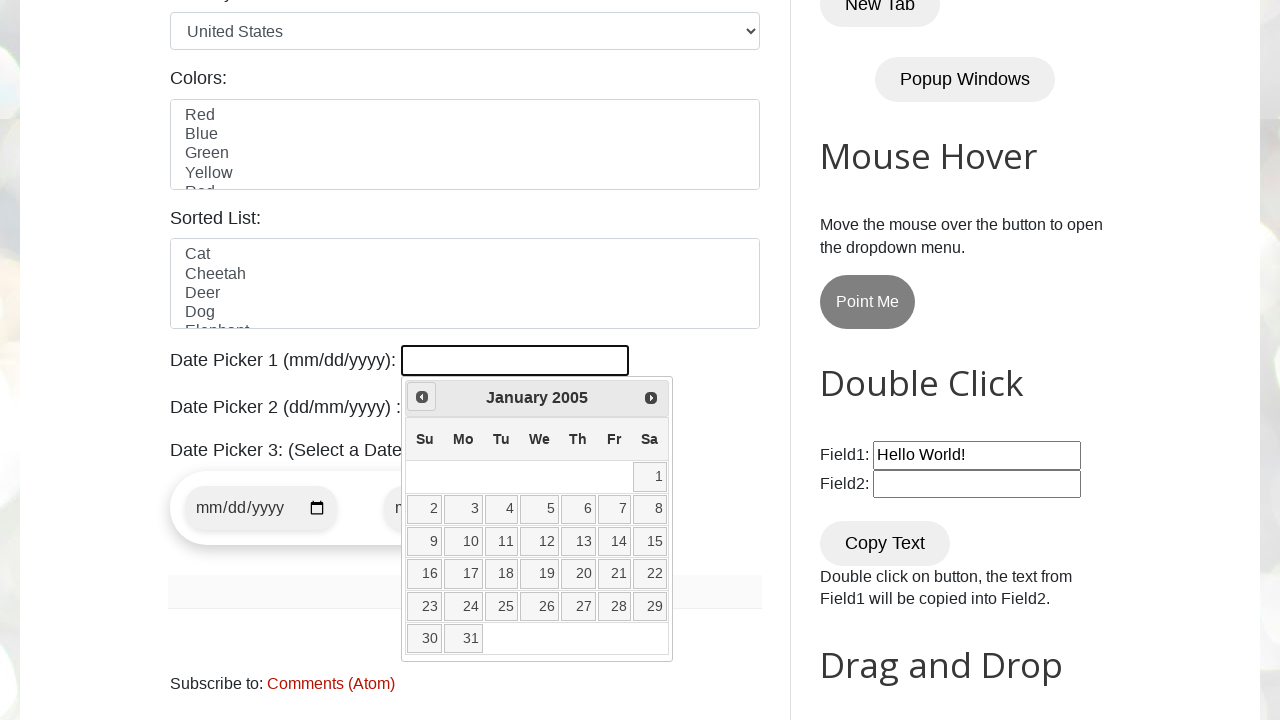

Clicked previous month button to navigate backwards at (422, 397) on a[data-handler='prev']
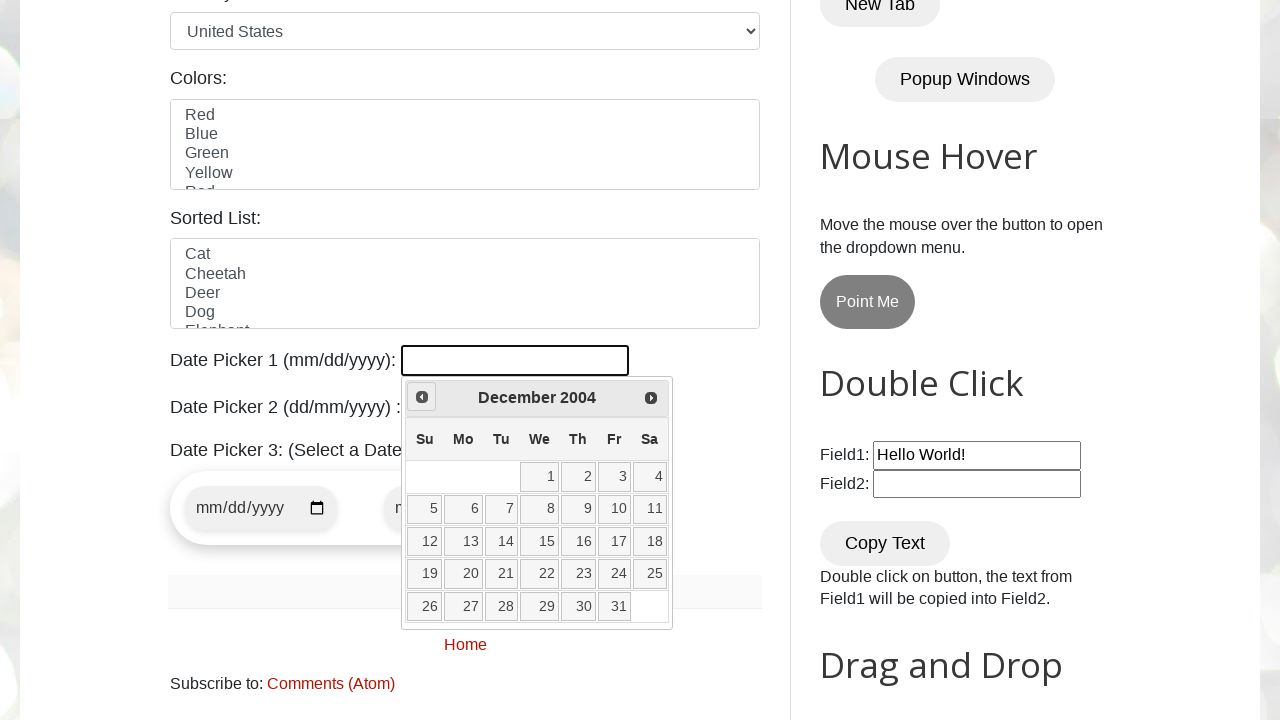

Checked current month and year: December 2004
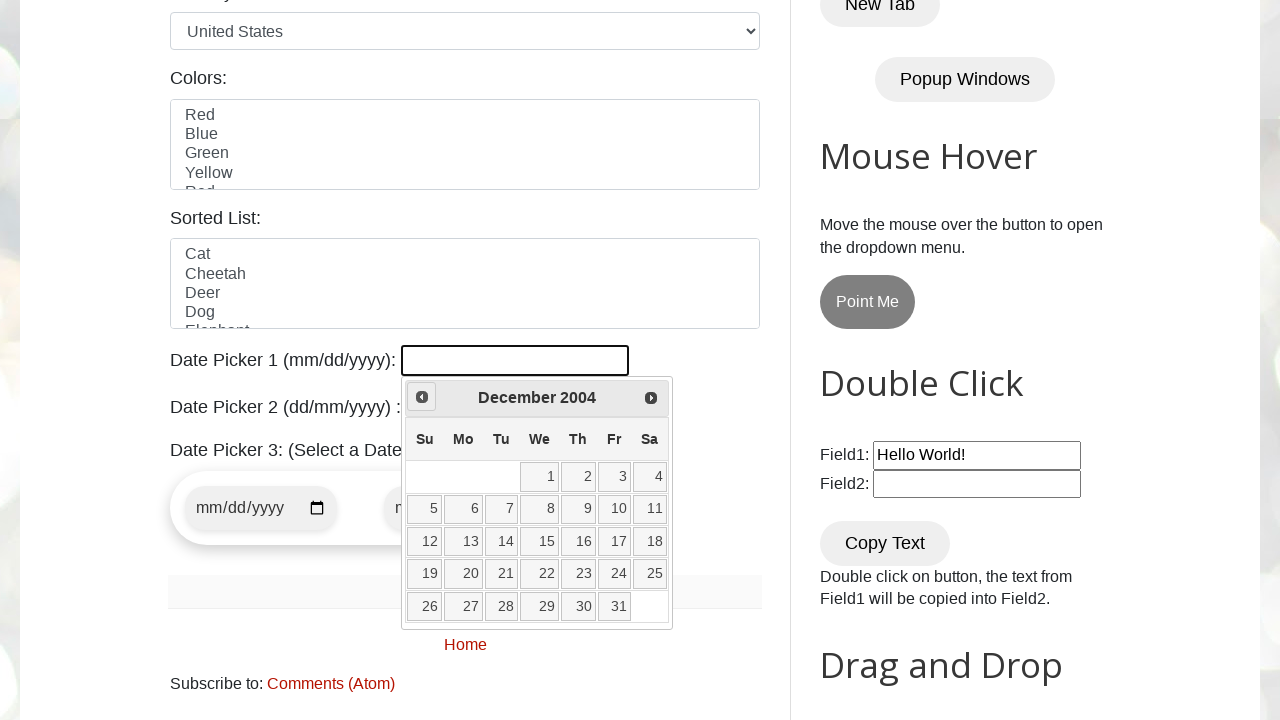

Clicked previous month button to navigate backwards at (422, 397) on a[data-handler='prev']
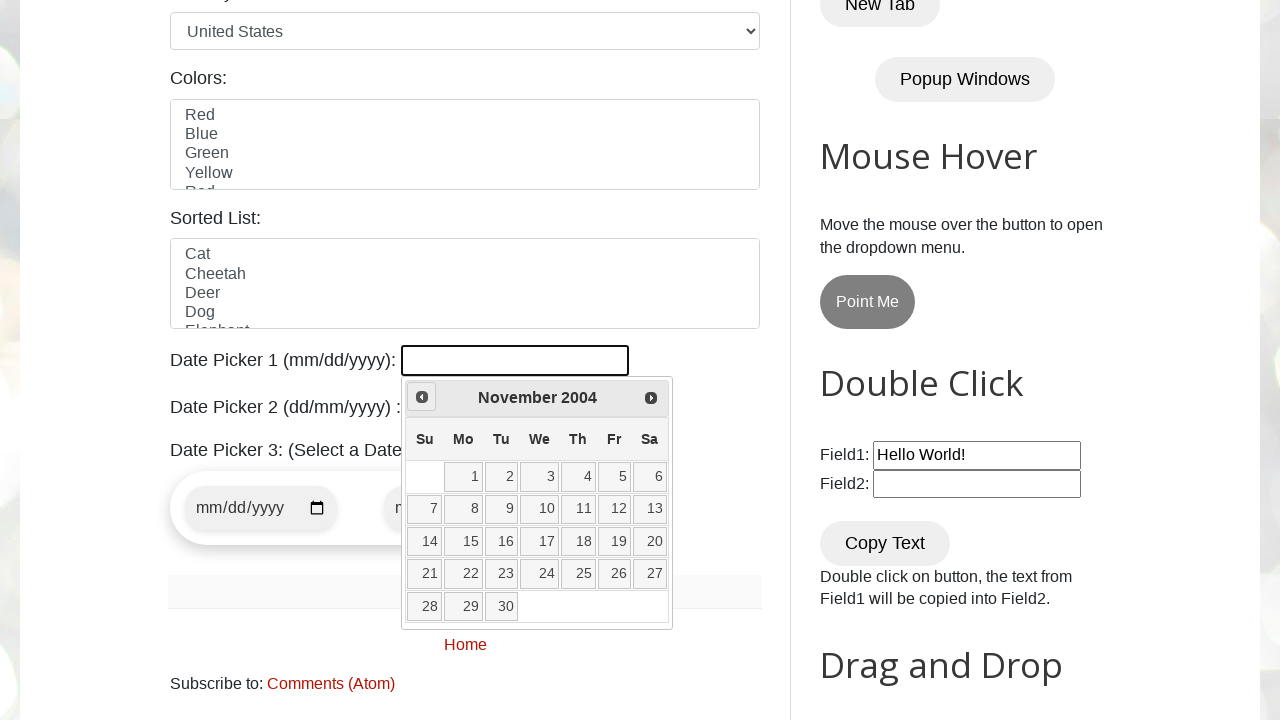

Checked current month and year: November 2004
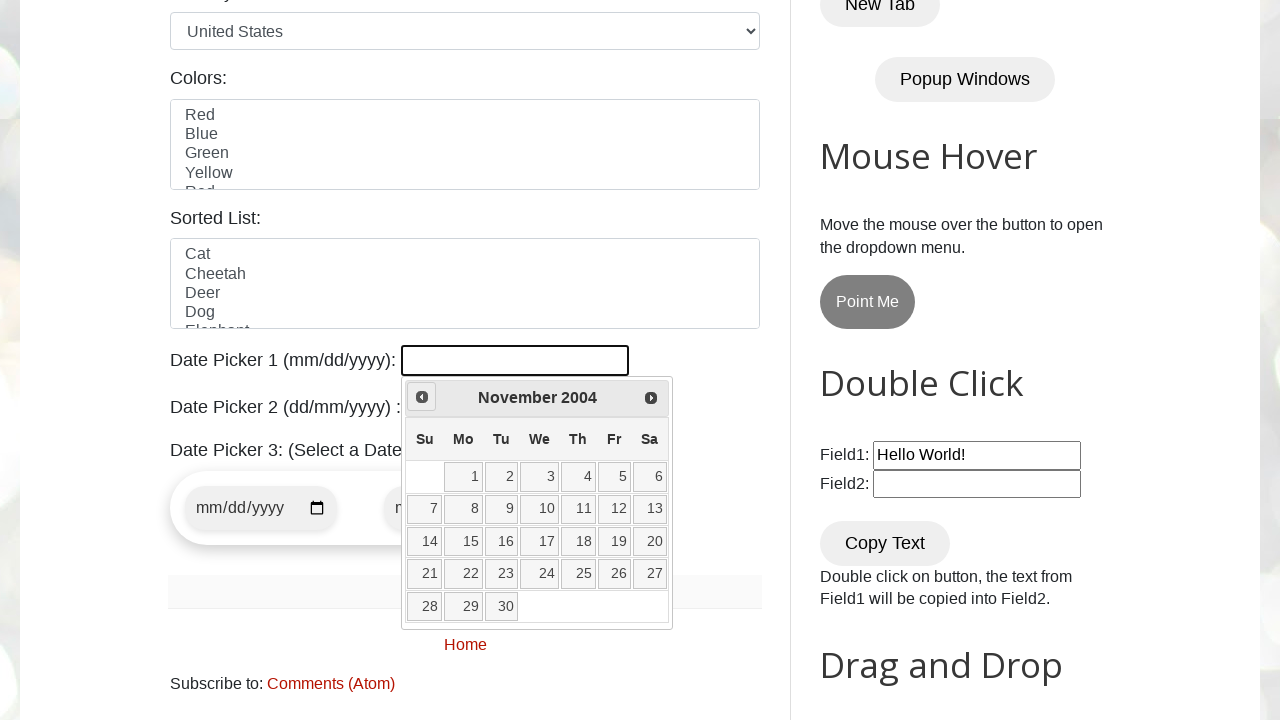

Clicked previous month button to navigate backwards at (422, 397) on a[data-handler='prev']
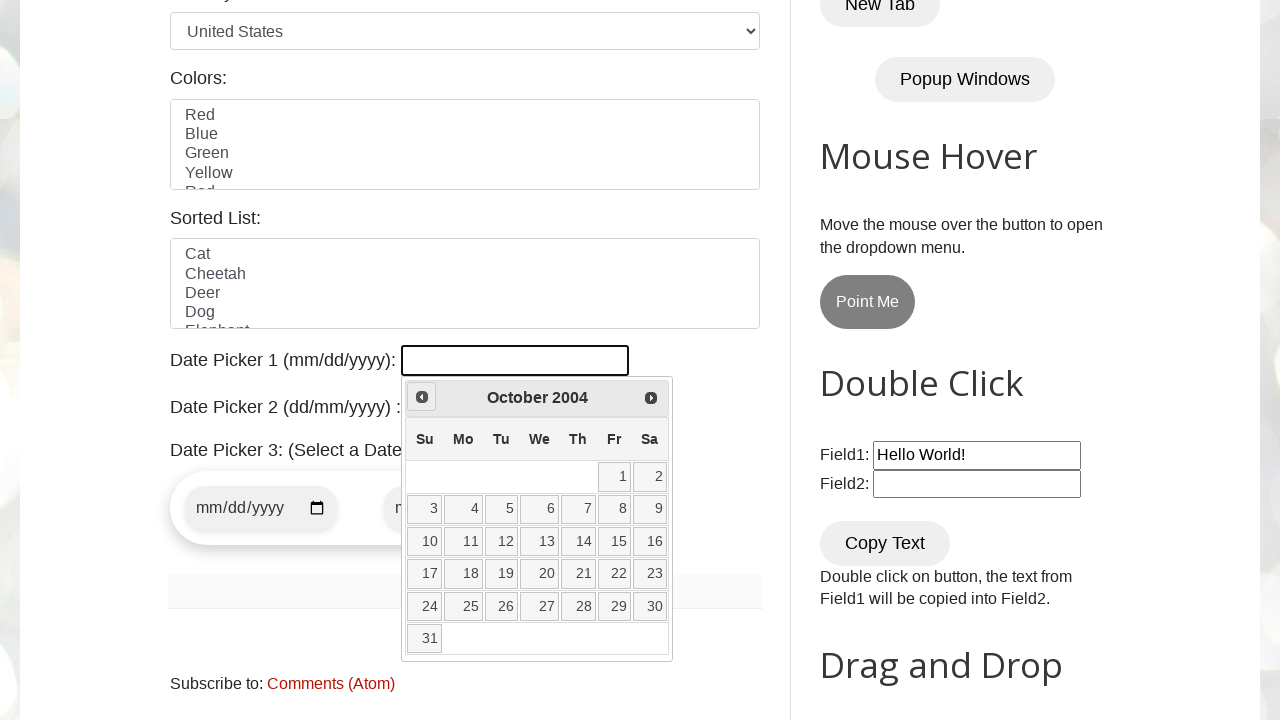

Checked current month and year: October 2004
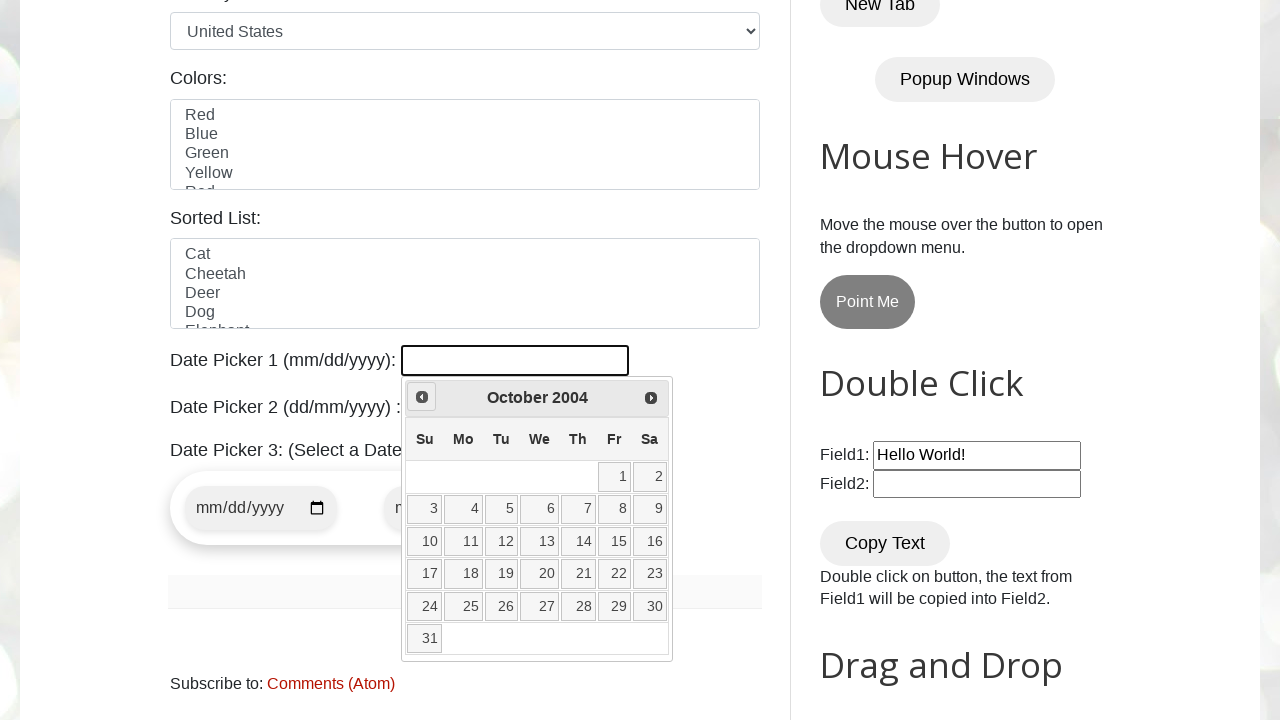

Clicked previous month button to navigate backwards at (422, 397) on a[data-handler='prev']
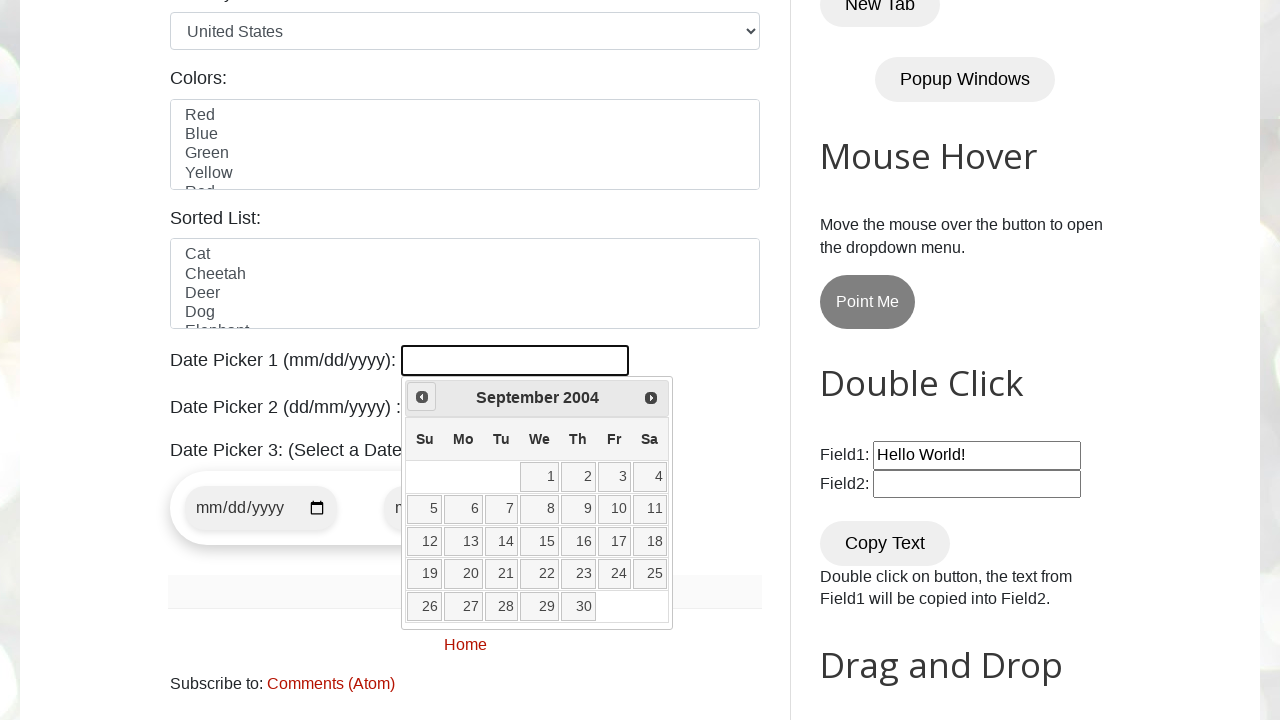

Checked current month and year: September 2004
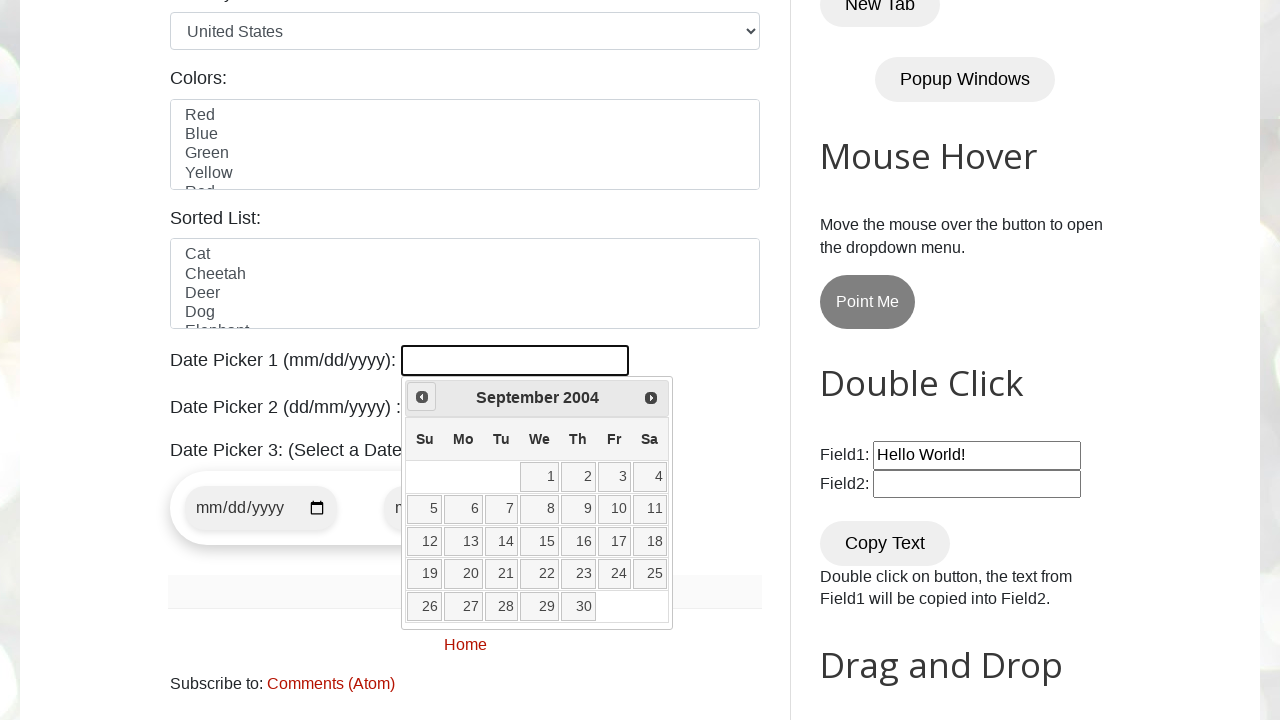

Clicked previous month button to navigate backwards at (422, 397) on a[data-handler='prev']
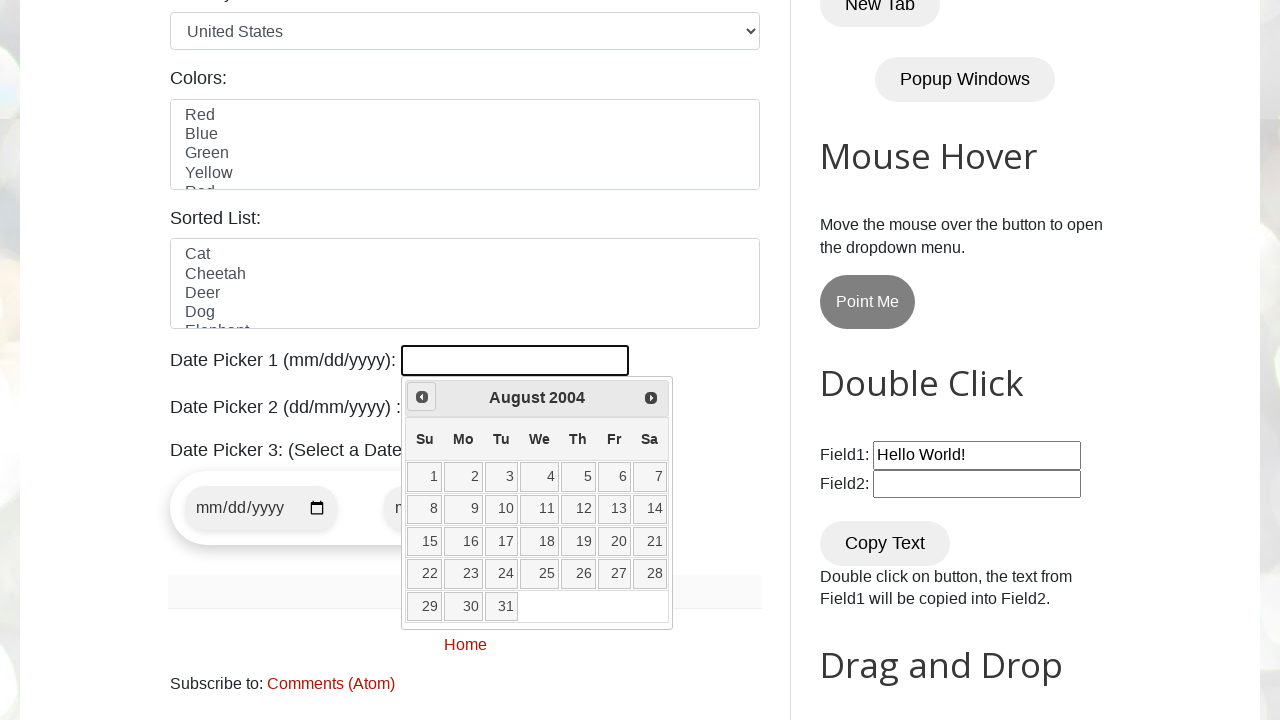

Checked current month and year: August 2004
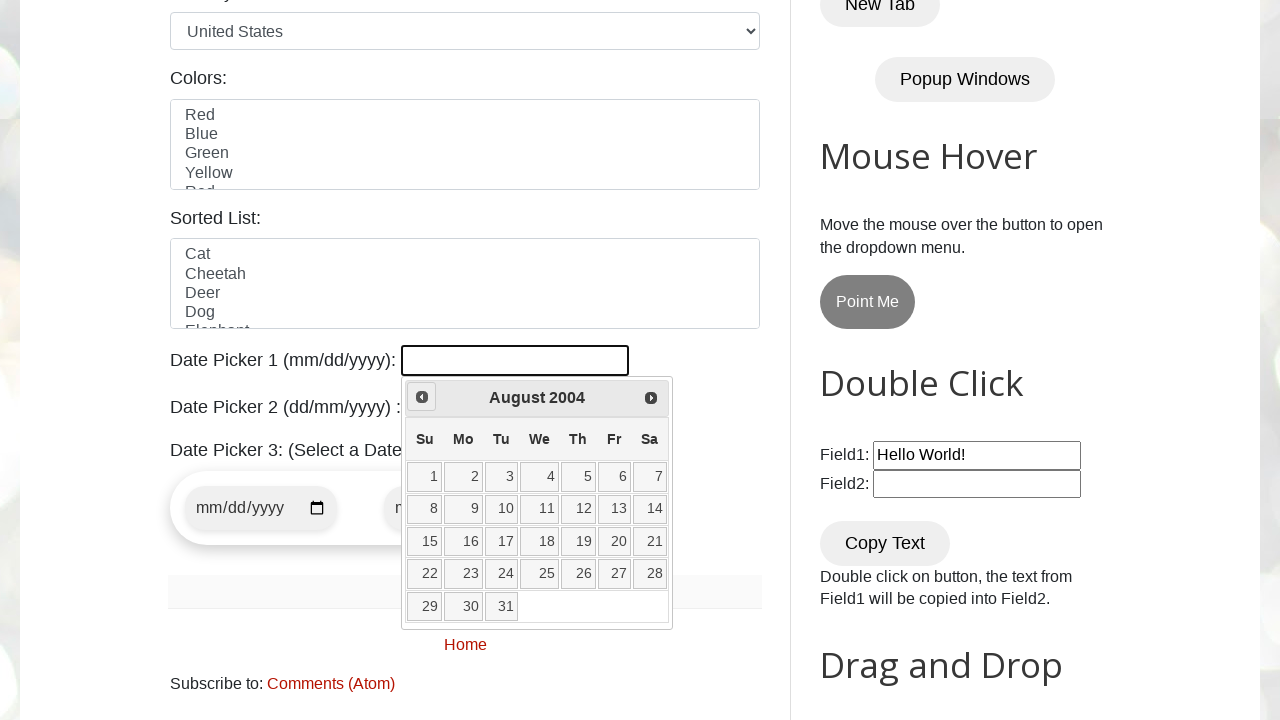

Clicked previous month button to navigate backwards at (422, 397) on a[data-handler='prev']
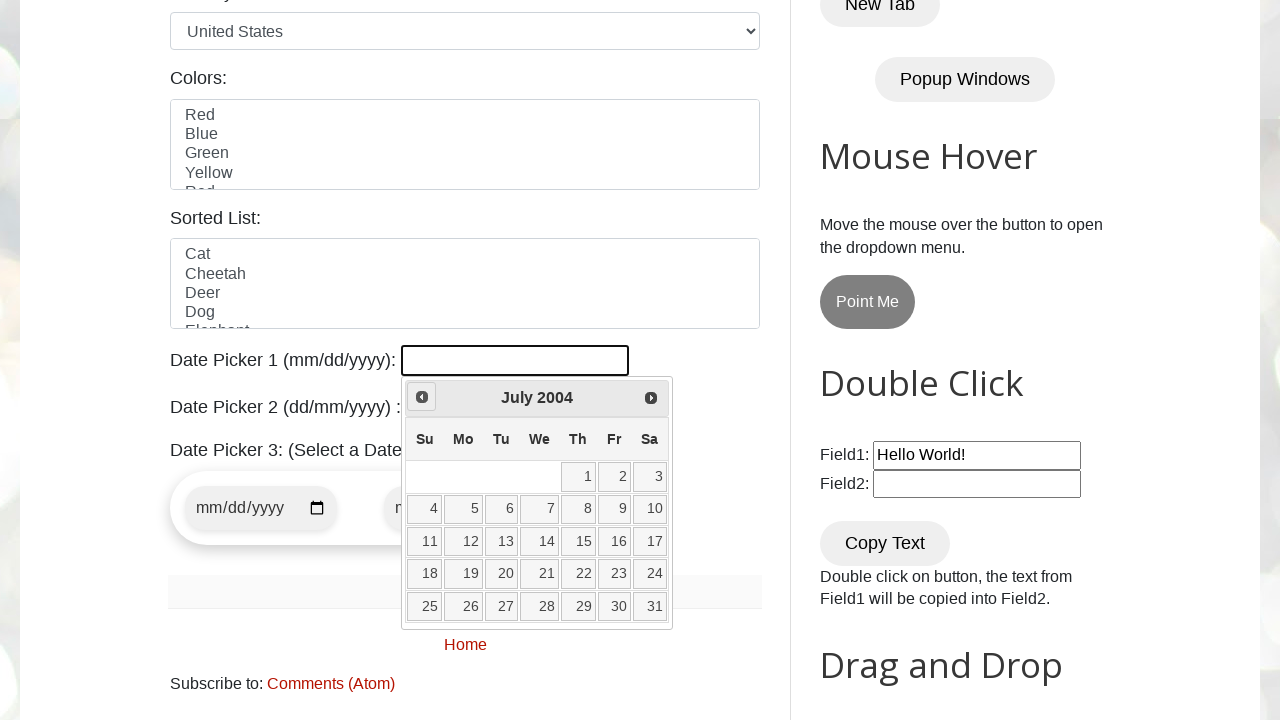

Checked current month and year: July 2004
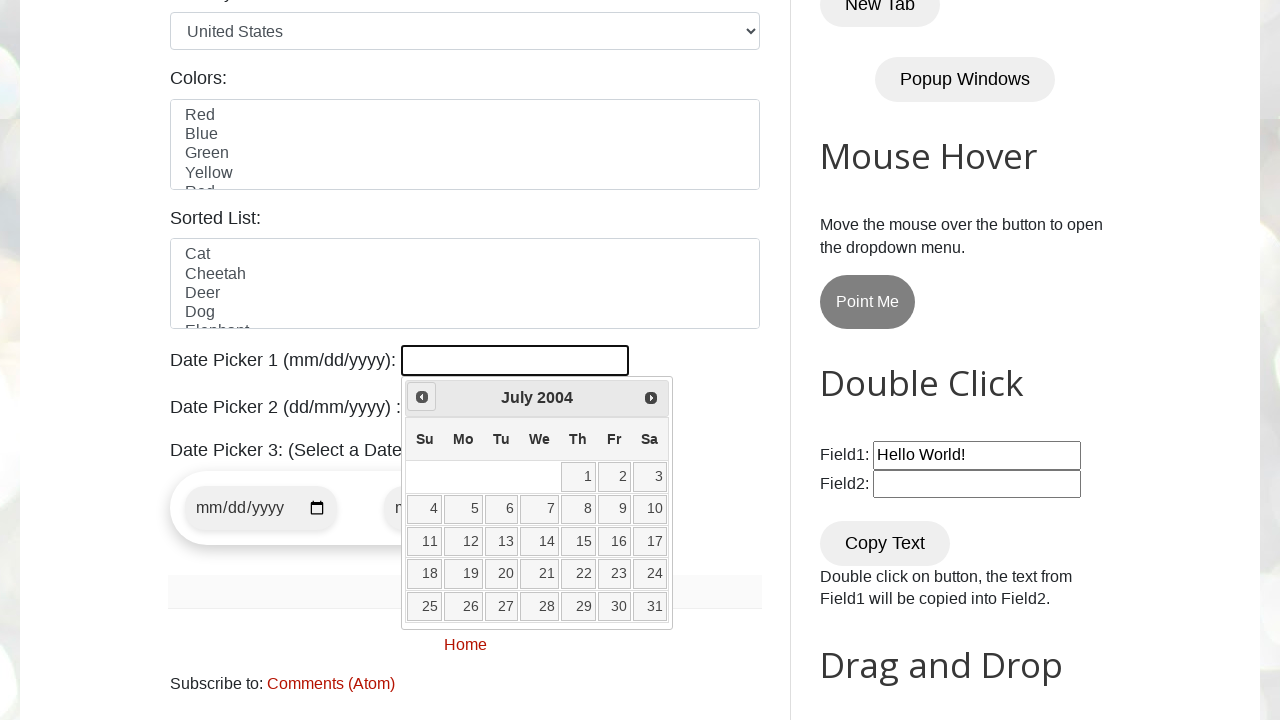

Clicked previous month button to navigate backwards at (422, 397) on a[data-handler='prev']
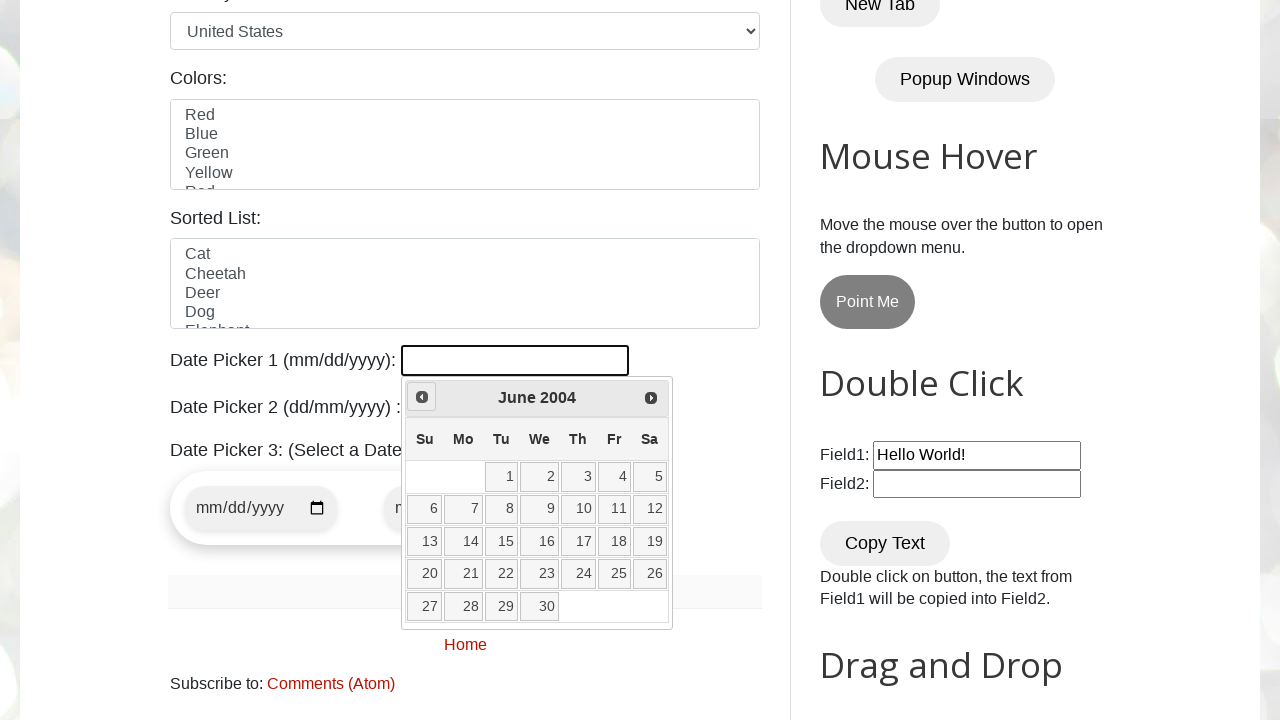

Checked current month and year: June 2004
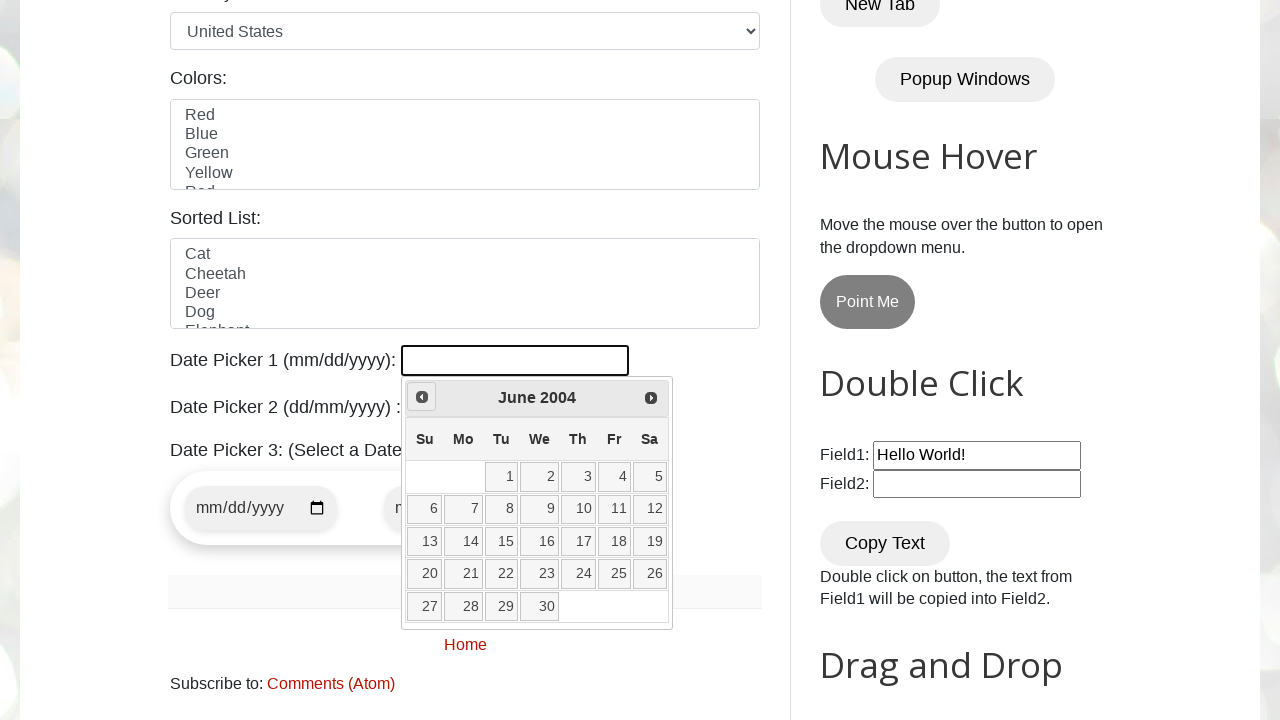

Clicked previous month button to navigate backwards at (422, 397) on a[data-handler='prev']
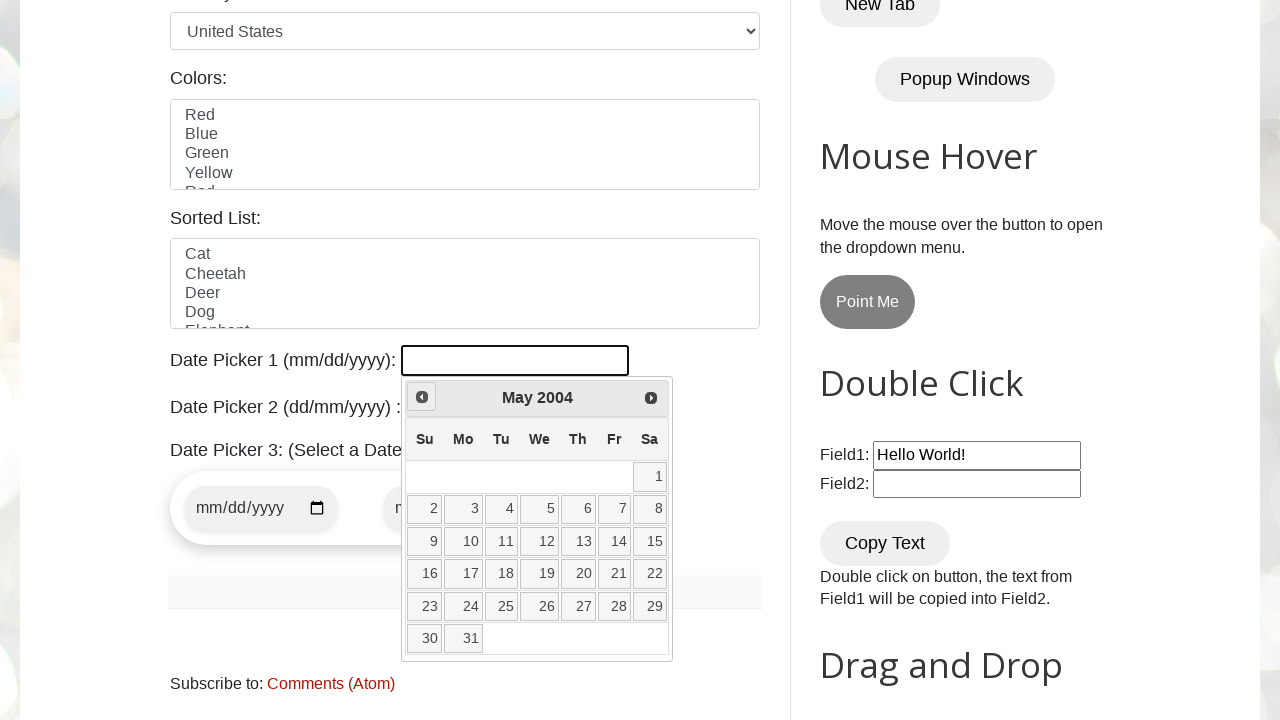

Checked current month and year: May 2004
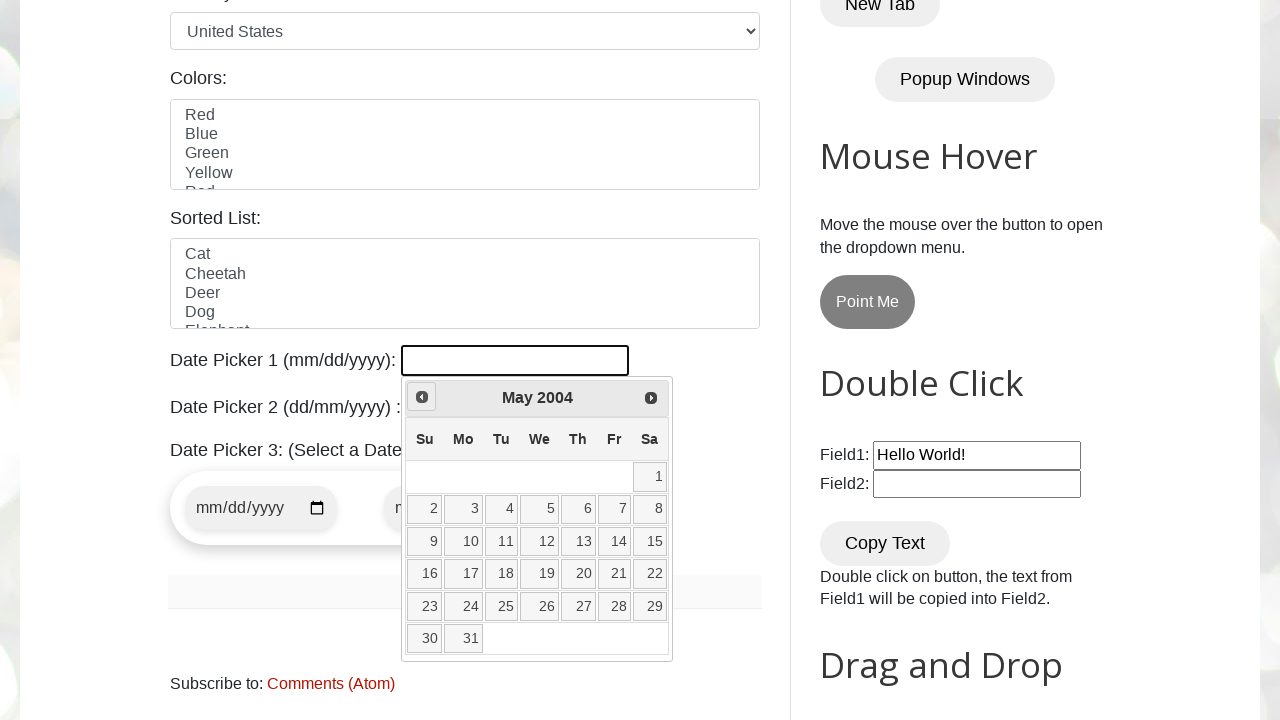

Clicked previous month button to navigate backwards at (422, 397) on a[data-handler='prev']
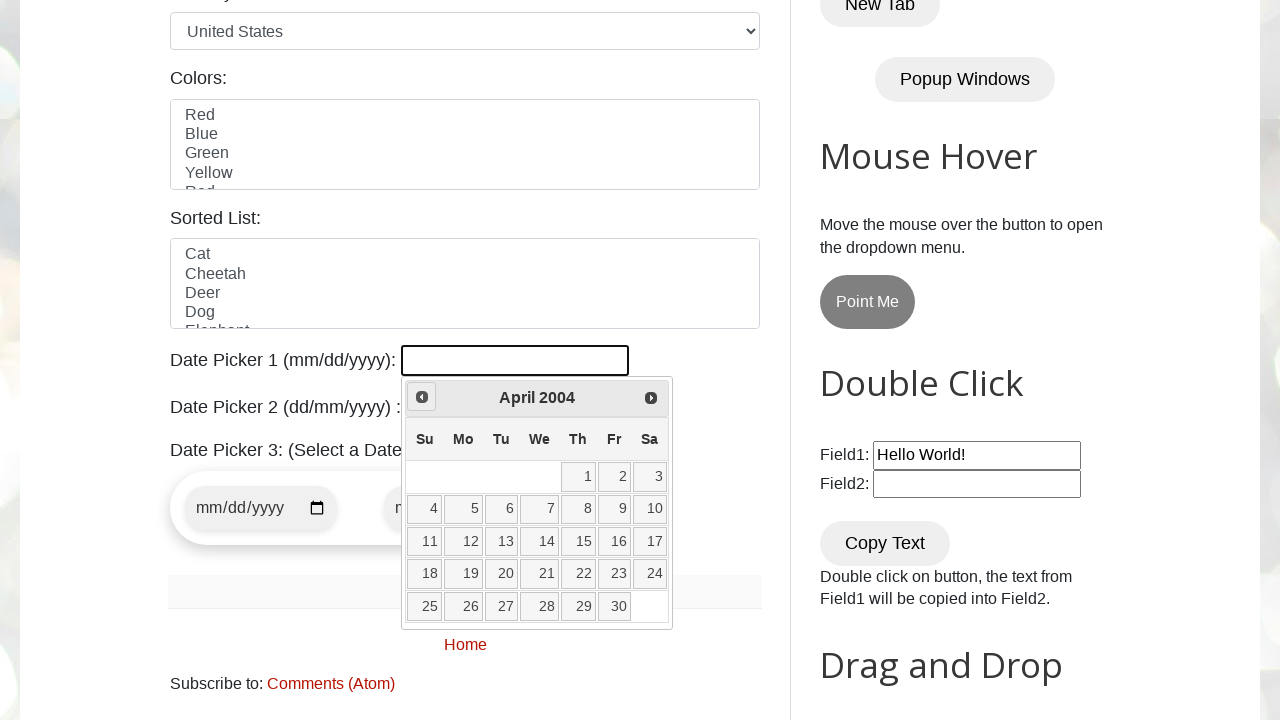

Checked current month and year: April 2004
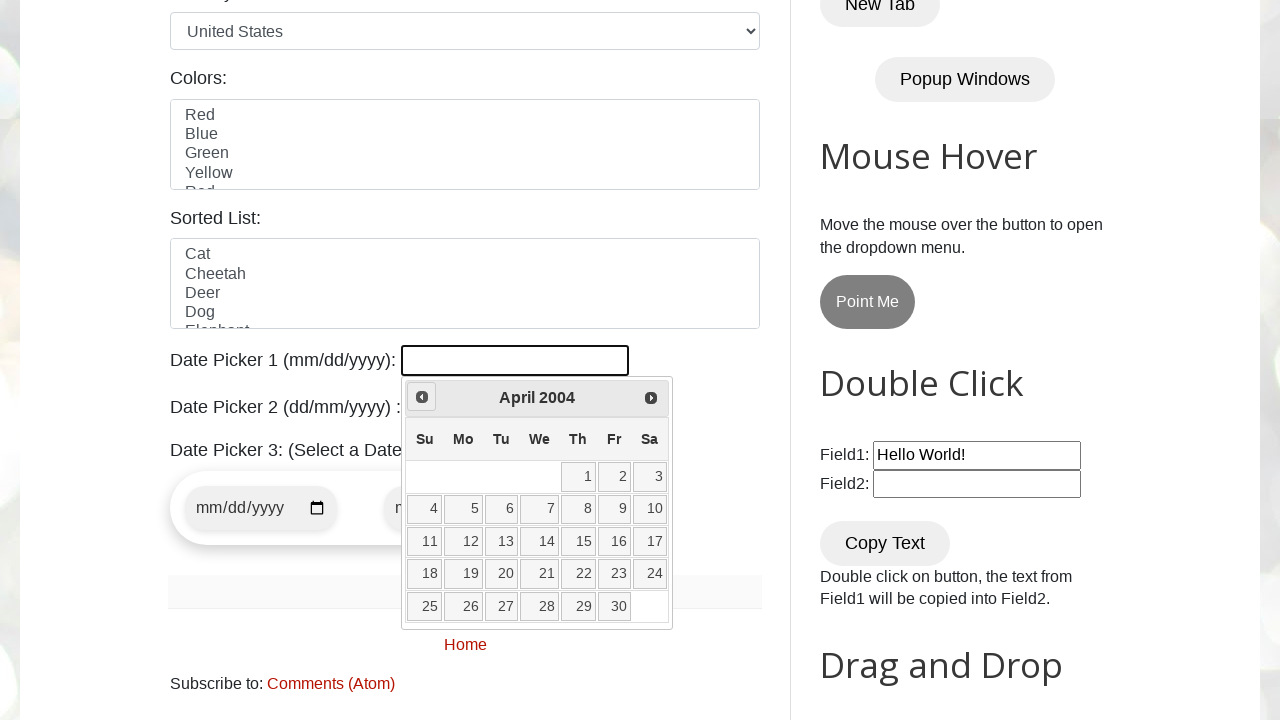

Clicked previous month button to navigate backwards at (422, 397) on a[data-handler='prev']
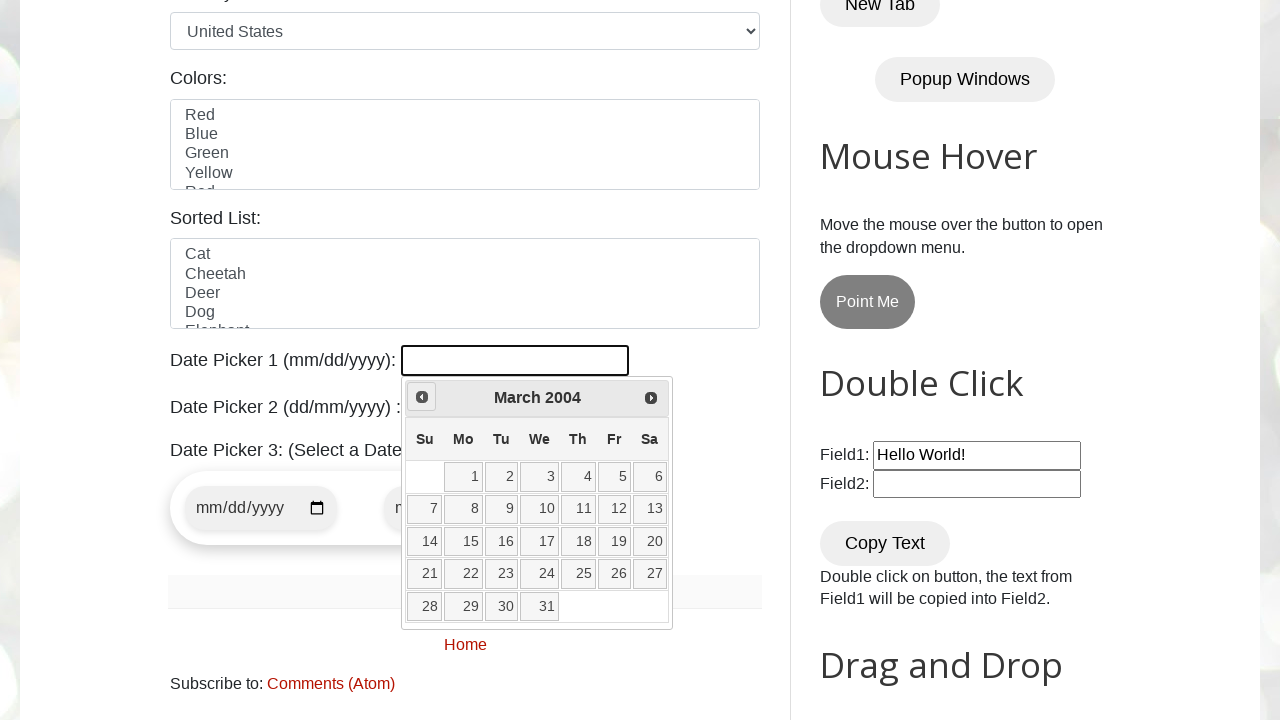

Checked current month and year: March 2004
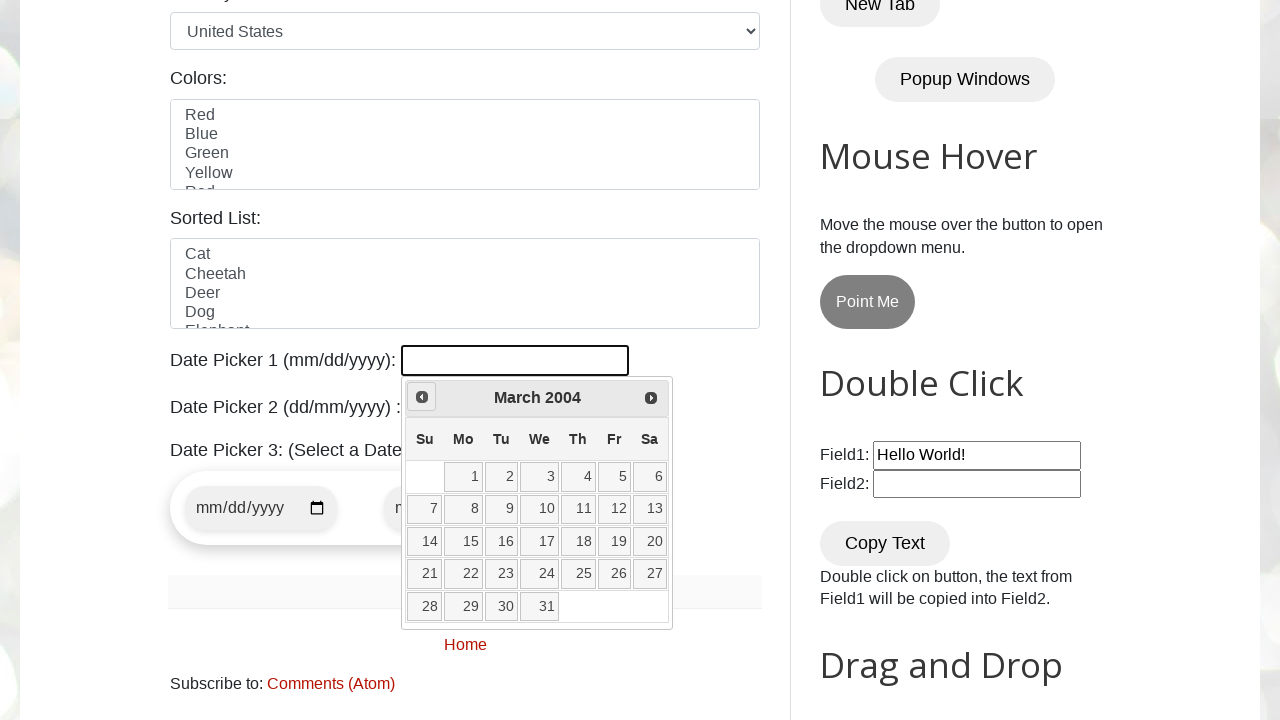

Clicked previous month button to navigate backwards at (422, 397) on a[data-handler='prev']
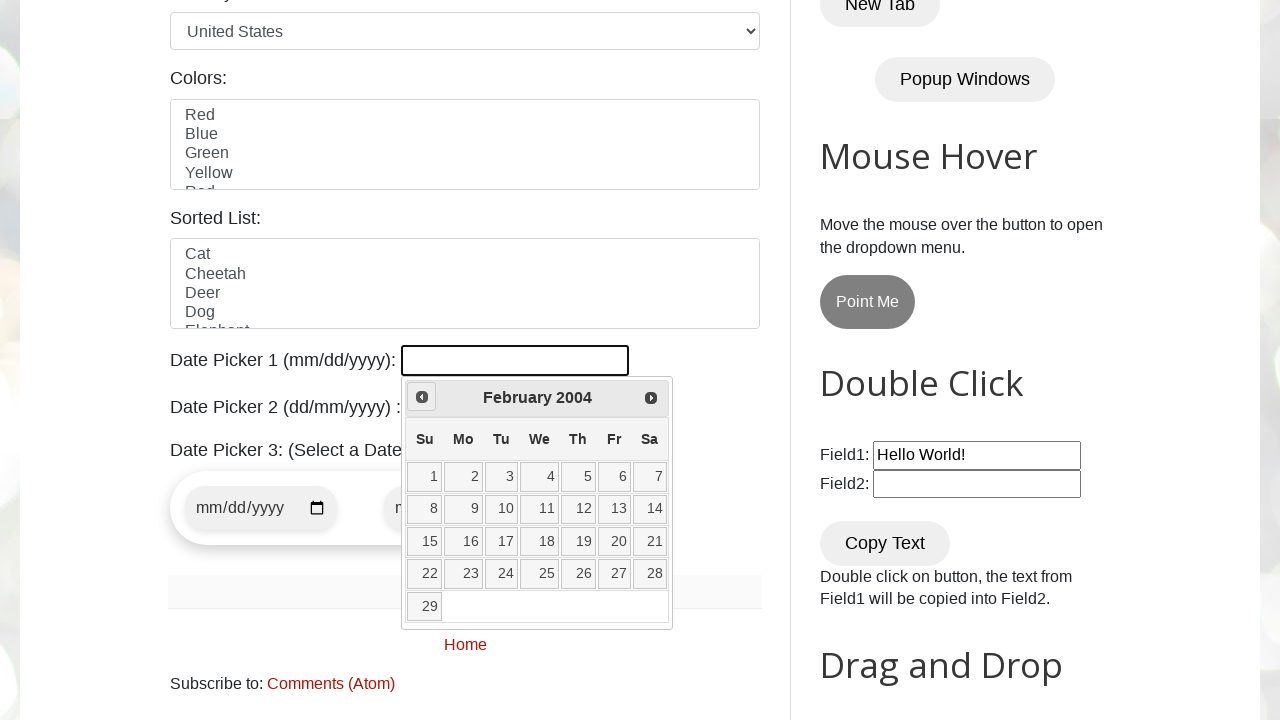

Checked current month and year: February 2004
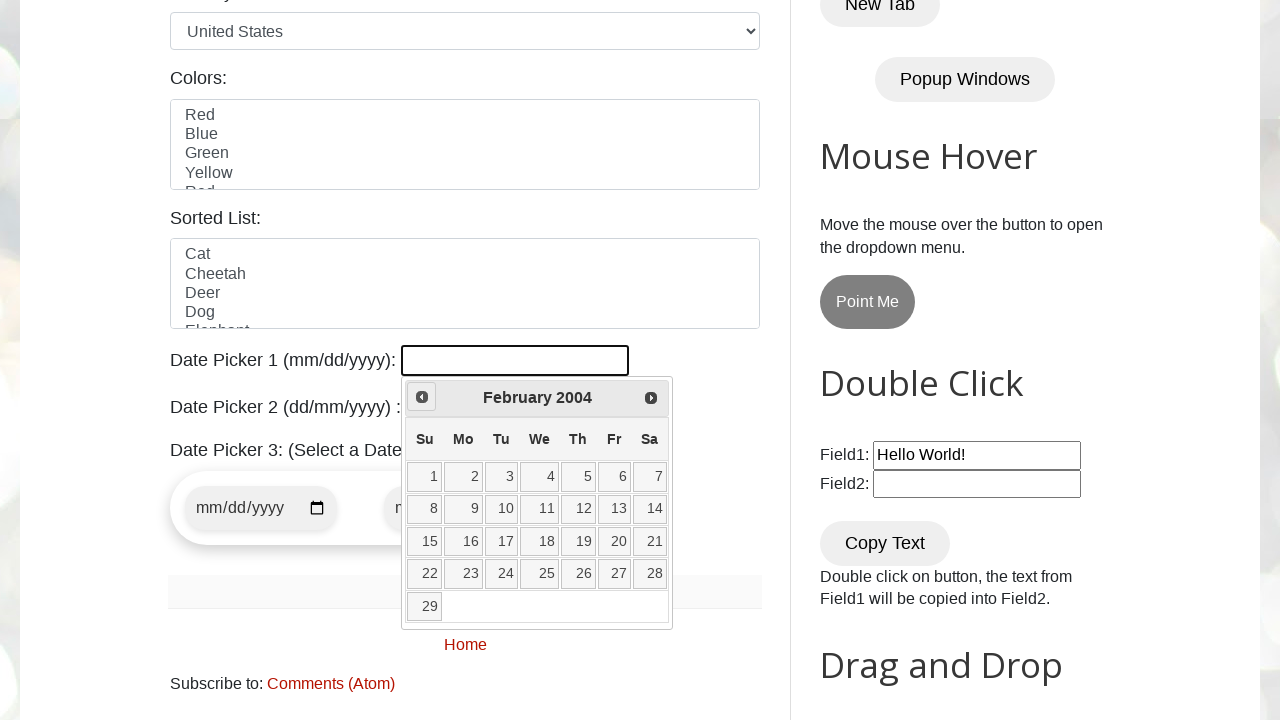

Clicked previous month button to navigate backwards at (422, 397) on a[data-handler='prev']
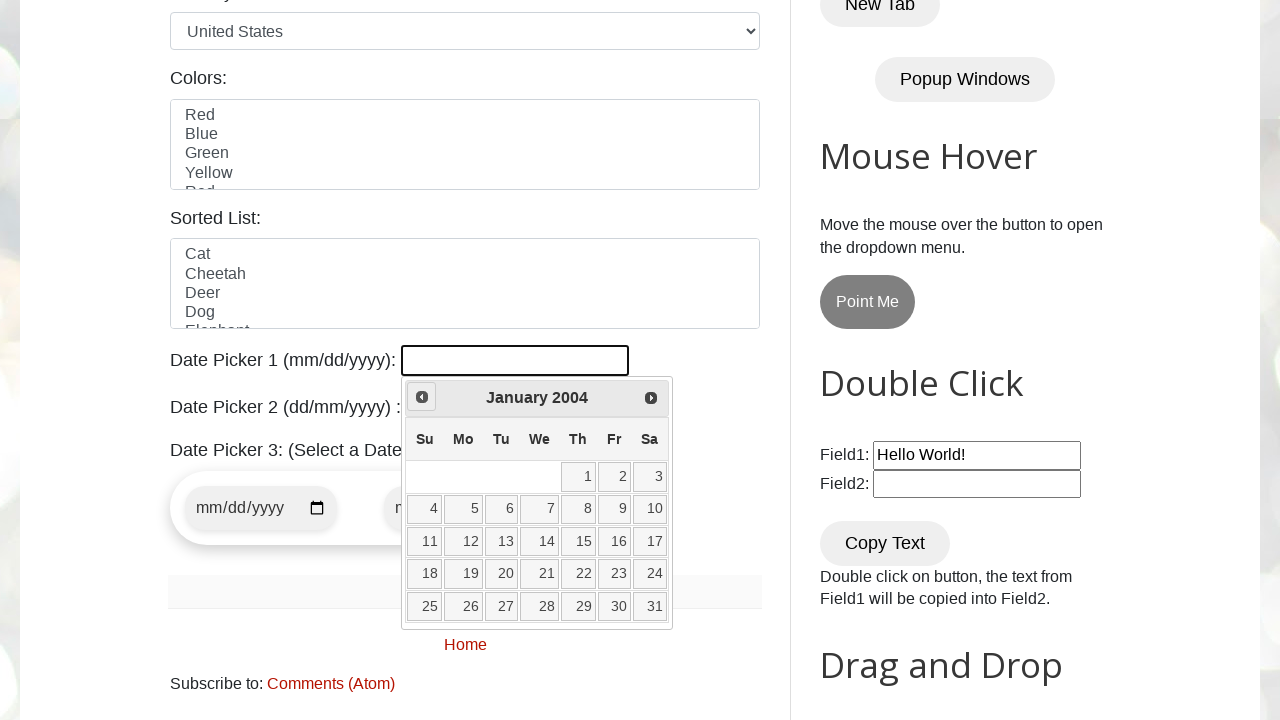

Checked current month and year: January 2004
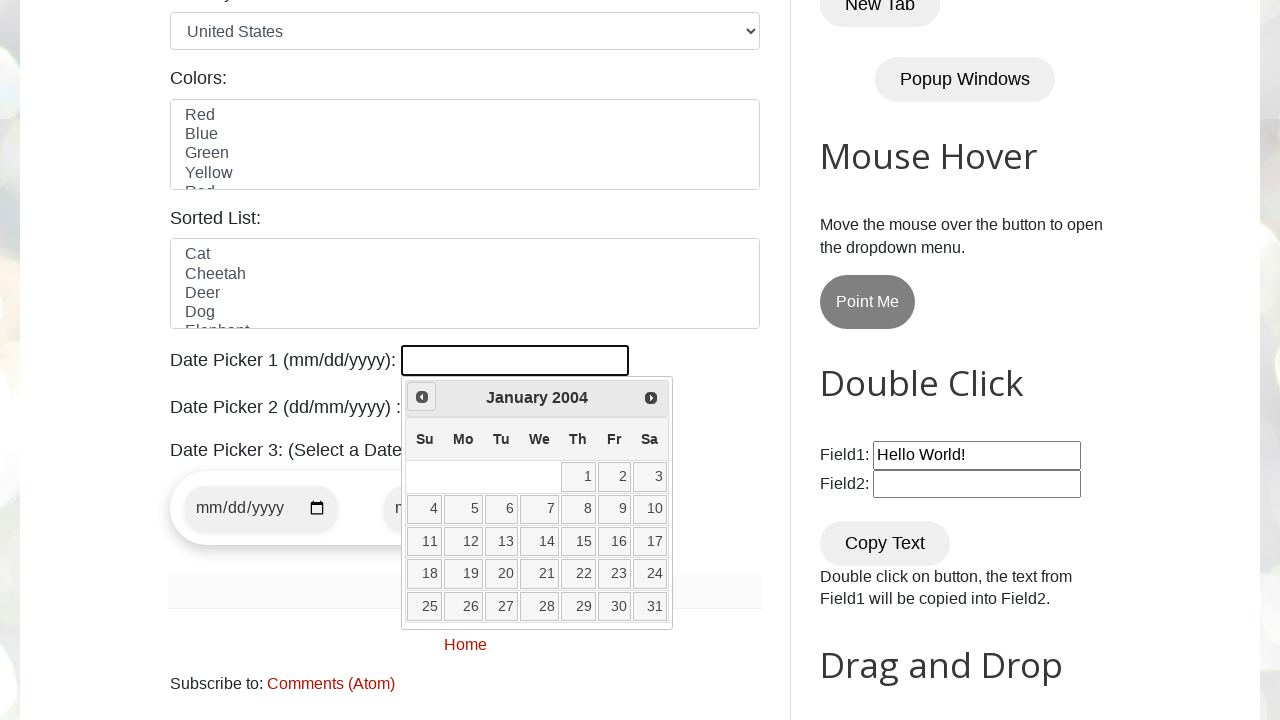

Clicked previous month button to navigate backwards at (422, 397) on a[data-handler='prev']
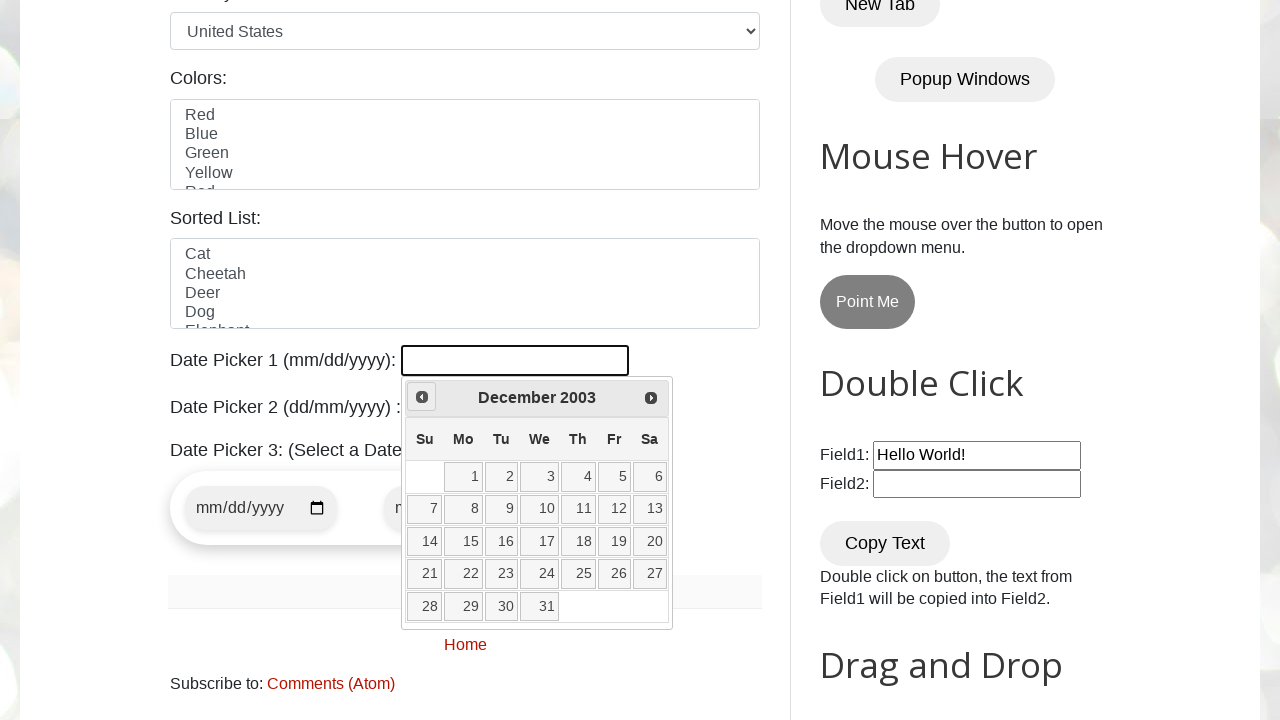

Checked current month and year: December 2003
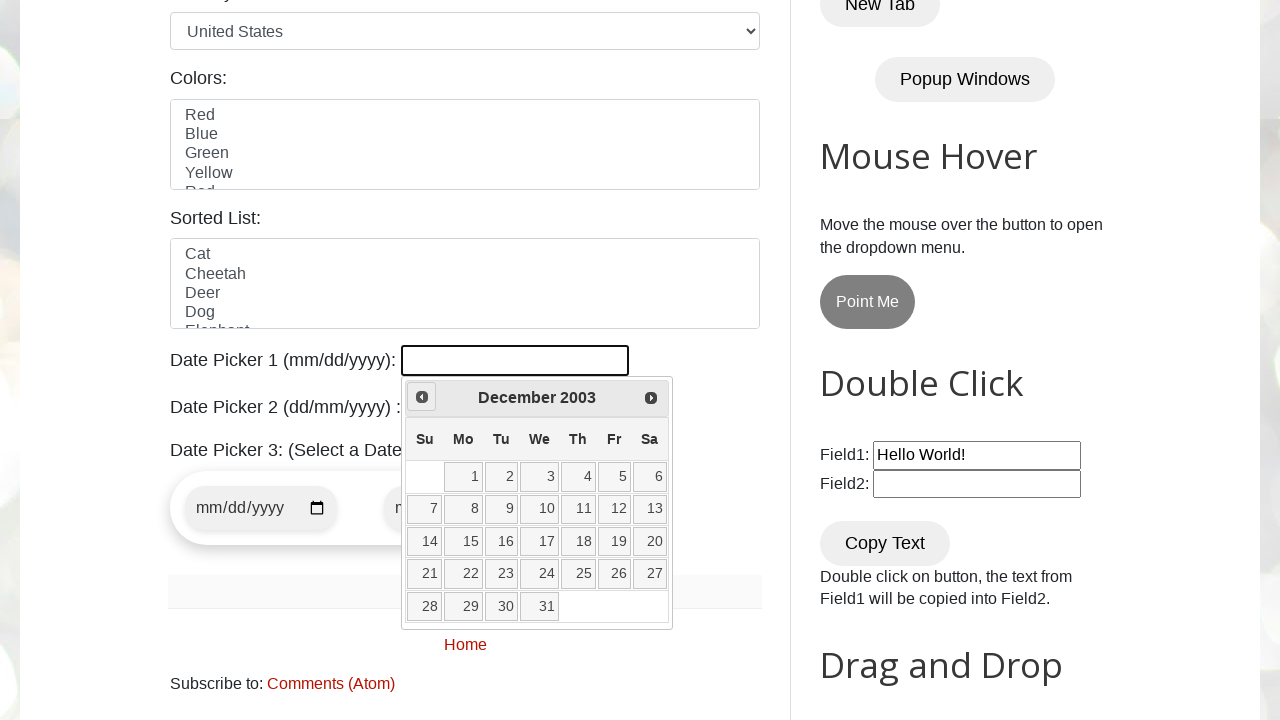

Clicked previous month button to navigate backwards at (422, 397) on a[data-handler='prev']
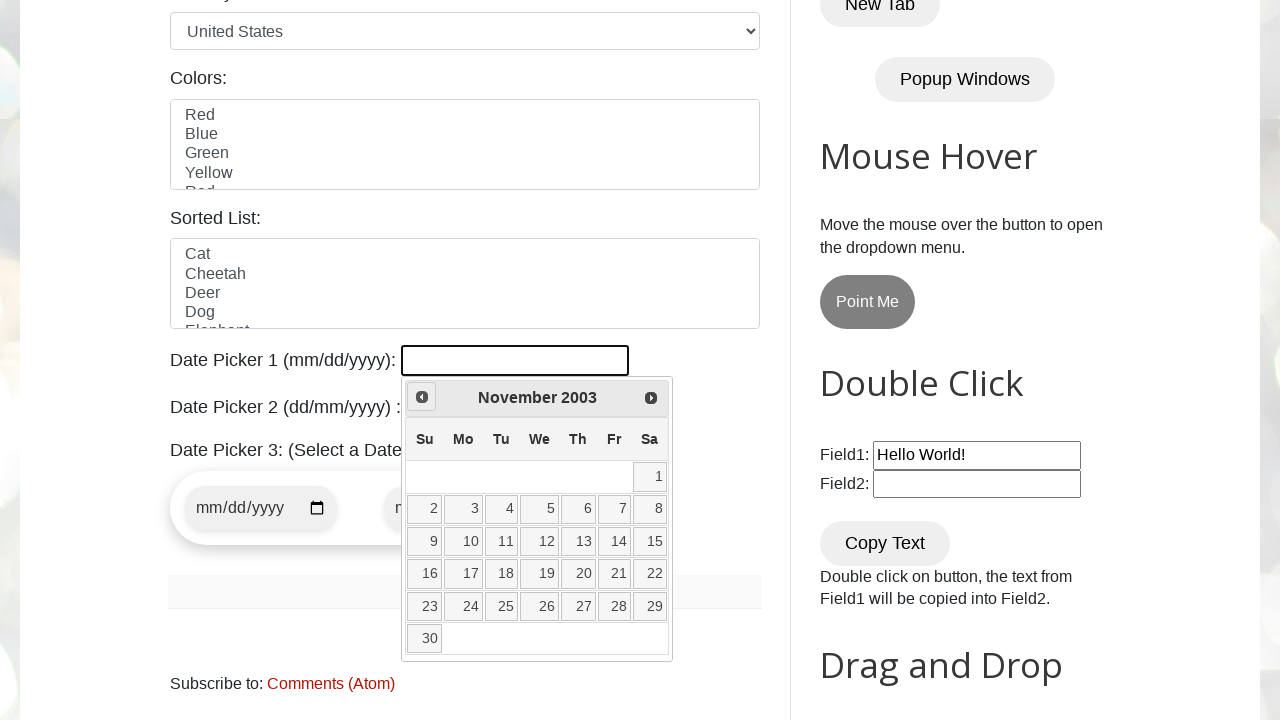

Checked current month and year: November 2003
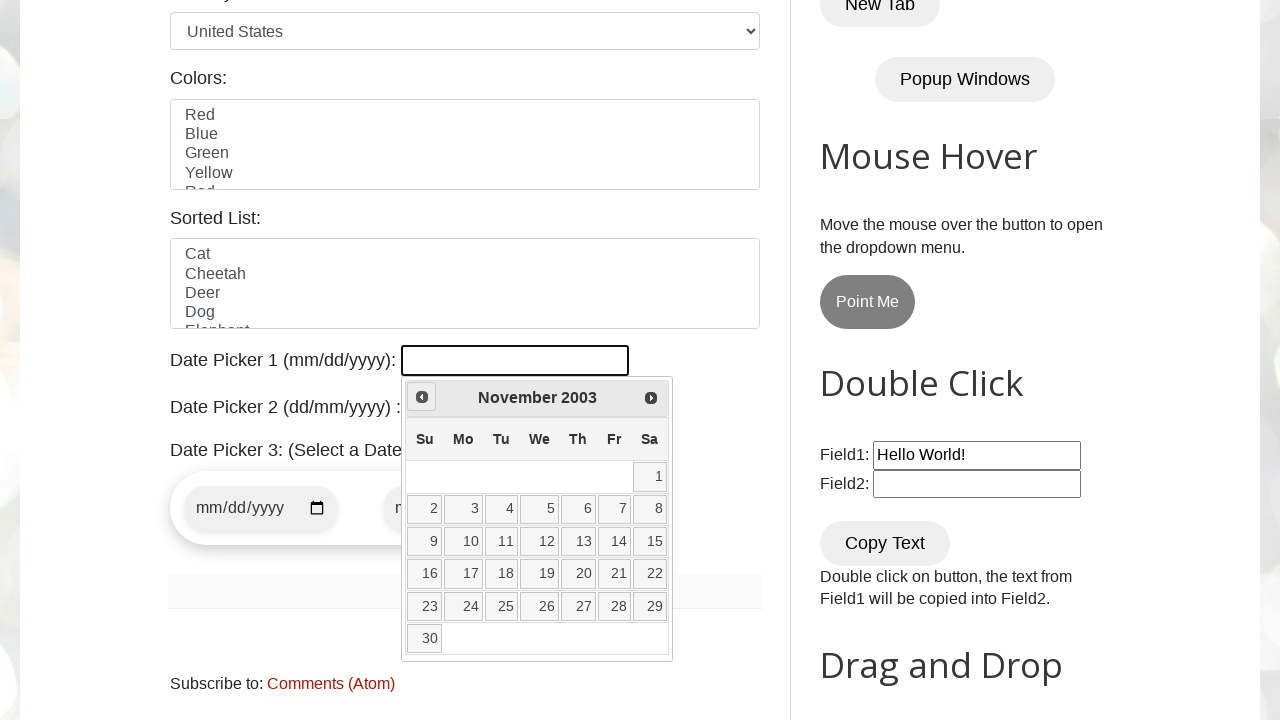

Clicked previous month button to navigate backwards at (422, 397) on a[data-handler='prev']
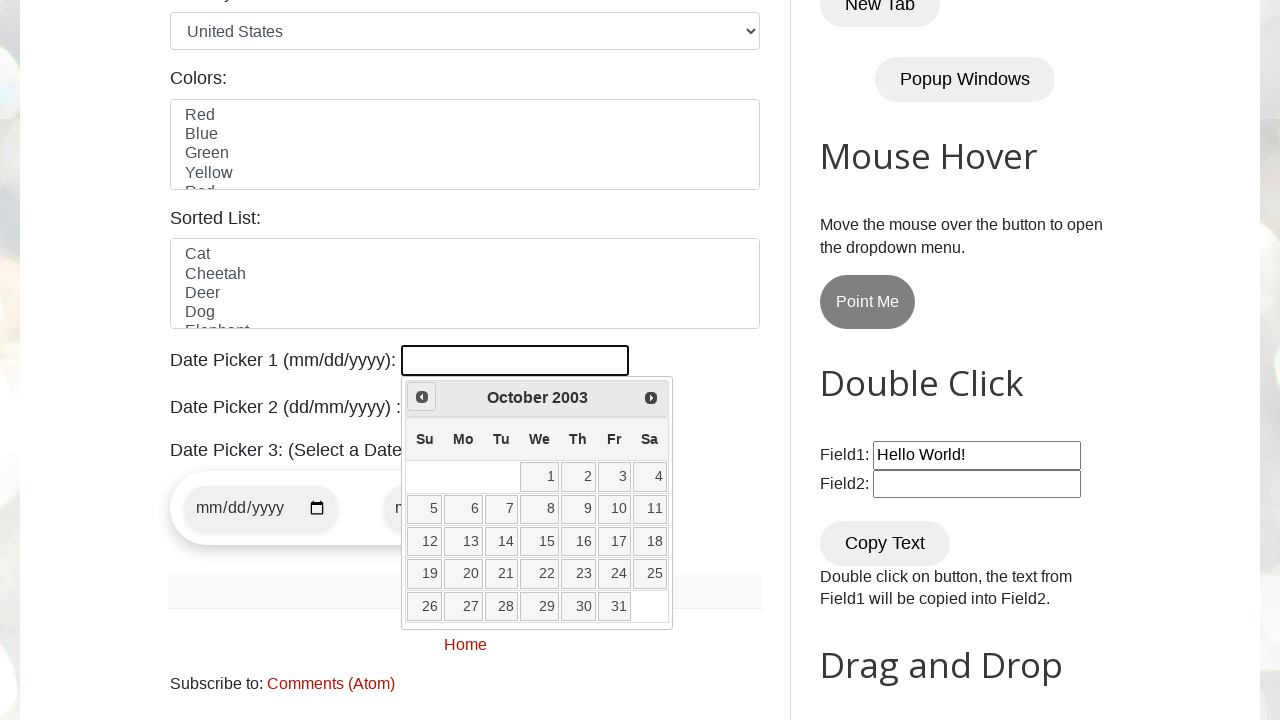

Checked current month and year: October 2003
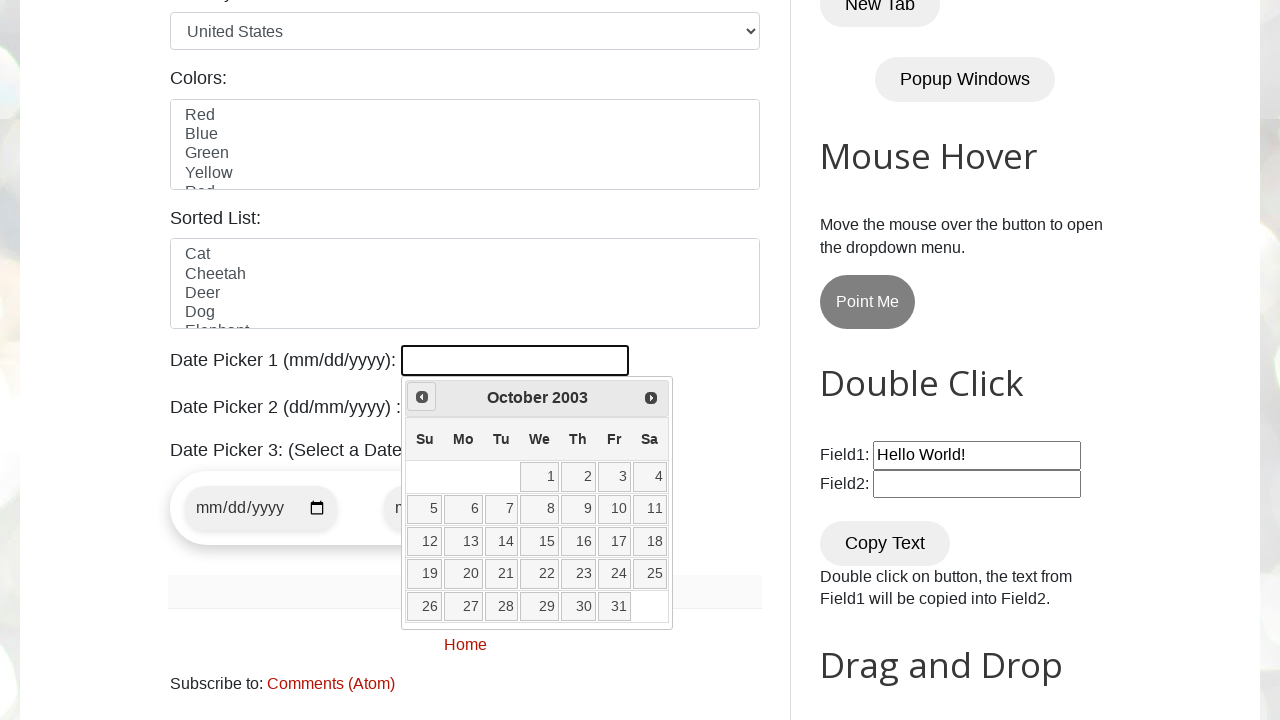

Clicked previous month button to navigate backwards at (422, 397) on a[data-handler='prev']
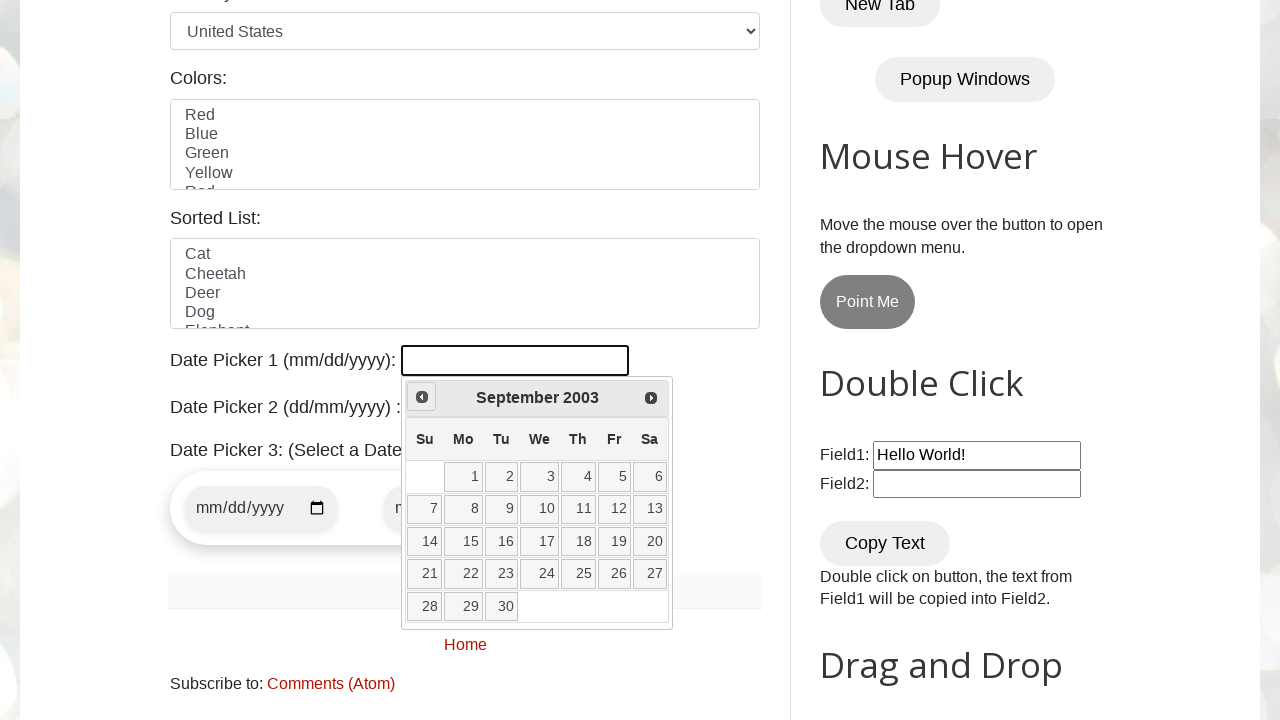

Checked current month and year: September 2003
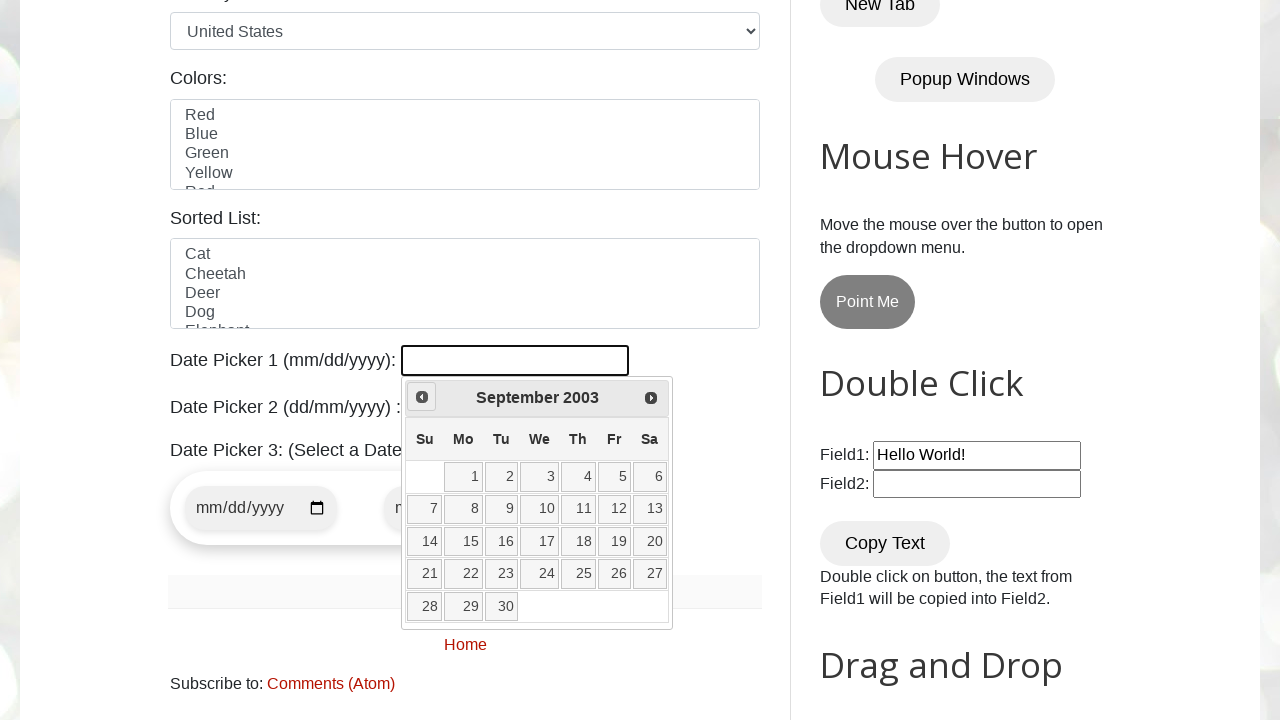

Clicked previous month button to navigate backwards at (422, 397) on a[data-handler='prev']
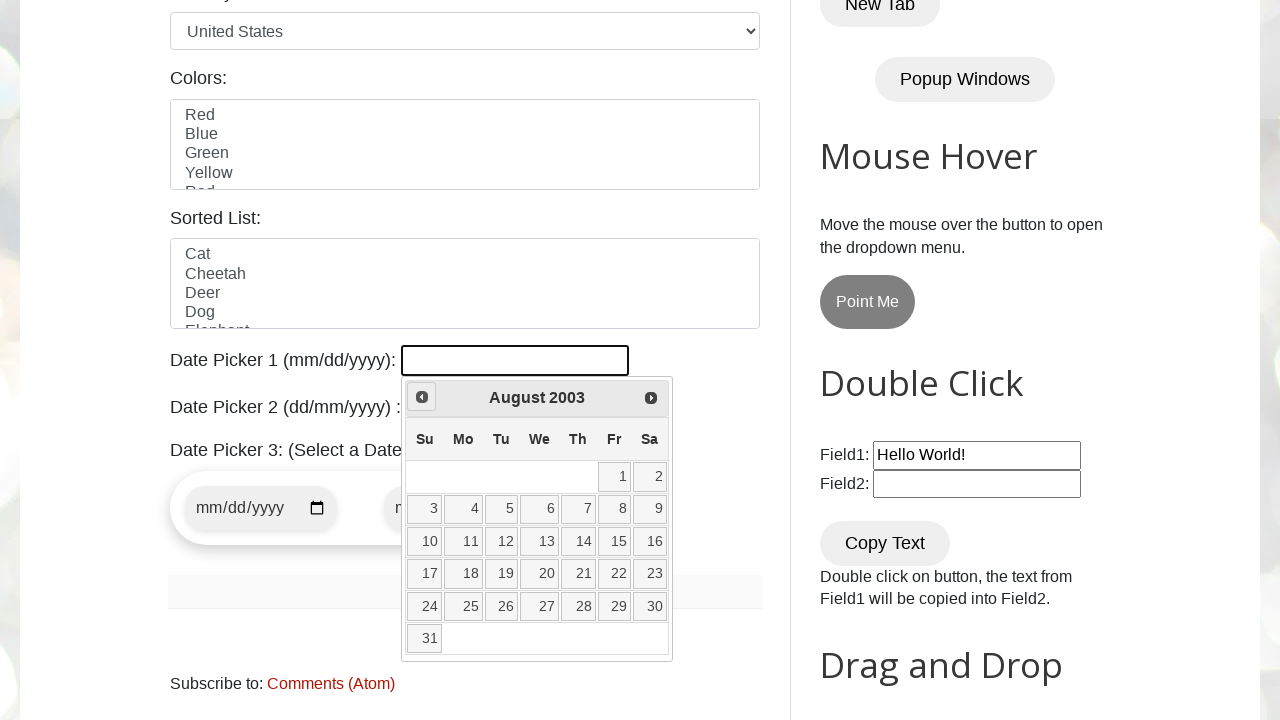

Checked current month and year: August 2003
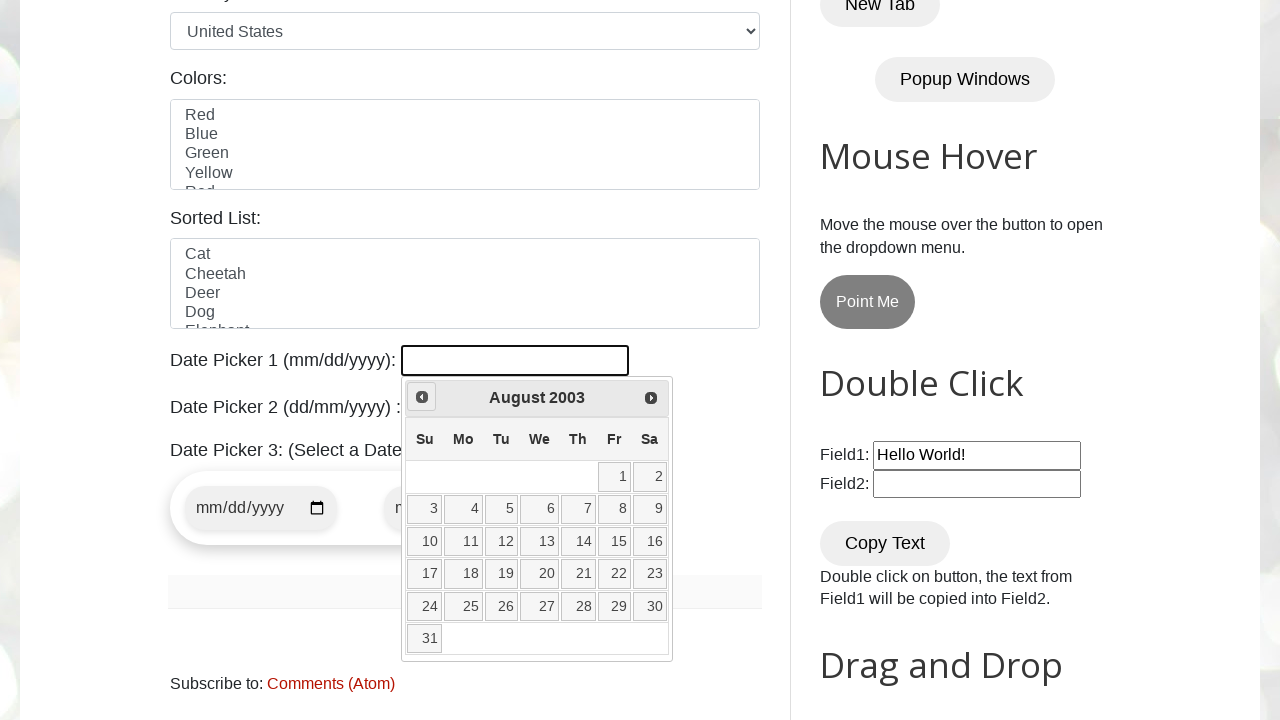

Clicked previous month button to navigate backwards at (422, 397) on a[data-handler='prev']
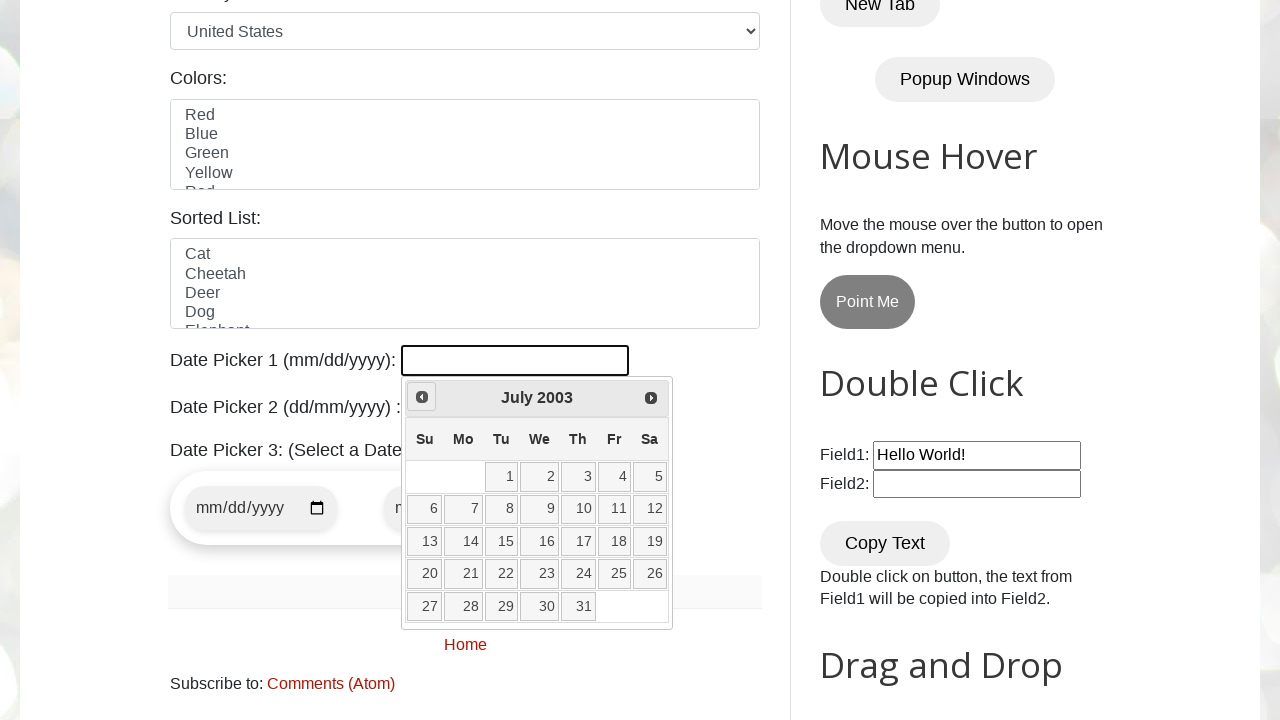

Checked current month and year: July 2003
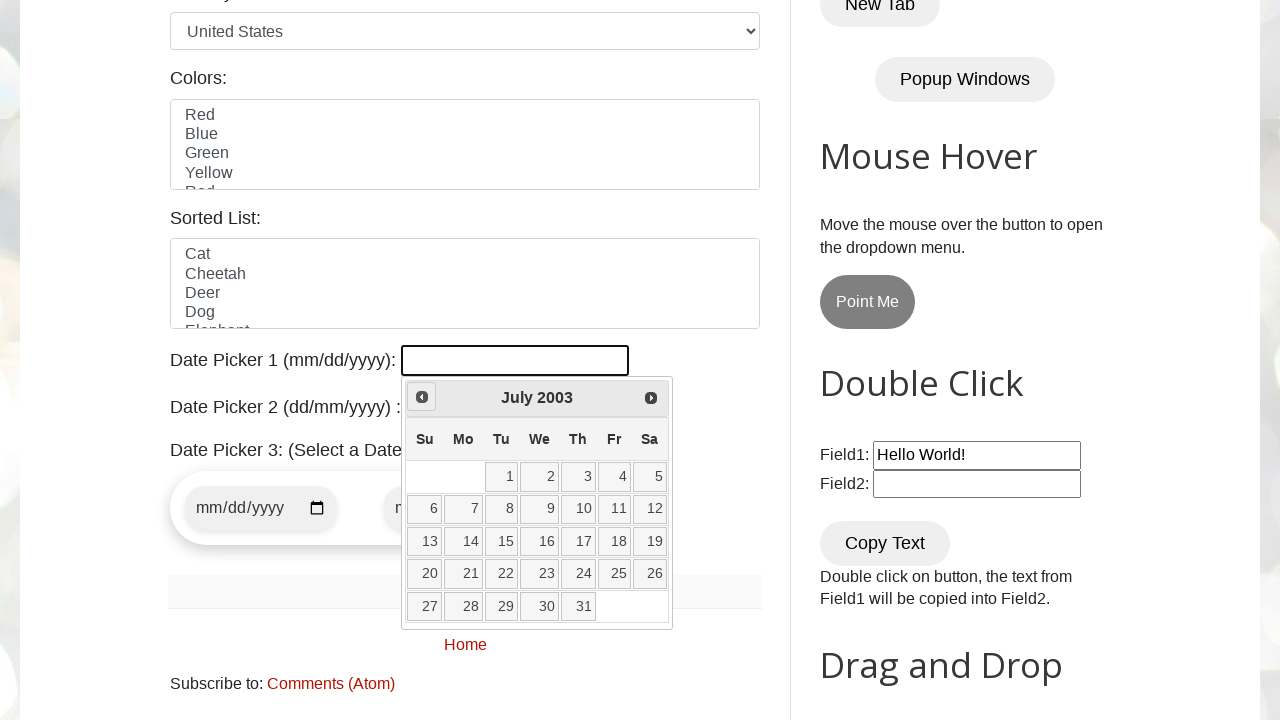

Clicked previous month button to navigate backwards at (422, 397) on a[data-handler='prev']
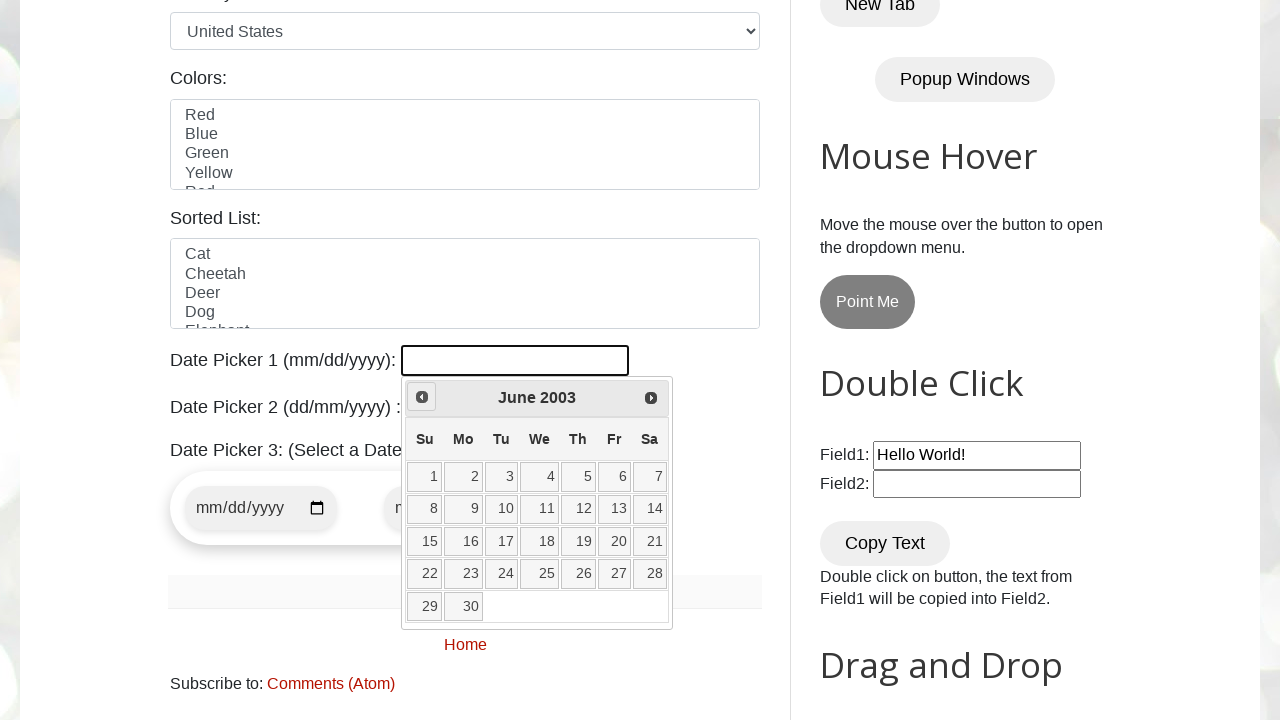

Checked current month and year: June 2003
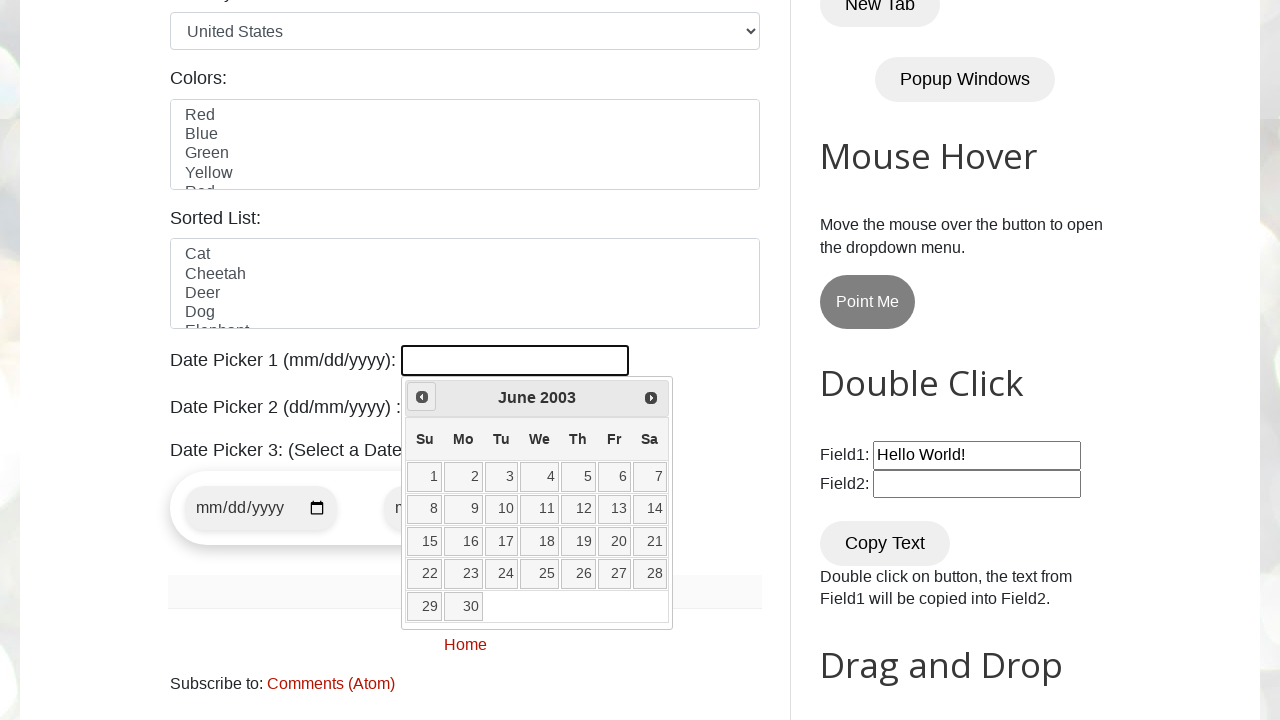

Clicked previous month button to navigate backwards at (422, 397) on a[data-handler='prev']
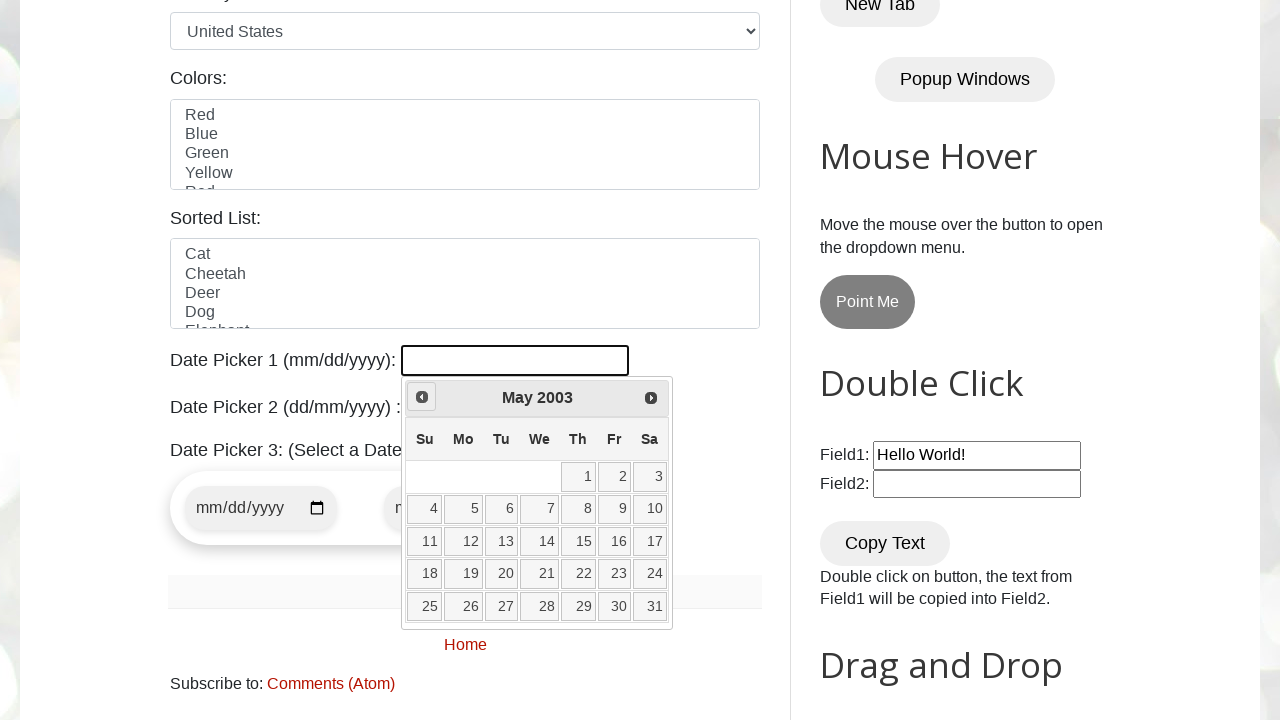

Checked current month and year: May 2003
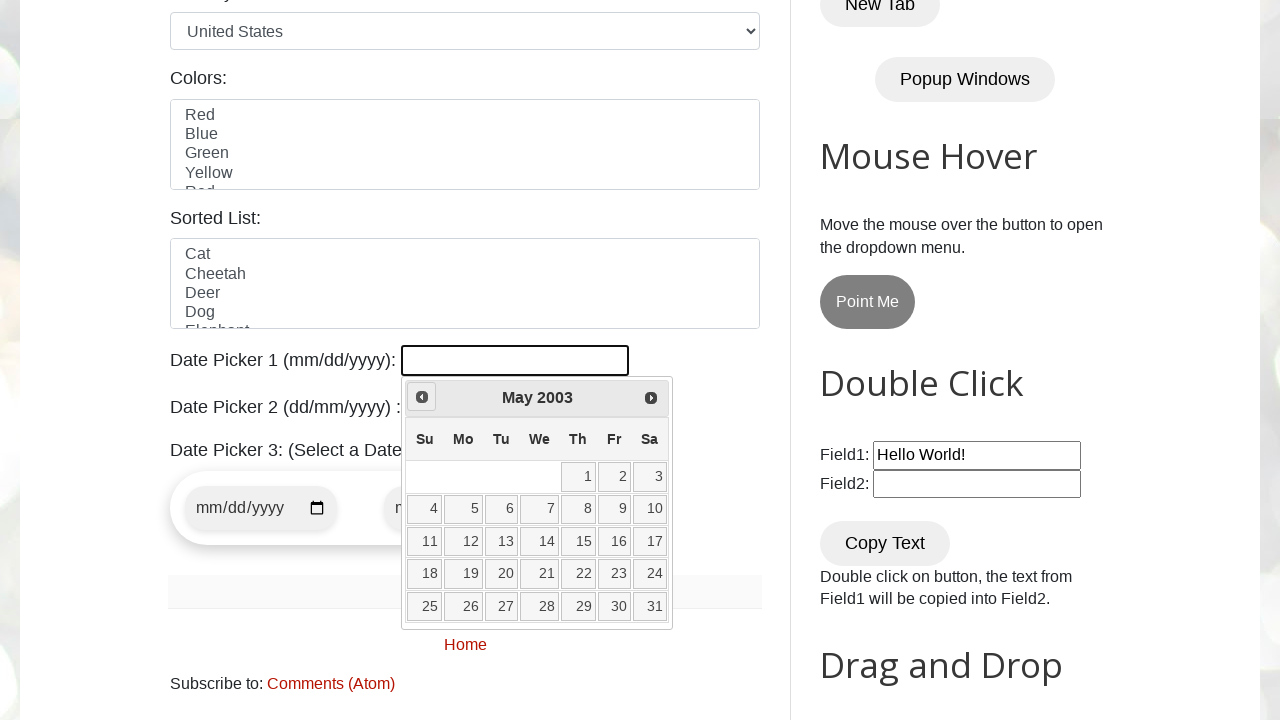

Clicked previous month button to navigate backwards at (422, 397) on a[data-handler='prev']
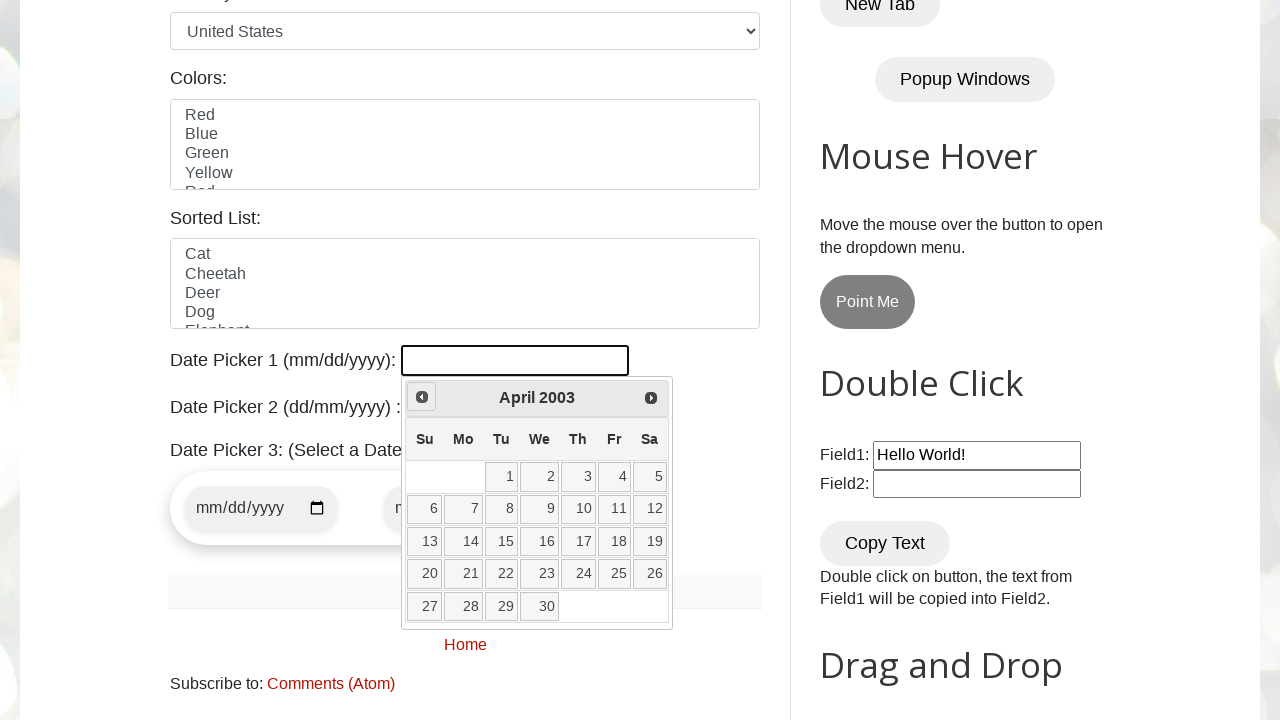

Checked current month and year: April 2003
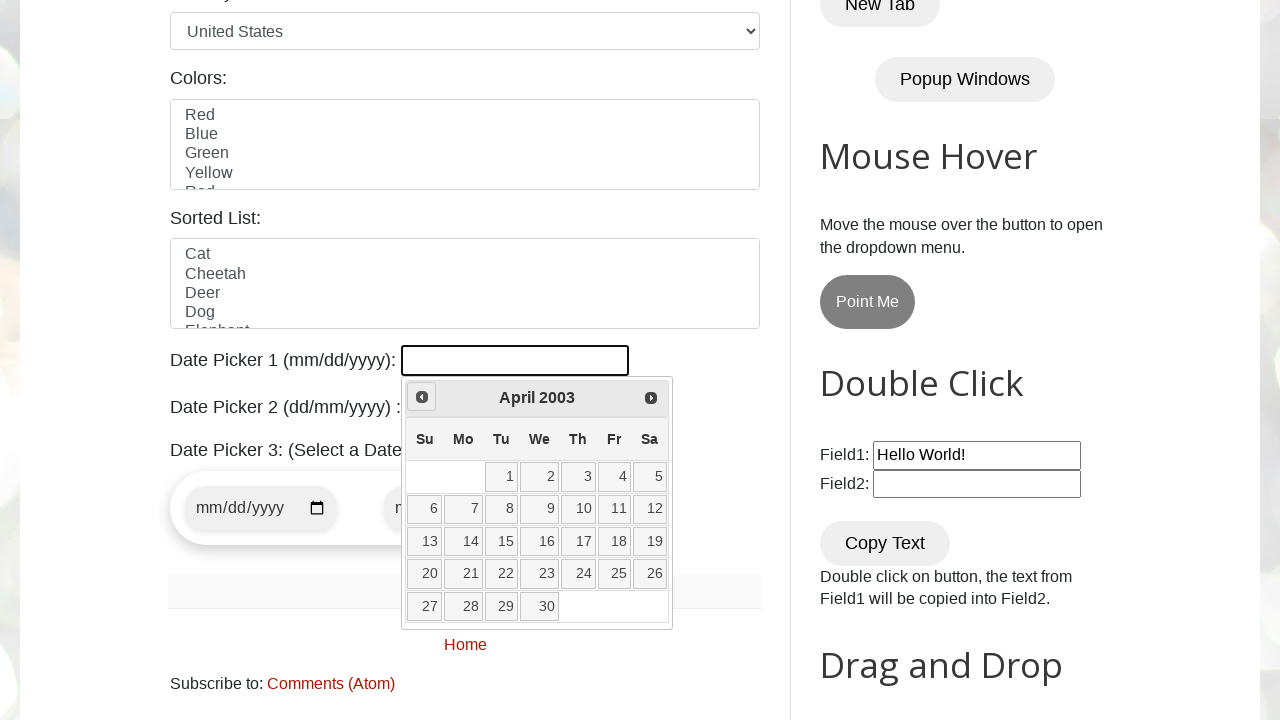

Clicked previous month button to navigate backwards at (422, 397) on a[data-handler='prev']
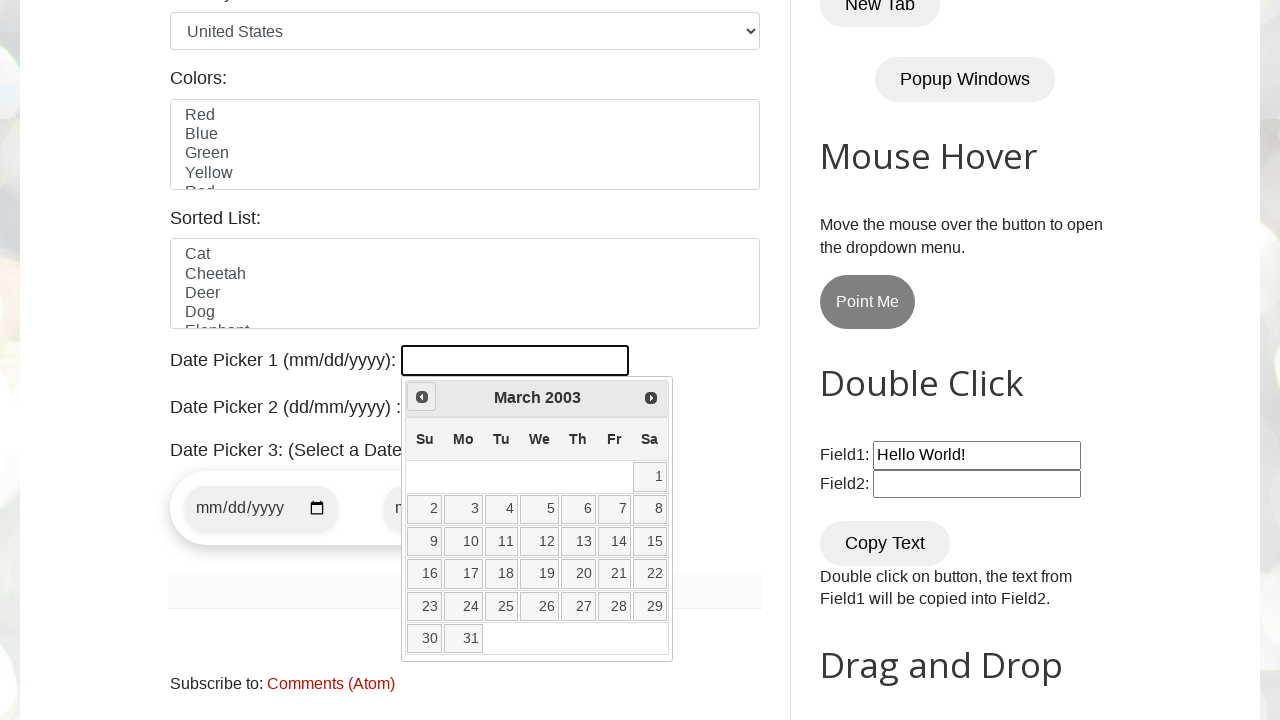

Checked current month and year: March 2003
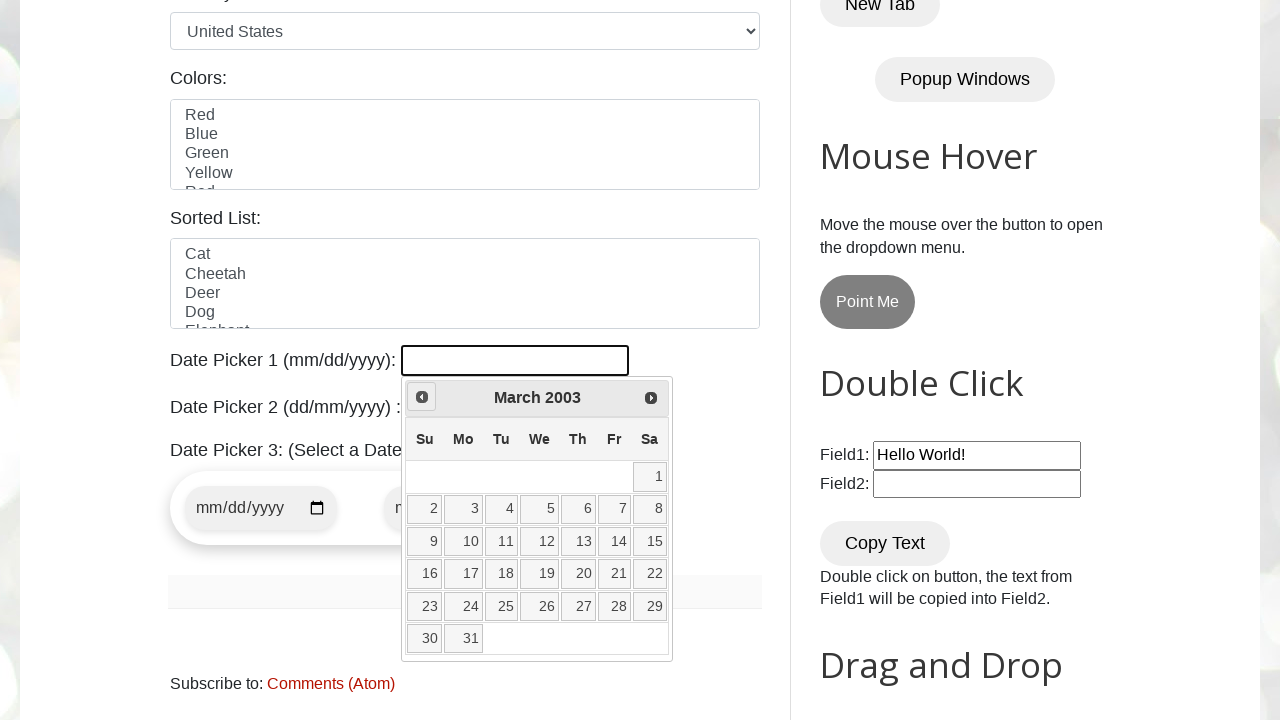

Clicked previous month button to navigate backwards at (422, 397) on a[data-handler='prev']
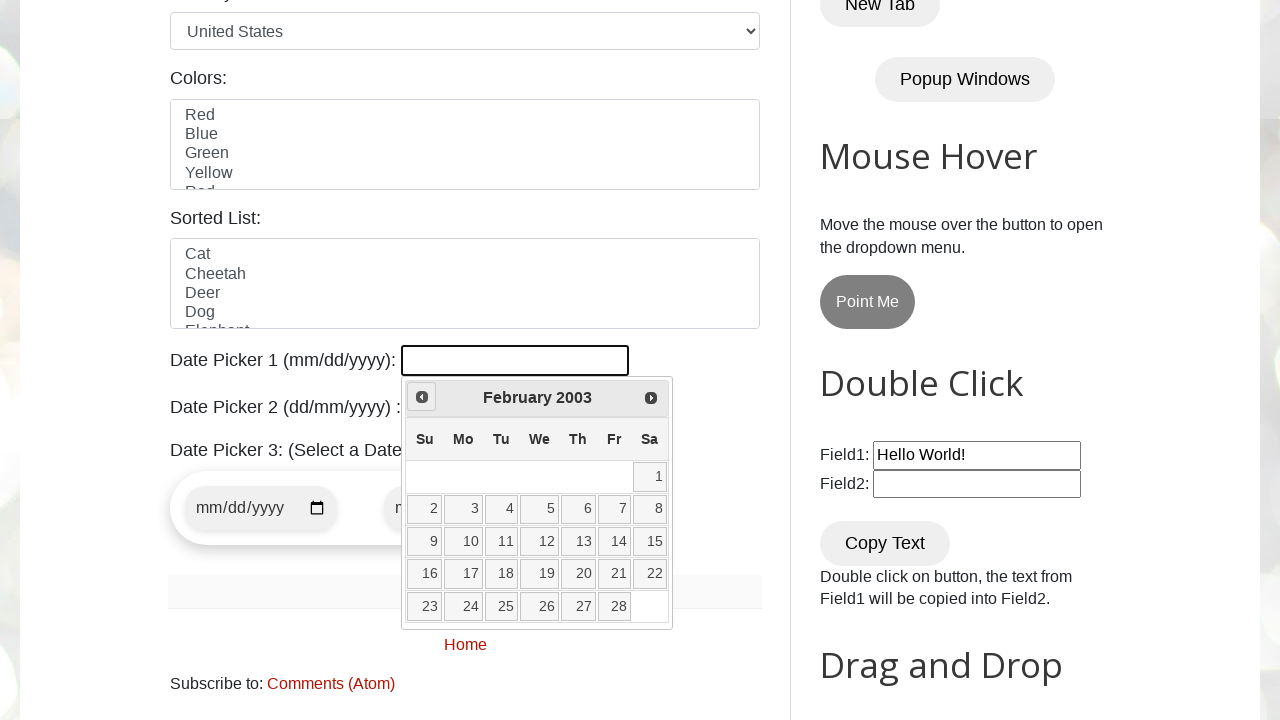

Checked current month and year: February 2003
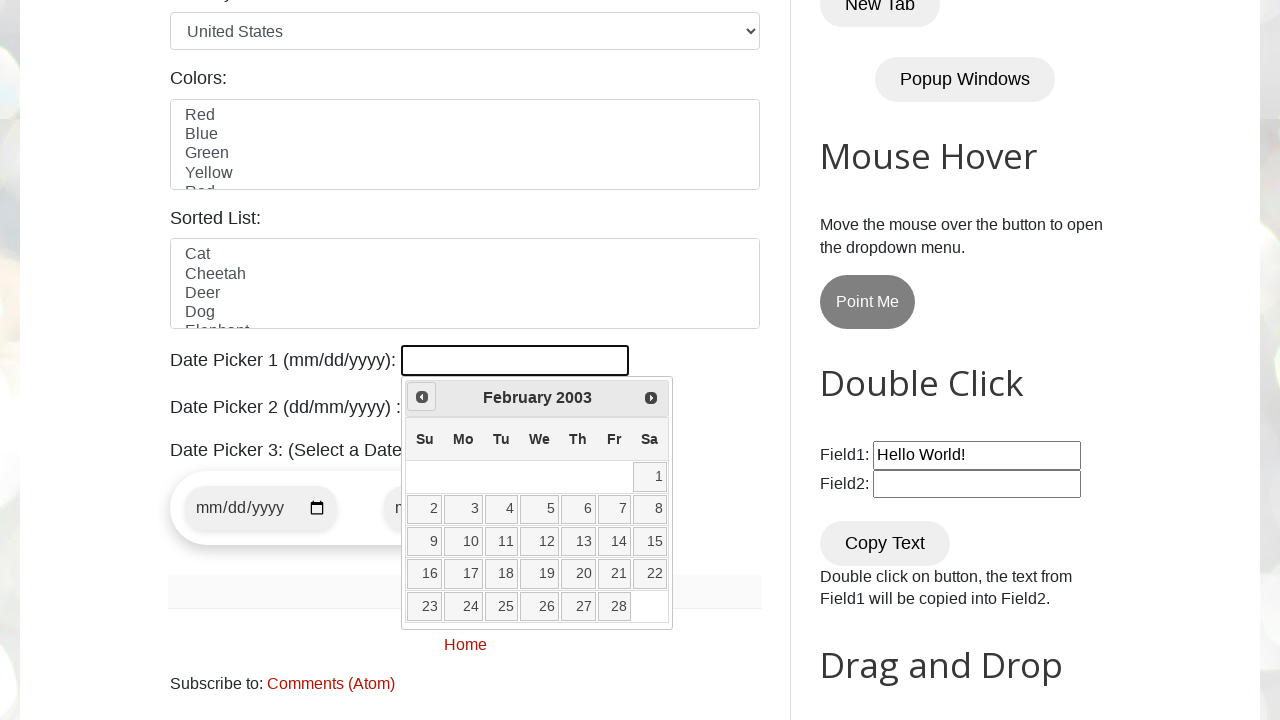

Clicked previous month button to navigate backwards at (422, 397) on a[data-handler='prev']
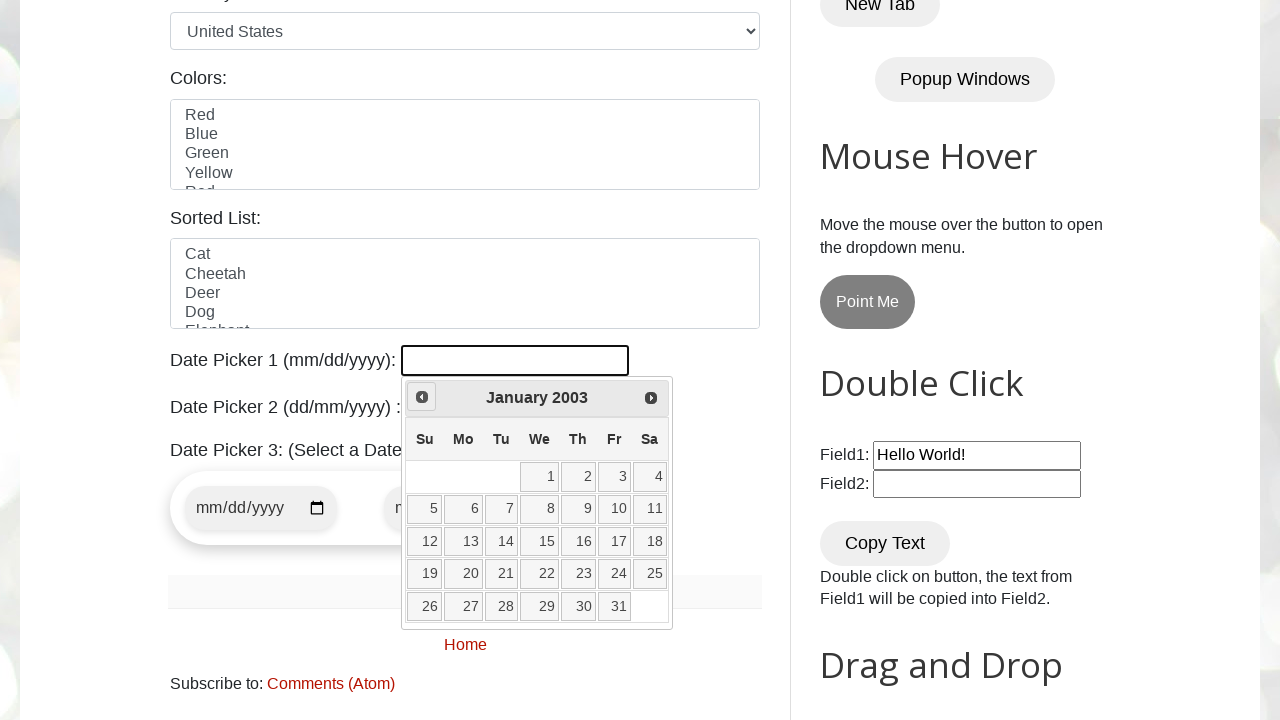

Checked current month and year: January 2003
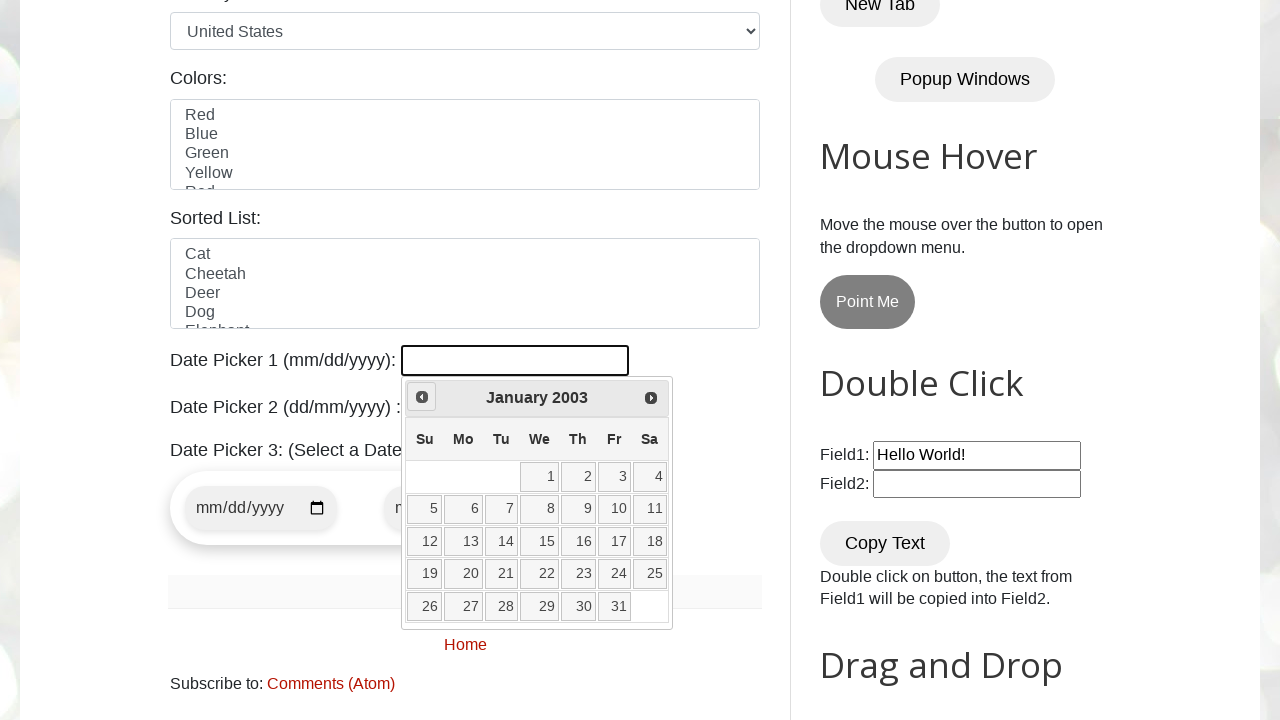

Clicked previous month button to navigate backwards at (422, 397) on a[data-handler='prev']
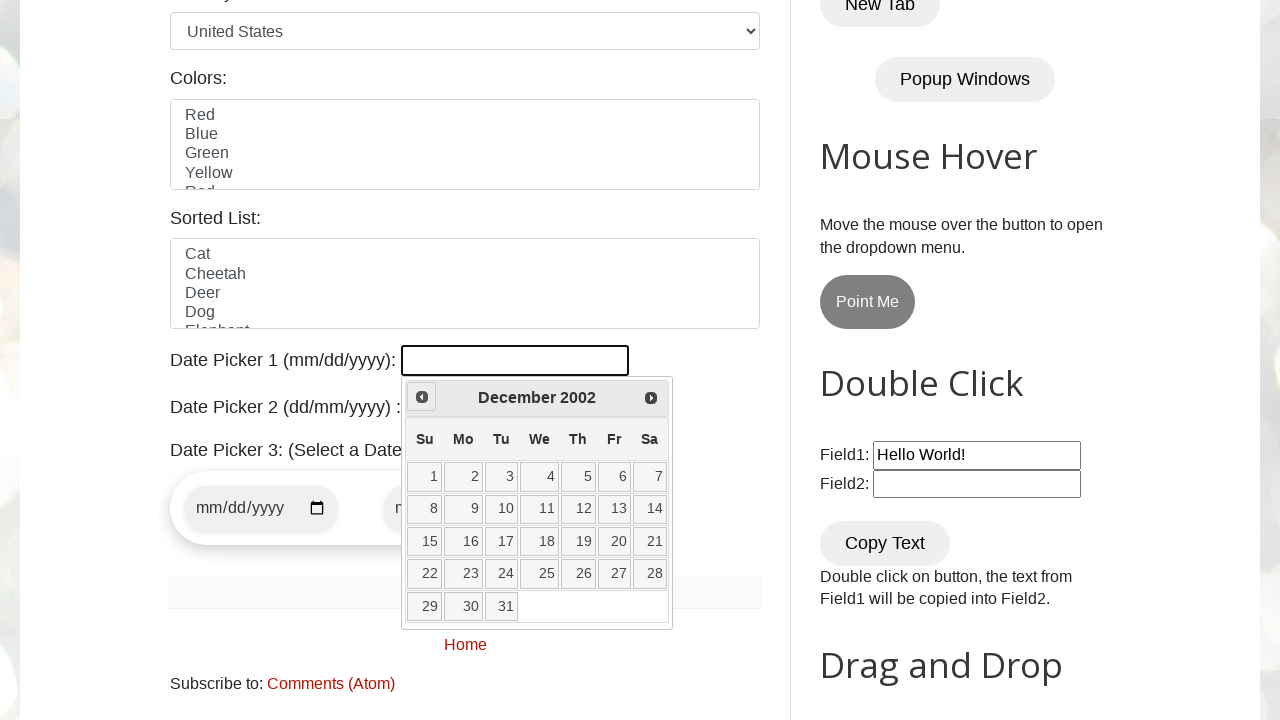

Checked current month and year: December 2002
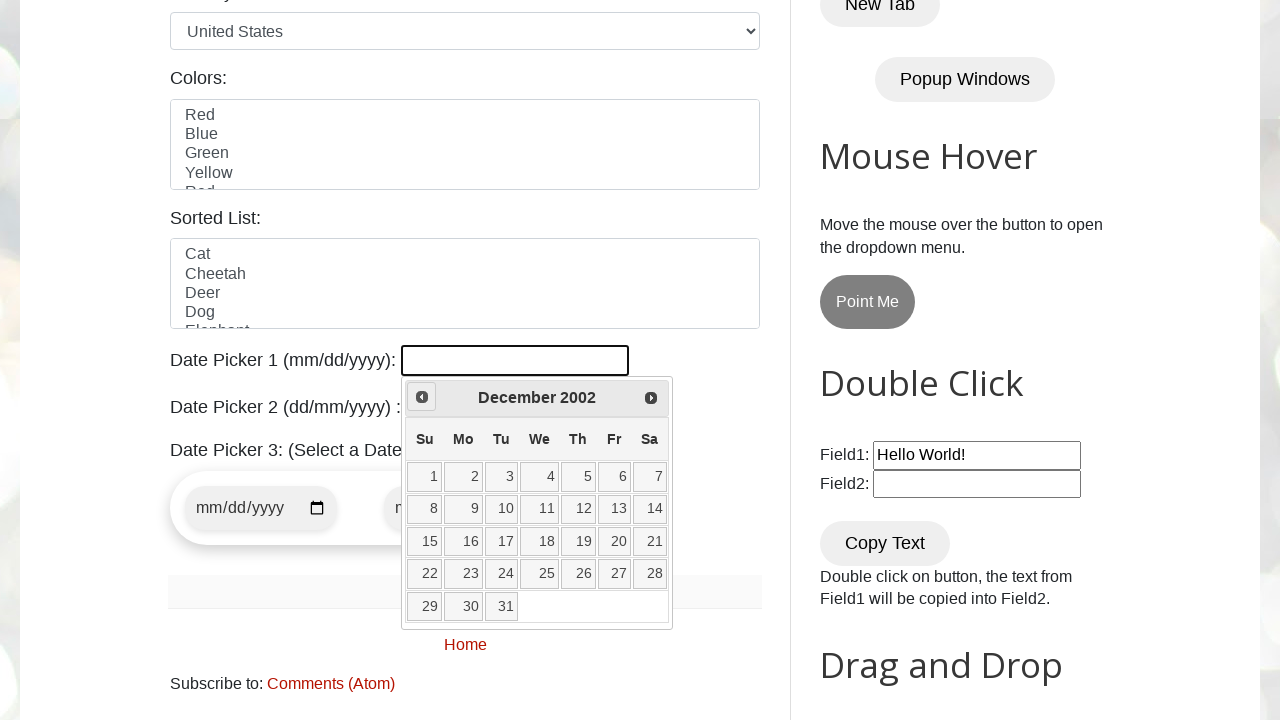

Clicked previous month button to navigate backwards at (422, 397) on a[data-handler='prev']
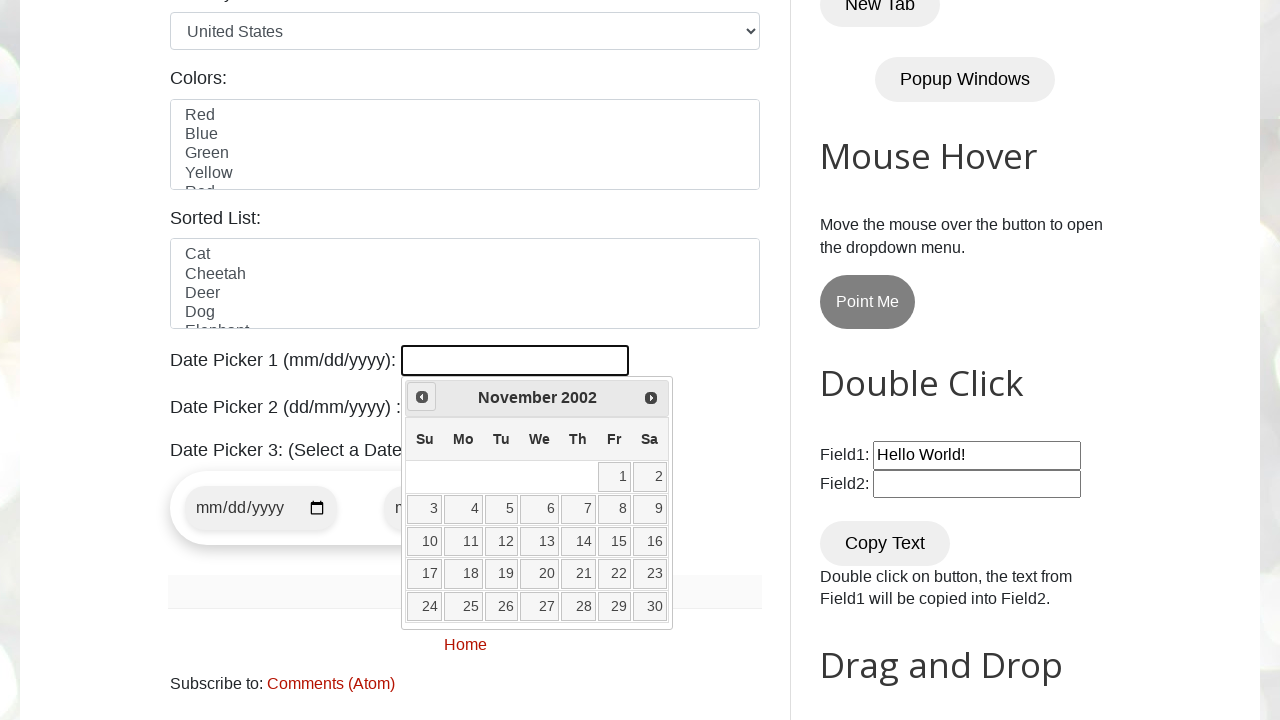

Checked current month and year: November 2002
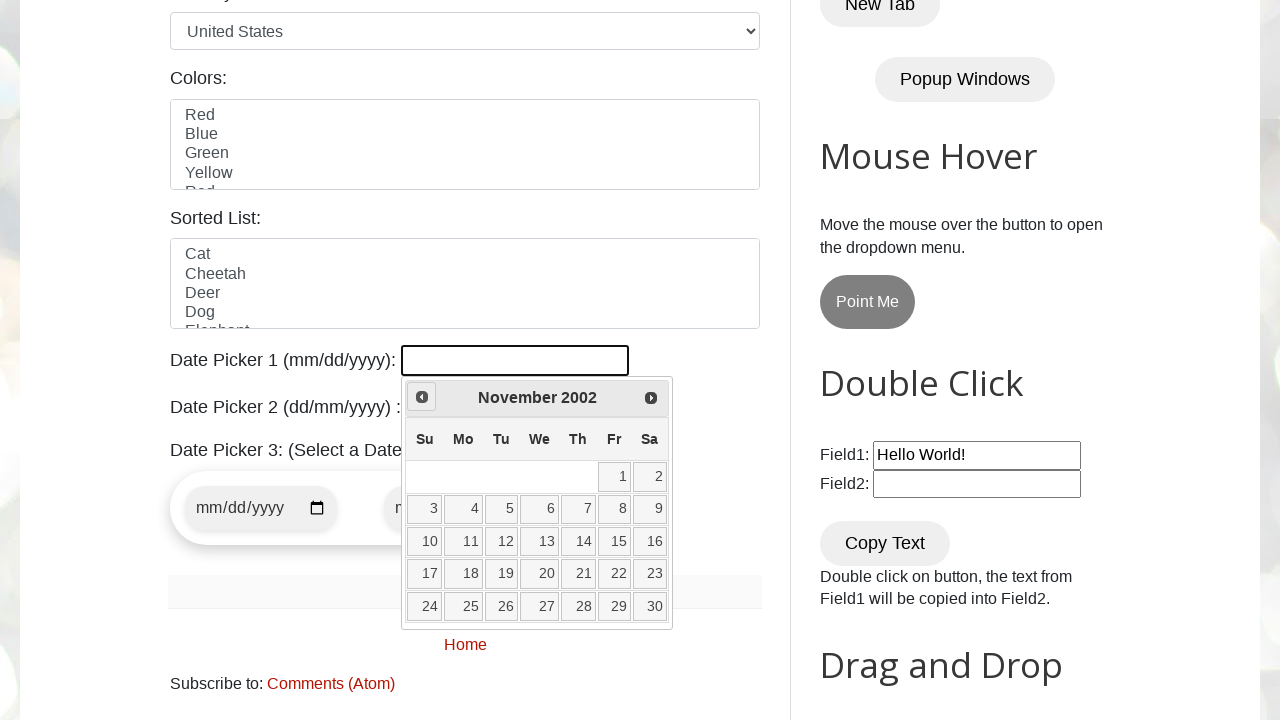

Clicked previous month button to navigate backwards at (422, 397) on a[data-handler='prev']
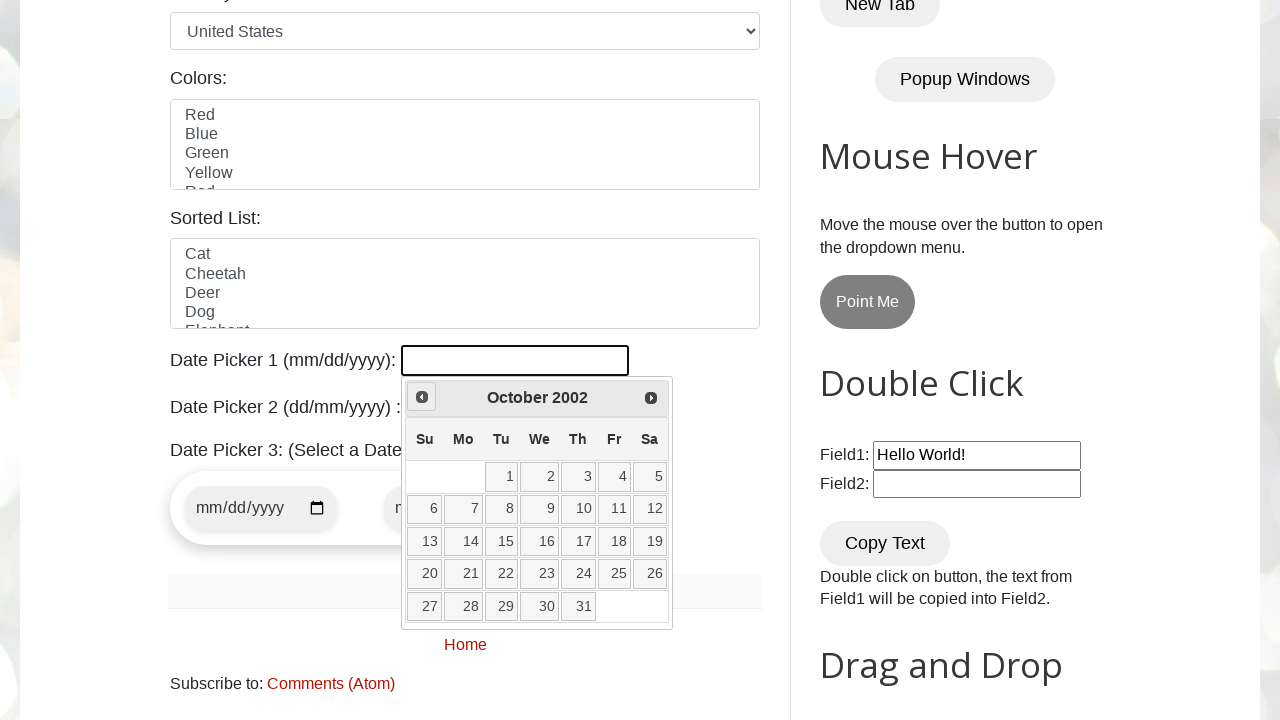

Checked current month and year: October 2002
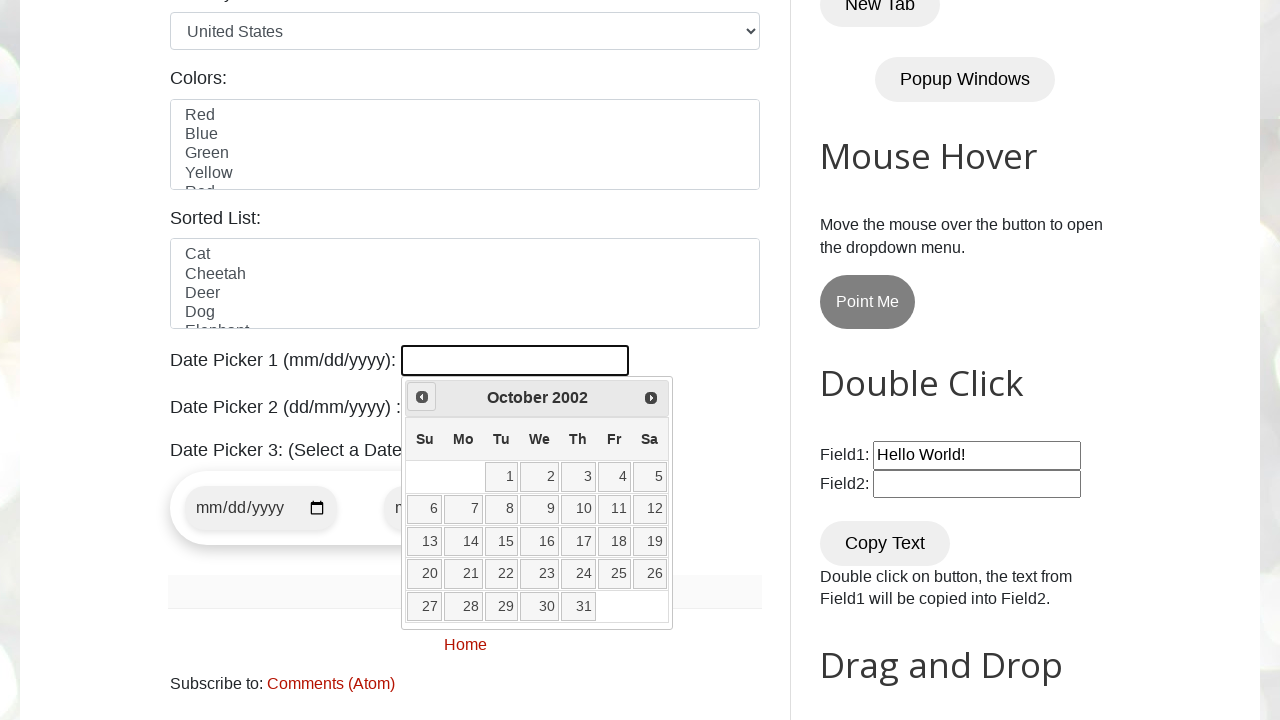

Clicked previous month button to navigate backwards at (422, 397) on a[data-handler='prev']
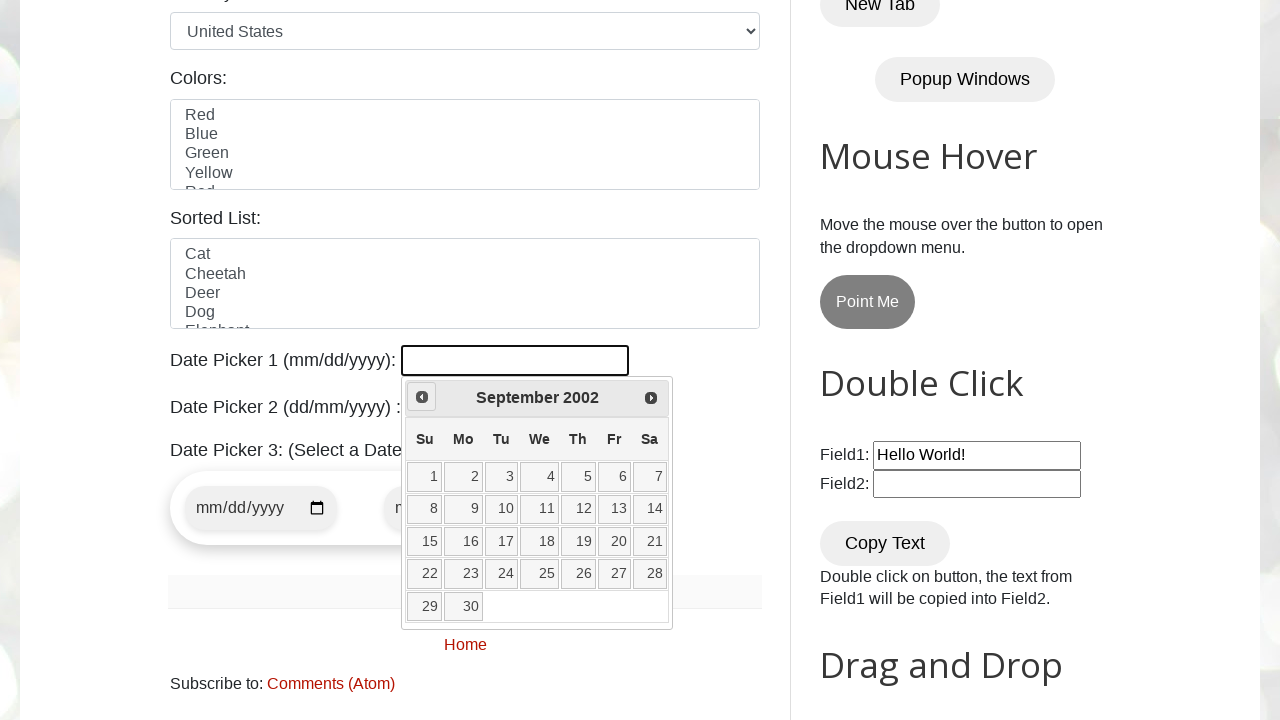

Checked current month and year: September 2002
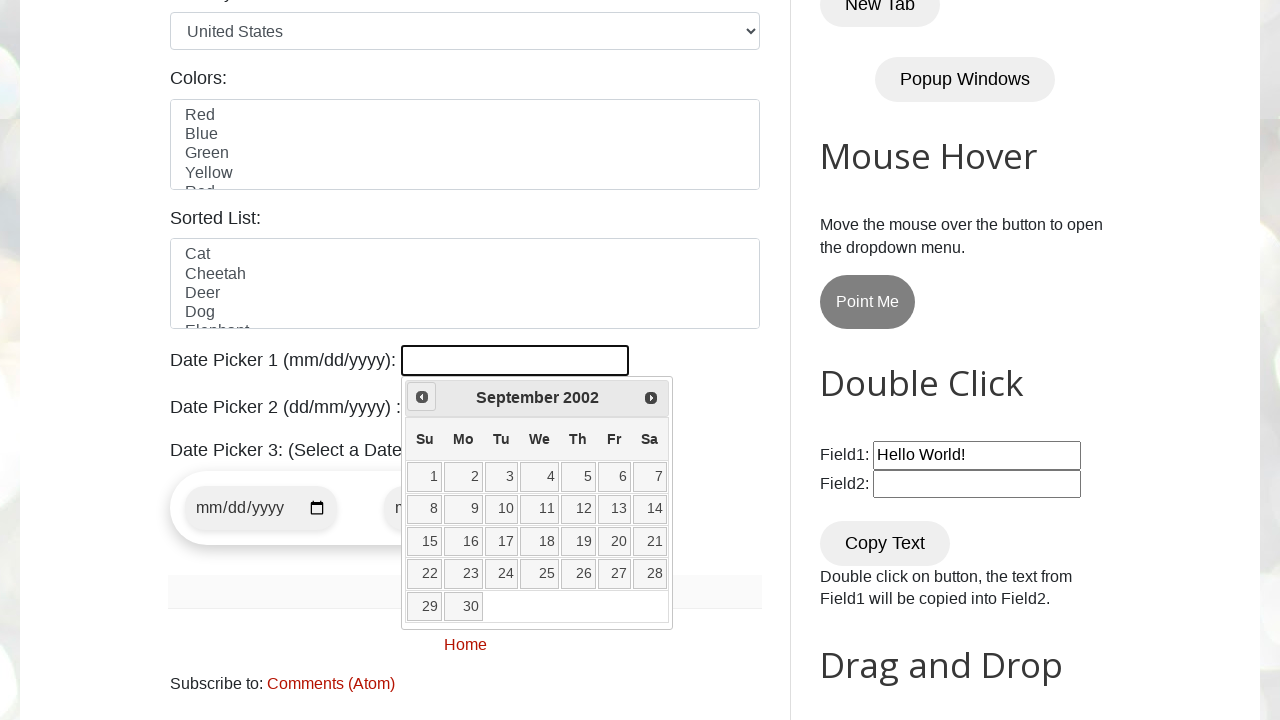

Clicked previous month button to navigate backwards at (422, 397) on a[data-handler='prev']
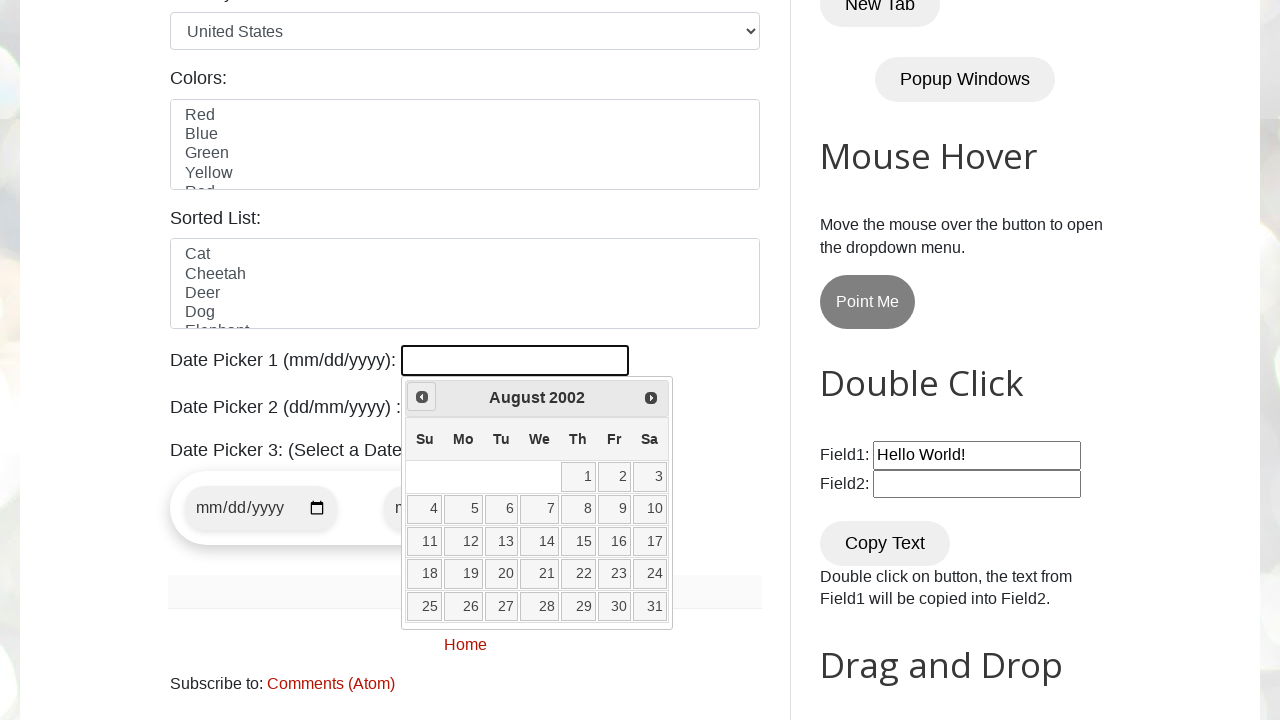

Checked current month and year: August 2002
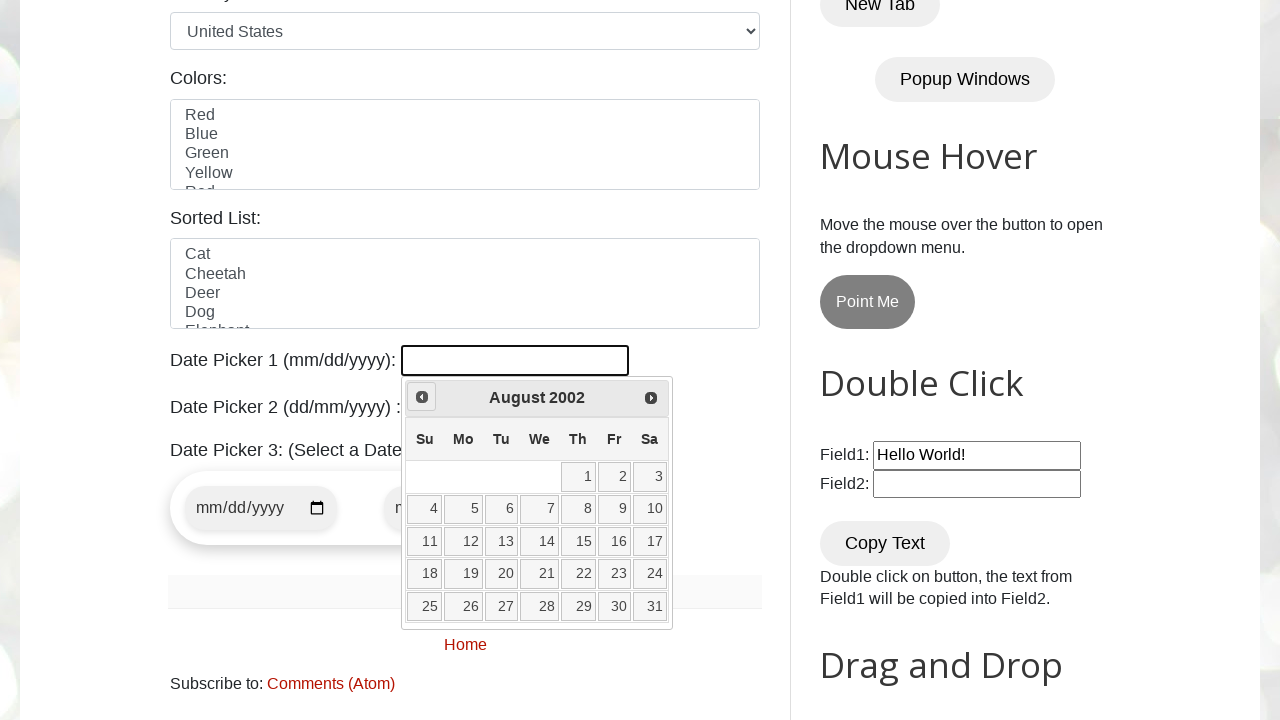

Clicked previous month button to navigate backwards at (422, 397) on a[data-handler='prev']
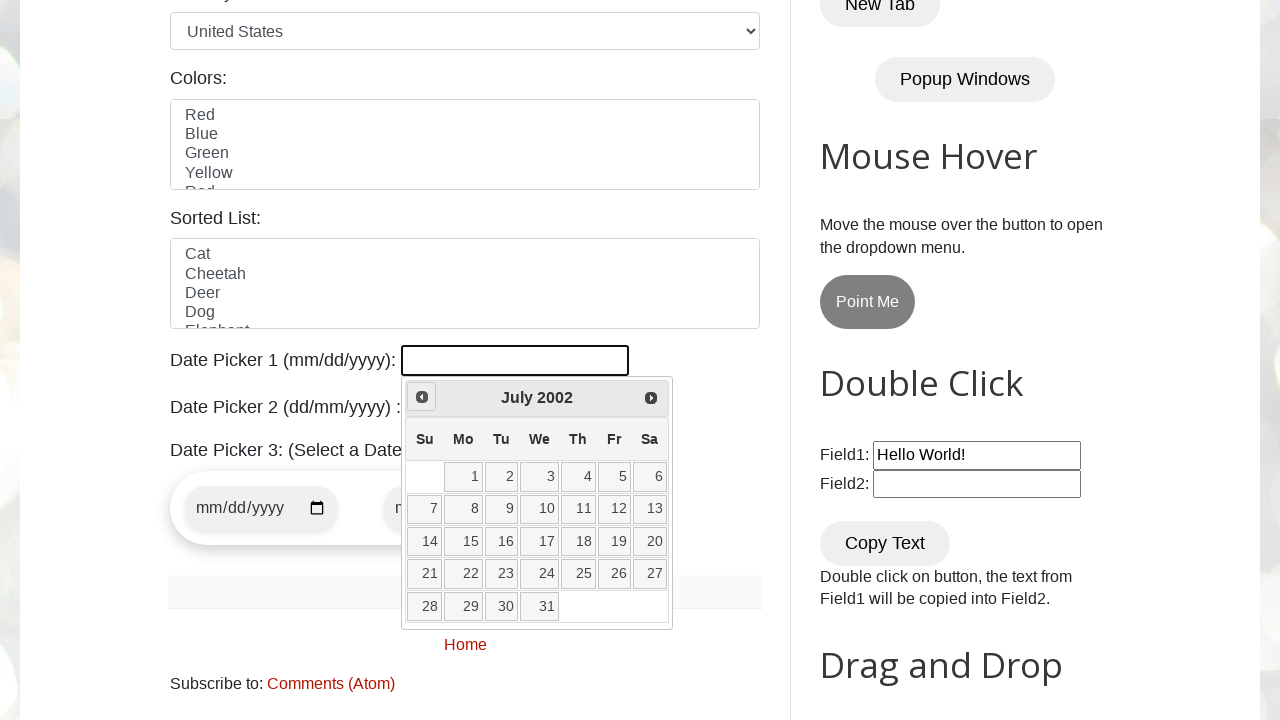

Checked current month and year: July 2002
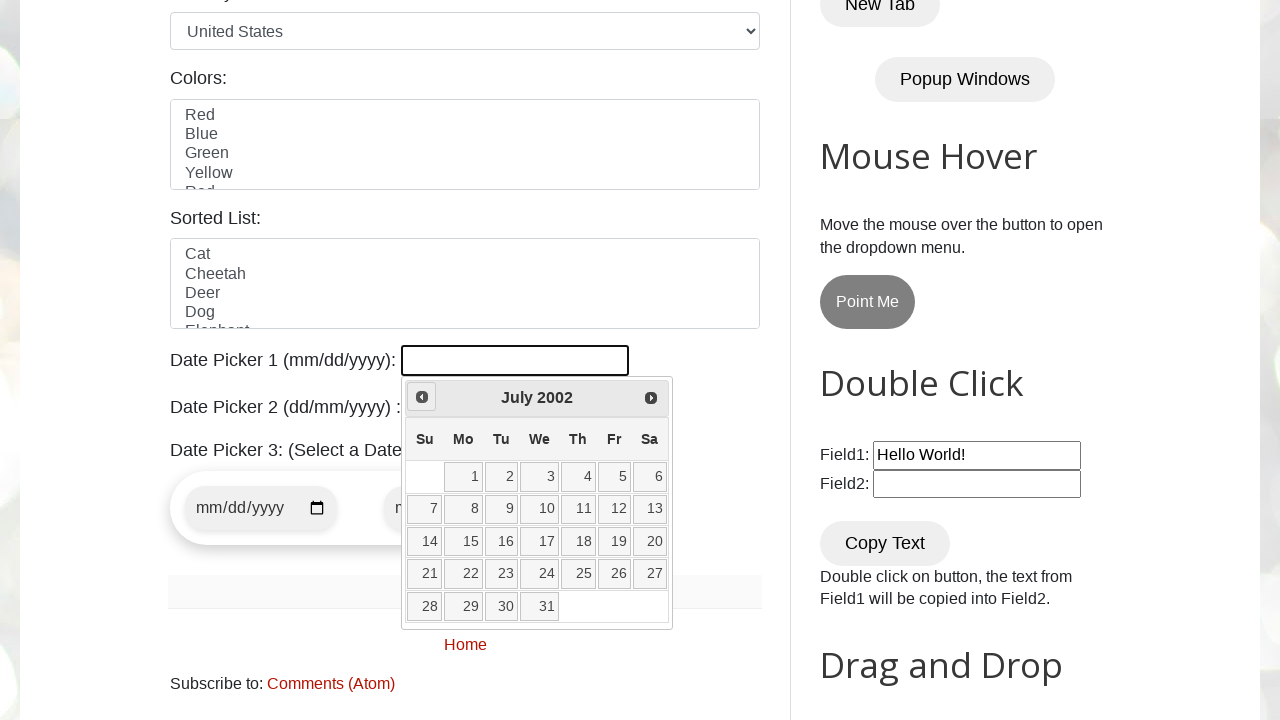

Clicked previous month button to navigate backwards at (422, 397) on a[data-handler='prev']
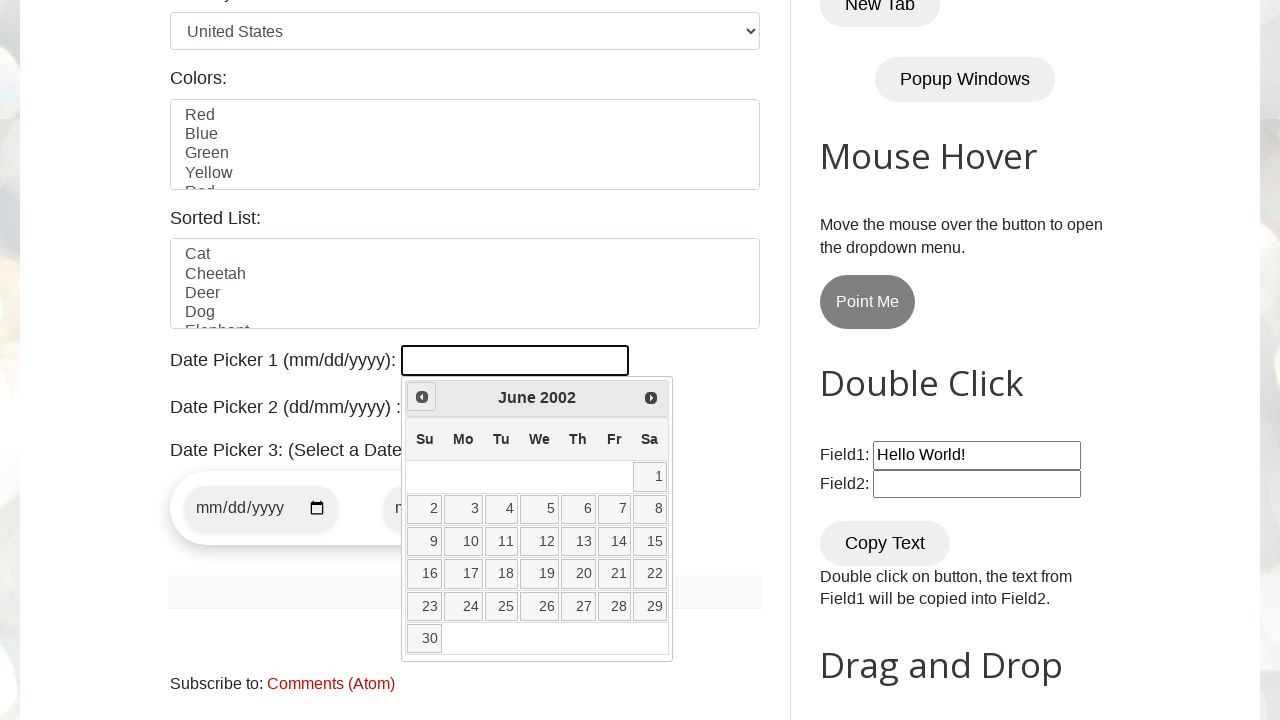

Checked current month and year: June 2002
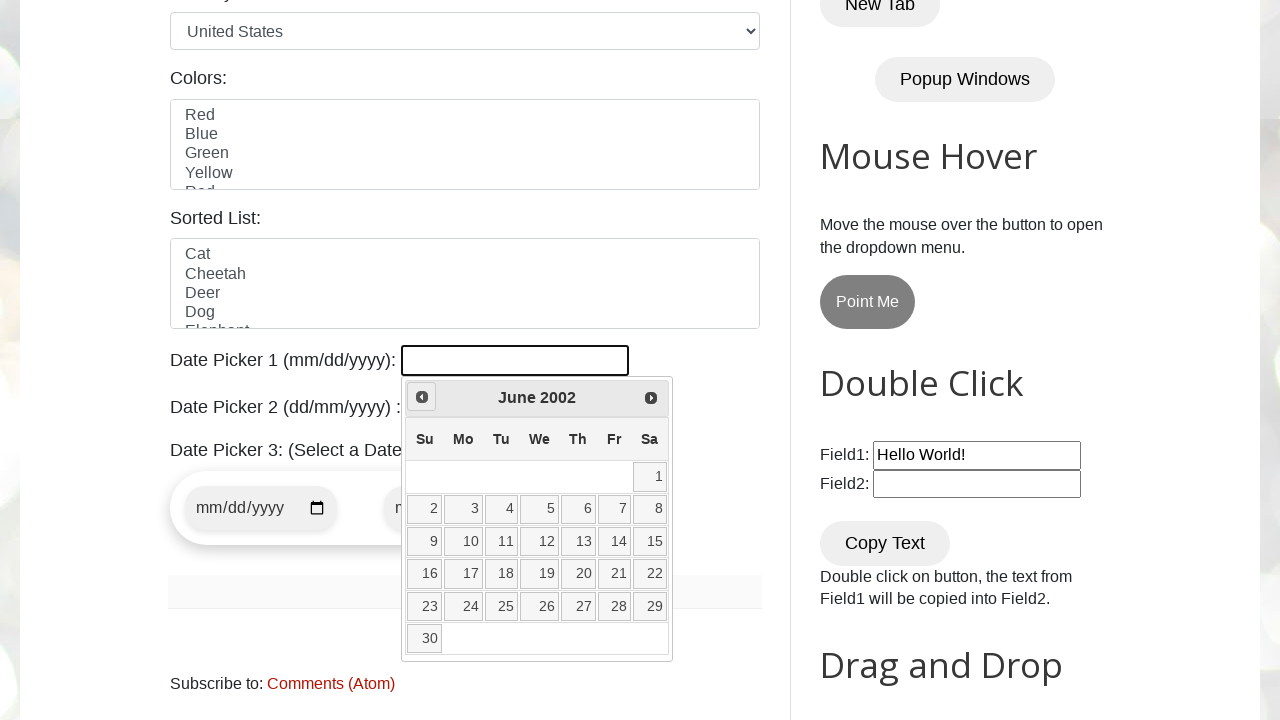

Clicked previous month button to navigate backwards at (422, 397) on a[data-handler='prev']
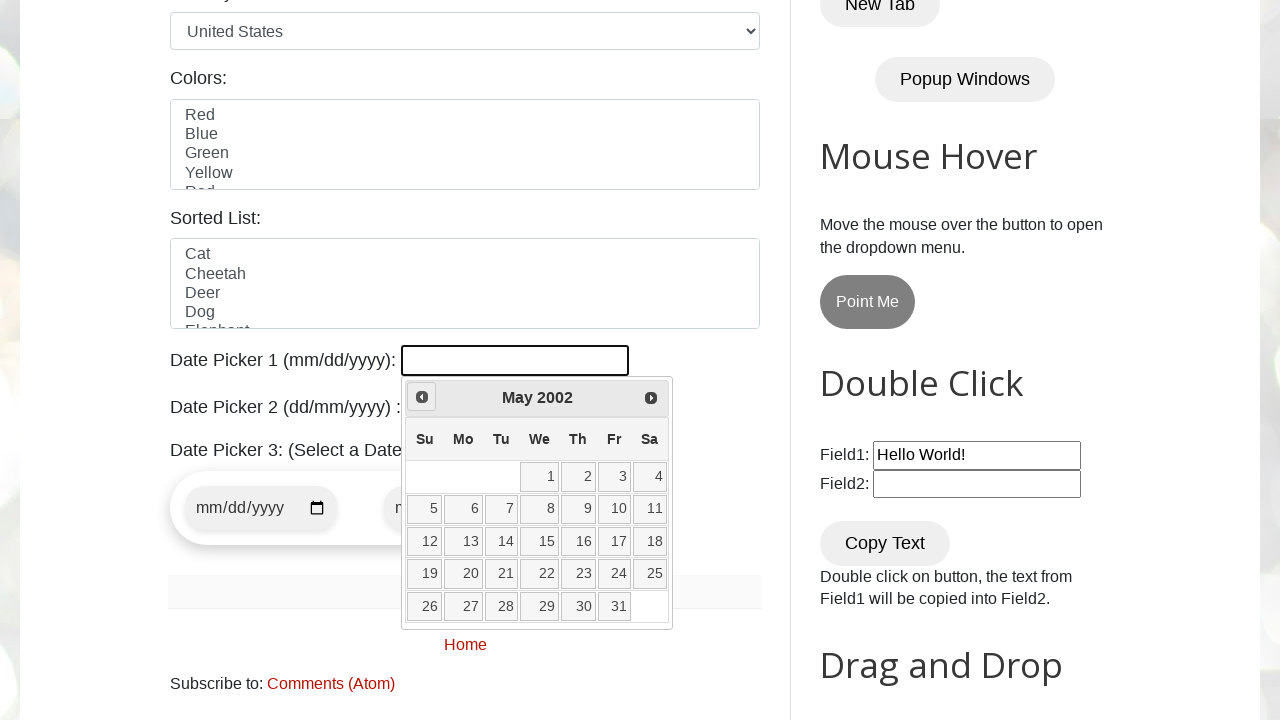

Checked current month and year: May 2002
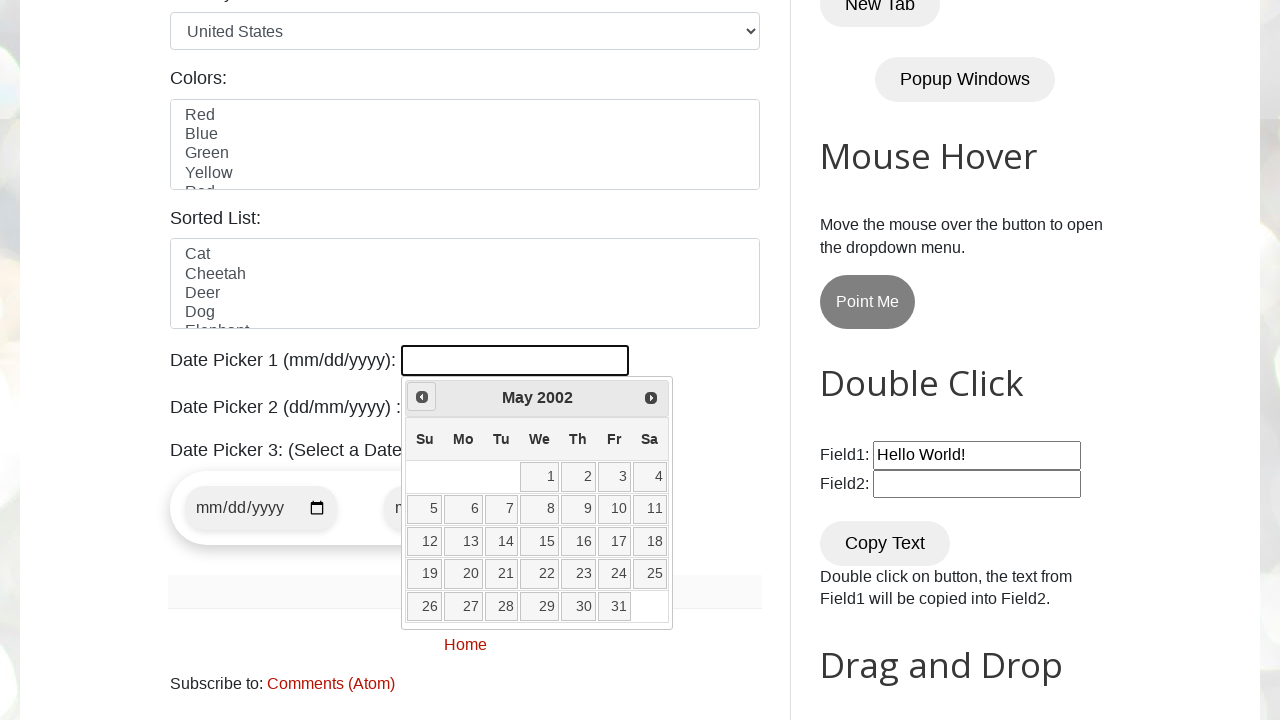

Clicked previous month button to navigate backwards at (422, 397) on a[data-handler='prev']
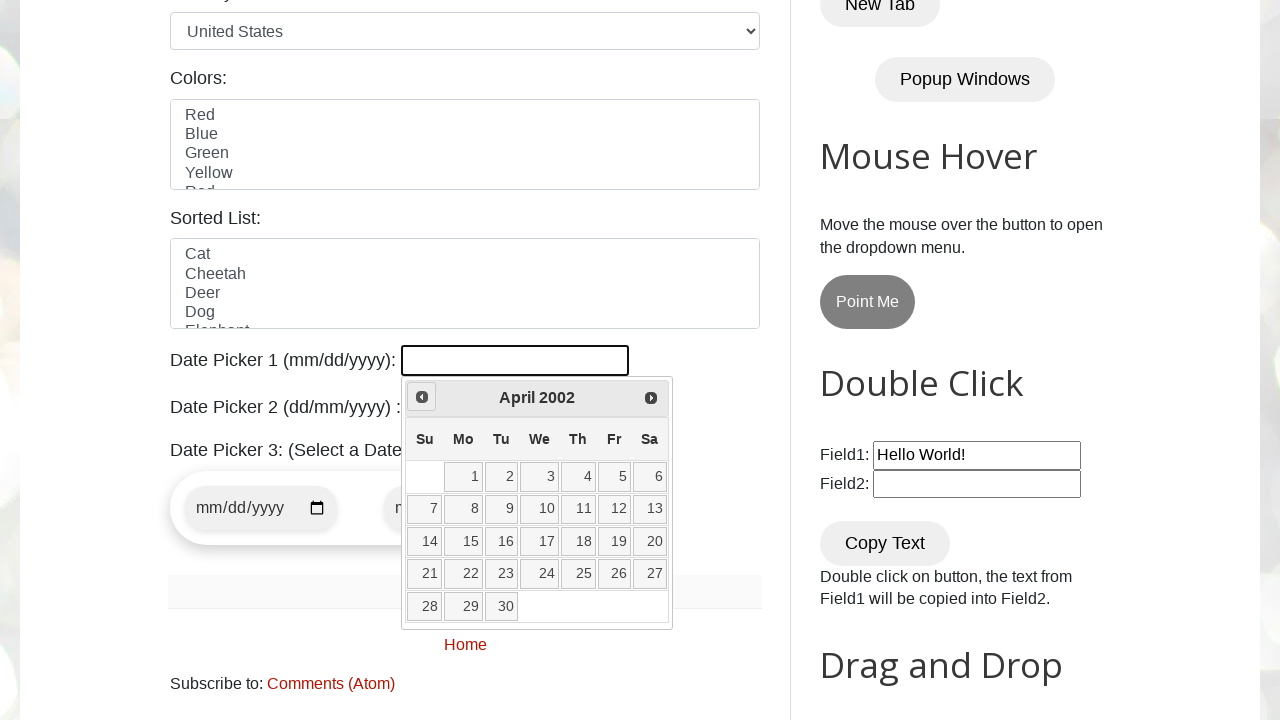

Checked current month and year: April 2002
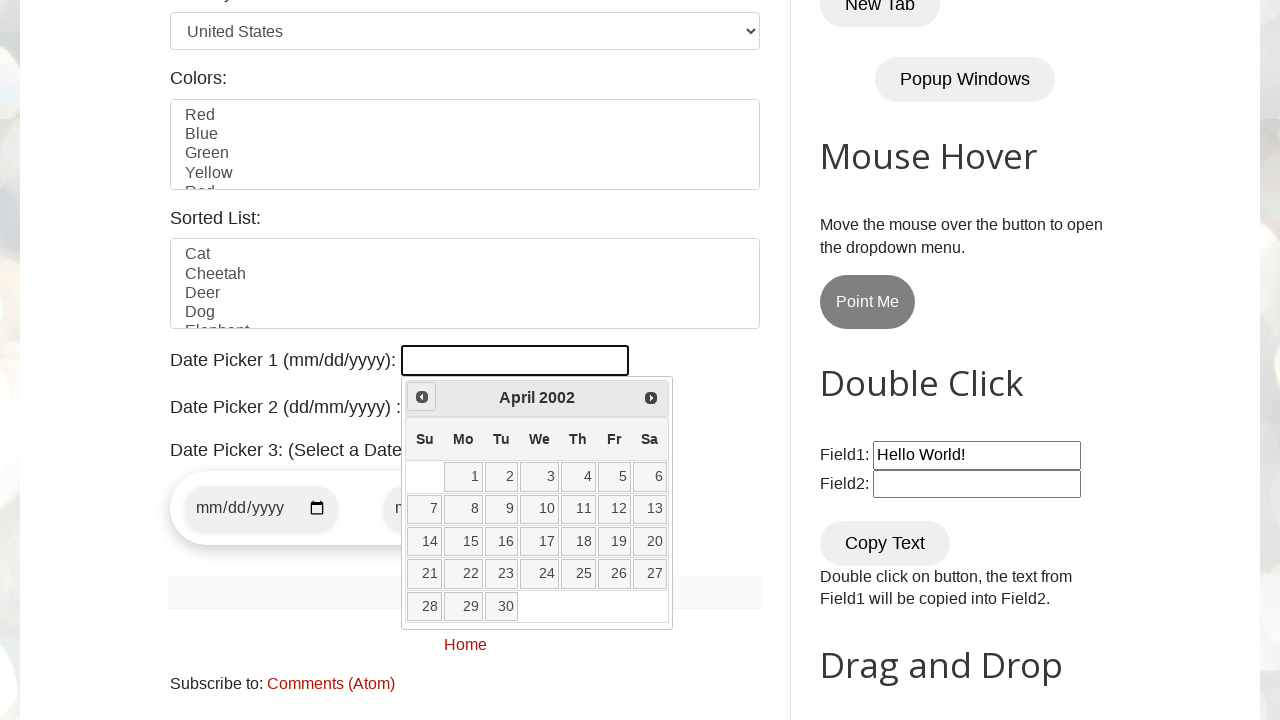

Clicked previous month button to navigate backwards at (422, 397) on a[data-handler='prev']
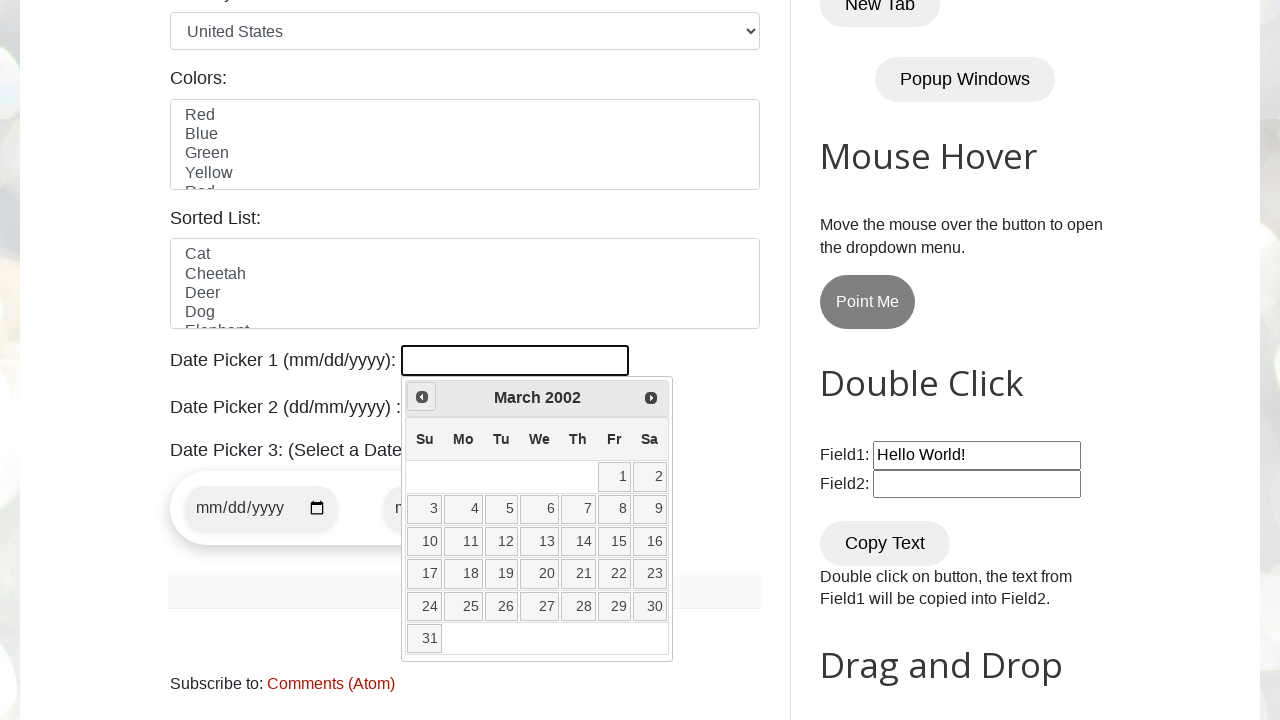

Checked current month and year: March 2002
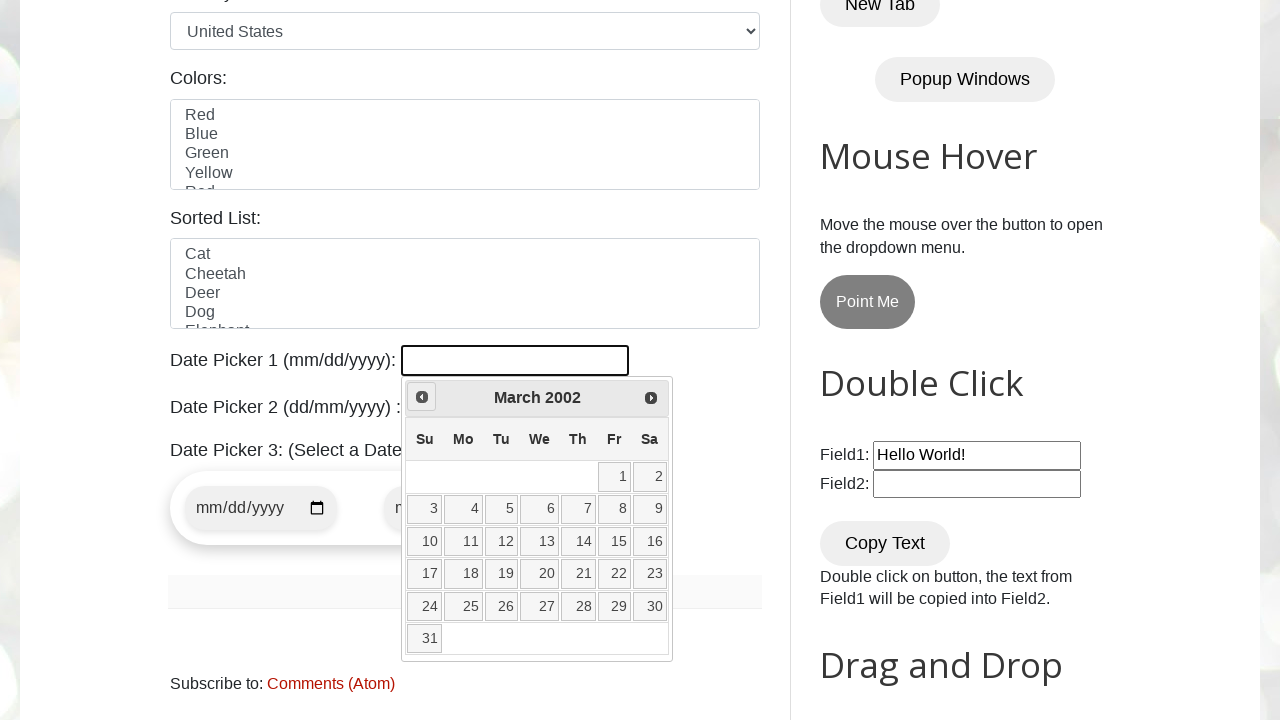

Clicked previous month button to navigate backwards at (422, 397) on a[data-handler='prev']
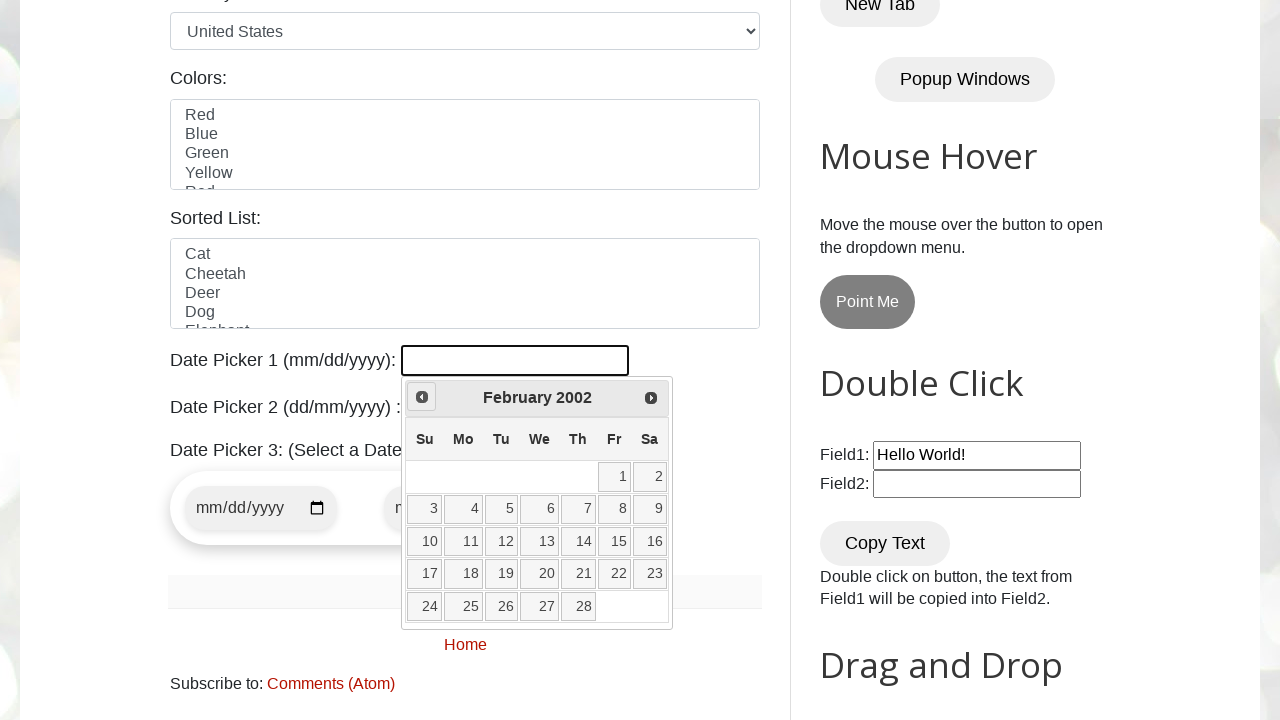

Checked current month and year: February 2002
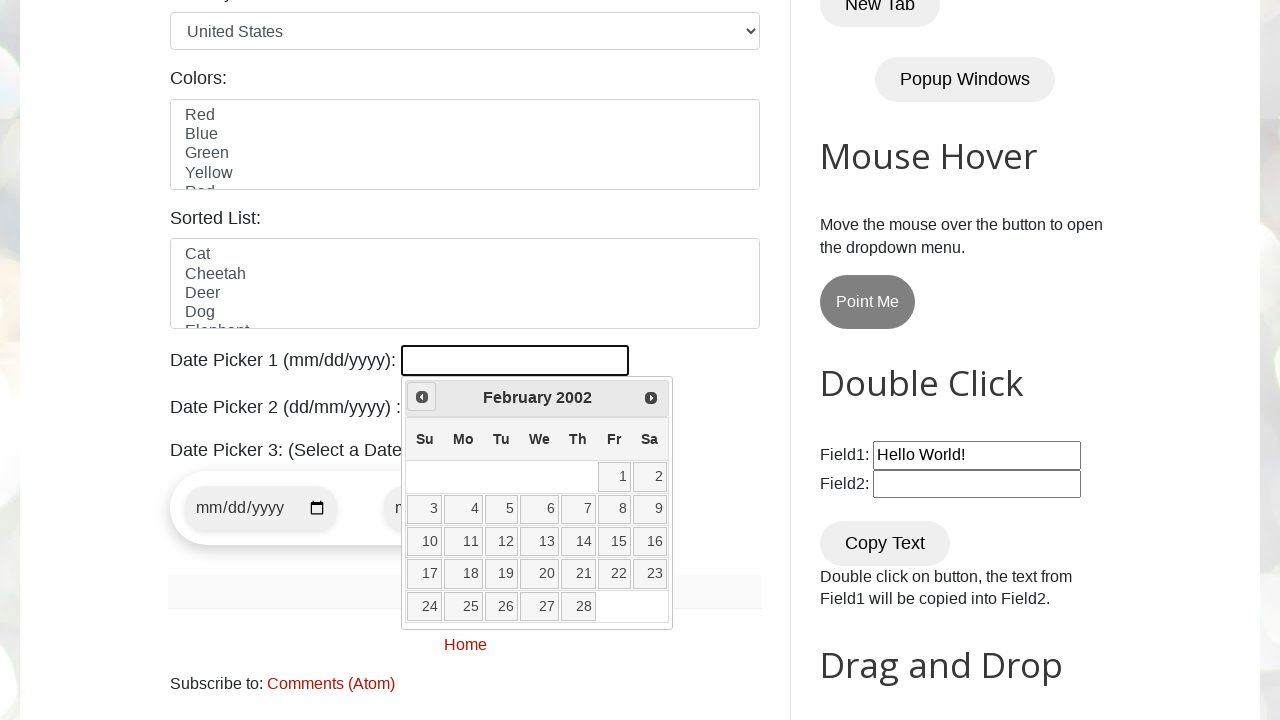

Clicked previous month button to navigate backwards at (422, 397) on a[data-handler='prev']
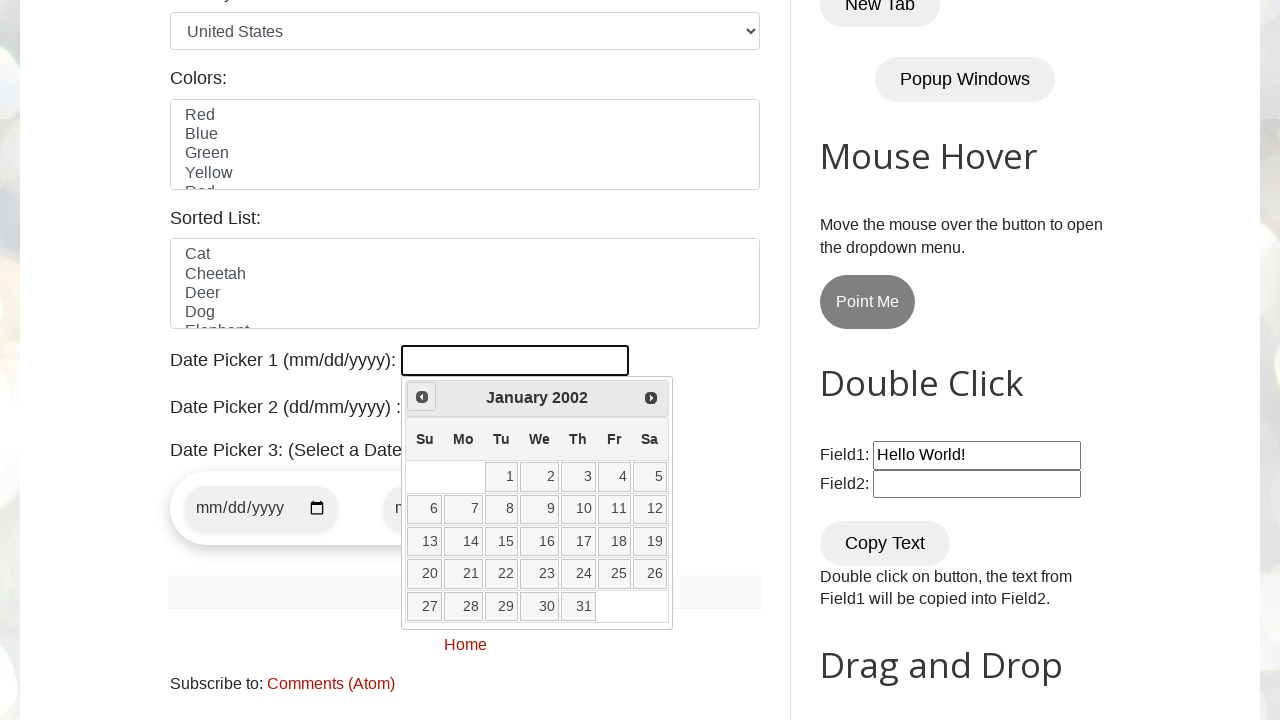

Checked current month and year: January 2002
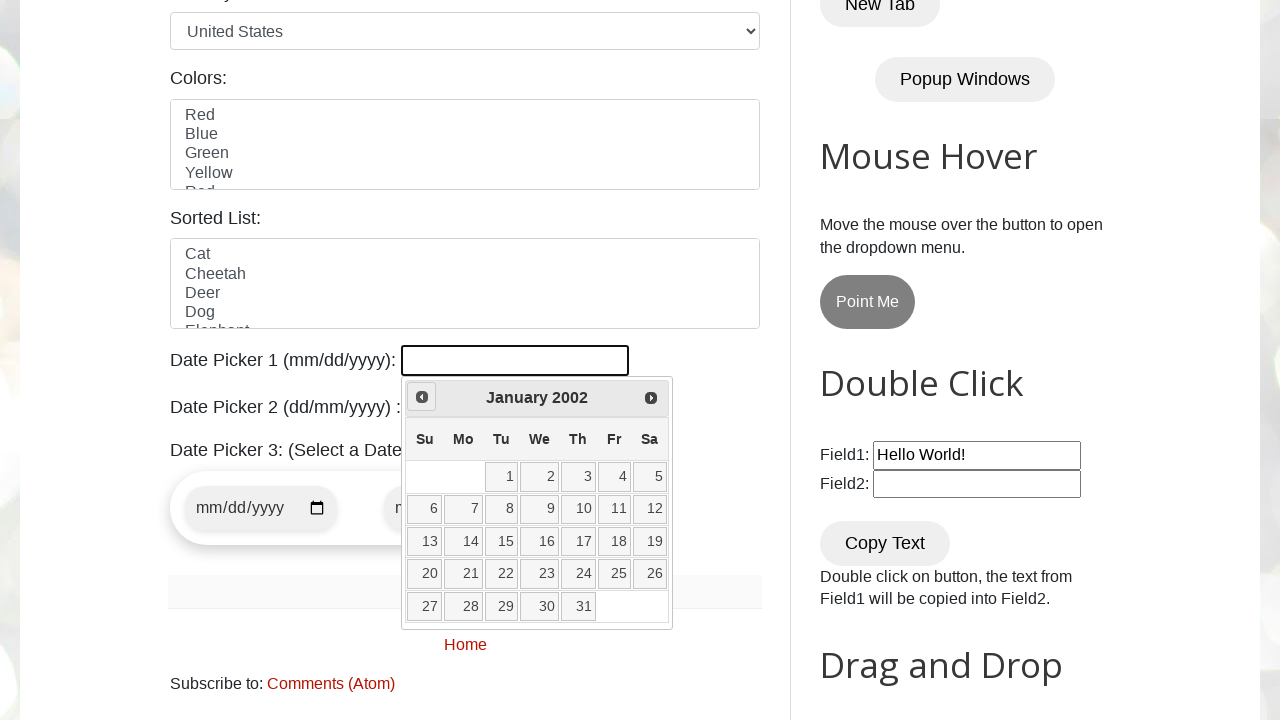

Clicked previous month button to navigate backwards at (422, 397) on a[data-handler='prev']
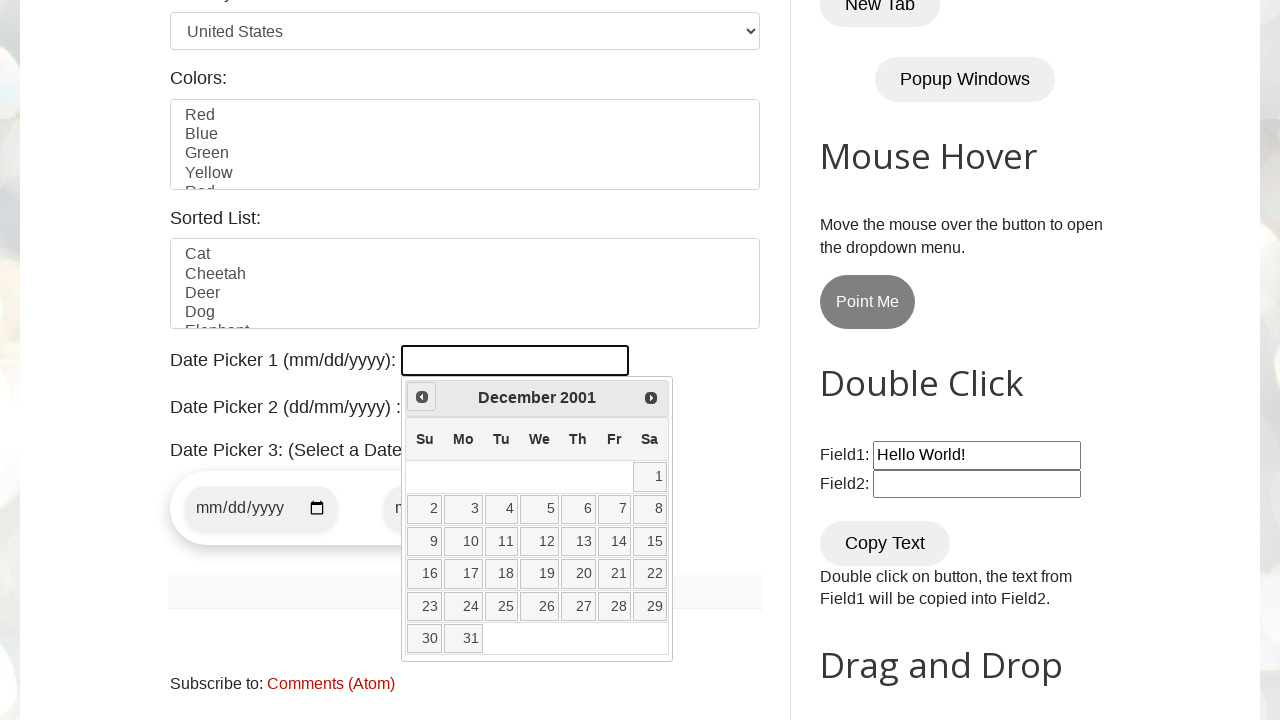

Checked current month and year: December 2001
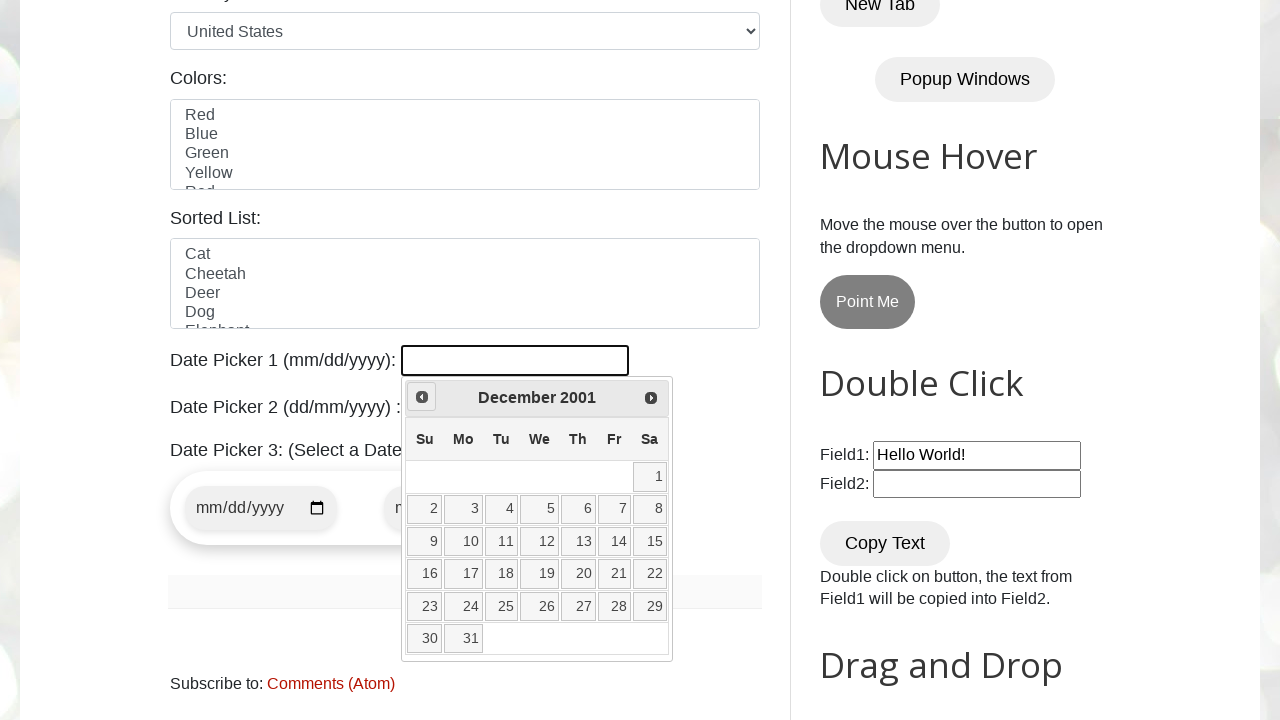

Clicked previous month button to navigate backwards at (422, 397) on a[data-handler='prev']
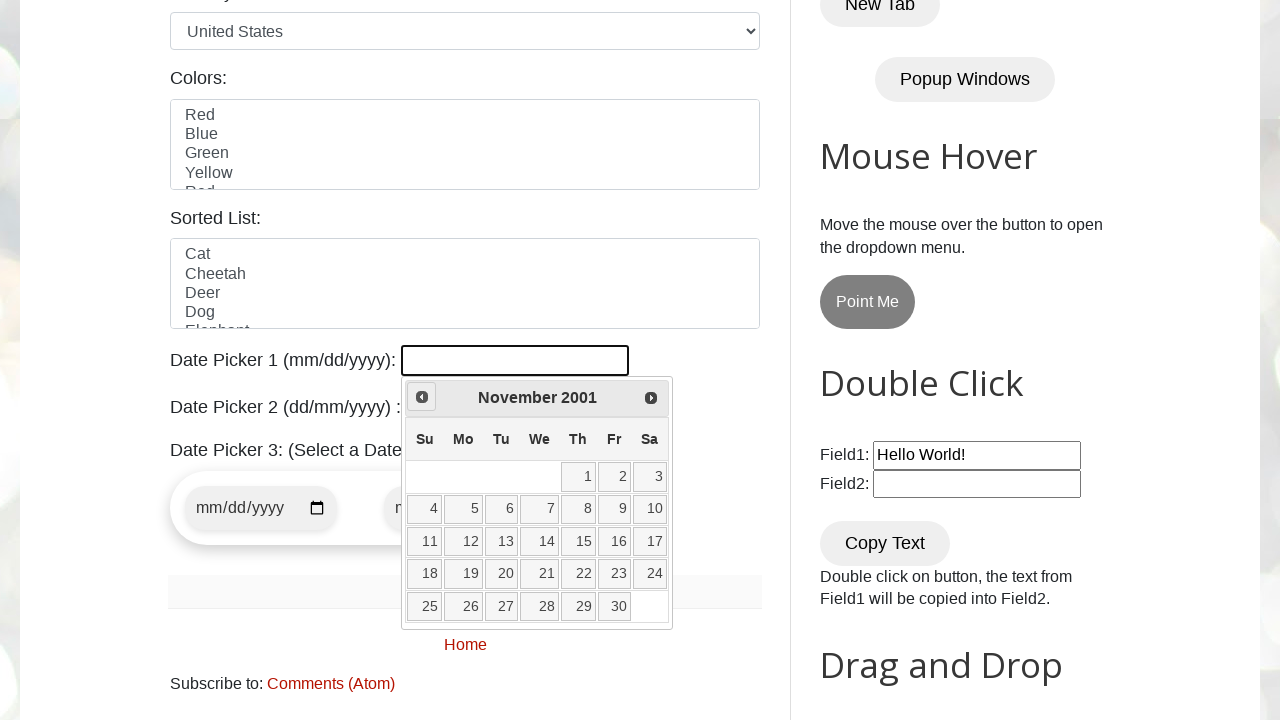

Checked current month and year: November 2001
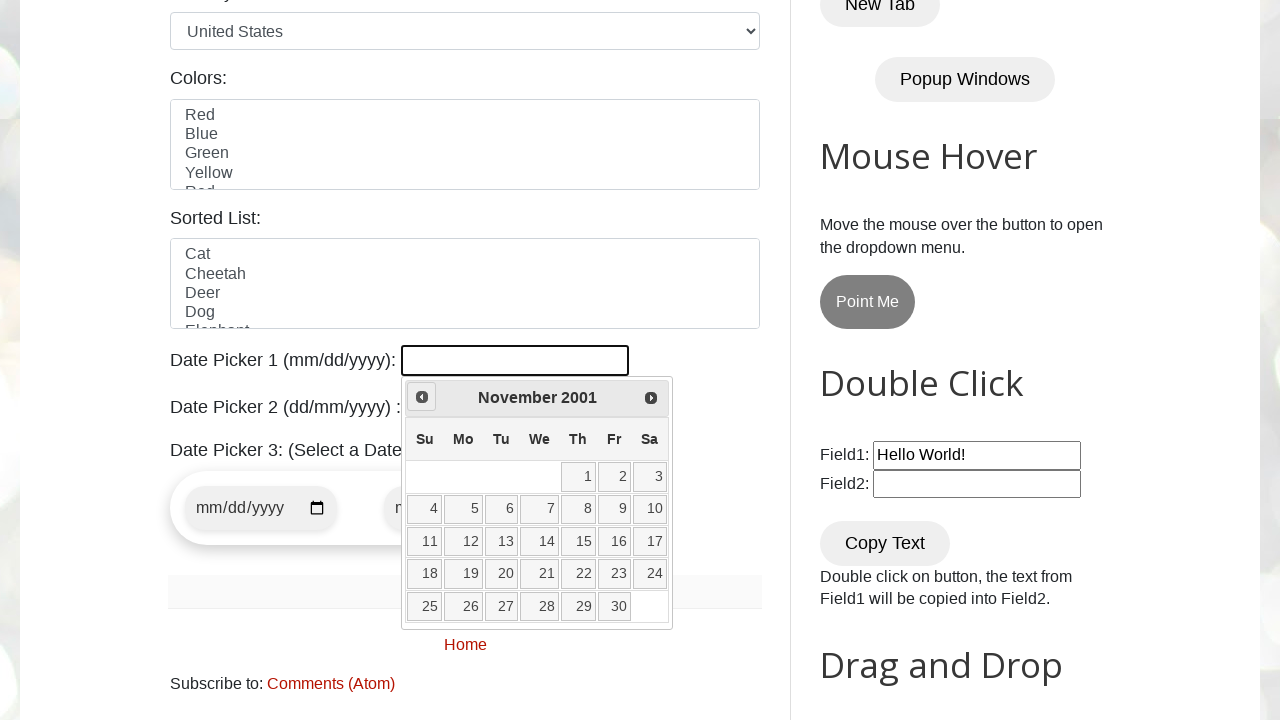

Clicked previous month button to navigate backwards at (422, 397) on a[data-handler='prev']
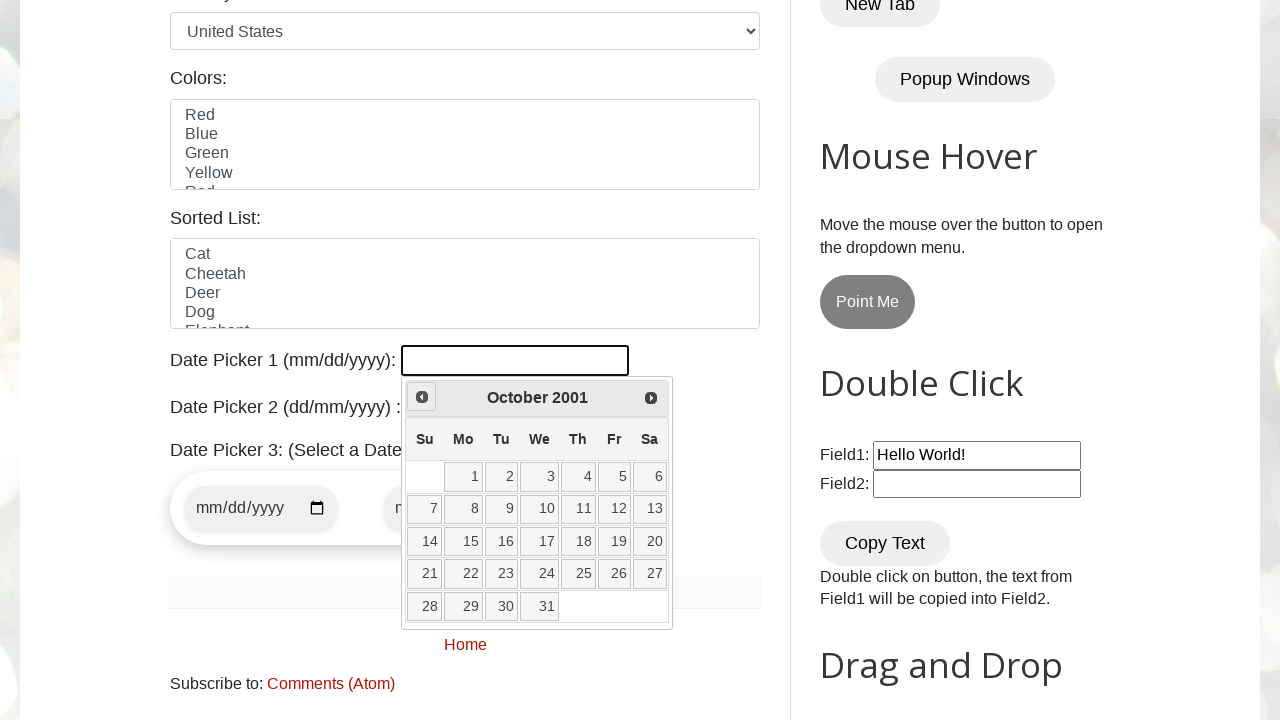

Checked current month and year: October 2001
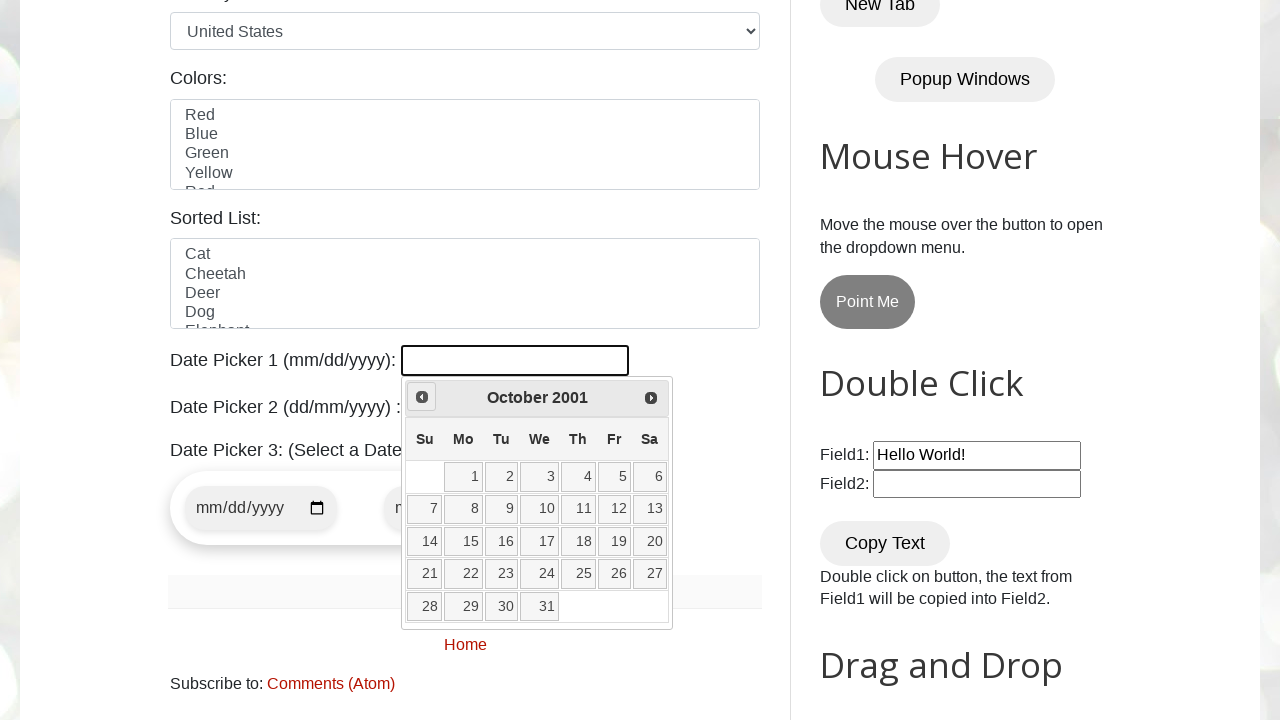

Clicked previous month button to navigate backwards at (422, 397) on a[data-handler='prev']
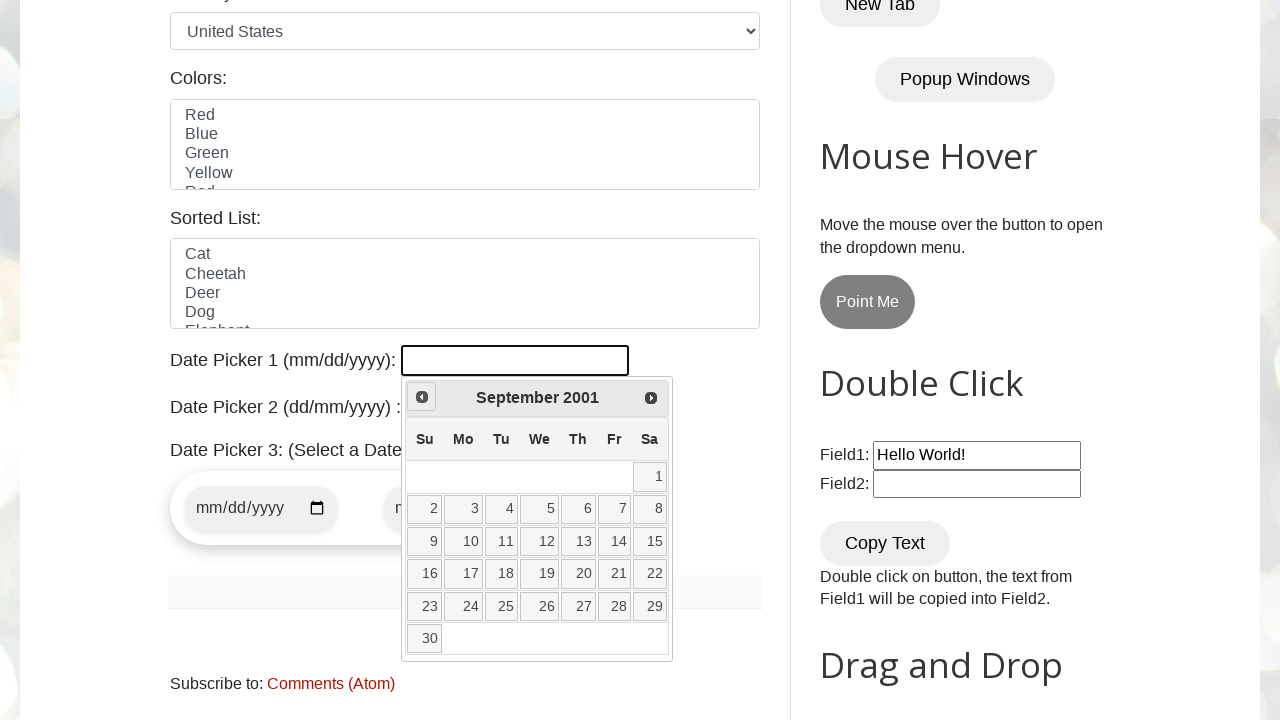

Checked current month and year: September 2001
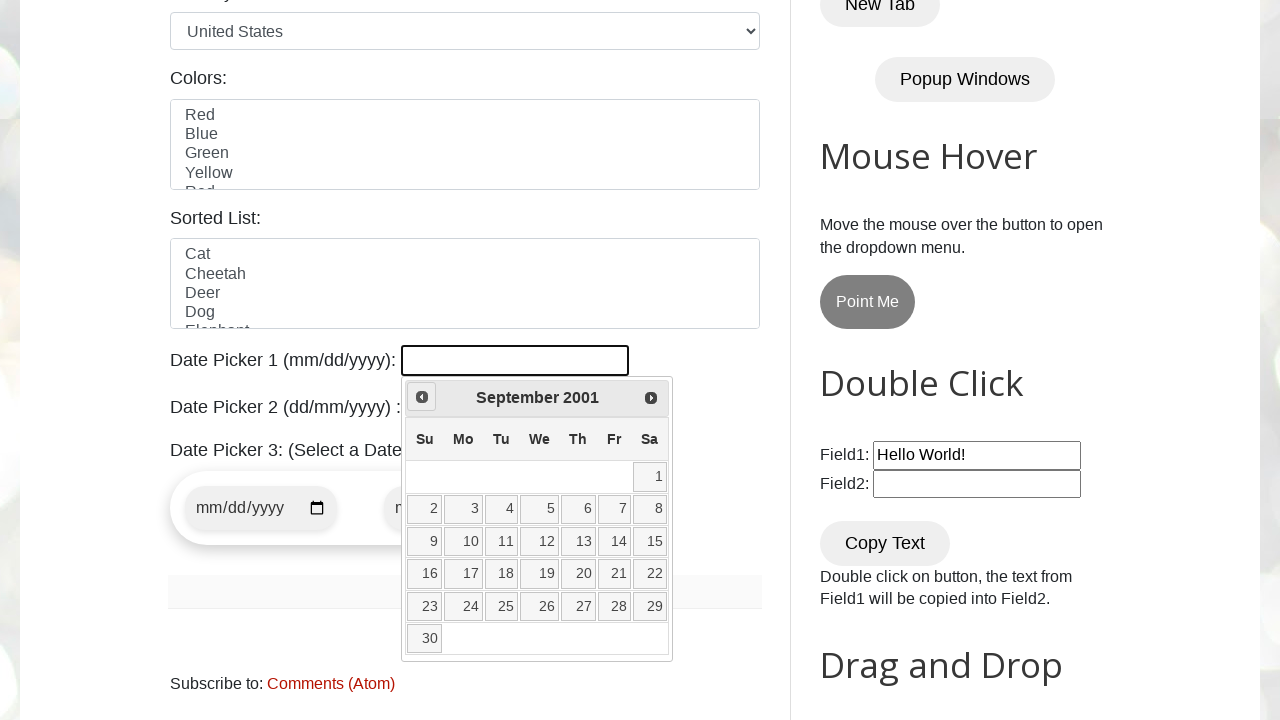

Clicked previous month button to navigate backwards at (422, 397) on a[data-handler='prev']
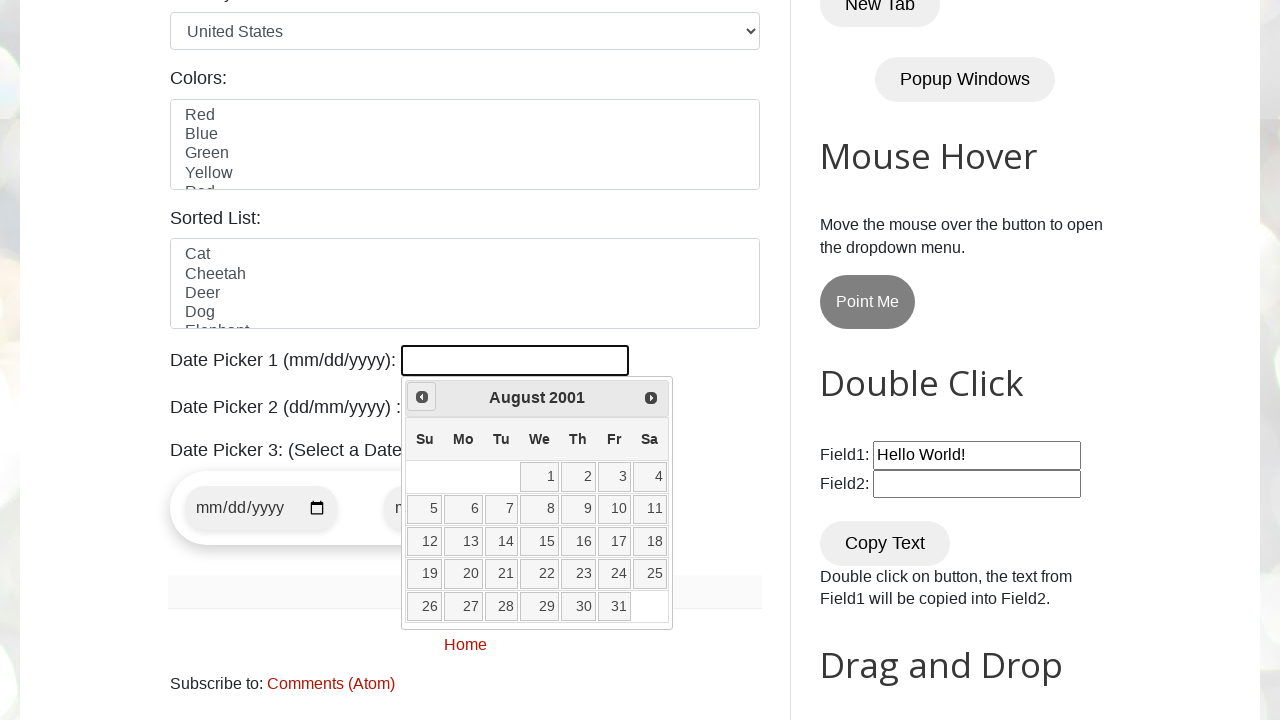

Checked current month and year: August 2001
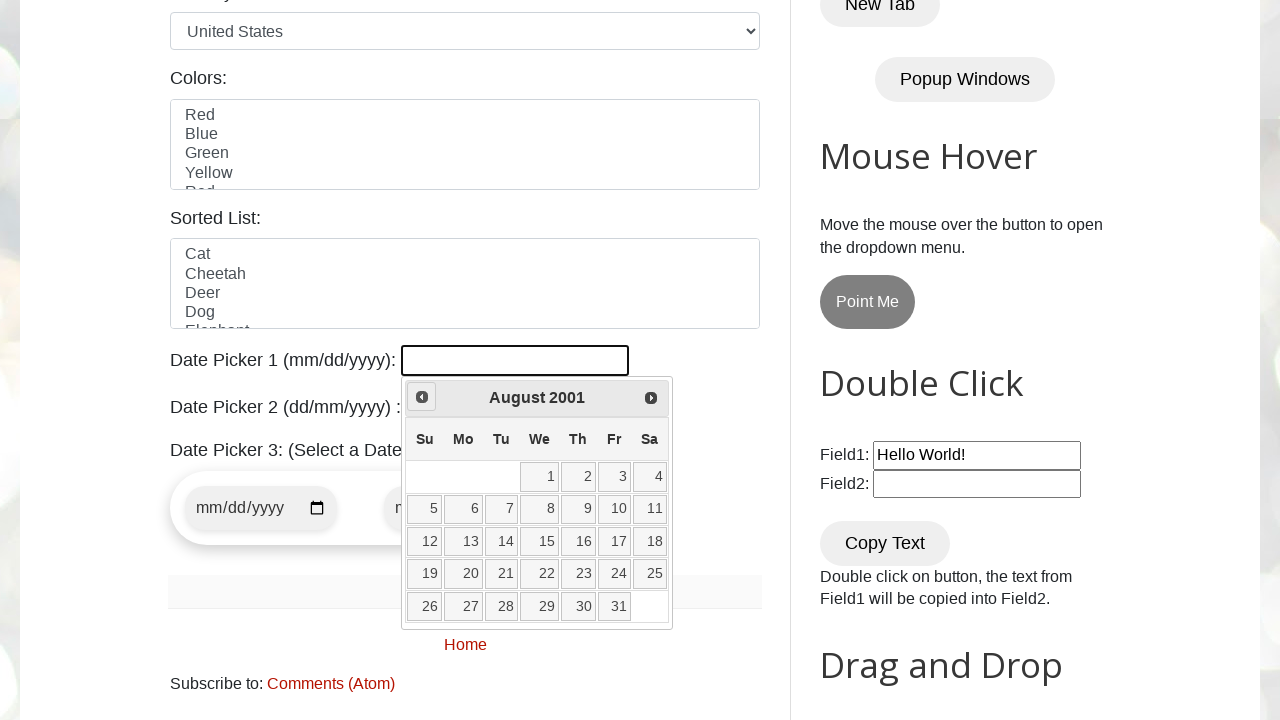

Clicked previous month button to navigate backwards at (422, 397) on a[data-handler='prev']
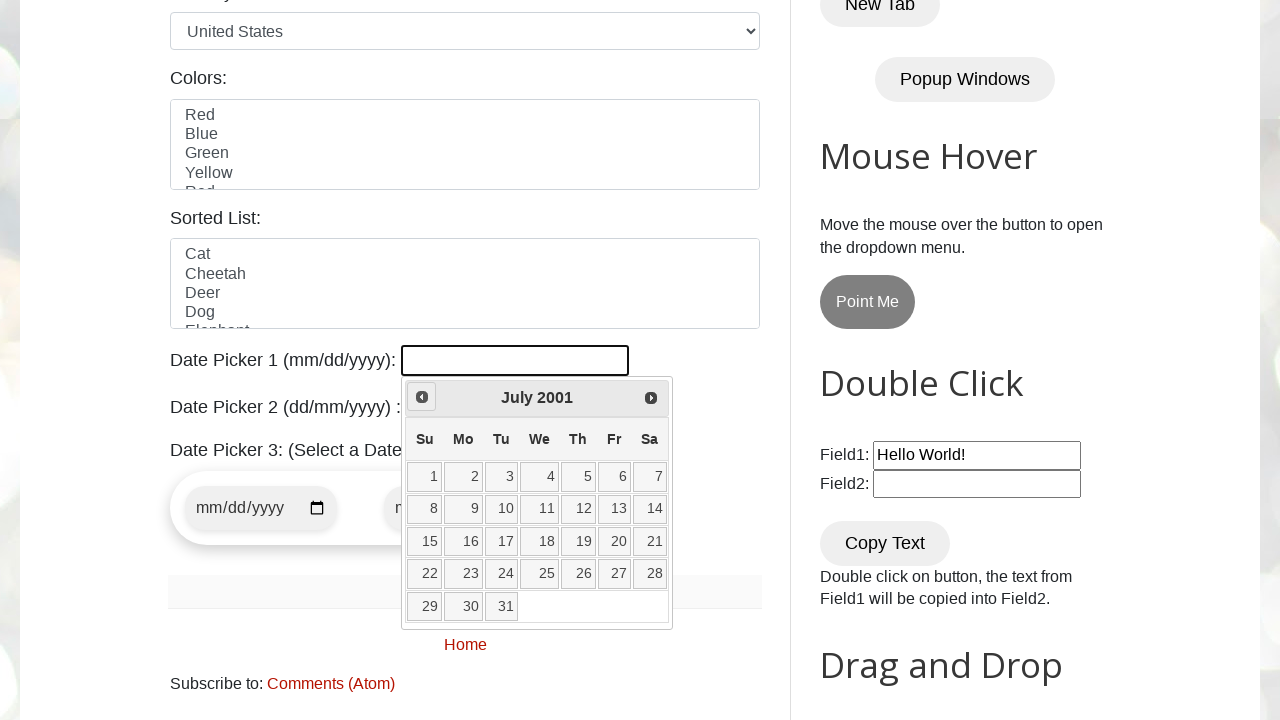

Checked current month and year: July 2001
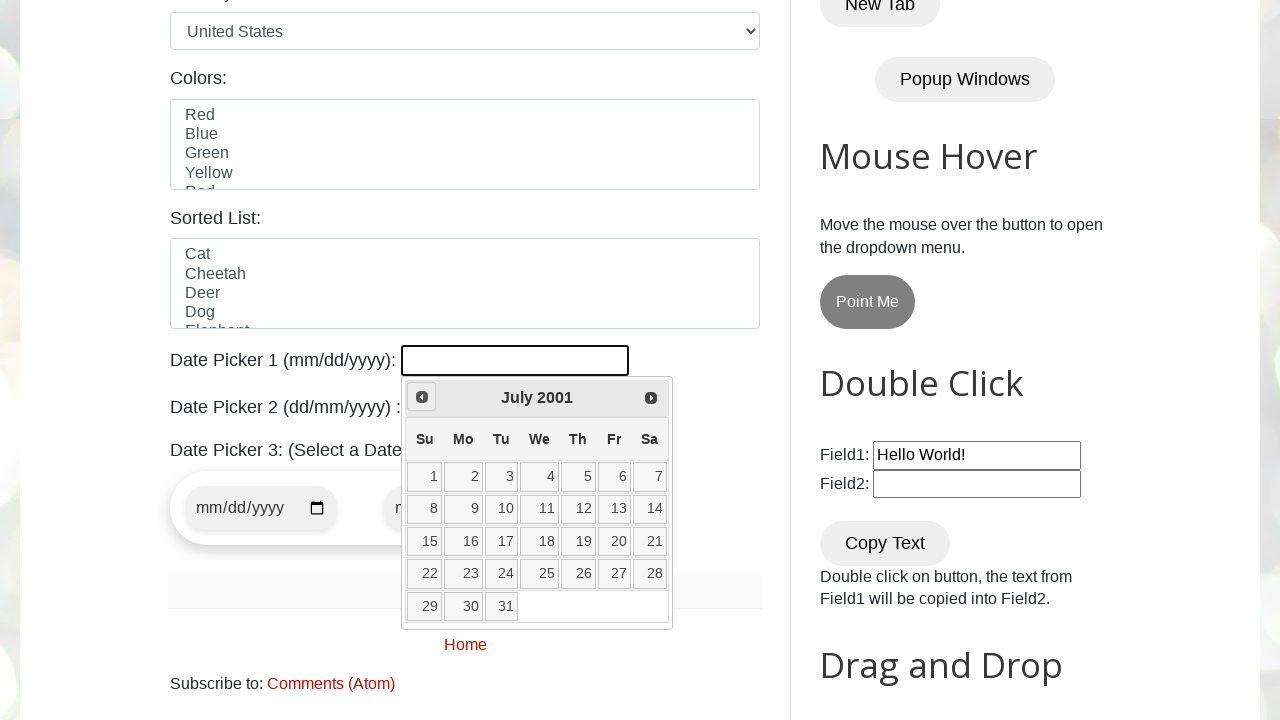

Clicked previous month button to navigate backwards at (422, 397) on a[data-handler='prev']
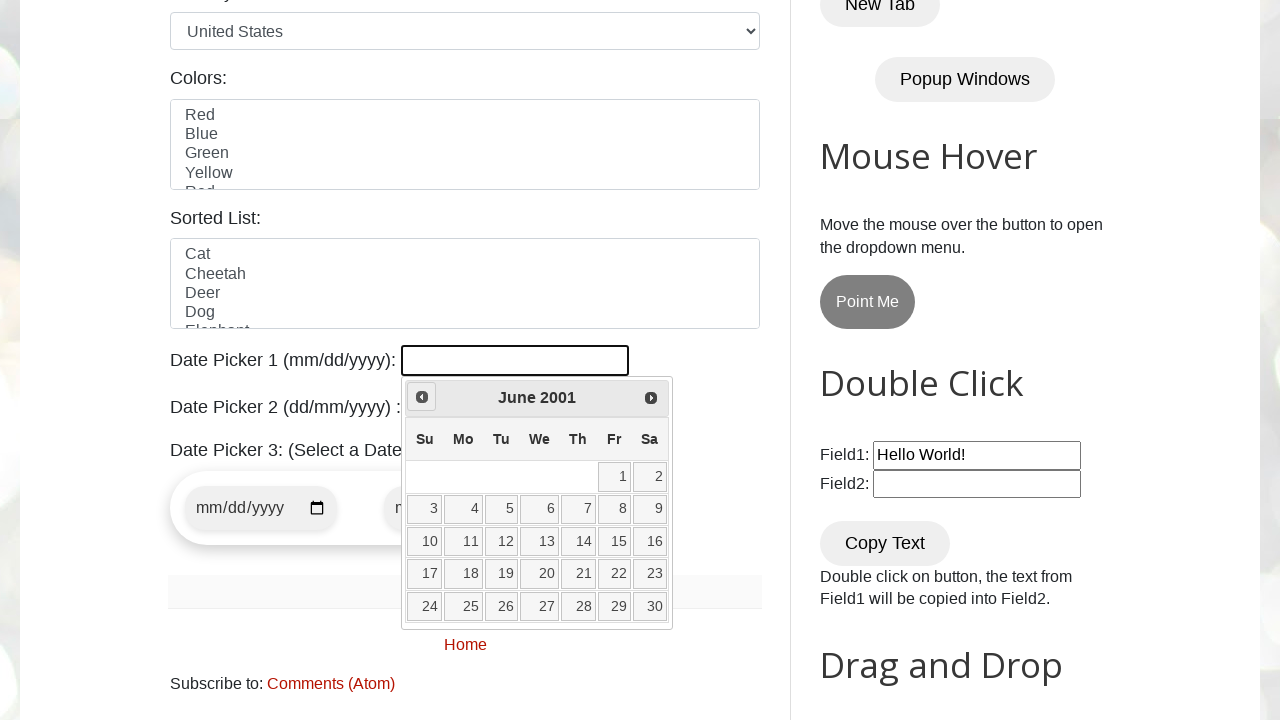

Checked current month and year: June 2001
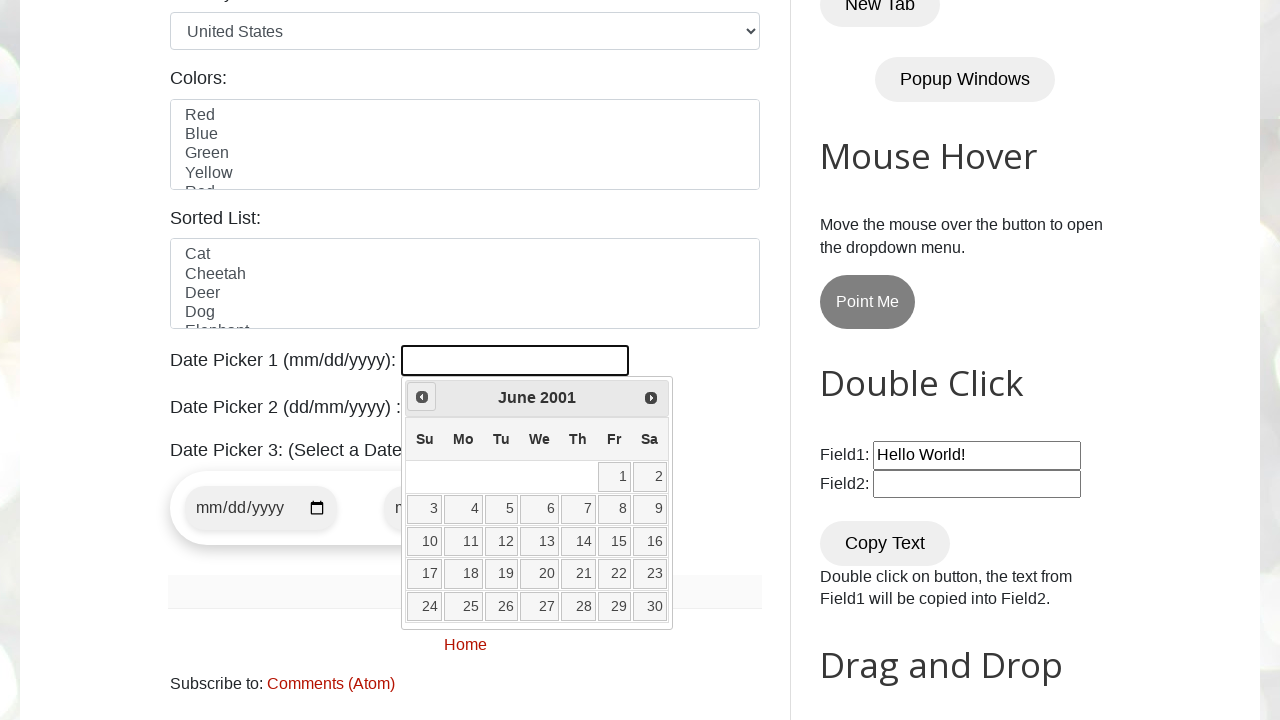

Clicked previous month button to navigate backwards at (422, 397) on a[data-handler='prev']
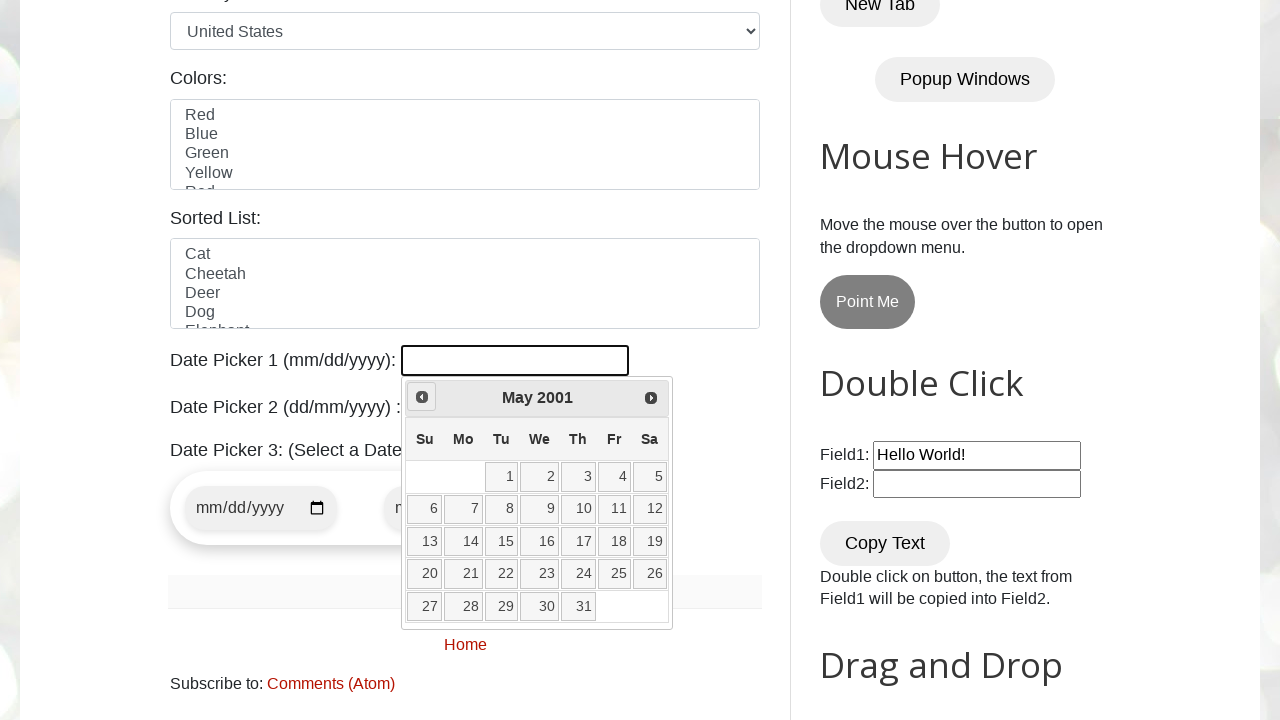

Checked current month and year: May 2001
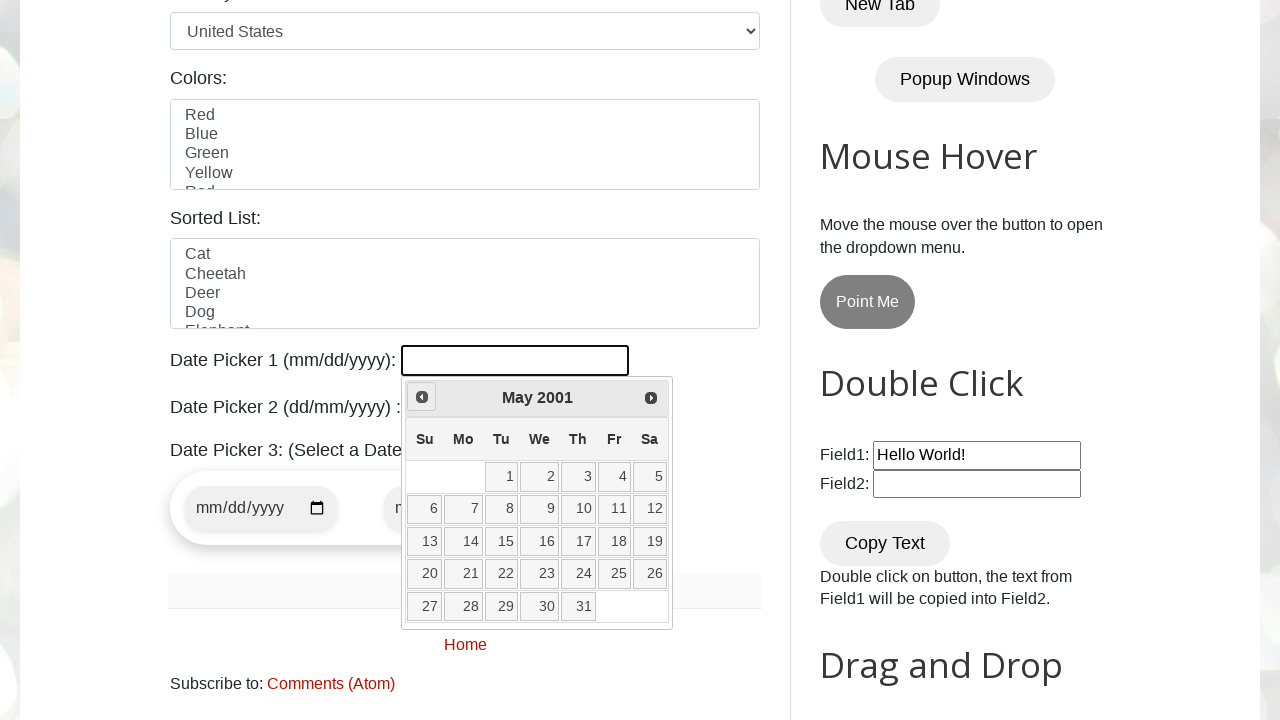

Clicked previous month button to navigate backwards at (422, 397) on a[data-handler='prev']
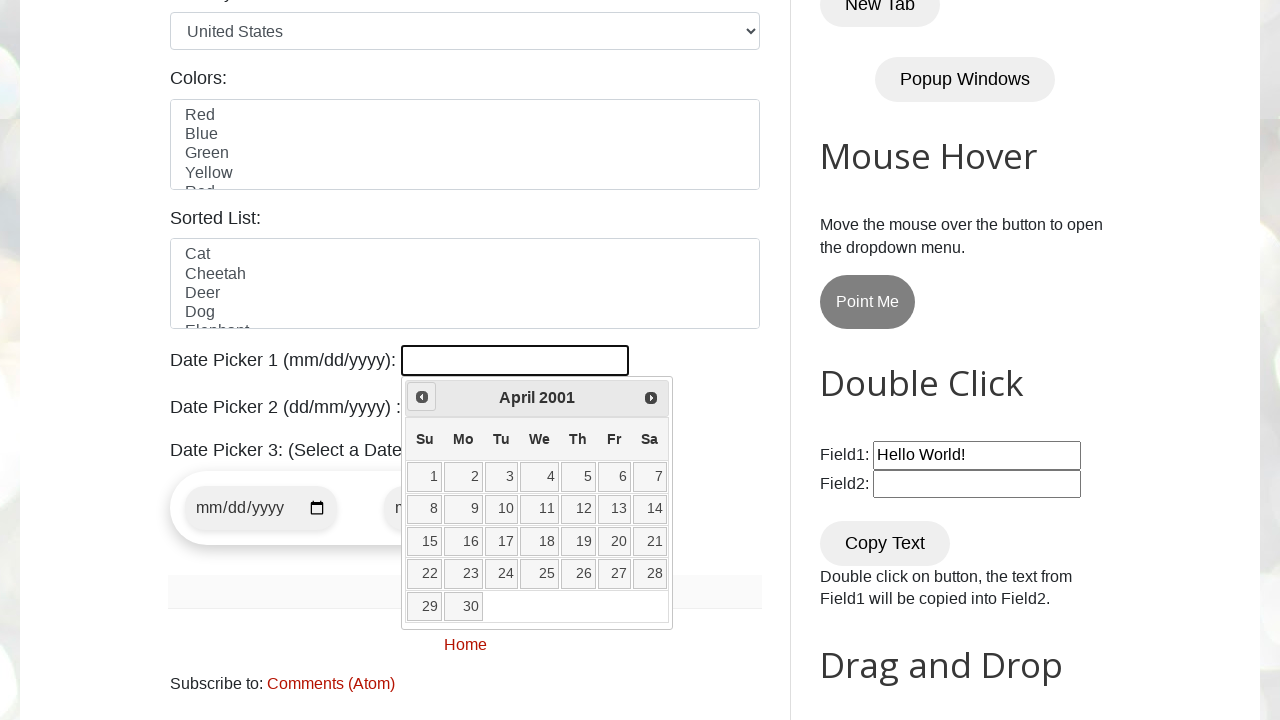

Checked current month and year: April 2001
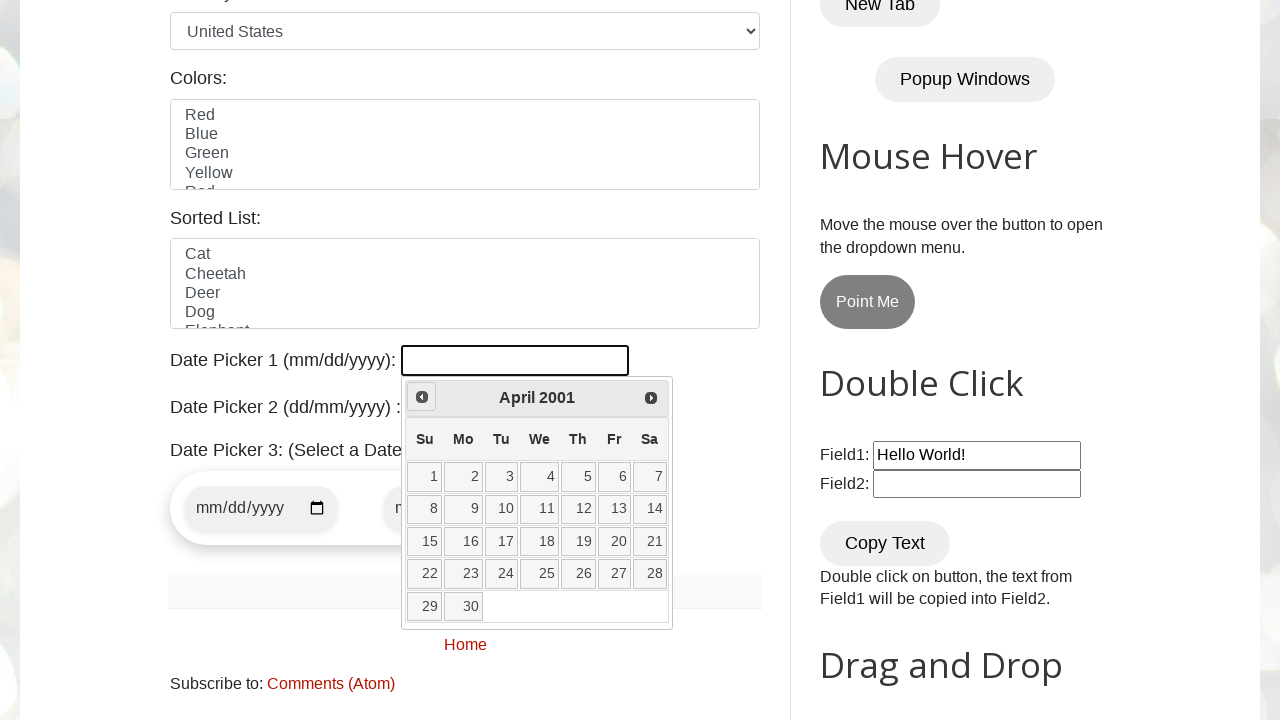

Clicked previous month button to navigate backwards at (422, 397) on a[data-handler='prev']
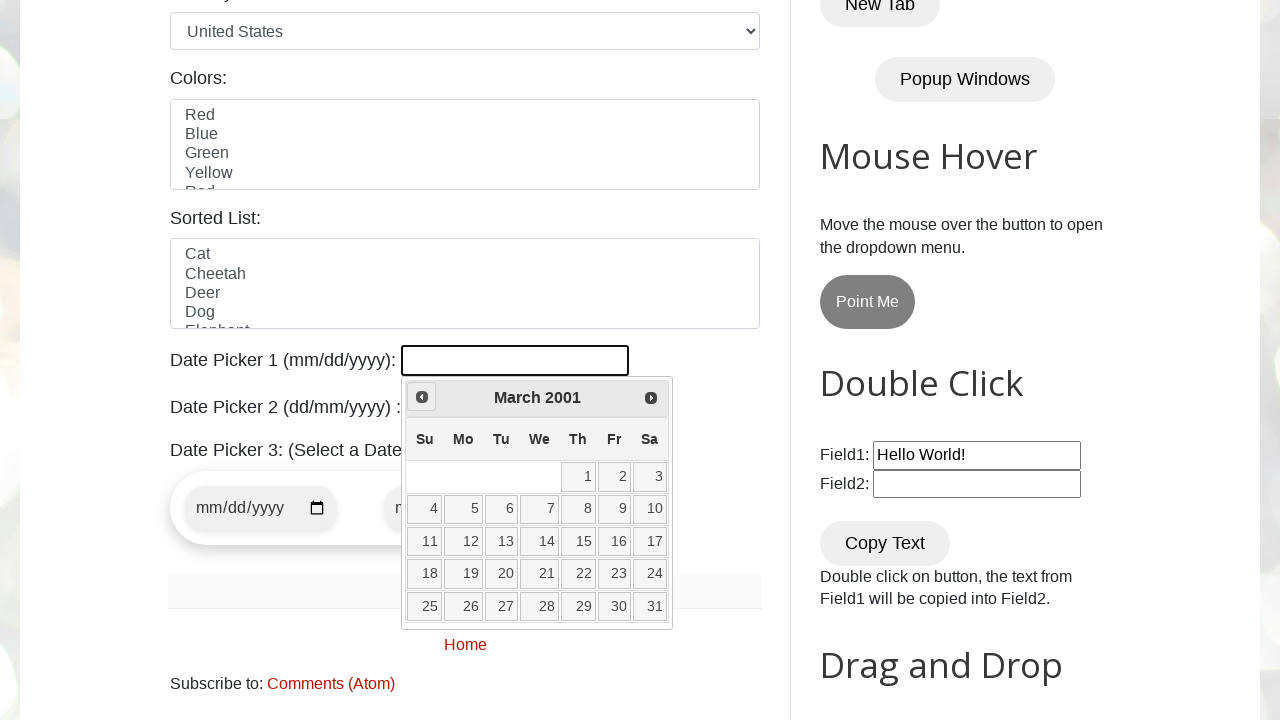

Checked current month and year: March 2001
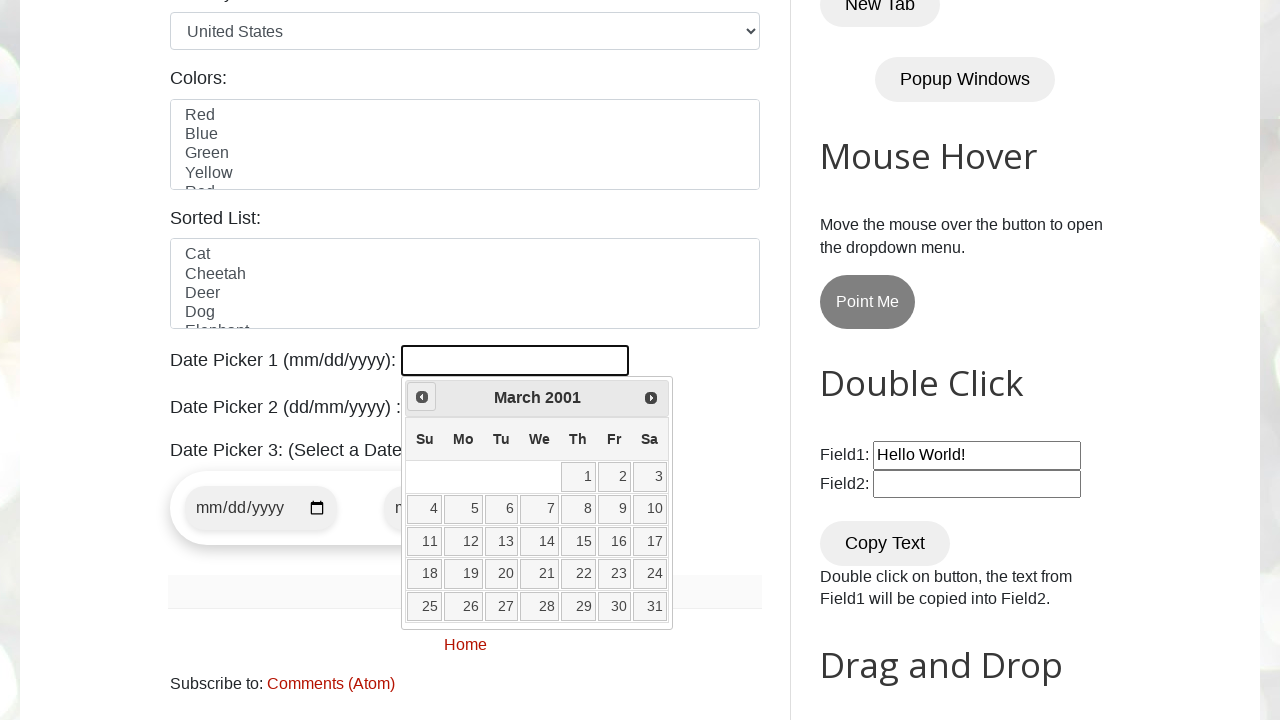

Clicked previous month button to navigate backwards at (422, 397) on a[data-handler='prev']
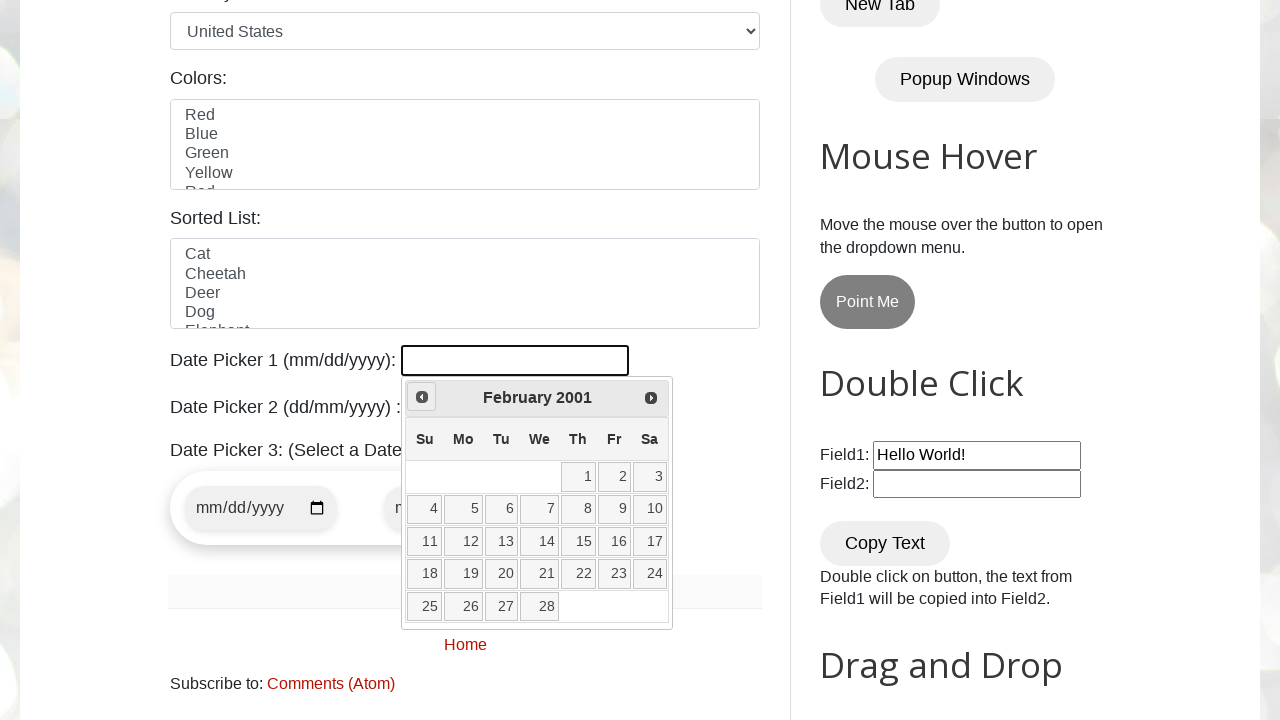

Checked current month and year: February 2001
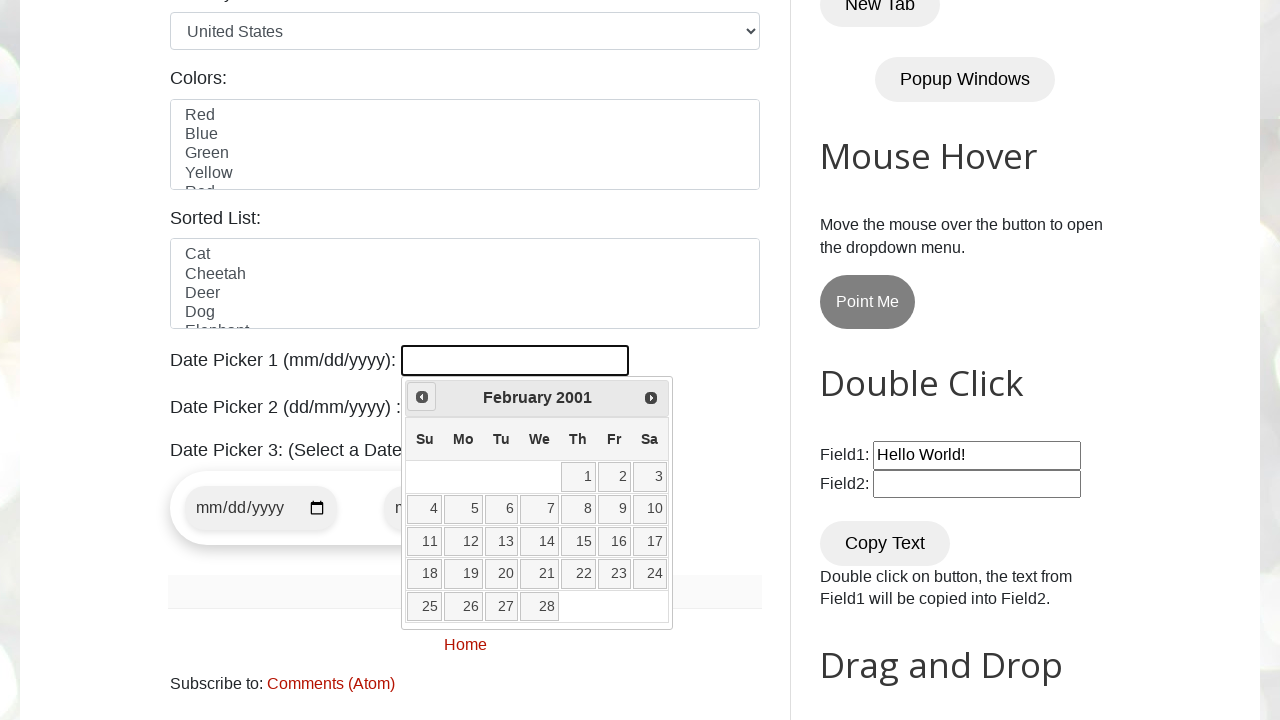

Clicked previous month button to navigate backwards at (422, 397) on a[data-handler='prev']
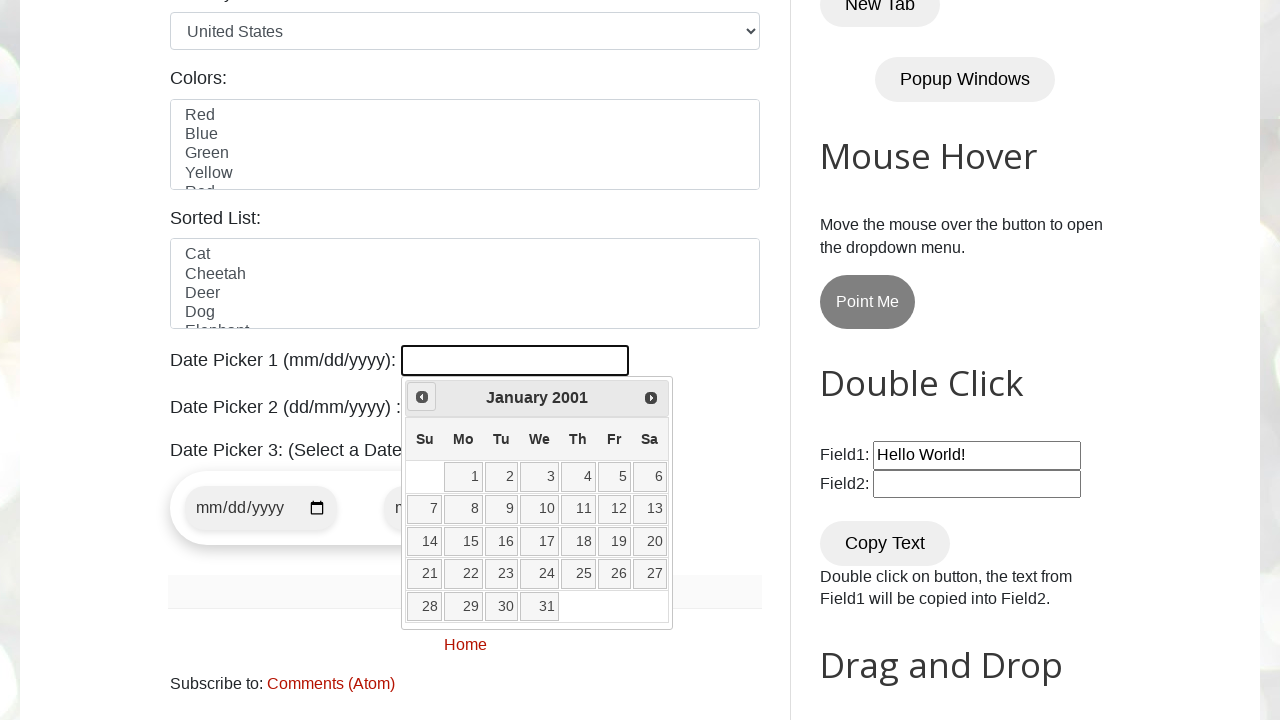

Checked current month and year: January 2001
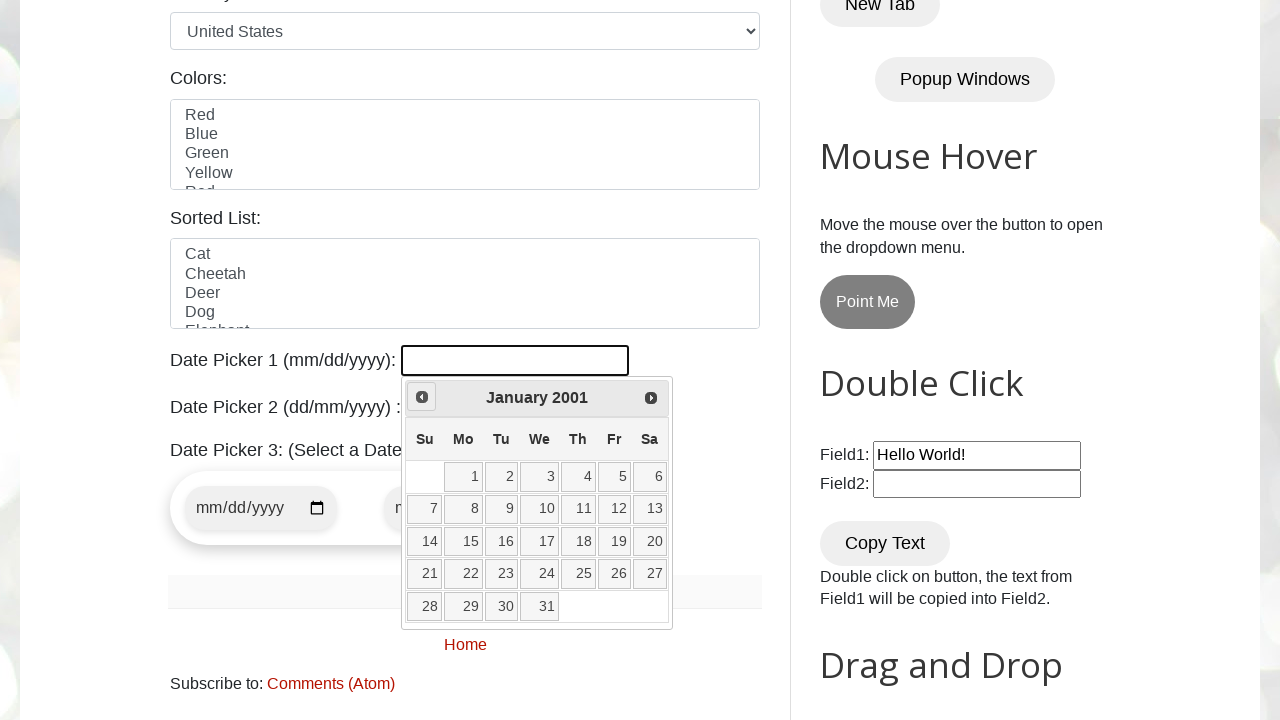

Clicked previous month button to navigate backwards at (422, 397) on a[data-handler='prev']
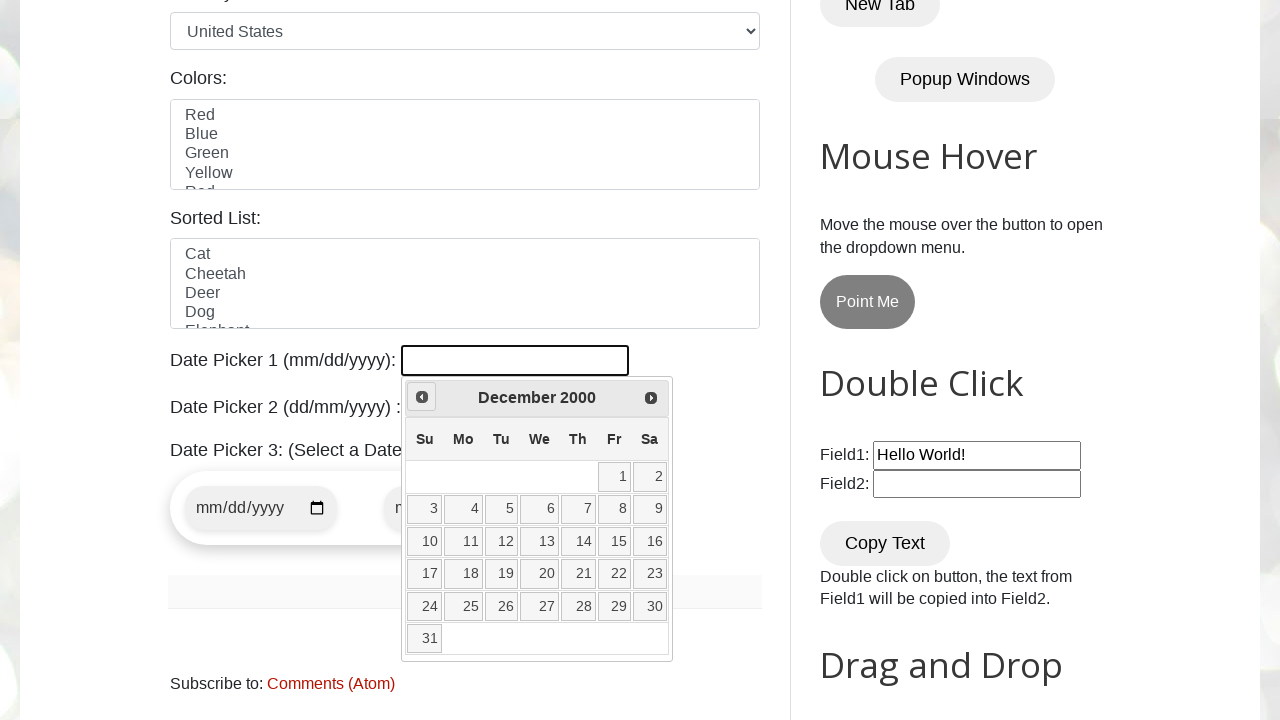

Checked current month and year: December 2000
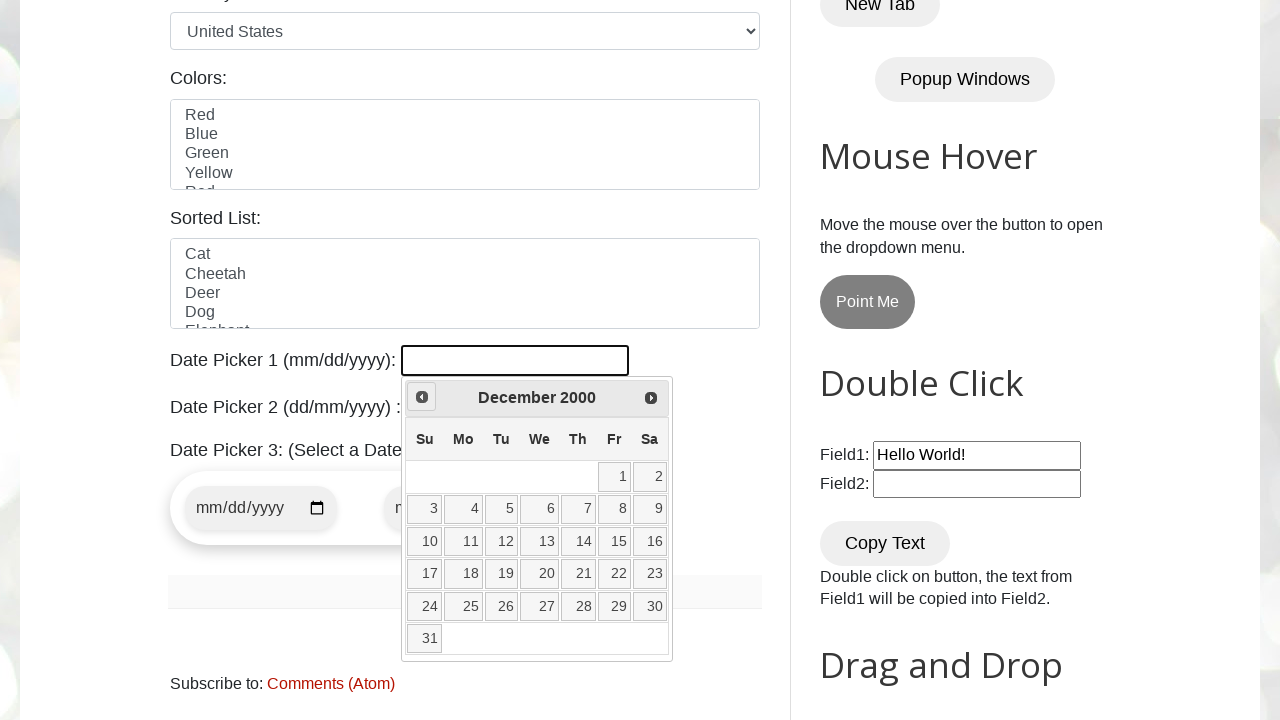

Clicked previous month button to navigate backwards at (422, 397) on a[data-handler='prev']
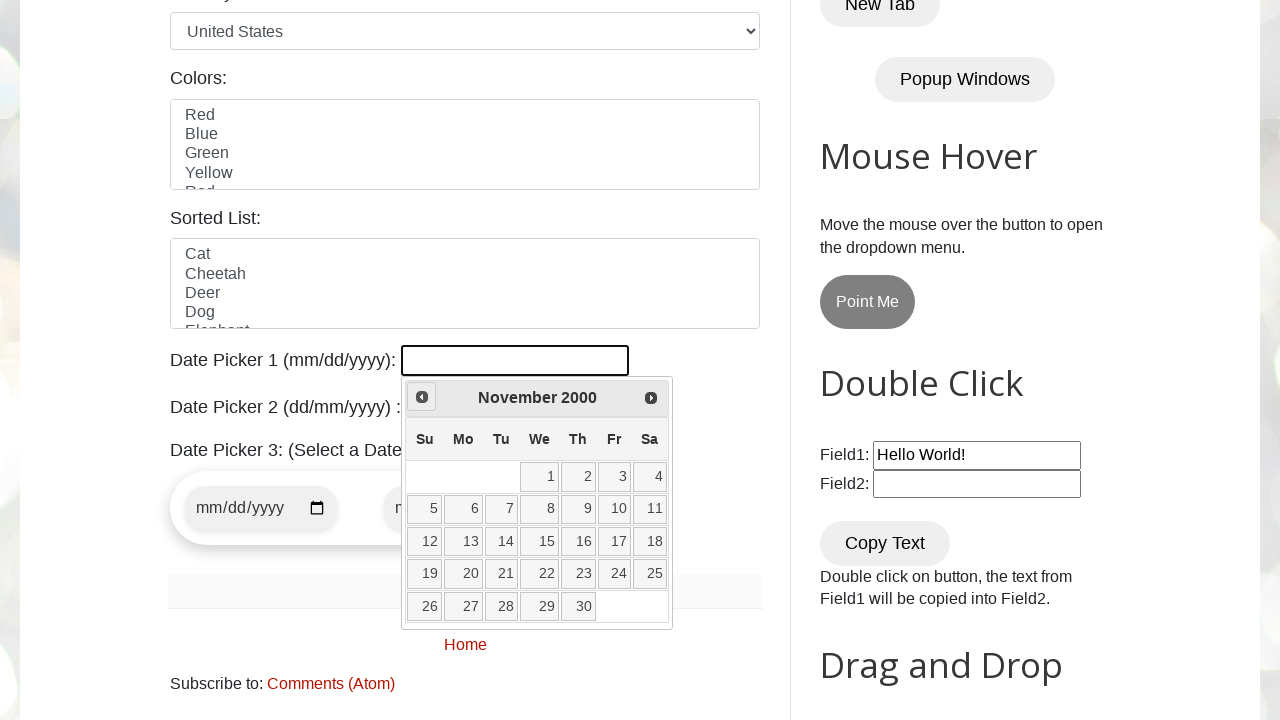

Checked current month and year: November 2000
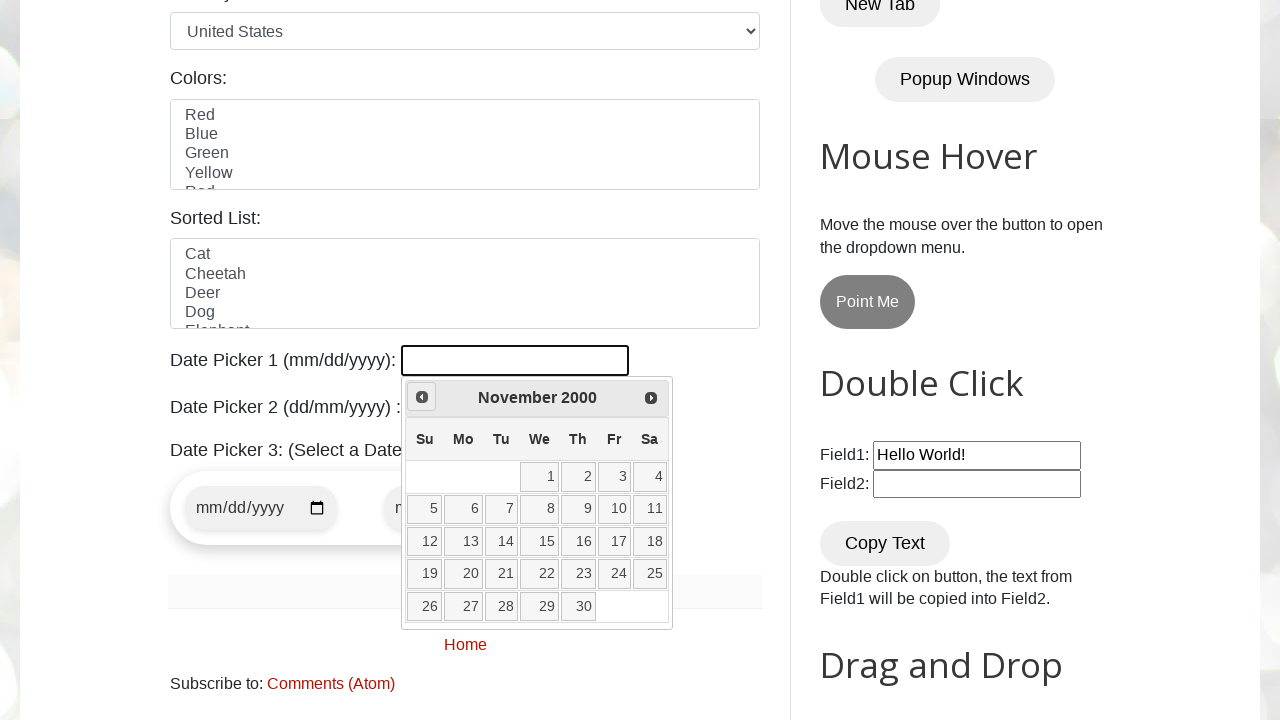

Clicked previous month button to navigate backwards at (422, 397) on a[data-handler='prev']
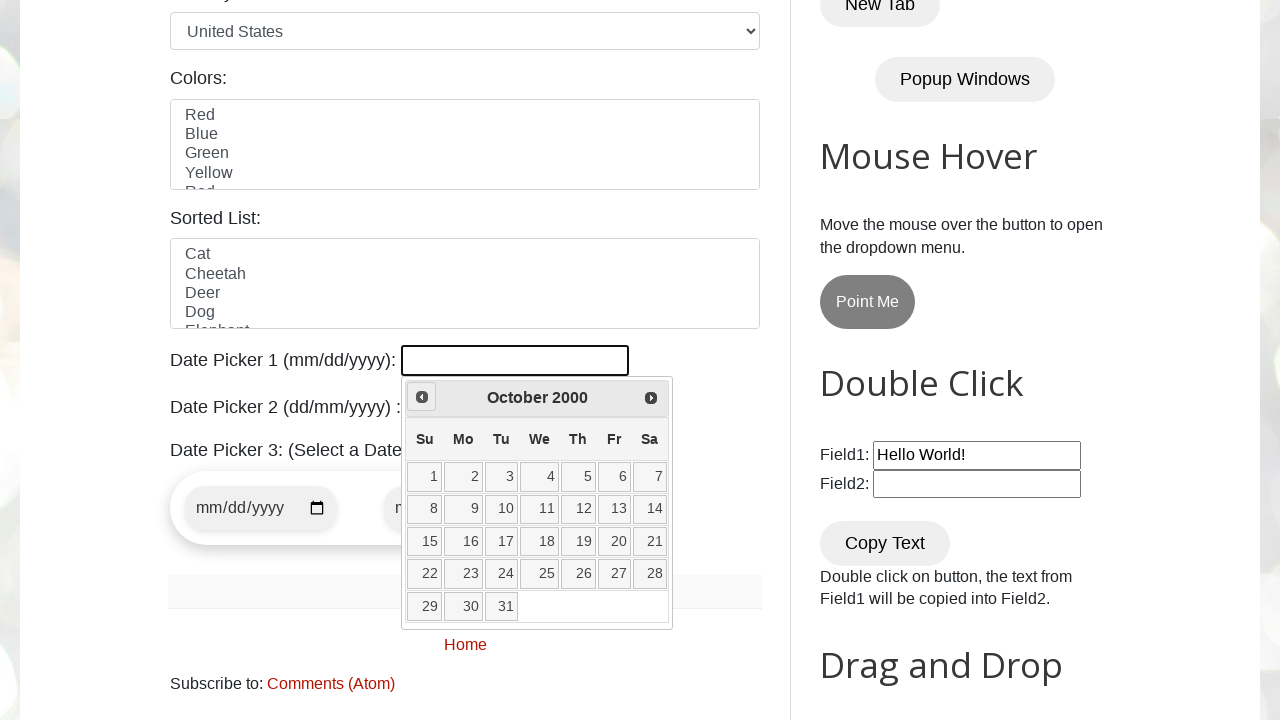

Checked current month and year: October 2000
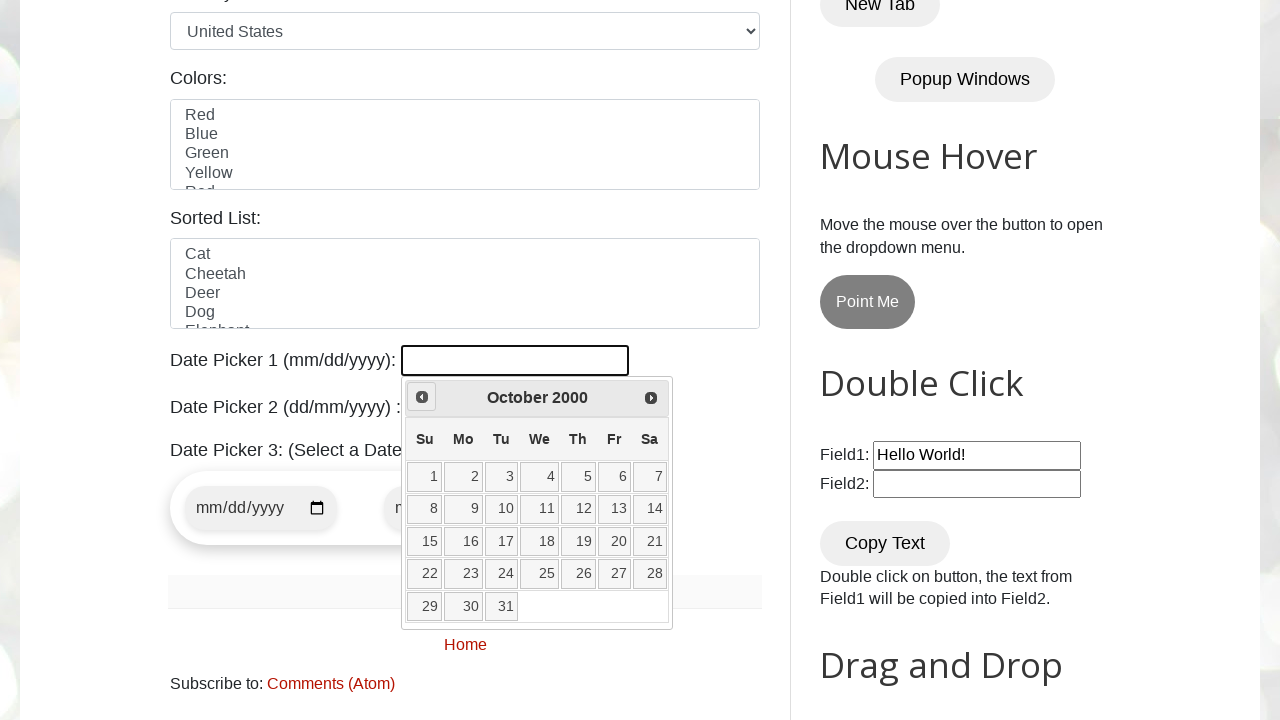

Clicked previous month button to navigate backwards at (422, 397) on a[data-handler='prev']
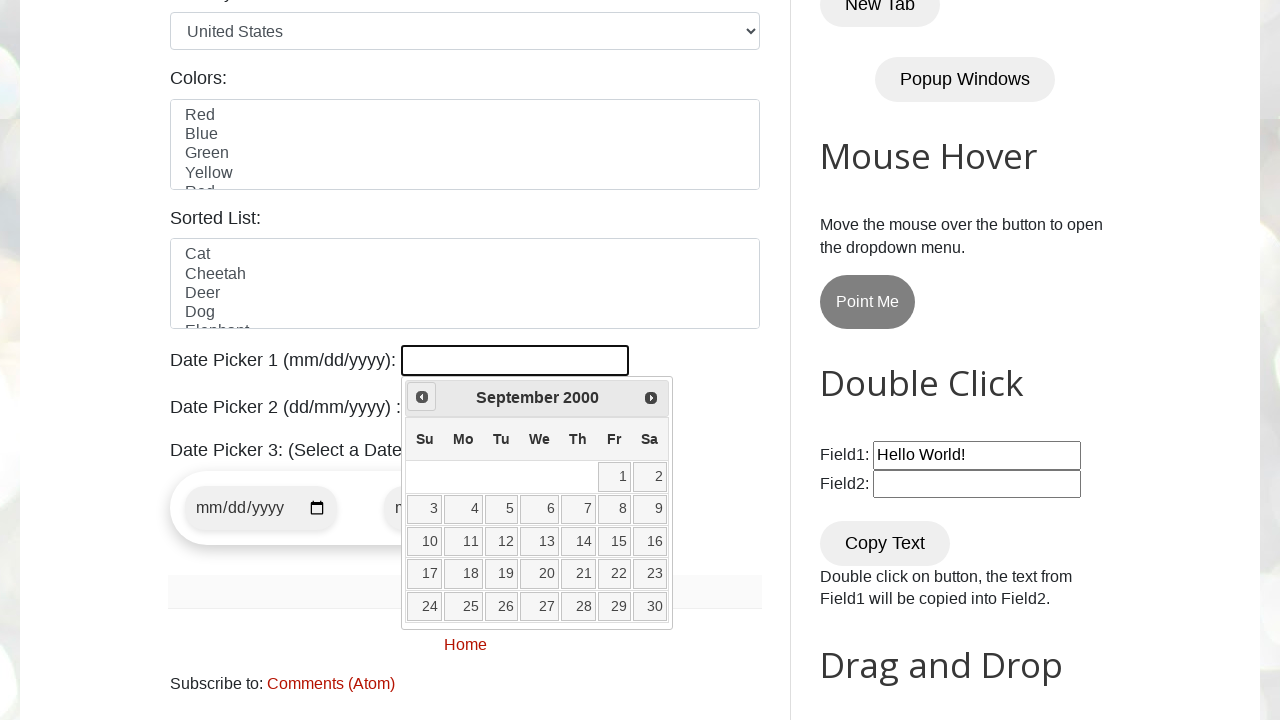

Checked current month and year: September 2000
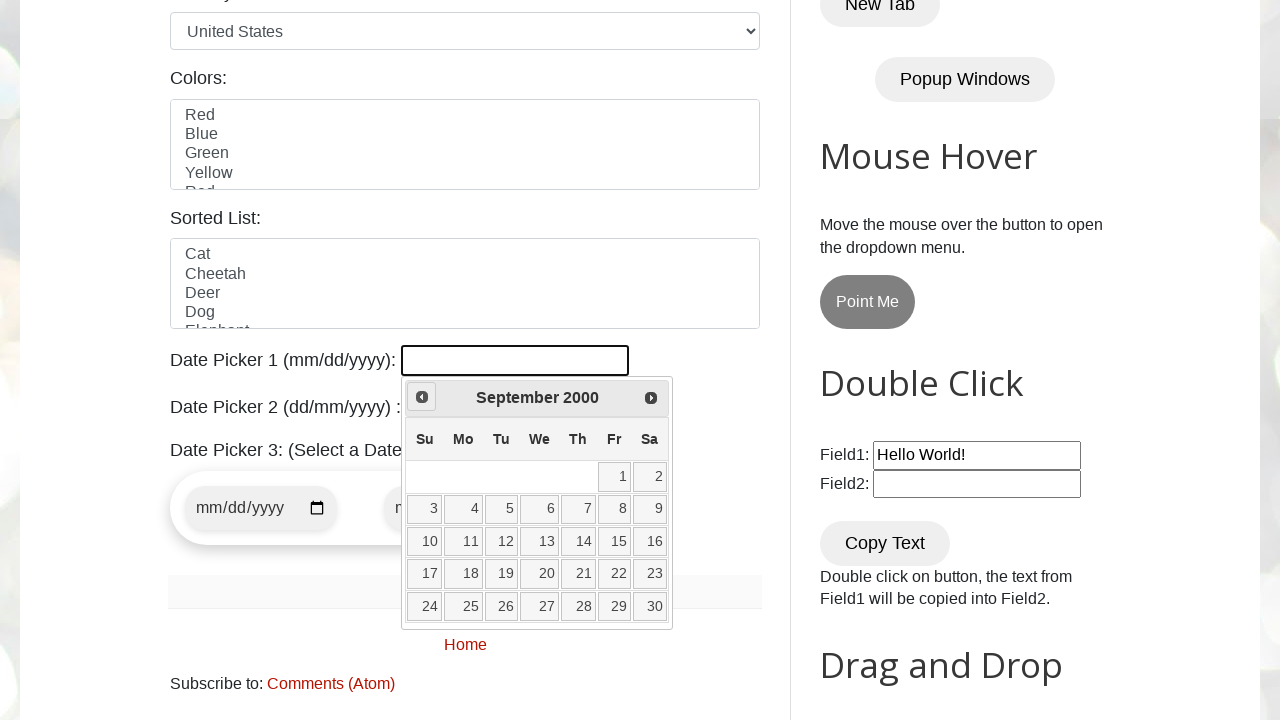

Clicked previous month button to navigate backwards at (422, 397) on a[data-handler='prev']
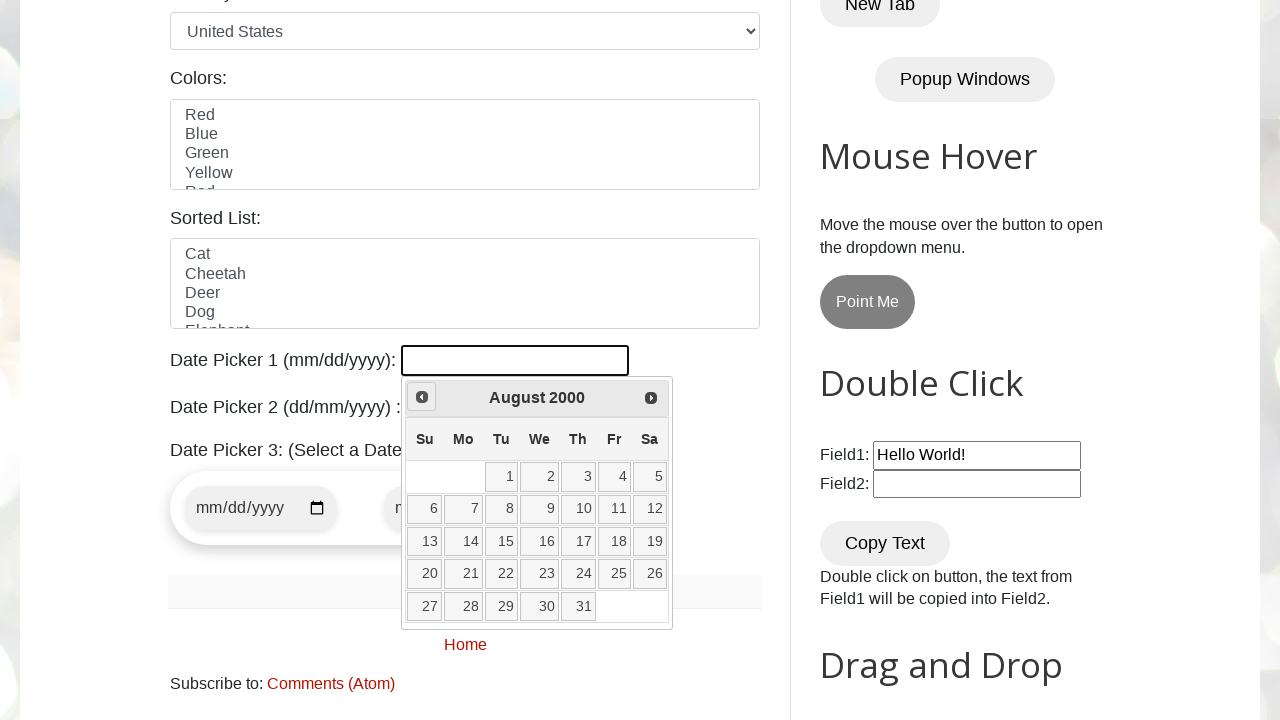

Checked current month and year: August 2000
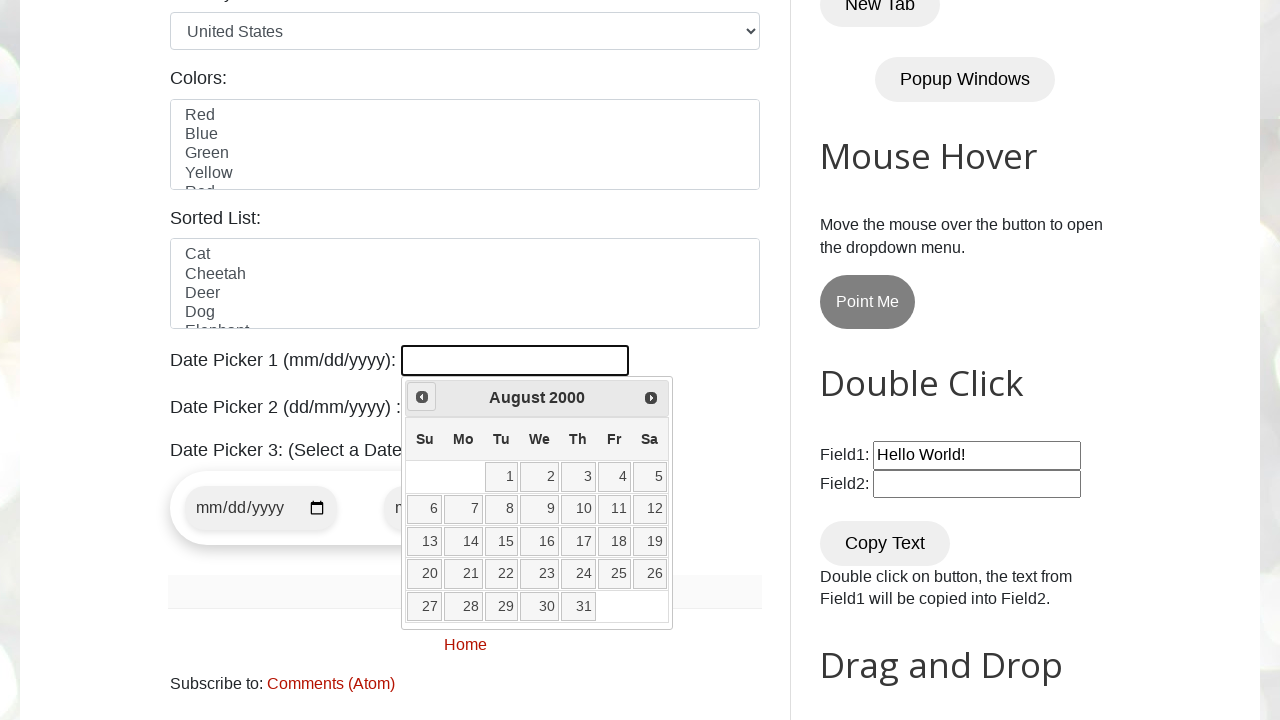

Clicked previous month button to navigate backwards at (422, 397) on a[data-handler='prev']
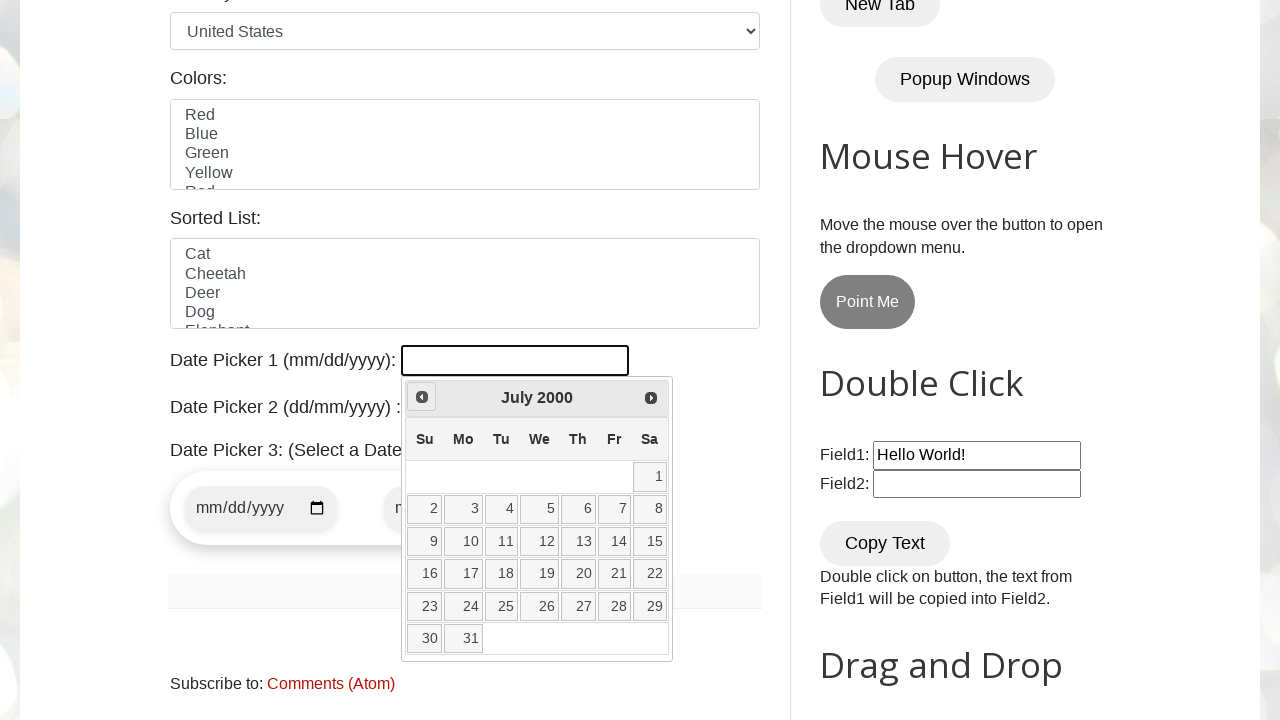

Checked current month and year: July 2000
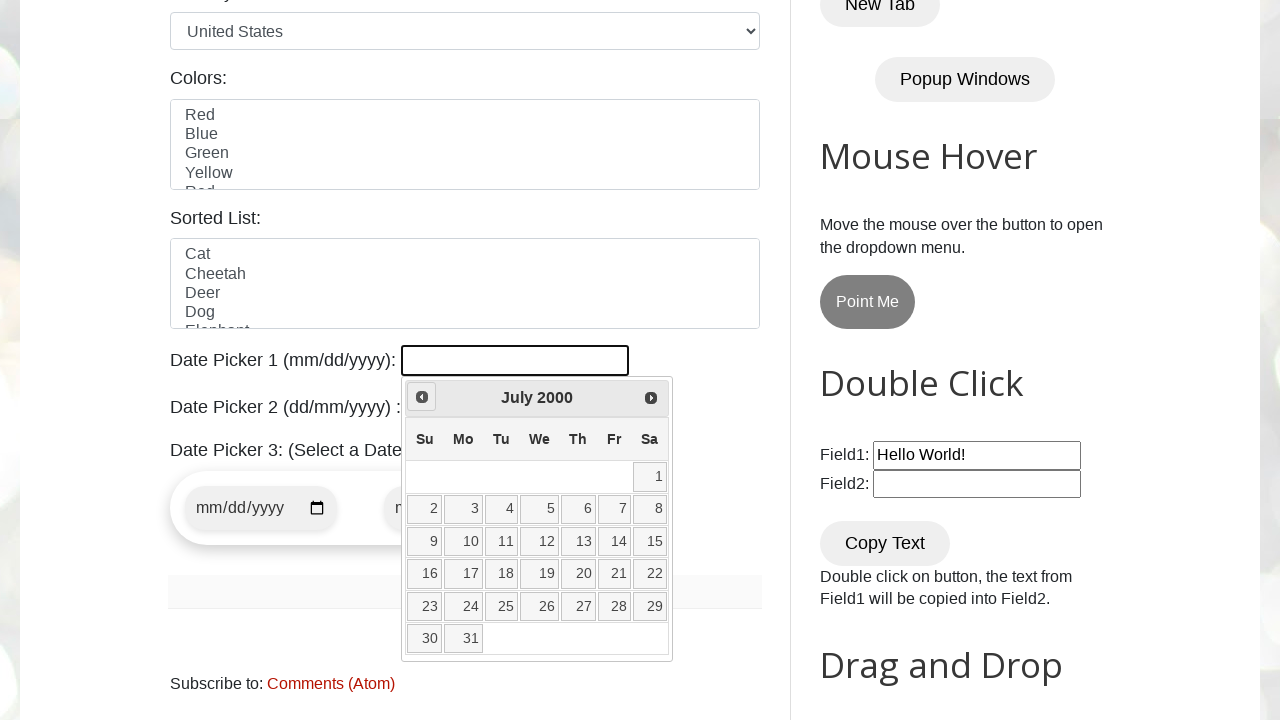

Clicked previous month button to navigate backwards at (422, 397) on a[data-handler='prev']
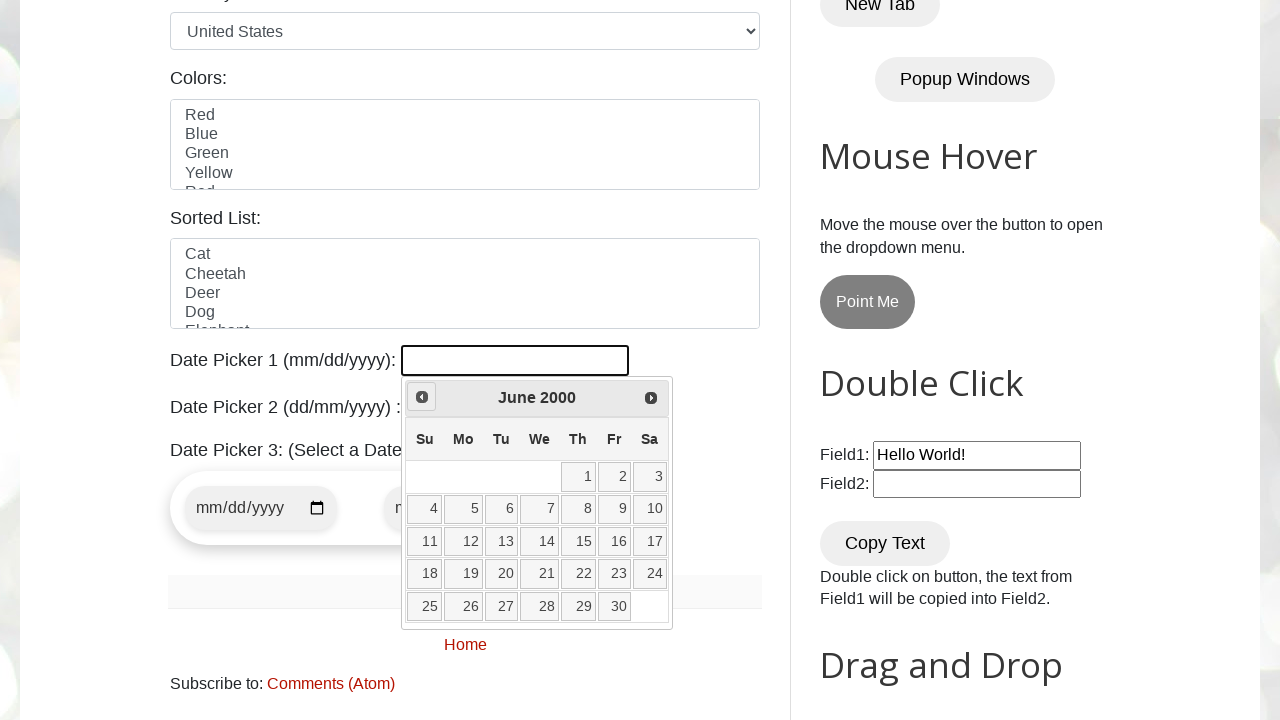

Checked current month and year: June 2000
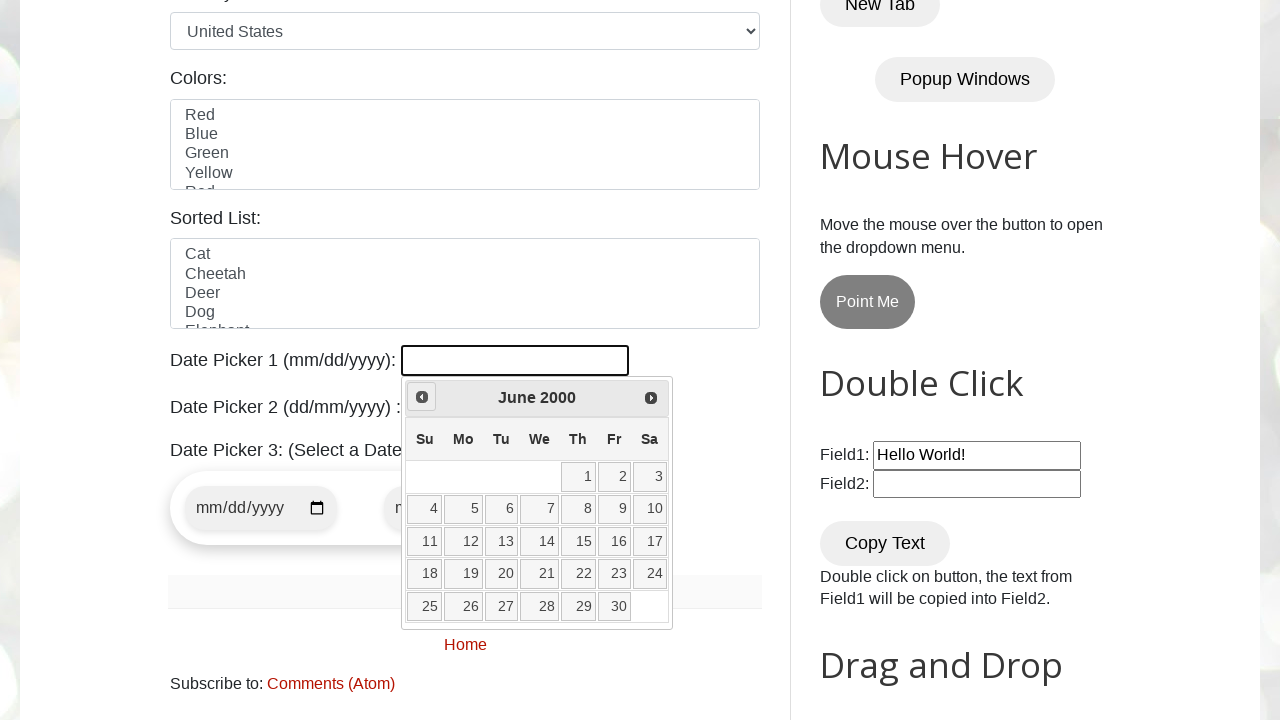

Clicked previous month button to navigate backwards at (422, 397) on a[data-handler='prev']
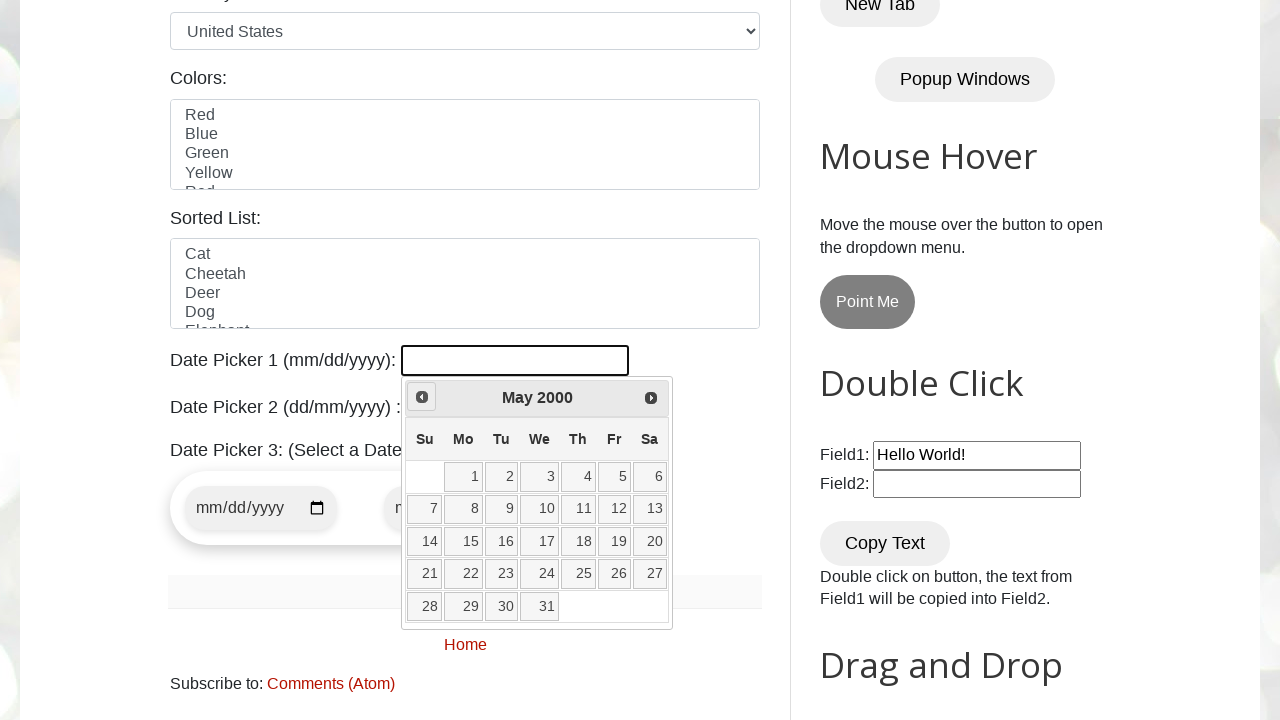

Checked current month and year: May 2000
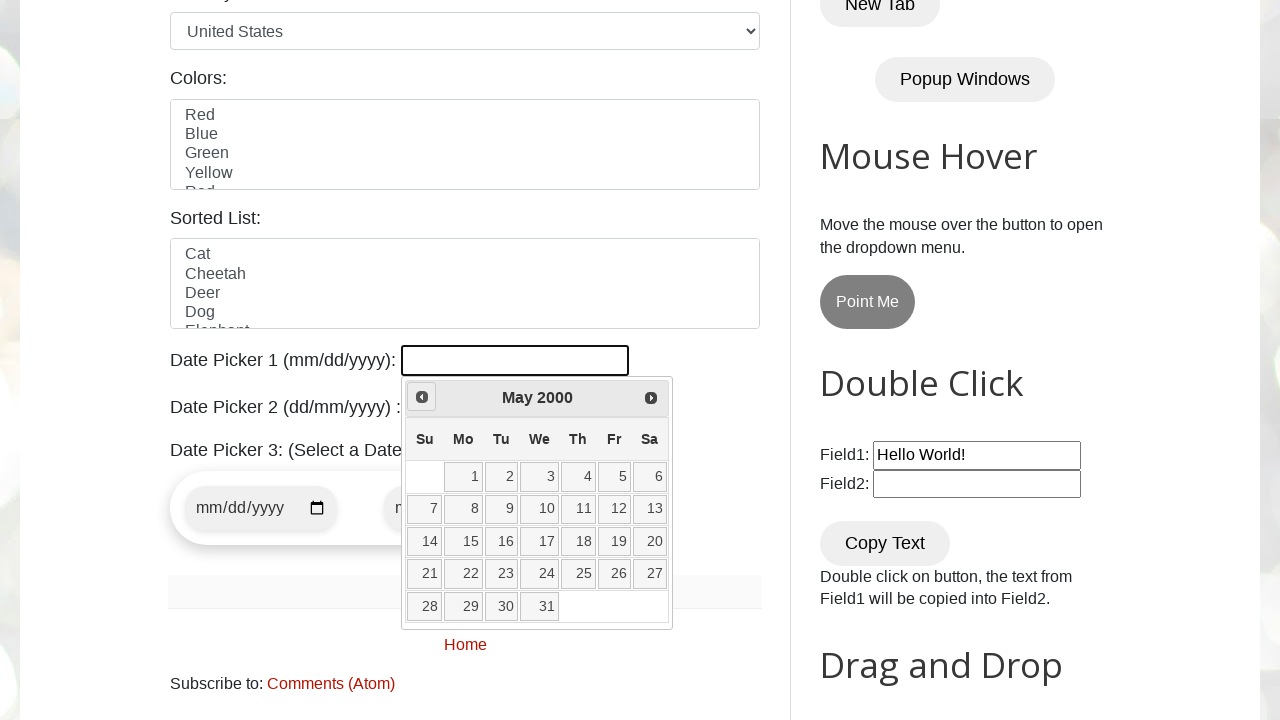

Selected the 15th day from the calendar at (463, 542) on xpath=//td[@data-handler='selectDay']/a[text()='15']
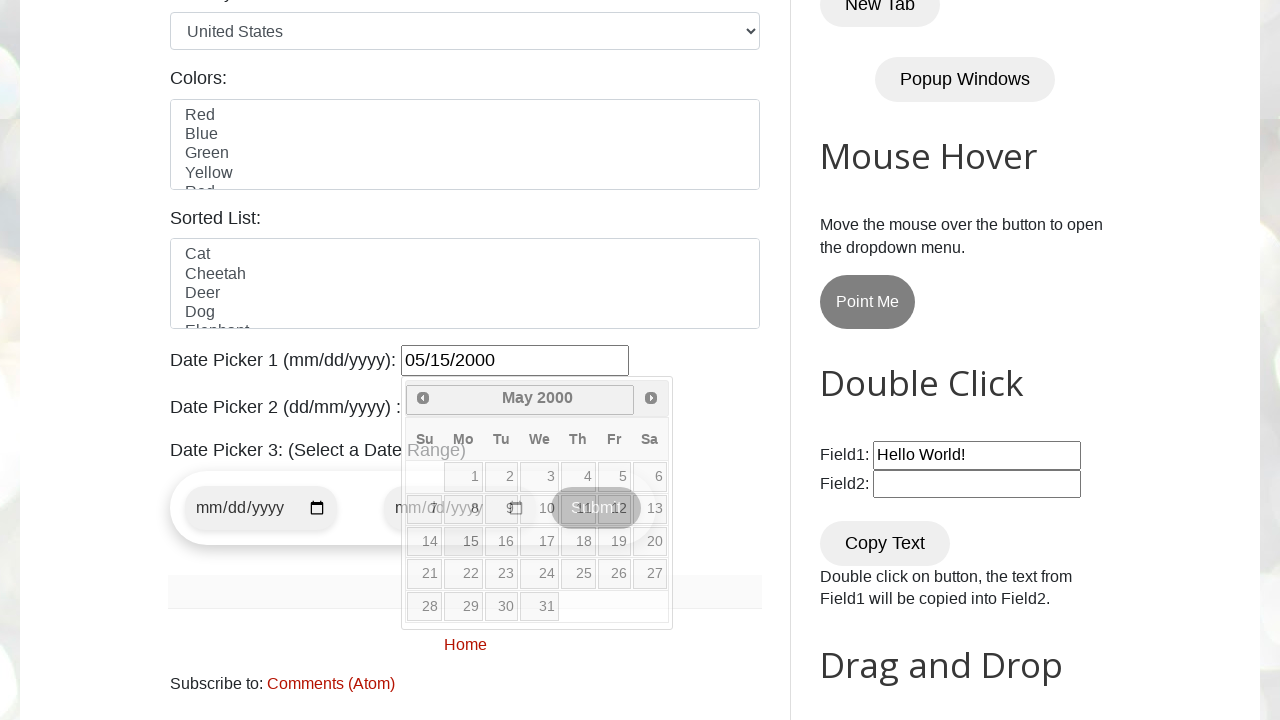

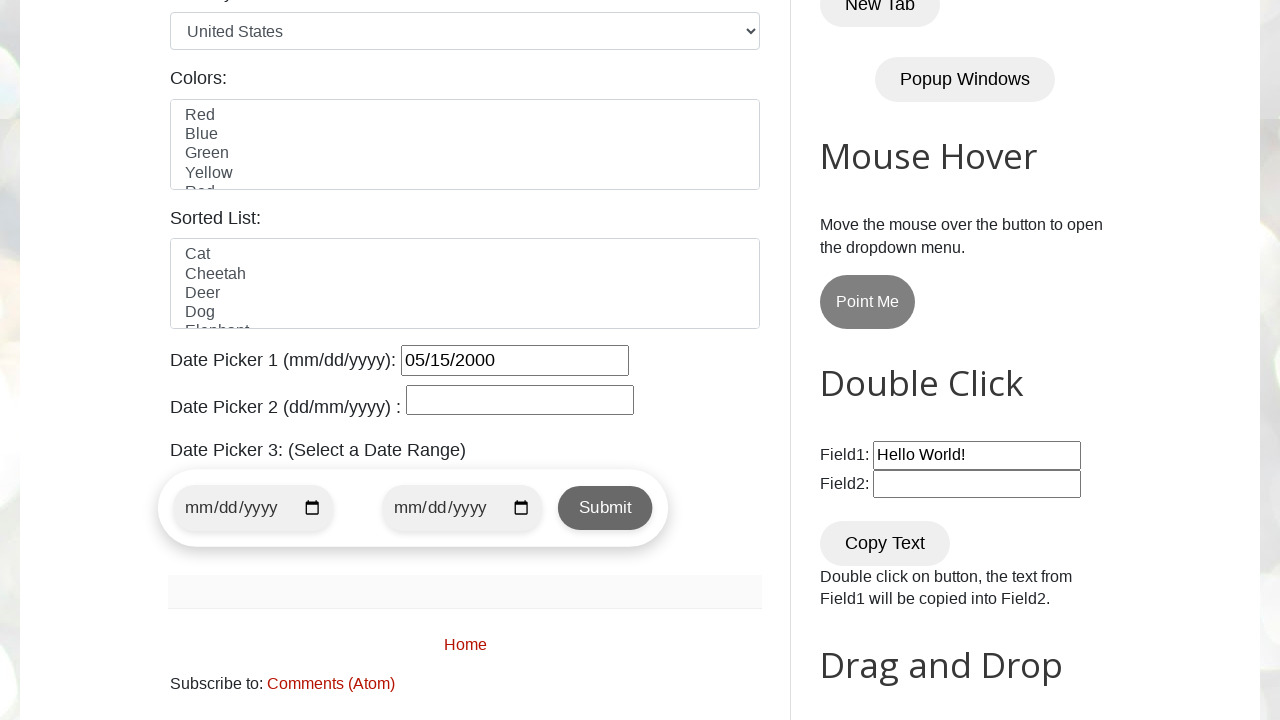